Tests jQuery UI datepicker functionality by navigating to a specific date (October 14, 2000) using the calendar navigation controls

Starting URL: https://jqueryui.com/datepicker/

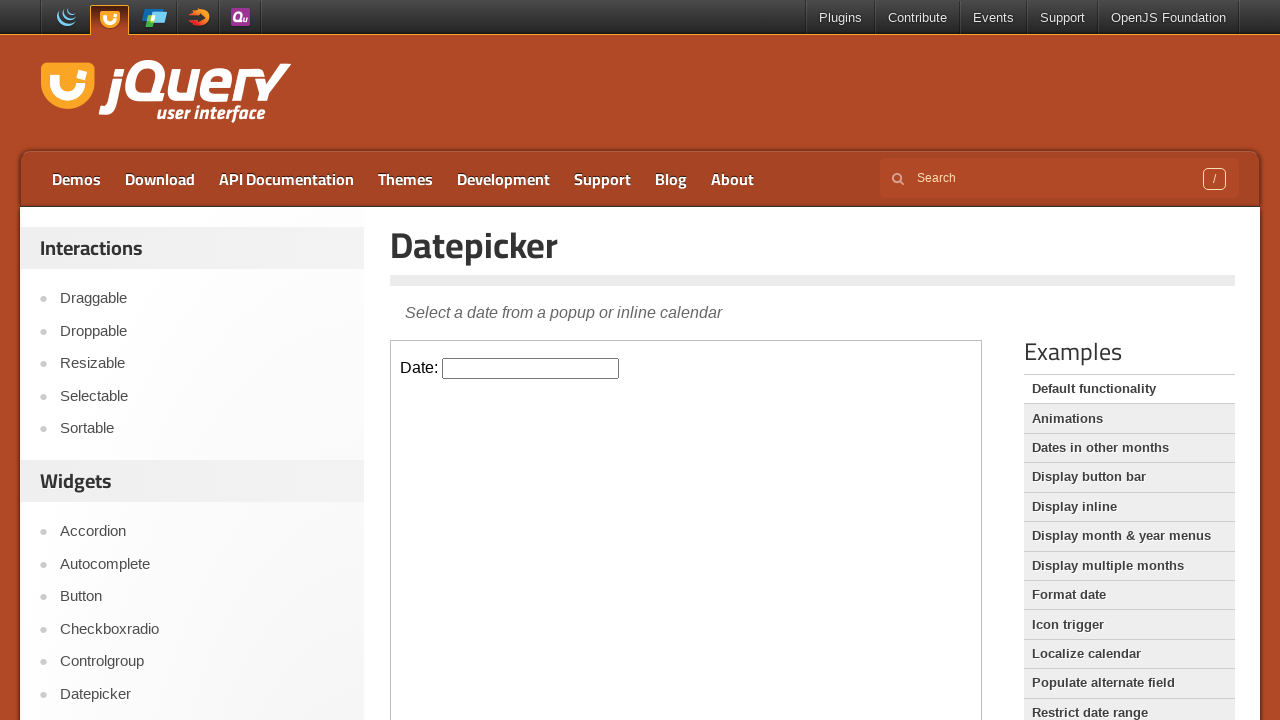

Located the iframe containing the datepicker demo
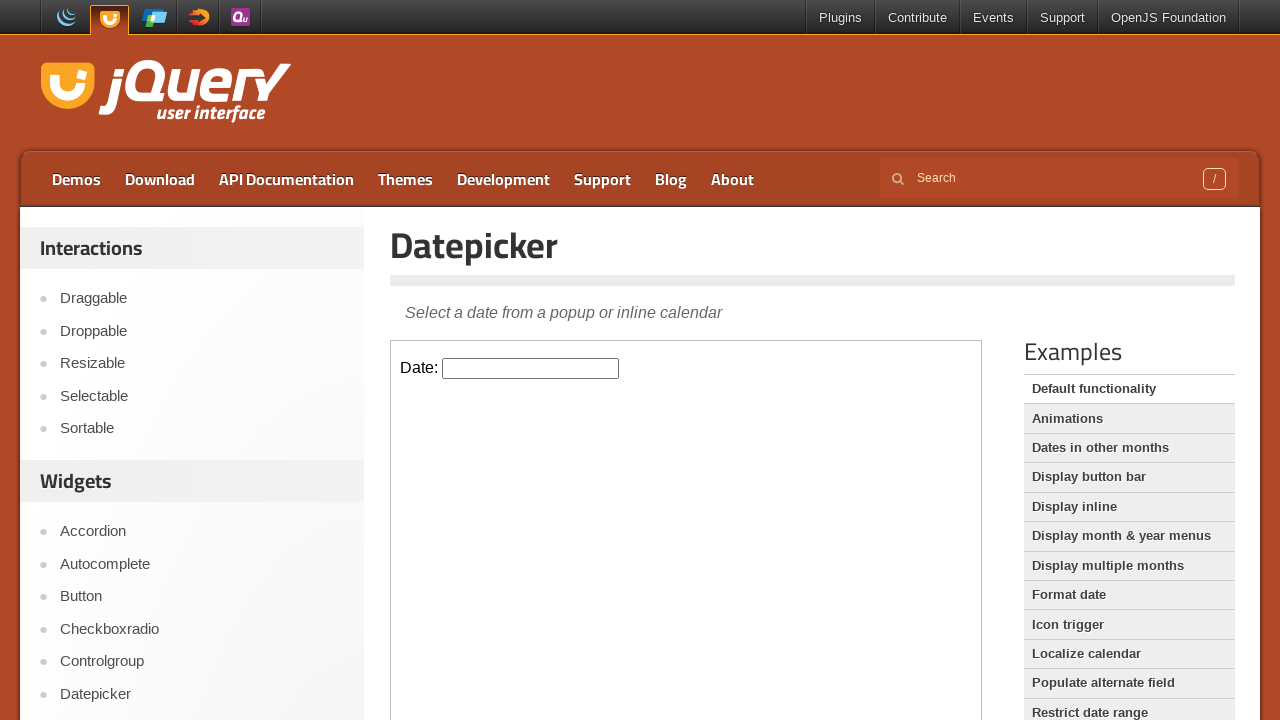

Clicked on the datepicker input field at (531, 368) on iframe >> nth=0 >> internal:control=enter-frame >> #datepicker
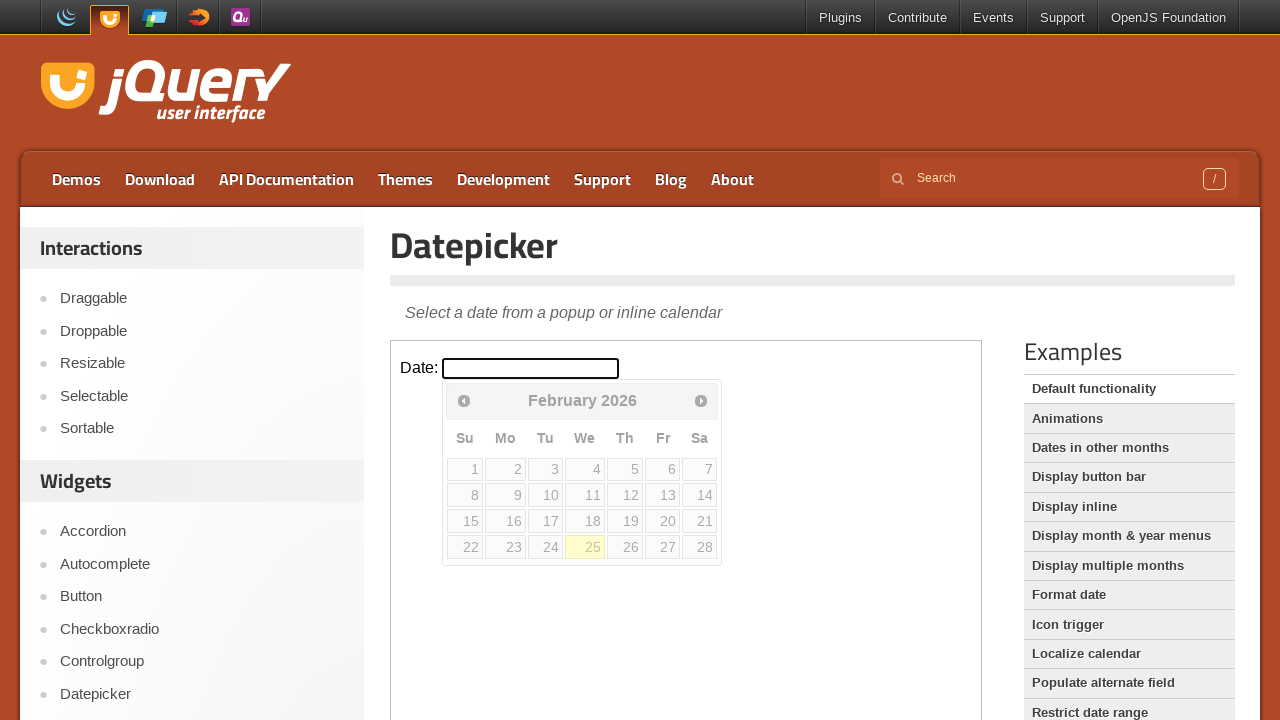

Retrieved current month: February
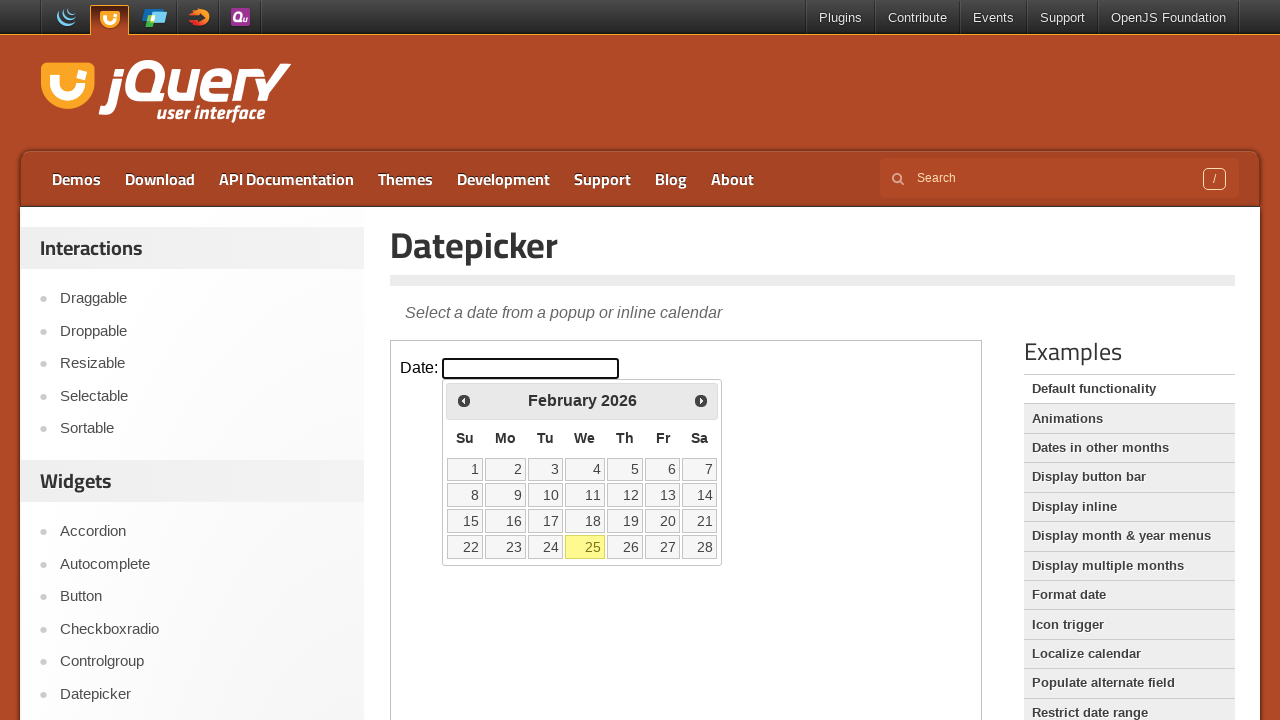

Retrieved current year: 2026
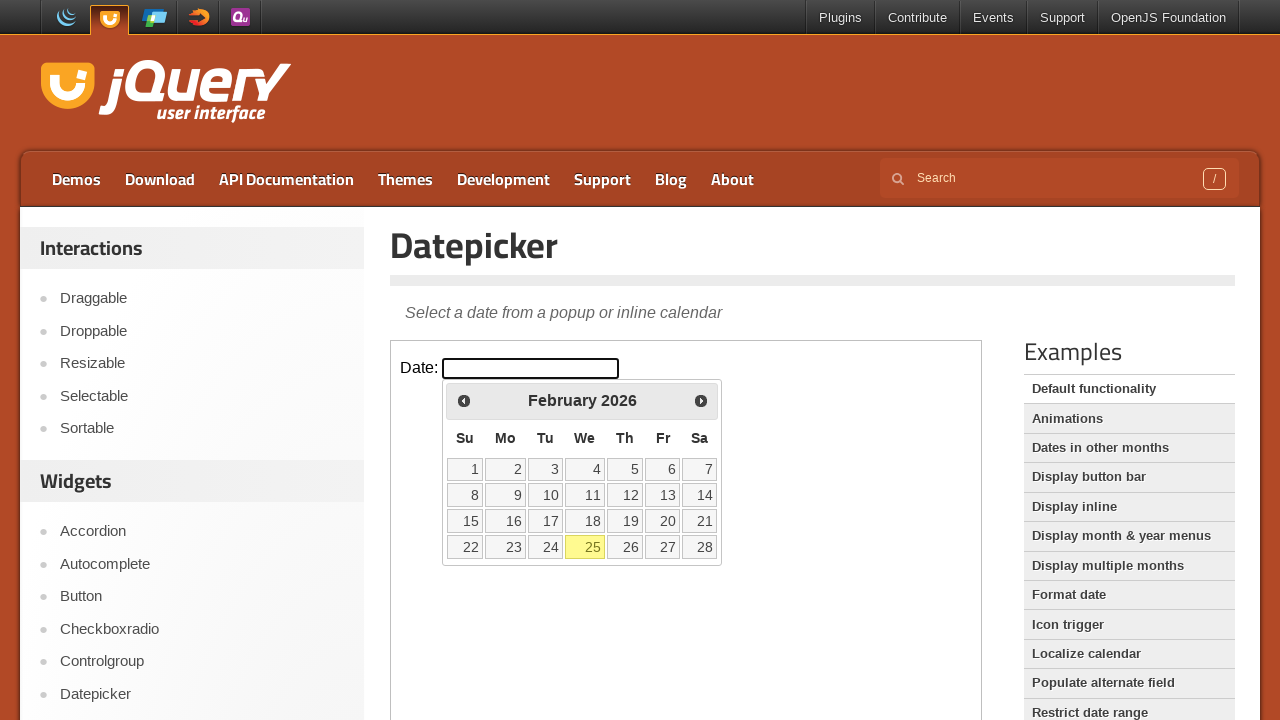

Clicked previous month button to navigate away from February 2026 at (464, 400) on iframe >> nth=0 >> internal:control=enter-frame >> span.ui-icon.ui-icon-circle-t
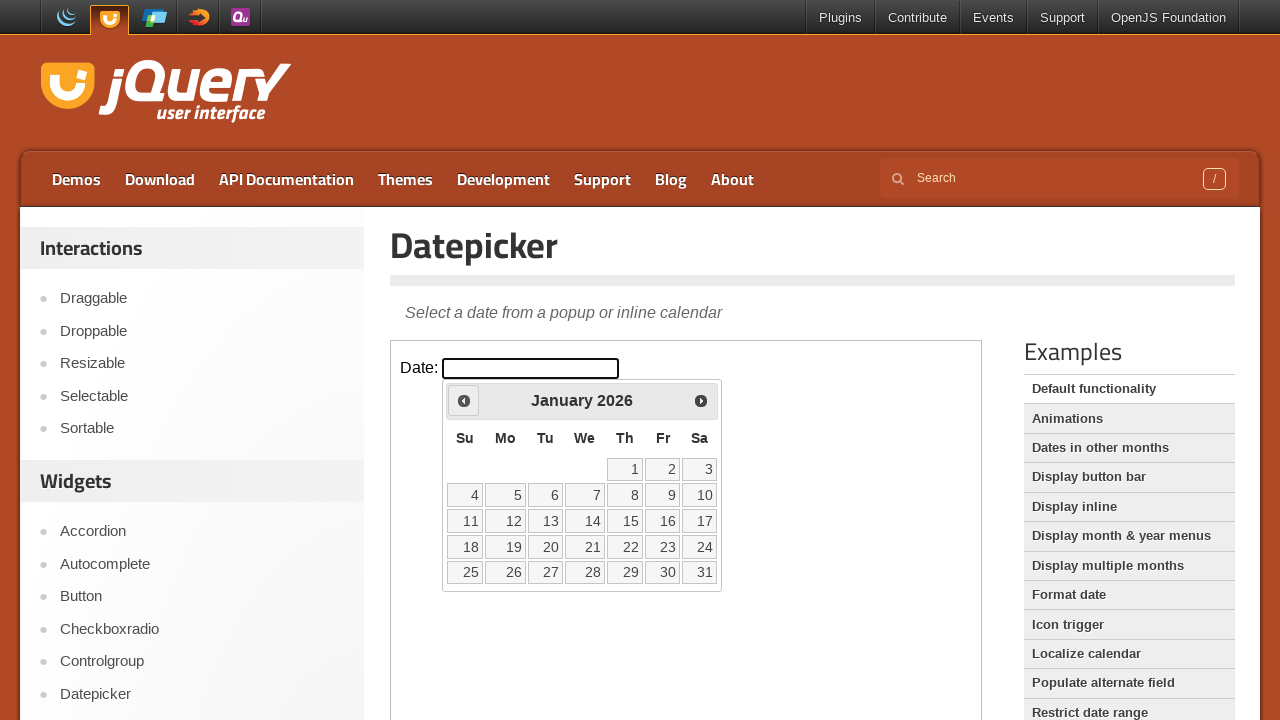

Retrieved current month: January
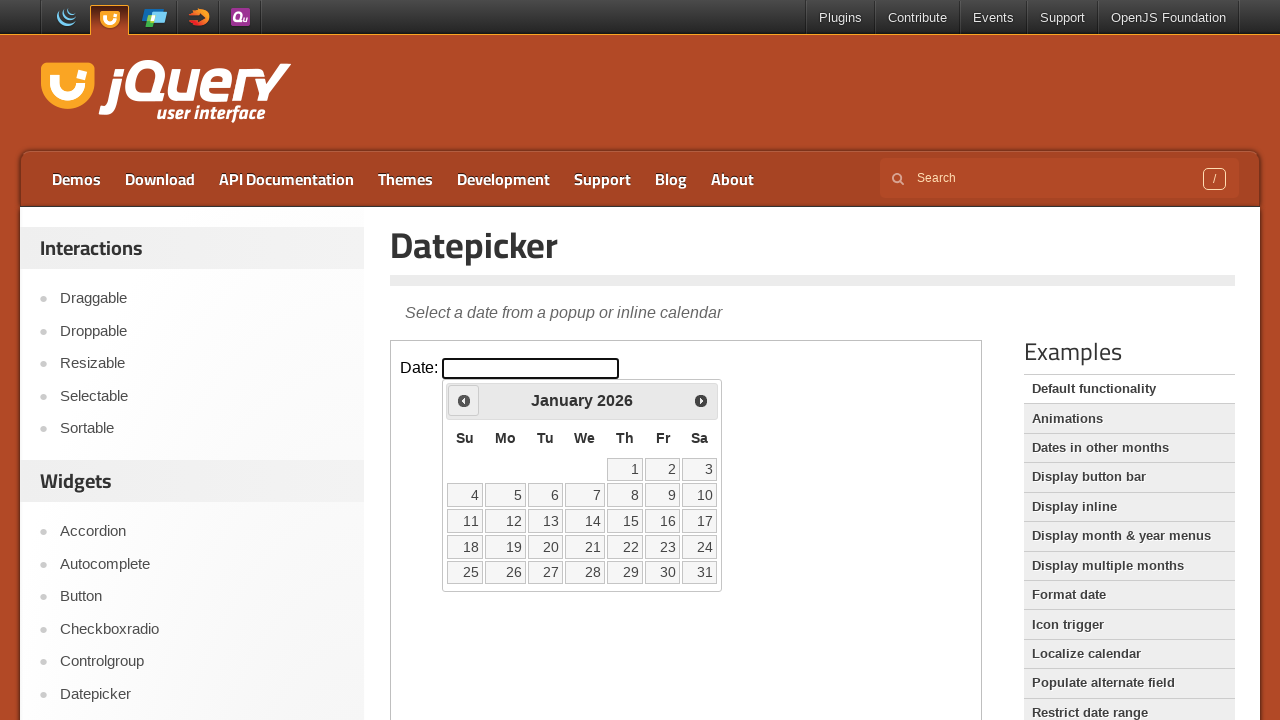

Retrieved current year: 2026
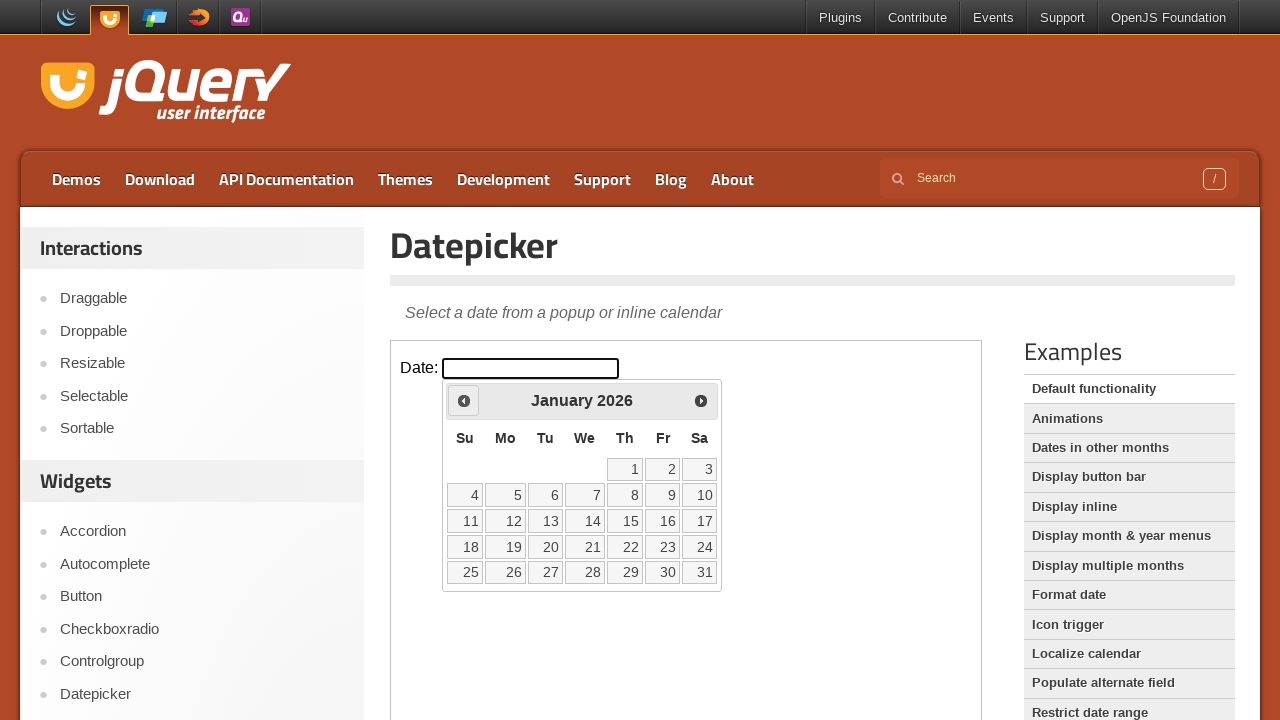

Clicked previous month button to navigate away from January 2026 at (464, 400) on iframe >> nth=0 >> internal:control=enter-frame >> span.ui-icon.ui-icon-circle-t
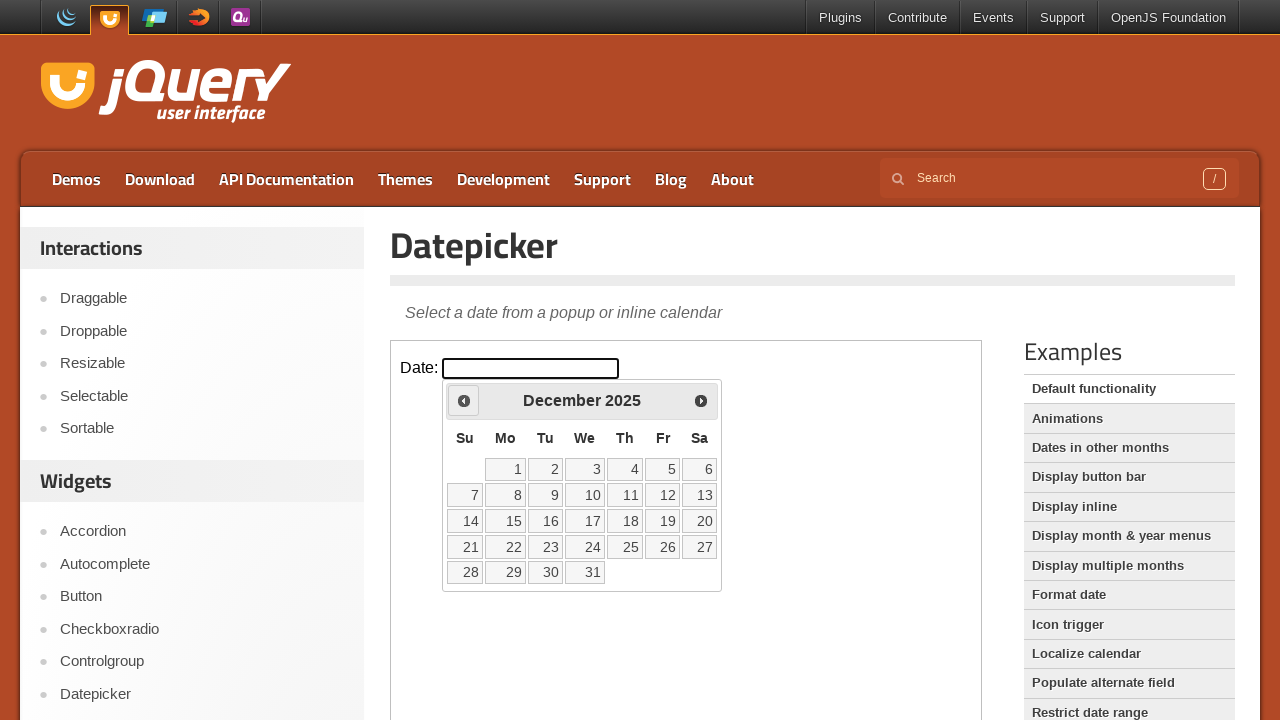

Retrieved current month: December
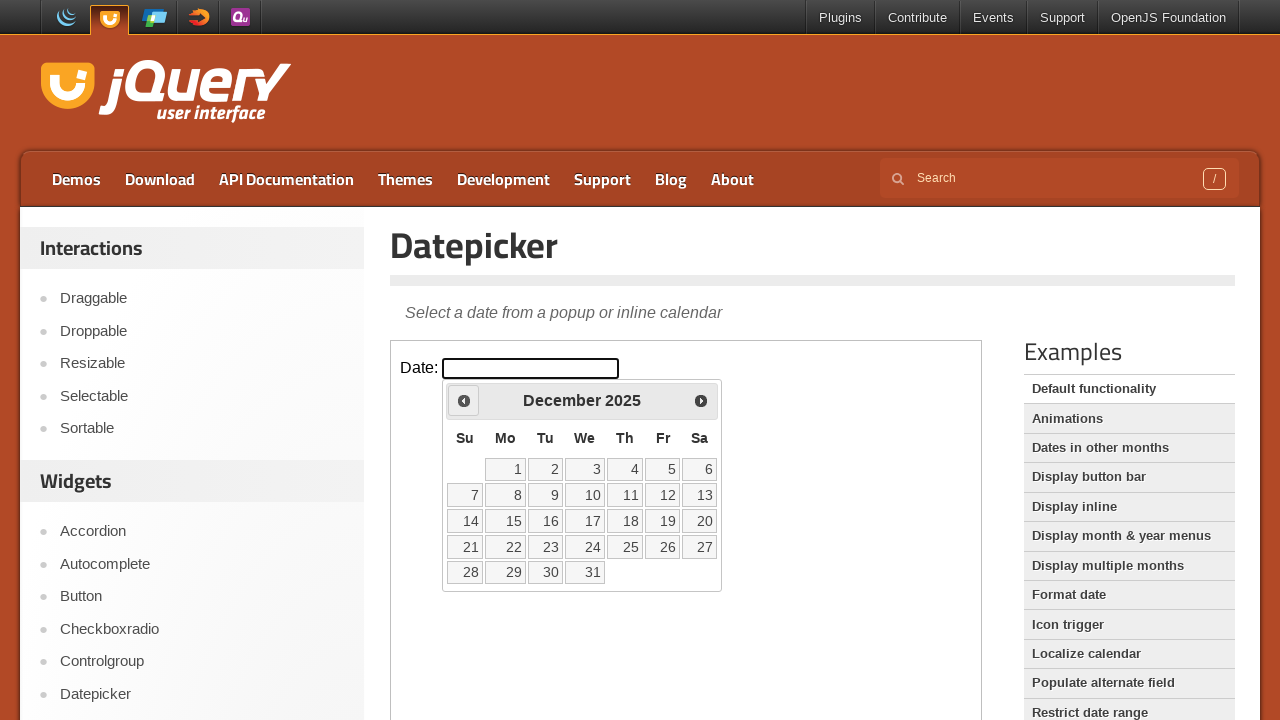

Retrieved current year: 2025
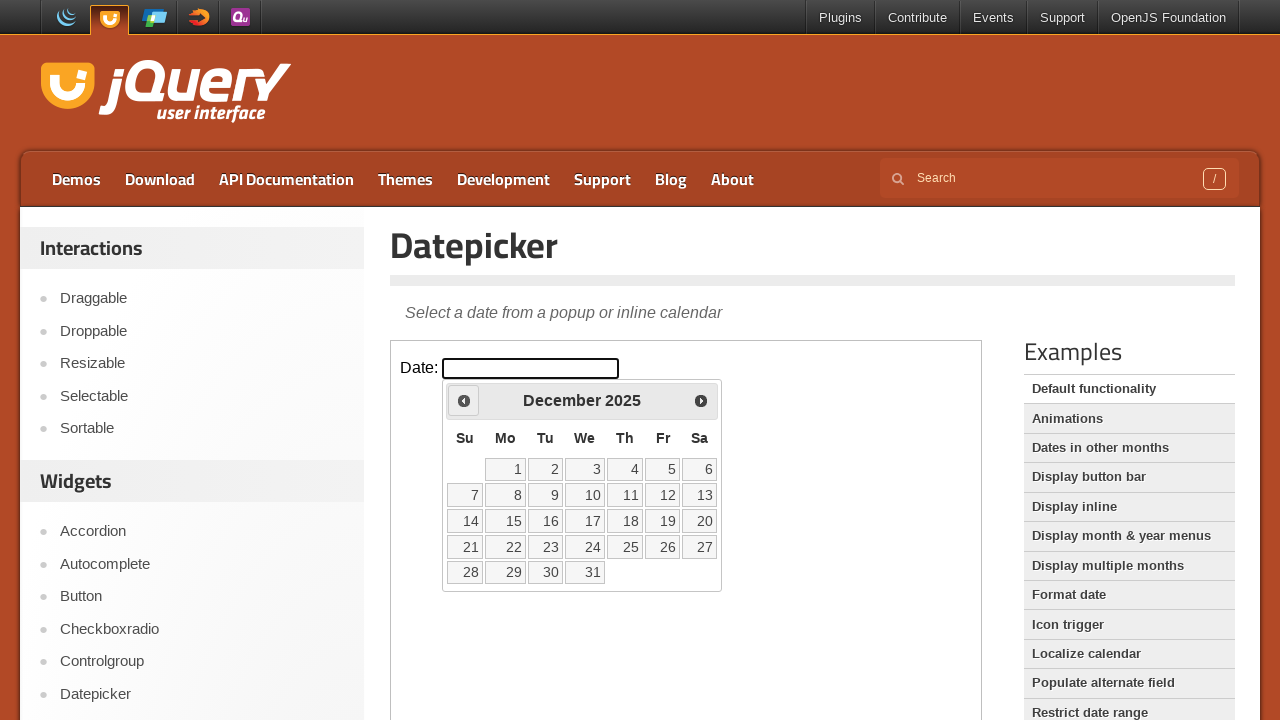

Clicked previous month button to navigate away from December 2025 at (464, 400) on iframe >> nth=0 >> internal:control=enter-frame >> span.ui-icon.ui-icon-circle-t
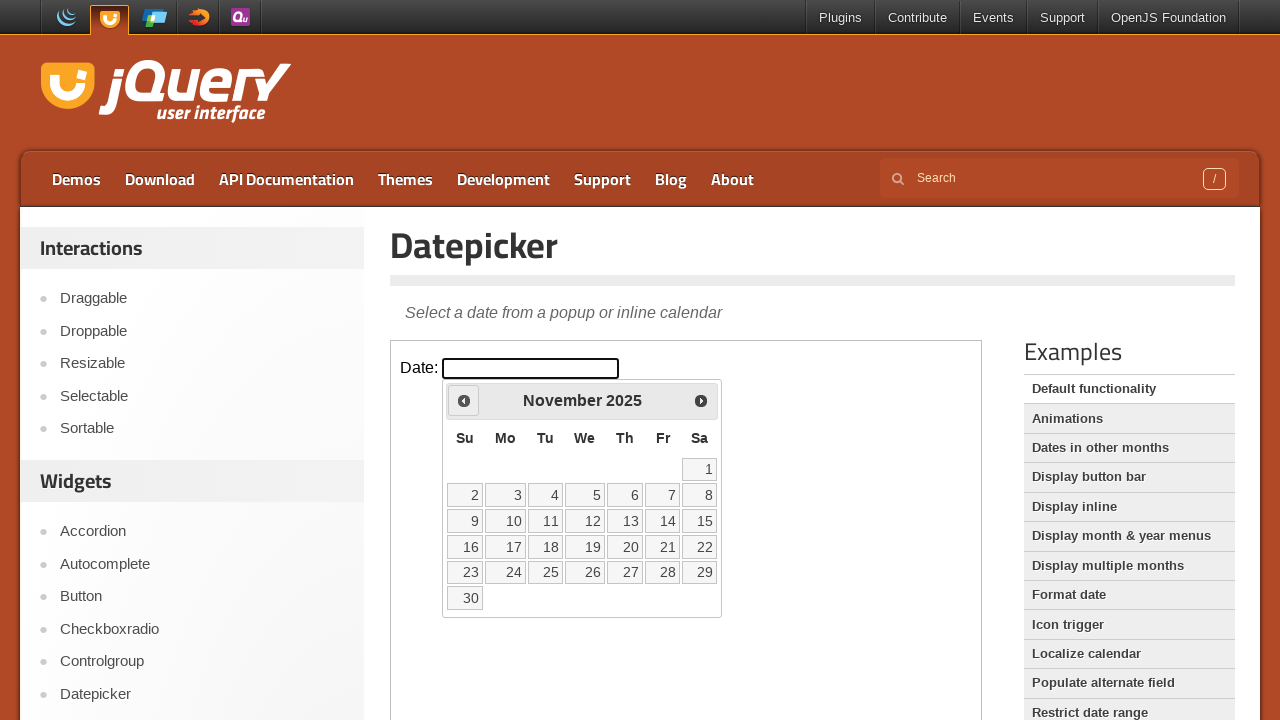

Retrieved current month: November
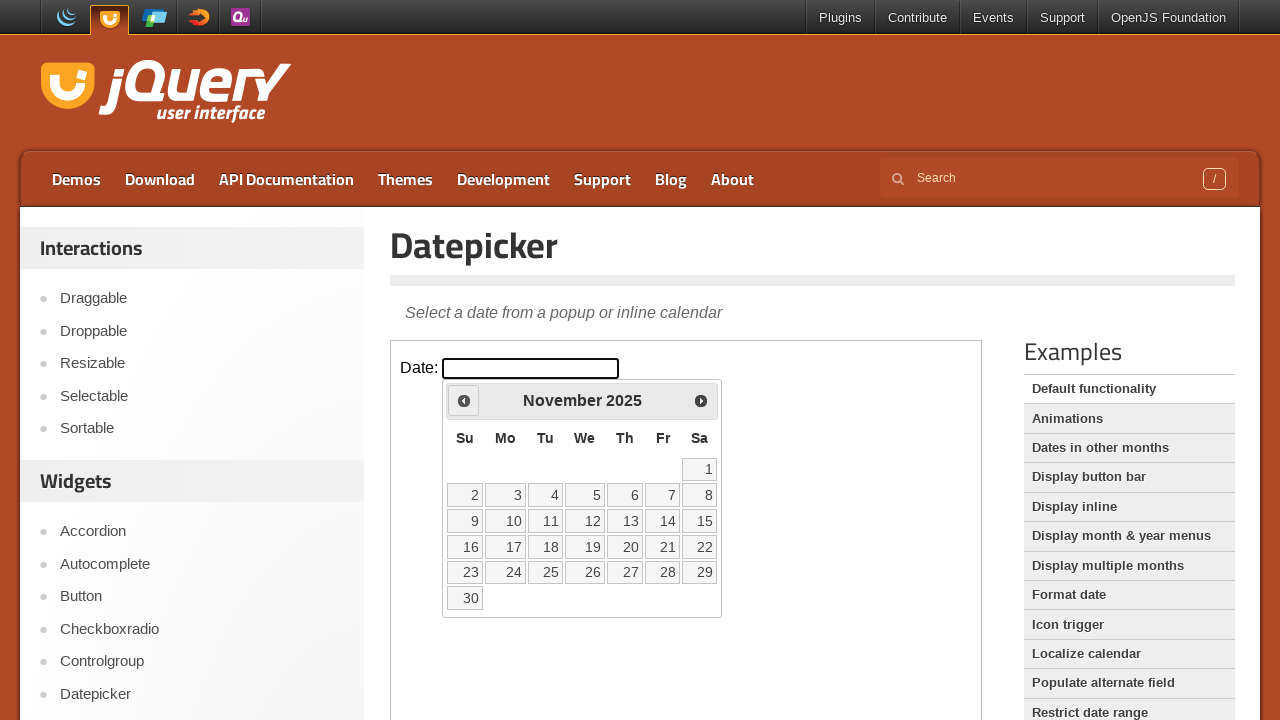

Retrieved current year: 2025
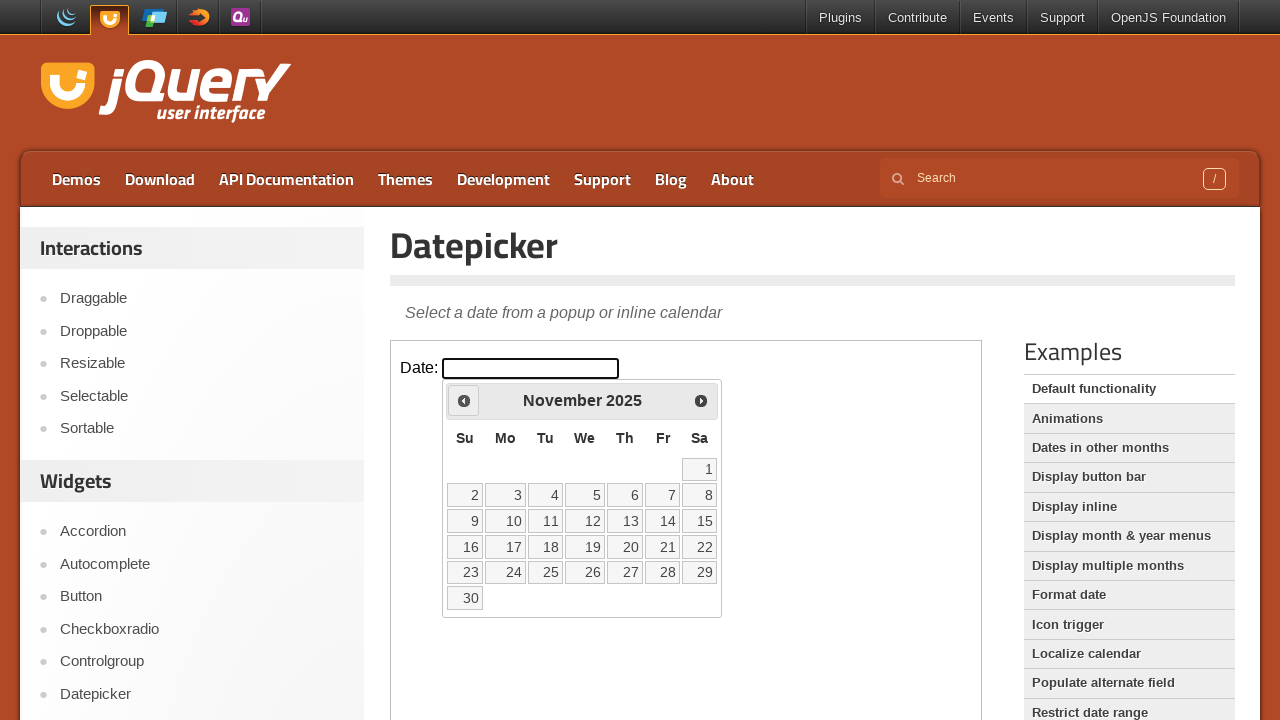

Clicked previous month button to navigate away from November 2025 at (464, 400) on iframe >> nth=0 >> internal:control=enter-frame >> span.ui-icon.ui-icon-circle-t
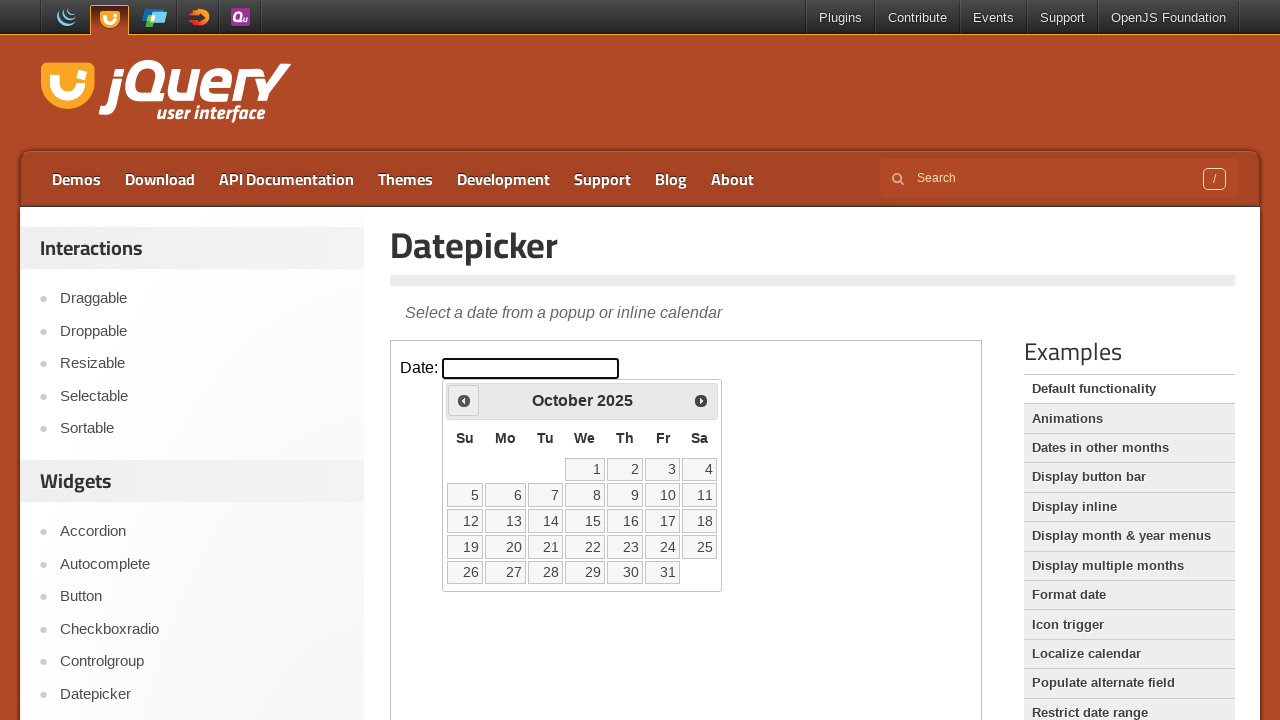

Retrieved current month: October
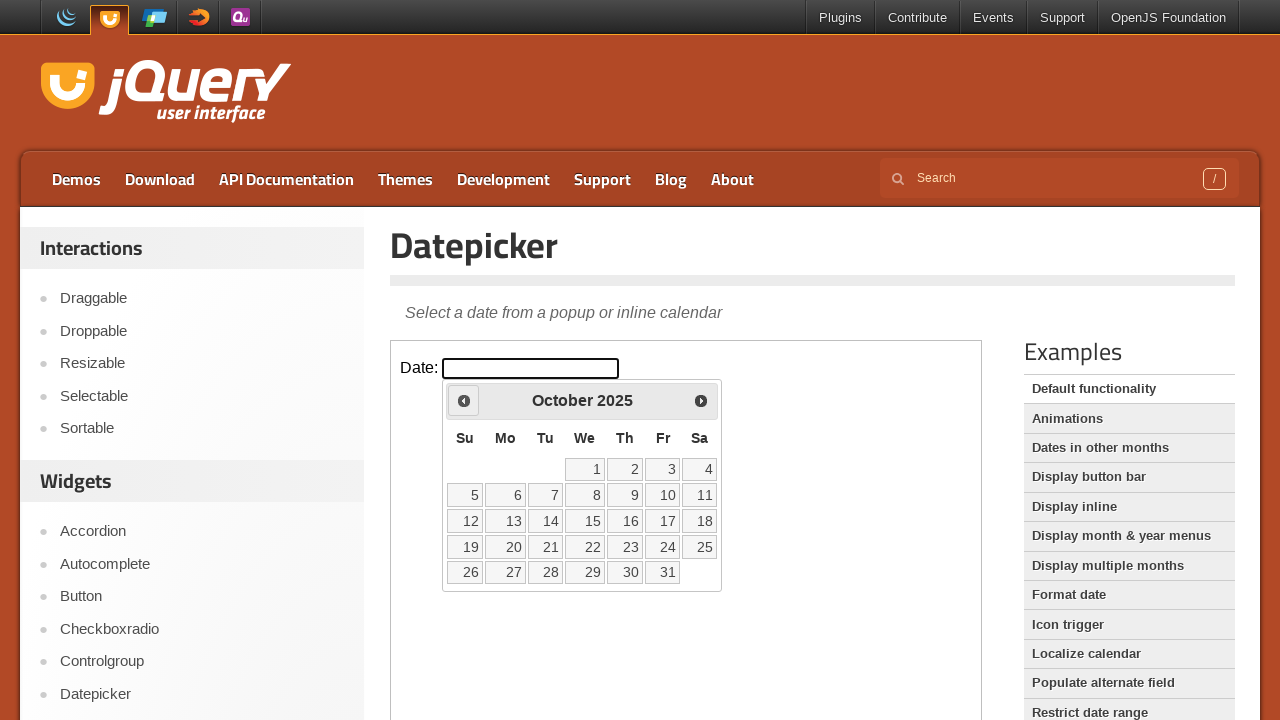

Retrieved current year: 2025
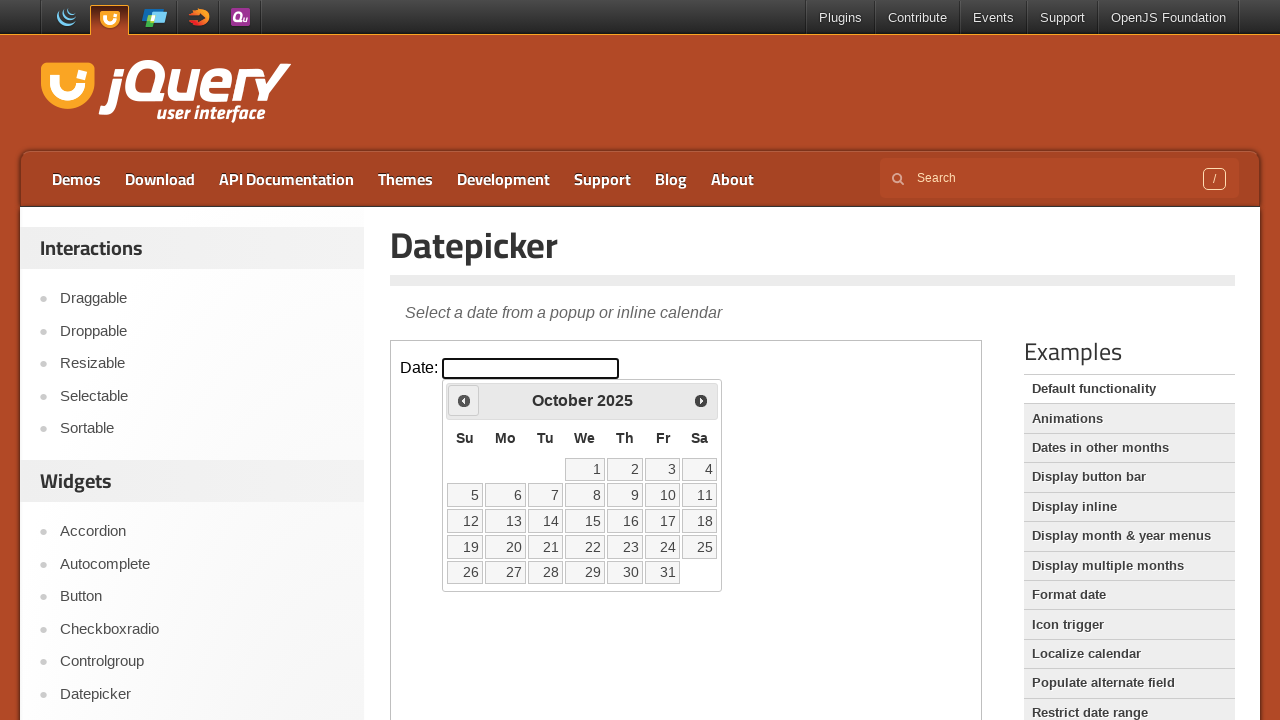

Clicked previous month button to navigate away from October 2025 at (464, 400) on iframe >> nth=0 >> internal:control=enter-frame >> span.ui-icon.ui-icon-circle-t
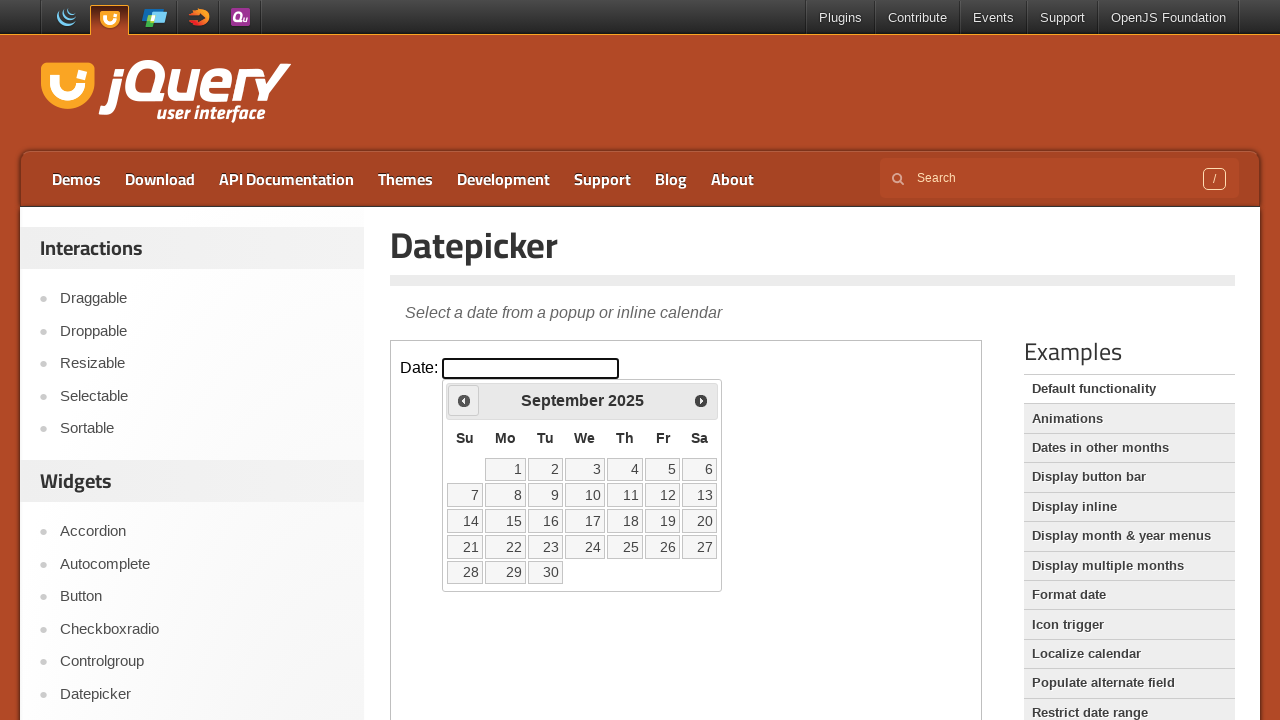

Retrieved current month: September
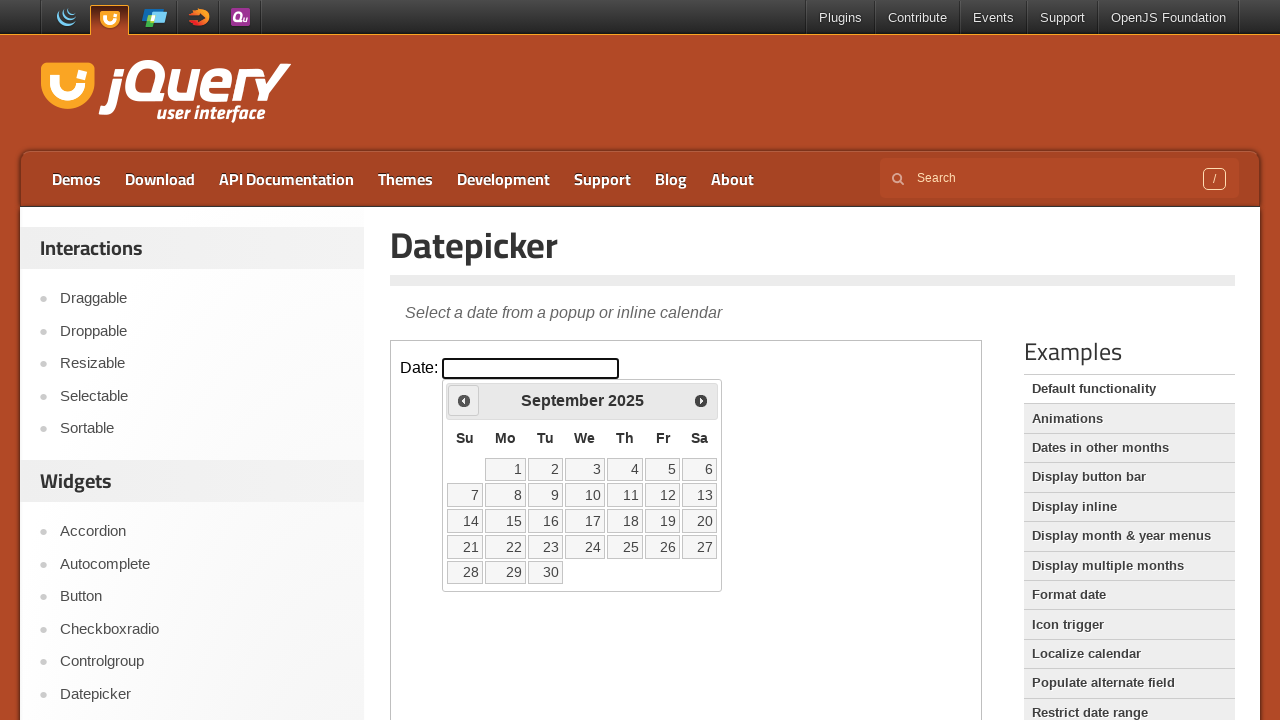

Retrieved current year: 2025
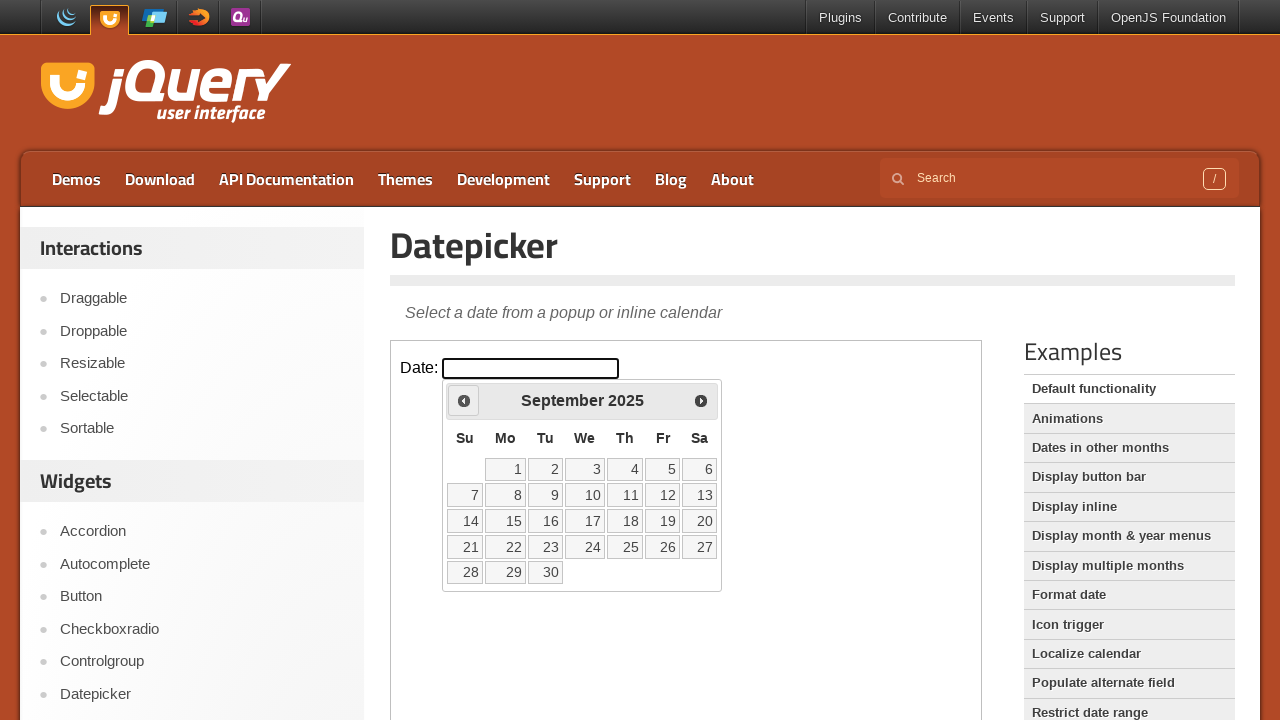

Clicked previous month button to navigate away from September 2025 at (464, 400) on iframe >> nth=0 >> internal:control=enter-frame >> span.ui-icon.ui-icon-circle-t
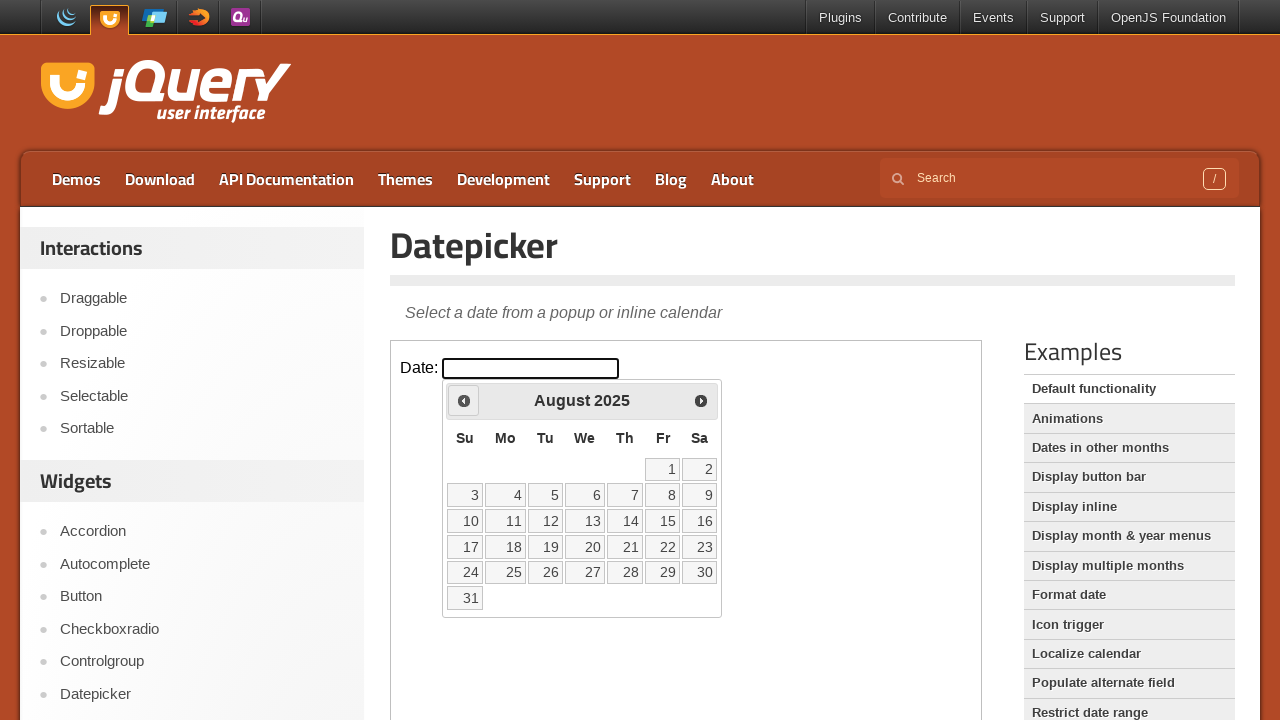

Retrieved current month: August
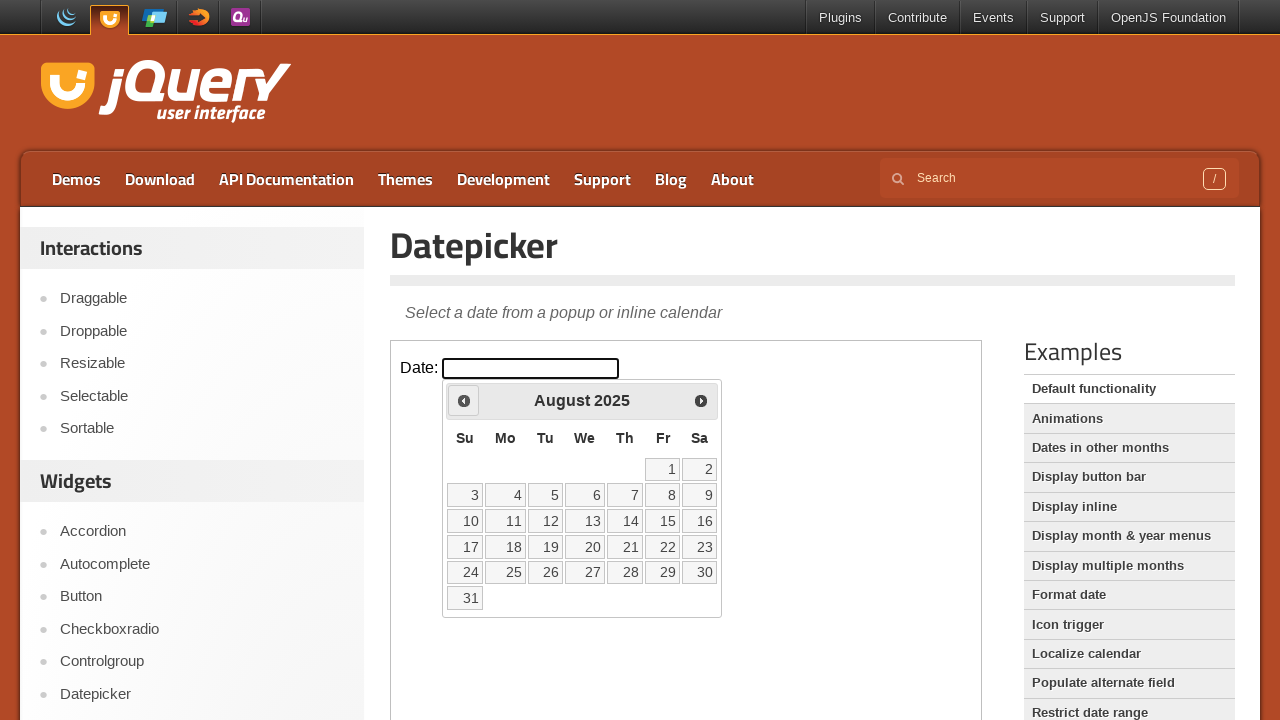

Retrieved current year: 2025
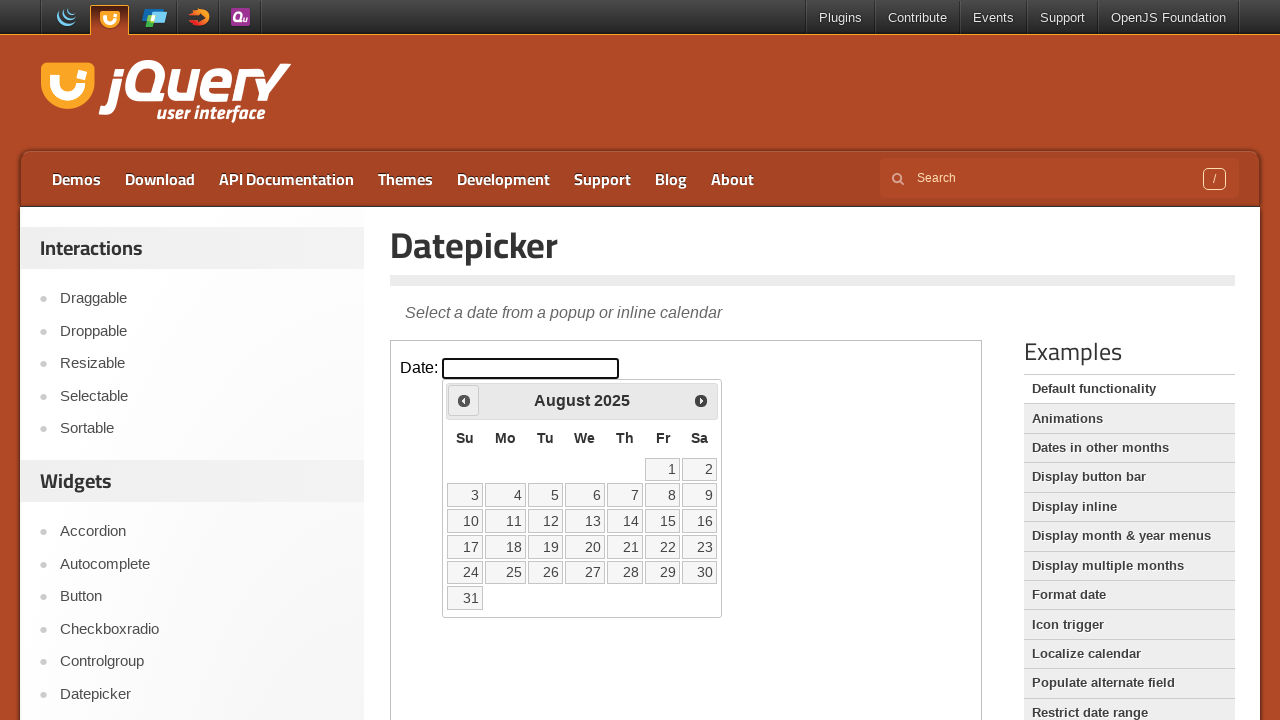

Clicked previous month button to navigate away from August 2025 at (464, 400) on iframe >> nth=0 >> internal:control=enter-frame >> span.ui-icon.ui-icon-circle-t
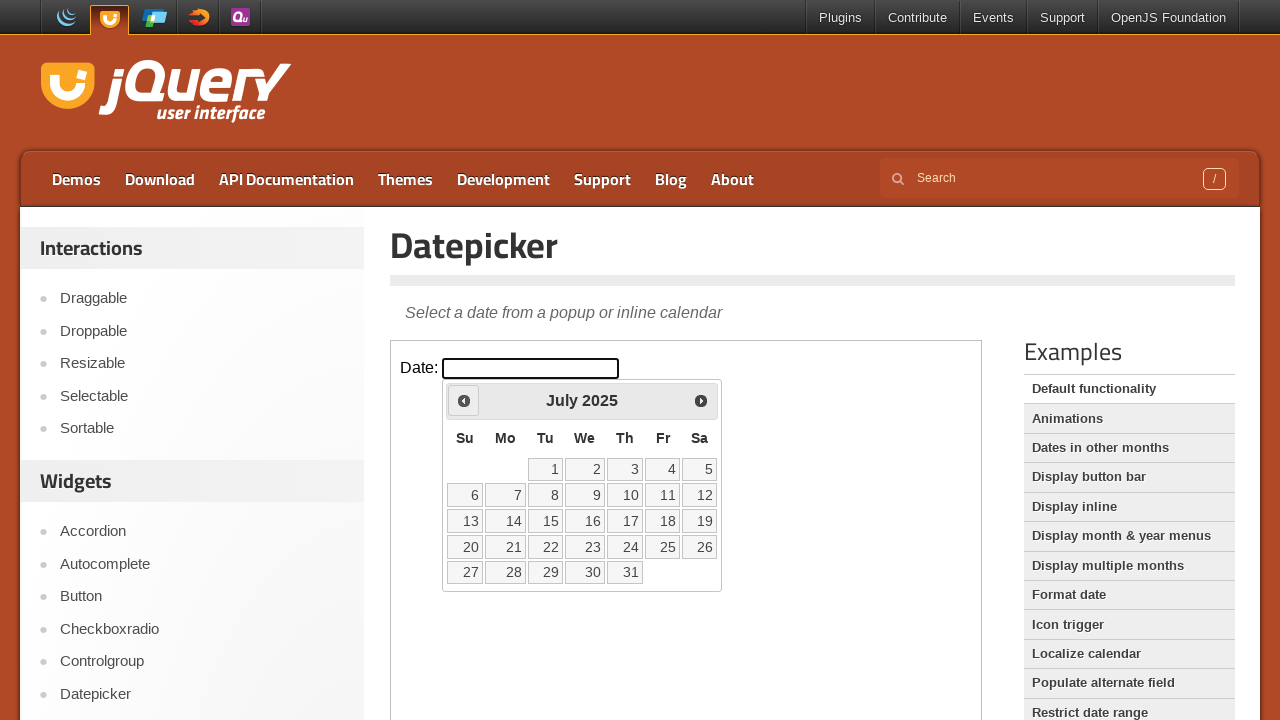

Retrieved current month: July
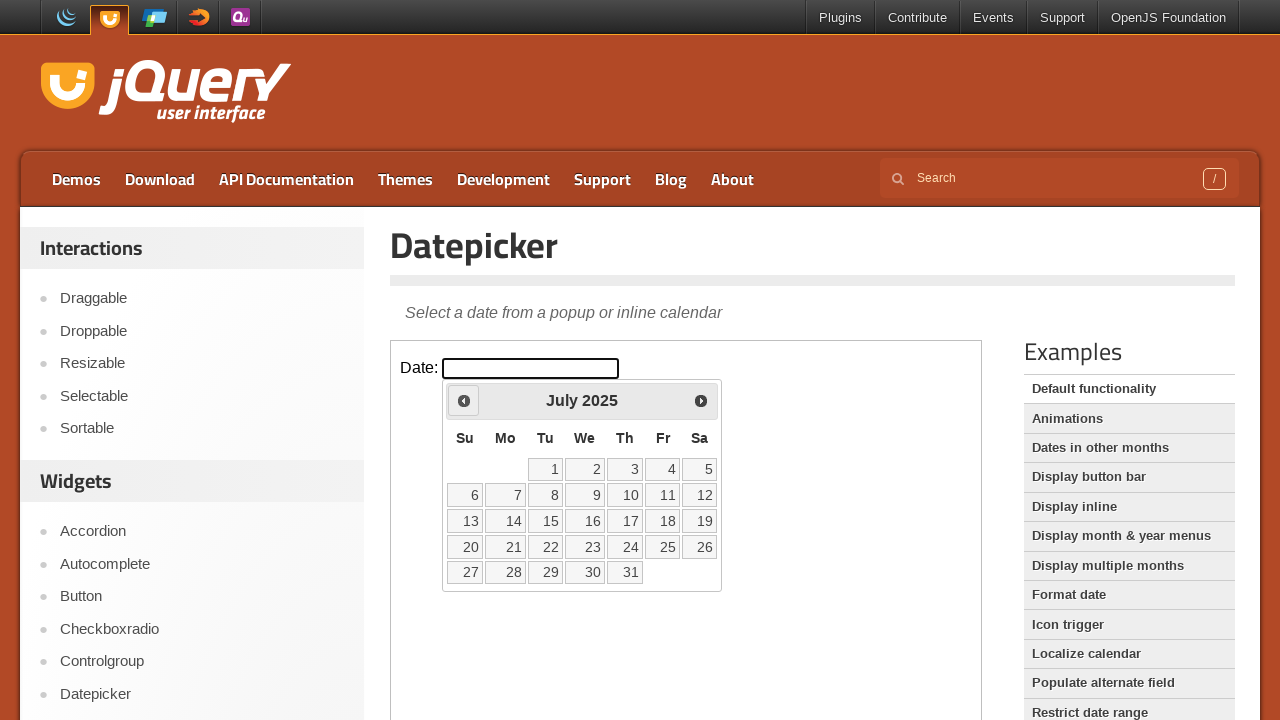

Retrieved current year: 2025
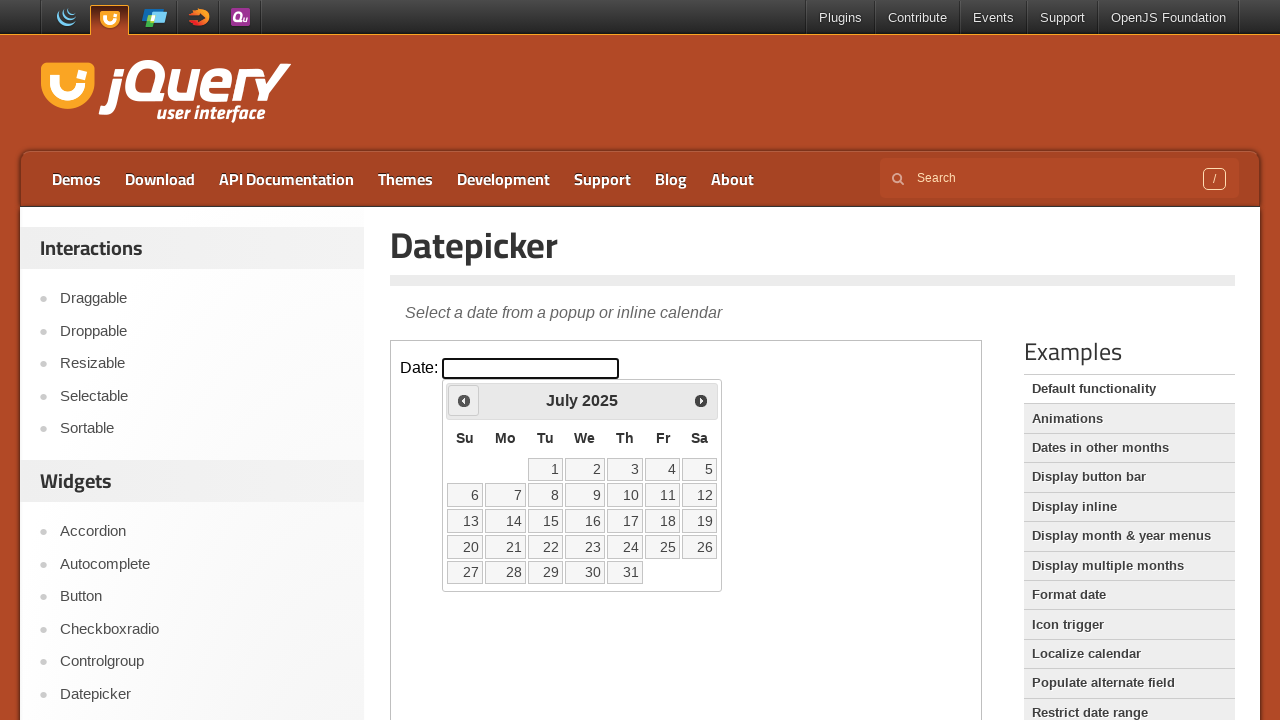

Clicked previous month button to navigate away from July 2025 at (464, 400) on iframe >> nth=0 >> internal:control=enter-frame >> span.ui-icon.ui-icon-circle-t
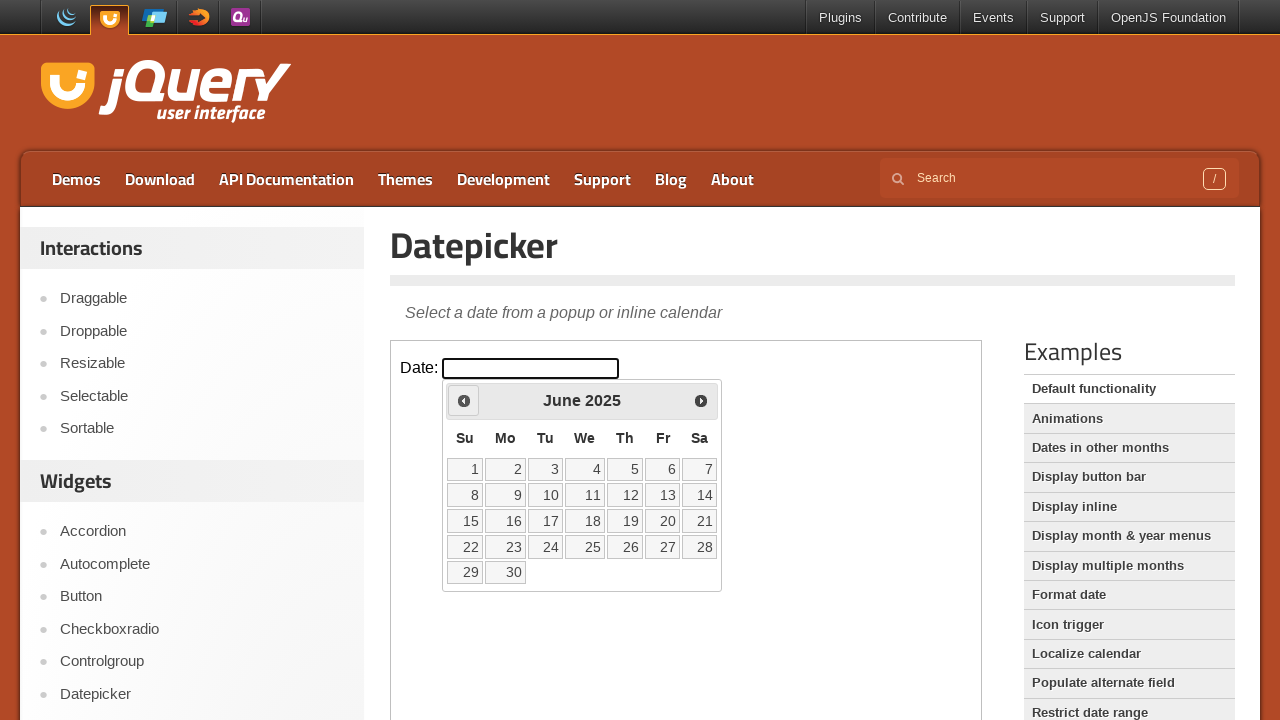

Retrieved current month: June
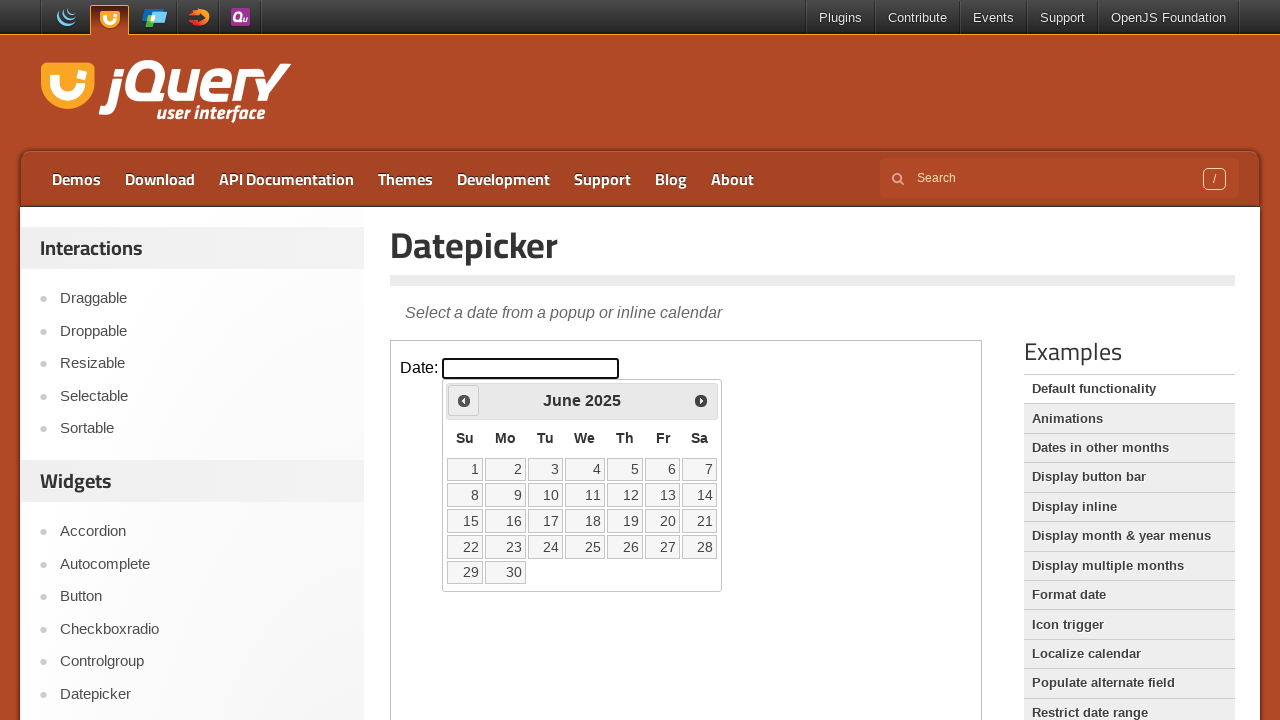

Retrieved current year: 2025
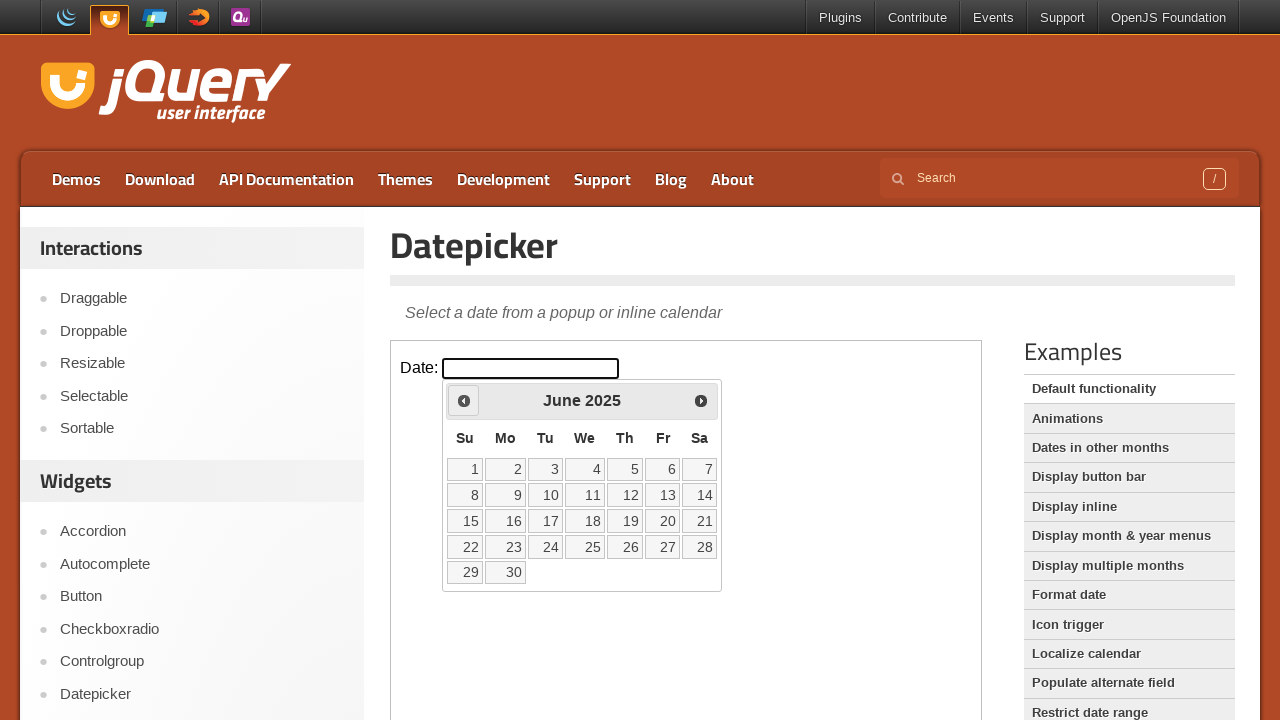

Clicked previous month button to navigate away from June 2025 at (464, 400) on iframe >> nth=0 >> internal:control=enter-frame >> span.ui-icon.ui-icon-circle-t
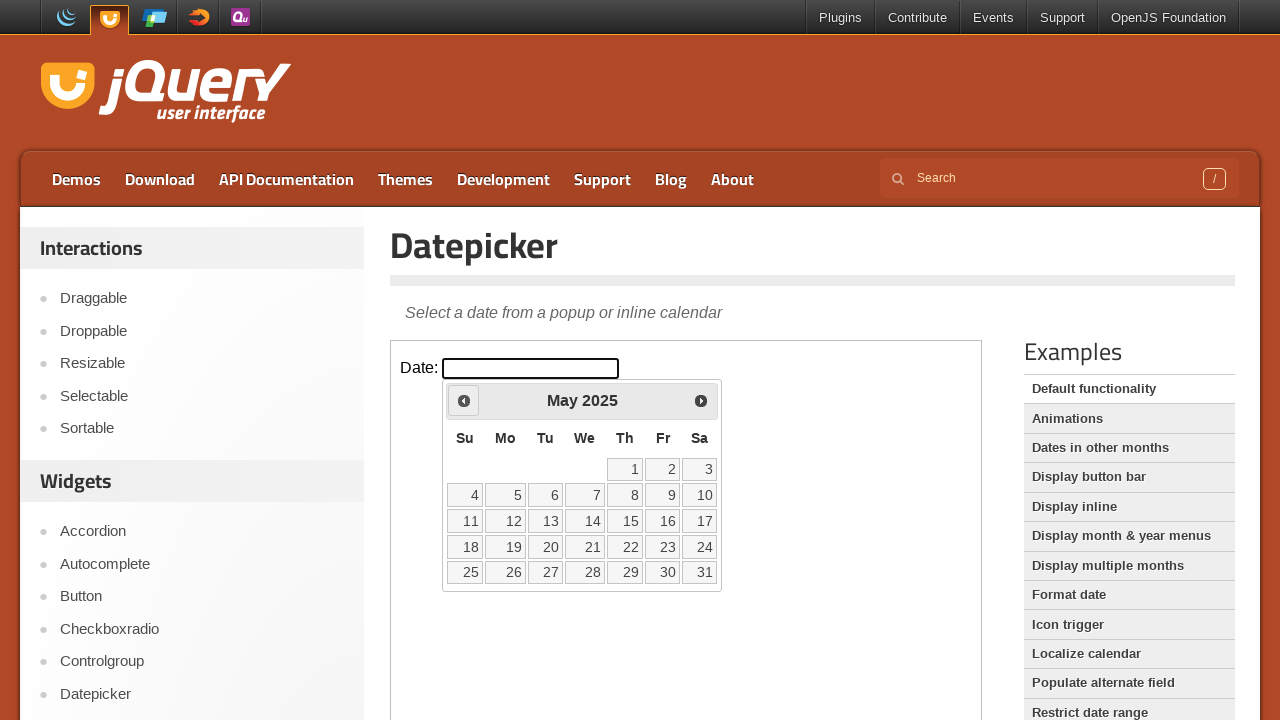

Retrieved current month: May
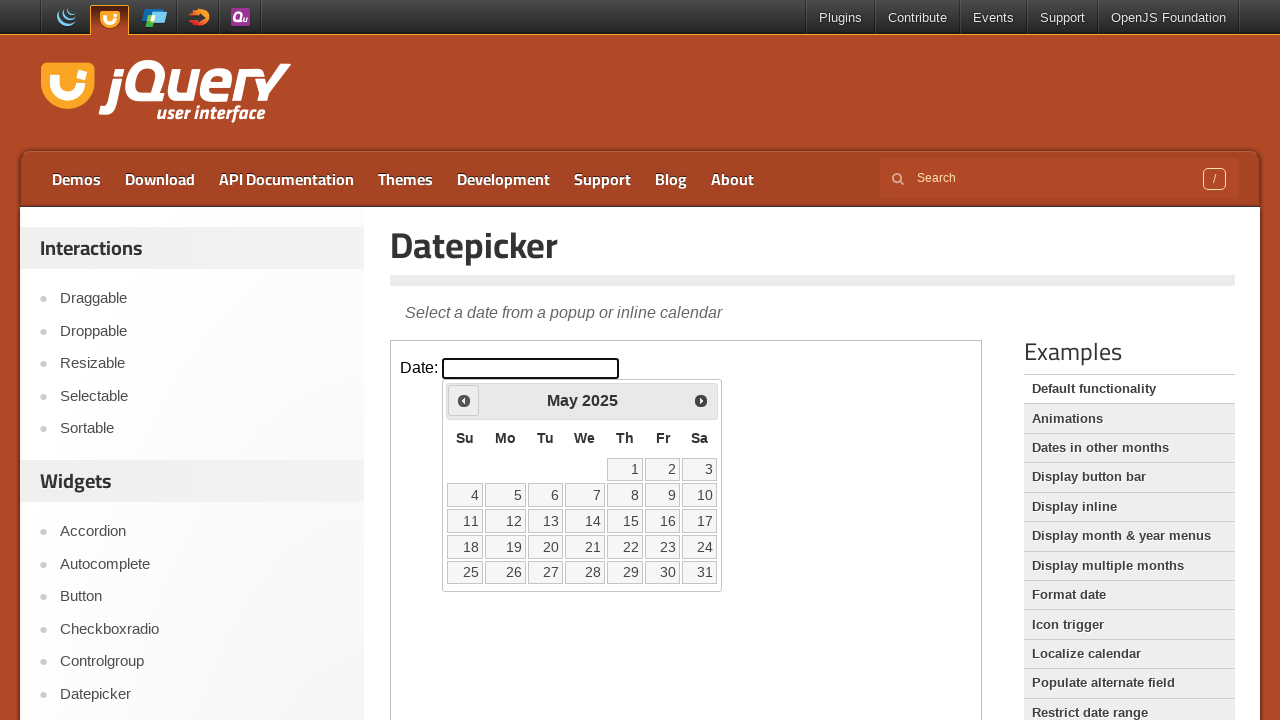

Retrieved current year: 2025
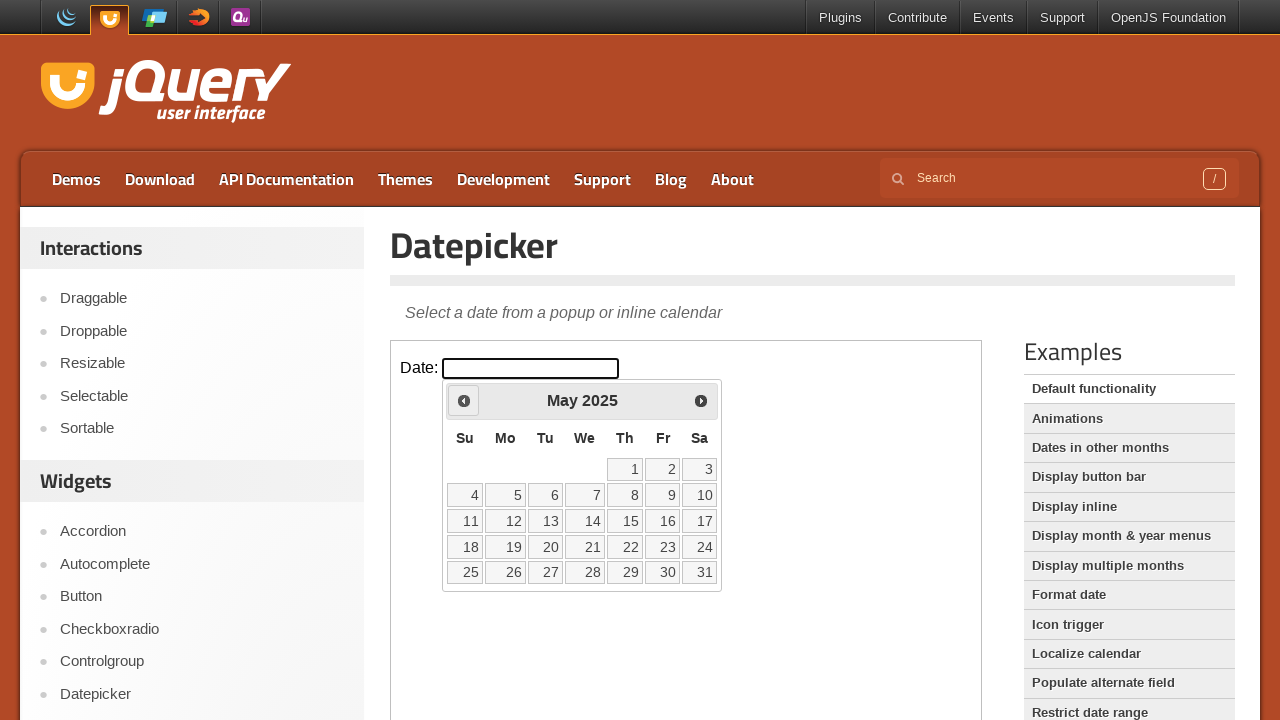

Clicked previous month button to navigate away from May 2025 at (464, 400) on iframe >> nth=0 >> internal:control=enter-frame >> span.ui-icon.ui-icon-circle-t
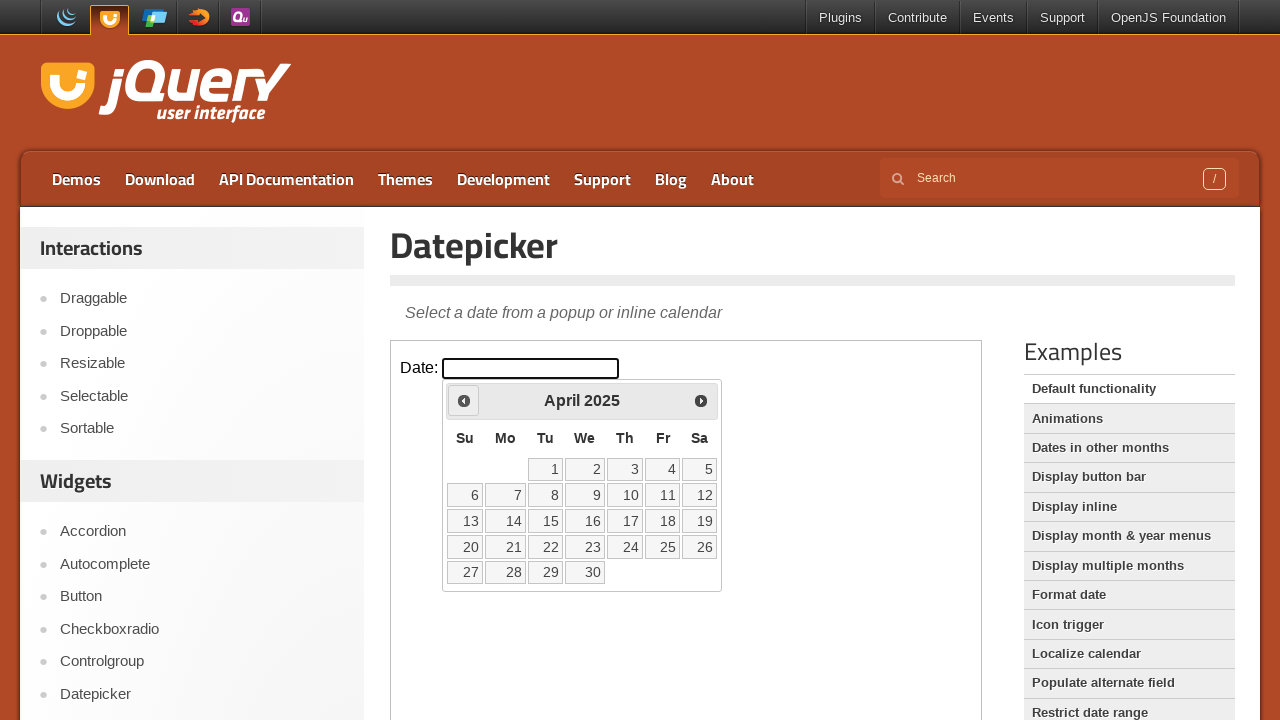

Retrieved current month: April
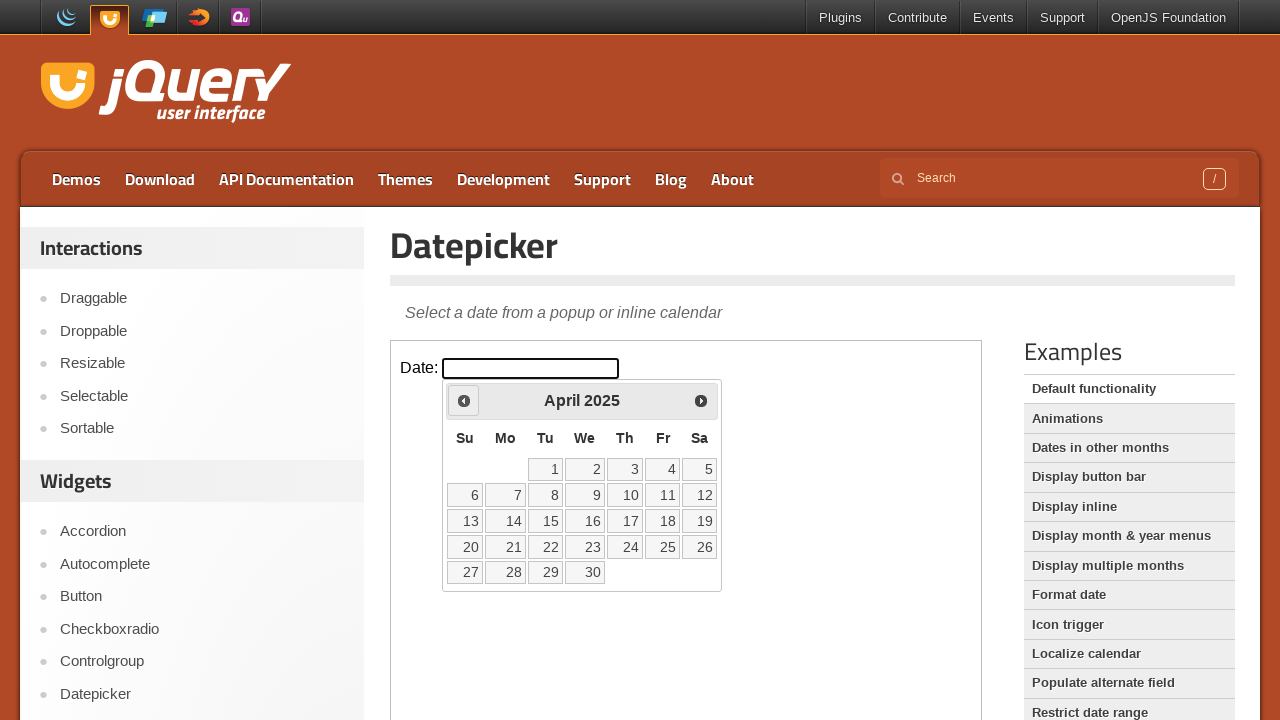

Retrieved current year: 2025
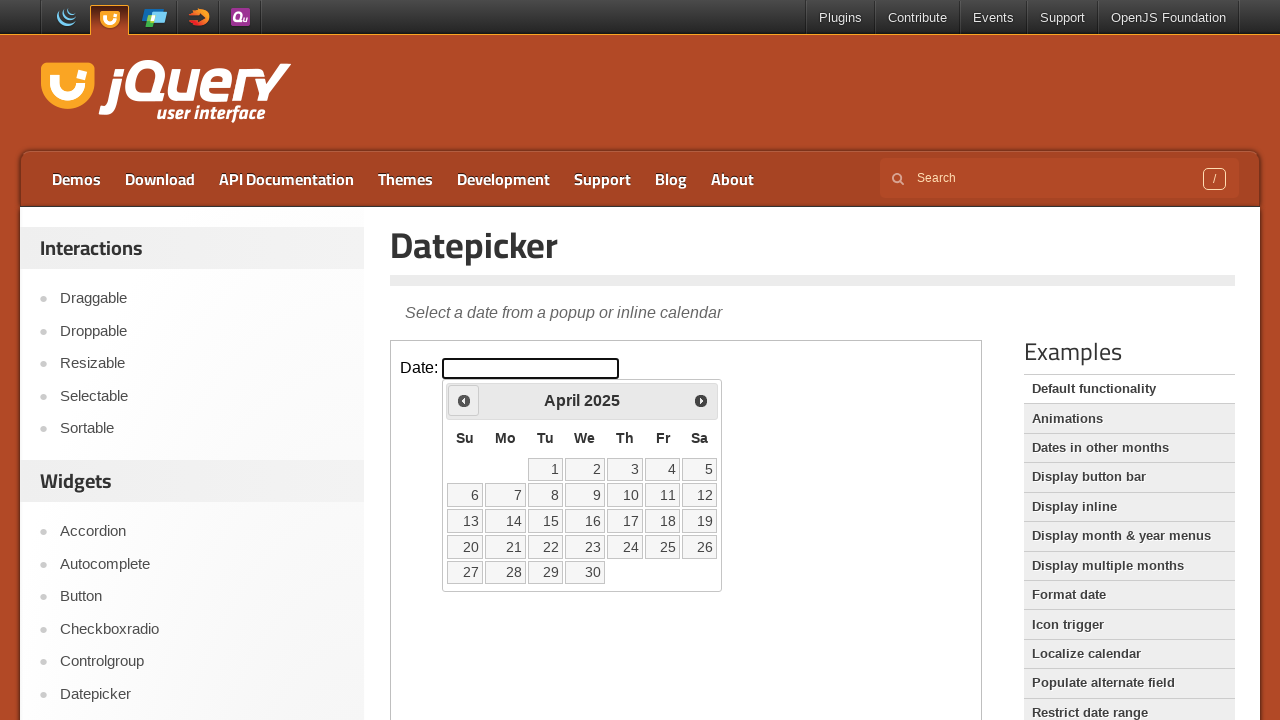

Clicked previous month button to navigate away from April 2025 at (464, 400) on iframe >> nth=0 >> internal:control=enter-frame >> span.ui-icon.ui-icon-circle-t
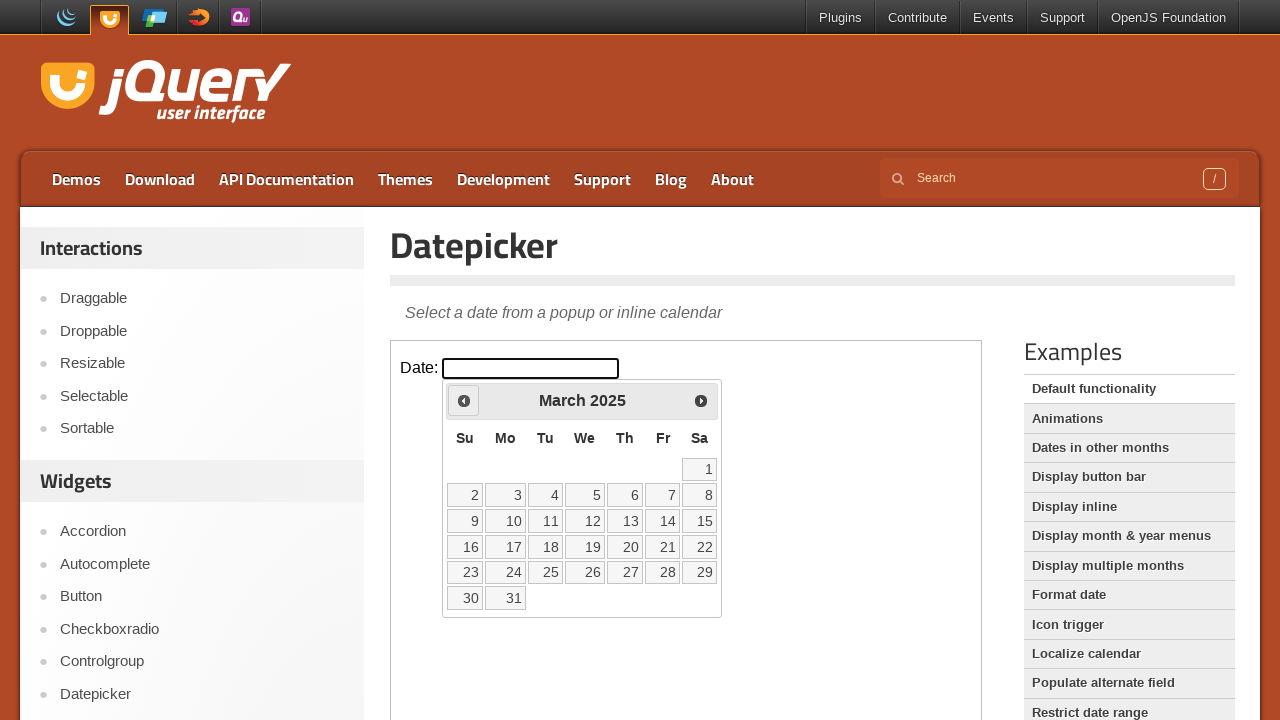

Retrieved current month: March
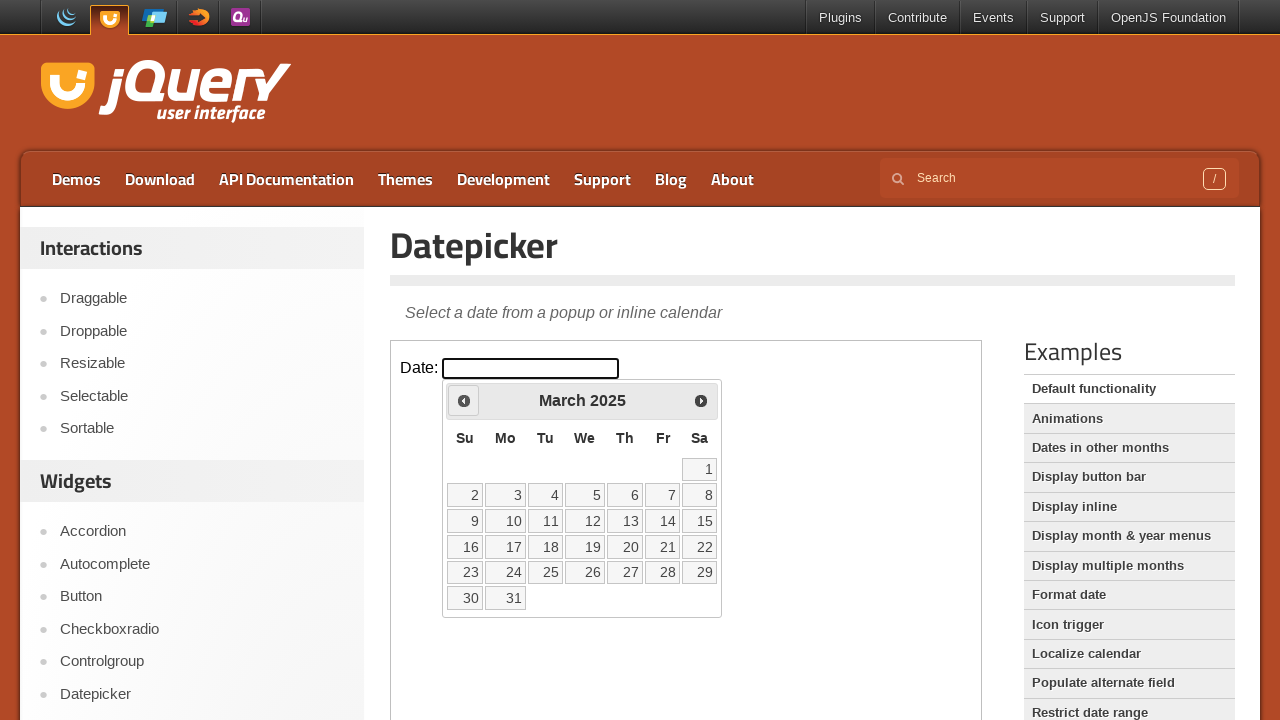

Retrieved current year: 2025
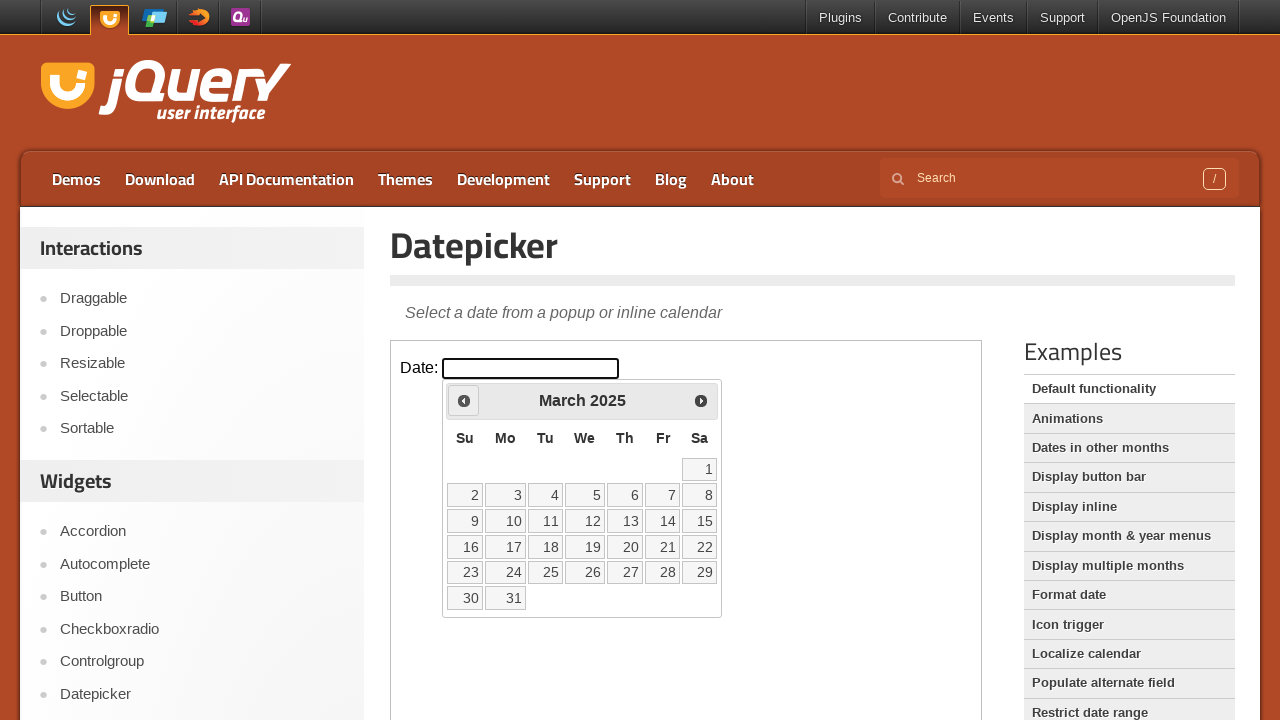

Clicked previous month button to navigate away from March 2025 at (464, 400) on iframe >> nth=0 >> internal:control=enter-frame >> span.ui-icon.ui-icon-circle-t
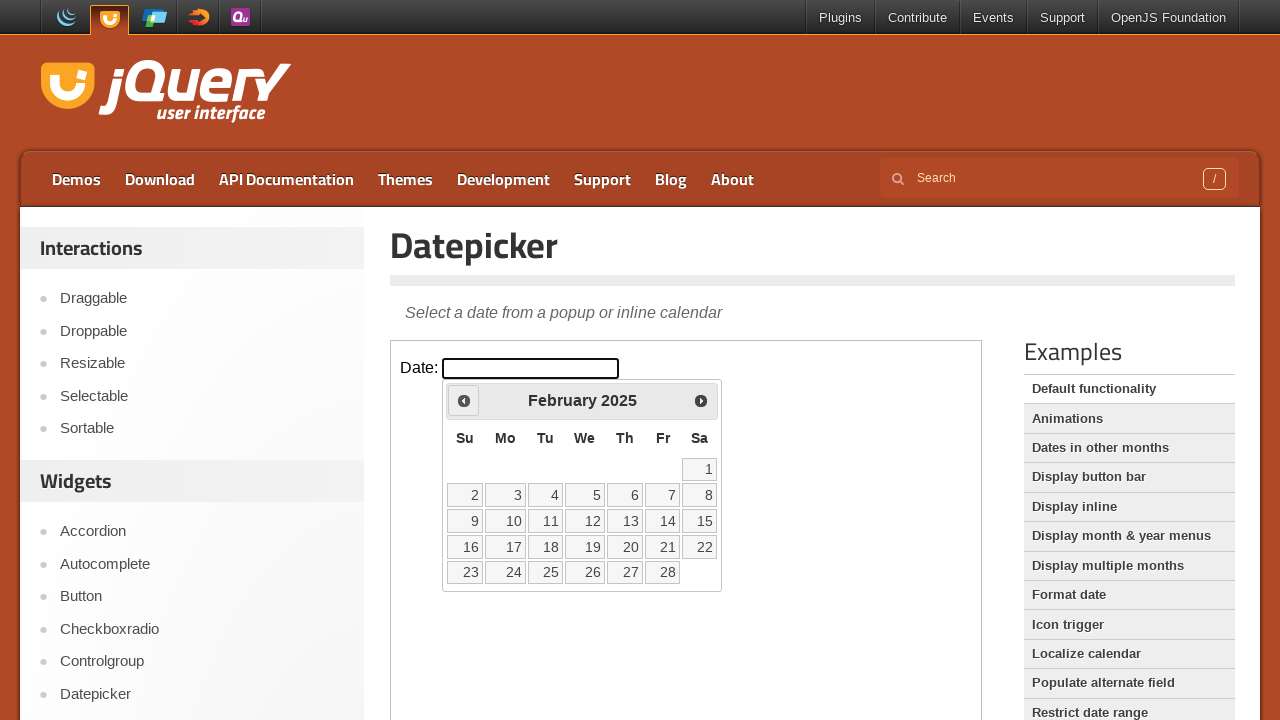

Retrieved current month: February
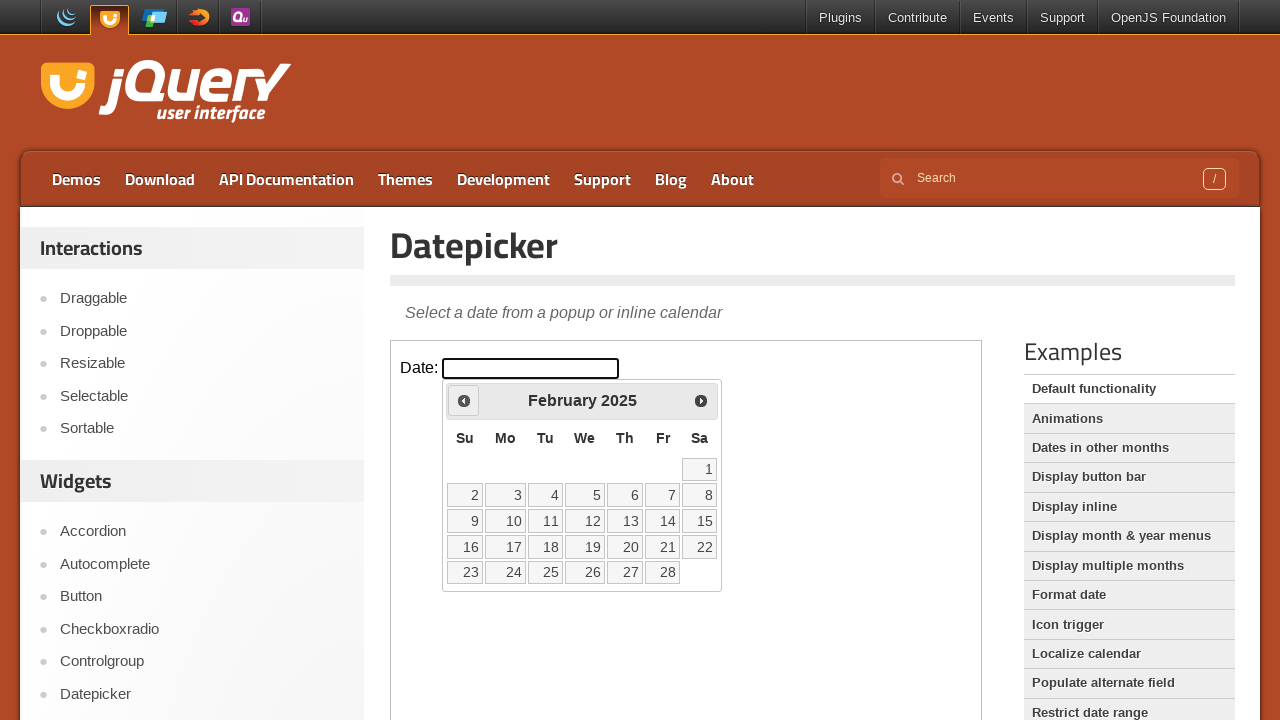

Retrieved current year: 2025
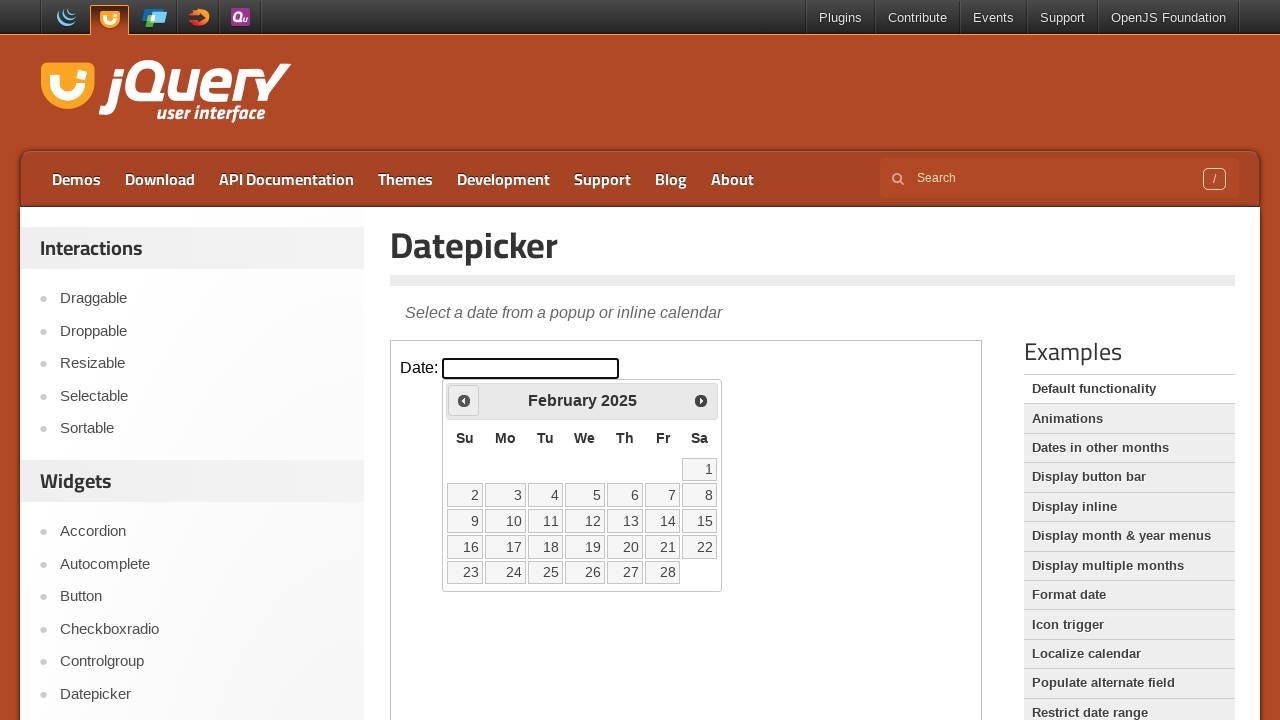

Clicked previous month button to navigate away from February 2025 at (464, 400) on iframe >> nth=0 >> internal:control=enter-frame >> span.ui-icon.ui-icon-circle-t
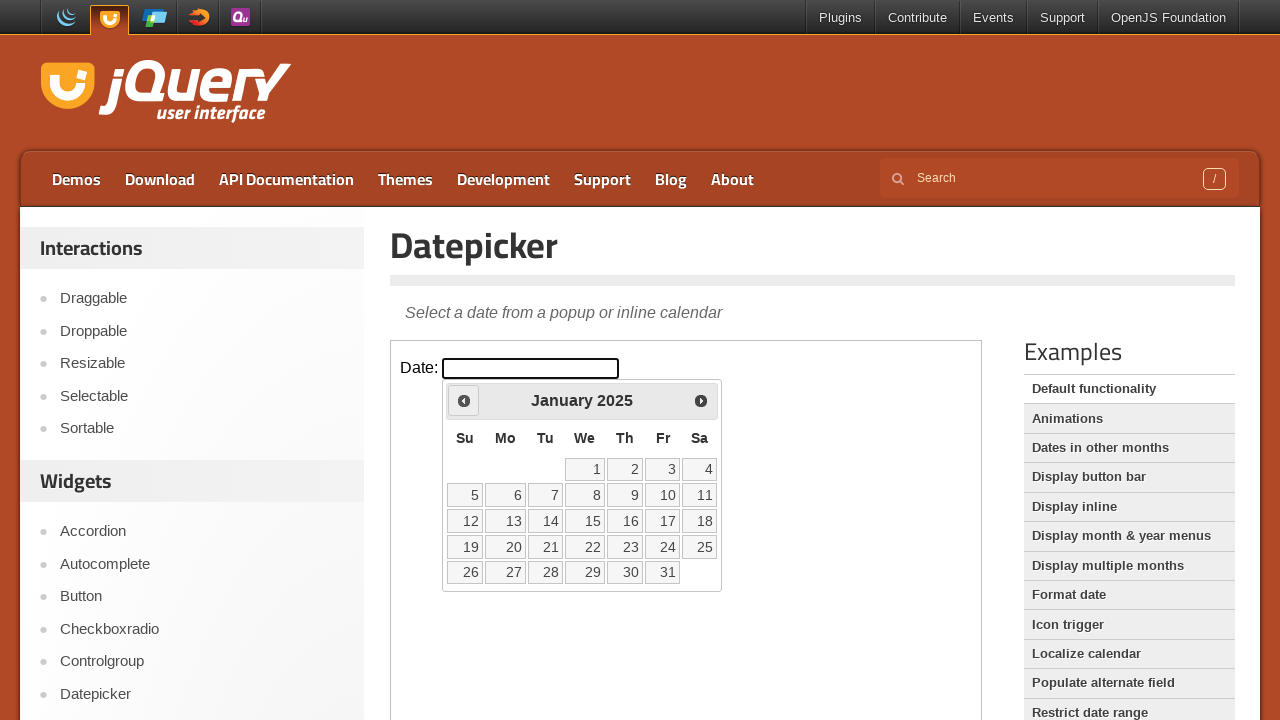

Retrieved current month: January
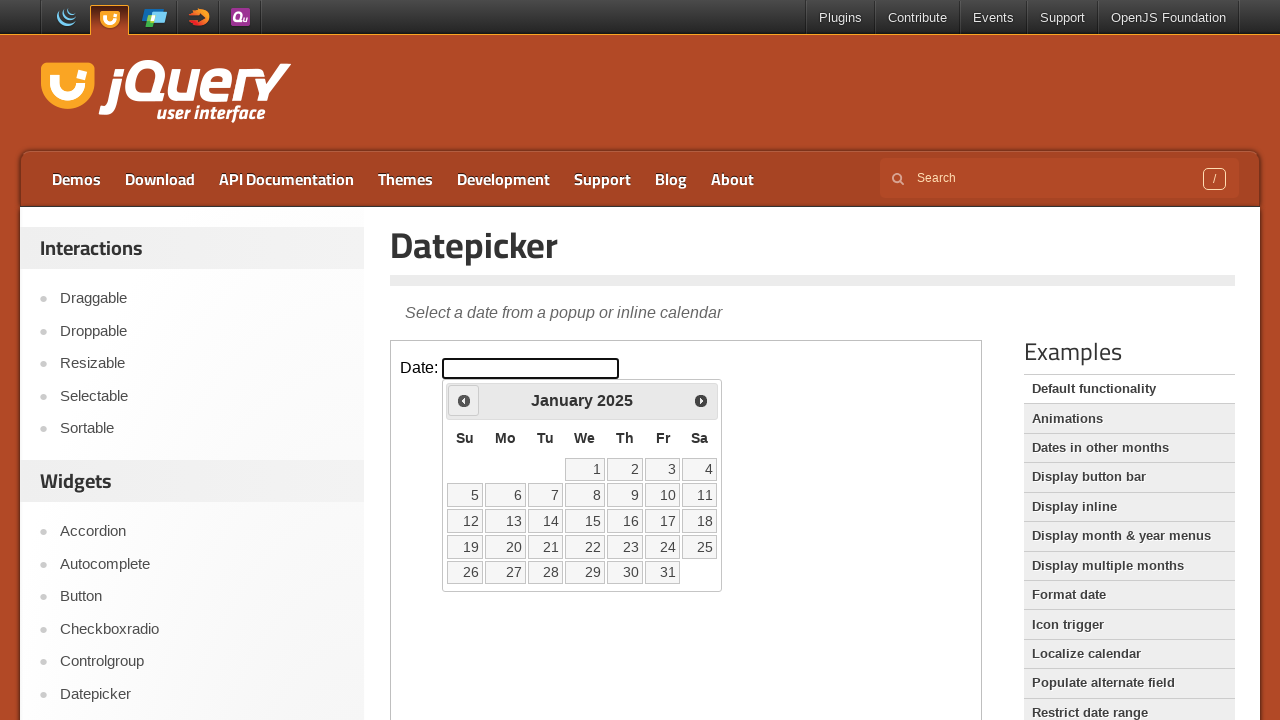

Retrieved current year: 2025
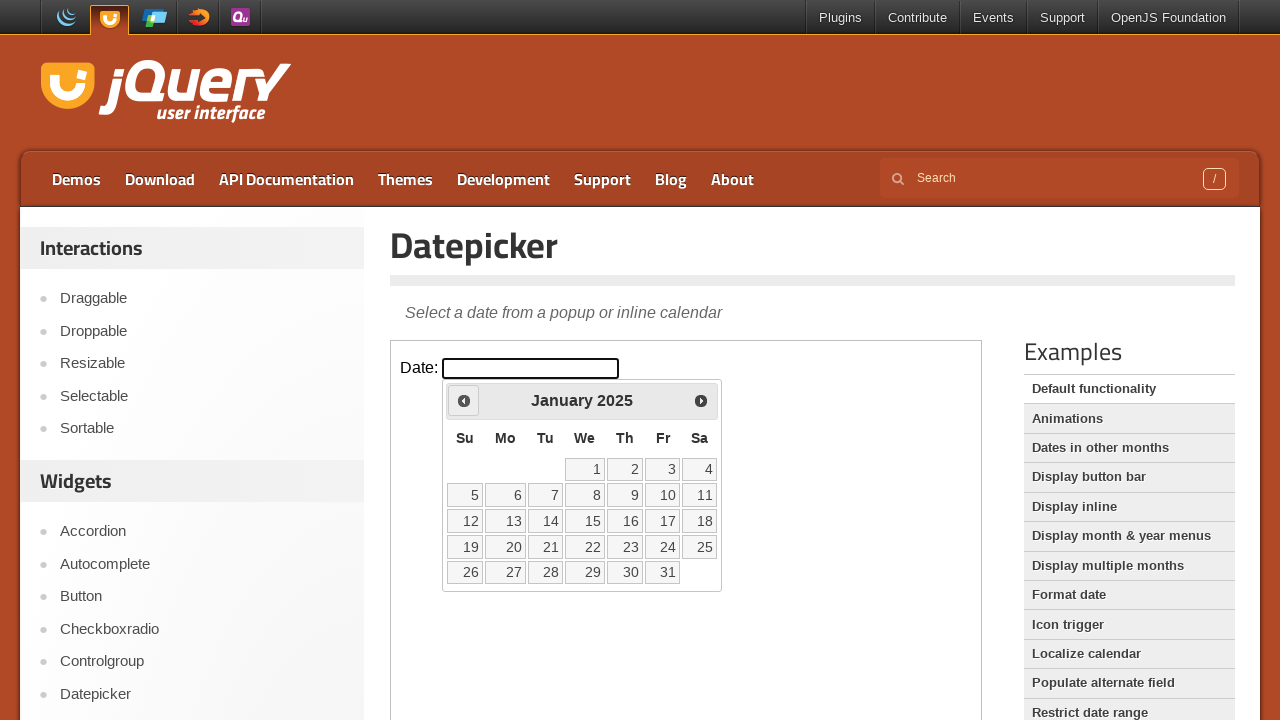

Clicked previous month button to navigate away from January 2025 at (464, 400) on iframe >> nth=0 >> internal:control=enter-frame >> span.ui-icon.ui-icon-circle-t
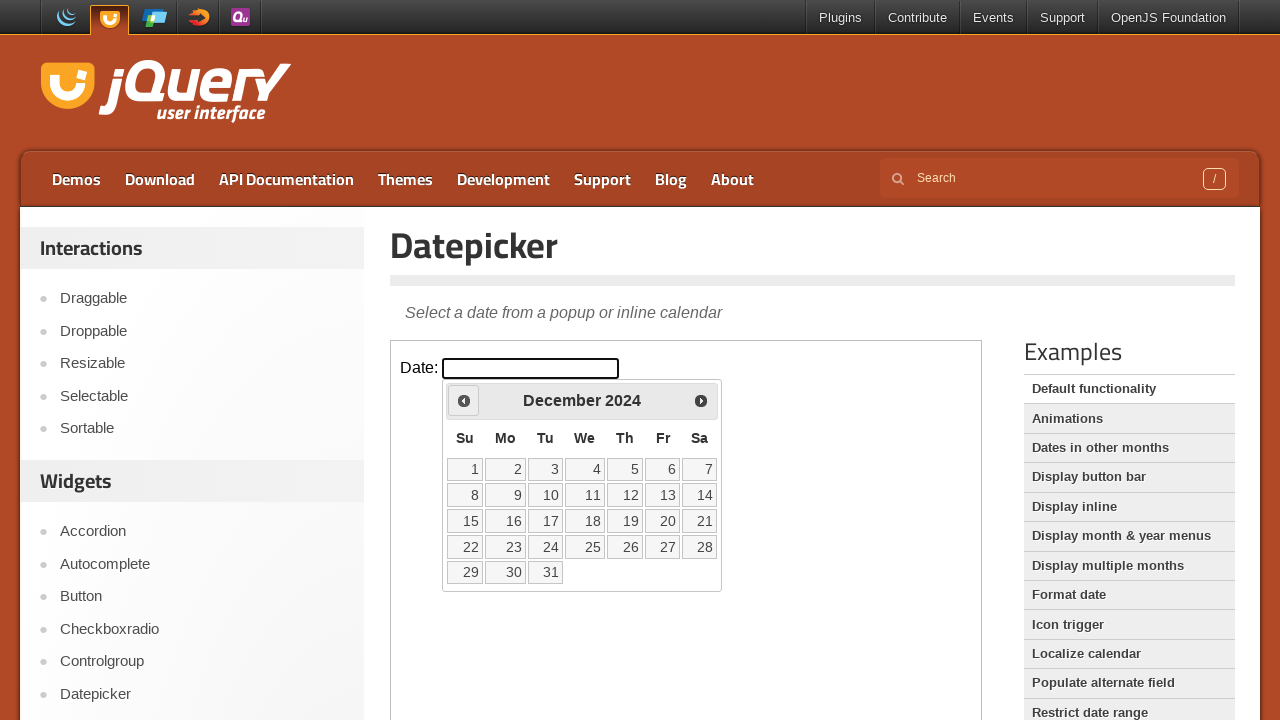

Retrieved current month: December
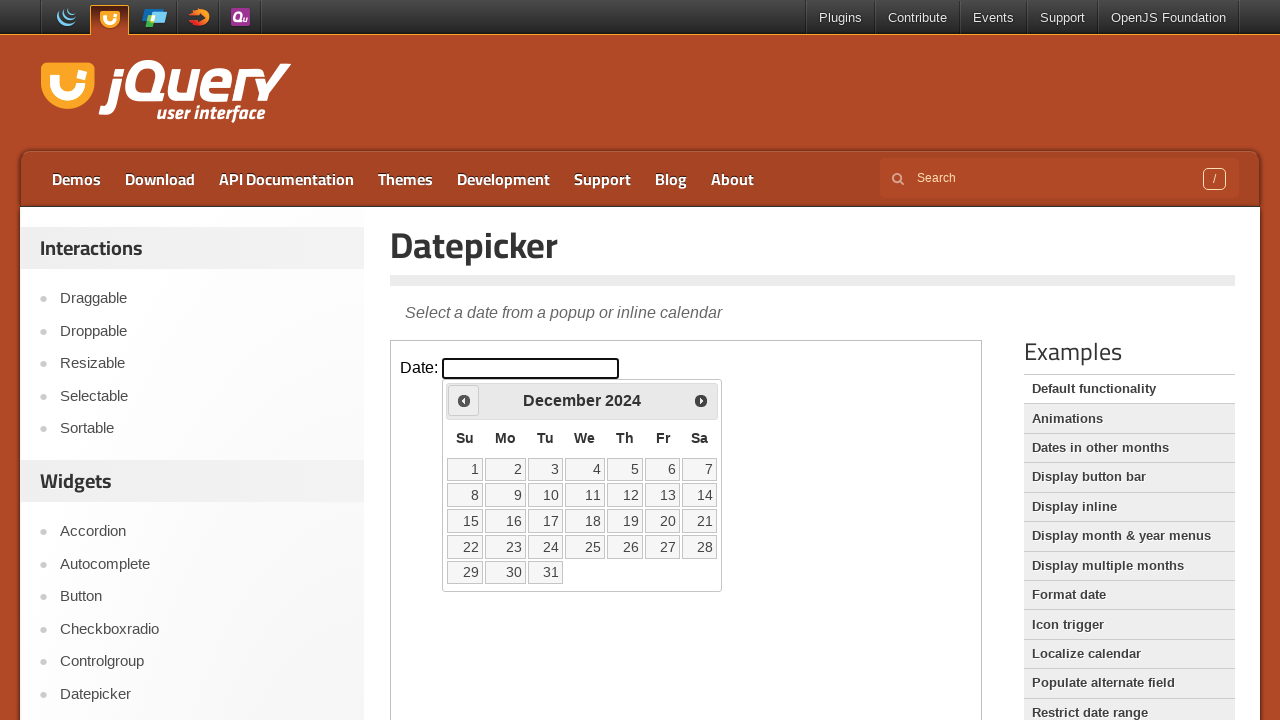

Retrieved current year: 2024
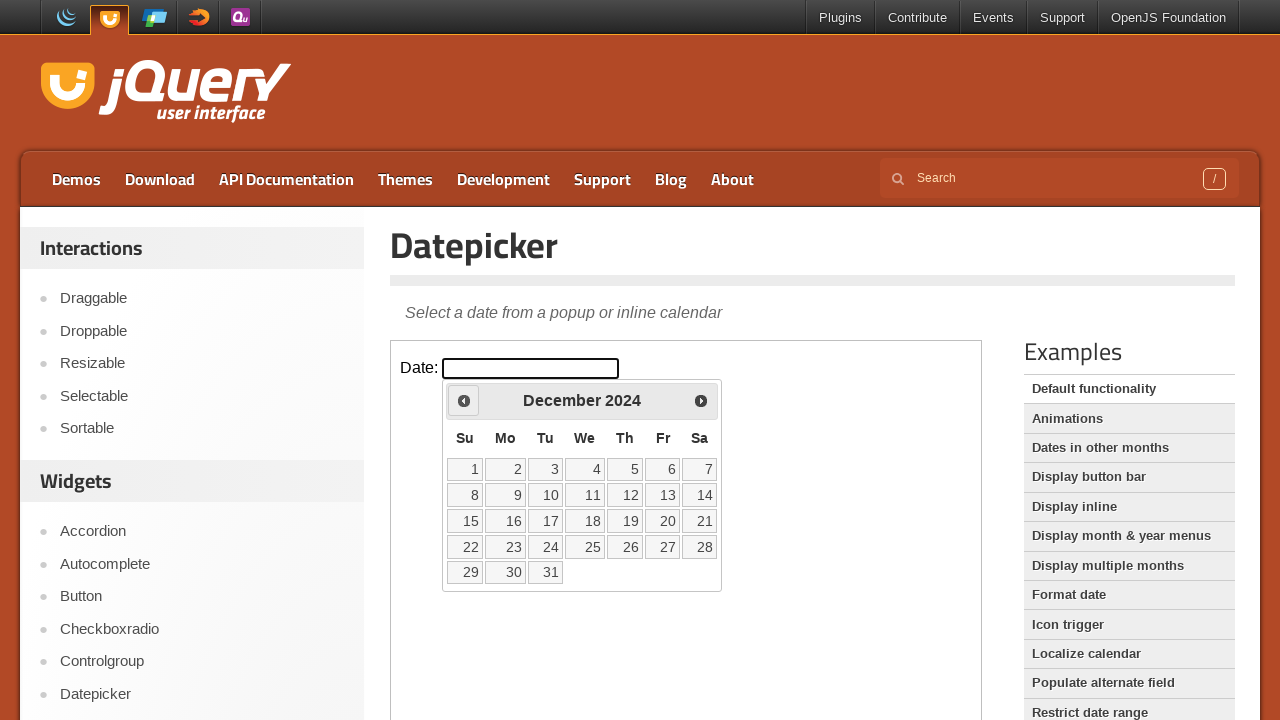

Clicked previous month button to navigate away from December 2024 at (464, 400) on iframe >> nth=0 >> internal:control=enter-frame >> span.ui-icon.ui-icon-circle-t
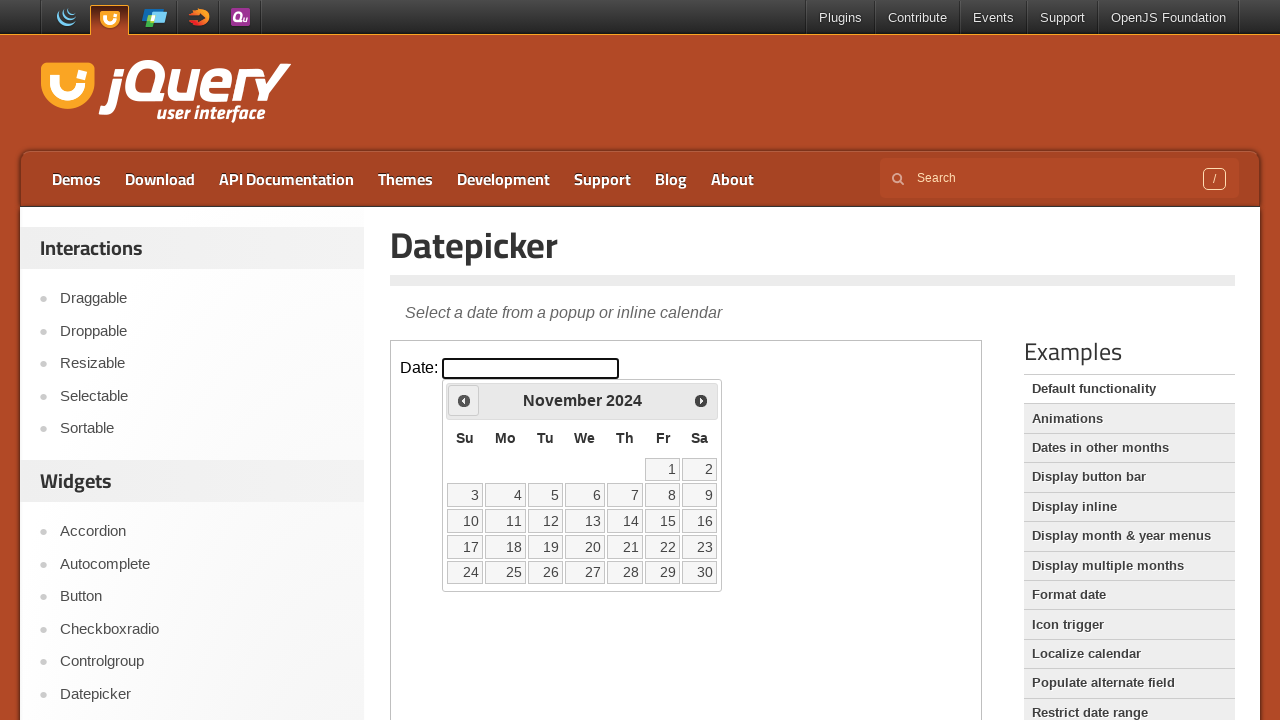

Retrieved current month: November
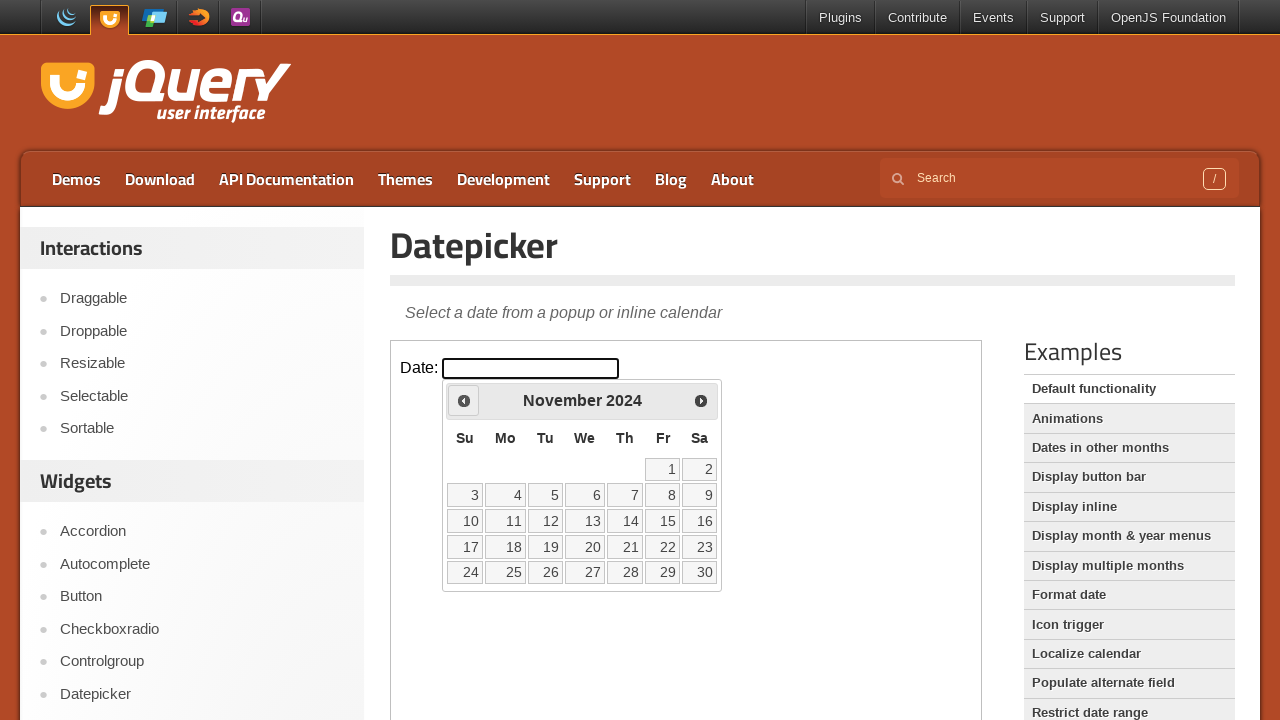

Retrieved current year: 2024
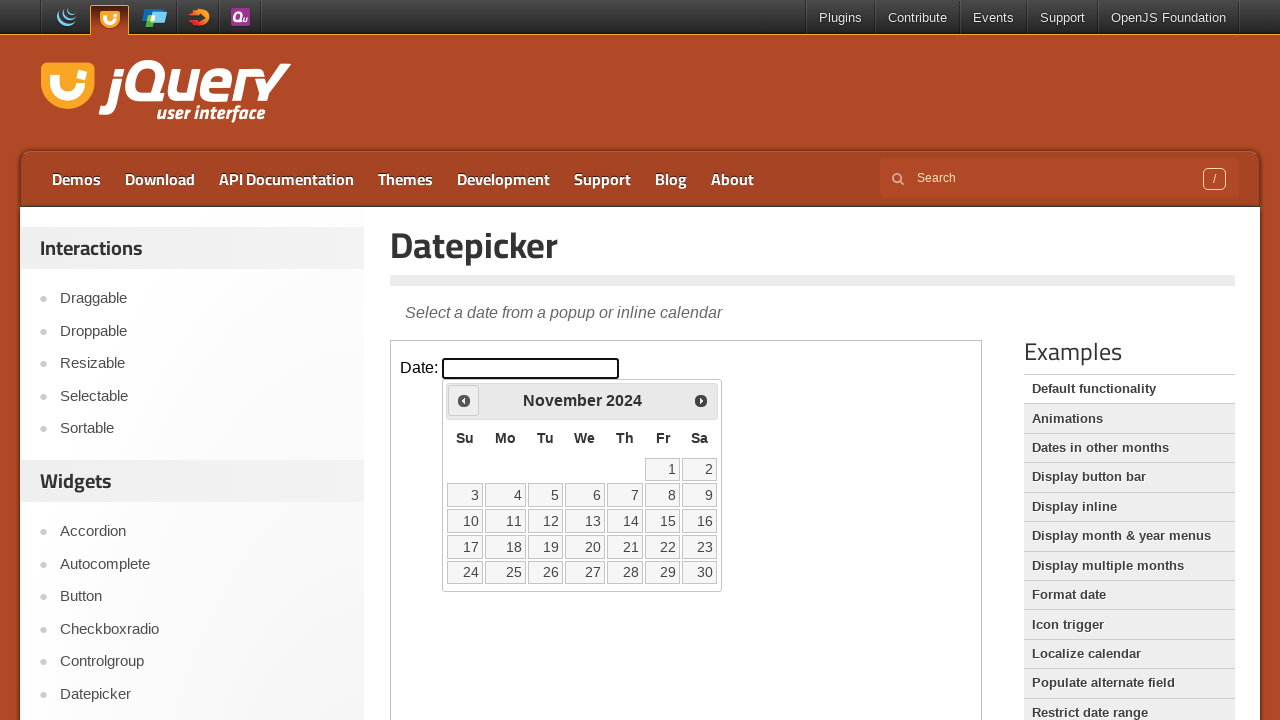

Clicked previous month button to navigate away from November 2024 at (464, 400) on iframe >> nth=0 >> internal:control=enter-frame >> span.ui-icon.ui-icon-circle-t
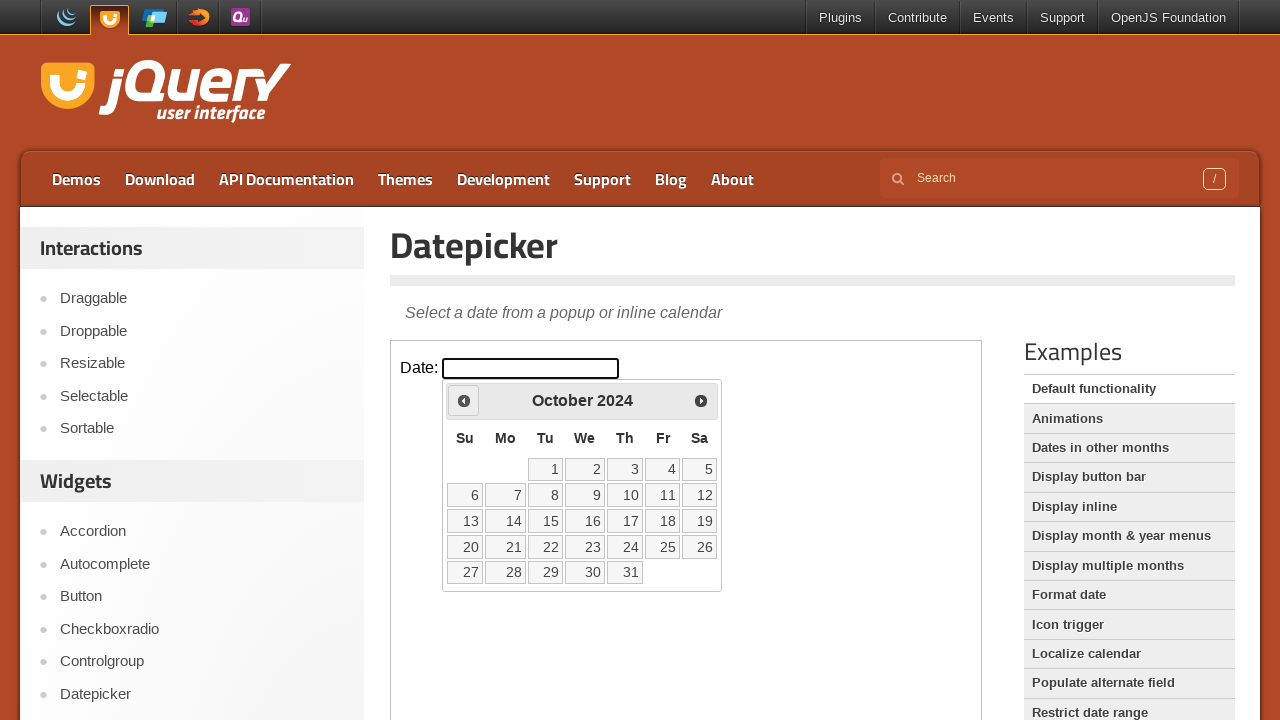

Retrieved current month: October
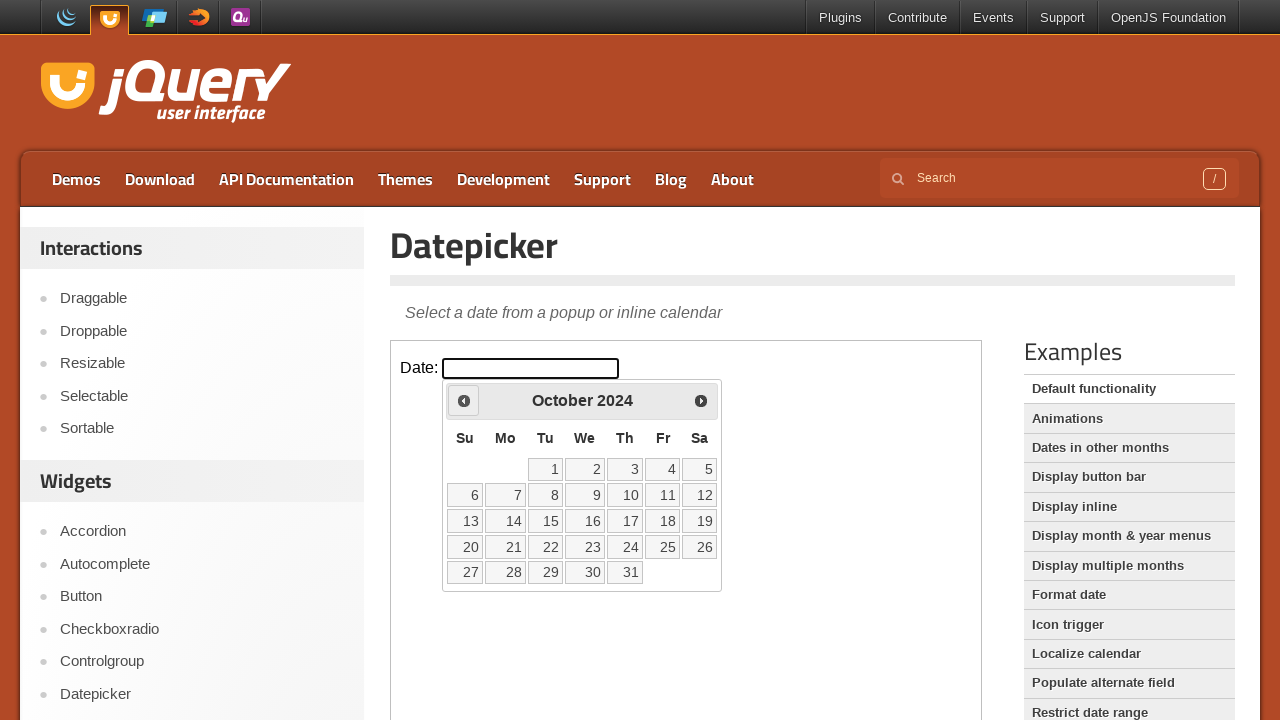

Retrieved current year: 2024
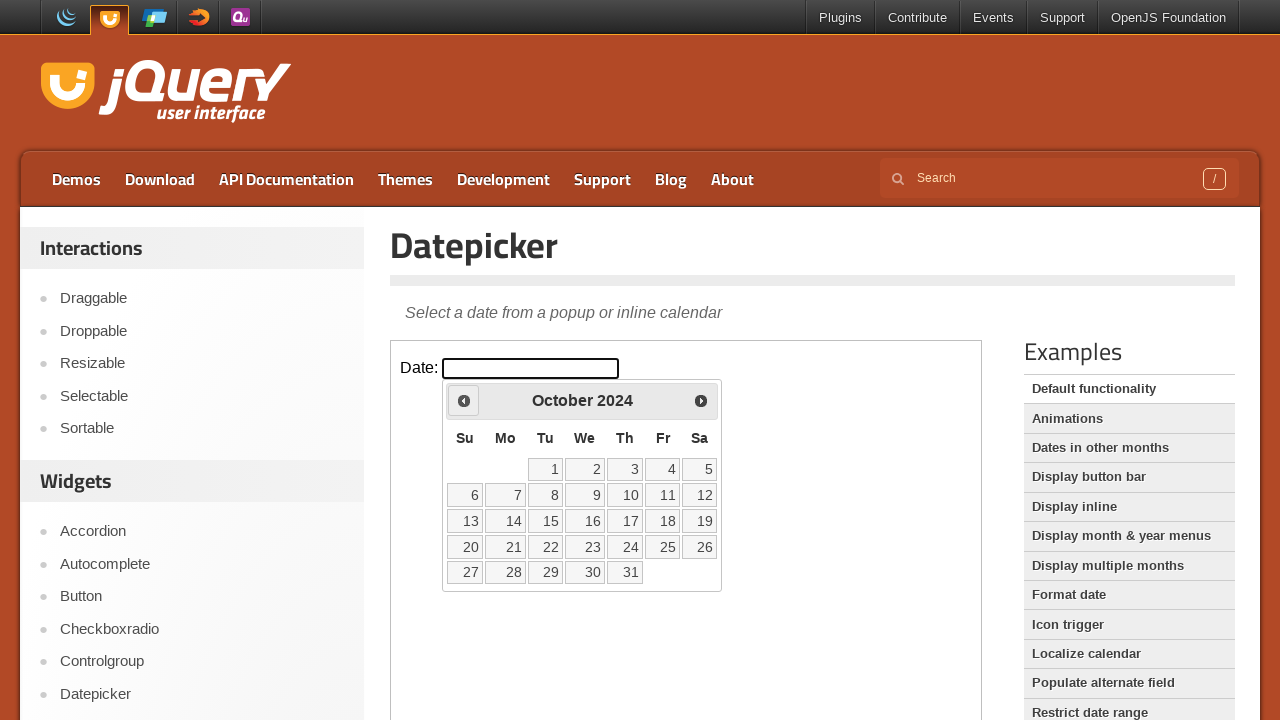

Clicked previous month button to navigate away from October 2024 at (464, 400) on iframe >> nth=0 >> internal:control=enter-frame >> span.ui-icon.ui-icon-circle-t
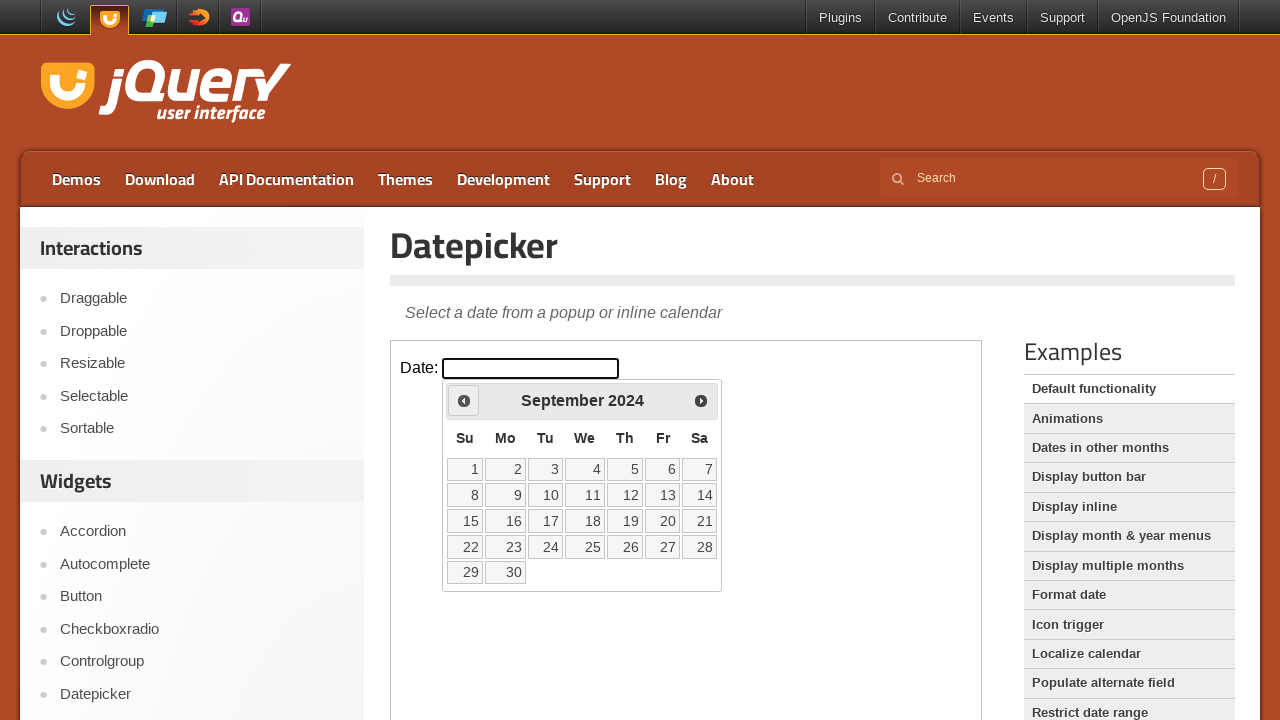

Retrieved current month: September
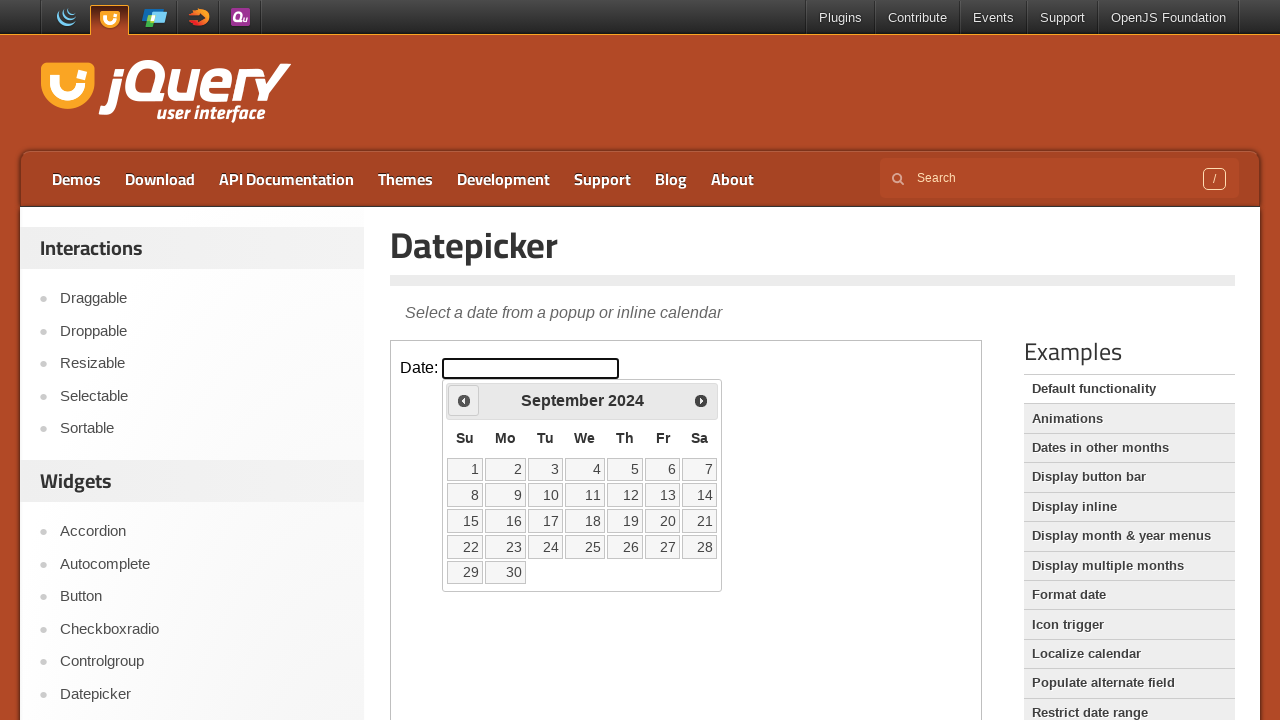

Retrieved current year: 2024
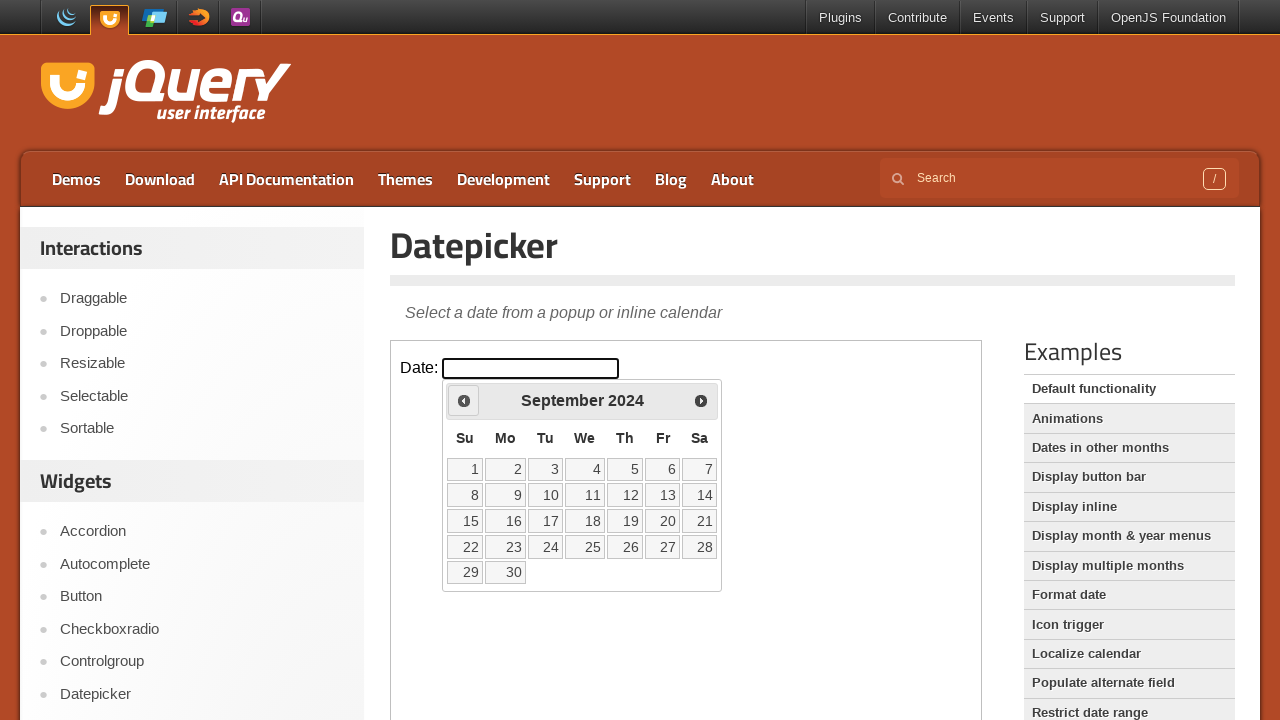

Clicked previous month button to navigate away from September 2024 at (464, 400) on iframe >> nth=0 >> internal:control=enter-frame >> span.ui-icon.ui-icon-circle-t
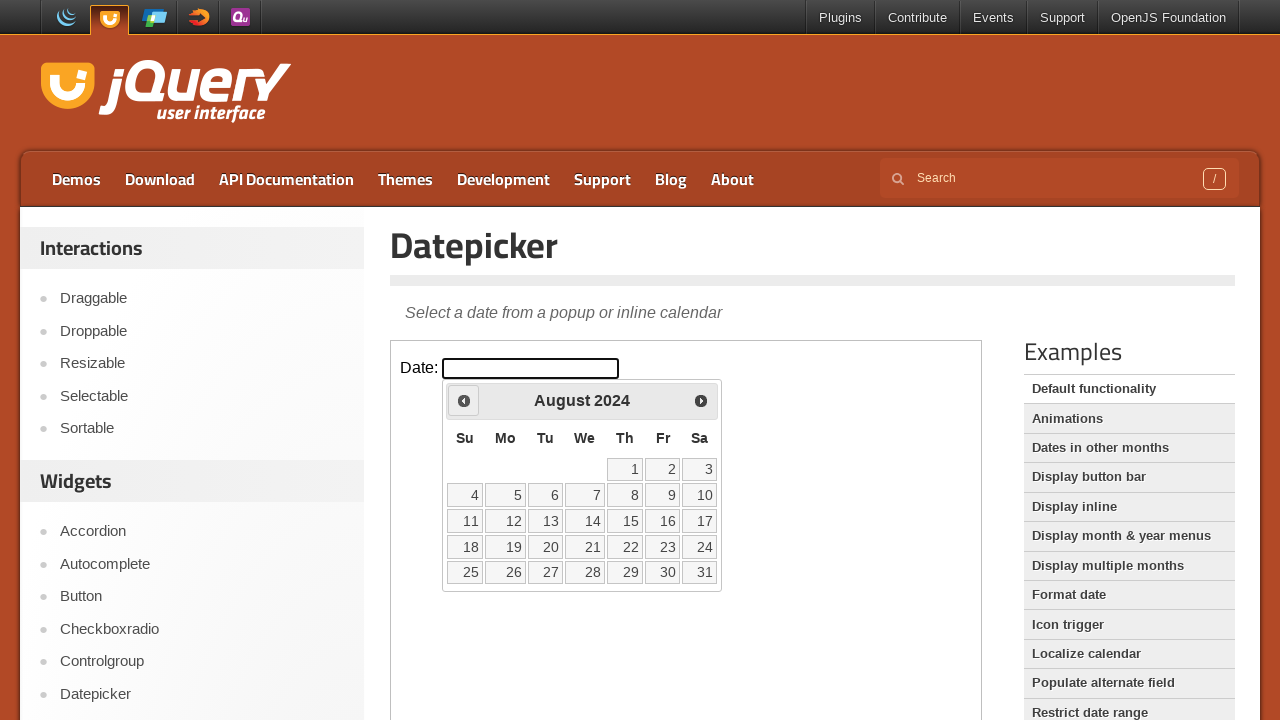

Retrieved current month: August
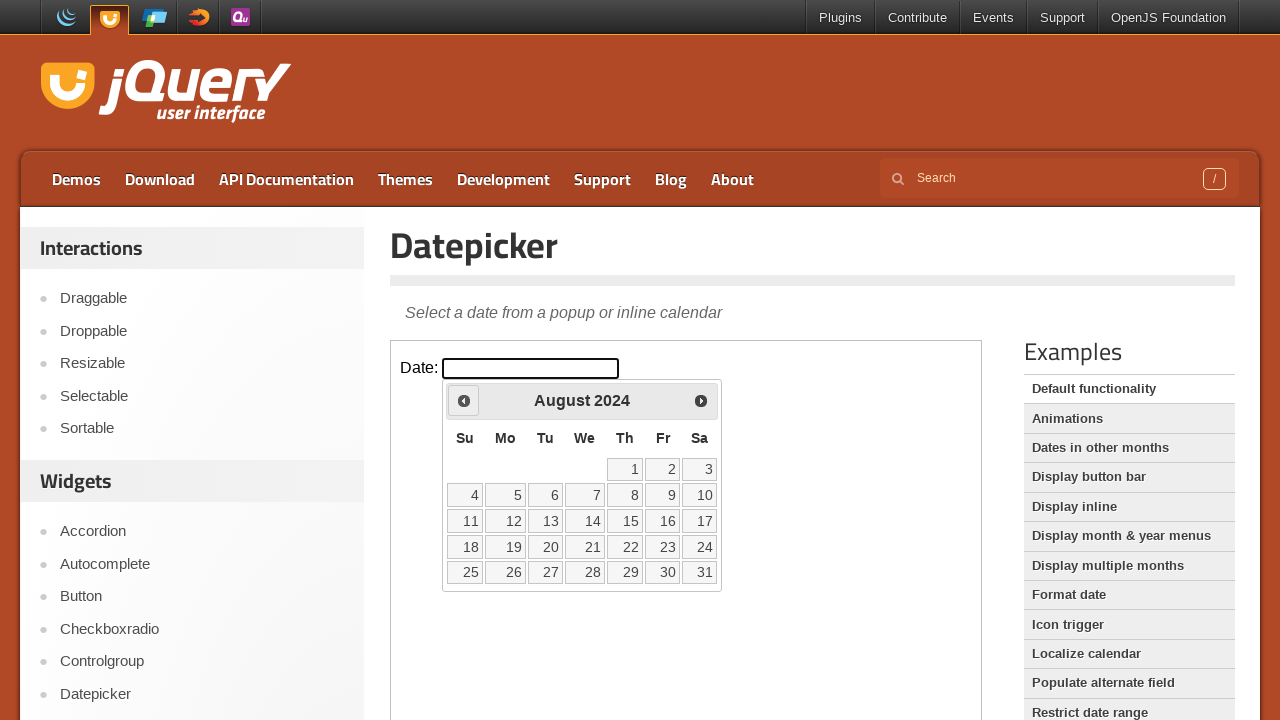

Retrieved current year: 2024
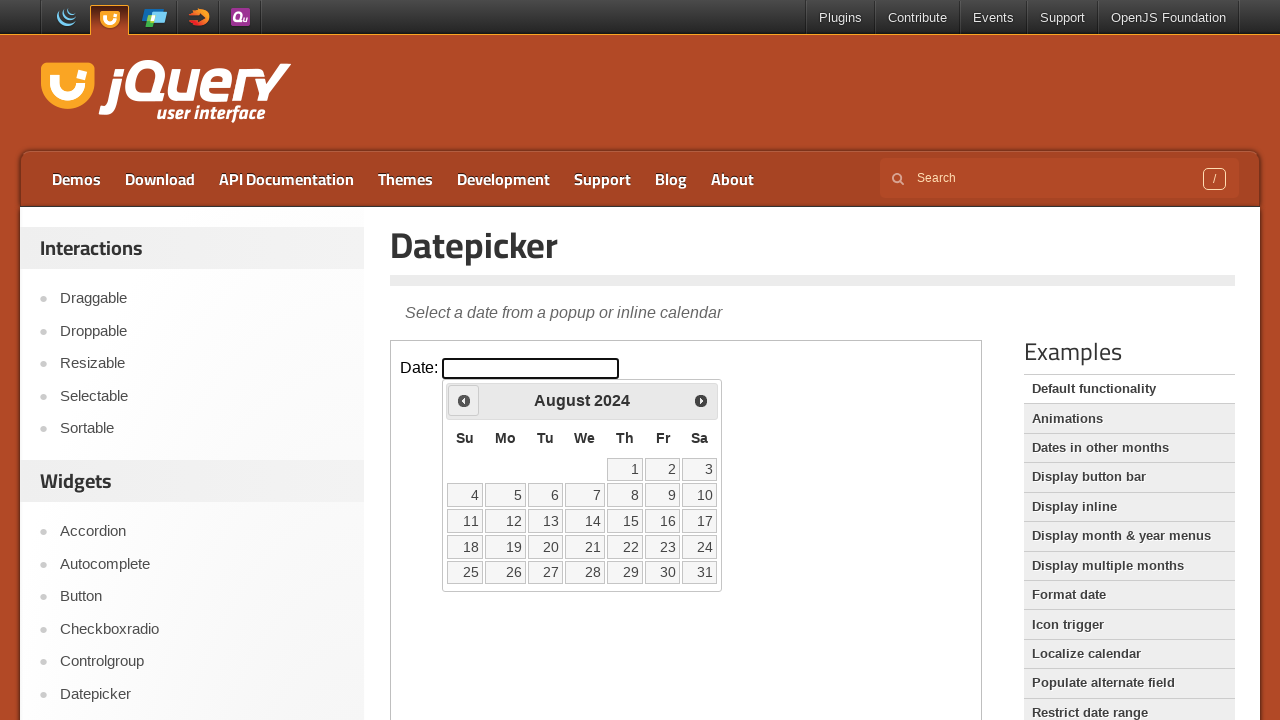

Clicked previous month button to navigate away from August 2024 at (464, 400) on iframe >> nth=0 >> internal:control=enter-frame >> span.ui-icon.ui-icon-circle-t
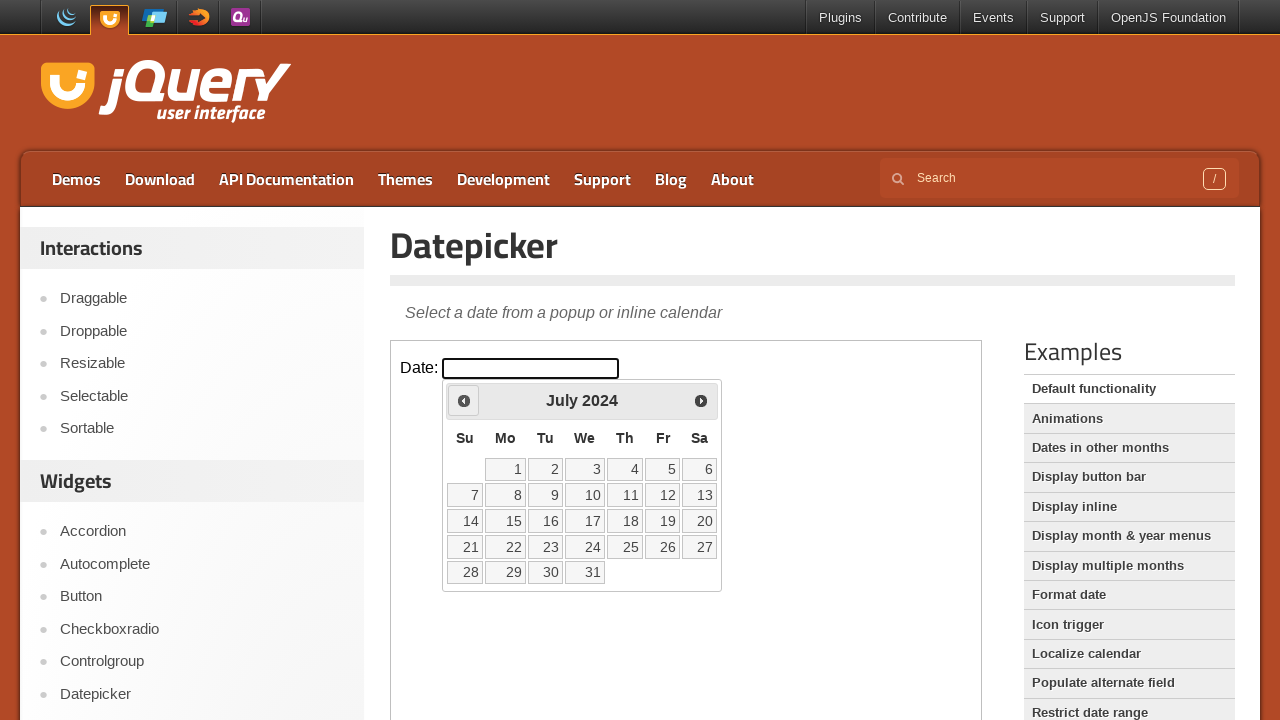

Retrieved current month: July
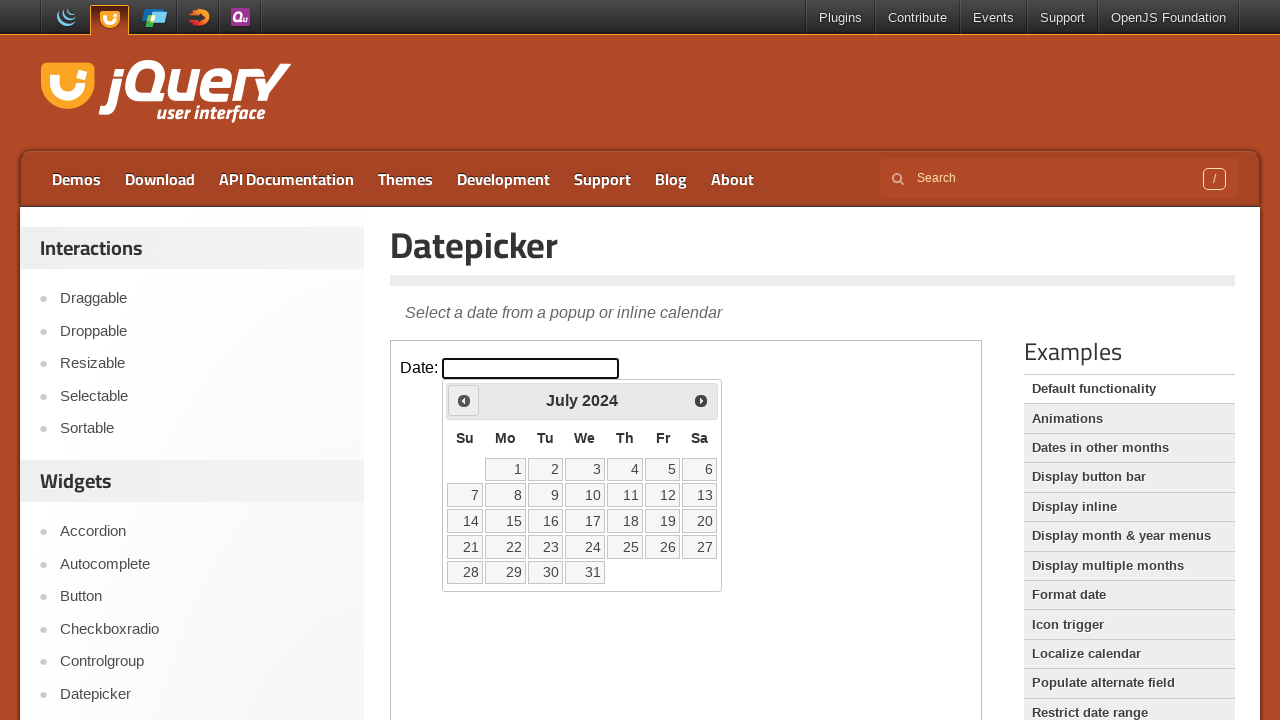

Retrieved current year: 2024
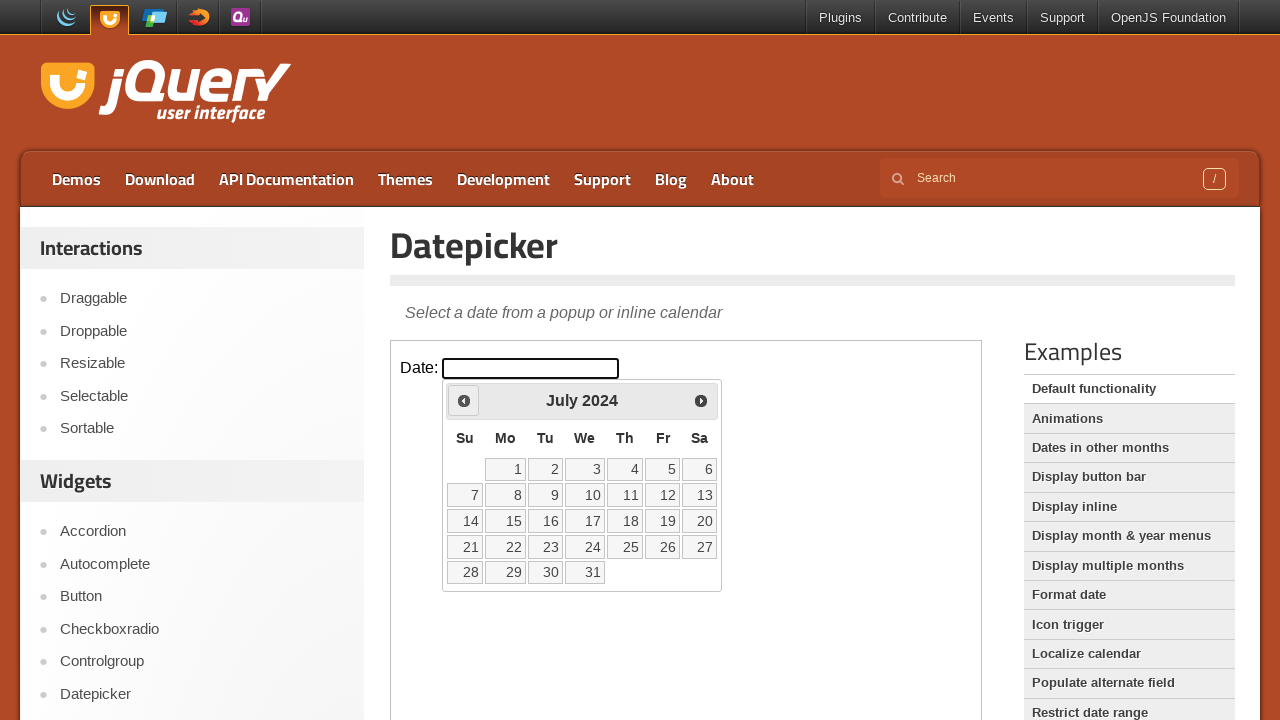

Clicked previous month button to navigate away from July 2024 at (464, 400) on iframe >> nth=0 >> internal:control=enter-frame >> span.ui-icon.ui-icon-circle-t
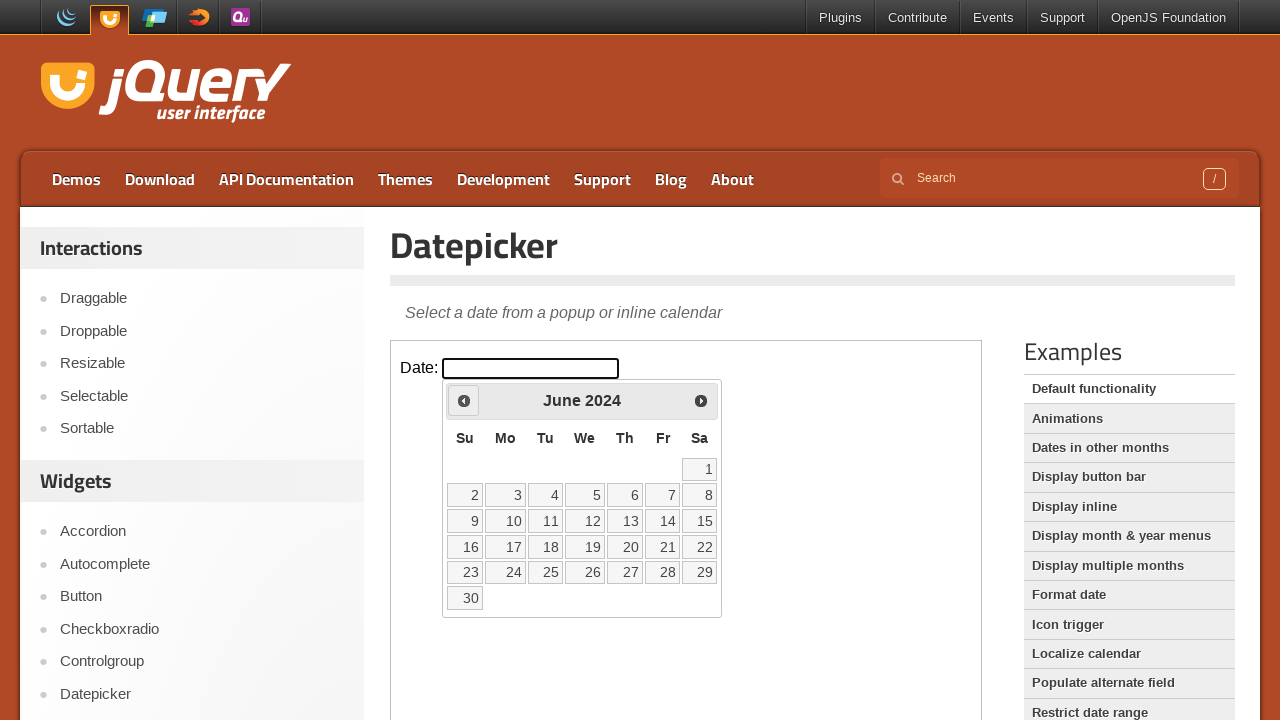

Retrieved current month: June
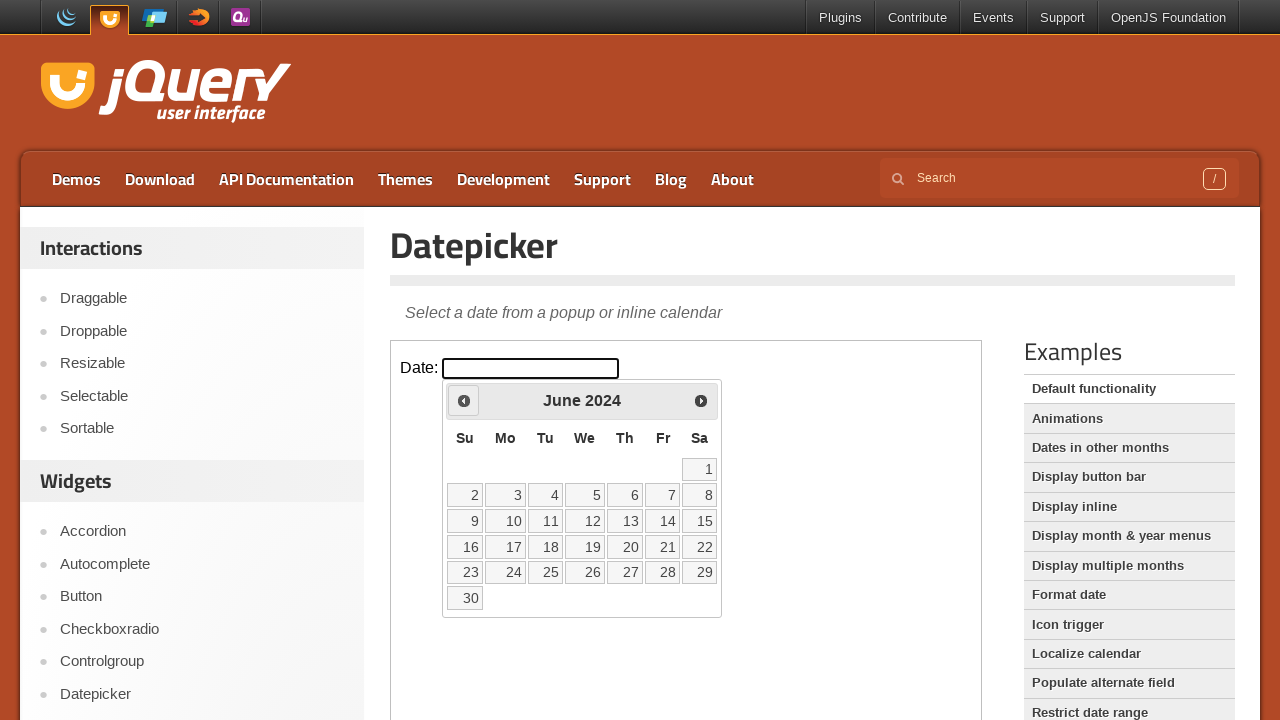

Retrieved current year: 2024
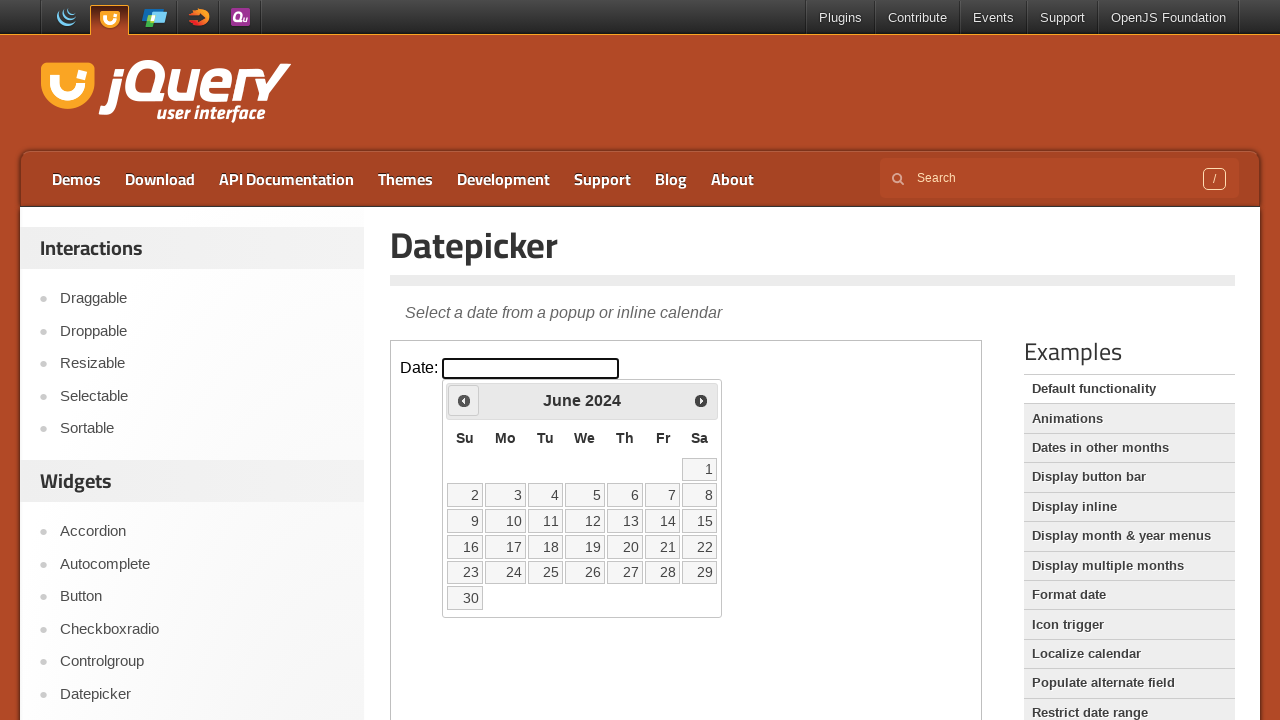

Clicked previous month button to navigate away from June 2024 at (464, 400) on iframe >> nth=0 >> internal:control=enter-frame >> span.ui-icon.ui-icon-circle-t
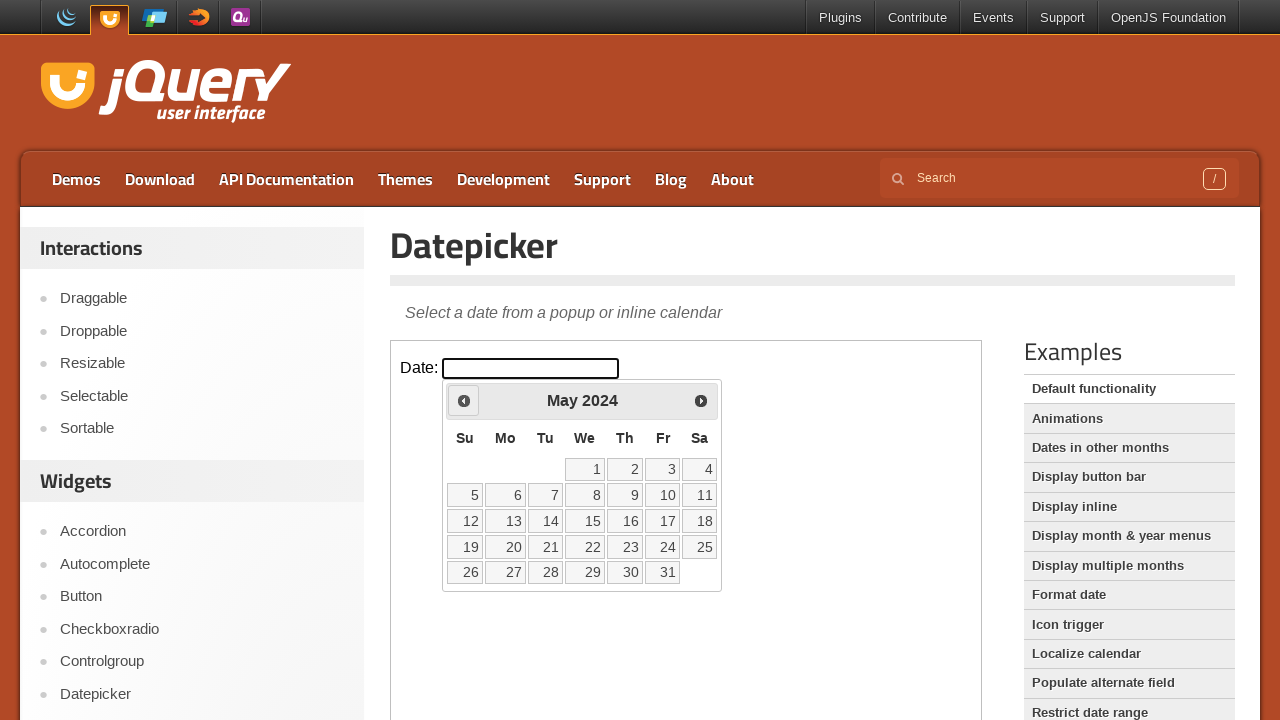

Retrieved current month: May
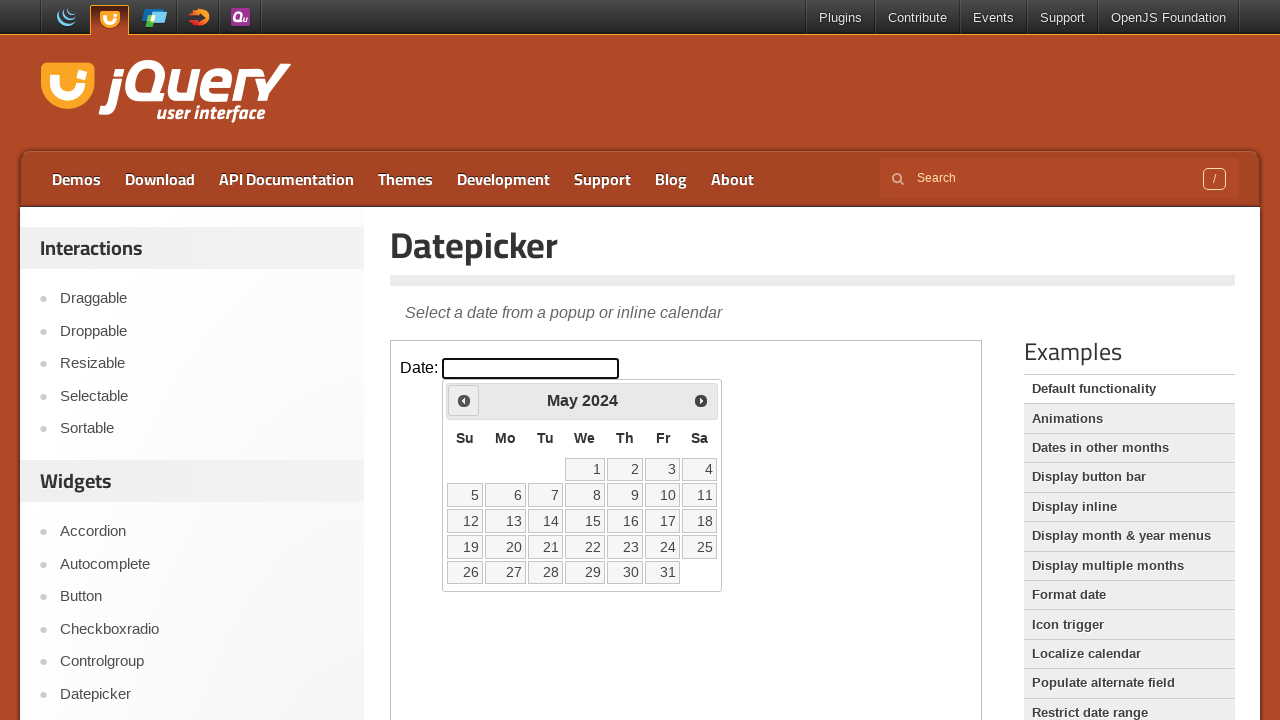

Retrieved current year: 2024
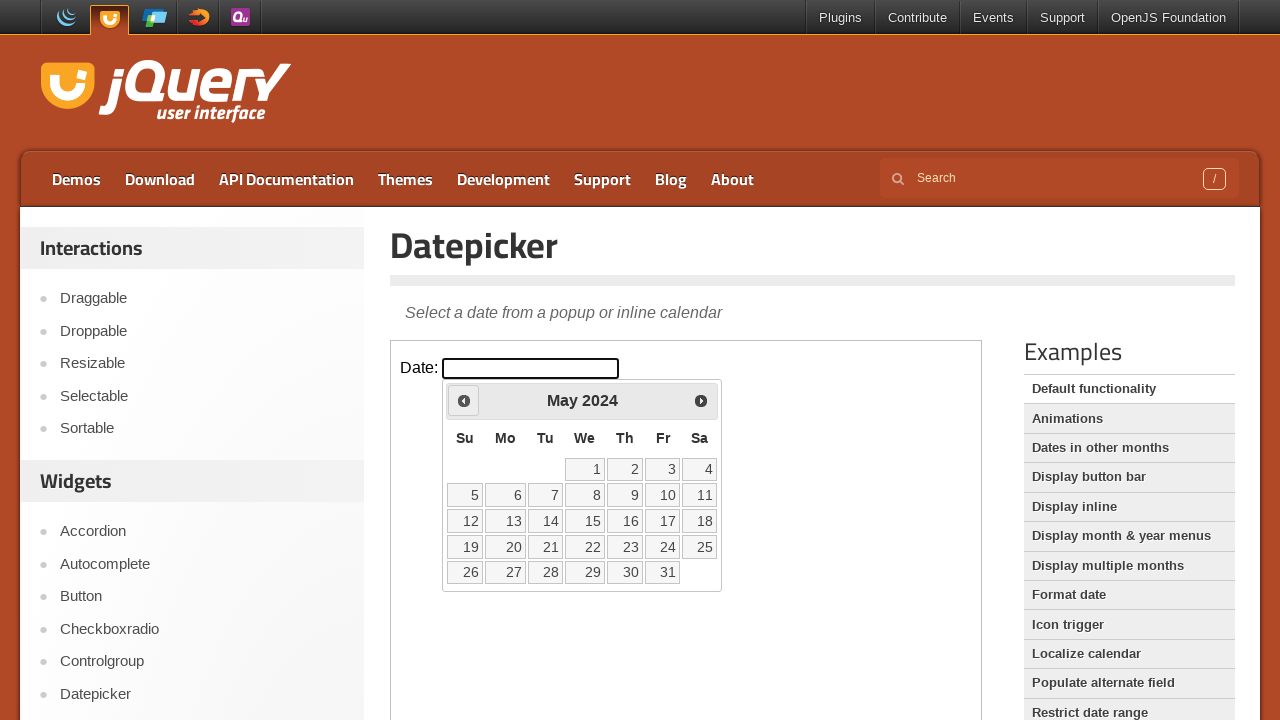

Clicked previous month button to navigate away from May 2024 at (464, 400) on iframe >> nth=0 >> internal:control=enter-frame >> span.ui-icon.ui-icon-circle-t
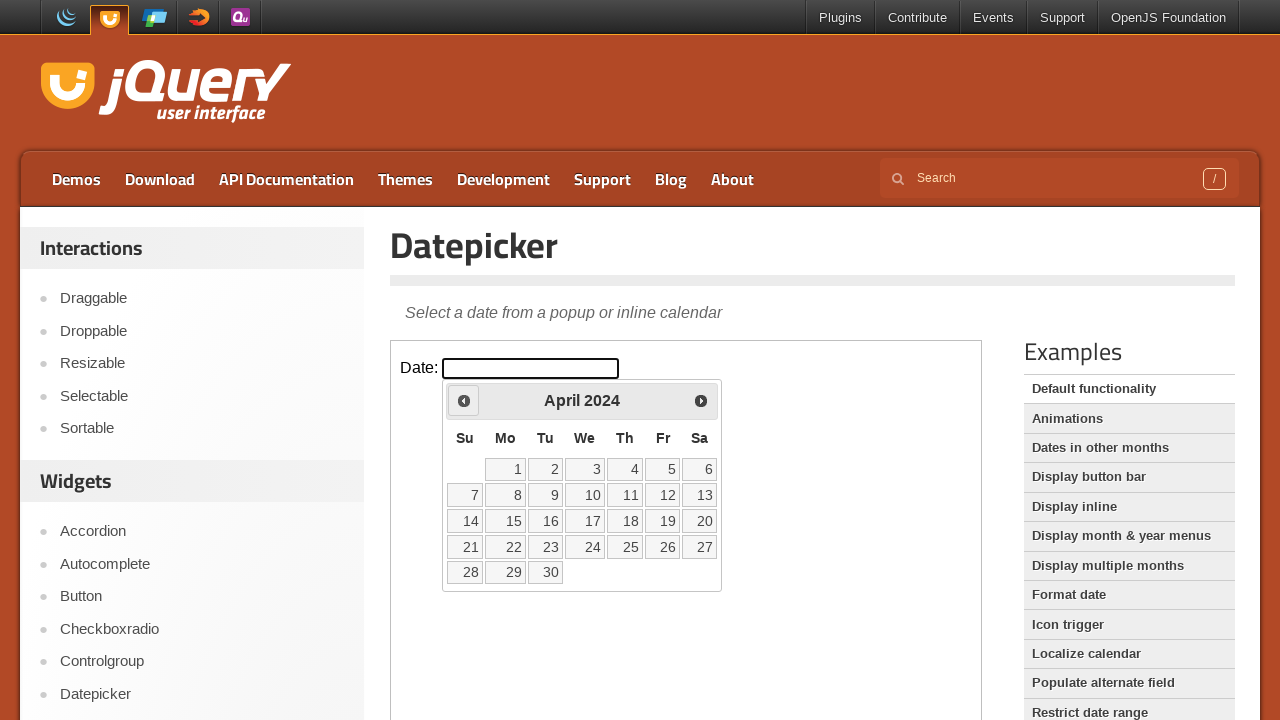

Retrieved current month: April
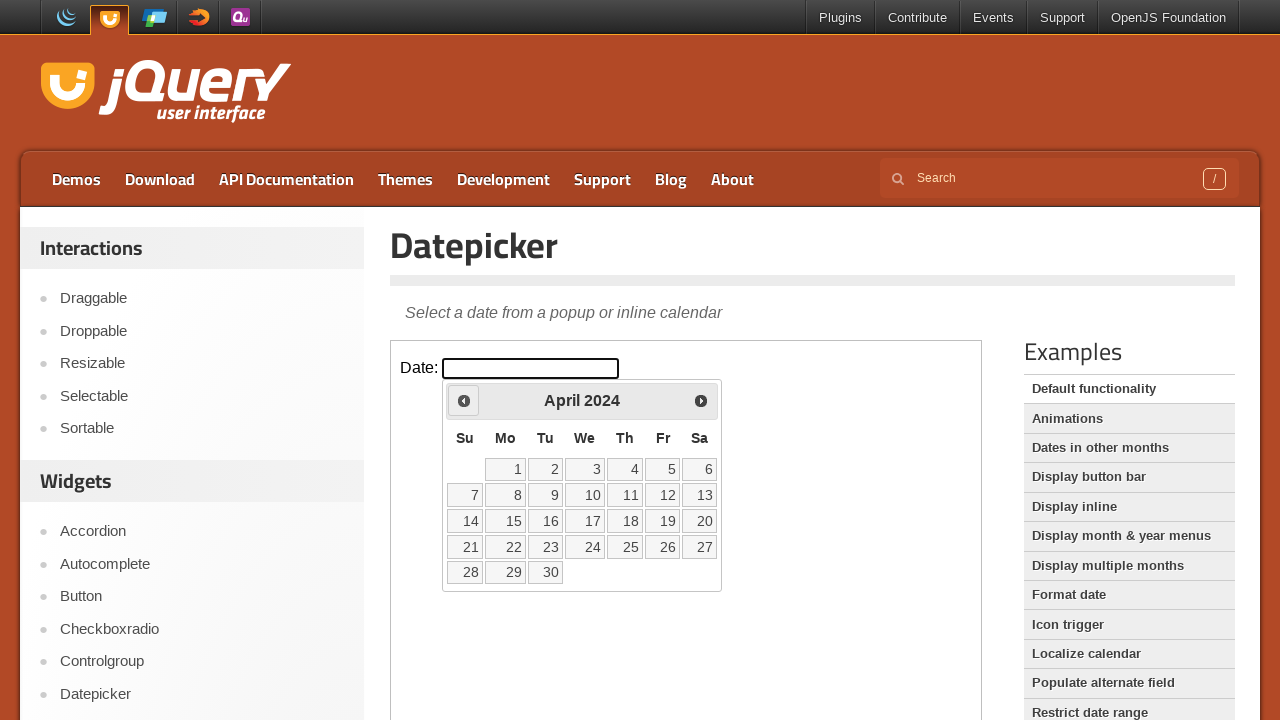

Retrieved current year: 2024
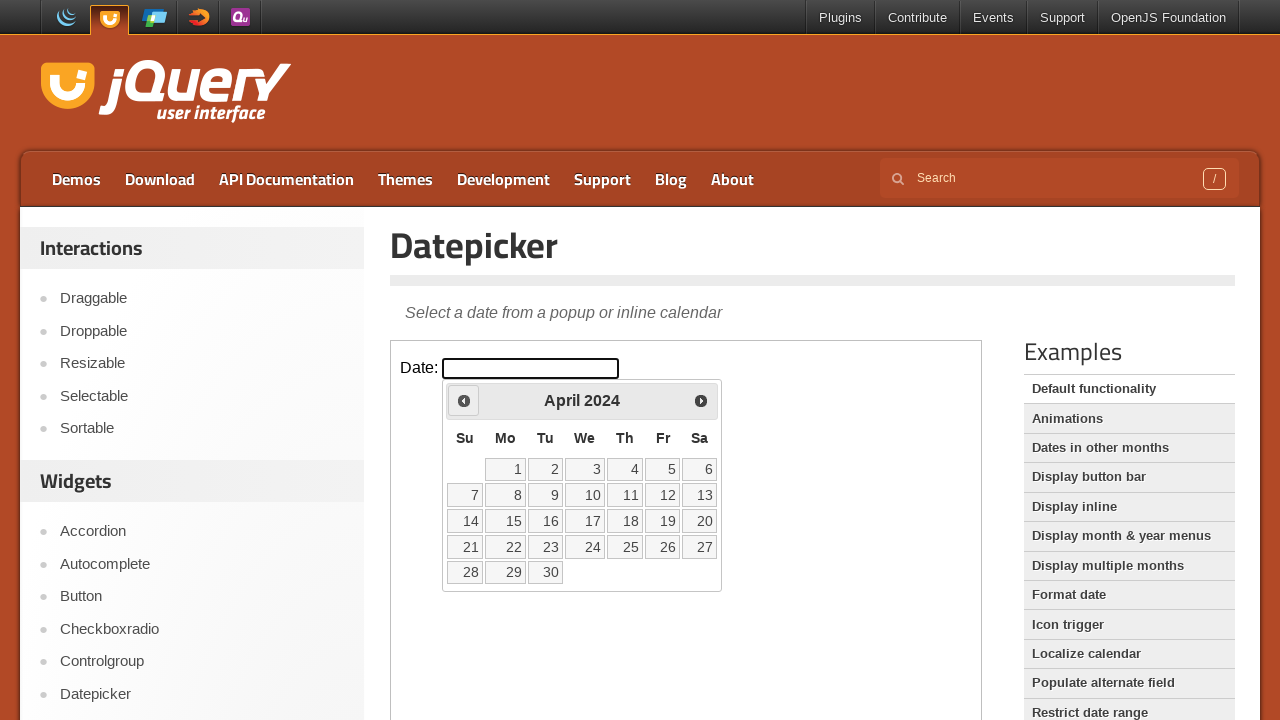

Clicked previous month button to navigate away from April 2024 at (464, 400) on iframe >> nth=0 >> internal:control=enter-frame >> span.ui-icon.ui-icon-circle-t
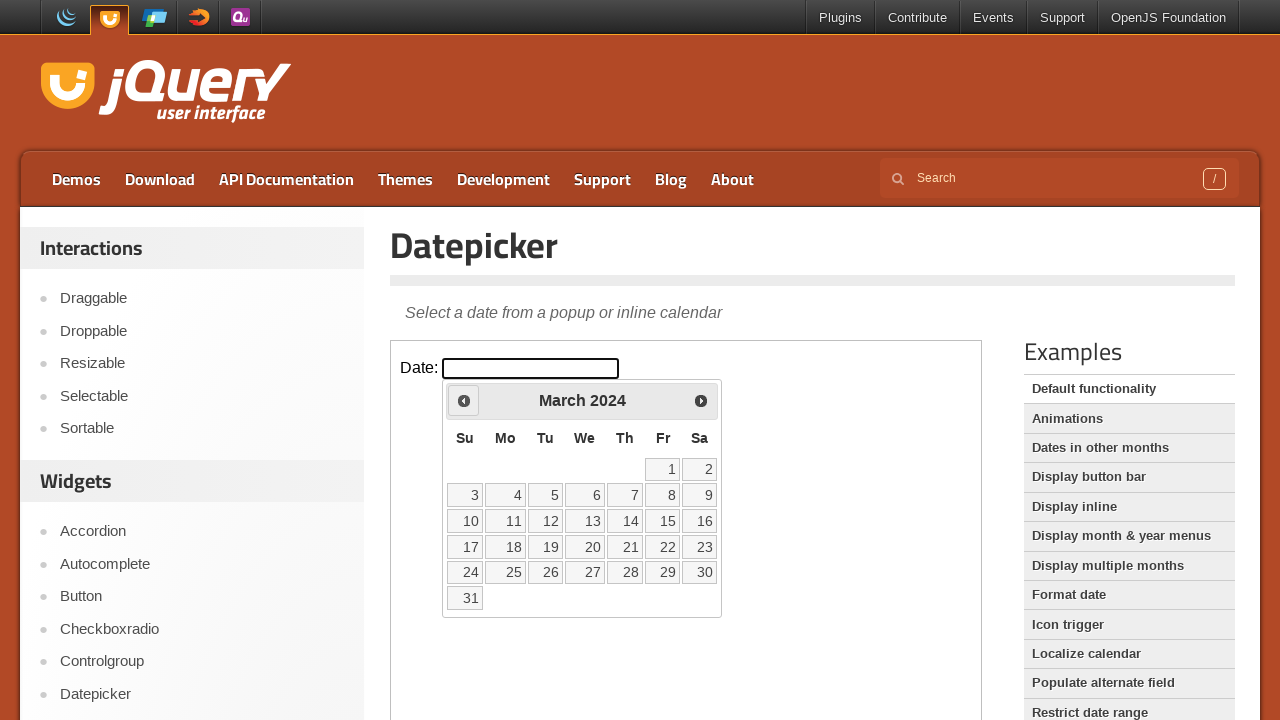

Retrieved current month: March
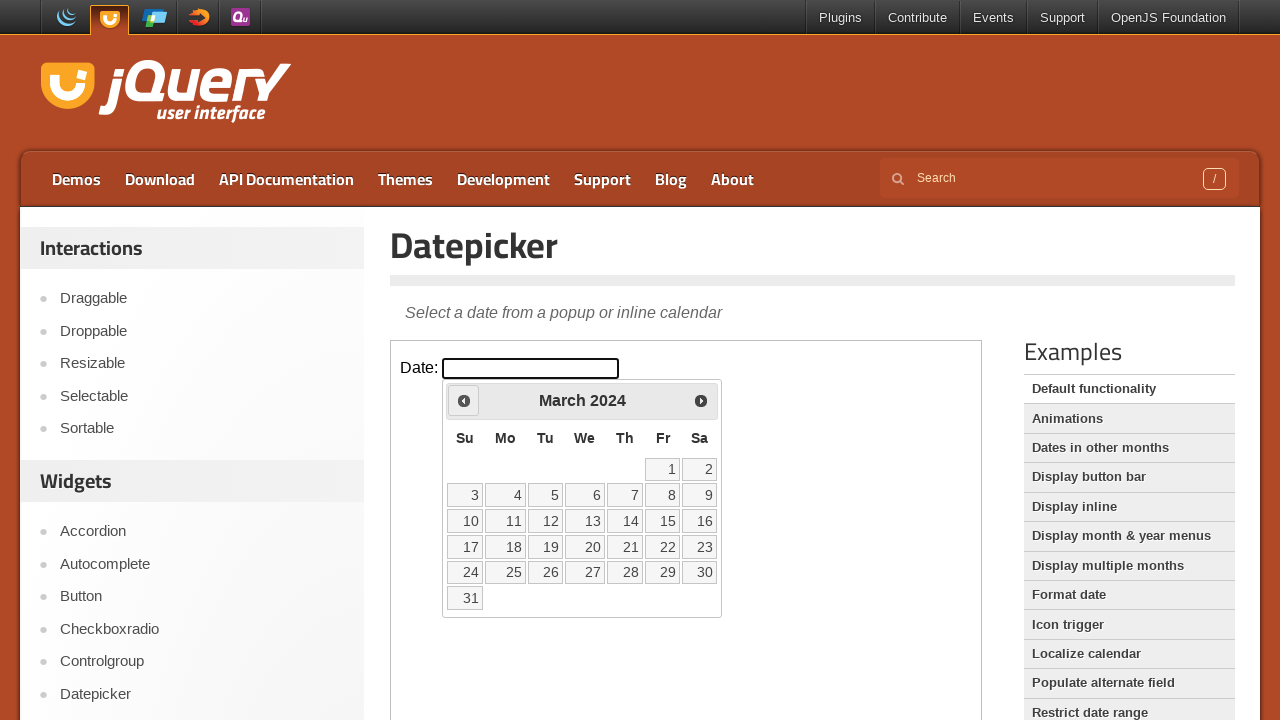

Retrieved current year: 2024
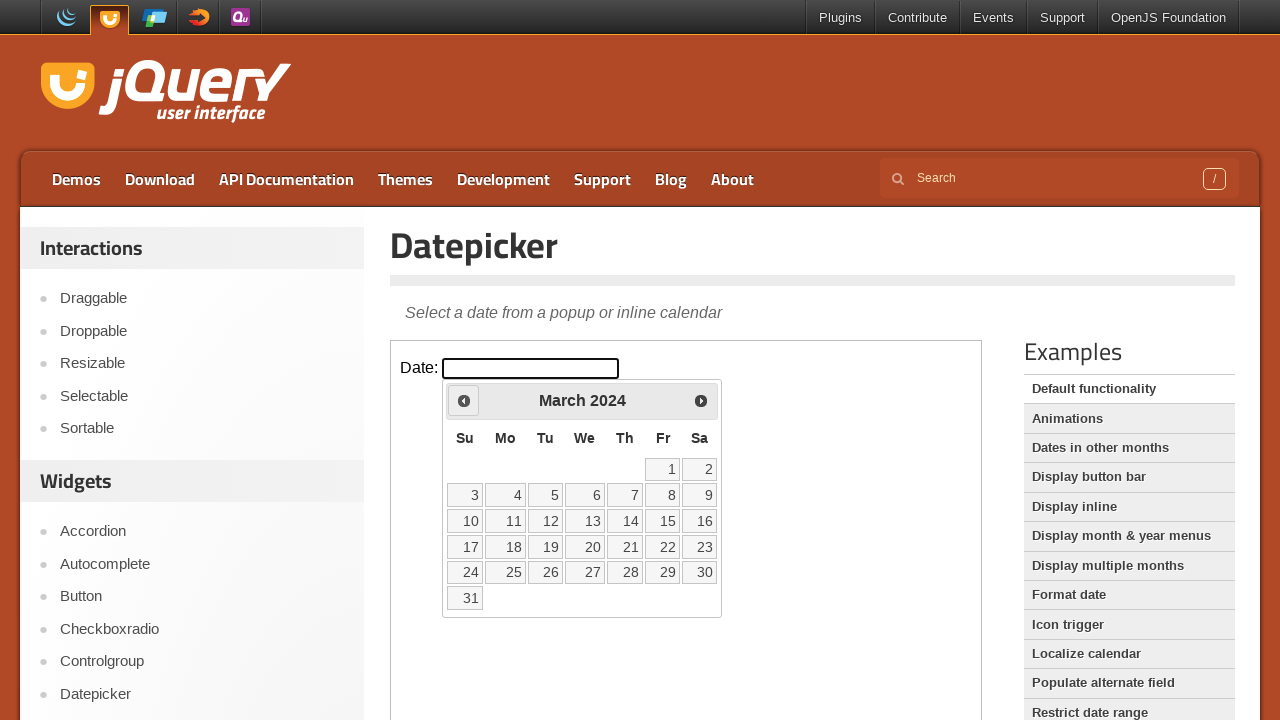

Clicked previous month button to navigate away from March 2024 at (464, 400) on iframe >> nth=0 >> internal:control=enter-frame >> span.ui-icon.ui-icon-circle-t
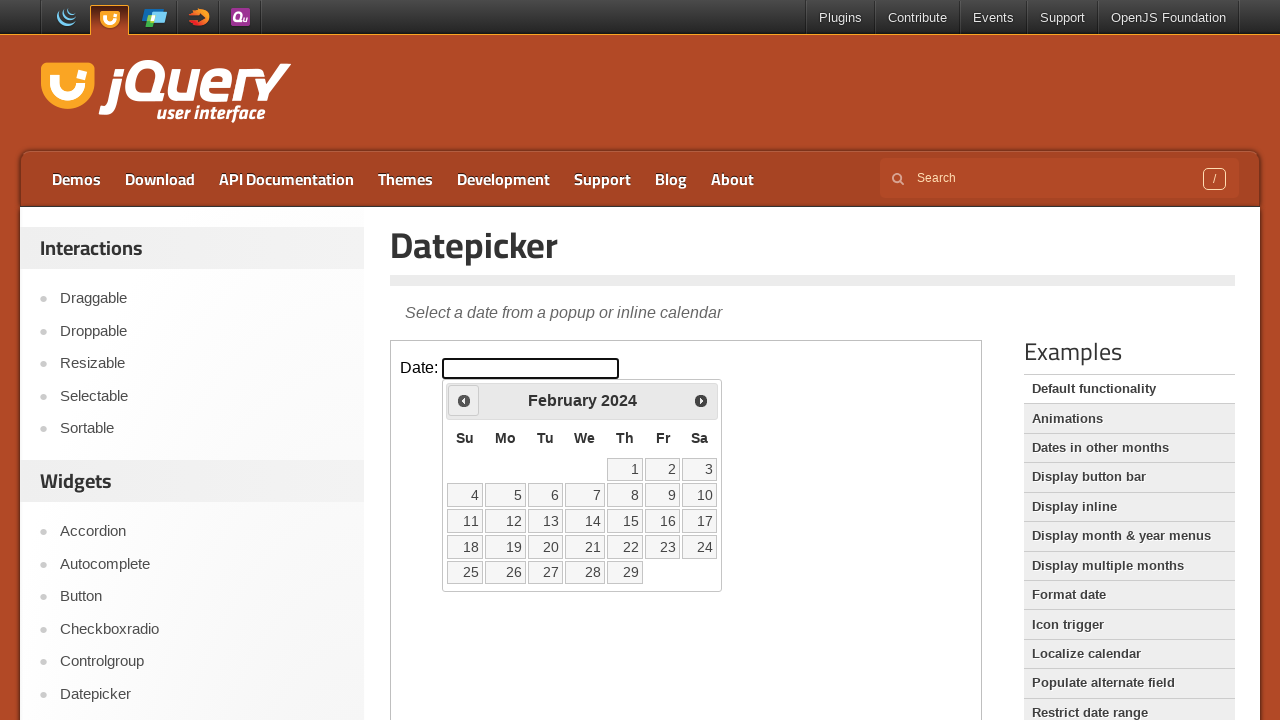

Retrieved current month: February
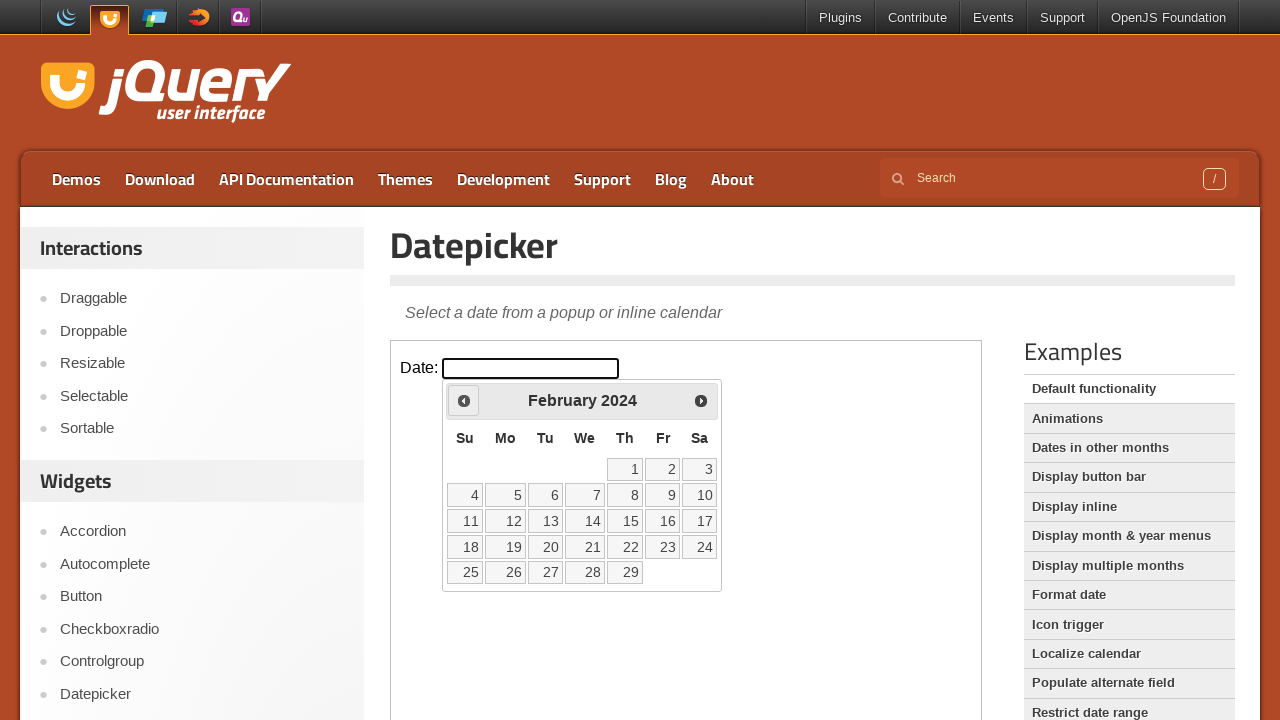

Retrieved current year: 2024
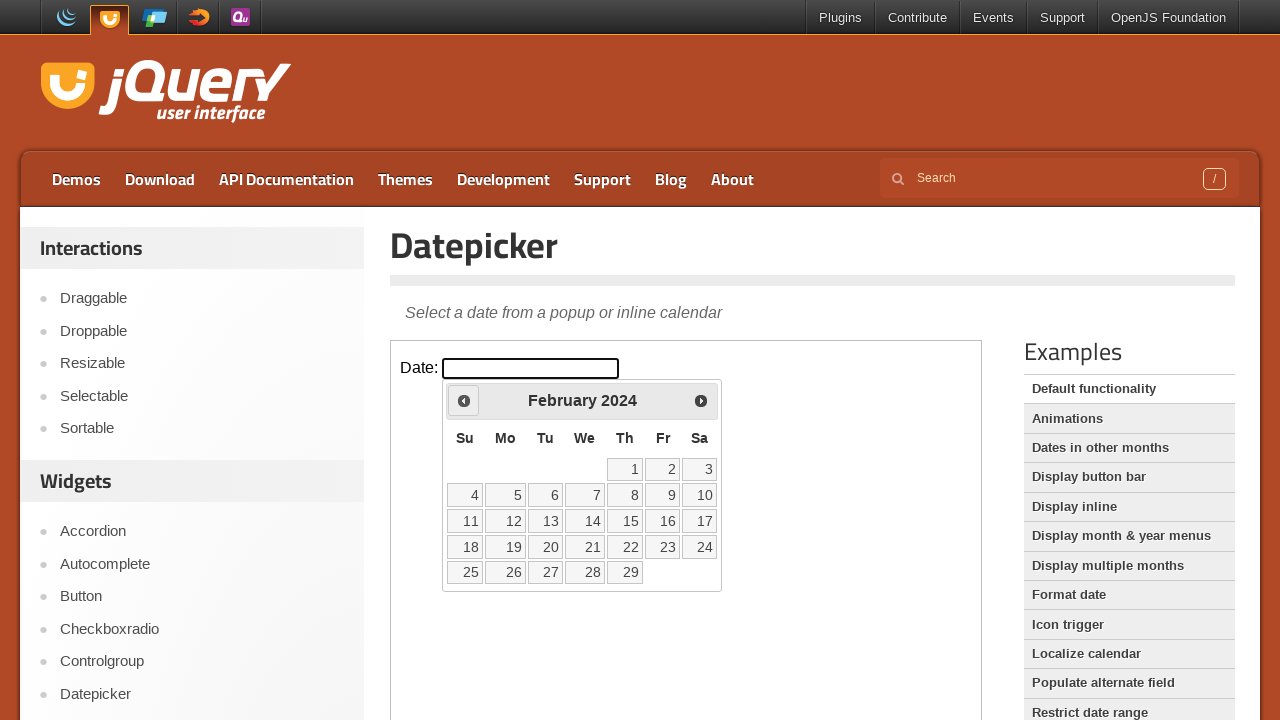

Clicked previous month button to navigate away from February 2024 at (464, 400) on iframe >> nth=0 >> internal:control=enter-frame >> span.ui-icon.ui-icon-circle-t
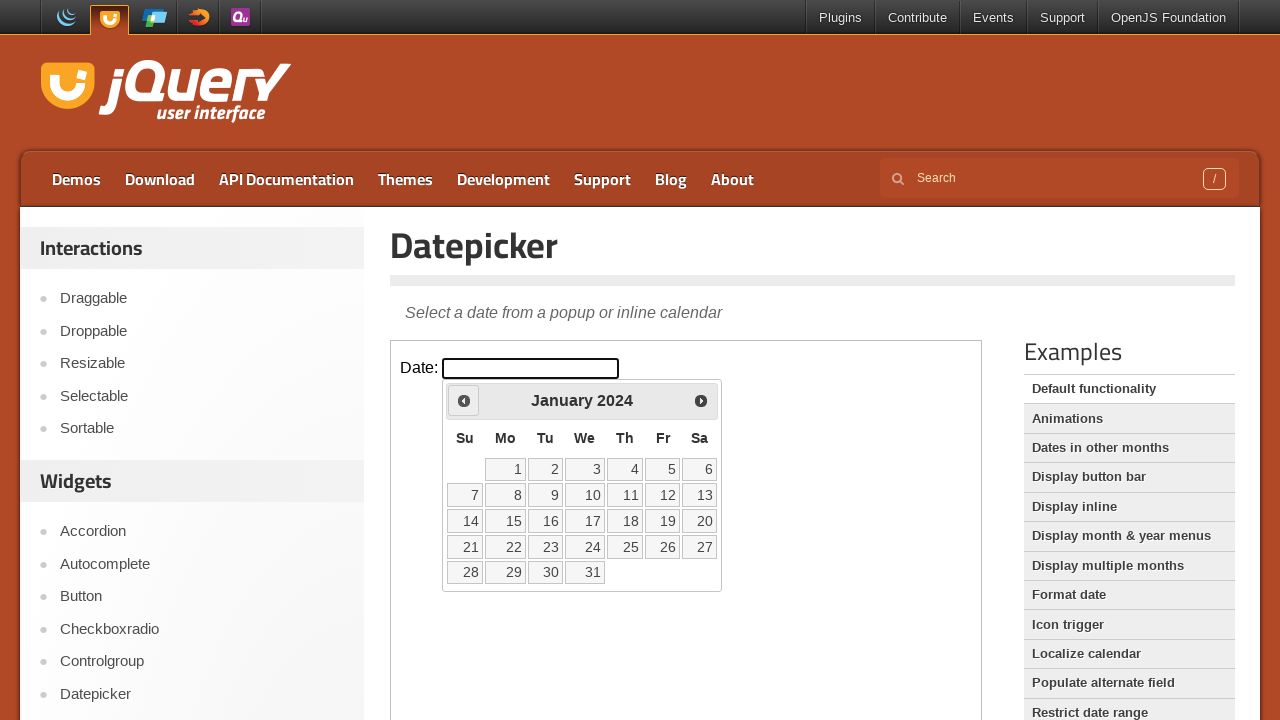

Retrieved current month: January
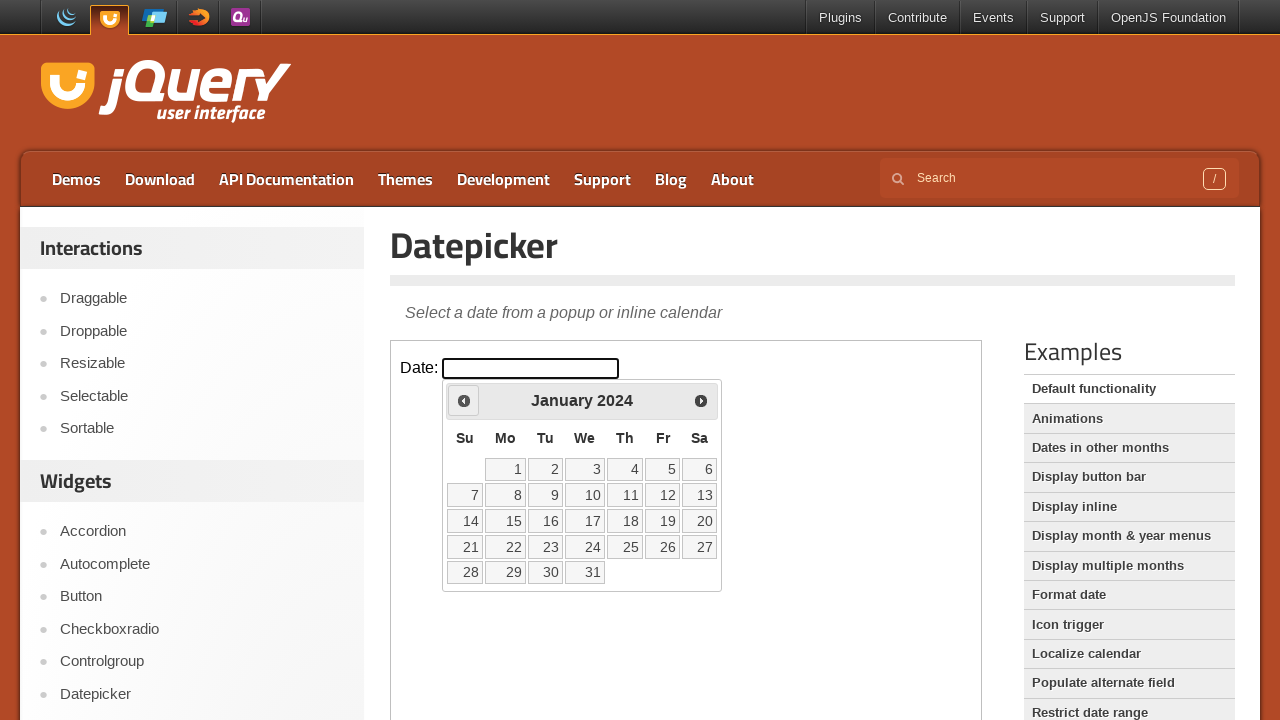

Retrieved current year: 2024
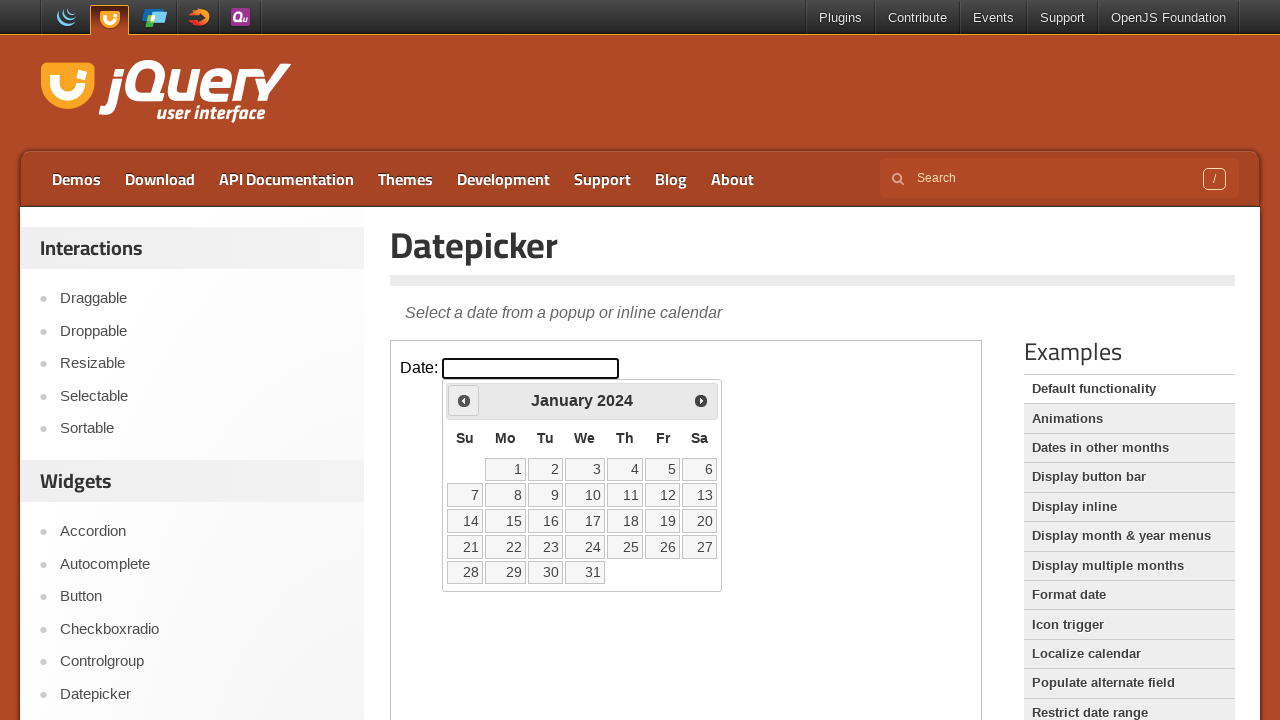

Clicked previous month button to navigate away from January 2024 at (464, 400) on iframe >> nth=0 >> internal:control=enter-frame >> span.ui-icon.ui-icon-circle-t
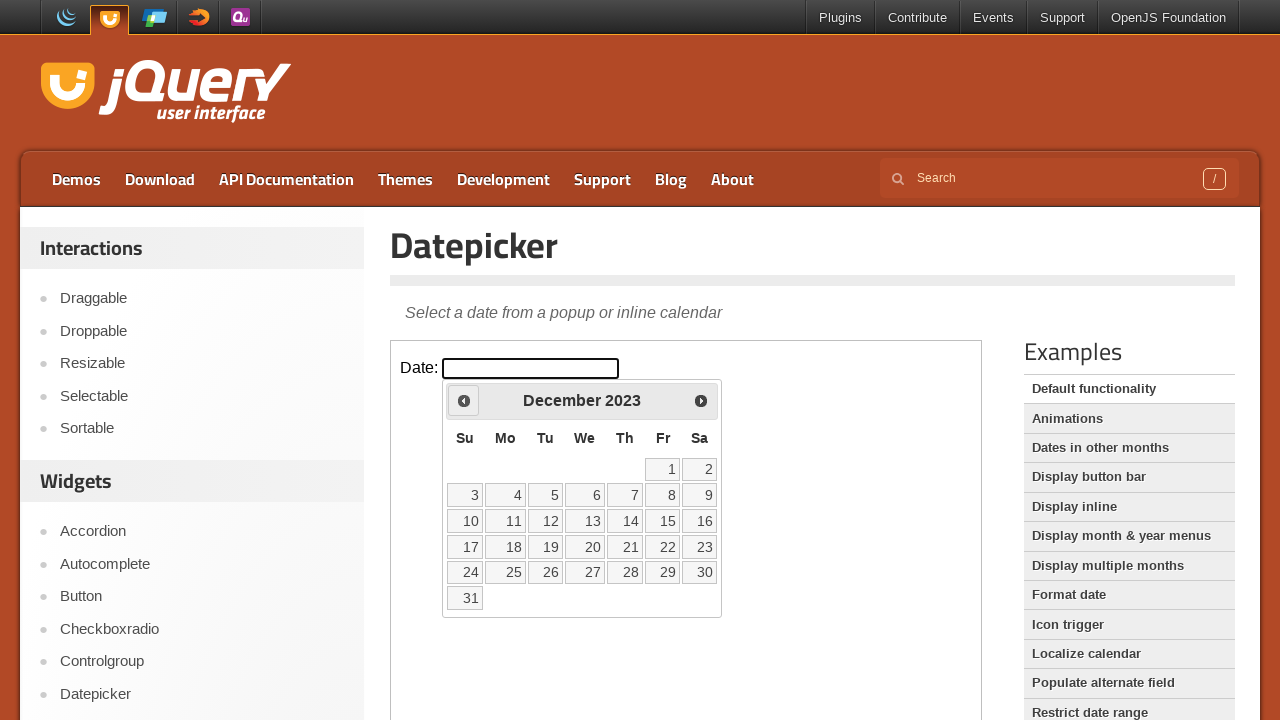

Retrieved current month: December
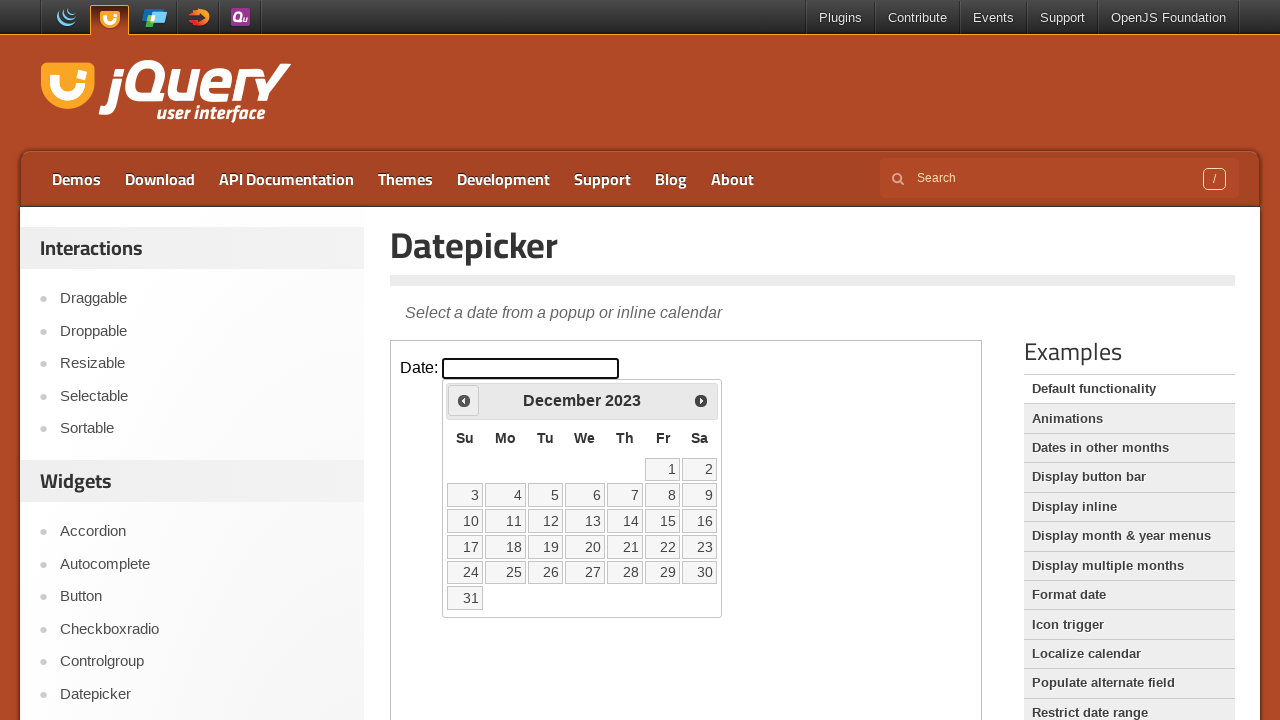

Retrieved current year: 2023
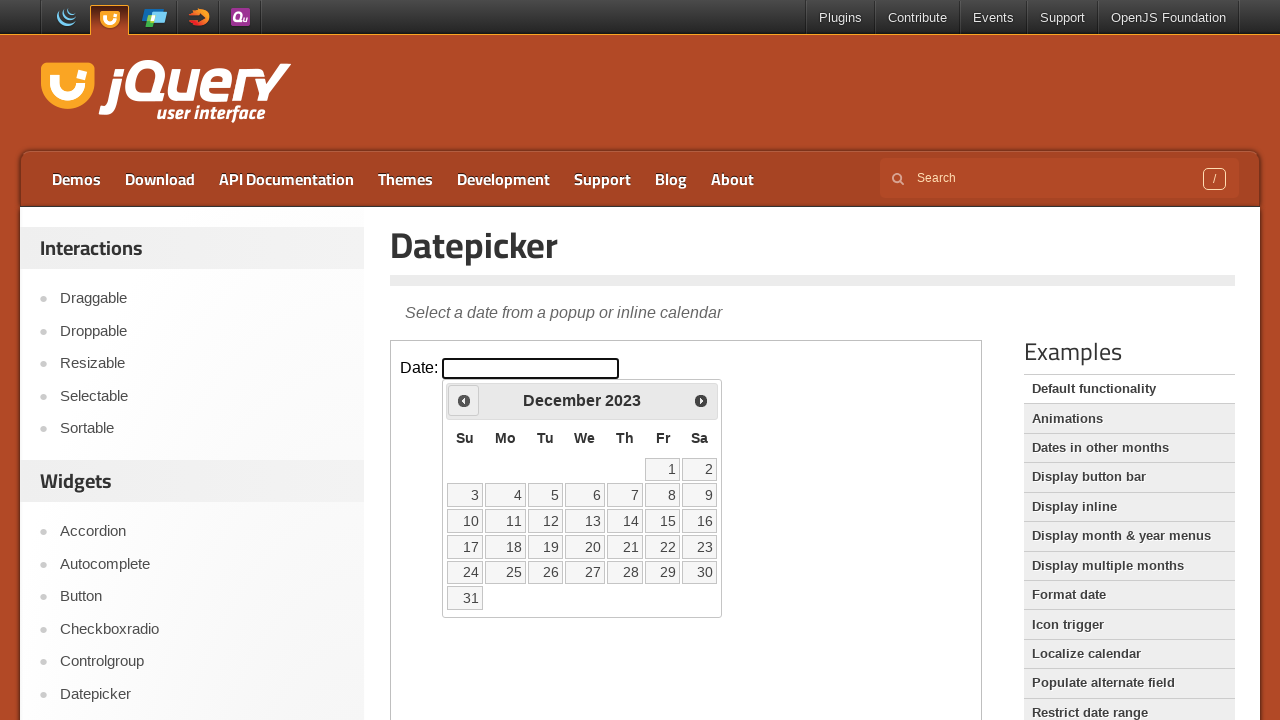

Clicked previous month button to navigate away from December 2023 at (464, 400) on iframe >> nth=0 >> internal:control=enter-frame >> span.ui-icon.ui-icon-circle-t
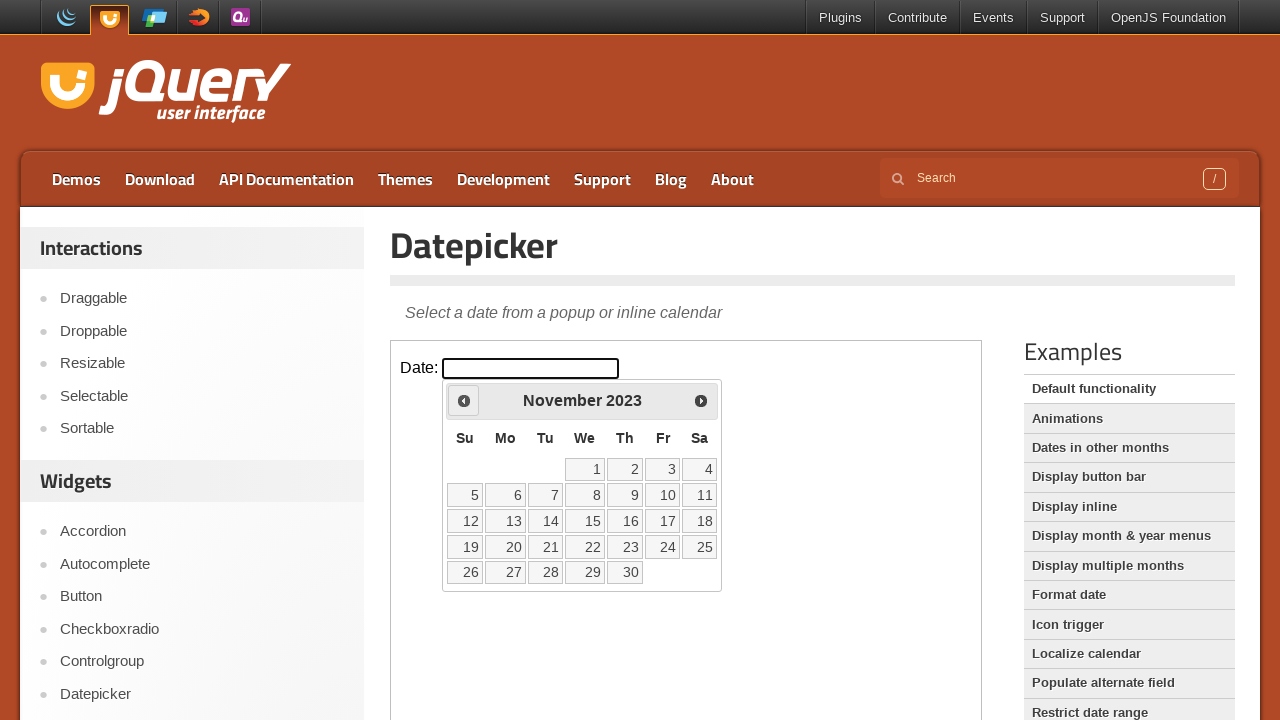

Retrieved current month: November
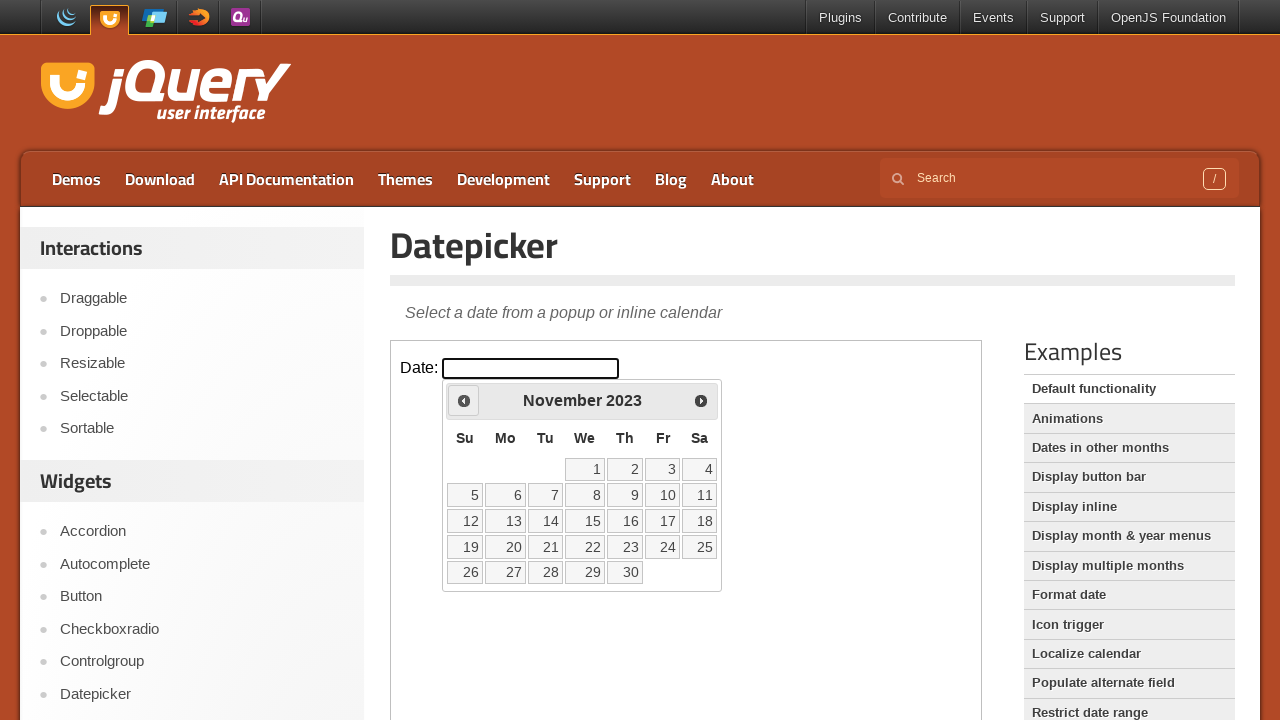

Retrieved current year: 2023
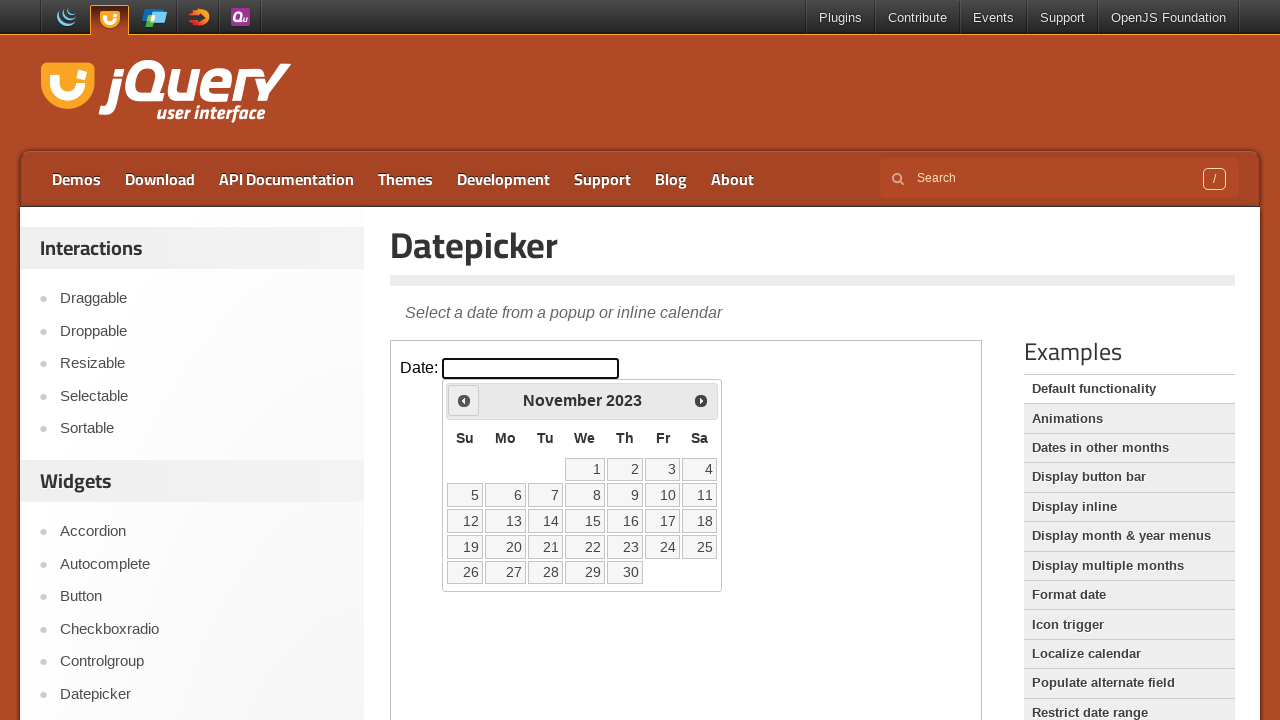

Clicked previous month button to navigate away from November 2023 at (464, 400) on iframe >> nth=0 >> internal:control=enter-frame >> span.ui-icon.ui-icon-circle-t
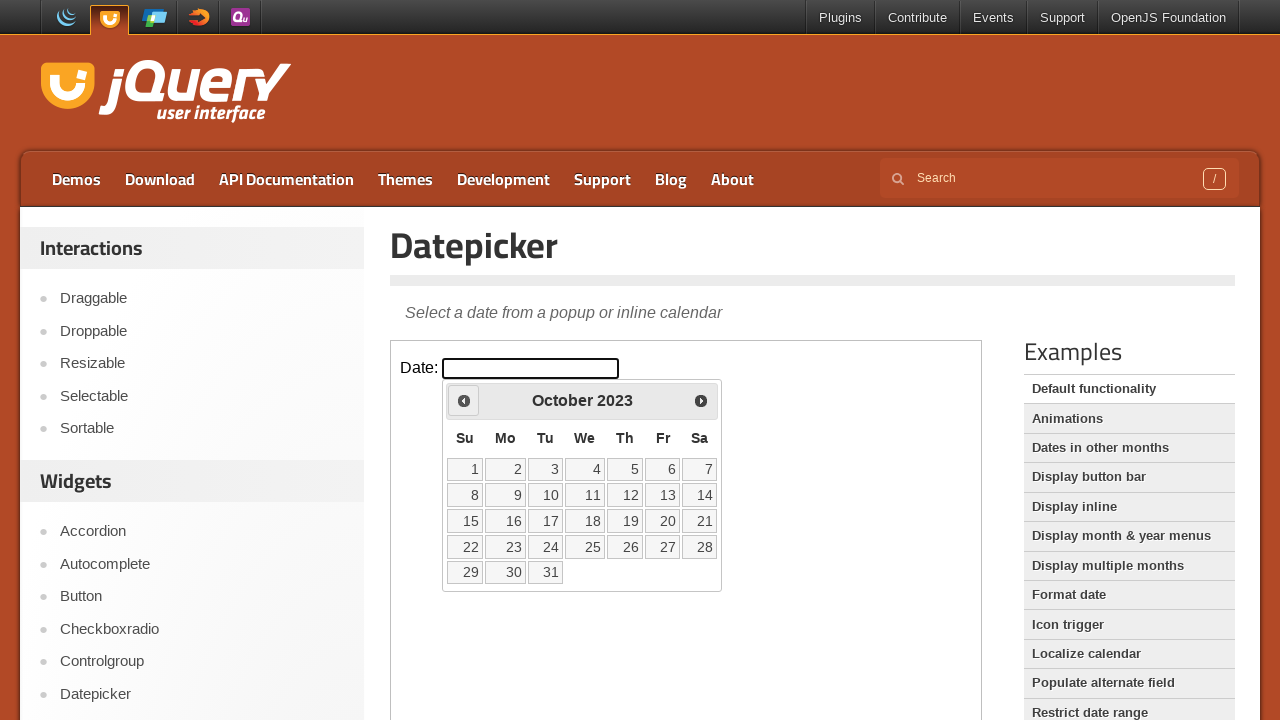

Retrieved current month: October
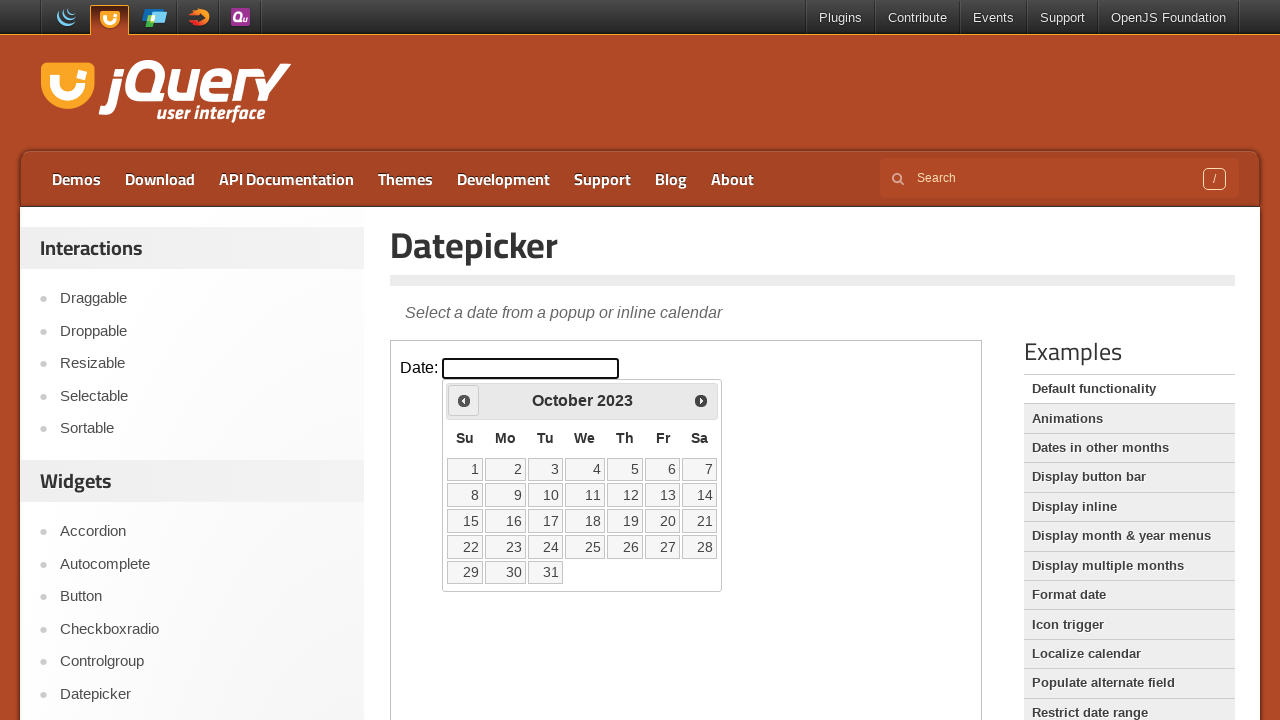

Retrieved current year: 2023
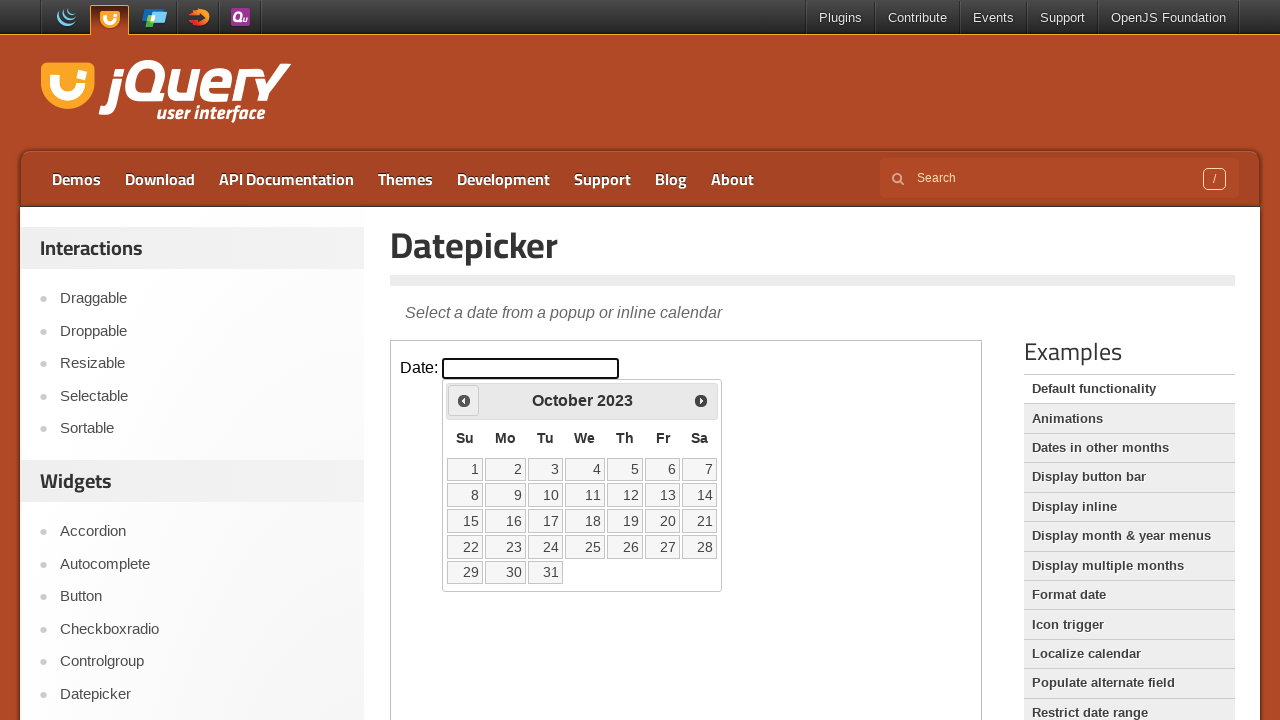

Clicked previous month button to navigate away from October 2023 at (464, 400) on iframe >> nth=0 >> internal:control=enter-frame >> span.ui-icon.ui-icon-circle-t
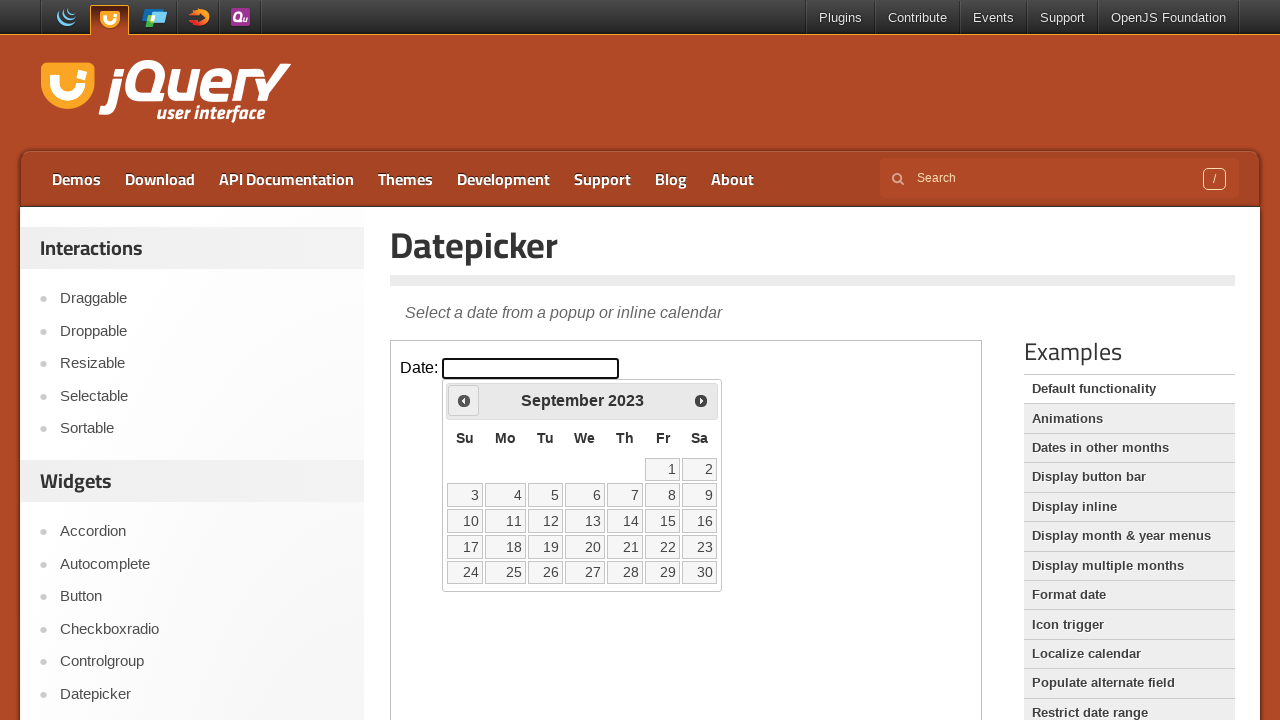

Retrieved current month: September
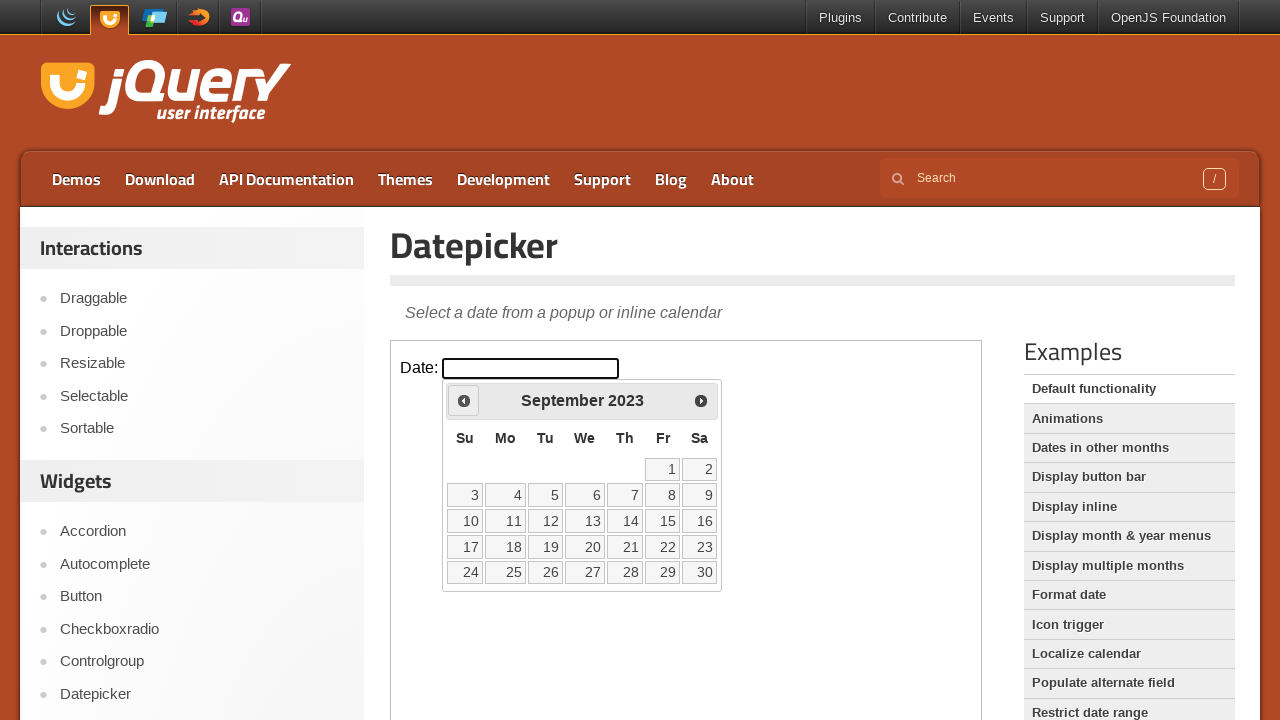

Retrieved current year: 2023
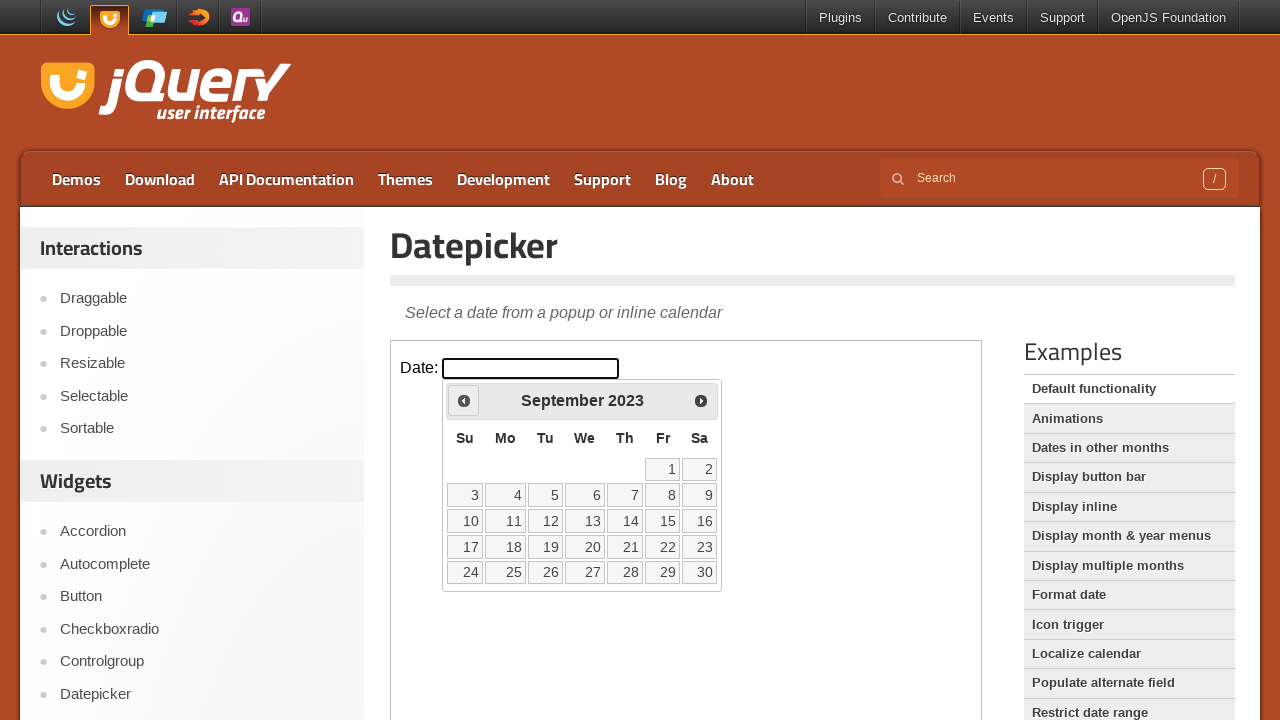

Clicked previous month button to navigate away from September 2023 at (464, 400) on iframe >> nth=0 >> internal:control=enter-frame >> span.ui-icon.ui-icon-circle-t
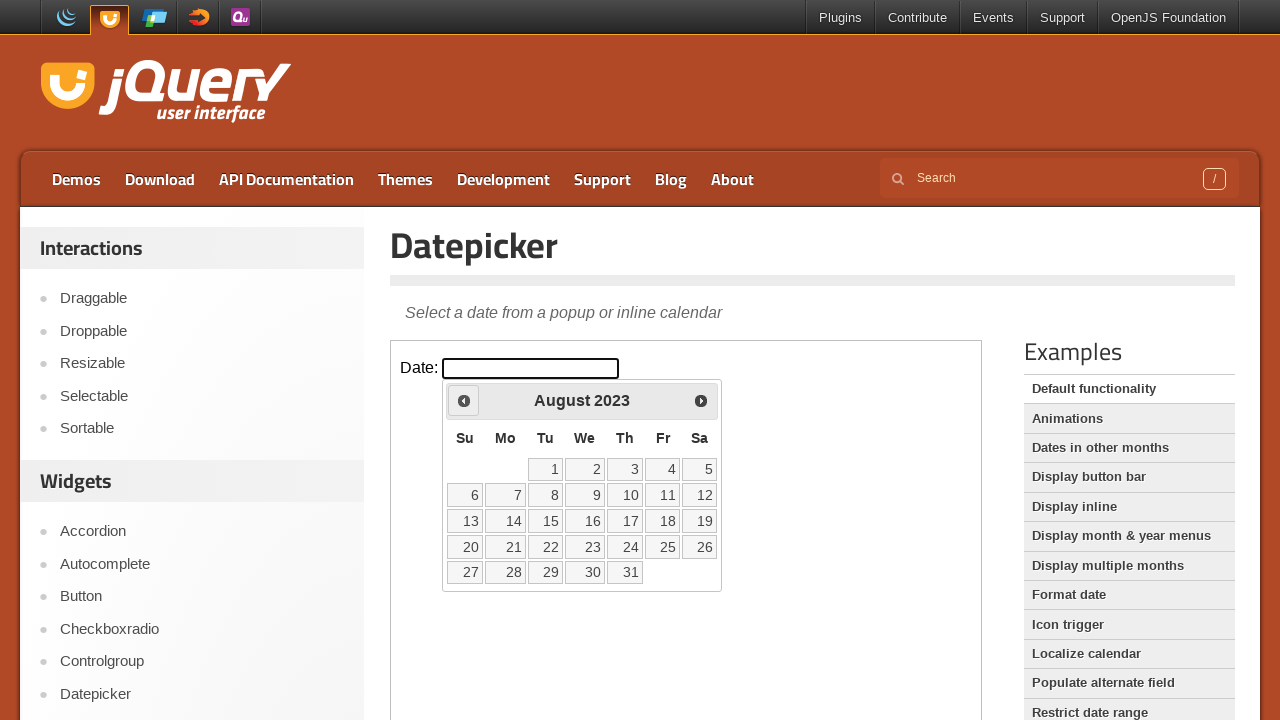

Retrieved current month: August
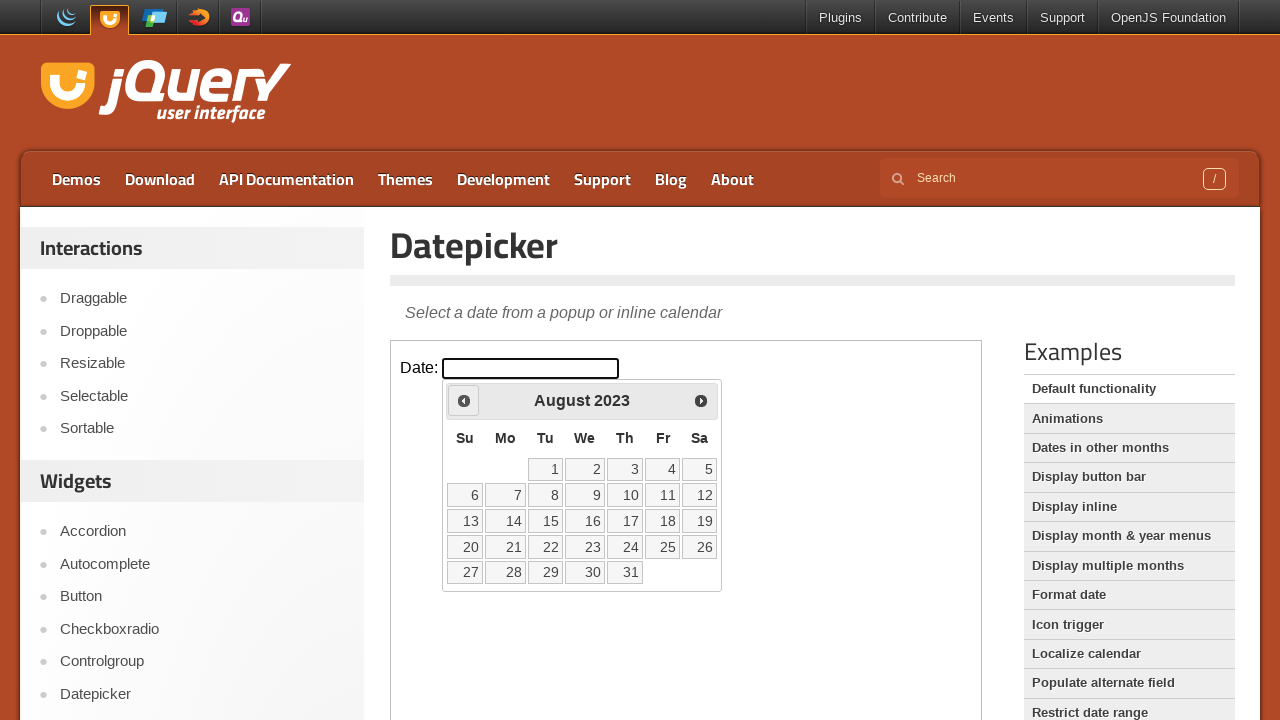

Retrieved current year: 2023
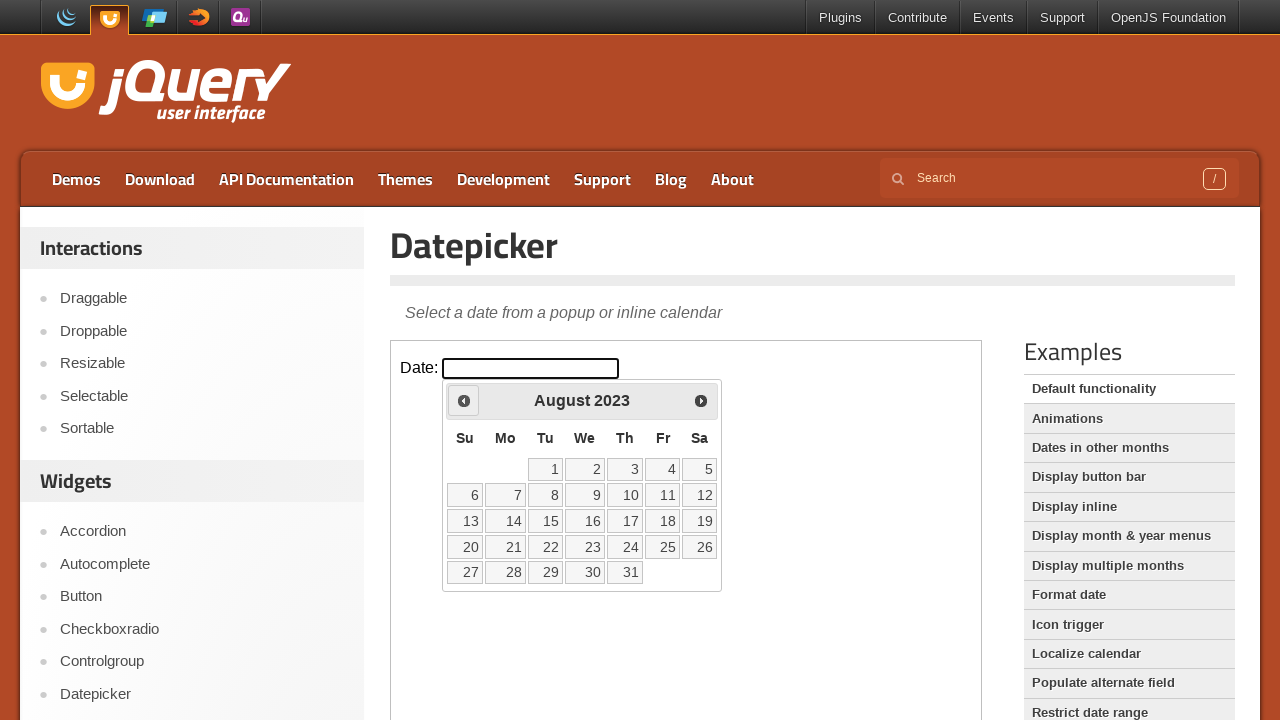

Clicked previous month button to navigate away from August 2023 at (464, 400) on iframe >> nth=0 >> internal:control=enter-frame >> span.ui-icon.ui-icon-circle-t
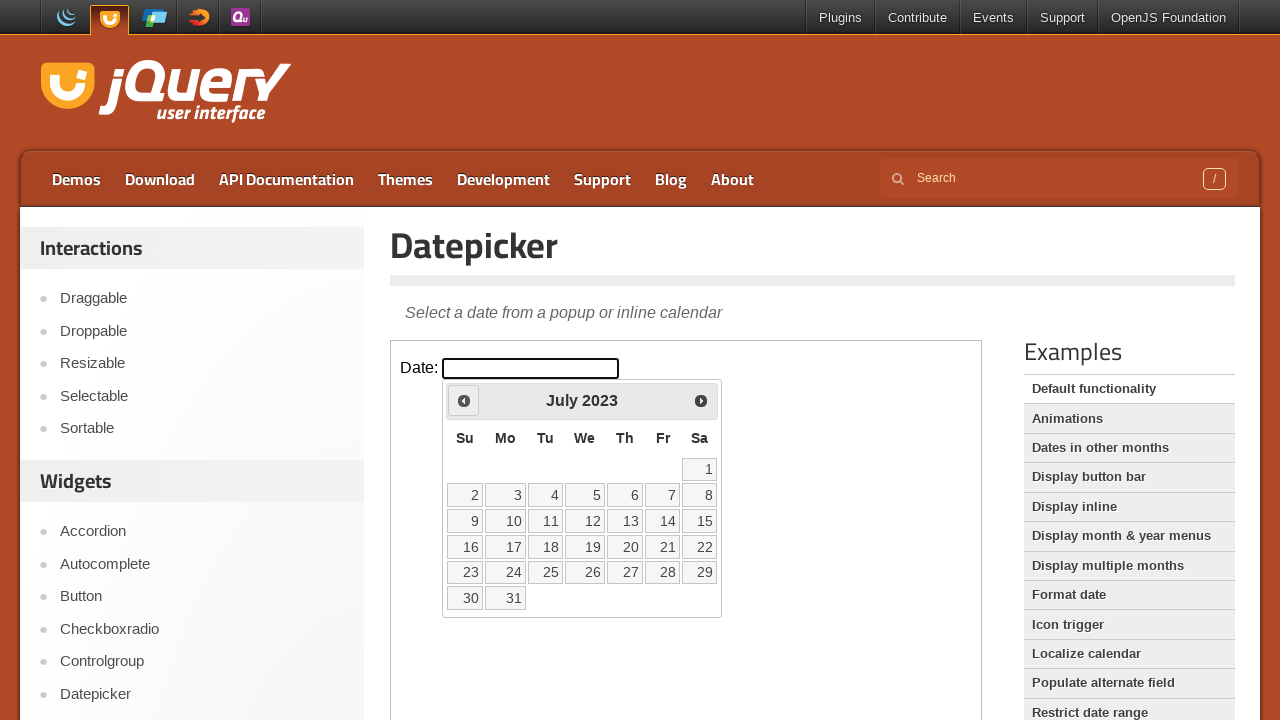

Retrieved current month: July
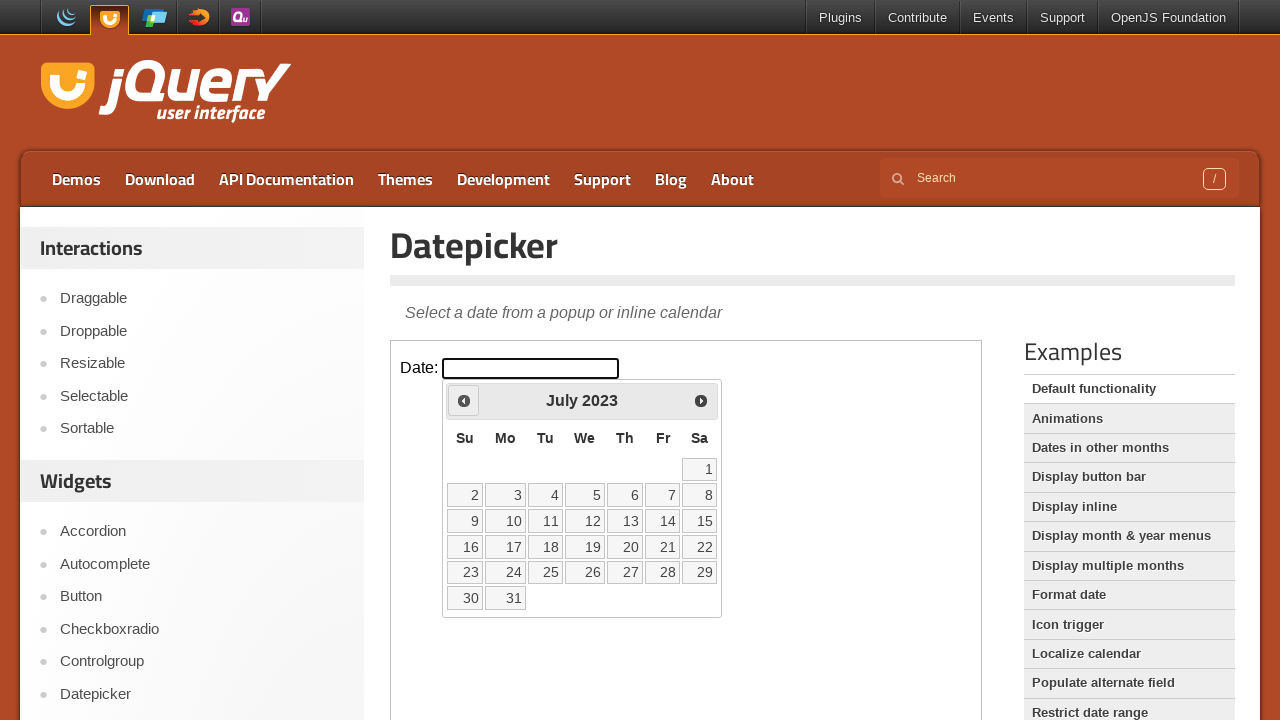

Retrieved current year: 2023
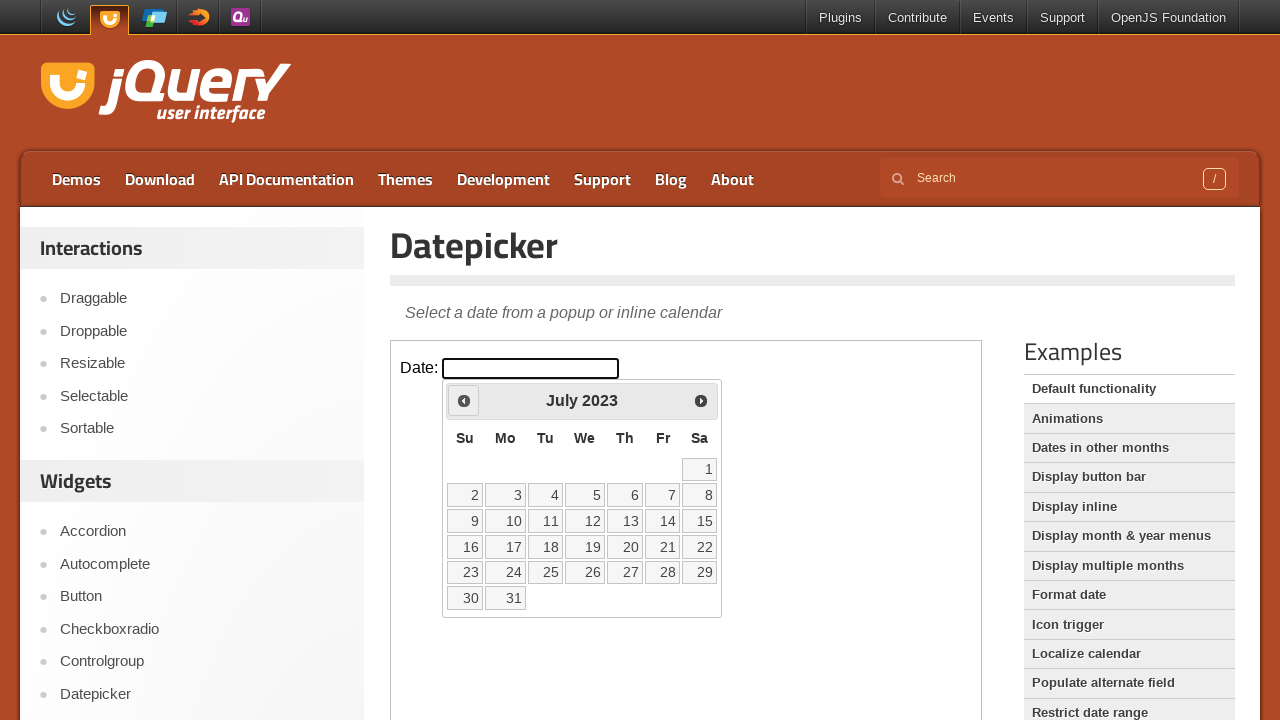

Clicked previous month button to navigate away from July 2023 at (464, 400) on iframe >> nth=0 >> internal:control=enter-frame >> span.ui-icon.ui-icon-circle-t
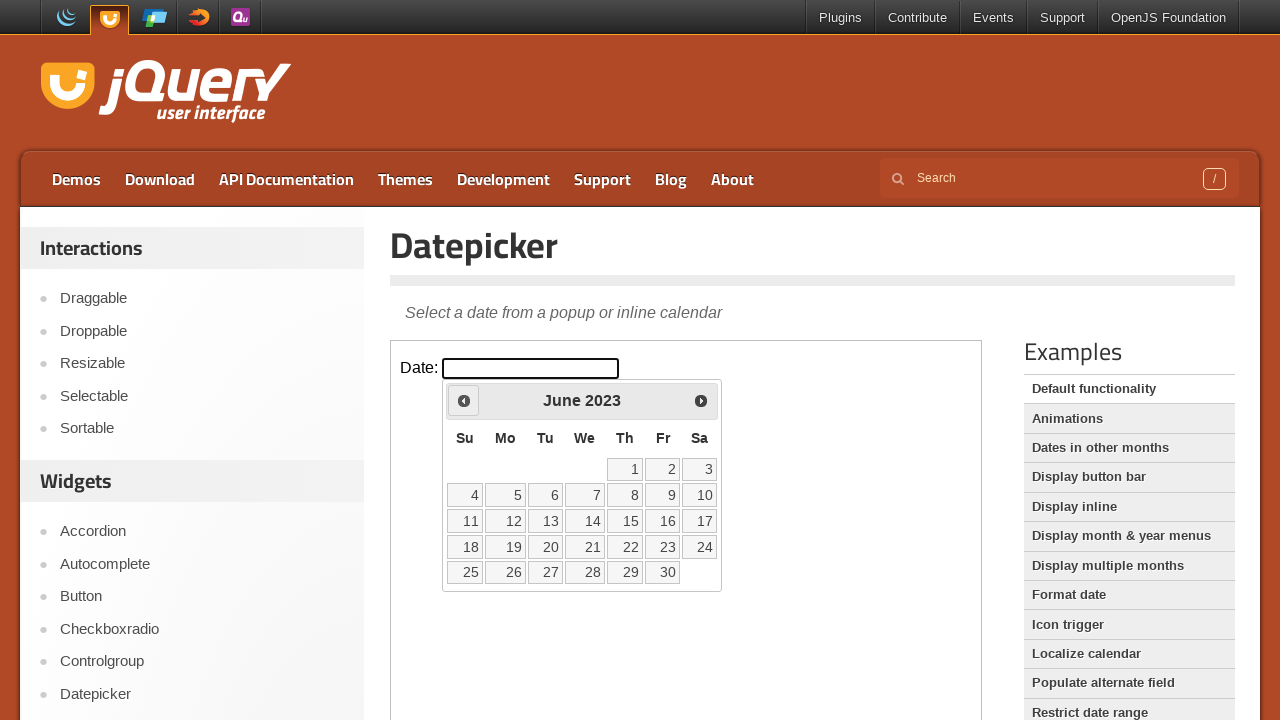

Retrieved current month: June
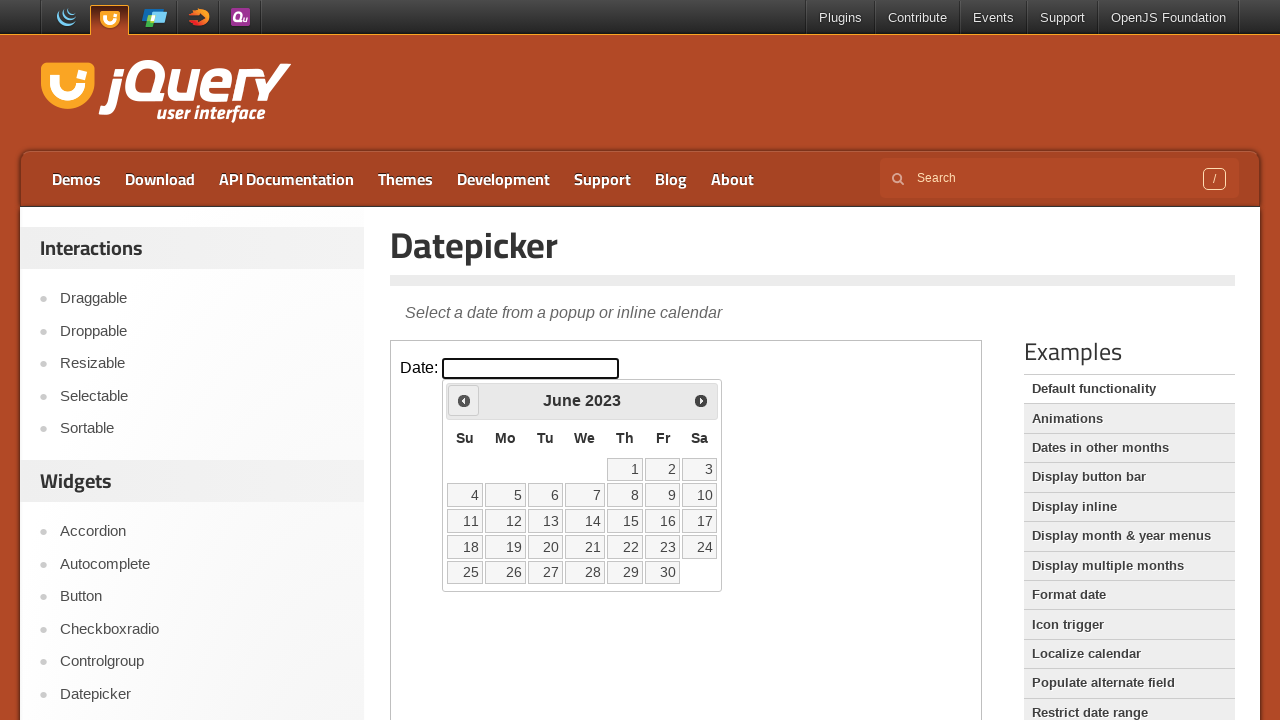

Retrieved current year: 2023
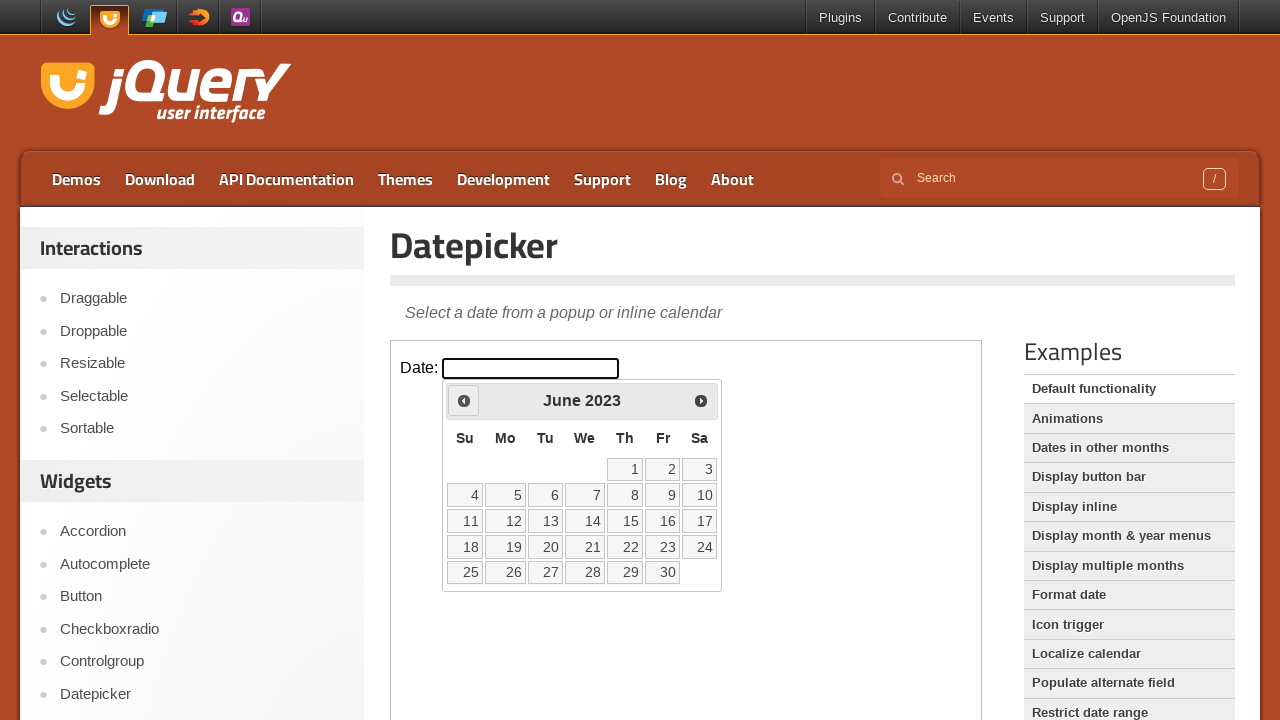

Clicked previous month button to navigate away from June 2023 at (464, 400) on iframe >> nth=0 >> internal:control=enter-frame >> span.ui-icon.ui-icon-circle-t
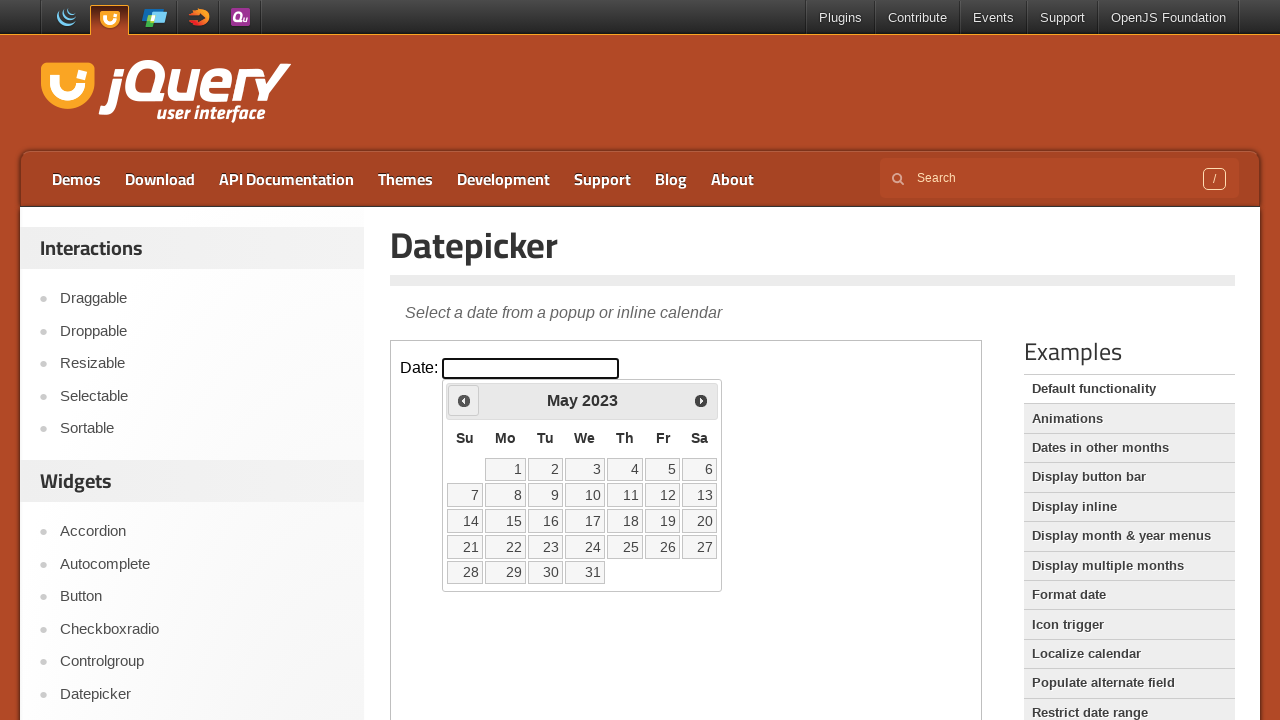

Retrieved current month: May
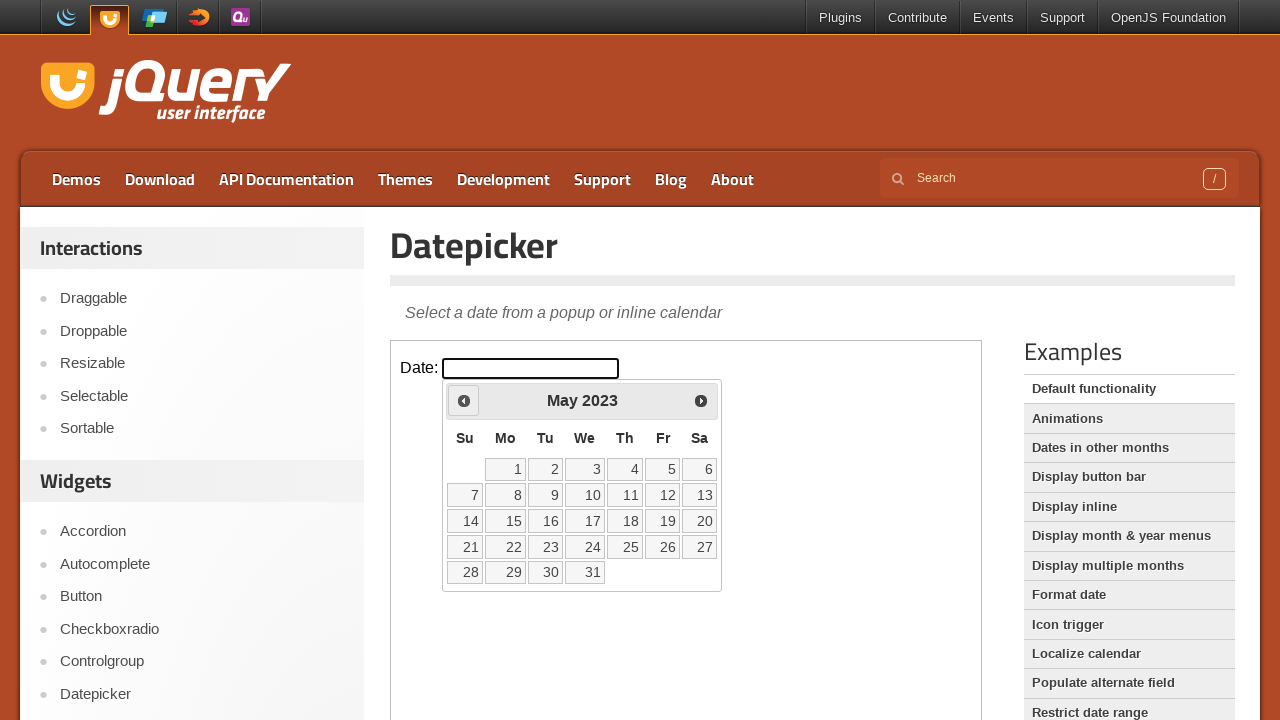

Retrieved current year: 2023
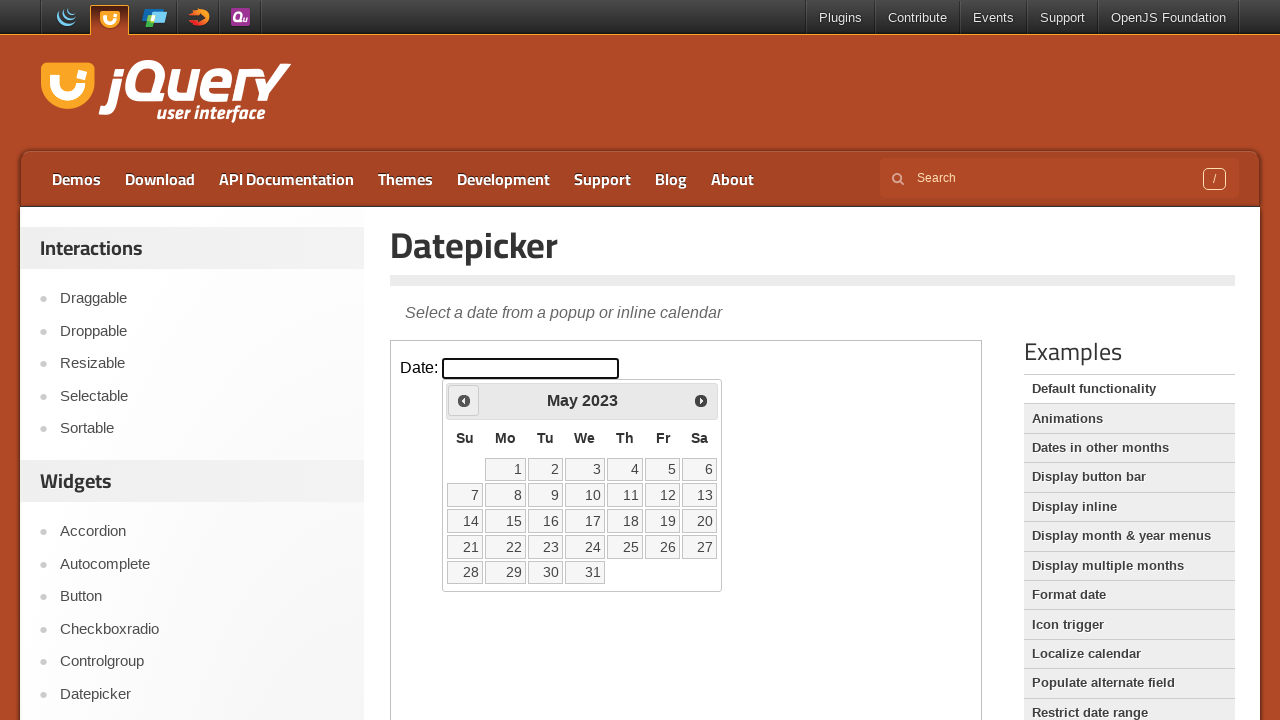

Clicked previous month button to navigate away from May 2023 at (464, 400) on iframe >> nth=0 >> internal:control=enter-frame >> span.ui-icon.ui-icon-circle-t
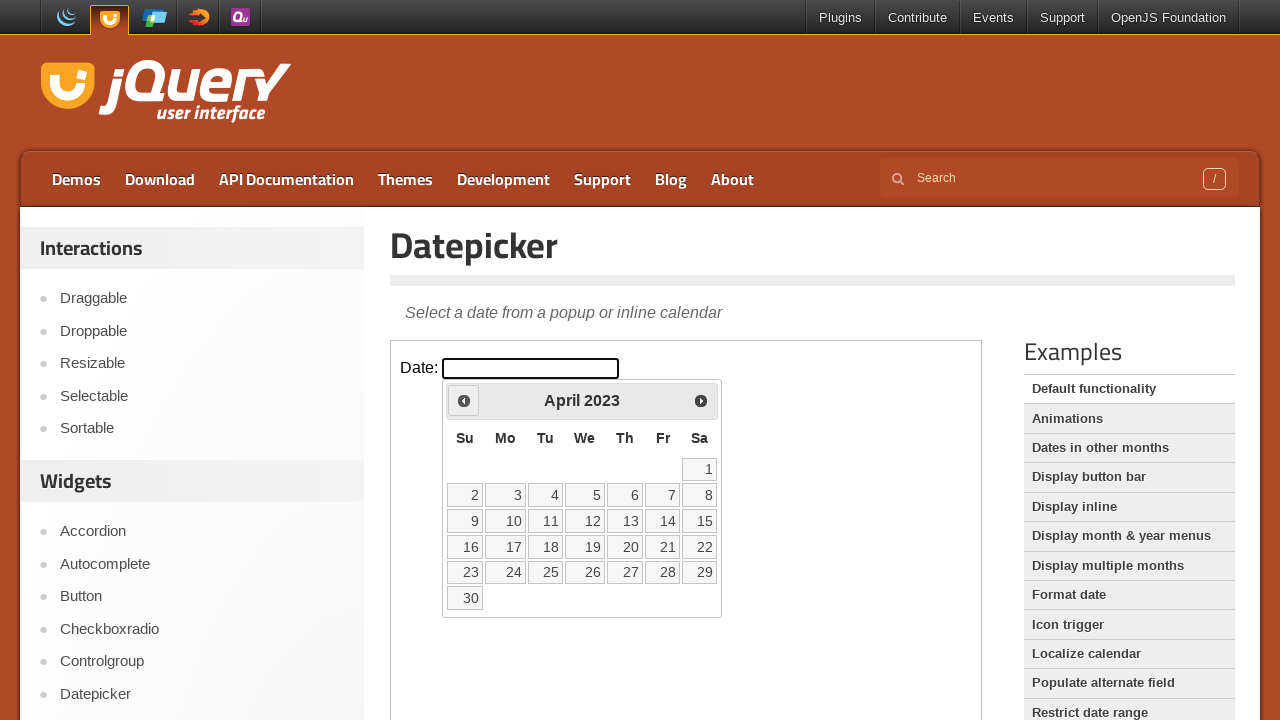

Retrieved current month: April
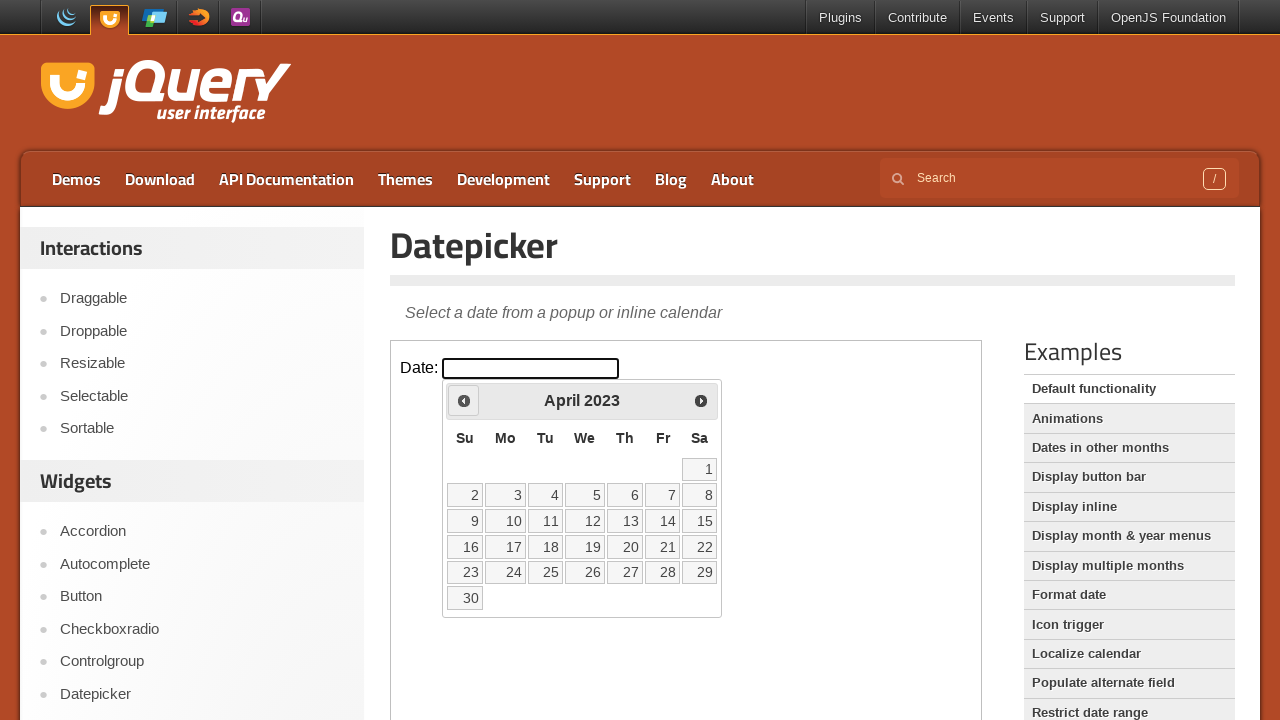

Retrieved current year: 2023
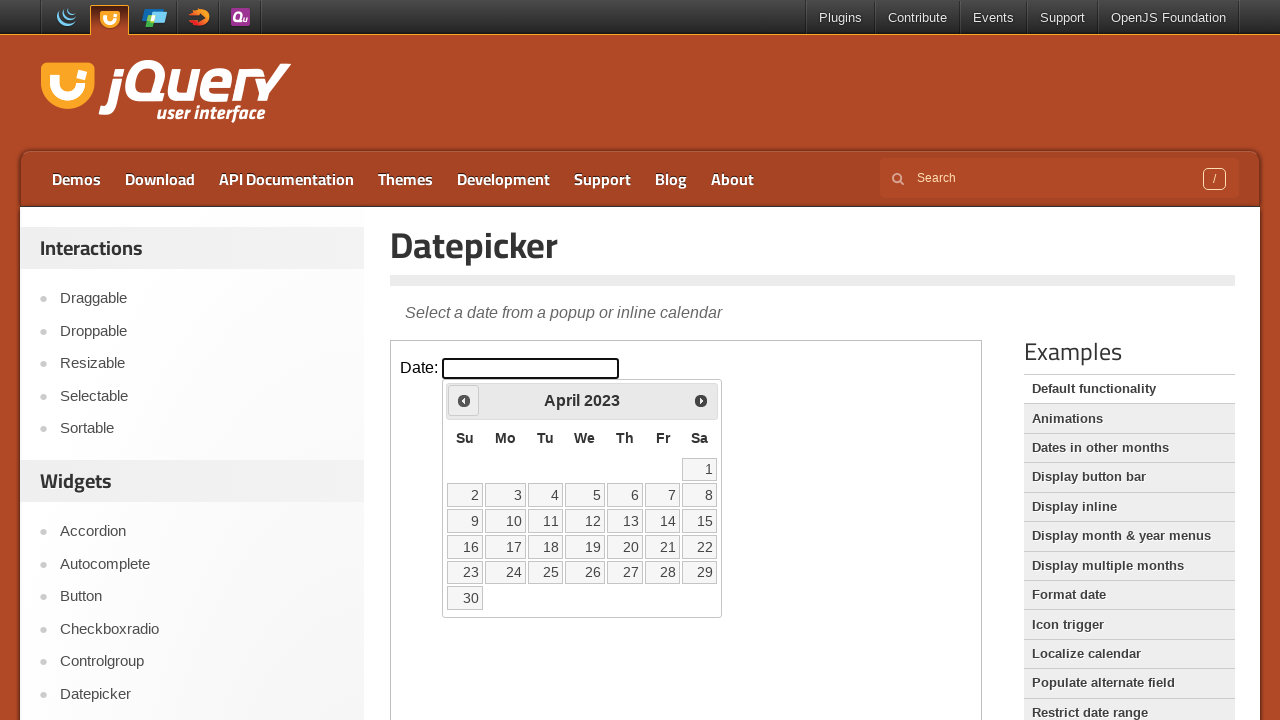

Clicked previous month button to navigate away from April 2023 at (464, 400) on iframe >> nth=0 >> internal:control=enter-frame >> span.ui-icon.ui-icon-circle-t
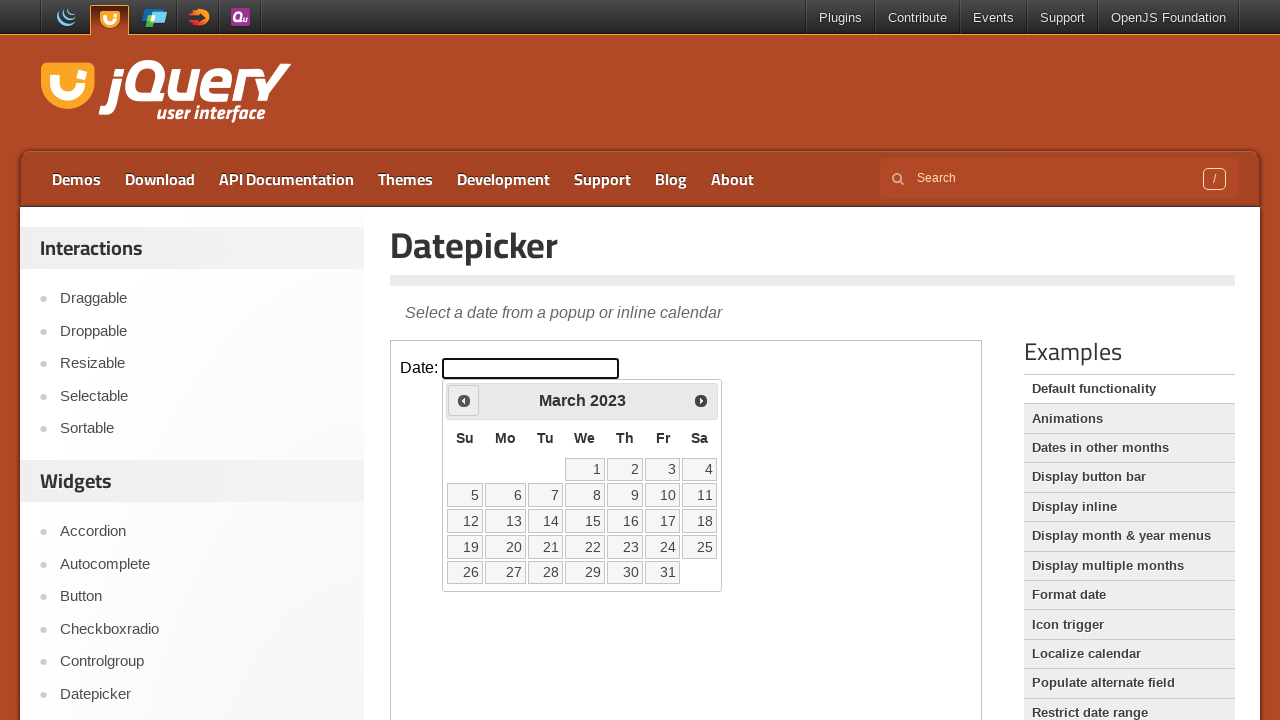

Retrieved current month: March
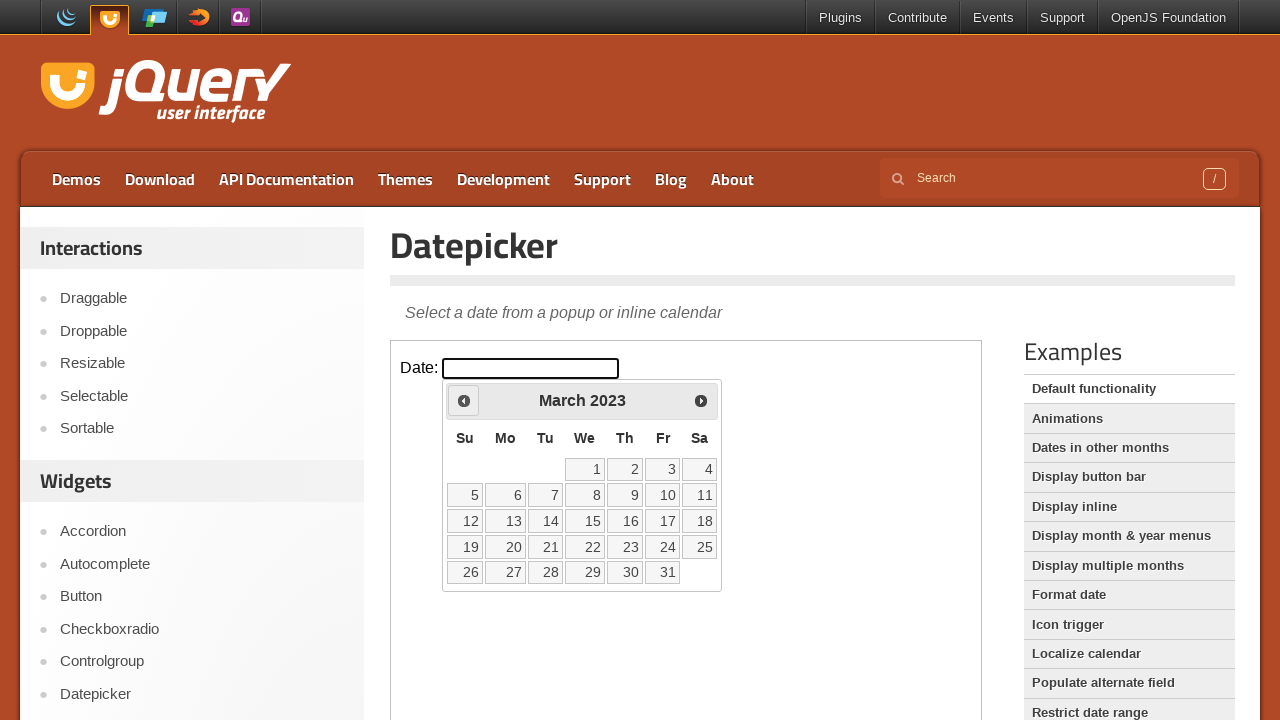

Retrieved current year: 2023
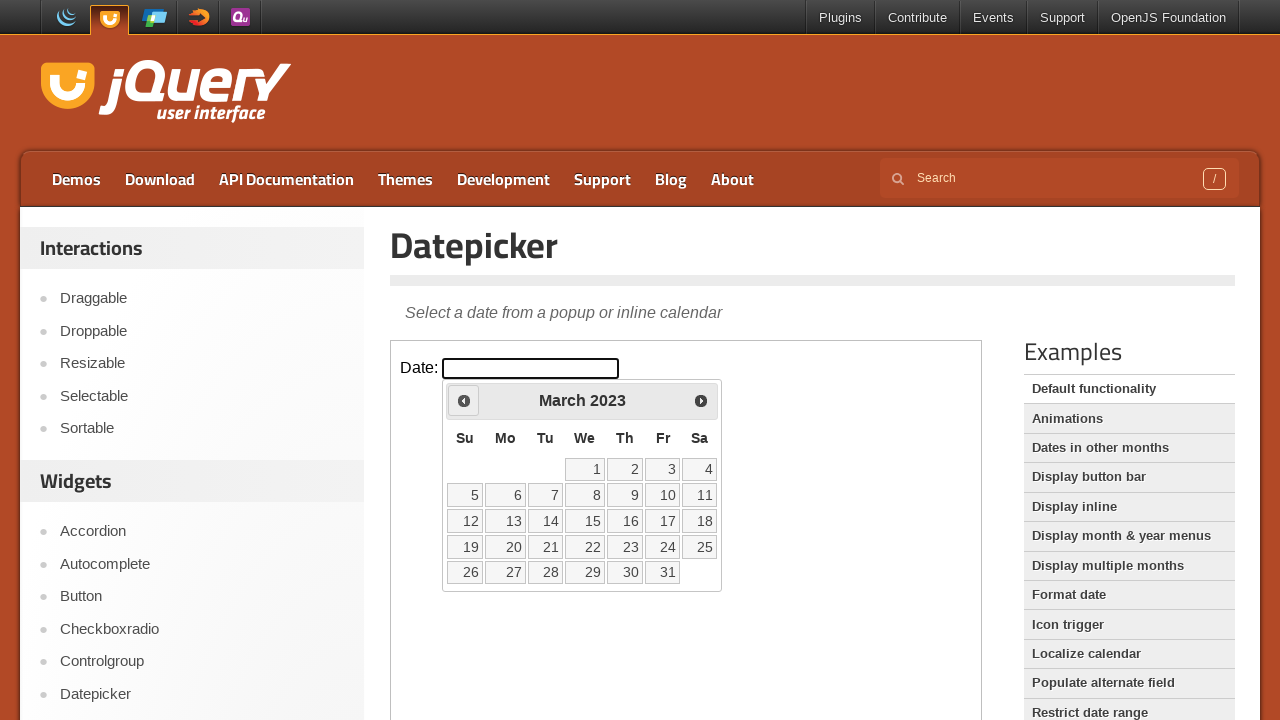

Clicked previous month button to navigate away from March 2023 at (464, 400) on iframe >> nth=0 >> internal:control=enter-frame >> span.ui-icon.ui-icon-circle-t
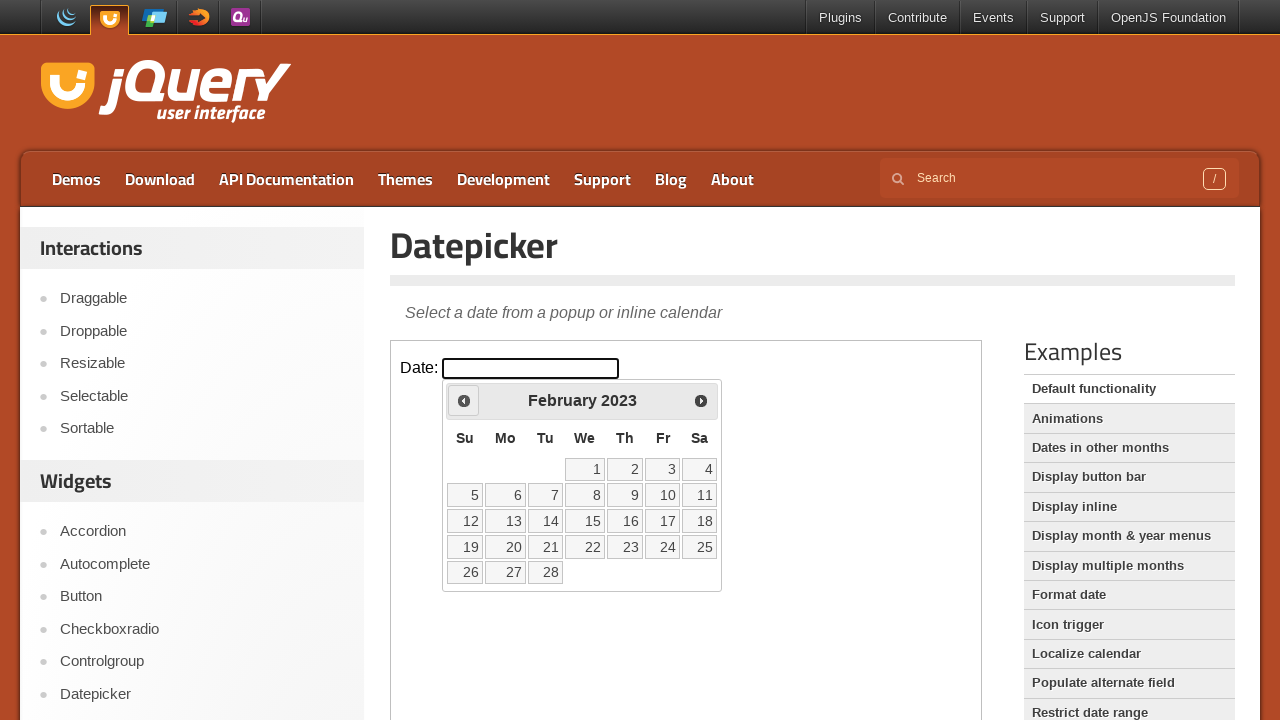

Retrieved current month: February
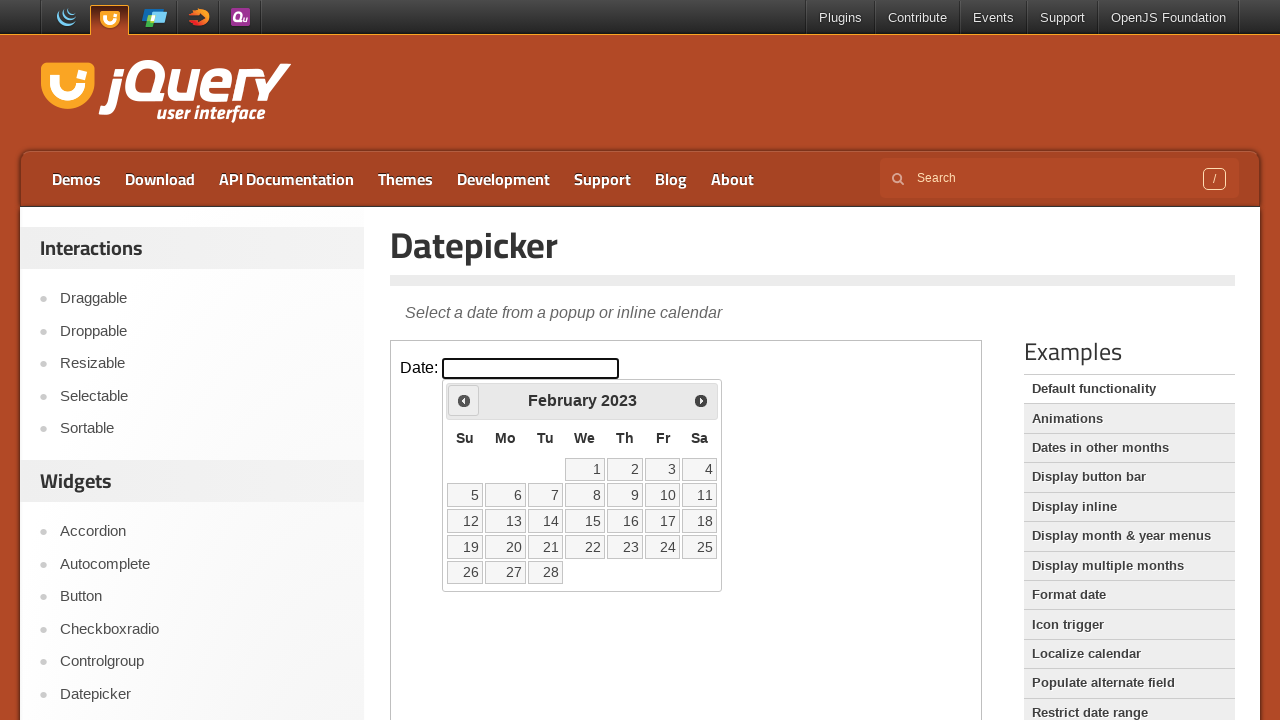

Retrieved current year: 2023
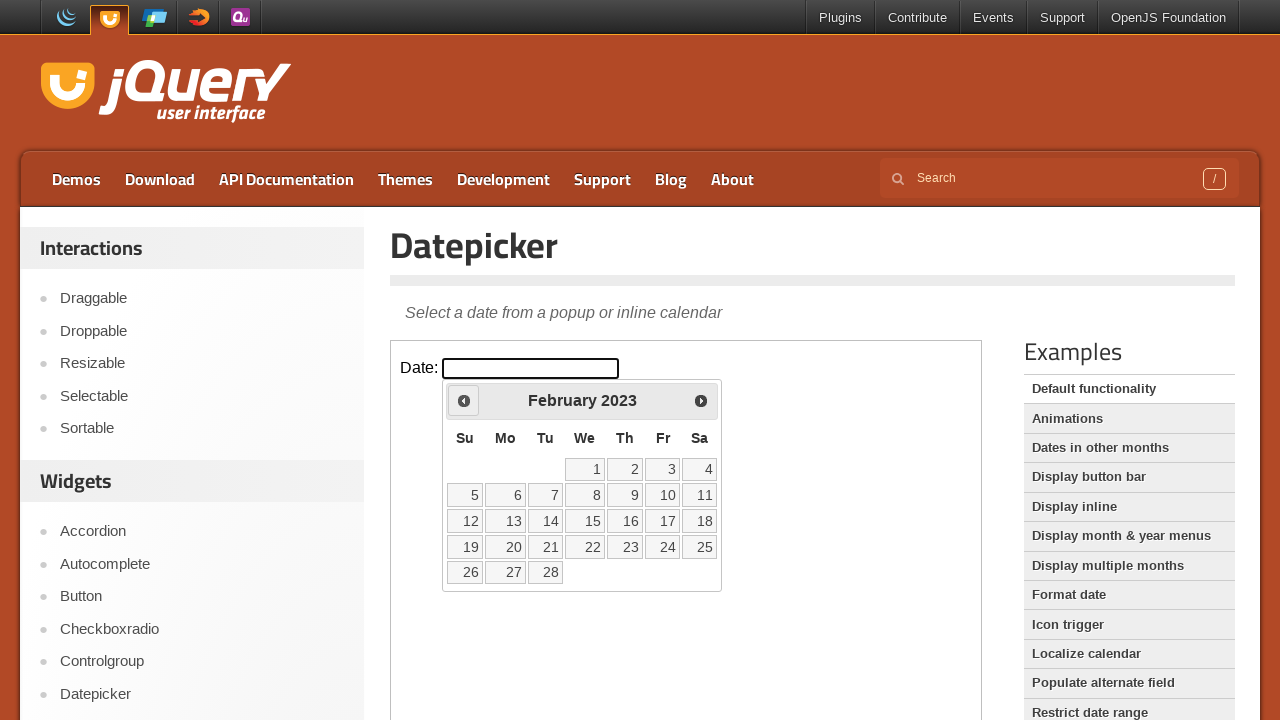

Clicked previous month button to navigate away from February 2023 at (464, 400) on iframe >> nth=0 >> internal:control=enter-frame >> span.ui-icon.ui-icon-circle-t
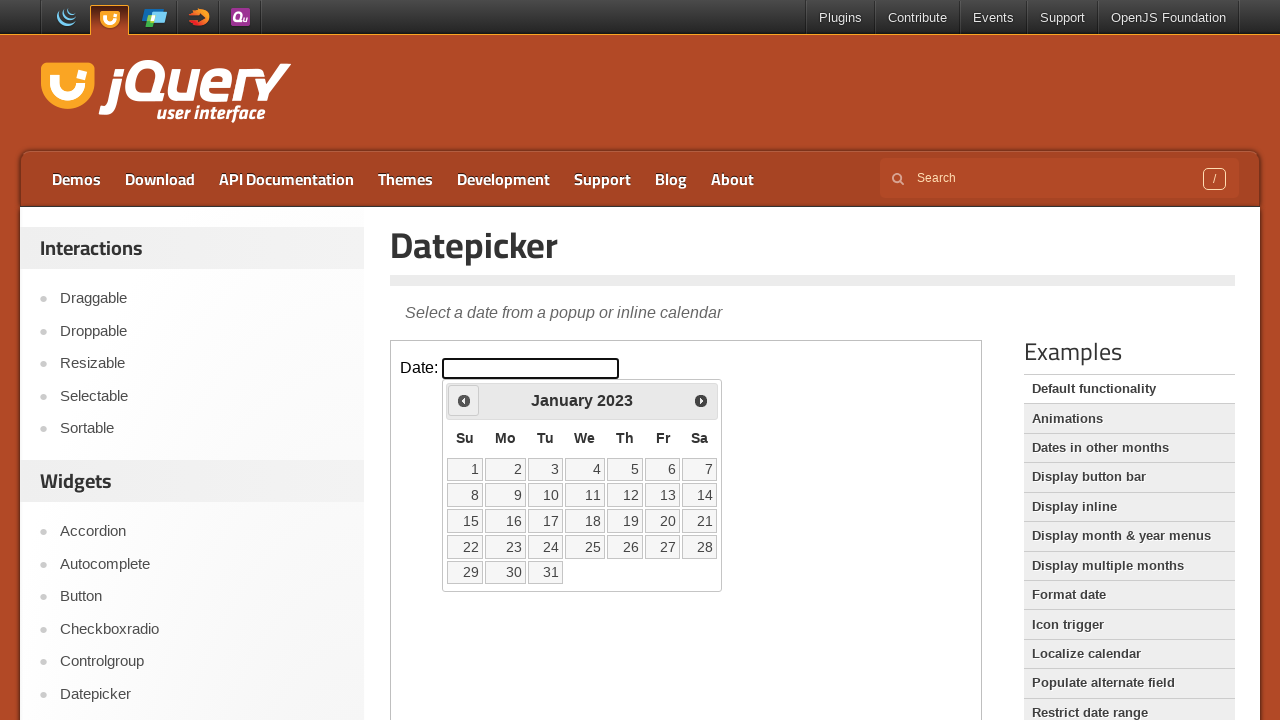

Retrieved current month: January
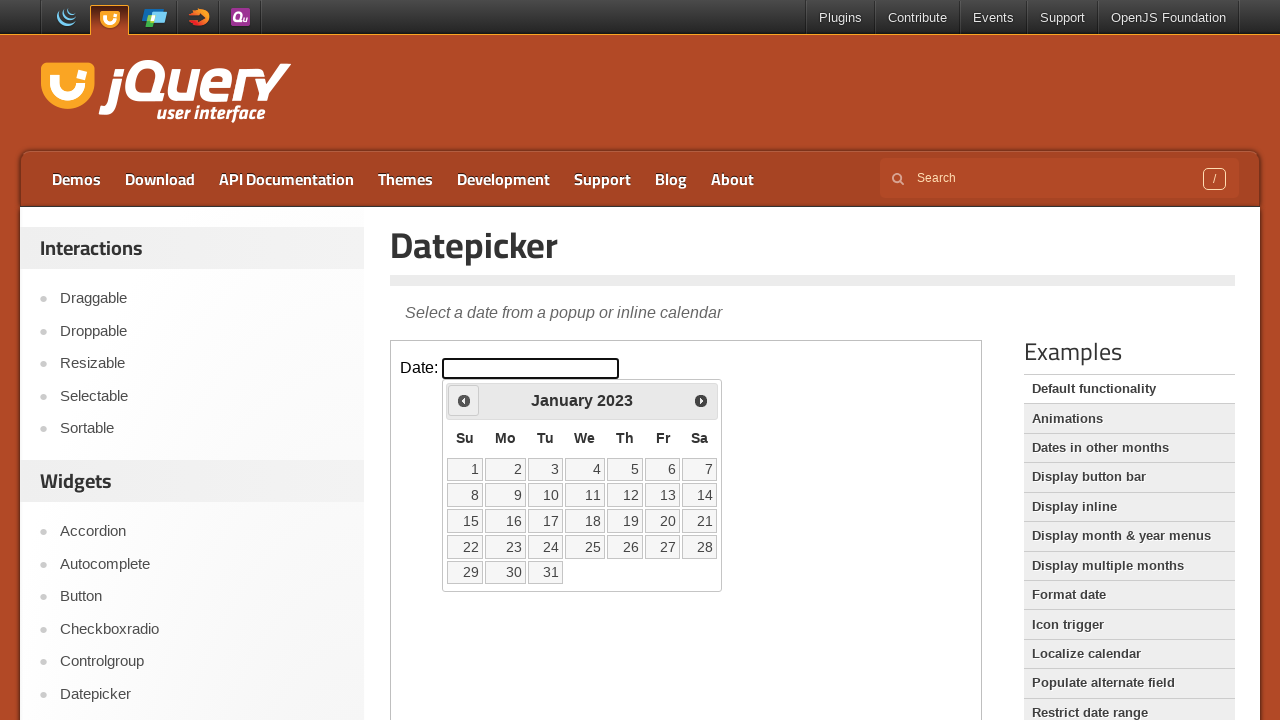

Retrieved current year: 2023
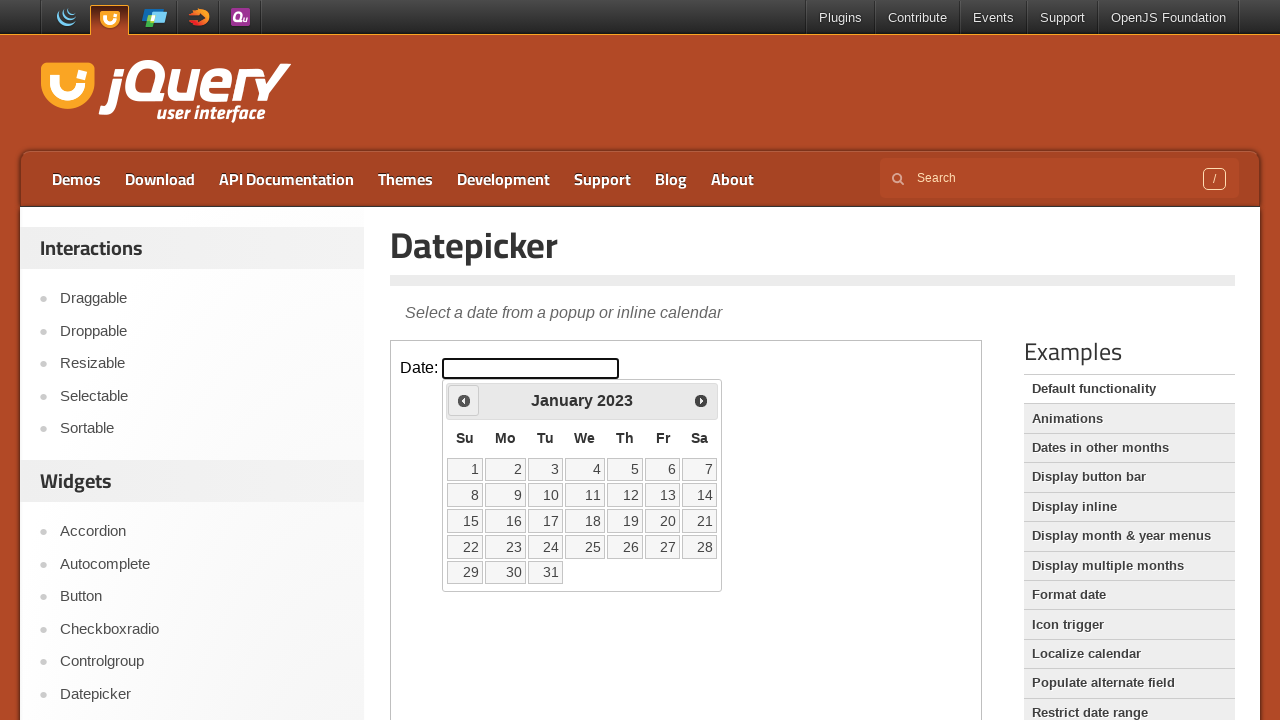

Clicked previous month button to navigate away from January 2023 at (464, 400) on iframe >> nth=0 >> internal:control=enter-frame >> span.ui-icon.ui-icon-circle-t
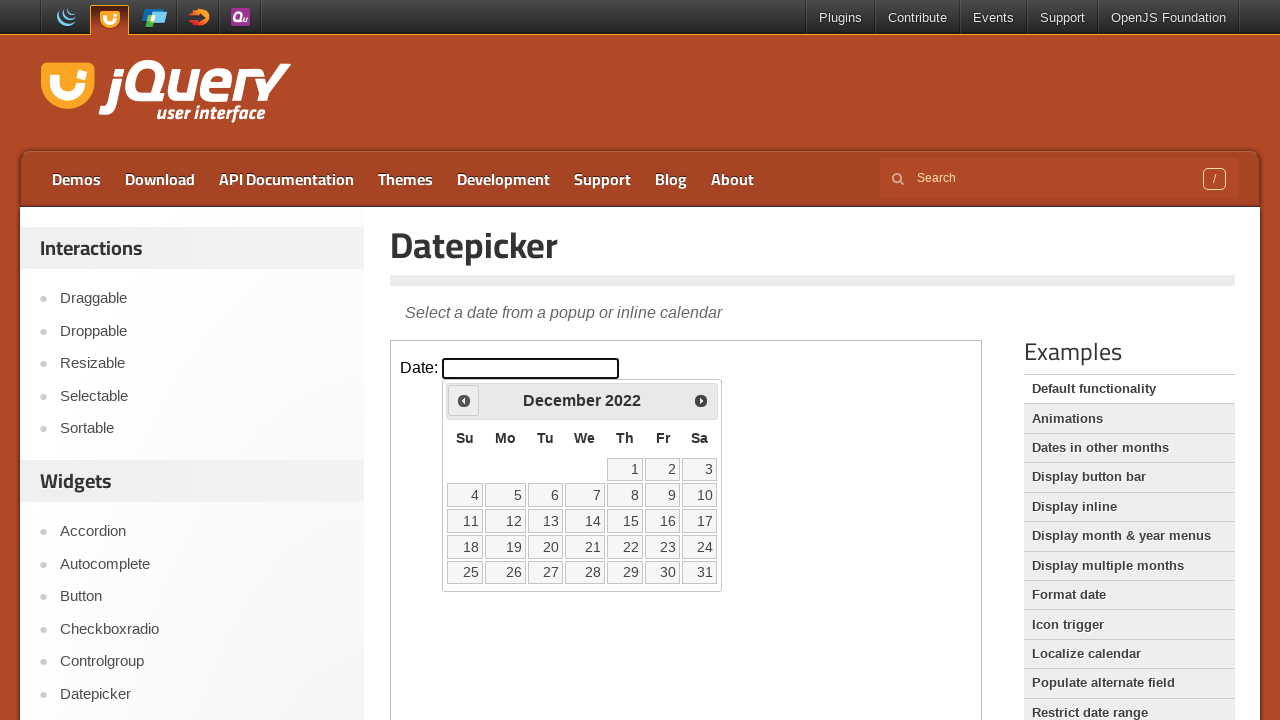

Retrieved current month: December
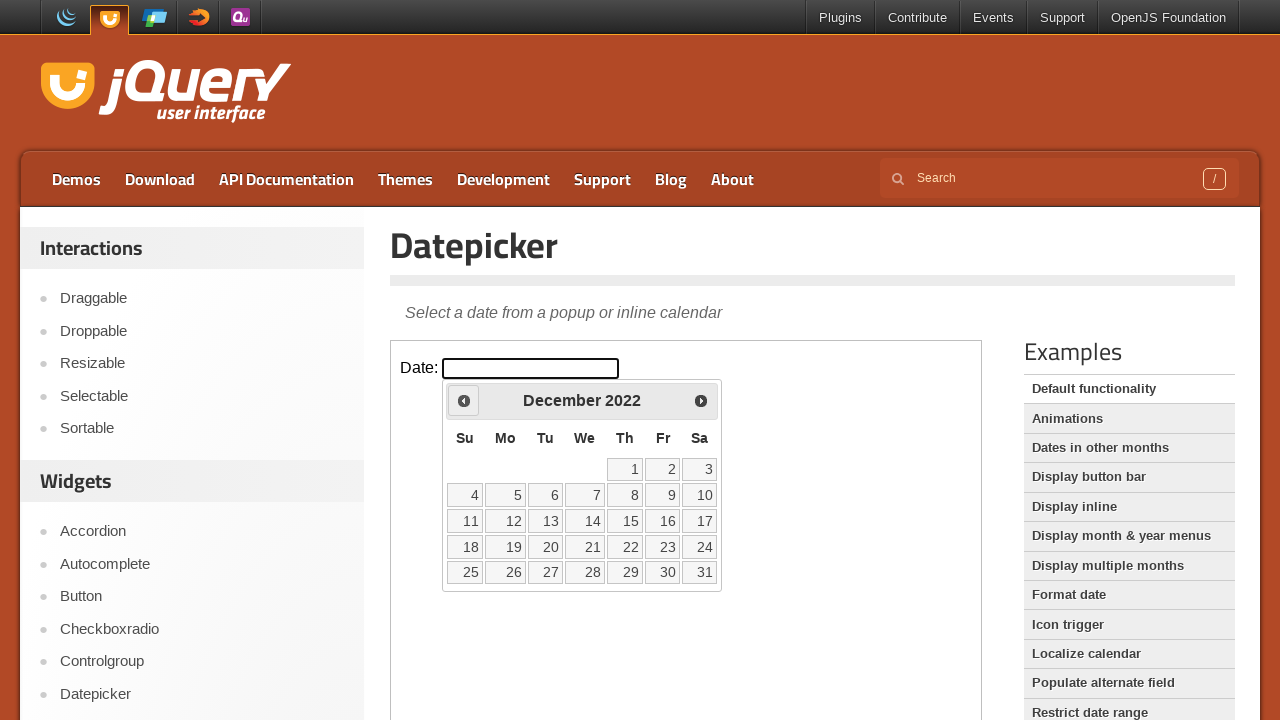

Retrieved current year: 2022
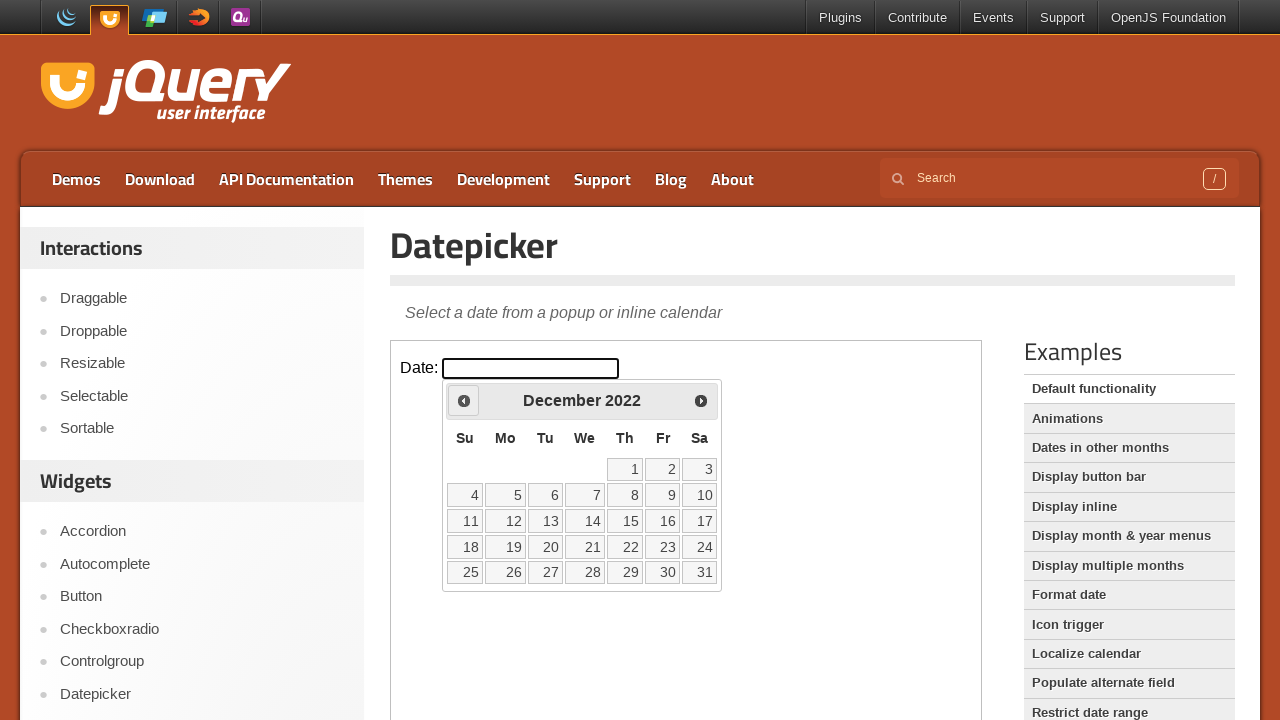

Clicked previous month button to navigate away from December 2022 at (464, 400) on iframe >> nth=0 >> internal:control=enter-frame >> span.ui-icon.ui-icon-circle-t
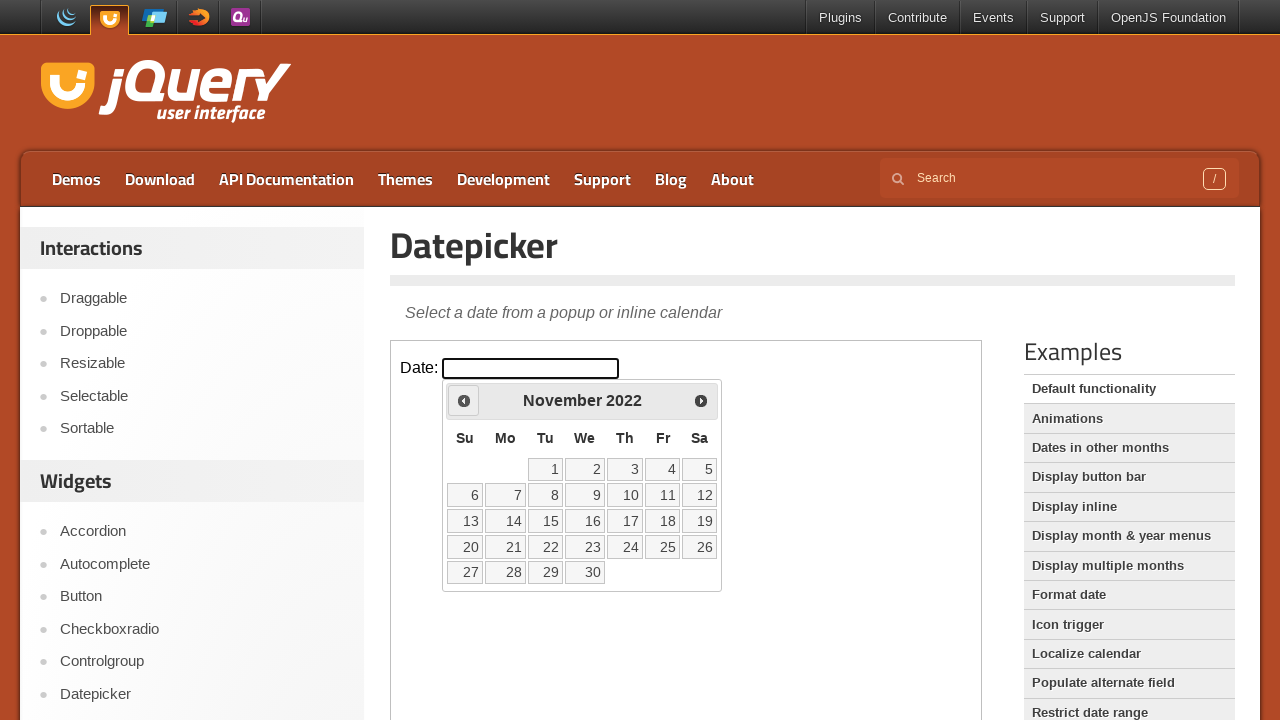

Retrieved current month: November
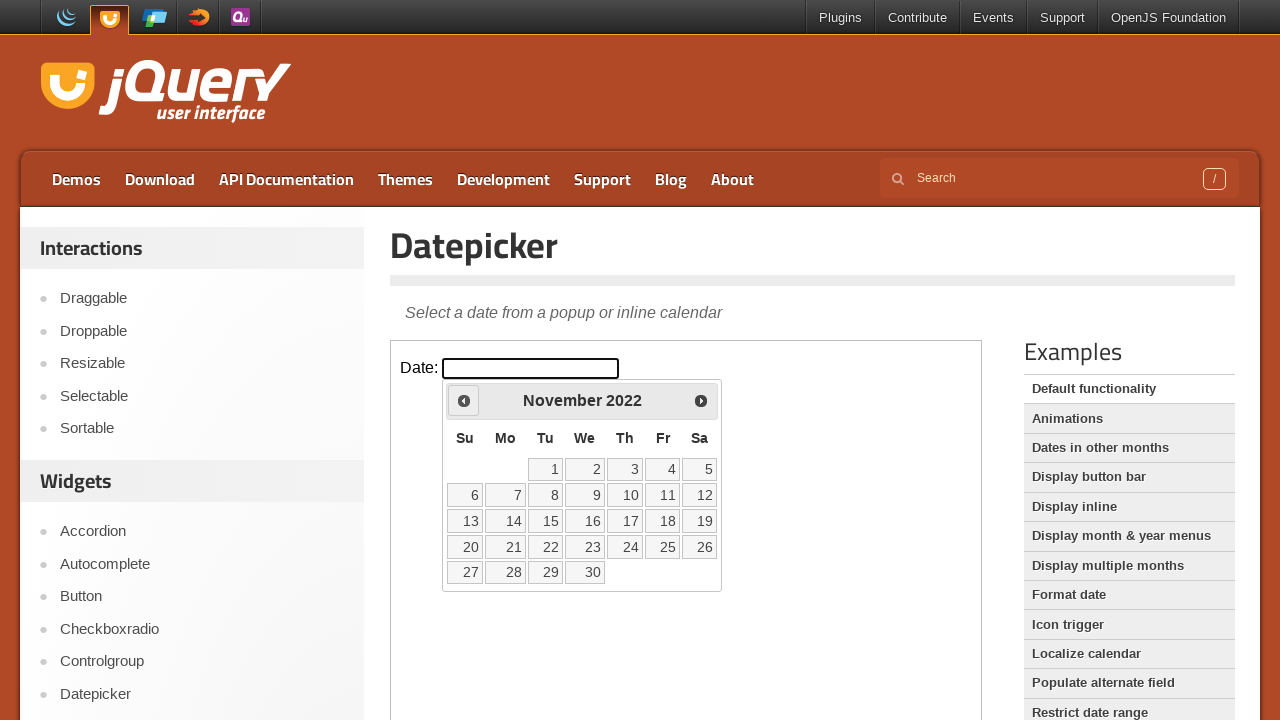

Retrieved current year: 2022
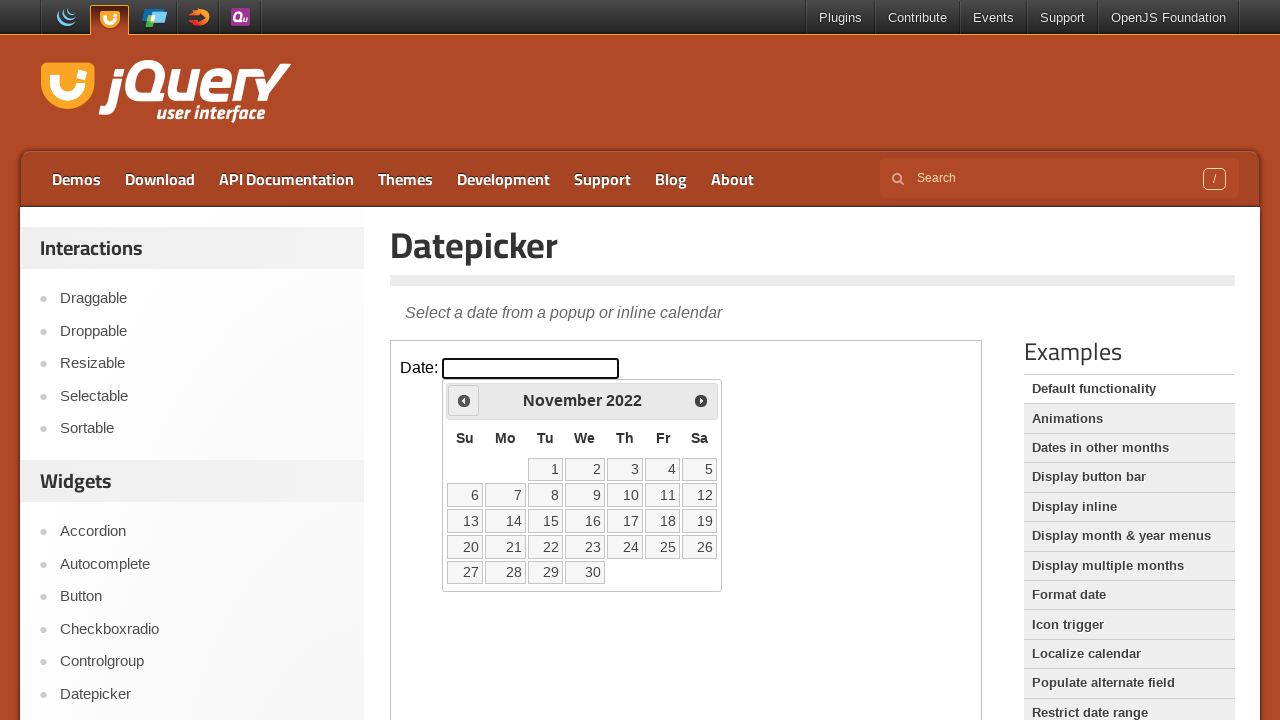

Clicked previous month button to navigate away from November 2022 at (464, 400) on iframe >> nth=0 >> internal:control=enter-frame >> span.ui-icon.ui-icon-circle-t
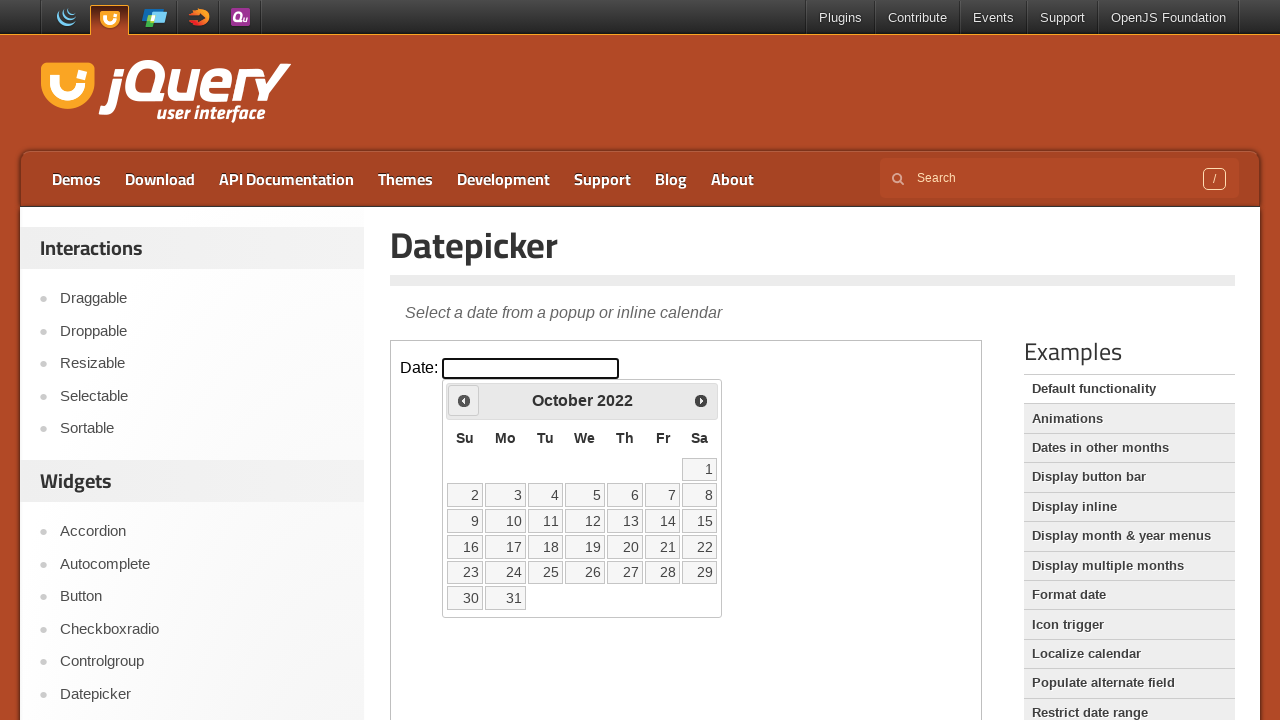

Retrieved current month: October
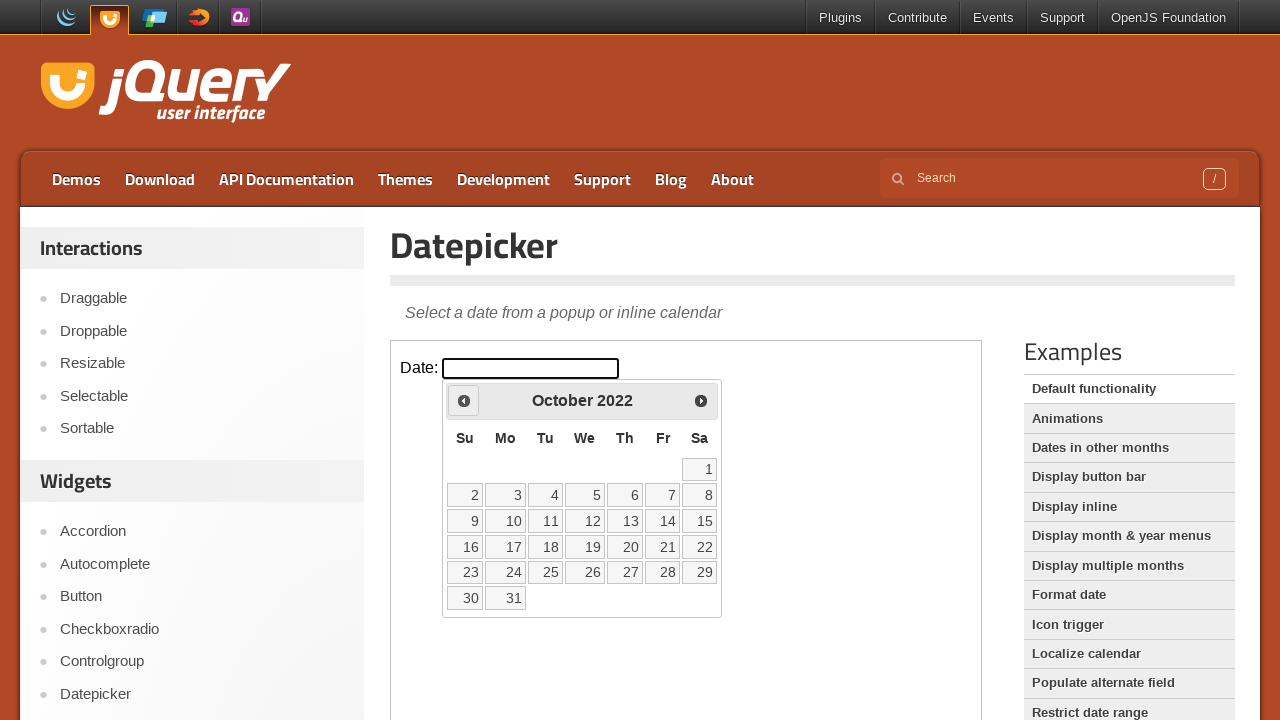

Retrieved current year: 2022
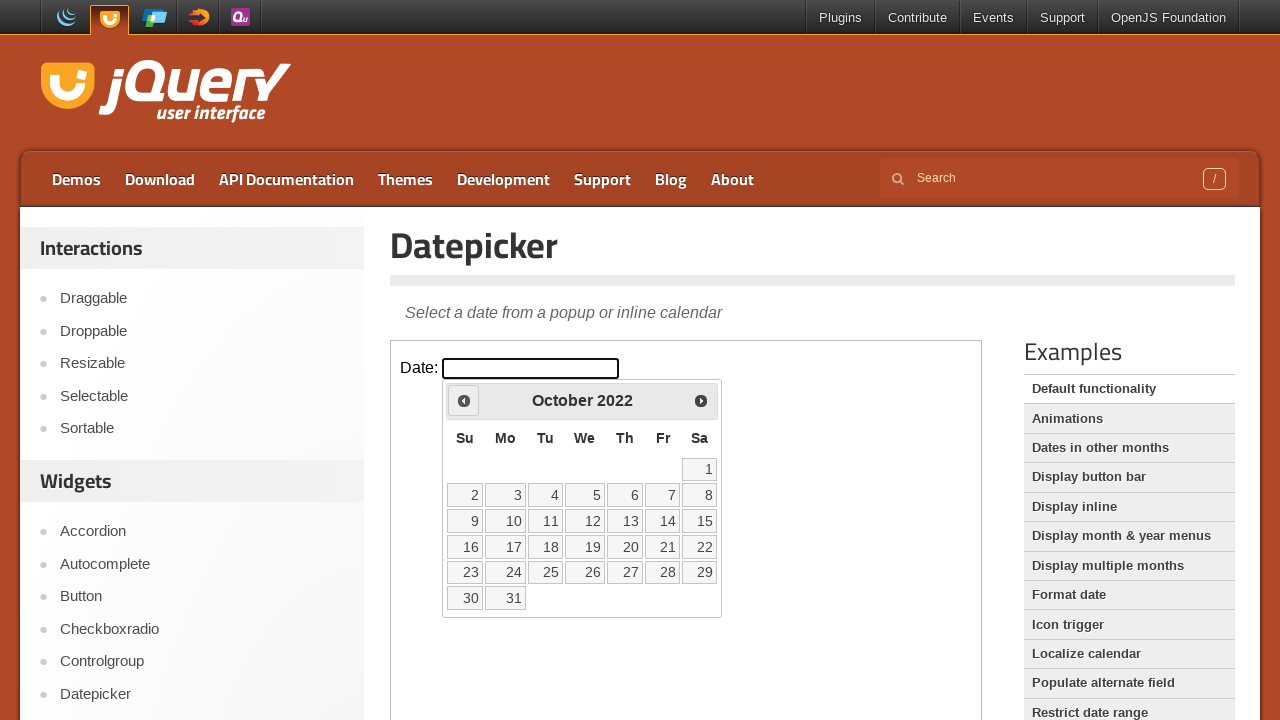

Clicked previous month button to navigate away from October 2022 at (464, 400) on iframe >> nth=0 >> internal:control=enter-frame >> span.ui-icon.ui-icon-circle-t
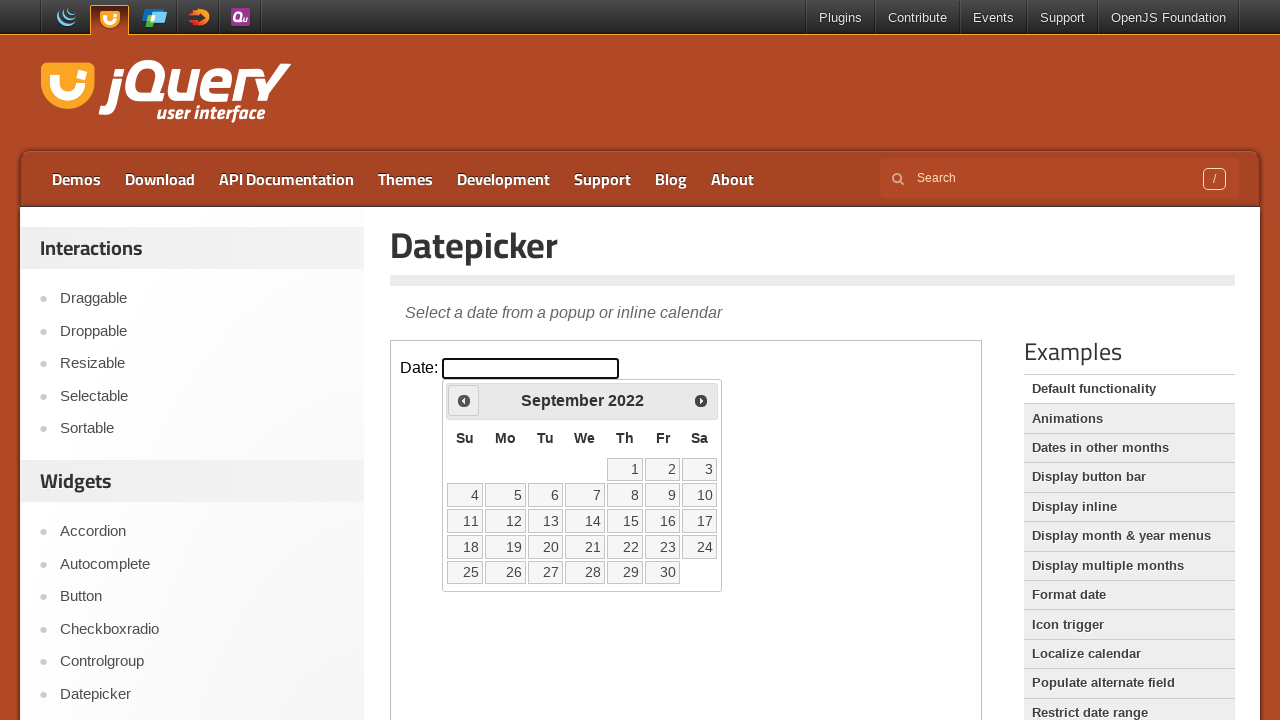

Retrieved current month: September
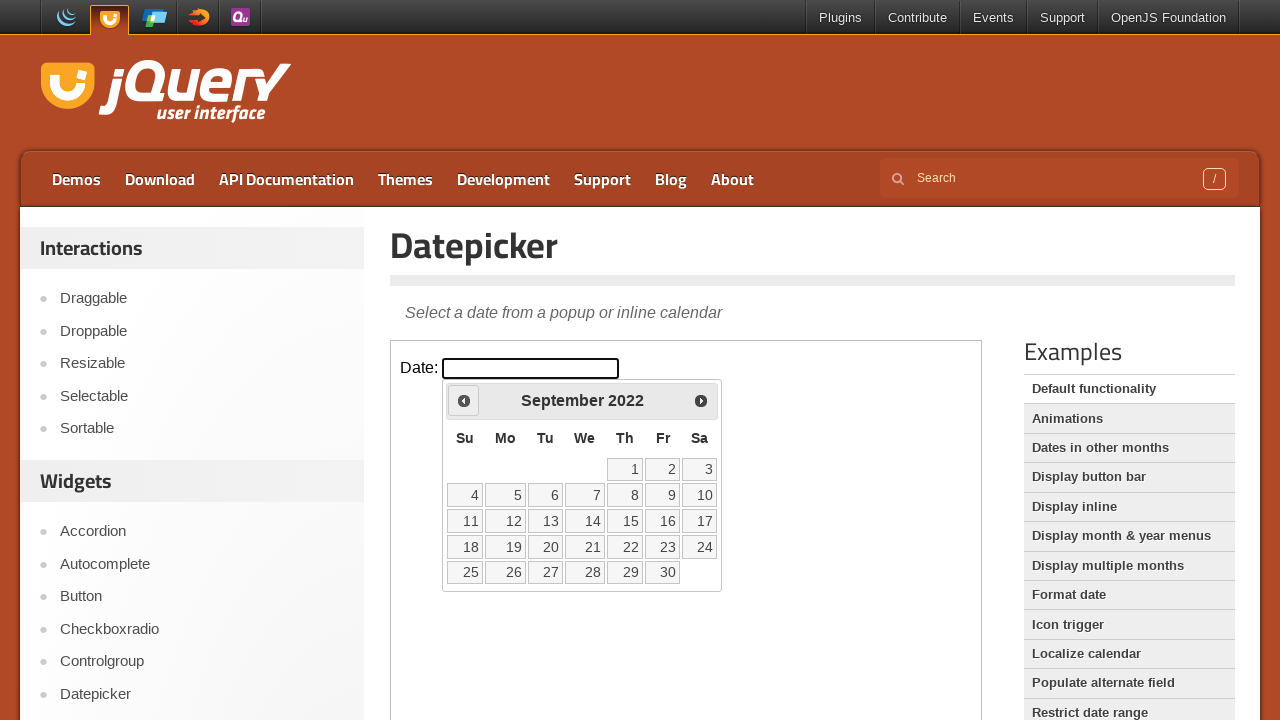

Retrieved current year: 2022
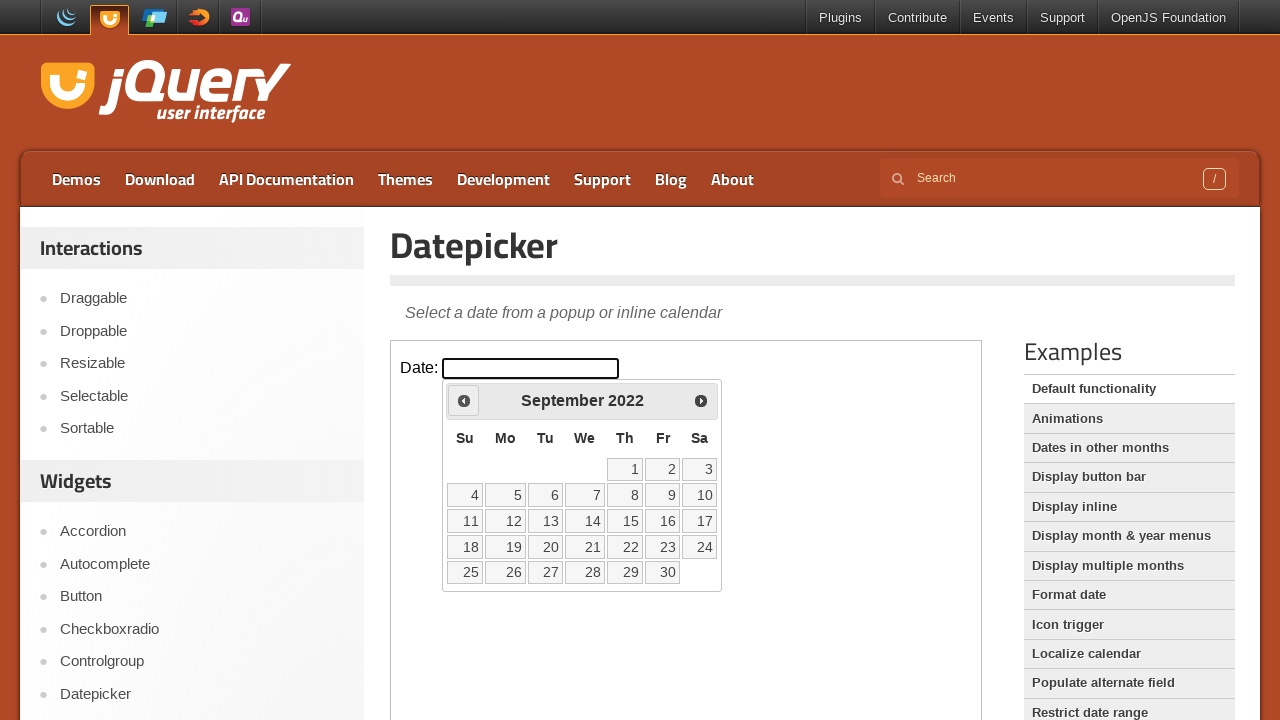

Clicked previous month button to navigate away from September 2022 at (464, 400) on iframe >> nth=0 >> internal:control=enter-frame >> span.ui-icon.ui-icon-circle-t
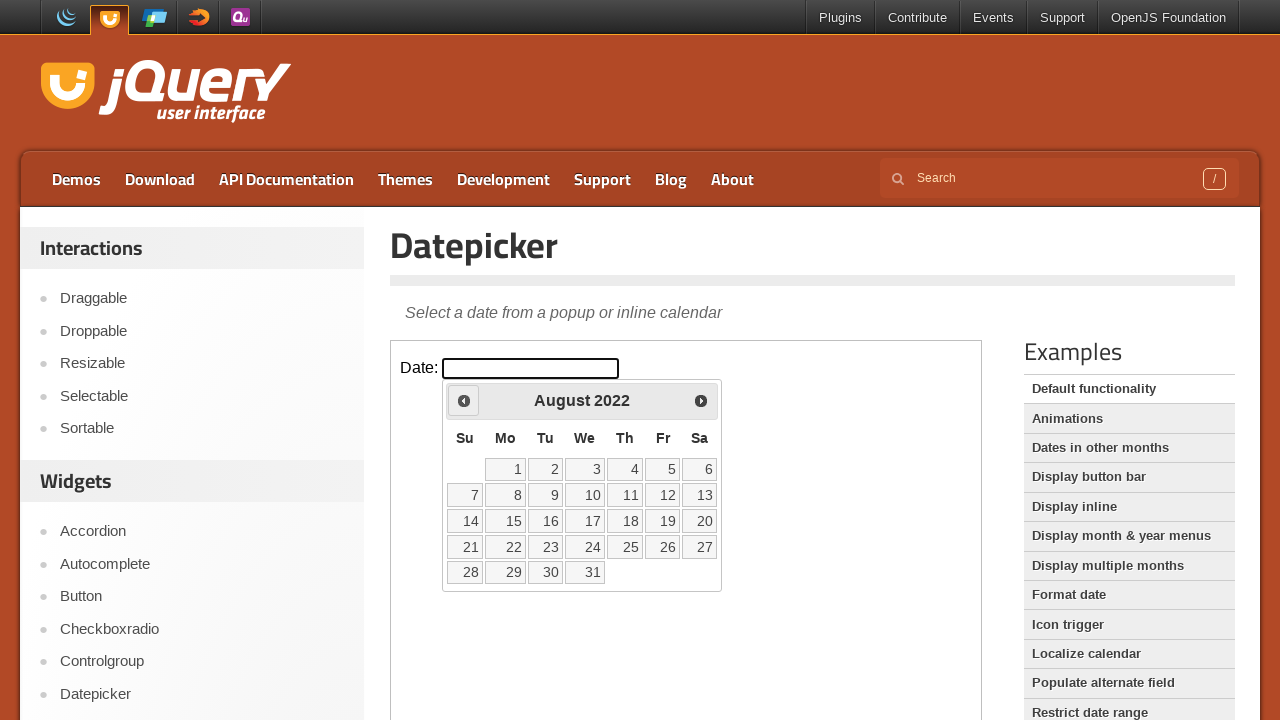

Retrieved current month: August
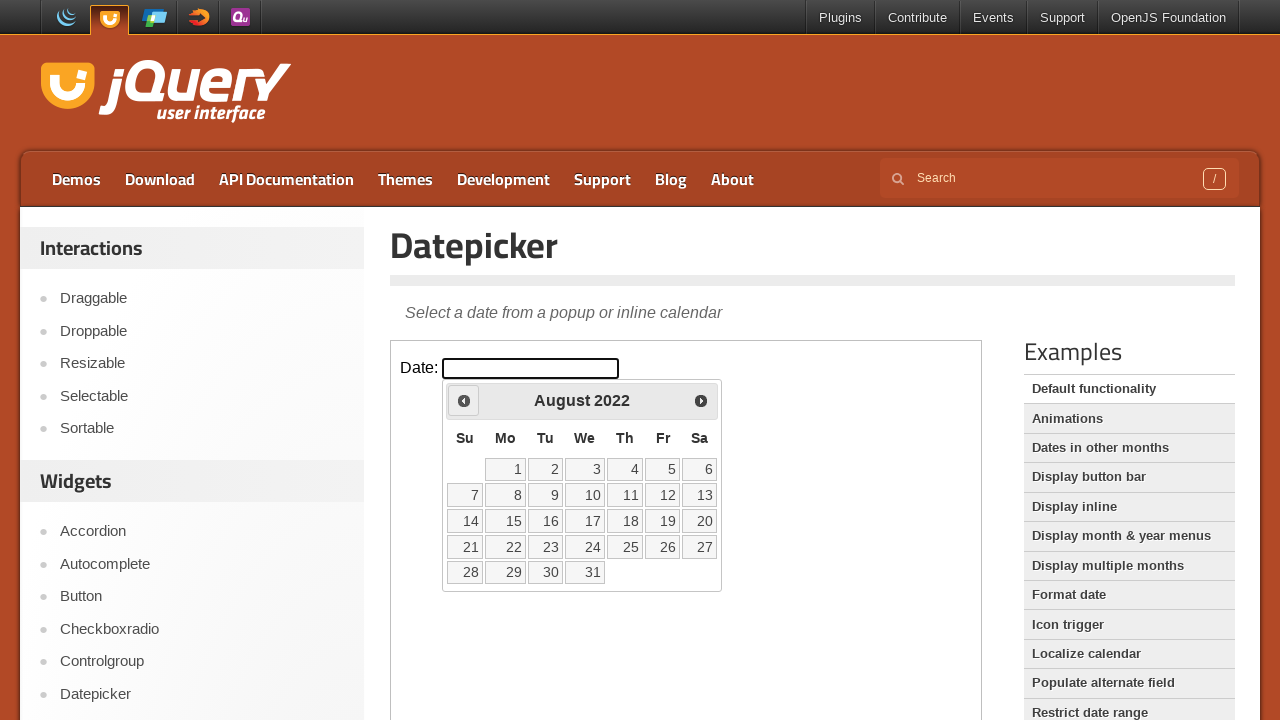

Retrieved current year: 2022
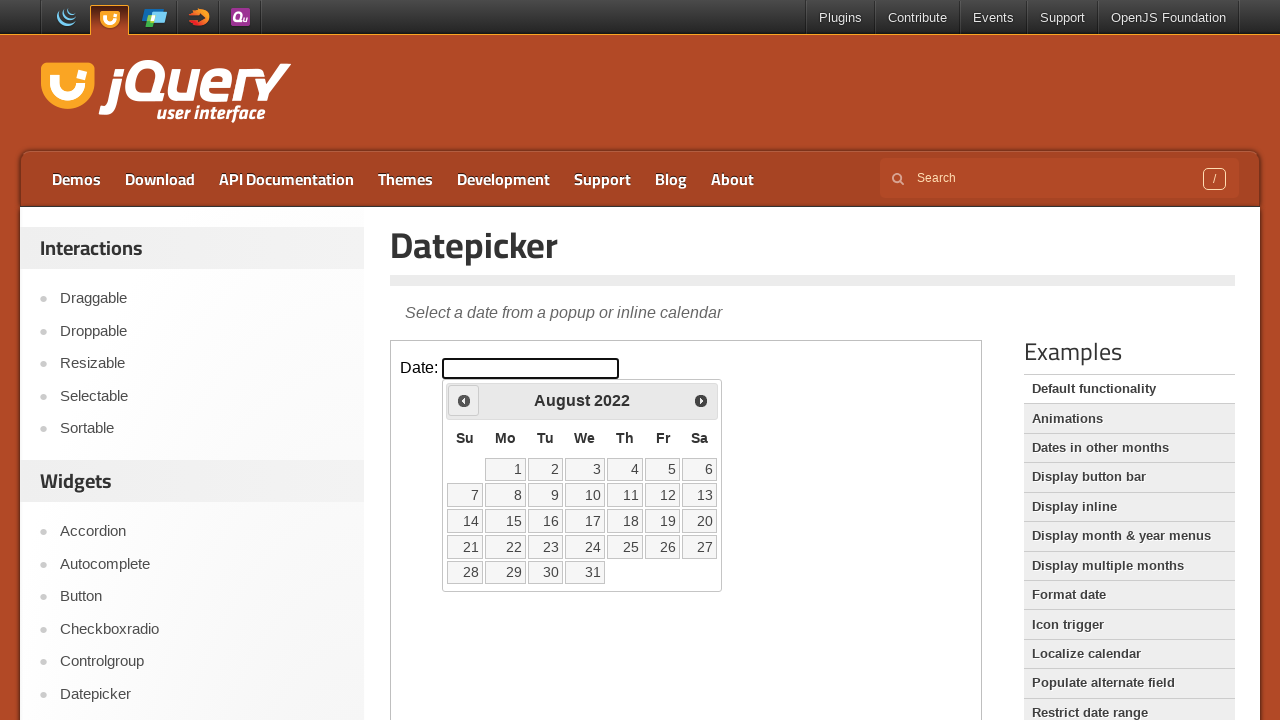

Clicked previous month button to navigate away from August 2022 at (464, 400) on iframe >> nth=0 >> internal:control=enter-frame >> span.ui-icon.ui-icon-circle-t
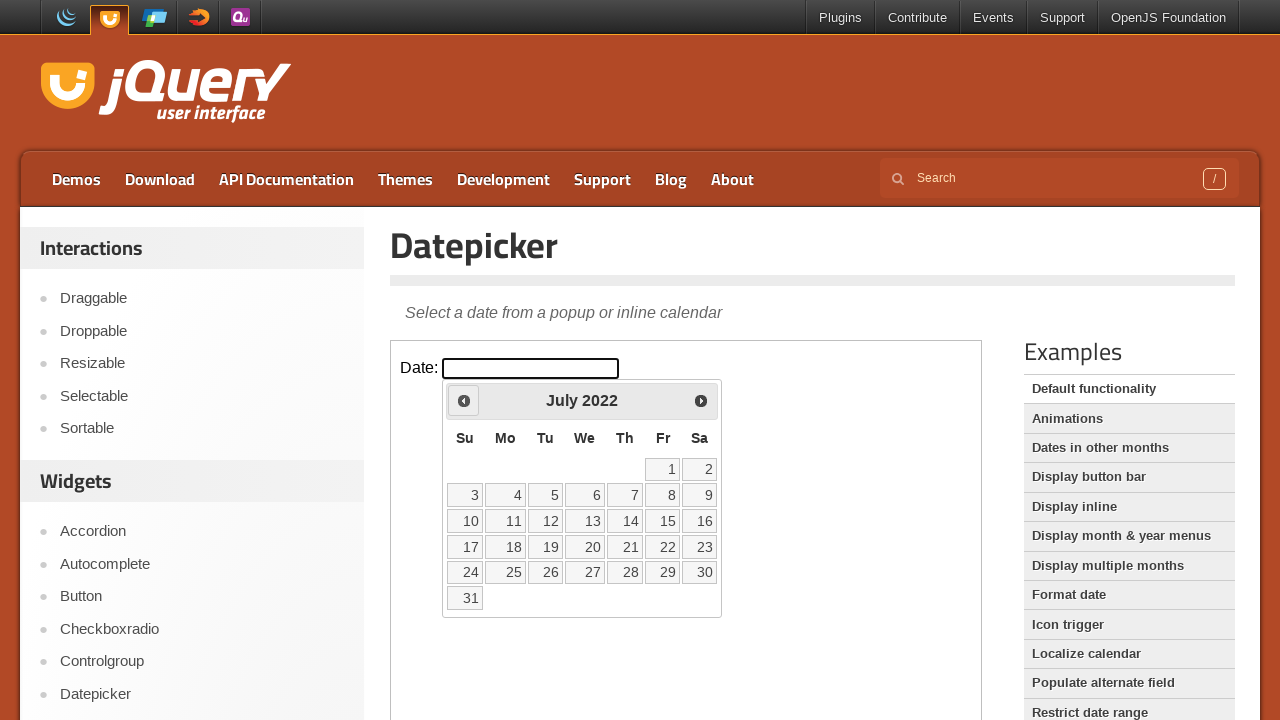

Retrieved current month: July
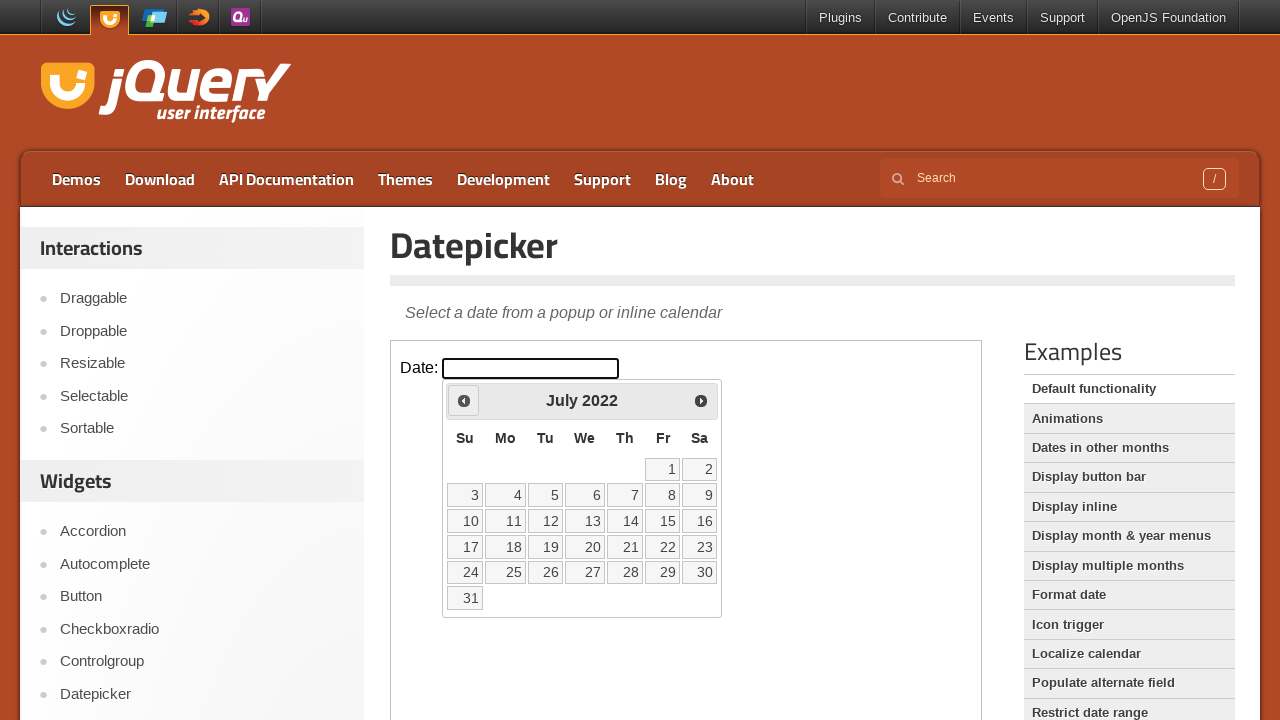

Retrieved current year: 2022
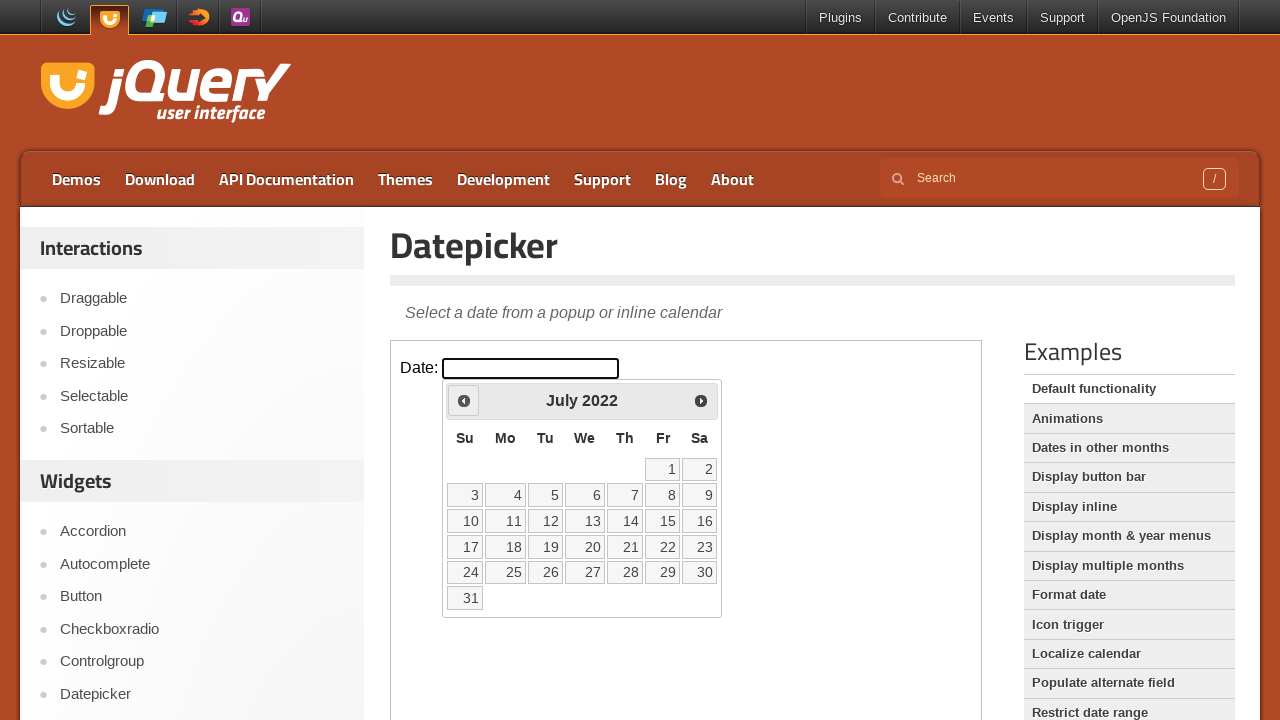

Clicked previous month button to navigate away from July 2022 at (464, 400) on iframe >> nth=0 >> internal:control=enter-frame >> span.ui-icon.ui-icon-circle-t
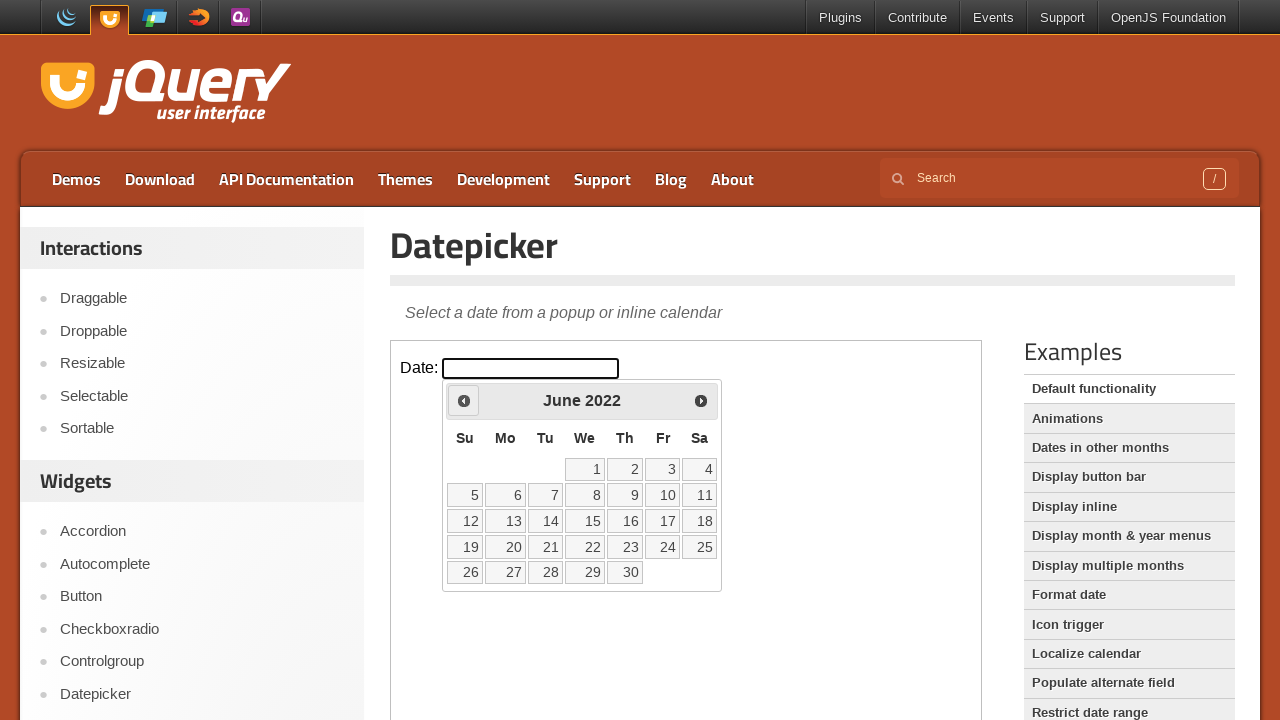

Retrieved current month: June
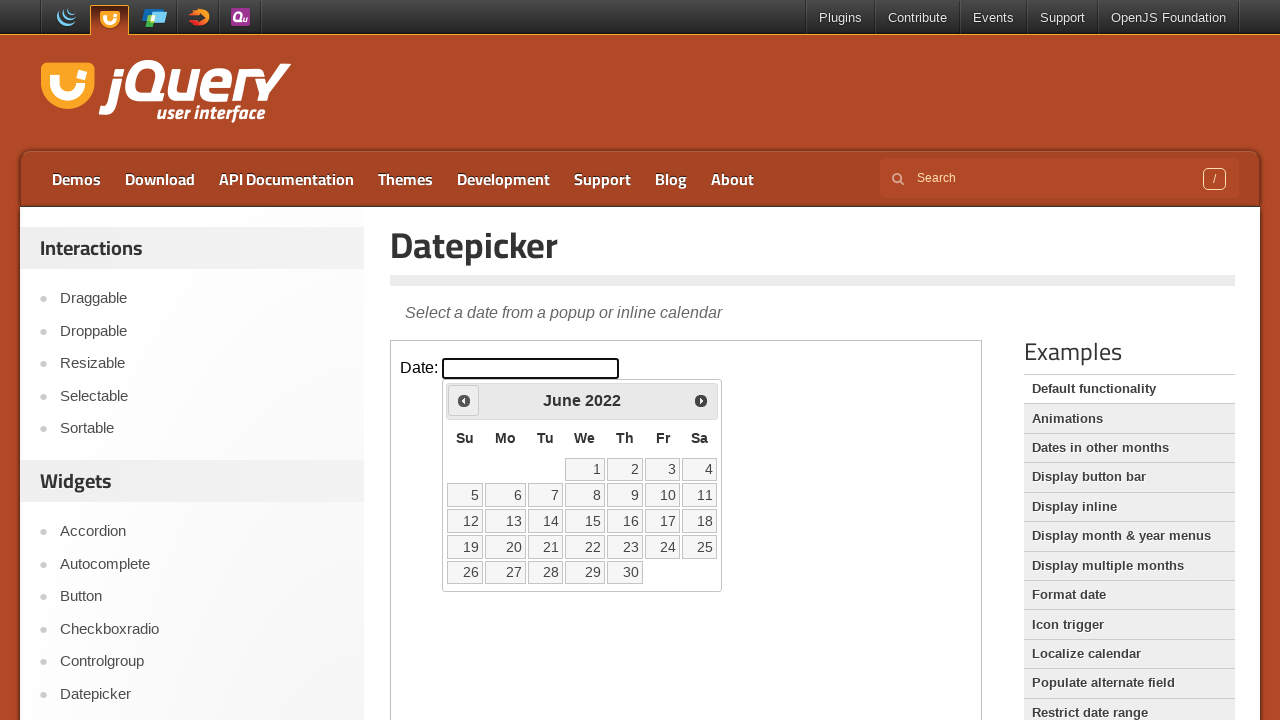

Retrieved current year: 2022
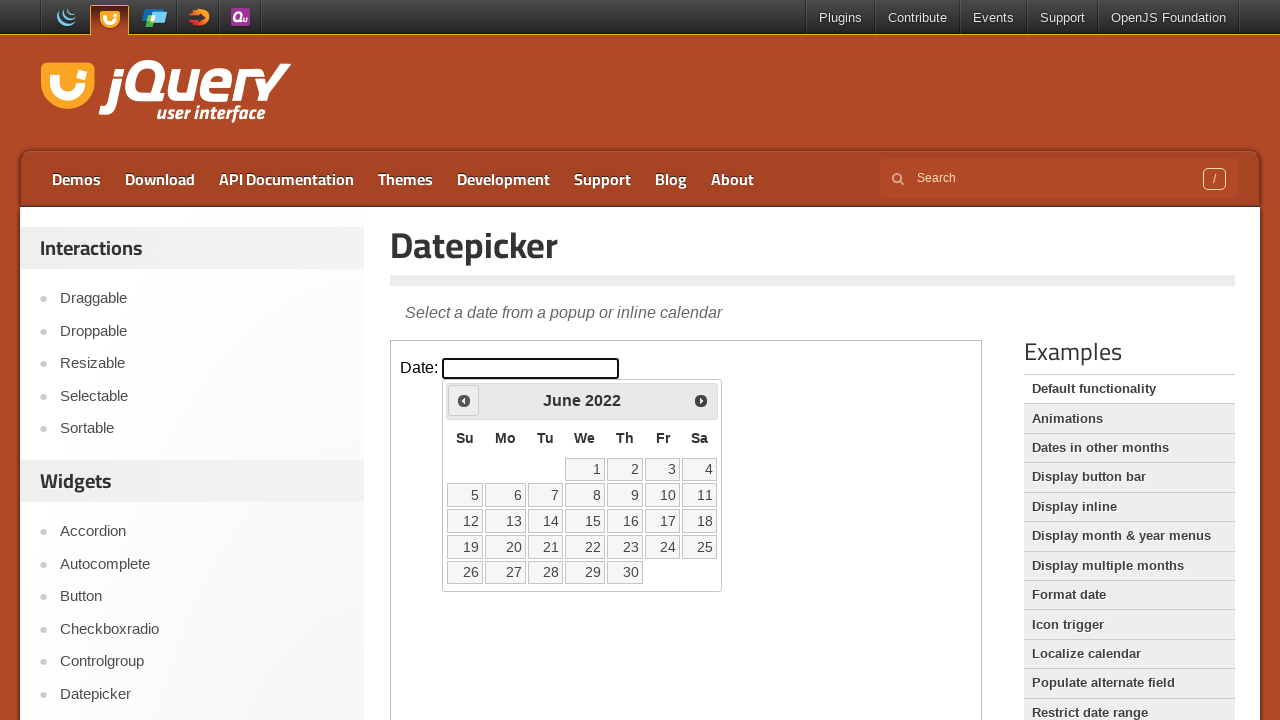

Clicked previous month button to navigate away from June 2022 at (464, 400) on iframe >> nth=0 >> internal:control=enter-frame >> span.ui-icon.ui-icon-circle-t
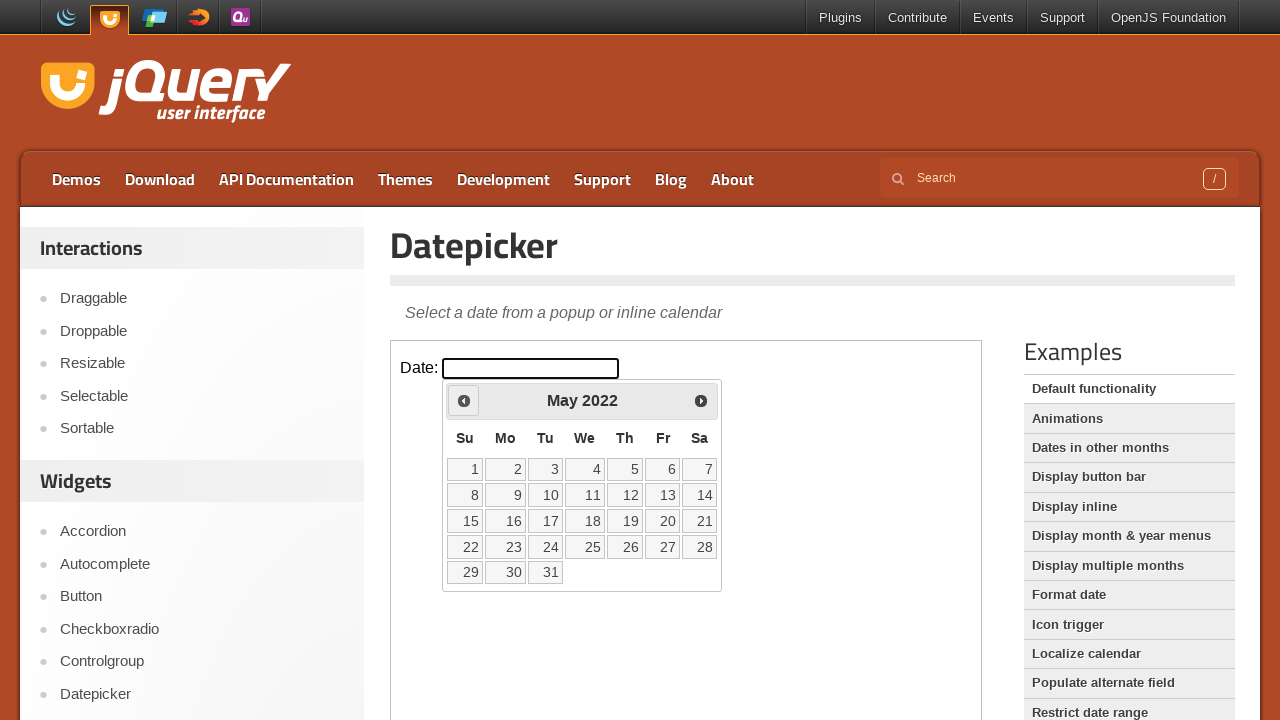

Retrieved current month: May
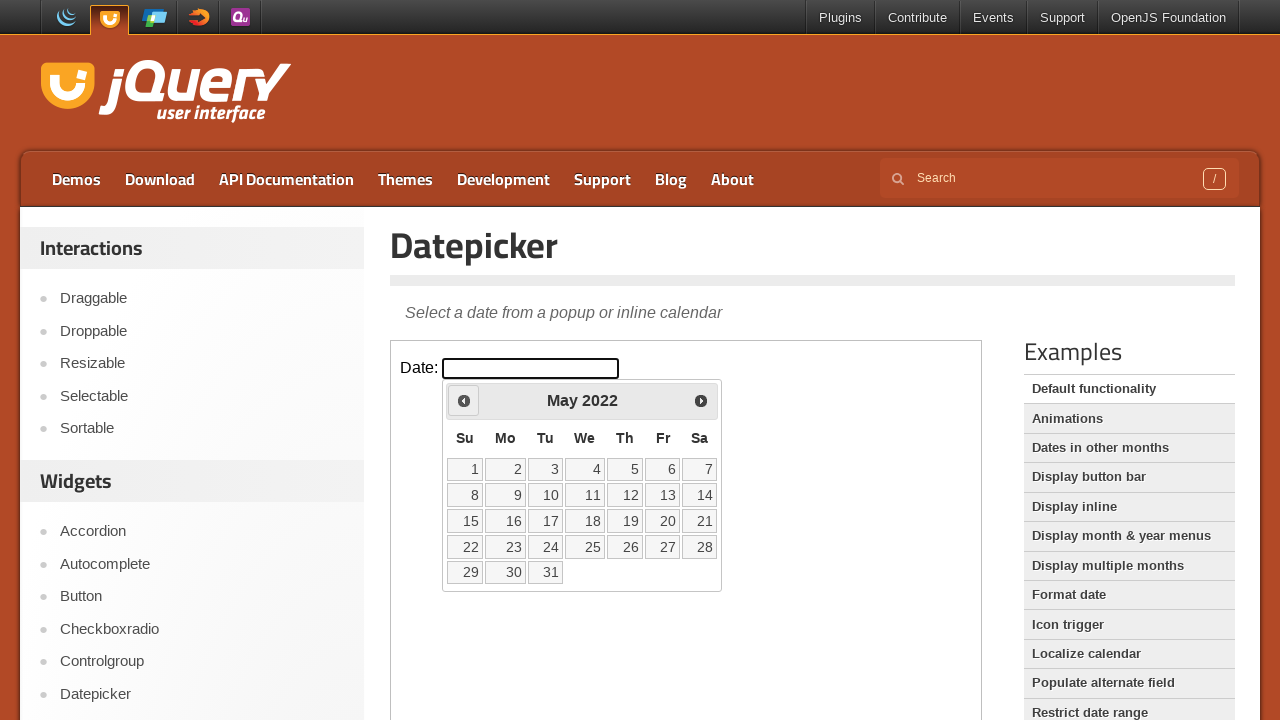

Retrieved current year: 2022
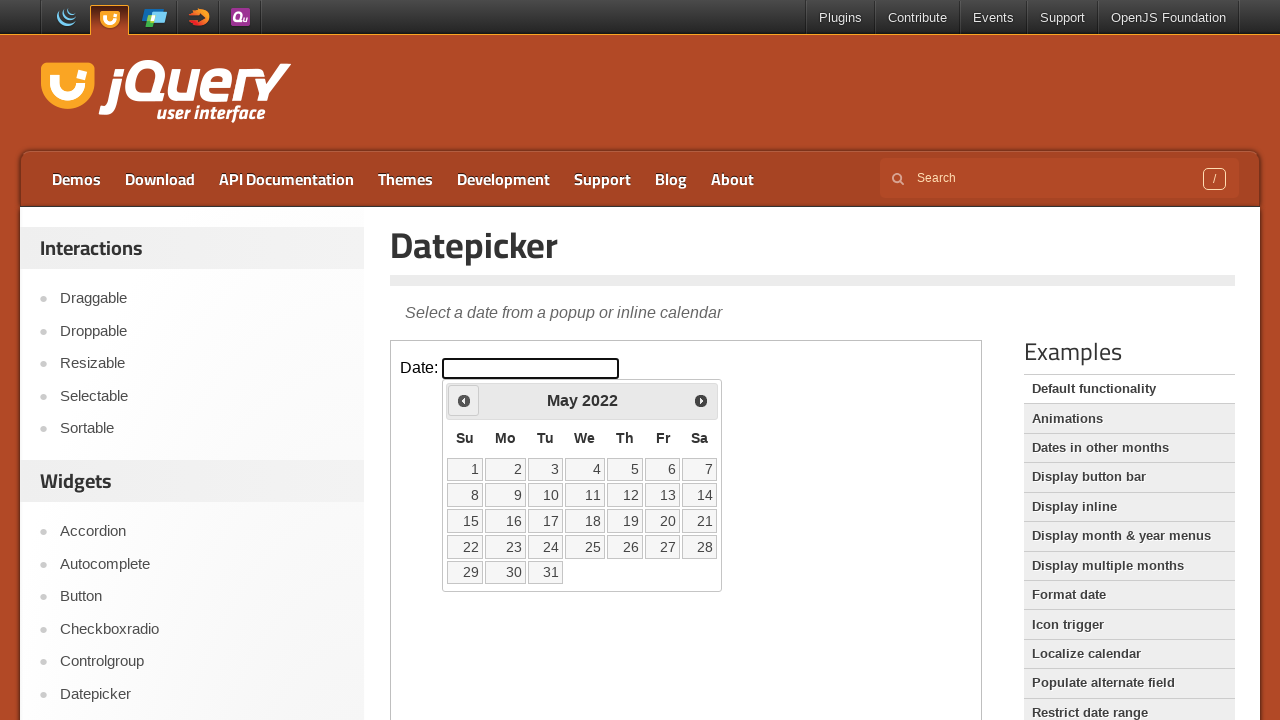

Clicked previous month button to navigate away from May 2022 at (464, 400) on iframe >> nth=0 >> internal:control=enter-frame >> span.ui-icon.ui-icon-circle-t
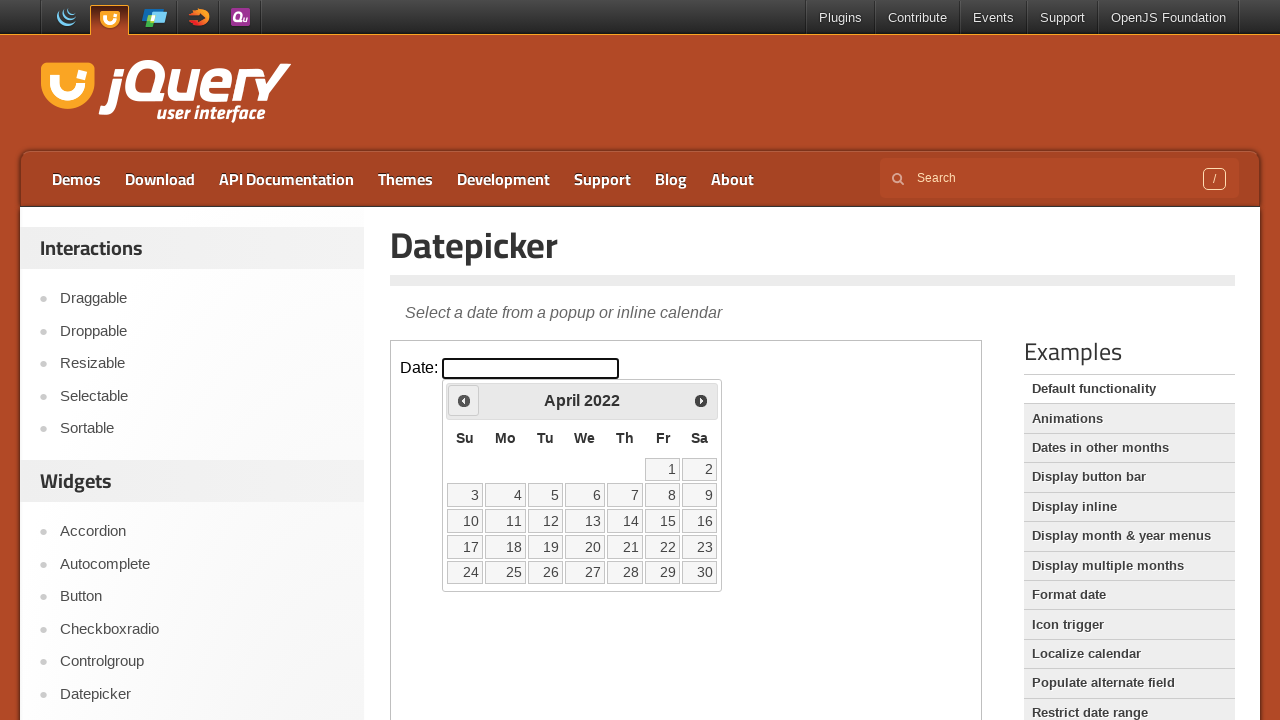

Retrieved current month: April
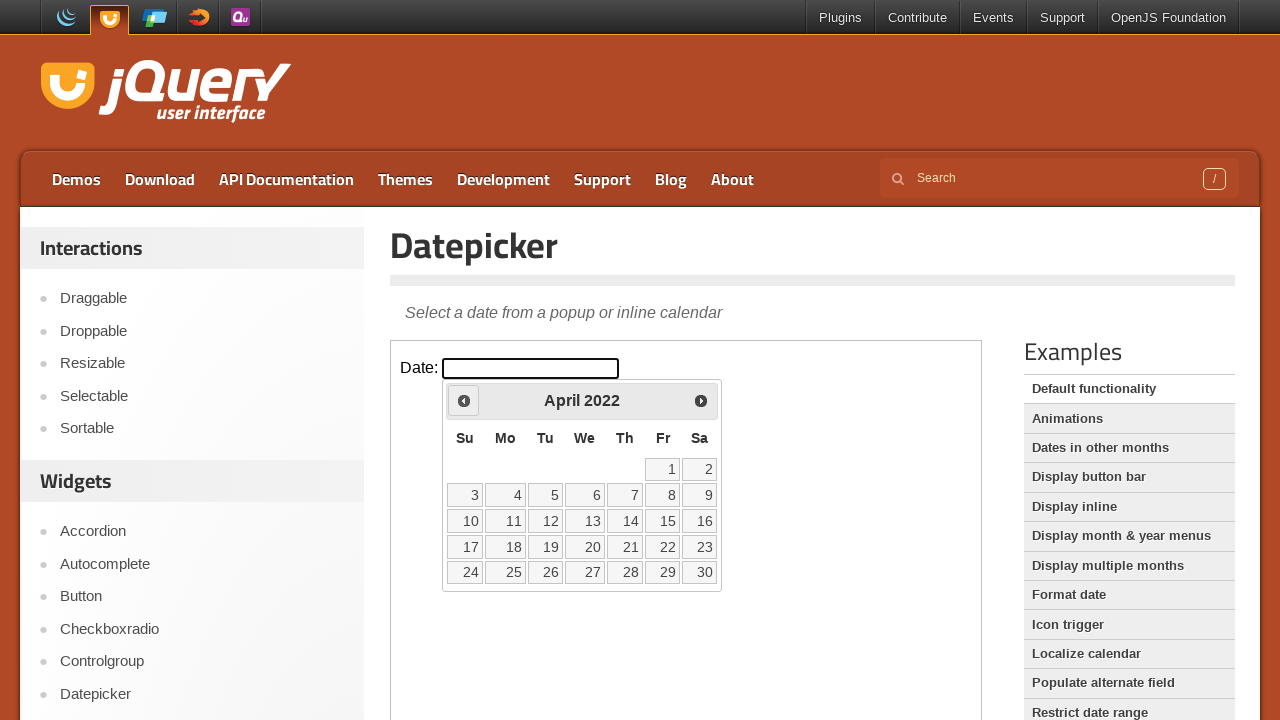

Retrieved current year: 2022
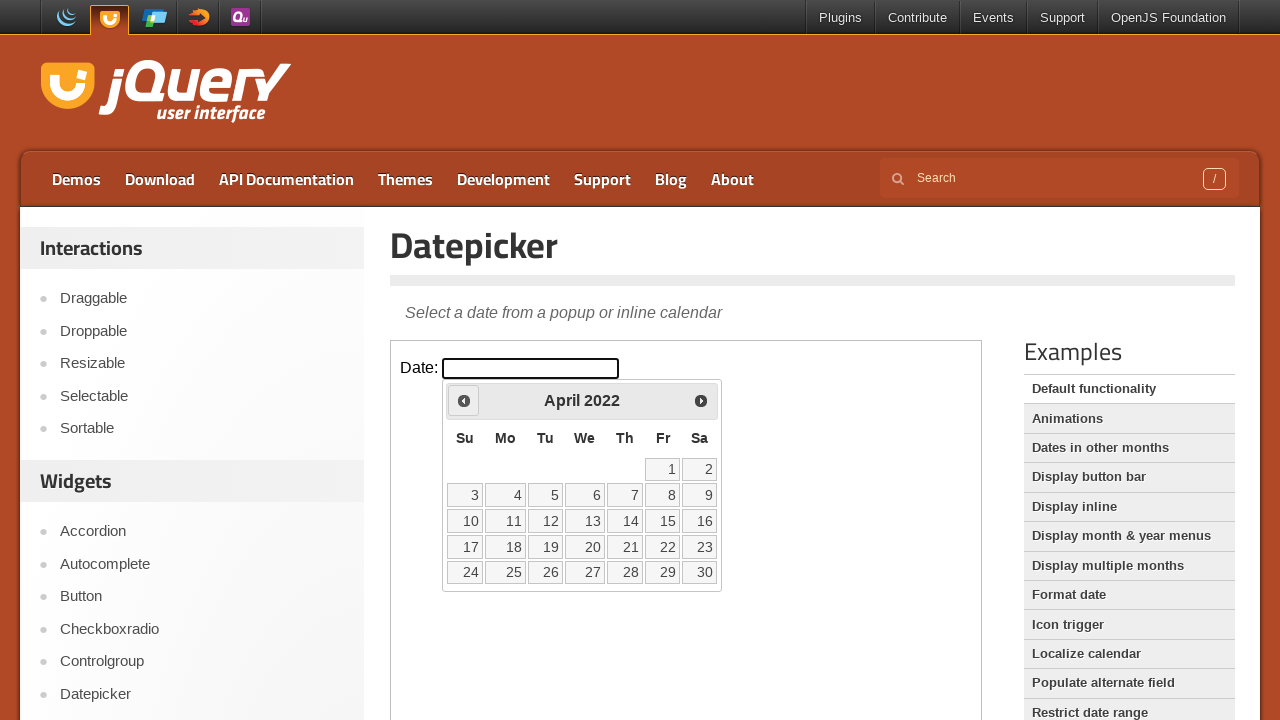

Clicked previous month button to navigate away from April 2022 at (464, 400) on iframe >> nth=0 >> internal:control=enter-frame >> span.ui-icon.ui-icon-circle-t
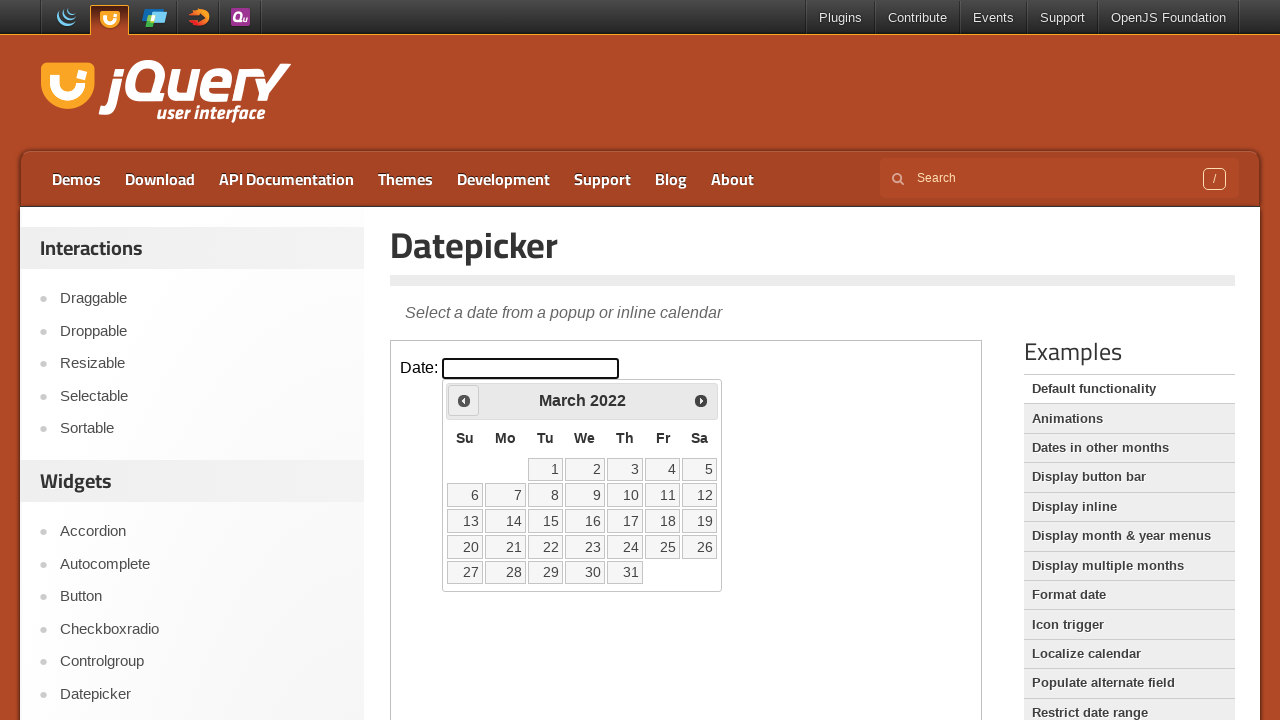

Retrieved current month: March
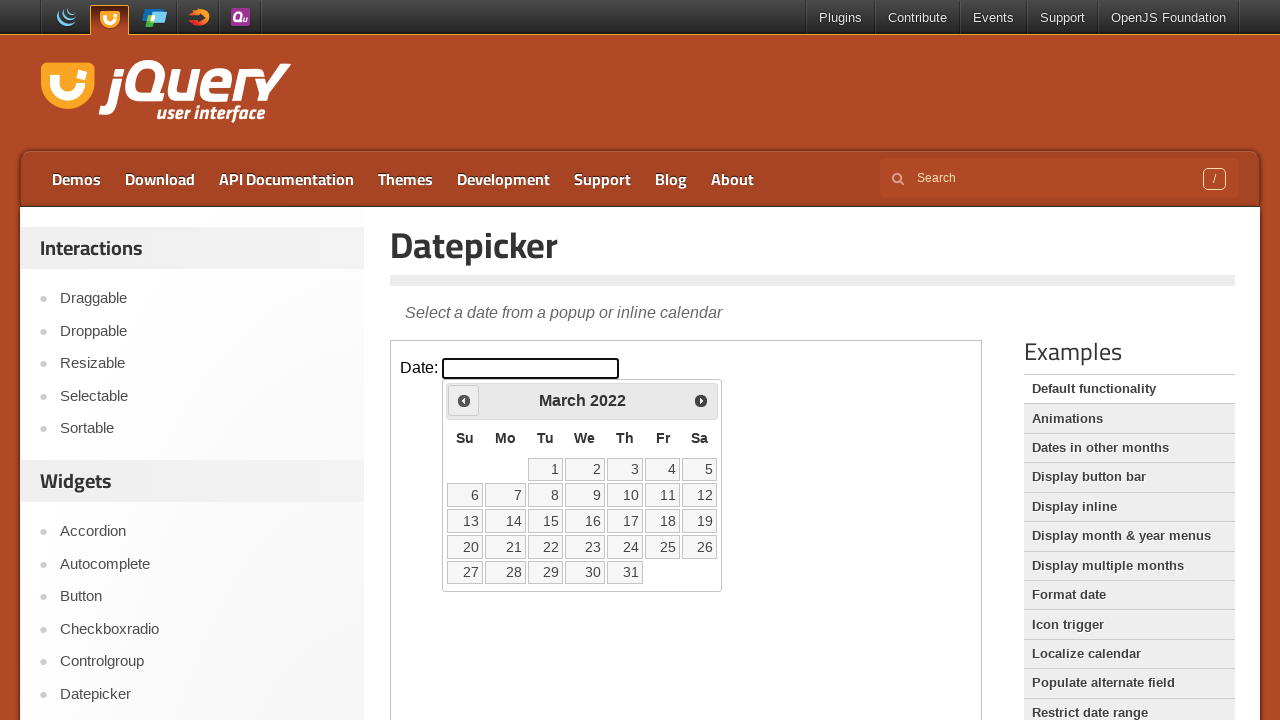

Retrieved current year: 2022
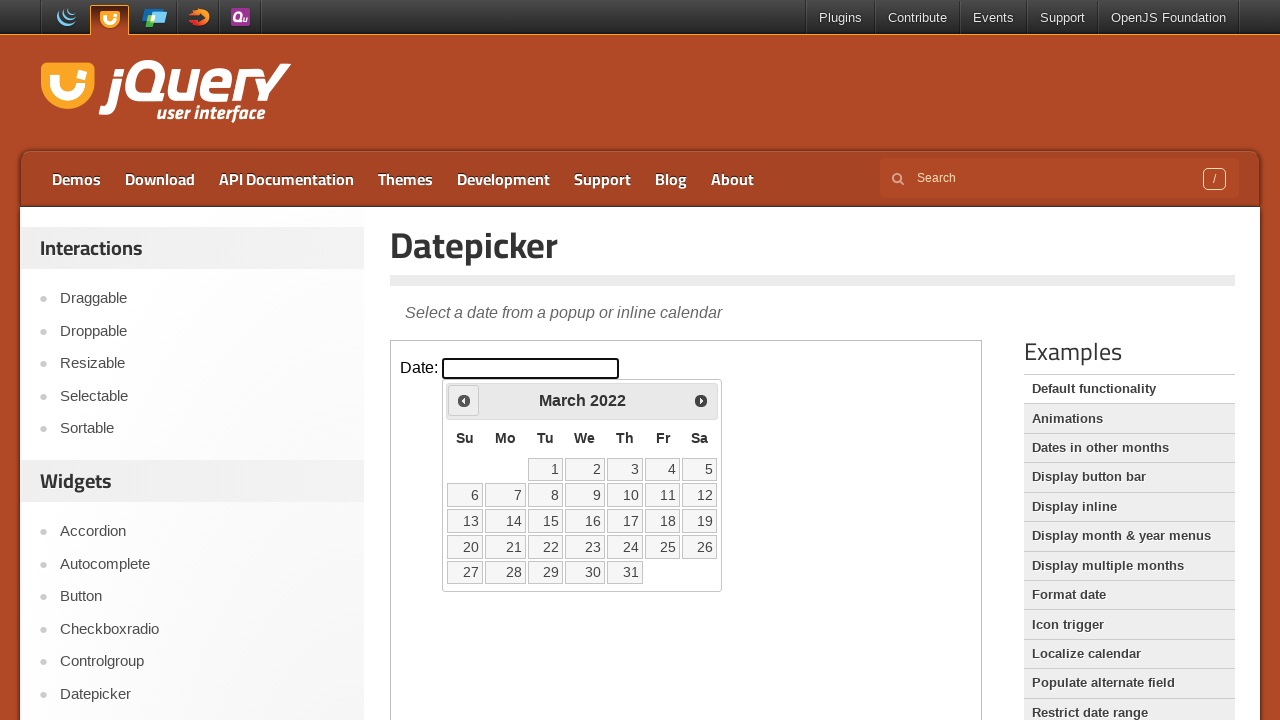

Clicked previous month button to navigate away from March 2022 at (464, 400) on iframe >> nth=0 >> internal:control=enter-frame >> span.ui-icon.ui-icon-circle-t
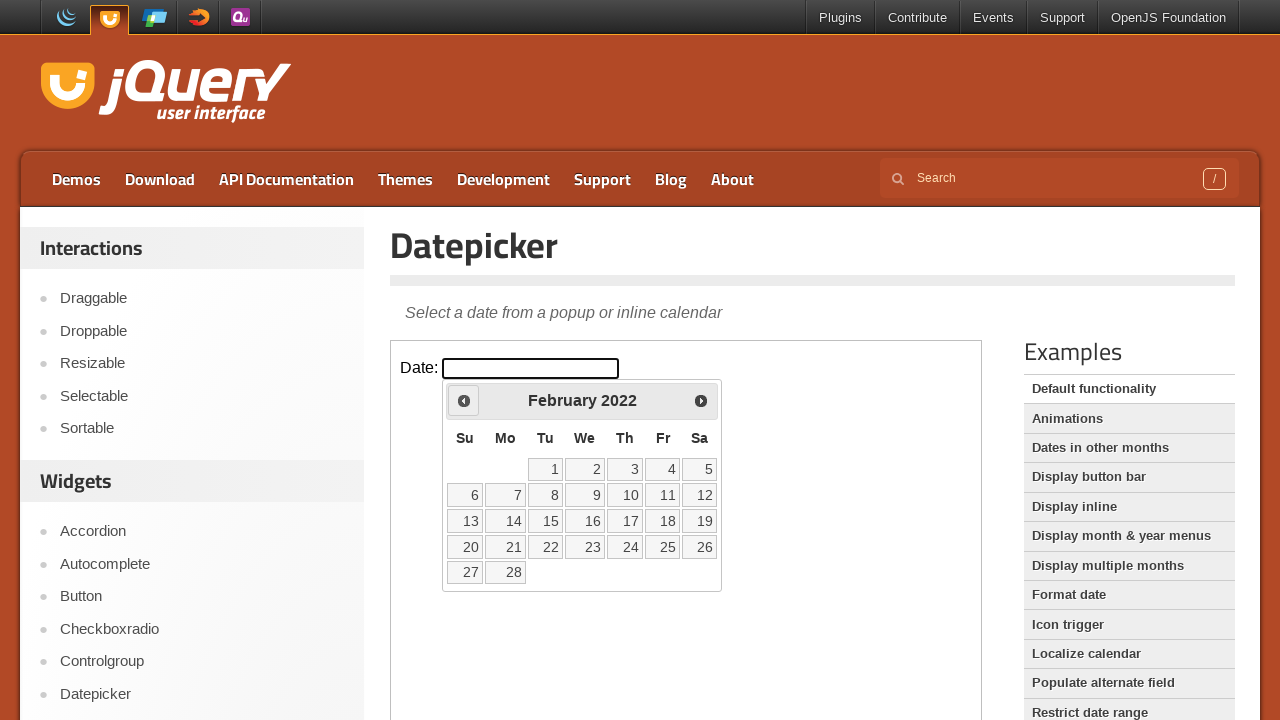

Retrieved current month: February
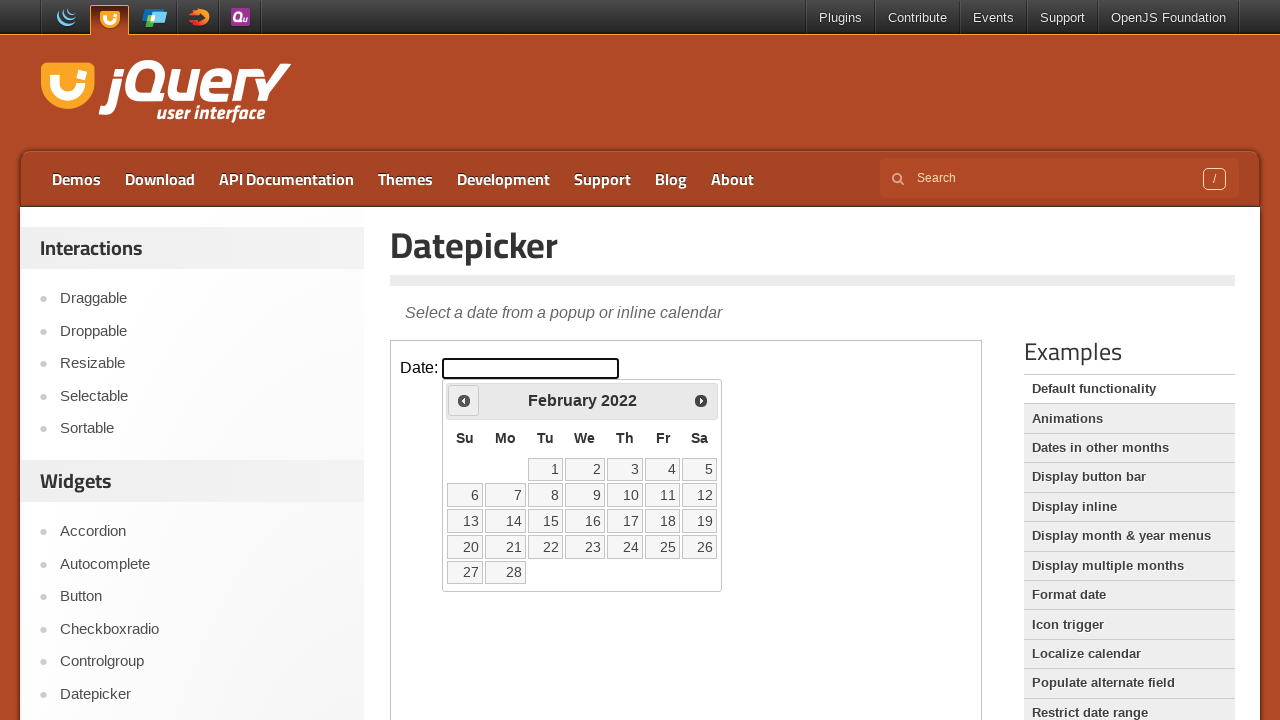

Retrieved current year: 2022
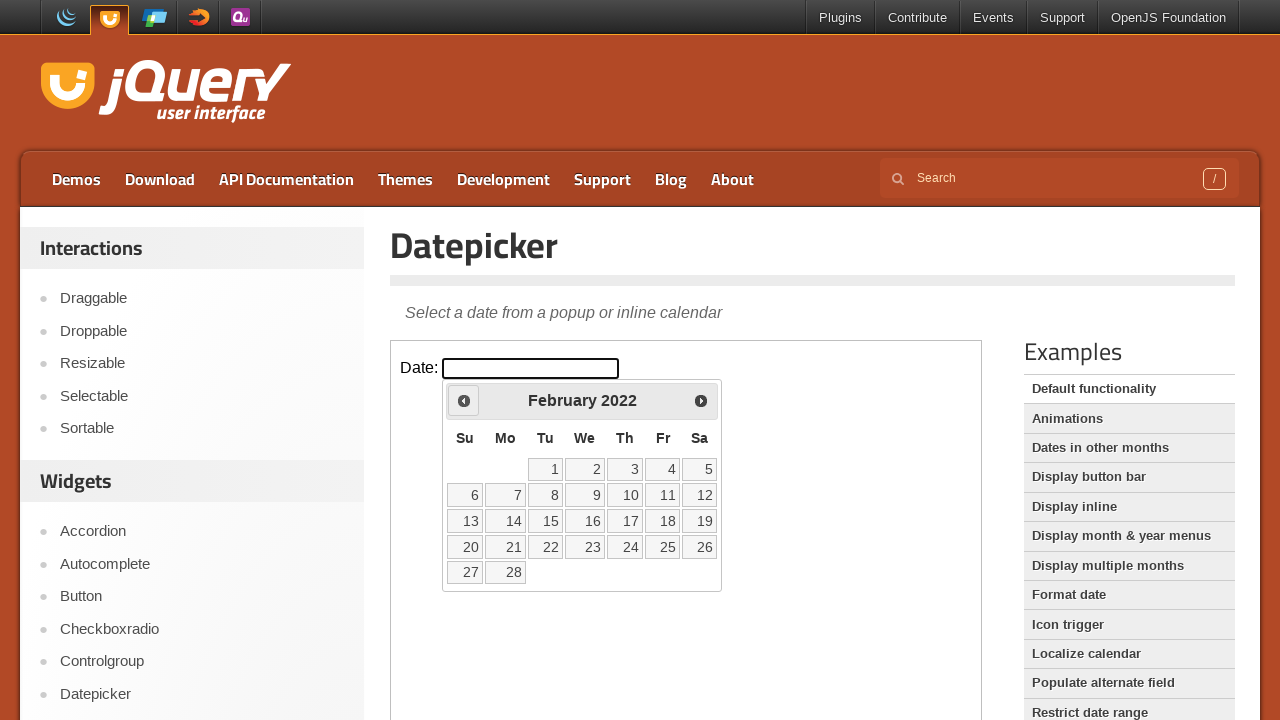

Clicked previous month button to navigate away from February 2022 at (464, 400) on iframe >> nth=0 >> internal:control=enter-frame >> span.ui-icon.ui-icon-circle-t
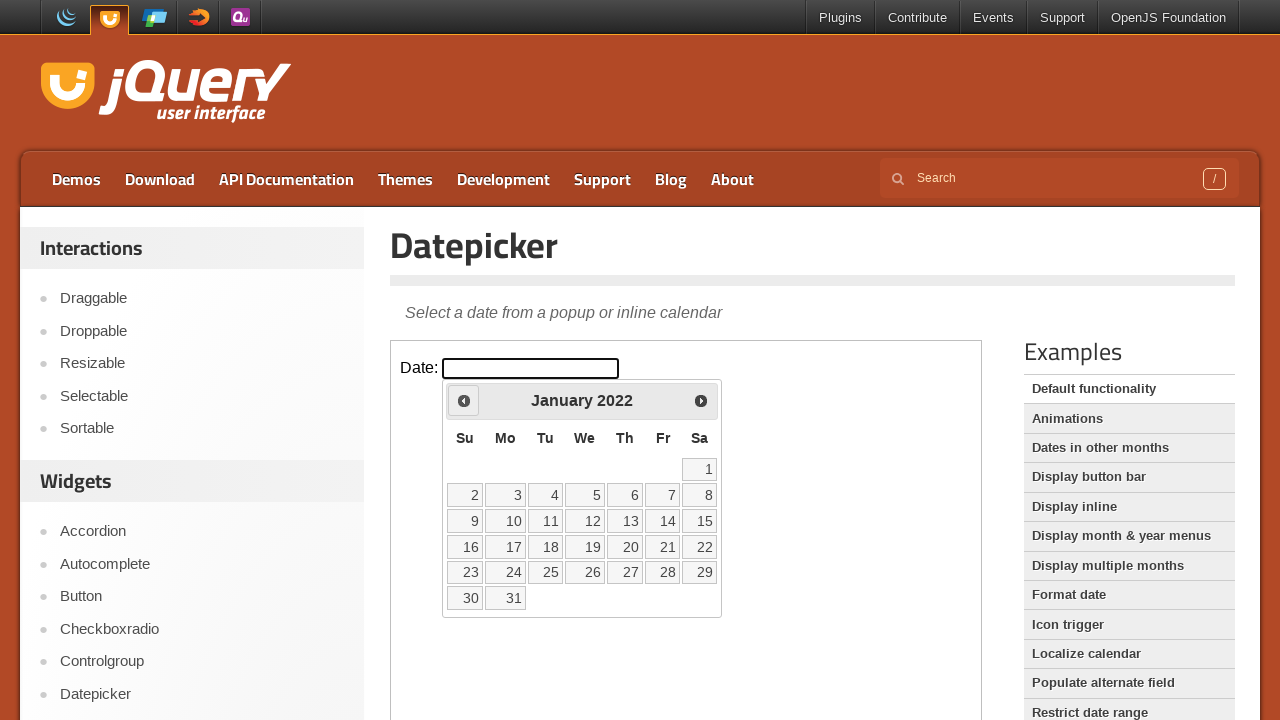

Retrieved current month: January
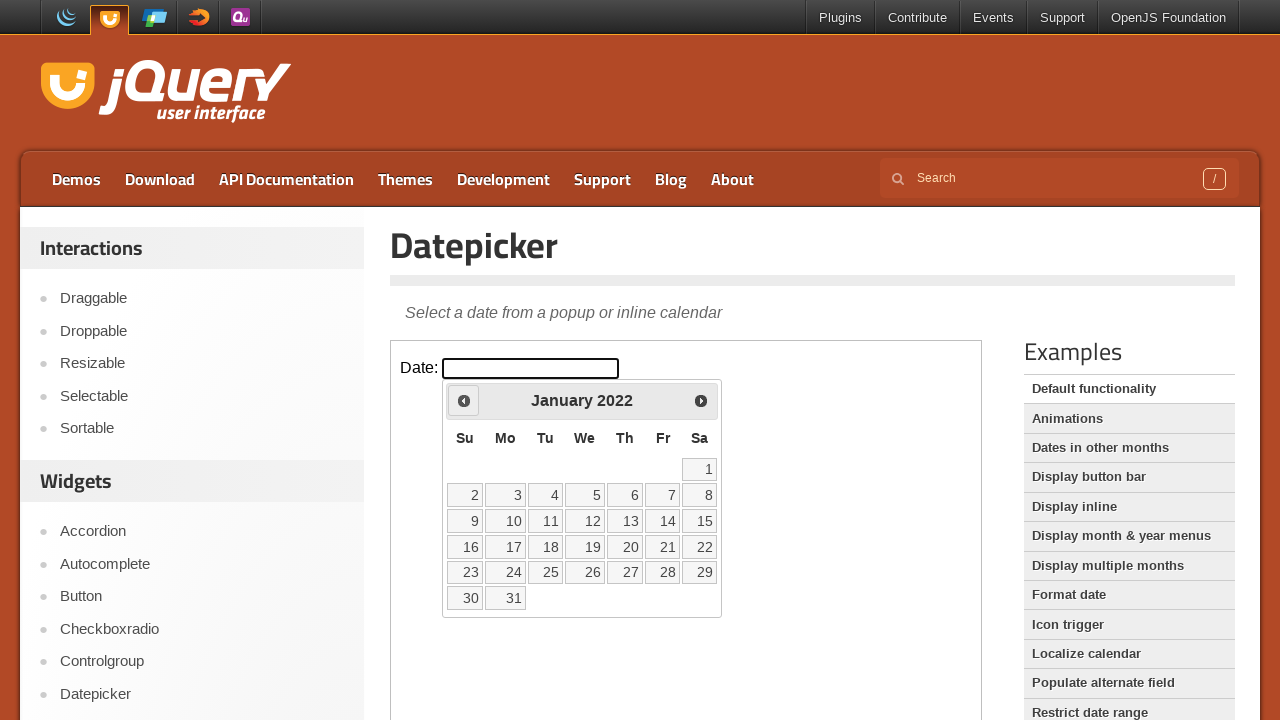

Retrieved current year: 2022
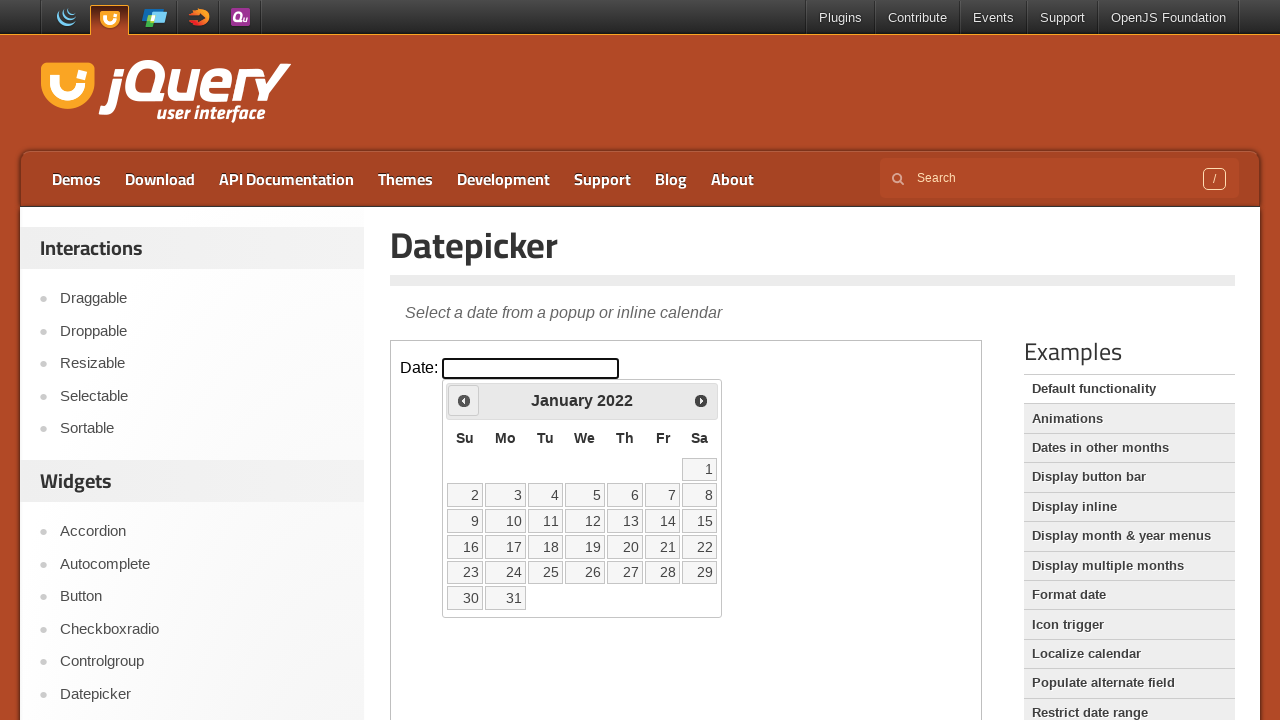

Clicked previous month button to navigate away from January 2022 at (464, 400) on iframe >> nth=0 >> internal:control=enter-frame >> span.ui-icon.ui-icon-circle-t
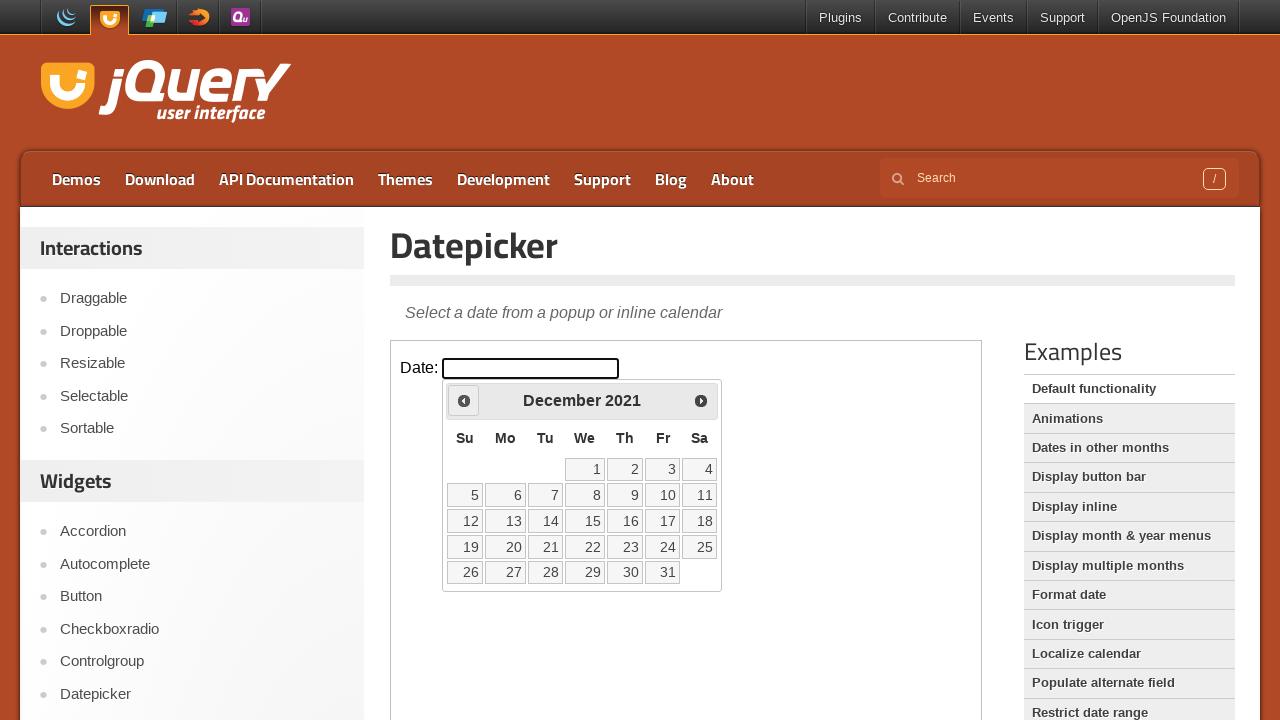

Retrieved current month: December
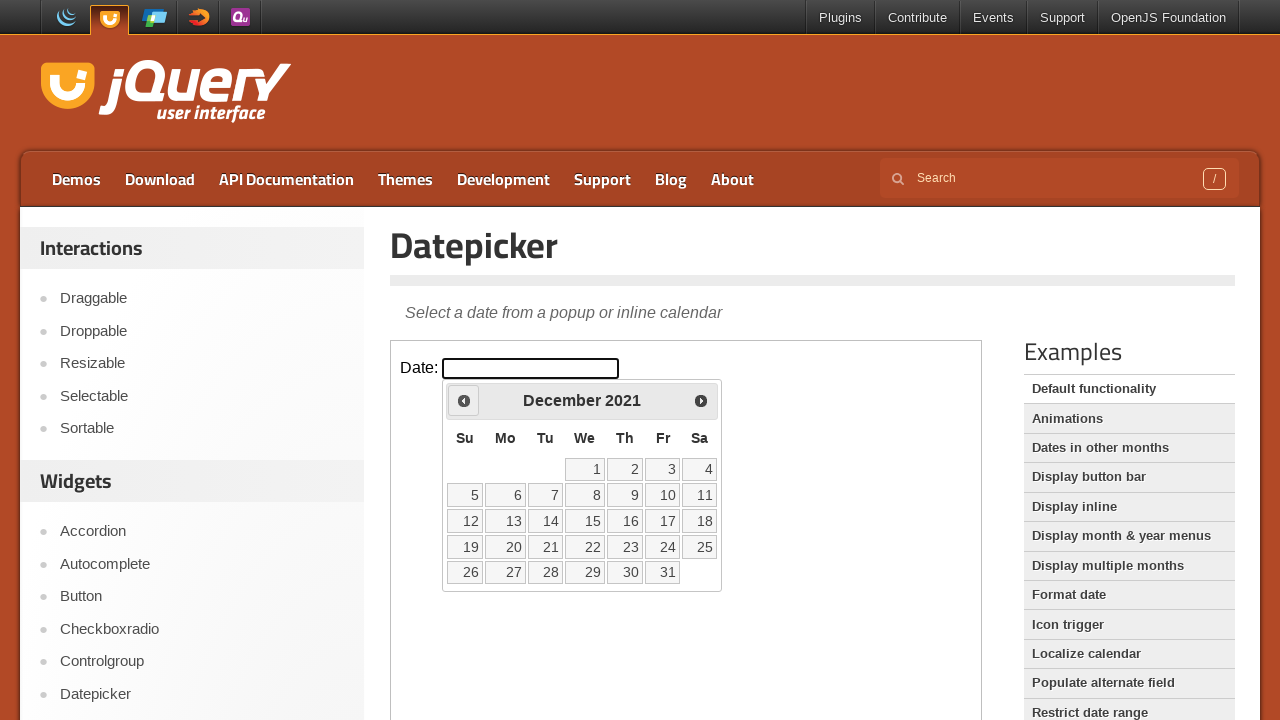

Retrieved current year: 2021
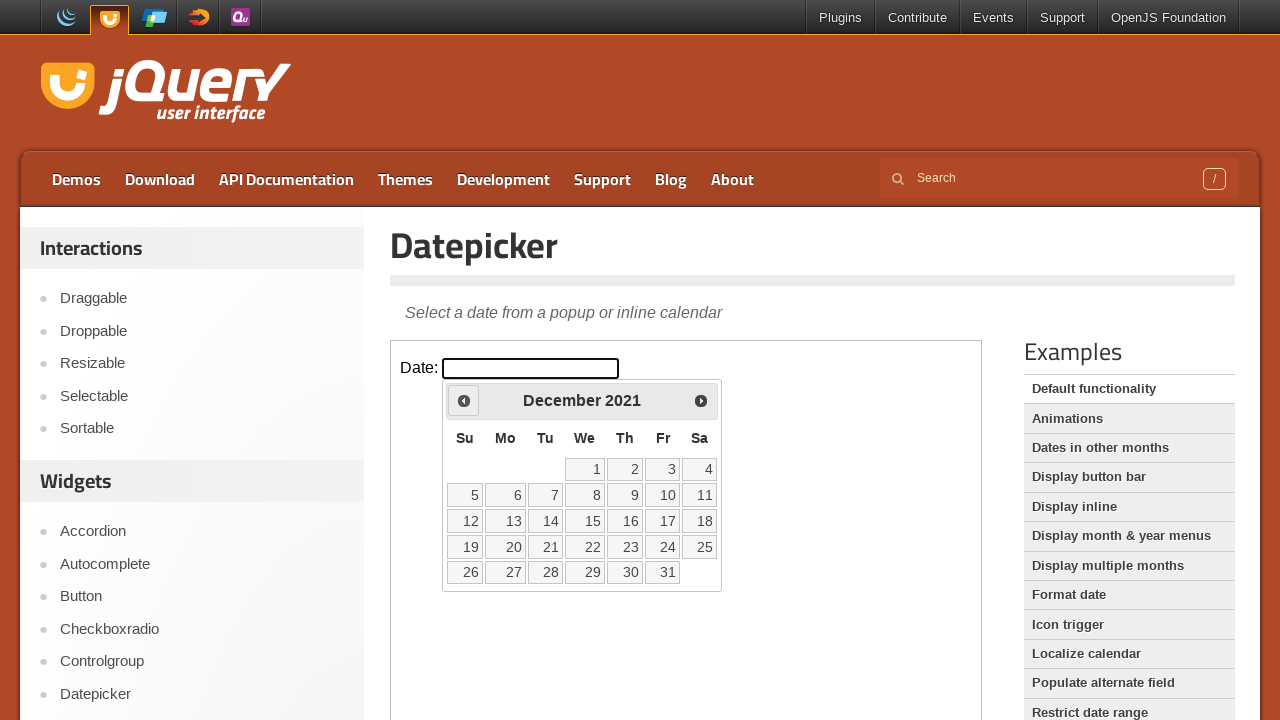

Clicked previous month button to navigate away from December 2021 at (464, 400) on iframe >> nth=0 >> internal:control=enter-frame >> span.ui-icon.ui-icon-circle-t
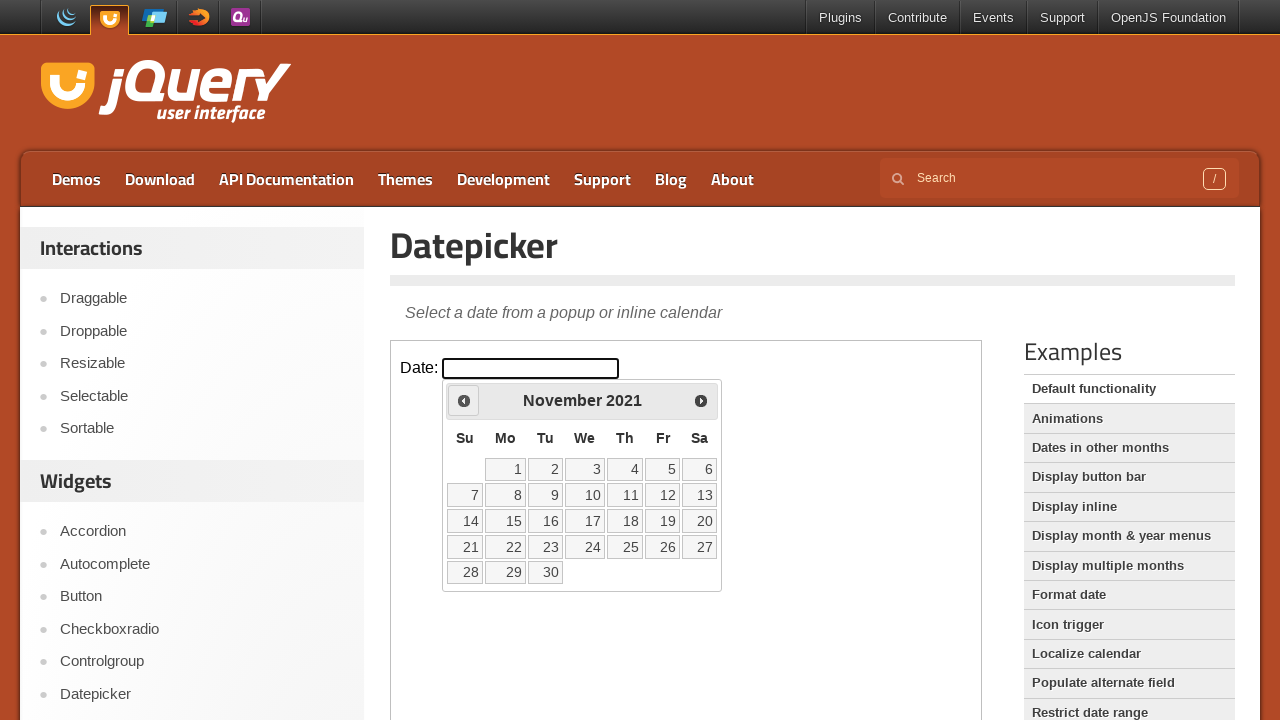

Retrieved current month: November
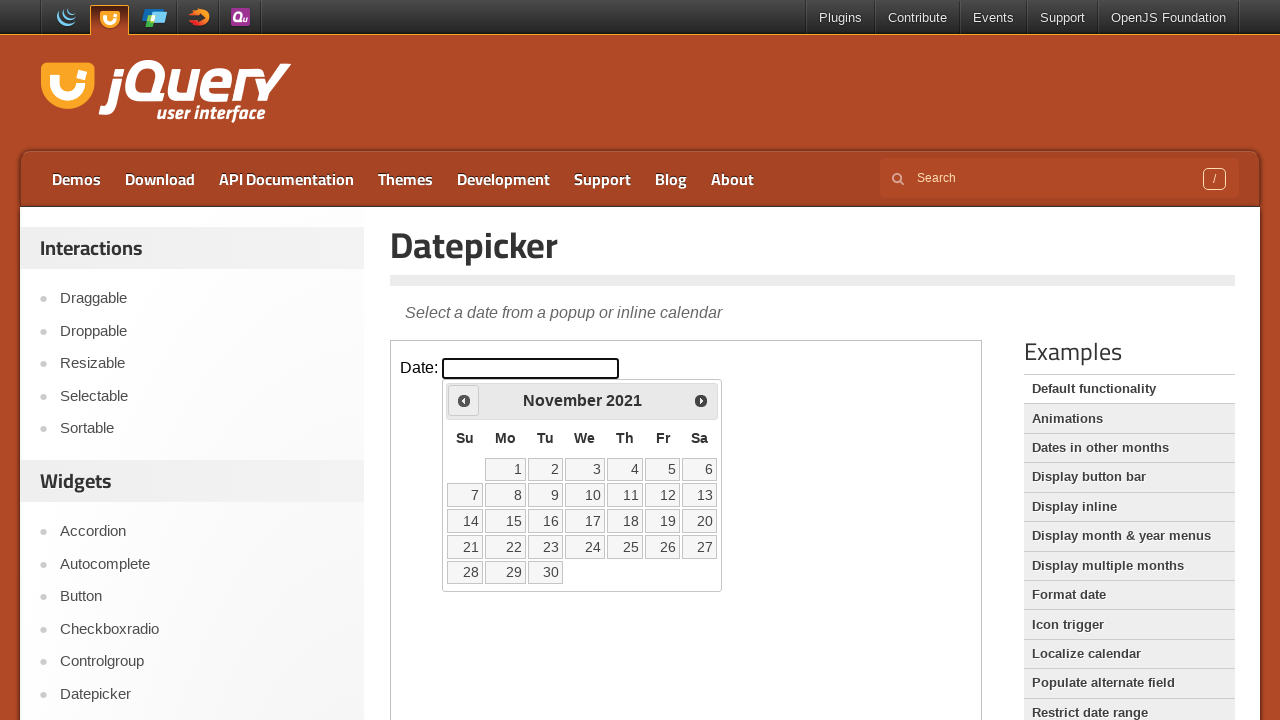

Retrieved current year: 2021
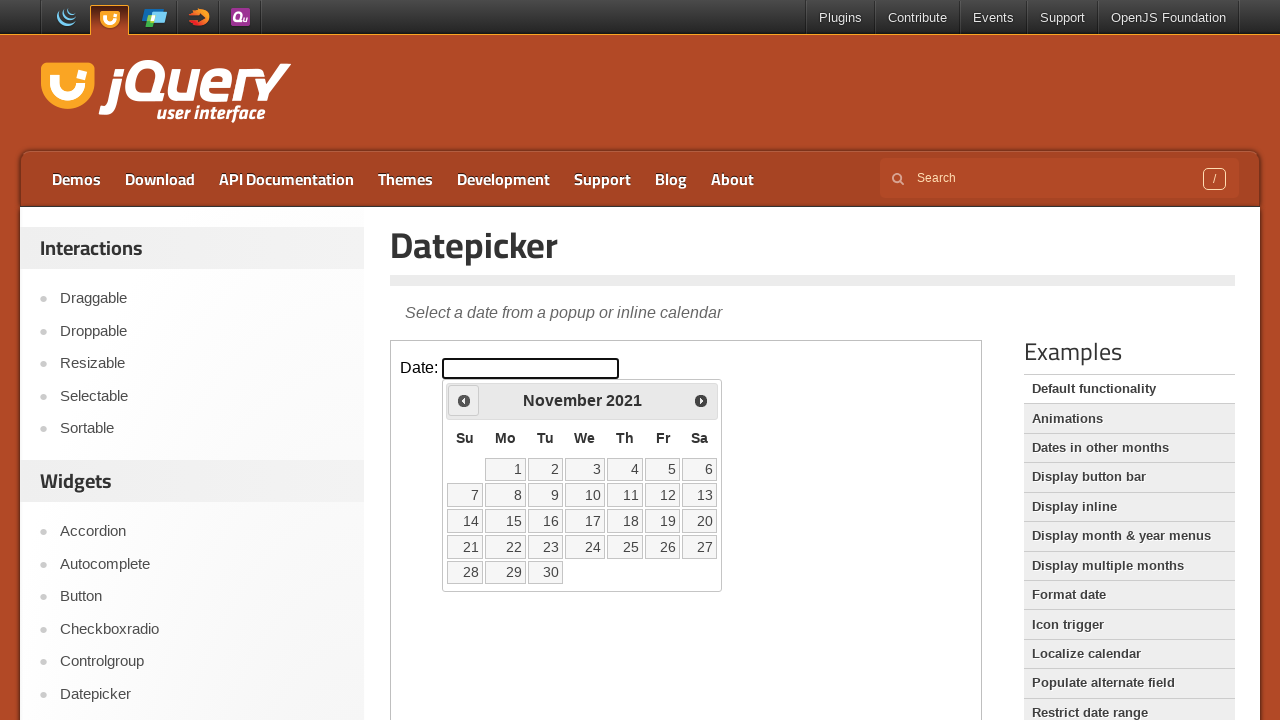

Clicked previous month button to navigate away from November 2021 at (464, 400) on iframe >> nth=0 >> internal:control=enter-frame >> span.ui-icon.ui-icon-circle-t
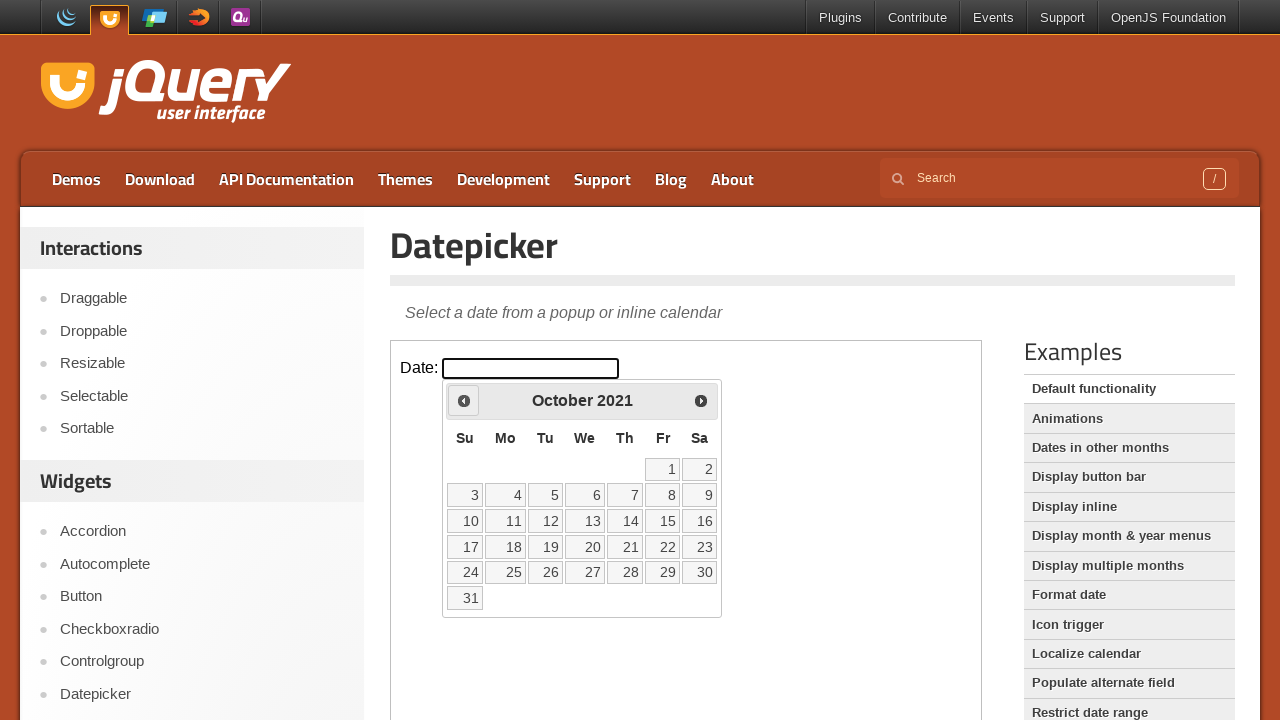

Retrieved current month: October
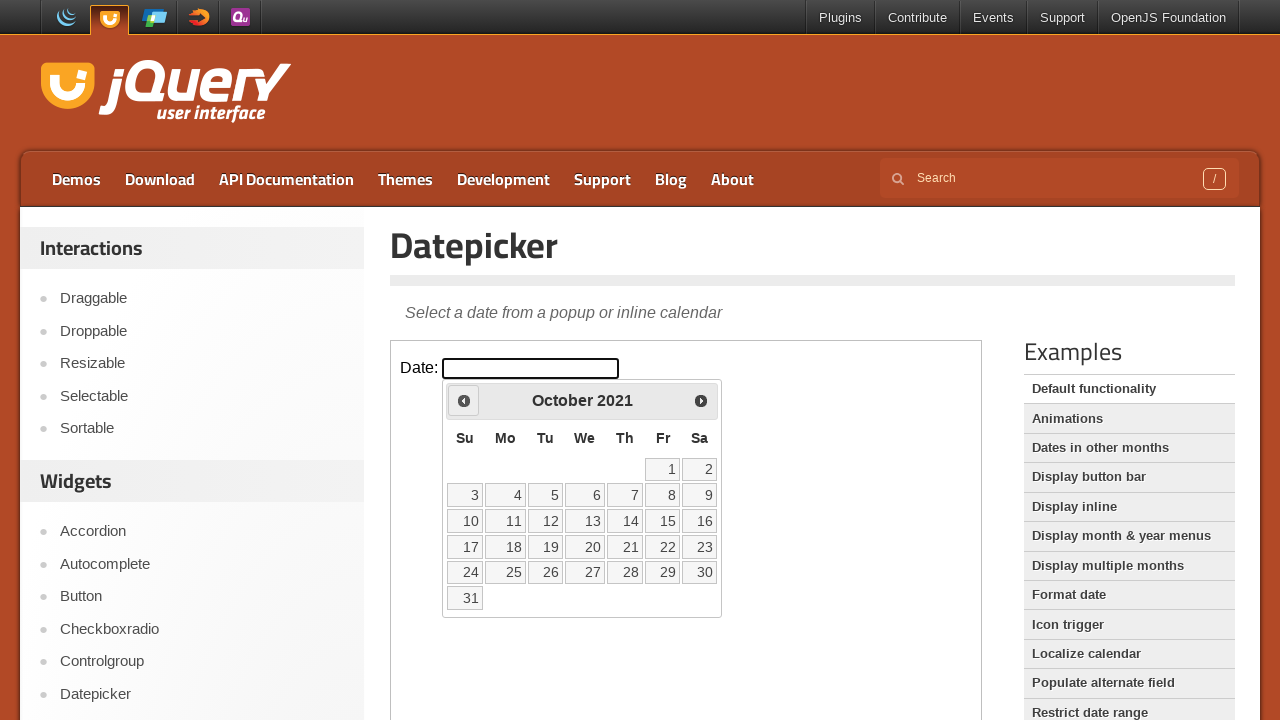

Retrieved current year: 2021
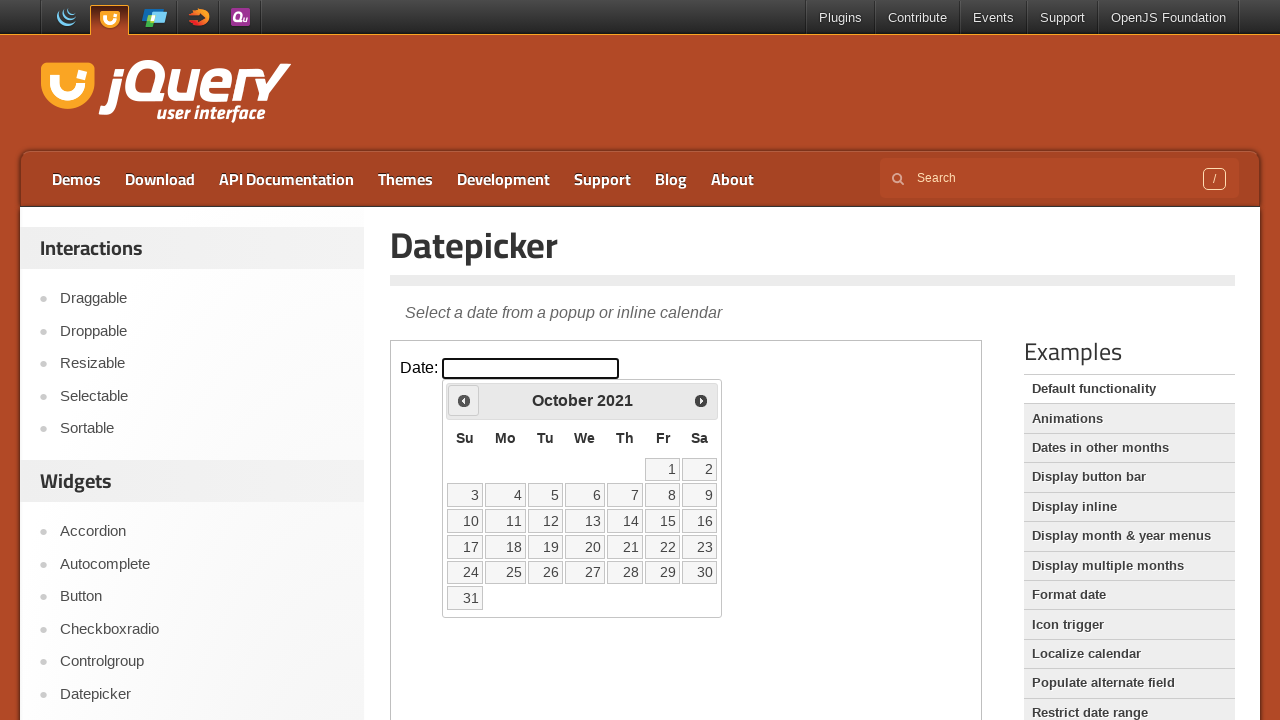

Clicked previous month button to navigate away from October 2021 at (464, 400) on iframe >> nth=0 >> internal:control=enter-frame >> span.ui-icon.ui-icon-circle-t
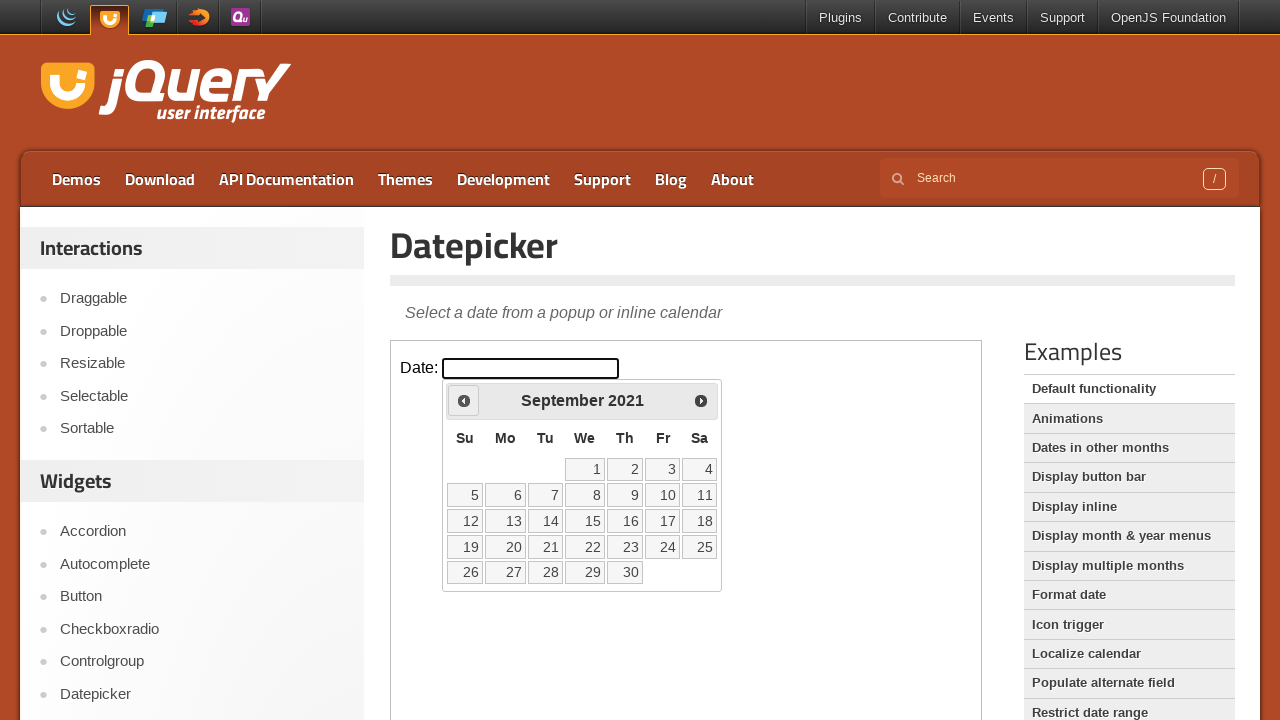

Retrieved current month: September
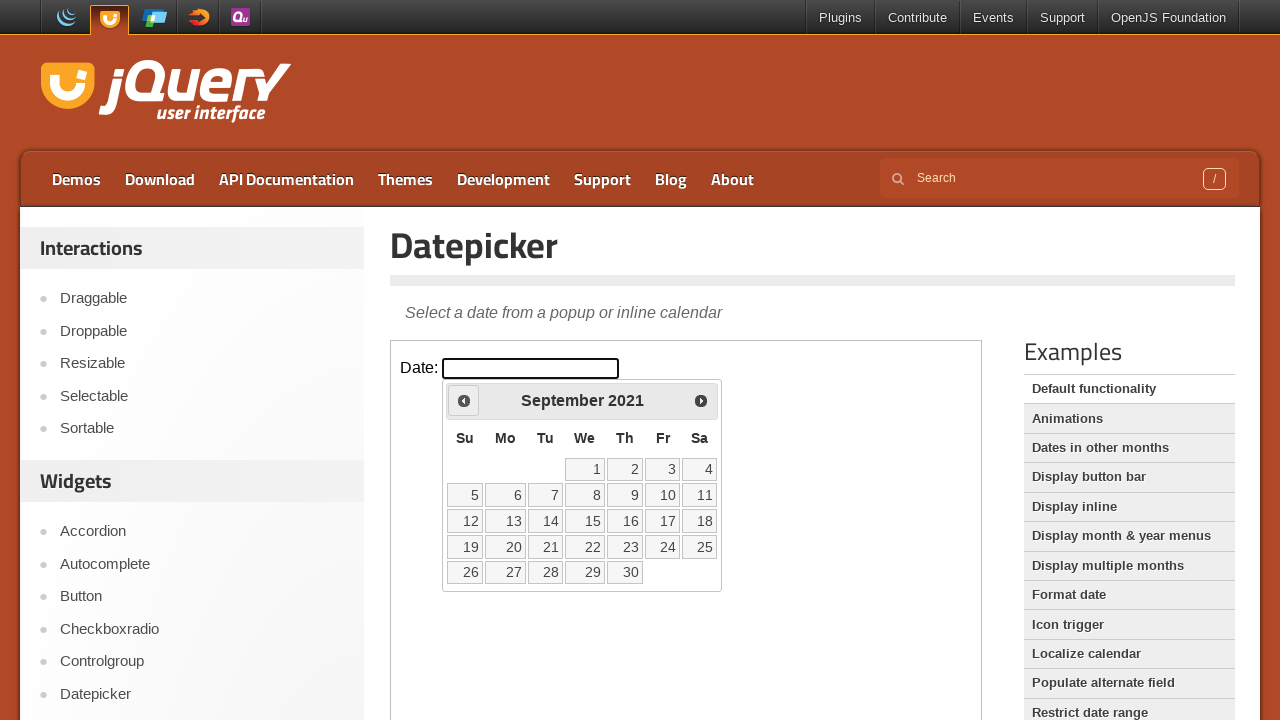

Retrieved current year: 2021
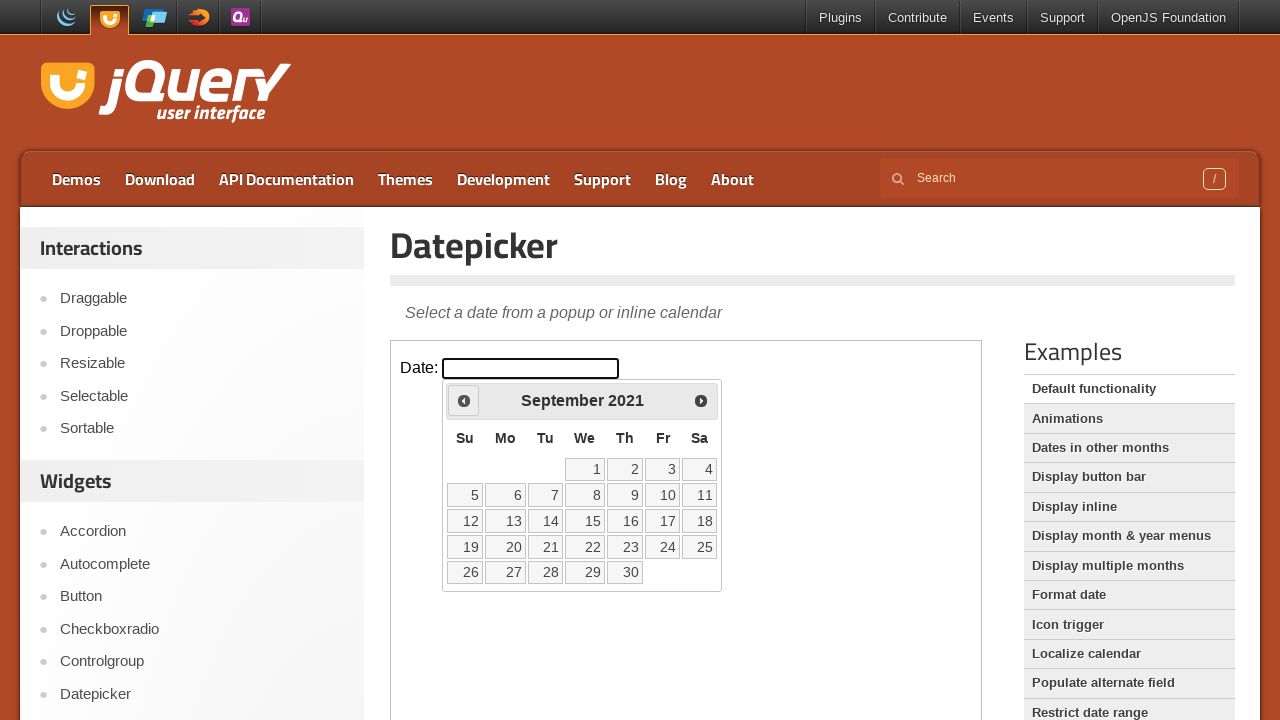

Clicked previous month button to navigate away from September 2021 at (464, 400) on iframe >> nth=0 >> internal:control=enter-frame >> span.ui-icon.ui-icon-circle-t
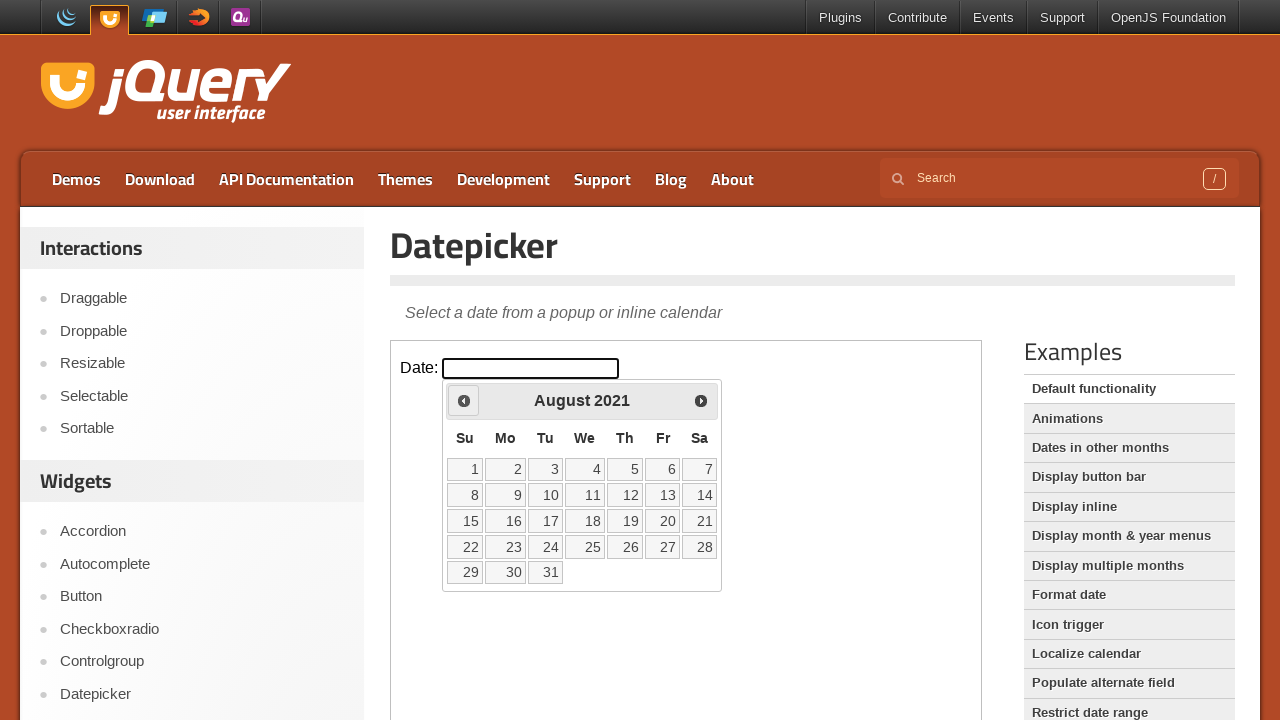

Retrieved current month: August
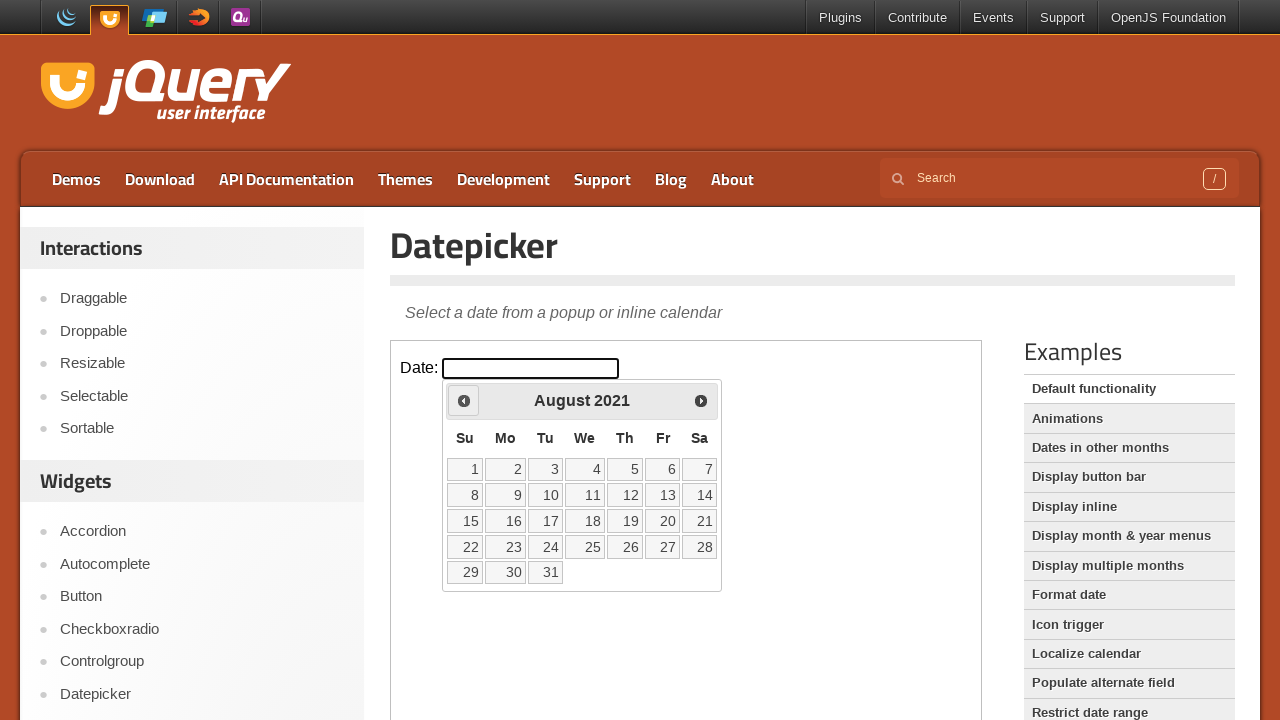

Retrieved current year: 2021
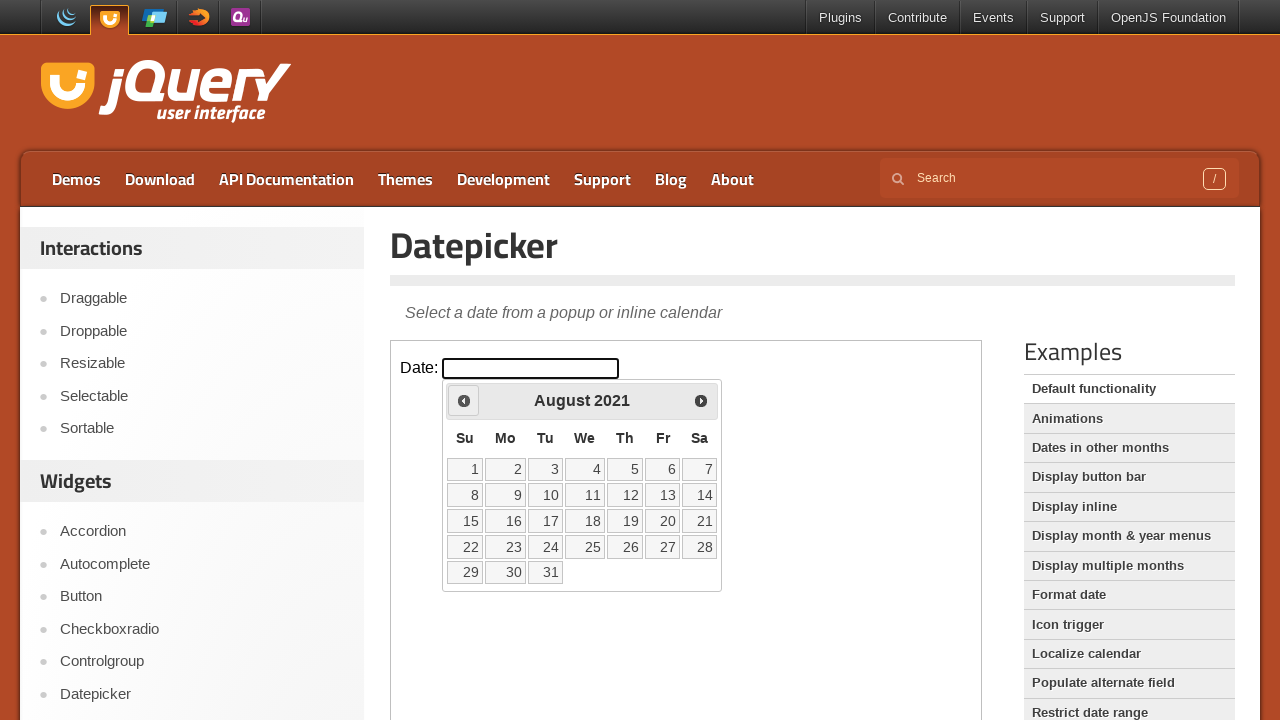

Clicked previous month button to navigate away from August 2021 at (464, 400) on iframe >> nth=0 >> internal:control=enter-frame >> span.ui-icon.ui-icon-circle-t
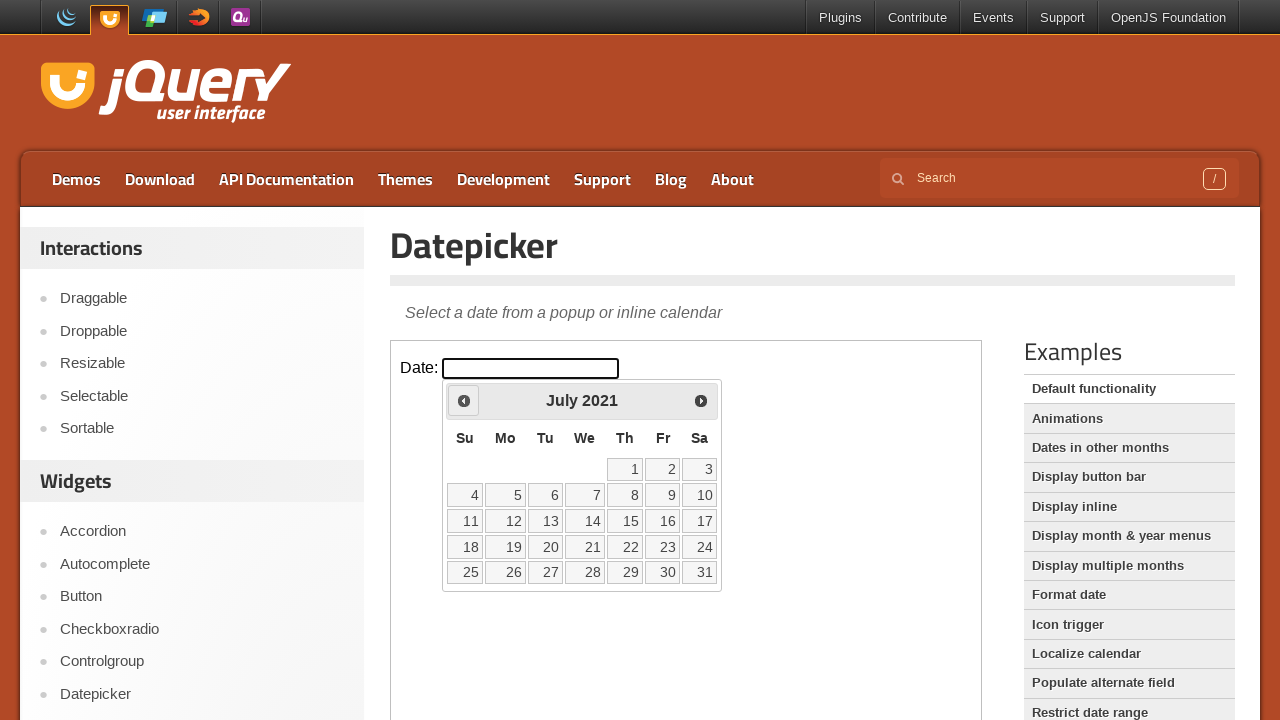

Retrieved current month: July
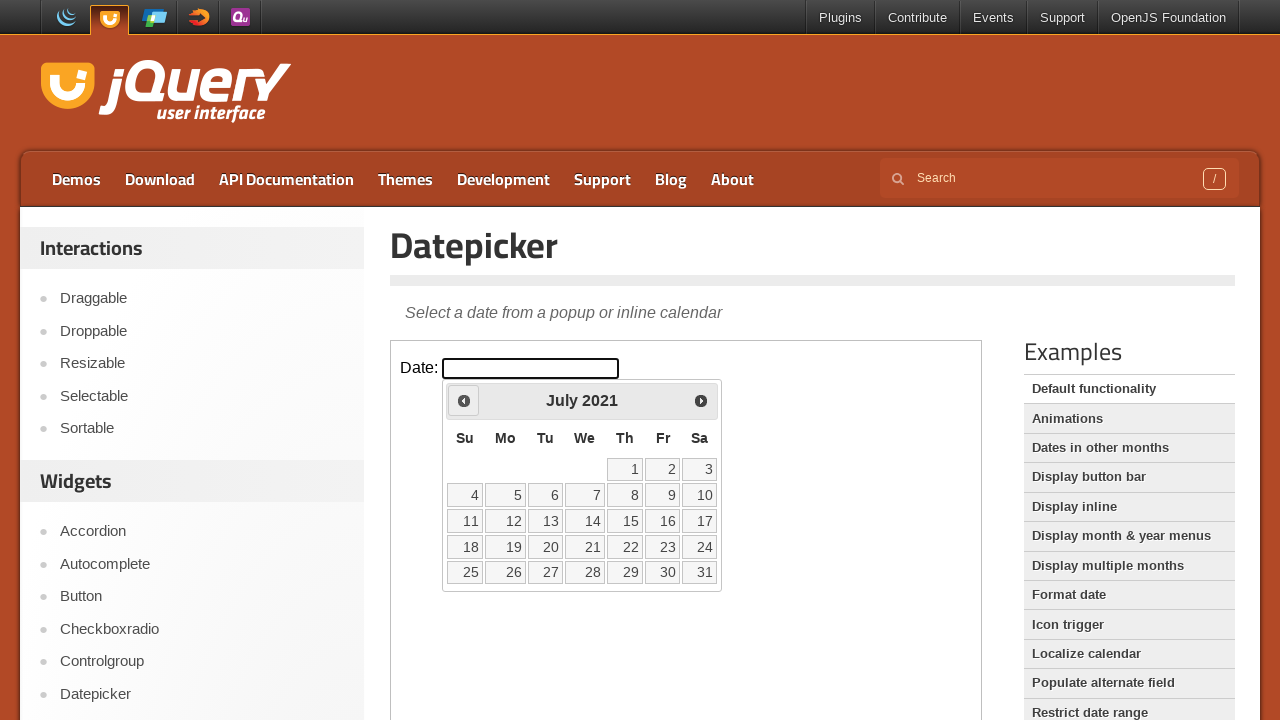

Retrieved current year: 2021
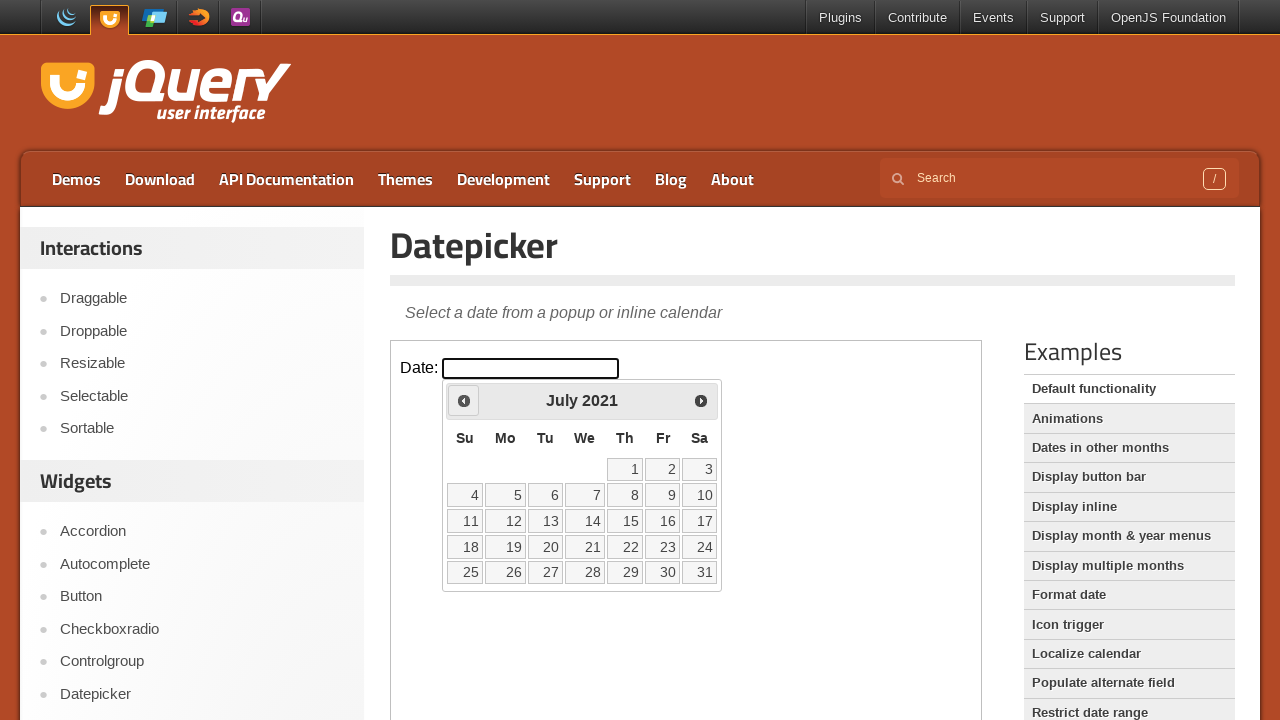

Clicked previous month button to navigate away from July 2021 at (464, 400) on iframe >> nth=0 >> internal:control=enter-frame >> span.ui-icon.ui-icon-circle-t
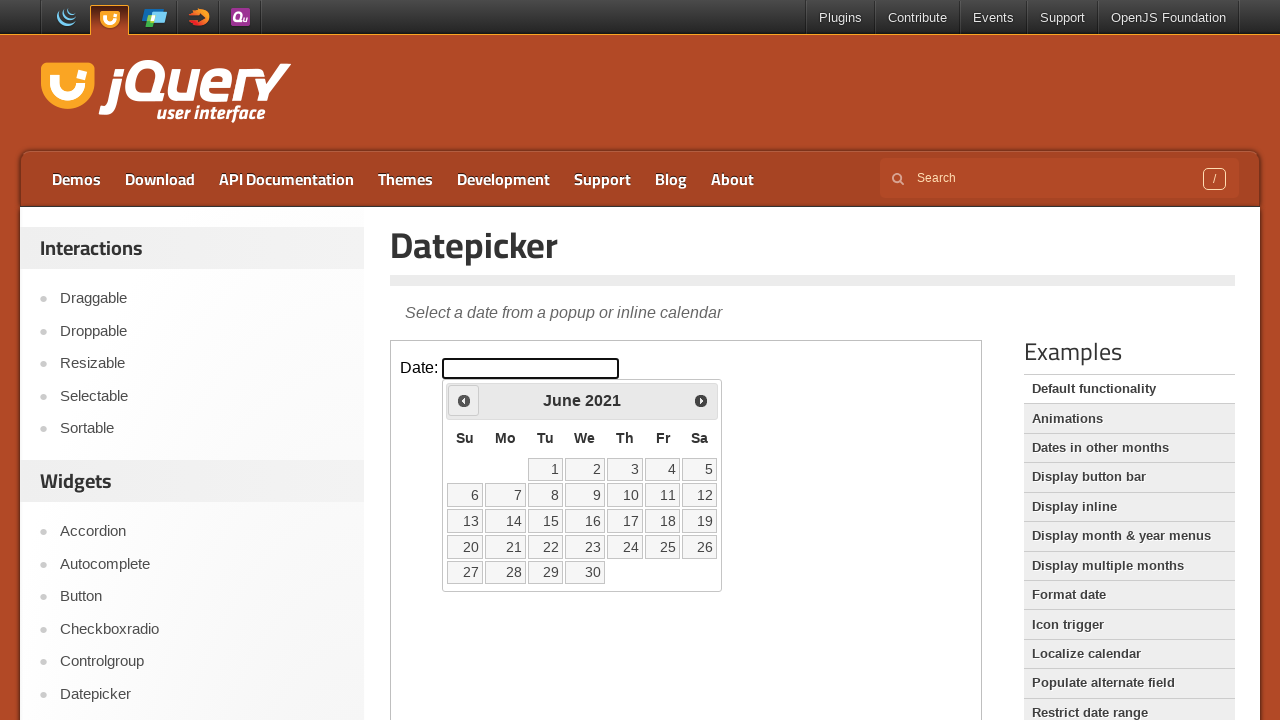

Retrieved current month: June
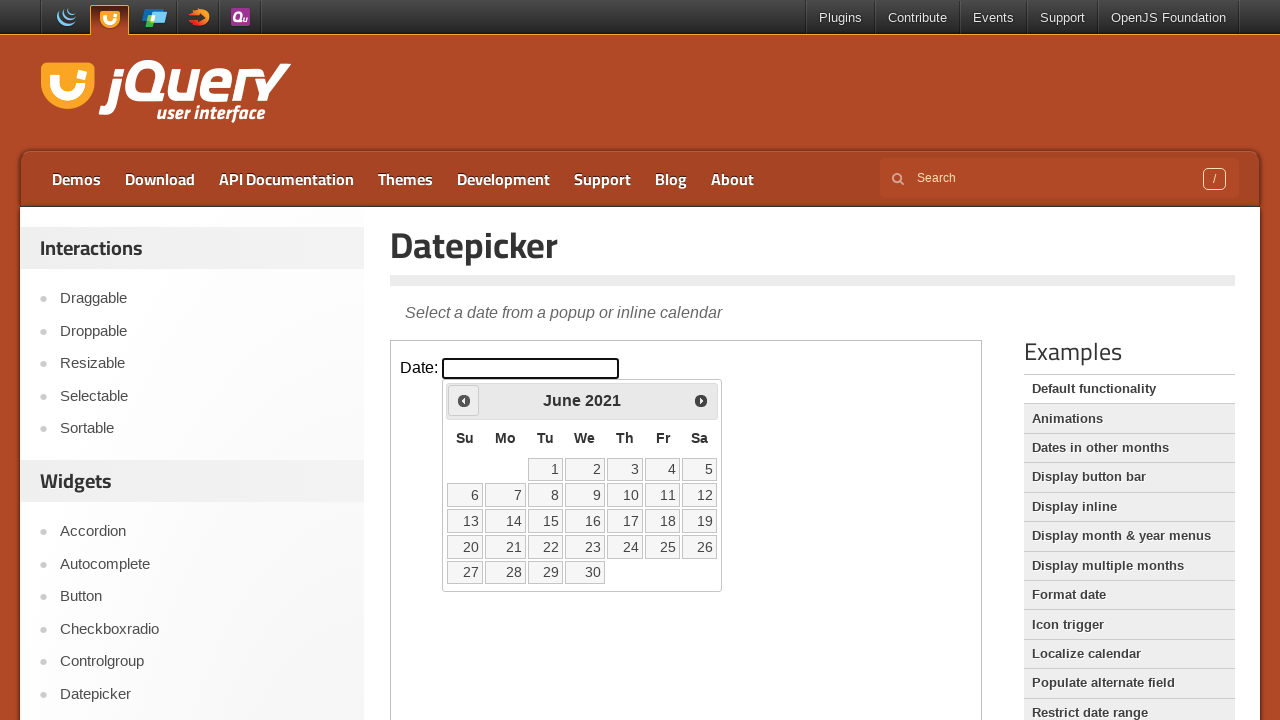

Retrieved current year: 2021
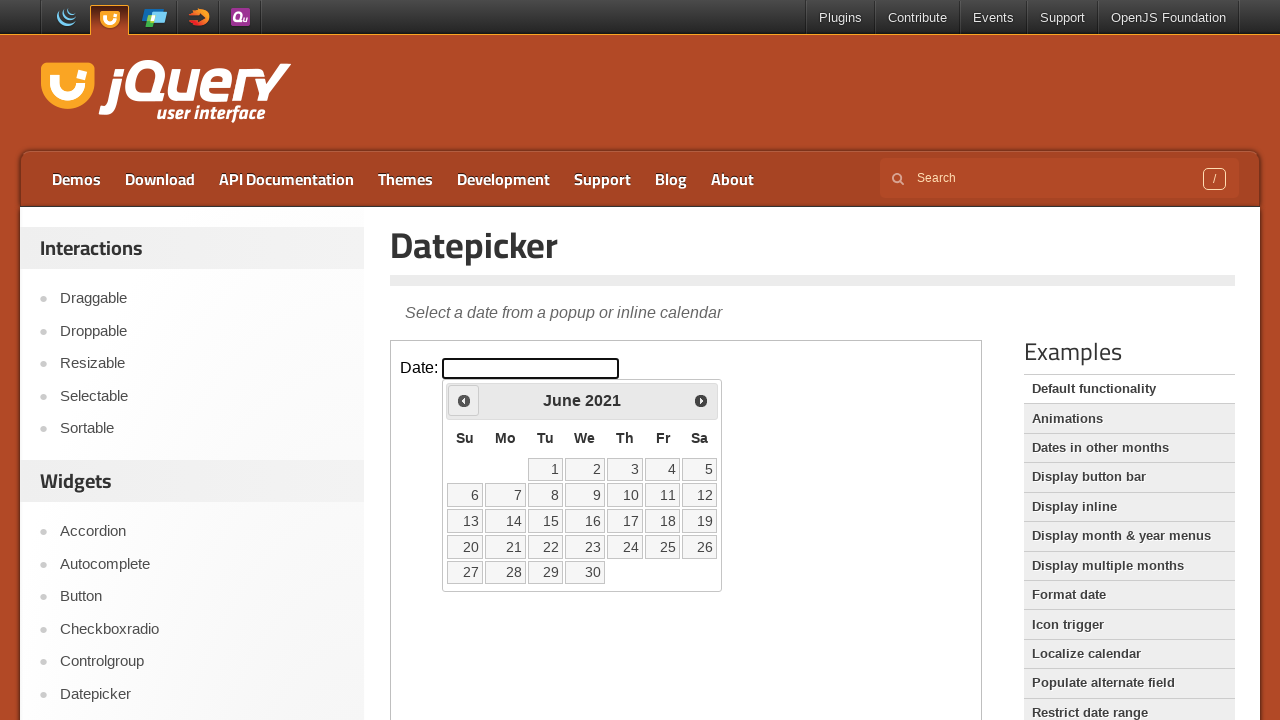

Clicked previous month button to navigate away from June 2021 at (464, 400) on iframe >> nth=0 >> internal:control=enter-frame >> span.ui-icon.ui-icon-circle-t
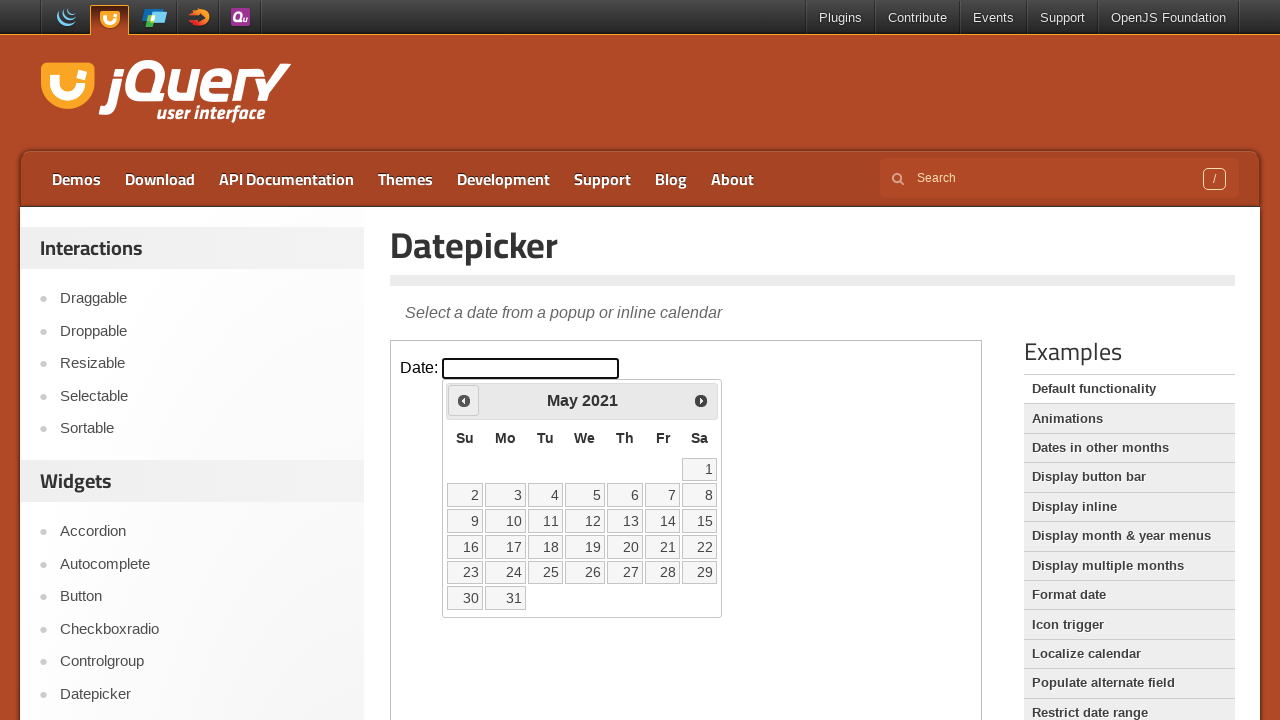

Retrieved current month: May
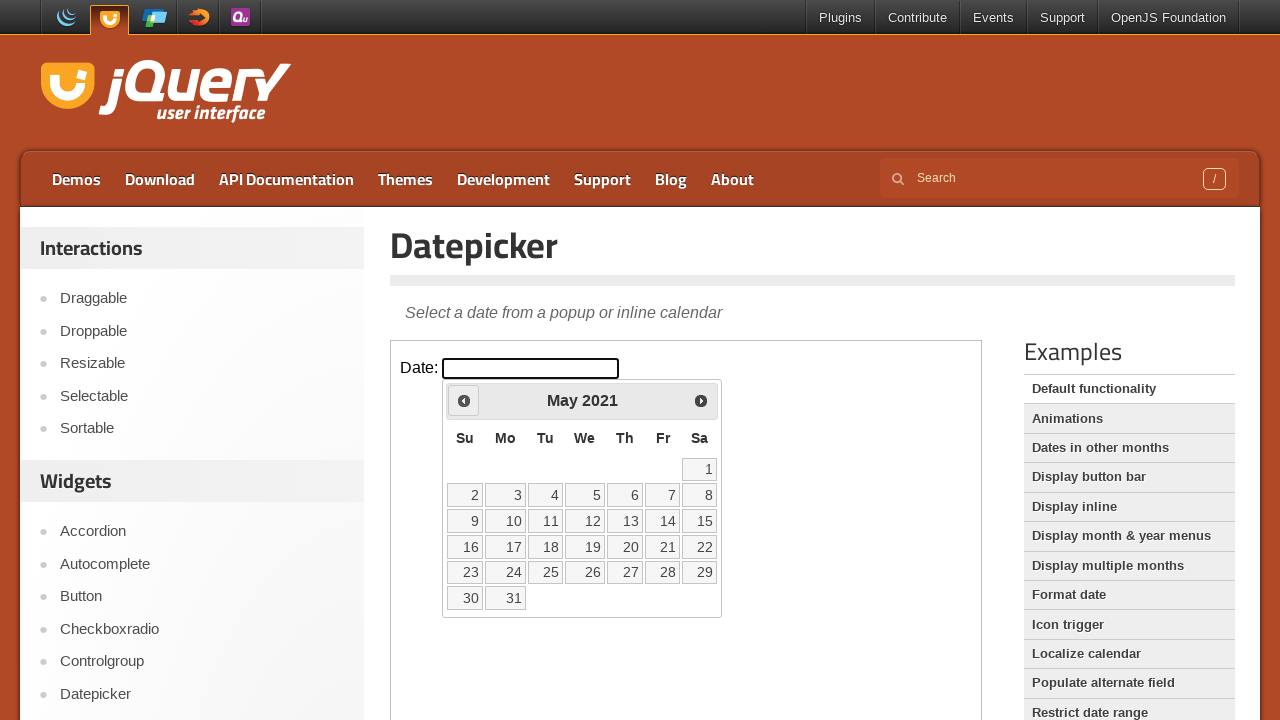

Retrieved current year: 2021
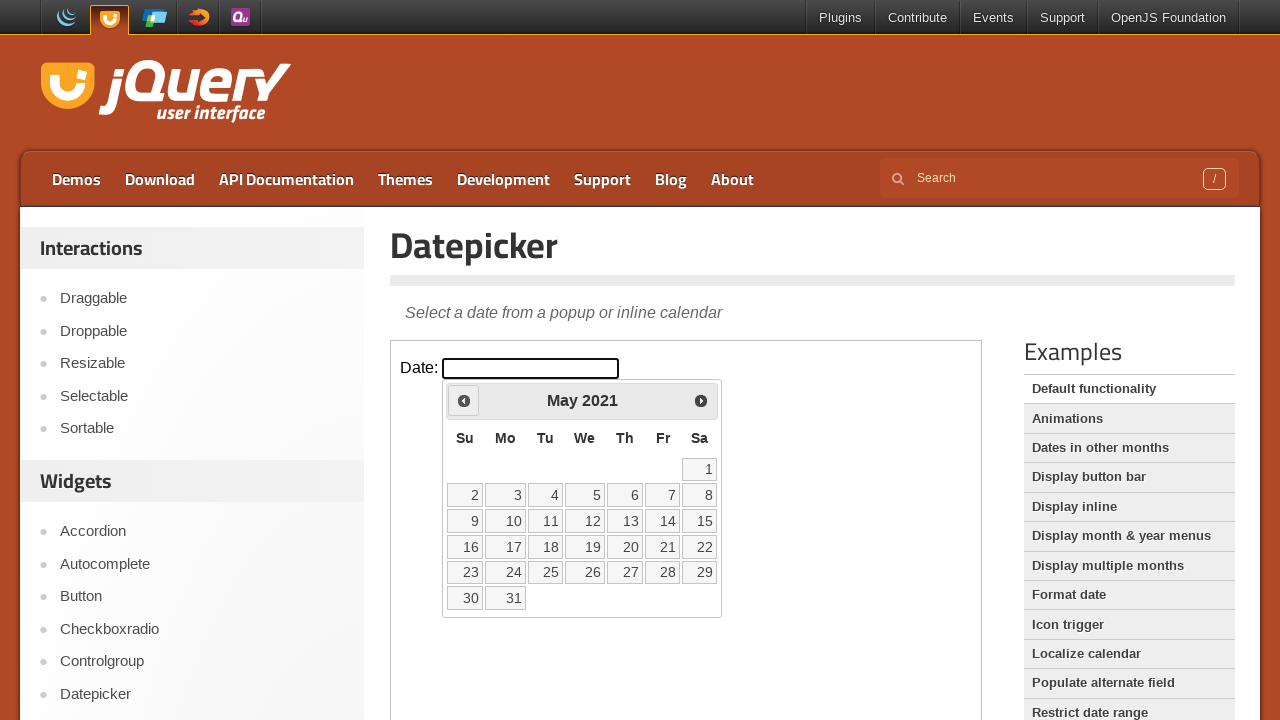

Clicked previous month button to navigate away from May 2021 at (464, 400) on iframe >> nth=0 >> internal:control=enter-frame >> span.ui-icon.ui-icon-circle-t
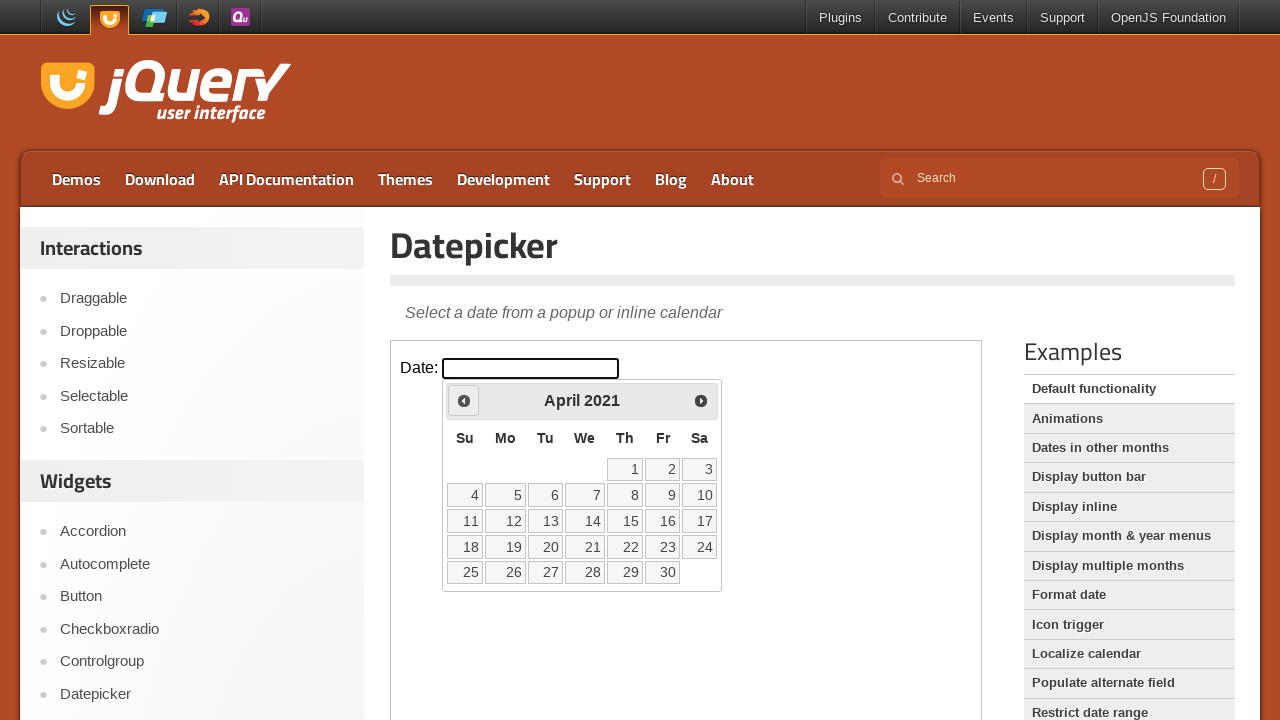

Retrieved current month: April
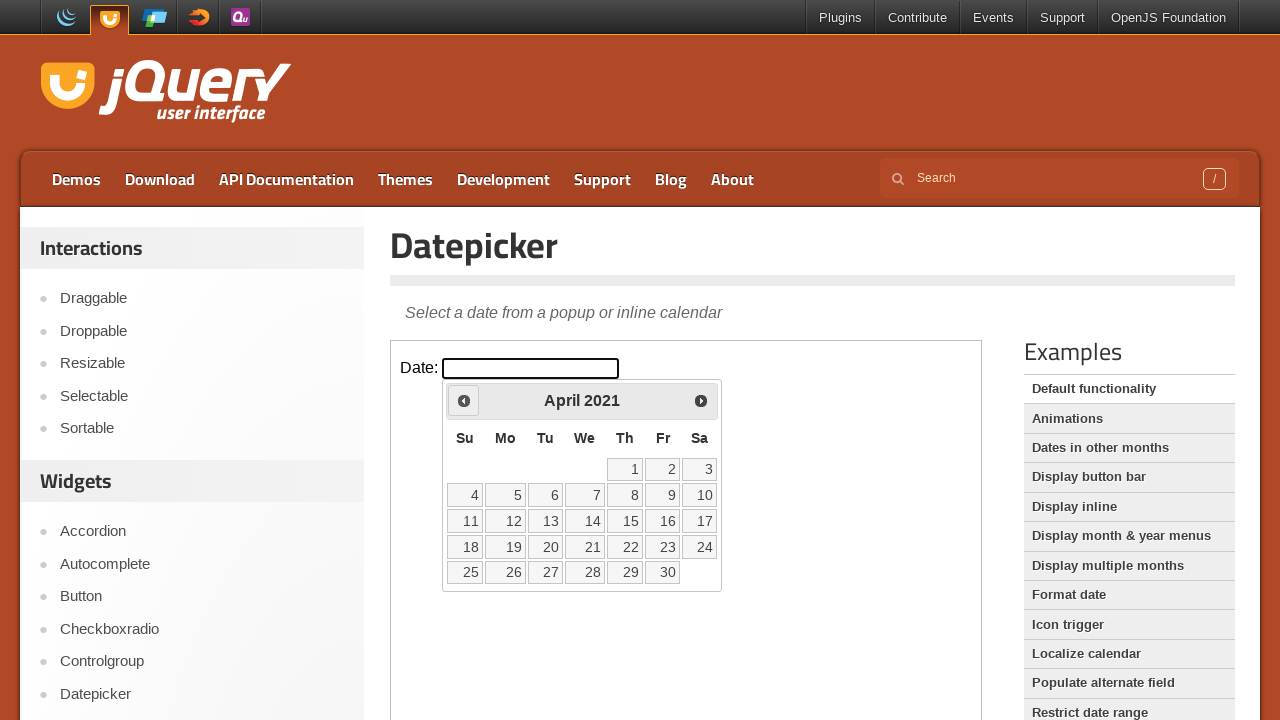

Retrieved current year: 2021
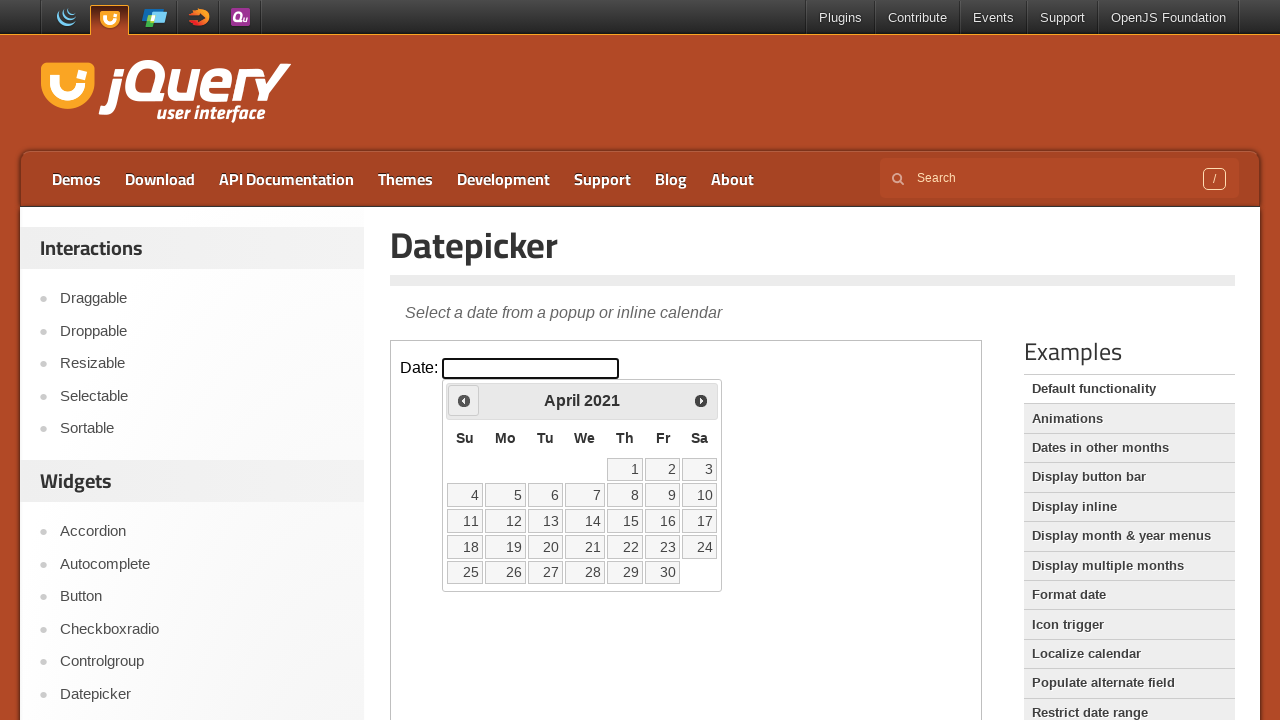

Clicked previous month button to navigate away from April 2021 at (464, 400) on iframe >> nth=0 >> internal:control=enter-frame >> span.ui-icon.ui-icon-circle-t
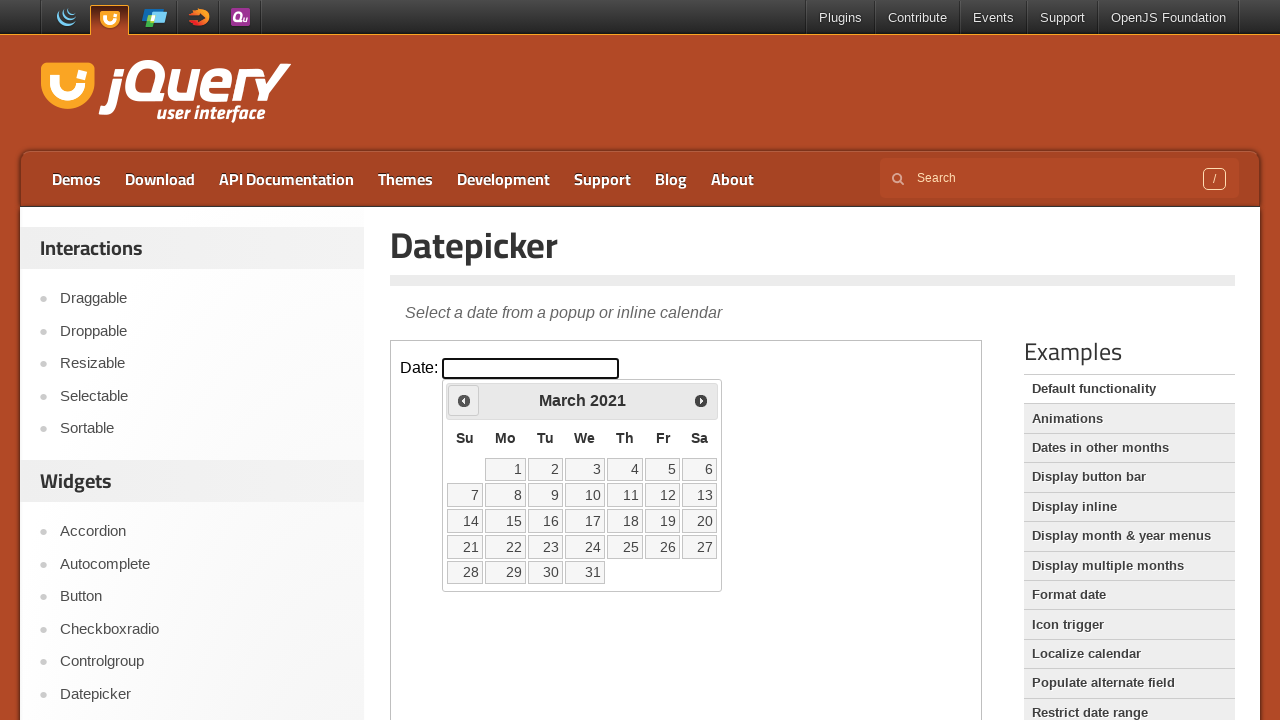

Retrieved current month: March
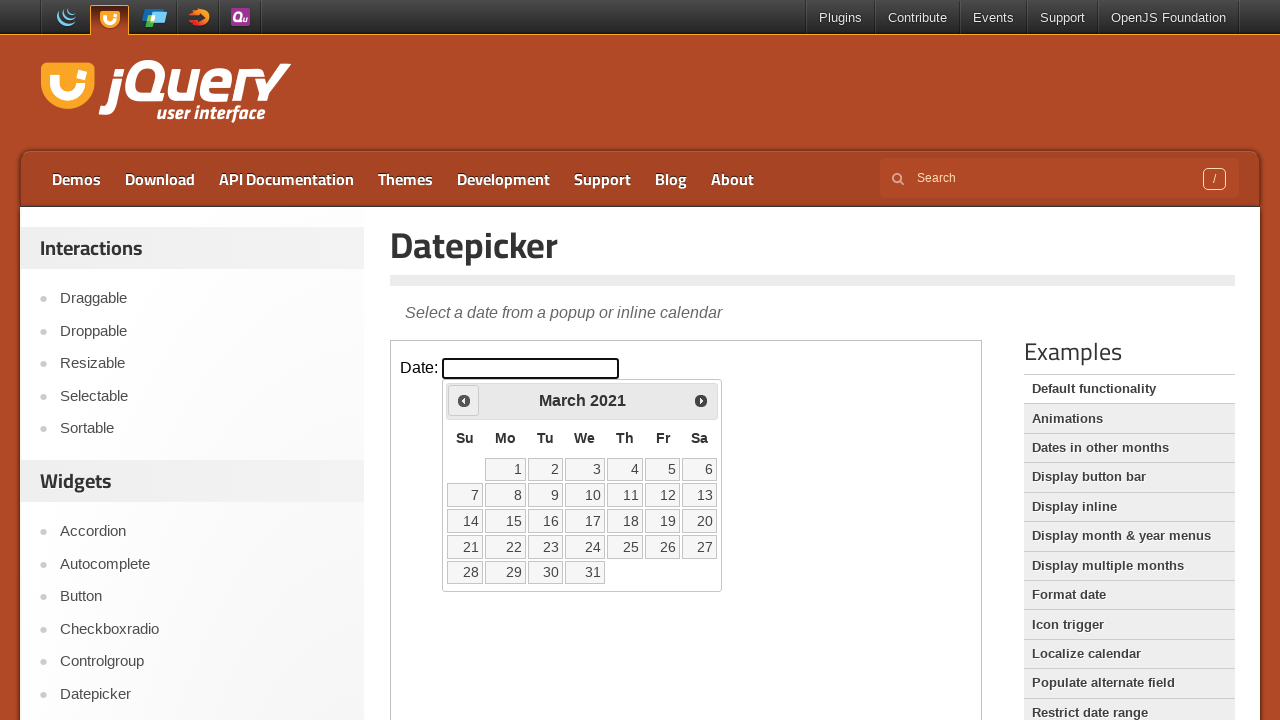

Retrieved current year: 2021
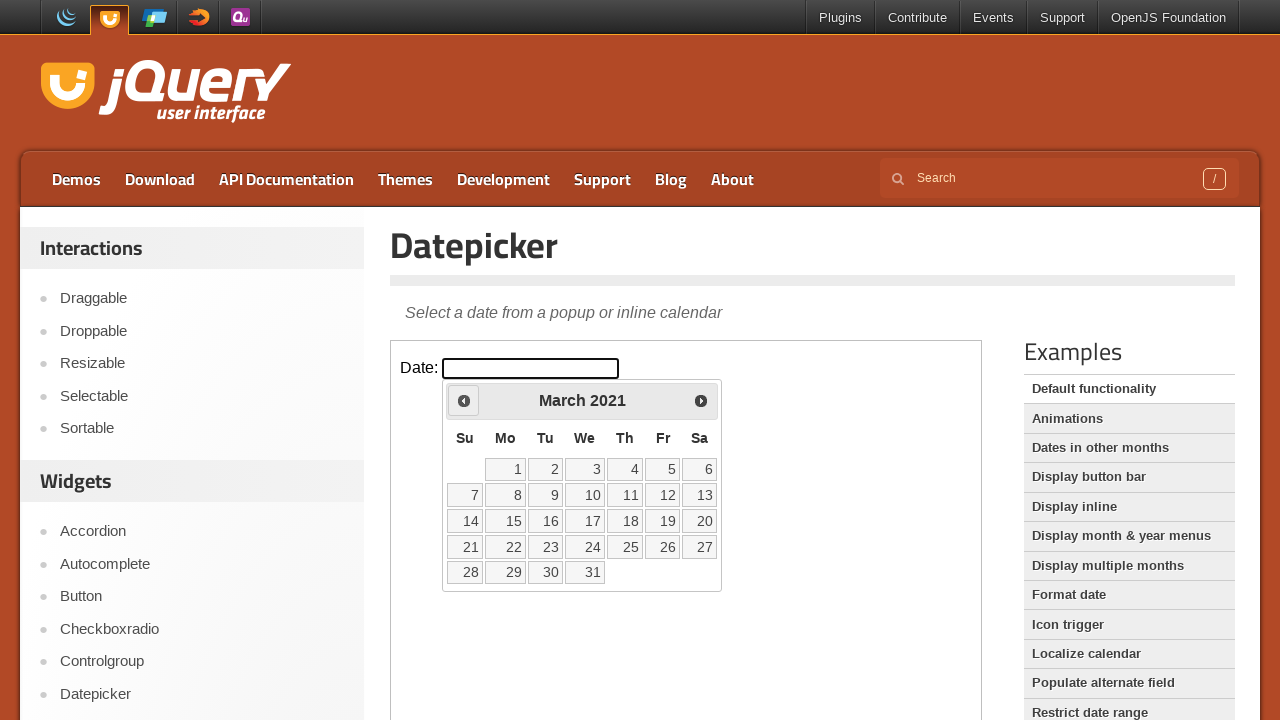

Clicked previous month button to navigate away from March 2021 at (464, 400) on iframe >> nth=0 >> internal:control=enter-frame >> span.ui-icon.ui-icon-circle-t
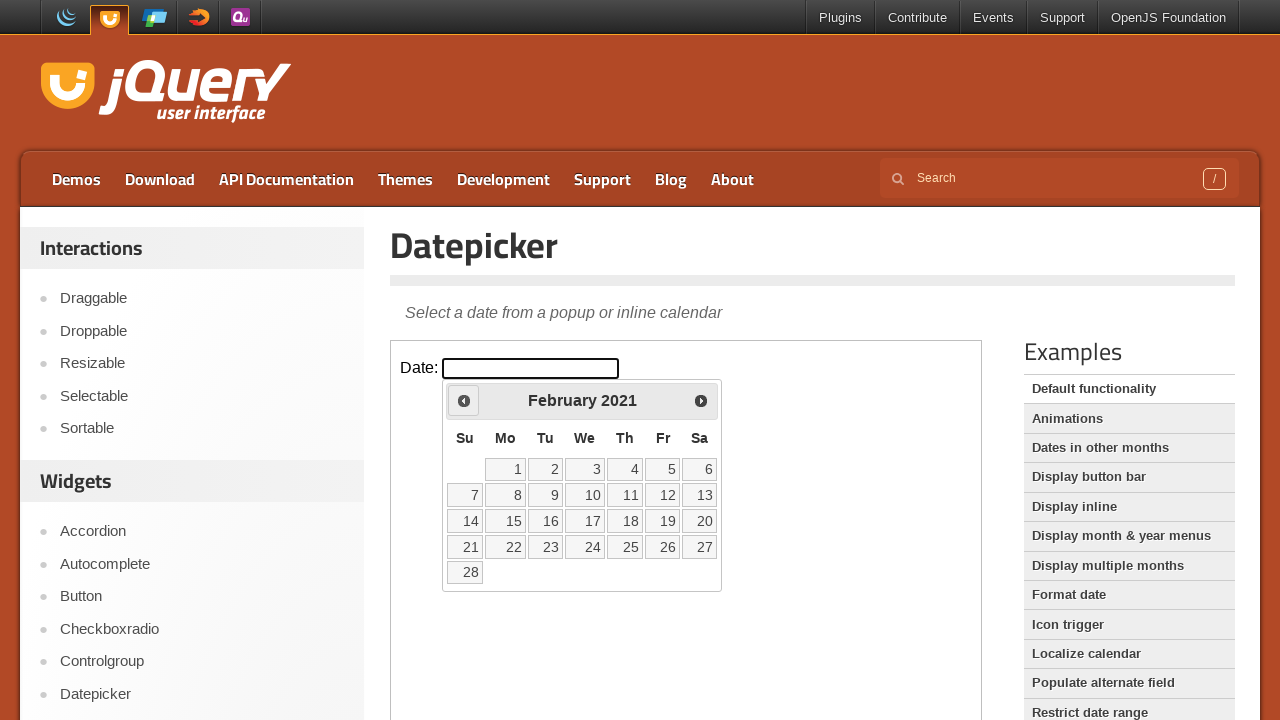

Retrieved current month: February
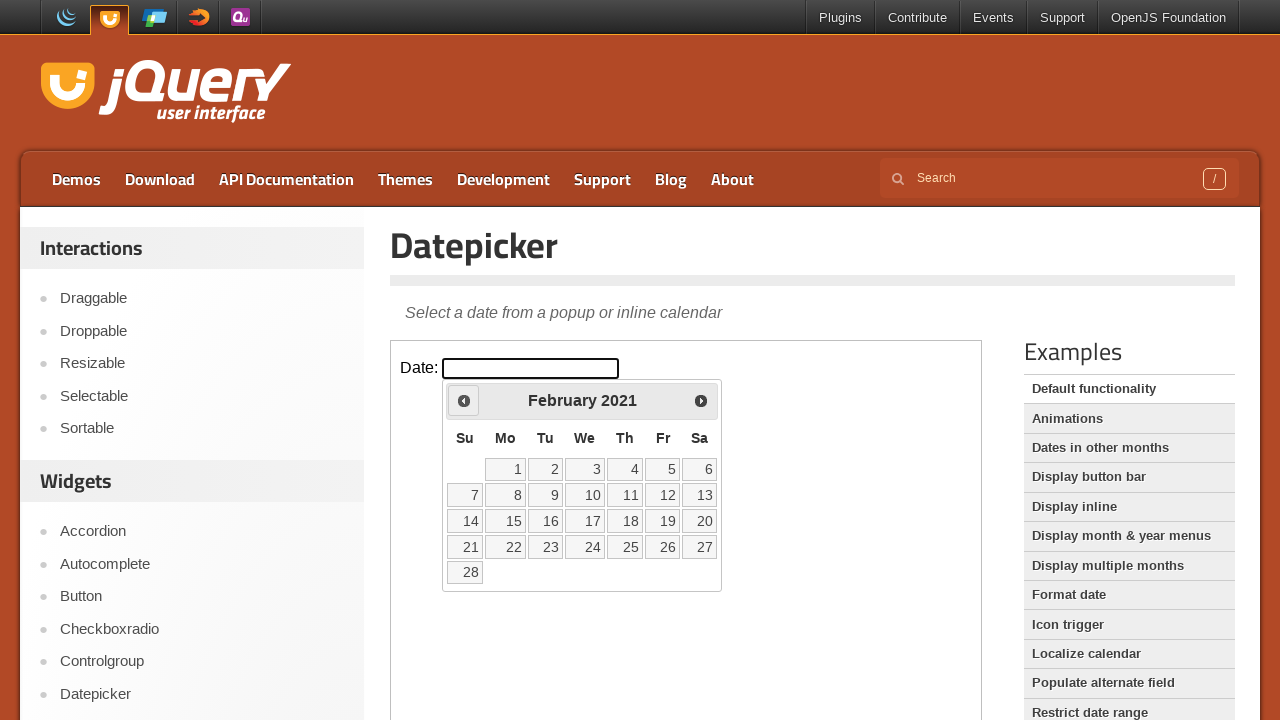

Retrieved current year: 2021
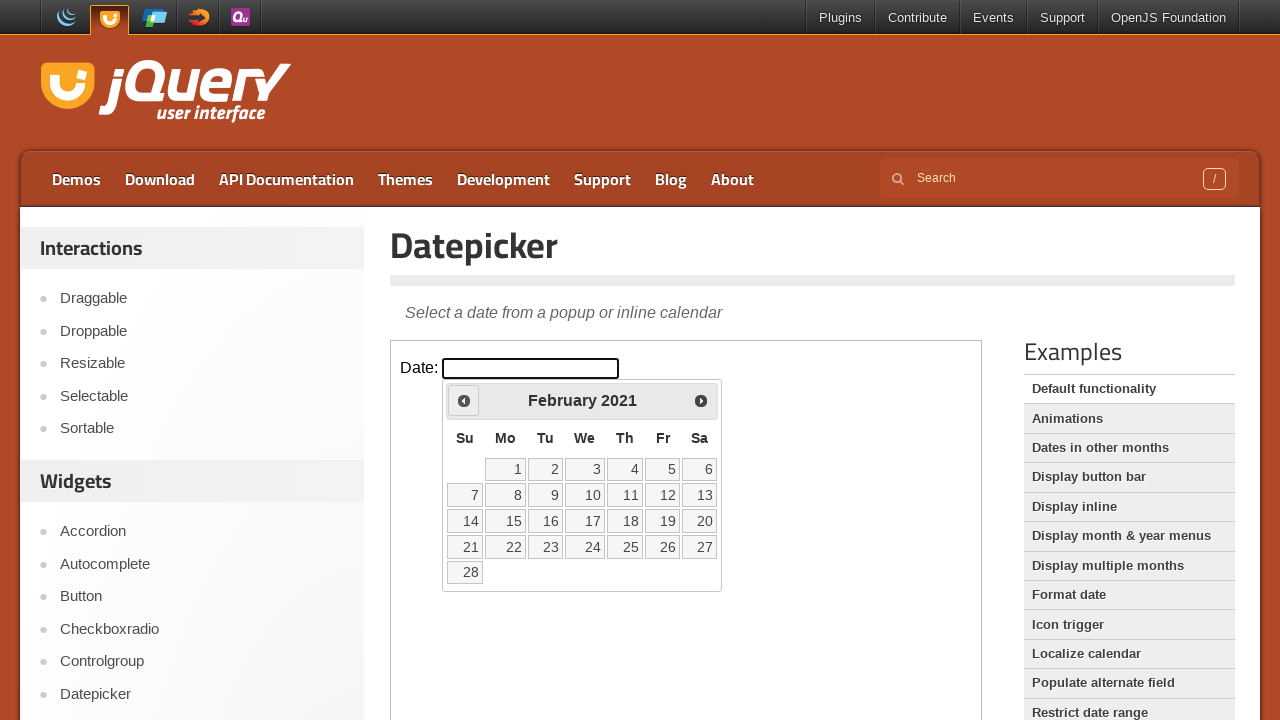

Clicked previous month button to navigate away from February 2021 at (464, 400) on iframe >> nth=0 >> internal:control=enter-frame >> span.ui-icon.ui-icon-circle-t
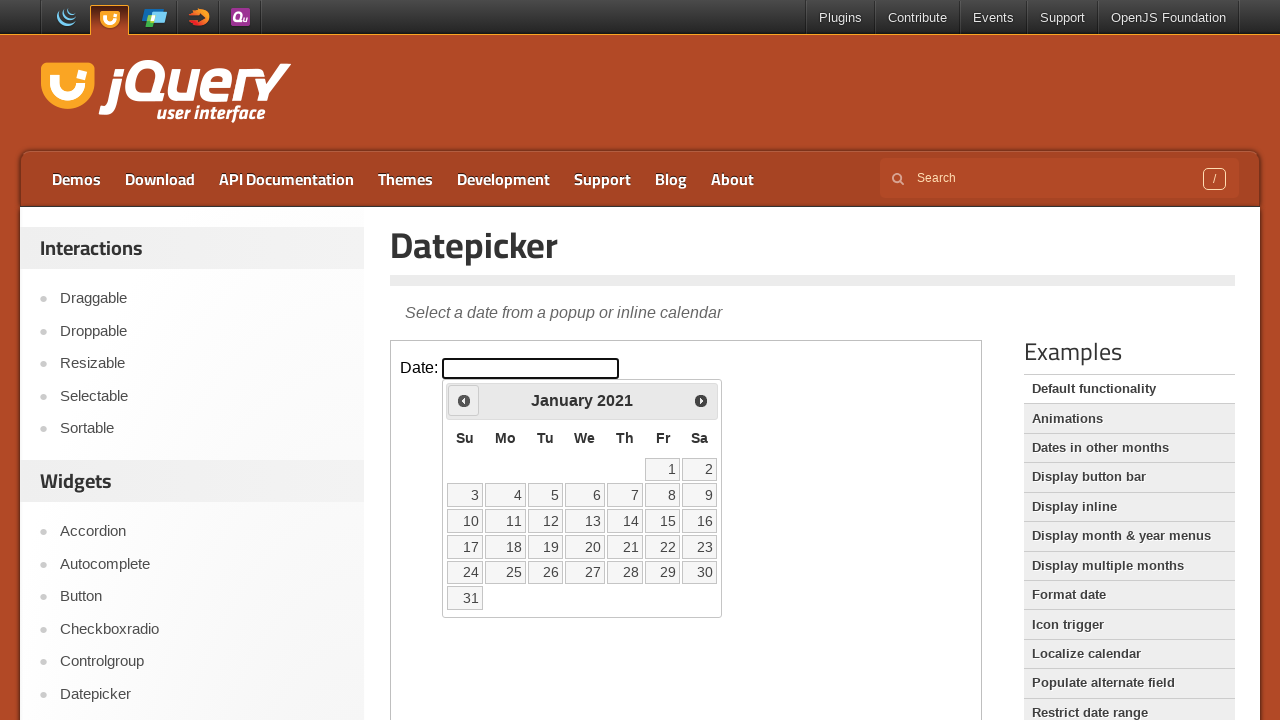

Retrieved current month: January
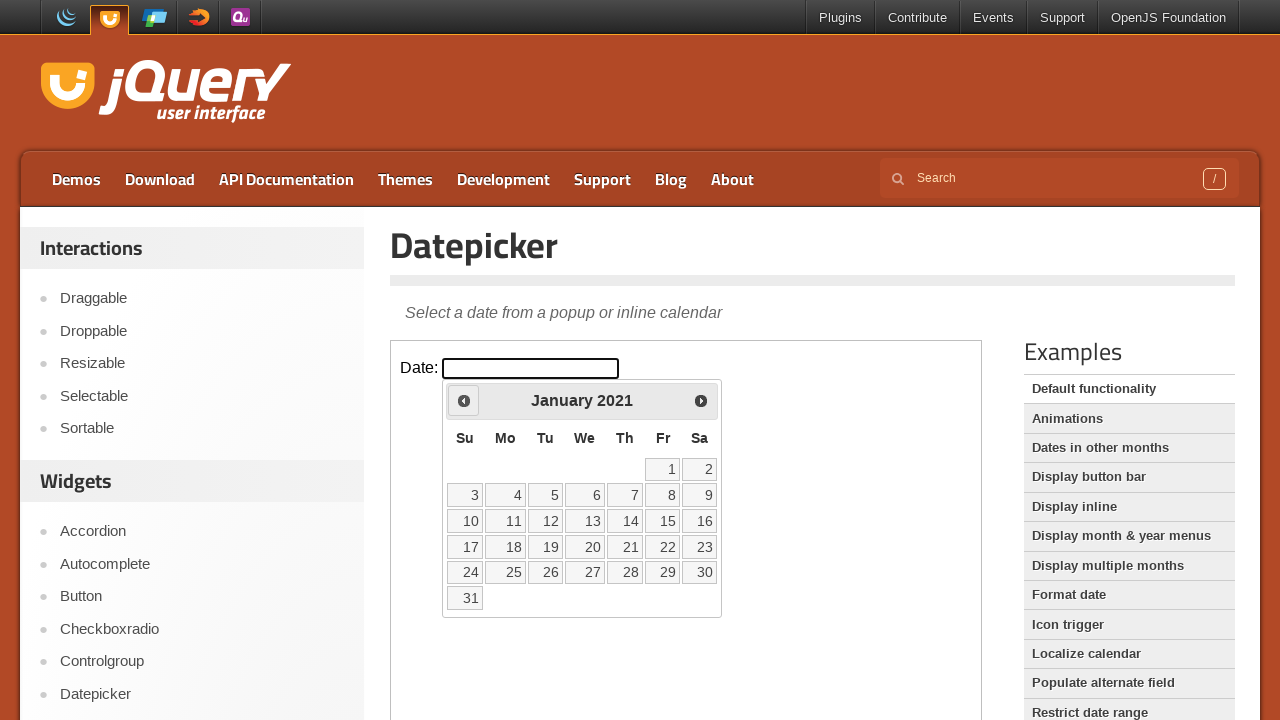

Retrieved current year: 2021
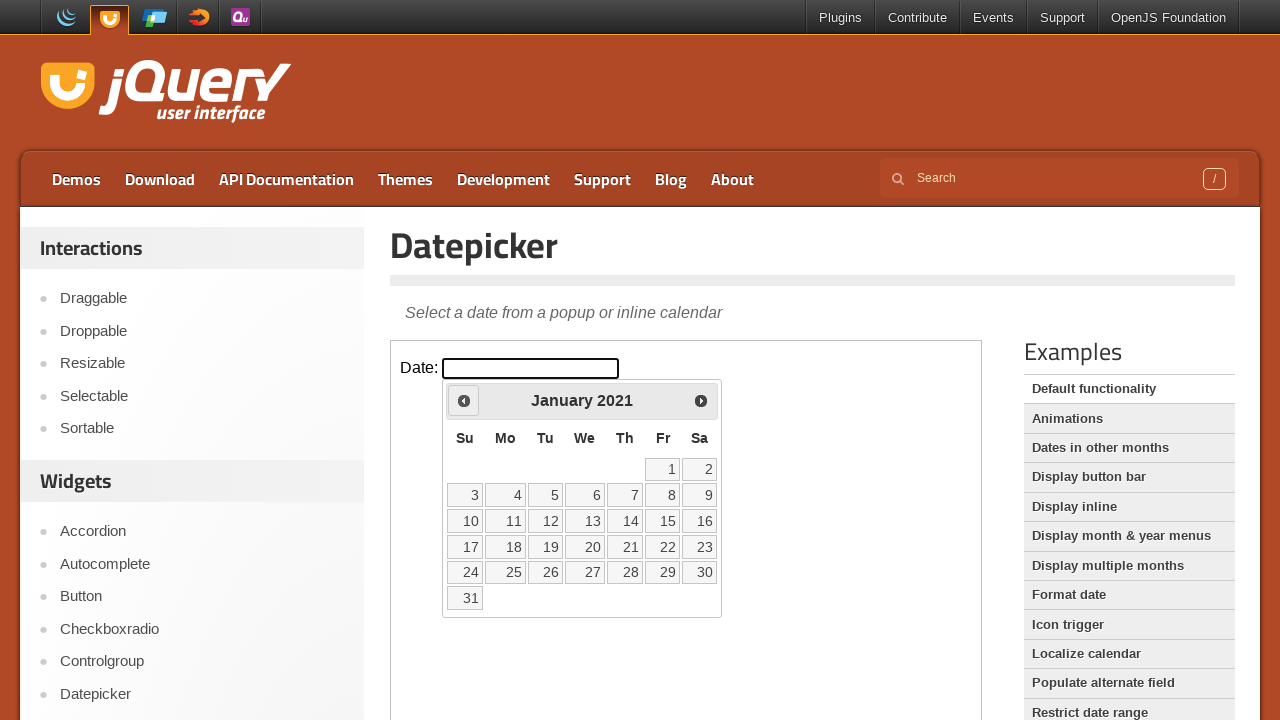

Clicked previous month button to navigate away from January 2021 at (464, 400) on iframe >> nth=0 >> internal:control=enter-frame >> span.ui-icon.ui-icon-circle-t
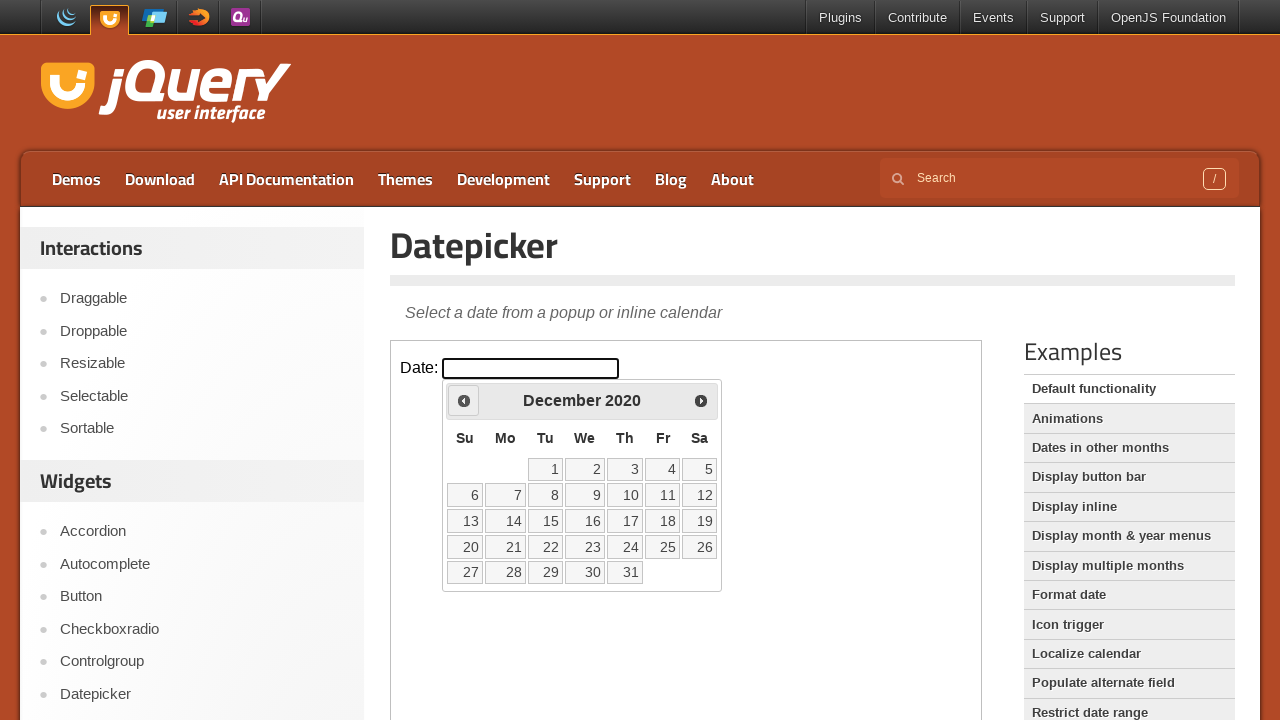

Retrieved current month: December
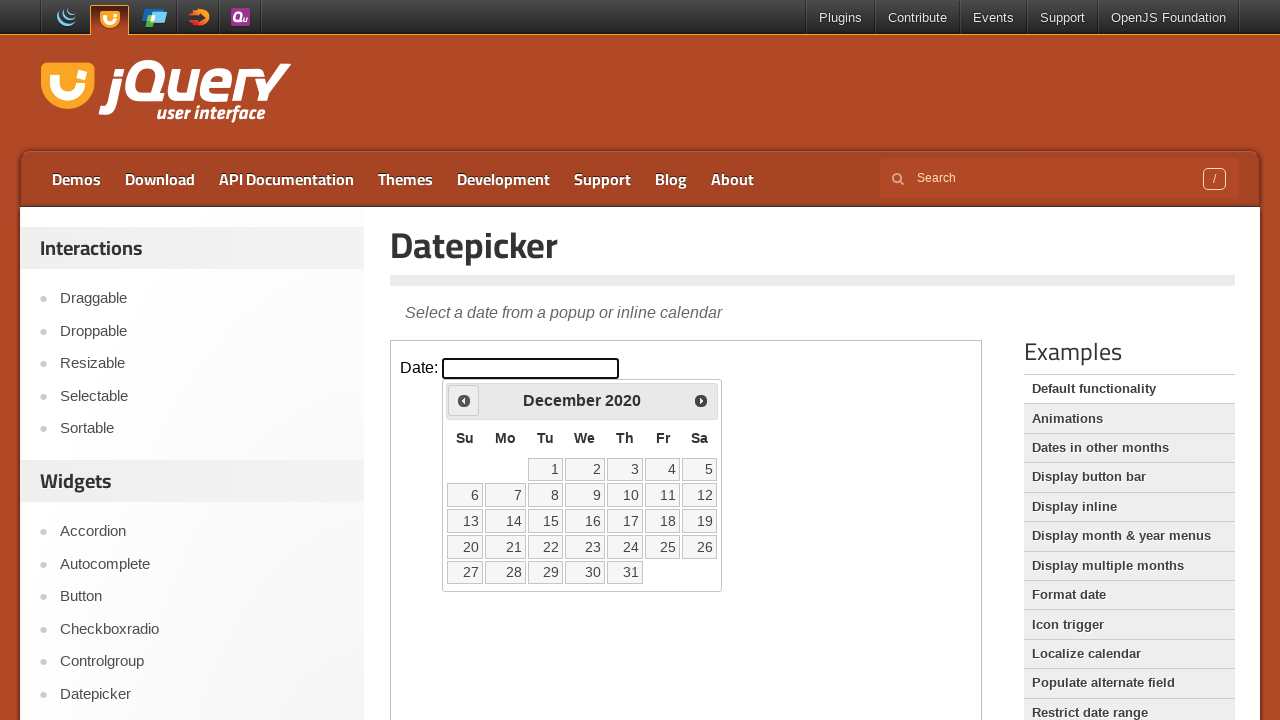

Retrieved current year: 2020
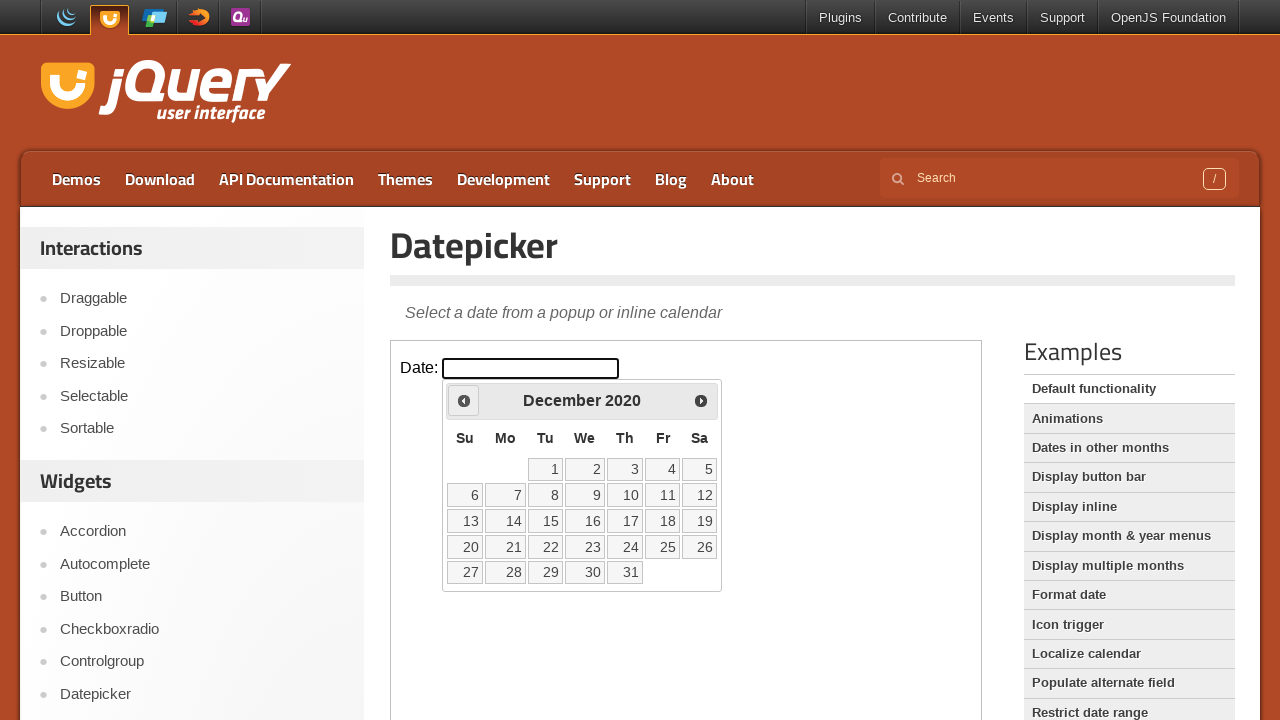

Clicked previous month button to navigate away from December 2020 at (464, 400) on iframe >> nth=0 >> internal:control=enter-frame >> span.ui-icon.ui-icon-circle-t
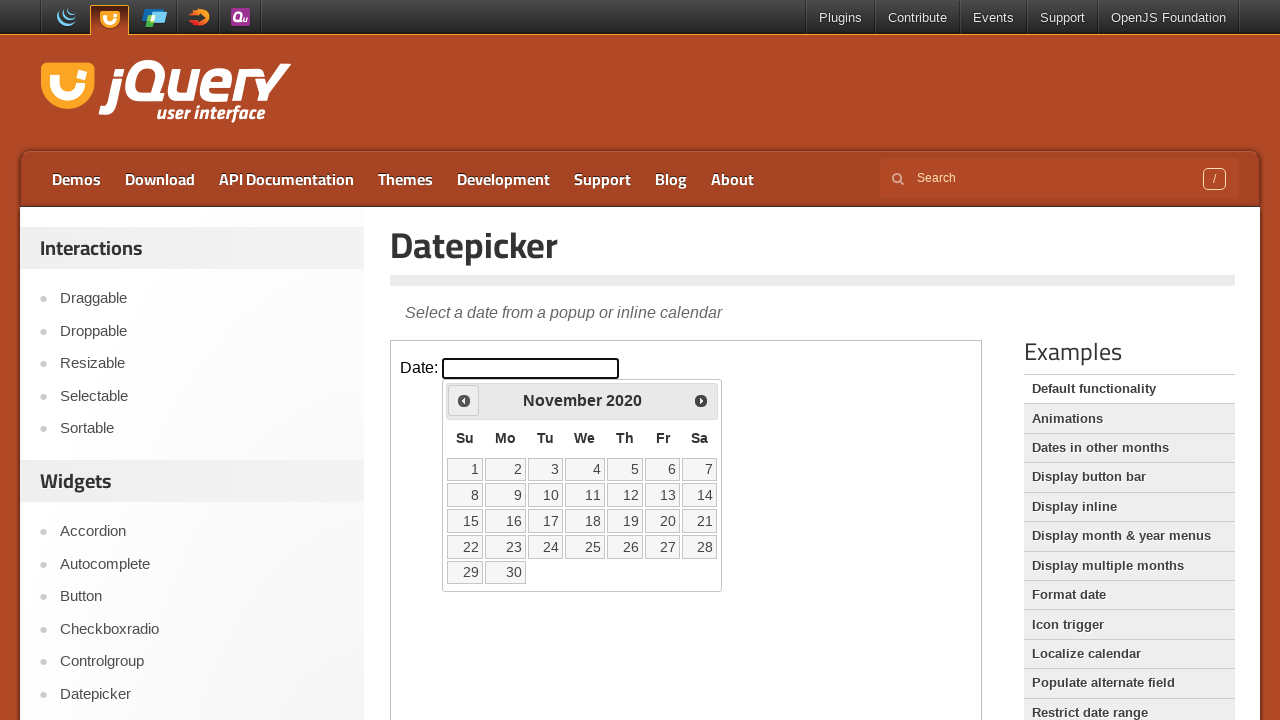

Retrieved current month: November
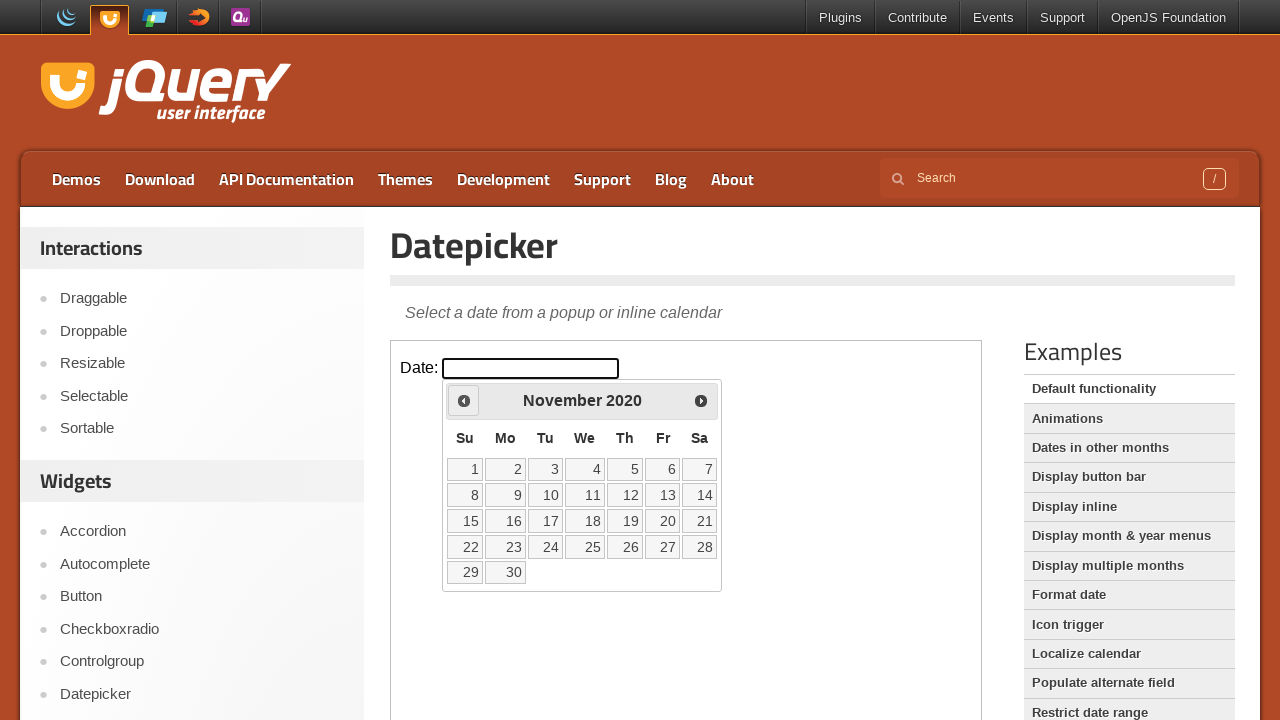

Retrieved current year: 2020
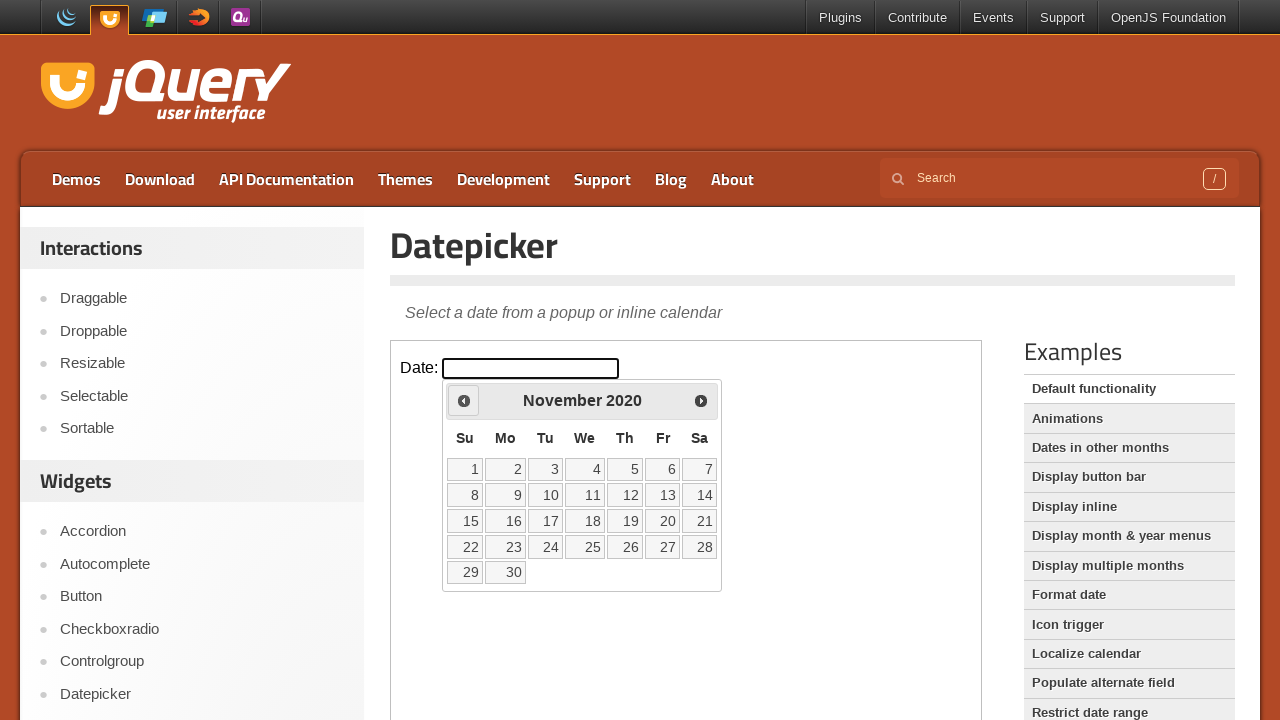

Clicked previous month button to navigate away from November 2020 at (464, 400) on iframe >> nth=0 >> internal:control=enter-frame >> span.ui-icon.ui-icon-circle-t
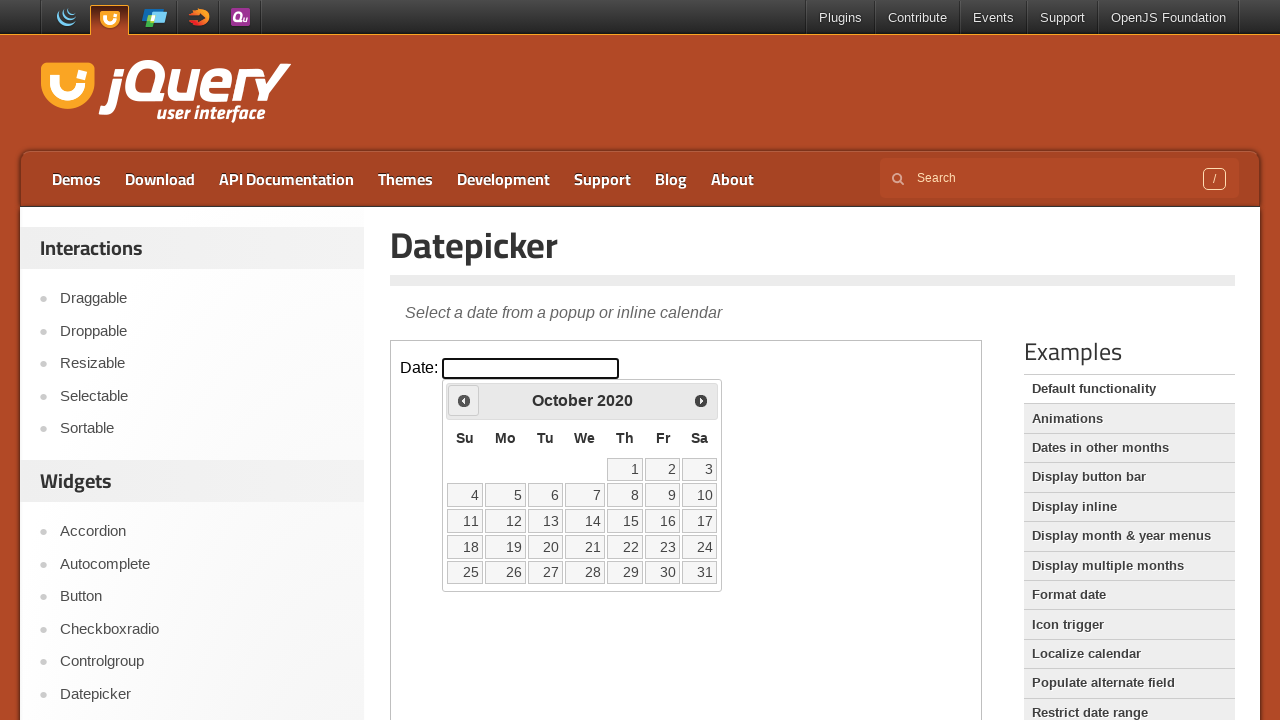

Retrieved current month: October
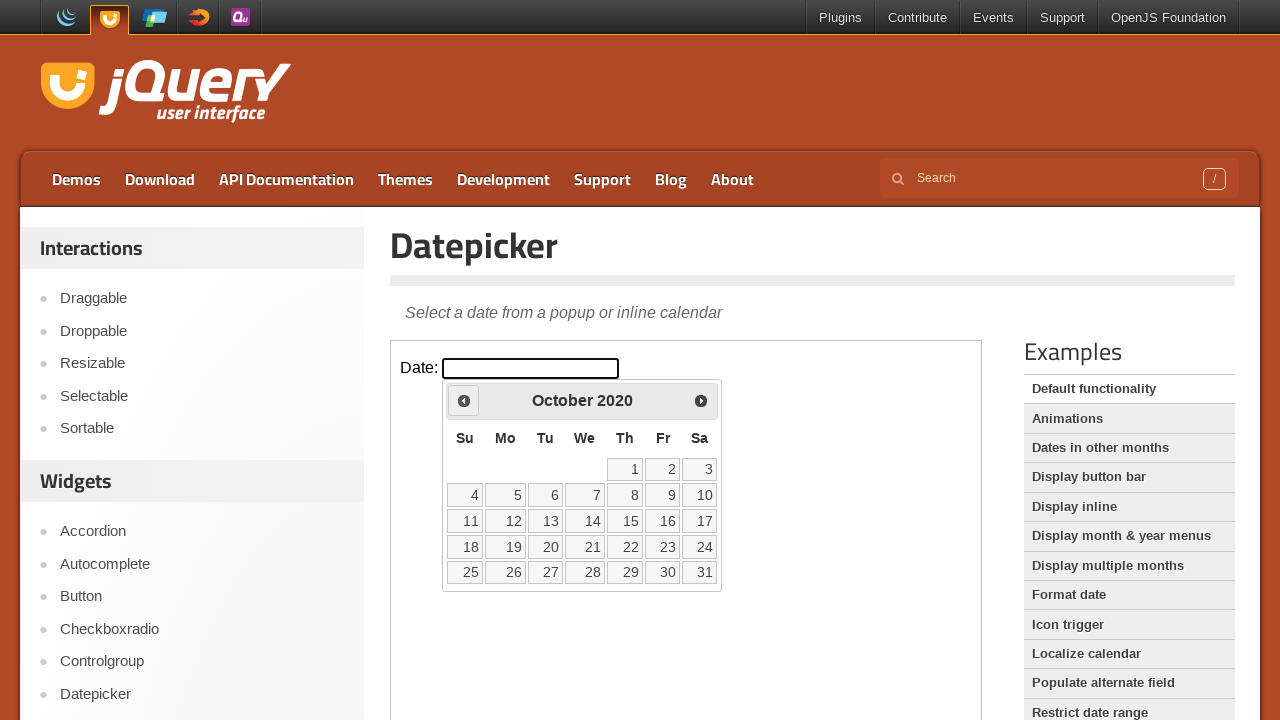

Retrieved current year: 2020
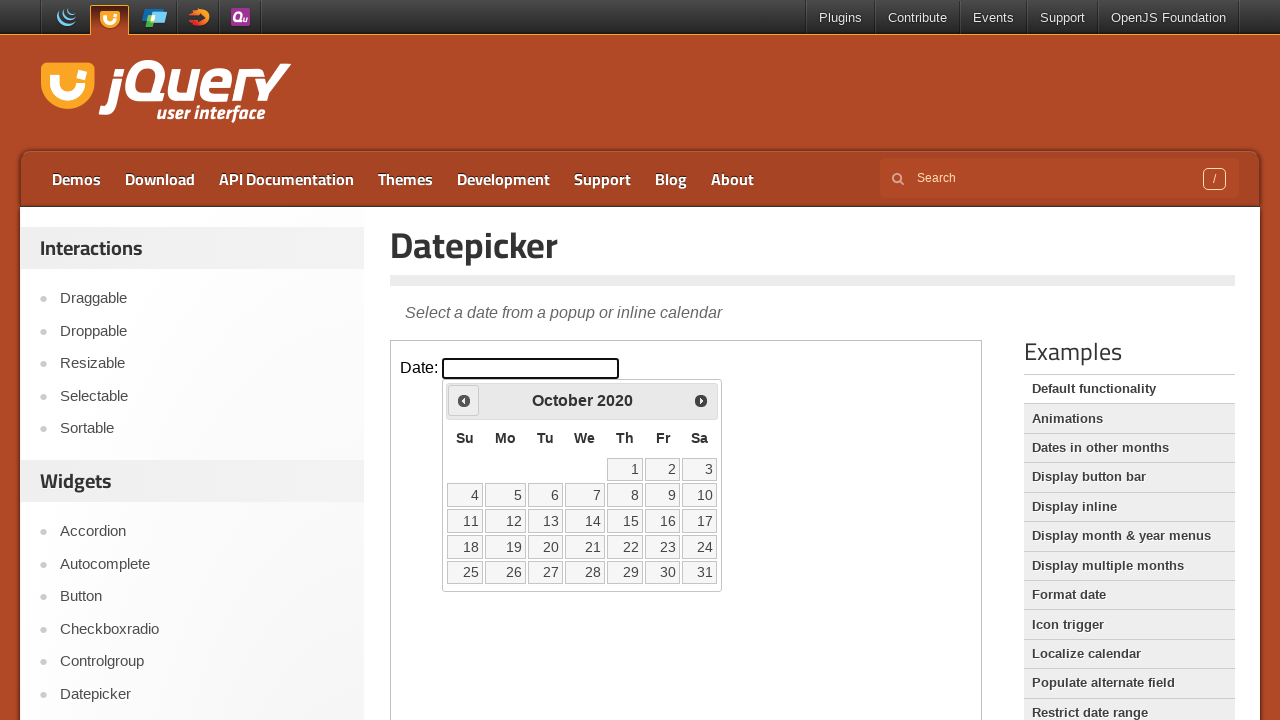

Clicked previous month button to navigate away from October 2020 at (464, 400) on iframe >> nth=0 >> internal:control=enter-frame >> span.ui-icon.ui-icon-circle-t
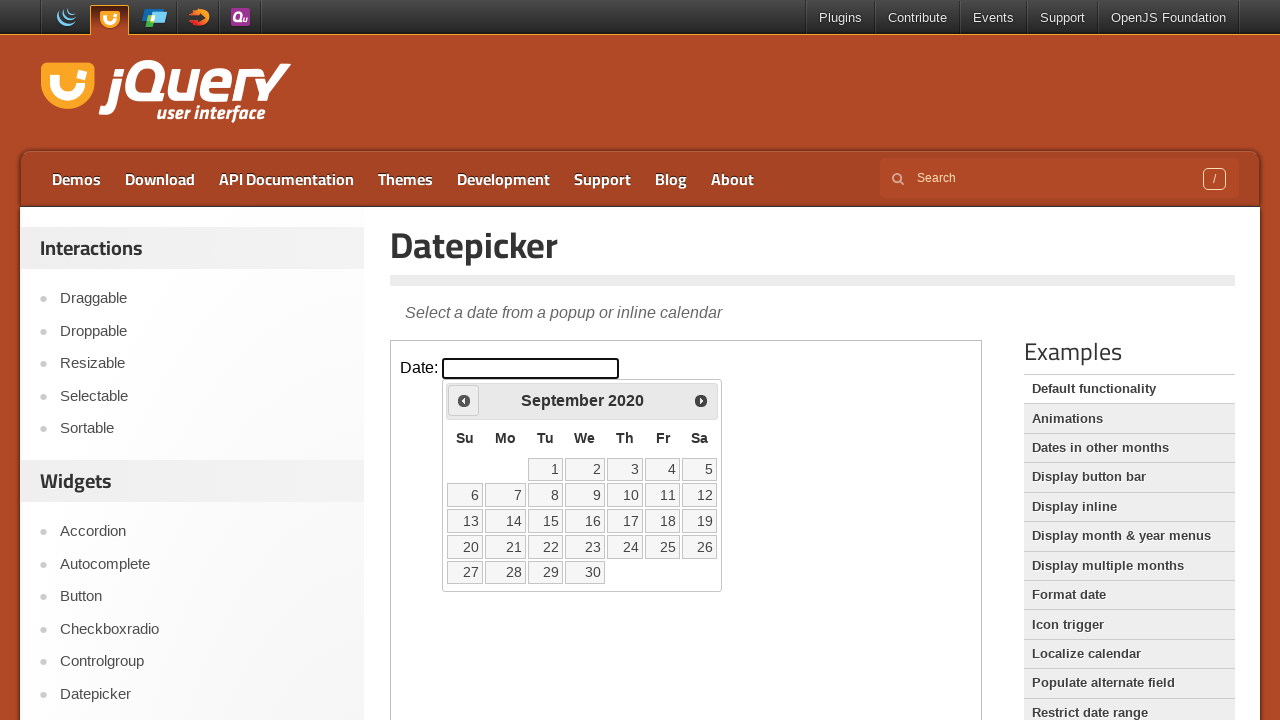

Retrieved current month: September
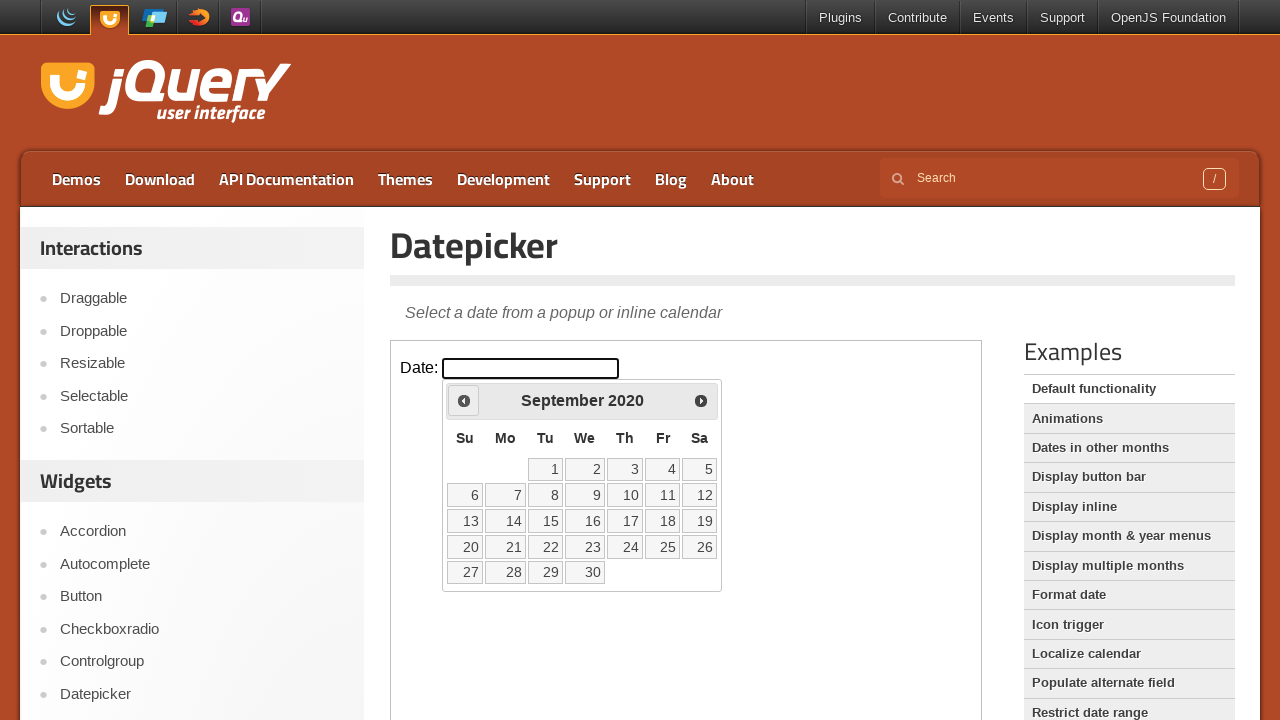

Retrieved current year: 2020
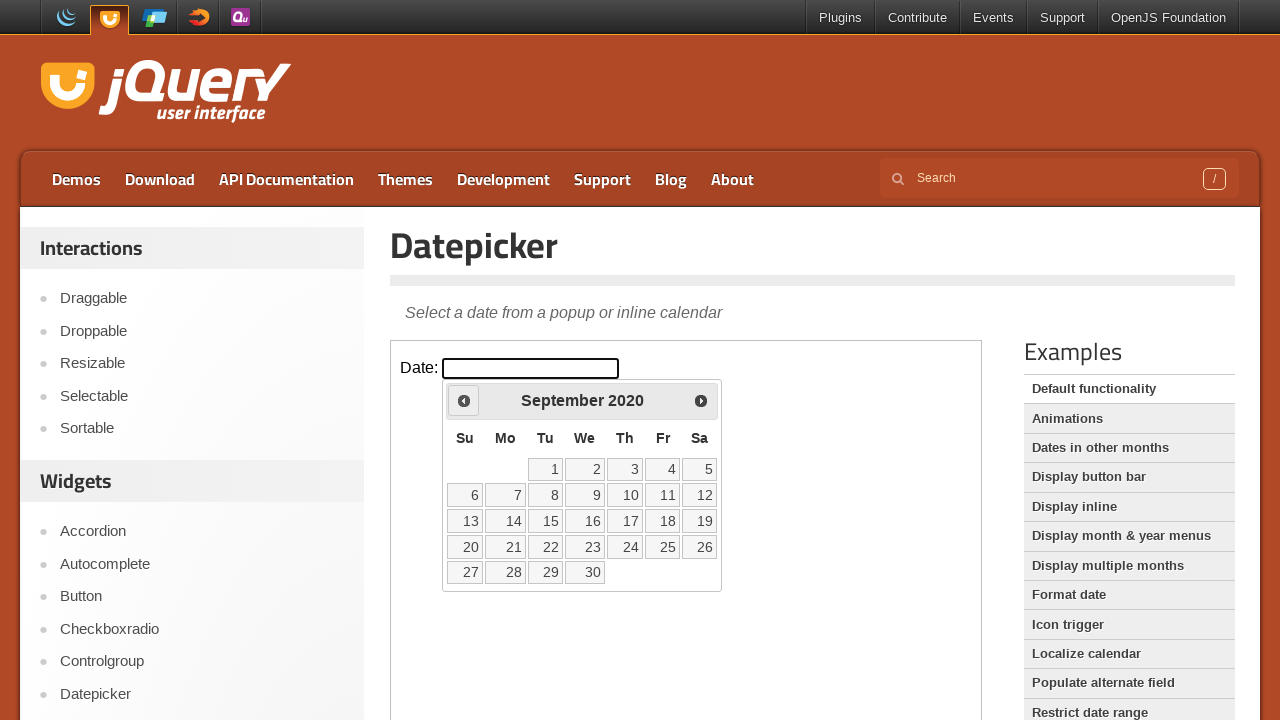

Clicked previous month button to navigate away from September 2020 at (464, 400) on iframe >> nth=0 >> internal:control=enter-frame >> span.ui-icon.ui-icon-circle-t
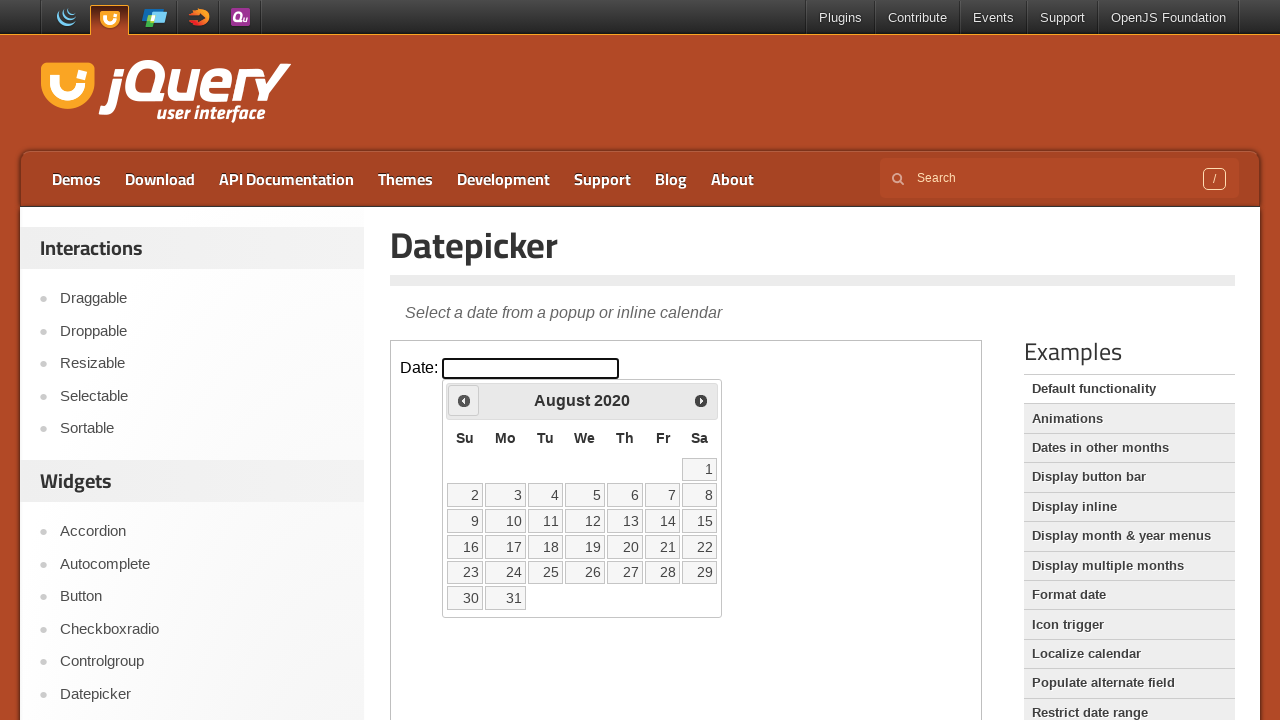

Retrieved current month: August
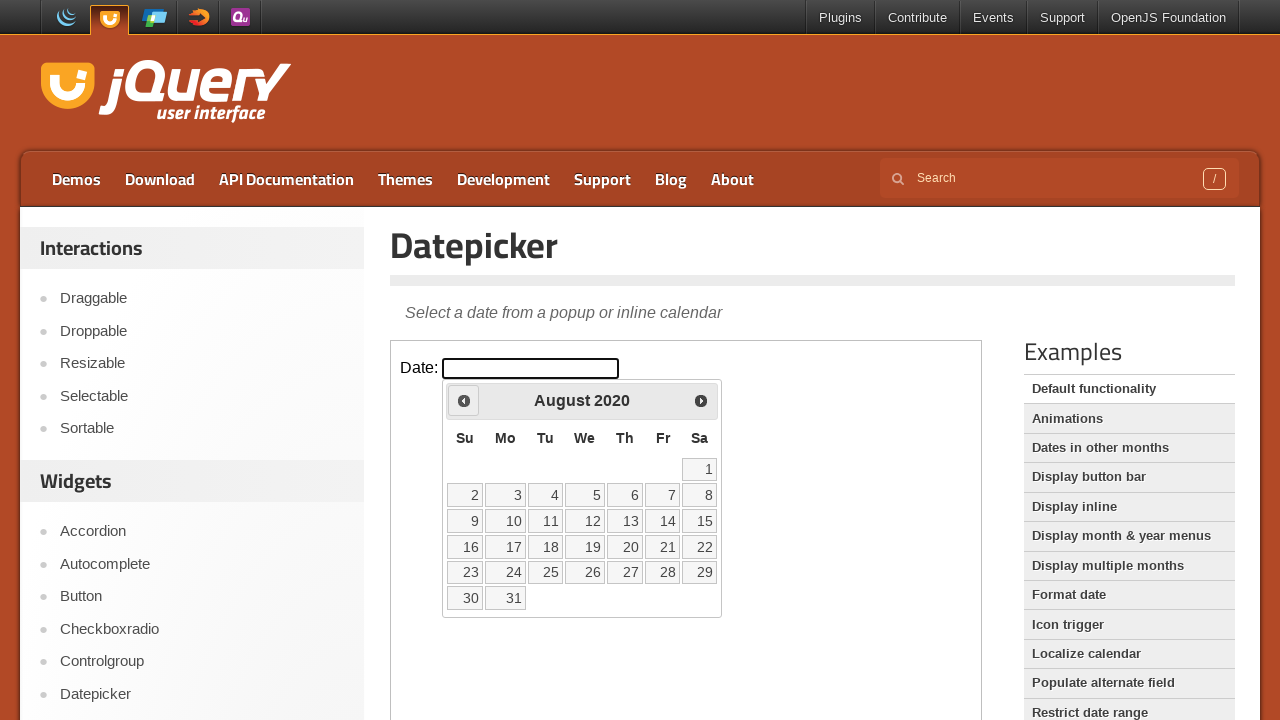

Retrieved current year: 2020
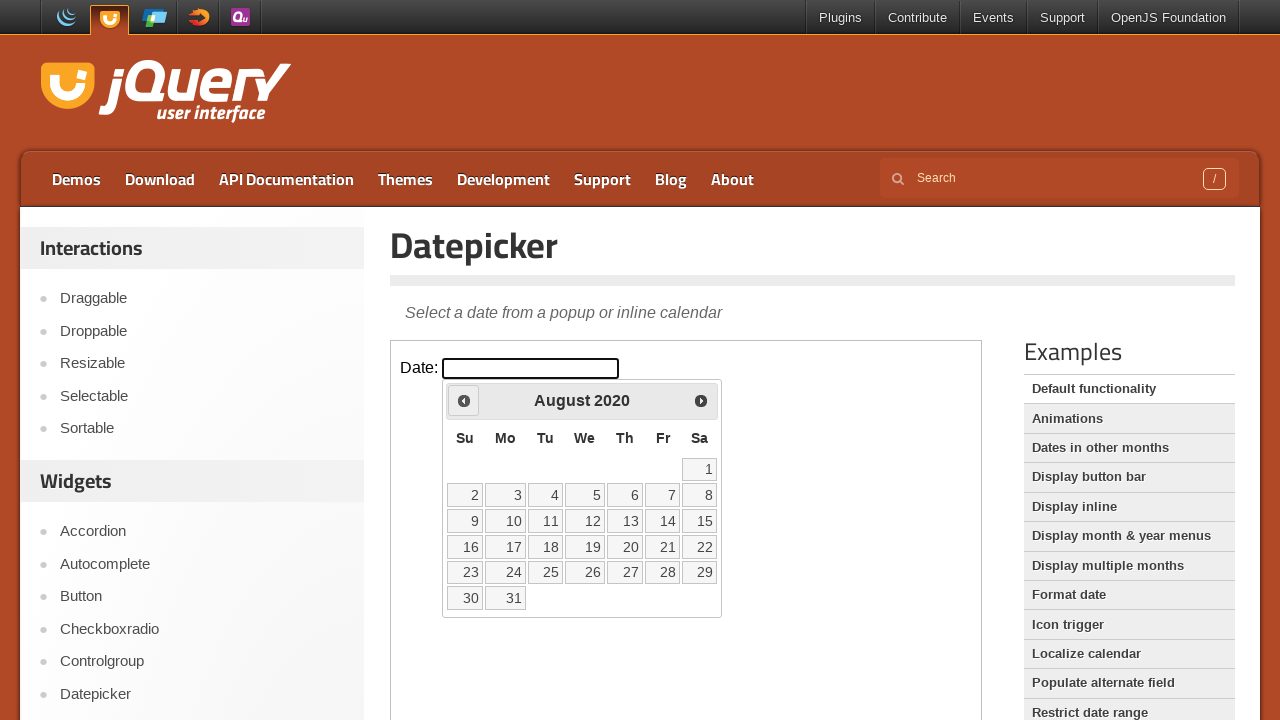

Clicked previous month button to navigate away from August 2020 at (464, 400) on iframe >> nth=0 >> internal:control=enter-frame >> span.ui-icon.ui-icon-circle-t
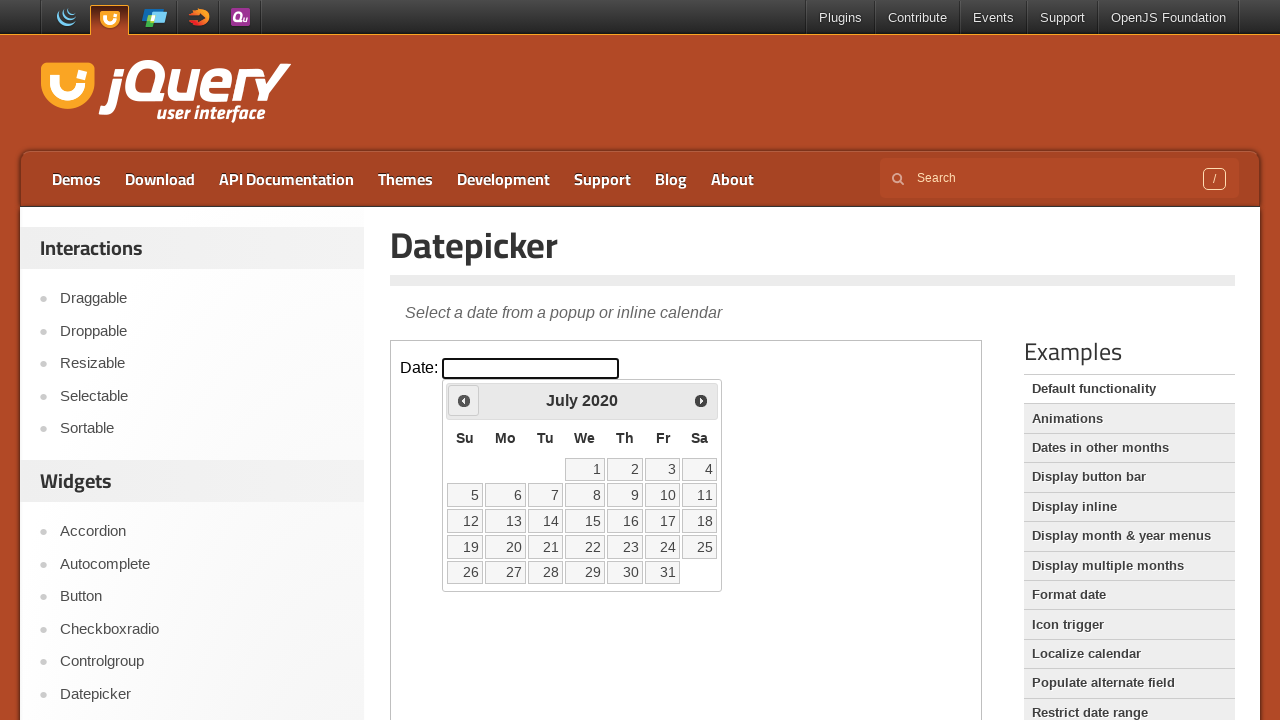

Retrieved current month: July
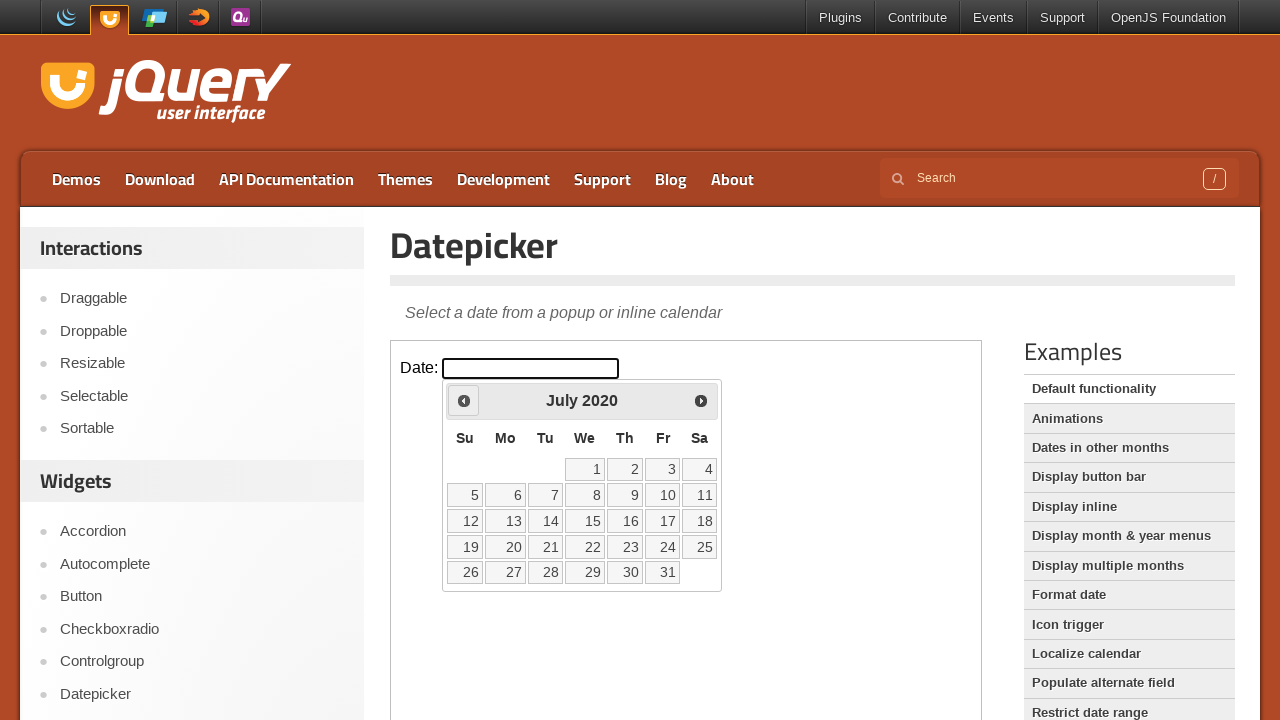

Retrieved current year: 2020
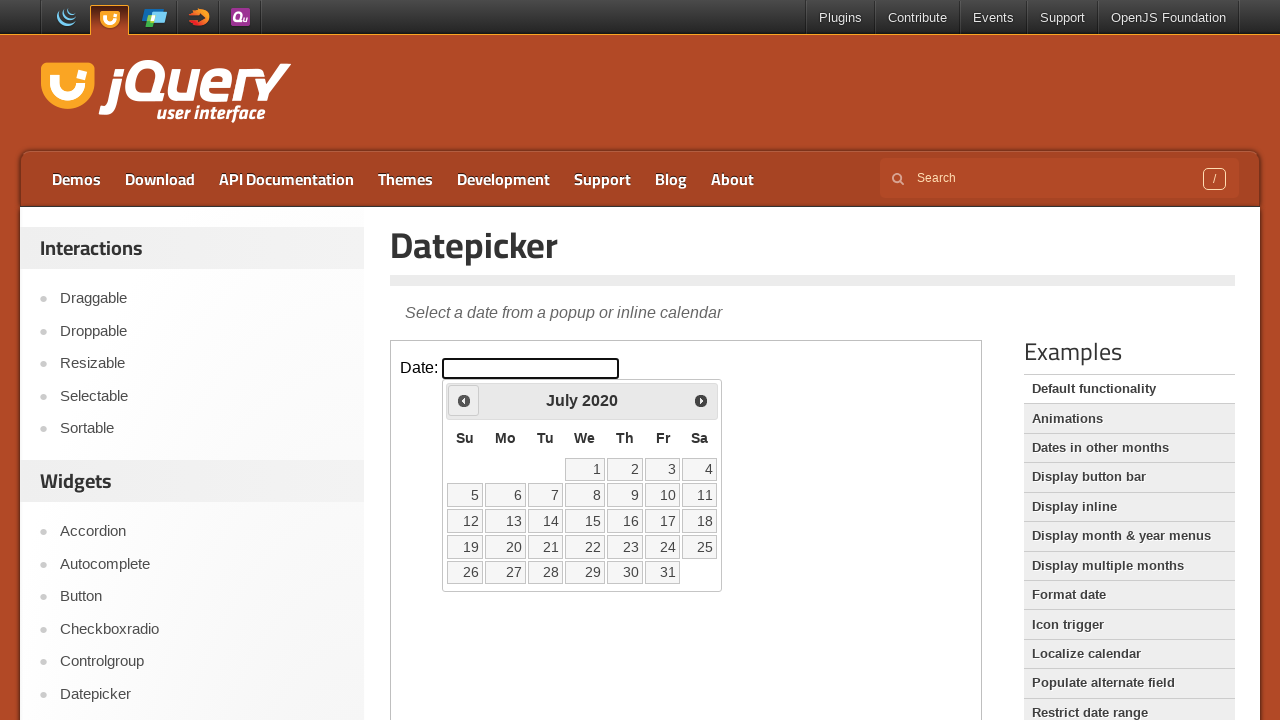

Clicked previous month button to navigate away from July 2020 at (464, 400) on iframe >> nth=0 >> internal:control=enter-frame >> span.ui-icon.ui-icon-circle-t
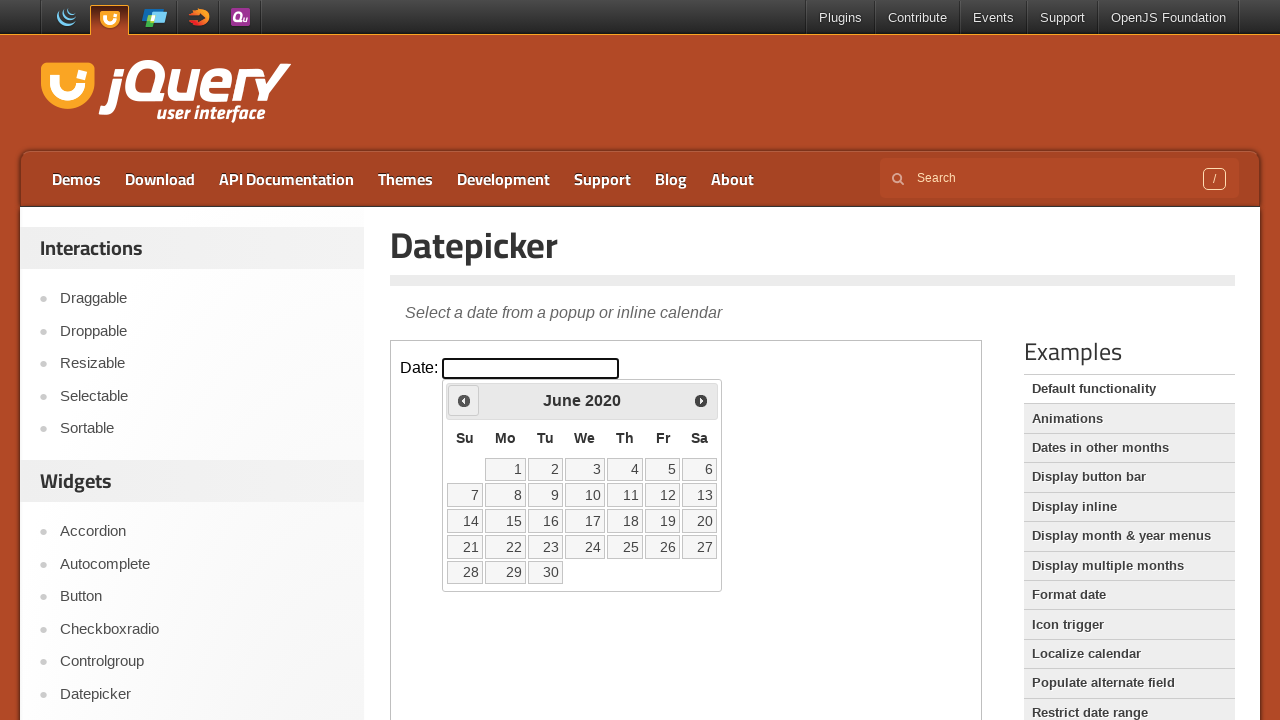

Retrieved current month: June
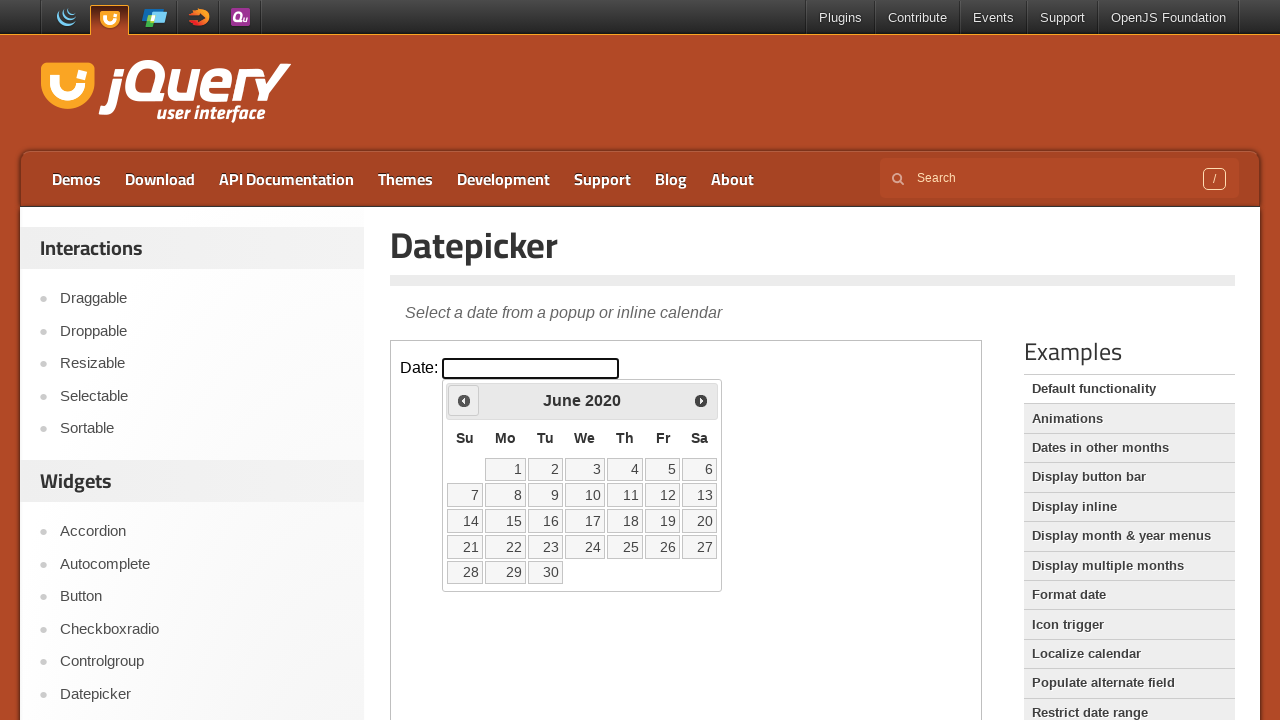

Retrieved current year: 2020
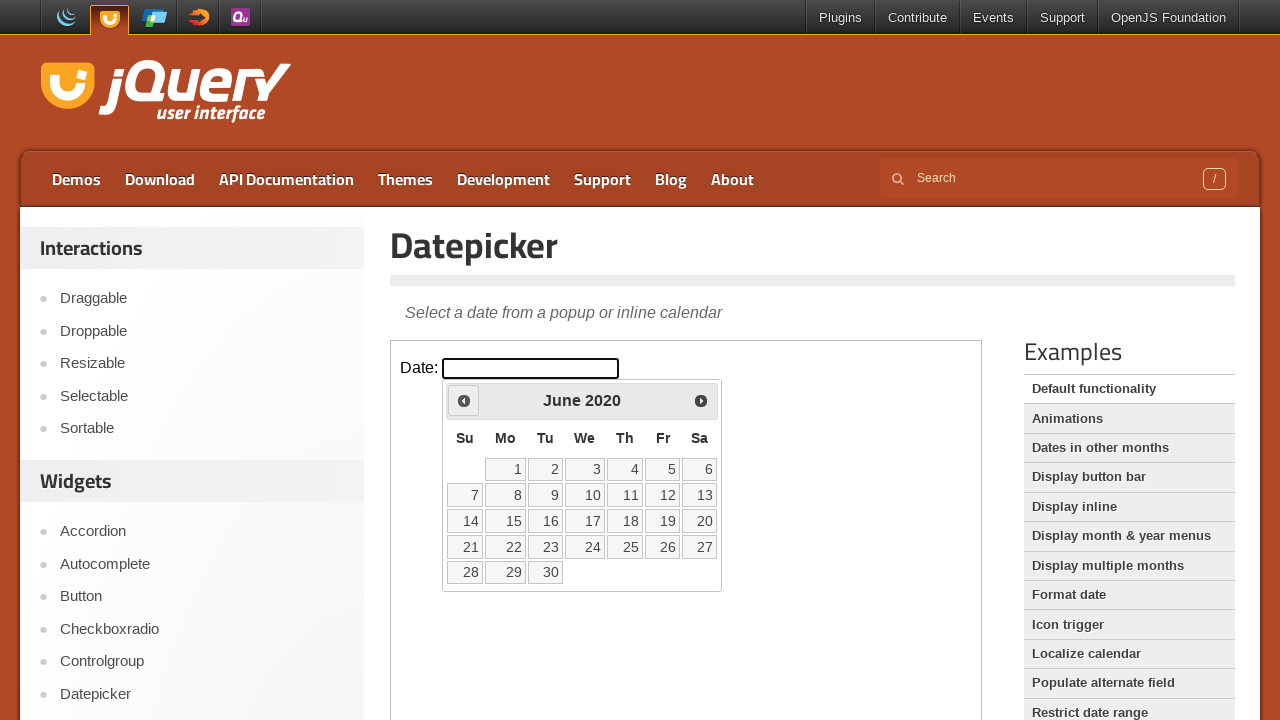

Clicked previous month button to navigate away from June 2020 at (464, 400) on iframe >> nth=0 >> internal:control=enter-frame >> span.ui-icon.ui-icon-circle-t
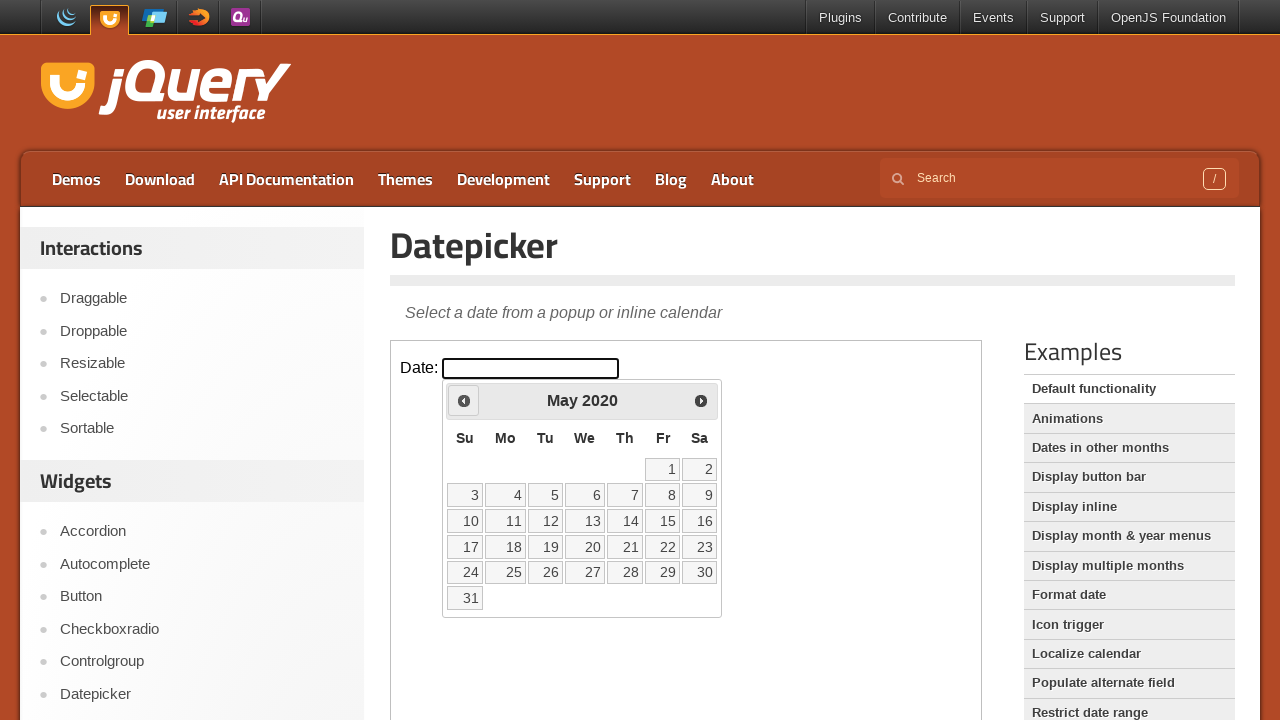

Retrieved current month: May
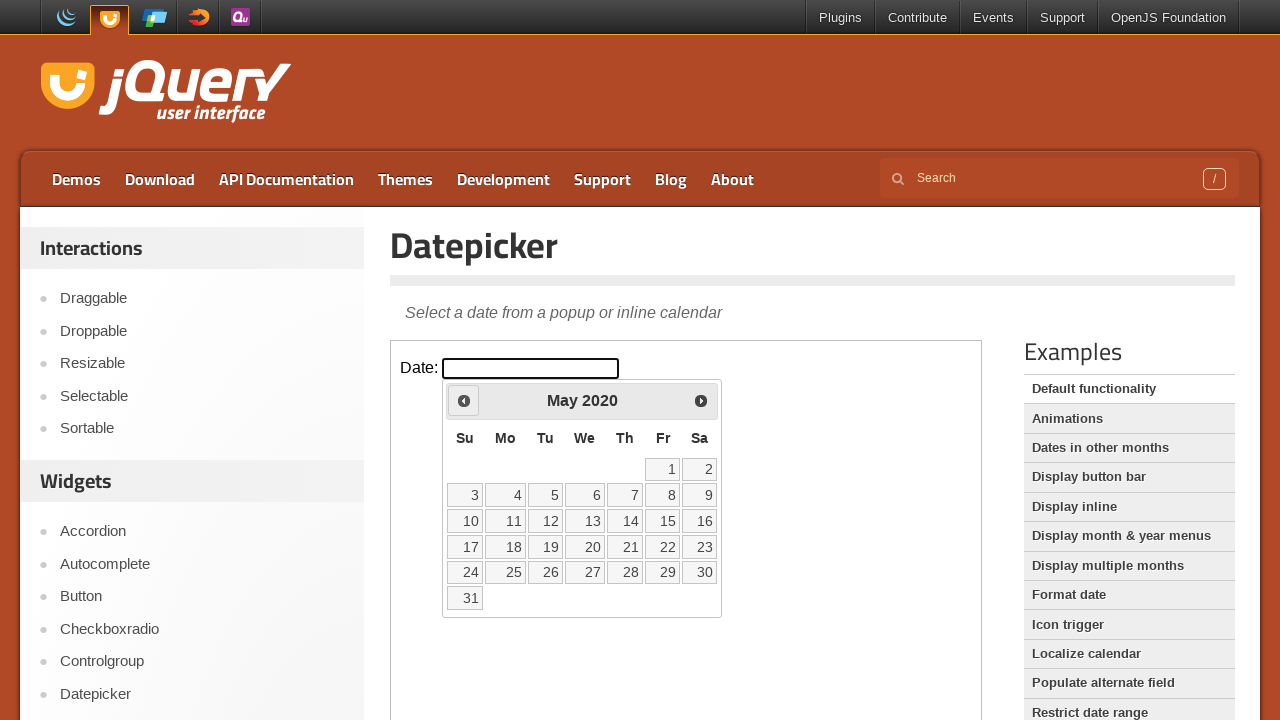

Retrieved current year: 2020
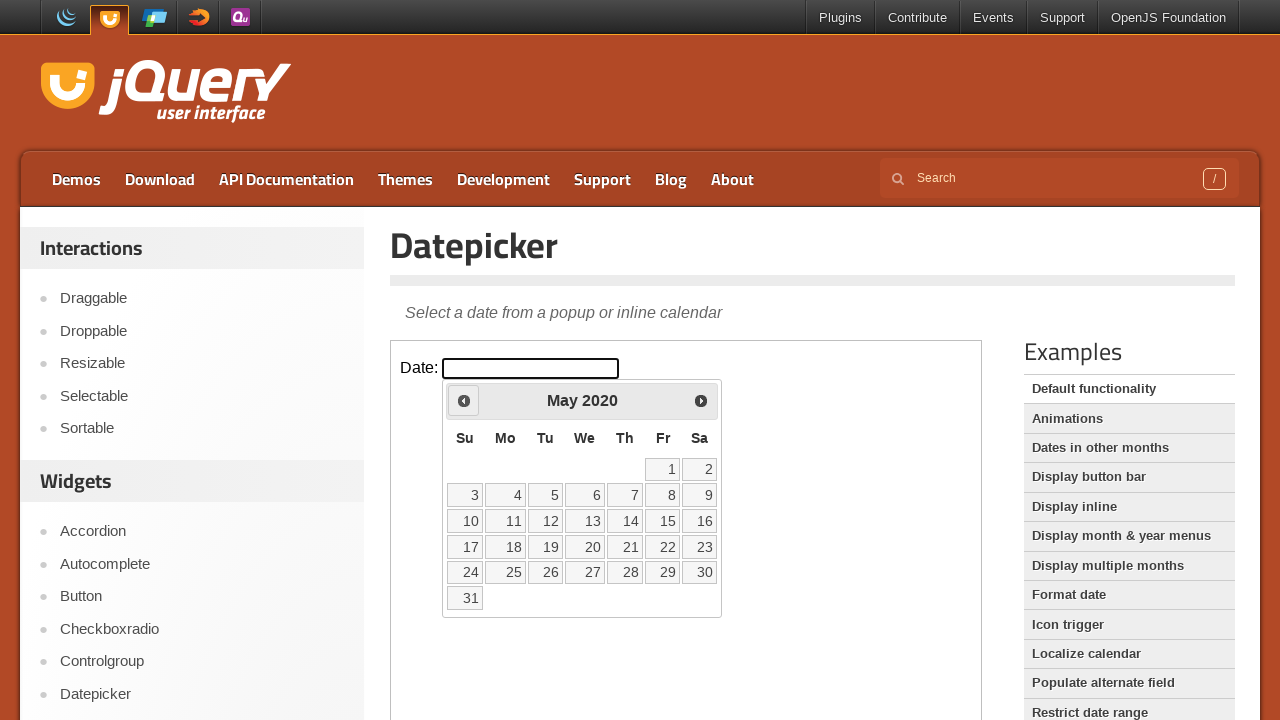

Clicked previous month button to navigate away from May 2020 at (464, 400) on iframe >> nth=0 >> internal:control=enter-frame >> span.ui-icon.ui-icon-circle-t
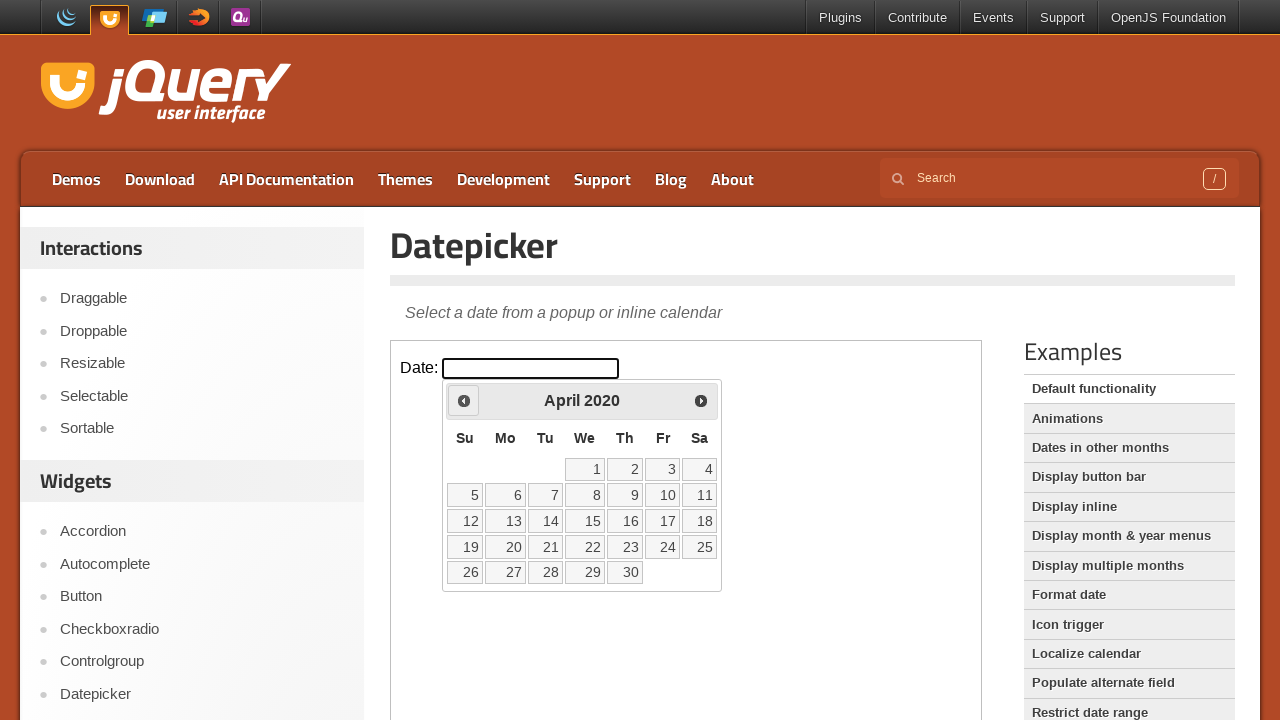

Retrieved current month: April
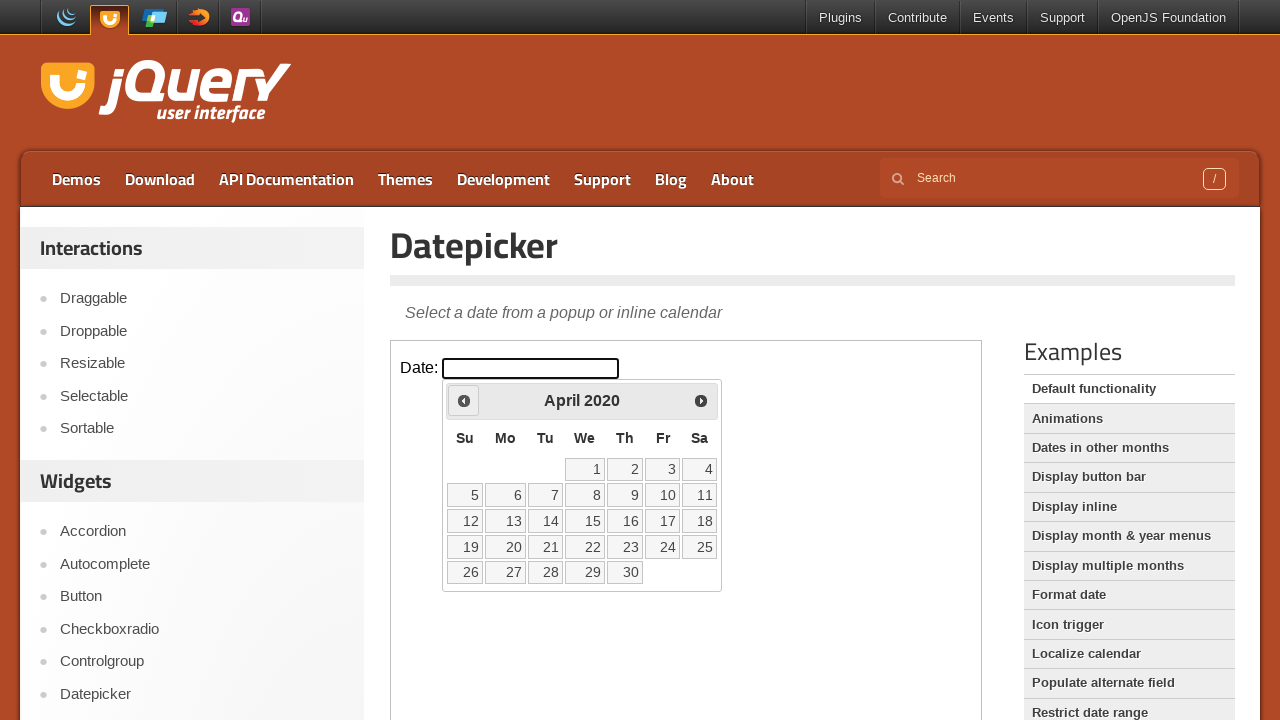

Retrieved current year: 2020
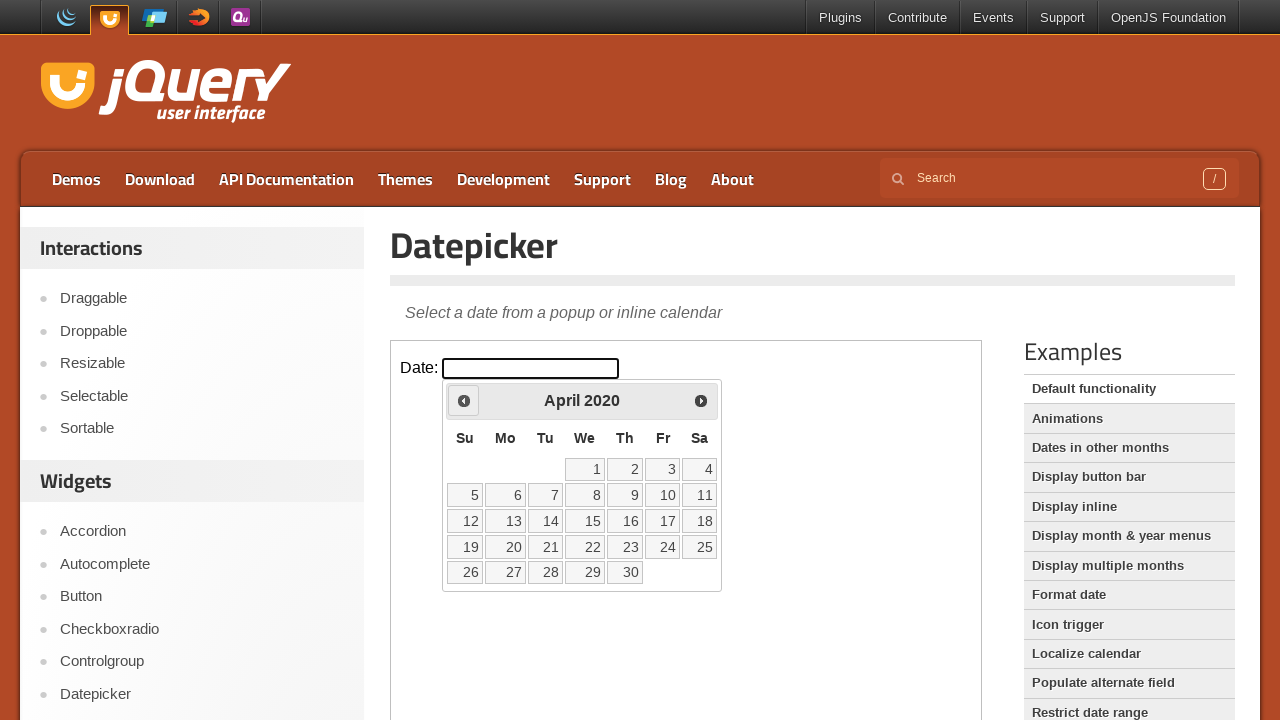

Clicked previous month button to navigate away from April 2020 at (464, 400) on iframe >> nth=0 >> internal:control=enter-frame >> span.ui-icon.ui-icon-circle-t
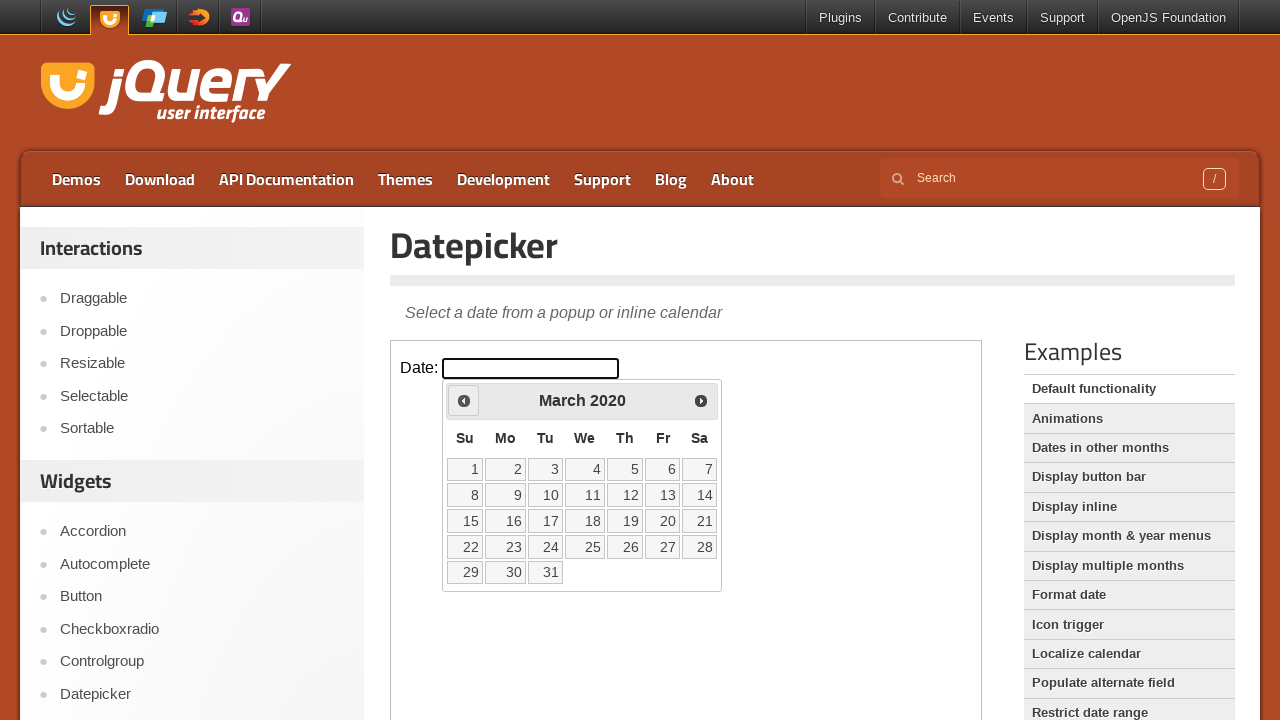

Retrieved current month: March
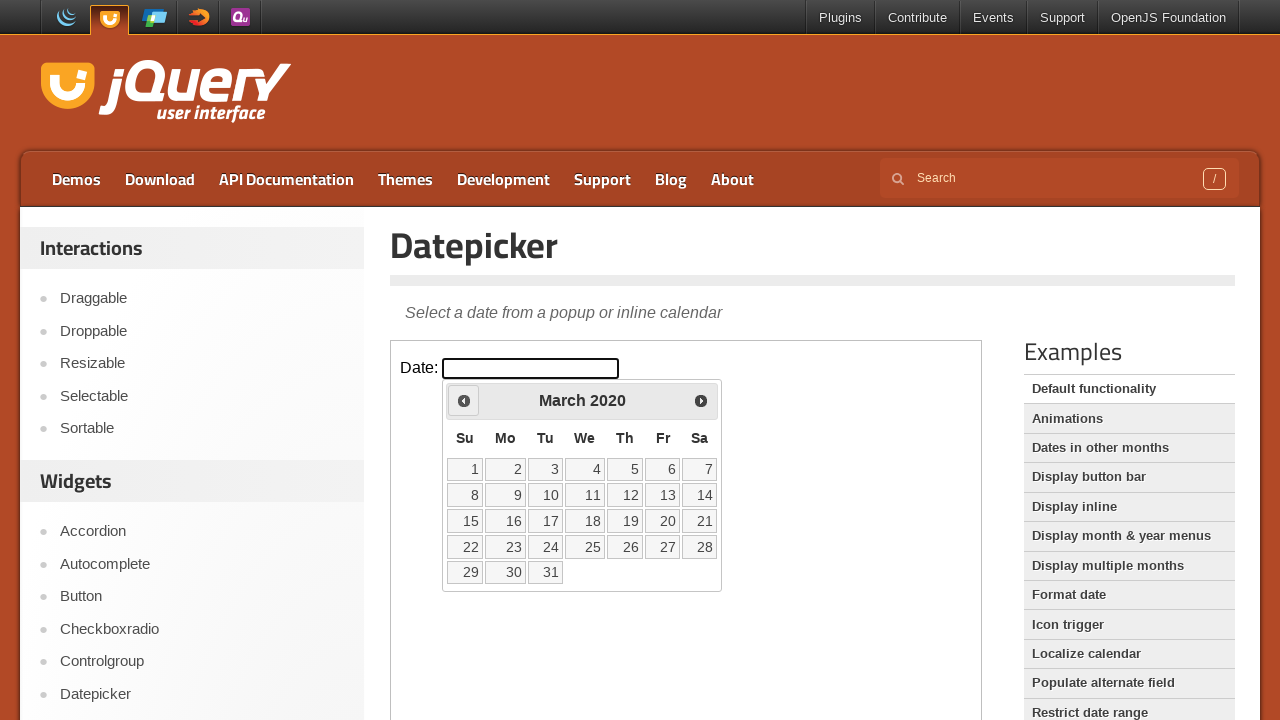

Retrieved current year: 2020
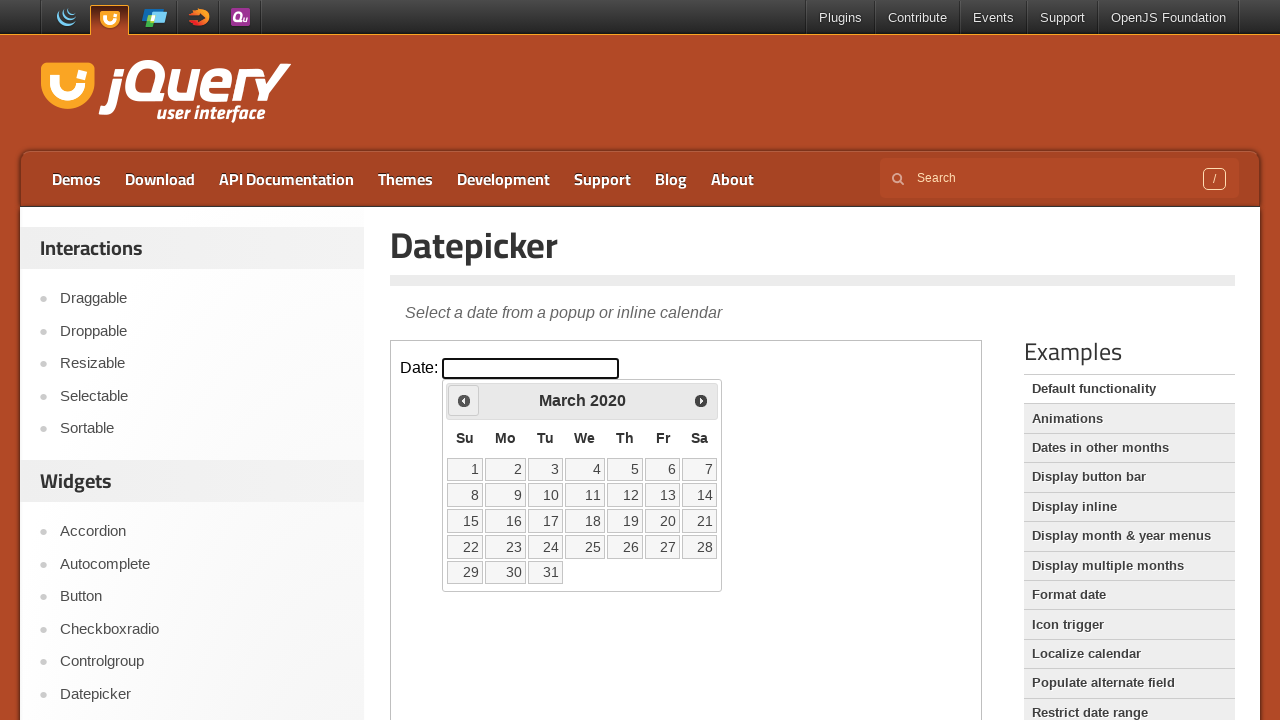

Clicked previous month button to navigate away from March 2020 at (464, 400) on iframe >> nth=0 >> internal:control=enter-frame >> span.ui-icon.ui-icon-circle-t
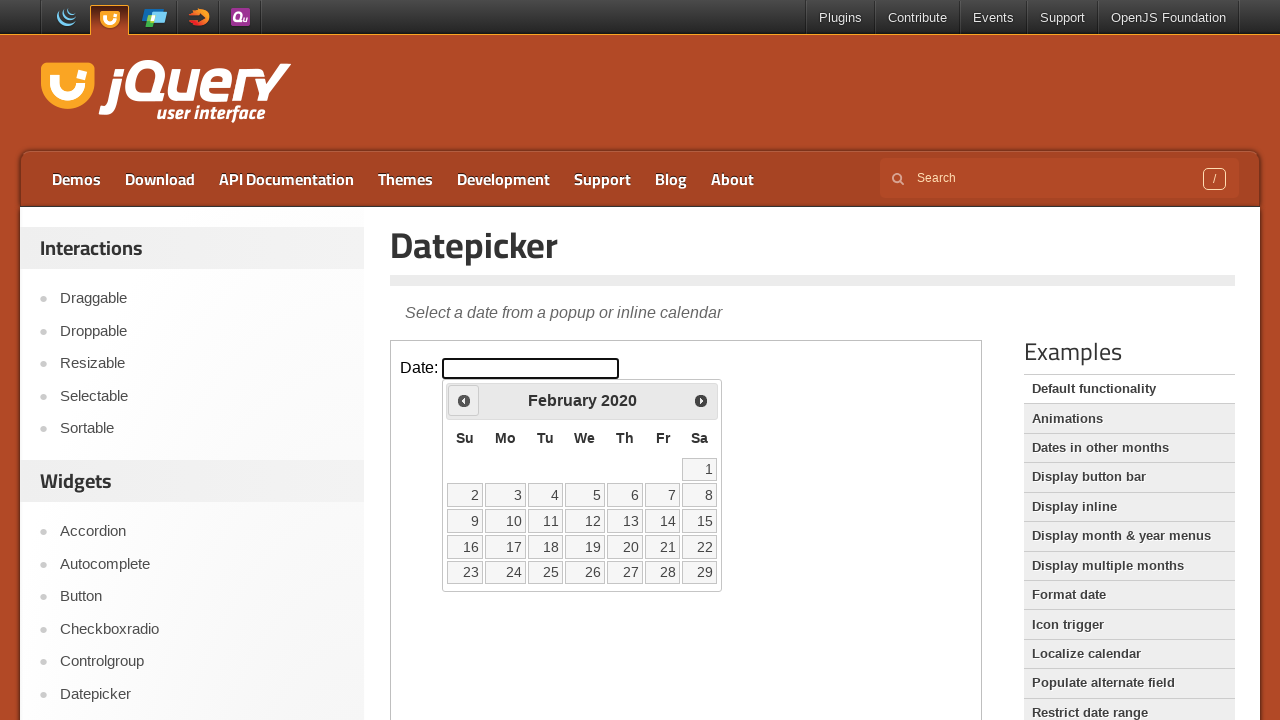

Retrieved current month: February
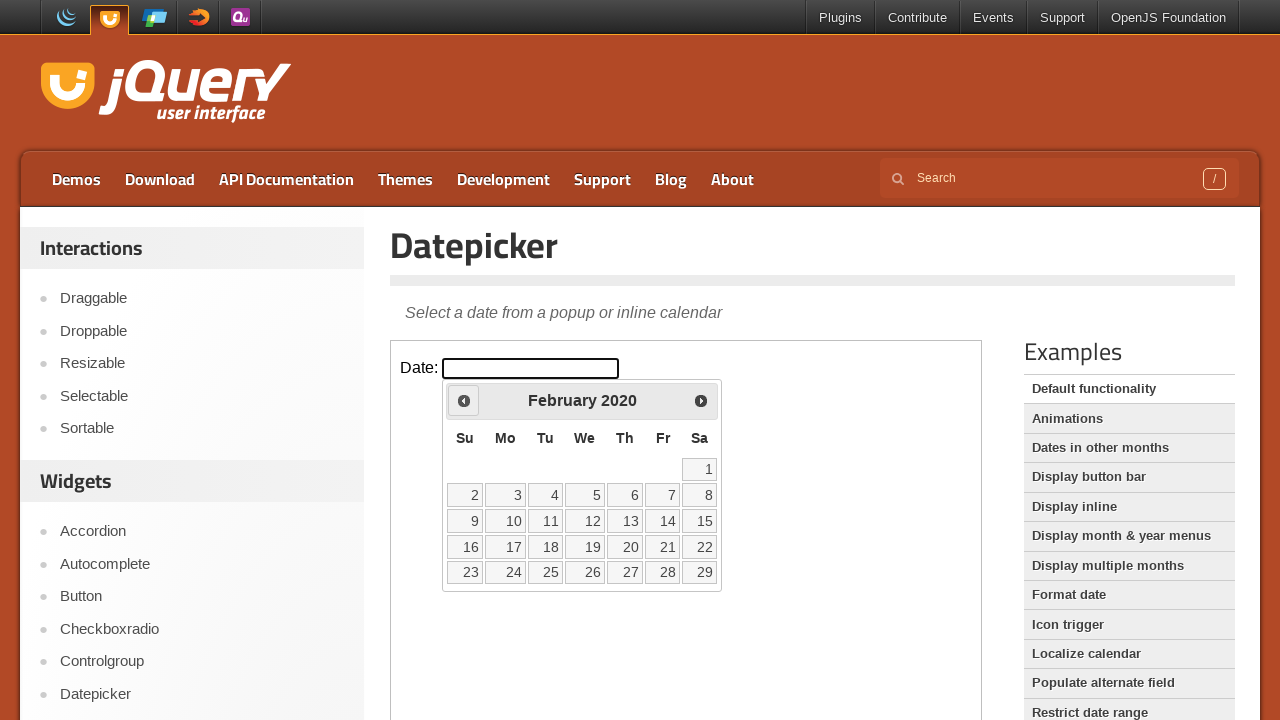

Retrieved current year: 2020
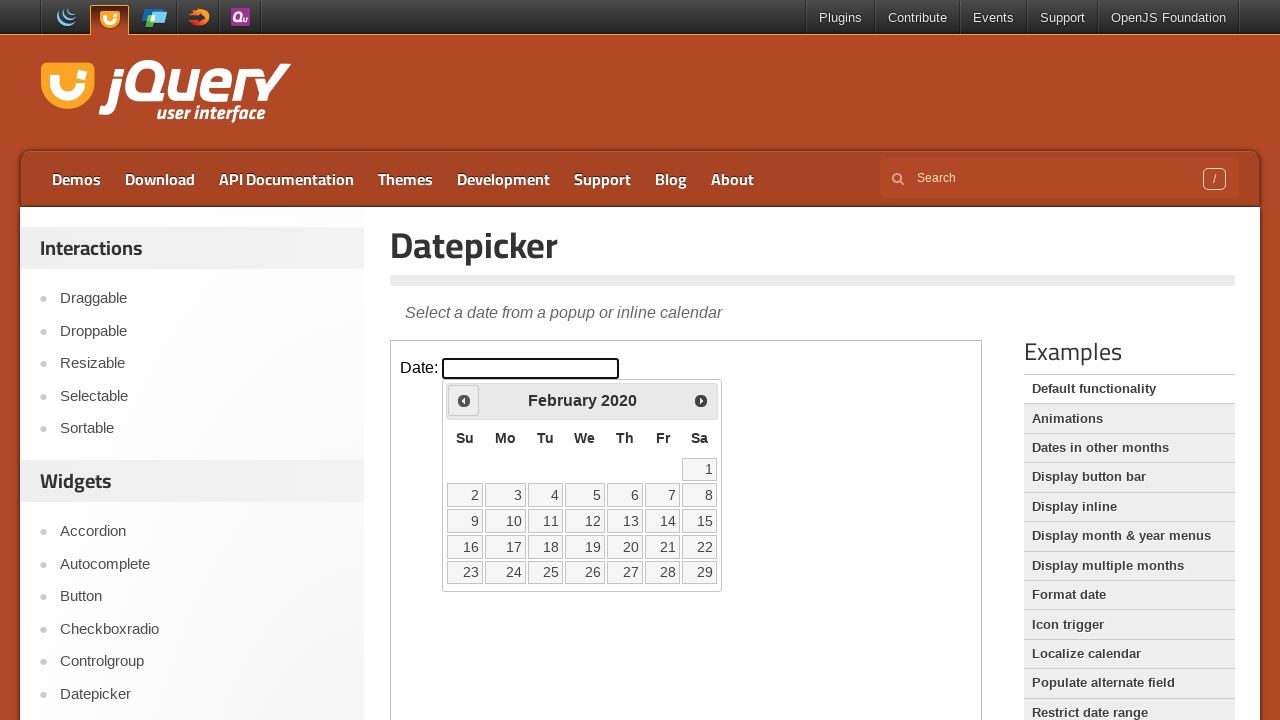

Clicked previous month button to navigate away from February 2020 at (464, 400) on iframe >> nth=0 >> internal:control=enter-frame >> span.ui-icon.ui-icon-circle-t
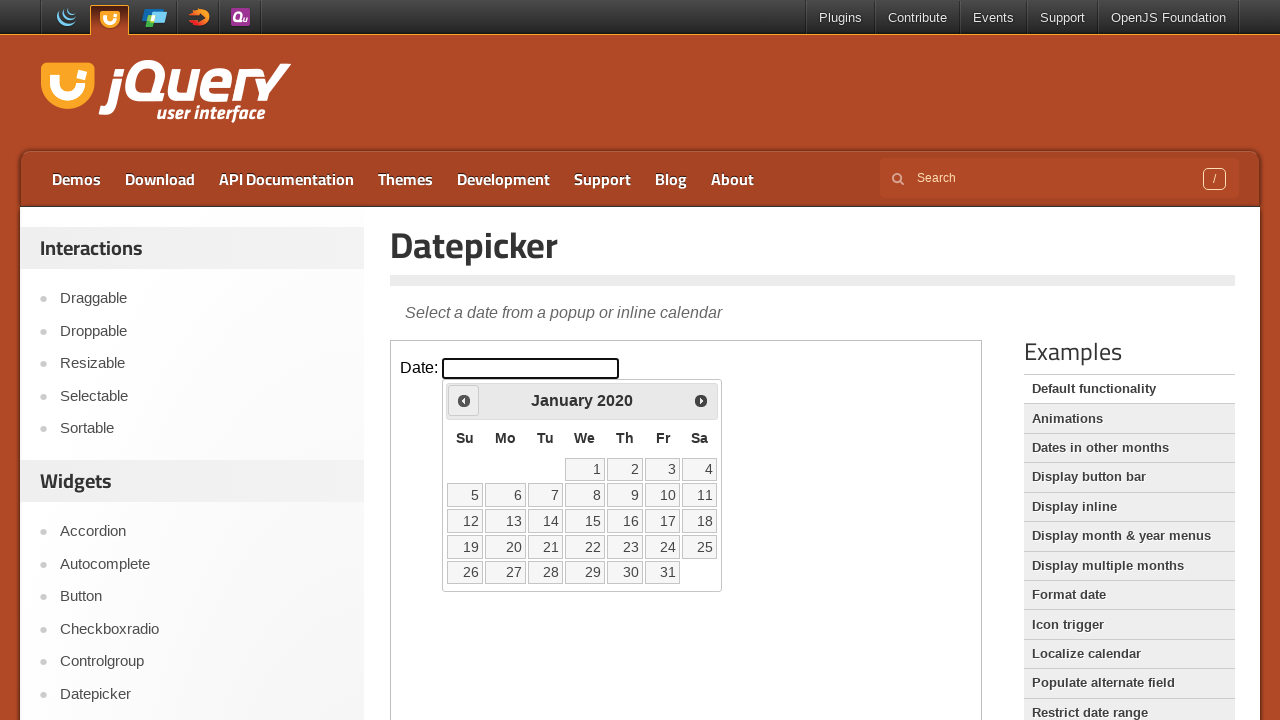

Retrieved current month: January
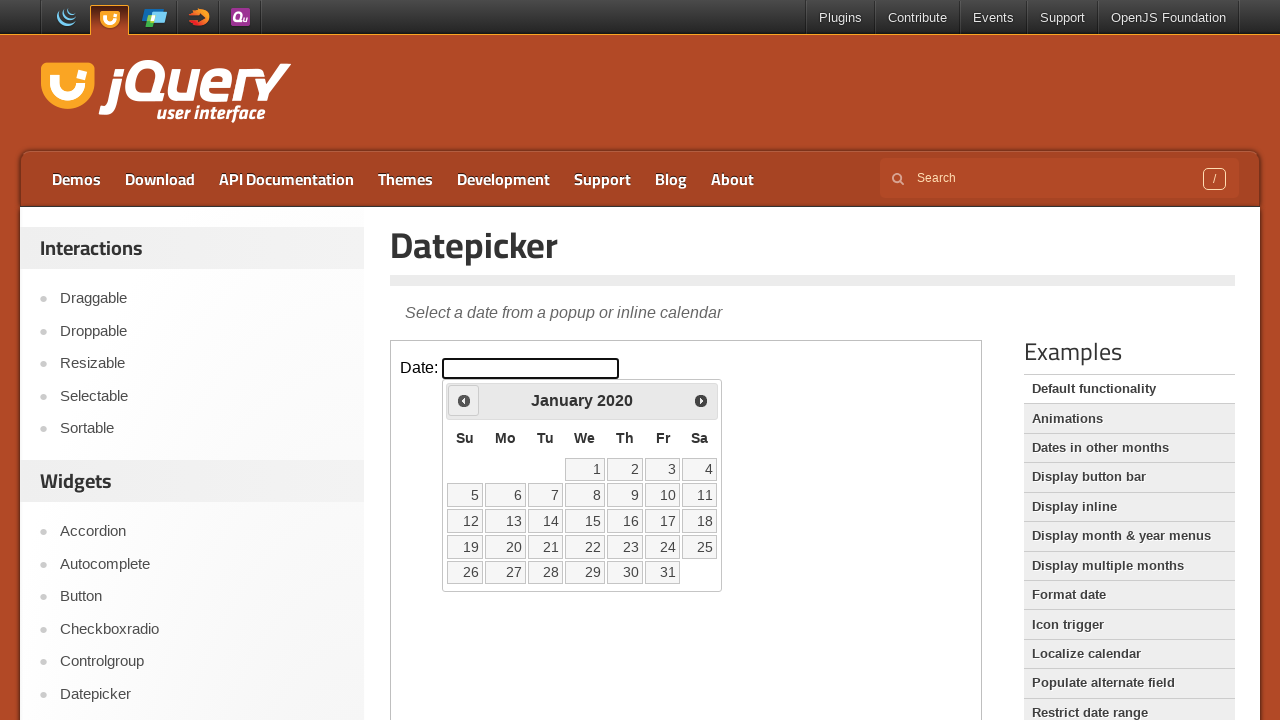

Retrieved current year: 2020
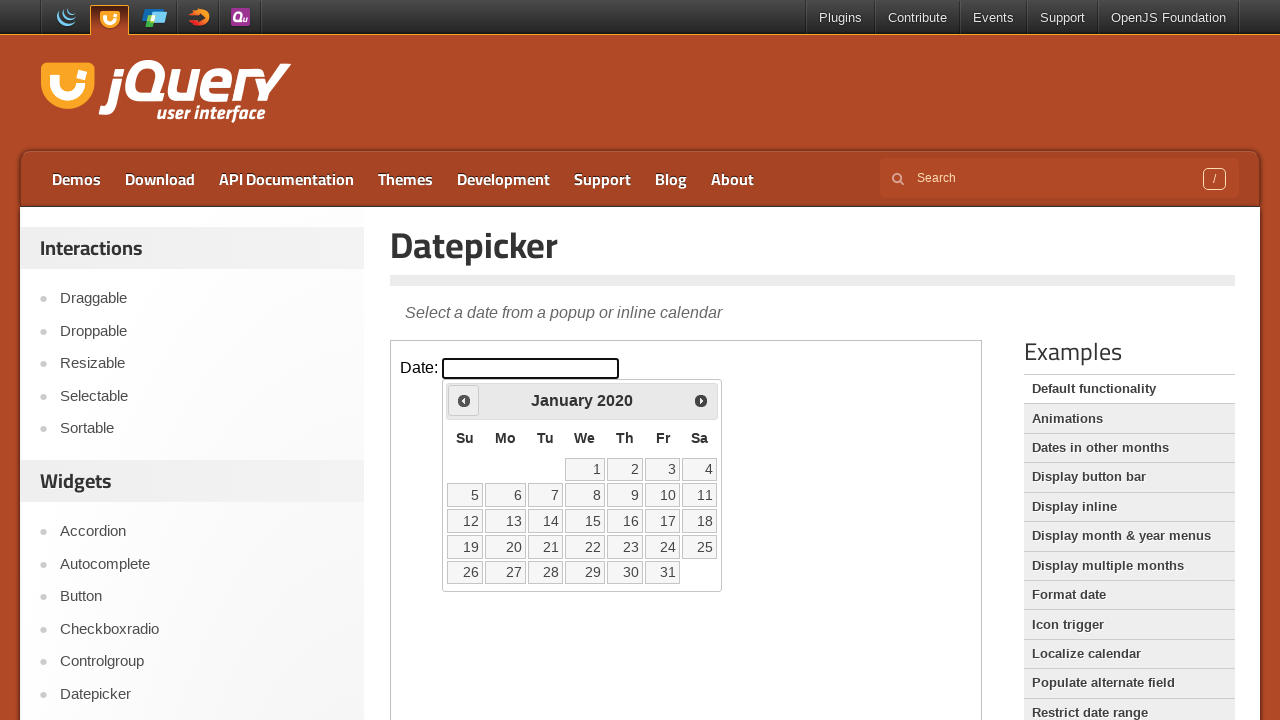

Clicked previous month button to navigate away from January 2020 at (464, 400) on iframe >> nth=0 >> internal:control=enter-frame >> span.ui-icon.ui-icon-circle-t
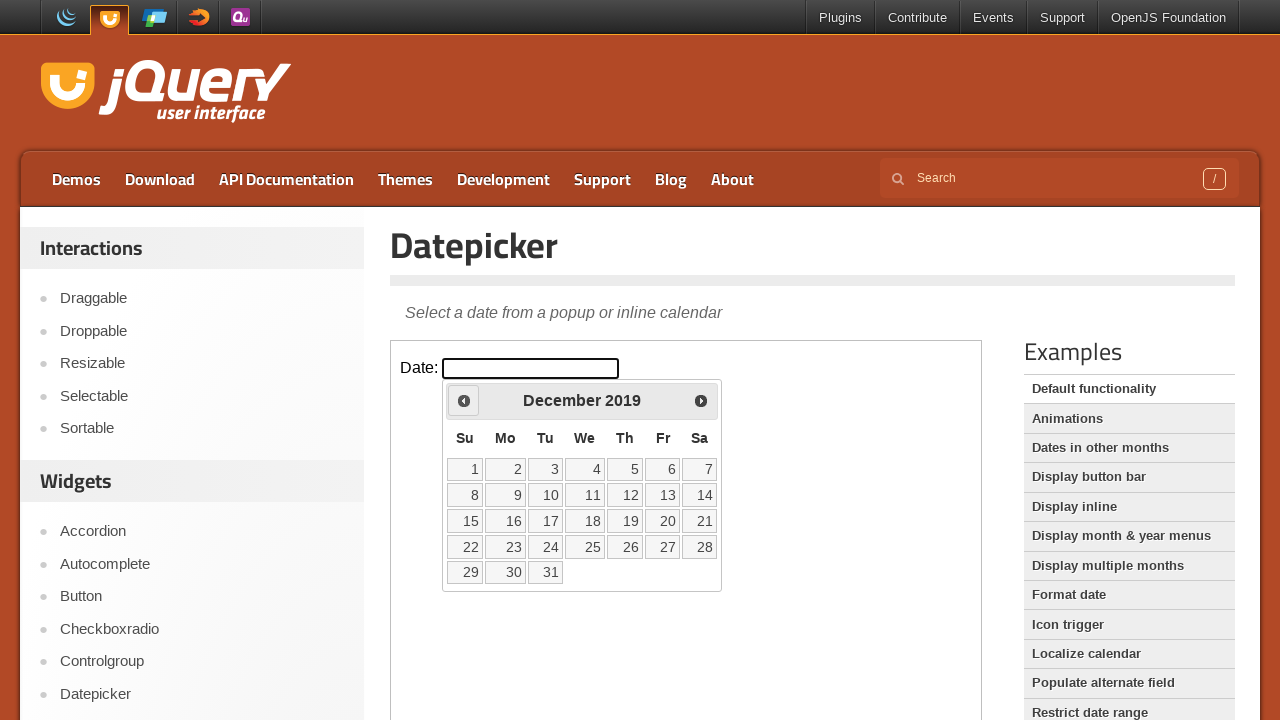

Retrieved current month: December
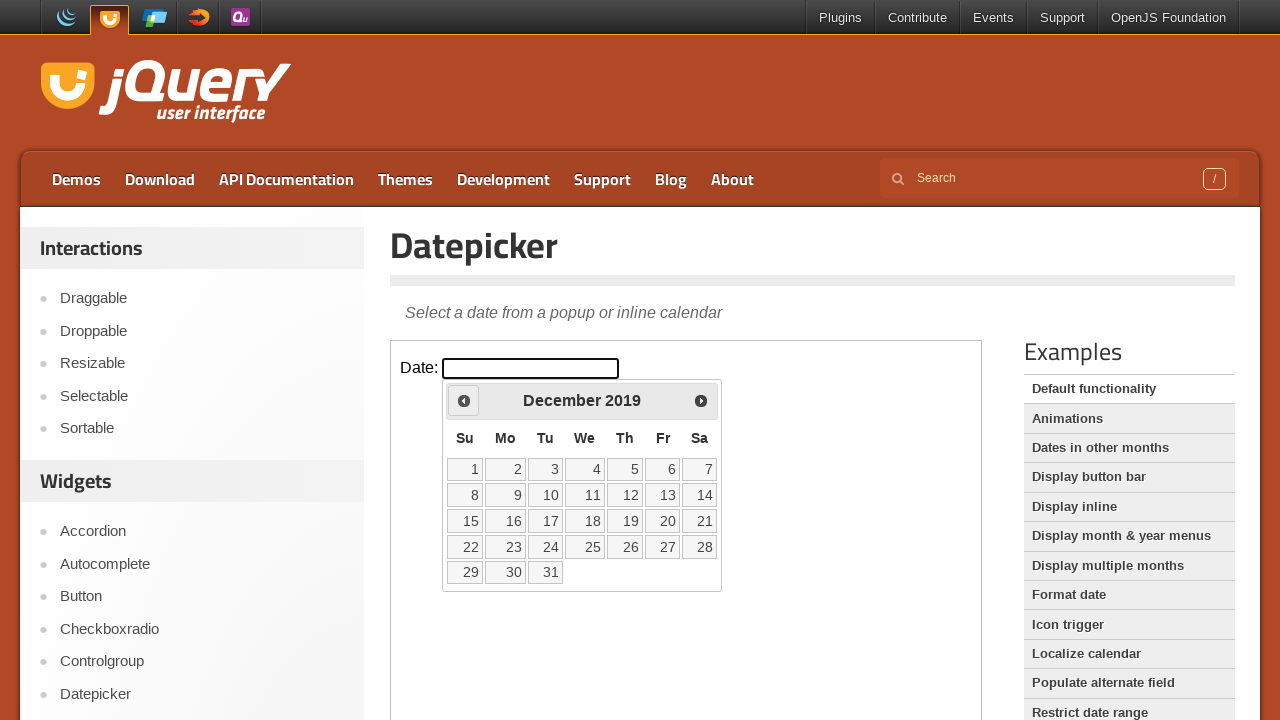

Retrieved current year: 2019
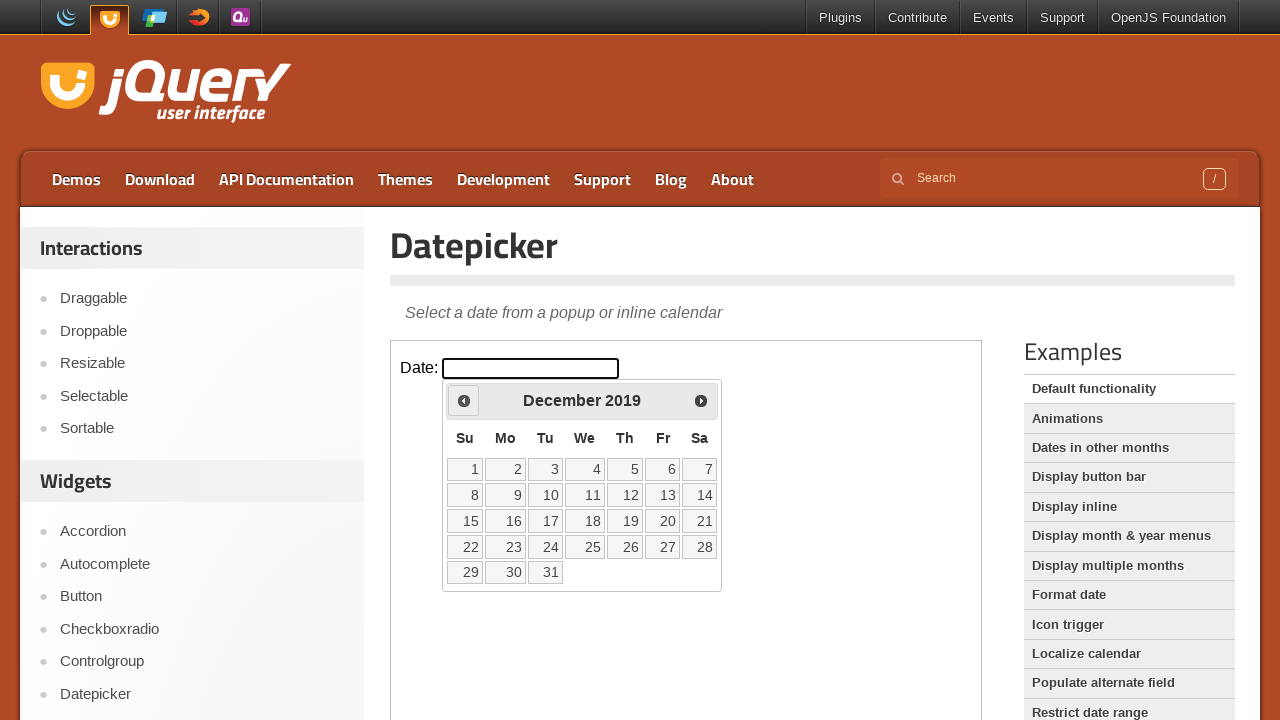

Clicked previous month button to navigate away from December 2019 at (464, 400) on iframe >> nth=0 >> internal:control=enter-frame >> span.ui-icon.ui-icon-circle-t
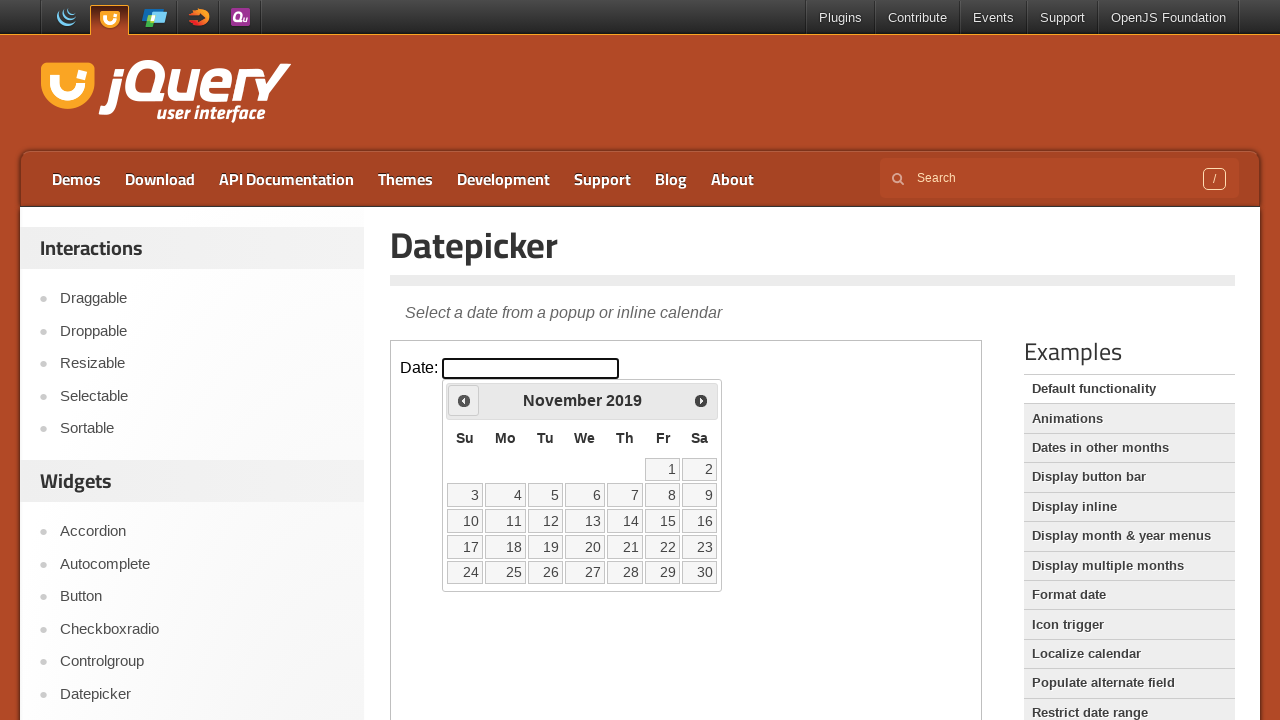

Retrieved current month: November
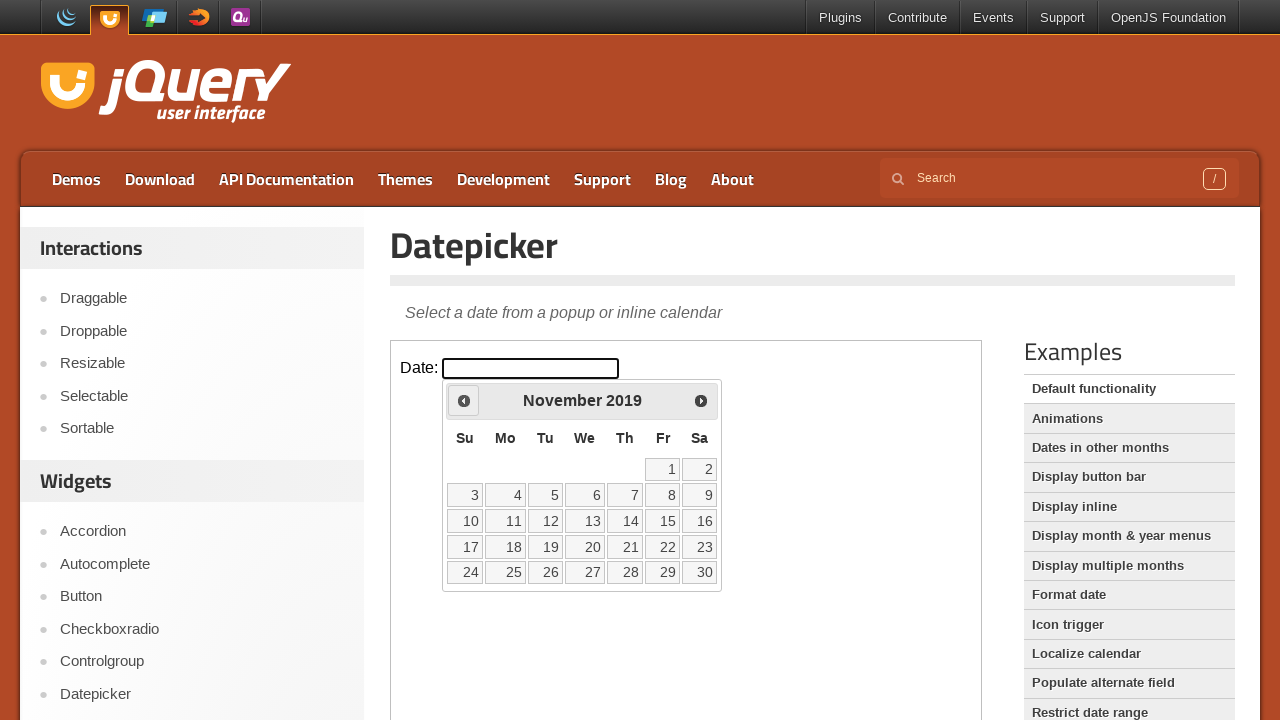

Retrieved current year: 2019
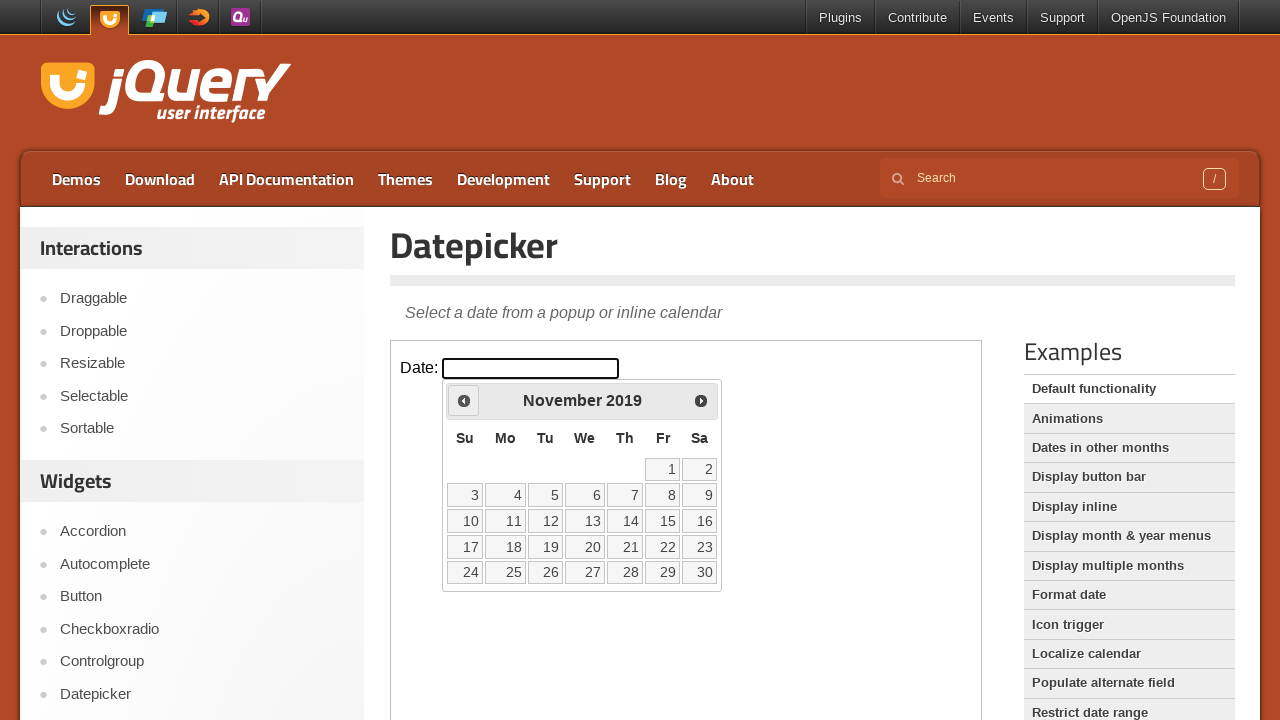

Clicked previous month button to navigate away from November 2019 at (464, 400) on iframe >> nth=0 >> internal:control=enter-frame >> span.ui-icon.ui-icon-circle-t
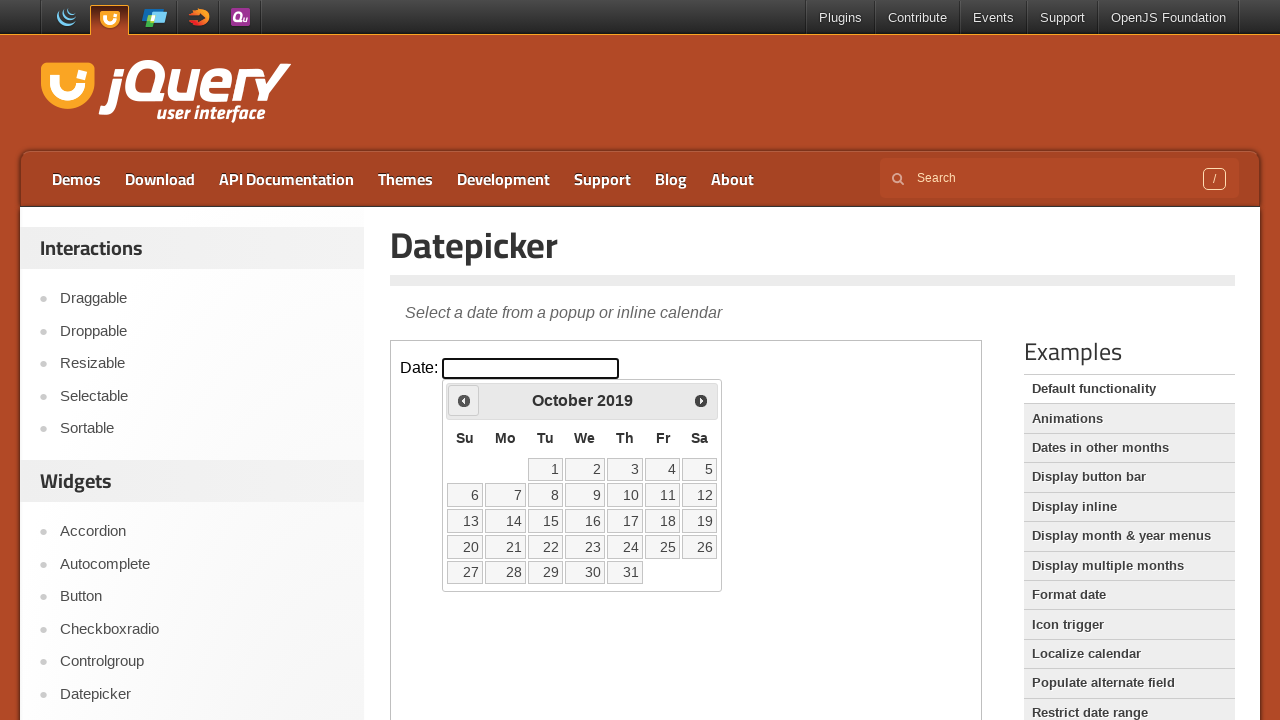

Retrieved current month: October
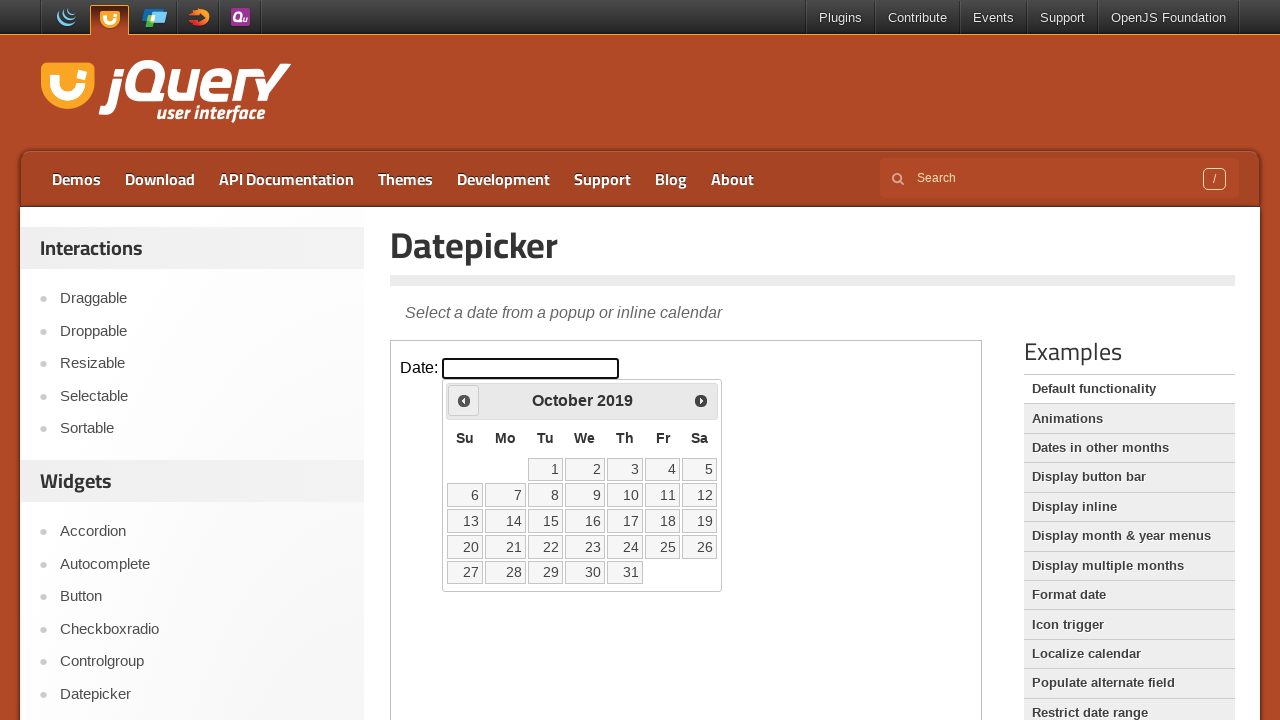

Retrieved current year: 2019
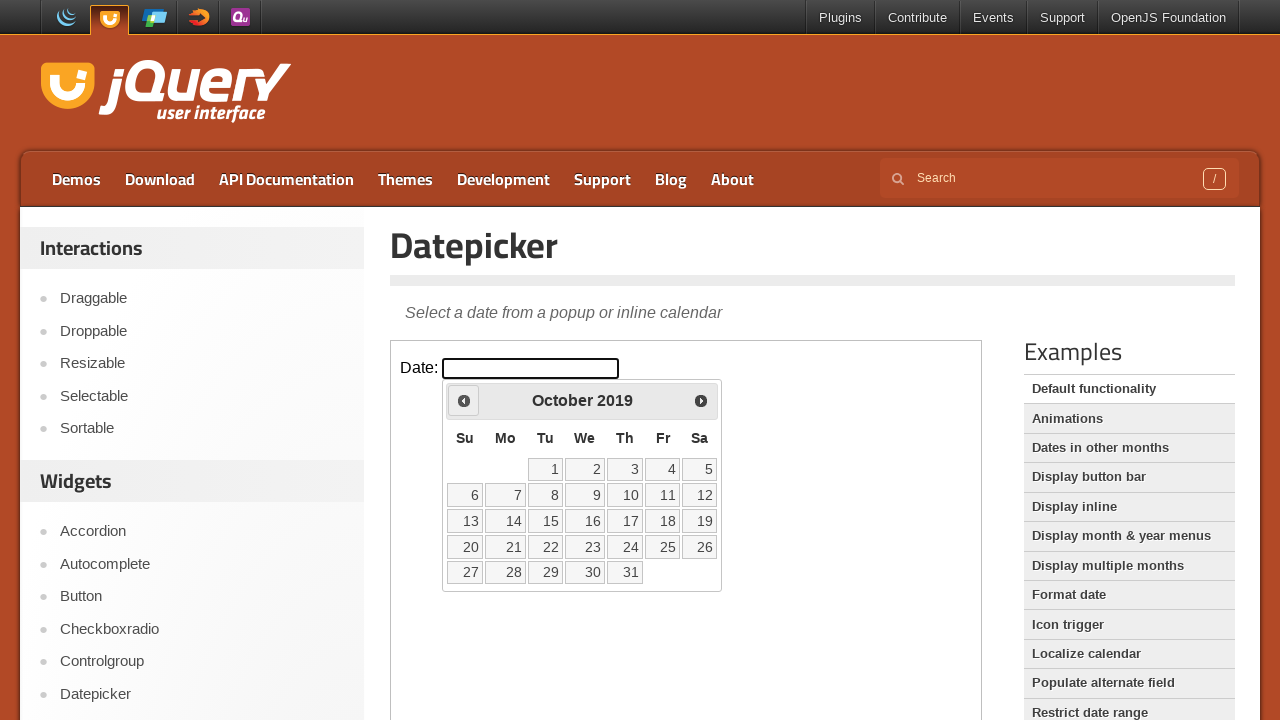

Clicked previous month button to navigate away from October 2019 at (464, 400) on iframe >> nth=0 >> internal:control=enter-frame >> span.ui-icon.ui-icon-circle-t
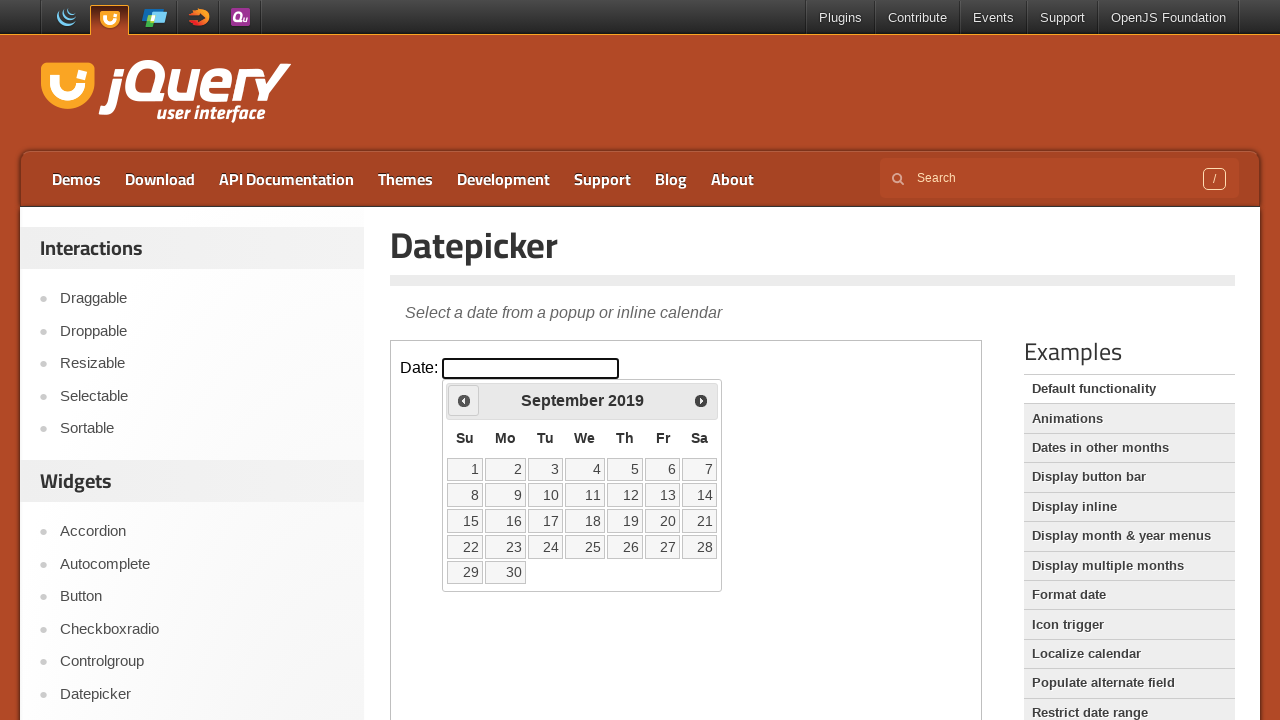

Retrieved current month: September
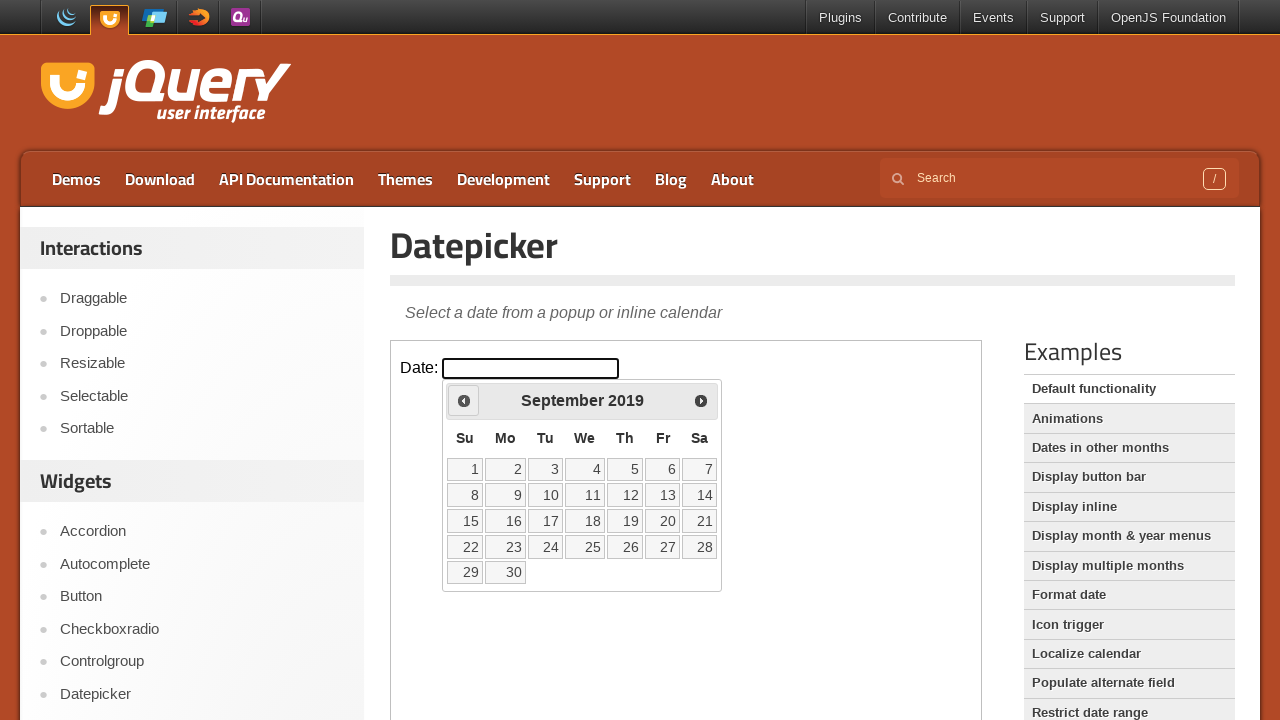

Retrieved current year: 2019
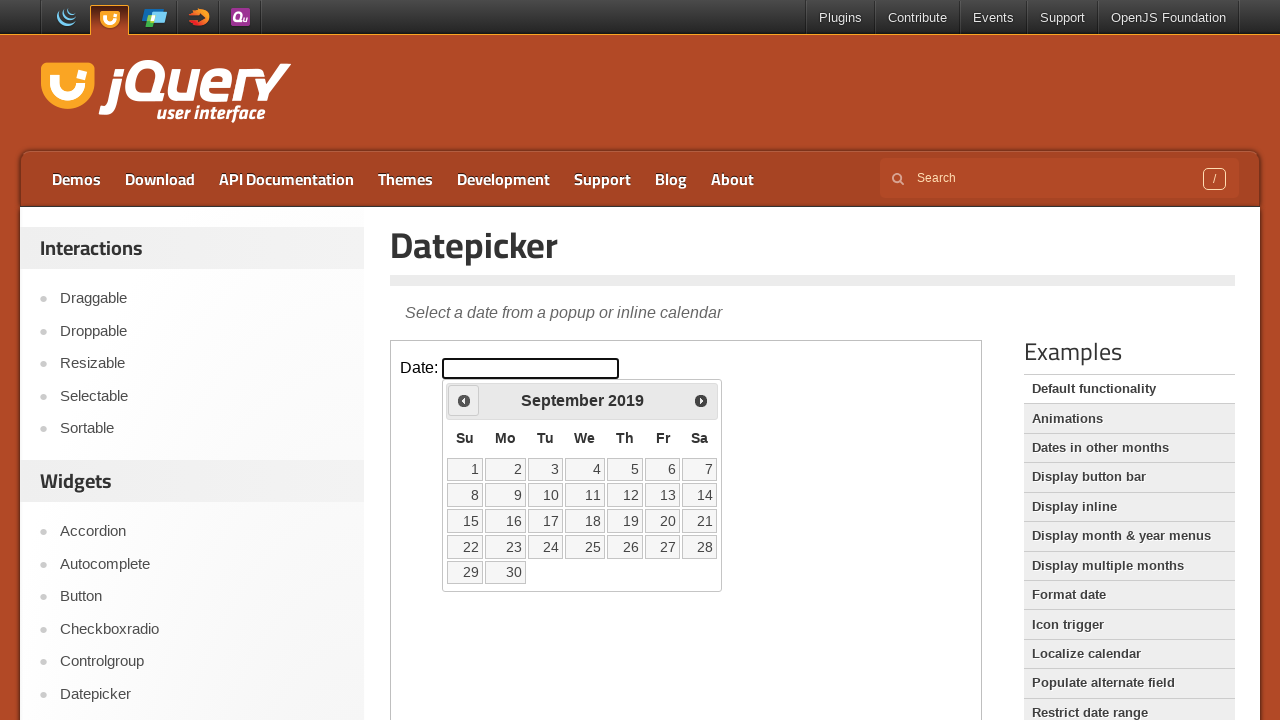

Clicked previous month button to navigate away from September 2019 at (464, 400) on iframe >> nth=0 >> internal:control=enter-frame >> span.ui-icon.ui-icon-circle-t
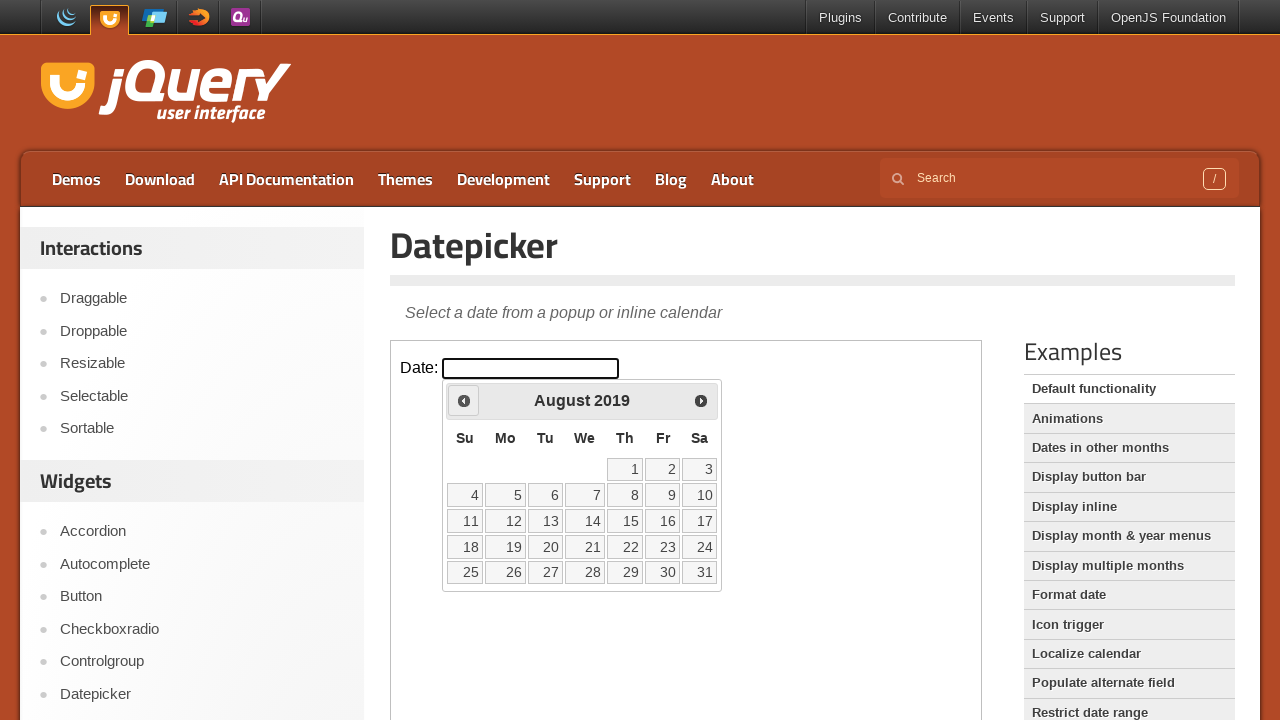

Retrieved current month: August
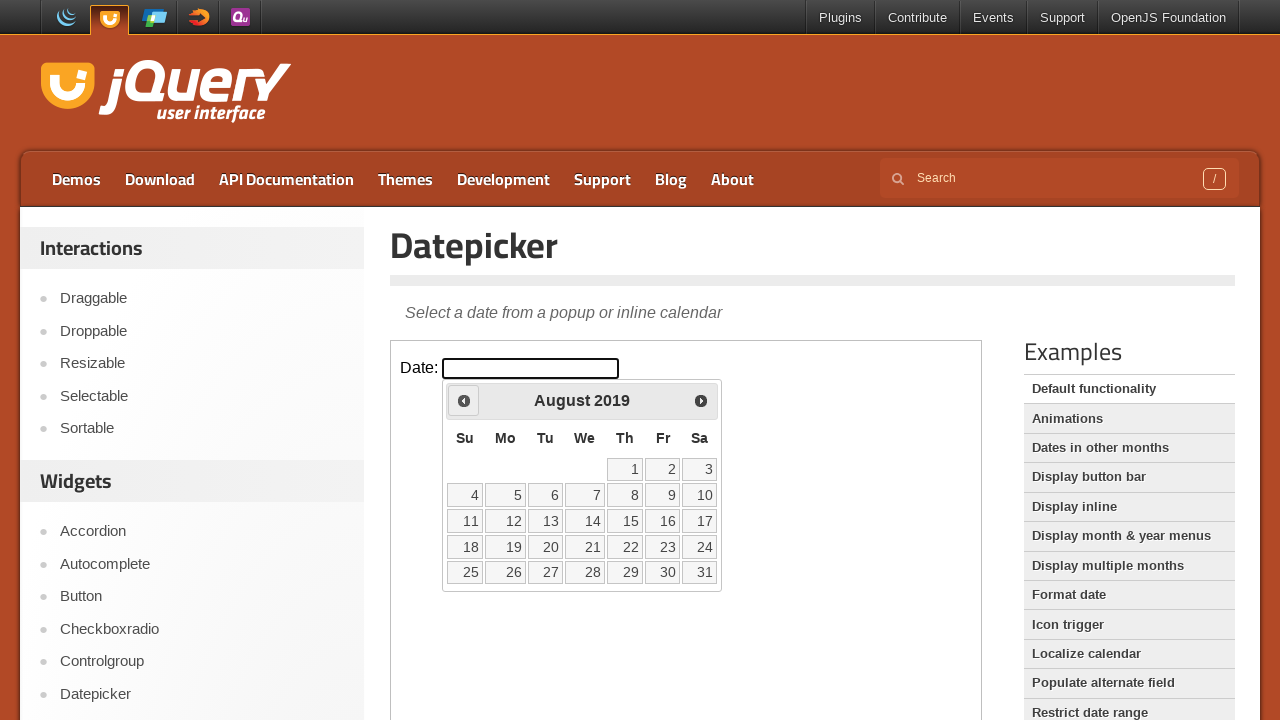

Retrieved current year: 2019
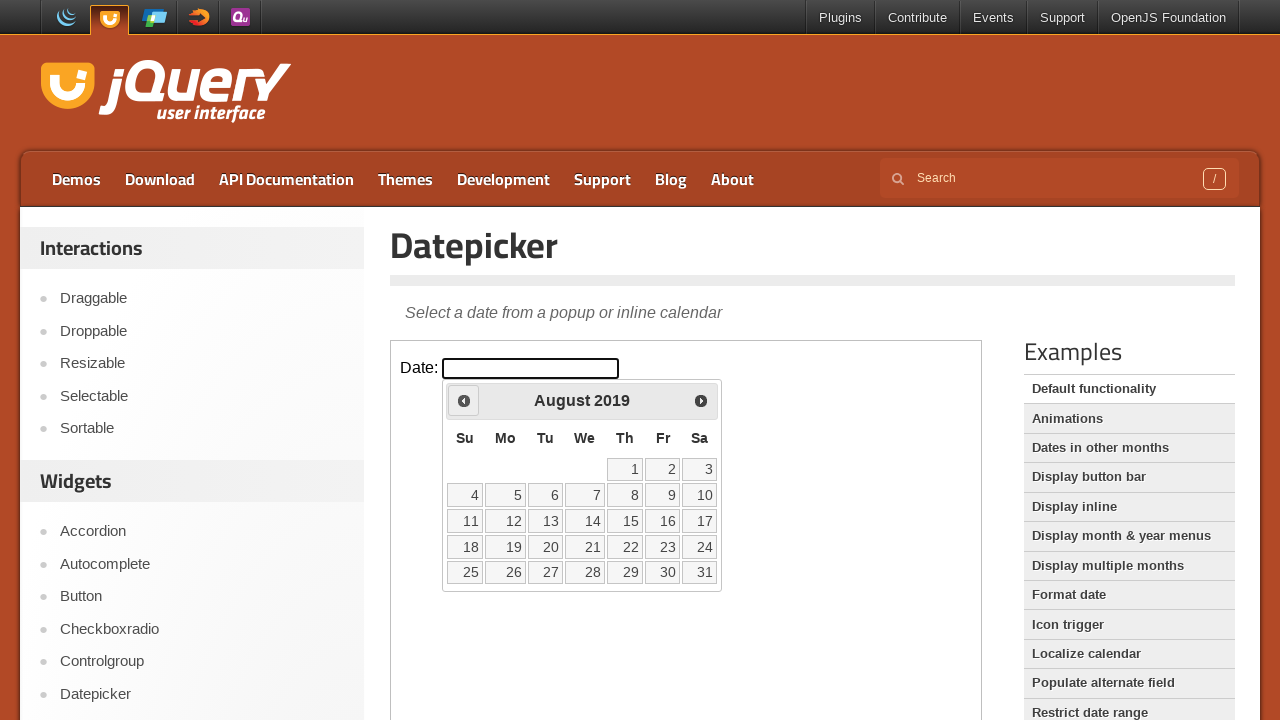

Clicked previous month button to navigate away from August 2019 at (464, 400) on iframe >> nth=0 >> internal:control=enter-frame >> span.ui-icon.ui-icon-circle-t
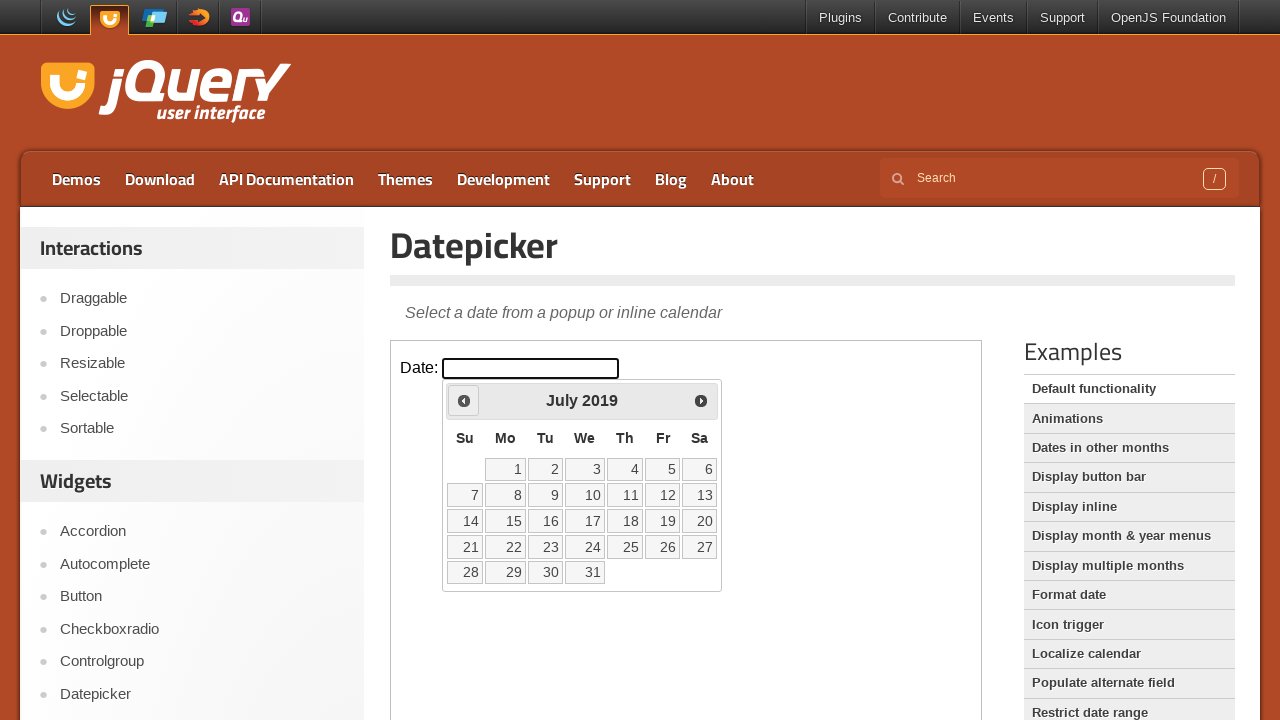

Retrieved current month: July
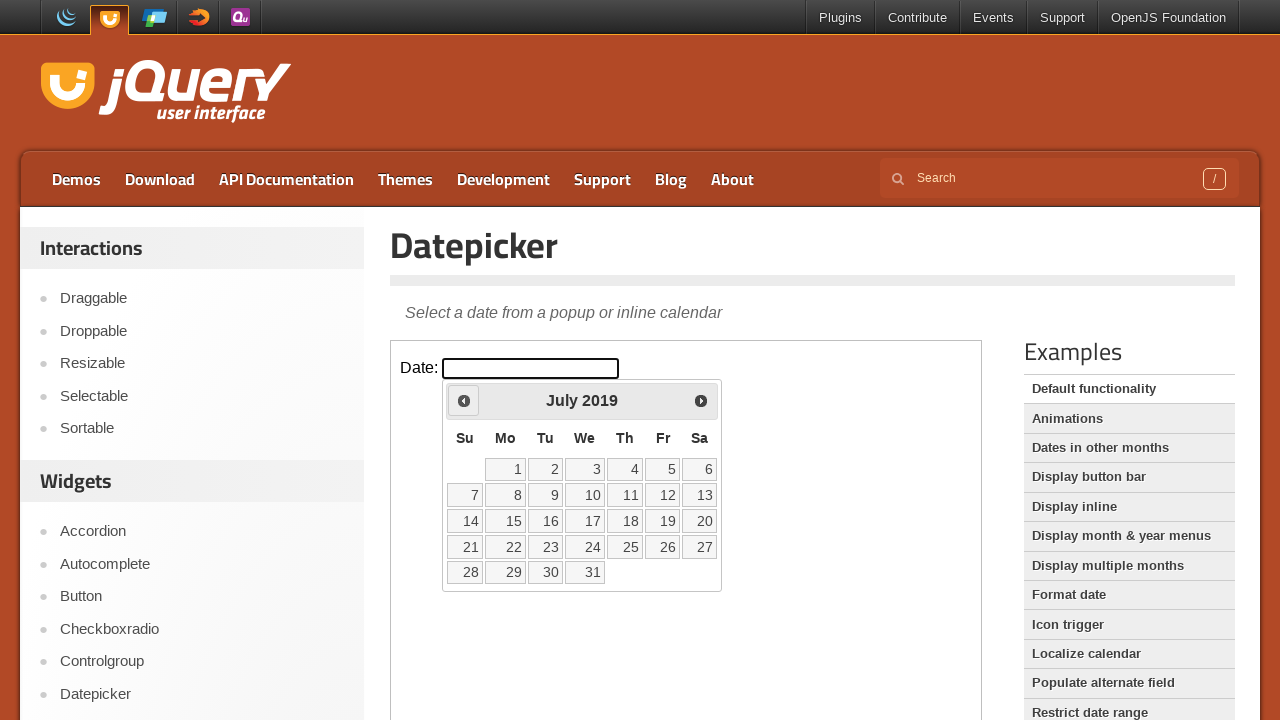

Retrieved current year: 2019
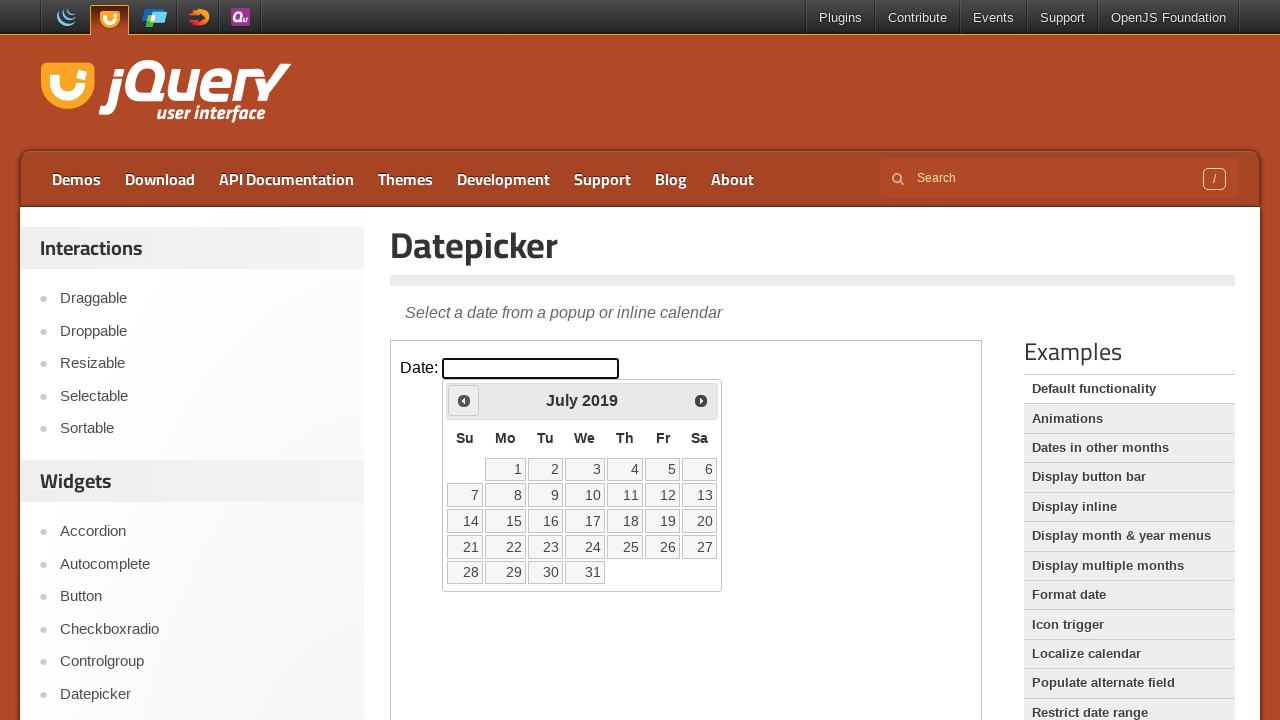

Clicked previous month button to navigate away from July 2019 at (464, 400) on iframe >> nth=0 >> internal:control=enter-frame >> span.ui-icon.ui-icon-circle-t
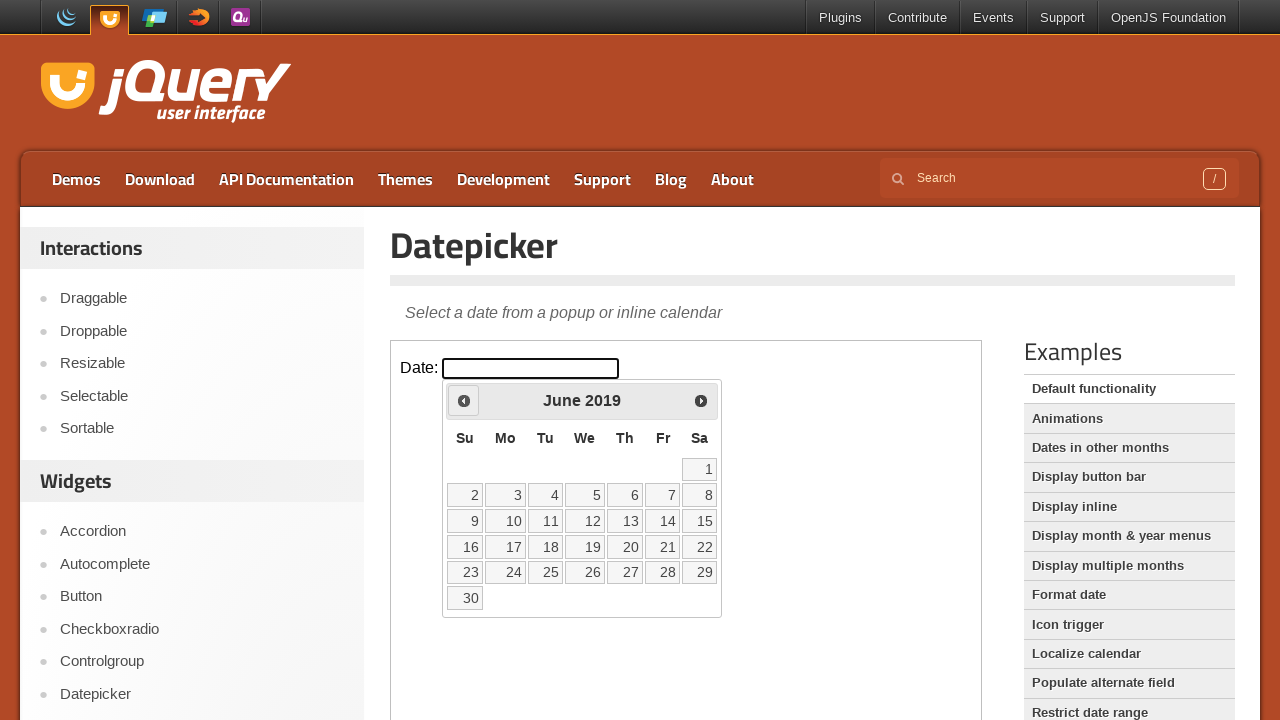

Retrieved current month: June
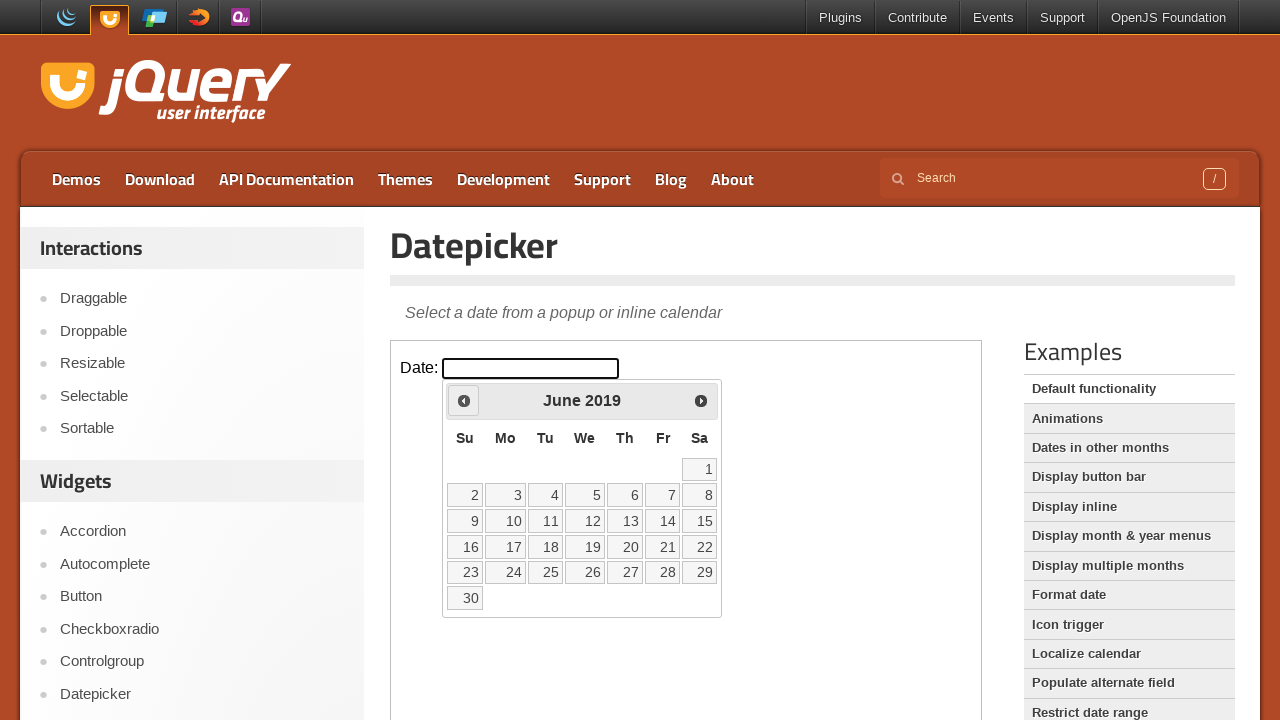

Retrieved current year: 2019
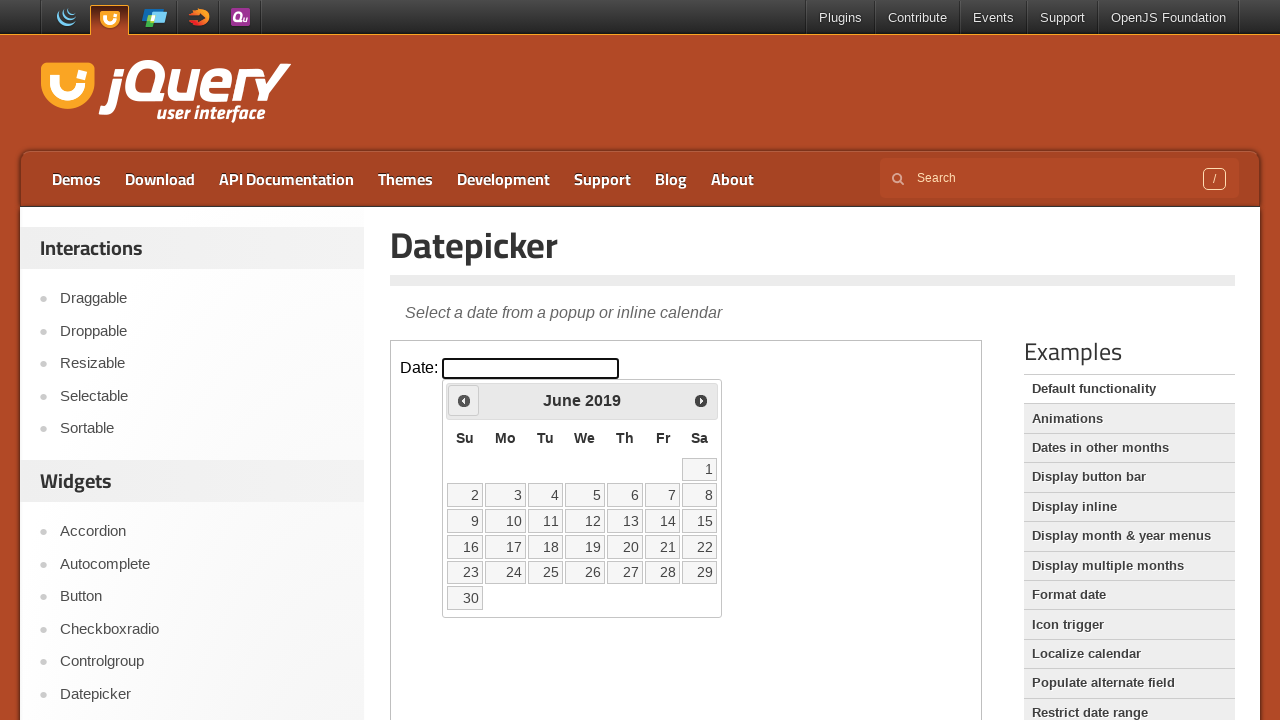

Clicked previous month button to navigate away from June 2019 at (464, 400) on iframe >> nth=0 >> internal:control=enter-frame >> span.ui-icon.ui-icon-circle-t
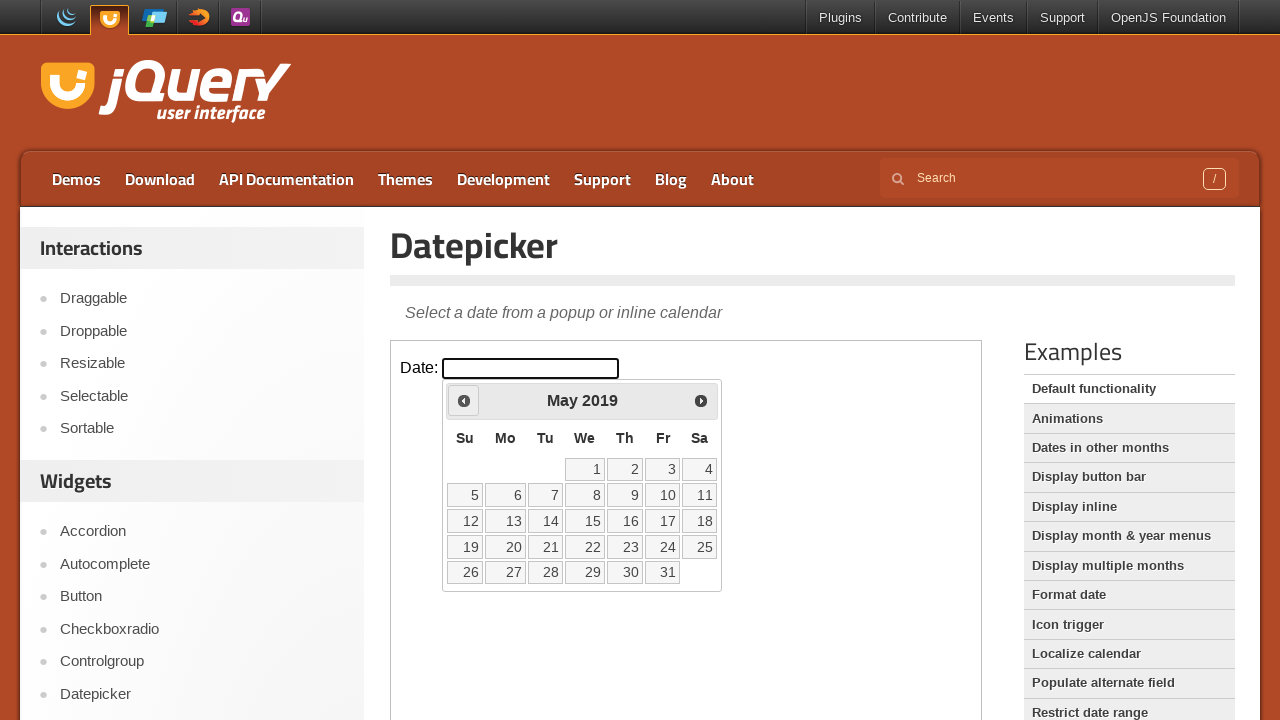

Retrieved current month: May
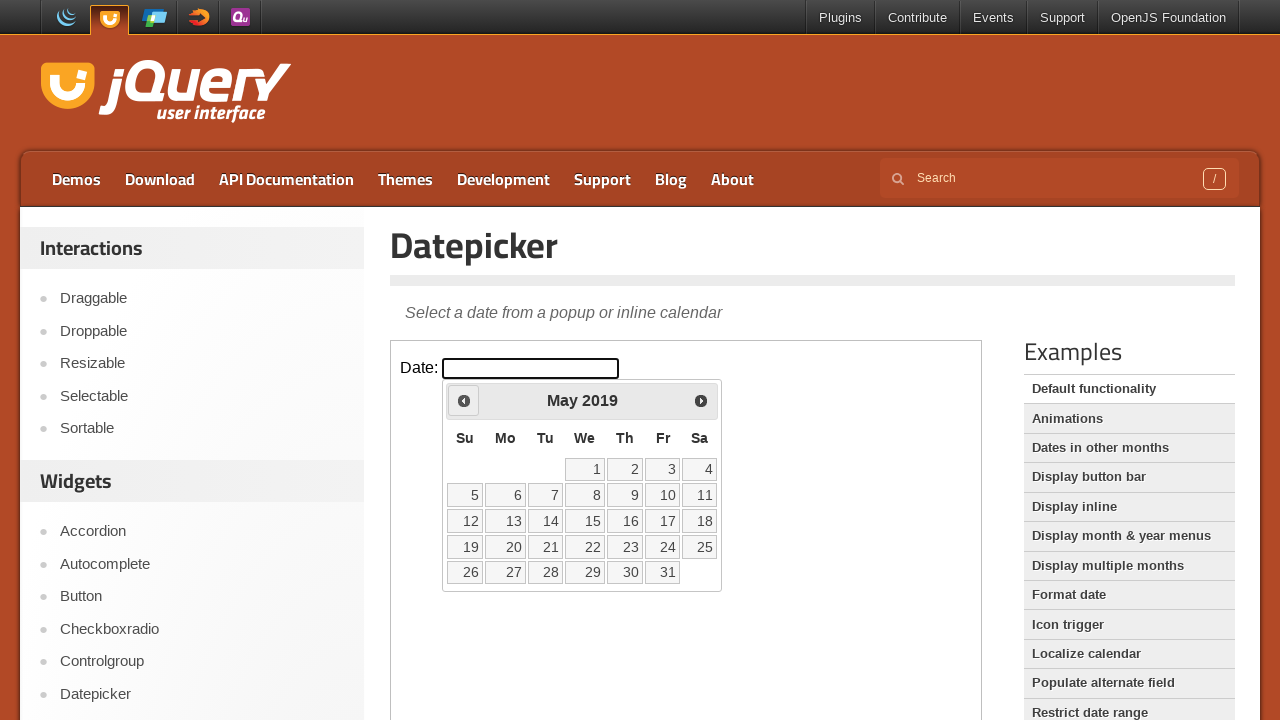

Retrieved current year: 2019
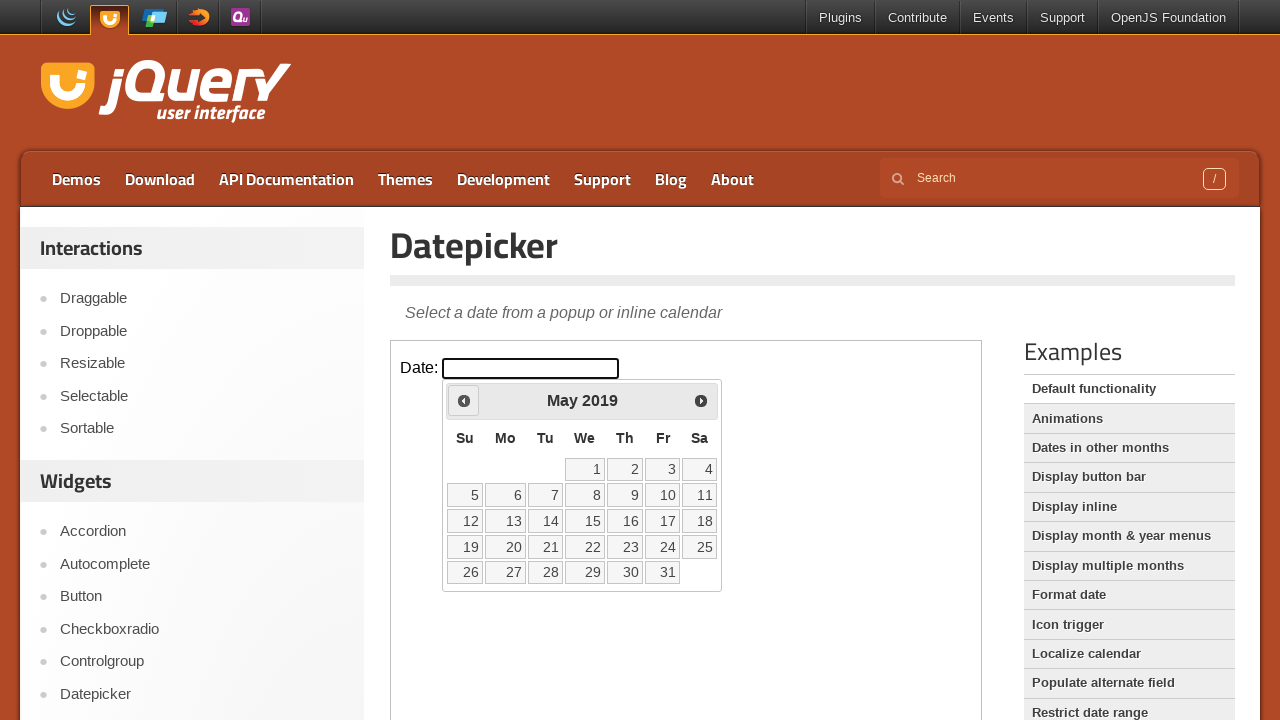

Clicked previous month button to navigate away from May 2019 at (464, 400) on iframe >> nth=0 >> internal:control=enter-frame >> span.ui-icon.ui-icon-circle-t
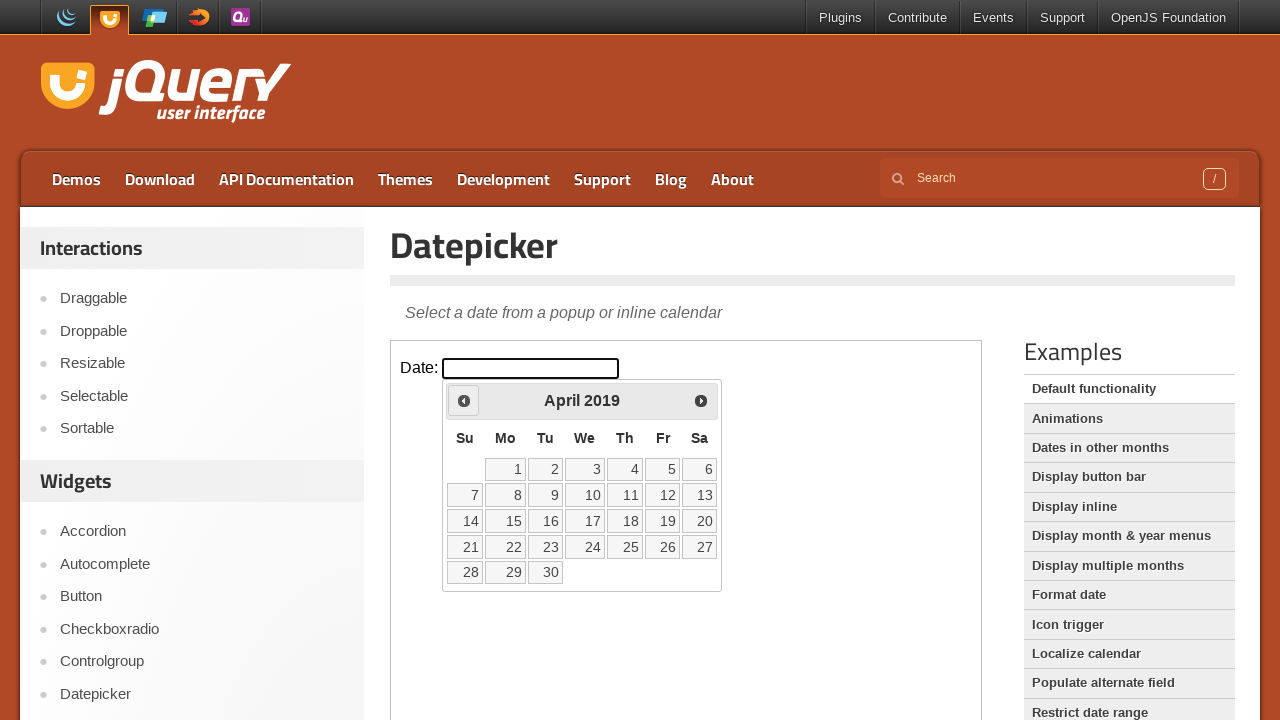

Retrieved current month: April
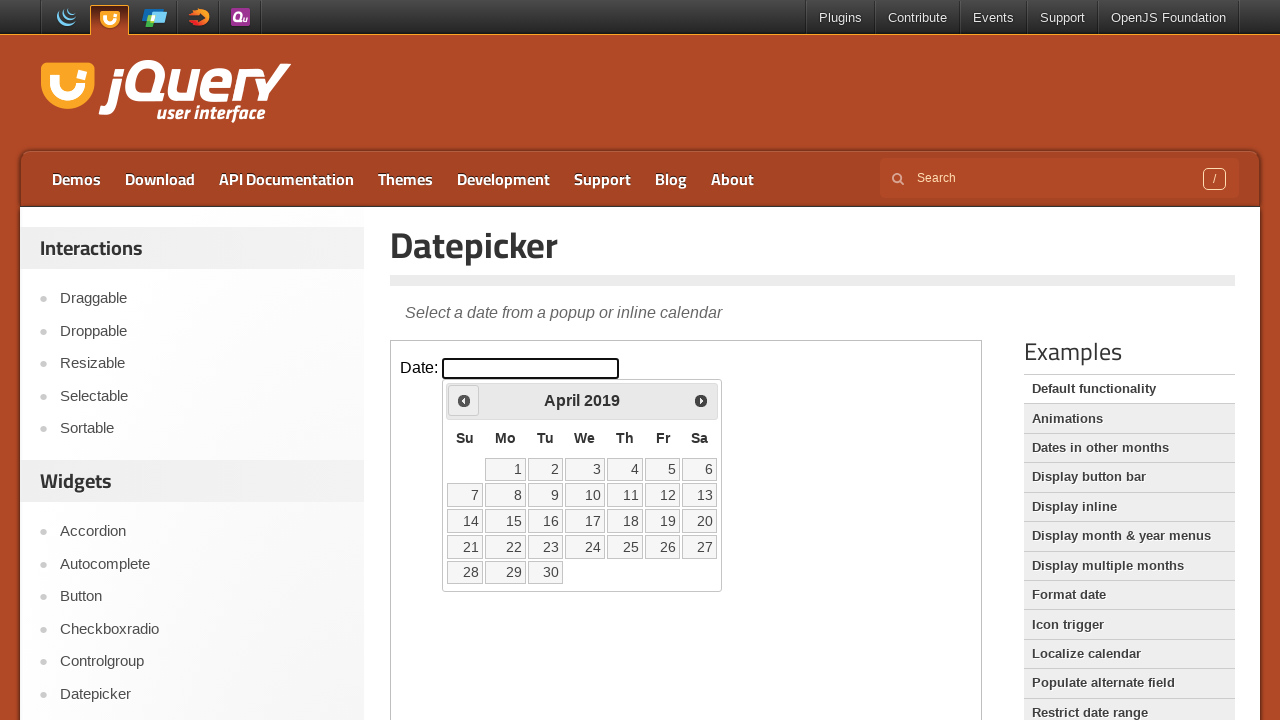

Retrieved current year: 2019
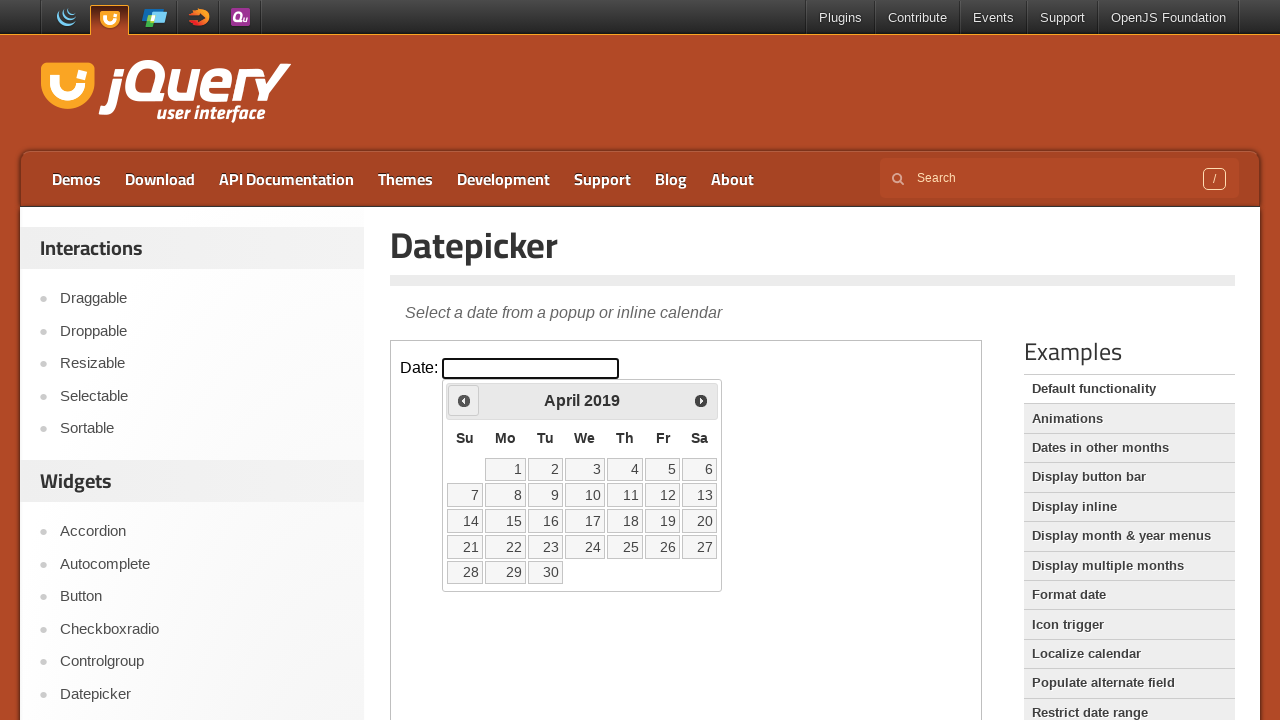

Clicked previous month button to navigate away from April 2019 at (464, 400) on iframe >> nth=0 >> internal:control=enter-frame >> span.ui-icon.ui-icon-circle-t
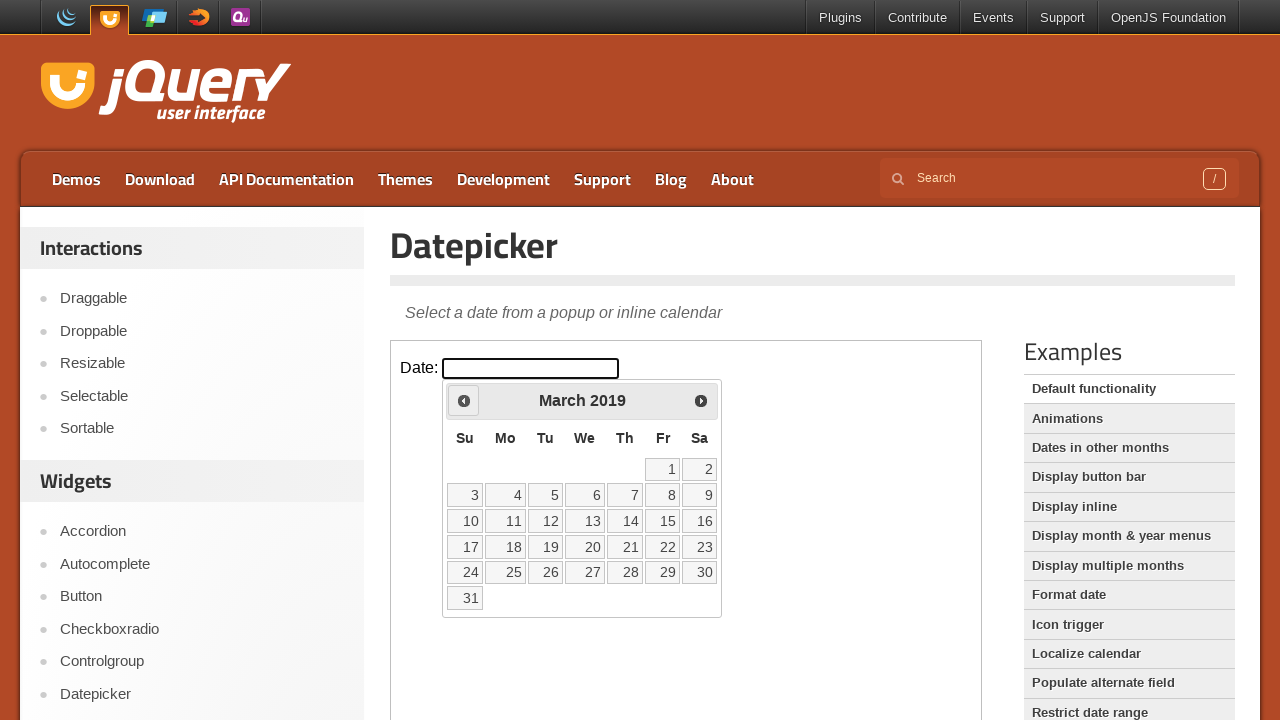

Retrieved current month: March
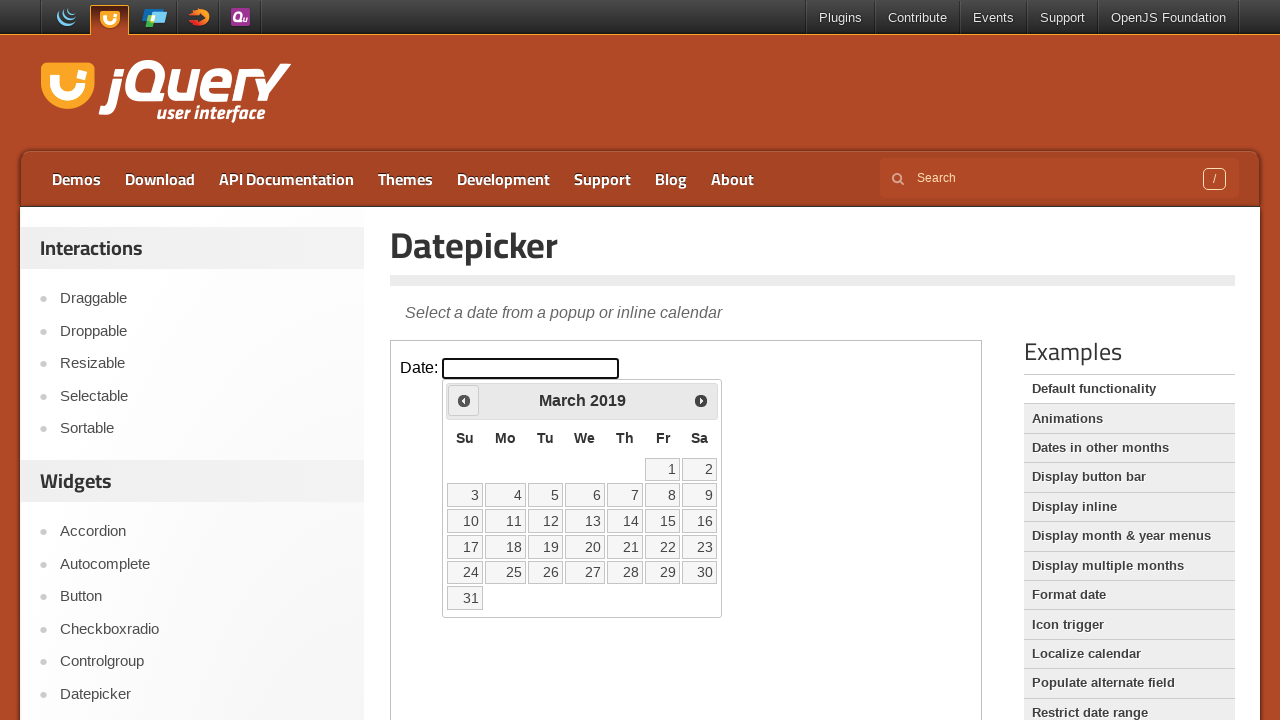

Retrieved current year: 2019
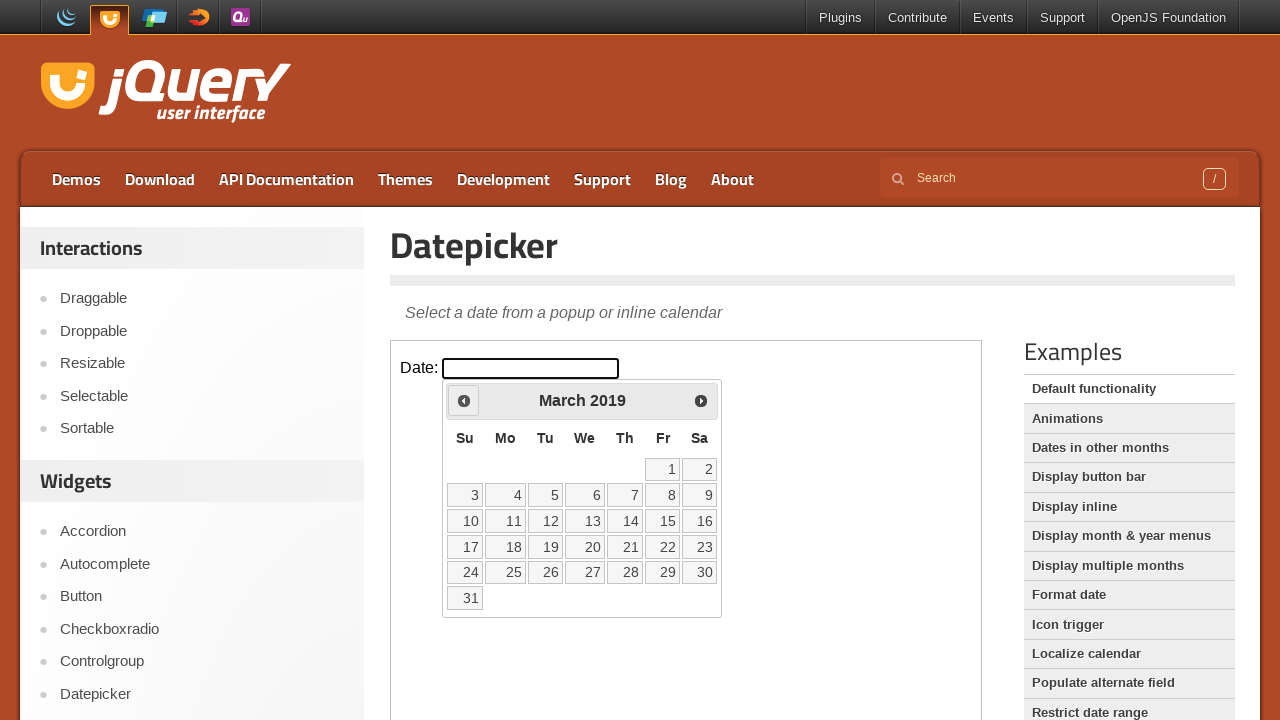

Clicked previous month button to navigate away from March 2019 at (464, 400) on iframe >> nth=0 >> internal:control=enter-frame >> span.ui-icon.ui-icon-circle-t
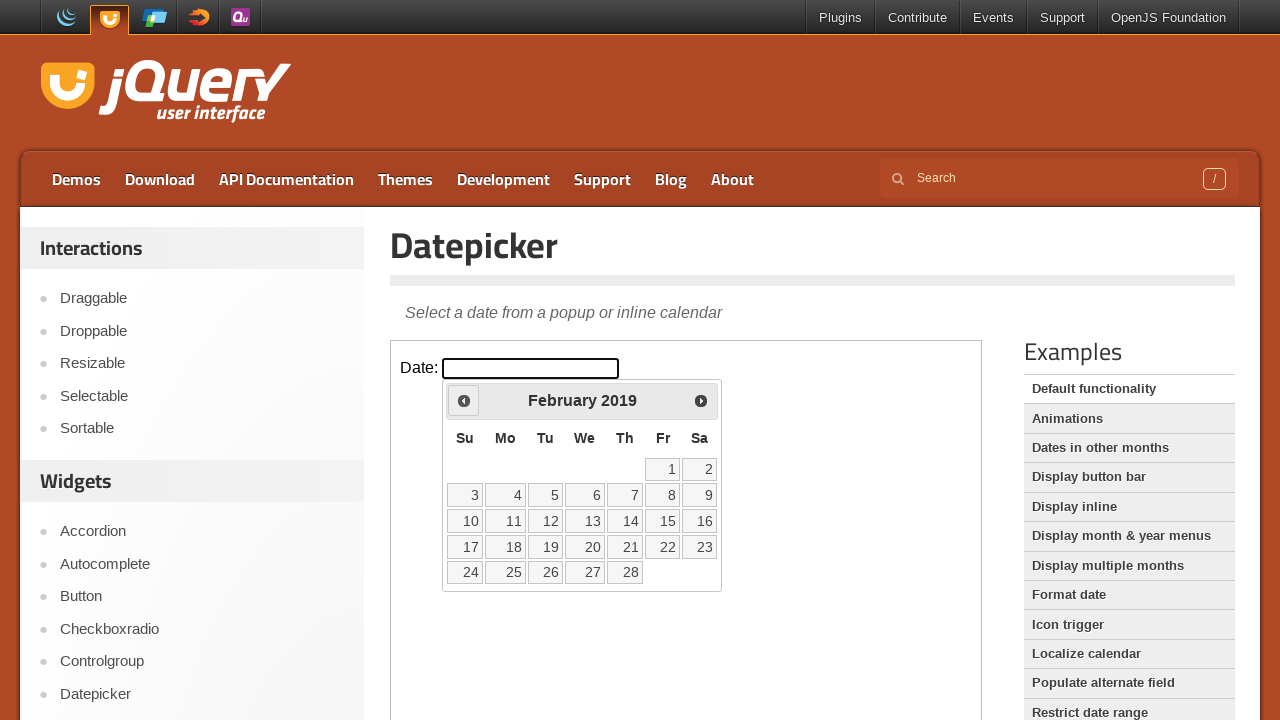

Retrieved current month: February
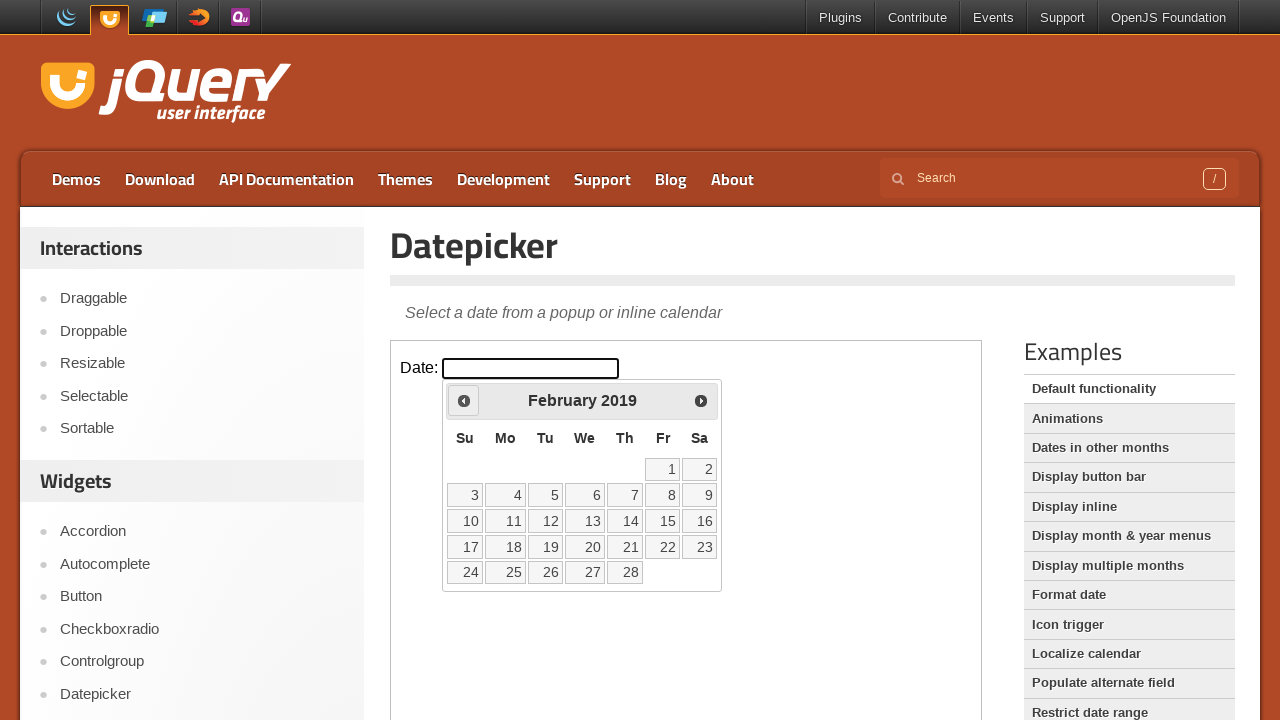

Retrieved current year: 2019
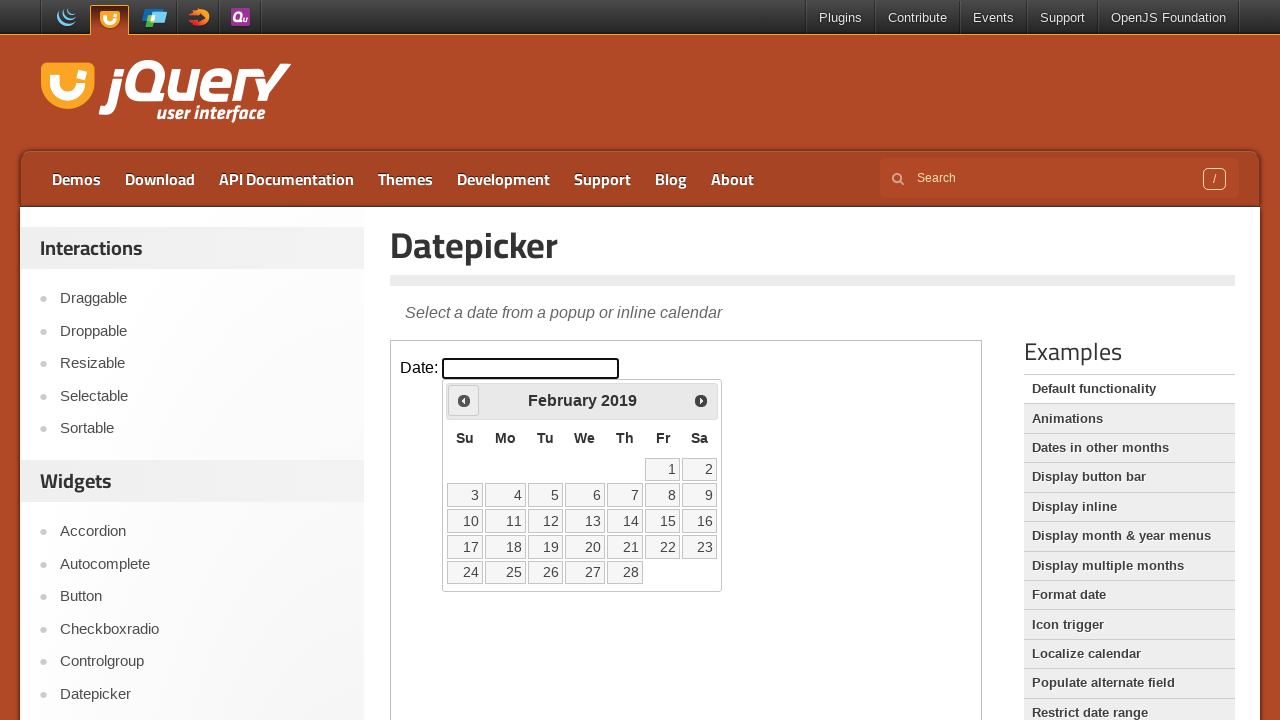

Clicked previous month button to navigate away from February 2019 at (464, 400) on iframe >> nth=0 >> internal:control=enter-frame >> span.ui-icon.ui-icon-circle-t
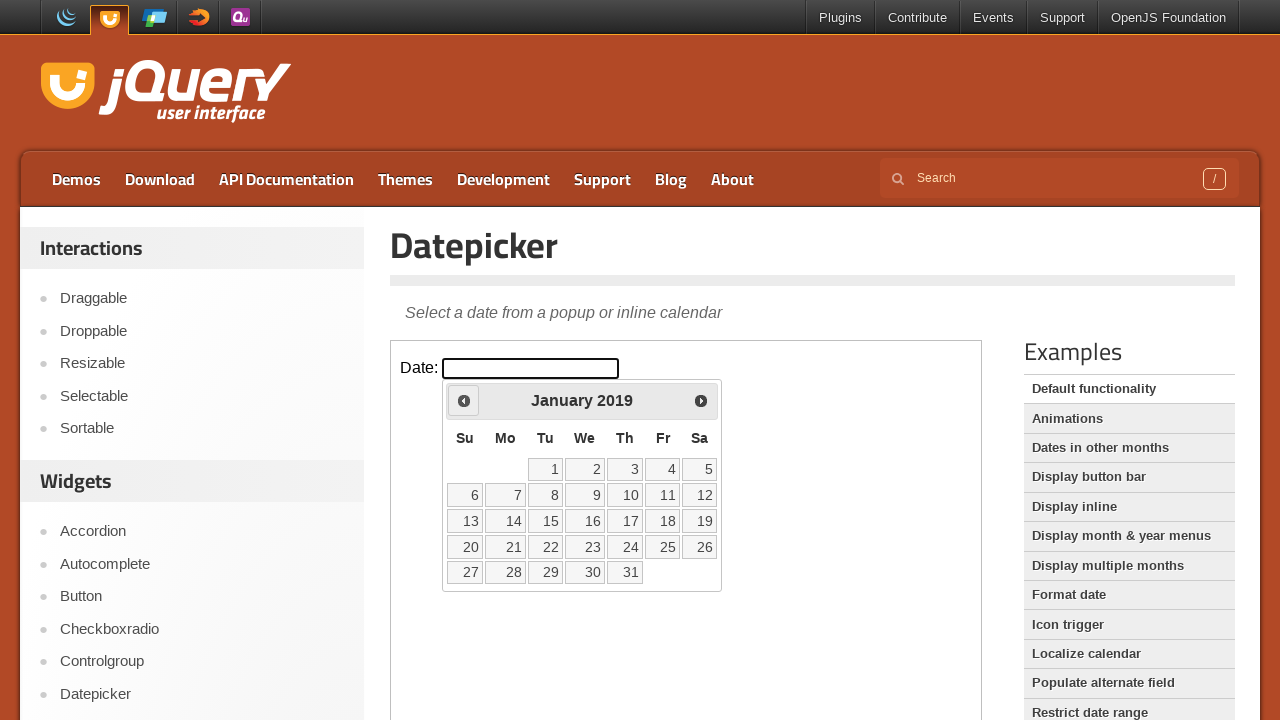

Retrieved current month: January
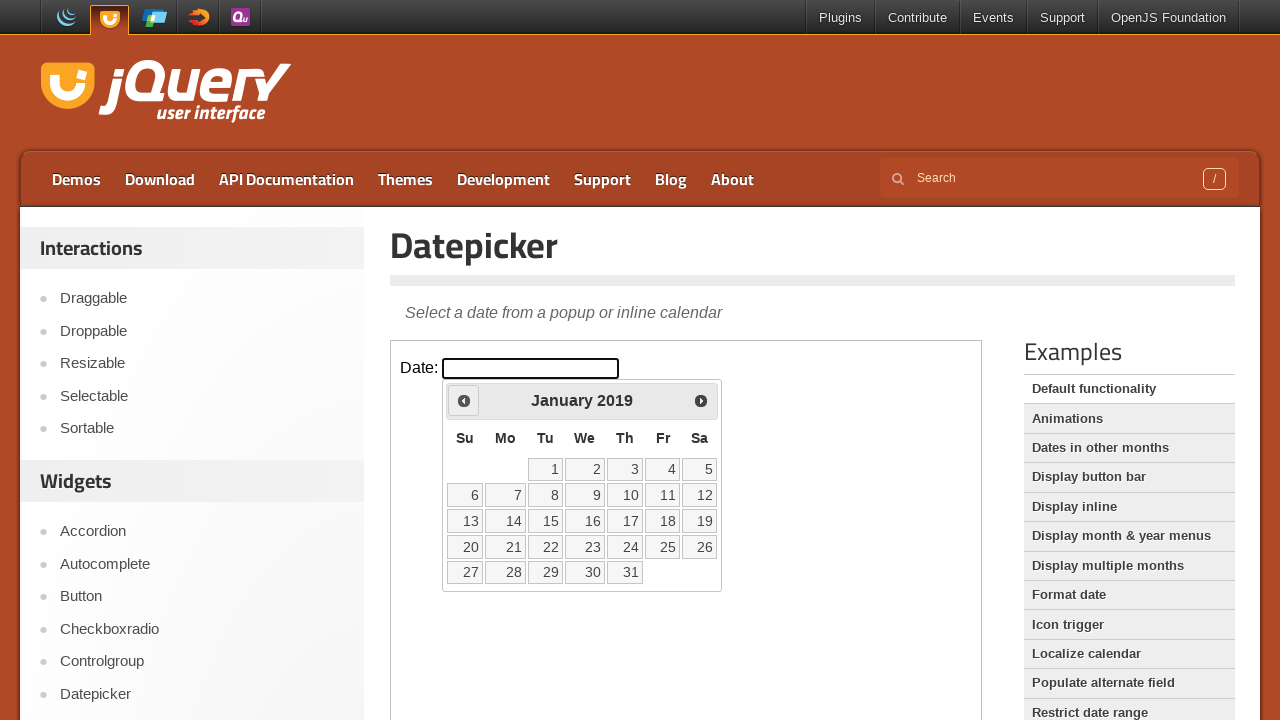

Retrieved current year: 2019
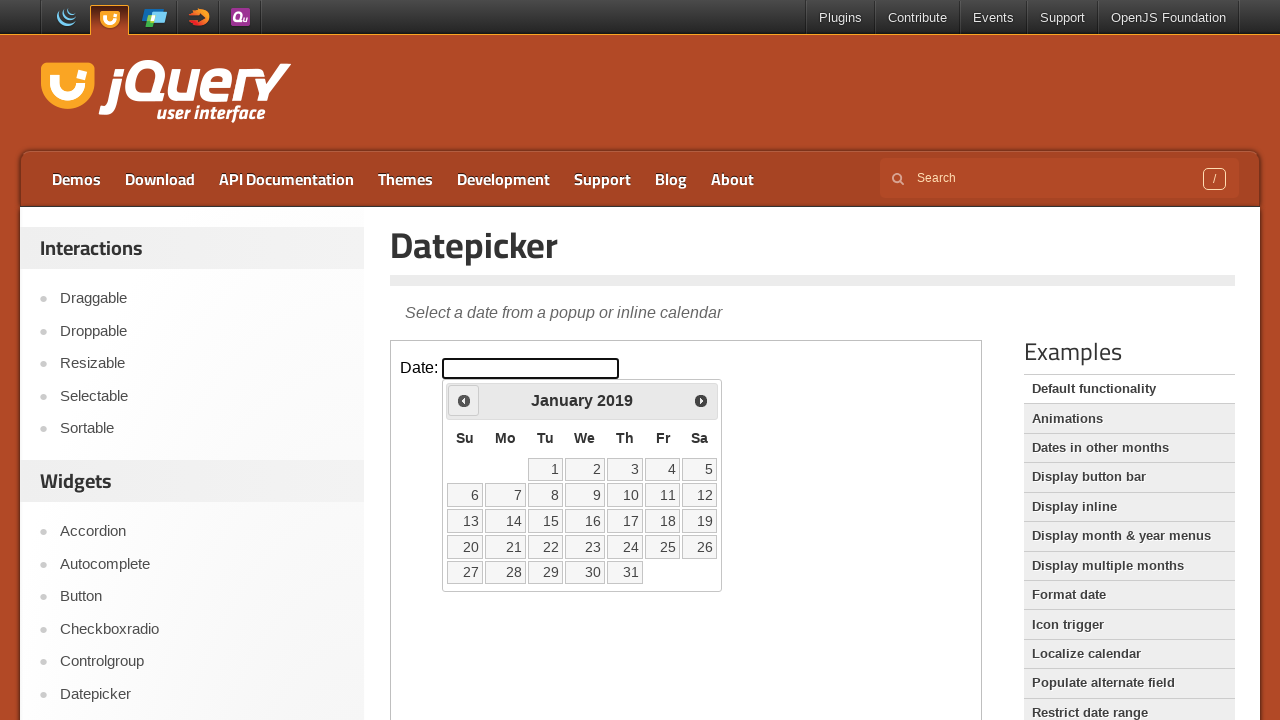

Clicked previous month button to navigate away from January 2019 at (464, 400) on iframe >> nth=0 >> internal:control=enter-frame >> span.ui-icon.ui-icon-circle-t
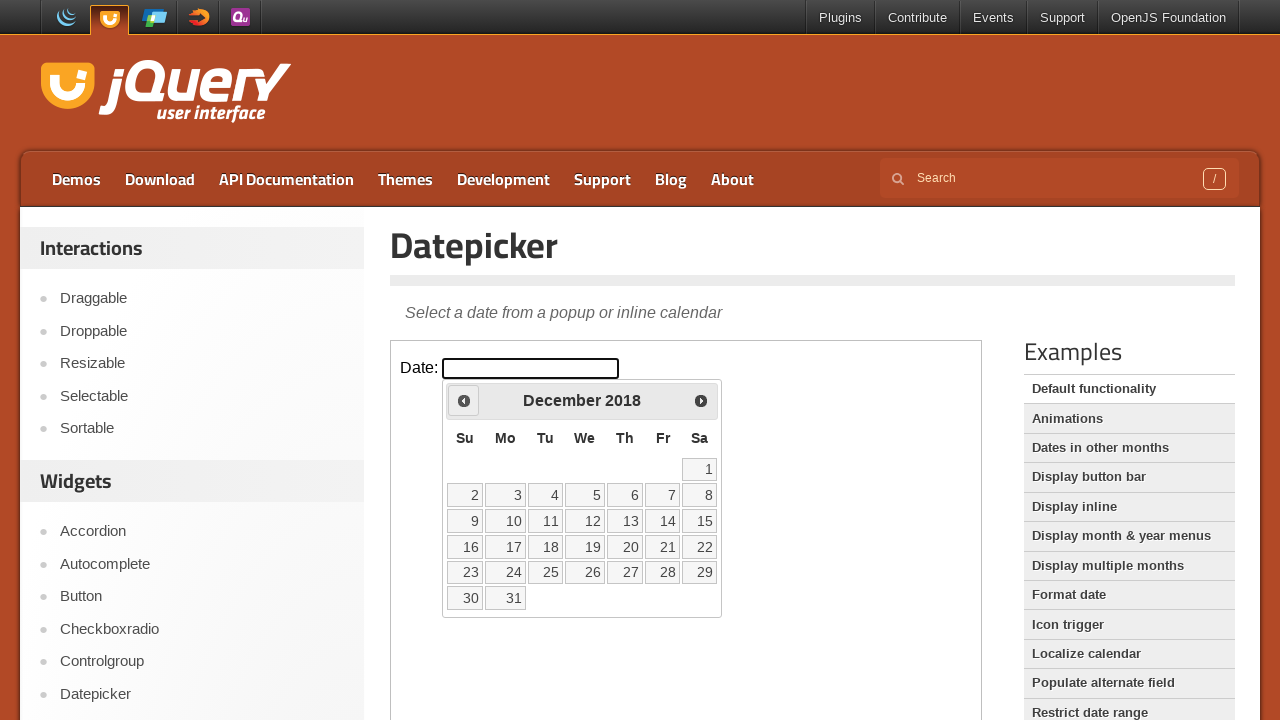

Retrieved current month: December
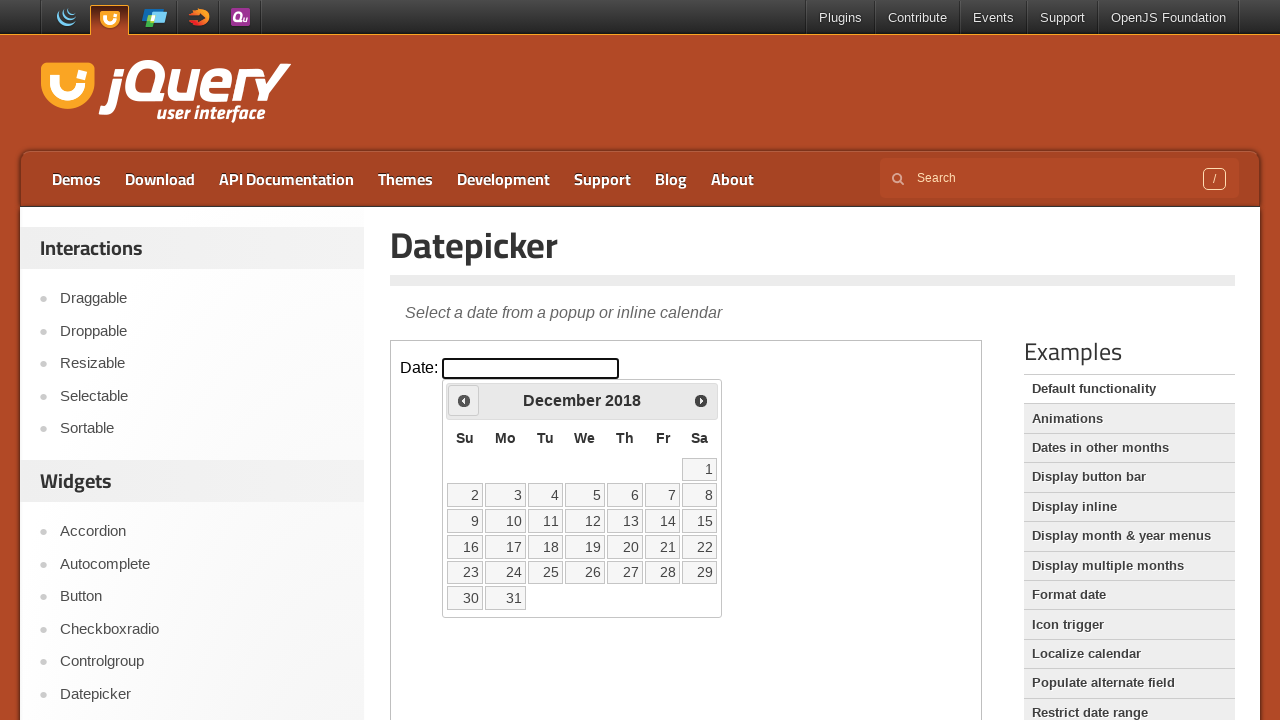

Retrieved current year: 2018
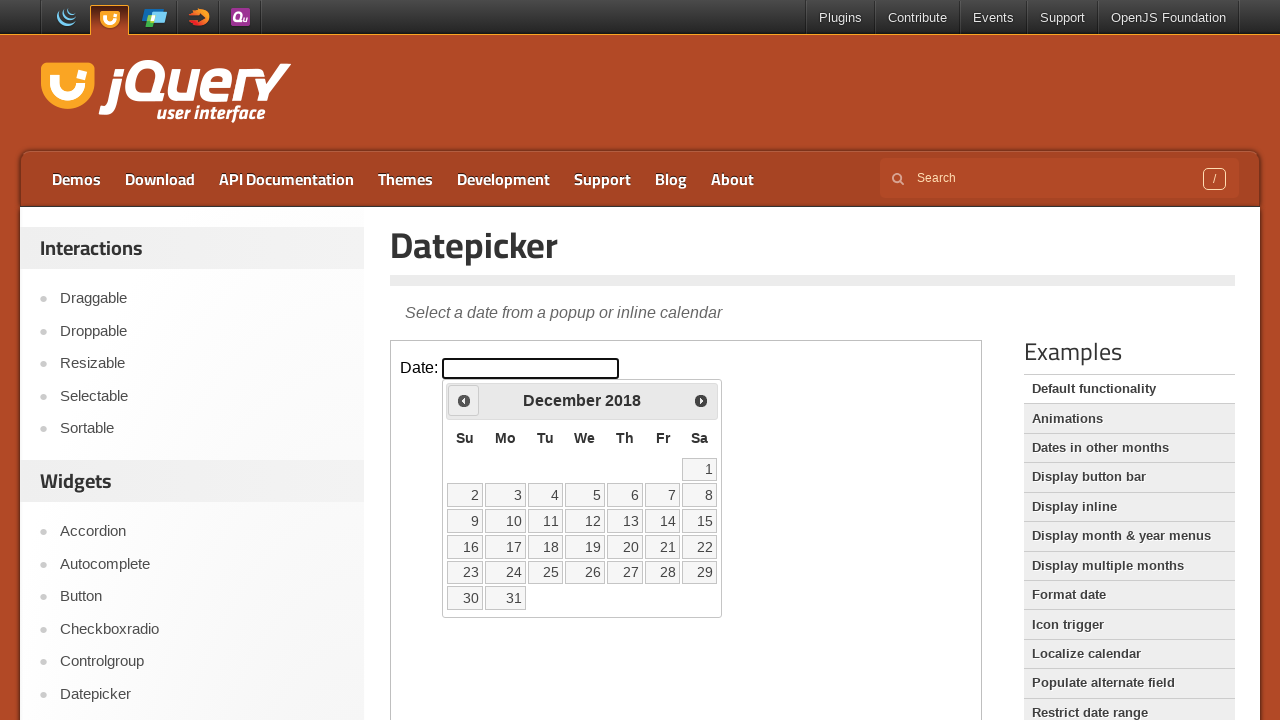

Clicked previous month button to navigate away from December 2018 at (464, 400) on iframe >> nth=0 >> internal:control=enter-frame >> span.ui-icon.ui-icon-circle-t
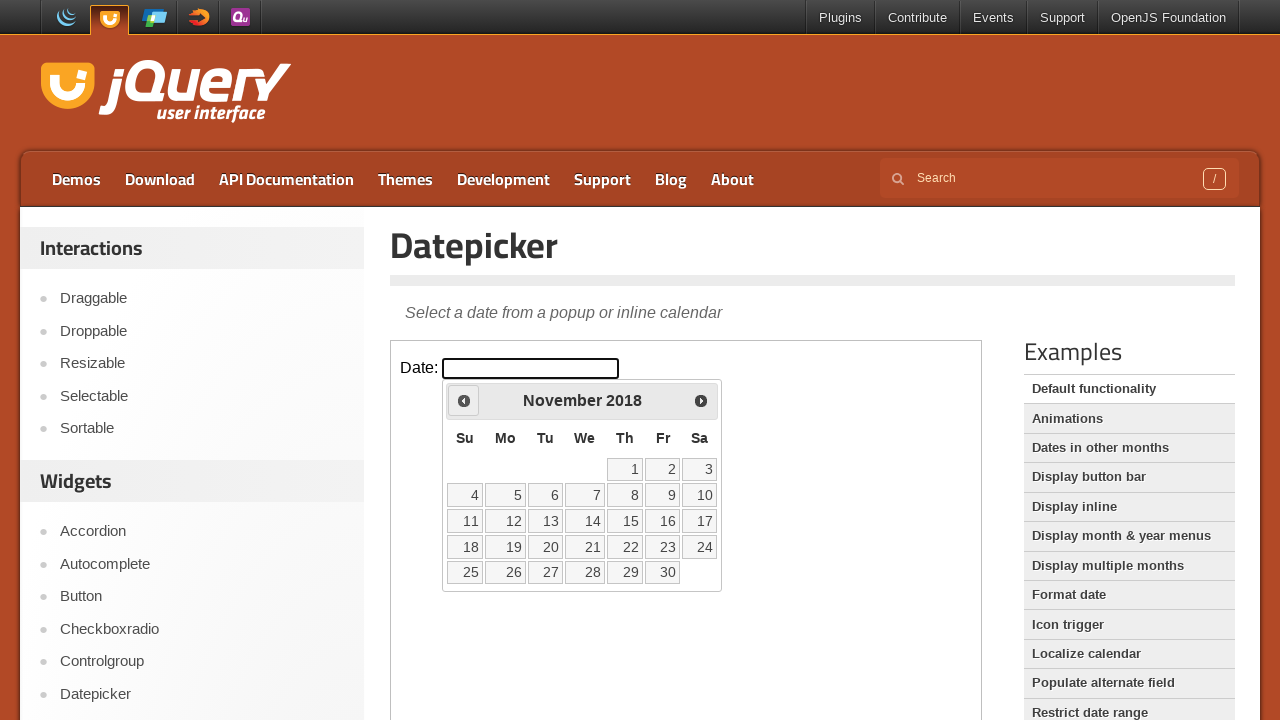

Retrieved current month: November
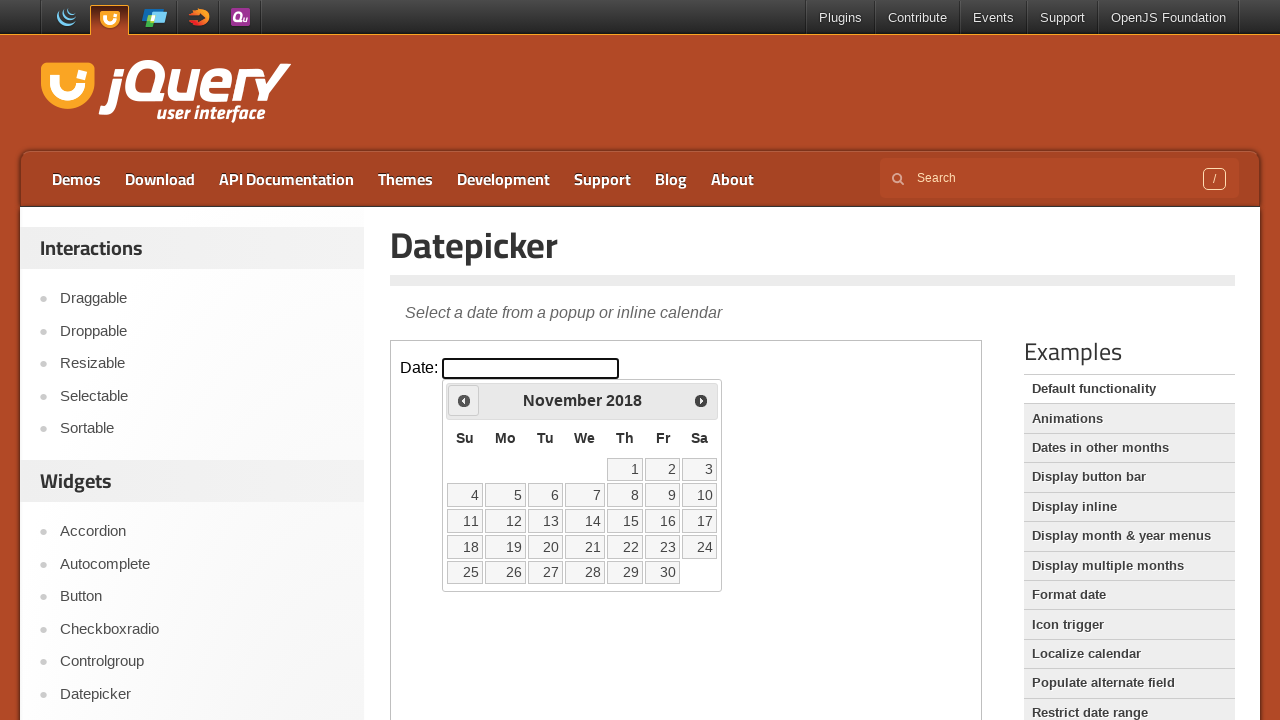

Retrieved current year: 2018
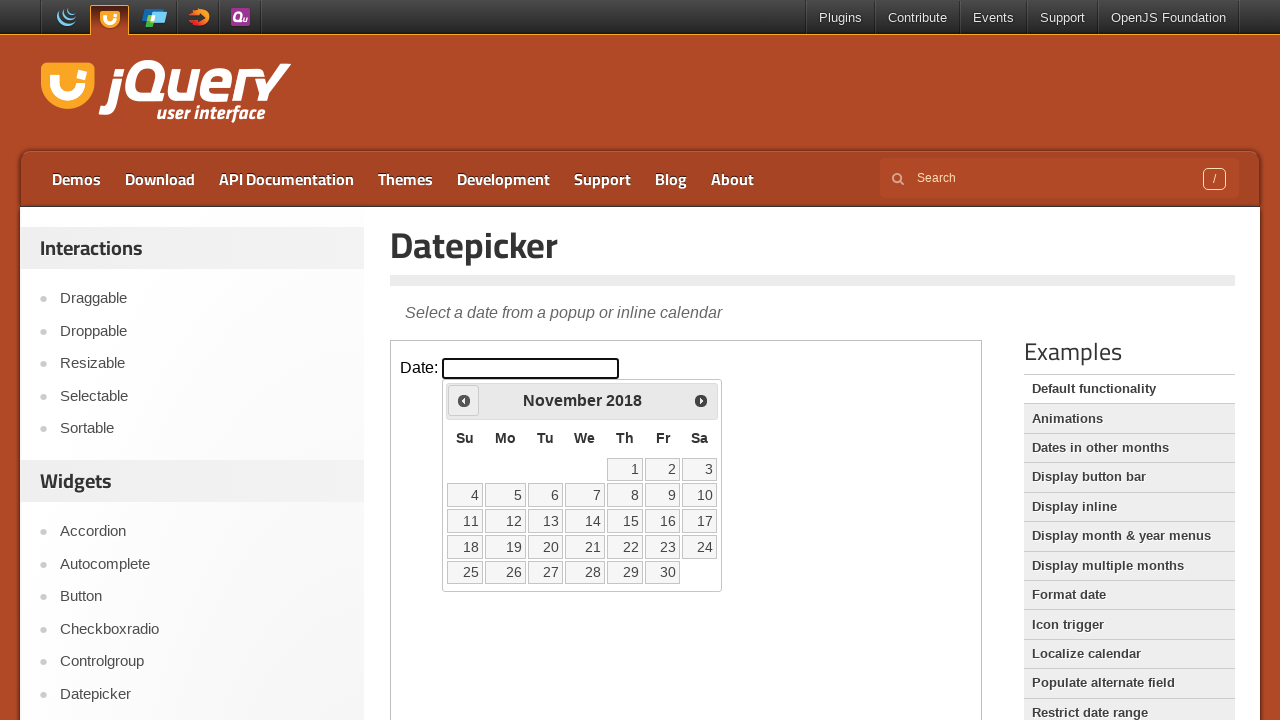

Clicked previous month button to navigate away from November 2018 at (464, 400) on iframe >> nth=0 >> internal:control=enter-frame >> span.ui-icon.ui-icon-circle-t
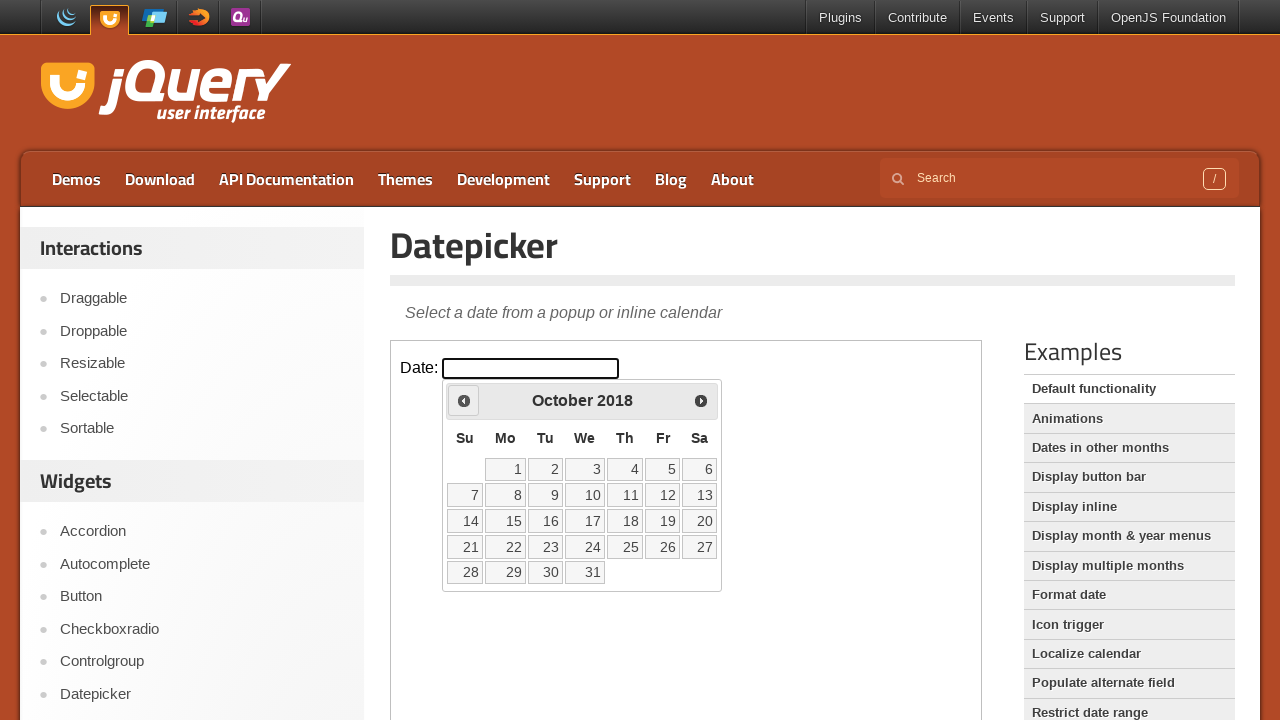

Retrieved current month: October
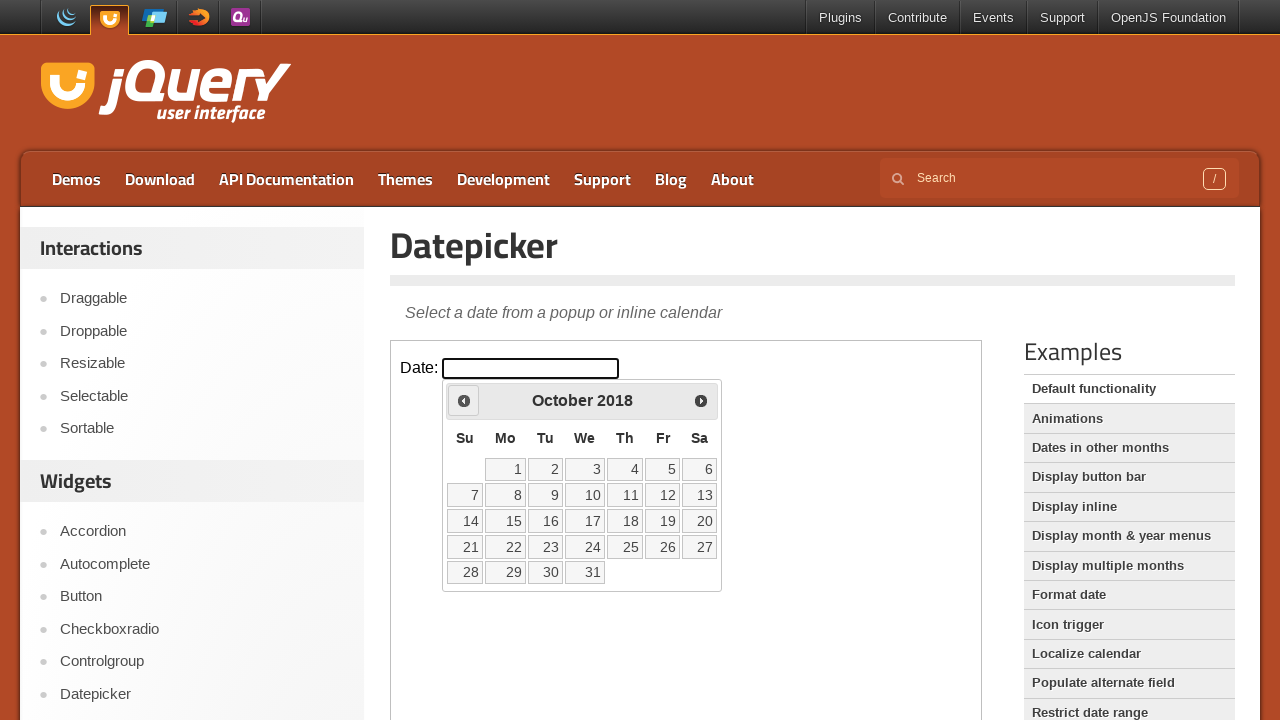

Retrieved current year: 2018
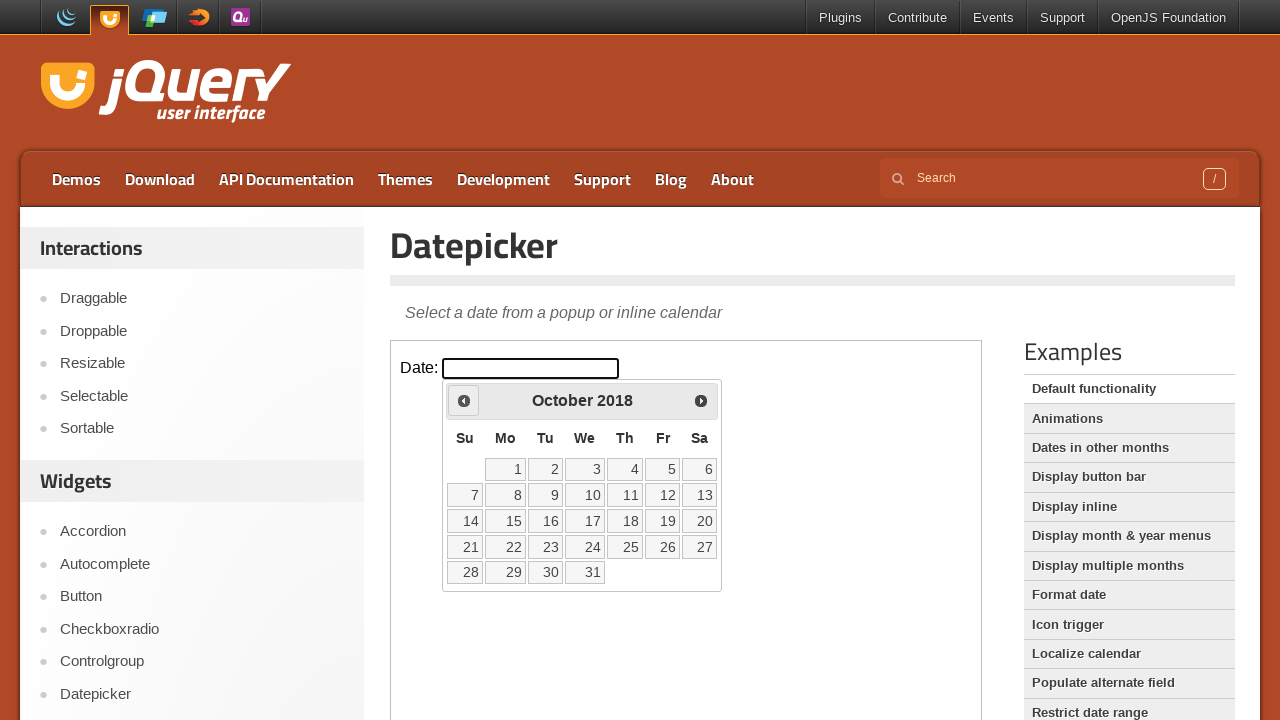

Clicked previous month button to navigate away from October 2018 at (464, 400) on iframe >> nth=0 >> internal:control=enter-frame >> span.ui-icon.ui-icon-circle-t
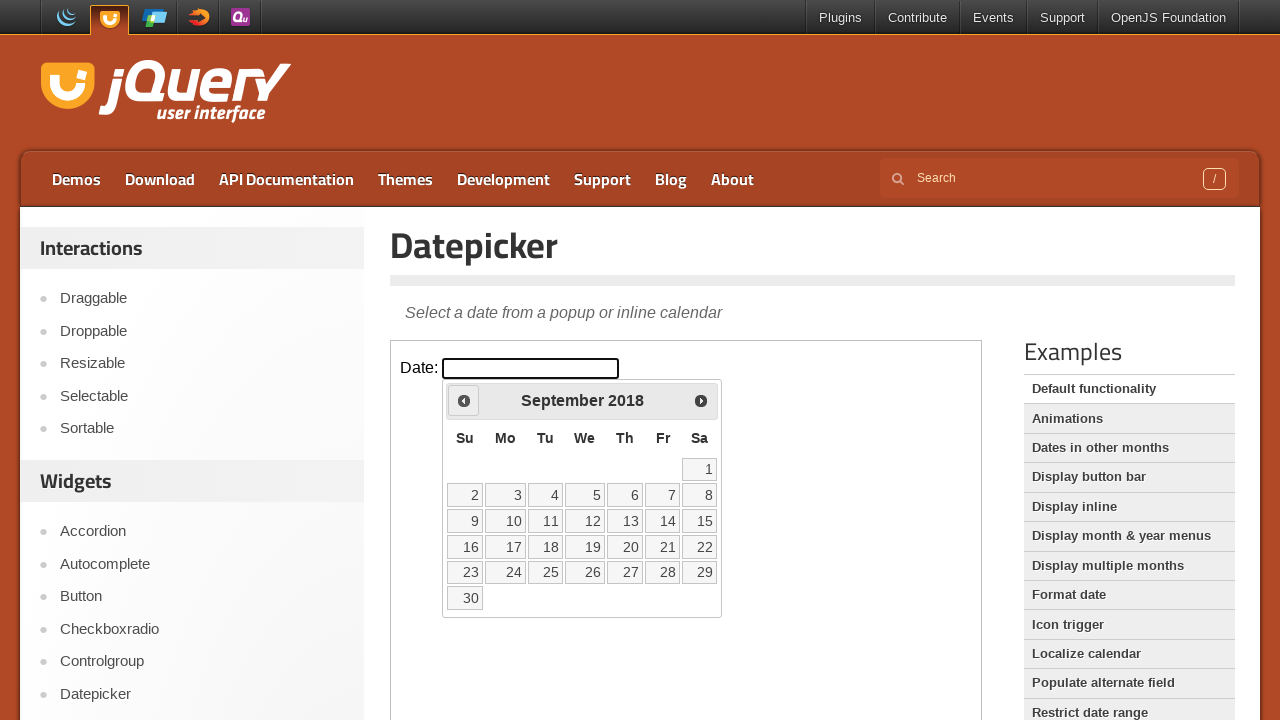

Retrieved current month: September
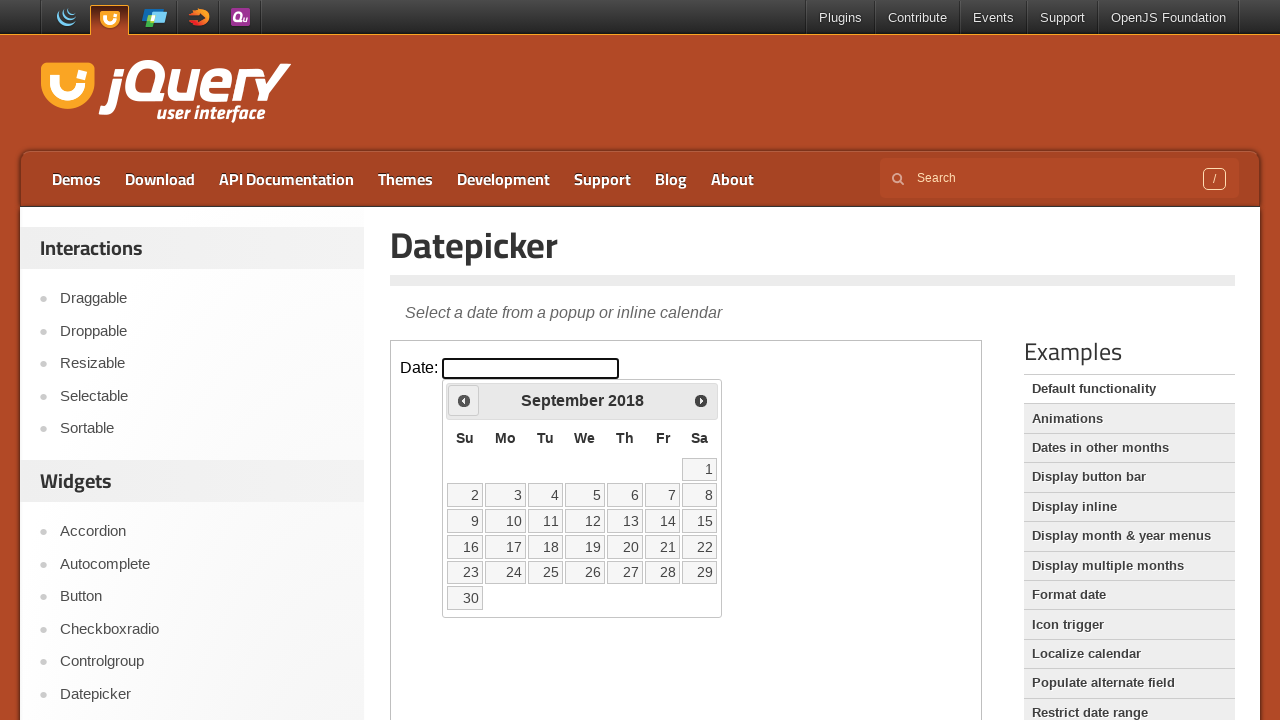

Retrieved current year: 2018
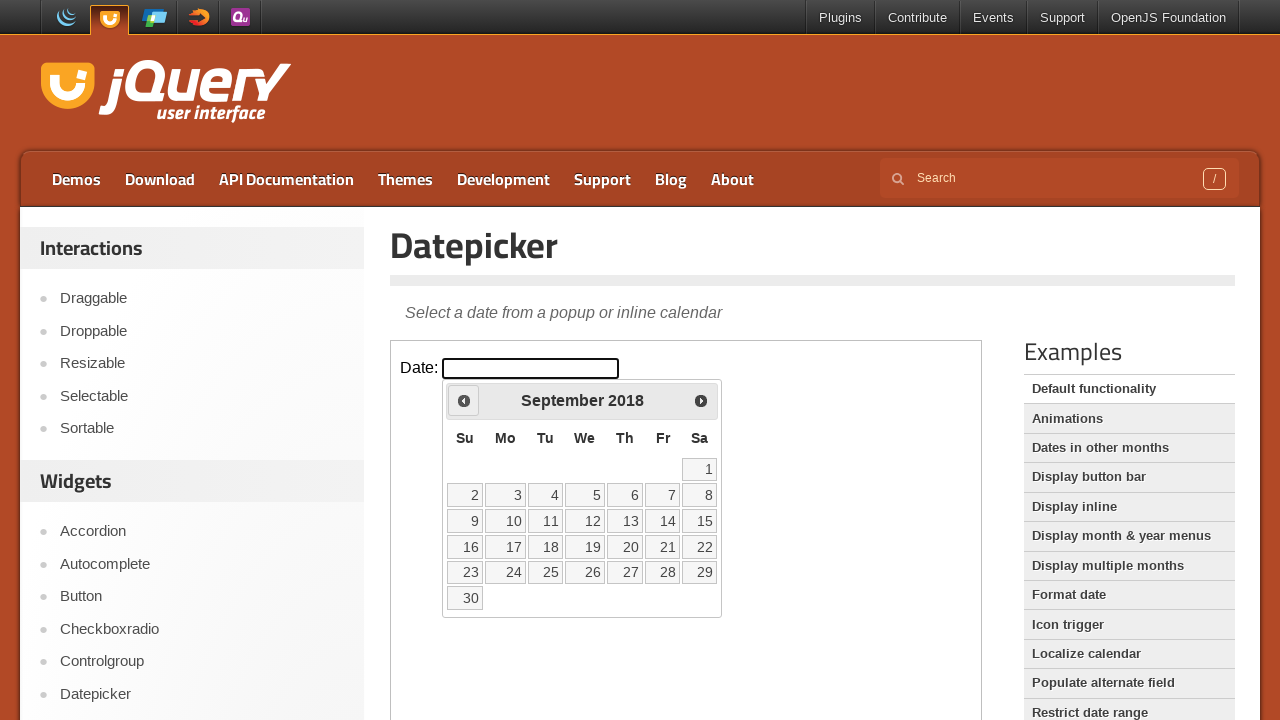

Clicked previous month button to navigate away from September 2018 at (464, 400) on iframe >> nth=0 >> internal:control=enter-frame >> span.ui-icon.ui-icon-circle-t
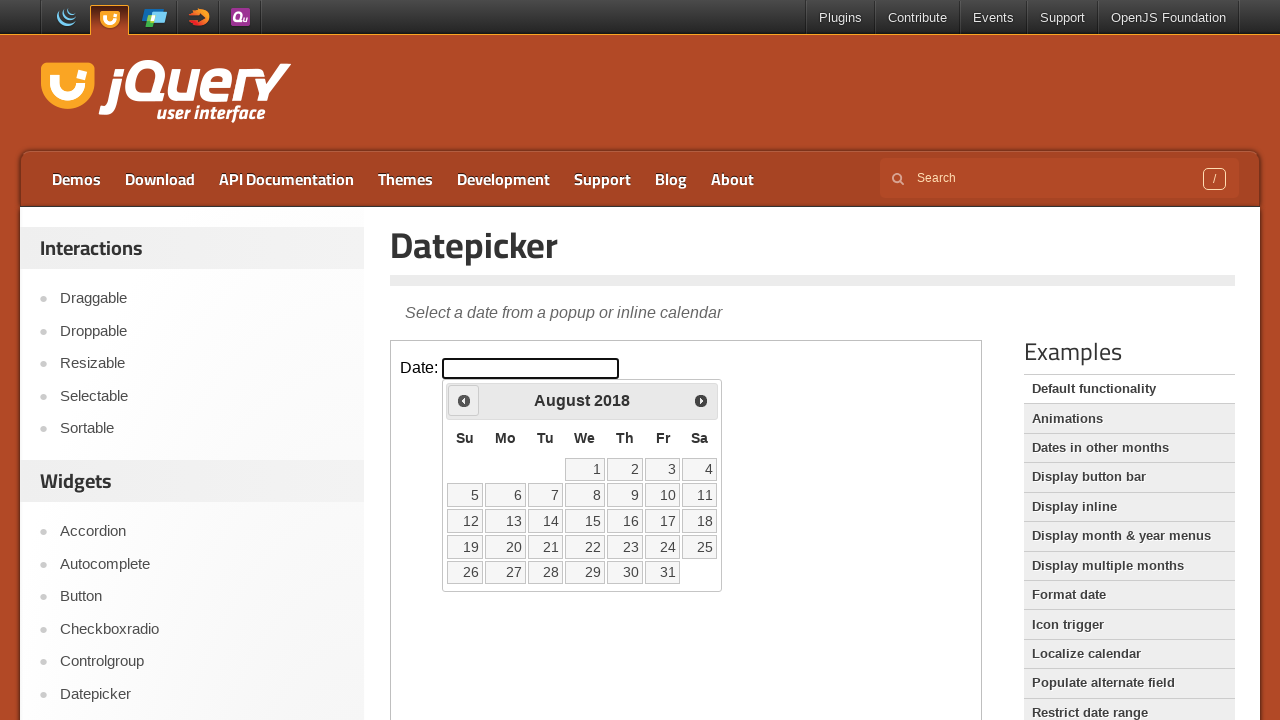

Retrieved current month: August
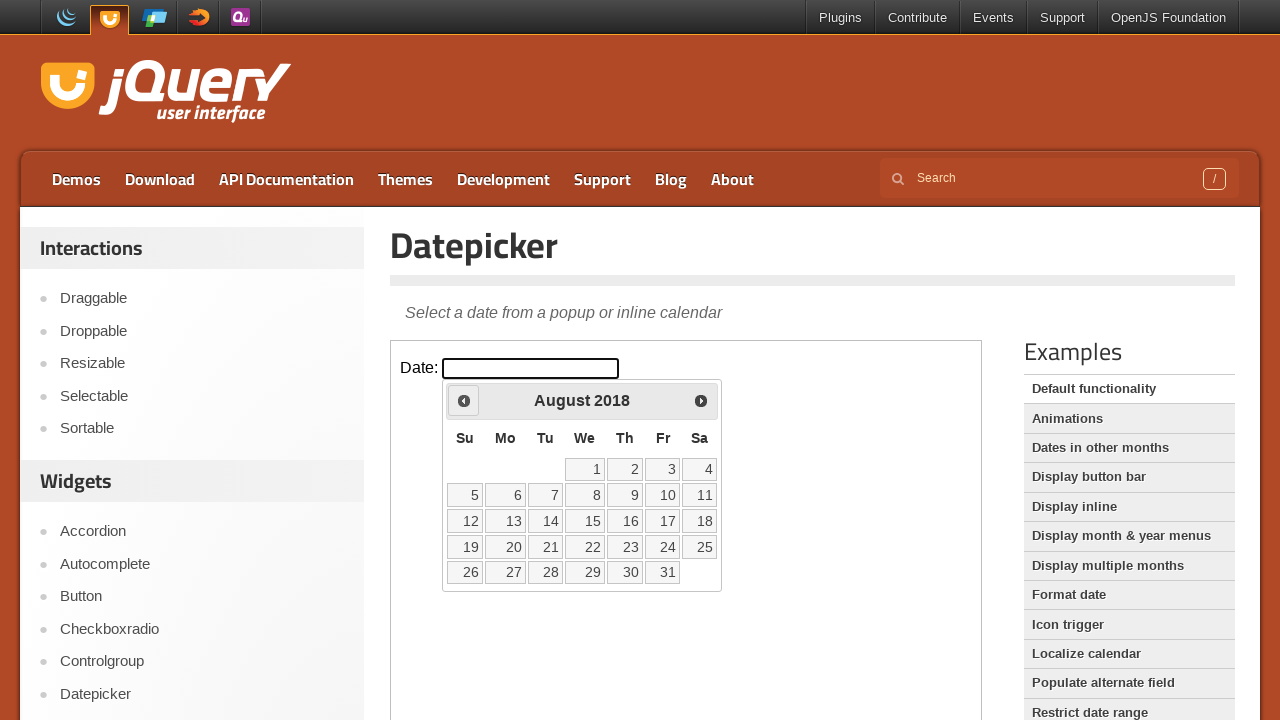

Retrieved current year: 2018
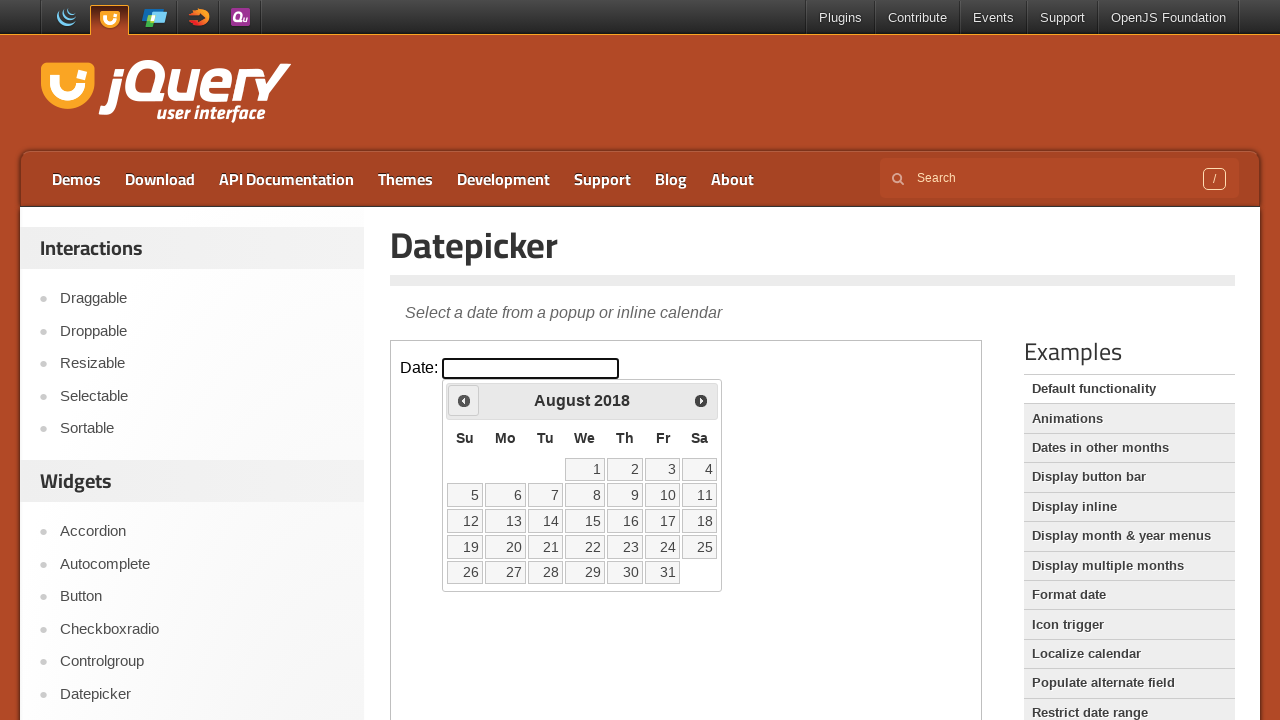

Clicked previous month button to navigate away from August 2018 at (464, 400) on iframe >> nth=0 >> internal:control=enter-frame >> span.ui-icon.ui-icon-circle-t
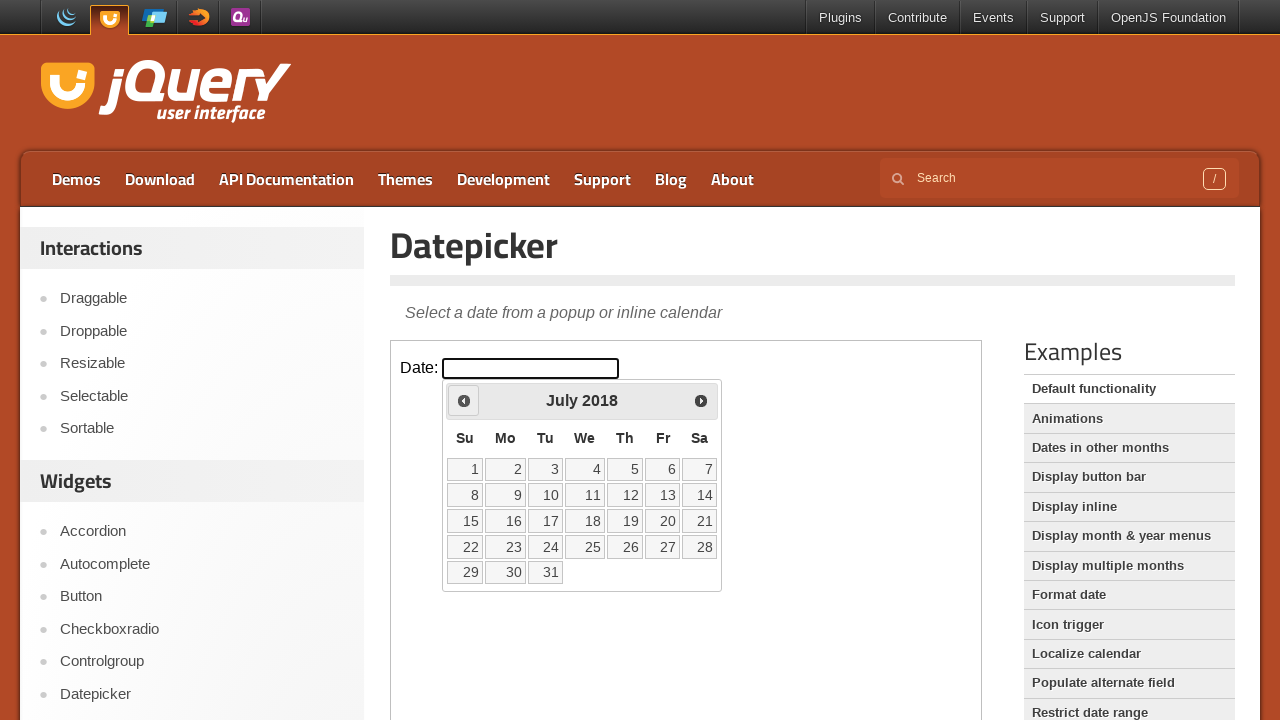

Retrieved current month: July
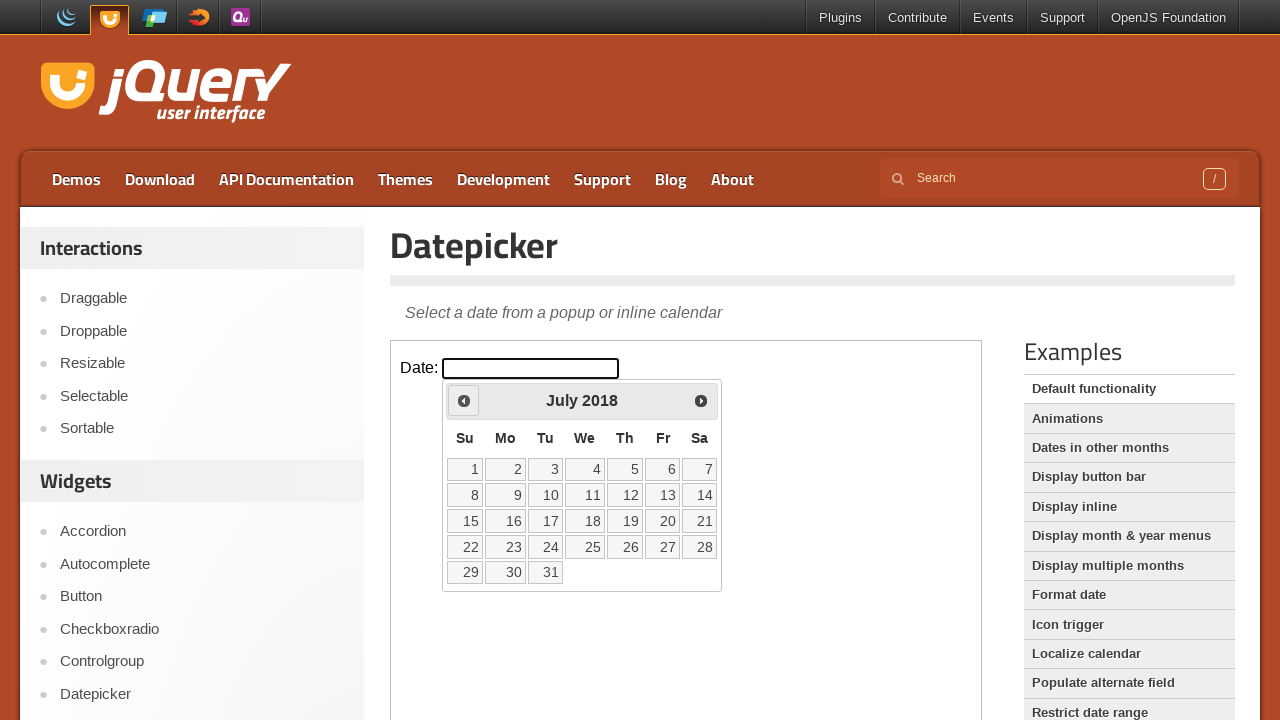

Retrieved current year: 2018
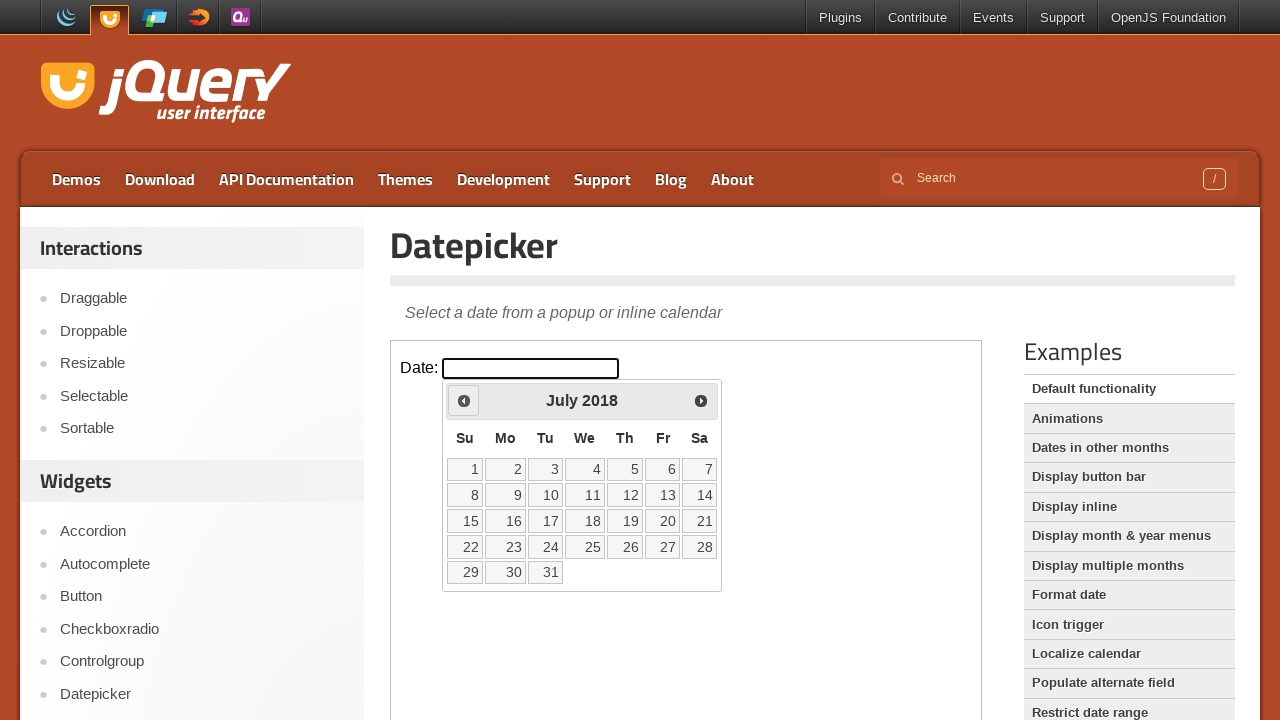

Clicked previous month button to navigate away from July 2018 at (464, 400) on iframe >> nth=0 >> internal:control=enter-frame >> span.ui-icon.ui-icon-circle-t
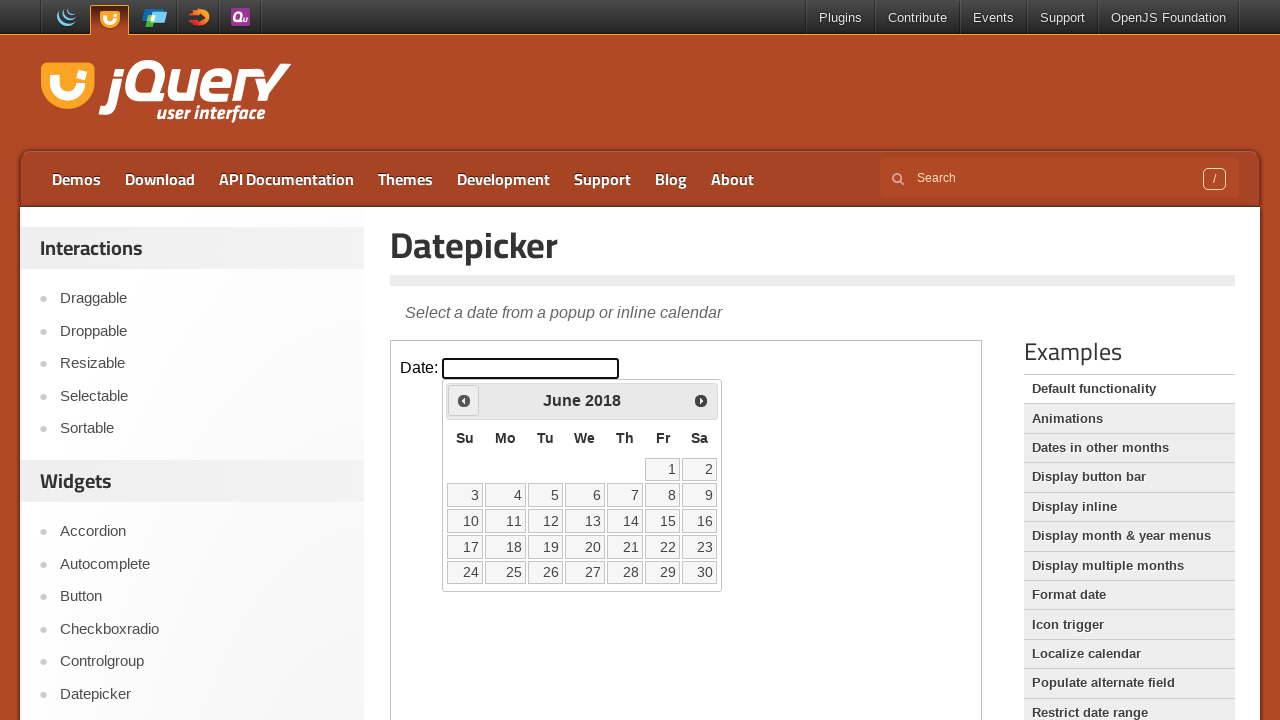

Retrieved current month: June
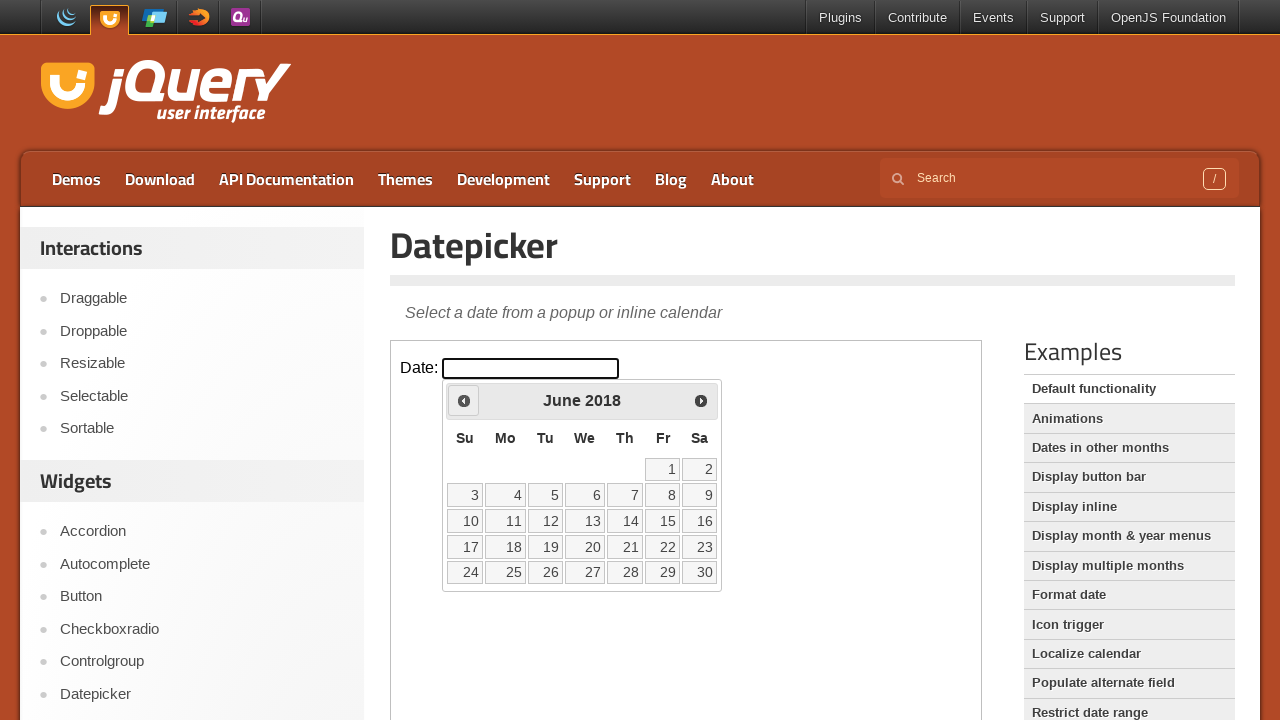

Retrieved current year: 2018
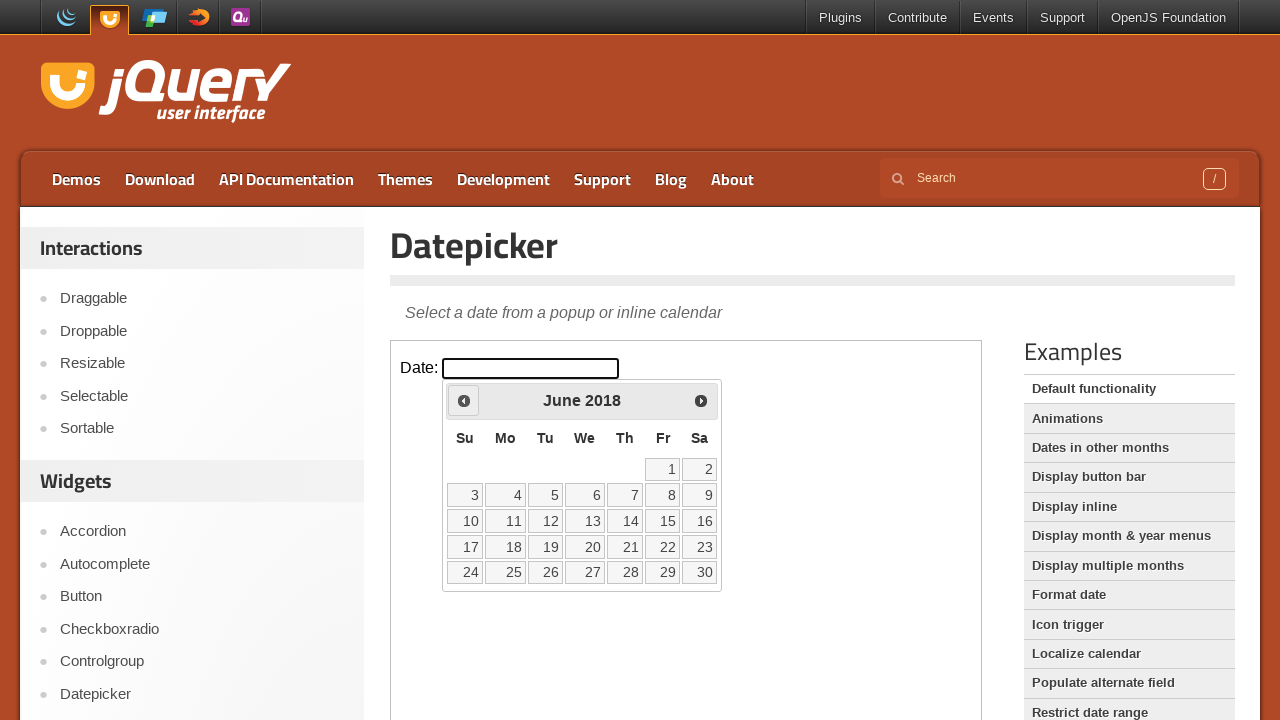

Clicked previous month button to navigate away from June 2018 at (464, 400) on iframe >> nth=0 >> internal:control=enter-frame >> span.ui-icon.ui-icon-circle-t
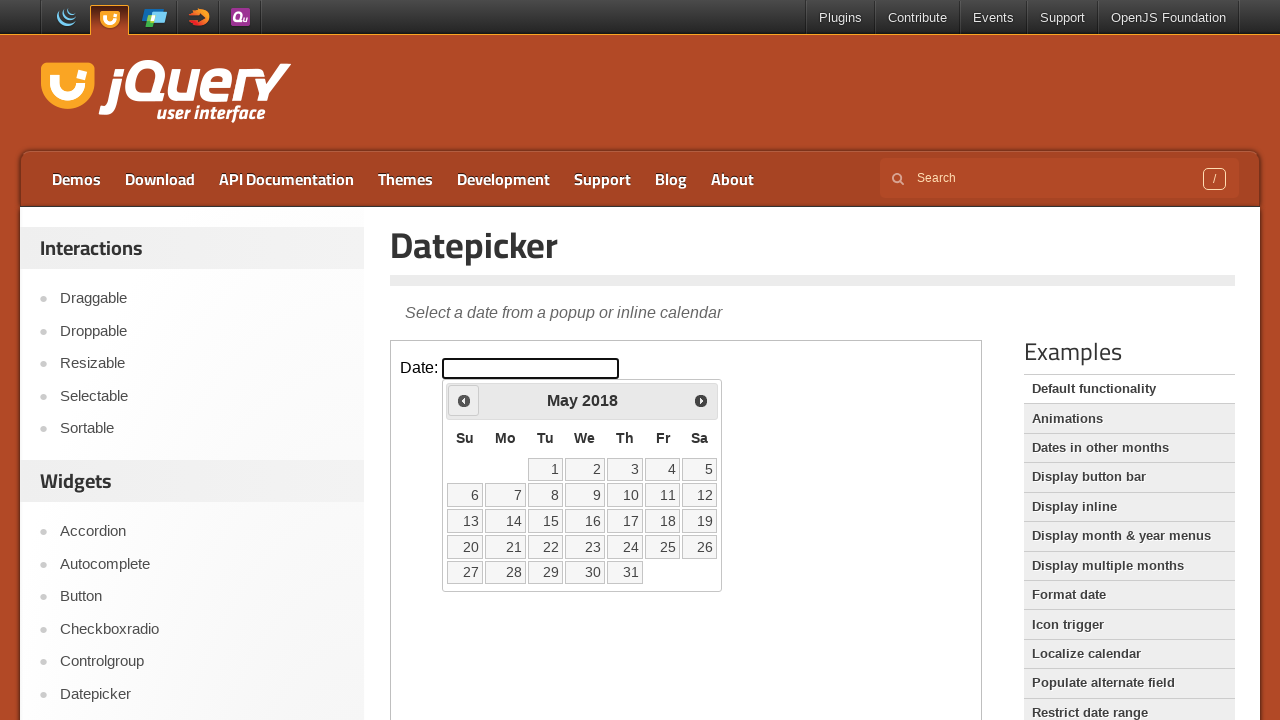

Retrieved current month: May
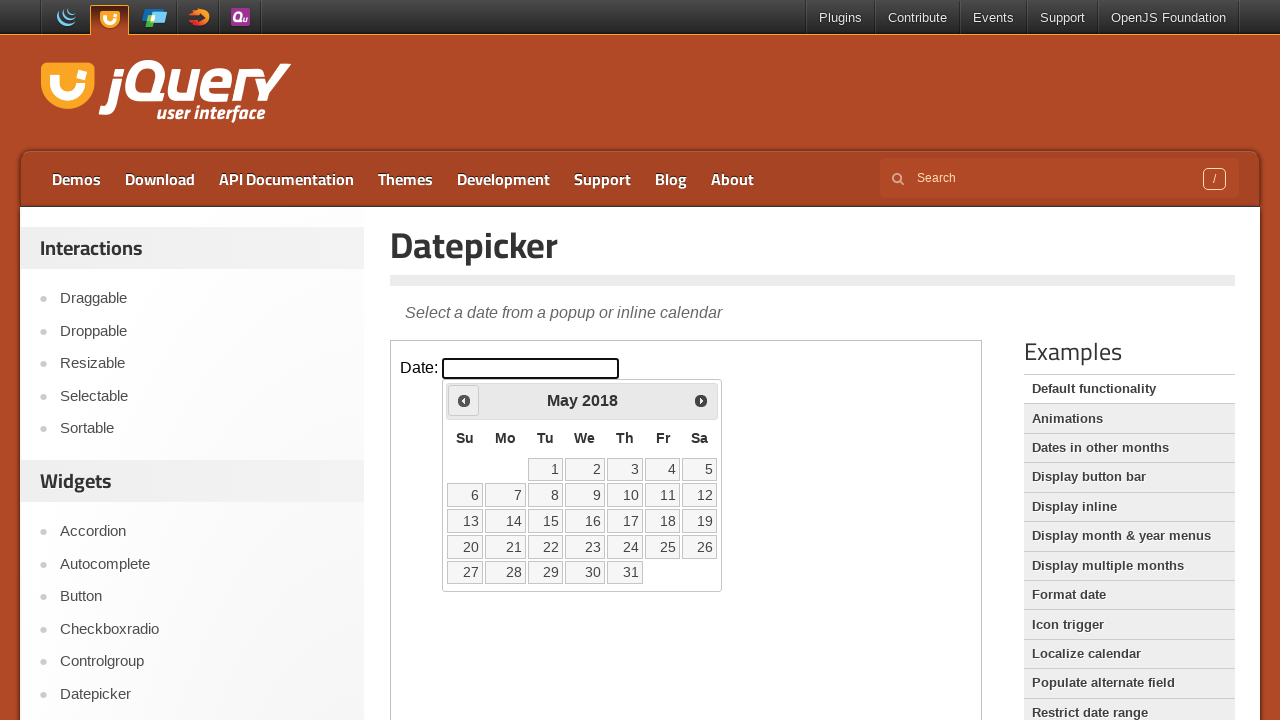

Retrieved current year: 2018
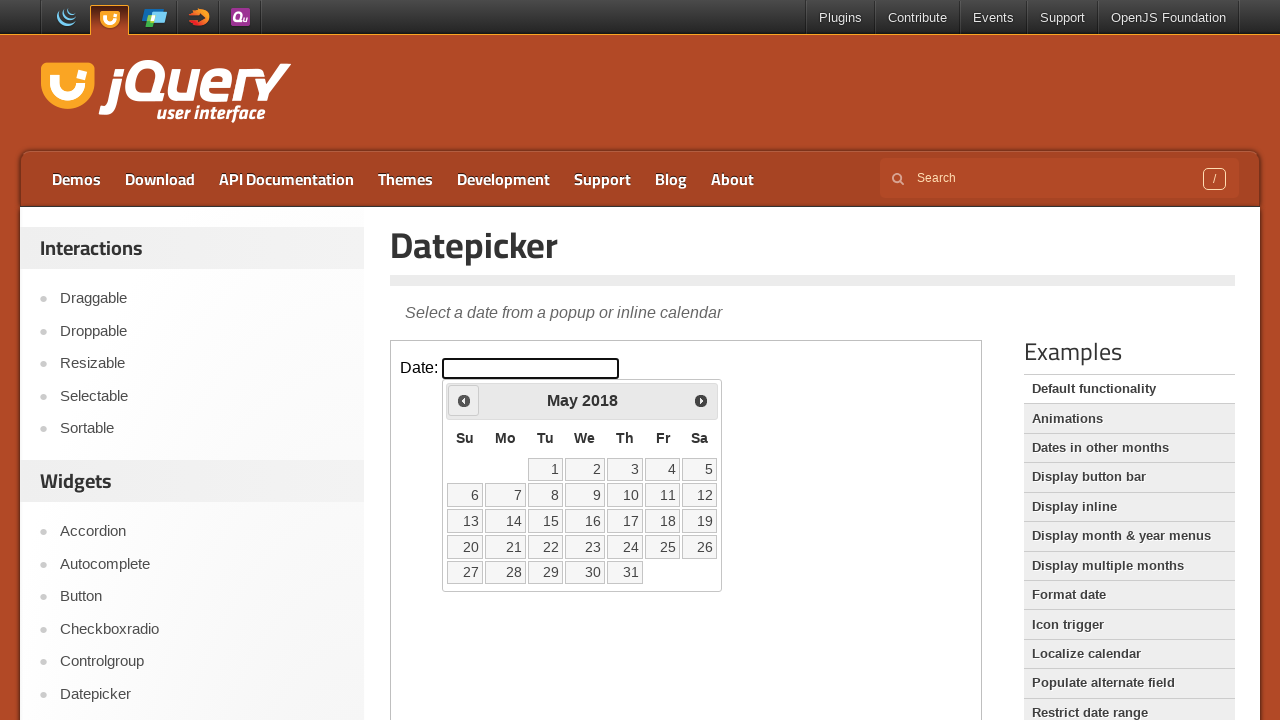

Clicked previous month button to navigate away from May 2018 at (464, 400) on iframe >> nth=0 >> internal:control=enter-frame >> span.ui-icon.ui-icon-circle-t
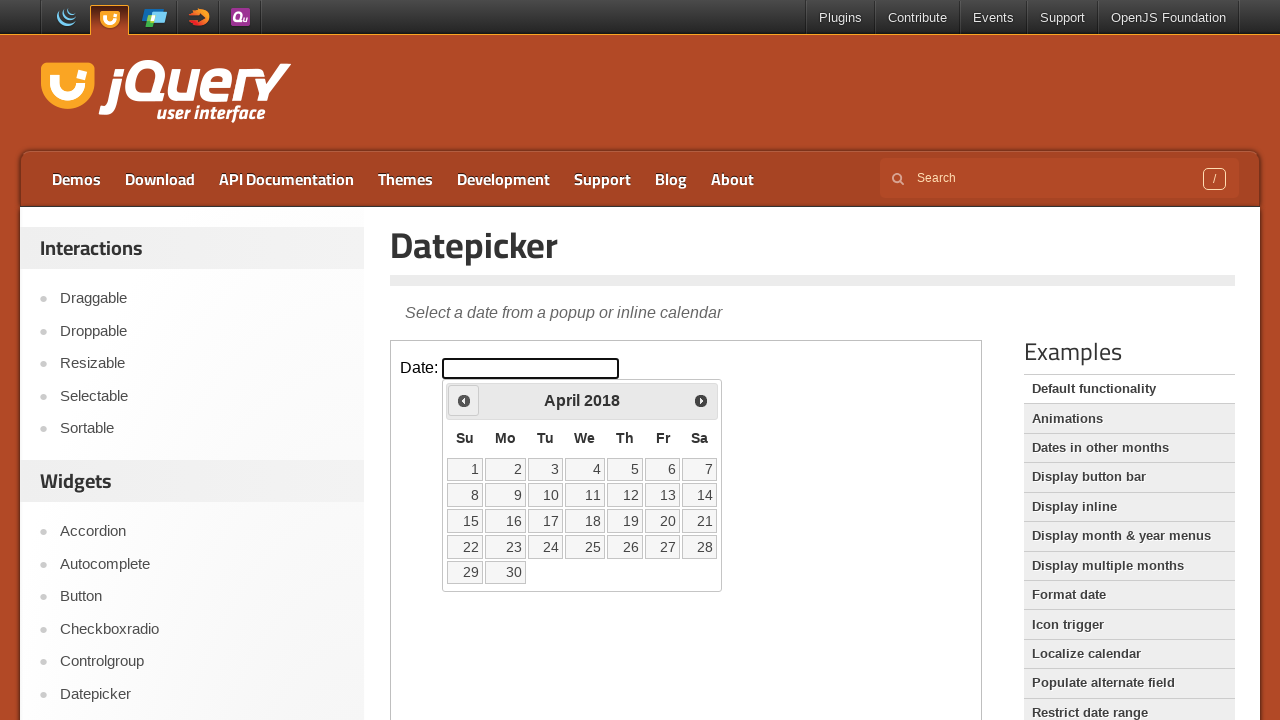

Retrieved current month: April
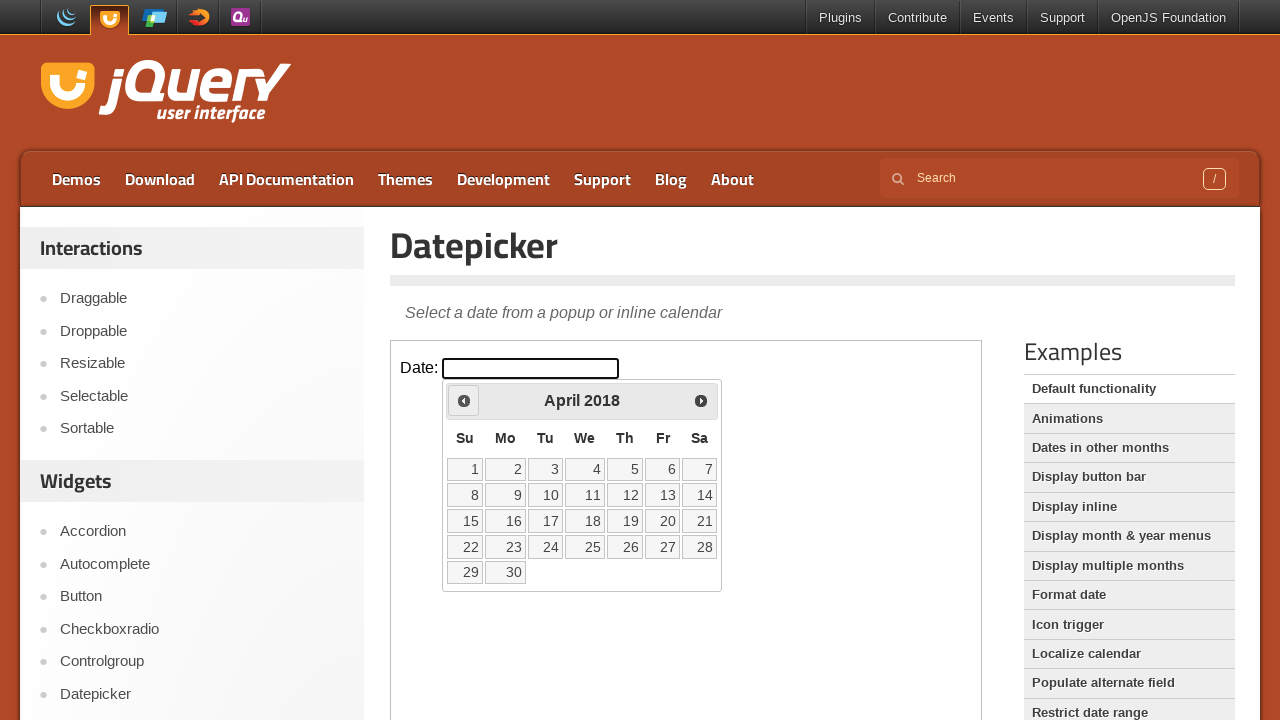

Retrieved current year: 2018
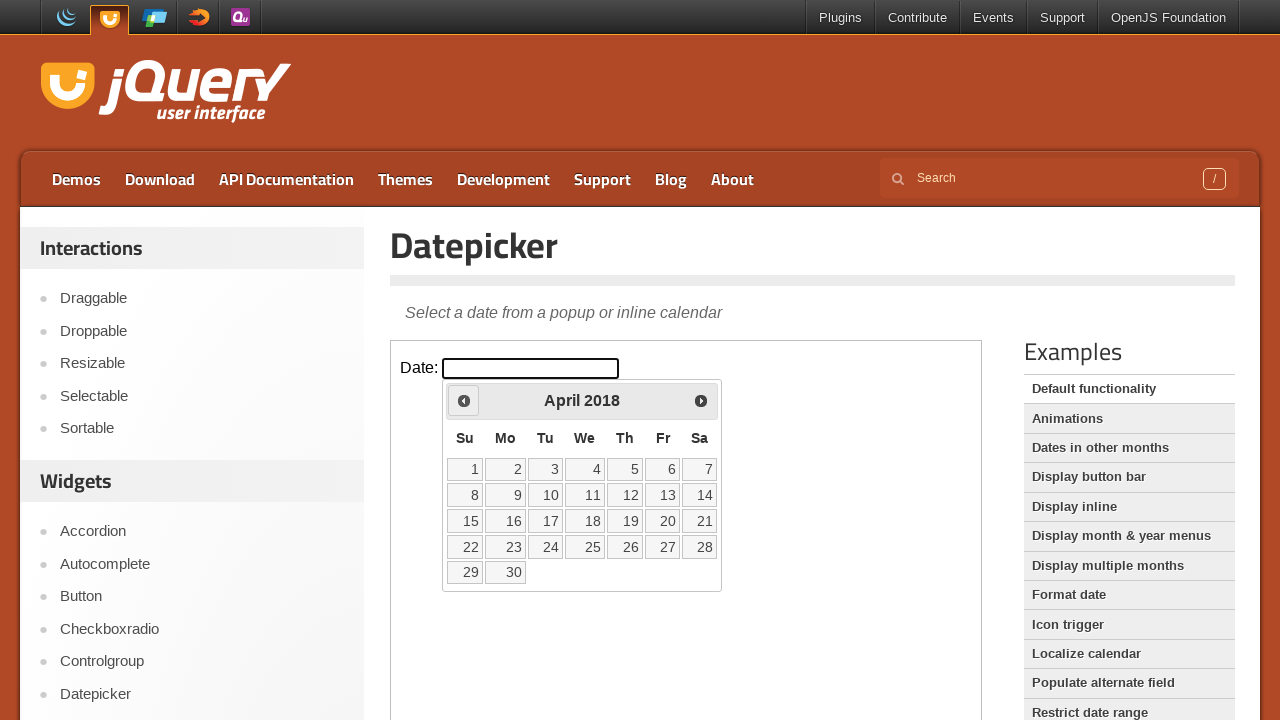

Clicked previous month button to navigate away from April 2018 at (464, 400) on iframe >> nth=0 >> internal:control=enter-frame >> span.ui-icon.ui-icon-circle-t
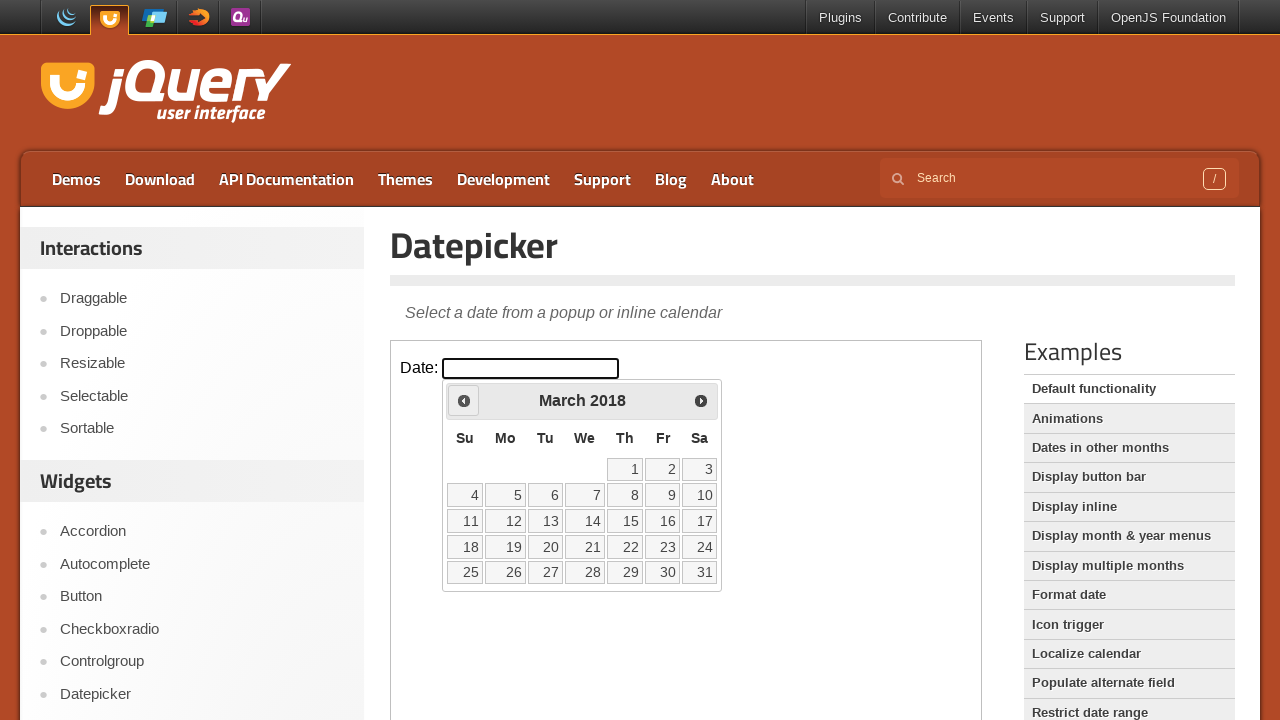

Retrieved current month: March
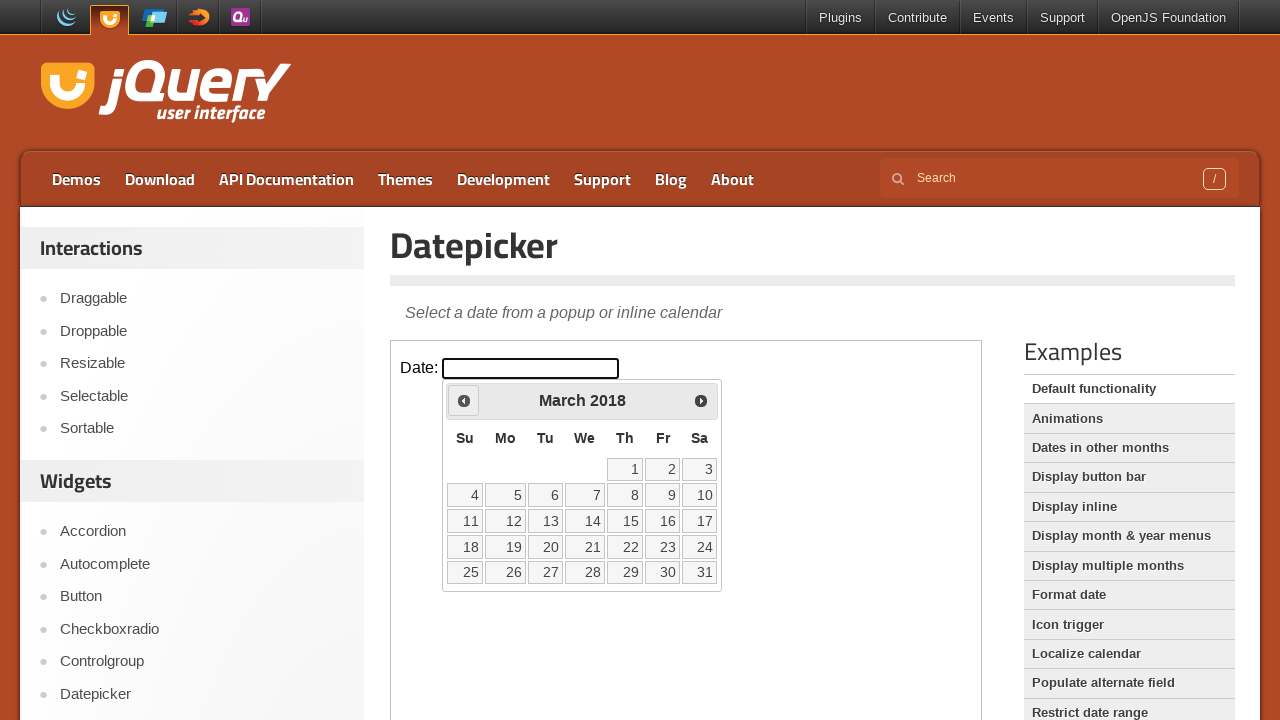

Retrieved current year: 2018
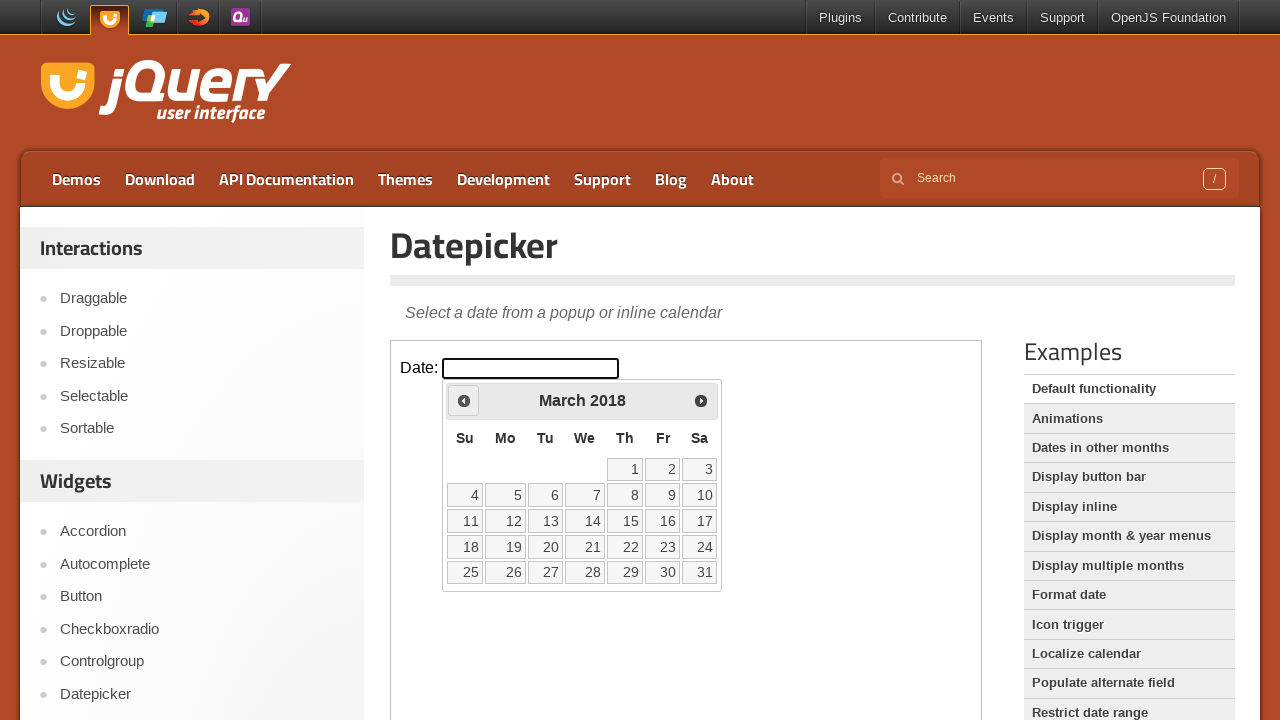

Clicked previous month button to navigate away from March 2018 at (464, 400) on iframe >> nth=0 >> internal:control=enter-frame >> span.ui-icon.ui-icon-circle-t
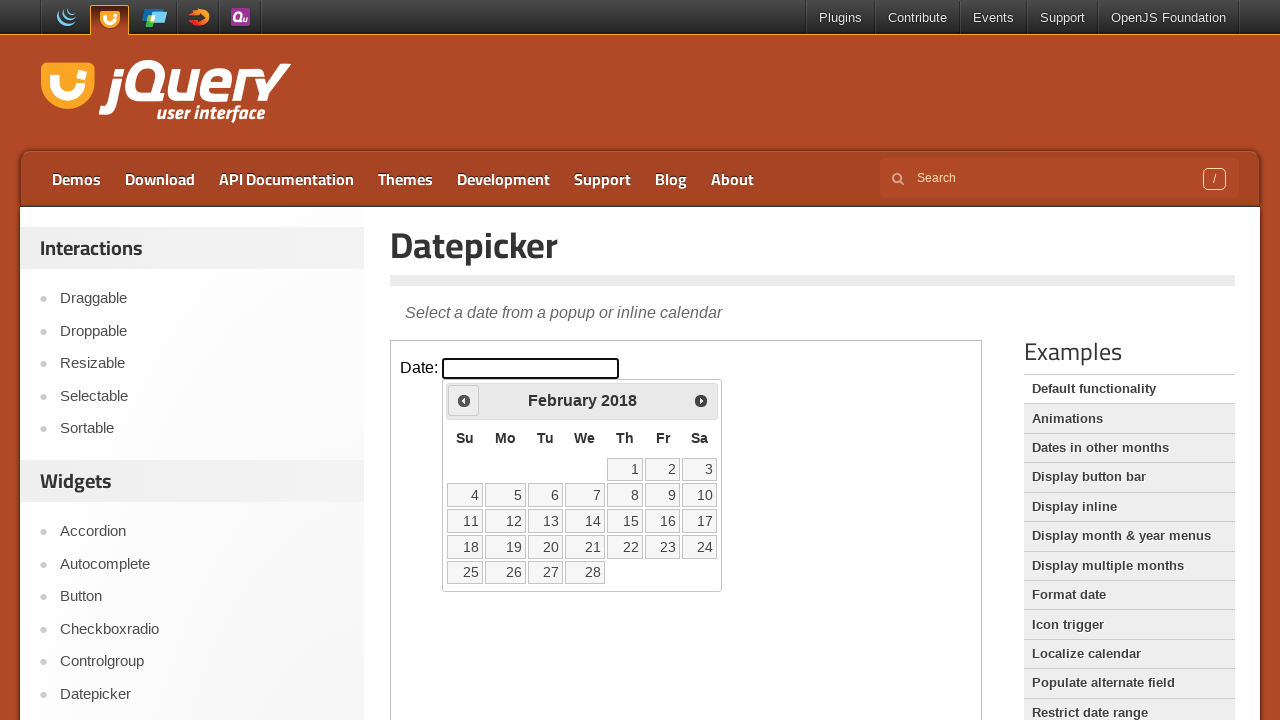

Retrieved current month: February
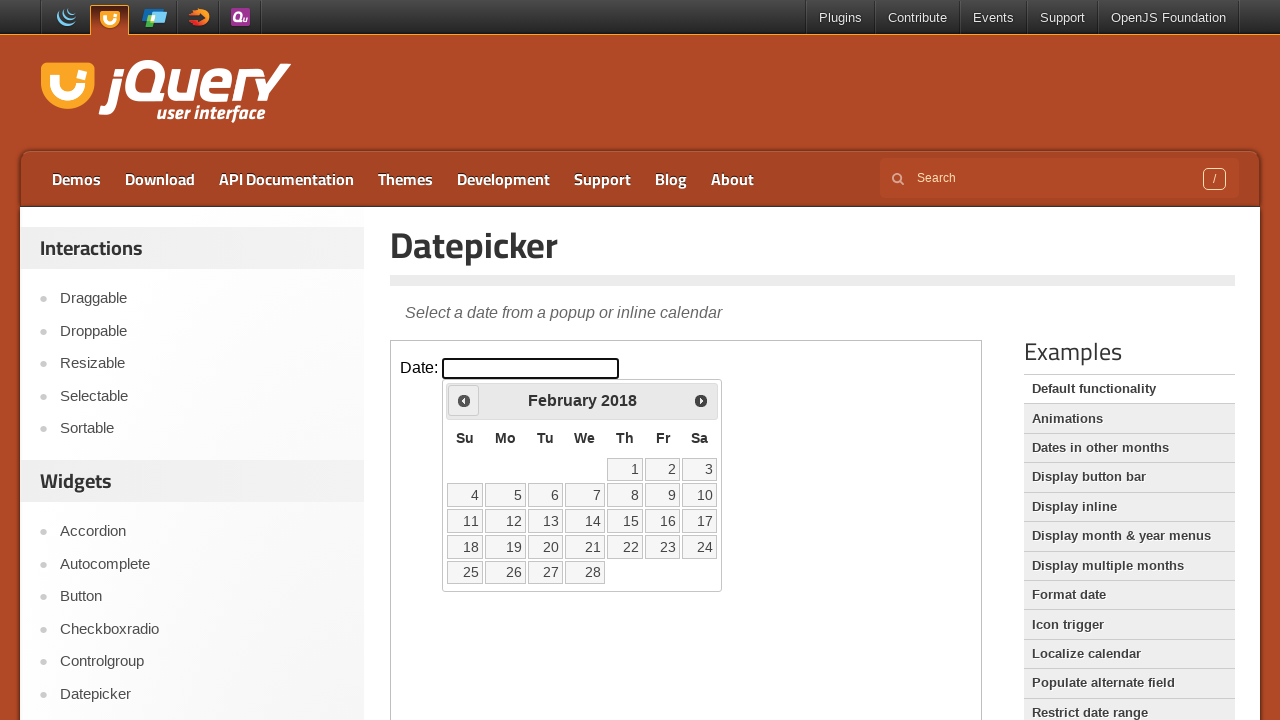

Retrieved current year: 2018
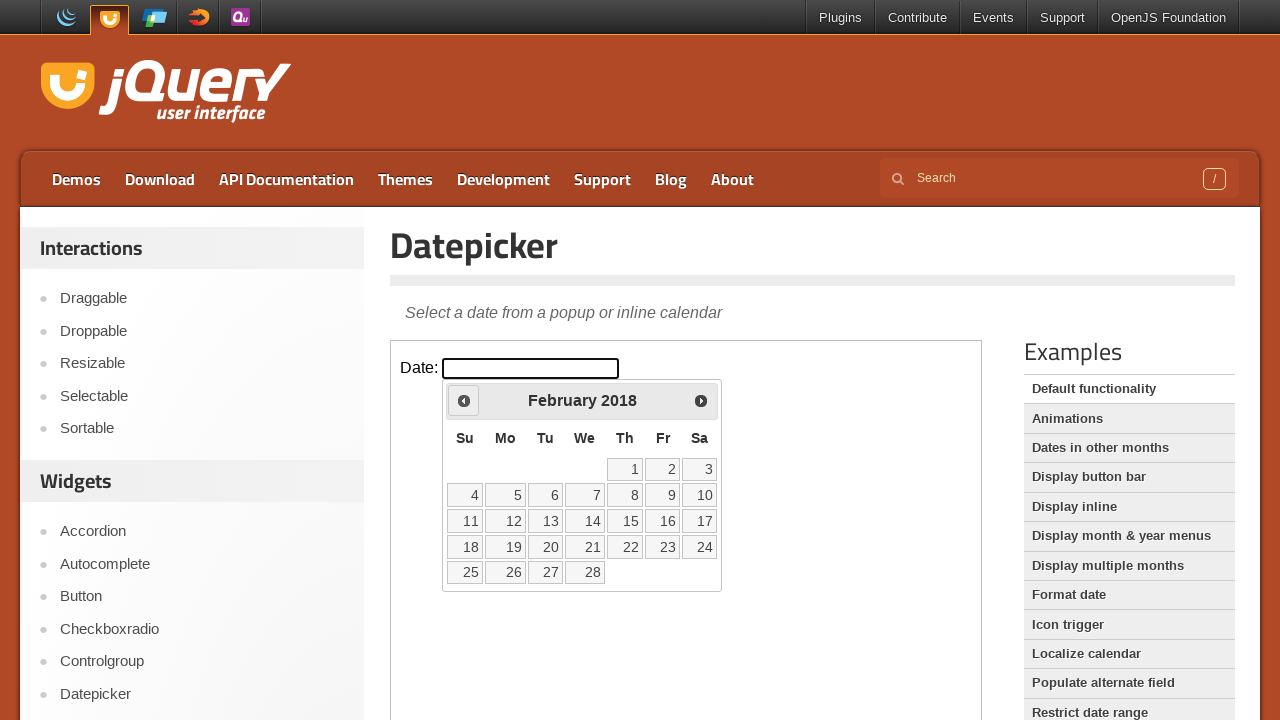

Clicked previous month button to navigate away from February 2018 at (464, 400) on iframe >> nth=0 >> internal:control=enter-frame >> span.ui-icon.ui-icon-circle-t
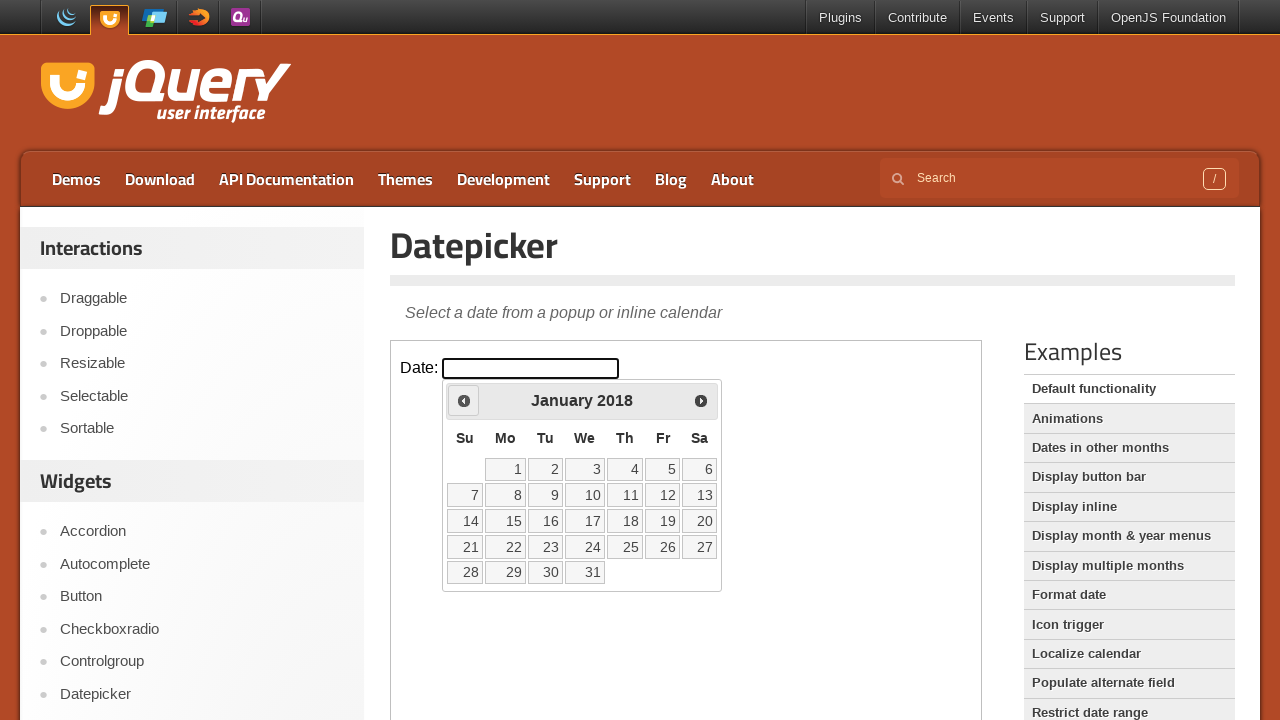

Retrieved current month: January
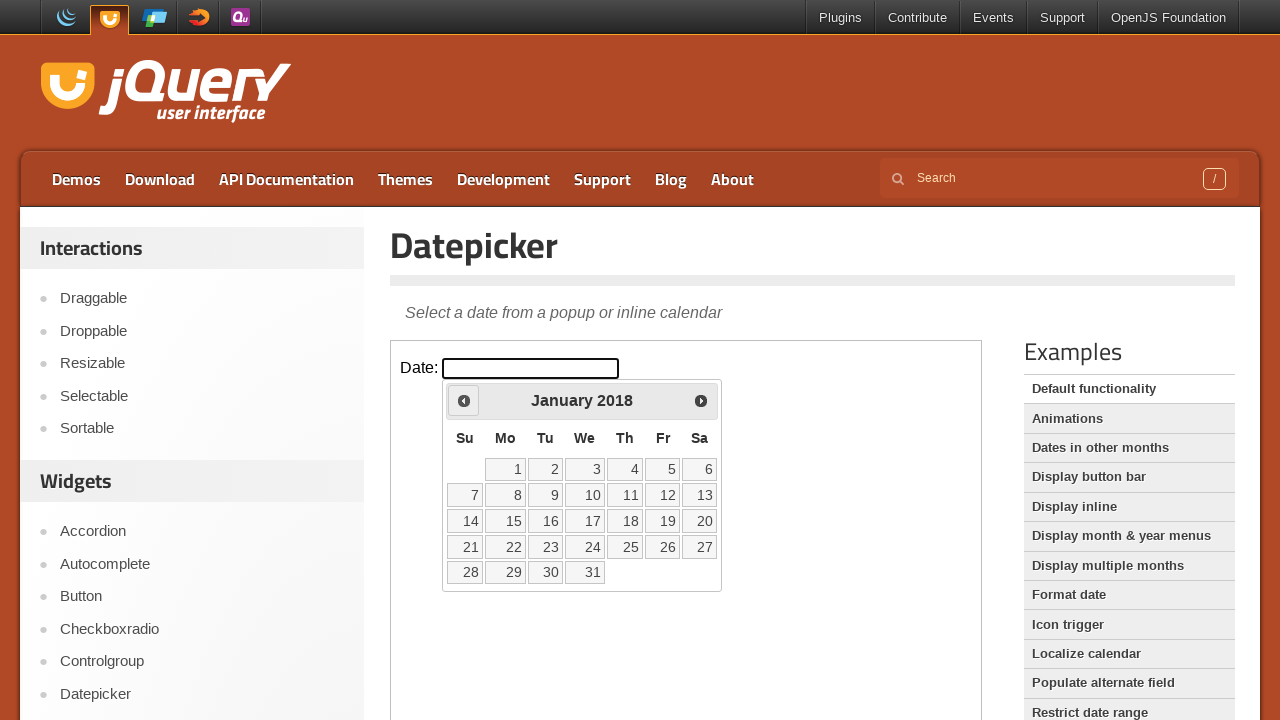

Retrieved current year: 2018
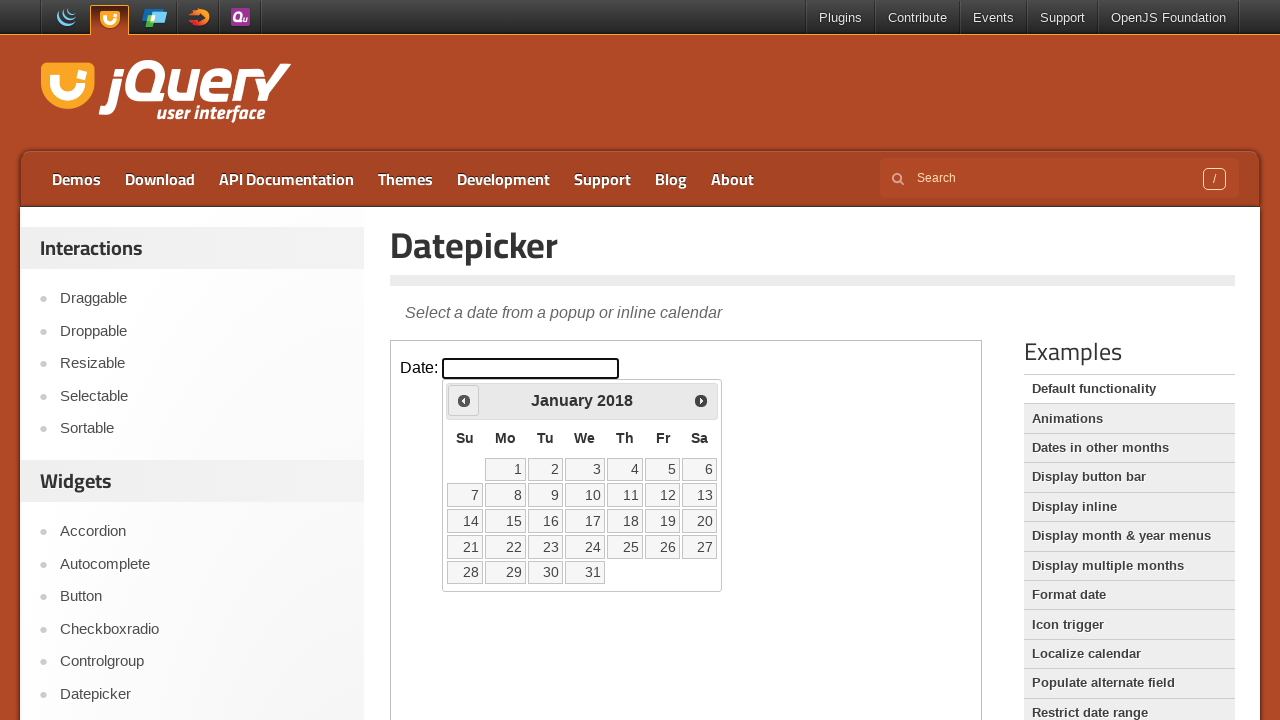

Clicked previous month button to navigate away from January 2018 at (464, 400) on iframe >> nth=0 >> internal:control=enter-frame >> span.ui-icon.ui-icon-circle-t
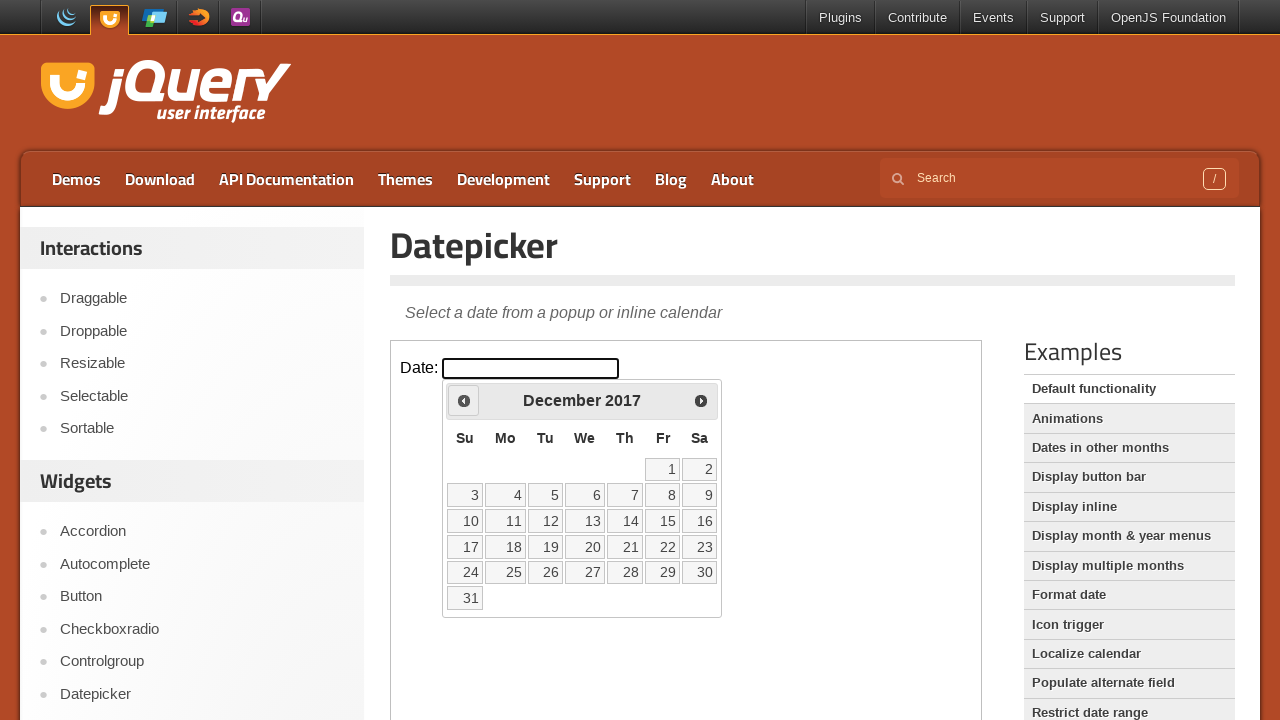

Retrieved current month: December
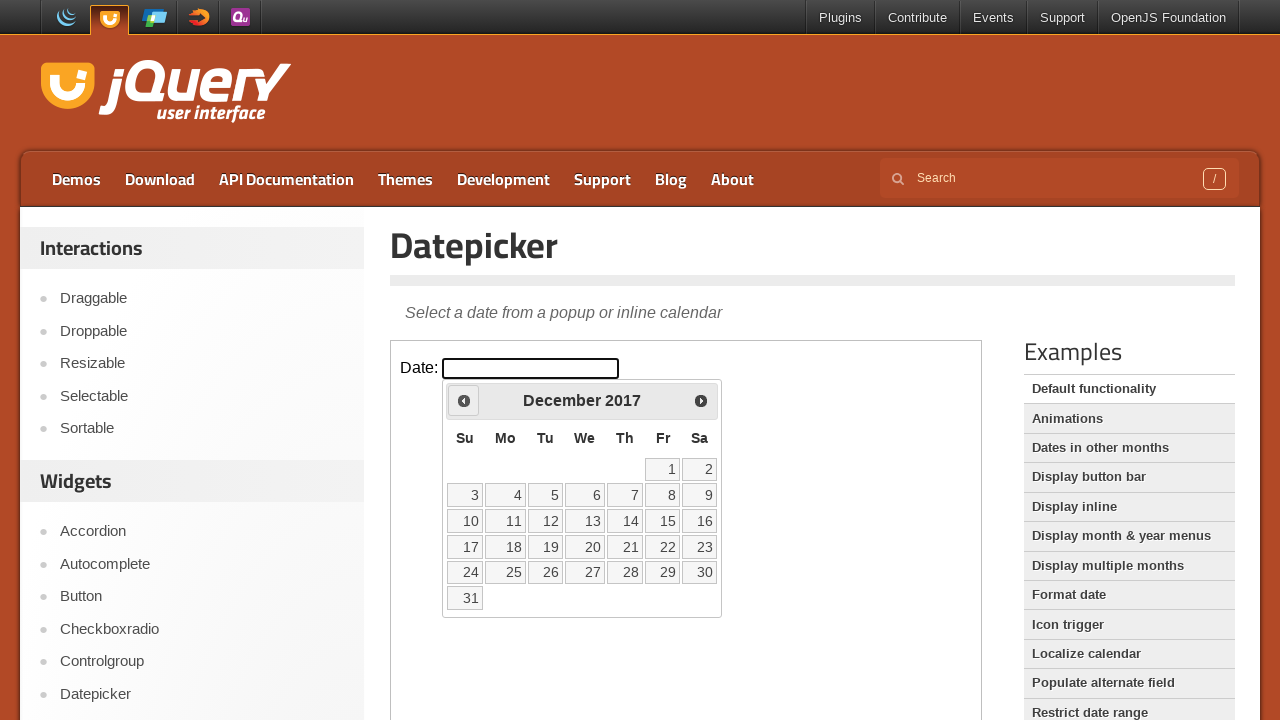

Retrieved current year: 2017
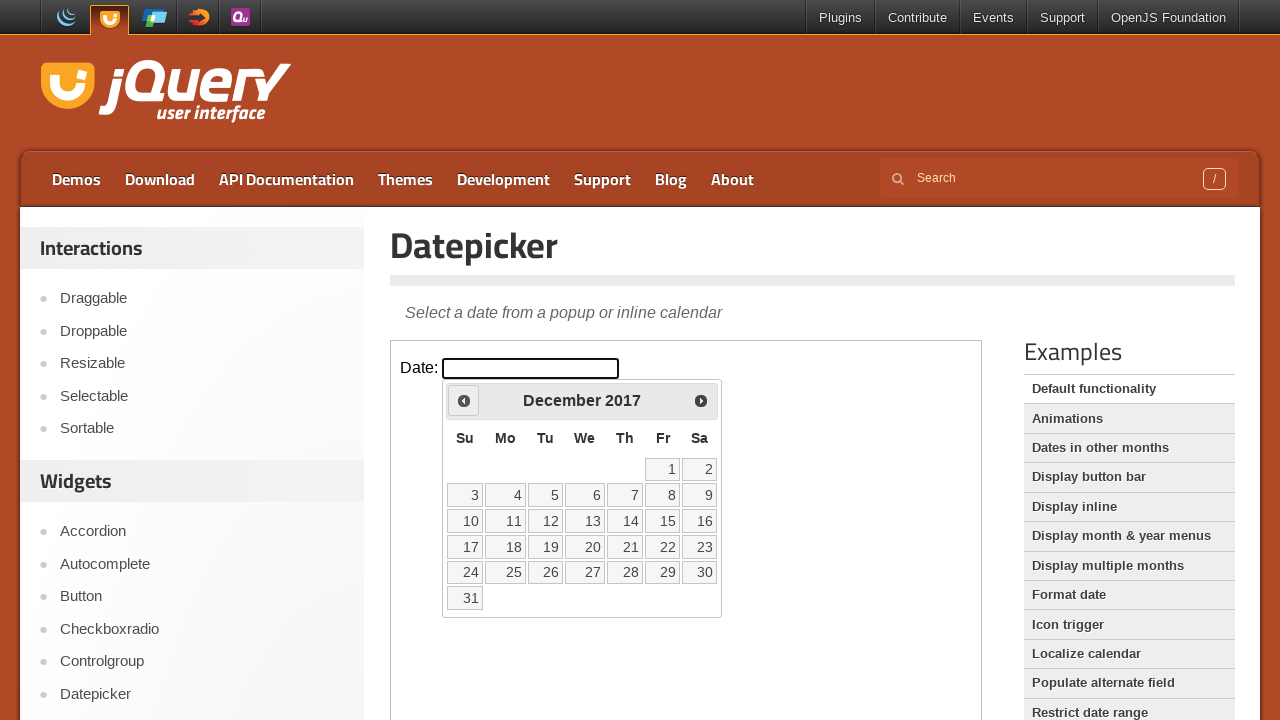

Clicked previous month button to navigate away from December 2017 at (464, 400) on iframe >> nth=0 >> internal:control=enter-frame >> span.ui-icon.ui-icon-circle-t
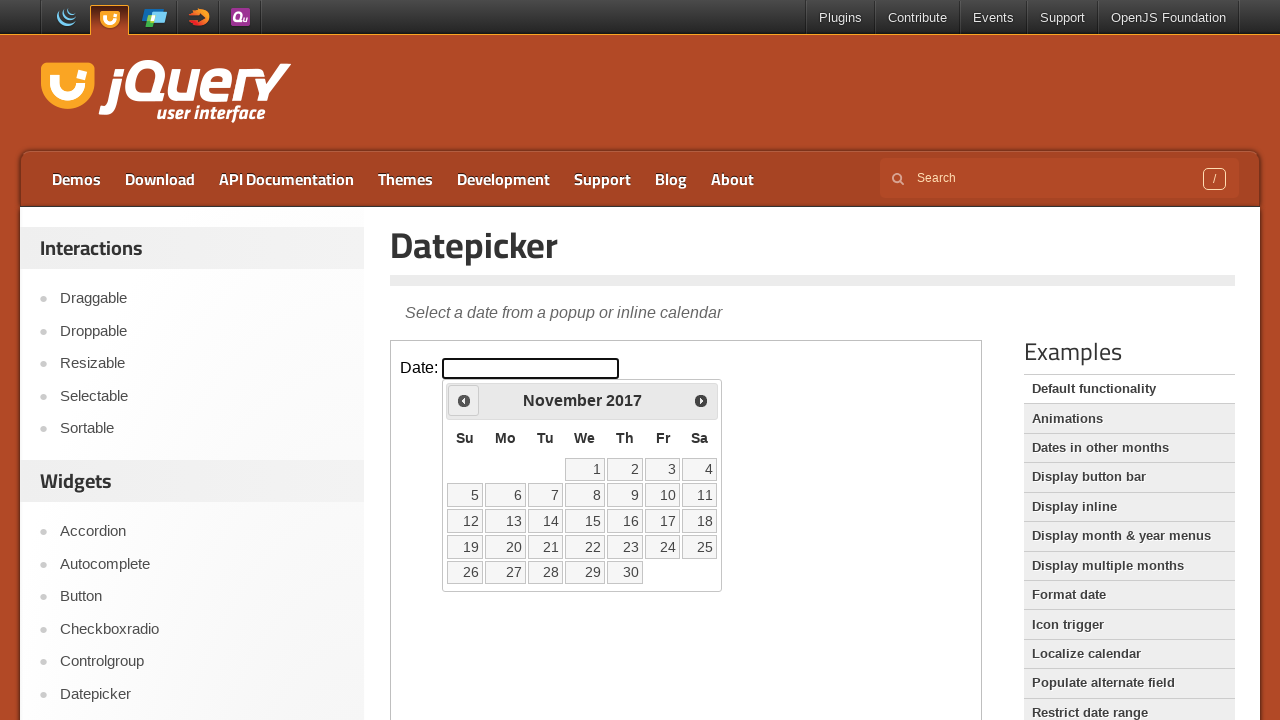

Retrieved current month: November
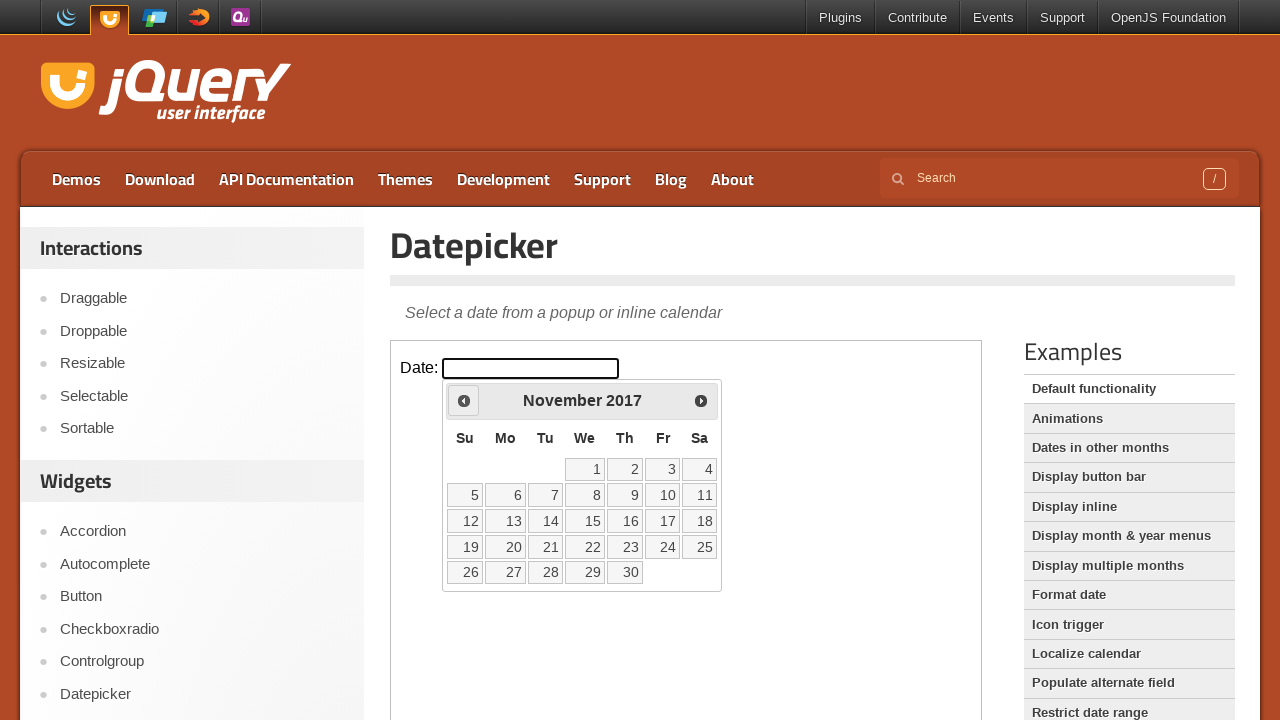

Retrieved current year: 2017
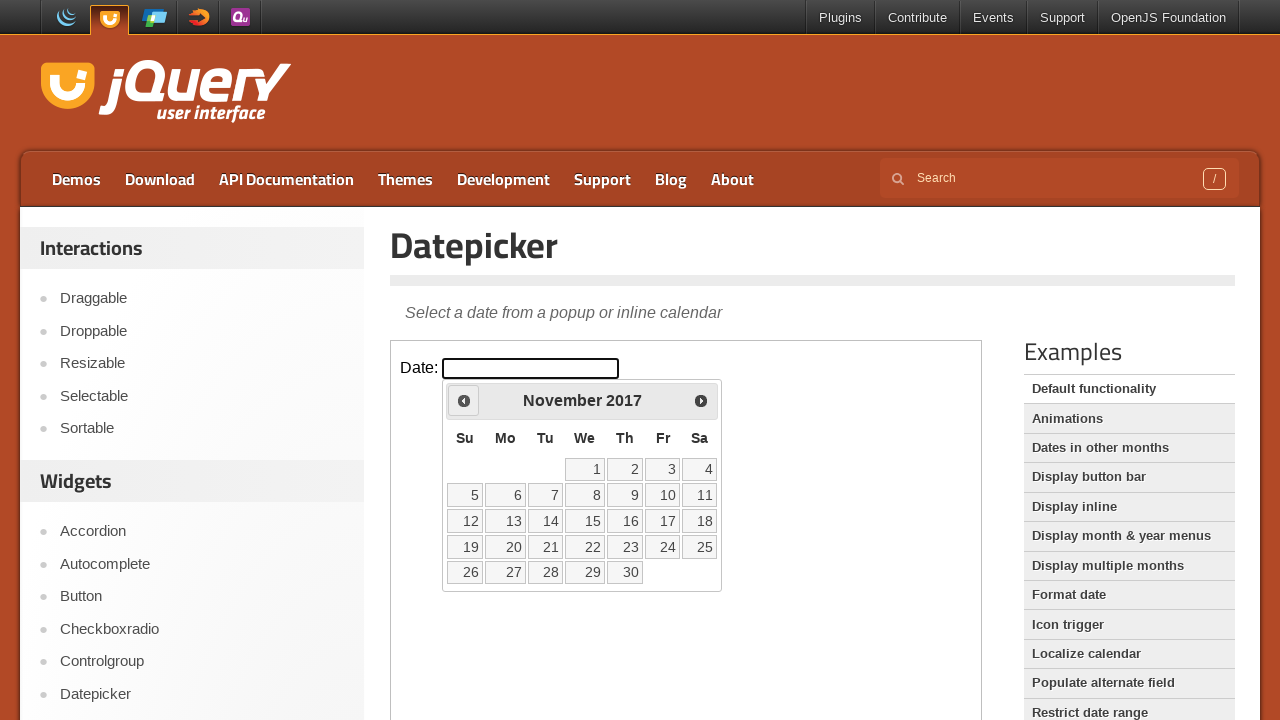

Clicked previous month button to navigate away from November 2017 at (464, 400) on iframe >> nth=0 >> internal:control=enter-frame >> span.ui-icon.ui-icon-circle-t
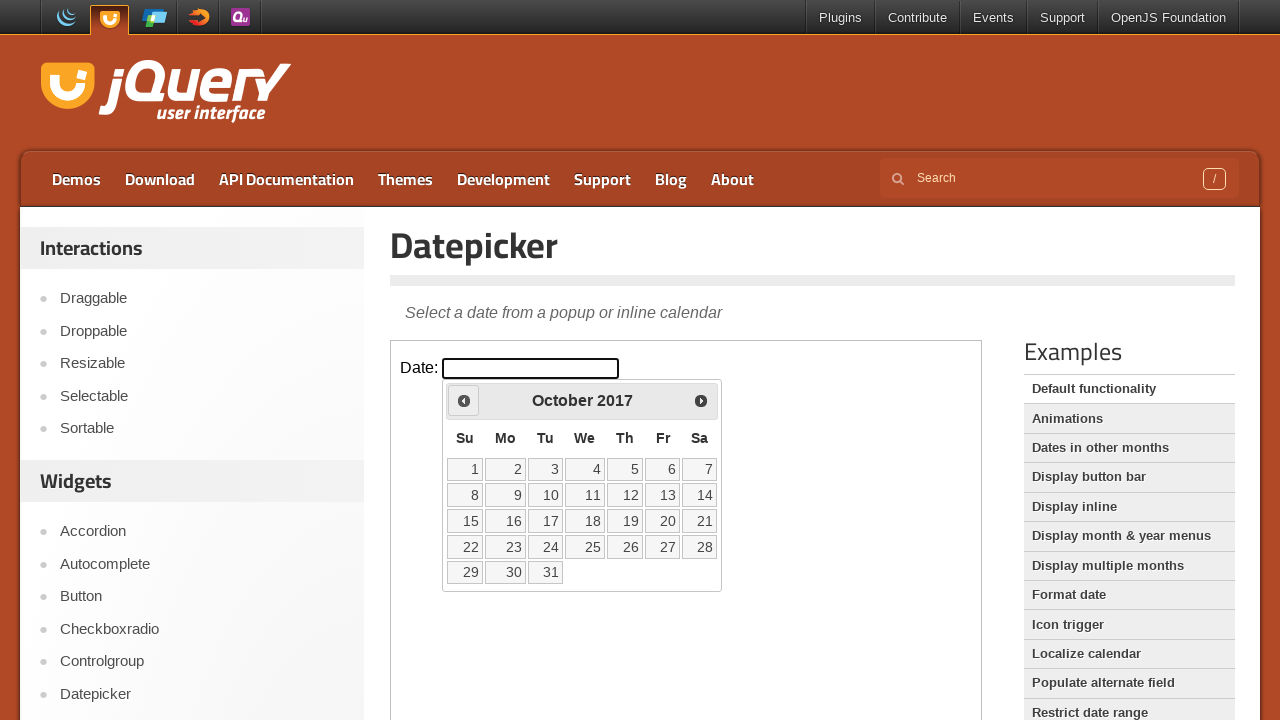

Retrieved current month: October
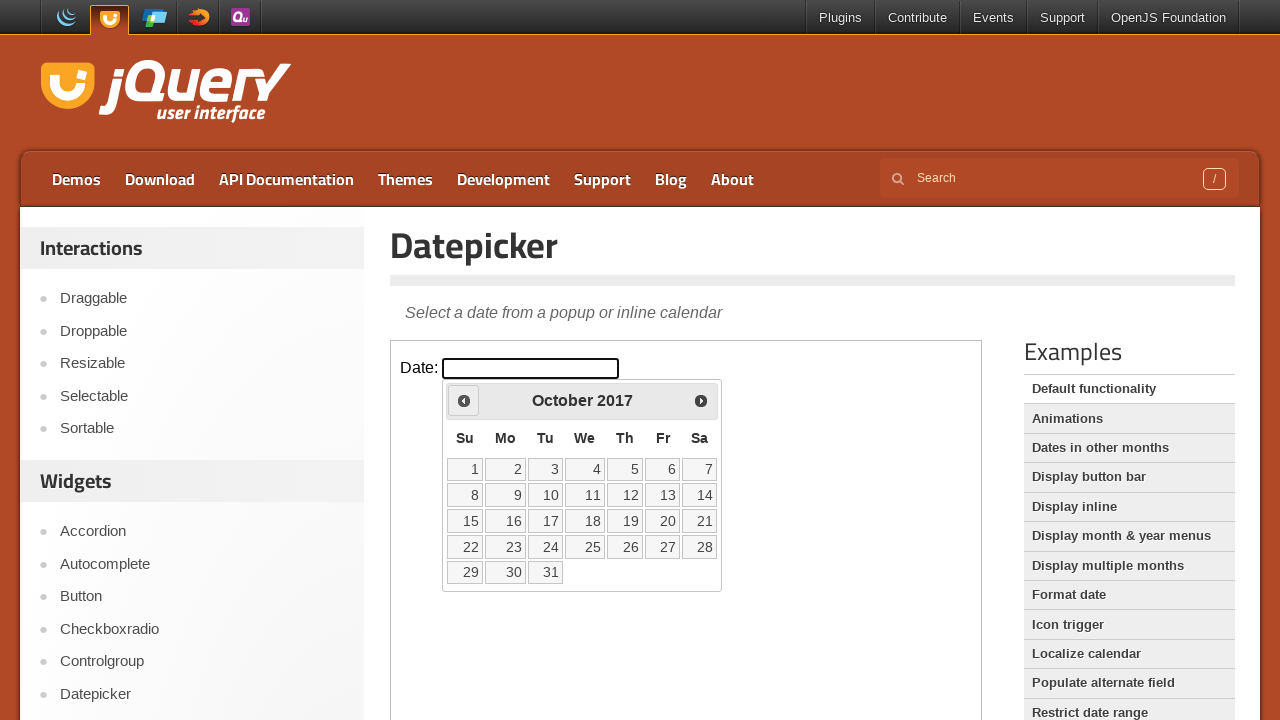

Retrieved current year: 2017
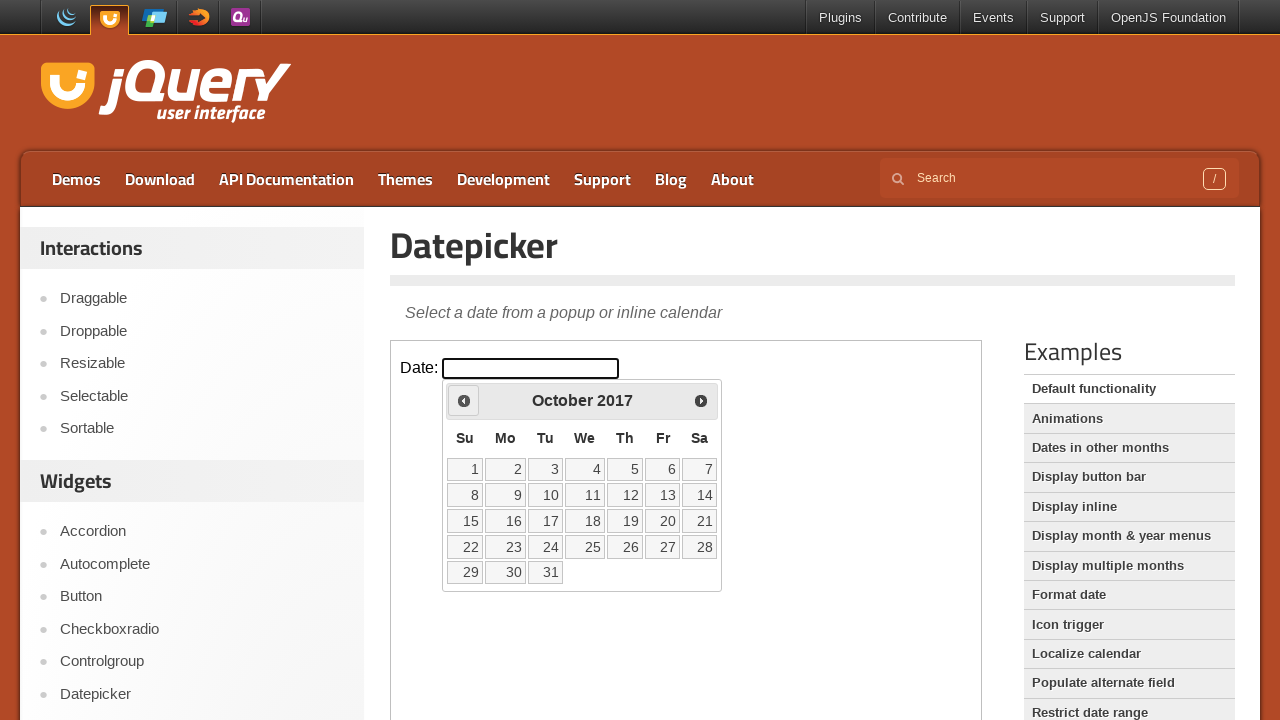

Clicked previous month button to navigate away from October 2017 at (464, 400) on iframe >> nth=0 >> internal:control=enter-frame >> span.ui-icon.ui-icon-circle-t
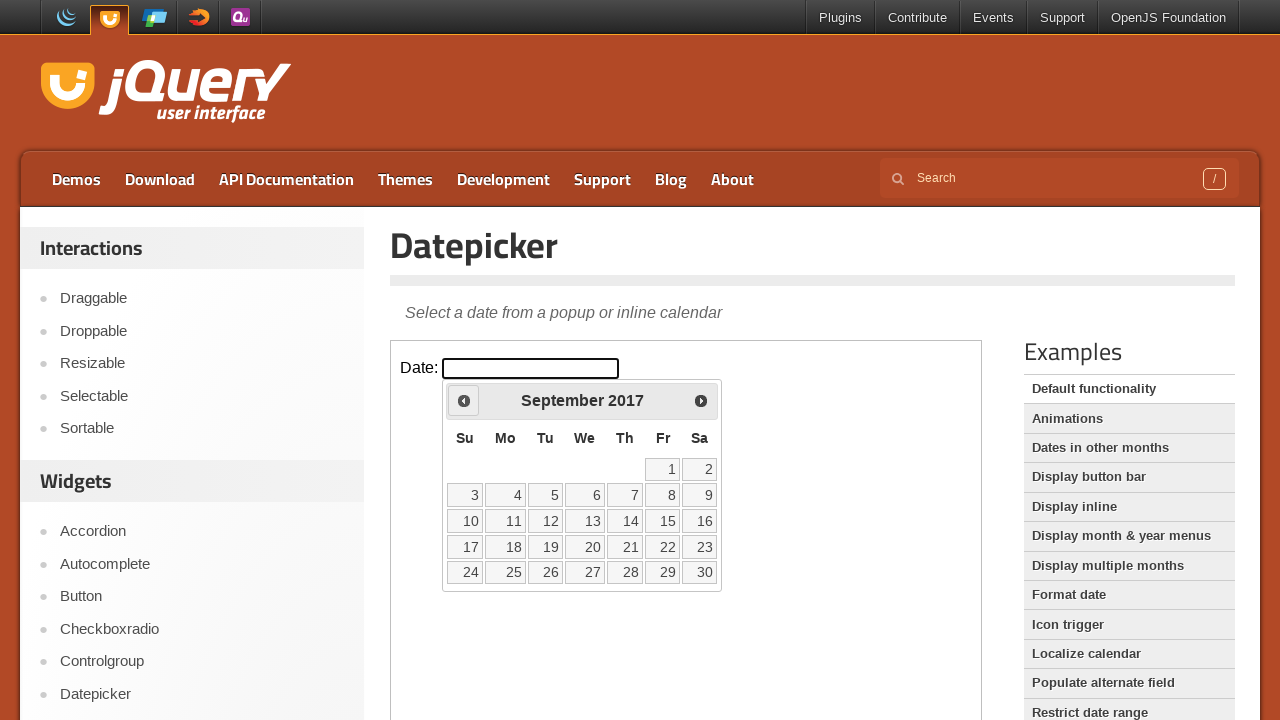

Retrieved current month: September
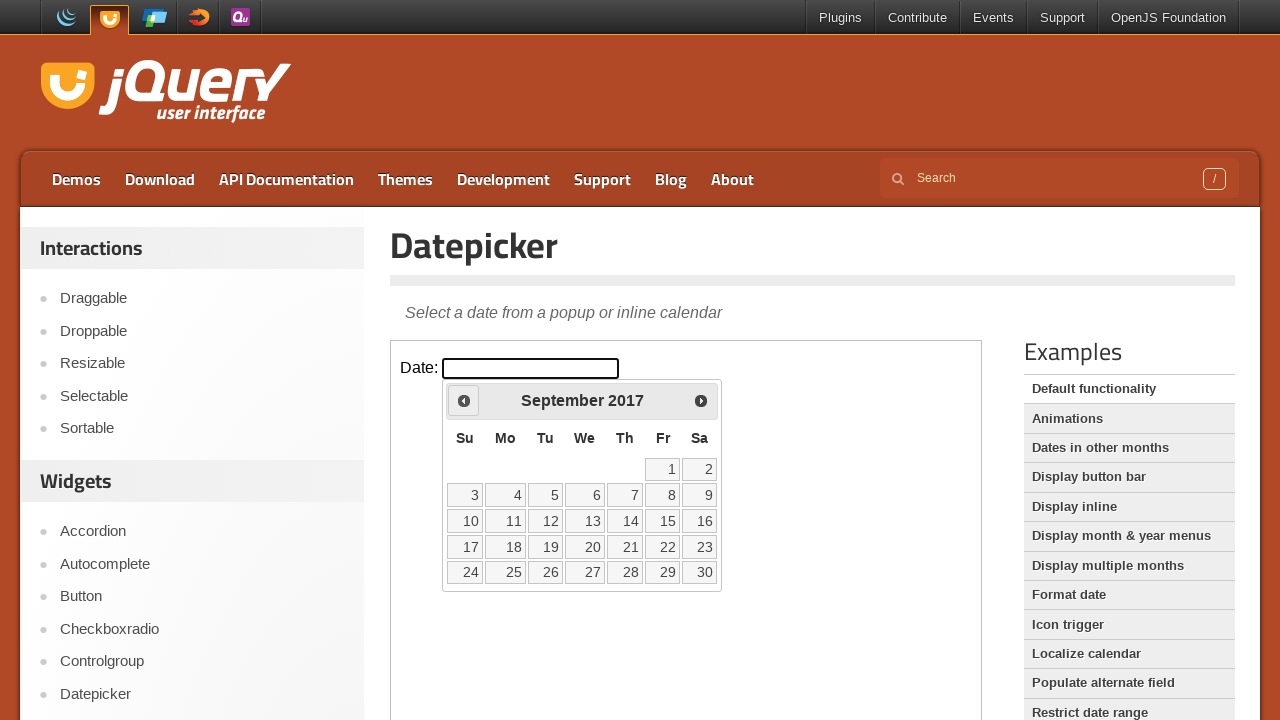

Retrieved current year: 2017
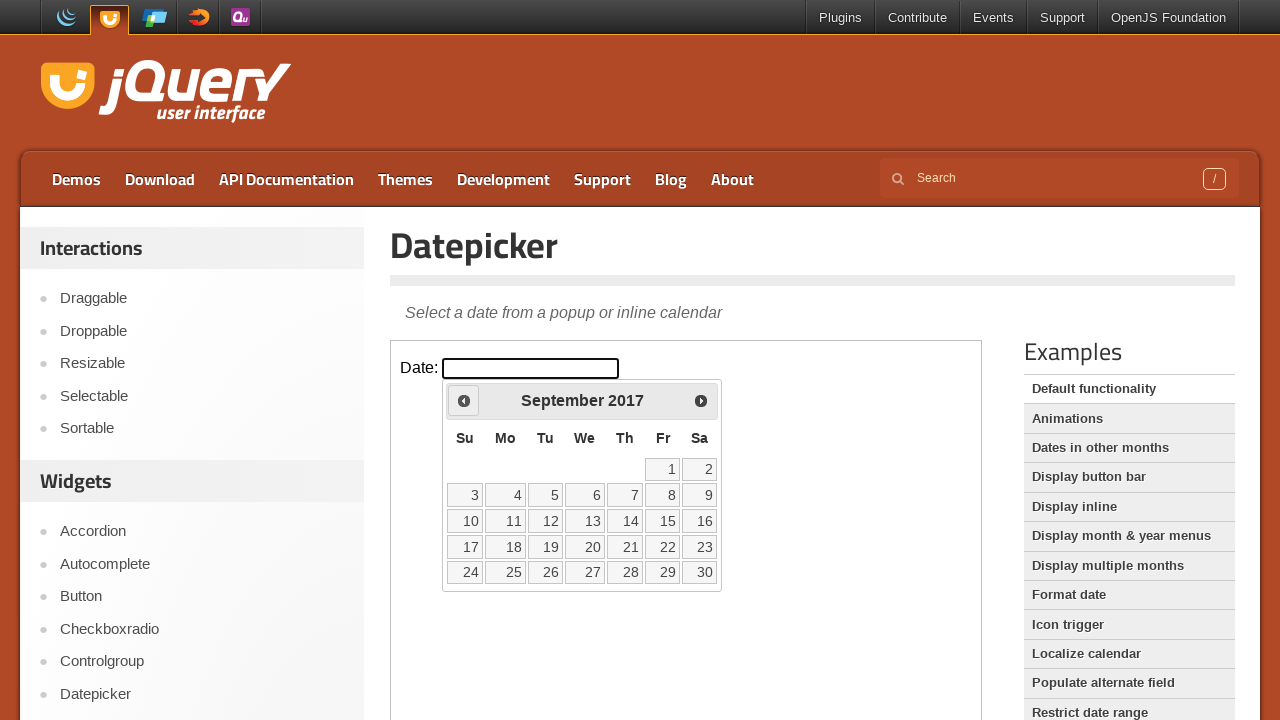

Clicked previous month button to navigate away from September 2017 at (464, 400) on iframe >> nth=0 >> internal:control=enter-frame >> span.ui-icon.ui-icon-circle-t
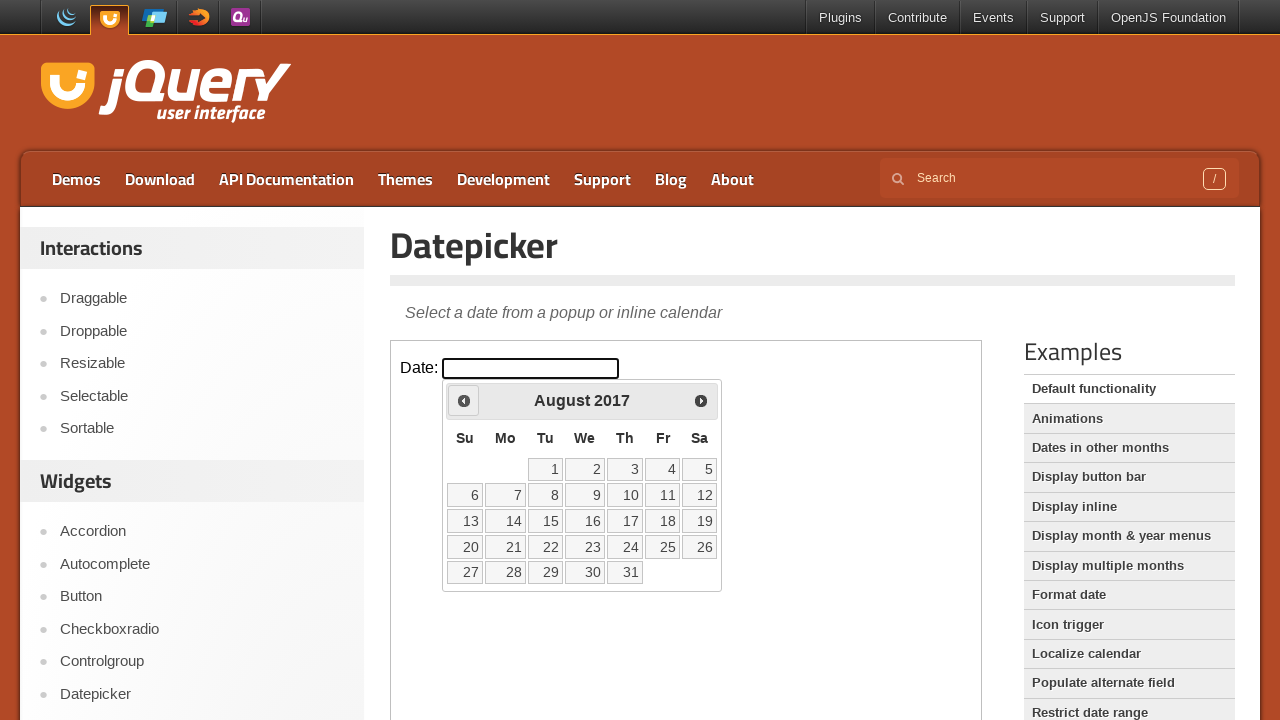

Retrieved current month: August
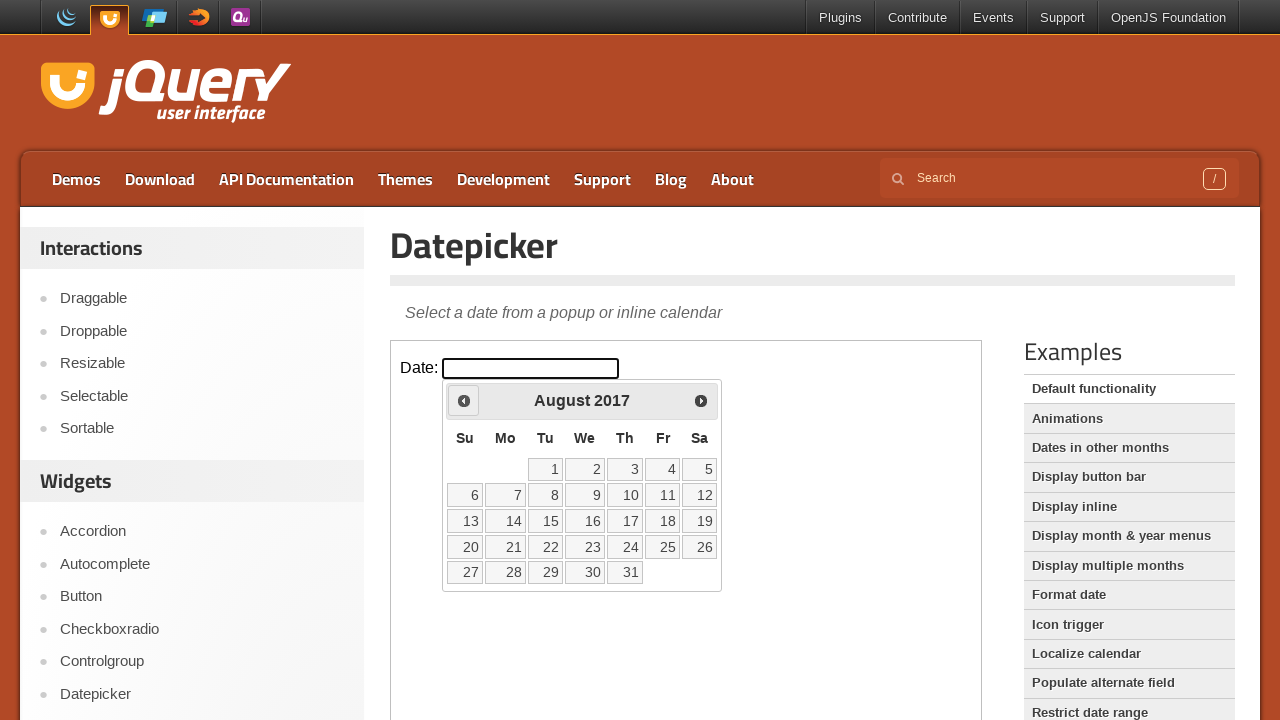

Retrieved current year: 2017
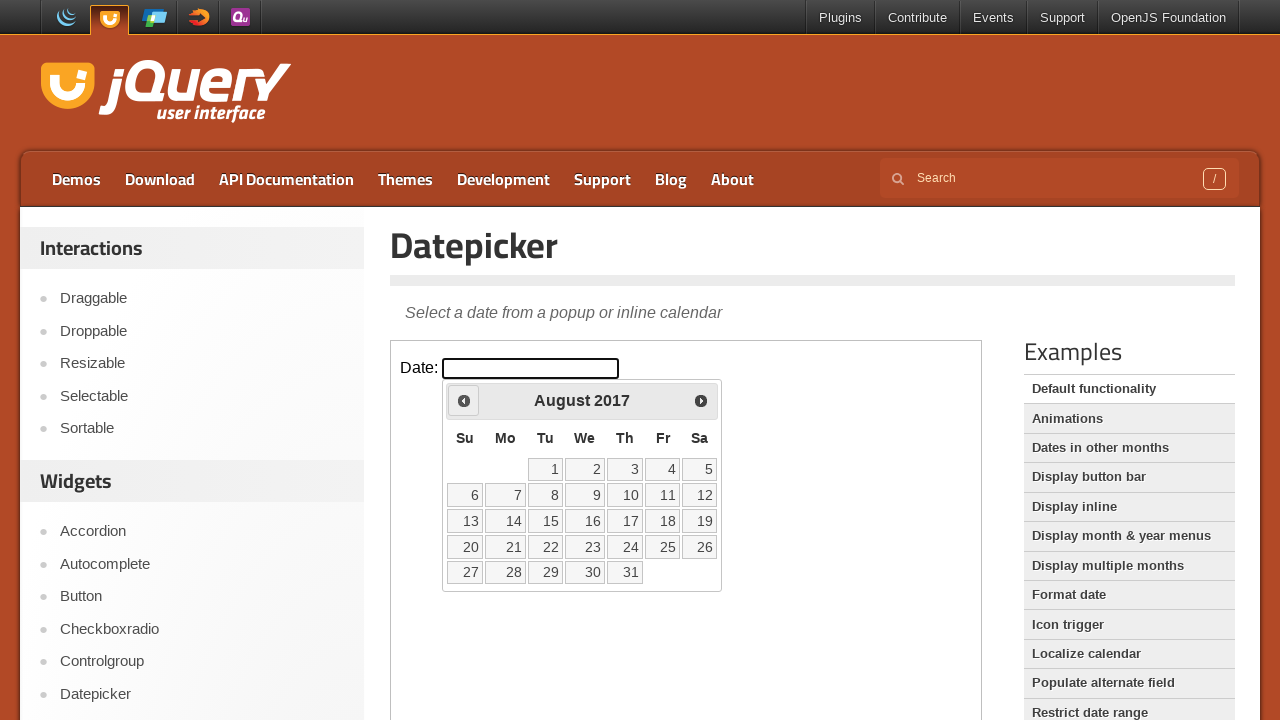

Clicked previous month button to navigate away from August 2017 at (464, 400) on iframe >> nth=0 >> internal:control=enter-frame >> span.ui-icon.ui-icon-circle-t
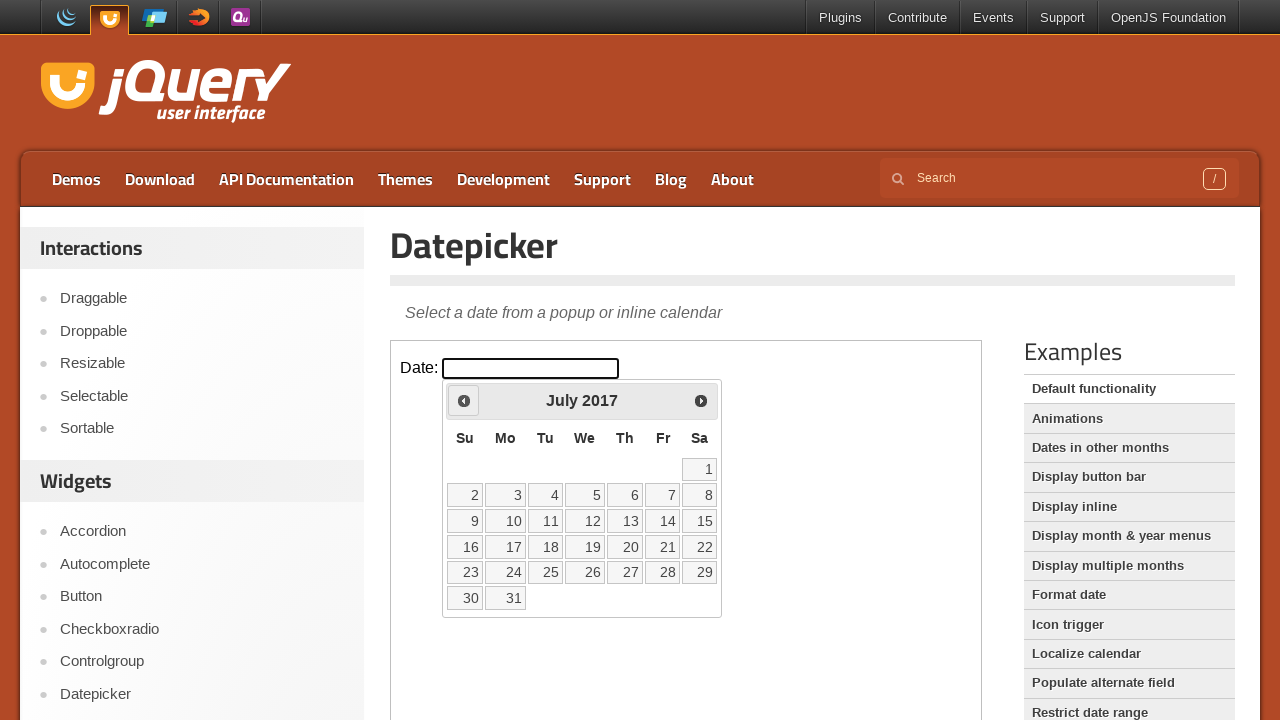

Retrieved current month: July
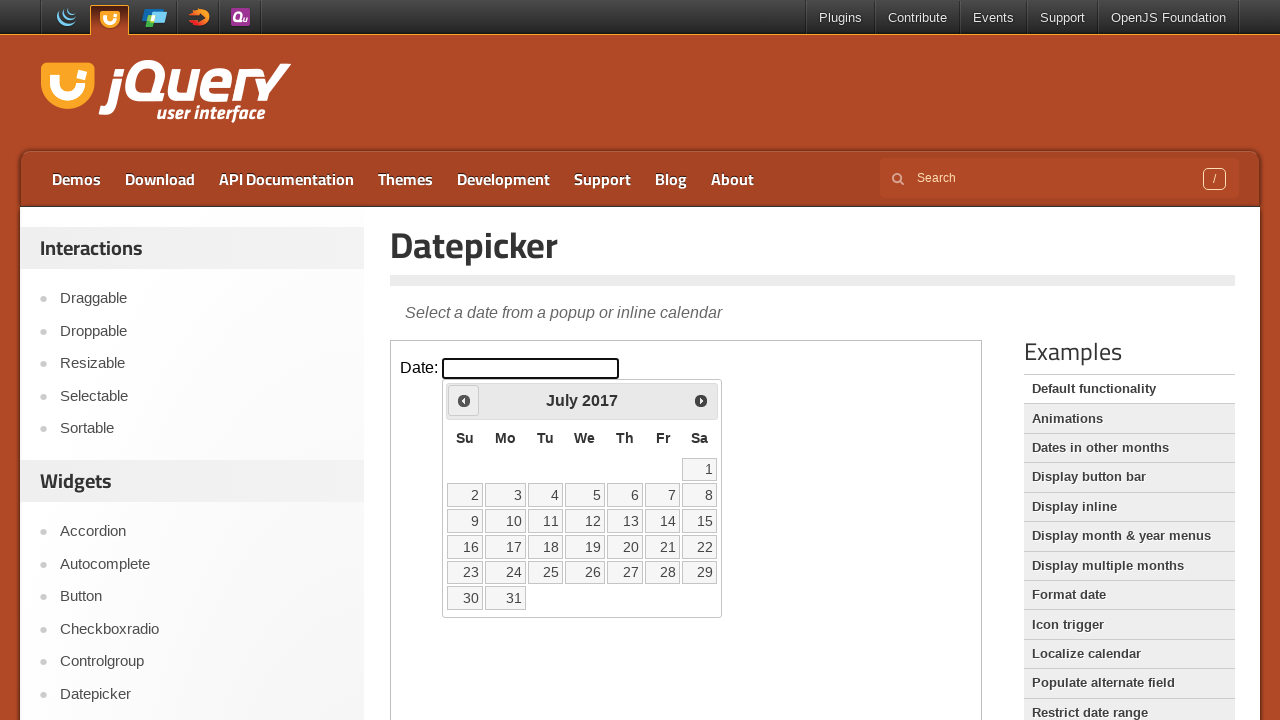

Retrieved current year: 2017
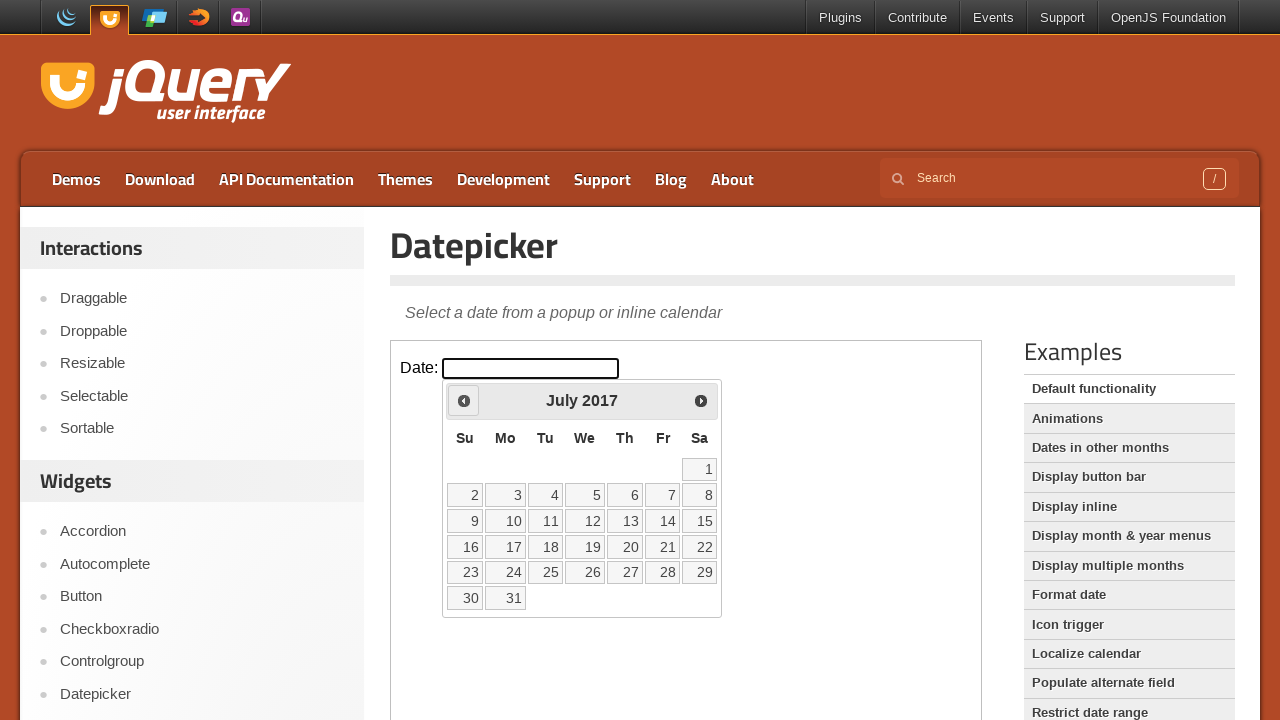

Clicked previous month button to navigate away from July 2017 at (464, 400) on iframe >> nth=0 >> internal:control=enter-frame >> span.ui-icon.ui-icon-circle-t
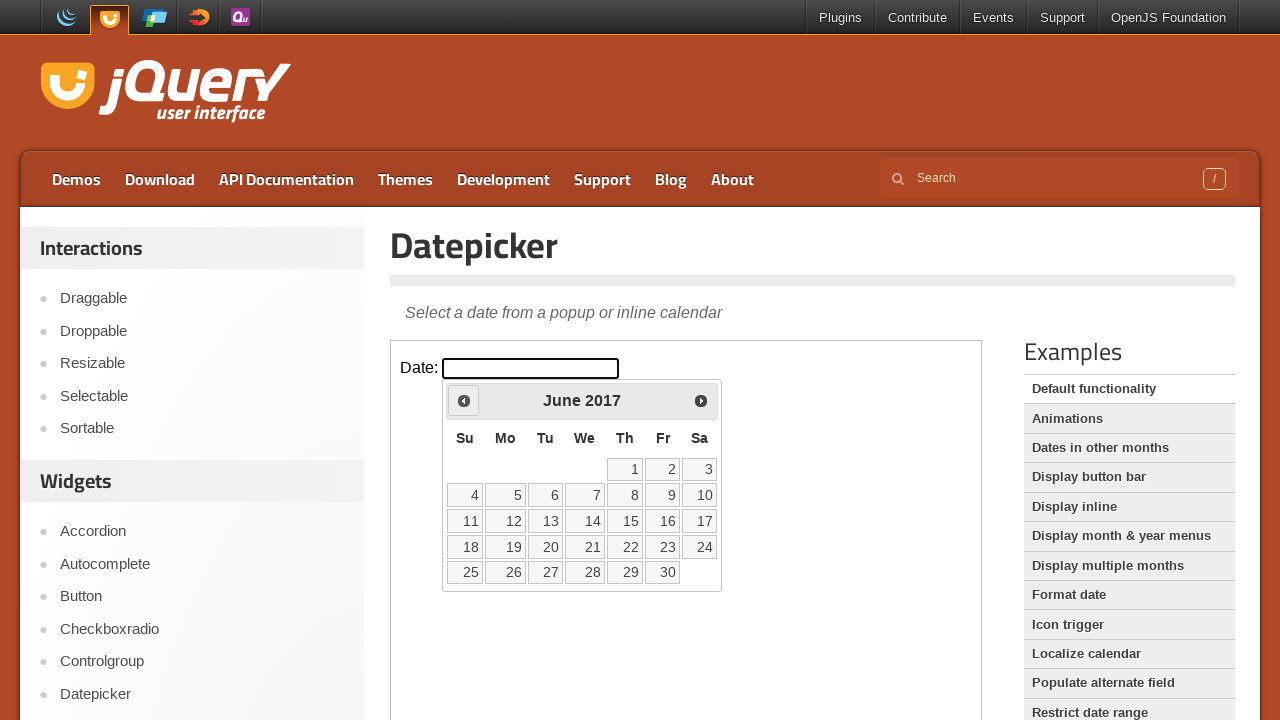

Retrieved current month: June
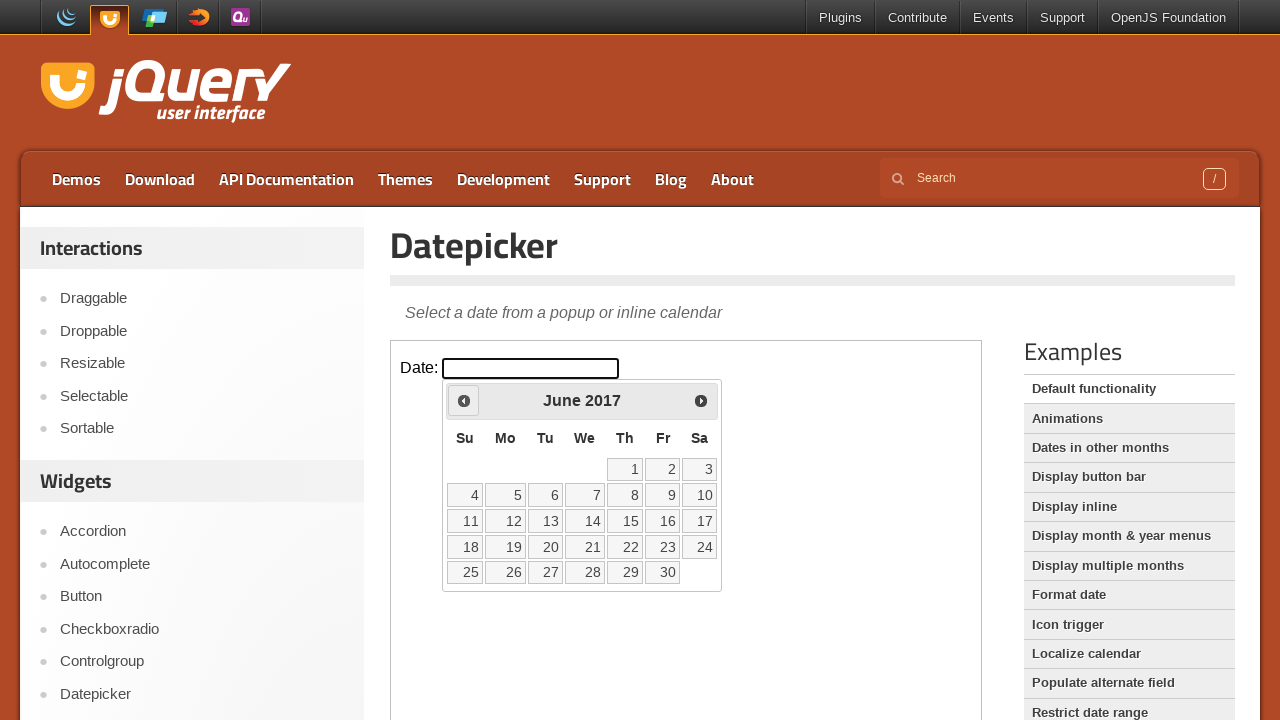

Retrieved current year: 2017
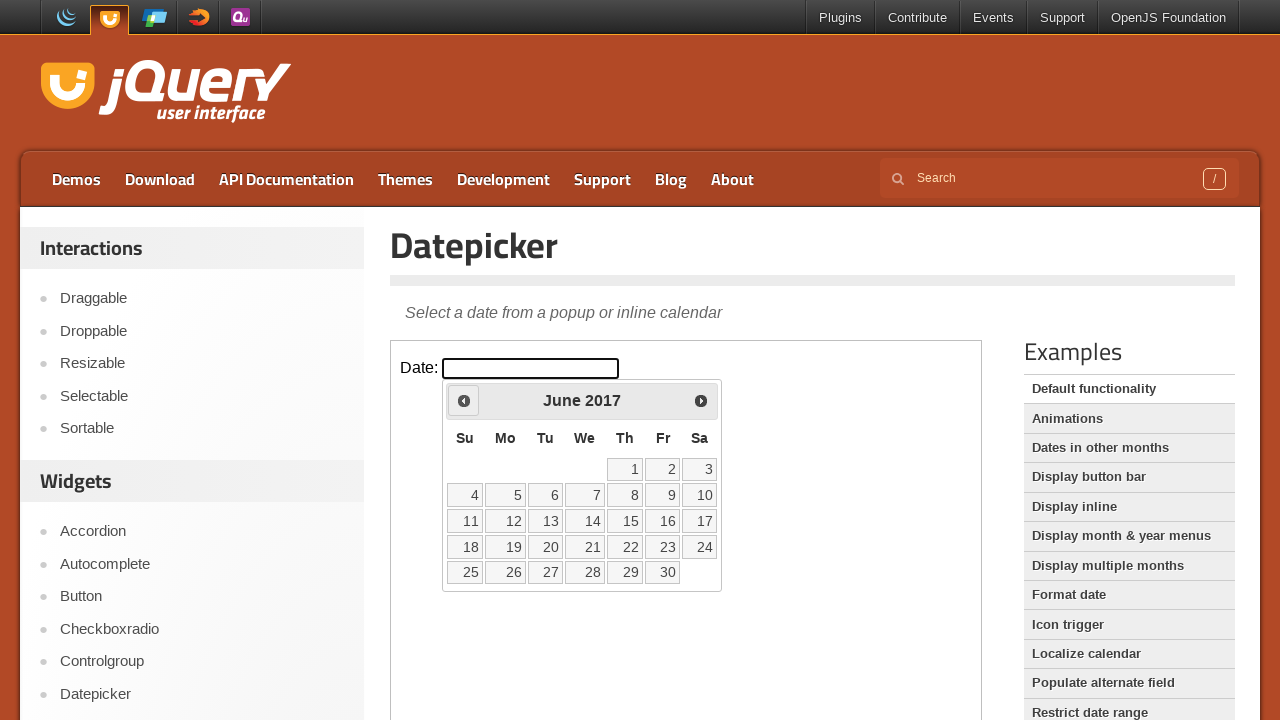

Clicked previous month button to navigate away from June 2017 at (464, 400) on iframe >> nth=0 >> internal:control=enter-frame >> span.ui-icon.ui-icon-circle-t
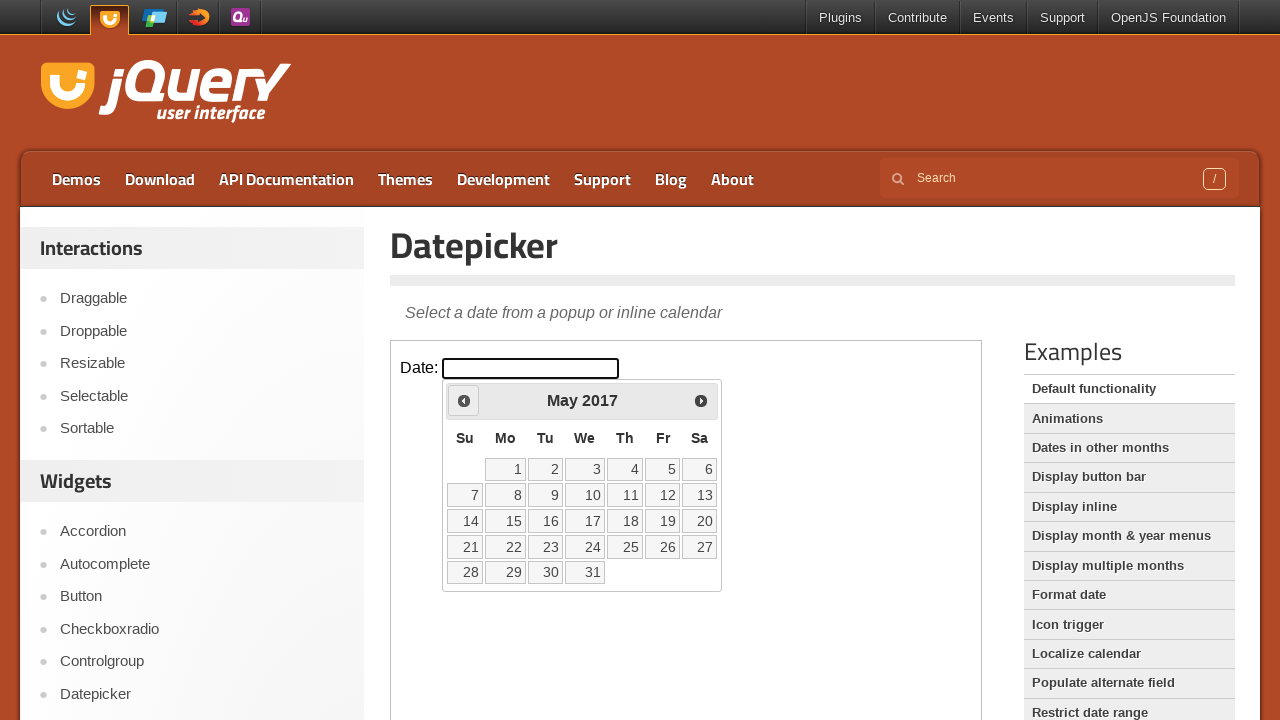

Retrieved current month: May
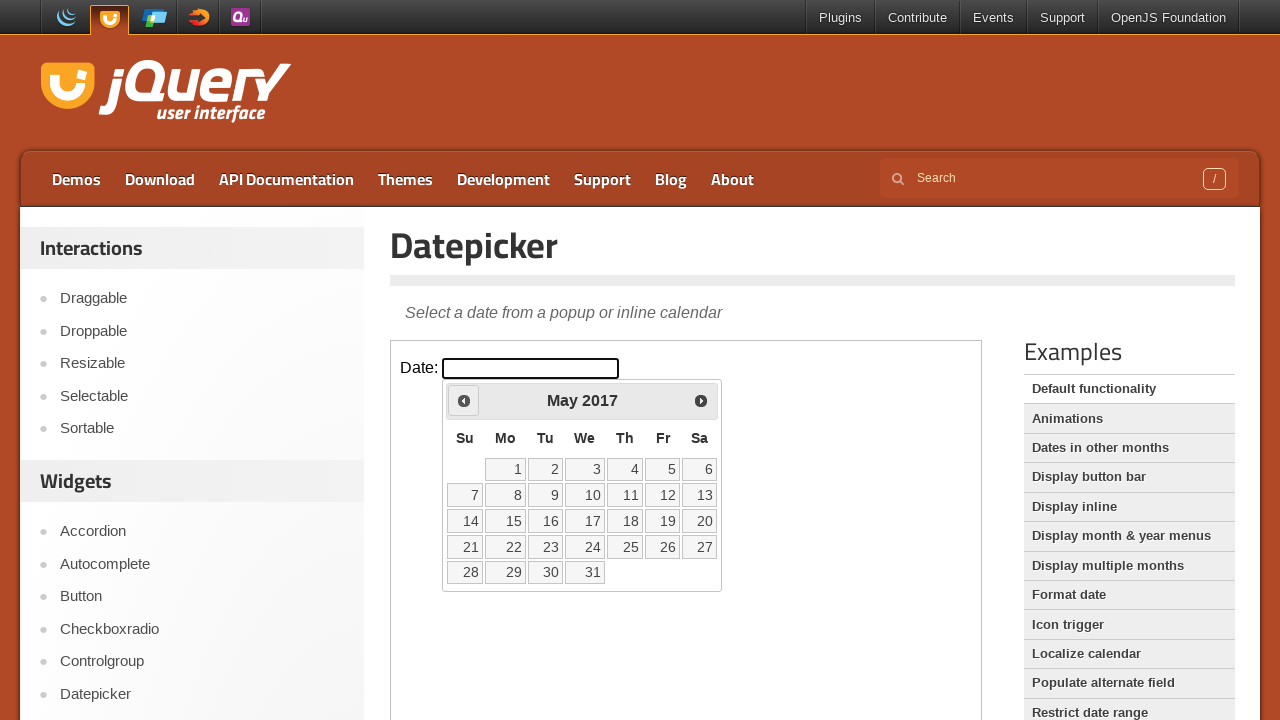

Retrieved current year: 2017
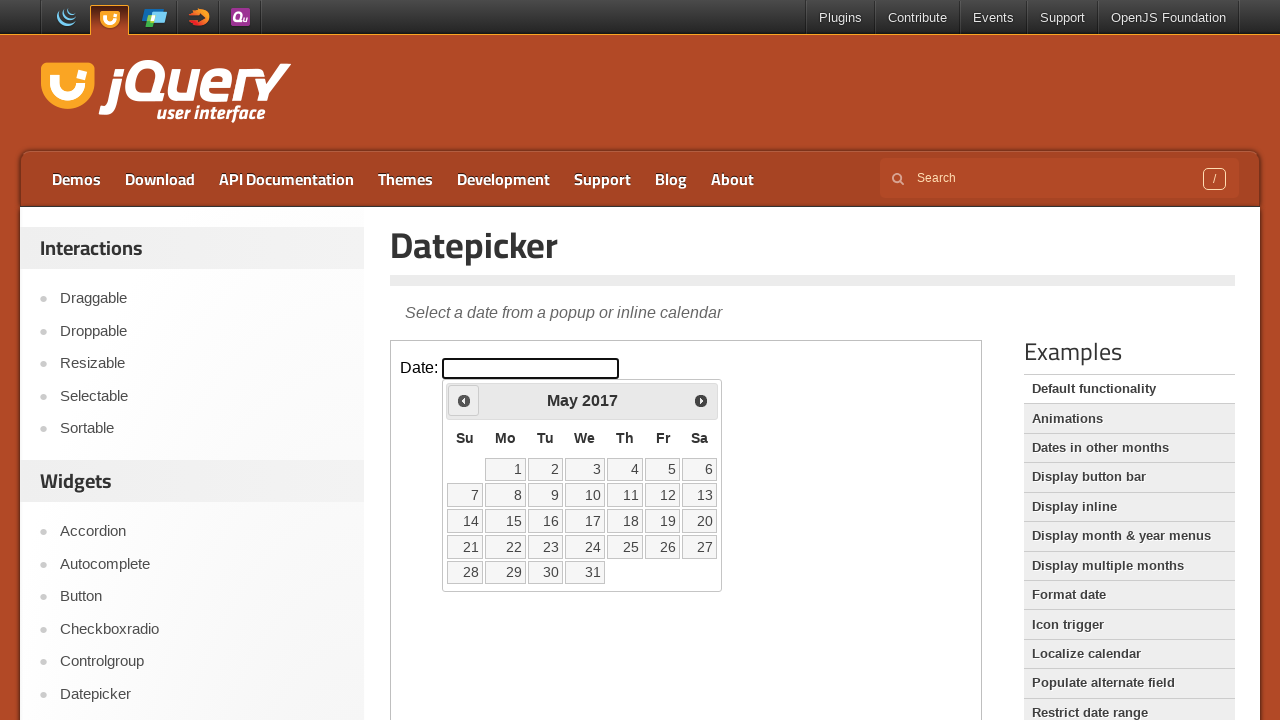

Clicked previous month button to navigate away from May 2017 at (464, 400) on iframe >> nth=0 >> internal:control=enter-frame >> span.ui-icon.ui-icon-circle-t
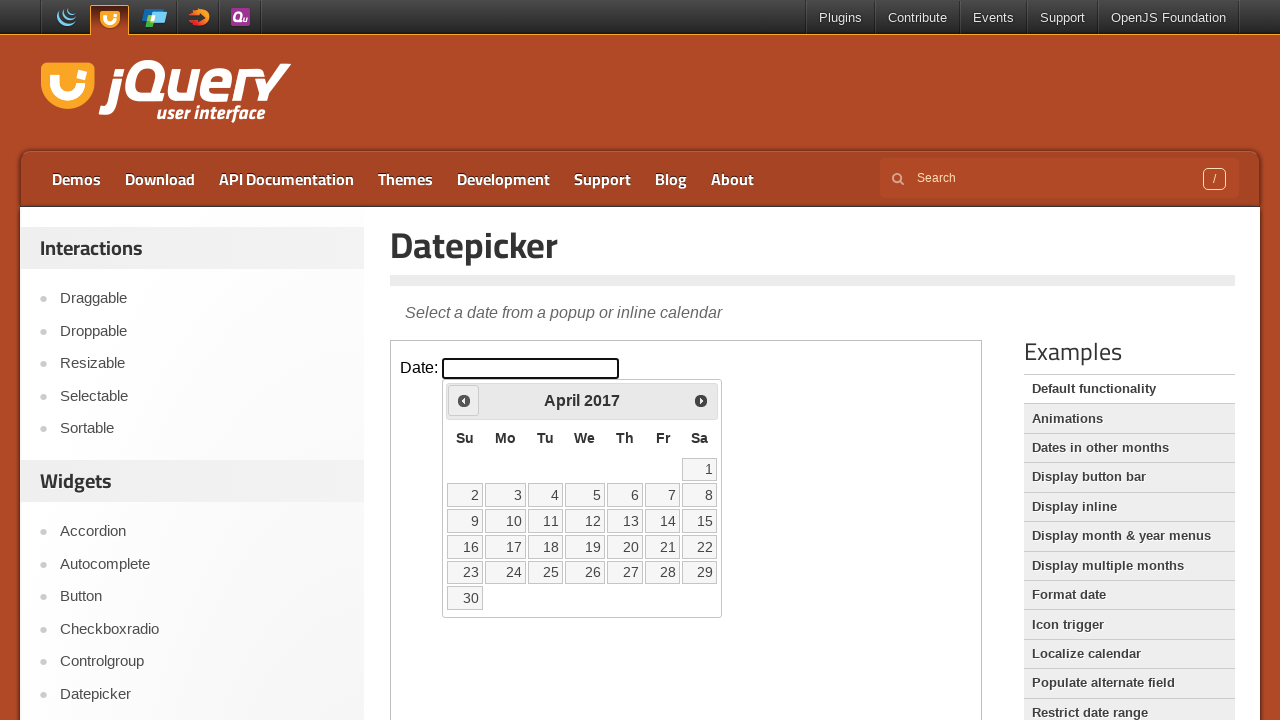

Retrieved current month: April
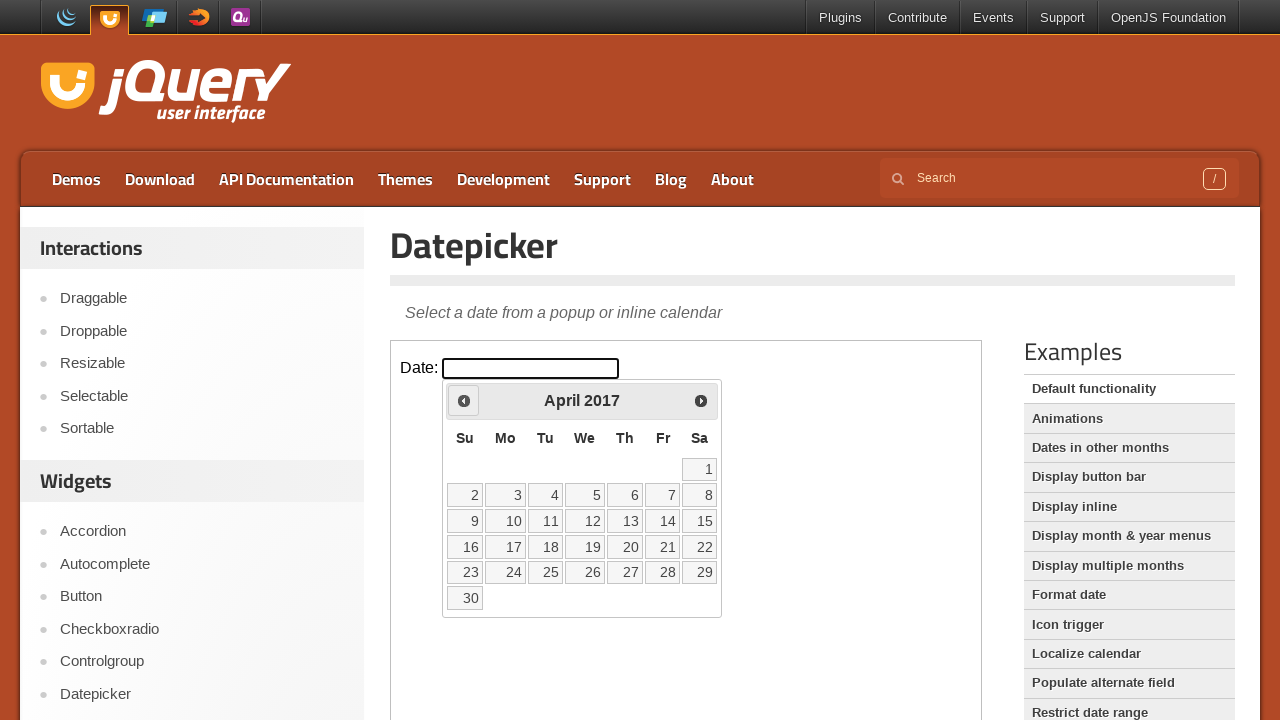

Retrieved current year: 2017
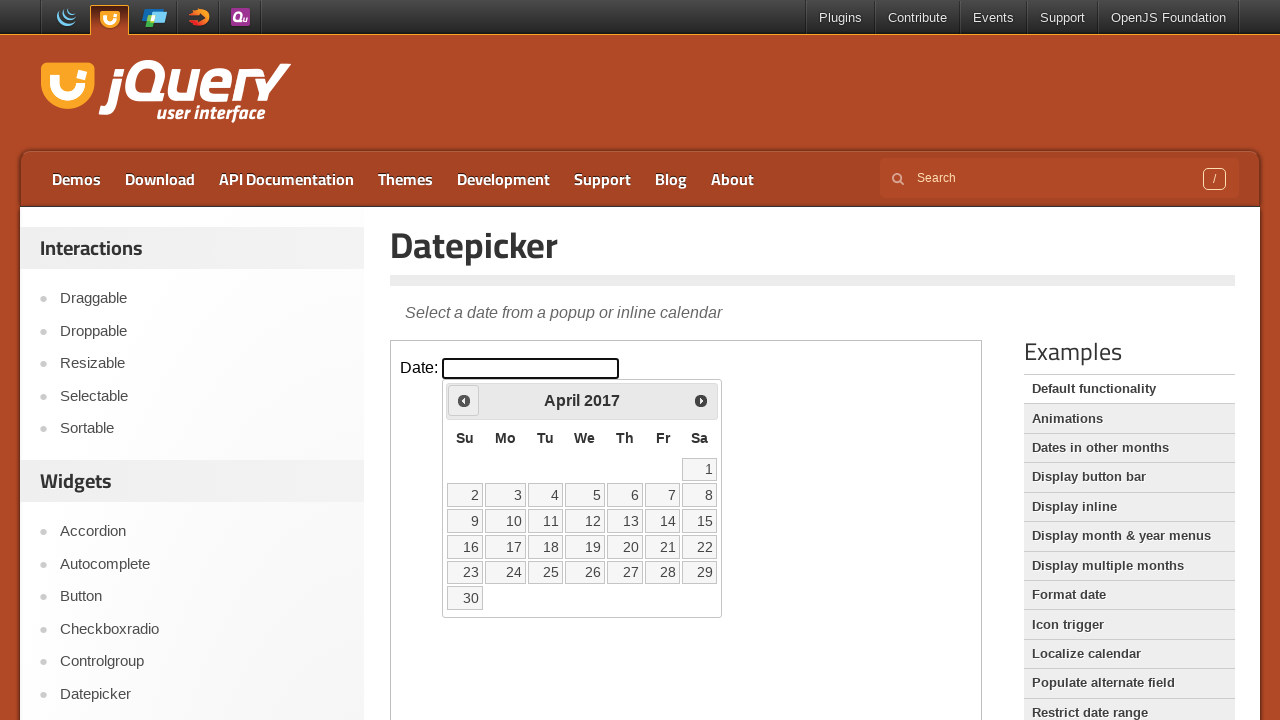

Clicked previous month button to navigate away from April 2017 at (464, 400) on iframe >> nth=0 >> internal:control=enter-frame >> span.ui-icon.ui-icon-circle-t
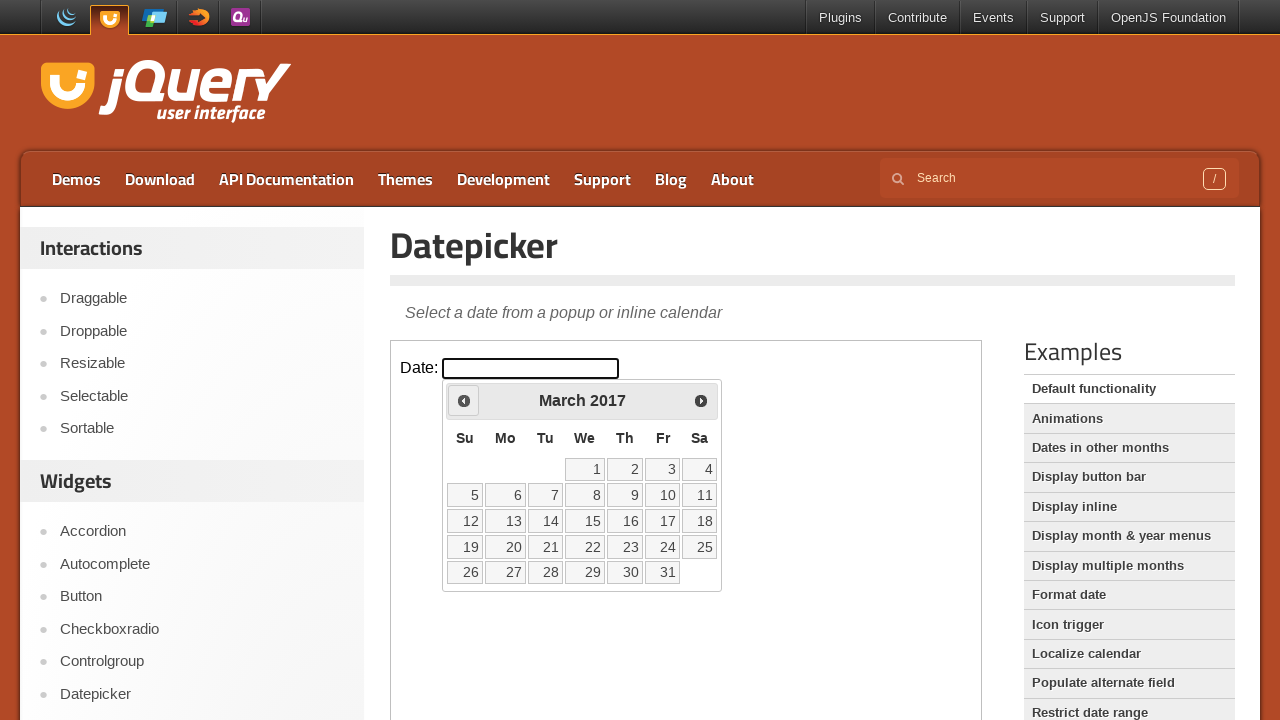

Retrieved current month: March
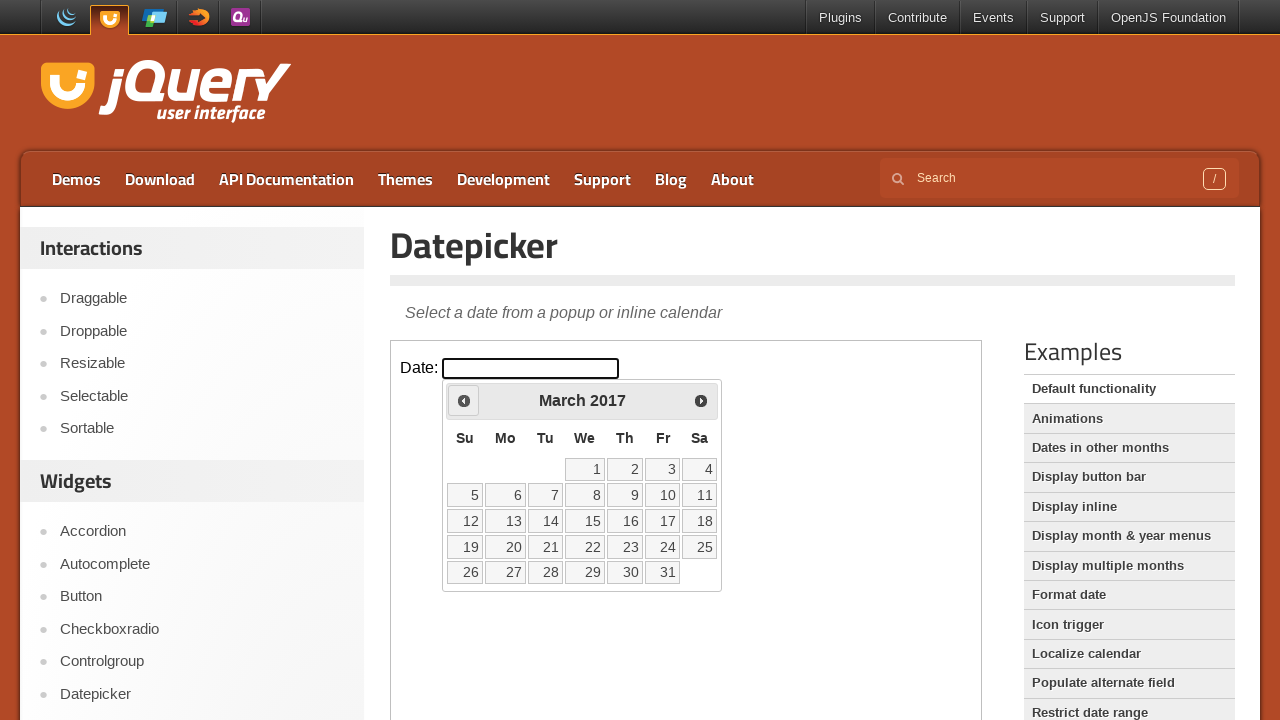

Retrieved current year: 2017
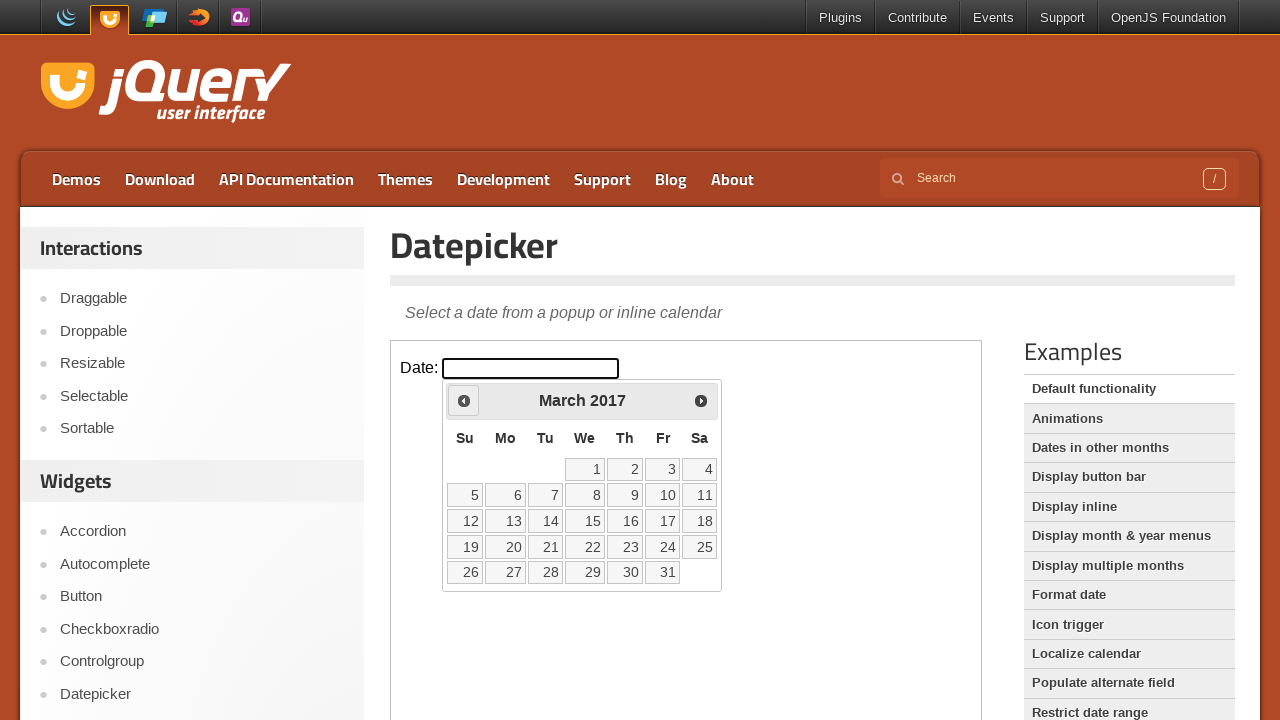

Clicked previous month button to navigate away from March 2017 at (464, 400) on iframe >> nth=0 >> internal:control=enter-frame >> span.ui-icon.ui-icon-circle-t
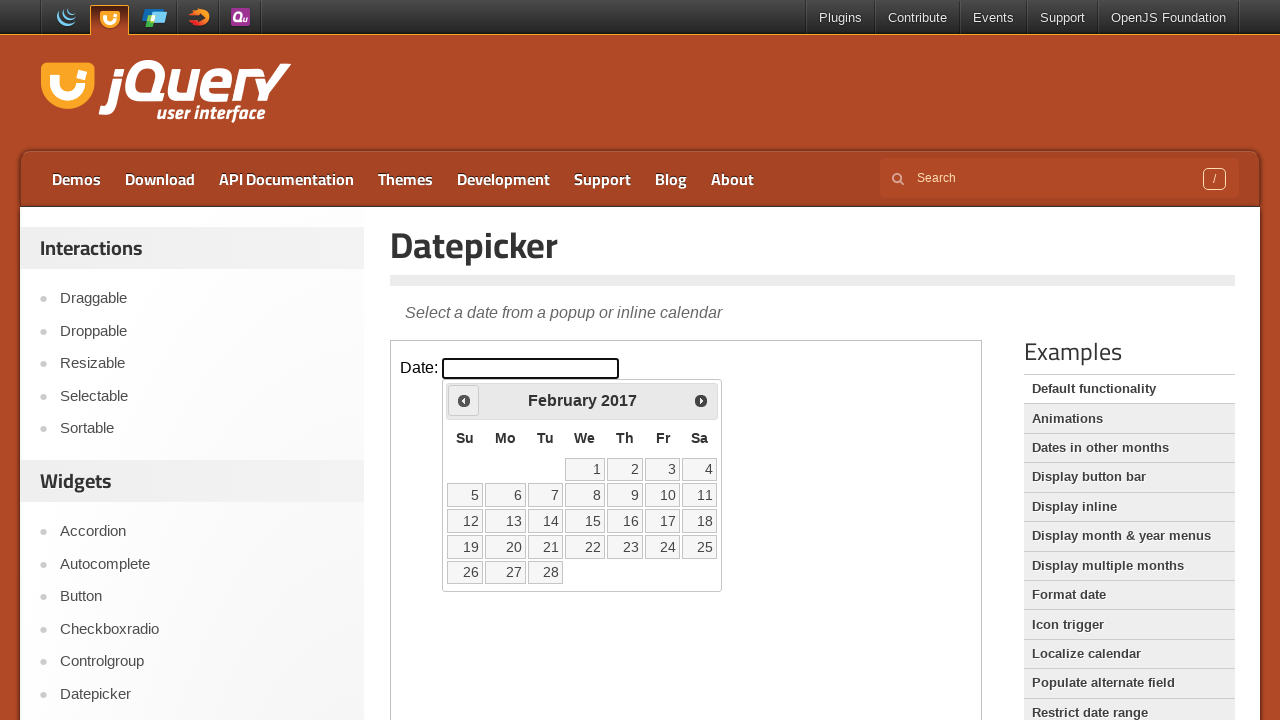

Retrieved current month: February
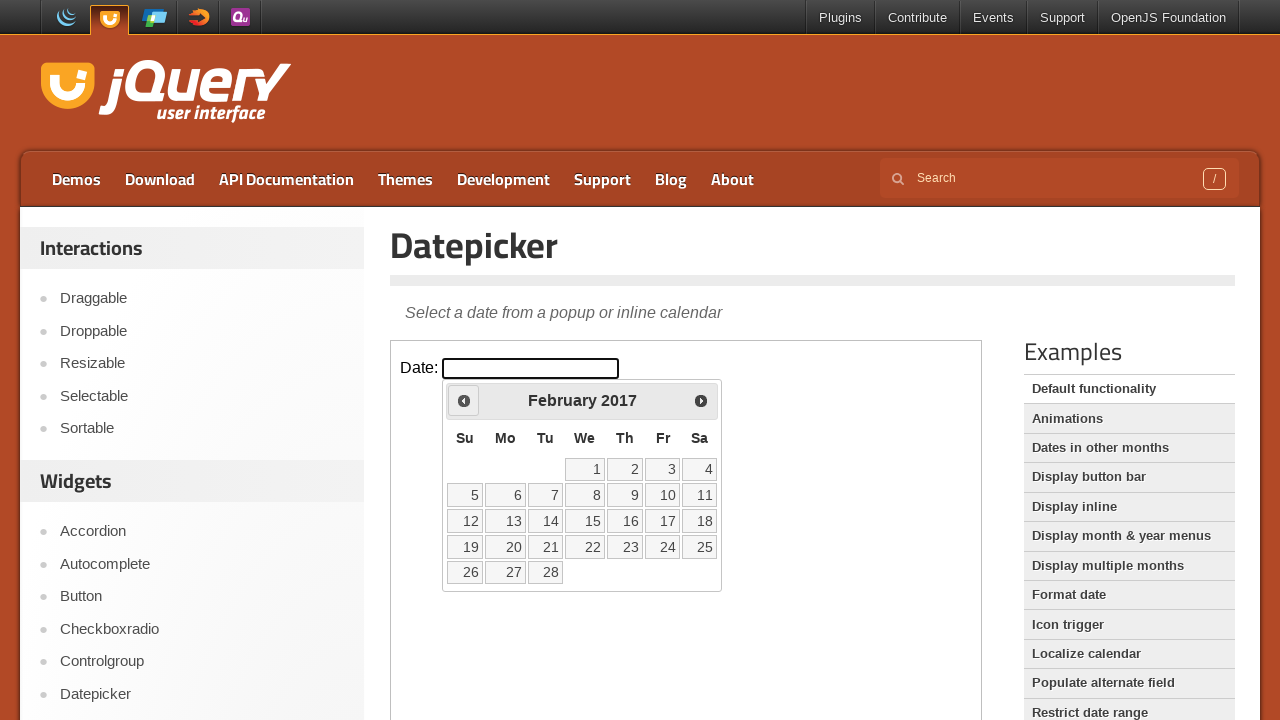

Retrieved current year: 2017
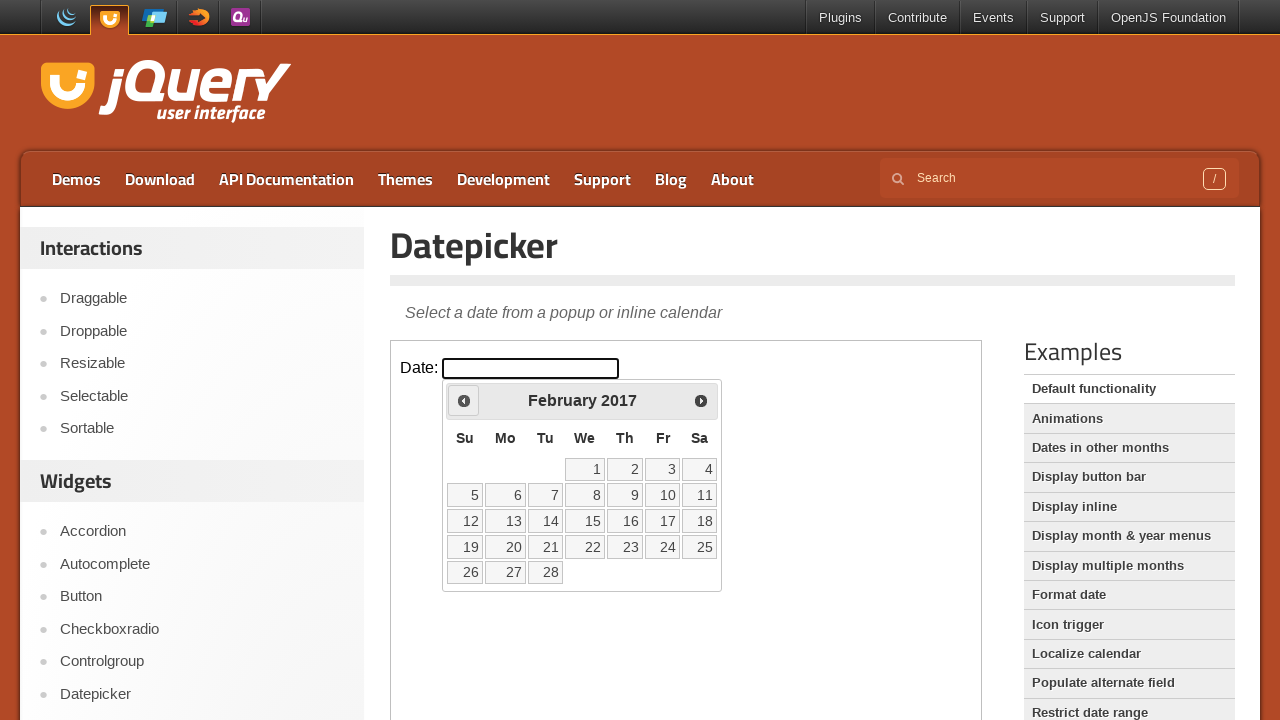

Clicked previous month button to navigate away from February 2017 at (464, 400) on iframe >> nth=0 >> internal:control=enter-frame >> span.ui-icon.ui-icon-circle-t
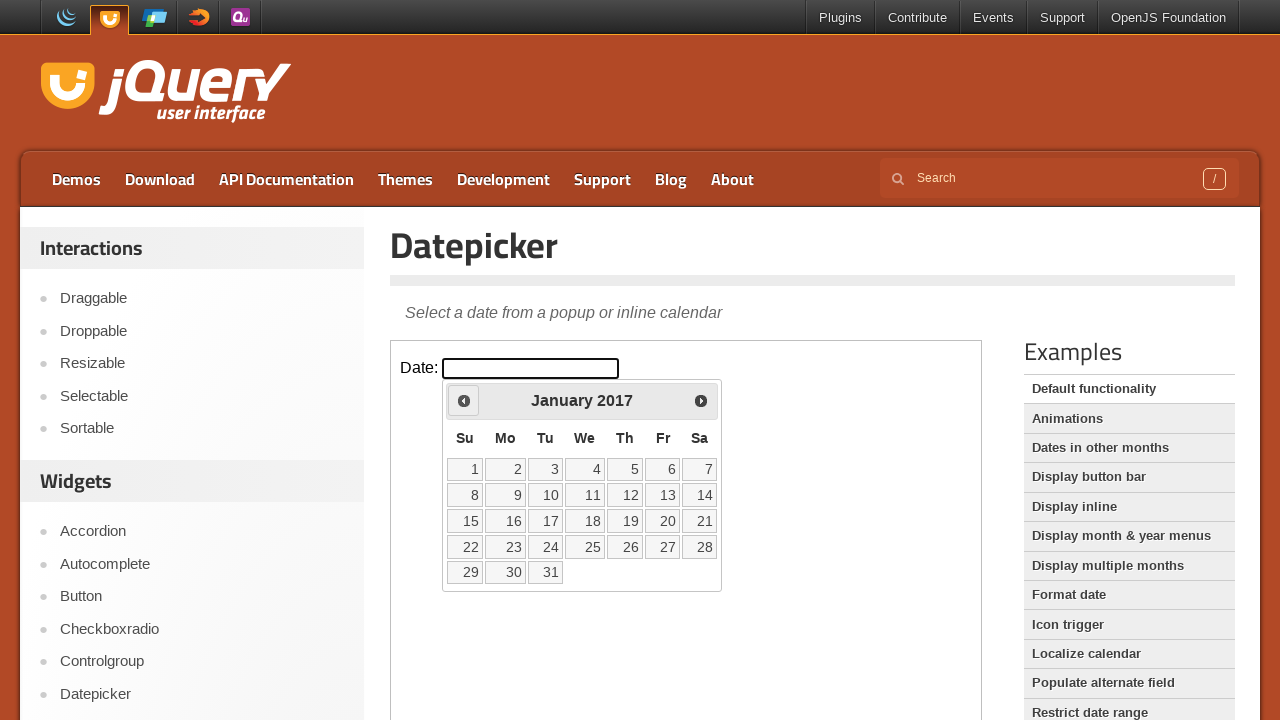

Retrieved current month: January
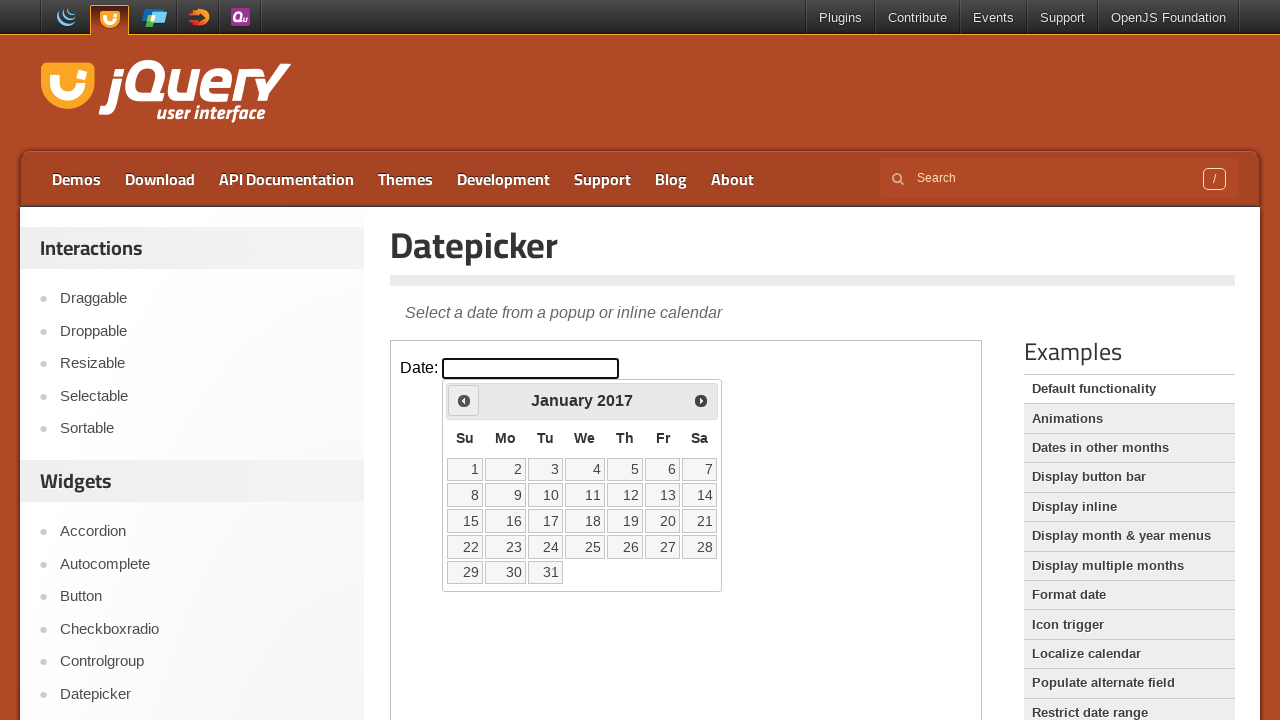

Retrieved current year: 2017
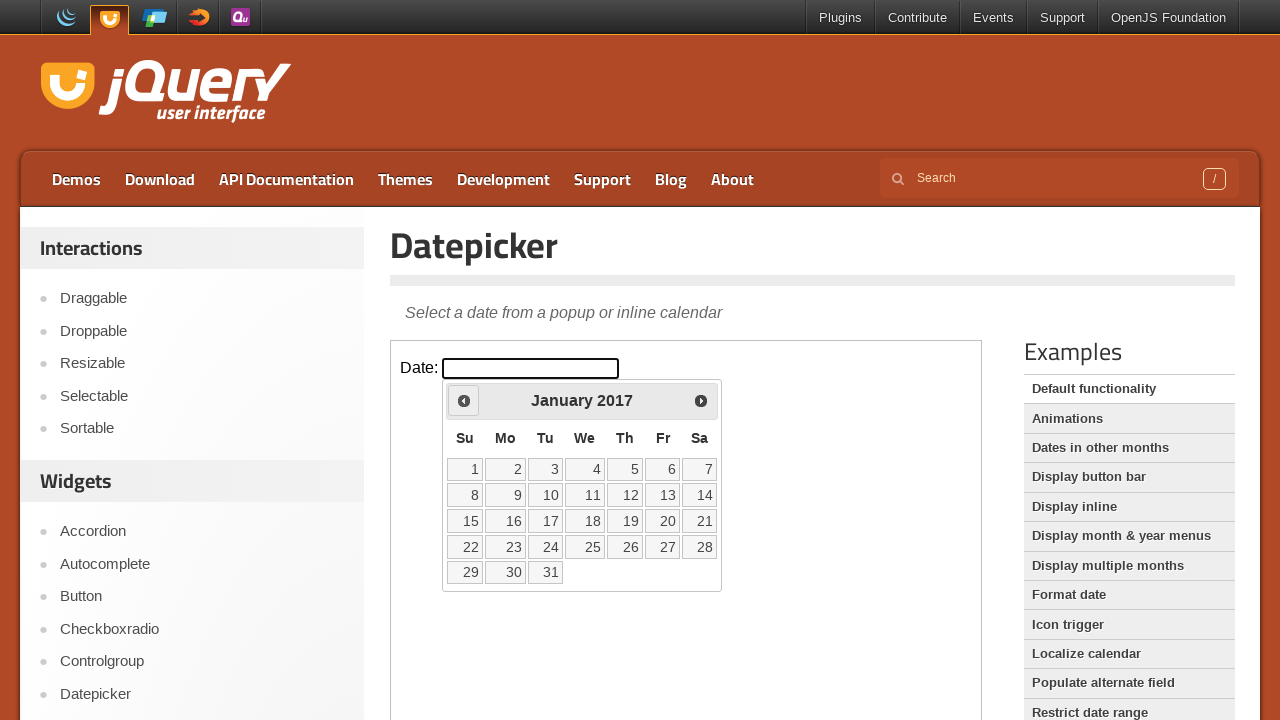

Clicked previous month button to navigate away from January 2017 at (464, 400) on iframe >> nth=0 >> internal:control=enter-frame >> span.ui-icon.ui-icon-circle-t
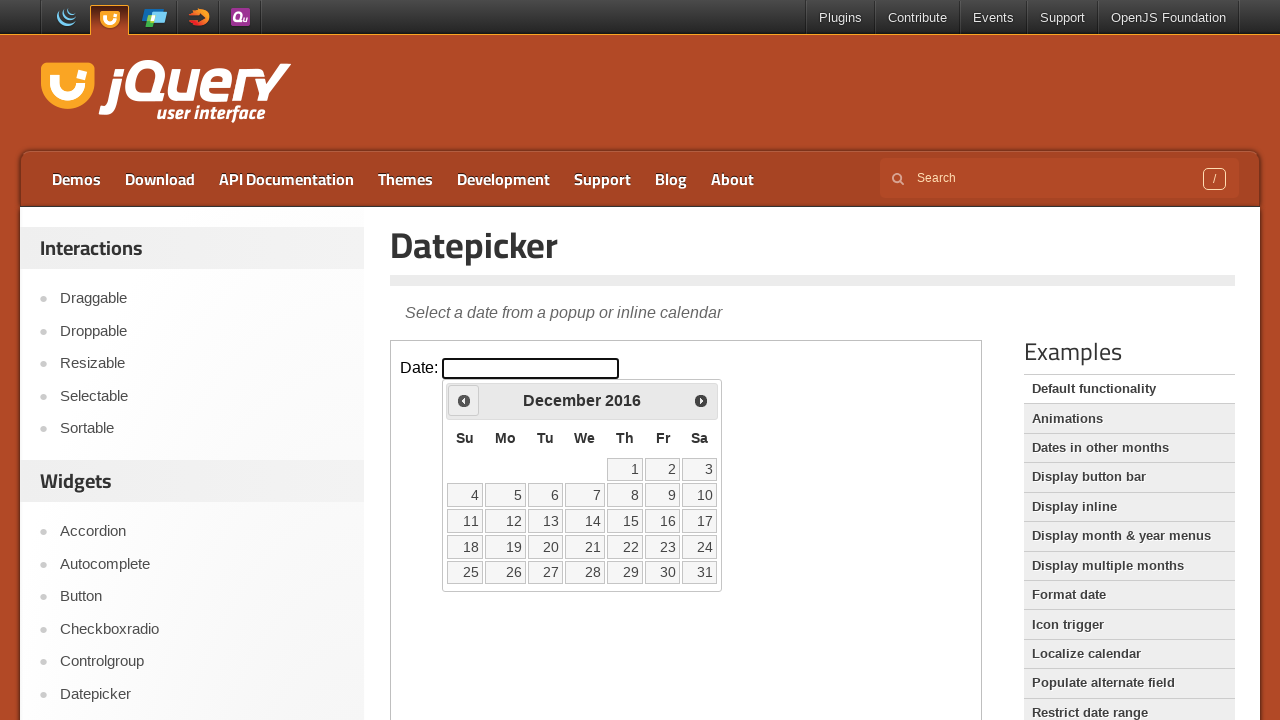

Retrieved current month: December
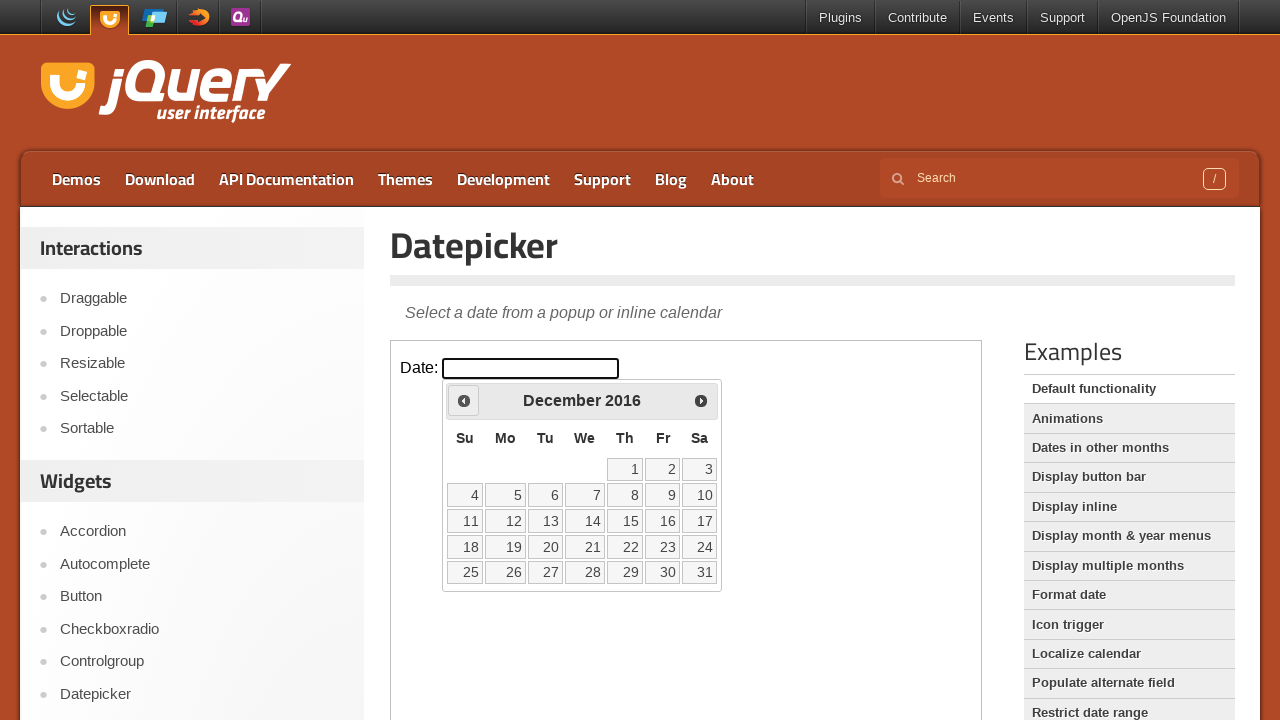

Retrieved current year: 2016
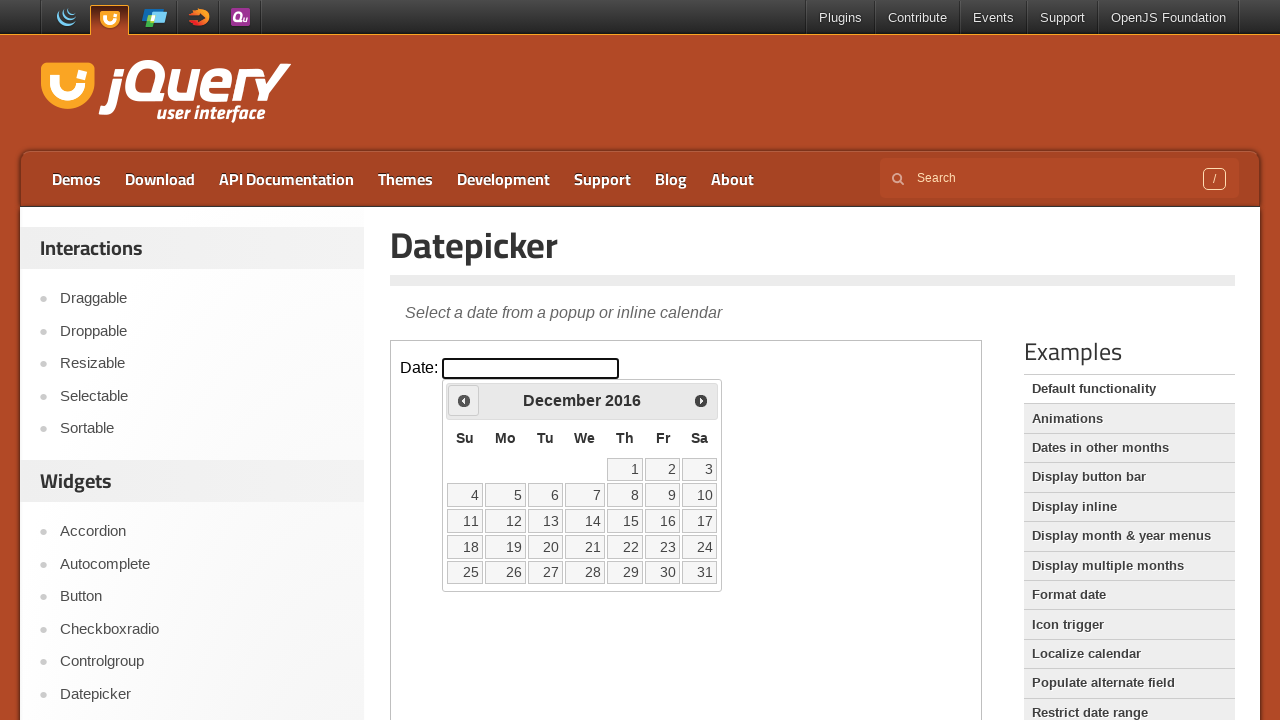

Clicked previous month button to navigate away from December 2016 at (464, 400) on iframe >> nth=0 >> internal:control=enter-frame >> span.ui-icon.ui-icon-circle-t
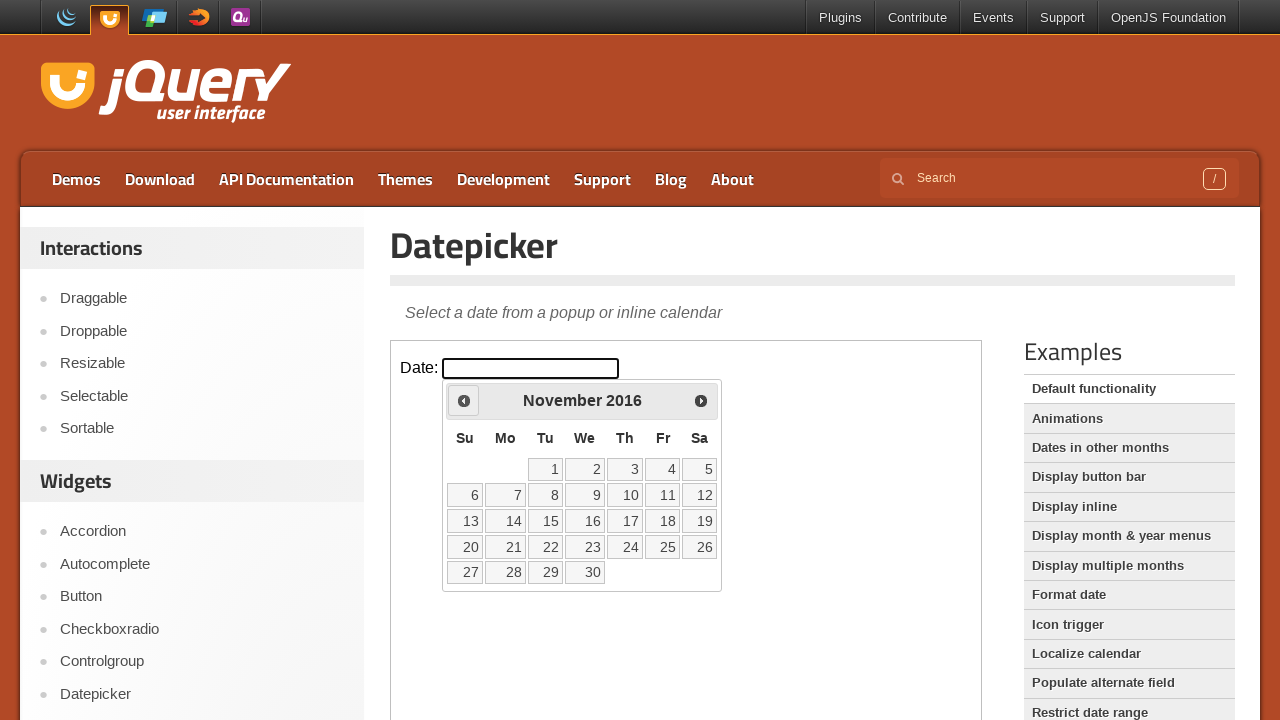

Retrieved current month: November
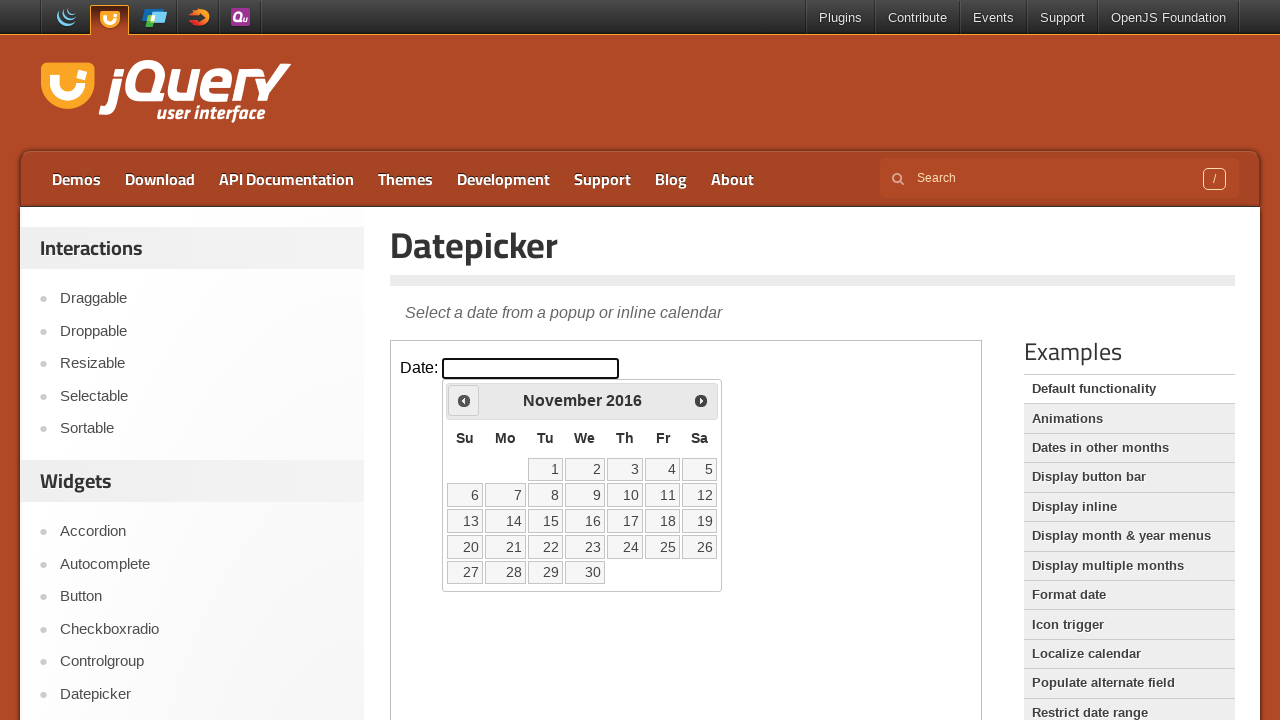

Retrieved current year: 2016
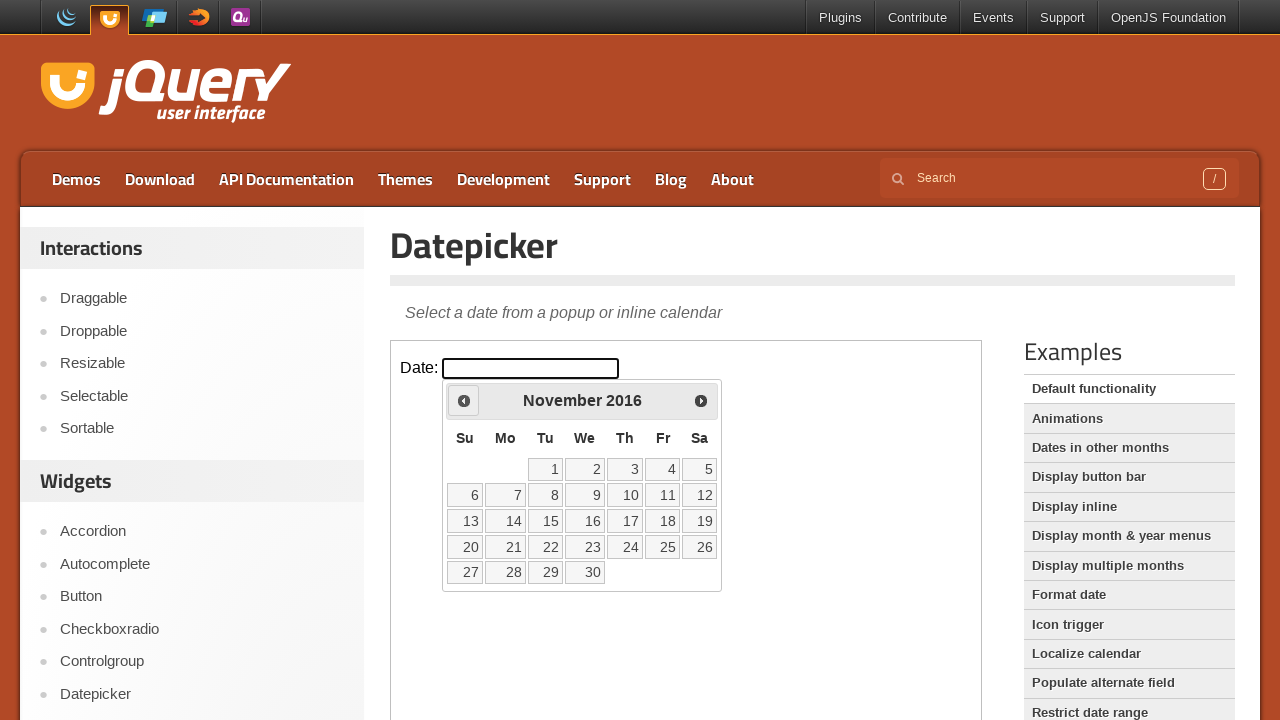

Clicked previous month button to navigate away from November 2016 at (464, 400) on iframe >> nth=0 >> internal:control=enter-frame >> span.ui-icon.ui-icon-circle-t
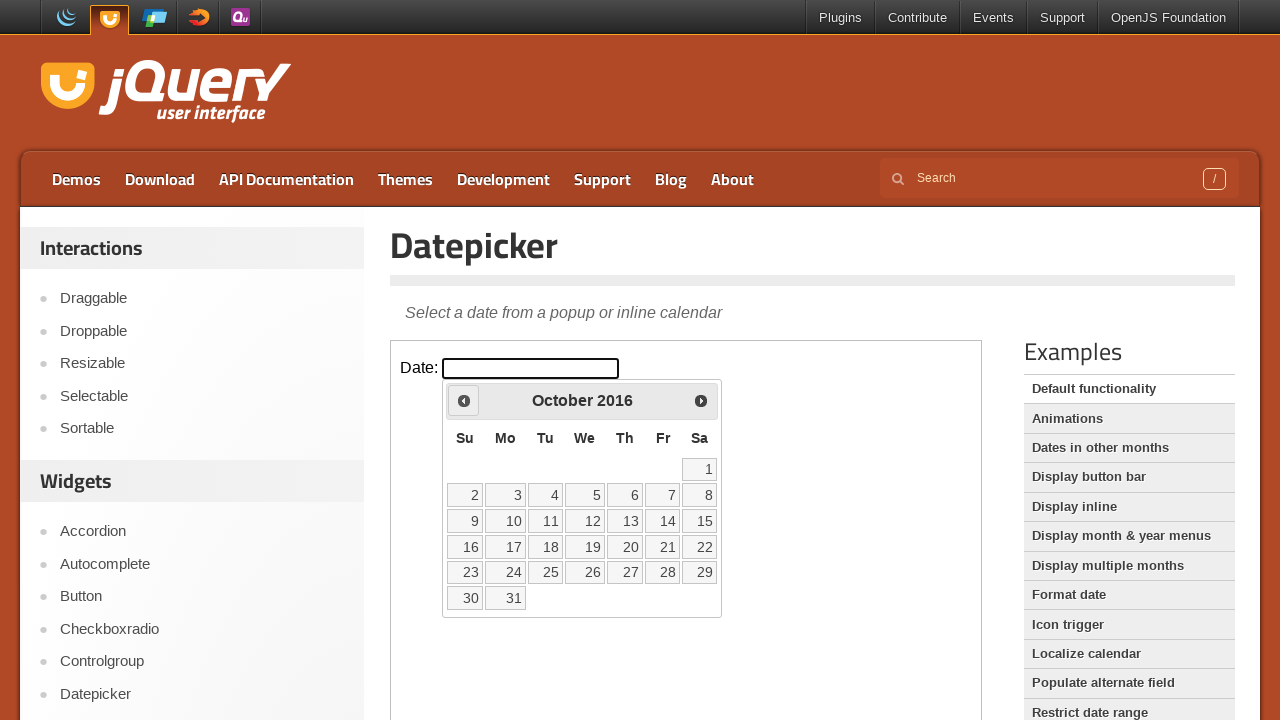

Retrieved current month: October
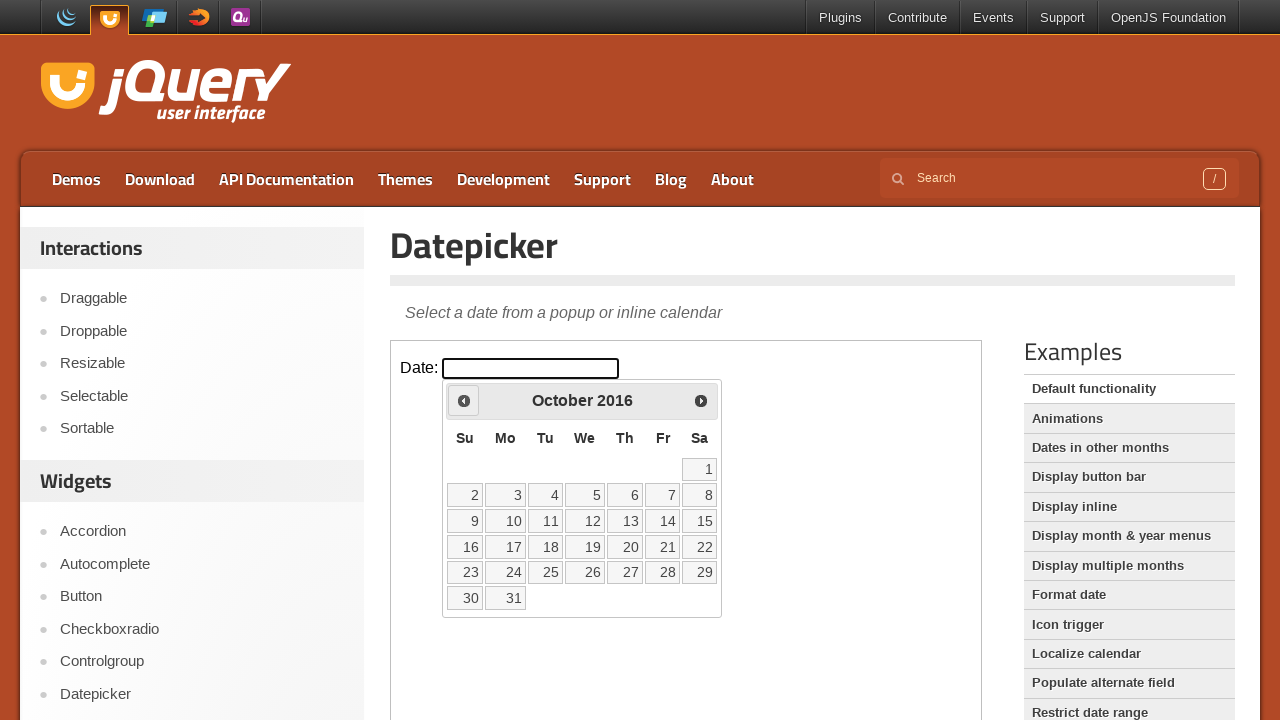

Retrieved current year: 2016
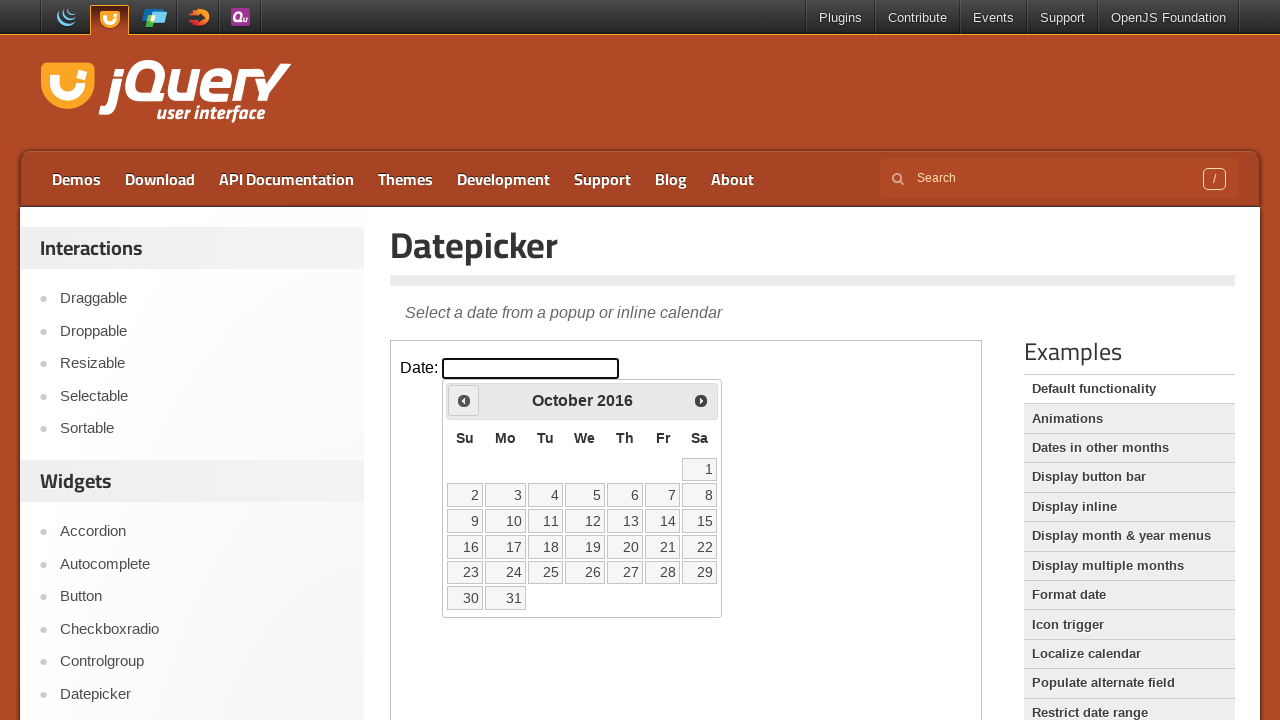

Clicked previous month button to navigate away from October 2016 at (464, 400) on iframe >> nth=0 >> internal:control=enter-frame >> span.ui-icon.ui-icon-circle-t
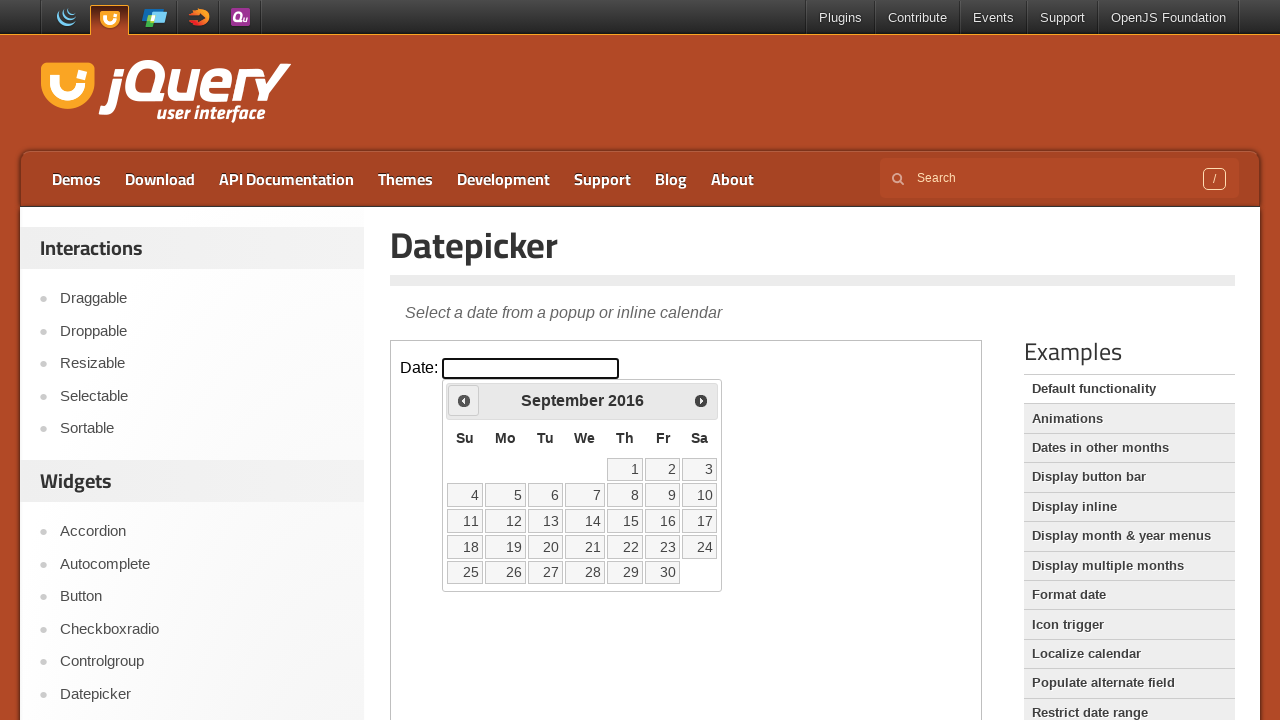

Retrieved current month: September
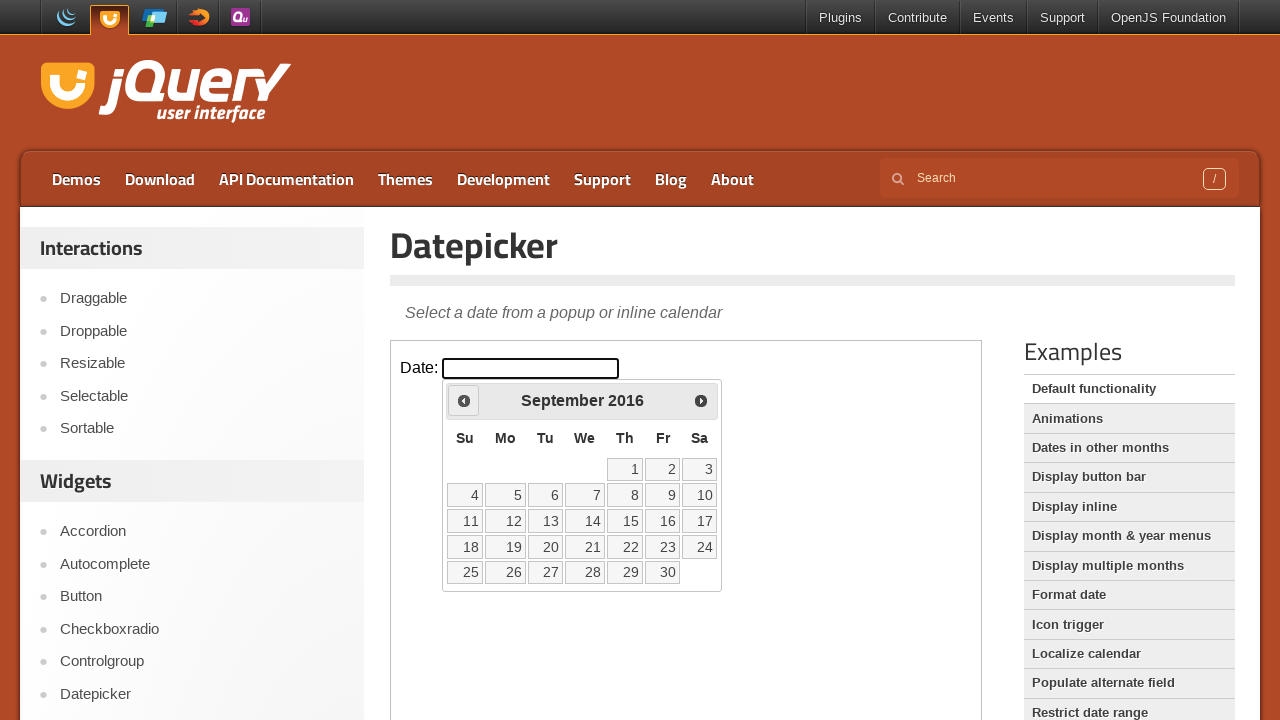

Retrieved current year: 2016
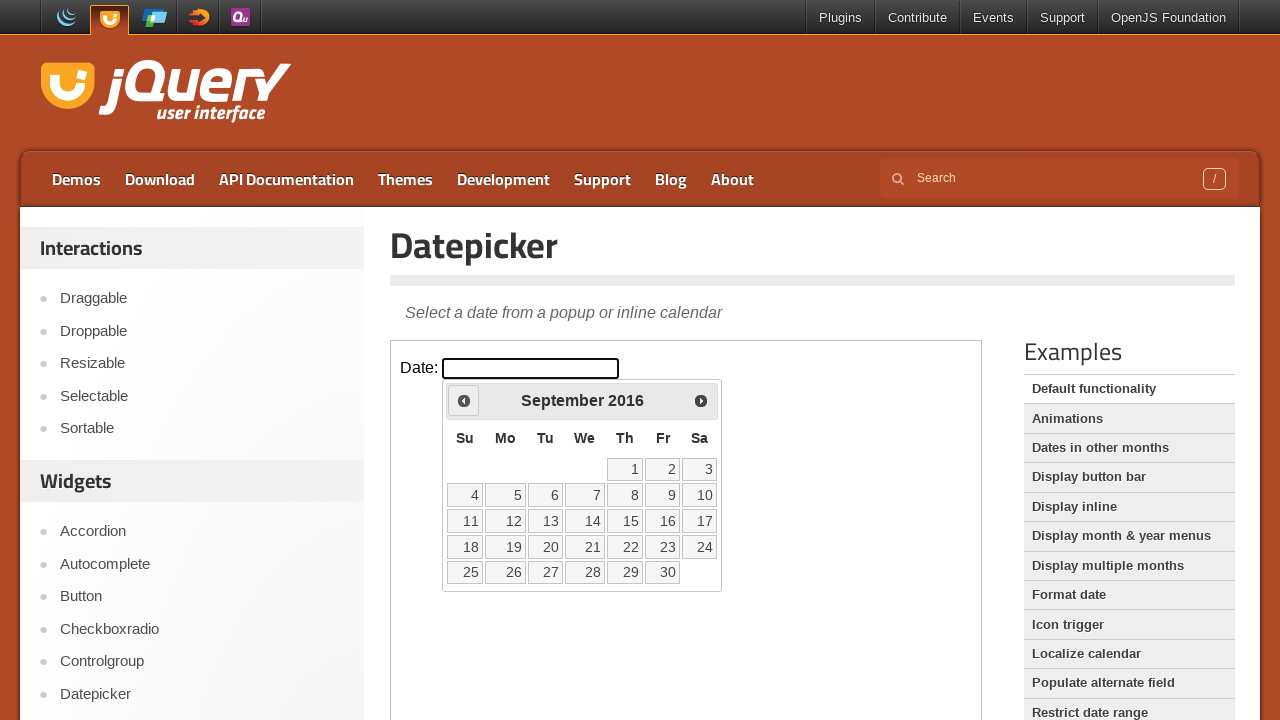

Clicked previous month button to navigate away from September 2016 at (464, 400) on iframe >> nth=0 >> internal:control=enter-frame >> span.ui-icon.ui-icon-circle-t
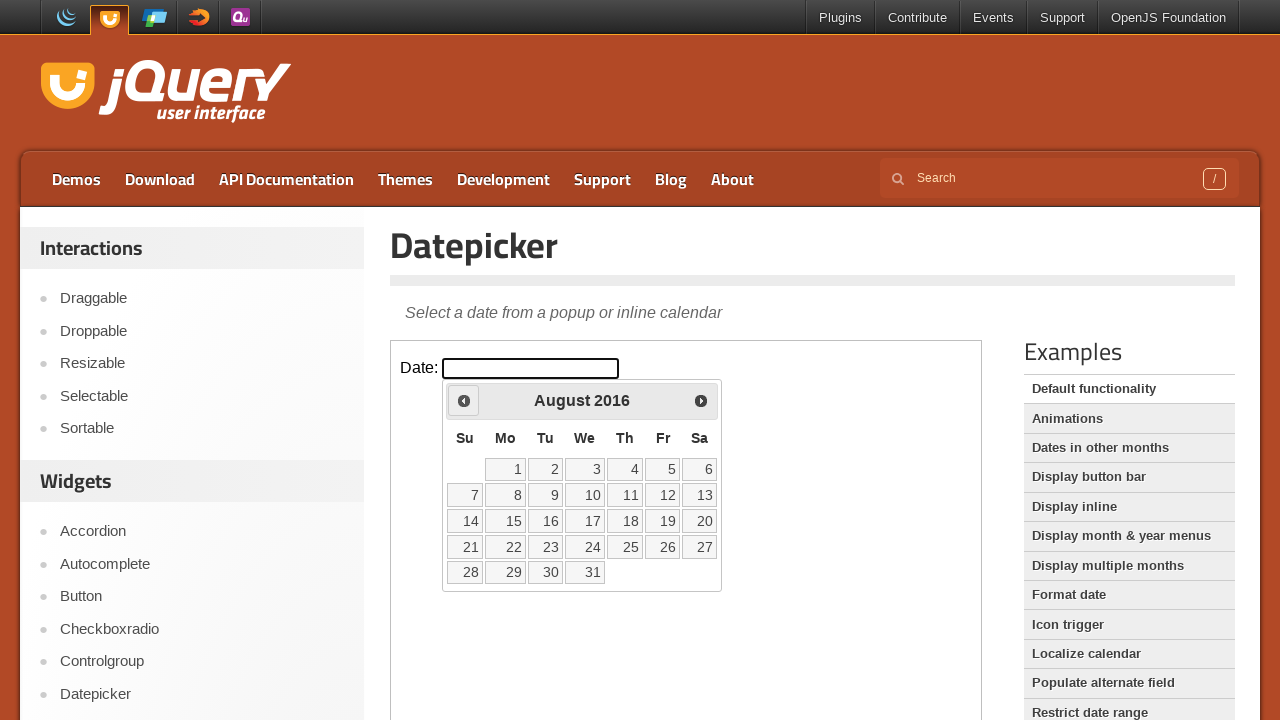

Retrieved current month: August
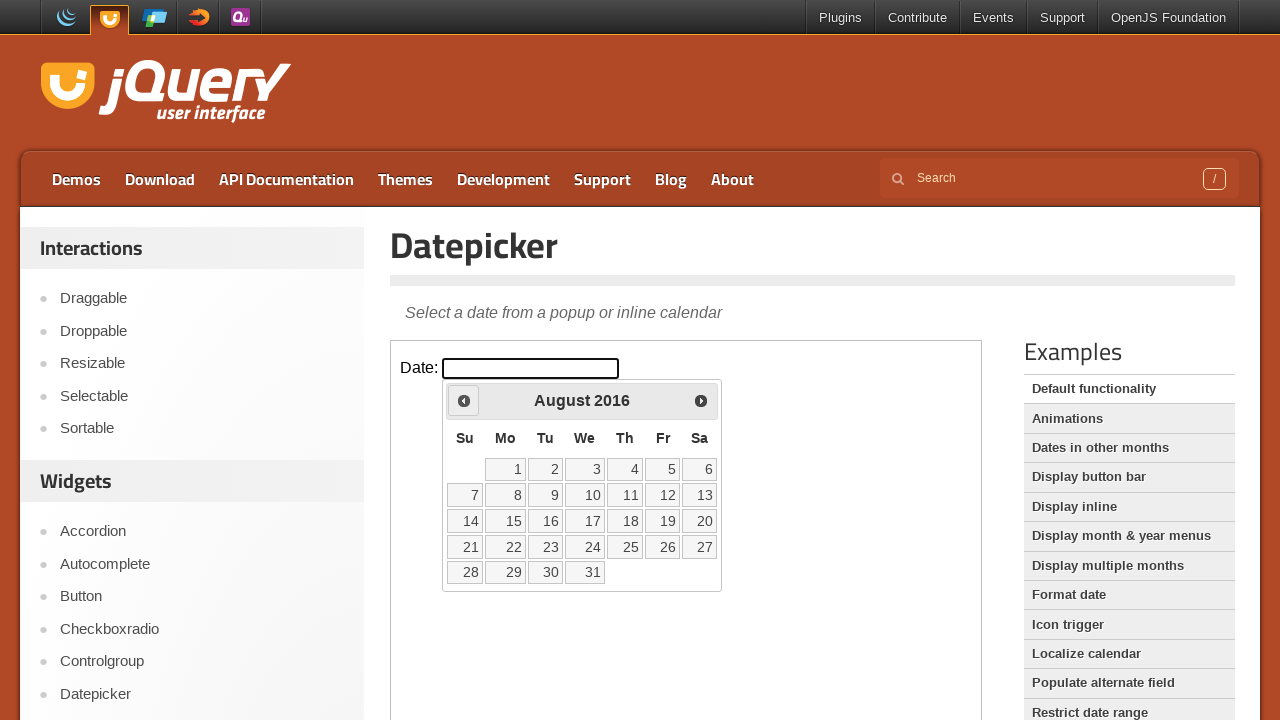

Retrieved current year: 2016
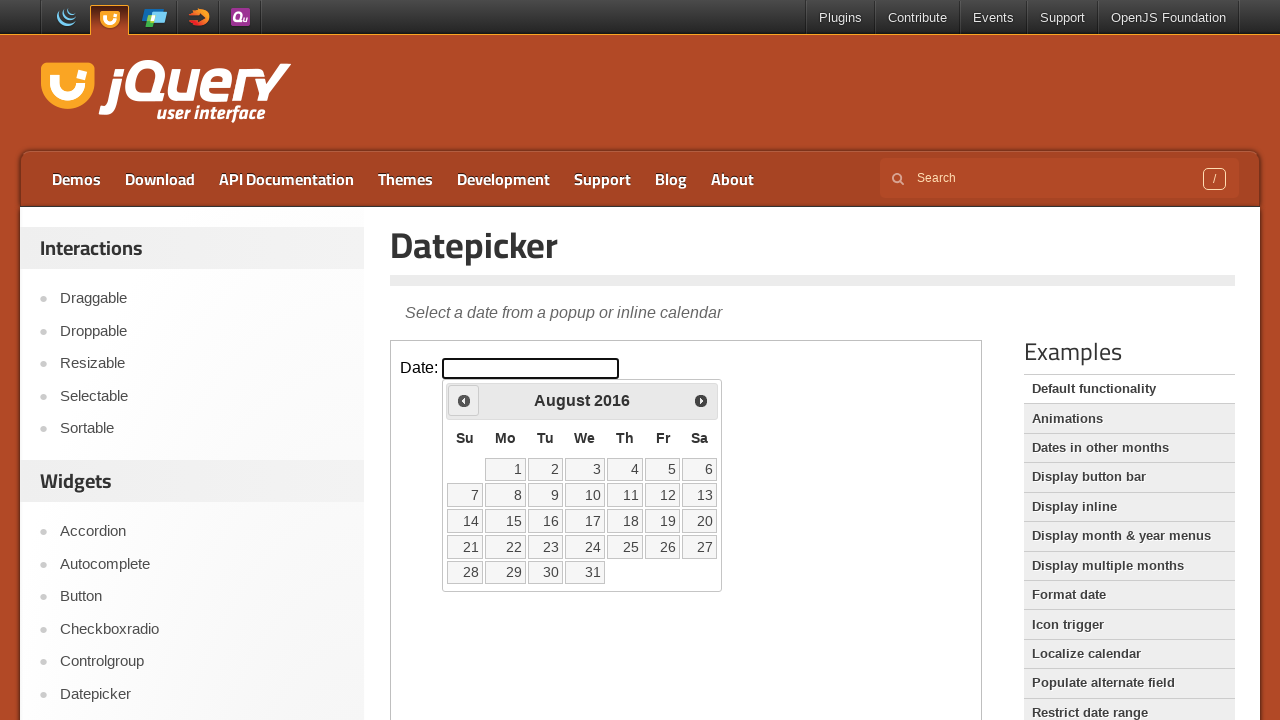

Clicked previous month button to navigate away from August 2016 at (464, 400) on iframe >> nth=0 >> internal:control=enter-frame >> span.ui-icon.ui-icon-circle-t
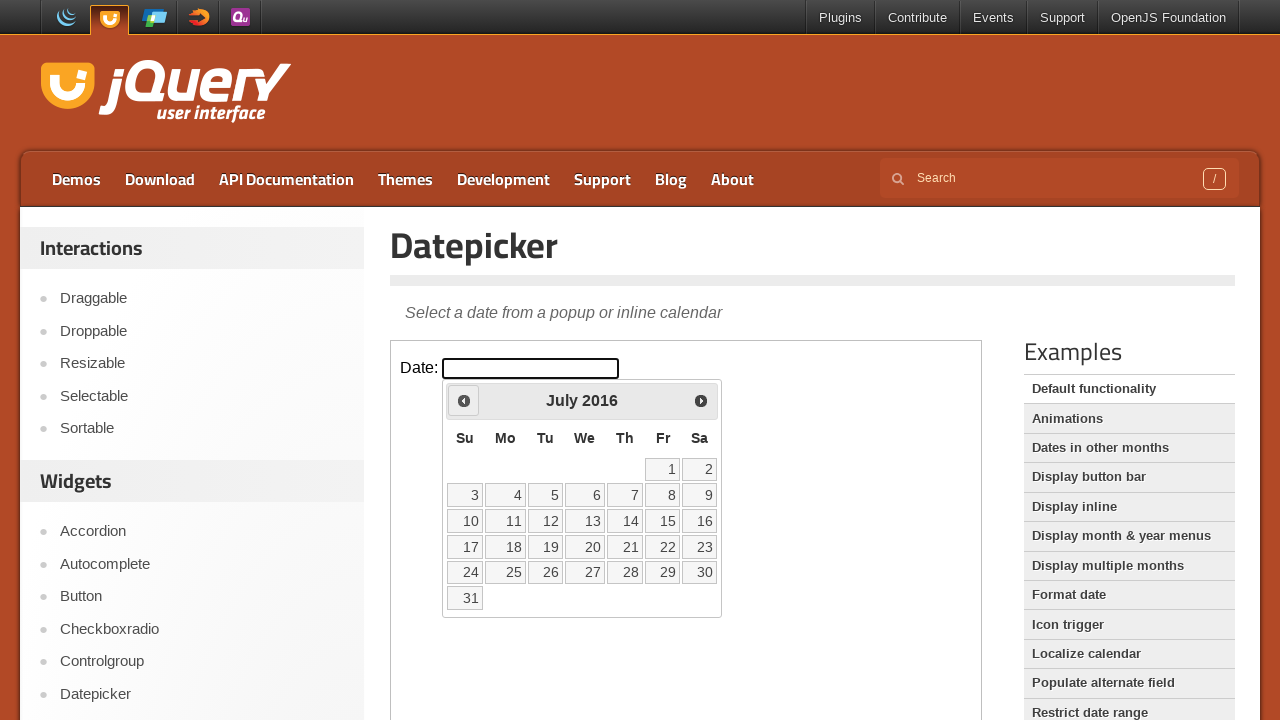

Retrieved current month: July
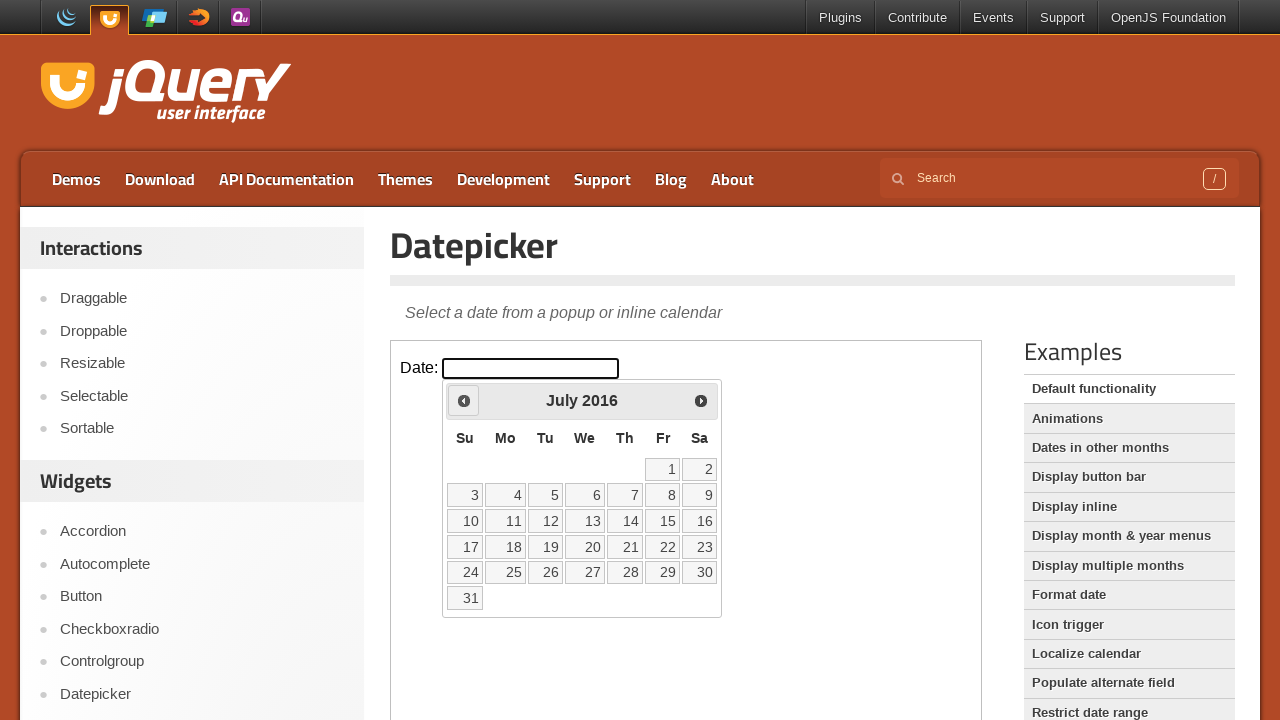

Retrieved current year: 2016
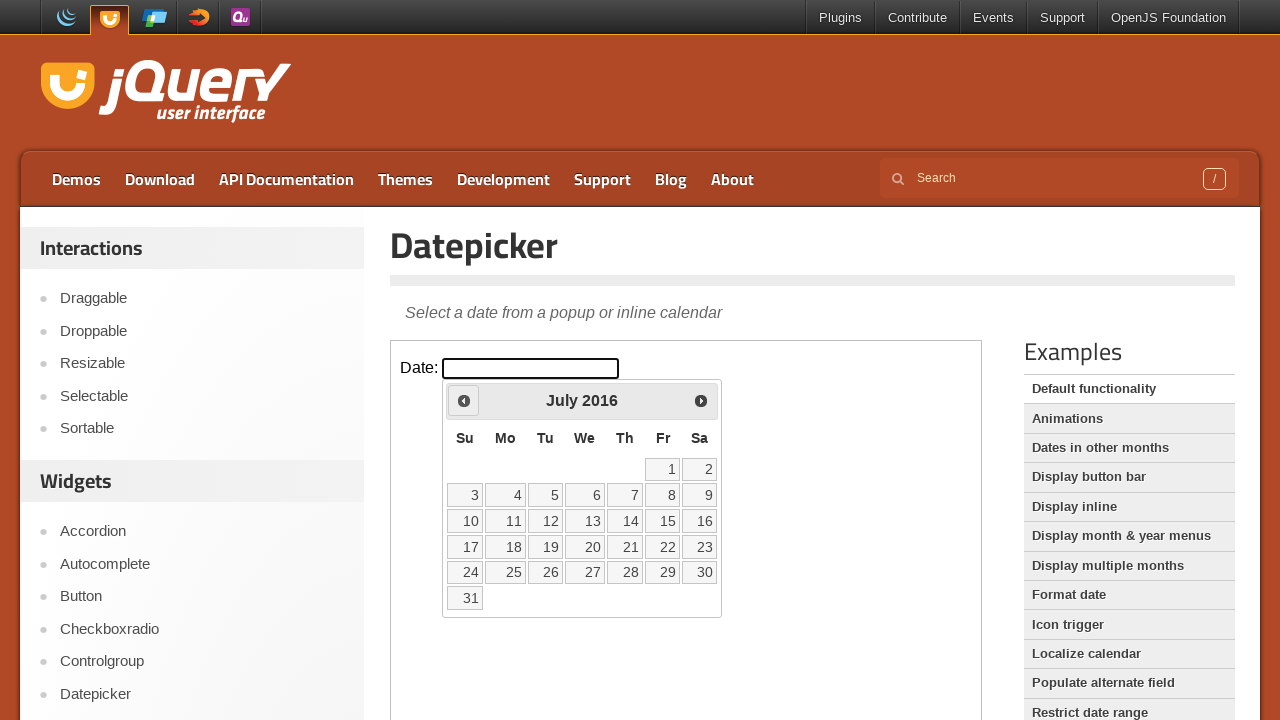

Clicked previous month button to navigate away from July 2016 at (464, 400) on iframe >> nth=0 >> internal:control=enter-frame >> span.ui-icon.ui-icon-circle-t
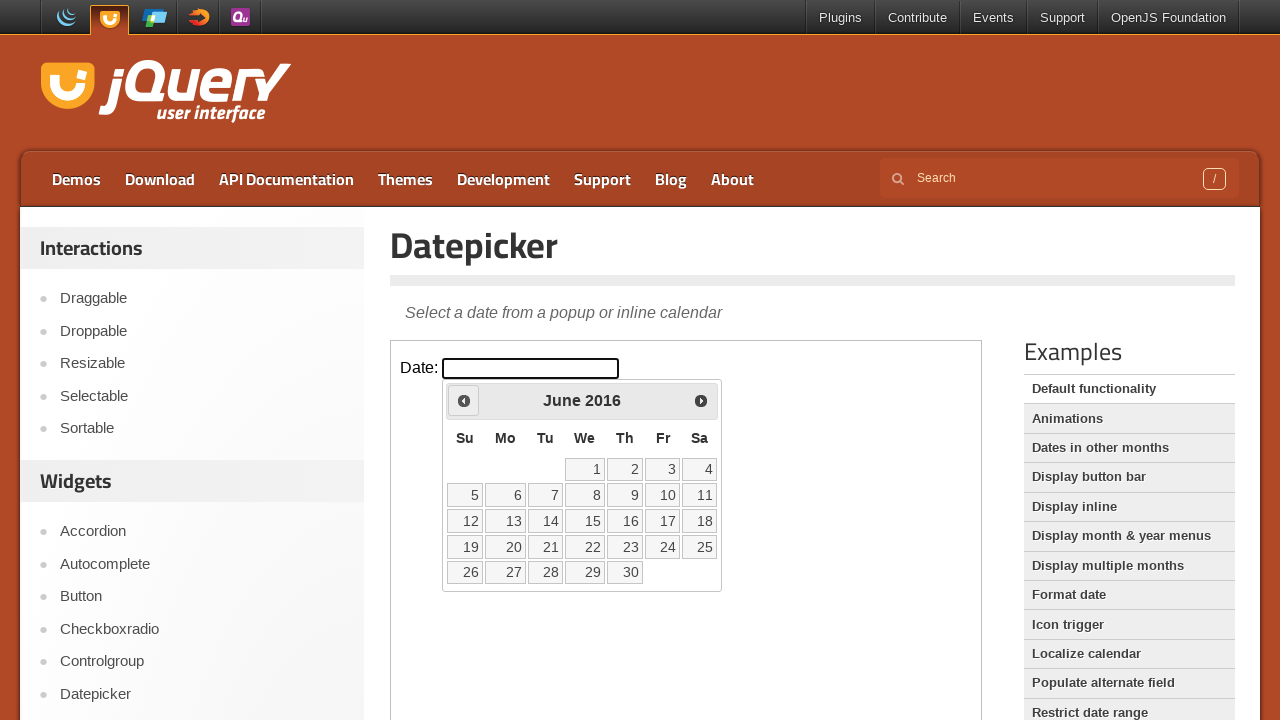

Retrieved current month: June
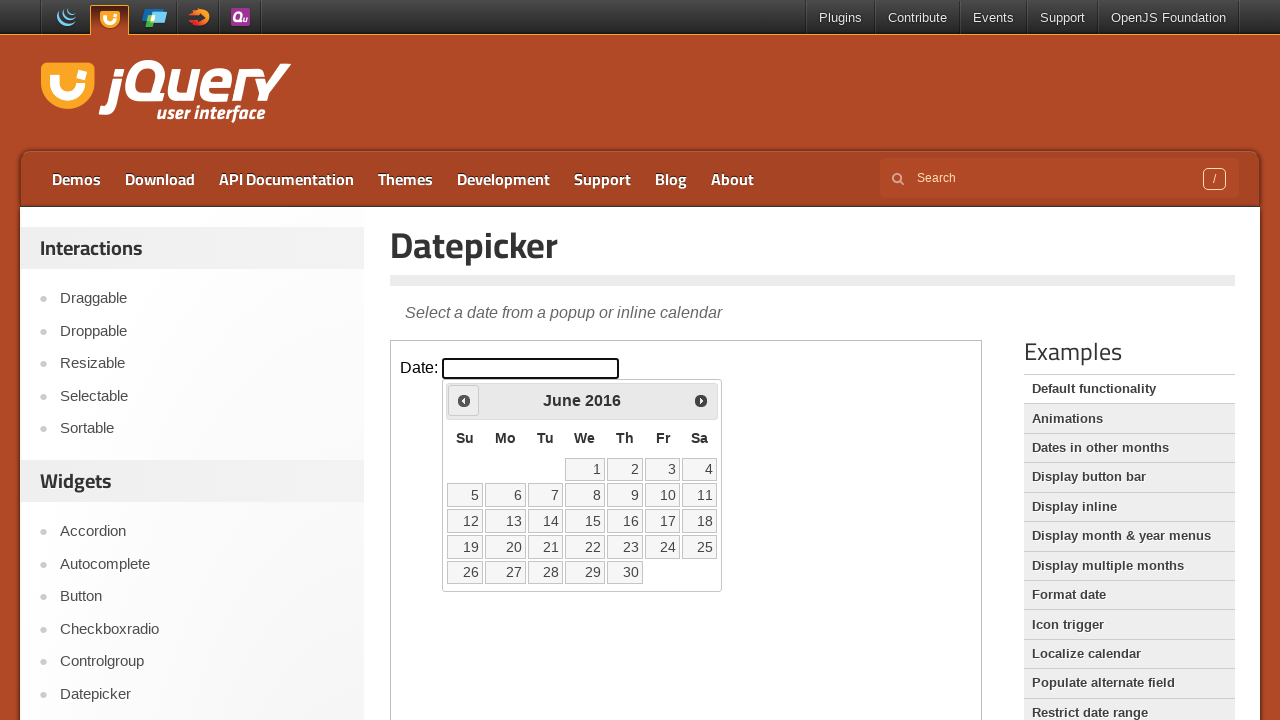

Retrieved current year: 2016
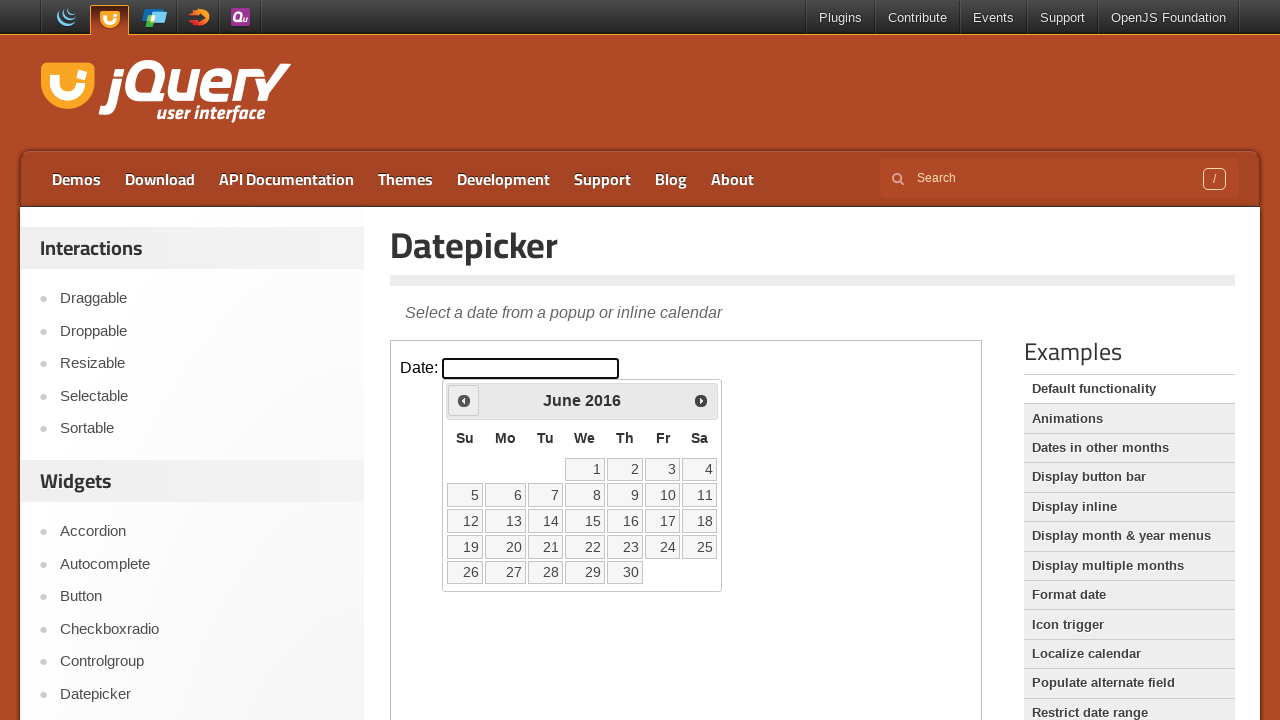

Clicked previous month button to navigate away from June 2016 at (464, 400) on iframe >> nth=0 >> internal:control=enter-frame >> span.ui-icon.ui-icon-circle-t
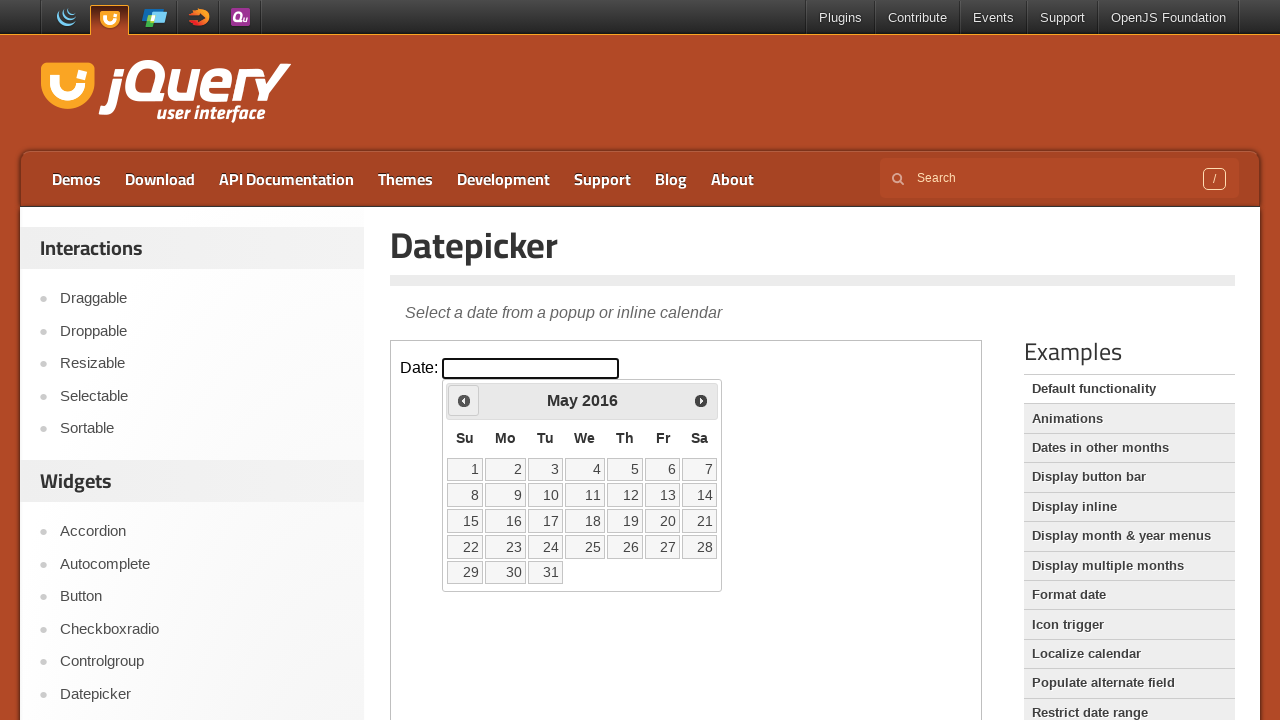

Retrieved current month: May
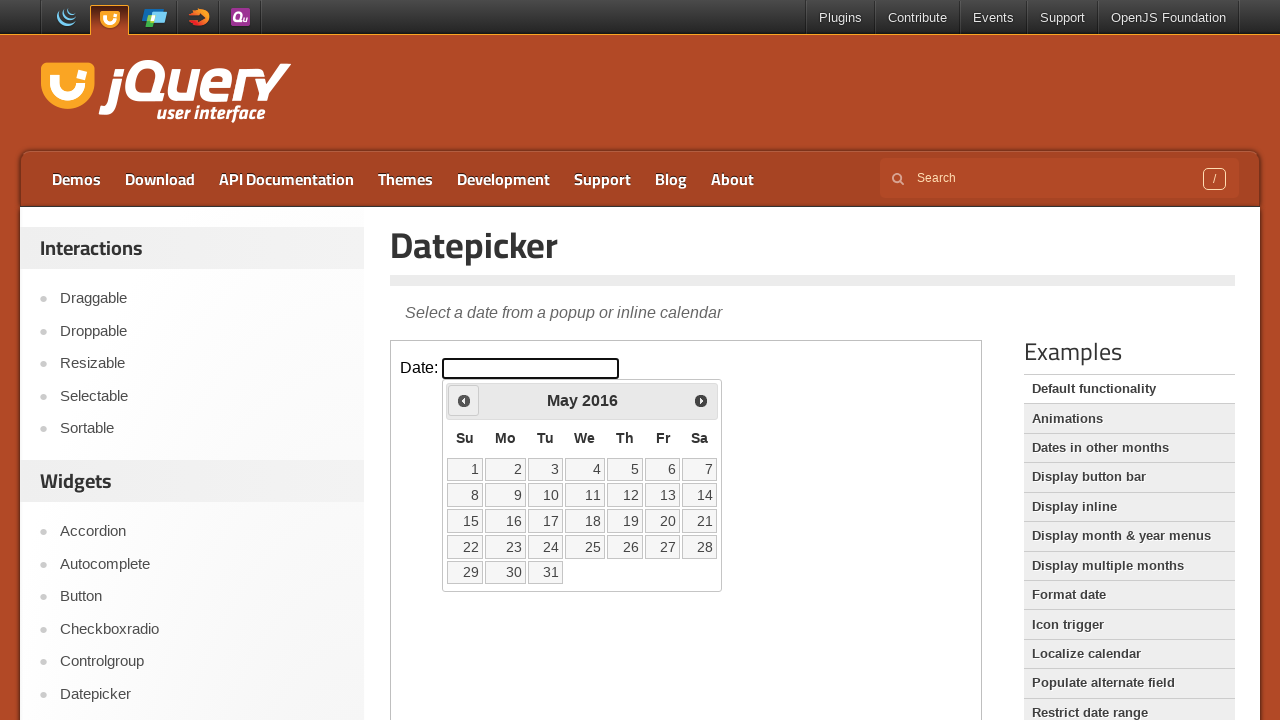

Retrieved current year: 2016
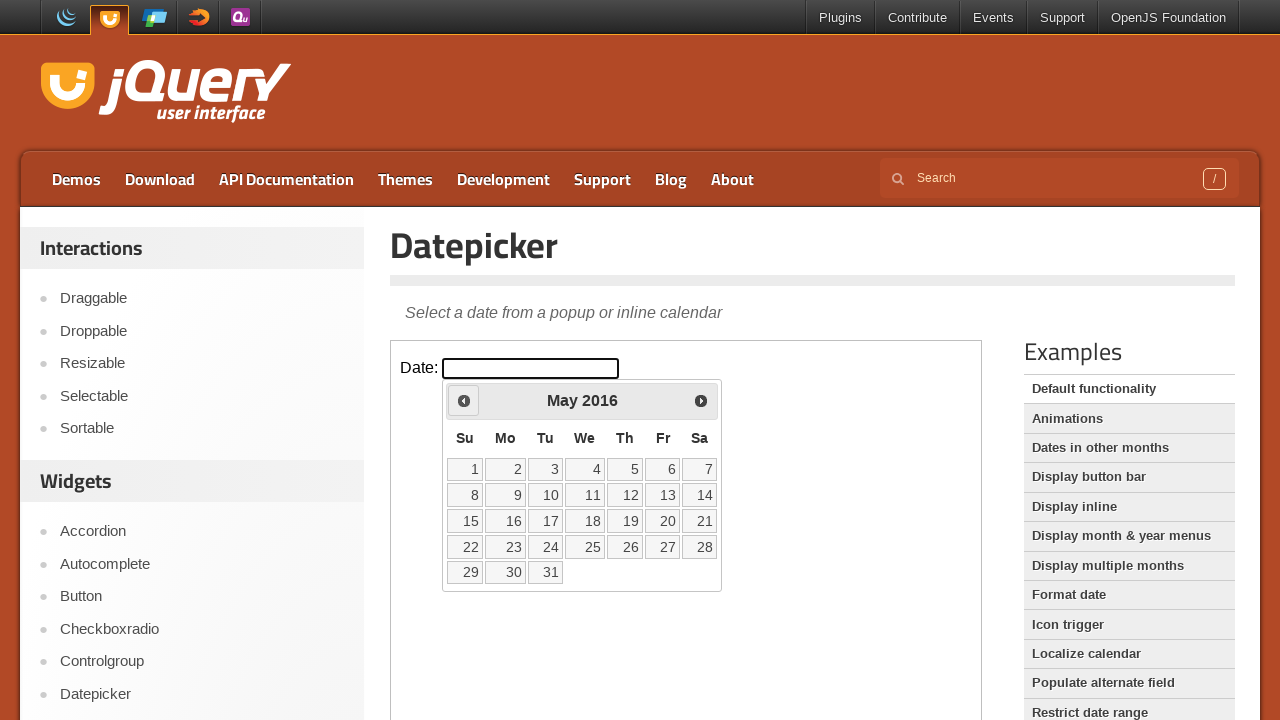

Clicked previous month button to navigate away from May 2016 at (464, 400) on iframe >> nth=0 >> internal:control=enter-frame >> span.ui-icon.ui-icon-circle-t
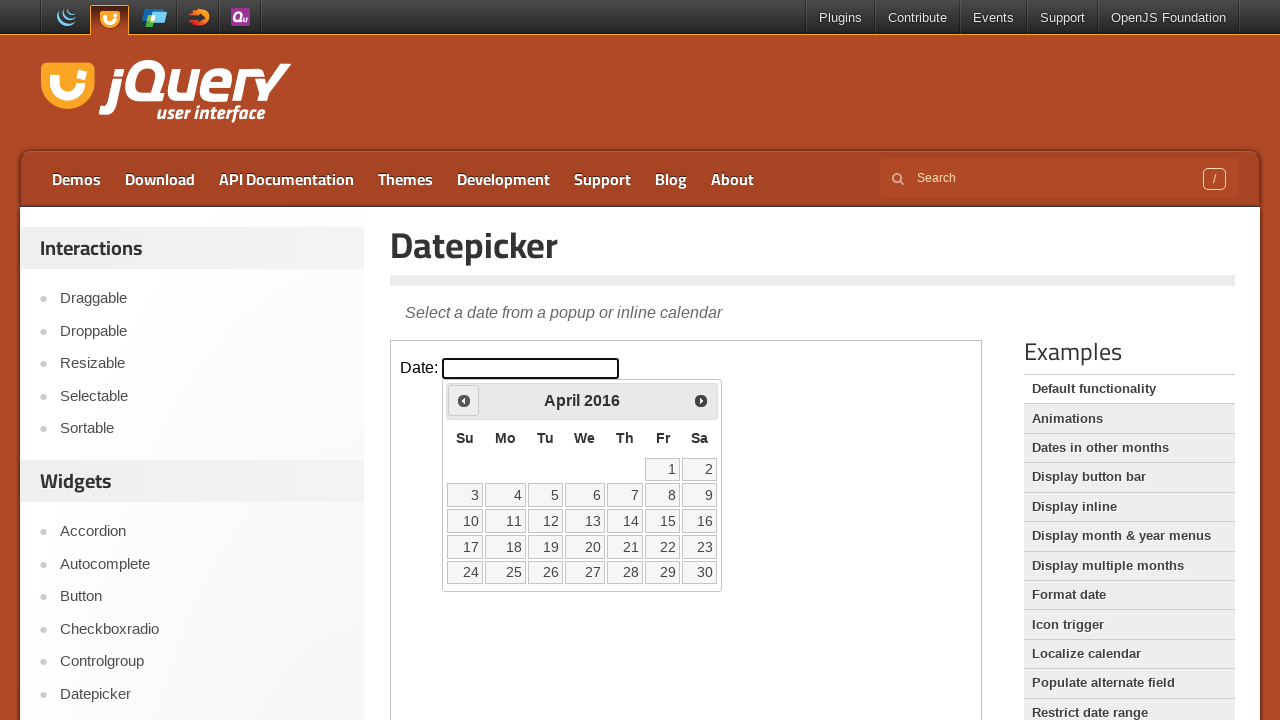

Retrieved current month: April
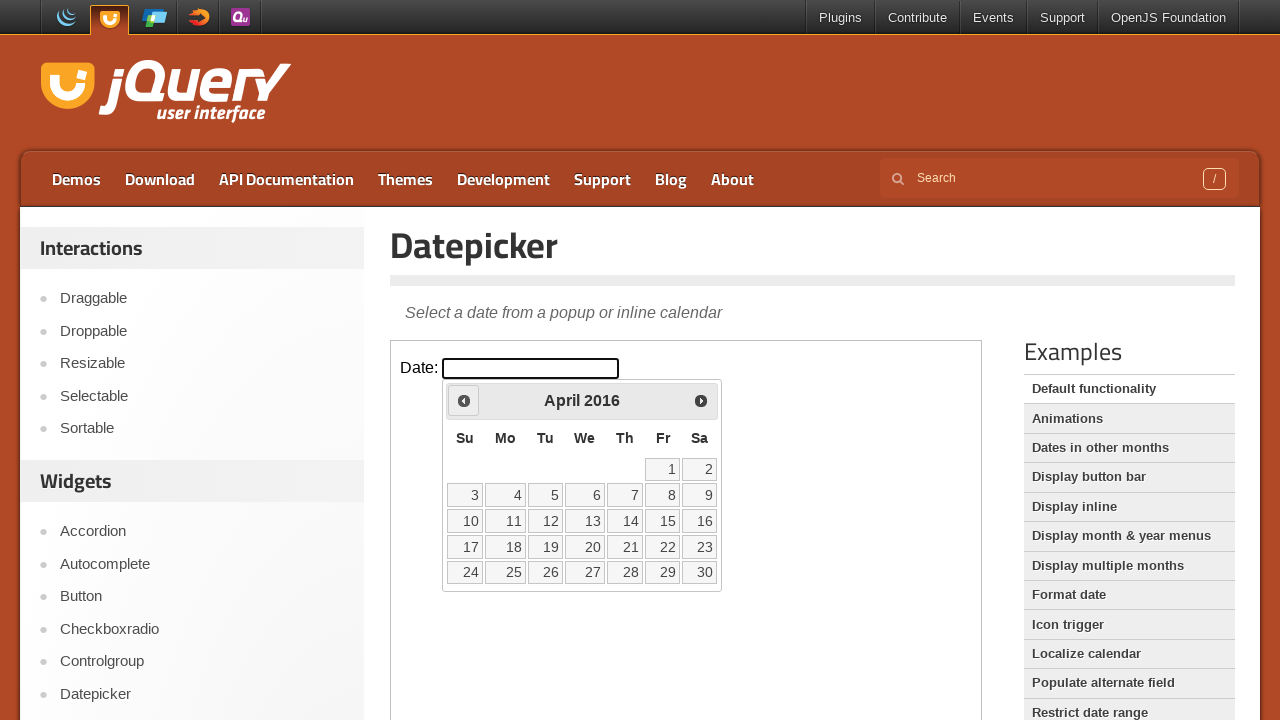

Retrieved current year: 2016
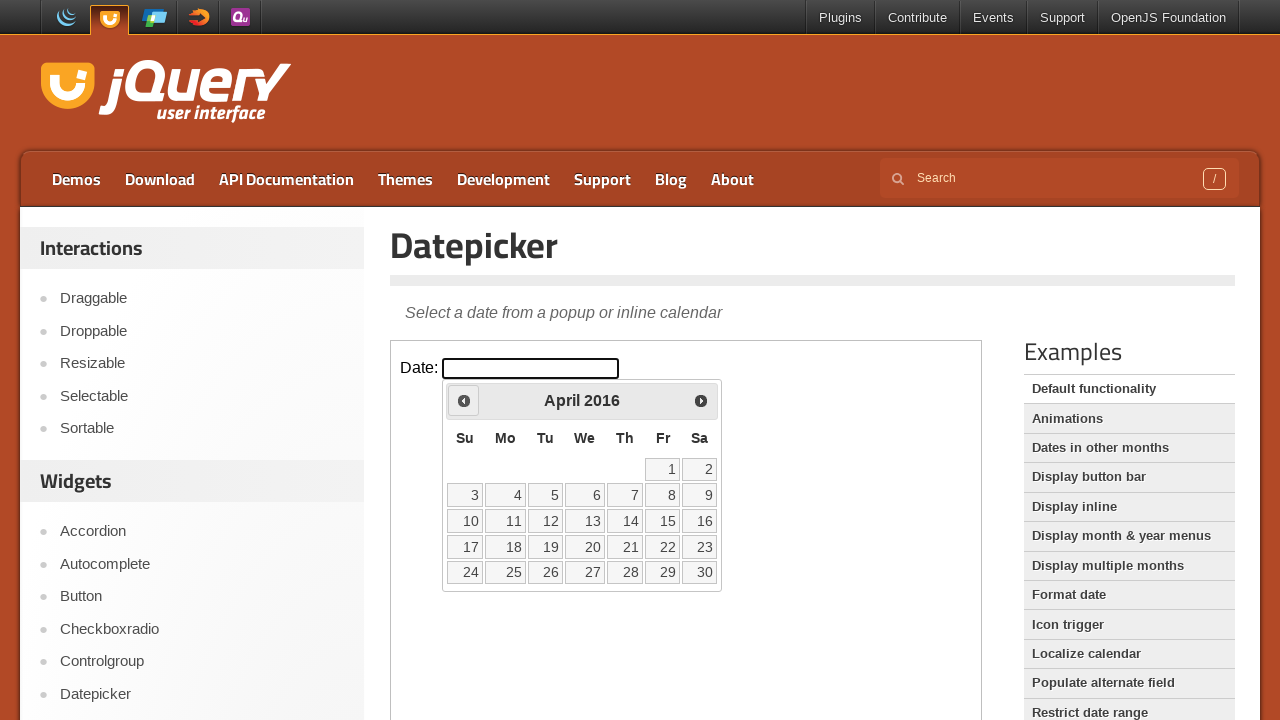

Clicked previous month button to navigate away from April 2016 at (464, 400) on iframe >> nth=0 >> internal:control=enter-frame >> span.ui-icon.ui-icon-circle-t
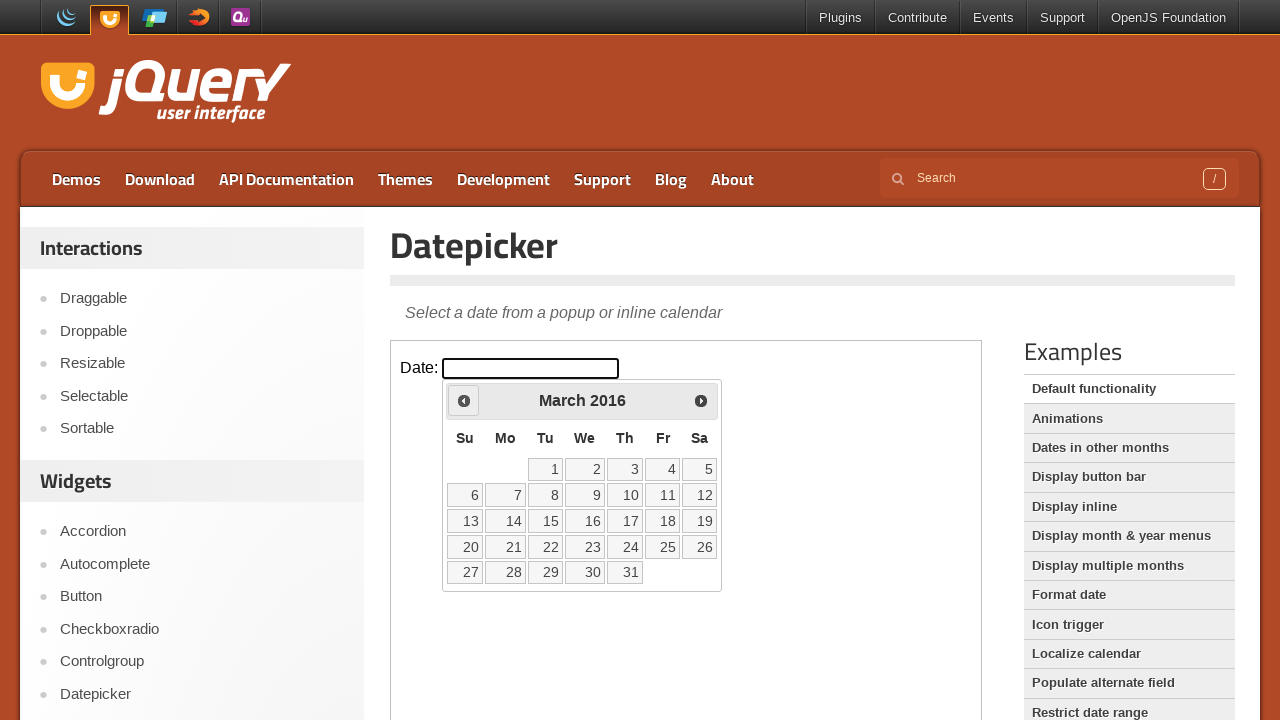

Retrieved current month: March
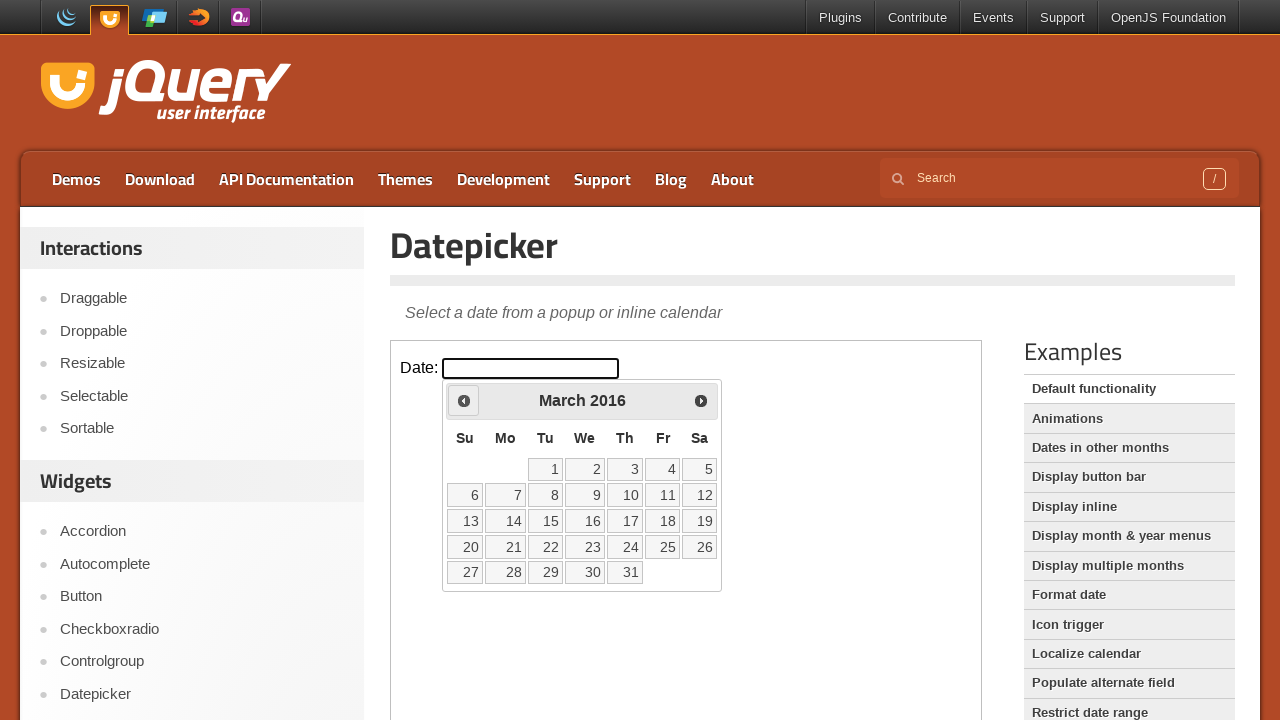

Retrieved current year: 2016
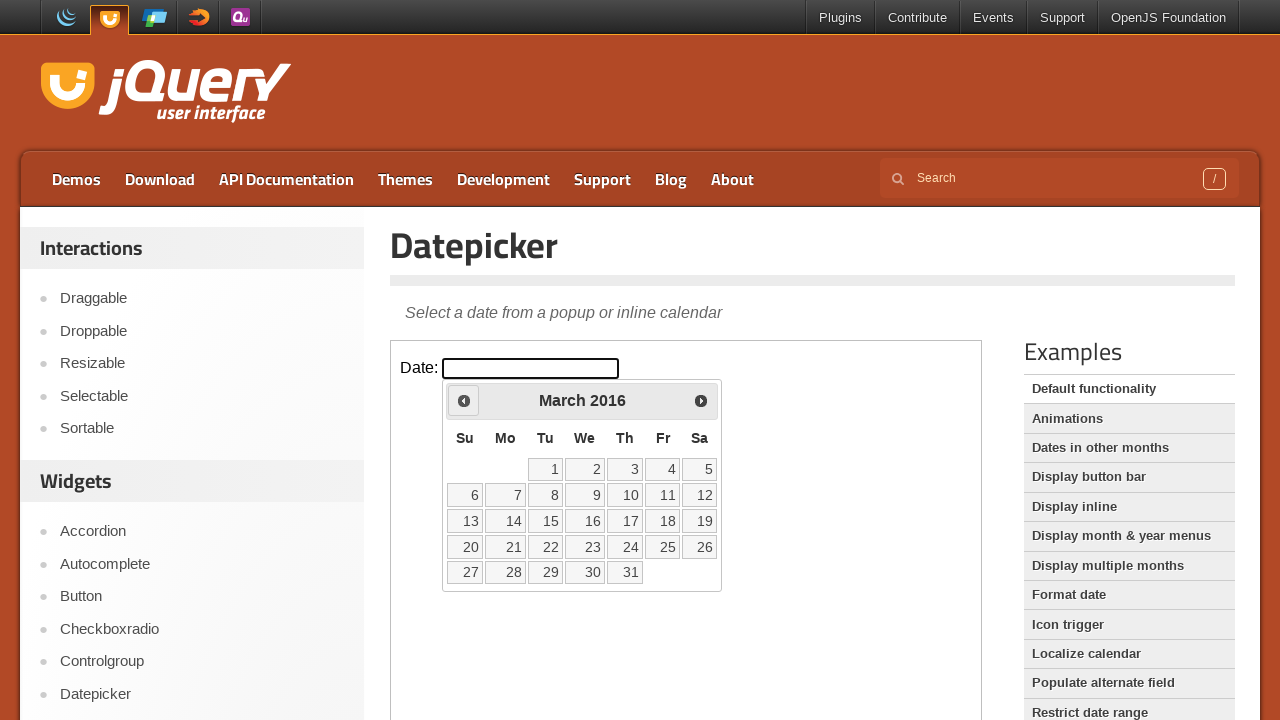

Clicked previous month button to navigate away from March 2016 at (464, 400) on iframe >> nth=0 >> internal:control=enter-frame >> span.ui-icon.ui-icon-circle-t
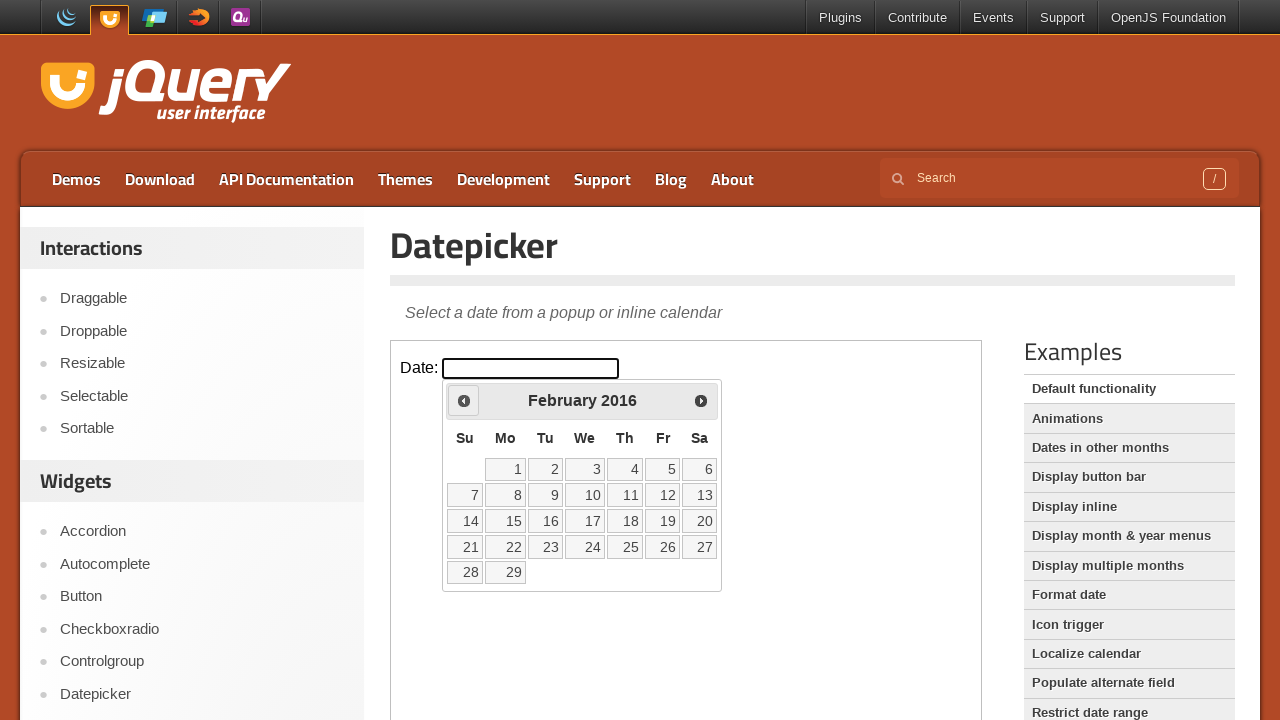

Retrieved current month: February
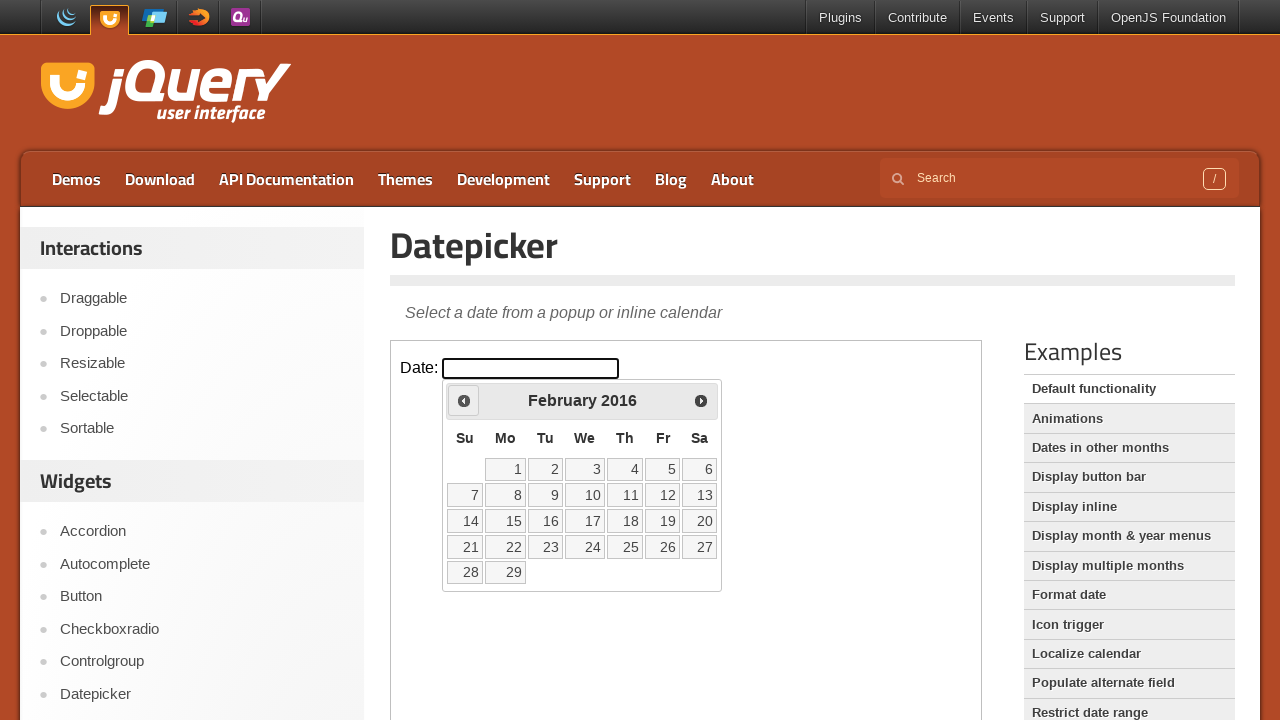

Retrieved current year: 2016
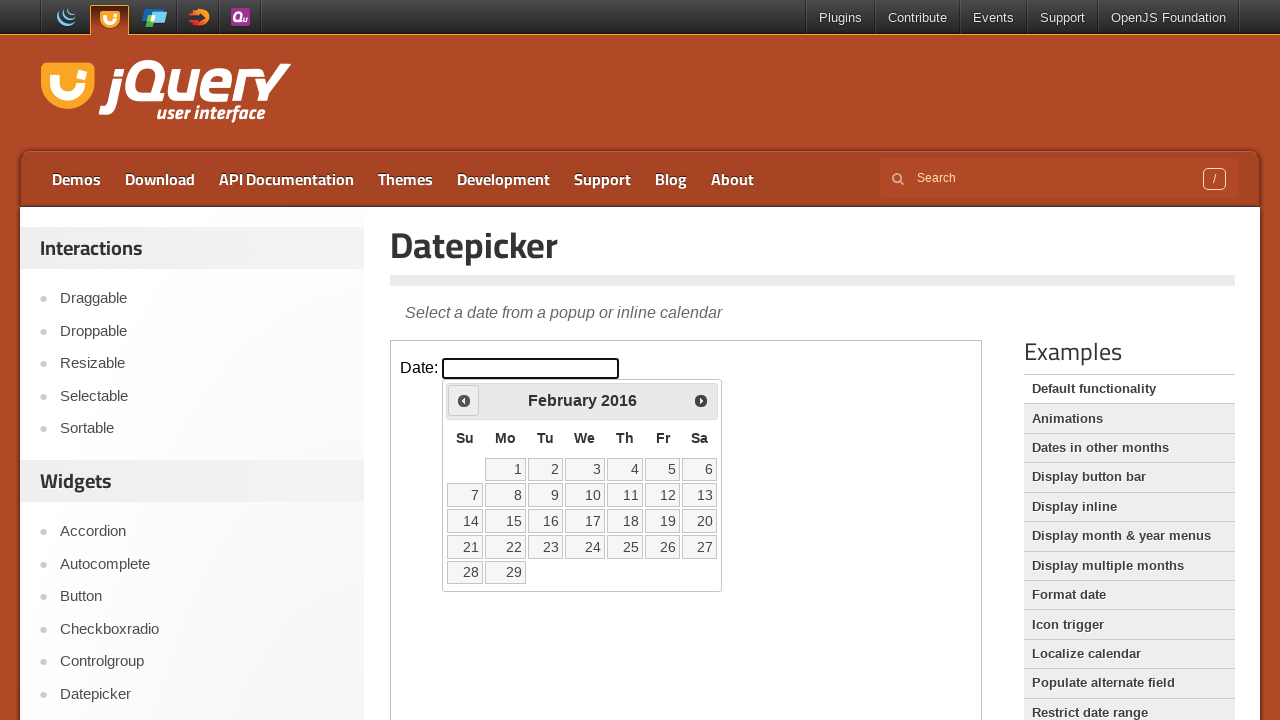

Clicked previous month button to navigate away from February 2016 at (464, 400) on iframe >> nth=0 >> internal:control=enter-frame >> span.ui-icon.ui-icon-circle-t
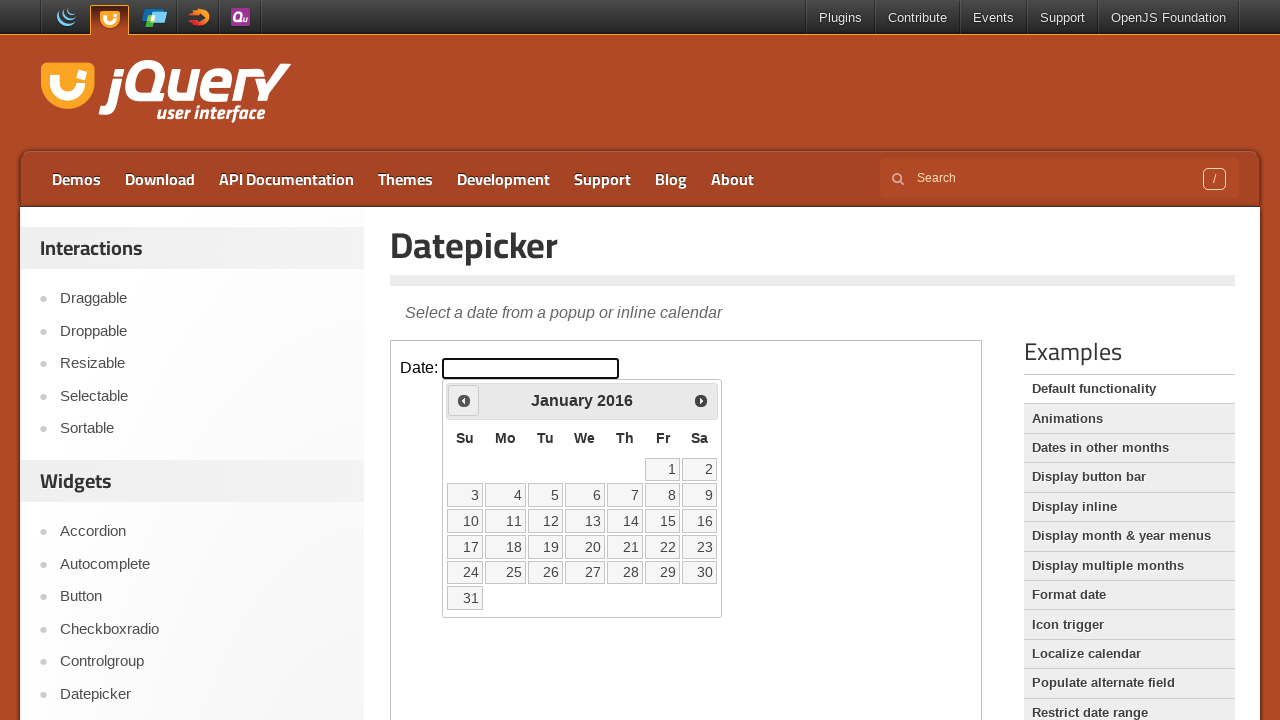

Retrieved current month: January
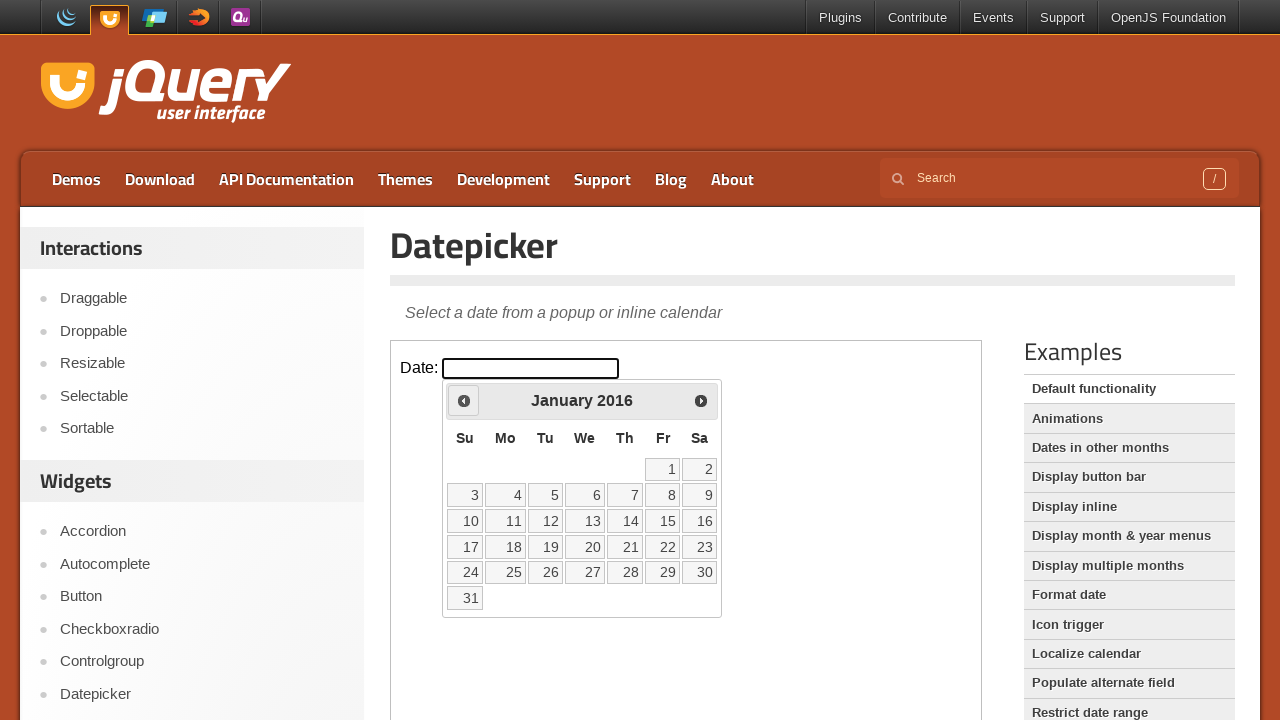

Retrieved current year: 2016
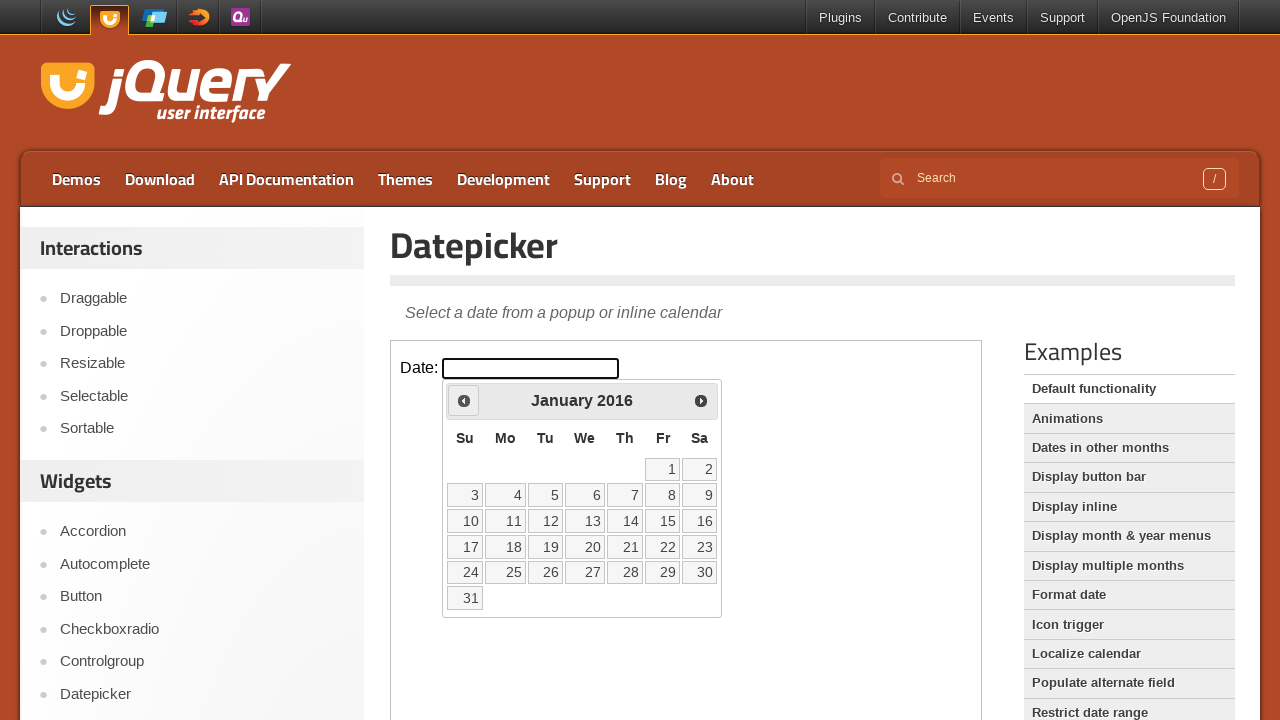

Clicked previous month button to navigate away from January 2016 at (464, 400) on iframe >> nth=0 >> internal:control=enter-frame >> span.ui-icon.ui-icon-circle-t
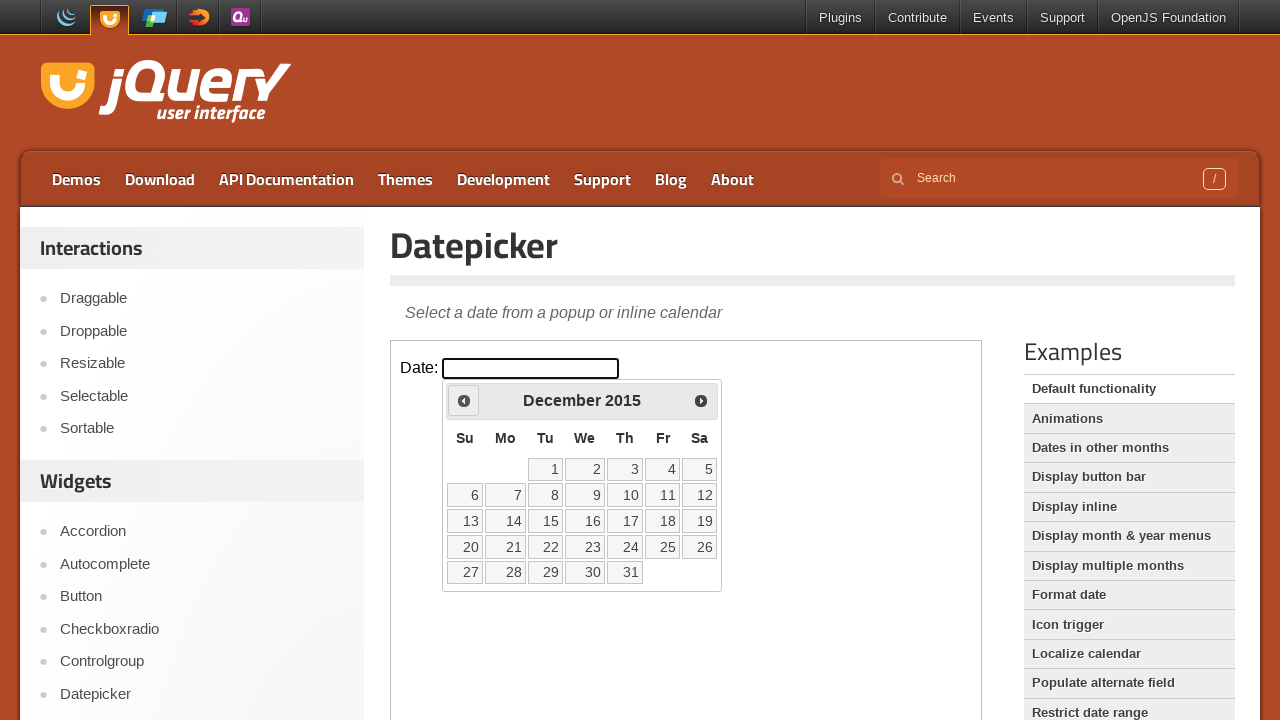

Retrieved current month: December
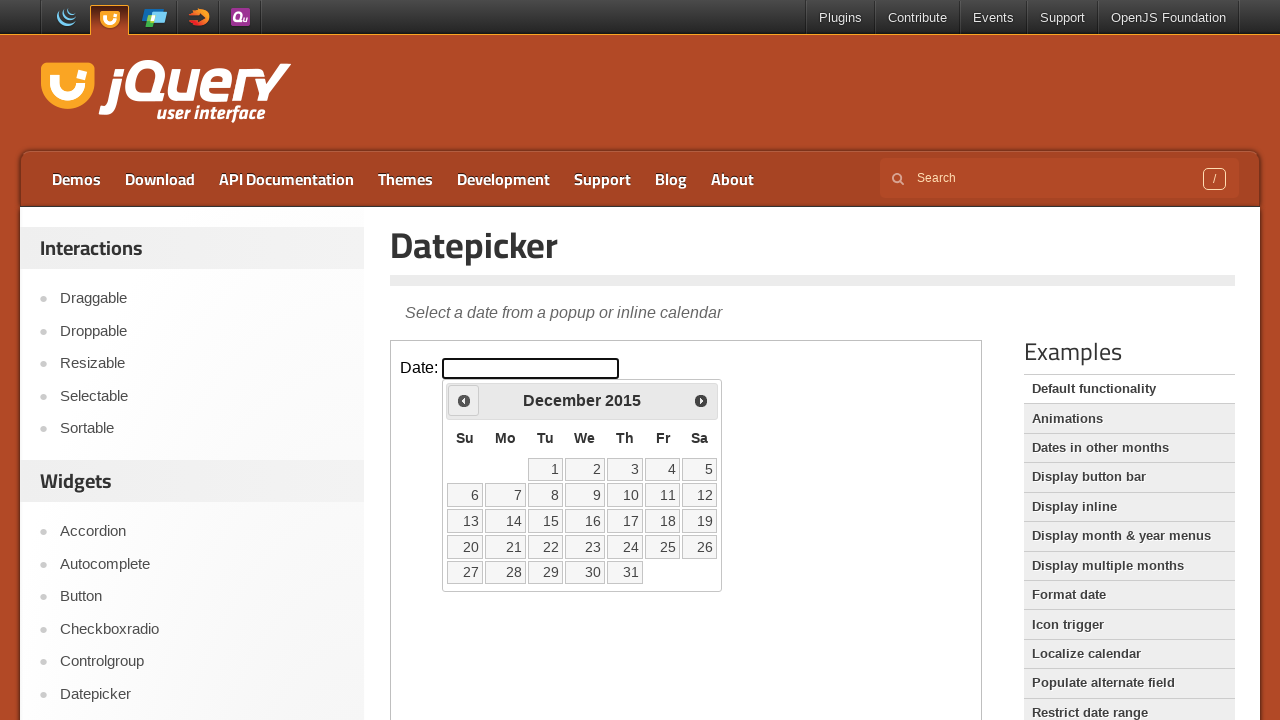

Retrieved current year: 2015
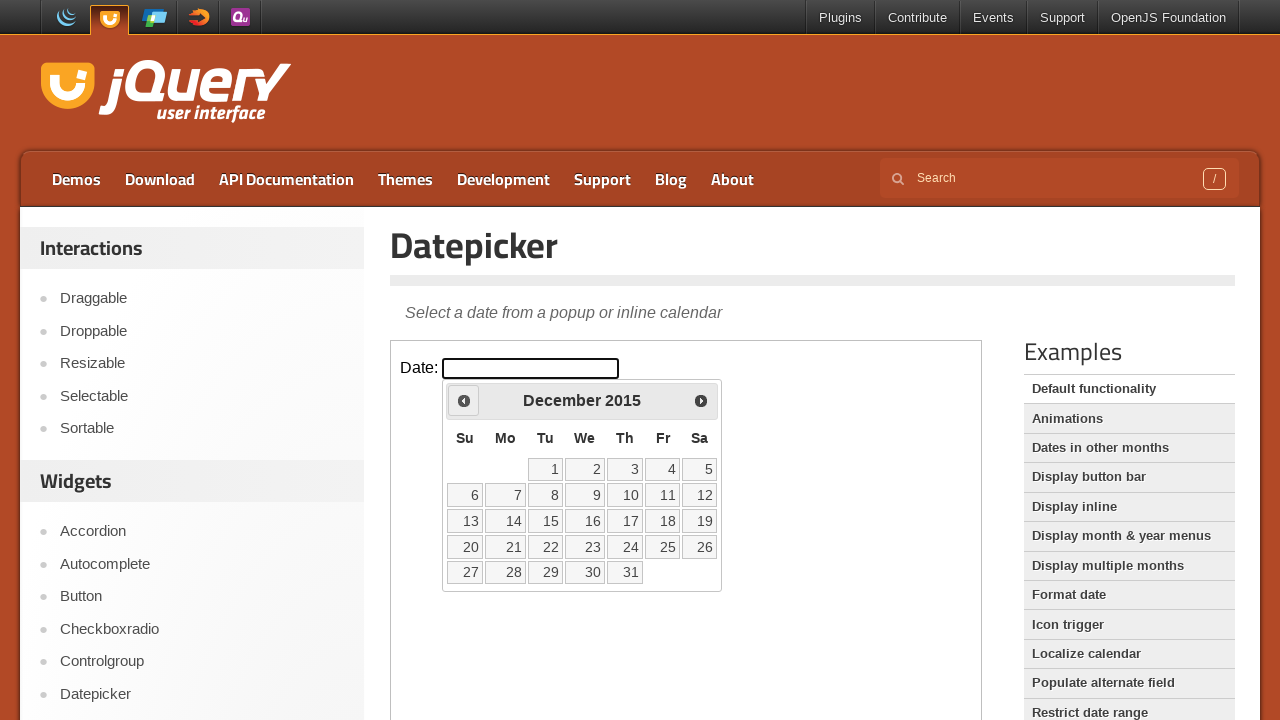

Clicked previous month button to navigate away from December 2015 at (464, 400) on iframe >> nth=0 >> internal:control=enter-frame >> span.ui-icon.ui-icon-circle-t
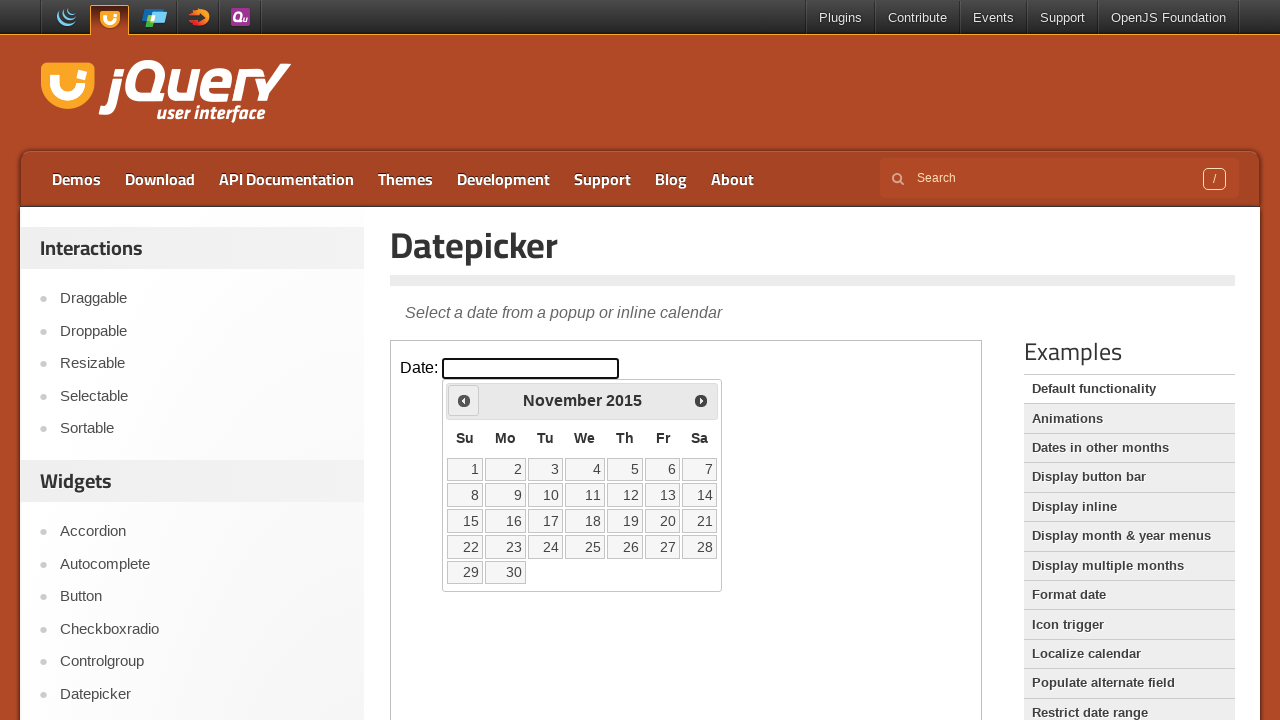

Retrieved current month: November
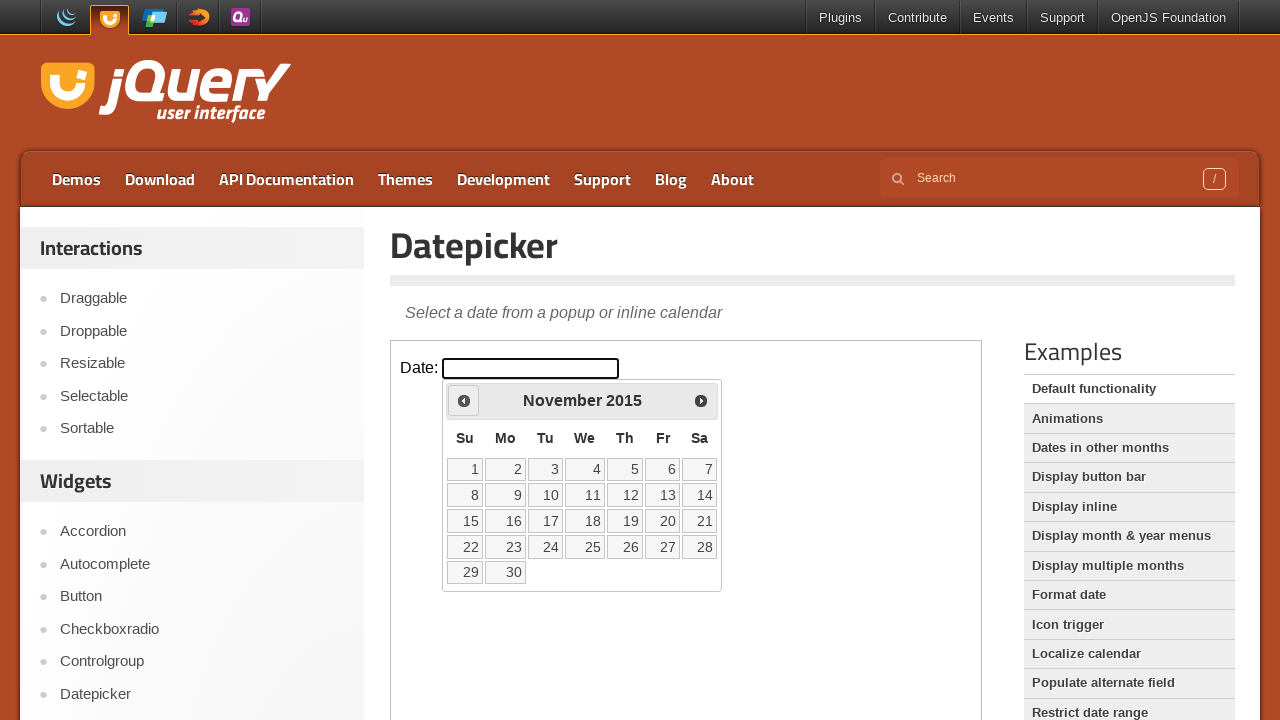

Retrieved current year: 2015
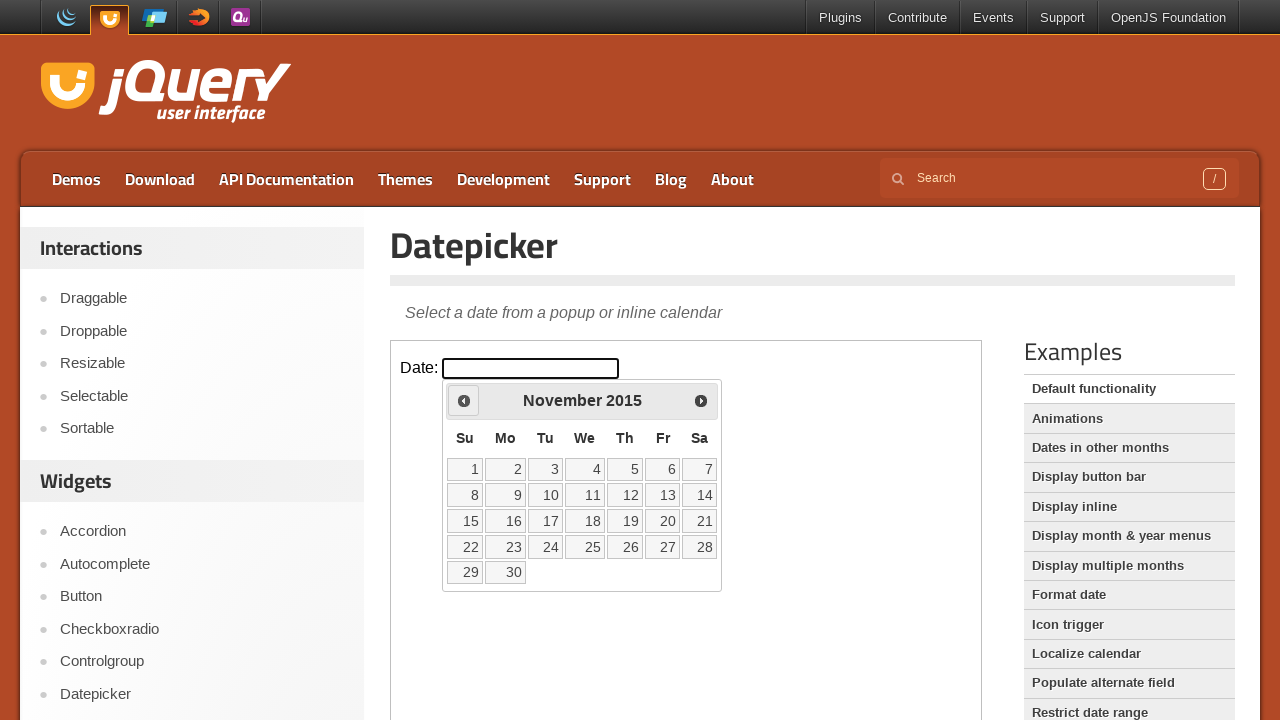

Clicked previous month button to navigate away from November 2015 at (464, 400) on iframe >> nth=0 >> internal:control=enter-frame >> span.ui-icon.ui-icon-circle-t
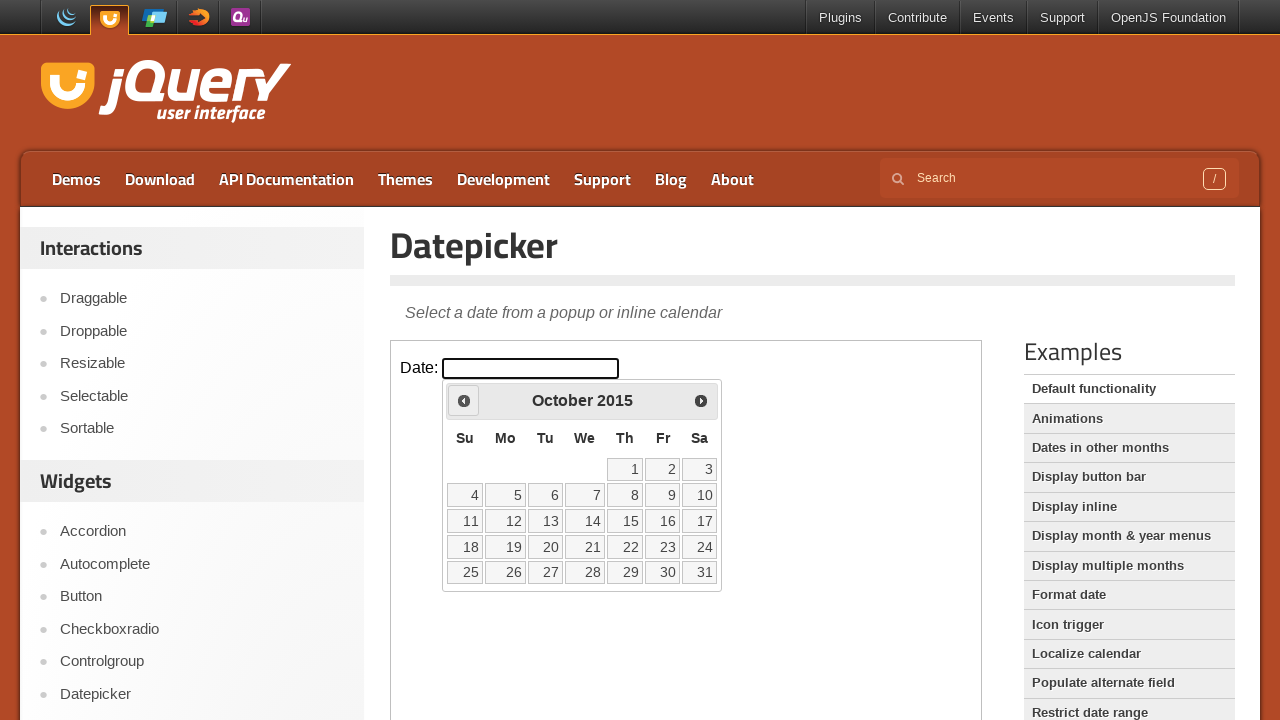

Retrieved current month: October
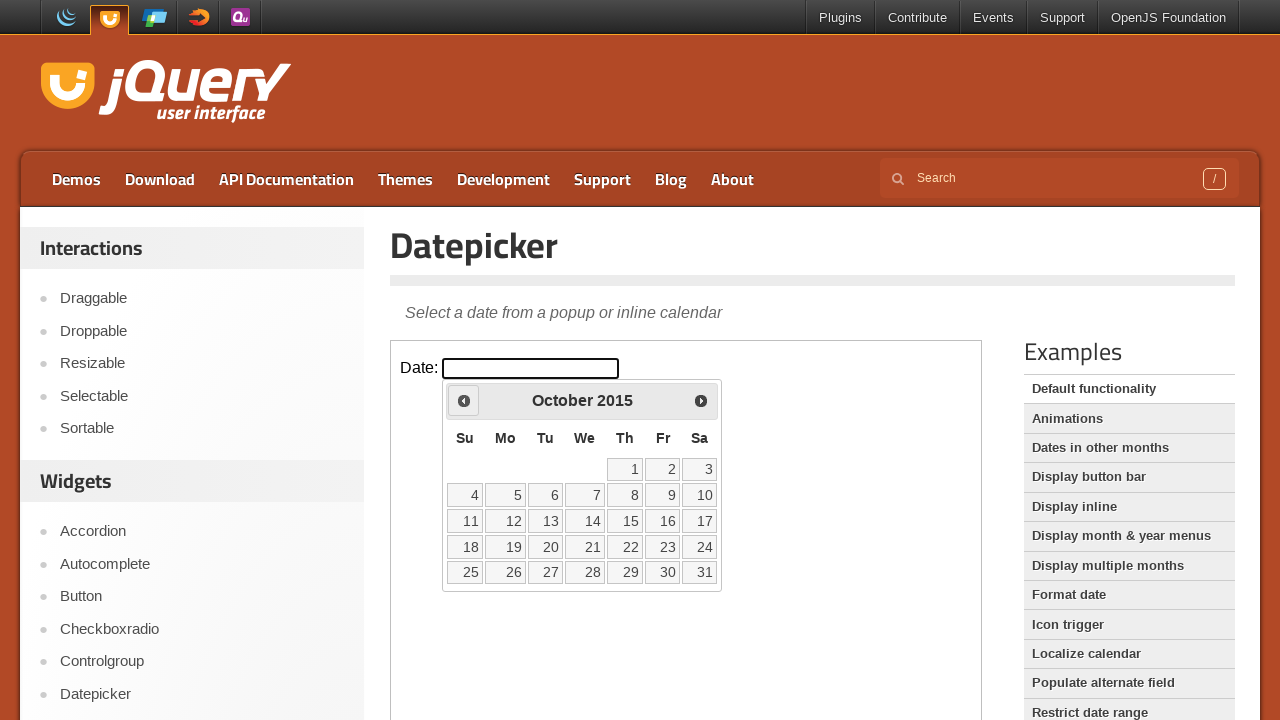

Retrieved current year: 2015
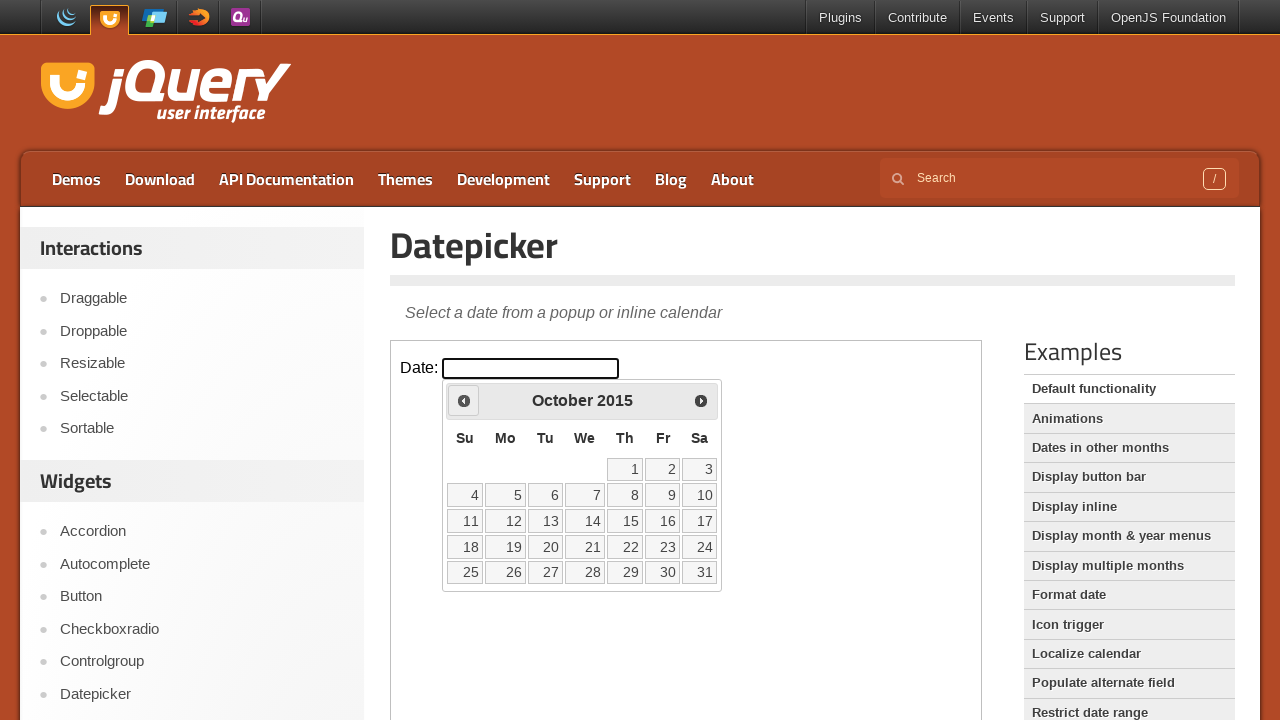

Clicked previous month button to navigate away from October 2015 at (464, 400) on iframe >> nth=0 >> internal:control=enter-frame >> span.ui-icon.ui-icon-circle-t
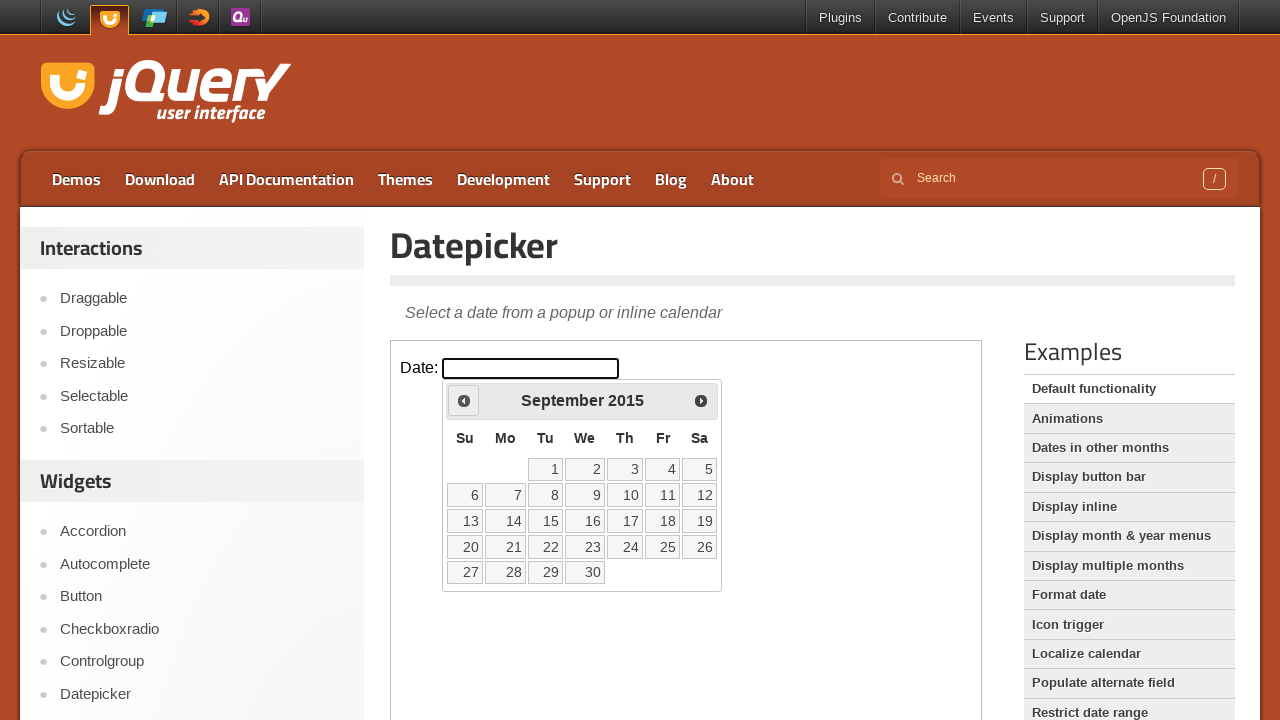

Retrieved current month: September
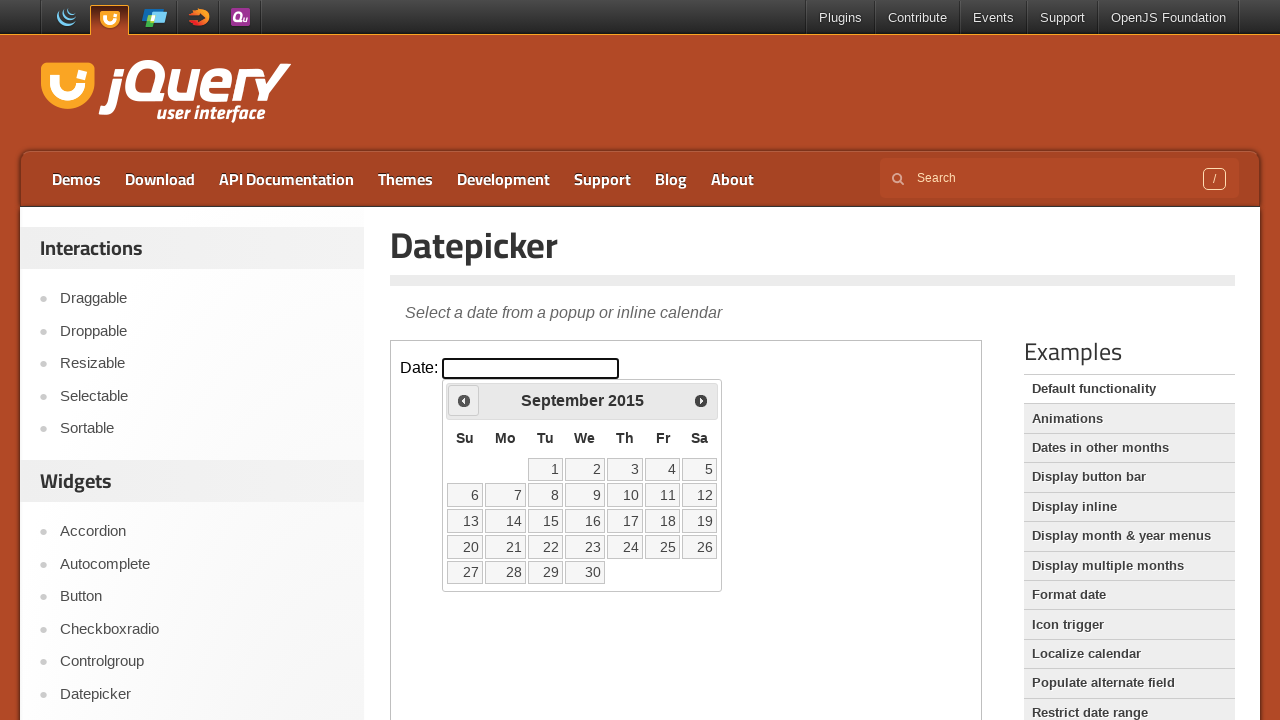

Retrieved current year: 2015
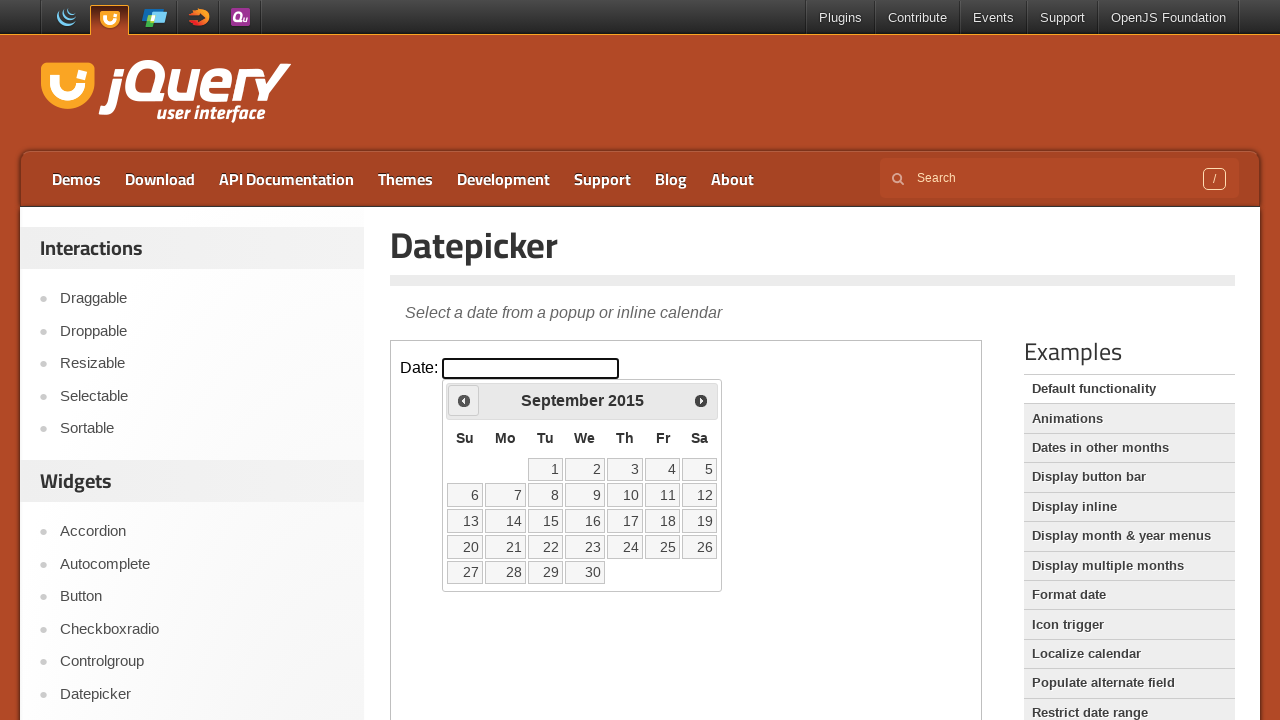

Clicked previous month button to navigate away from September 2015 at (464, 400) on iframe >> nth=0 >> internal:control=enter-frame >> span.ui-icon.ui-icon-circle-t
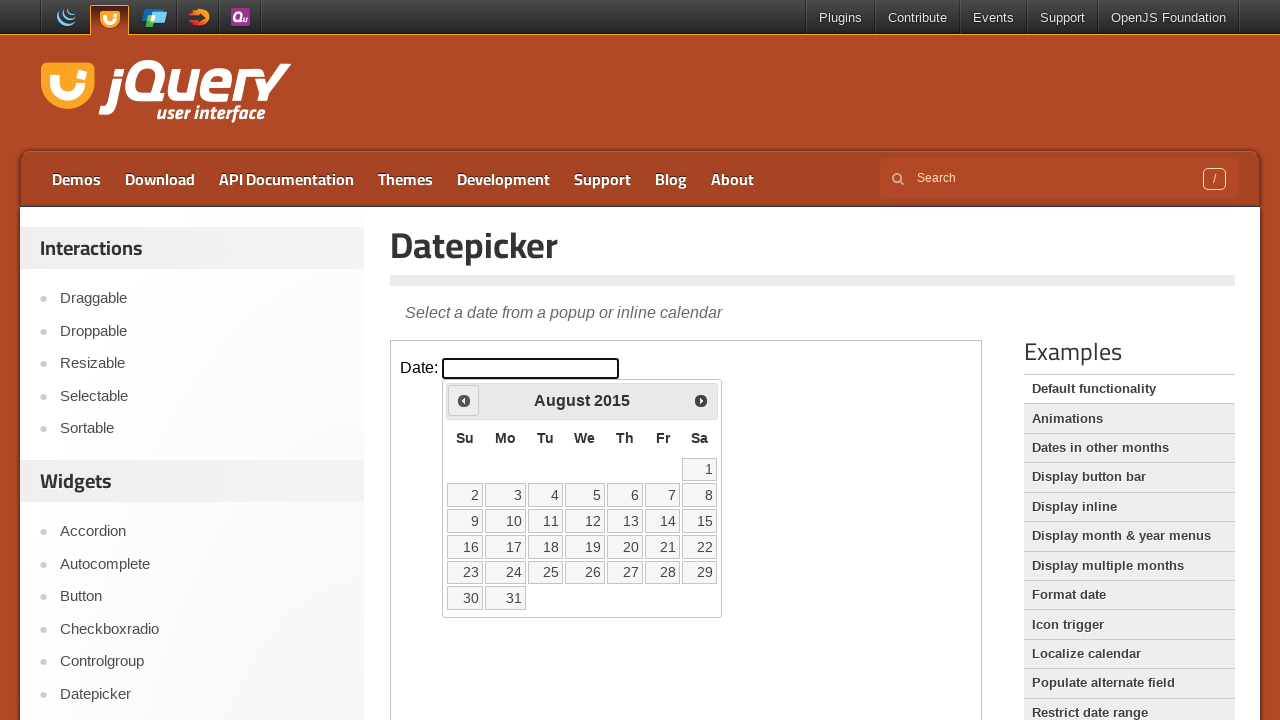

Retrieved current month: August
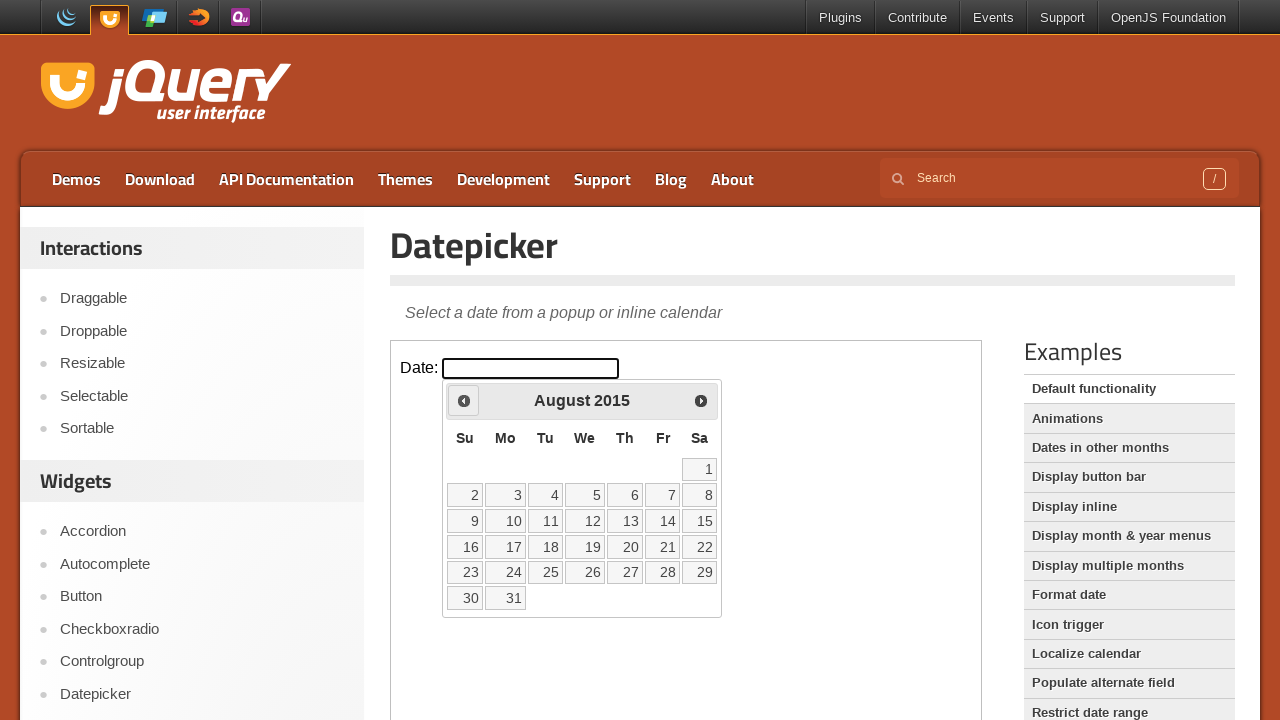

Retrieved current year: 2015
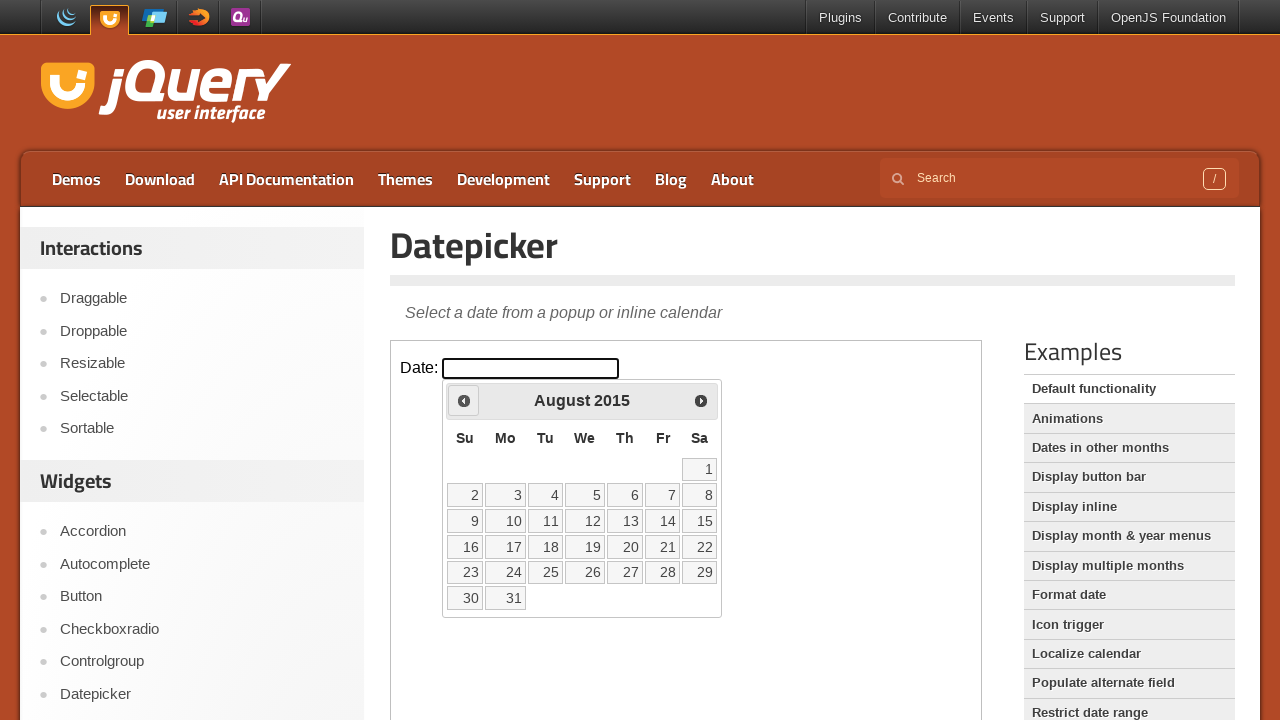

Clicked previous month button to navigate away from August 2015 at (464, 400) on iframe >> nth=0 >> internal:control=enter-frame >> span.ui-icon.ui-icon-circle-t
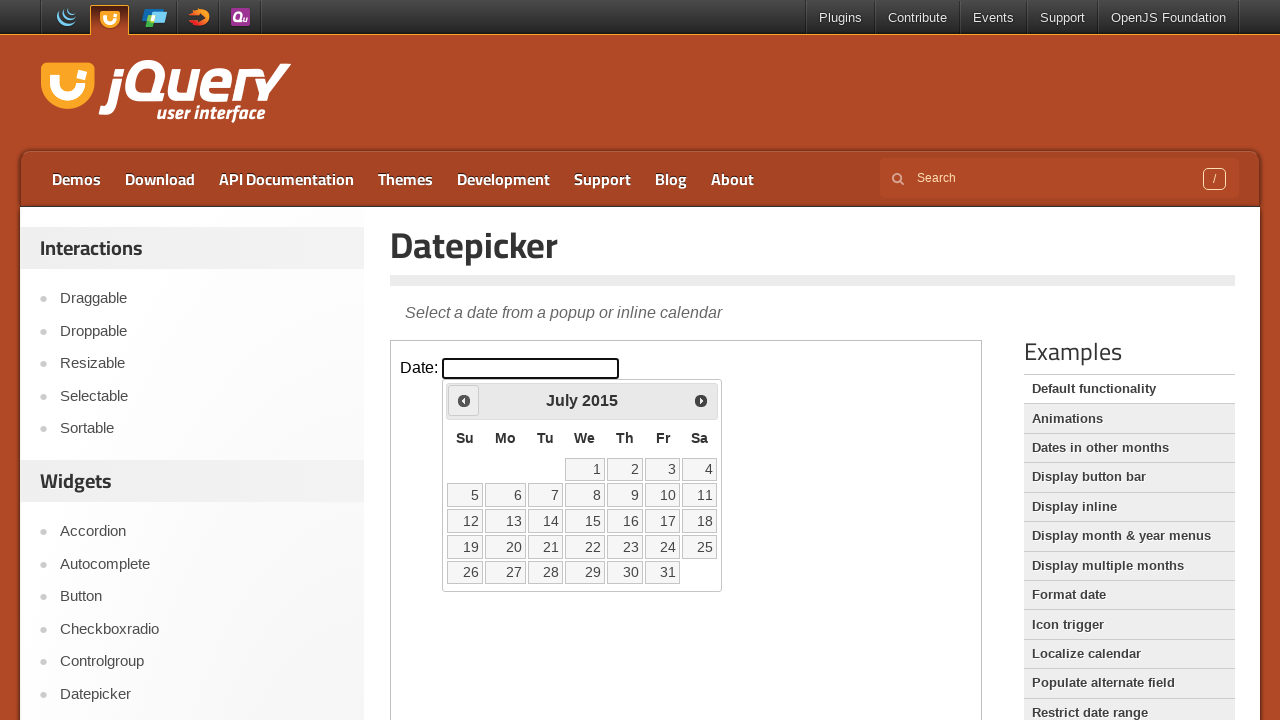

Retrieved current month: July
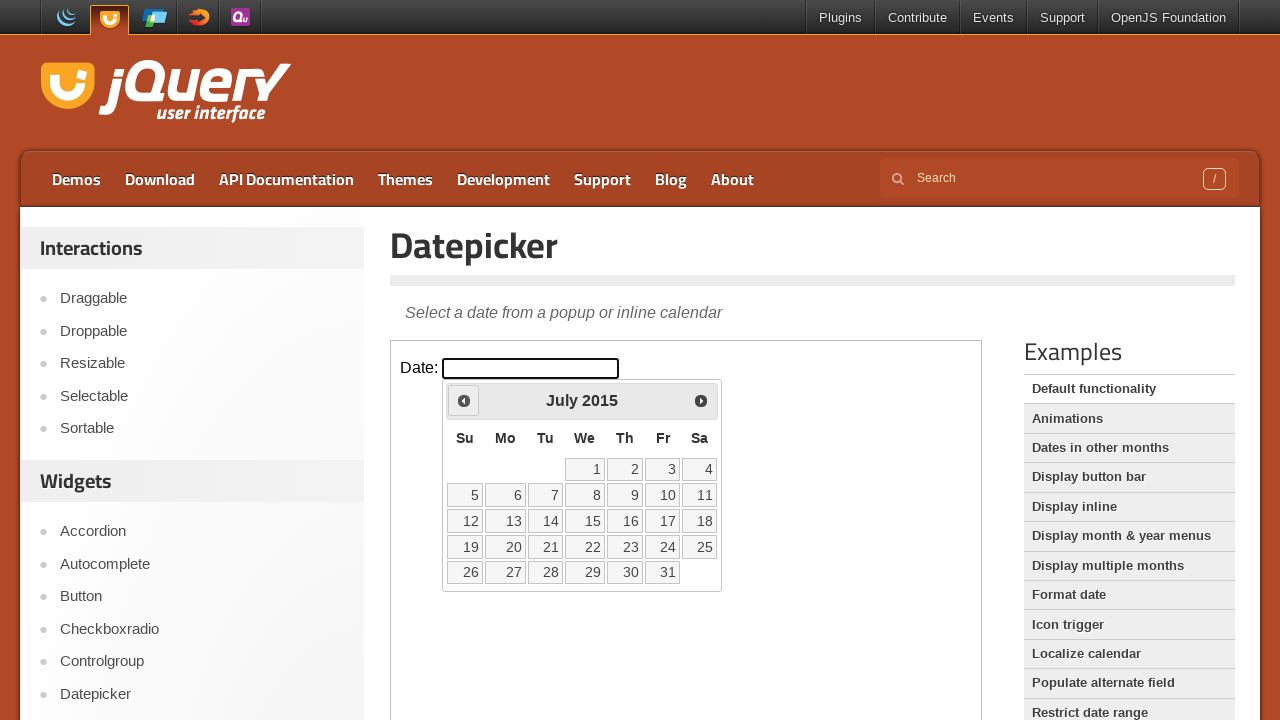

Retrieved current year: 2015
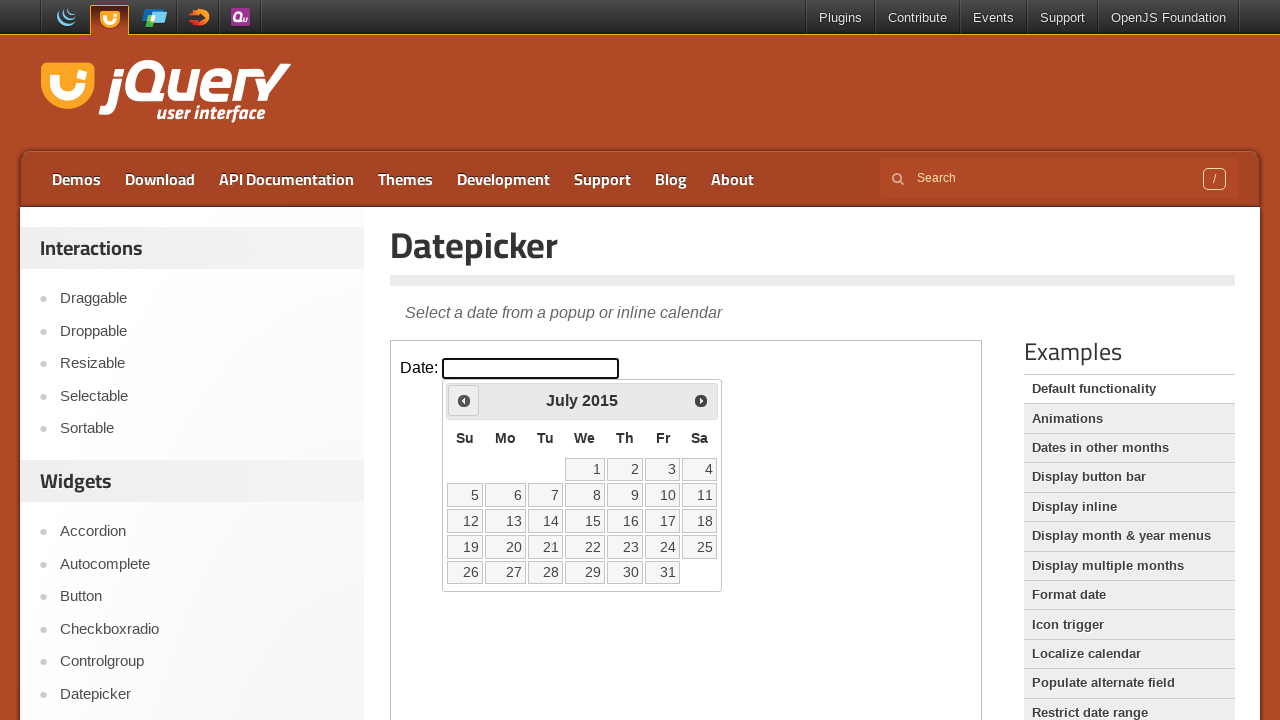

Clicked previous month button to navigate away from July 2015 at (464, 400) on iframe >> nth=0 >> internal:control=enter-frame >> span.ui-icon.ui-icon-circle-t
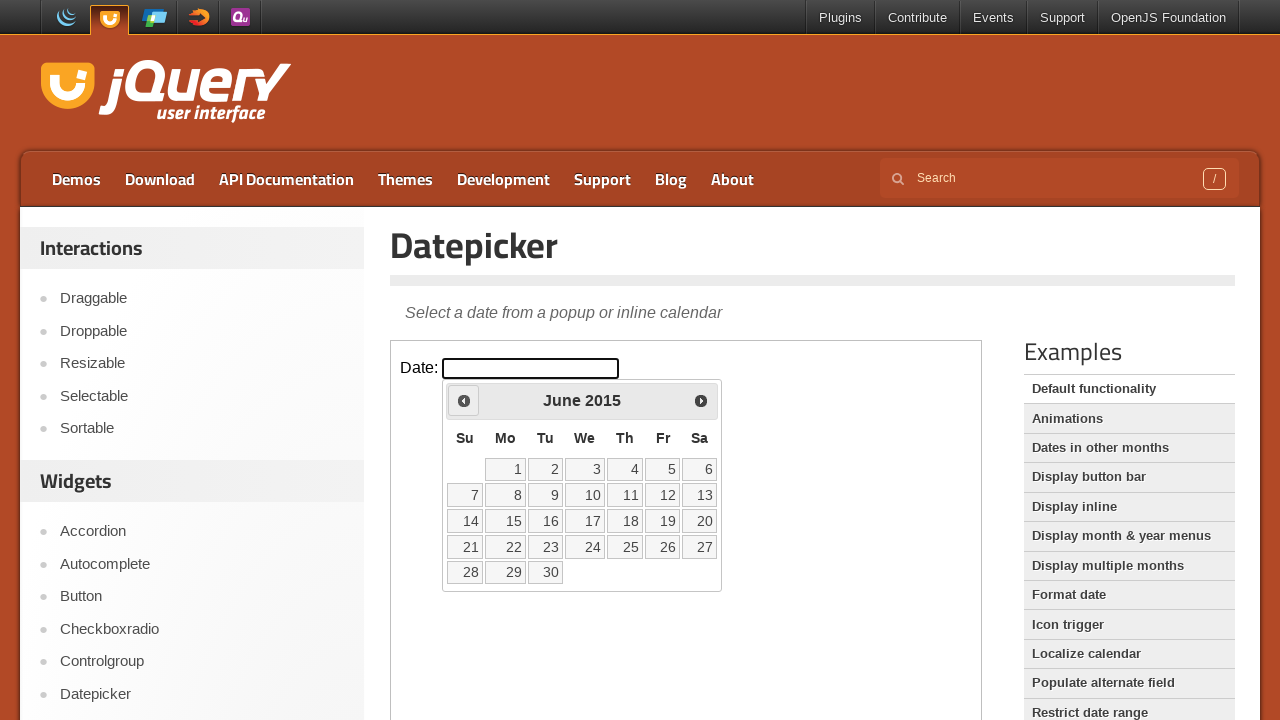

Retrieved current month: June
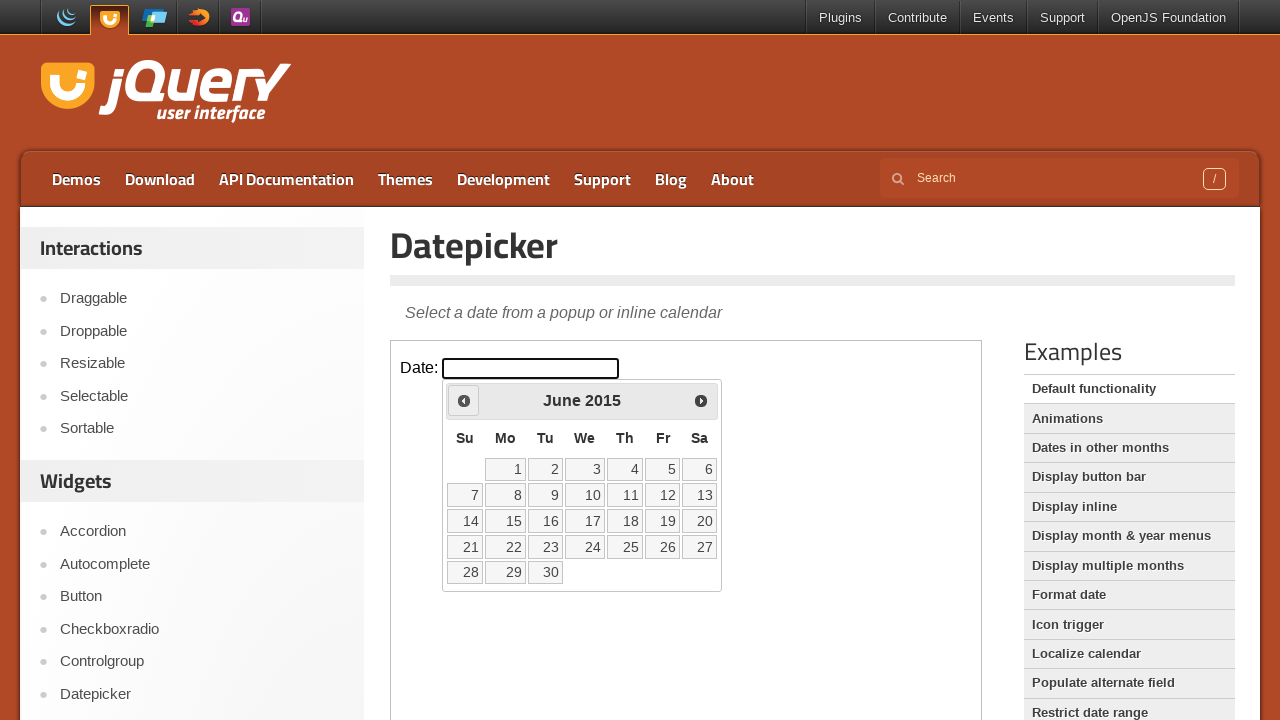

Retrieved current year: 2015
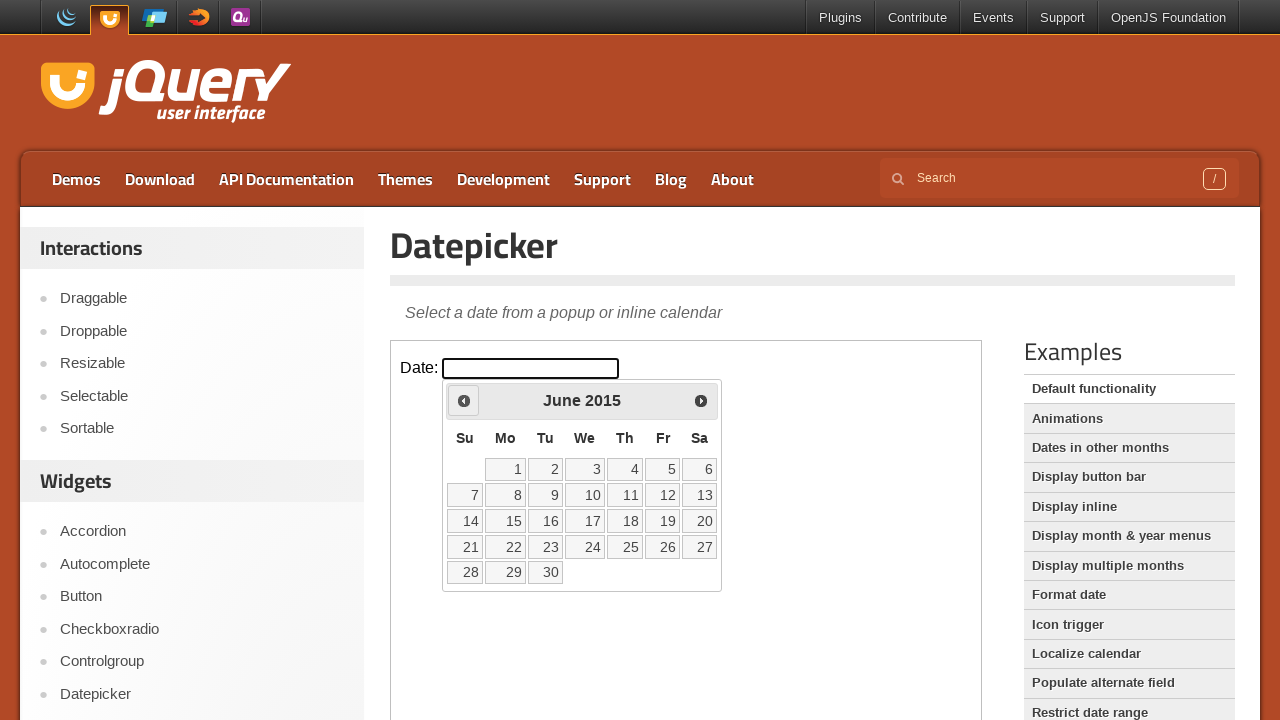

Clicked previous month button to navigate away from June 2015 at (464, 400) on iframe >> nth=0 >> internal:control=enter-frame >> span.ui-icon.ui-icon-circle-t
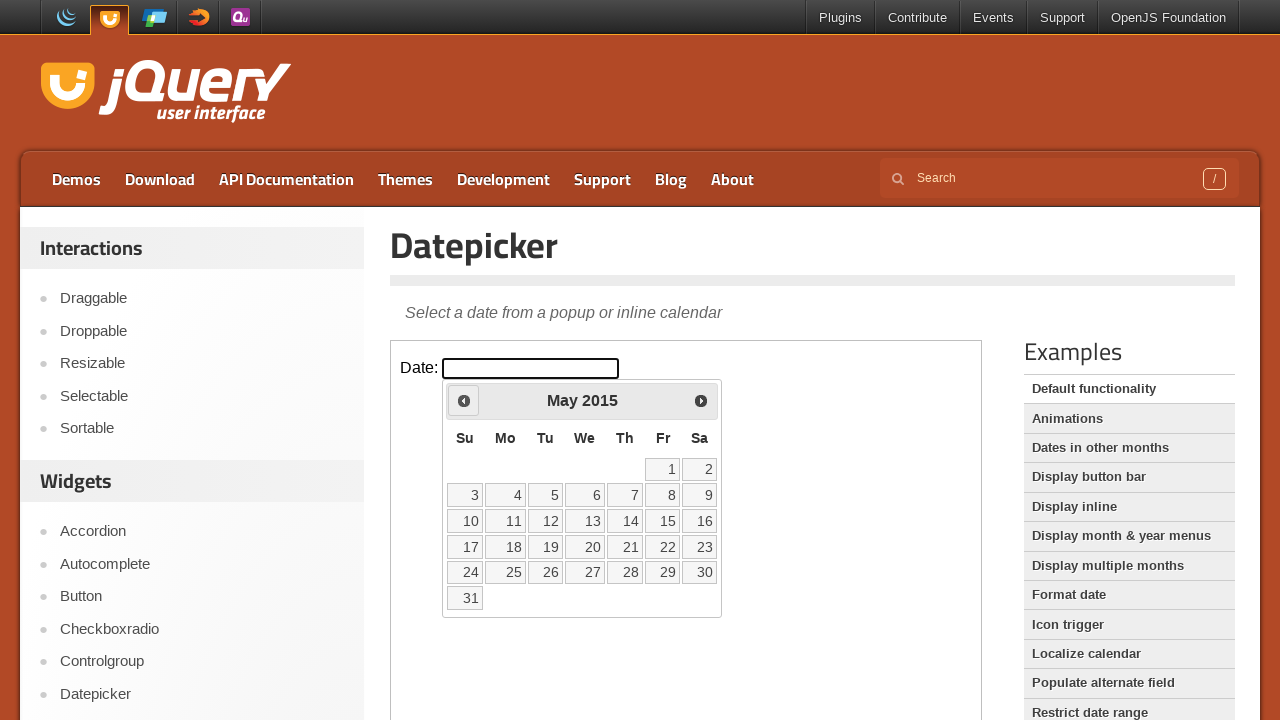

Retrieved current month: May
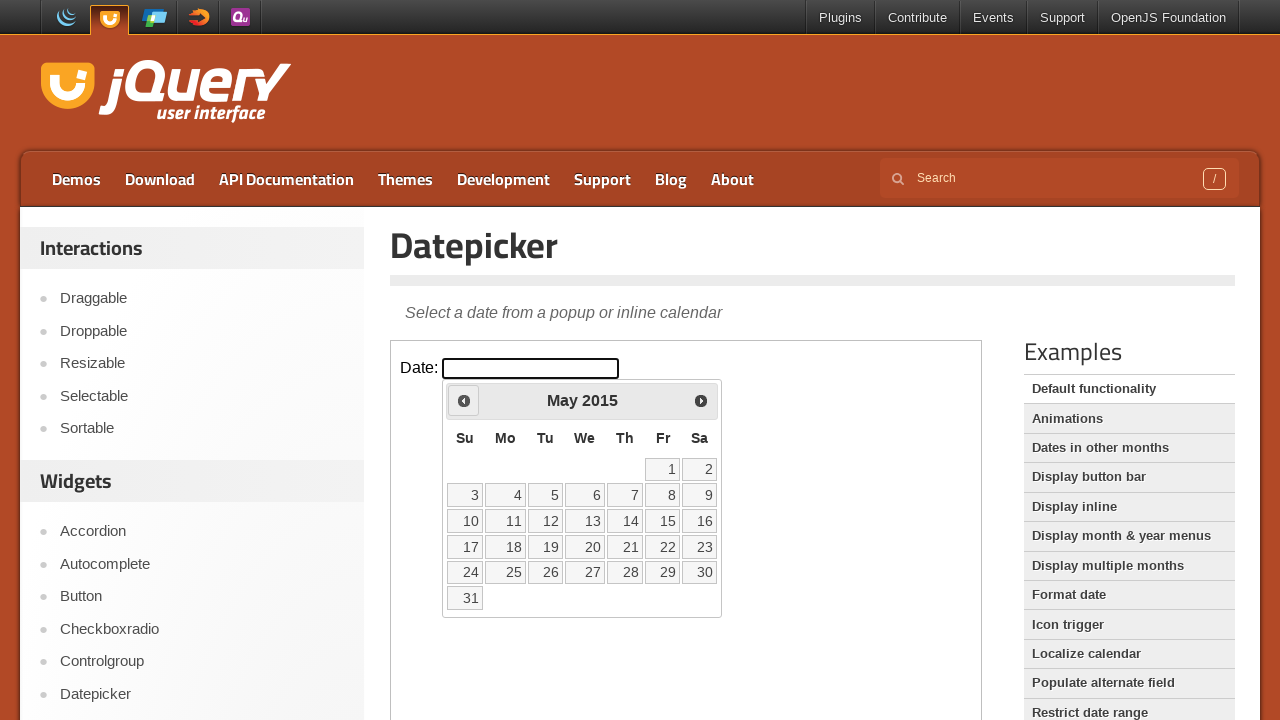

Retrieved current year: 2015
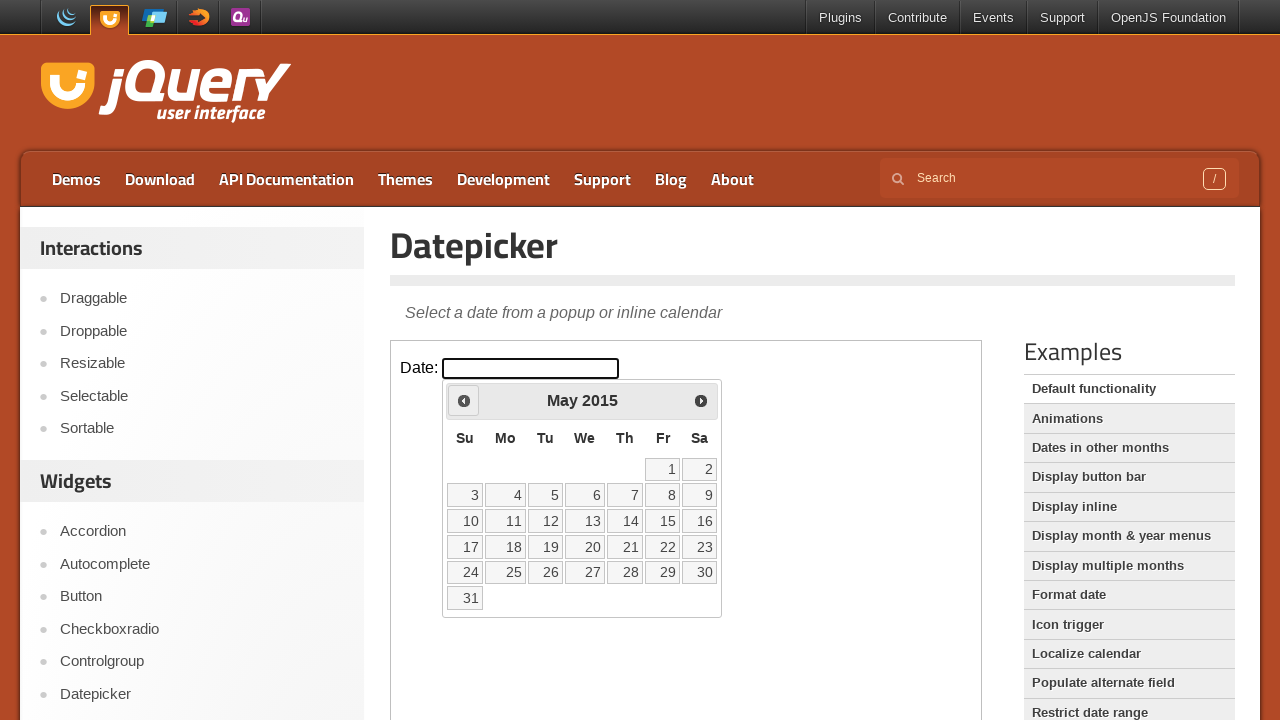

Clicked previous month button to navigate away from May 2015 at (464, 400) on iframe >> nth=0 >> internal:control=enter-frame >> span.ui-icon.ui-icon-circle-t
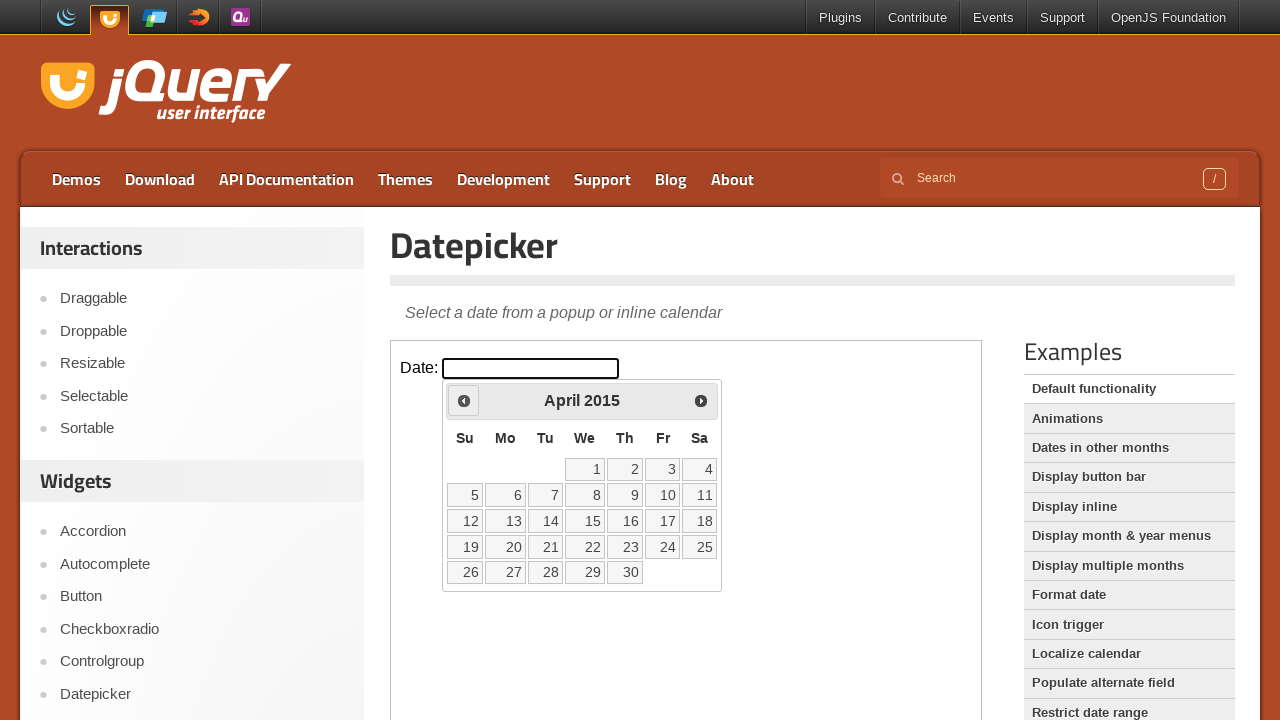

Retrieved current month: April
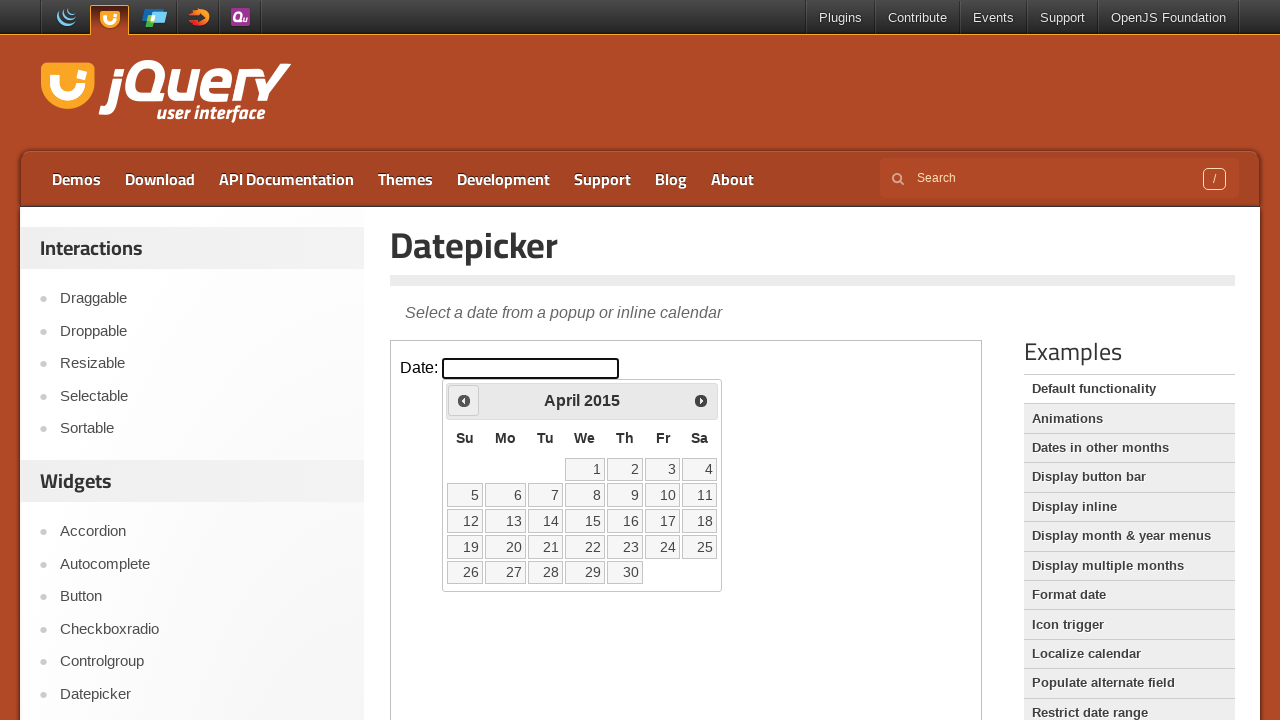

Retrieved current year: 2015
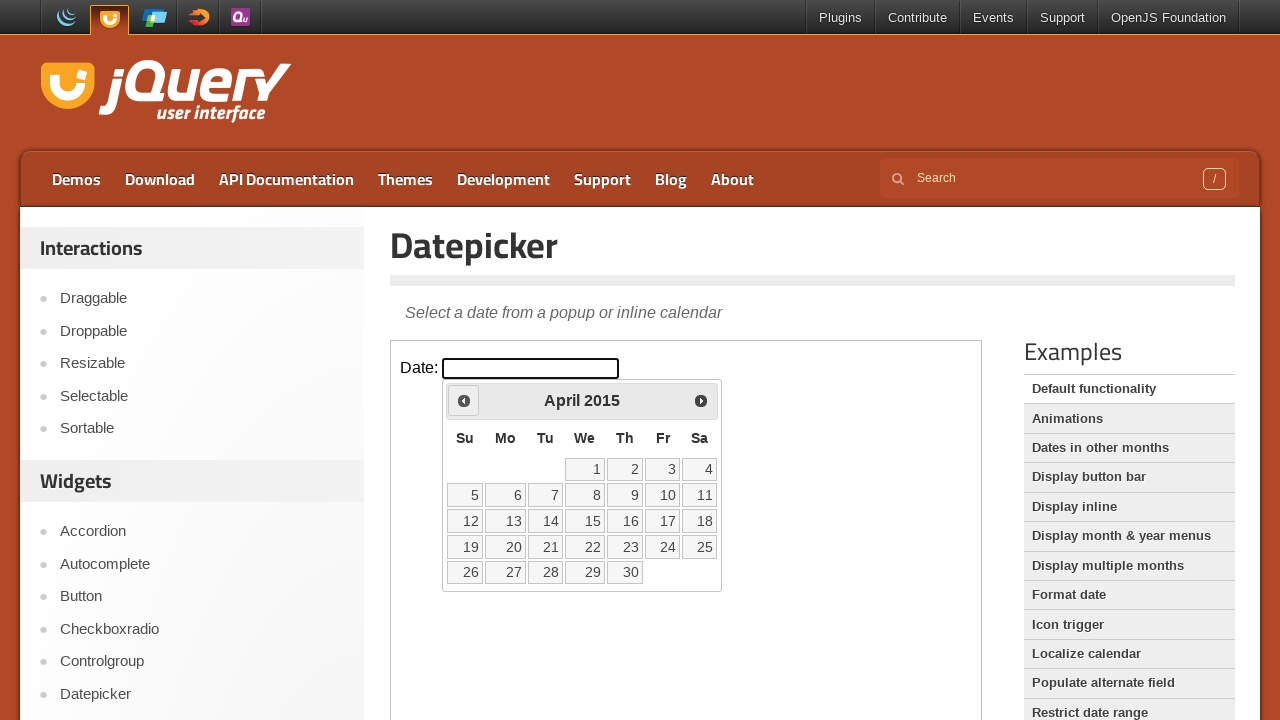

Clicked previous month button to navigate away from April 2015 at (464, 400) on iframe >> nth=0 >> internal:control=enter-frame >> span.ui-icon.ui-icon-circle-t
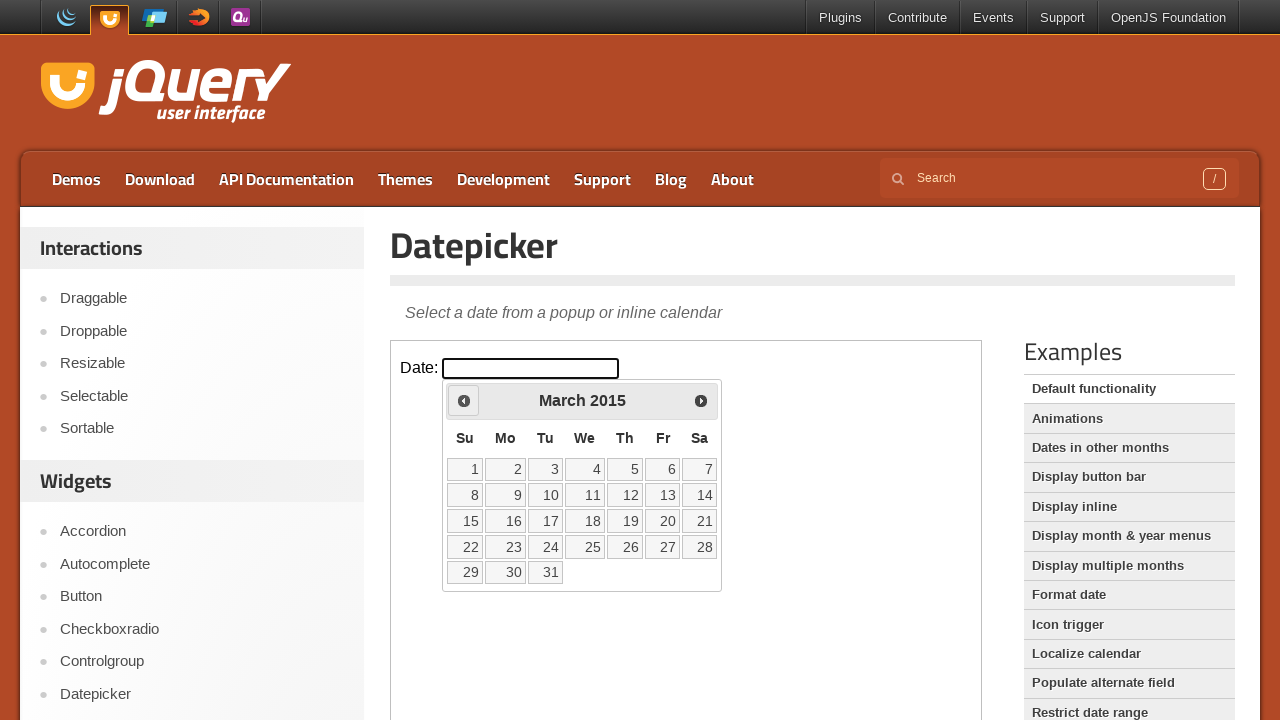

Retrieved current month: March
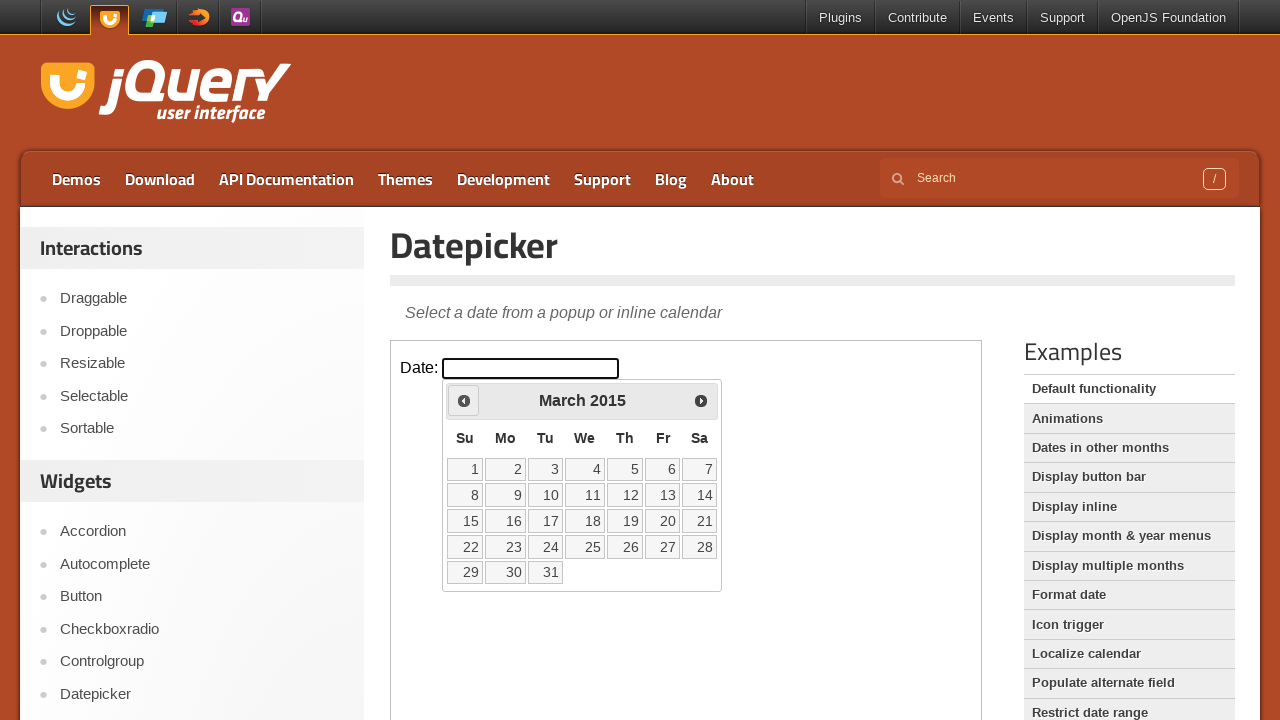

Retrieved current year: 2015
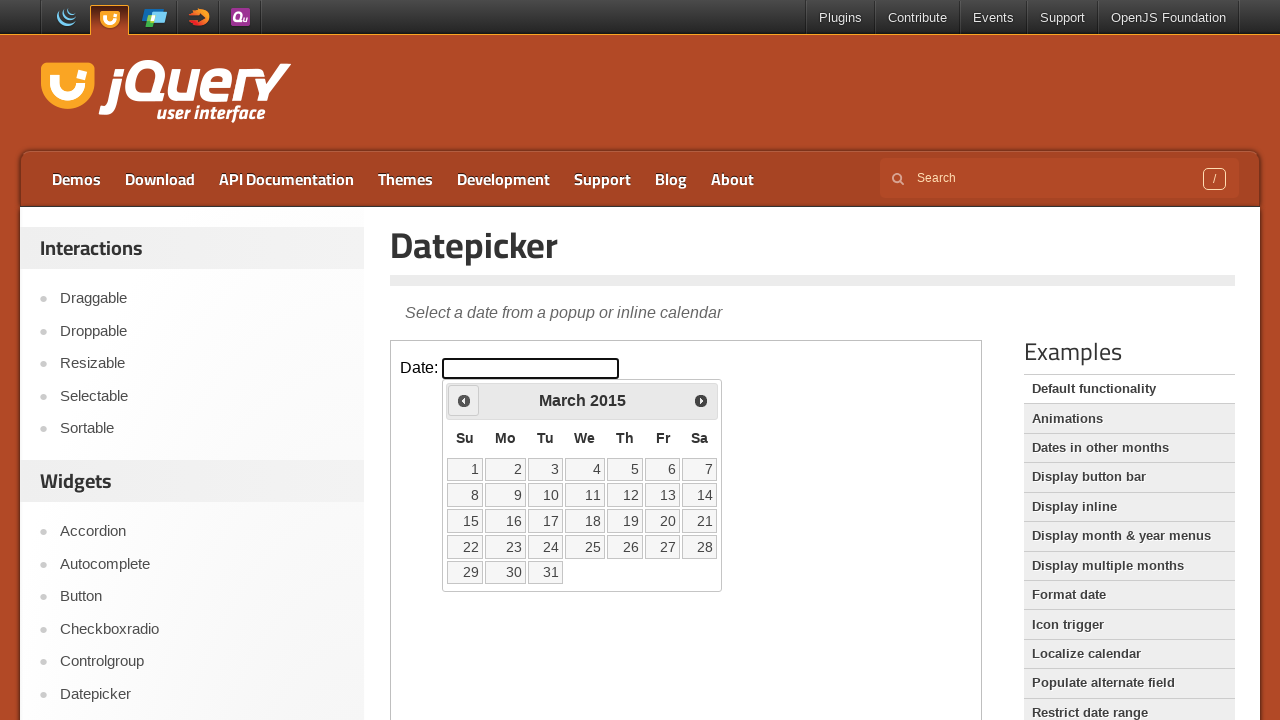

Clicked previous month button to navigate away from March 2015 at (464, 400) on iframe >> nth=0 >> internal:control=enter-frame >> span.ui-icon.ui-icon-circle-t
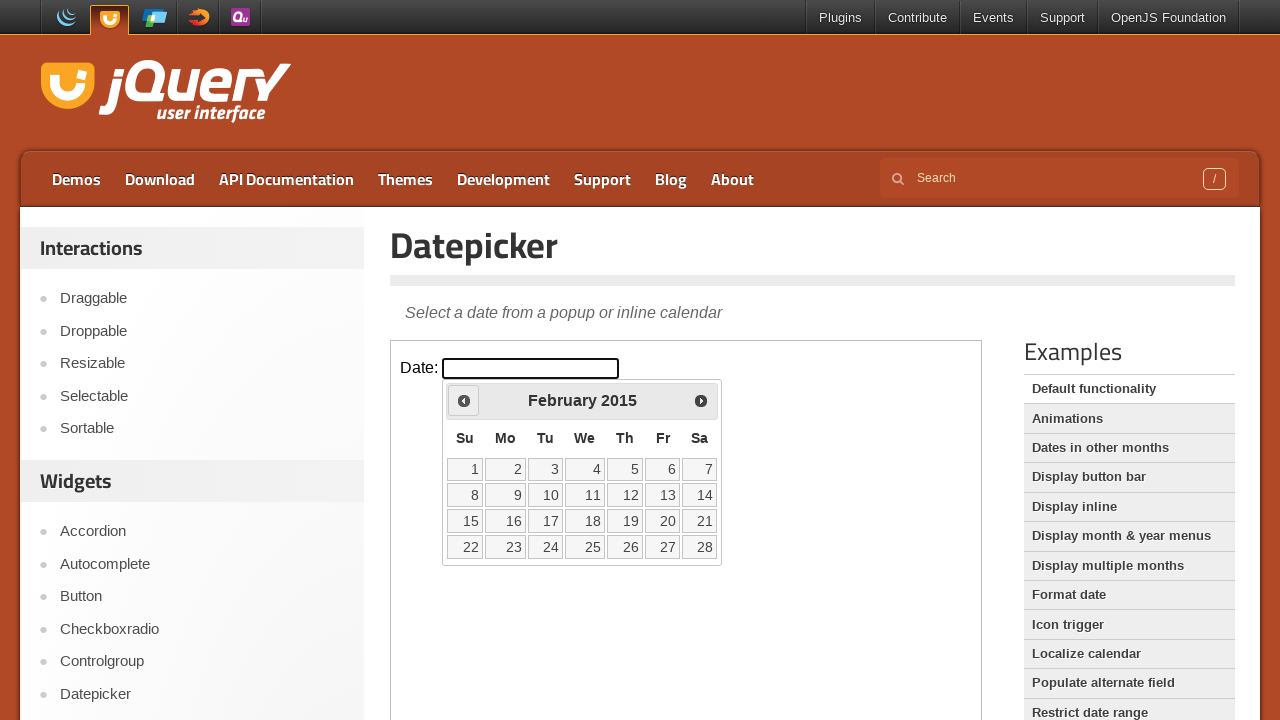

Retrieved current month: February
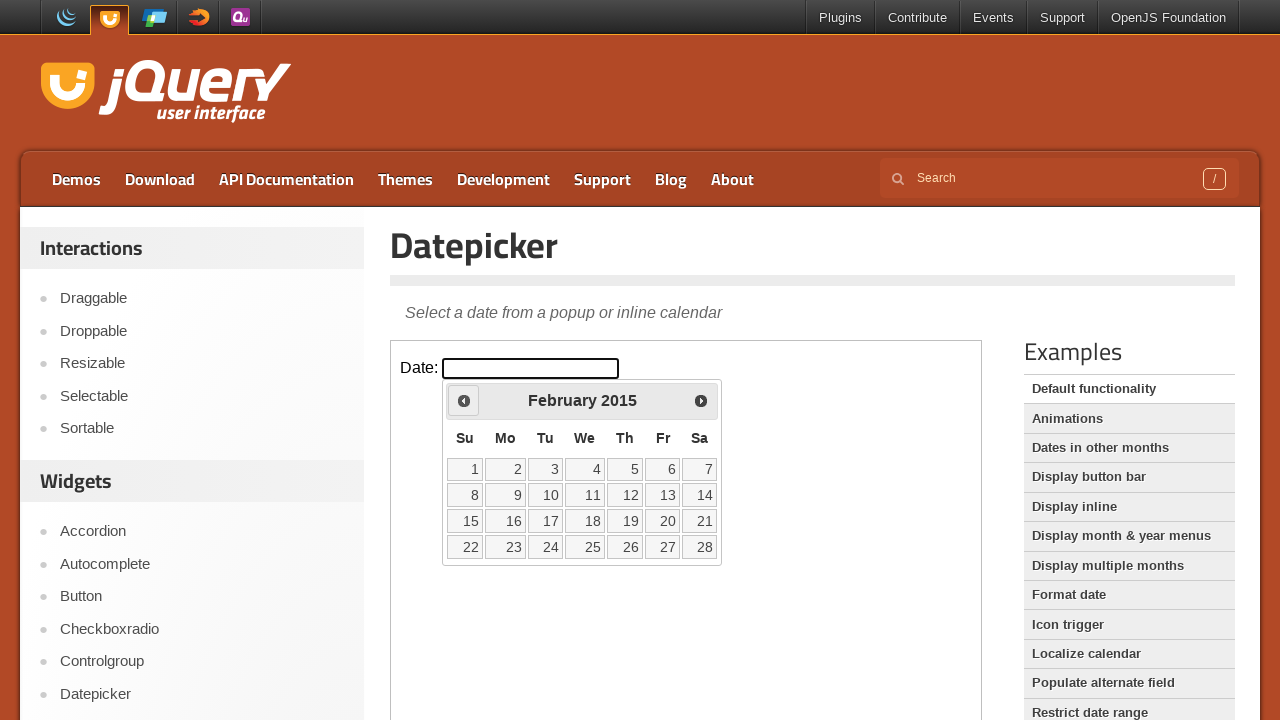

Retrieved current year: 2015
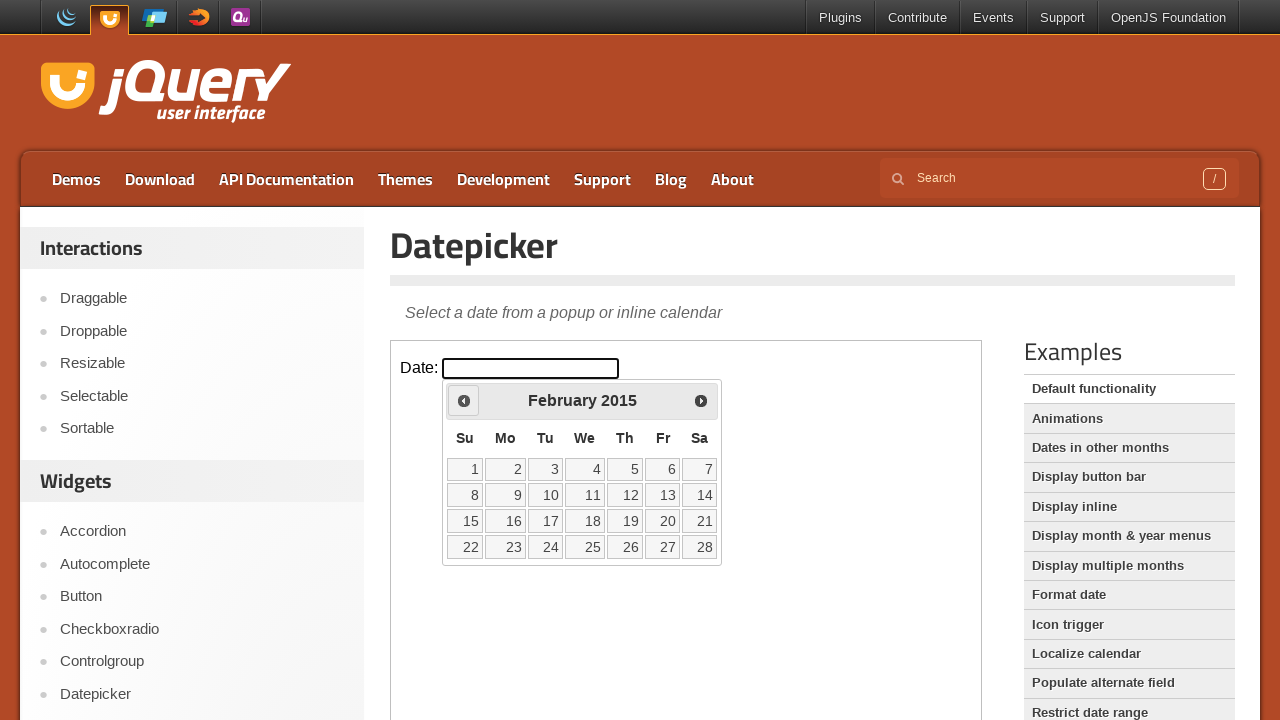

Clicked previous month button to navigate away from February 2015 at (464, 400) on iframe >> nth=0 >> internal:control=enter-frame >> span.ui-icon.ui-icon-circle-t
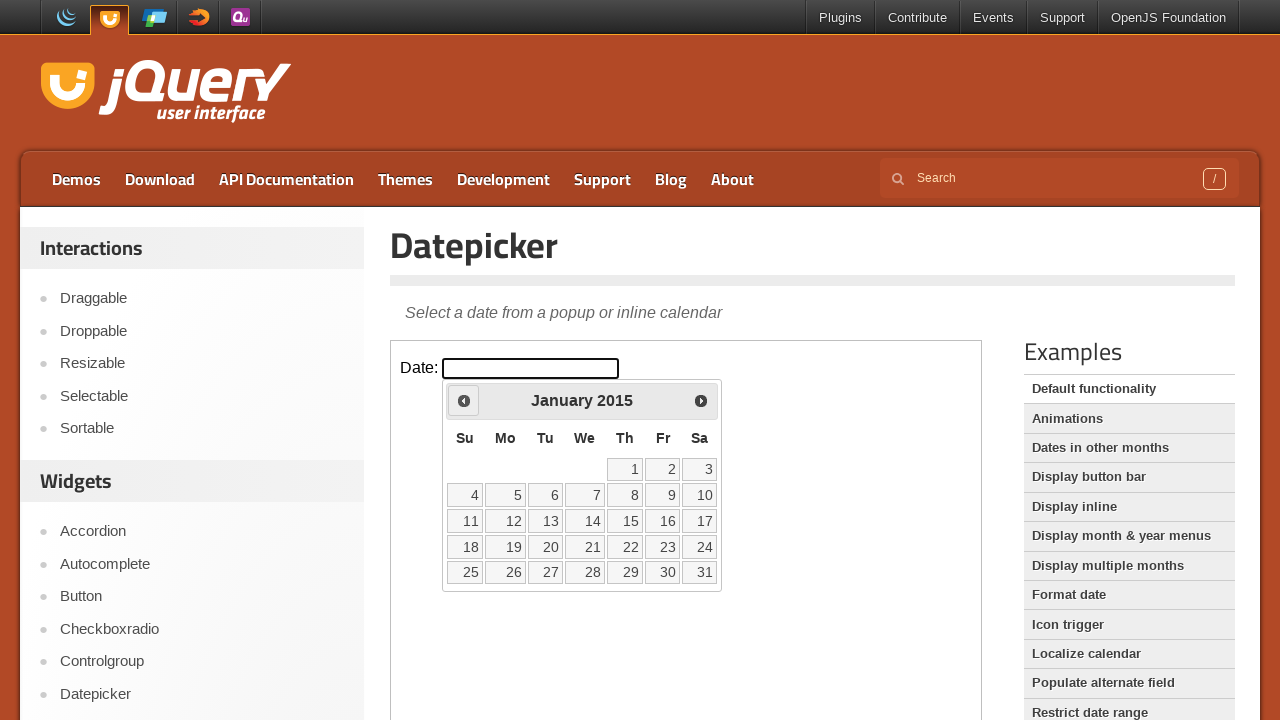

Retrieved current month: January
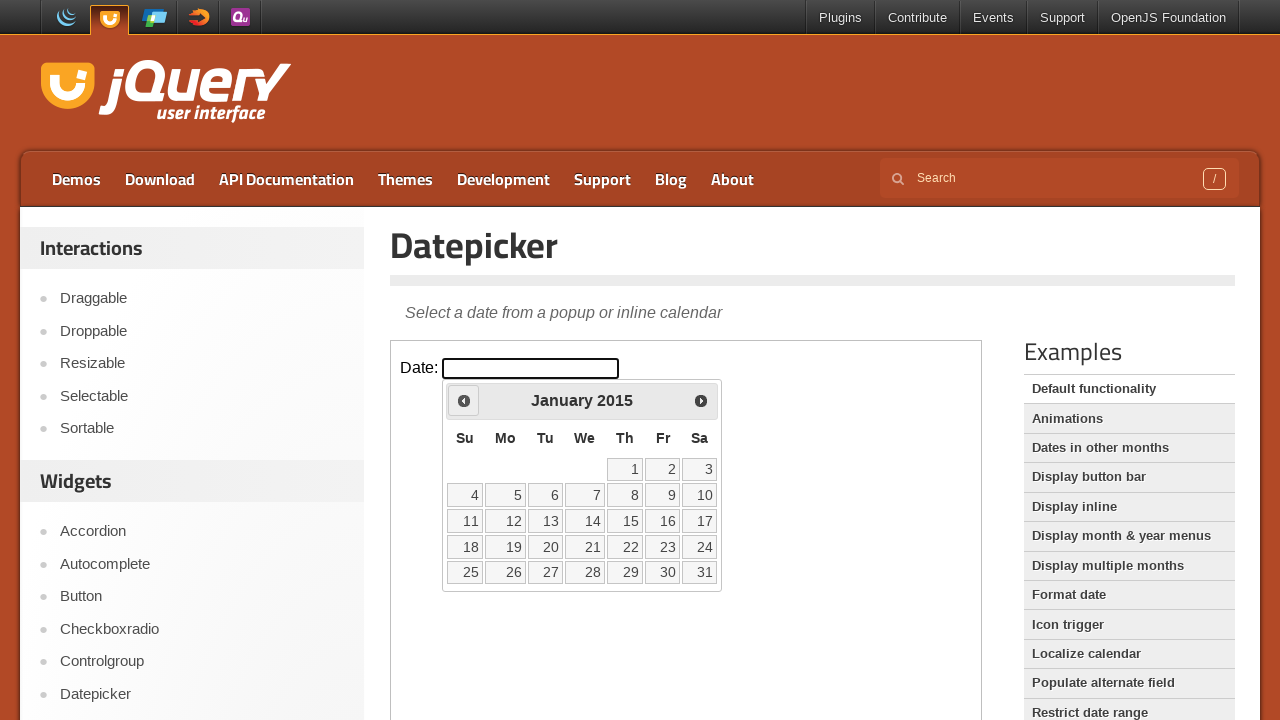

Retrieved current year: 2015
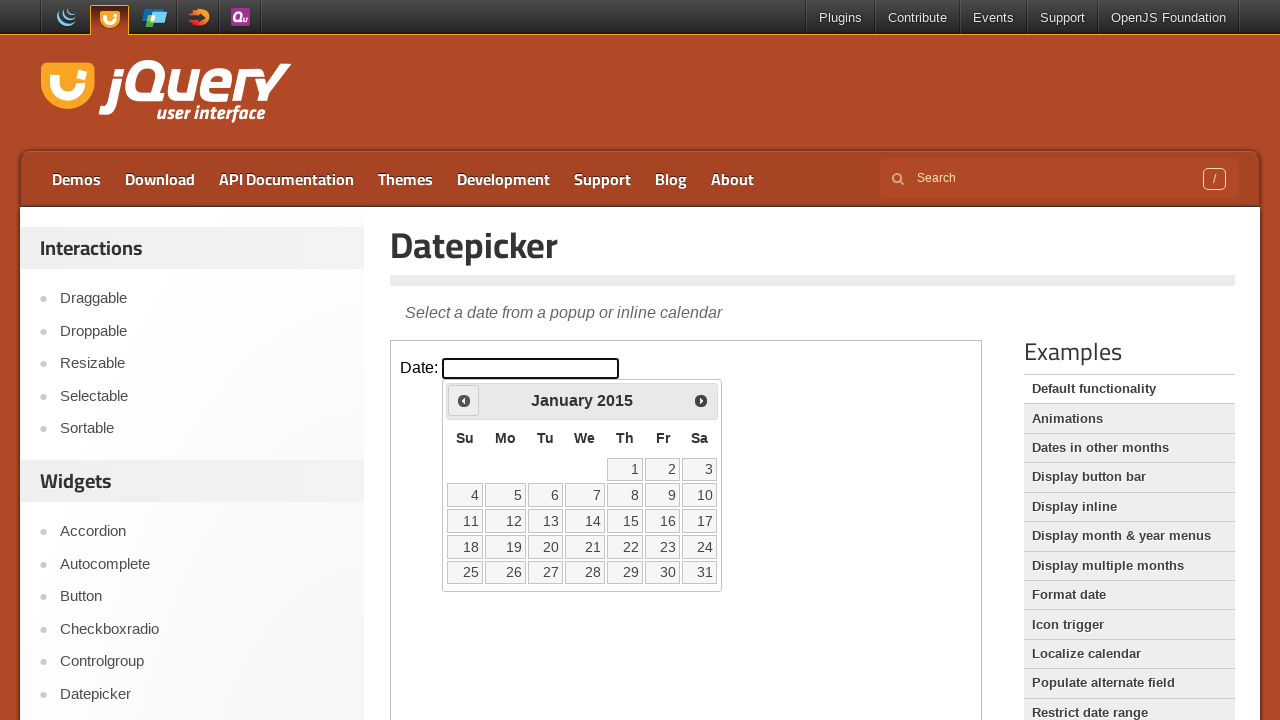

Clicked previous month button to navigate away from January 2015 at (464, 400) on iframe >> nth=0 >> internal:control=enter-frame >> span.ui-icon.ui-icon-circle-t
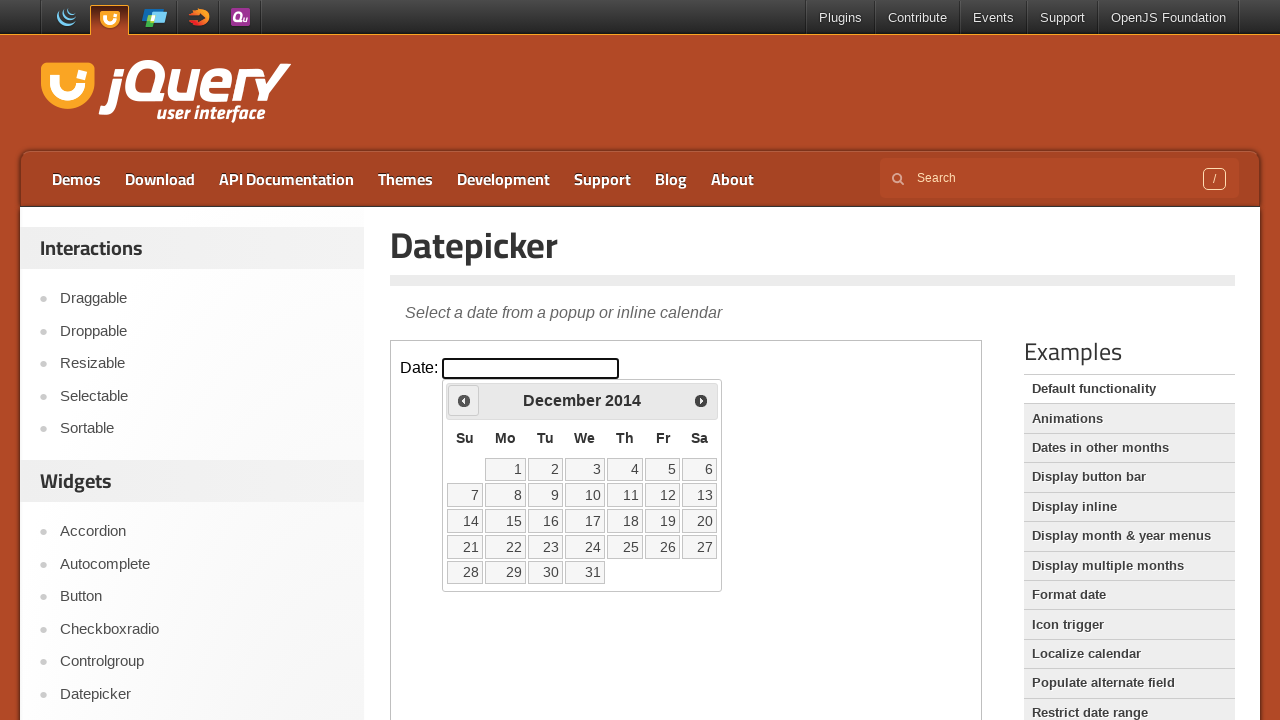

Retrieved current month: December
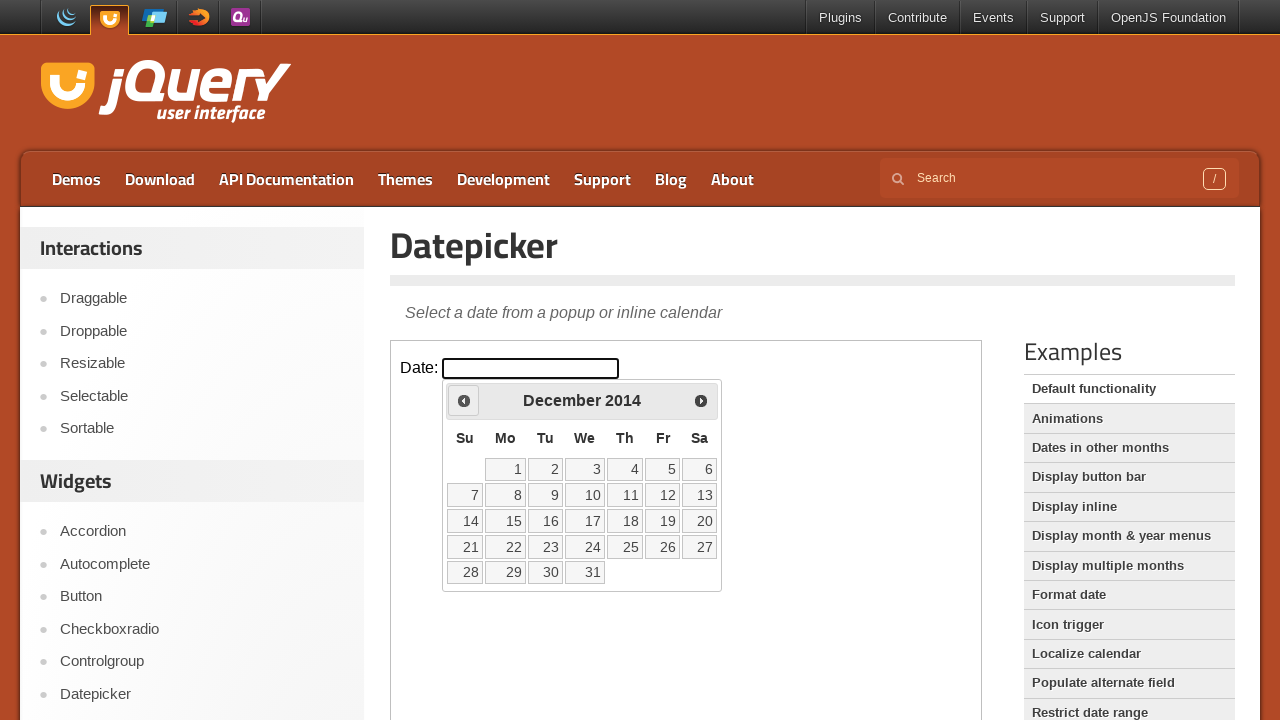

Retrieved current year: 2014
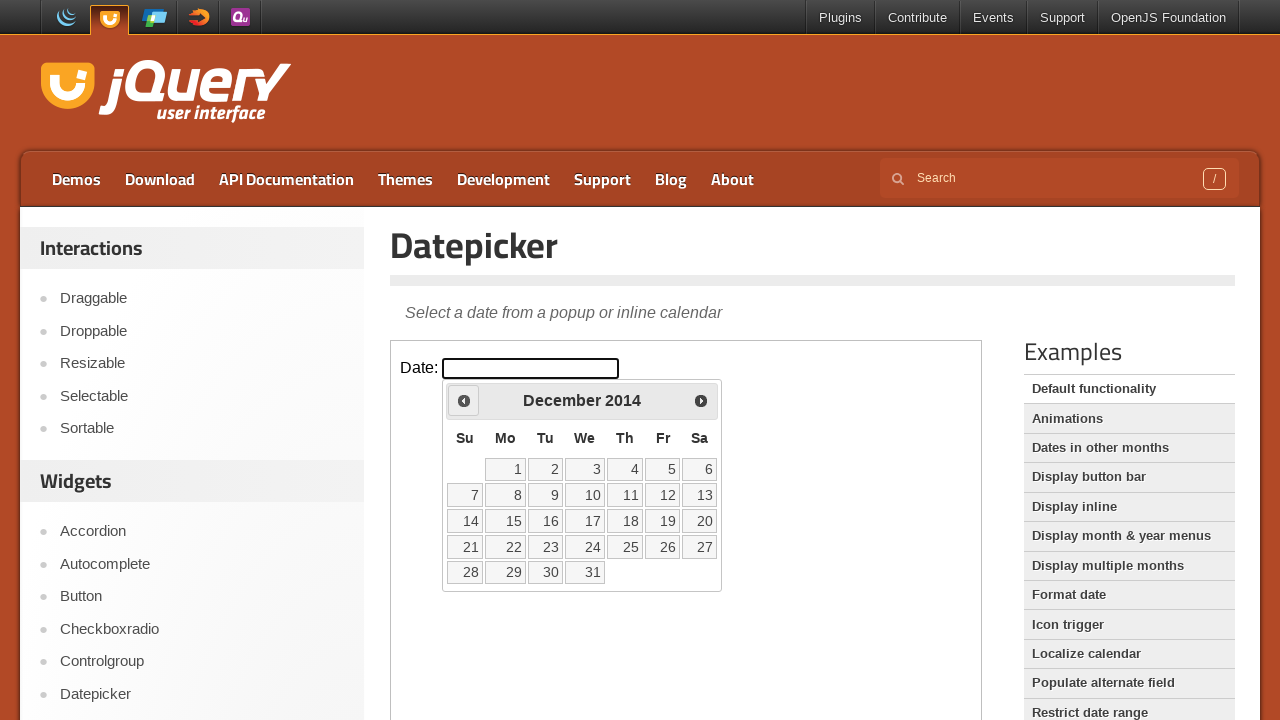

Clicked previous month button to navigate away from December 2014 at (464, 400) on iframe >> nth=0 >> internal:control=enter-frame >> span.ui-icon.ui-icon-circle-t
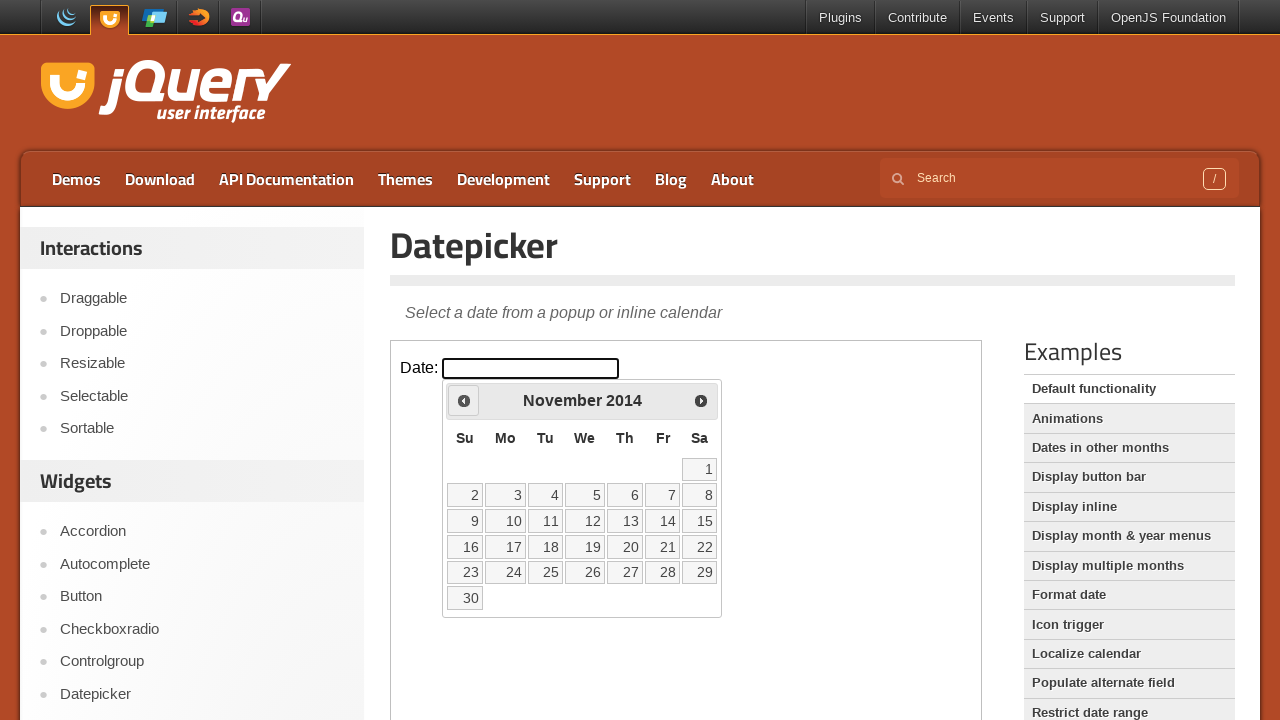

Retrieved current month: November
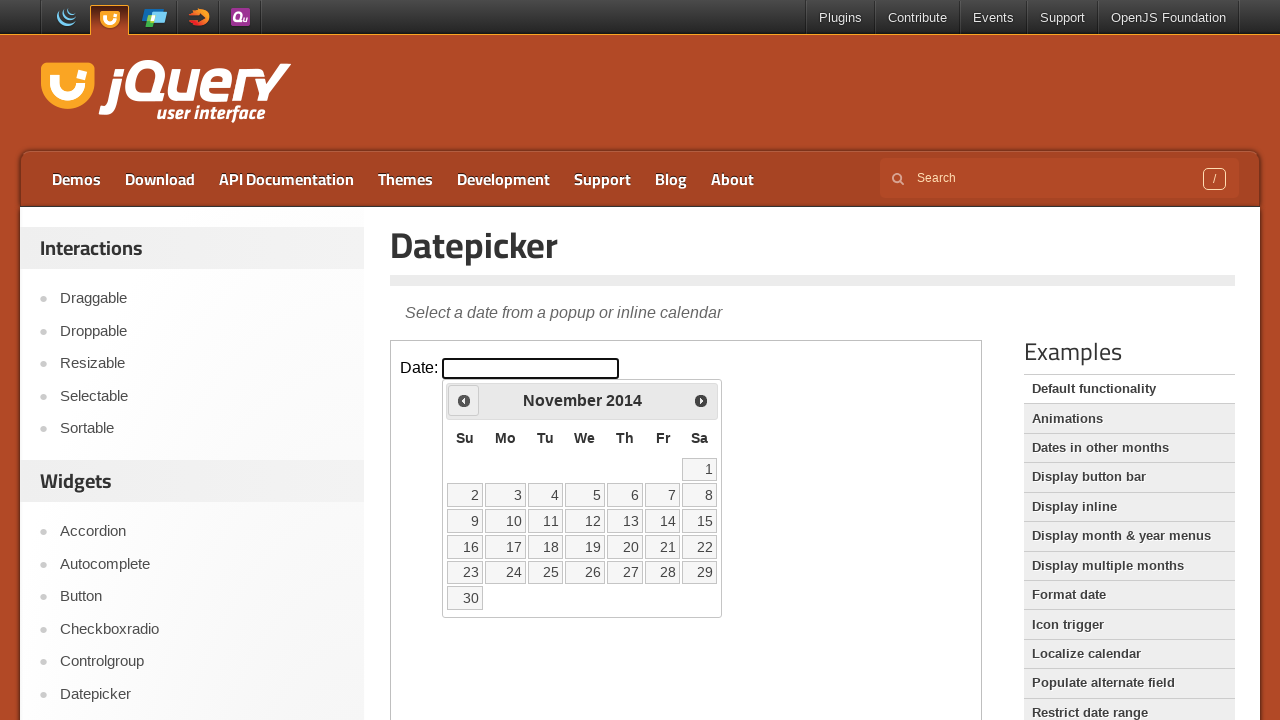

Retrieved current year: 2014
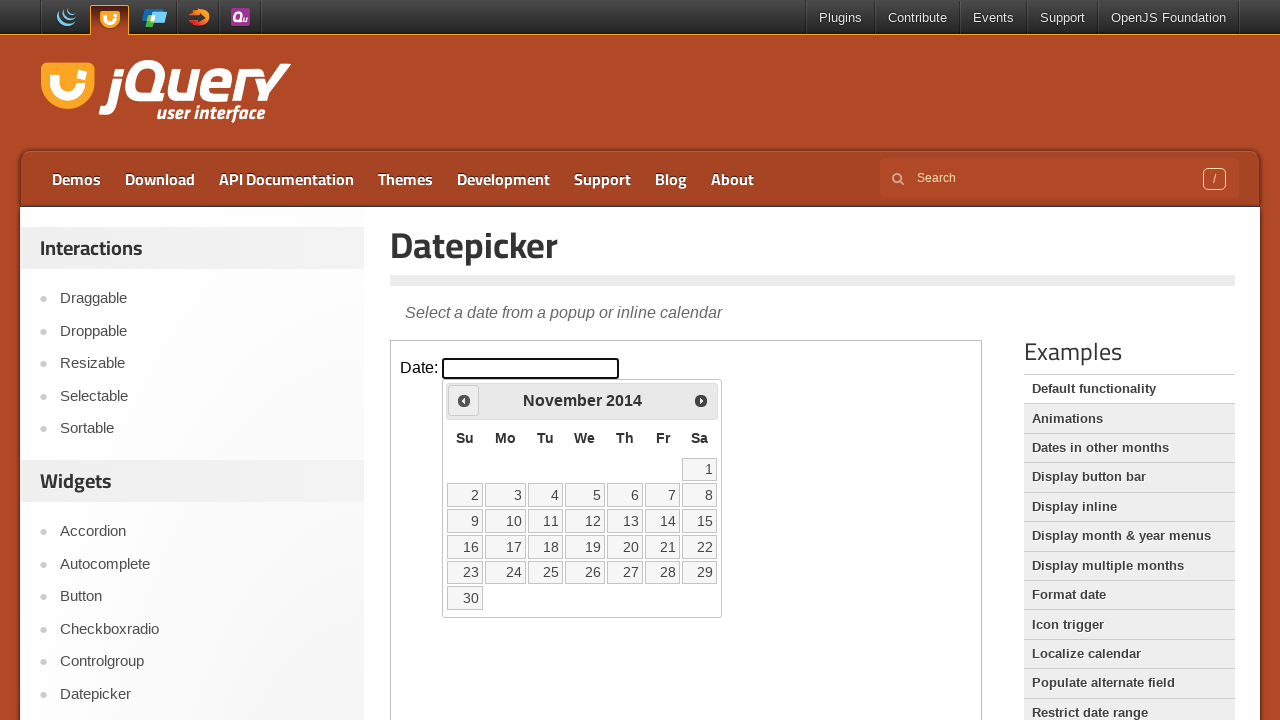

Clicked previous month button to navigate away from November 2014 at (464, 400) on iframe >> nth=0 >> internal:control=enter-frame >> span.ui-icon.ui-icon-circle-t
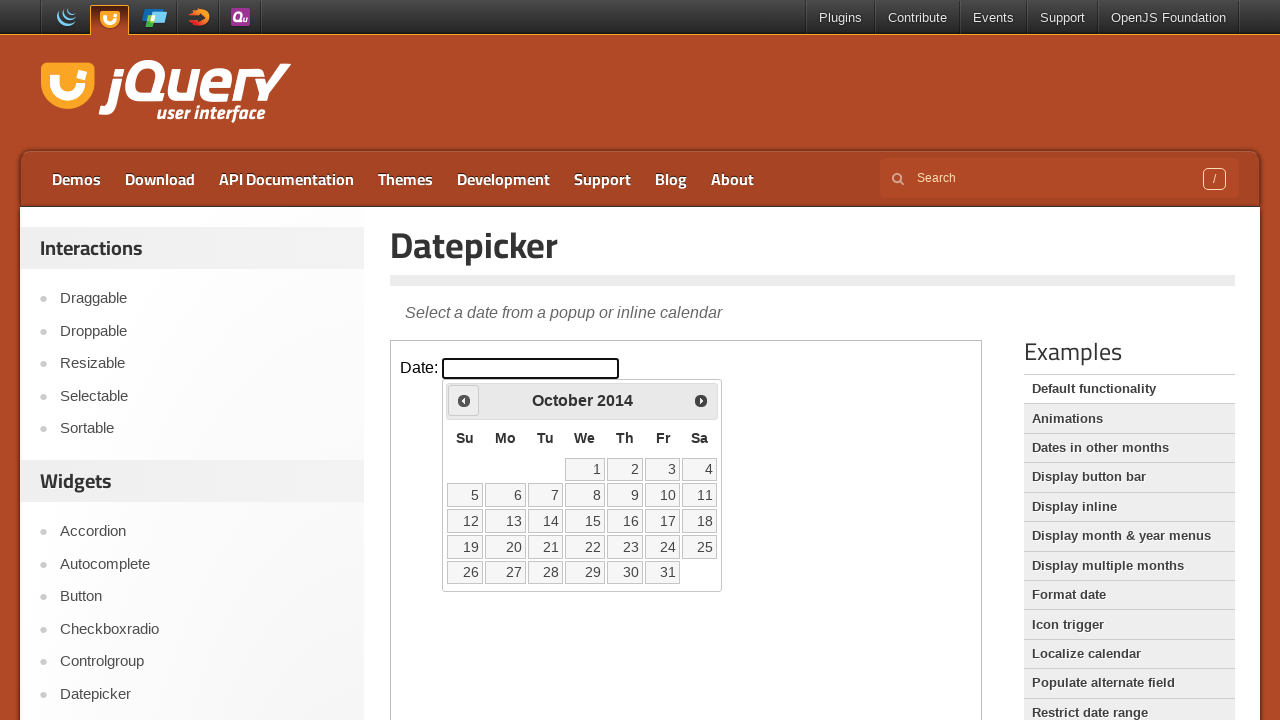

Retrieved current month: October
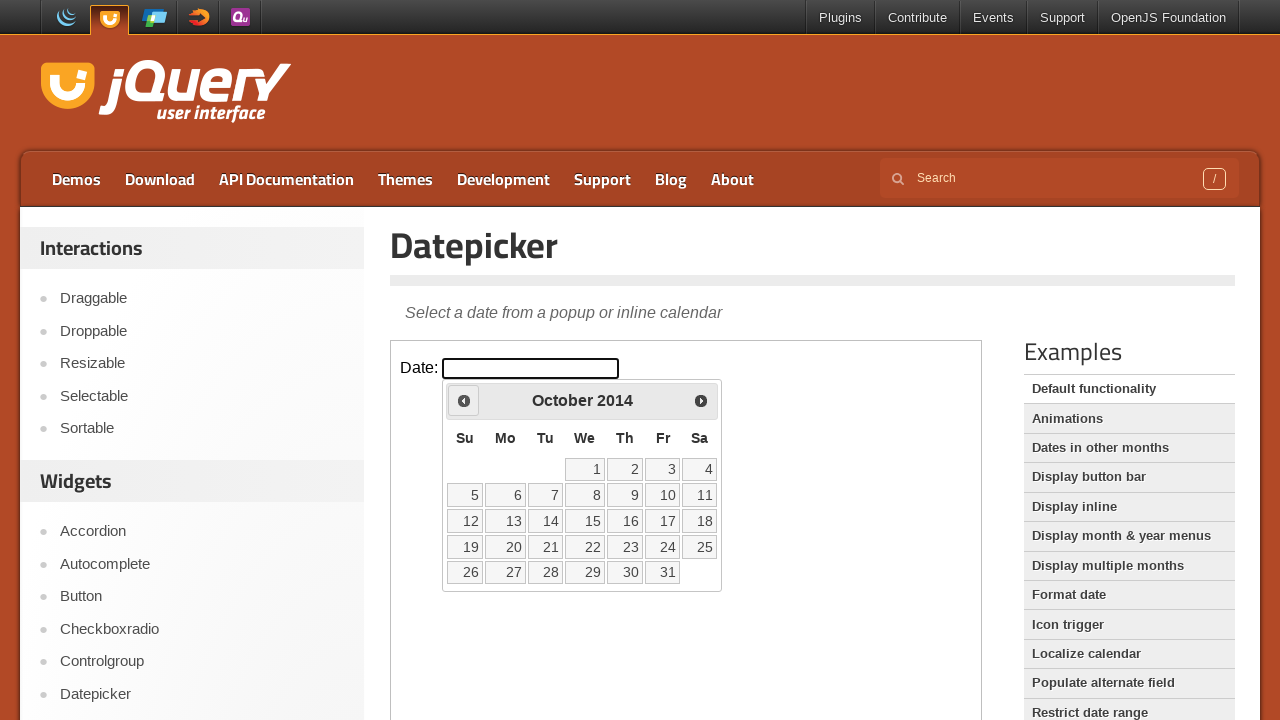

Retrieved current year: 2014
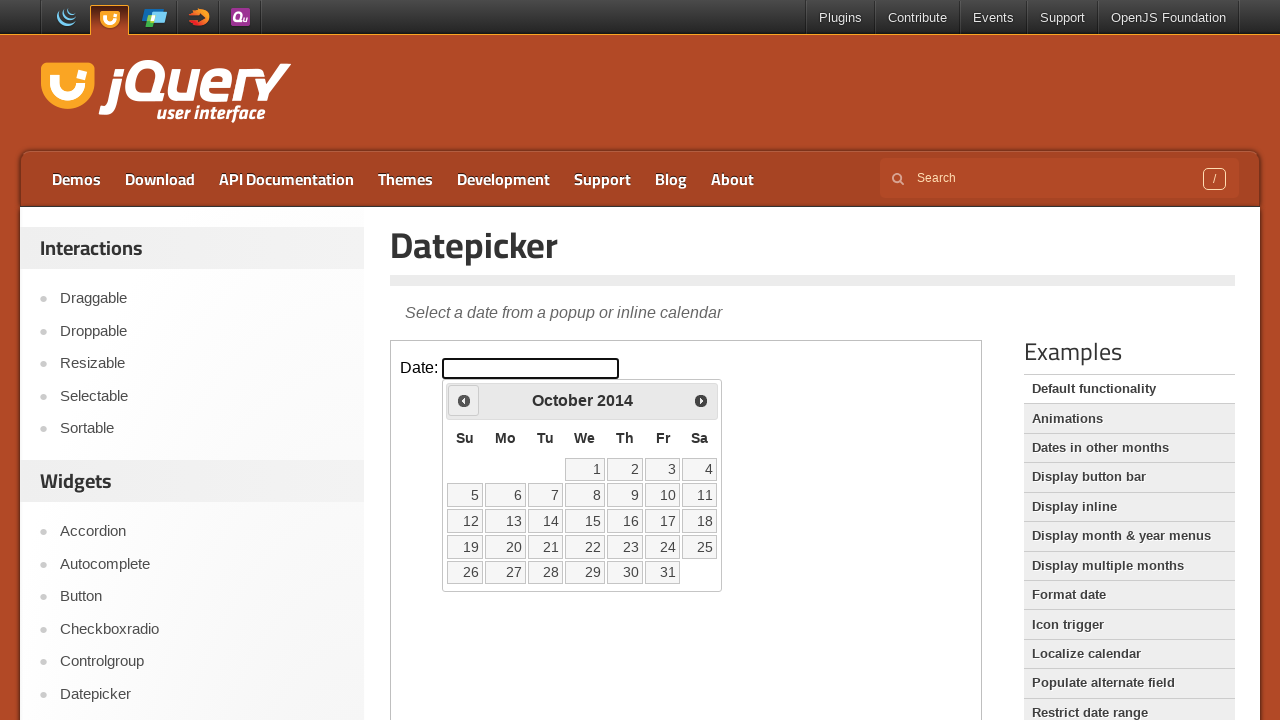

Clicked previous month button to navigate away from October 2014 at (464, 400) on iframe >> nth=0 >> internal:control=enter-frame >> span.ui-icon.ui-icon-circle-t
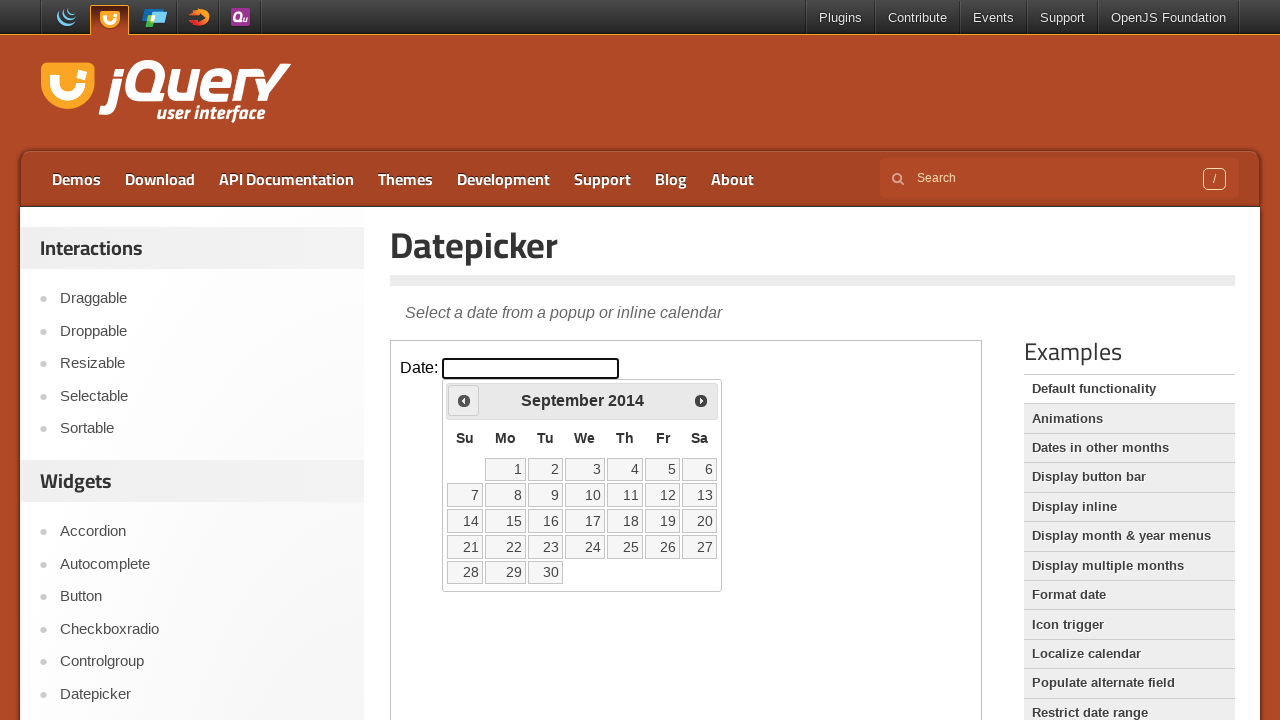

Retrieved current month: September
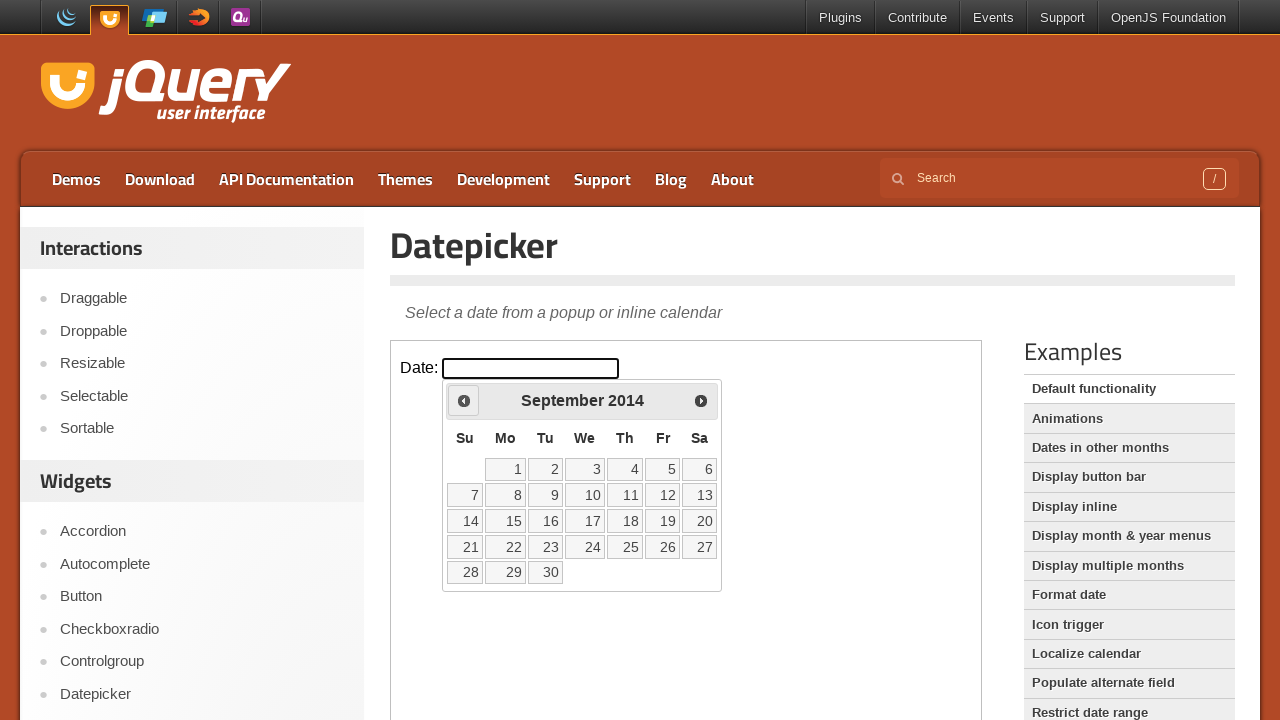

Retrieved current year: 2014
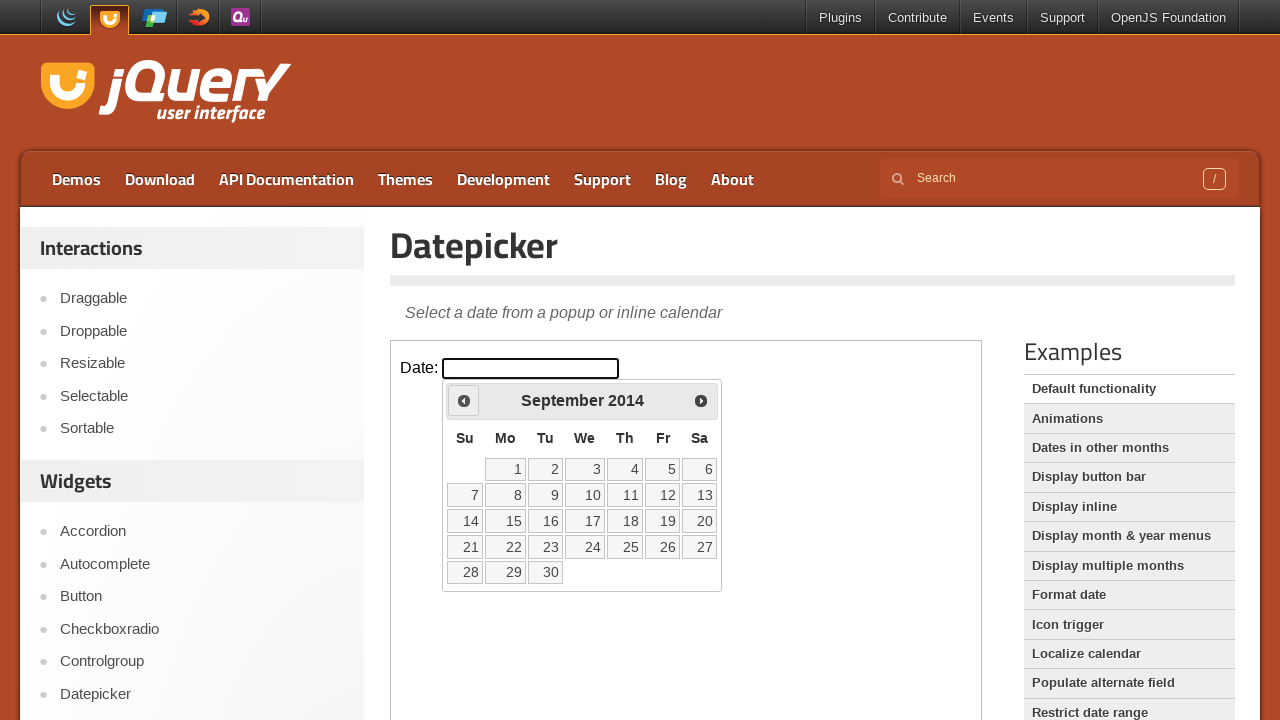

Clicked previous month button to navigate away from September 2014 at (464, 400) on iframe >> nth=0 >> internal:control=enter-frame >> span.ui-icon.ui-icon-circle-t
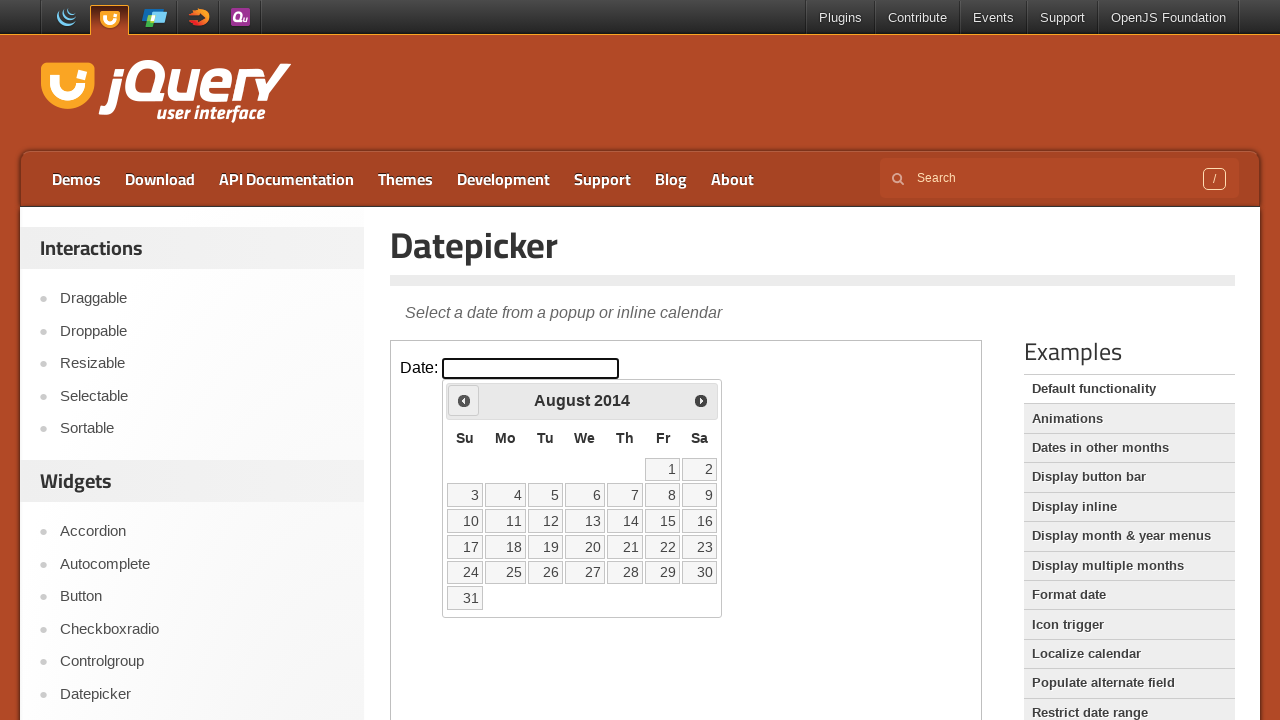

Retrieved current month: August
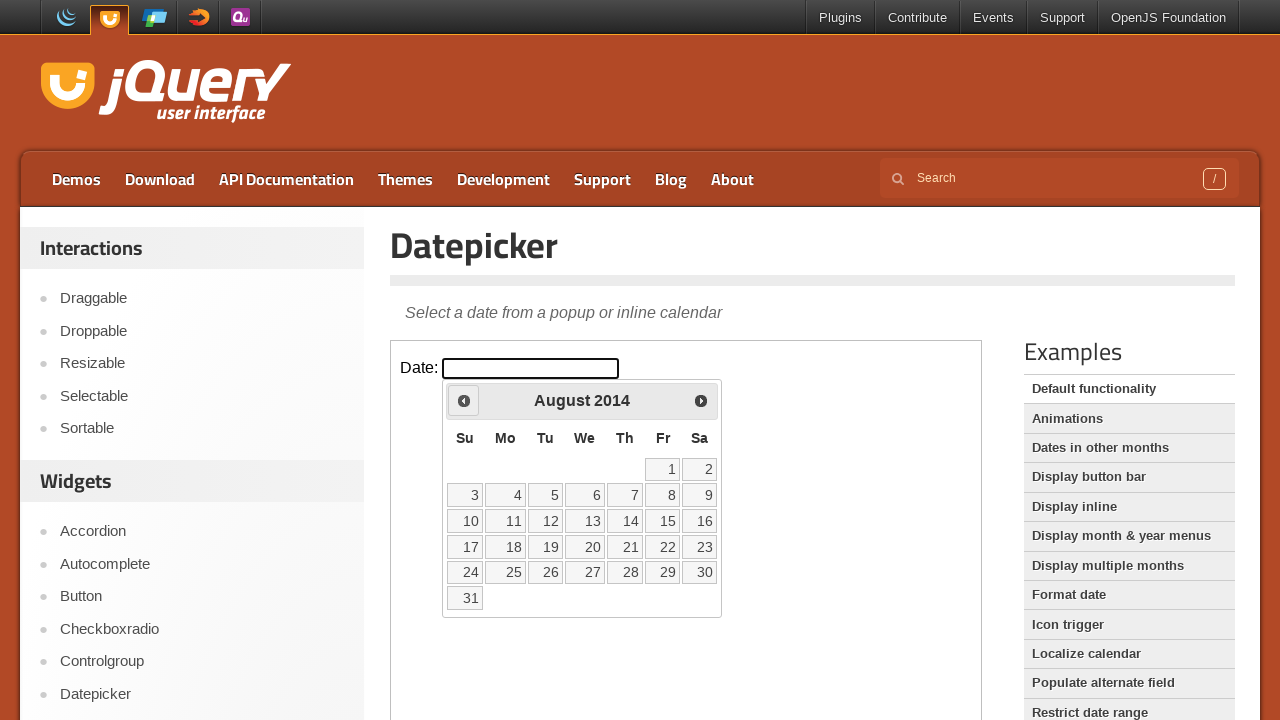

Retrieved current year: 2014
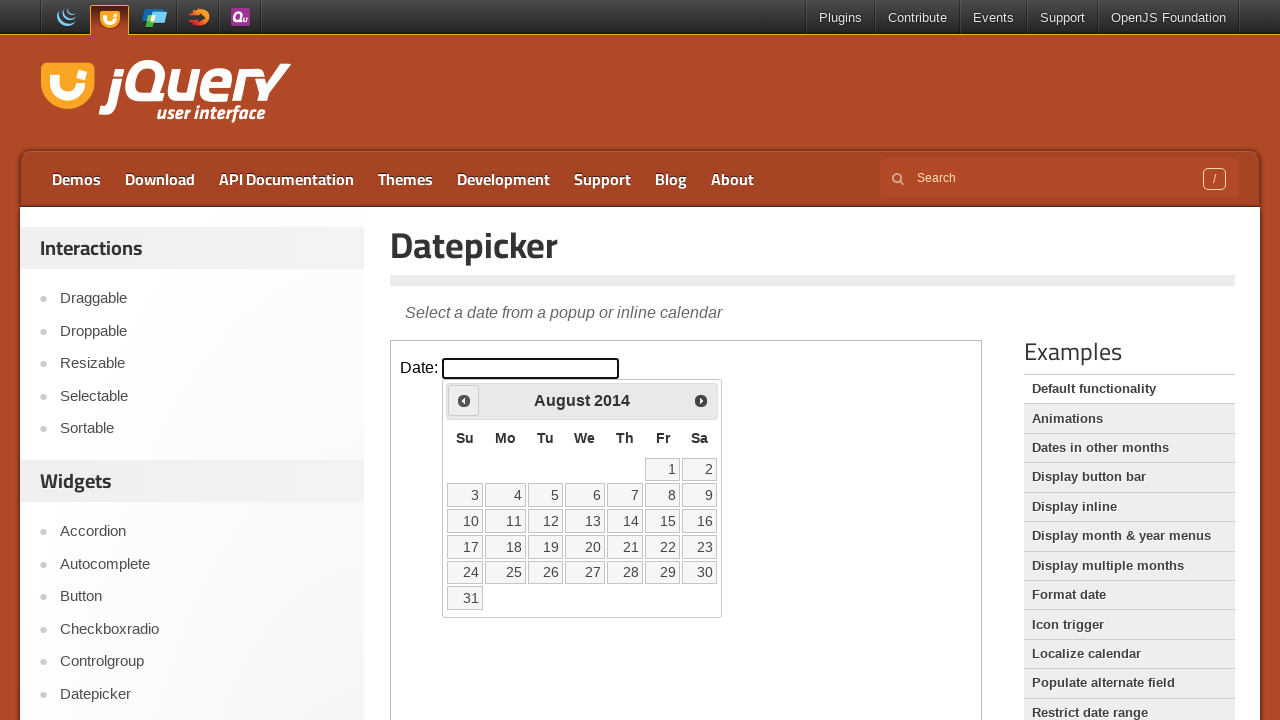

Clicked previous month button to navigate away from August 2014 at (464, 400) on iframe >> nth=0 >> internal:control=enter-frame >> span.ui-icon.ui-icon-circle-t
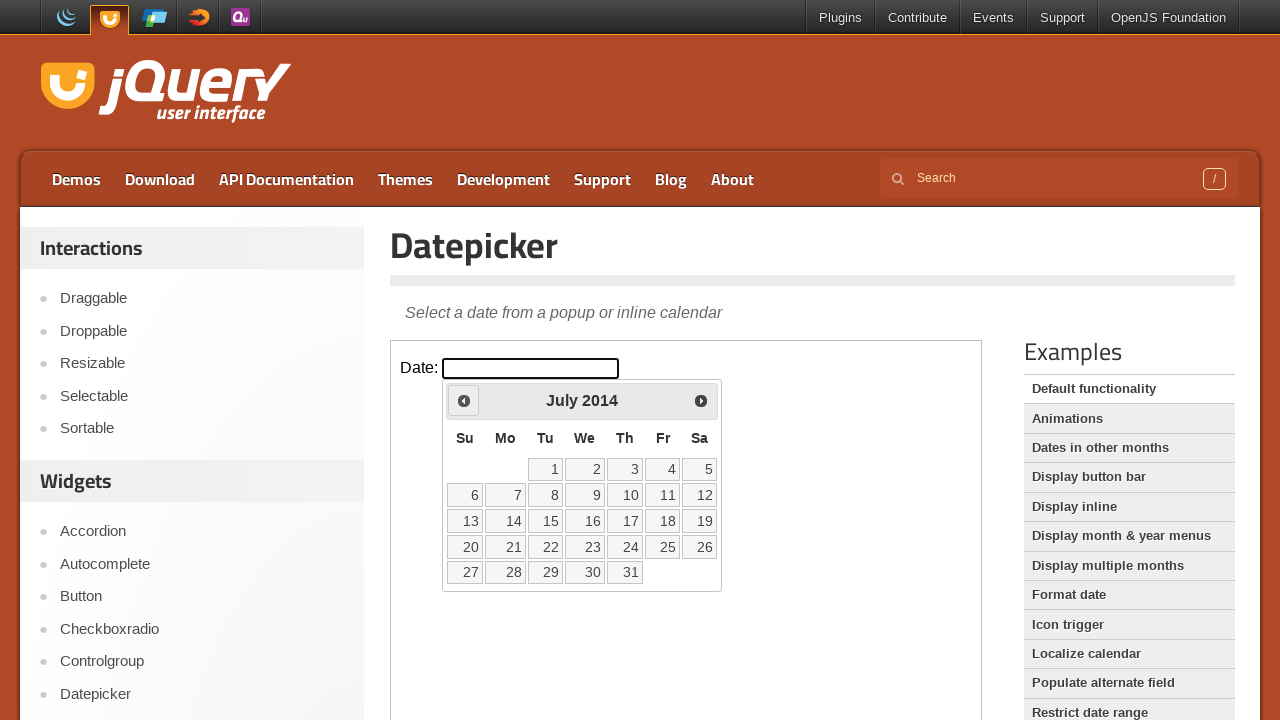

Retrieved current month: July
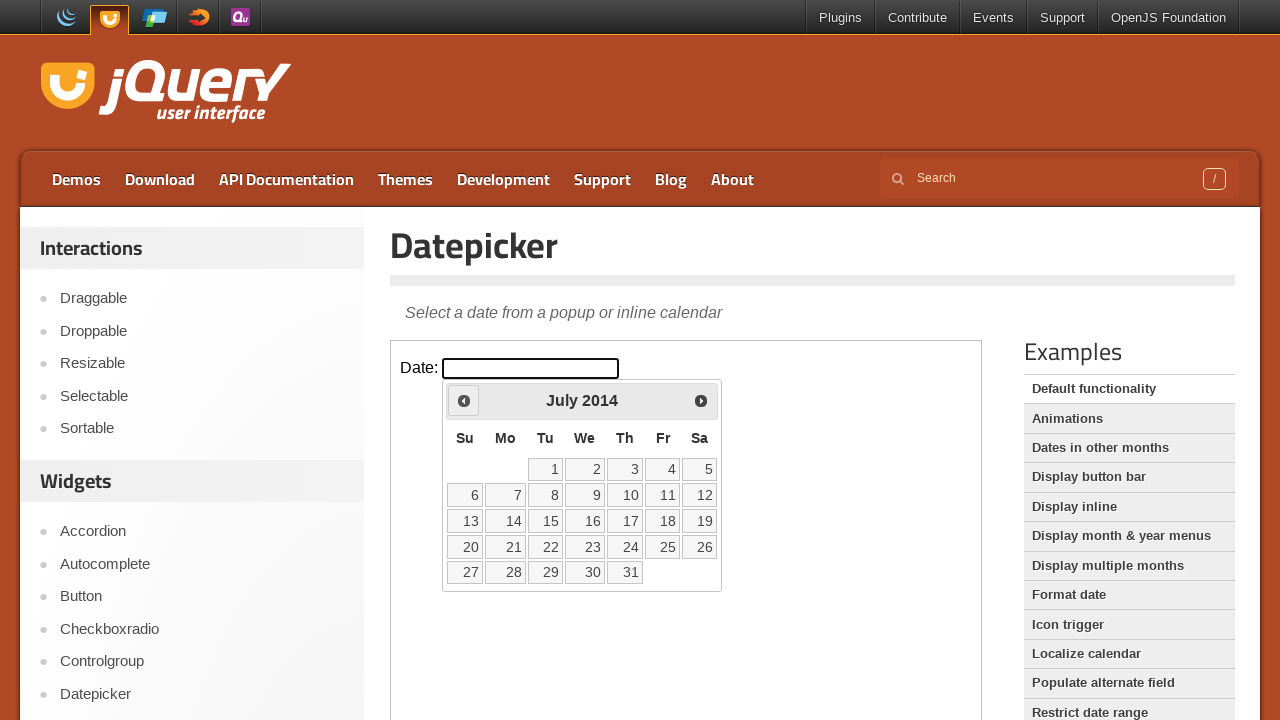

Retrieved current year: 2014
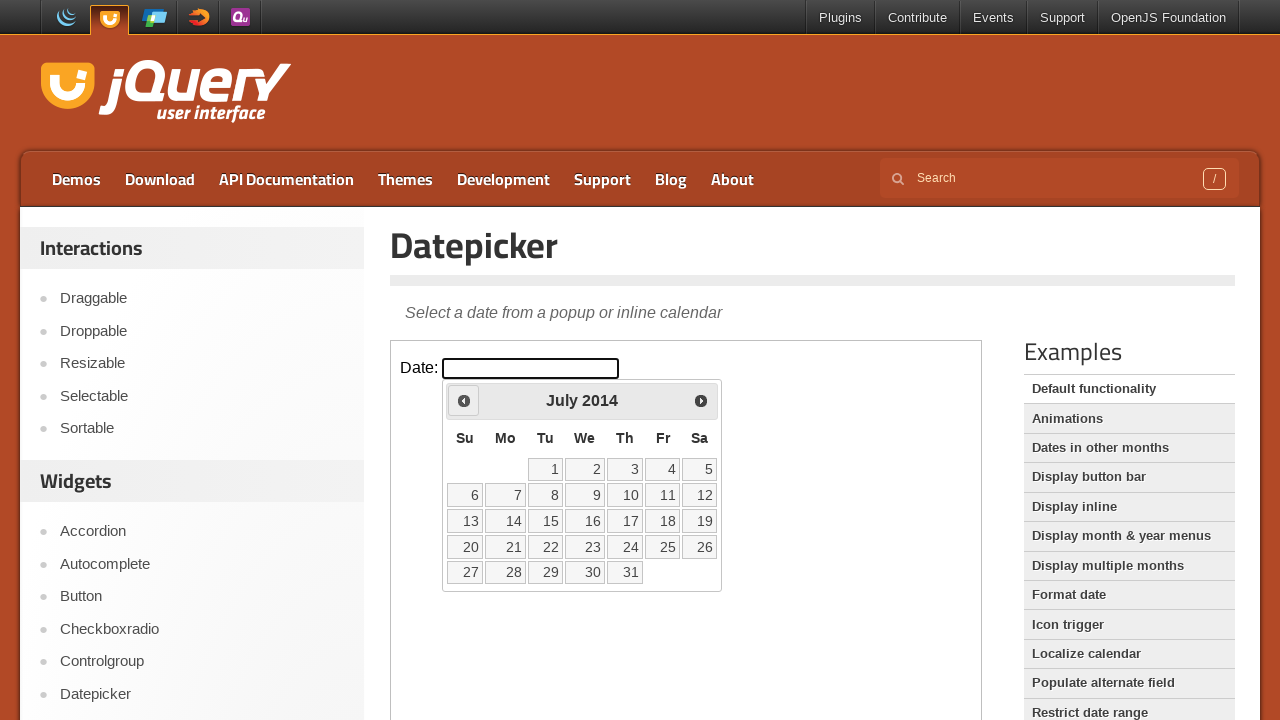

Clicked previous month button to navigate away from July 2014 at (464, 400) on iframe >> nth=0 >> internal:control=enter-frame >> span.ui-icon.ui-icon-circle-t
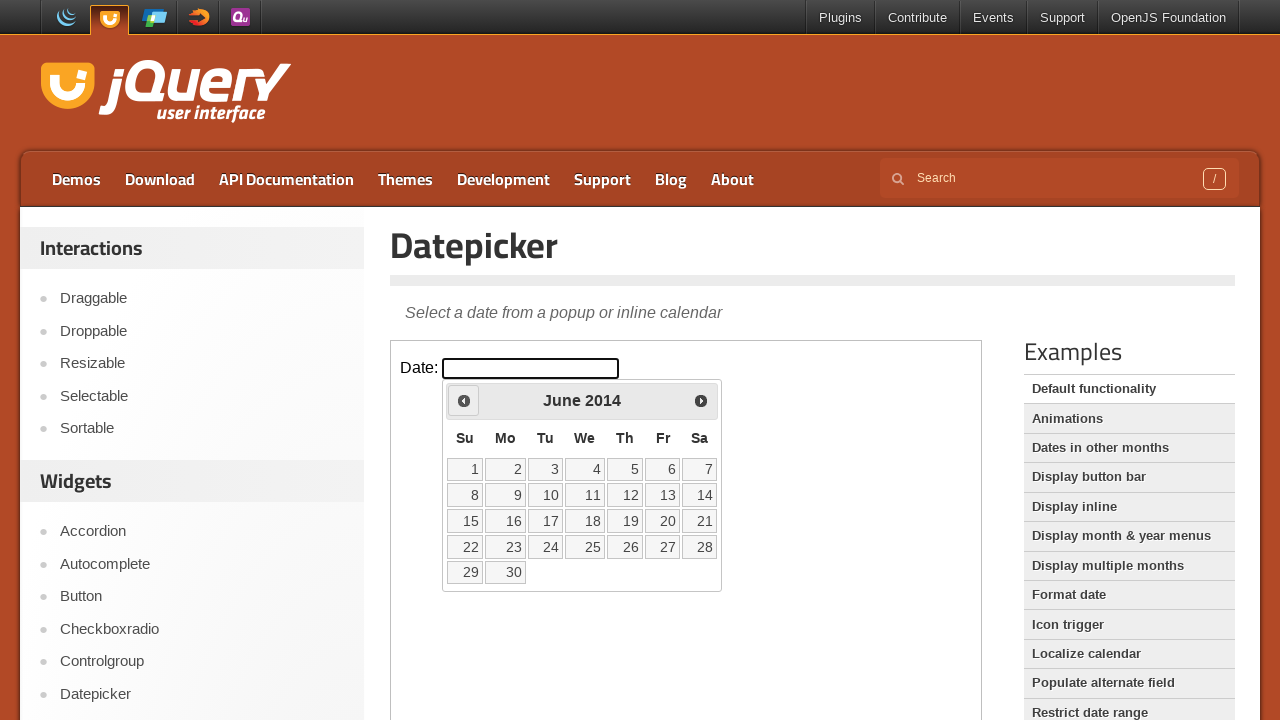

Retrieved current month: June
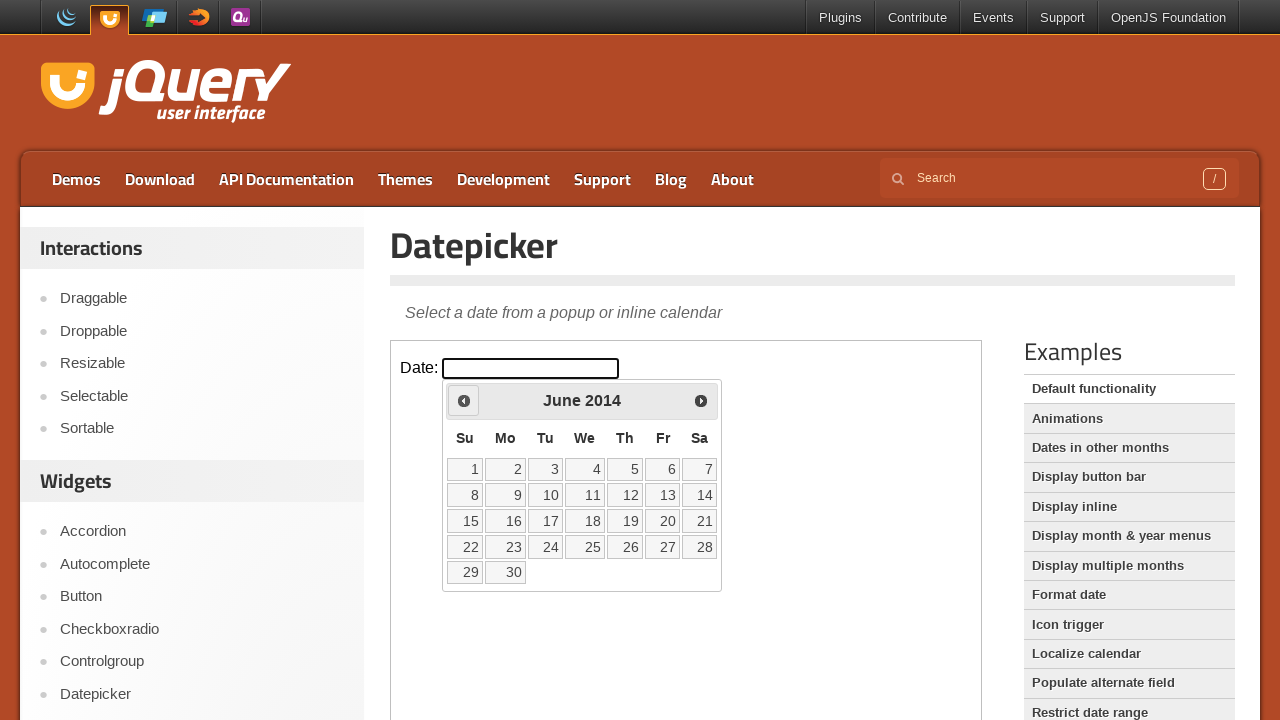

Retrieved current year: 2014
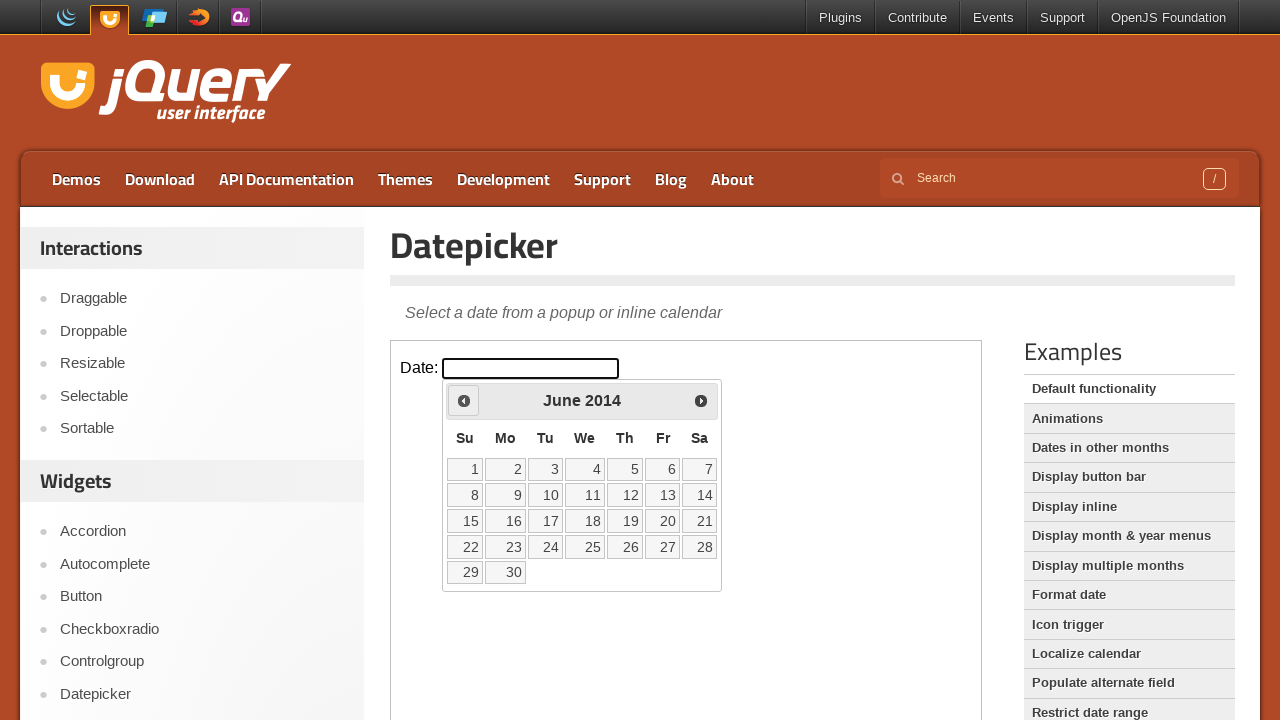

Clicked previous month button to navigate away from June 2014 at (464, 400) on iframe >> nth=0 >> internal:control=enter-frame >> span.ui-icon.ui-icon-circle-t
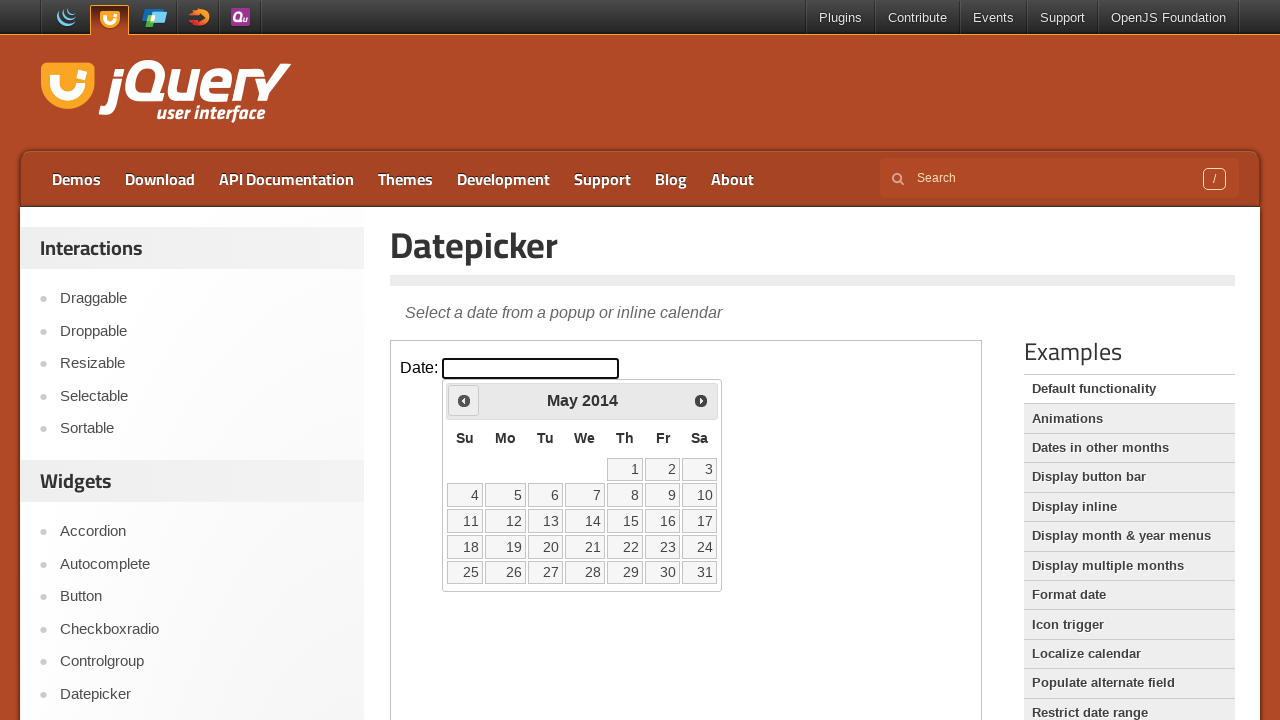

Retrieved current month: May
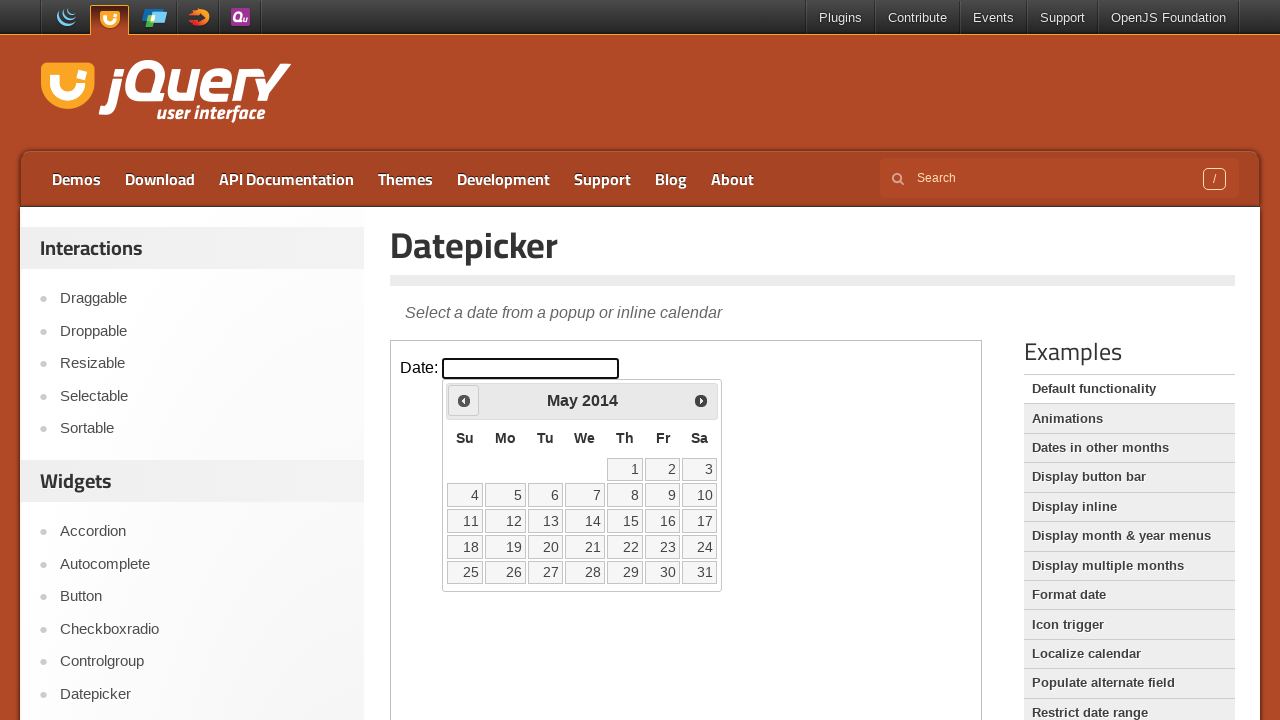

Retrieved current year: 2014
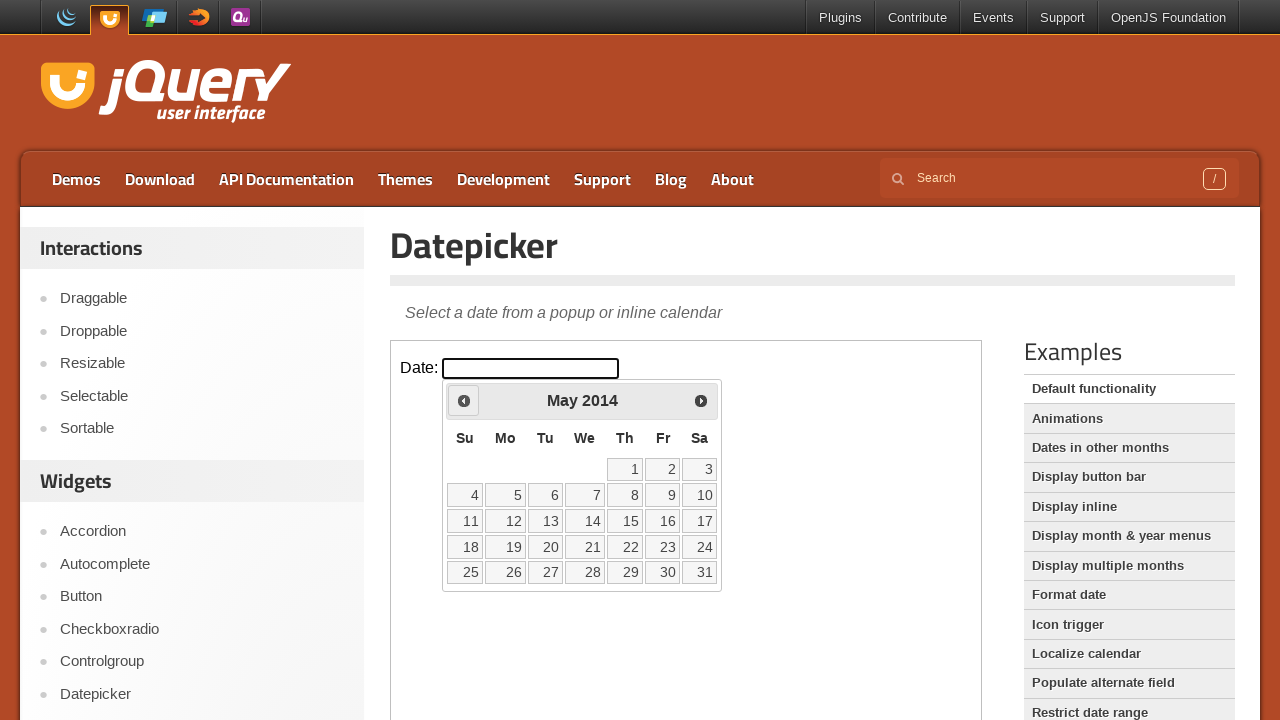

Clicked previous month button to navigate away from May 2014 at (464, 400) on iframe >> nth=0 >> internal:control=enter-frame >> span.ui-icon.ui-icon-circle-t
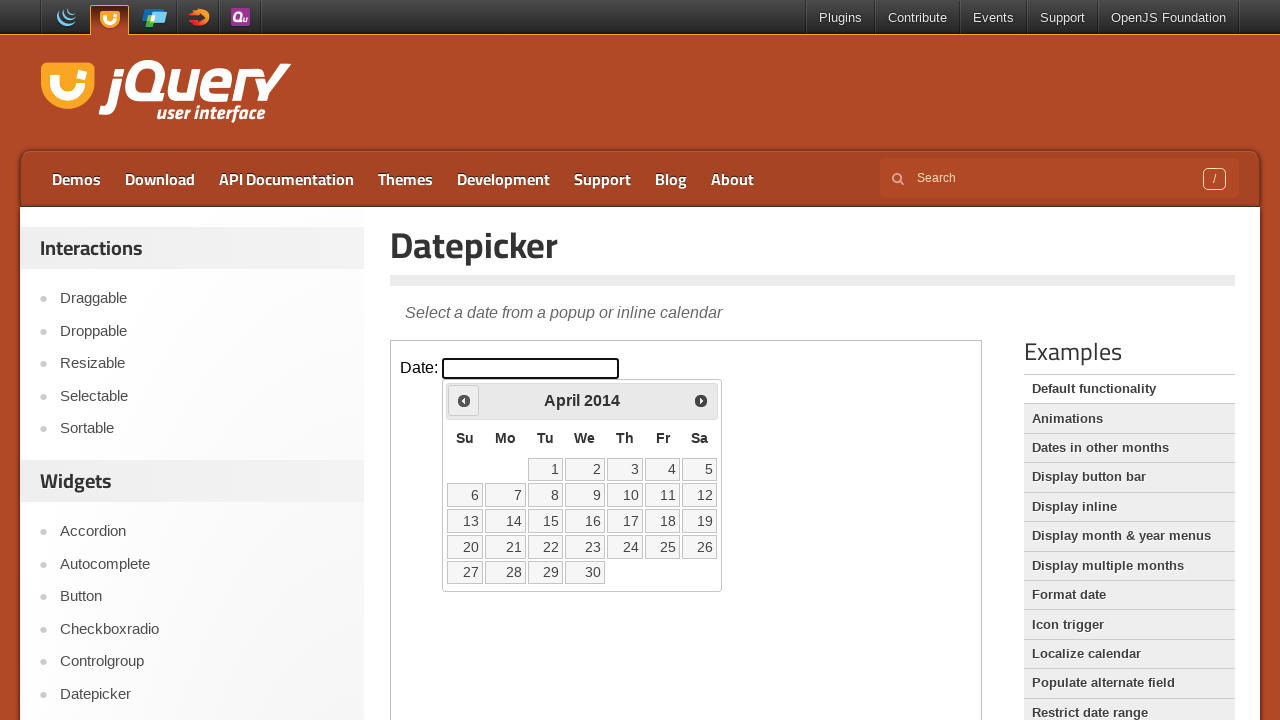

Retrieved current month: April
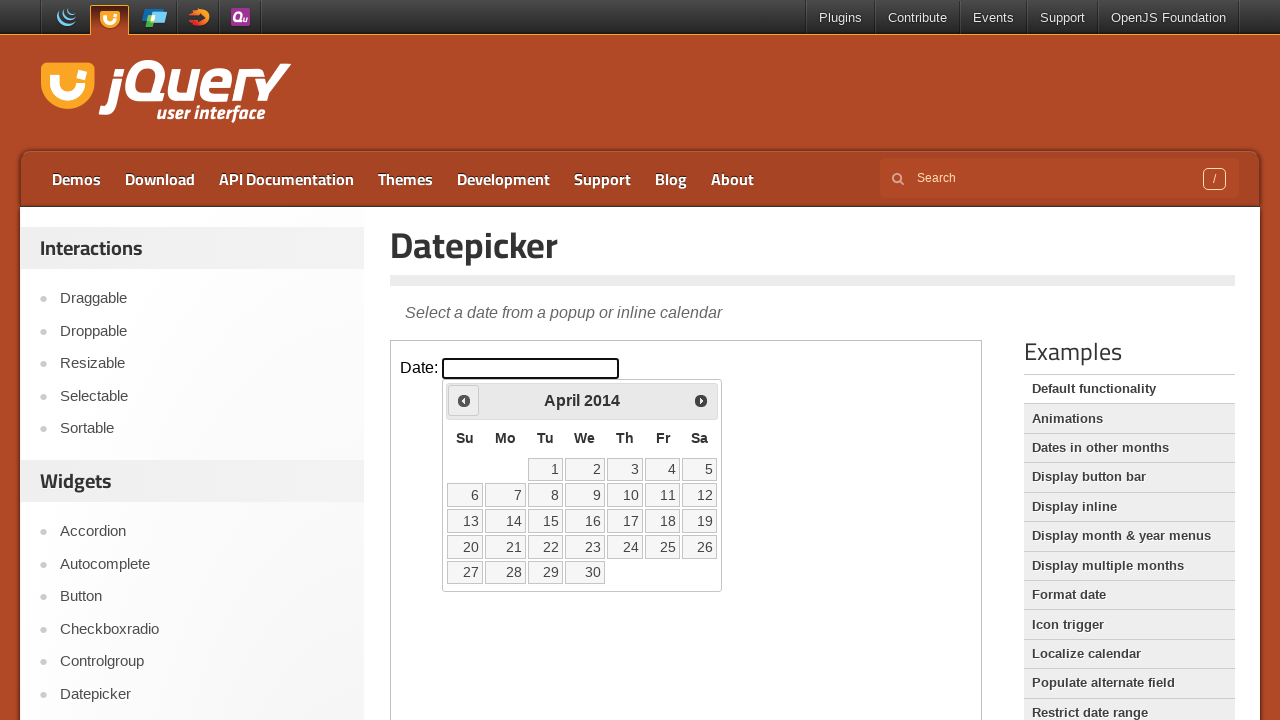

Retrieved current year: 2014
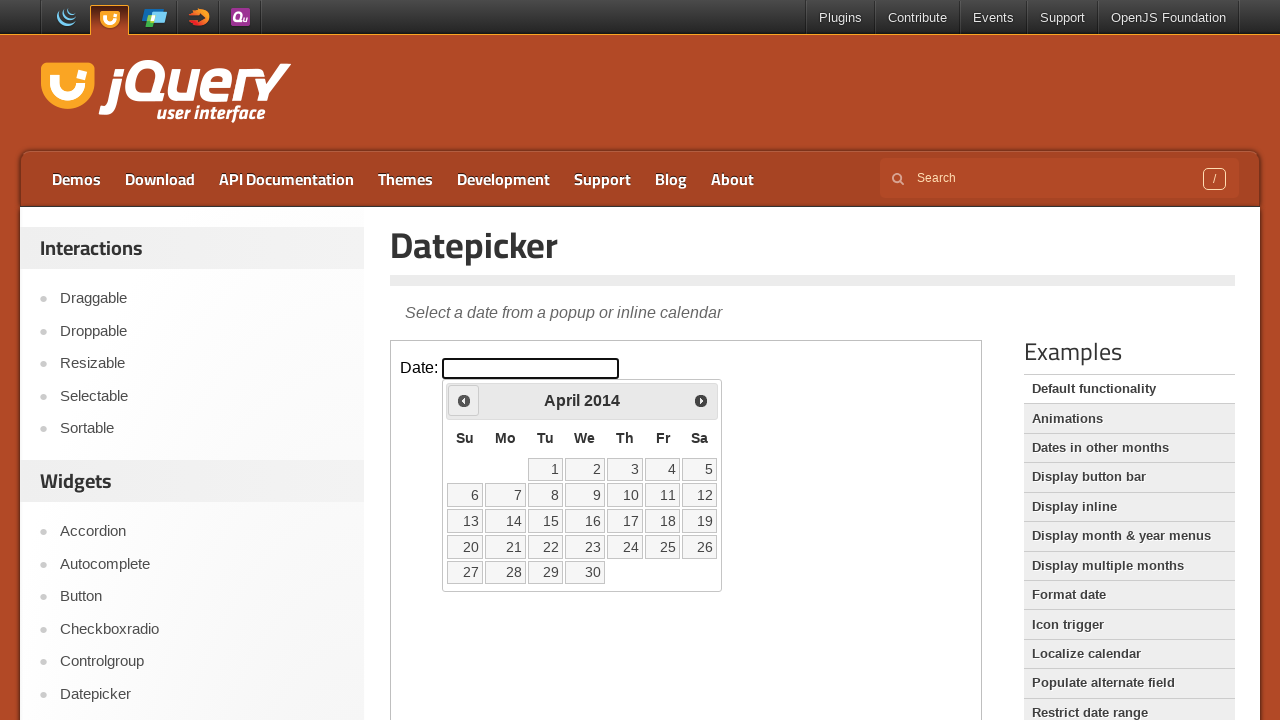

Clicked previous month button to navigate away from April 2014 at (464, 400) on iframe >> nth=0 >> internal:control=enter-frame >> span.ui-icon.ui-icon-circle-t
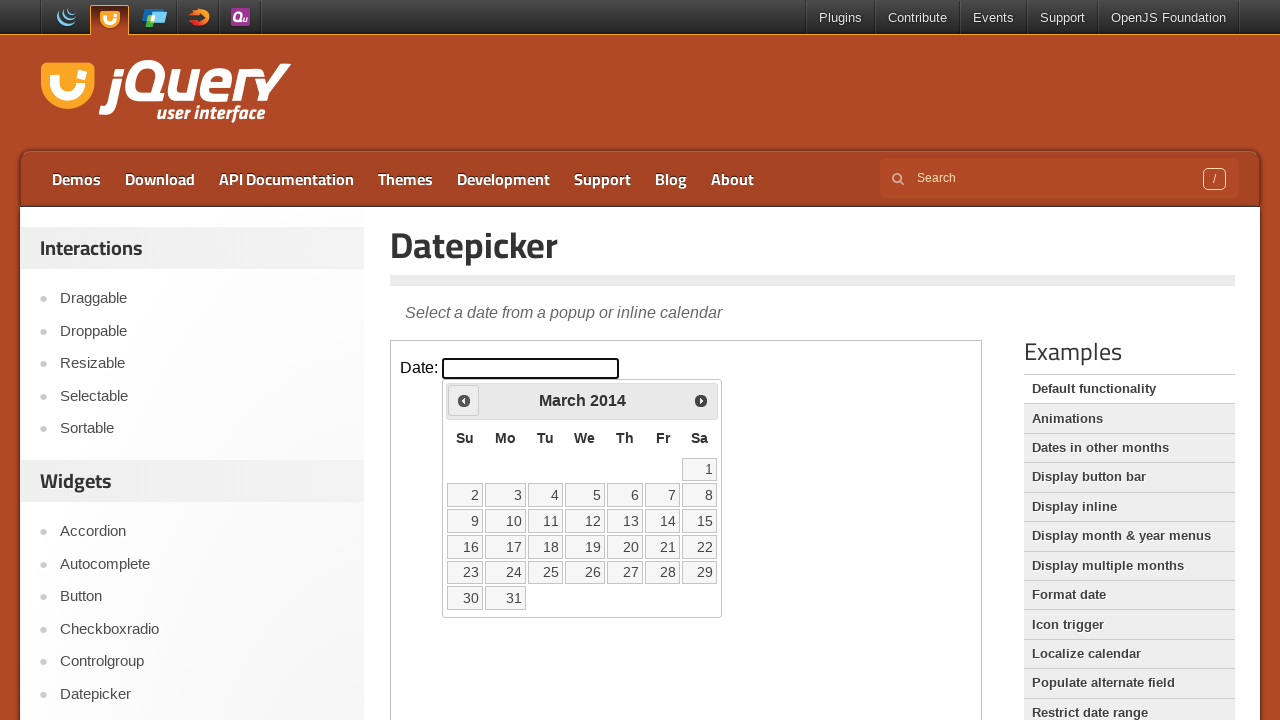

Retrieved current month: March
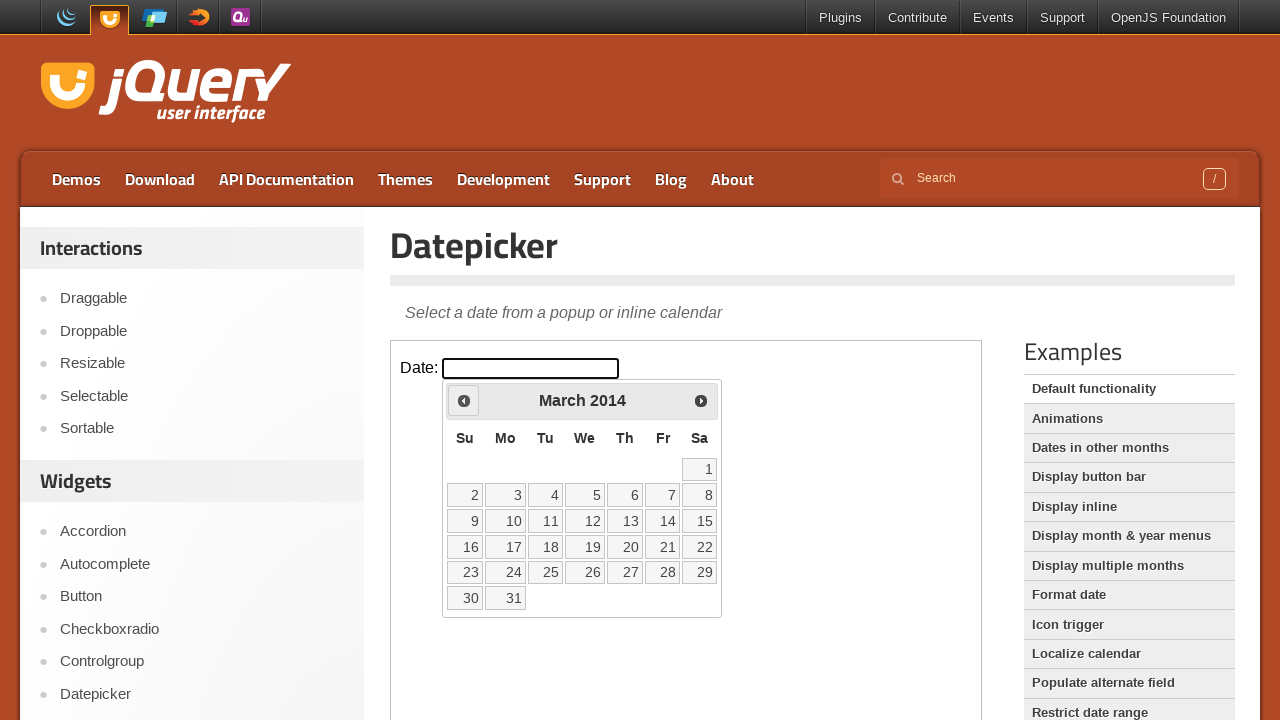

Retrieved current year: 2014
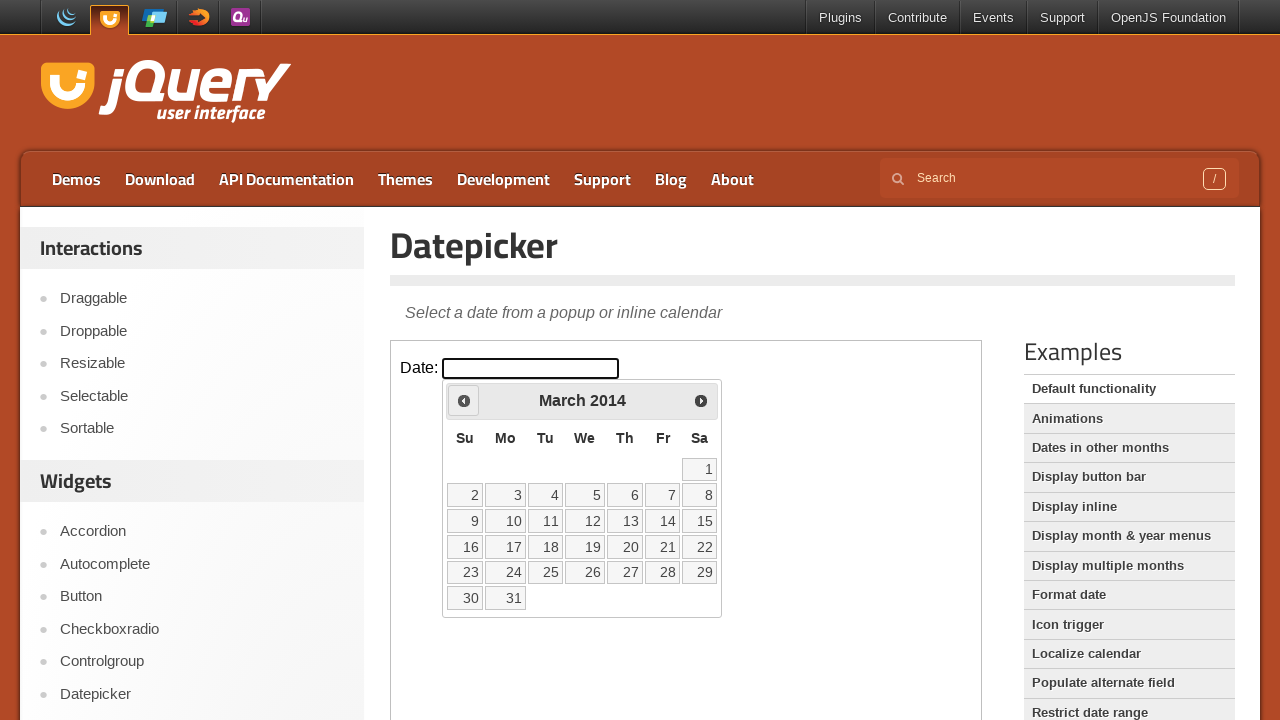

Clicked previous month button to navigate away from March 2014 at (464, 400) on iframe >> nth=0 >> internal:control=enter-frame >> span.ui-icon.ui-icon-circle-t
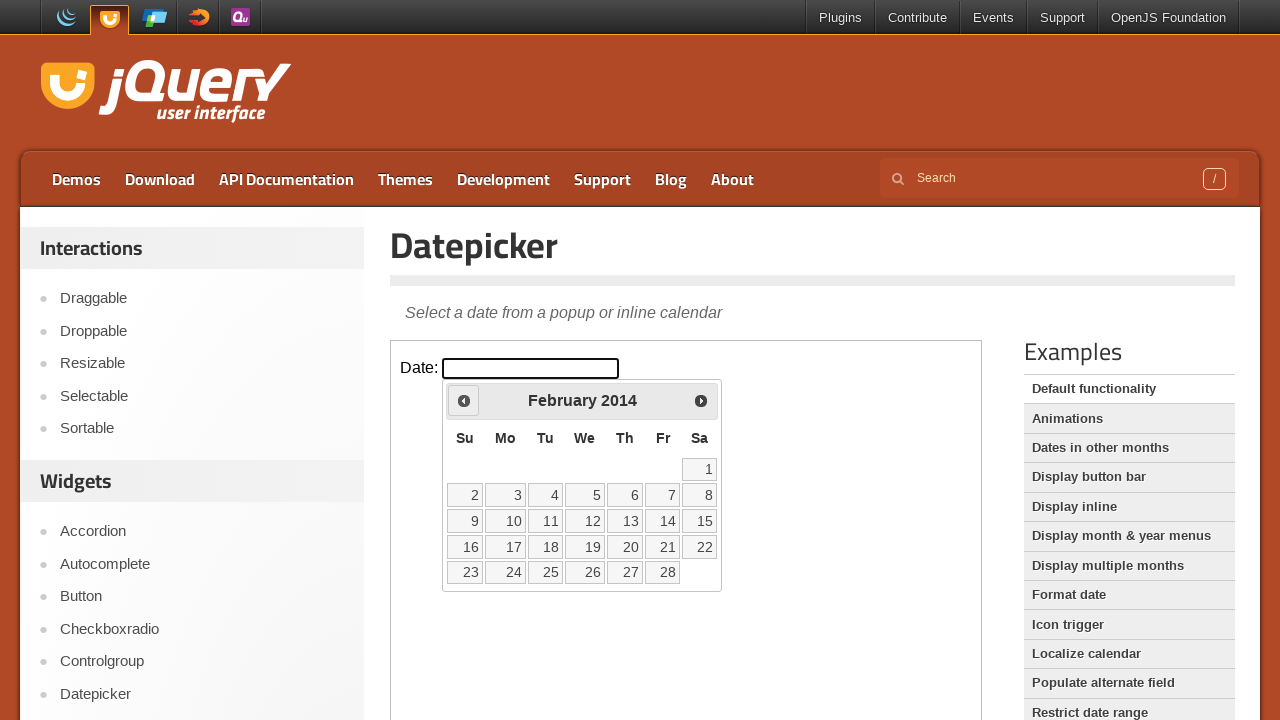

Retrieved current month: February
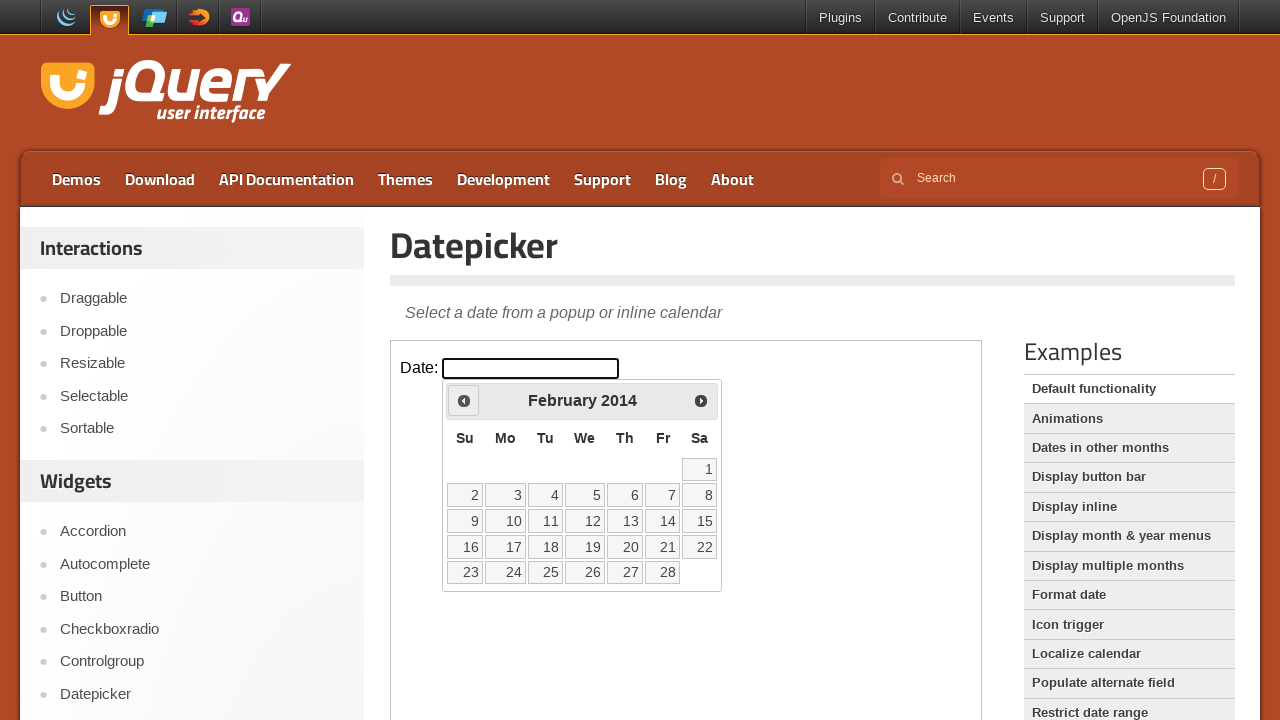

Retrieved current year: 2014
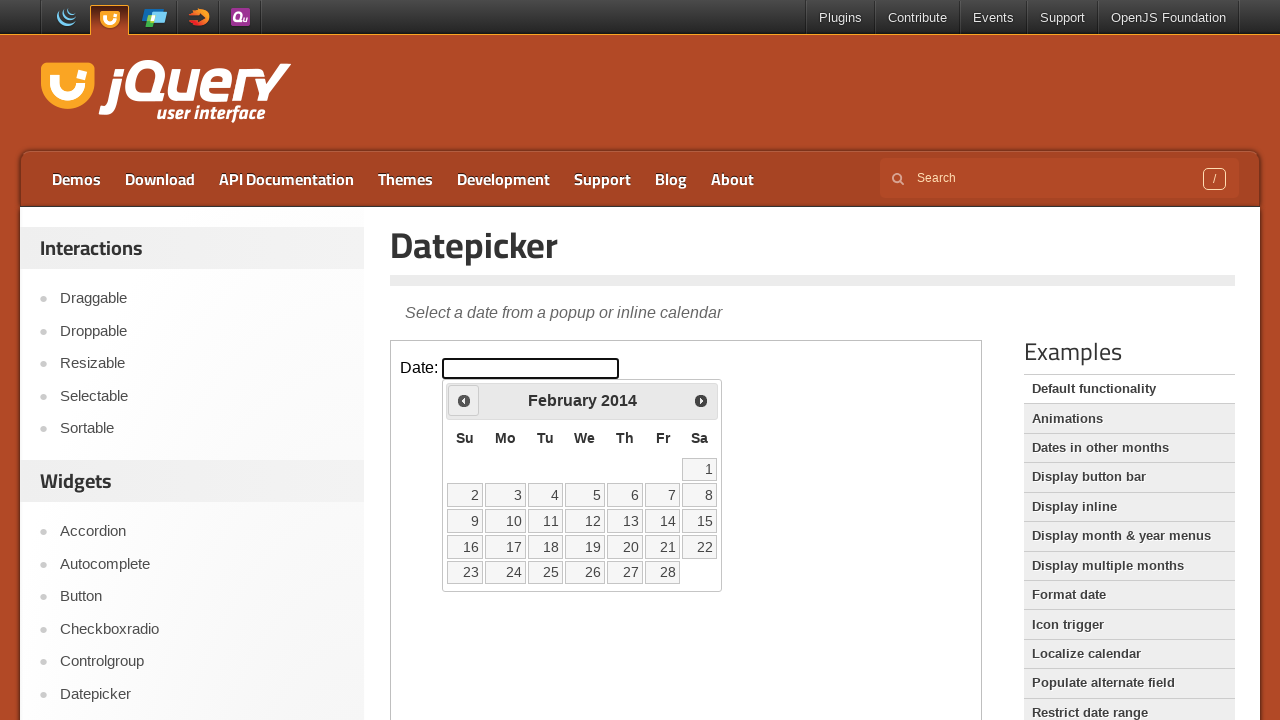

Clicked previous month button to navigate away from February 2014 at (464, 400) on iframe >> nth=0 >> internal:control=enter-frame >> span.ui-icon.ui-icon-circle-t
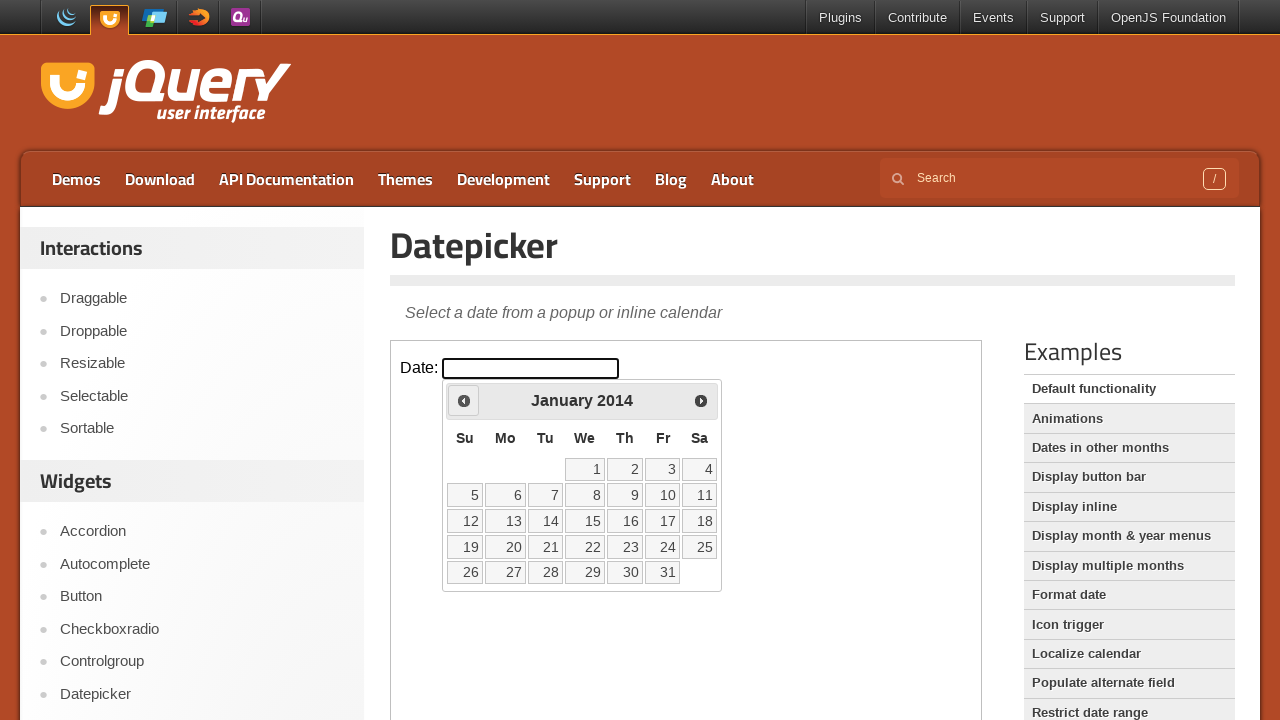

Retrieved current month: January
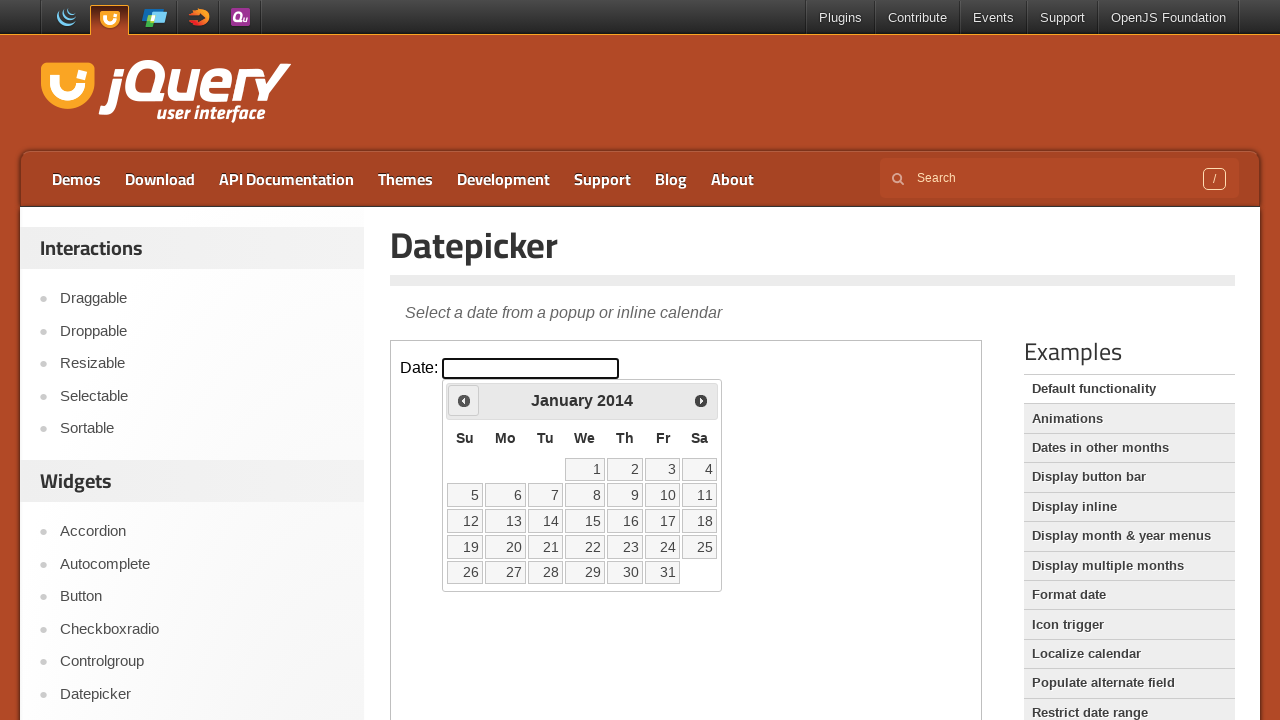

Retrieved current year: 2014
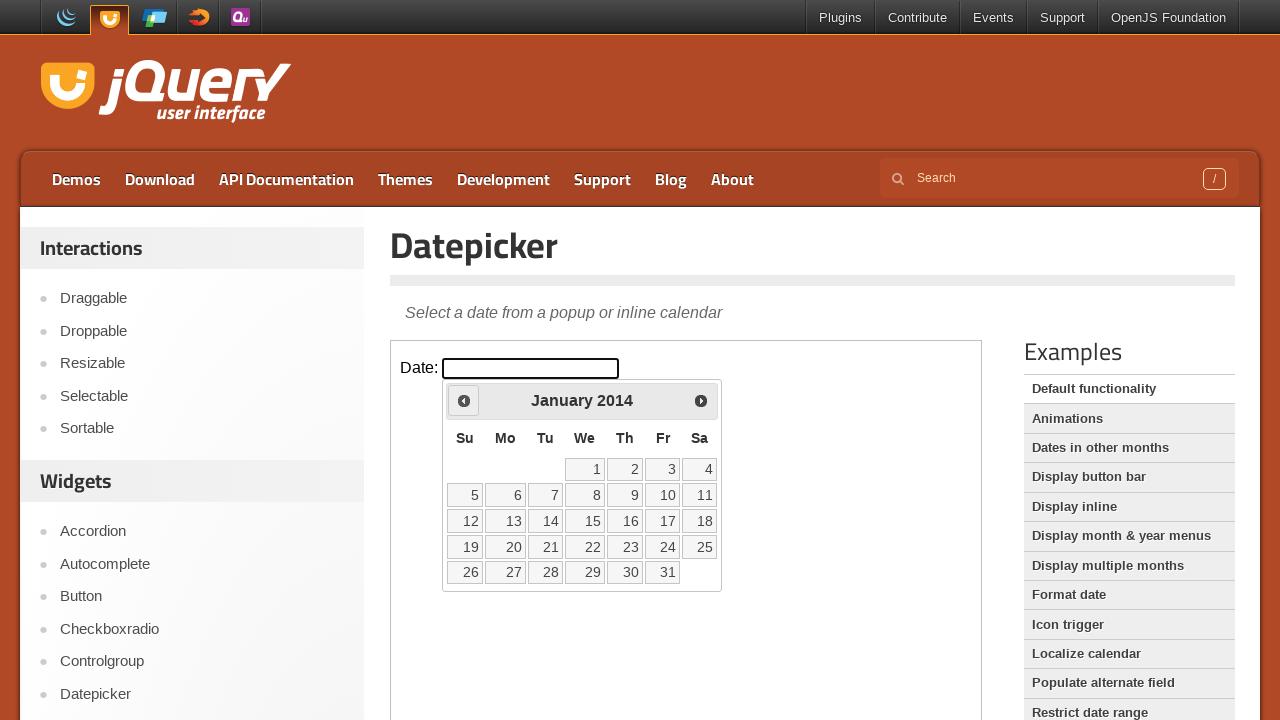

Clicked previous month button to navigate away from January 2014 at (464, 400) on iframe >> nth=0 >> internal:control=enter-frame >> span.ui-icon.ui-icon-circle-t
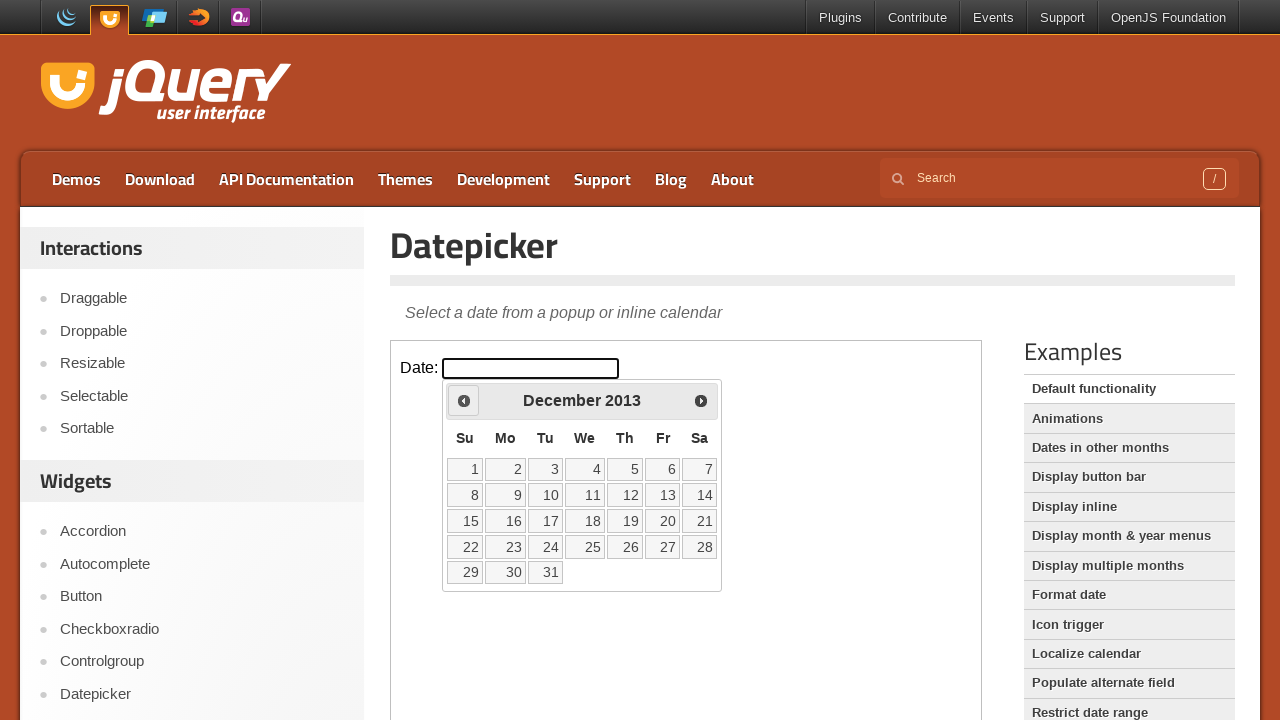

Retrieved current month: December
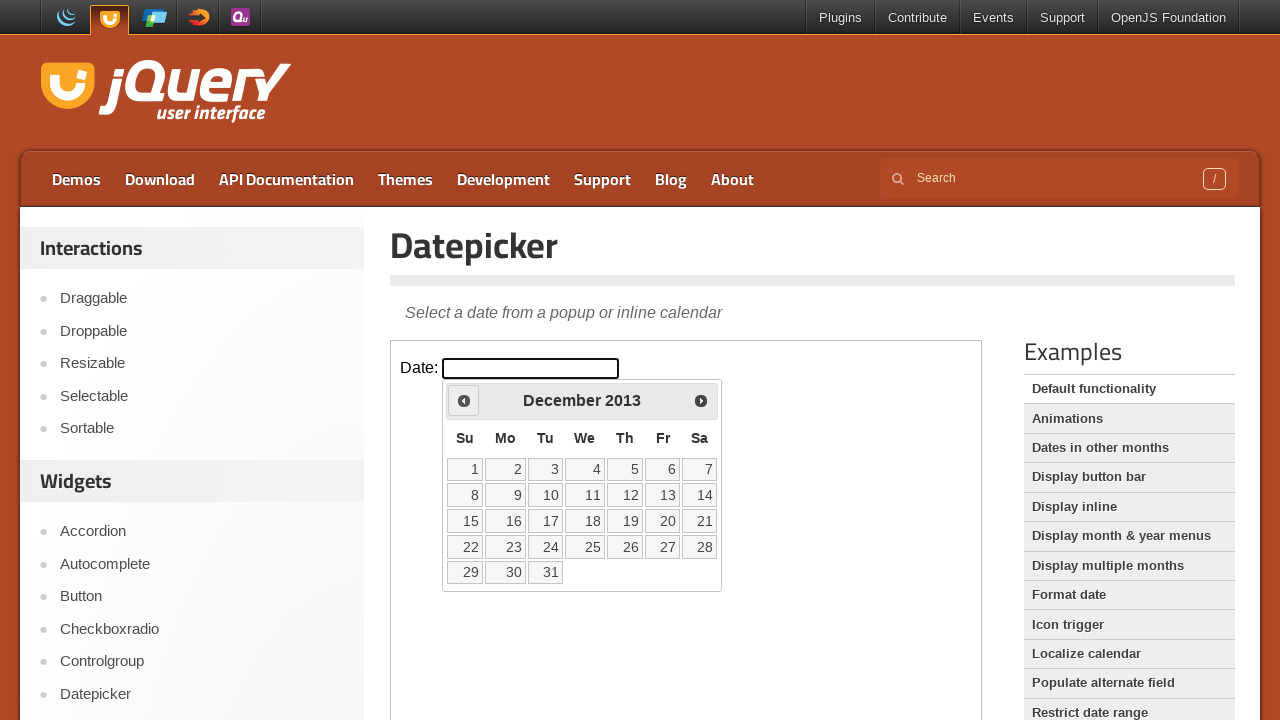

Retrieved current year: 2013
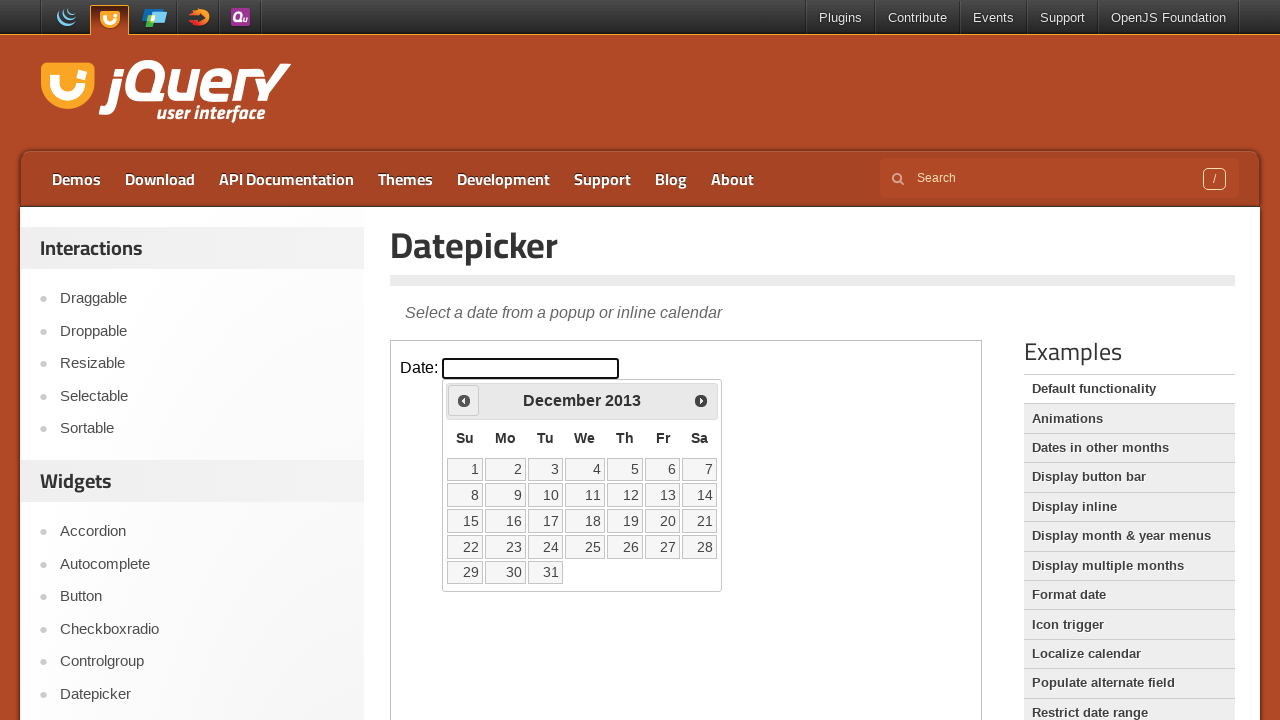

Clicked previous month button to navigate away from December 2013 at (464, 400) on iframe >> nth=0 >> internal:control=enter-frame >> span.ui-icon.ui-icon-circle-t
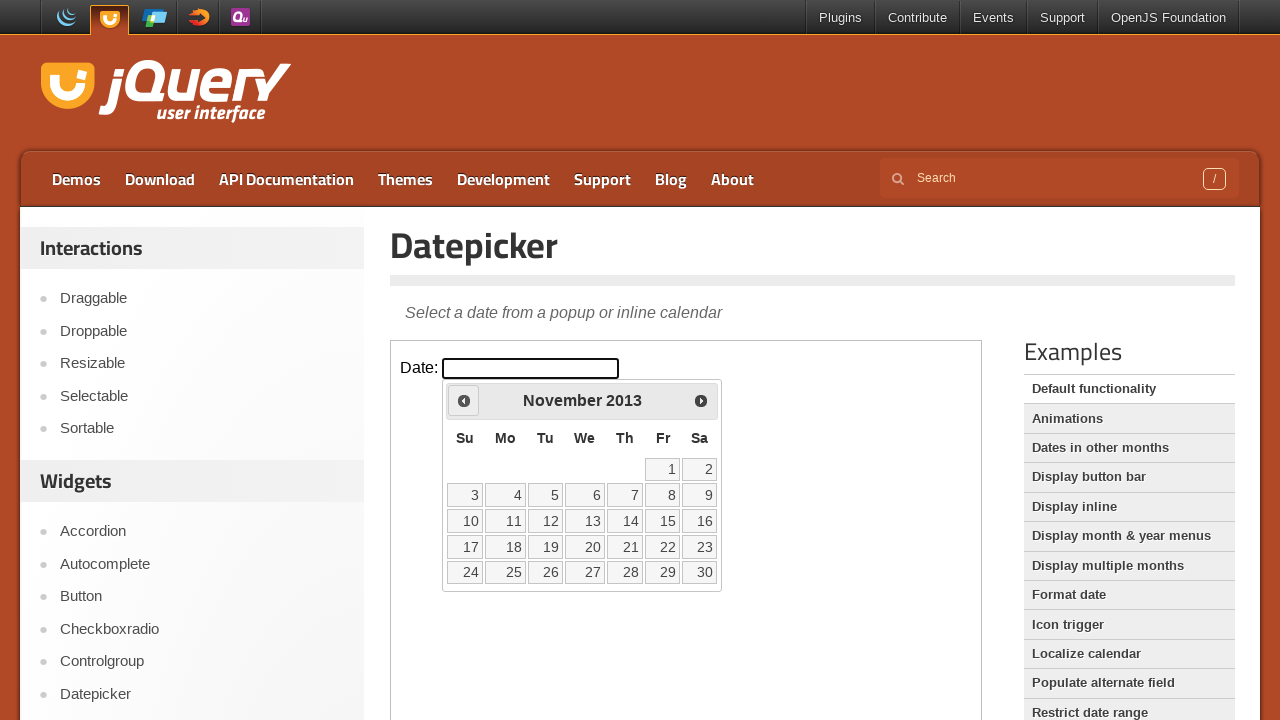

Retrieved current month: November
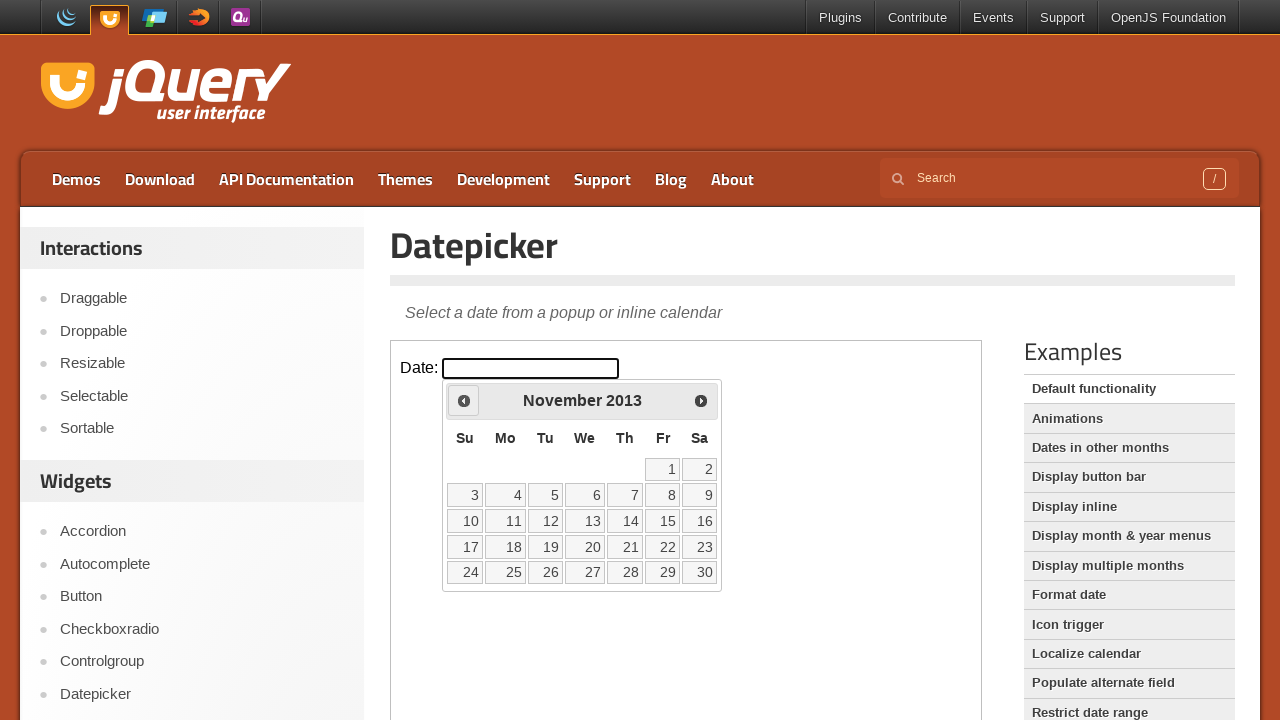

Retrieved current year: 2013
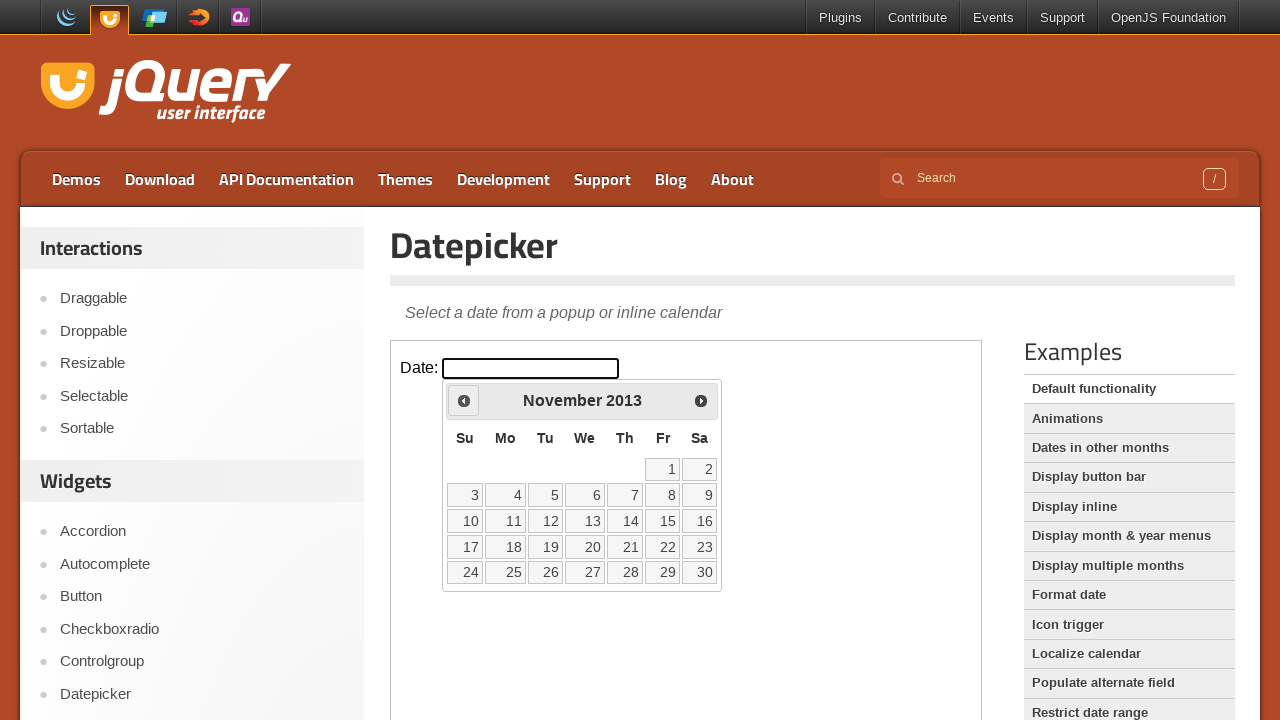

Clicked previous month button to navigate away from November 2013 at (464, 400) on iframe >> nth=0 >> internal:control=enter-frame >> span.ui-icon.ui-icon-circle-t
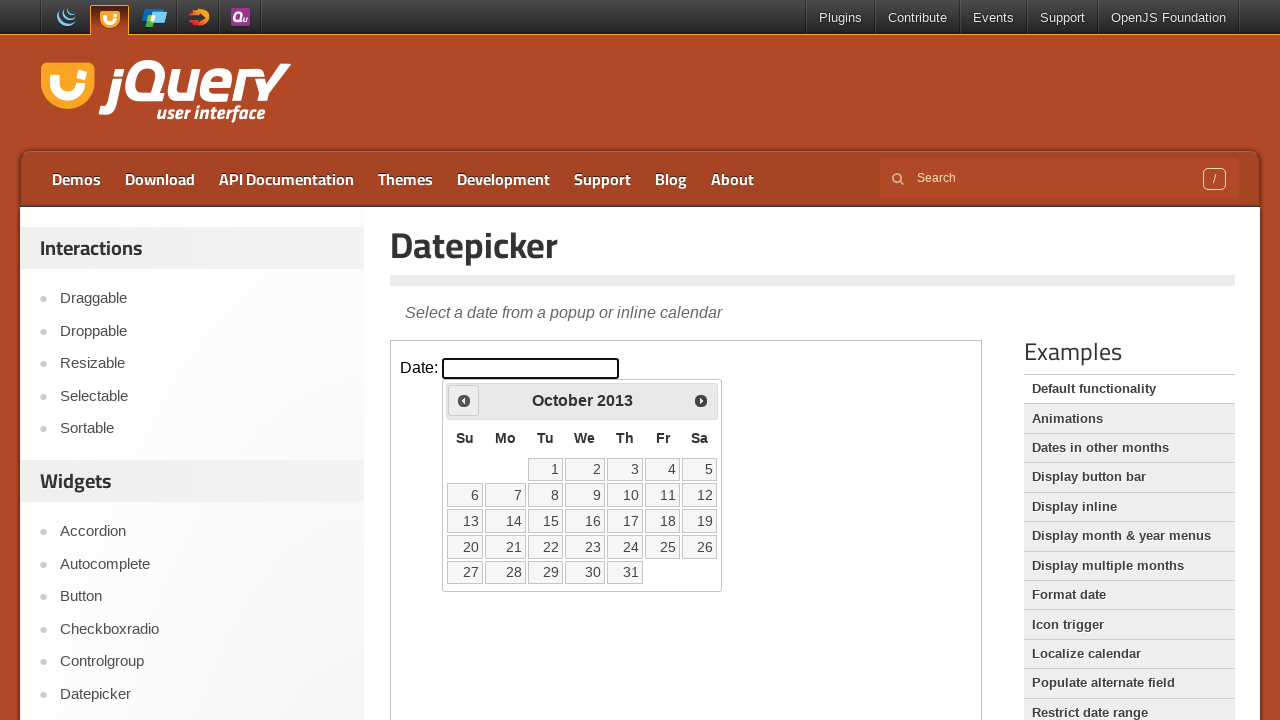

Retrieved current month: October
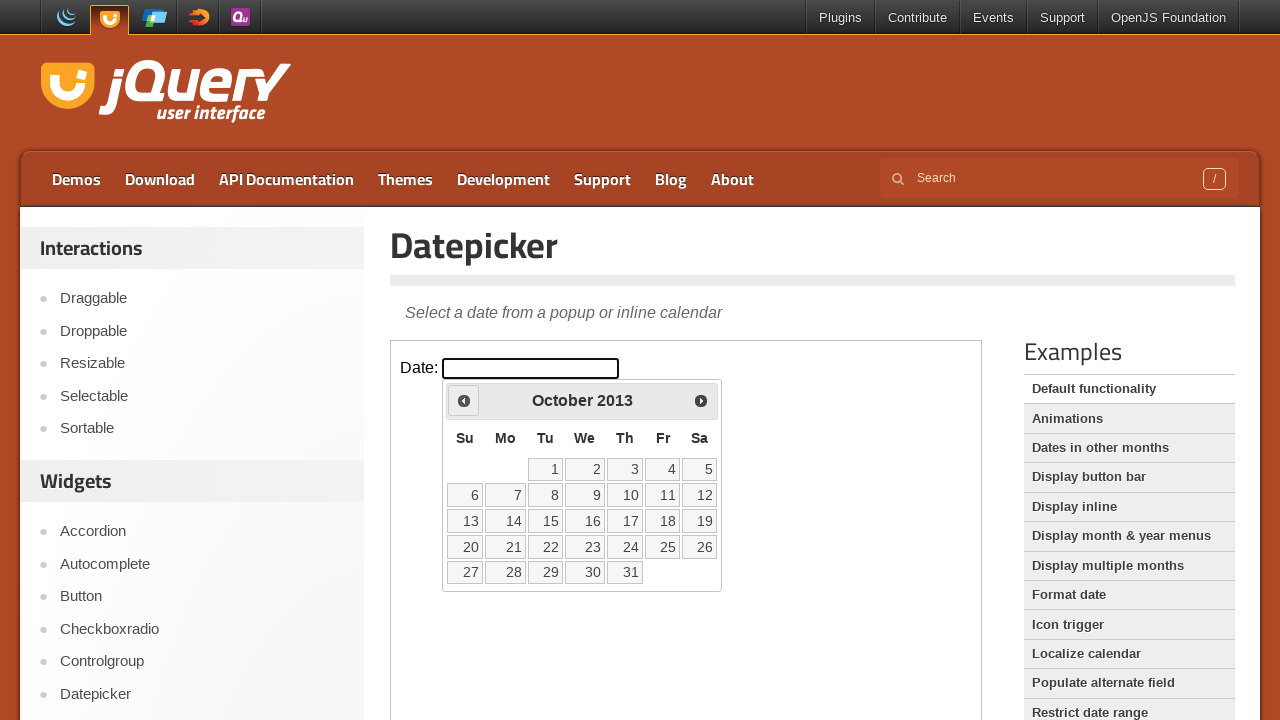

Retrieved current year: 2013
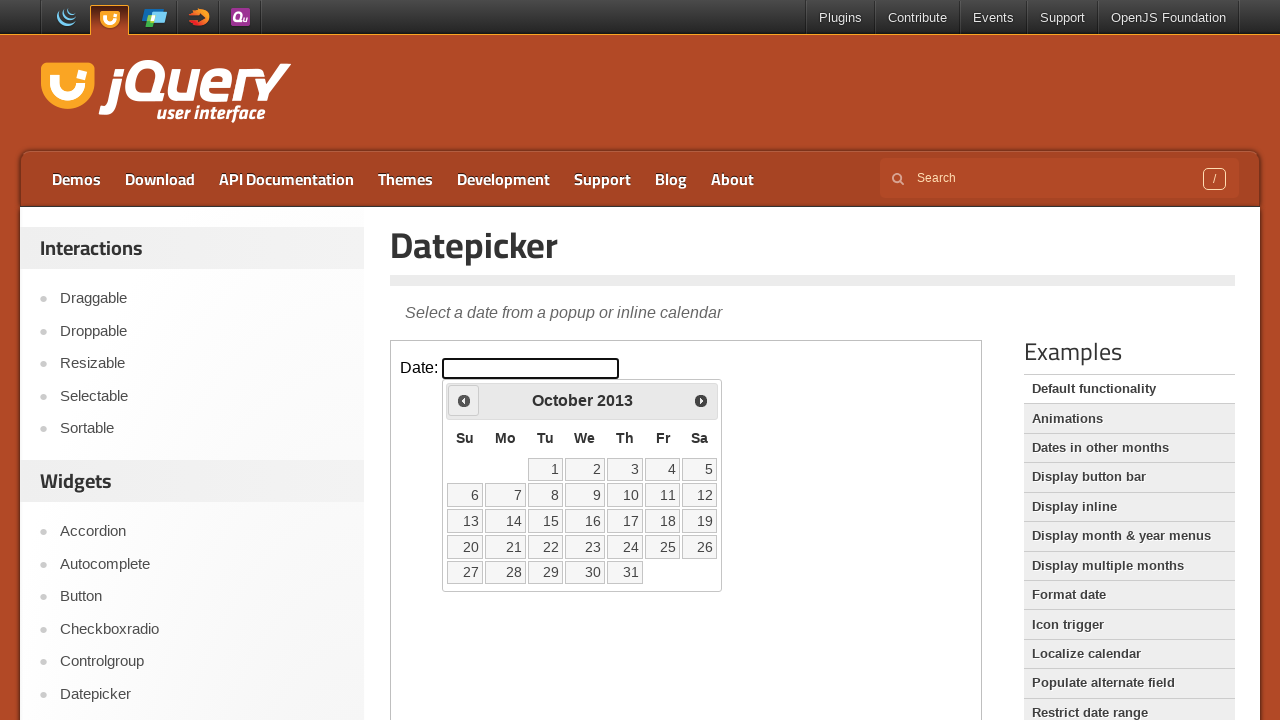

Clicked previous month button to navigate away from October 2013 at (464, 400) on iframe >> nth=0 >> internal:control=enter-frame >> span.ui-icon.ui-icon-circle-t
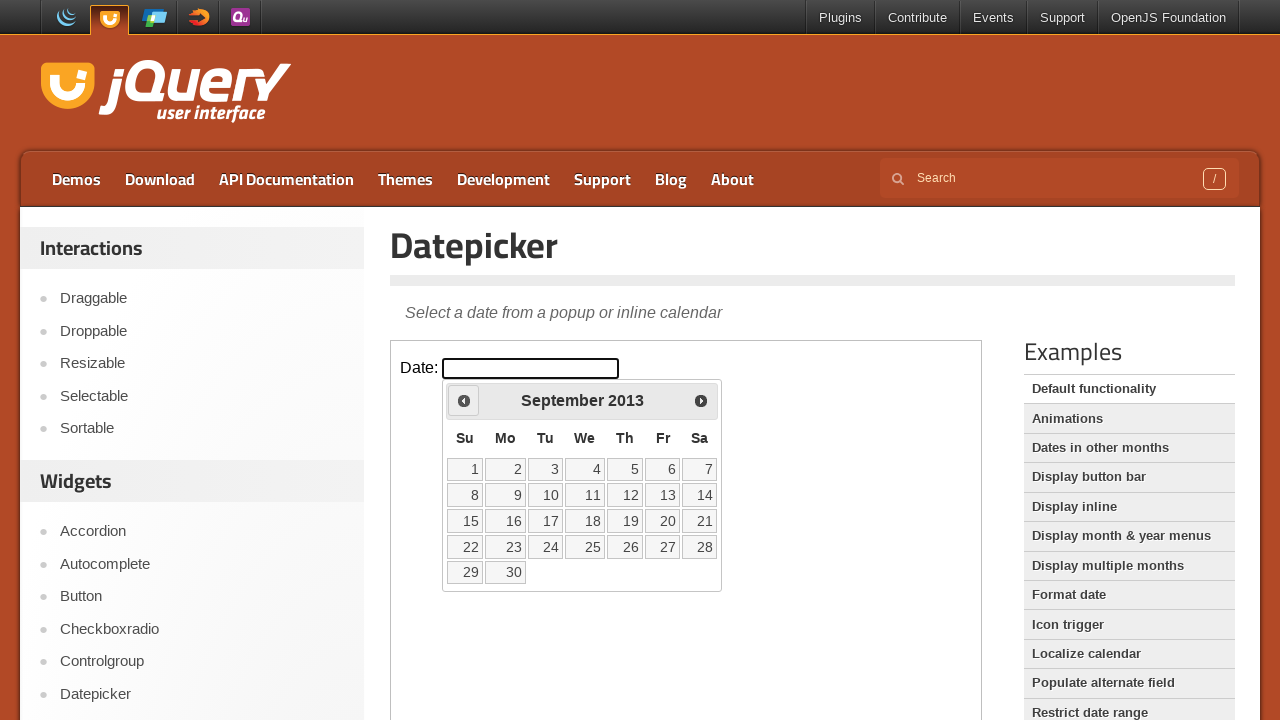

Retrieved current month: September
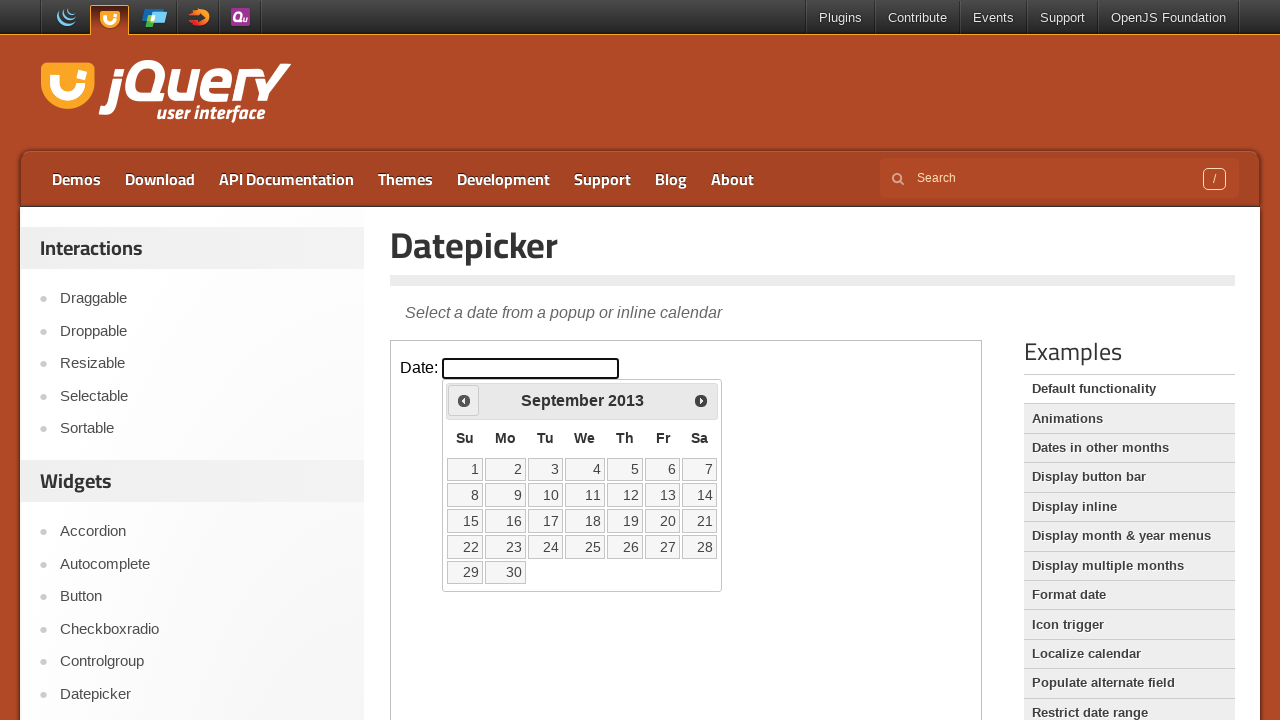

Retrieved current year: 2013
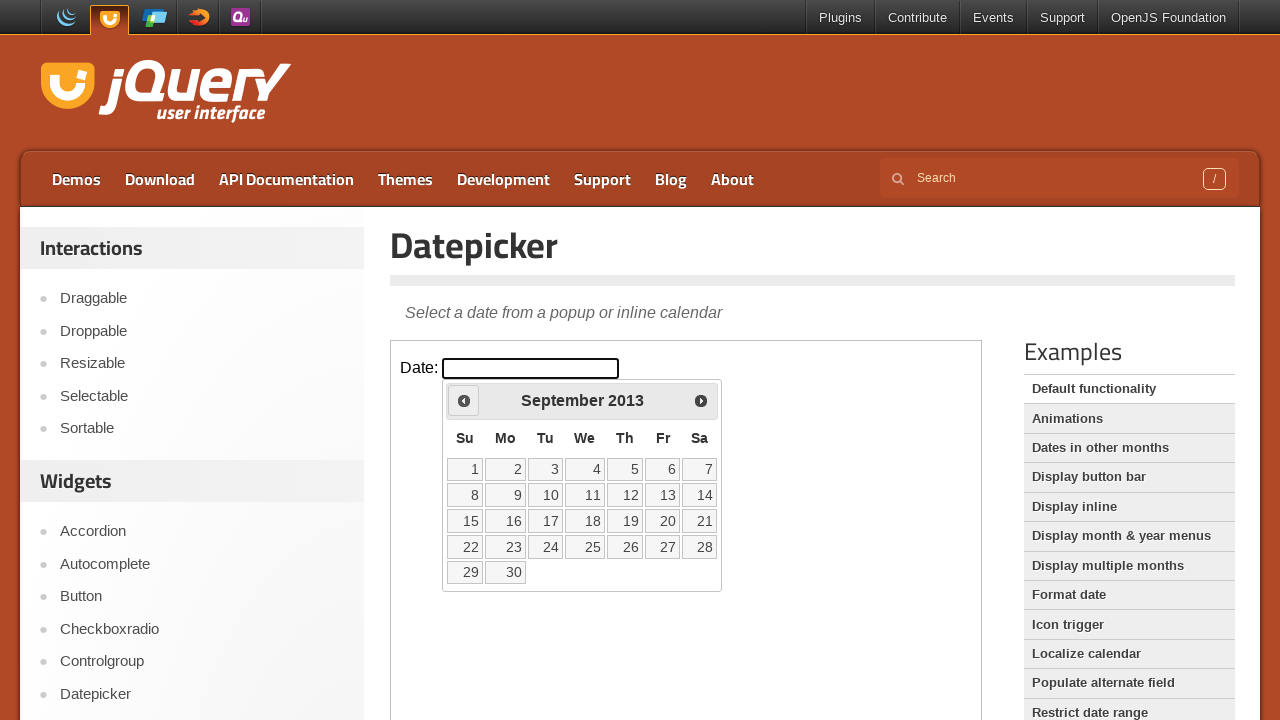

Clicked previous month button to navigate away from September 2013 at (464, 400) on iframe >> nth=0 >> internal:control=enter-frame >> span.ui-icon.ui-icon-circle-t
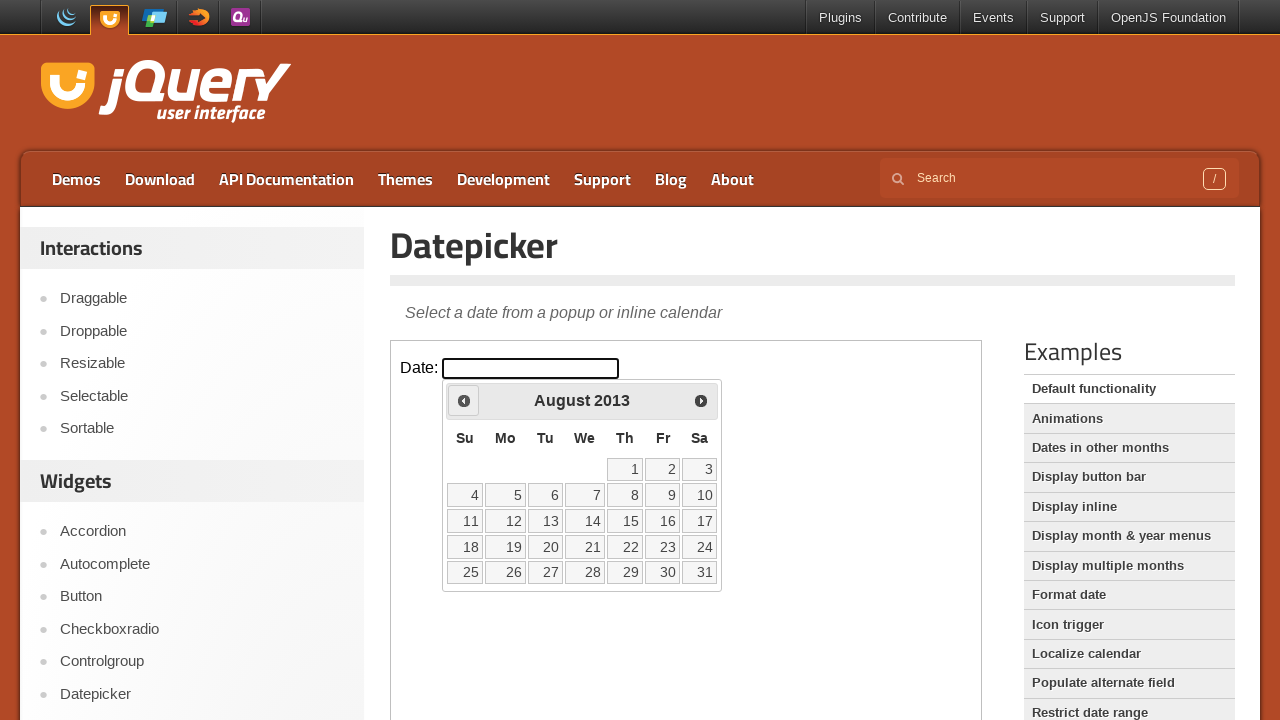

Retrieved current month: August
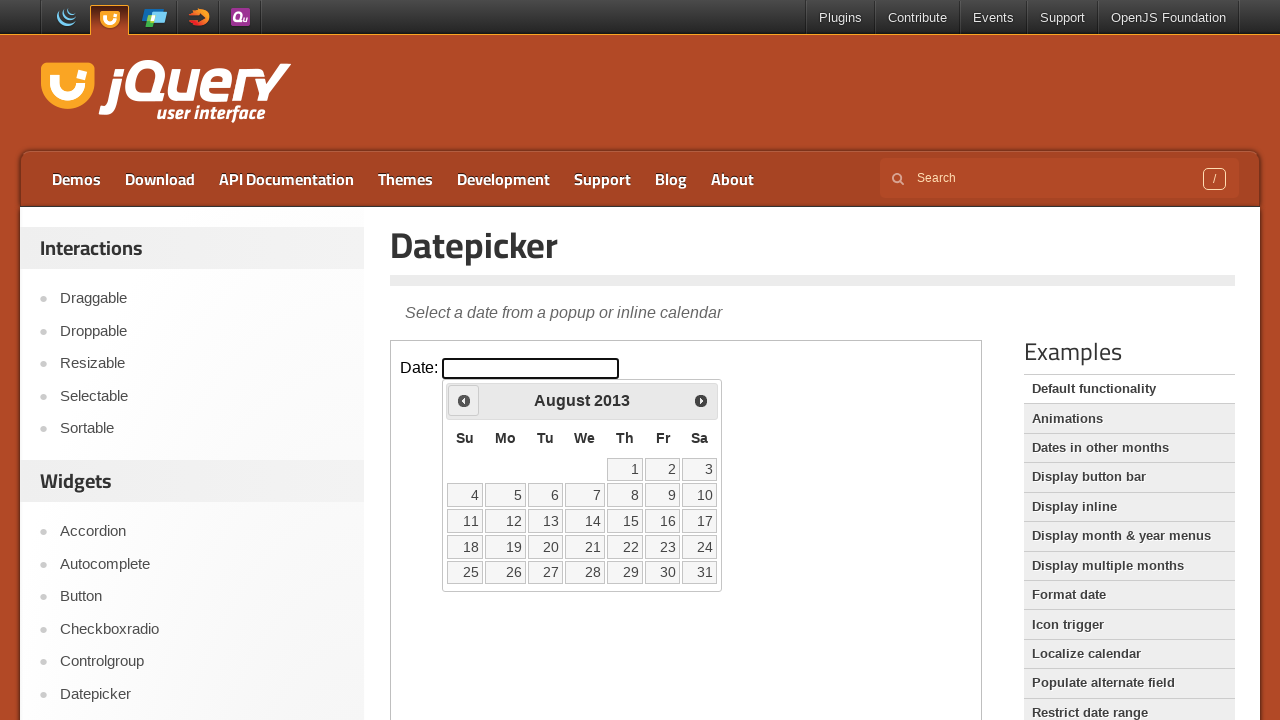

Retrieved current year: 2013
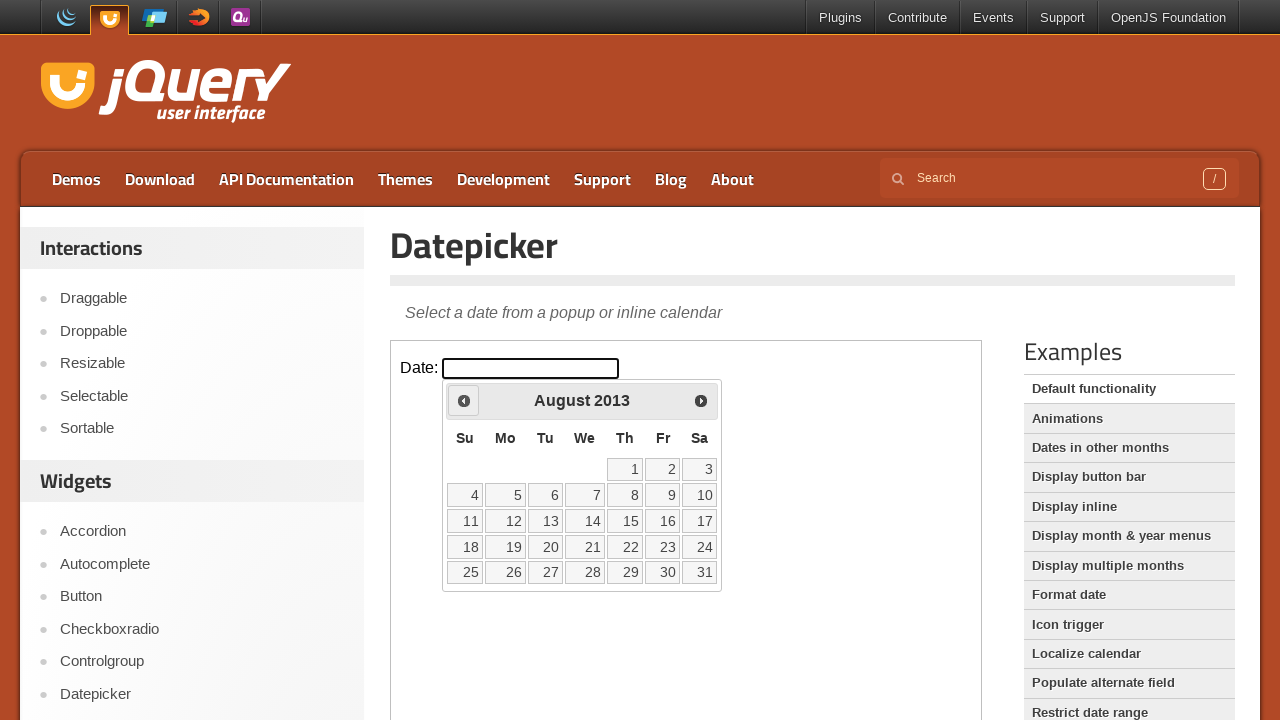

Clicked previous month button to navigate away from August 2013 at (464, 400) on iframe >> nth=0 >> internal:control=enter-frame >> span.ui-icon.ui-icon-circle-t
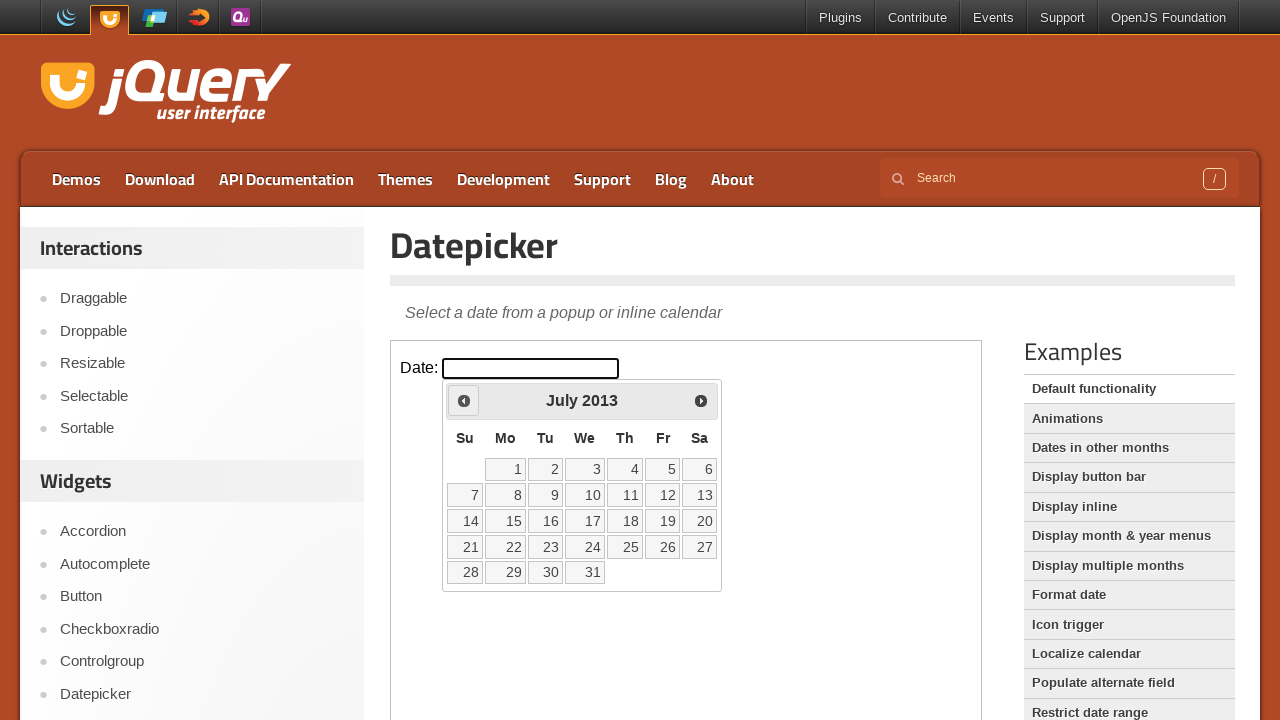

Retrieved current month: July
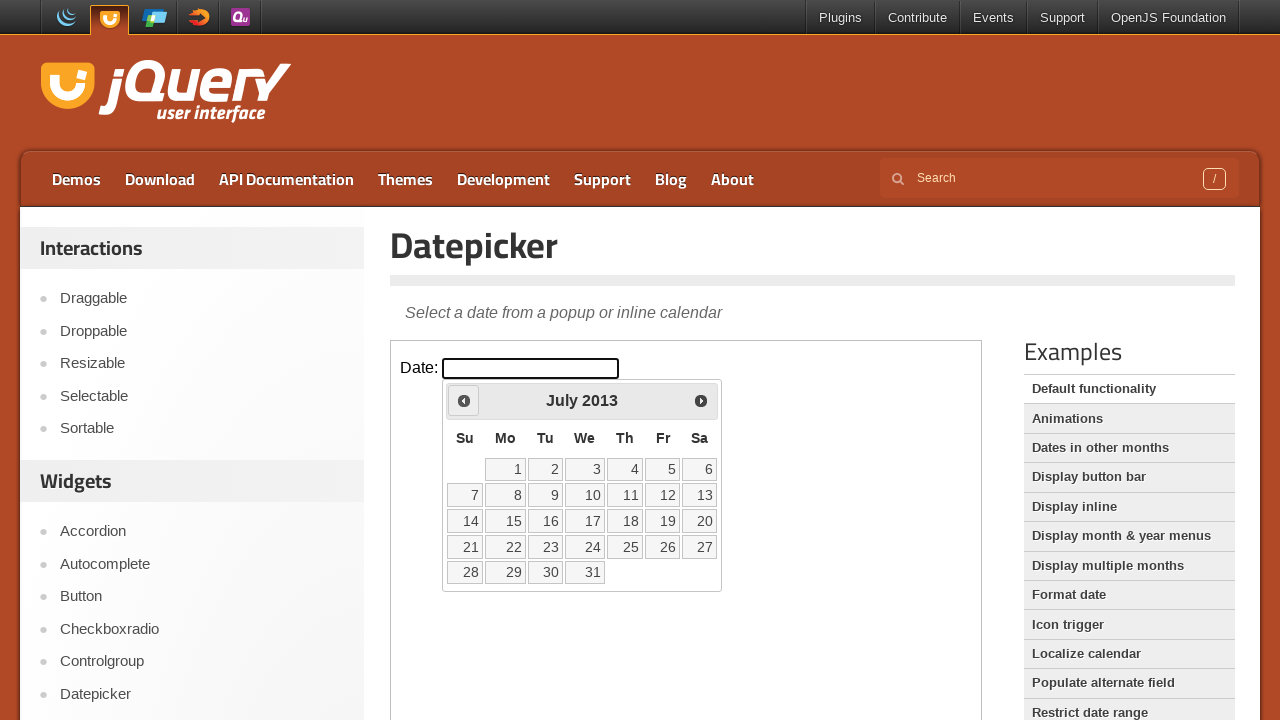

Retrieved current year: 2013
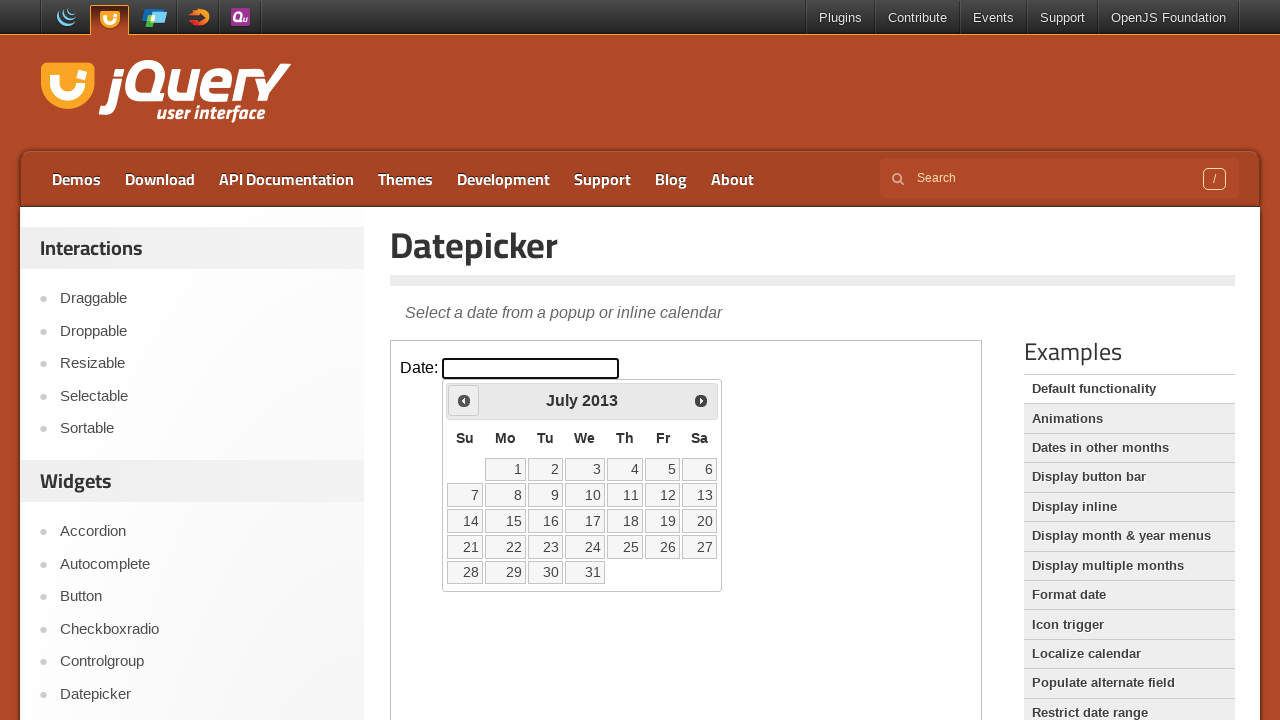

Clicked previous month button to navigate away from July 2013 at (464, 400) on iframe >> nth=0 >> internal:control=enter-frame >> span.ui-icon.ui-icon-circle-t
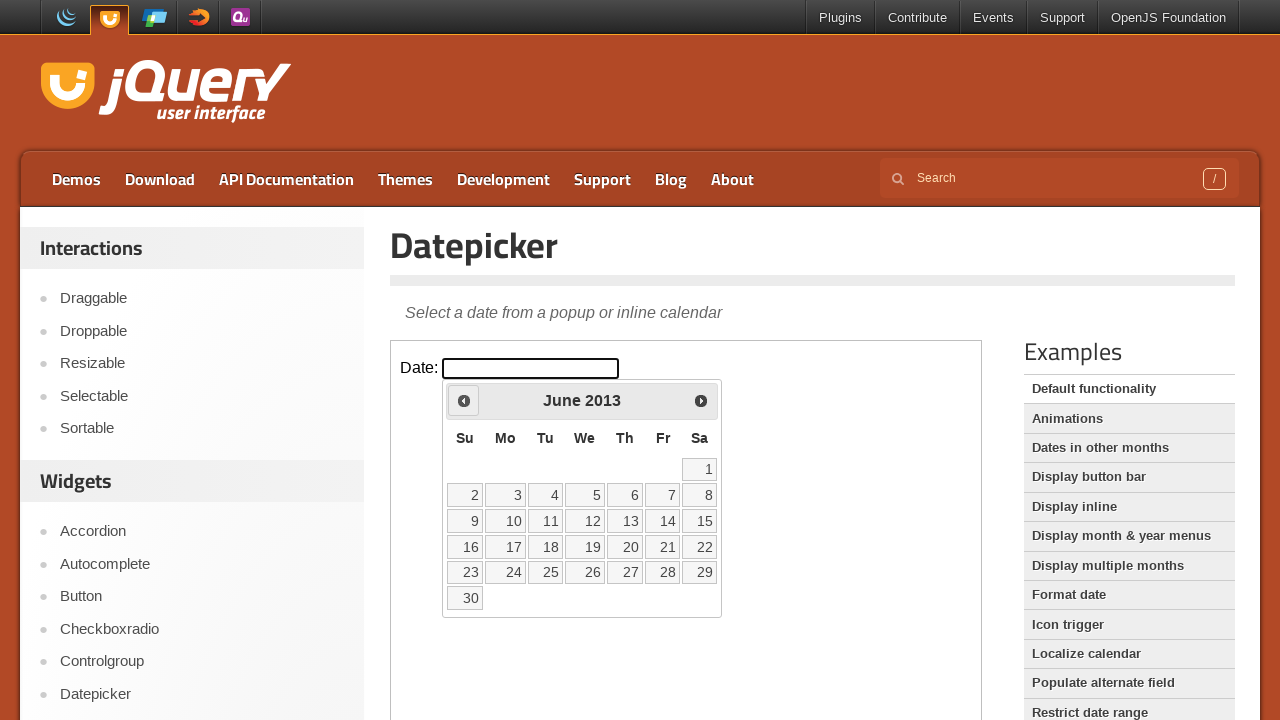

Retrieved current month: June
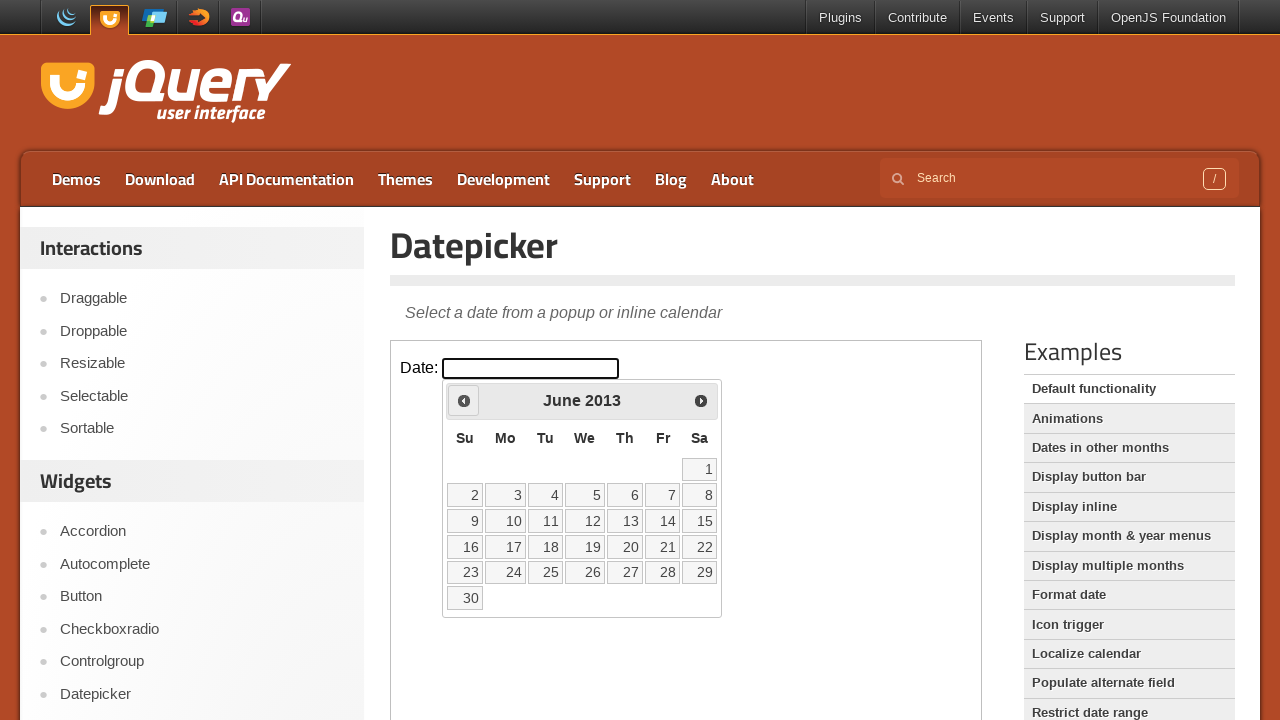

Retrieved current year: 2013
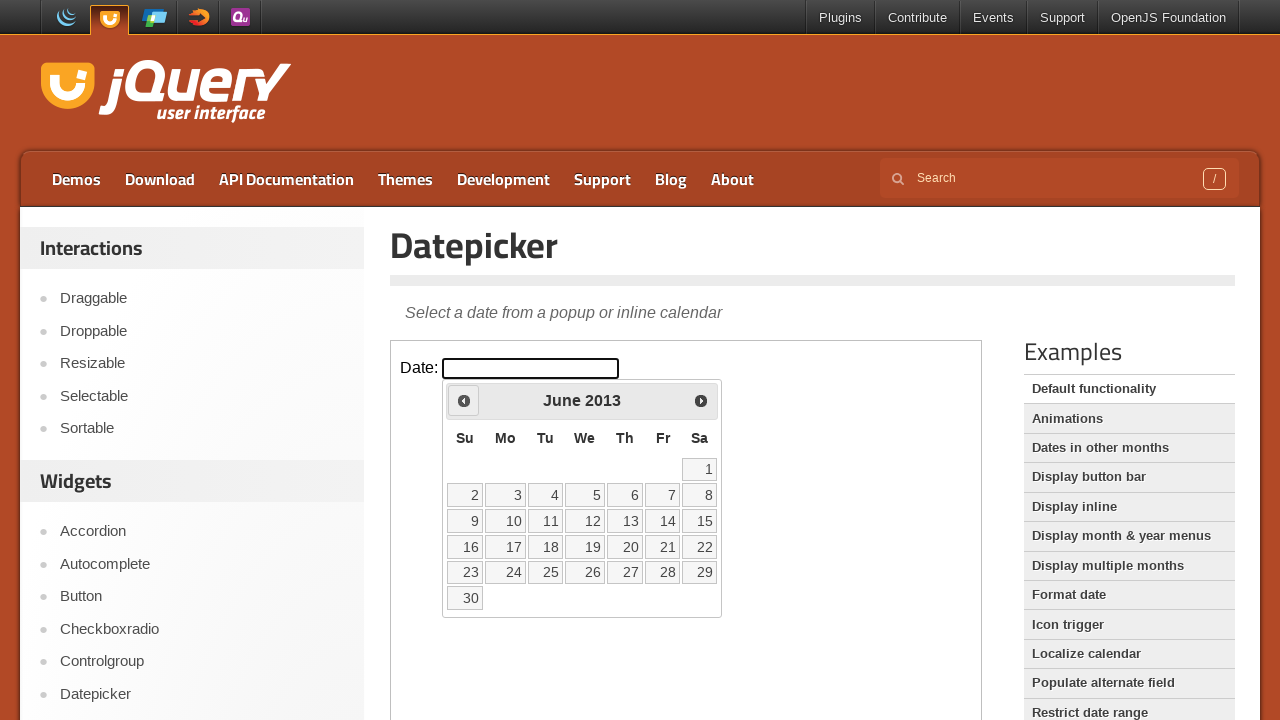

Clicked previous month button to navigate away from June 2013 at (464, 400) on iframe >> nth=0 >> internal:control=enter-frame >> span.ui-icon.ui-icon-circle-t
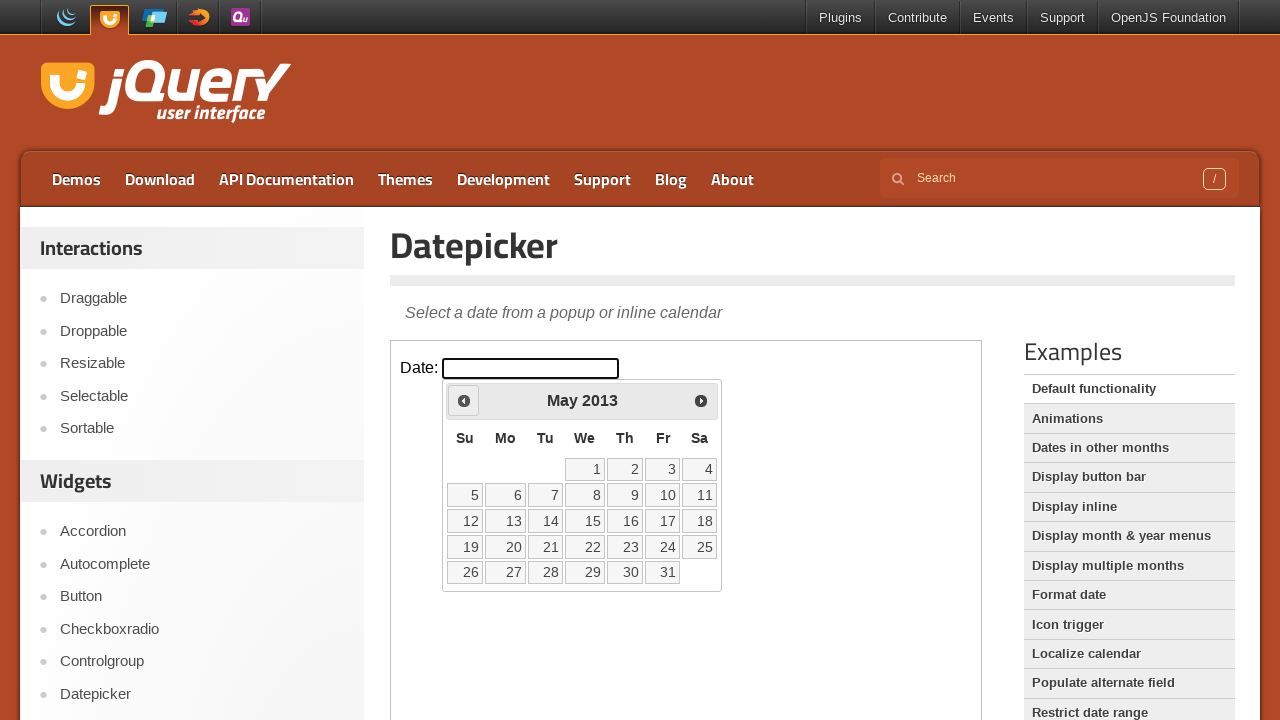

Retrieved current month: May
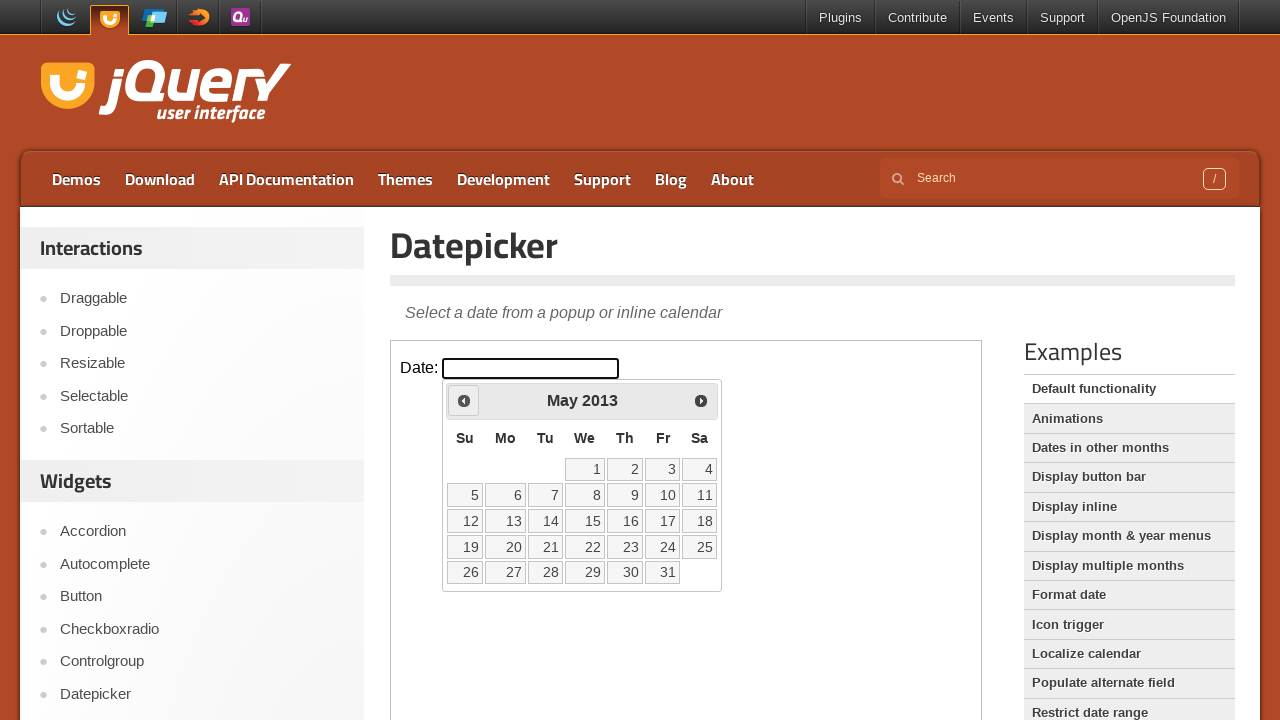

Retrieved current year: 2013
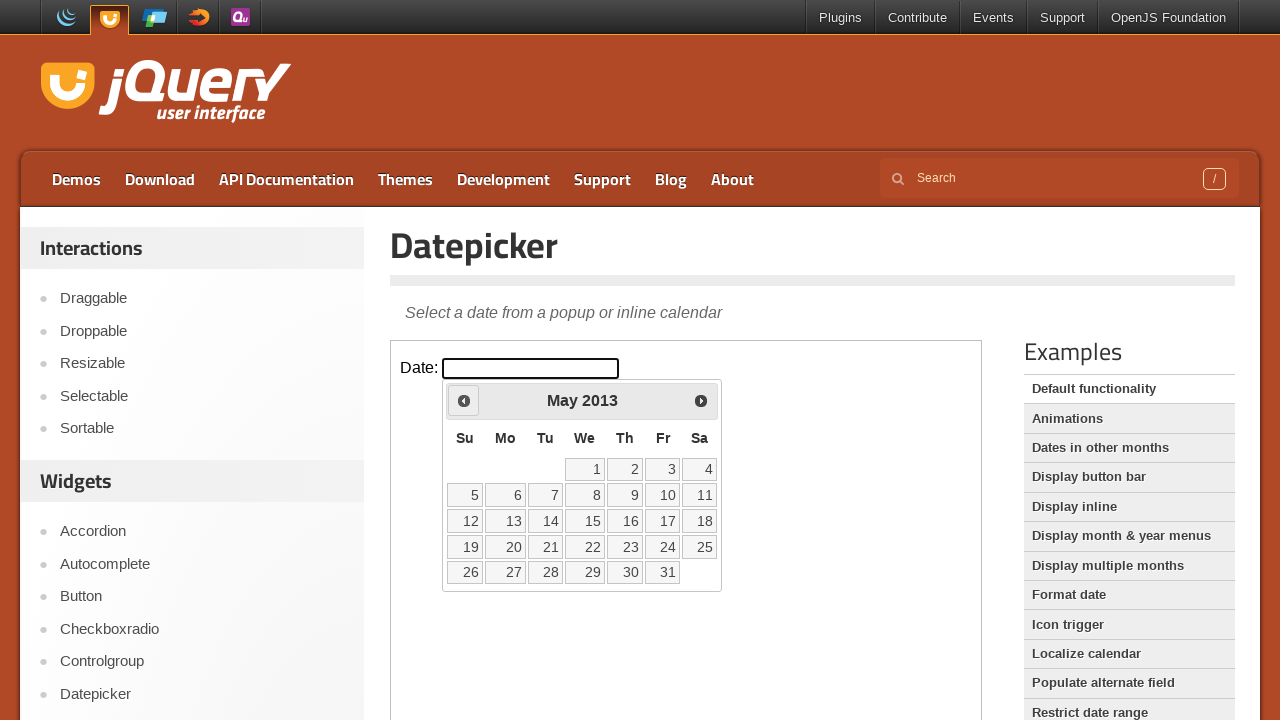

Clicked previous month button to navigate away from May 2013 at (464, 400) on iframe >> nth=0 >> internal:control=enter-frame >> span.ui-icon.ui-icon-circle-t
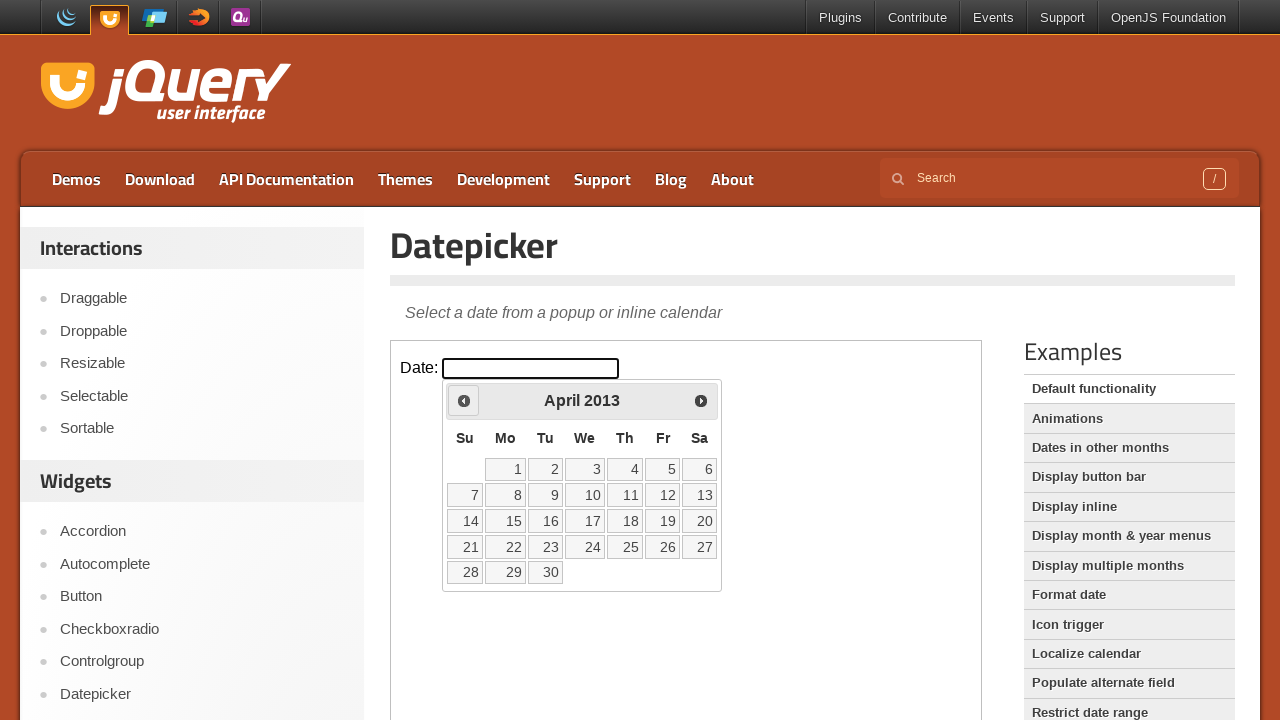

Retrieved current month: April
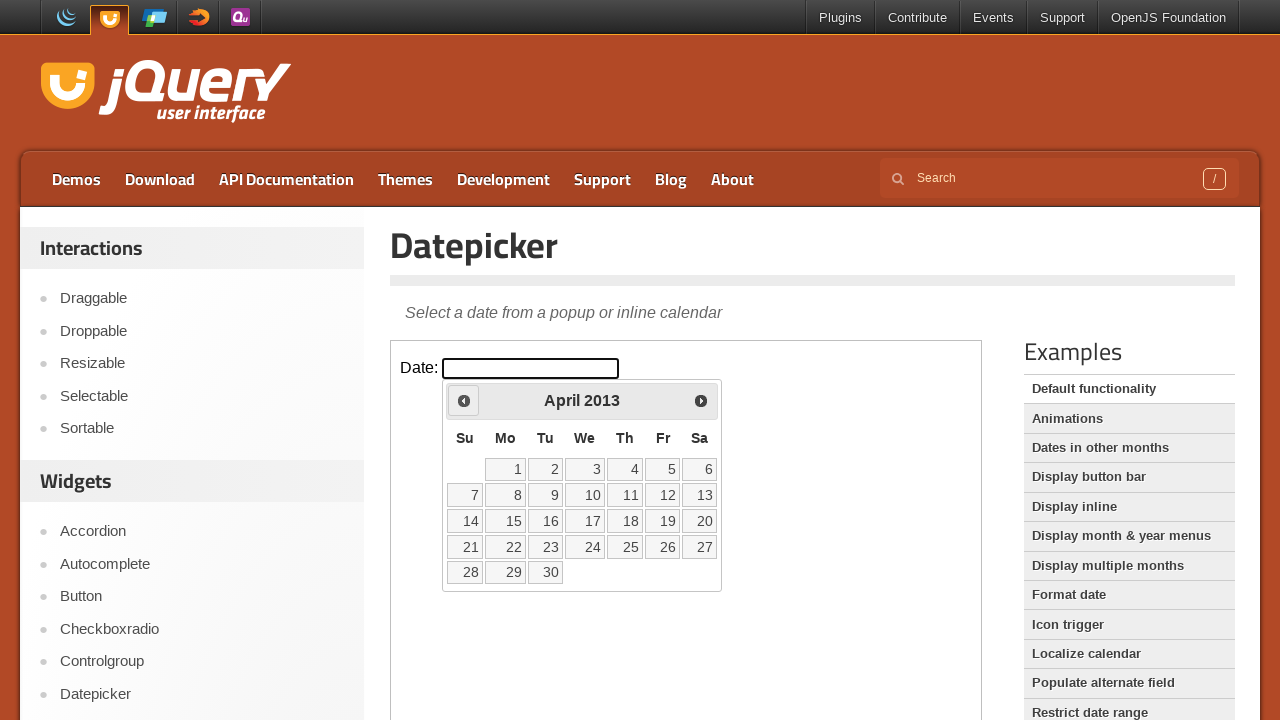

Retrieved current year: 2013
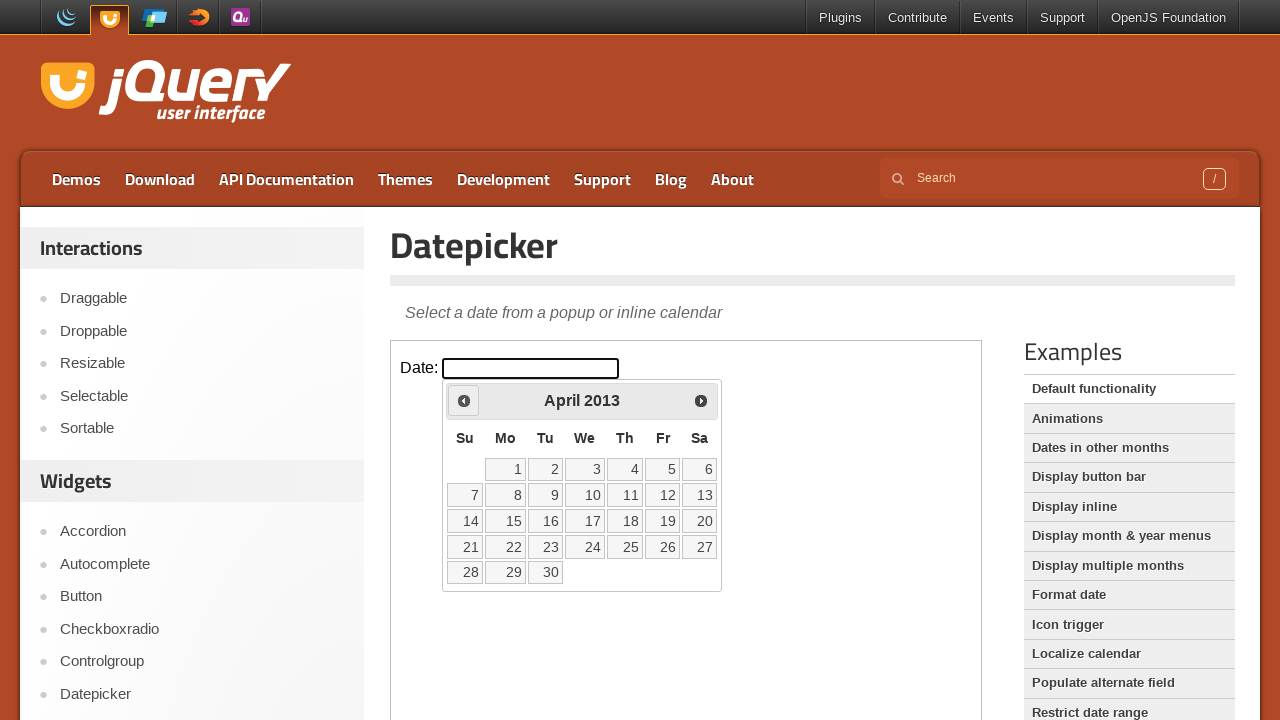

Clicked previous month button to navigate away from April 2013 at (464, 400) on iframe >> nth=0 >> internal:control=enter-frame >> span.ui-icon.ui-icon-circle-t
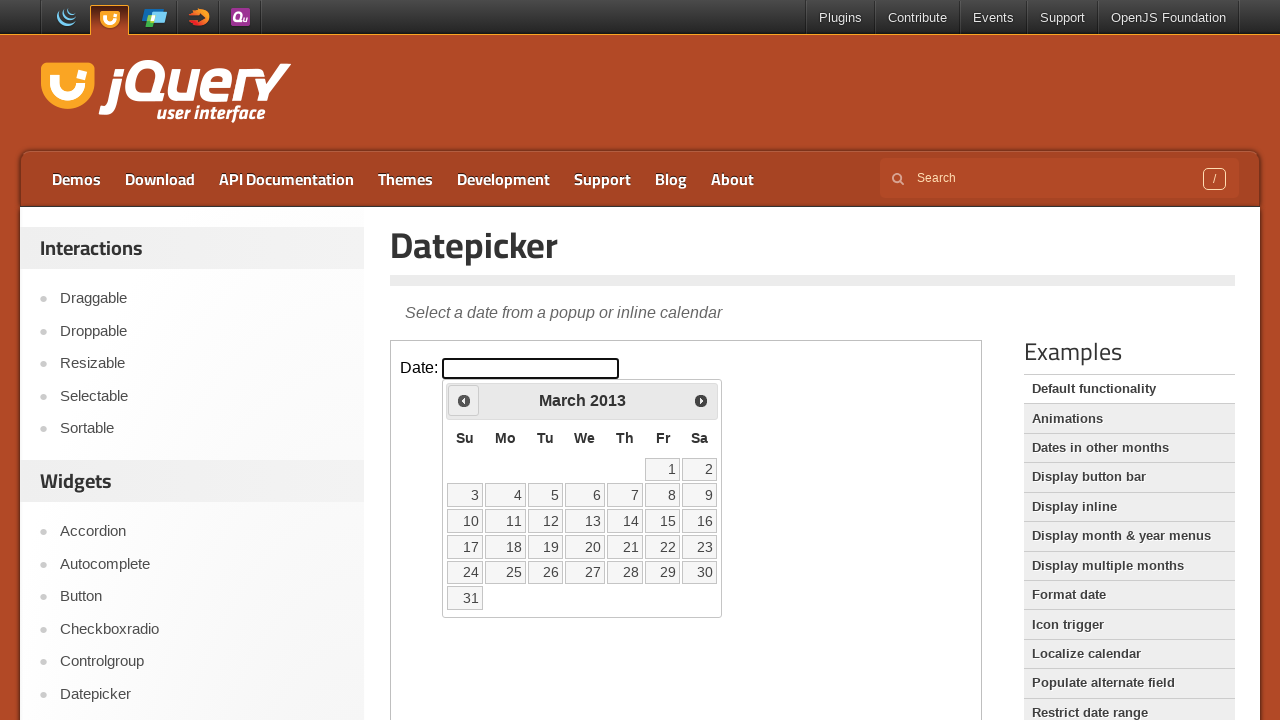

Retrieved current month: March
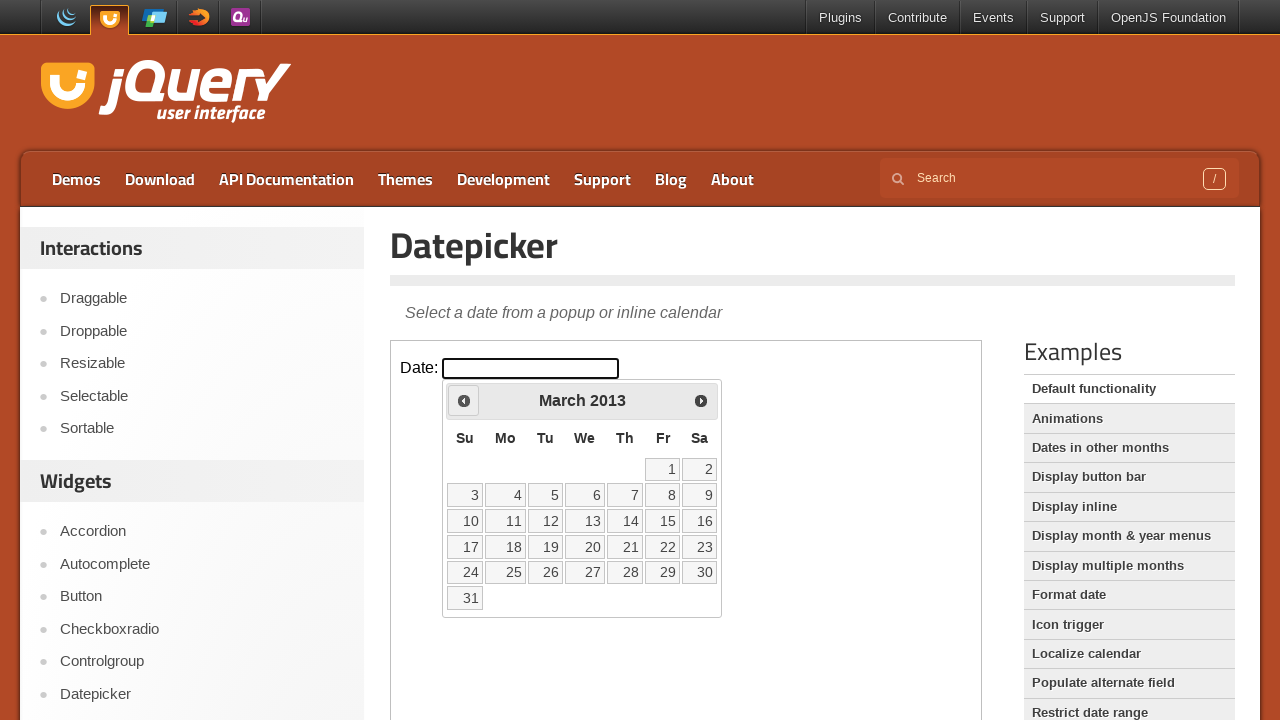

Retrieved current year: 2013
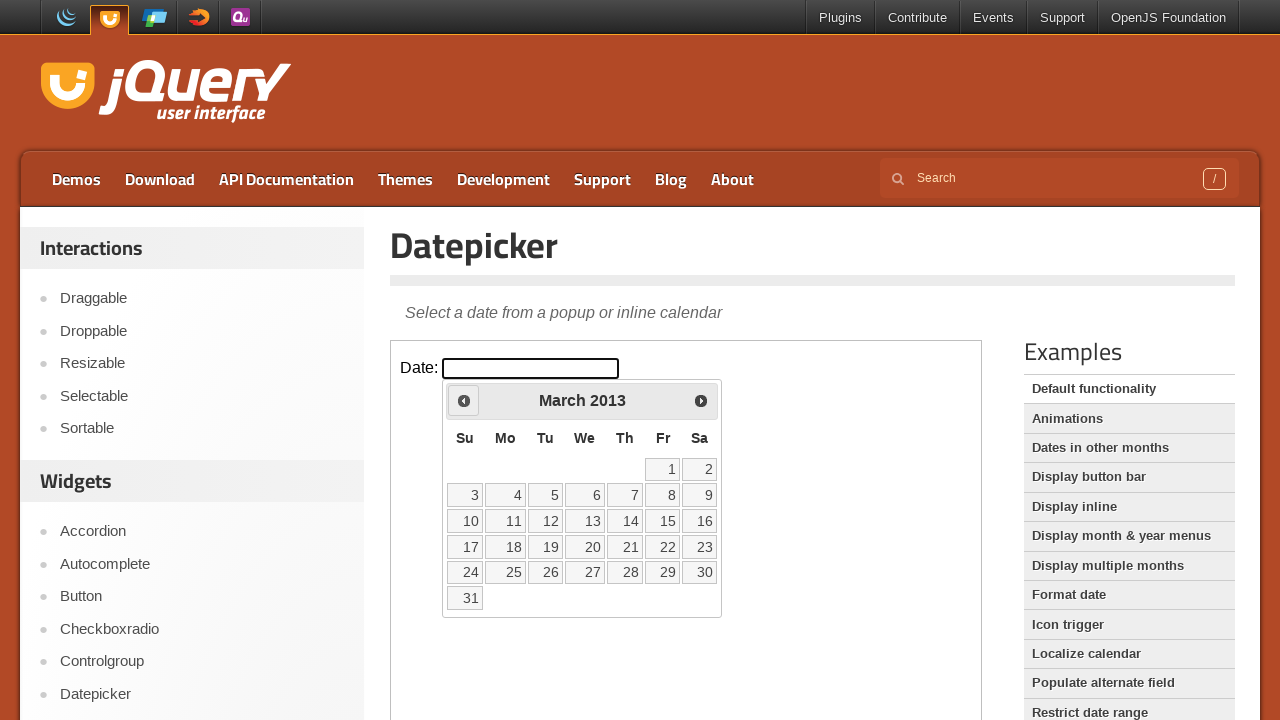

Clicked previous month button to navigate away from March 2013 at (464, 400) on iframe >> nth=0 >> internal:control=enter-frame >> span.ui-icon.ui-icon-circle-t
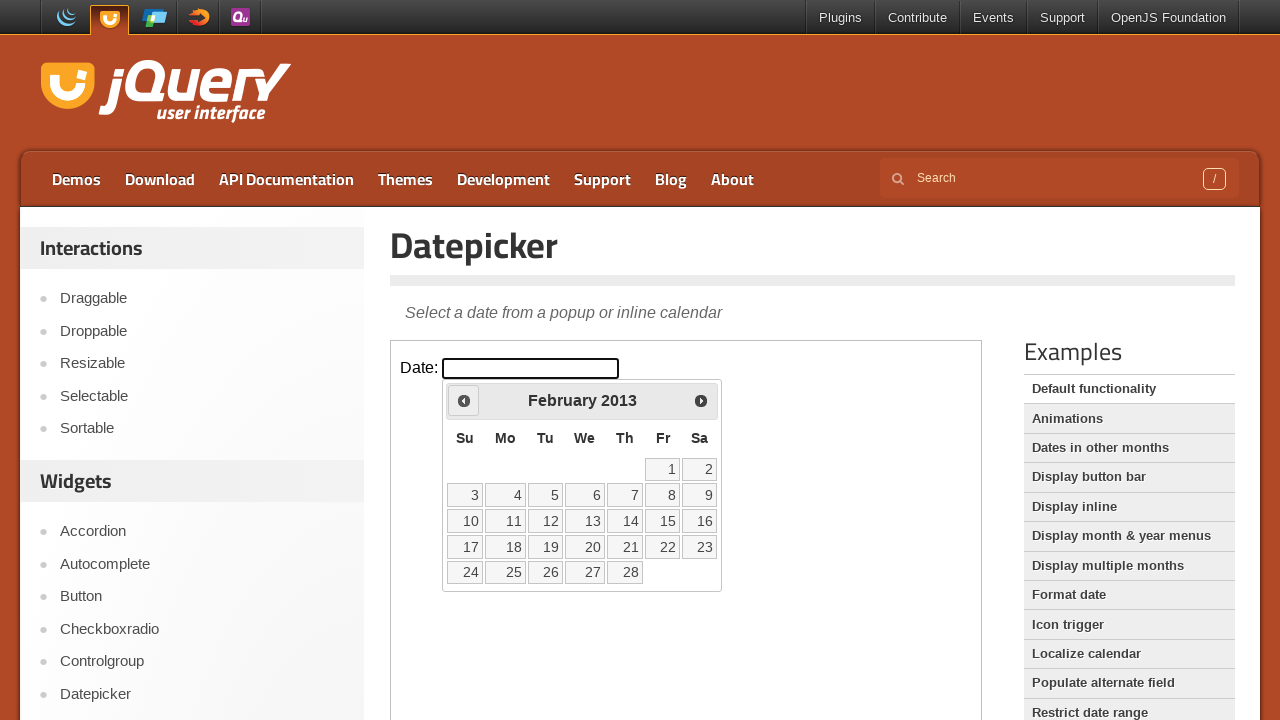

Retrieved current month: February
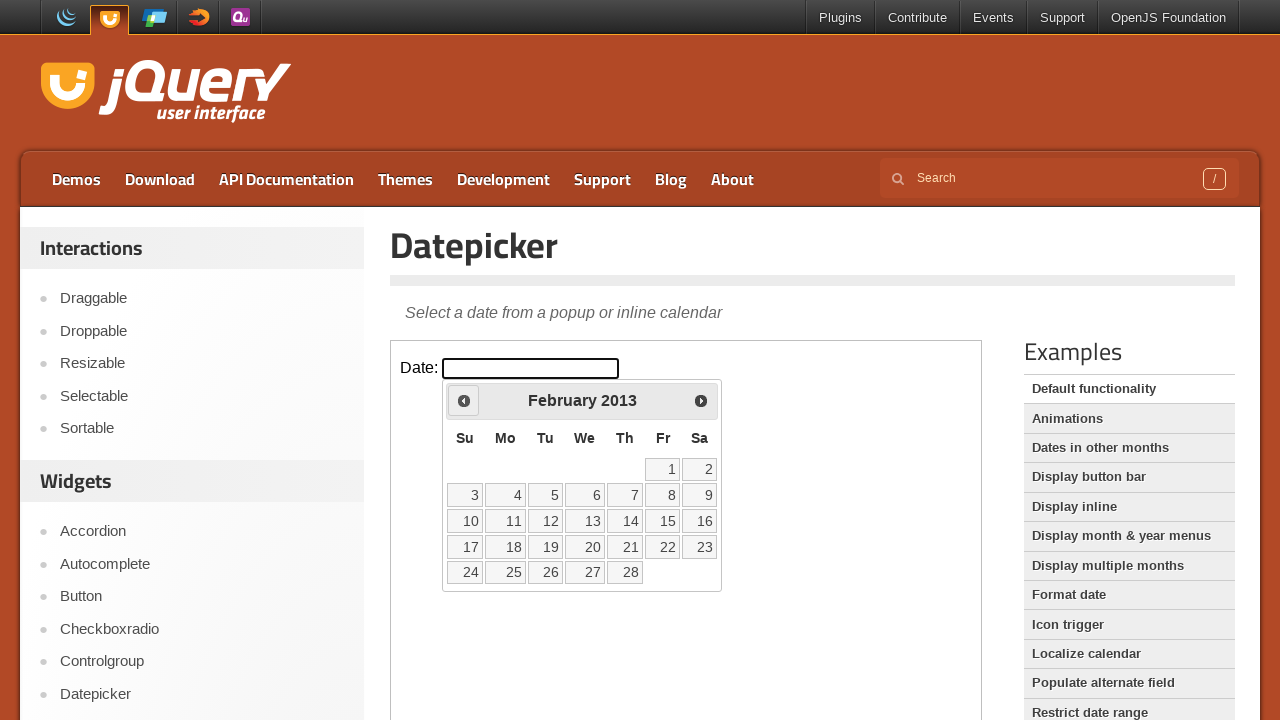

Retrieved current year: 2013
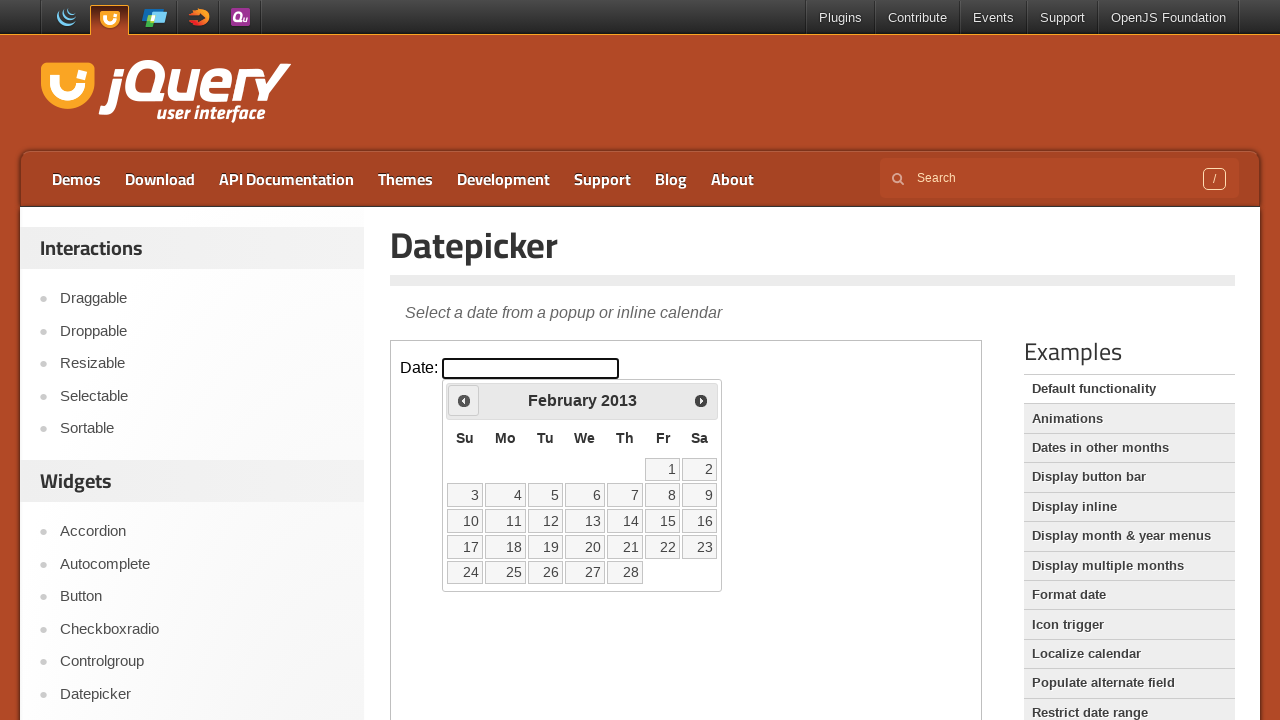

Clicked previous month button to navigate away from February 2013 at (464, 400) on iframe >> nth=0 >> internal:control=enter-frame >> span.ui-icon.ui-icon-circle-t
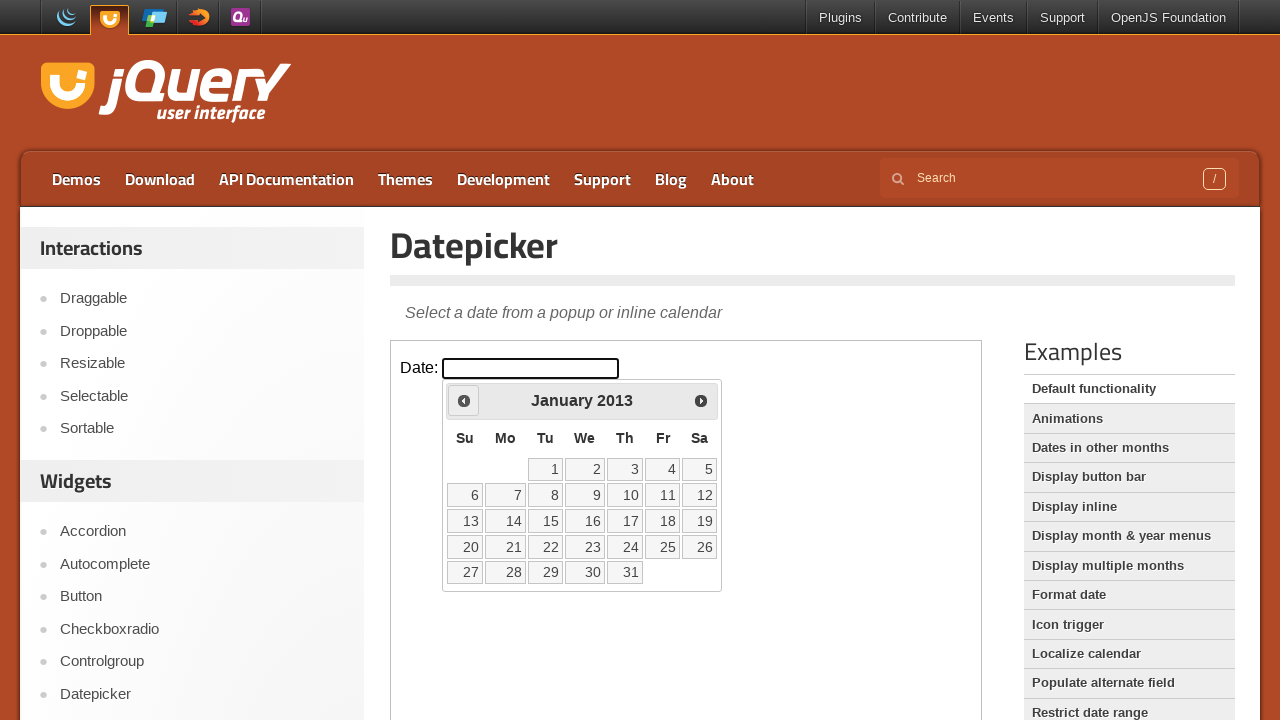

Retrieved current month: January
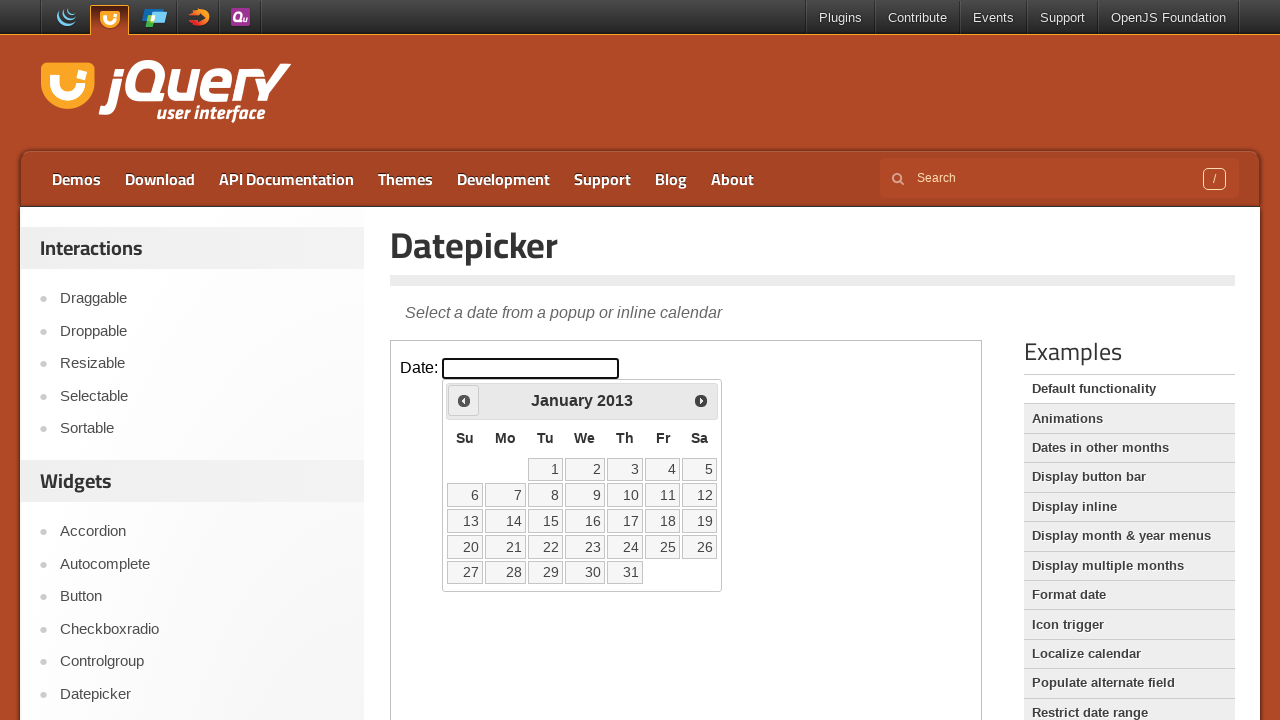

Retrieved current year: 2013
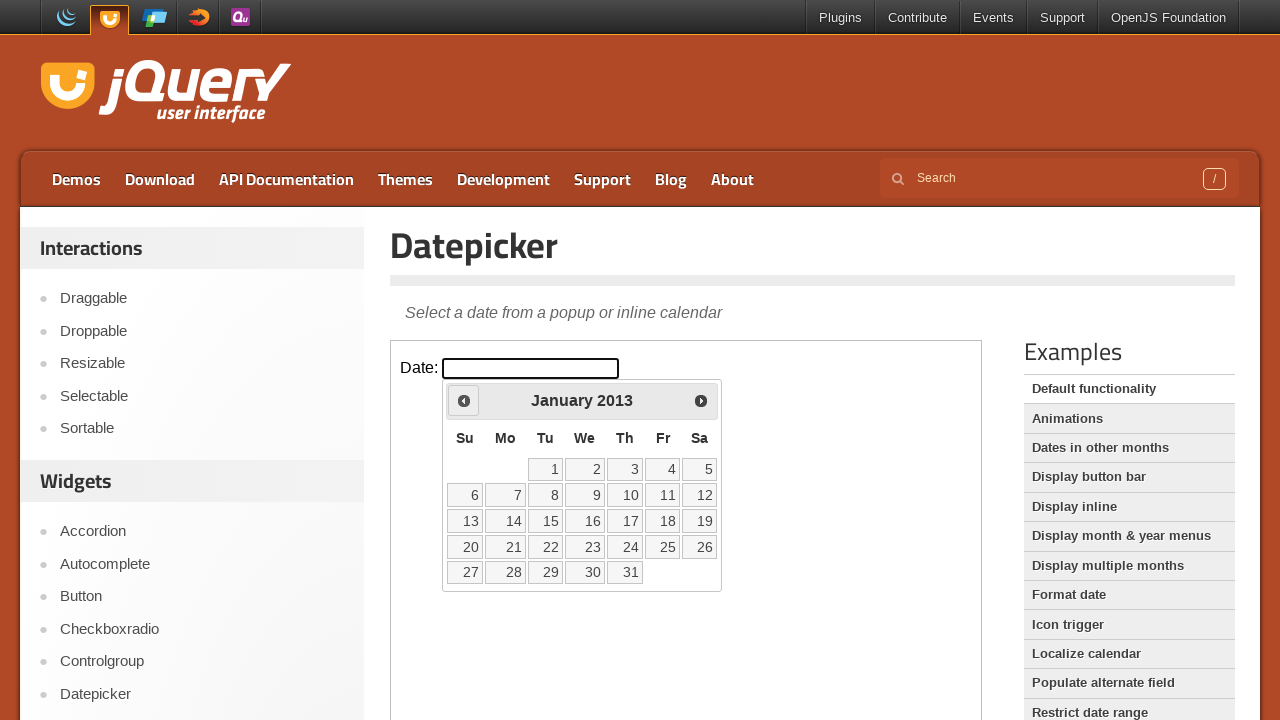

Clicked previous month button to navigate away from January 2013 at (464, 400) on iframe >> nth=0 >> internal:control=enter-frame >> span.ui-icon.ui-icon-circle-t
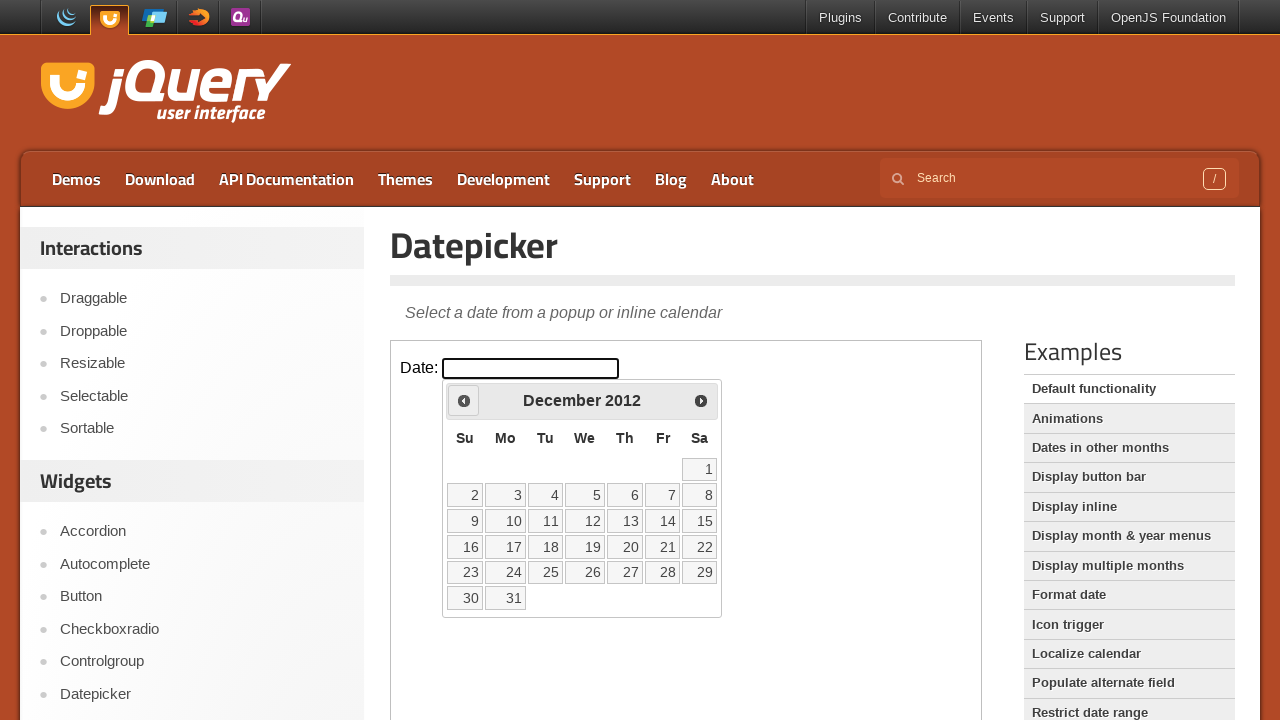

Retrieved current month: December
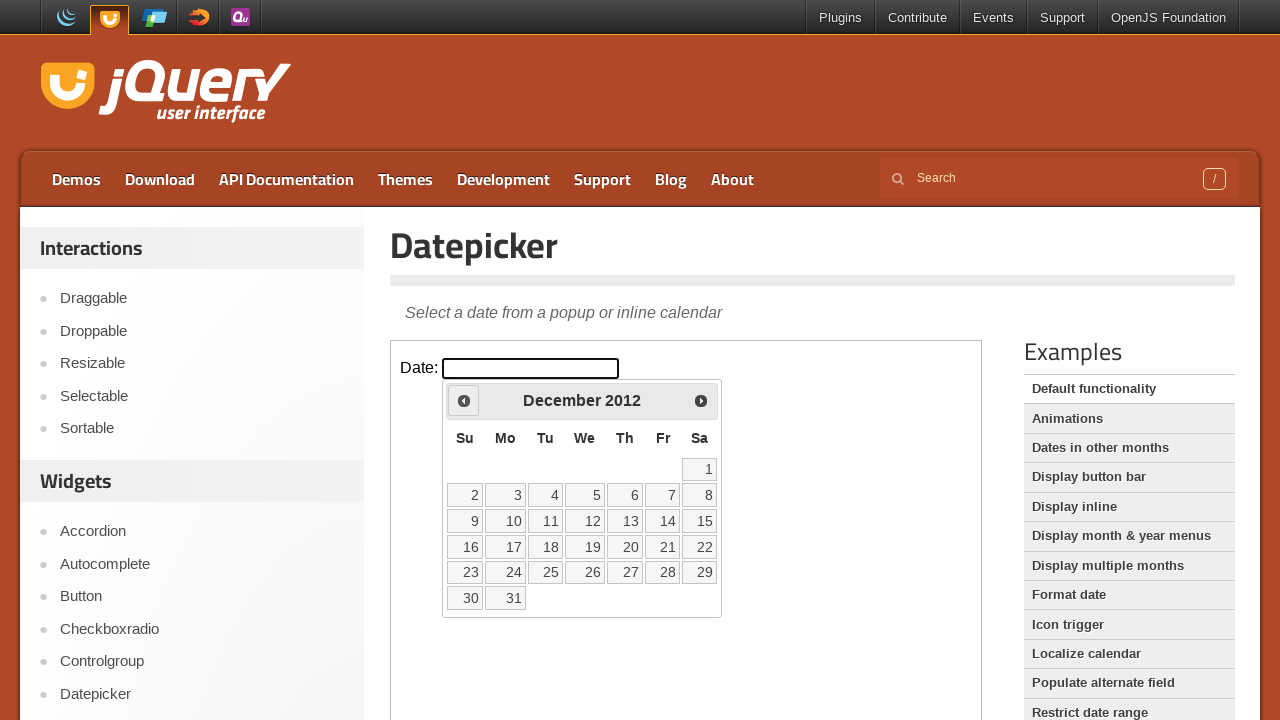

Retrieved current year: 2012
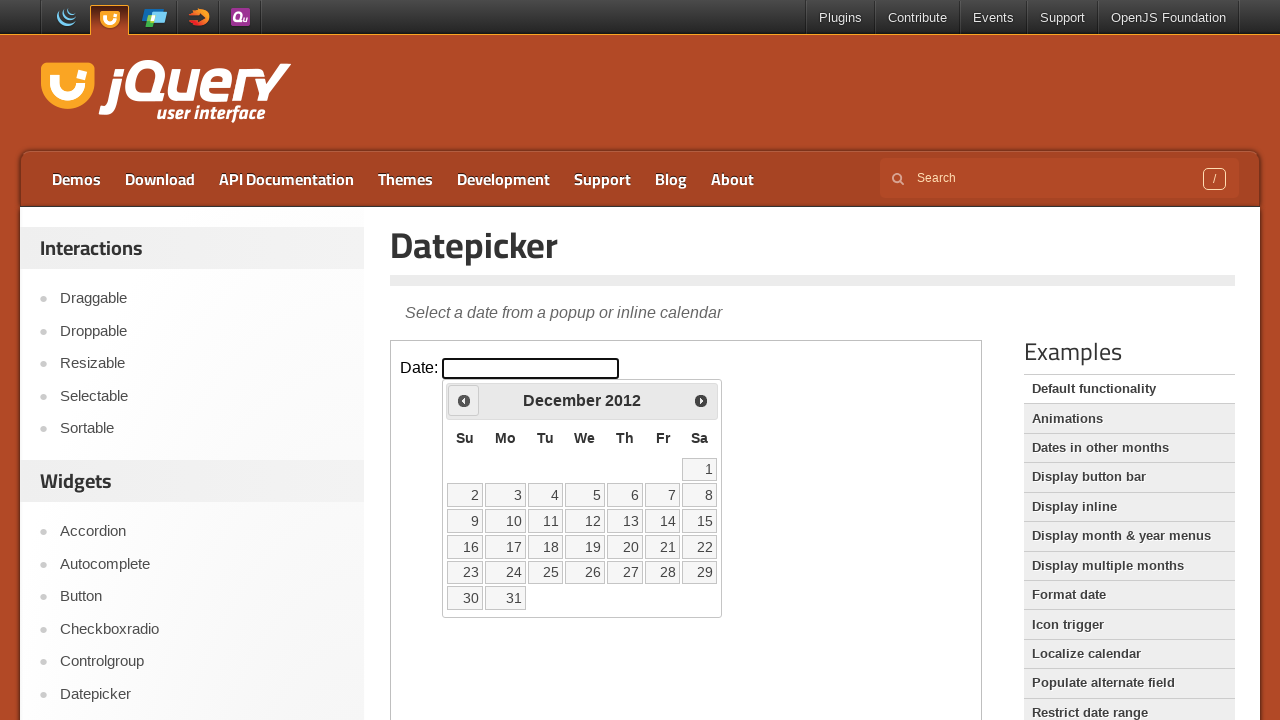

Clicked previous month button to navigate away from December 2012 at (464, 400) on iframe >> nth=0 >> internal:control=enter-frame >> span.ui-icon.ui-icon-circle-t
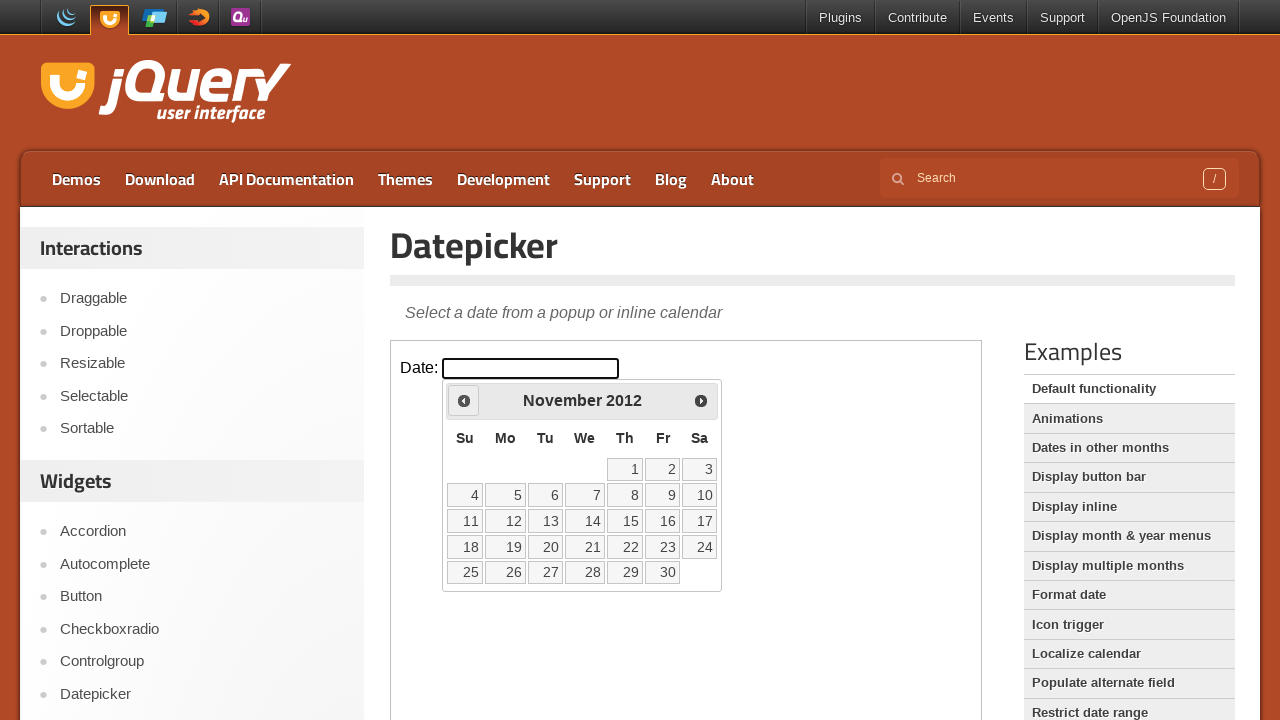

Retrieved current month: November
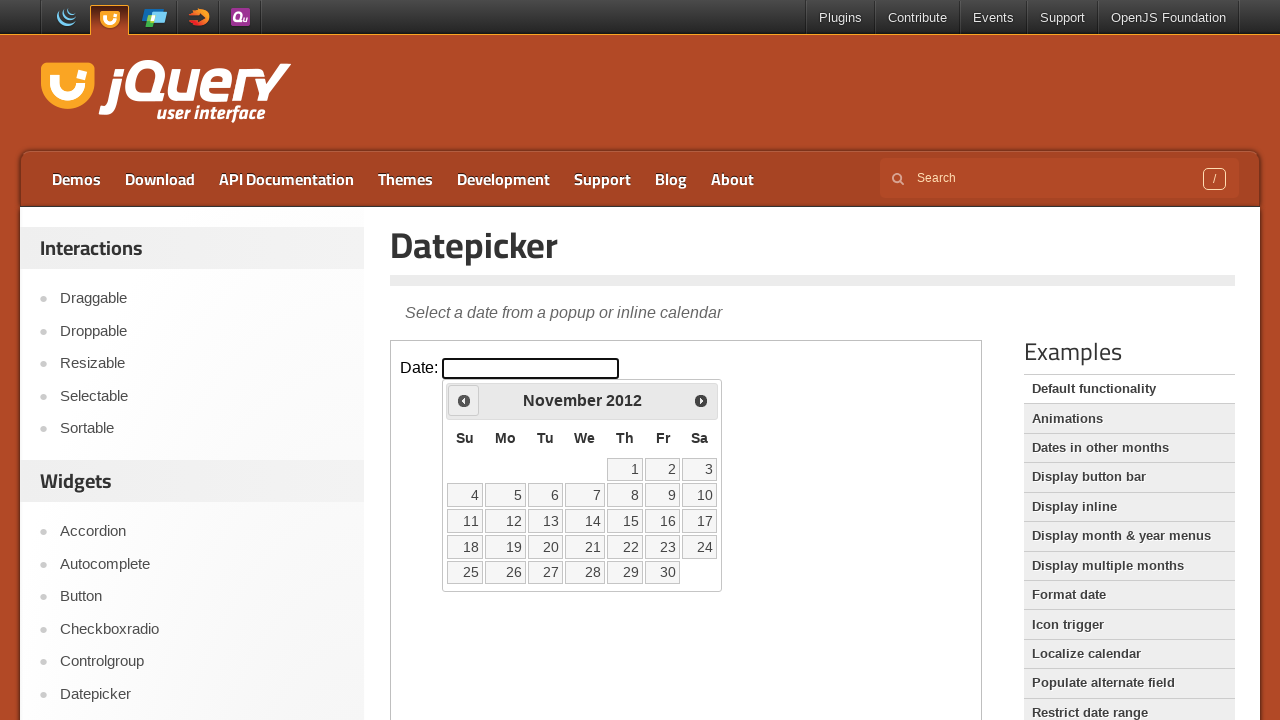

Retrieved current year: 2012
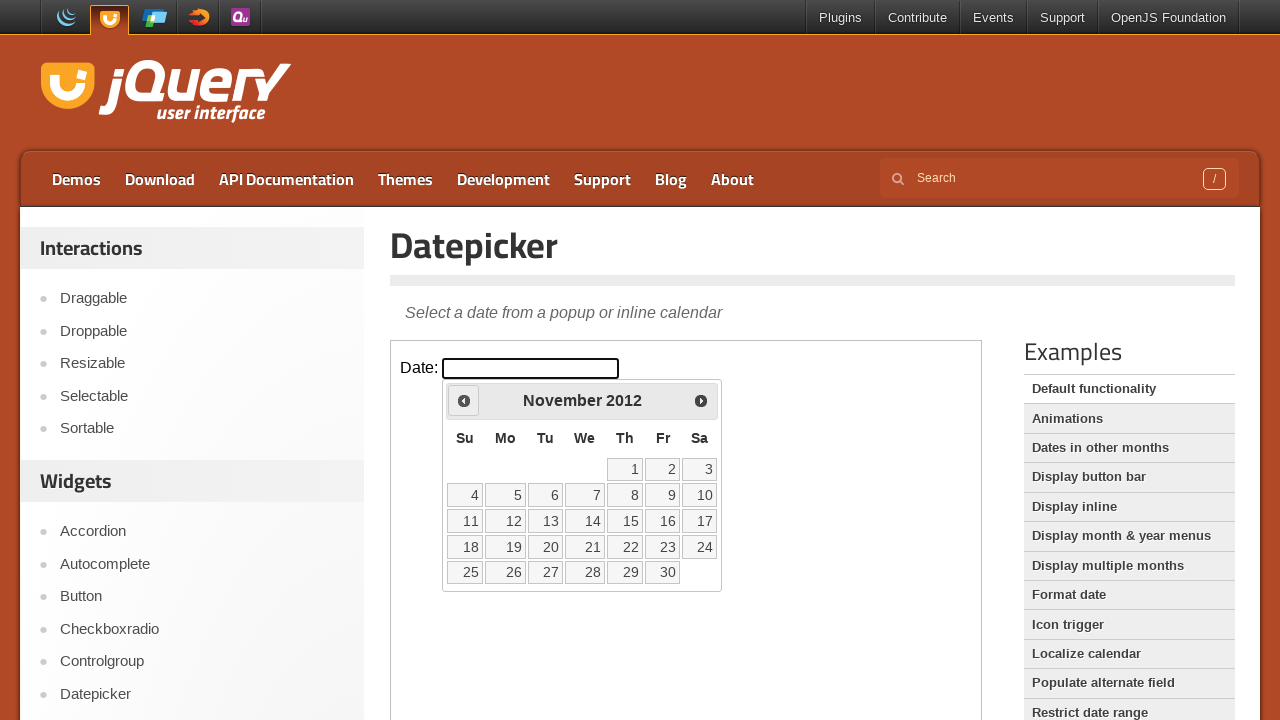

Clicked previous month button to navigate away from November 2012 at (464, 400) on iframe >> nth=0 >> internal:control=enter-frame >> span.ui-icon.ui-icon-circle-t
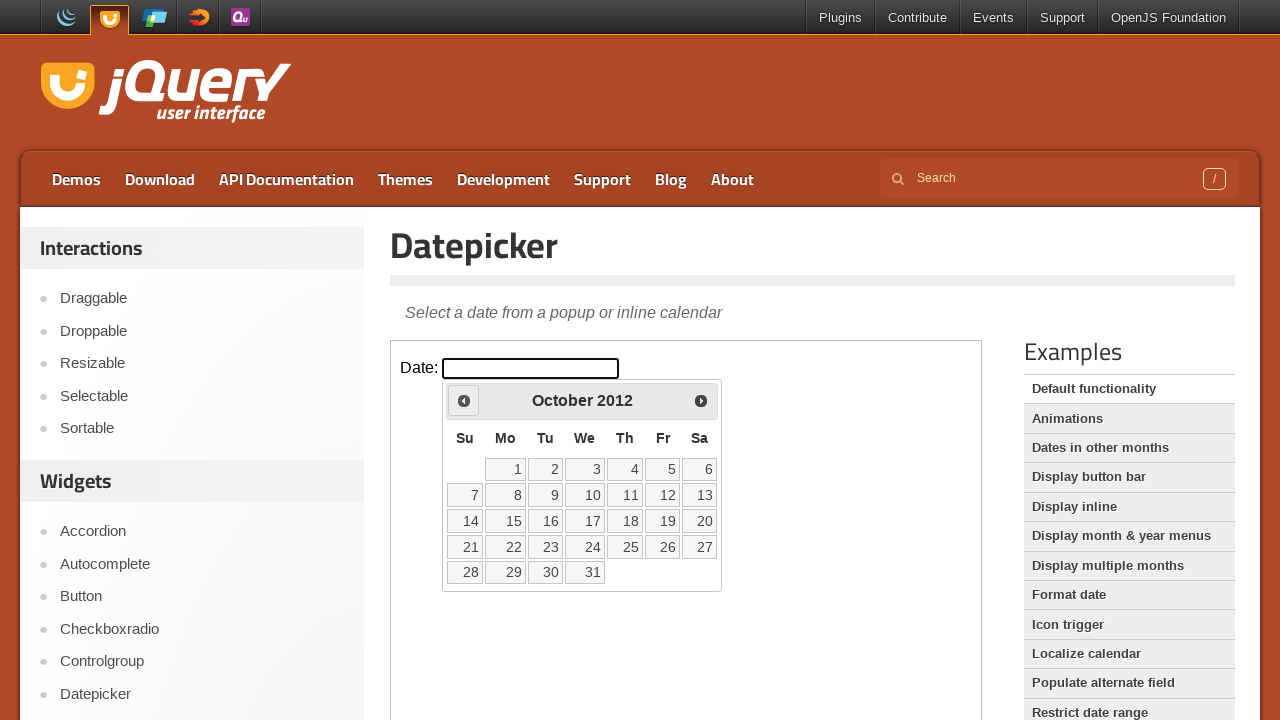

Retrieved current month: October
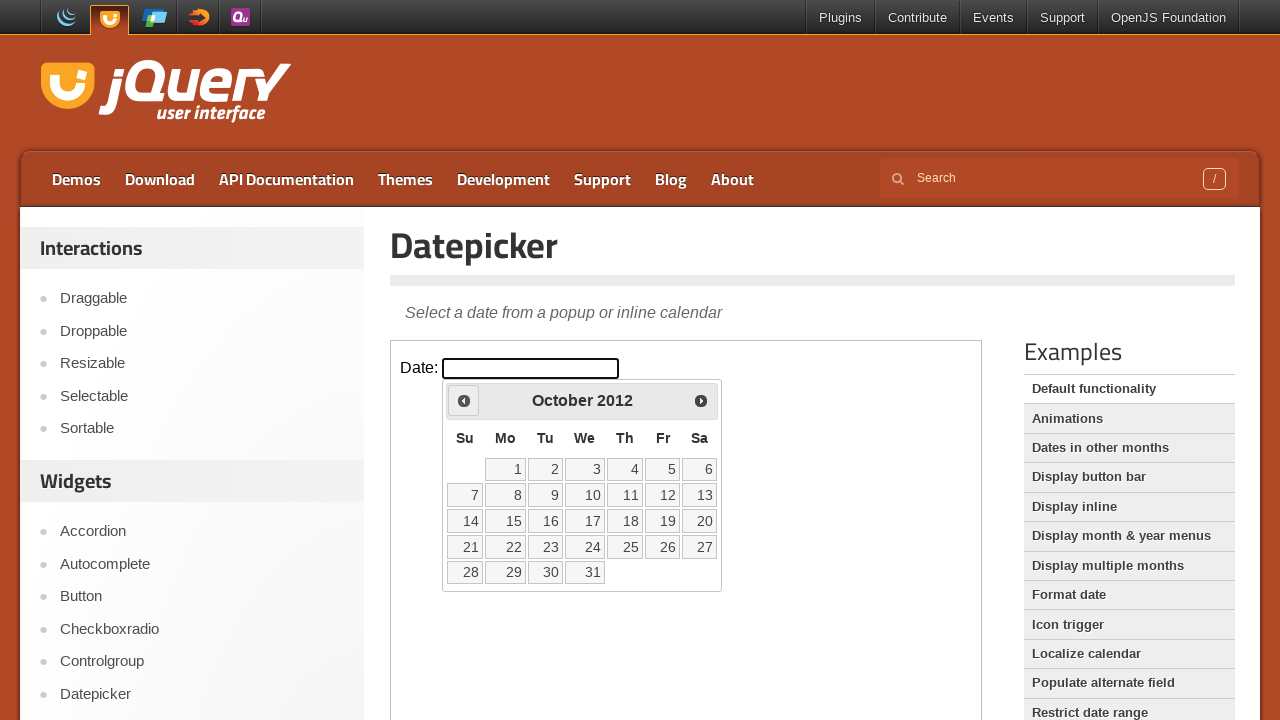

Retrieved current year: 2012
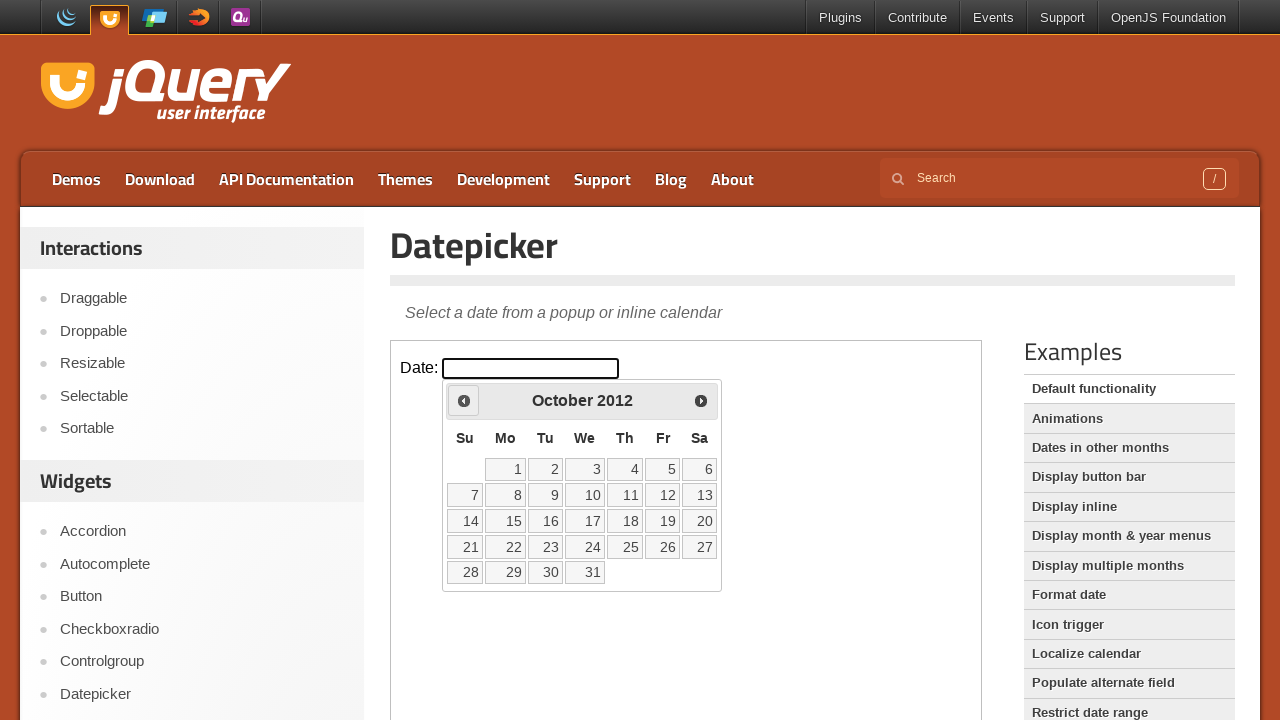

Clicked previous month button to navigate away from October 2012 at (464, 400) on iframe >> nth=0 >> internal:control=enter-frame >> span.ui-icon.ui-icon-circle-t
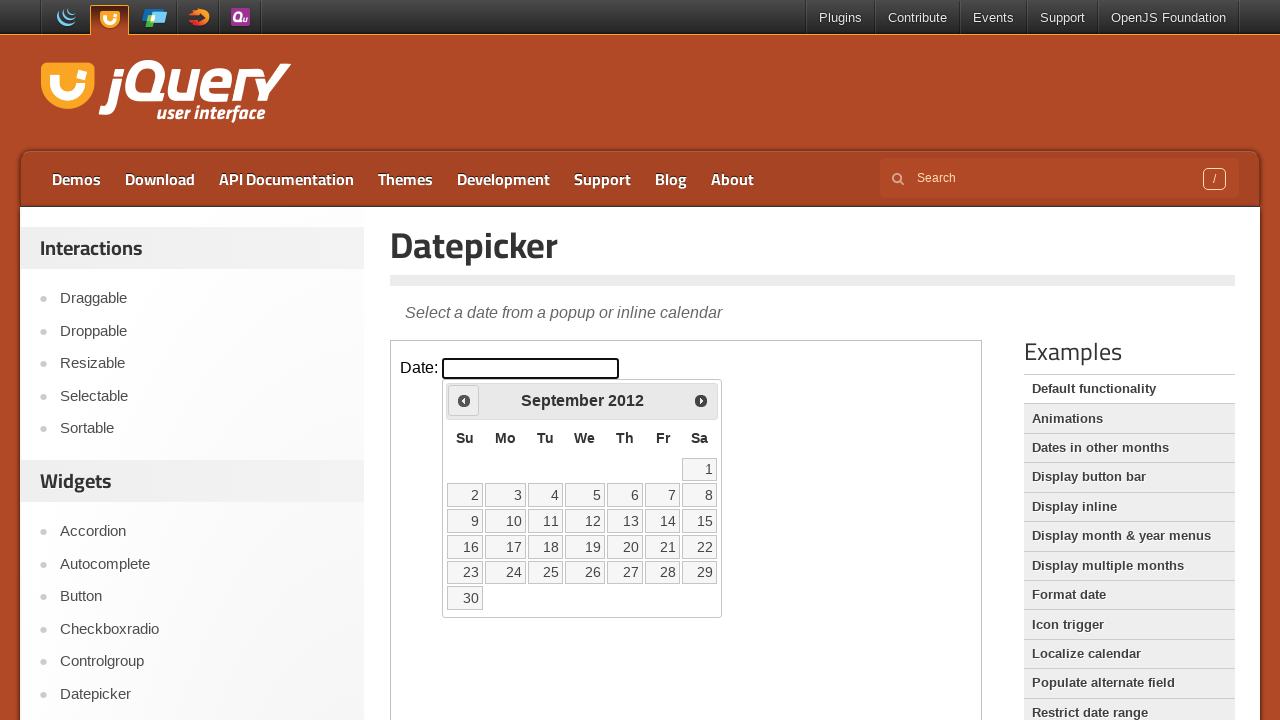

Retrieved current month: September
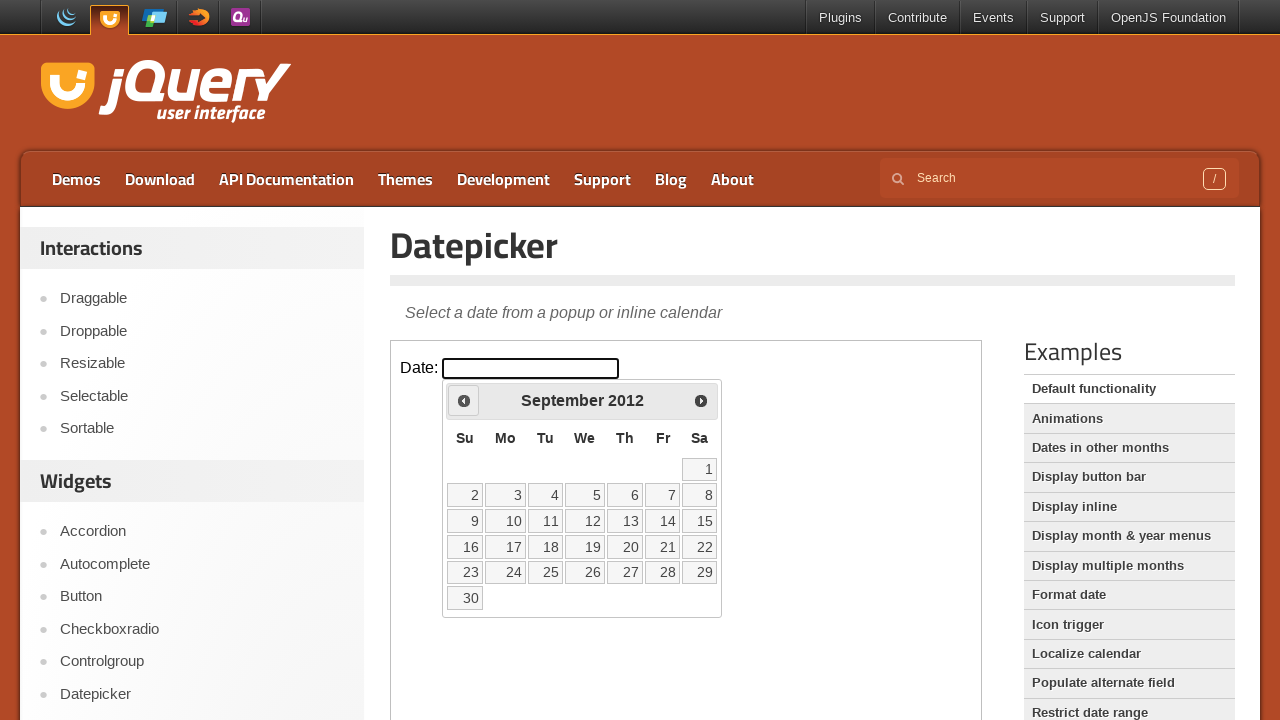

Retrieved current year: 2012
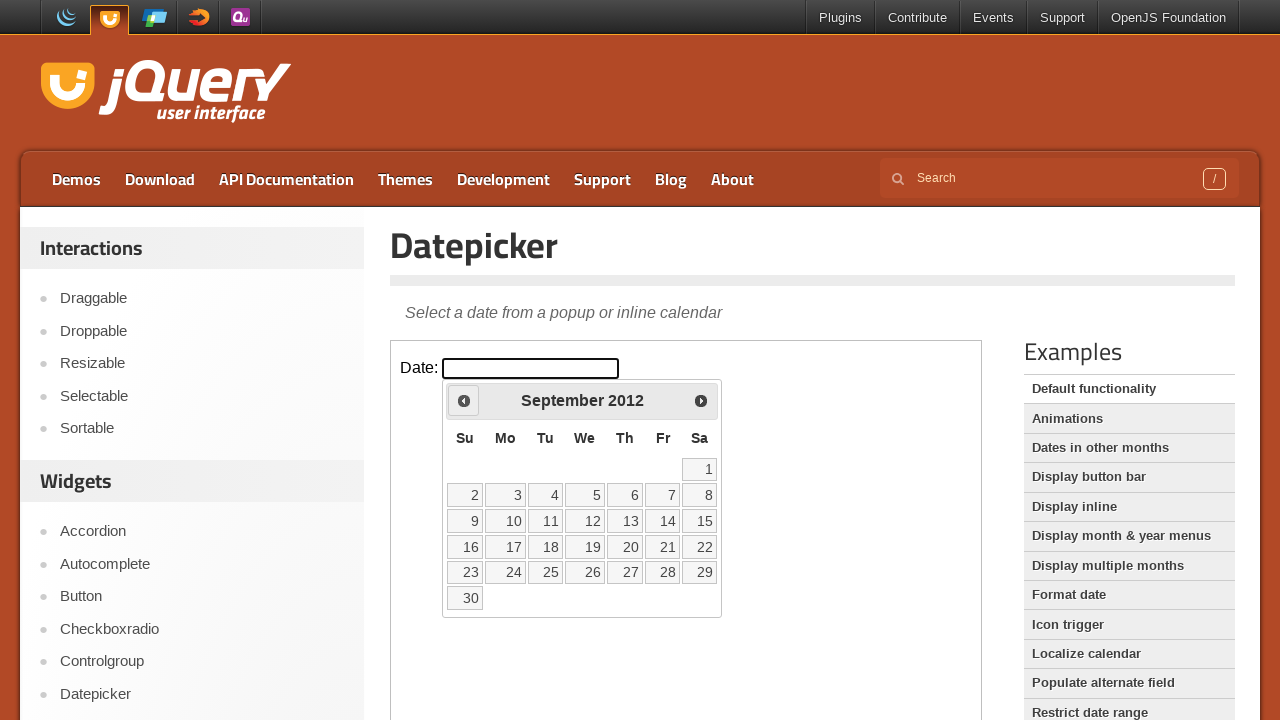

Clicked previous month button to navigate away from September 2012 at (464, 400) on iframe >> nth=0 >> internal:control=enter-frame >> span.ui-icon.ui-icon-circle-t
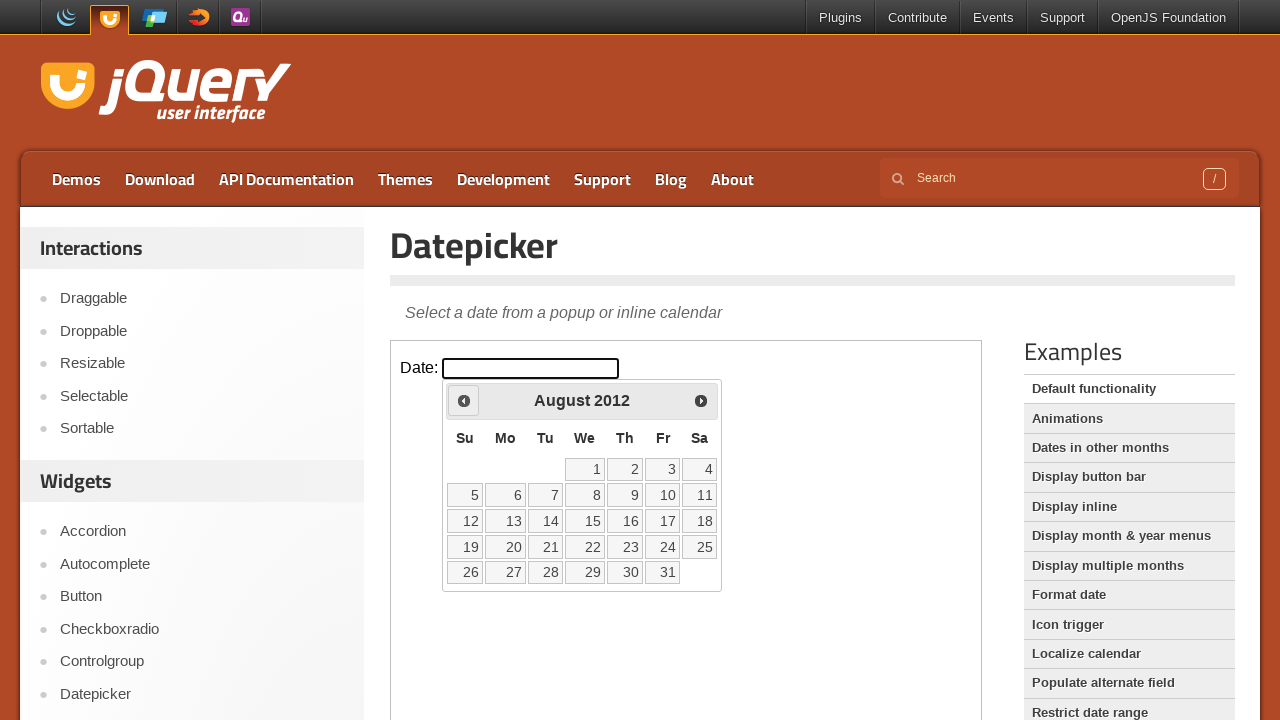

Retrieved current month: August
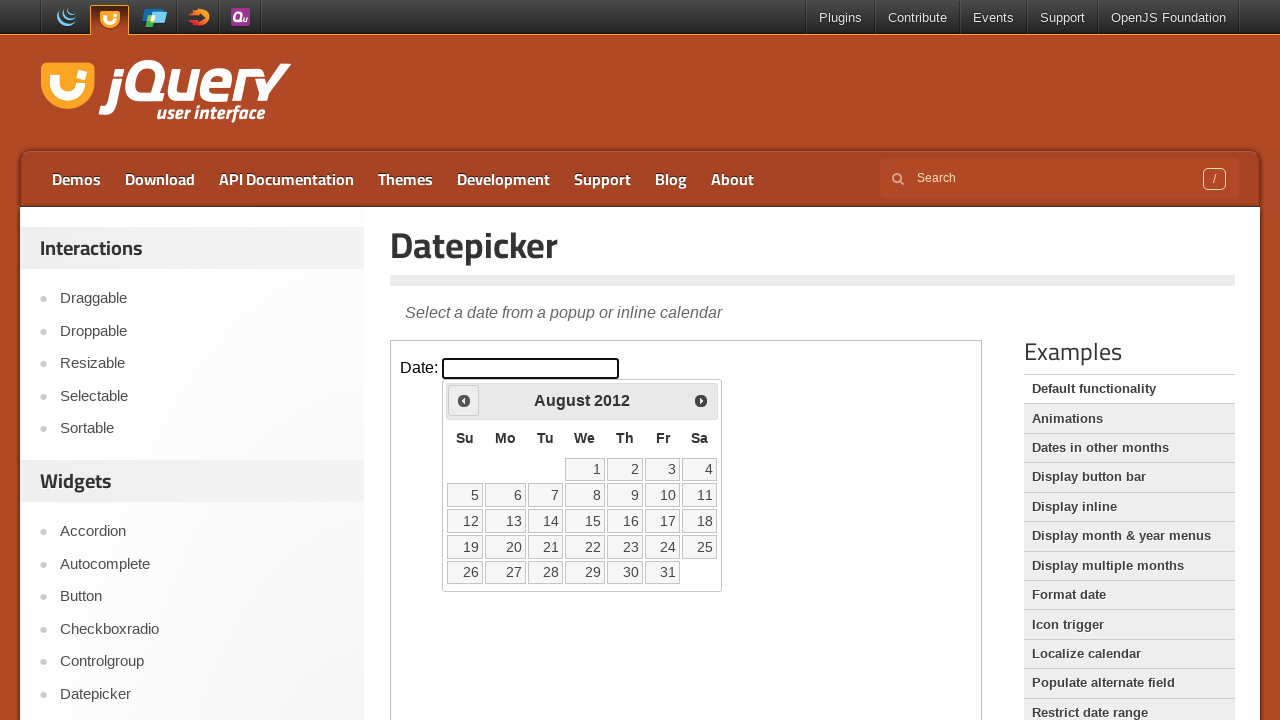

Retrieved current year: 2012
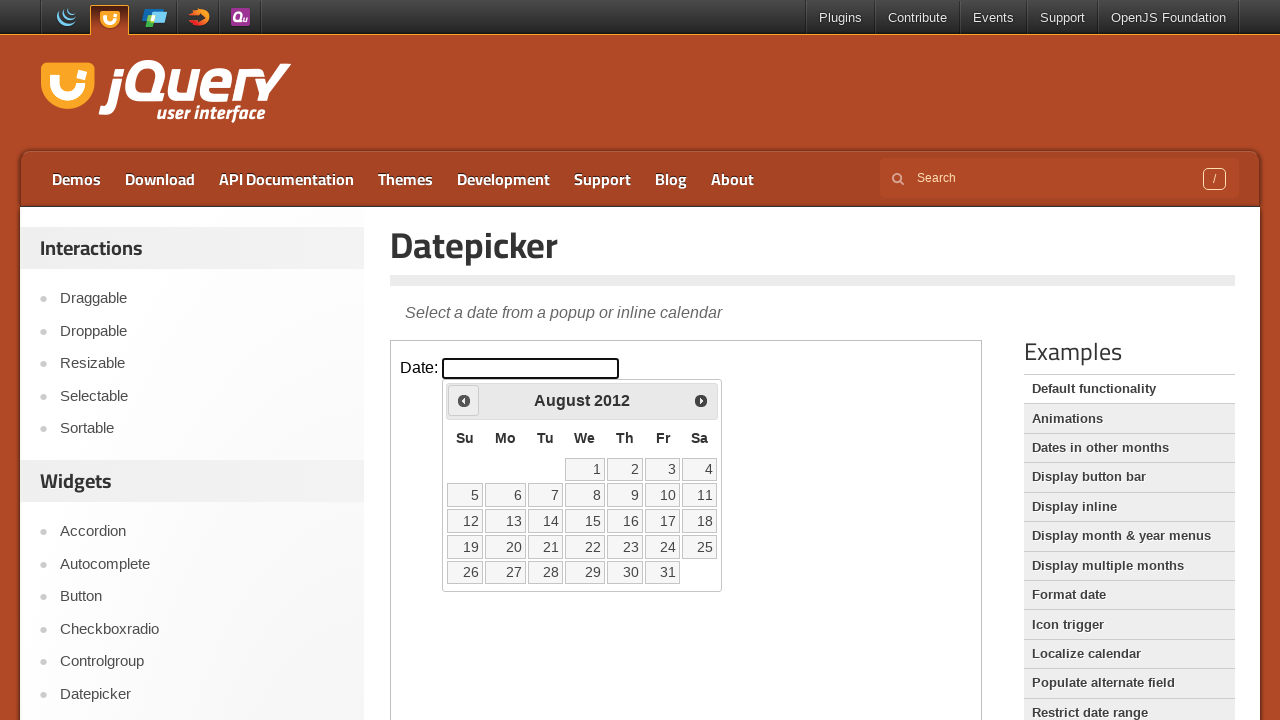

Clicked previous month button to navigate away from August 2012 at (464, 400) on iframe >> nth=0 >> internal:control=enter-frame >> span.ui-icon.ui-icon-circle-t
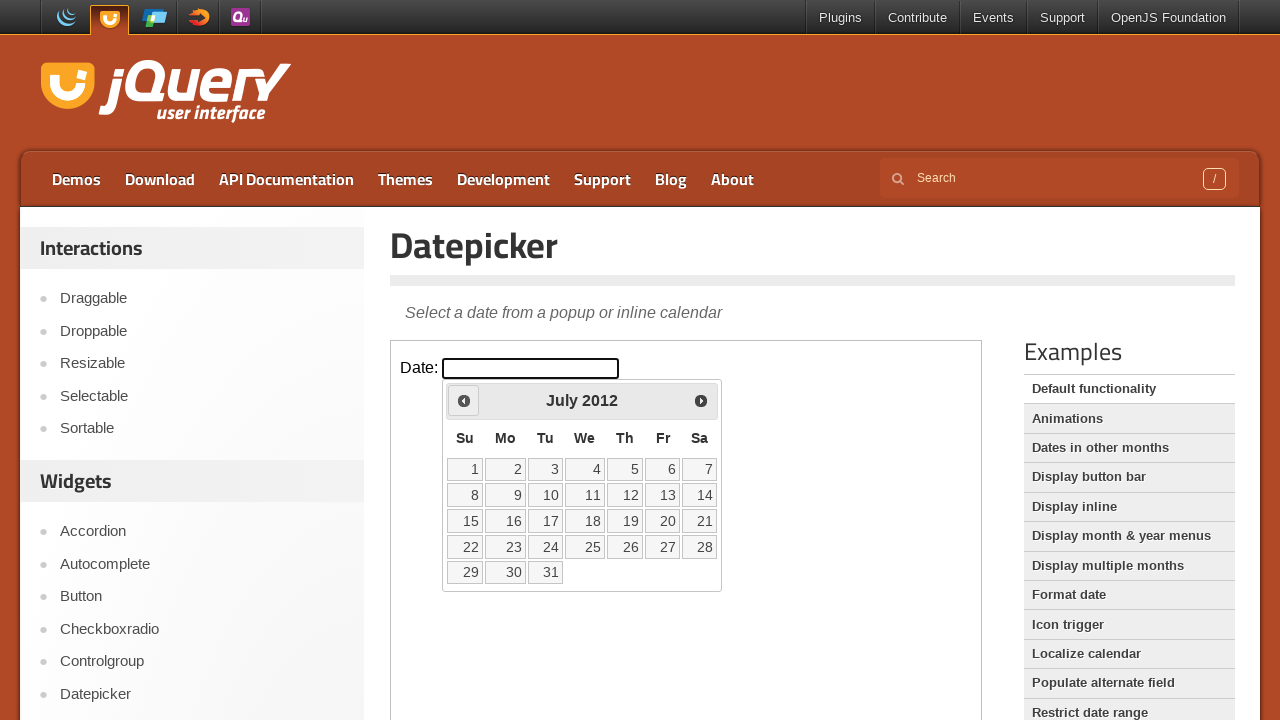

Retrieved current month: July
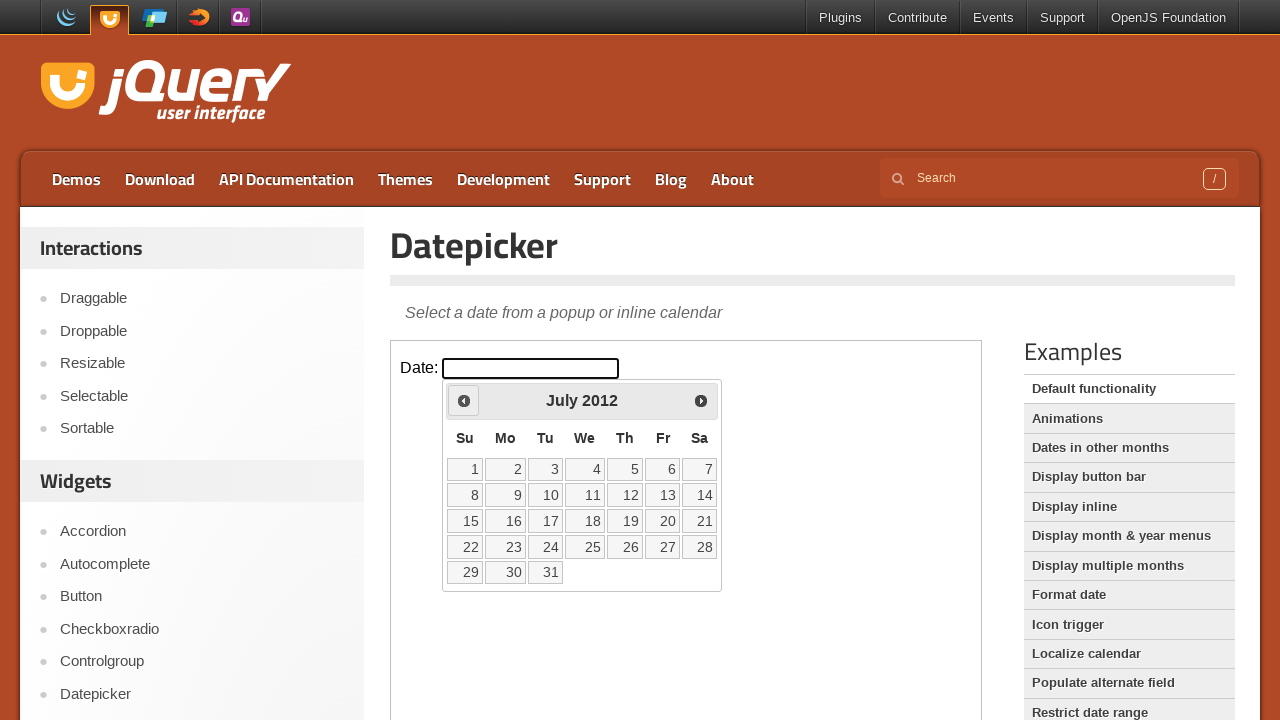

Retrieved current year: 2012
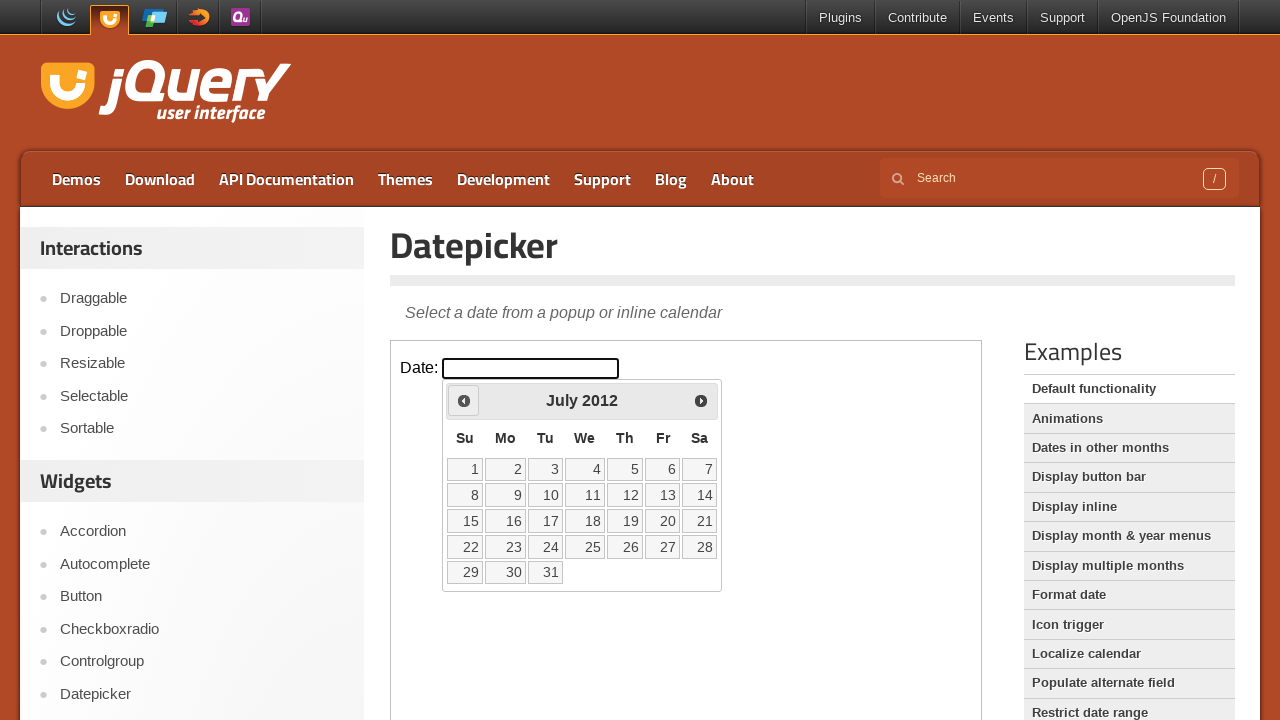

Clicked previous month button to navigate away from July 2012 at (464, 400) on iframe >> nth=0 >> internal:control=enter-frame >> span.ui-icon.ui-icon-circle-t
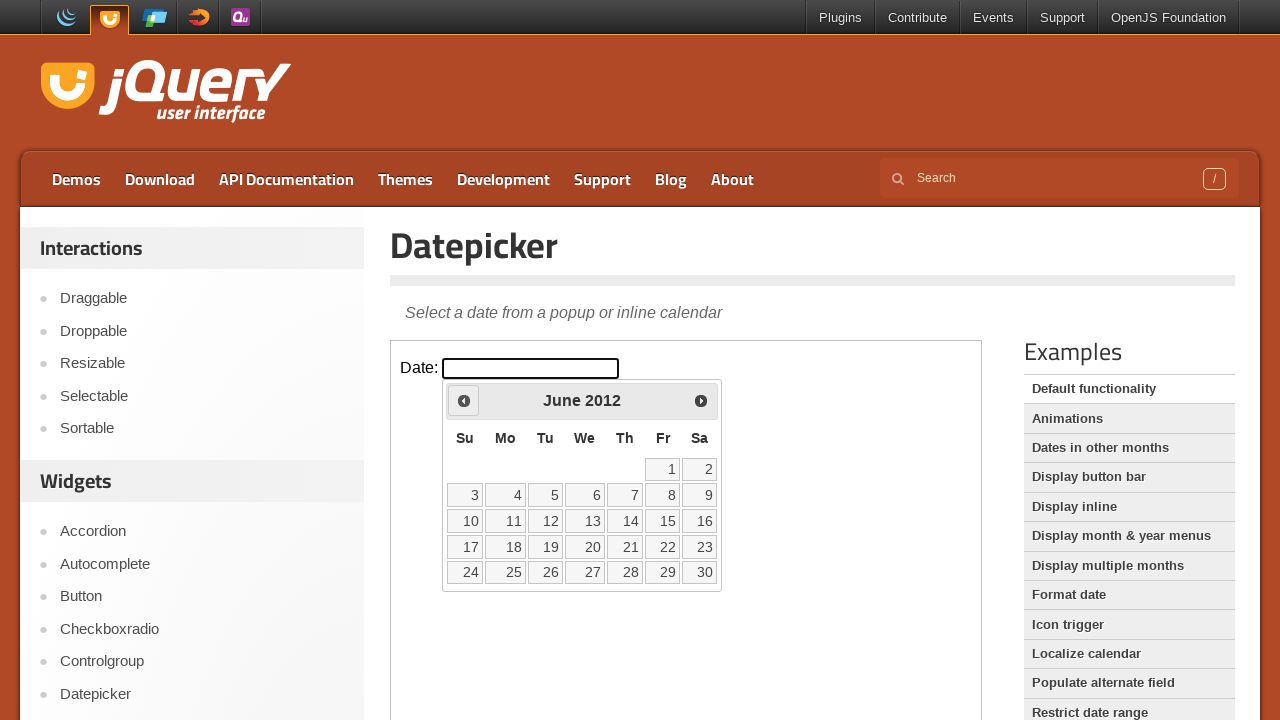

Retrieved current month: June
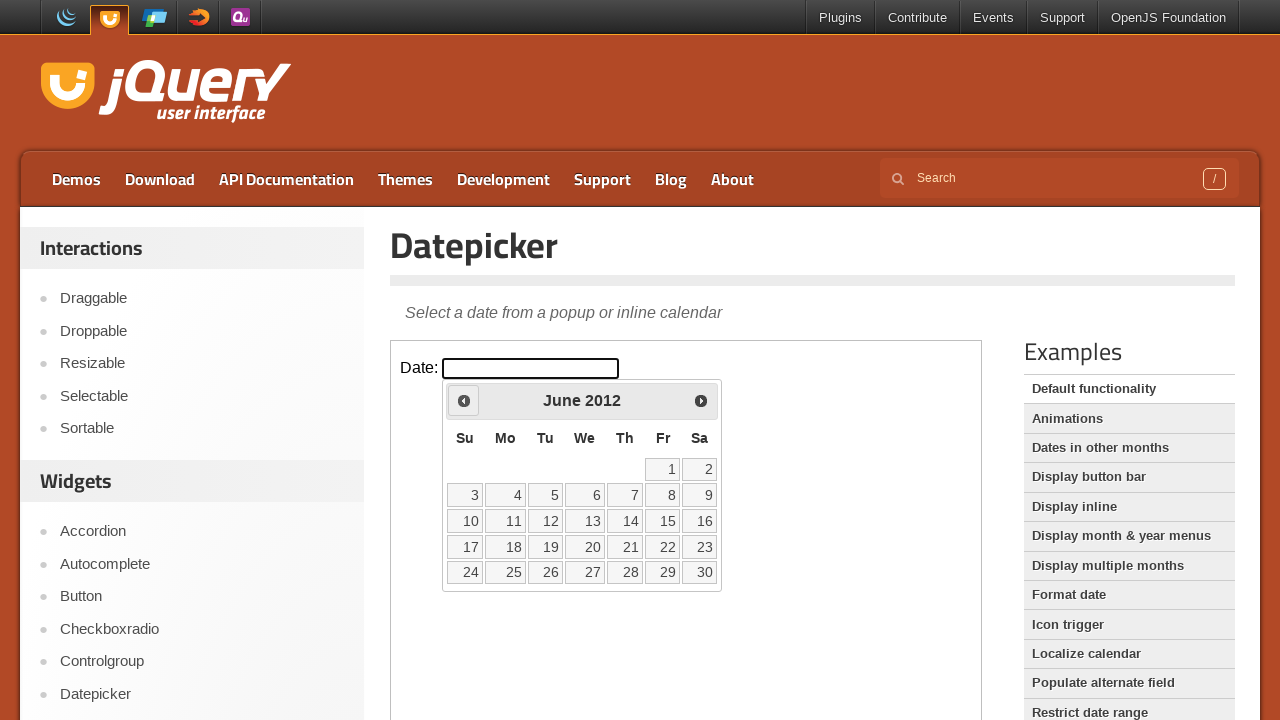

Retrieved current year: 2012
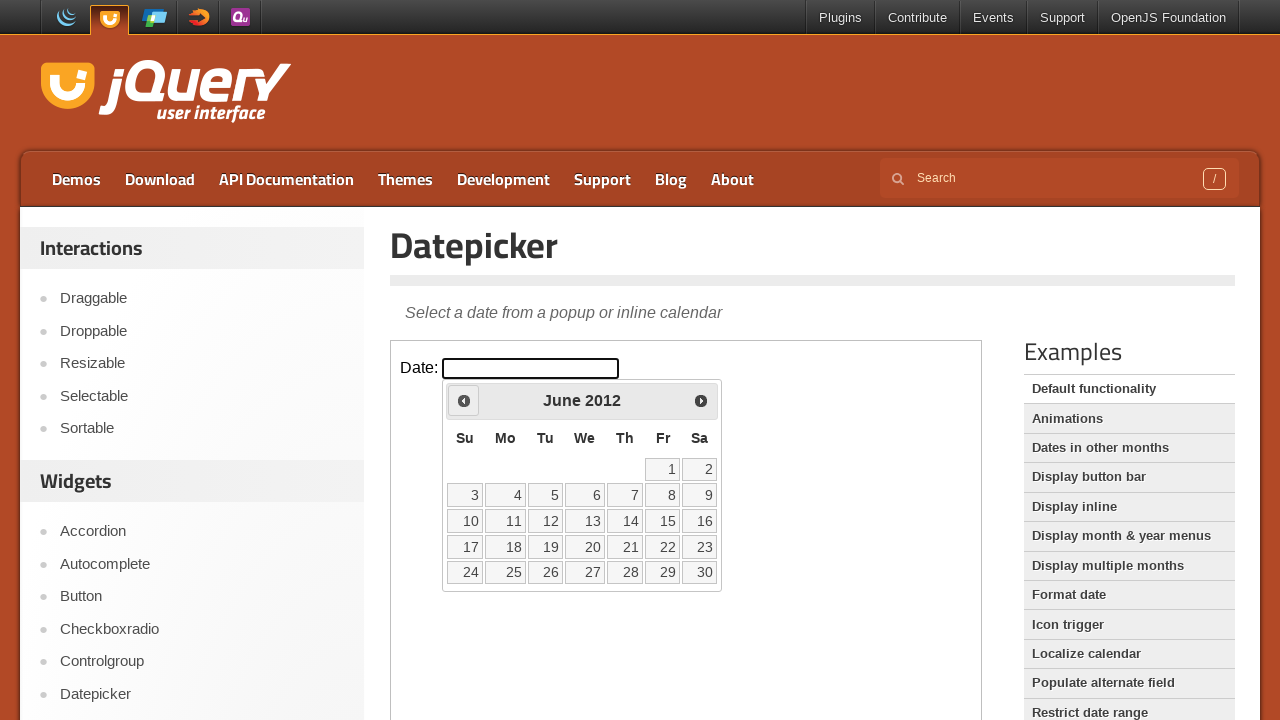

Clicked previous month button to navigate away from June 2012 at (464, 400) on iframe >> nth=0 >> internal:control=enter-frame >> span.ui-icon.ui-icon-circle-t
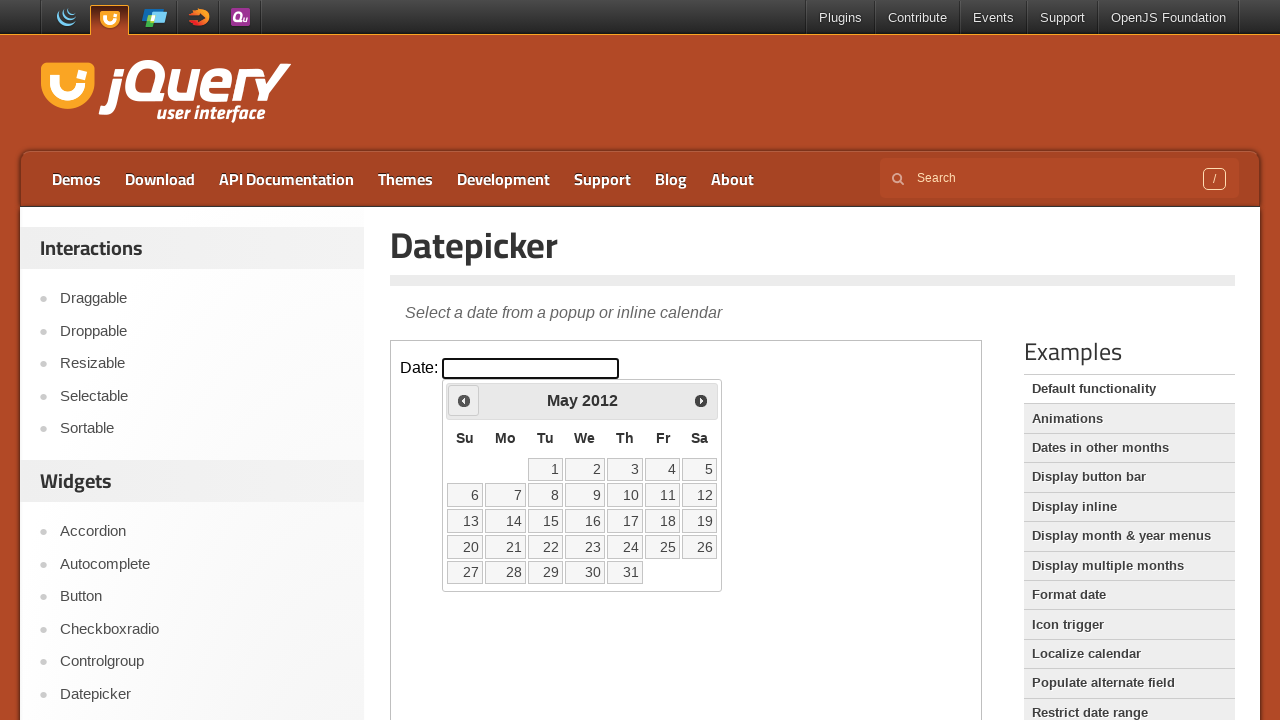

Retrieved current month: May
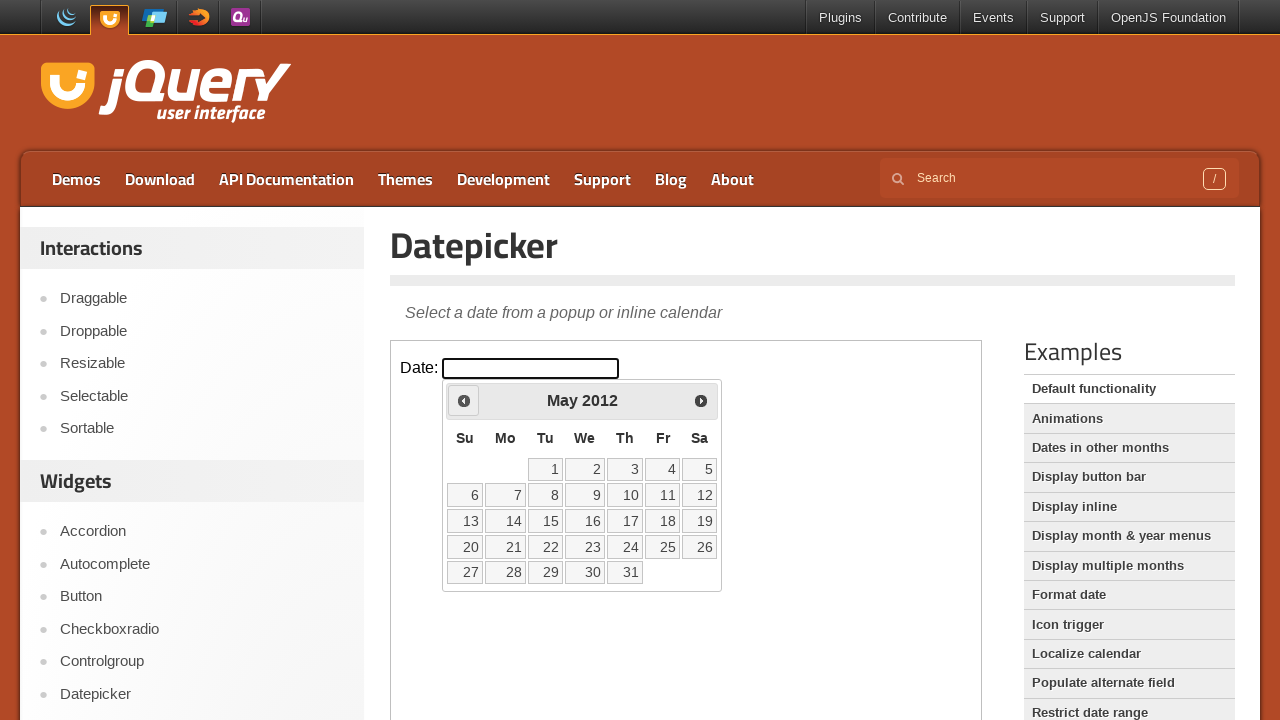

Retrieved current year: 2012
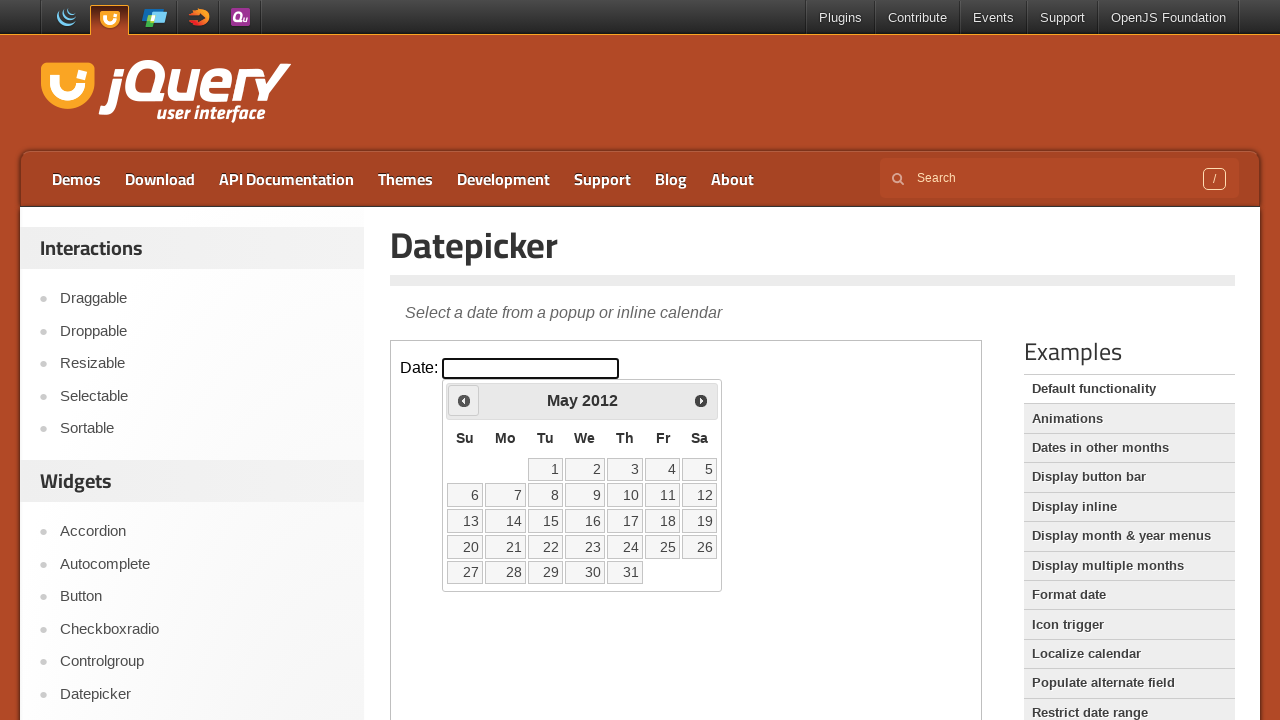

Clicked previous month button to navigate away from May 2012 at (464, 400) on iframe >> nth=0 >> internal:control=enter-frame >> span.ui-icon.ui-icon-circle-t
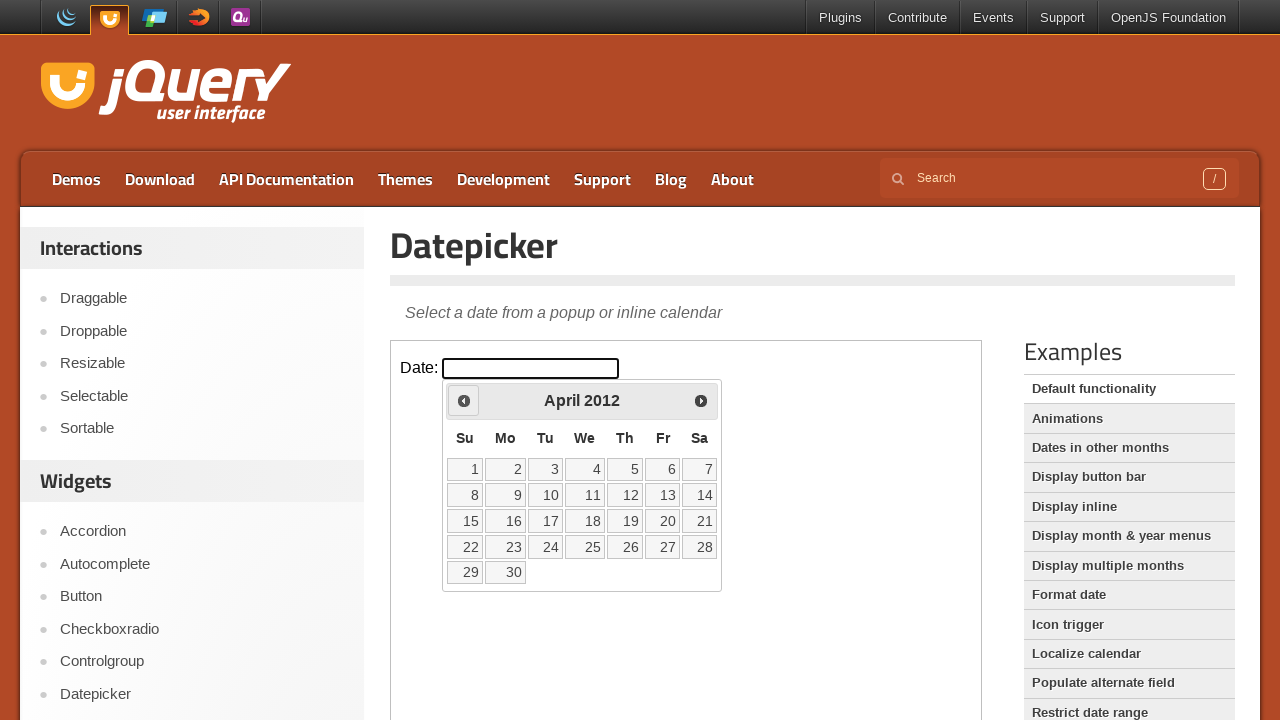

Retrieved current month: April
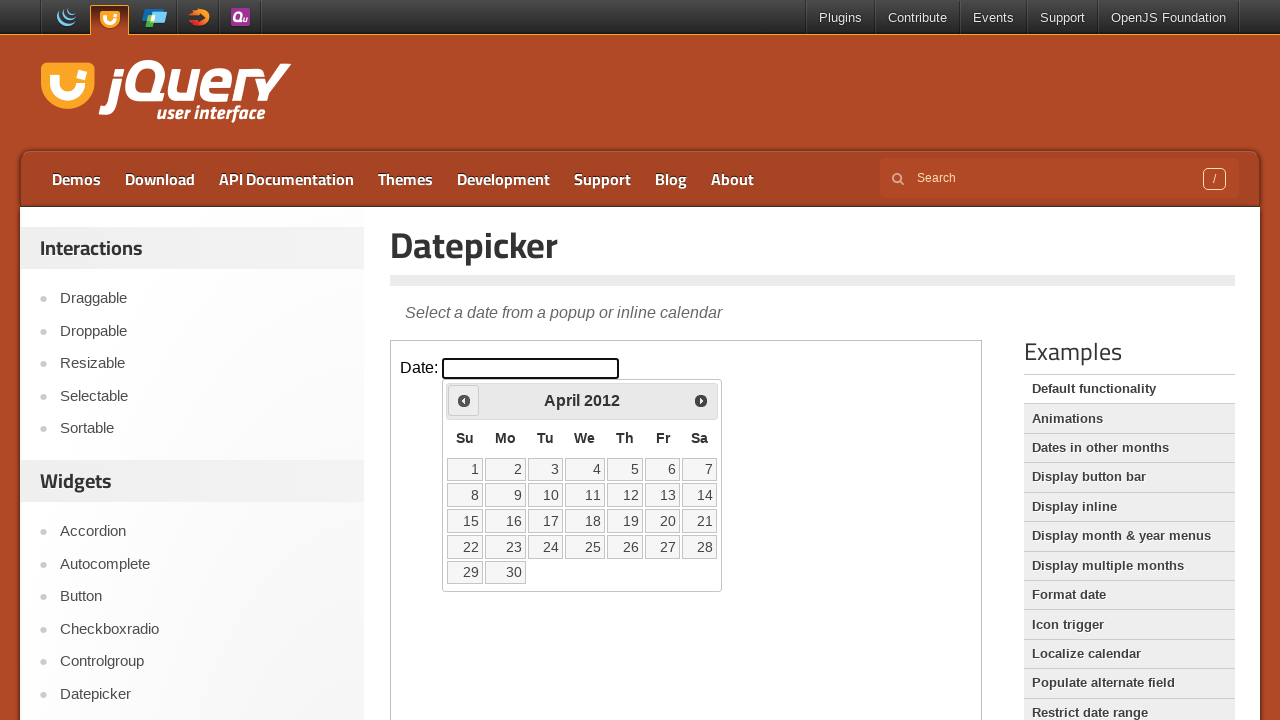

Retrieved current year: 2012
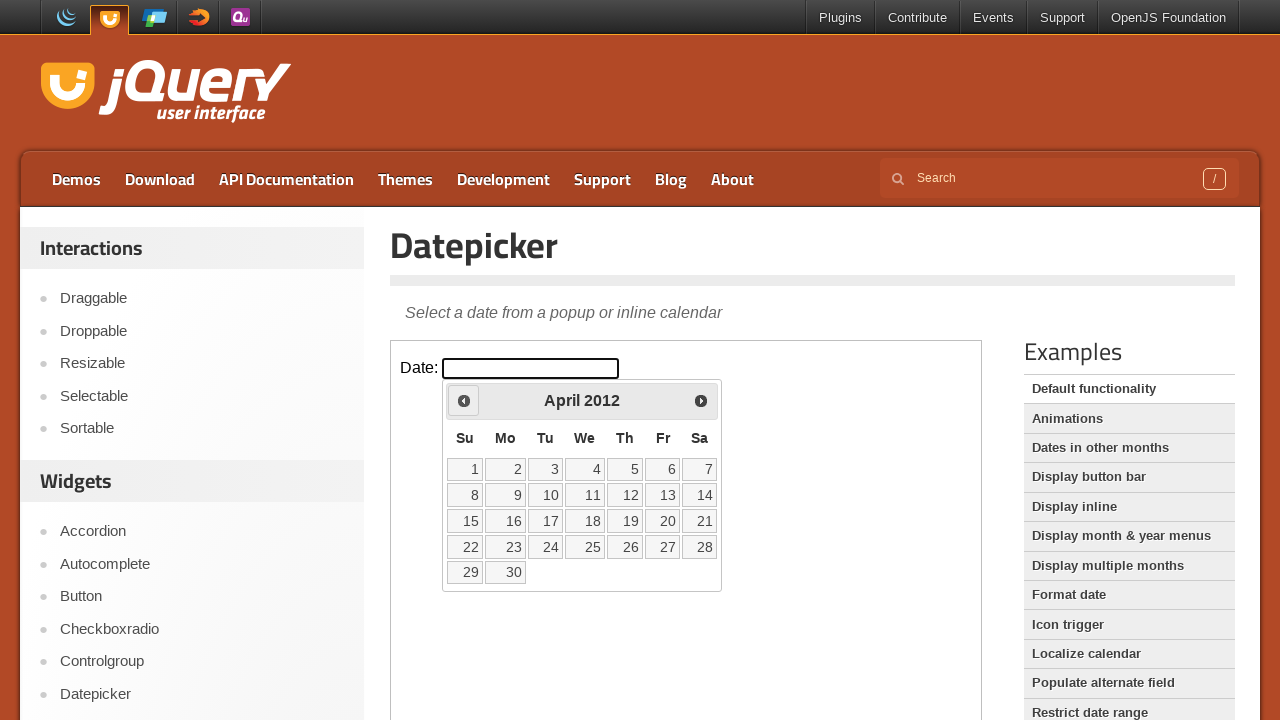

Clicked previous month button to navigate away from April 2012 at (464, 400) on iframe >> nth=0 >> internal:control=enter-frame >> span.ui-icon.ui-icon-circle-t
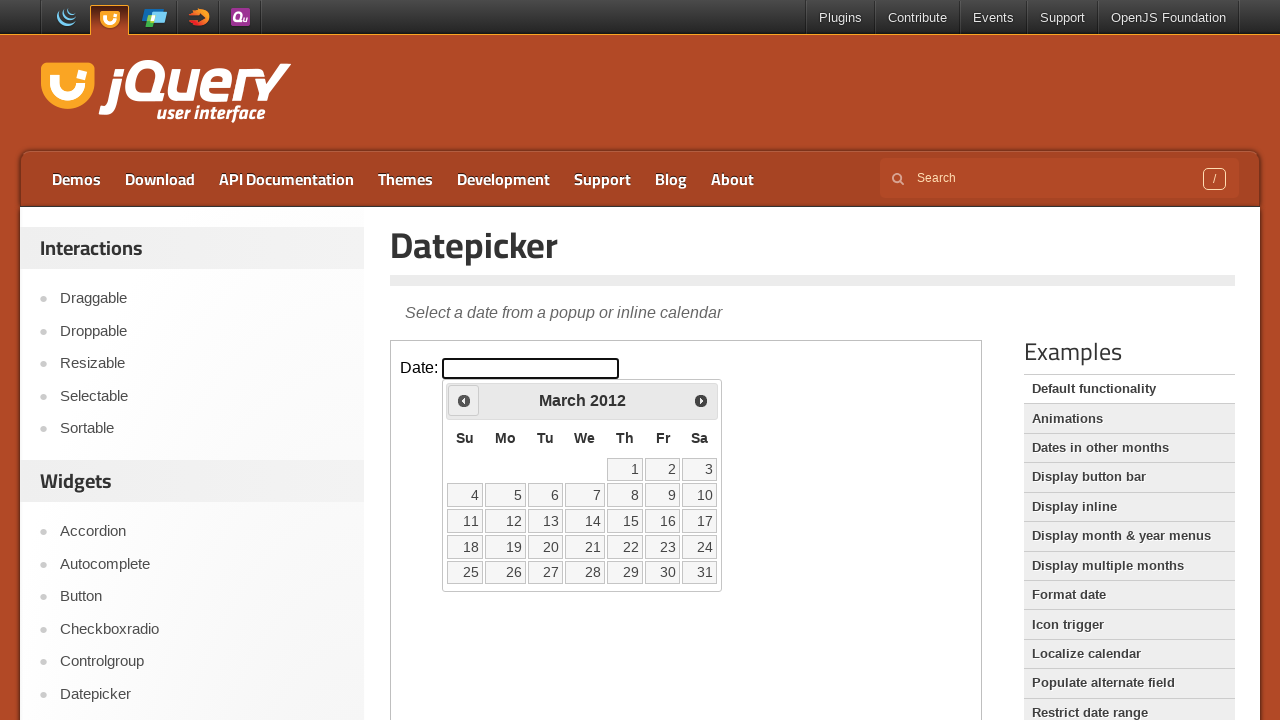

Retrieved current month: March
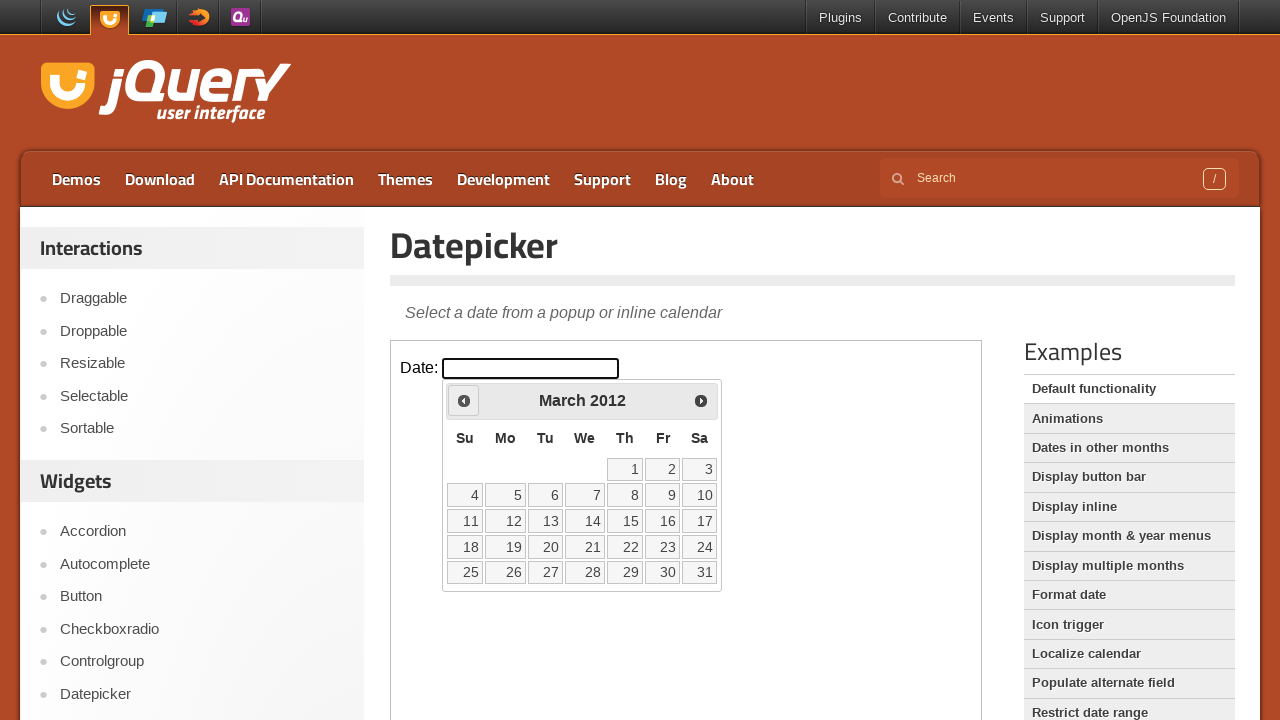

Retrieved current year: 2012
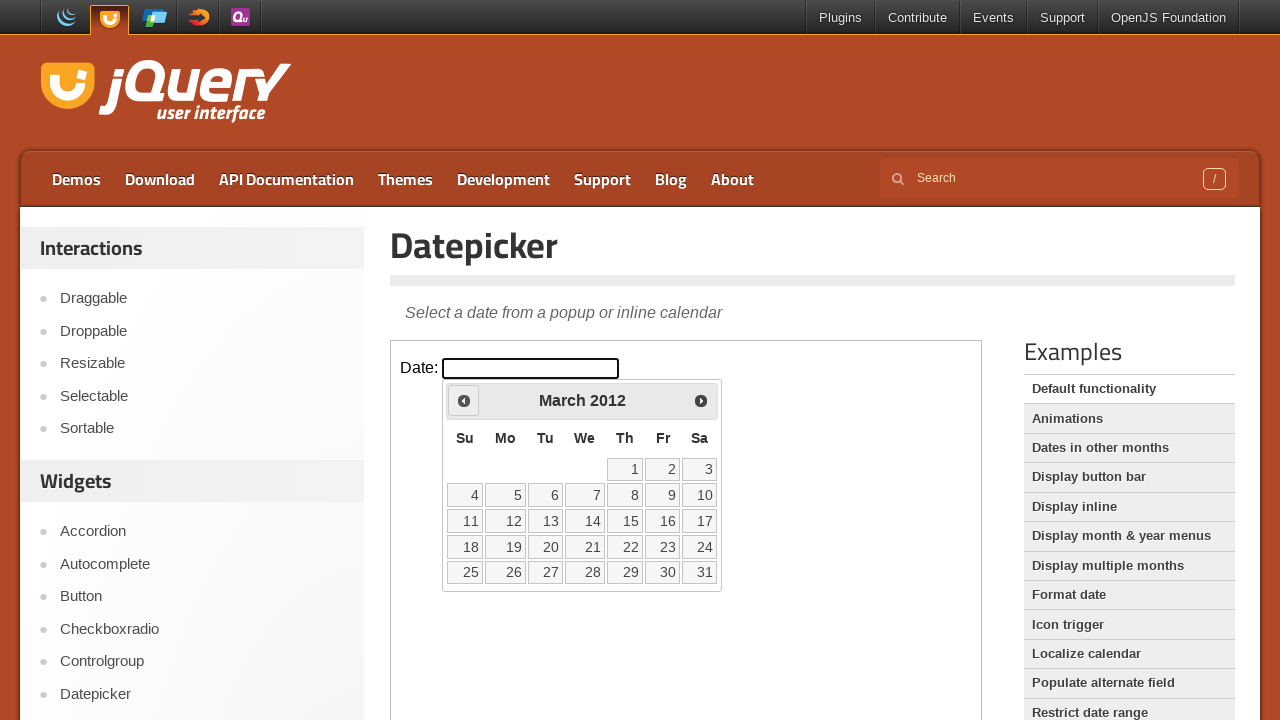

Clicked previous month button to navigate away from March 2012 at (464, 400) on iframe >> nth=0 >> internal:control=enter-frame >> span.ui-icon.ui-icon-circle-t
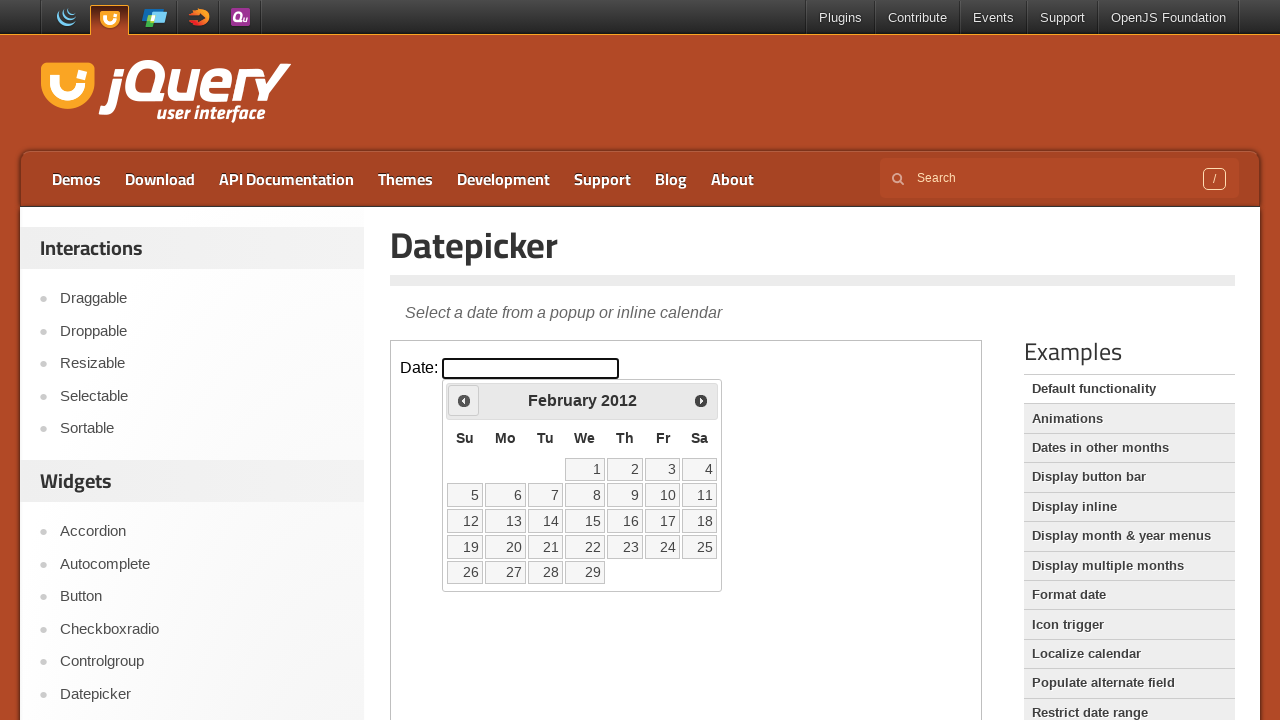

Retrieved current month: February
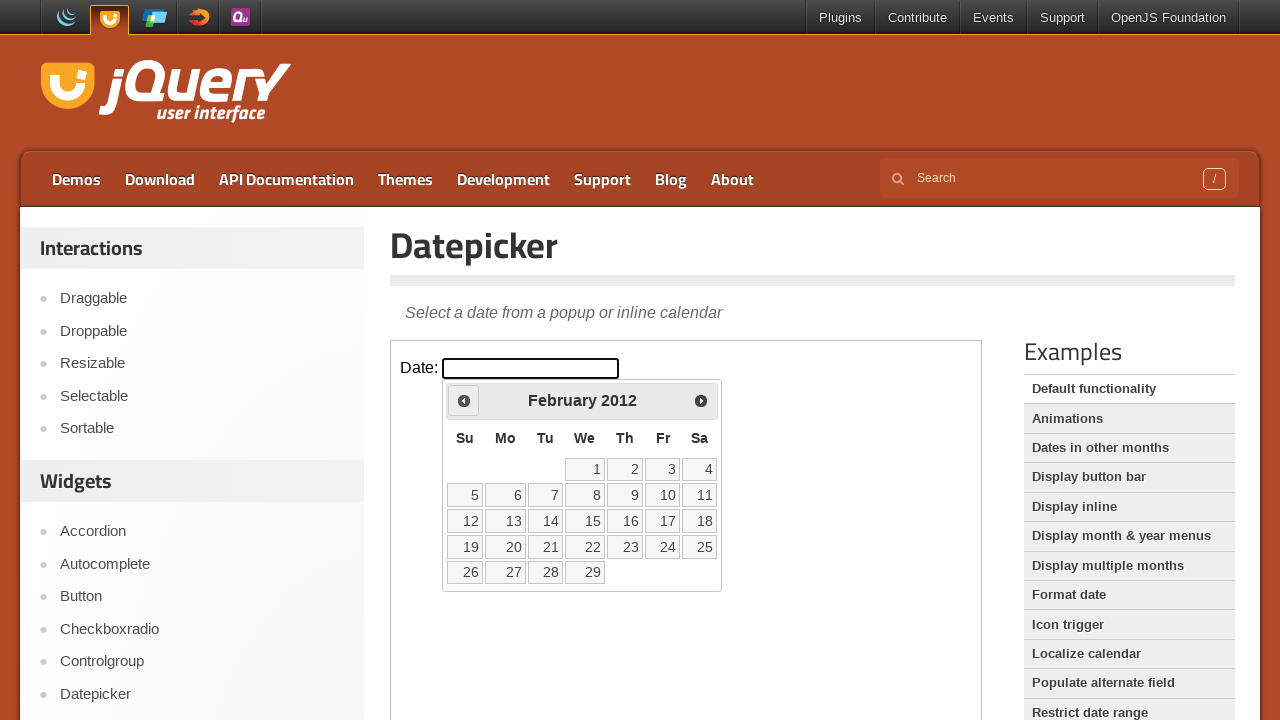

Retrieved current year: 2012
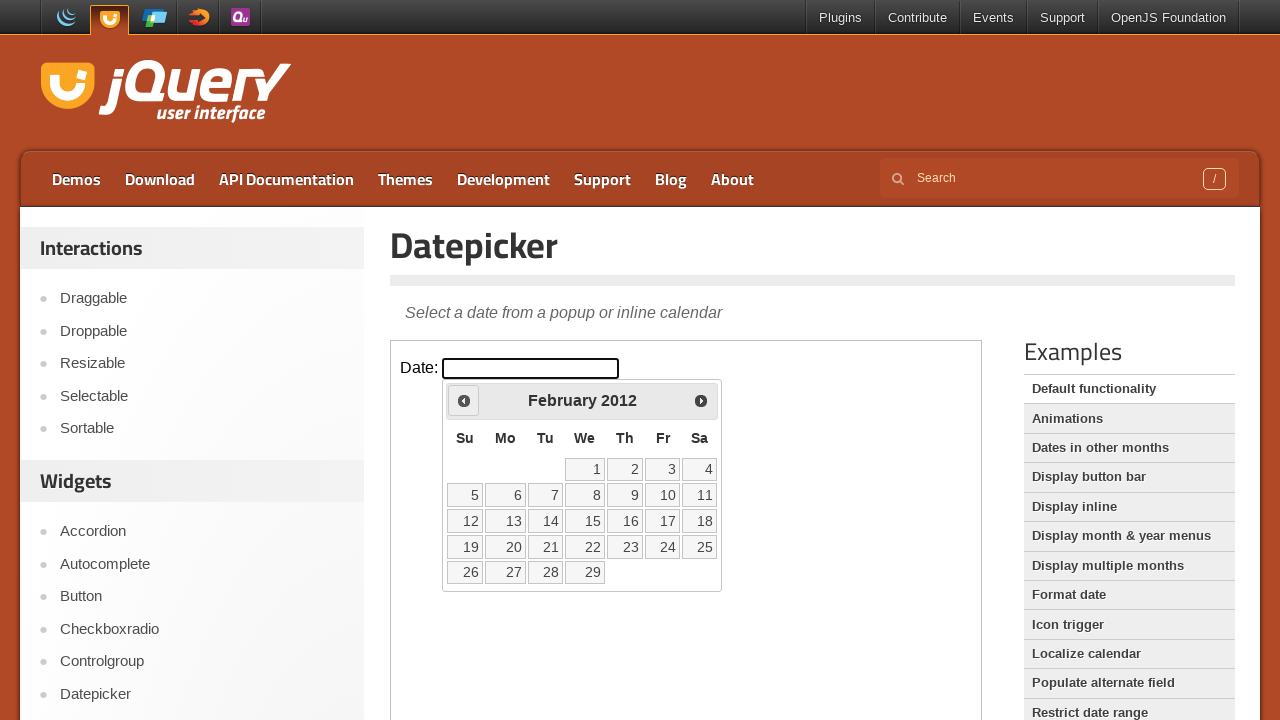

Clicked previous month button to navigate away from February 2012 at (464, 400) on iframe >> nth=0 >> internal:control=enter-frame >> span.ui-icon.ui-icon-circle-t
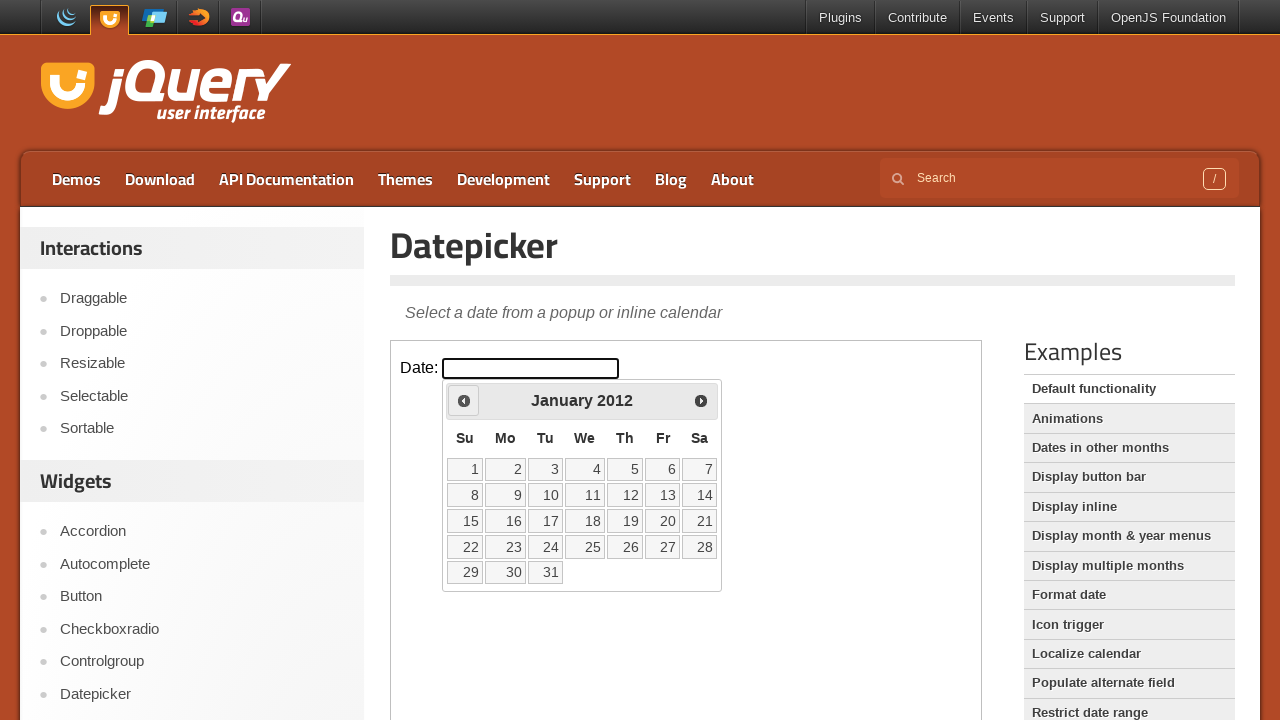

Retrieved current month: January
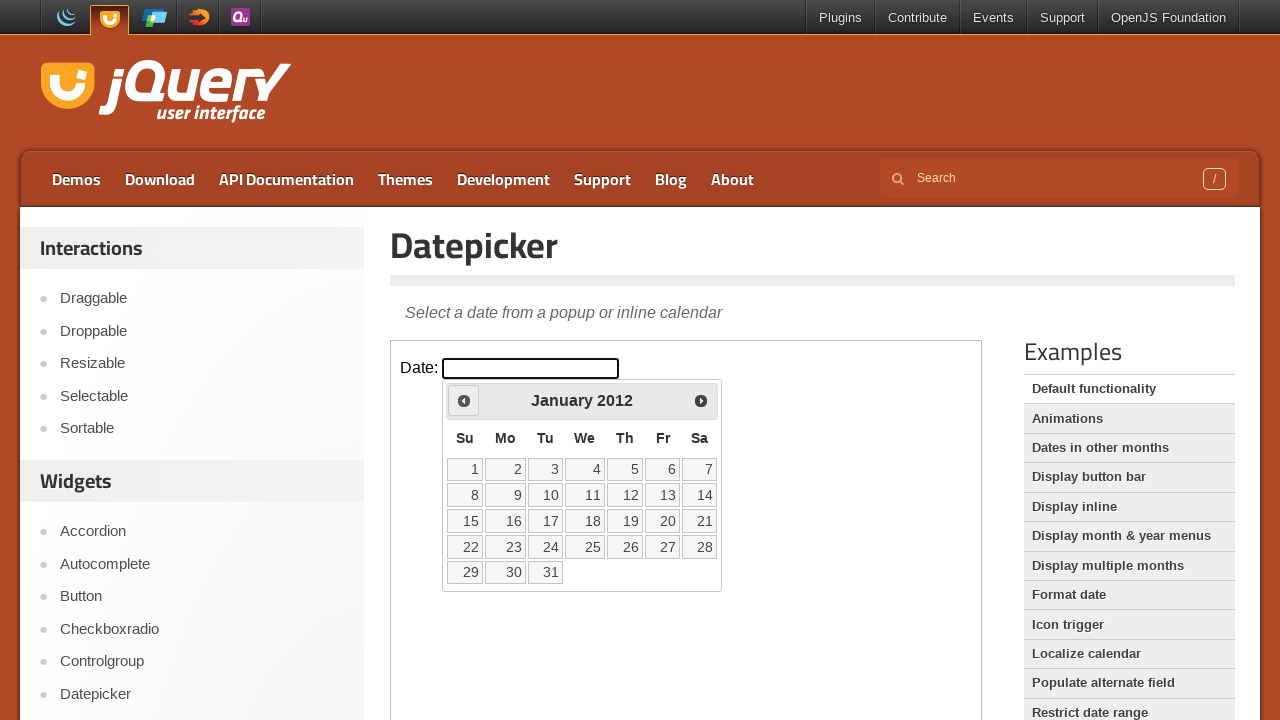

Retrieved current year: 2012
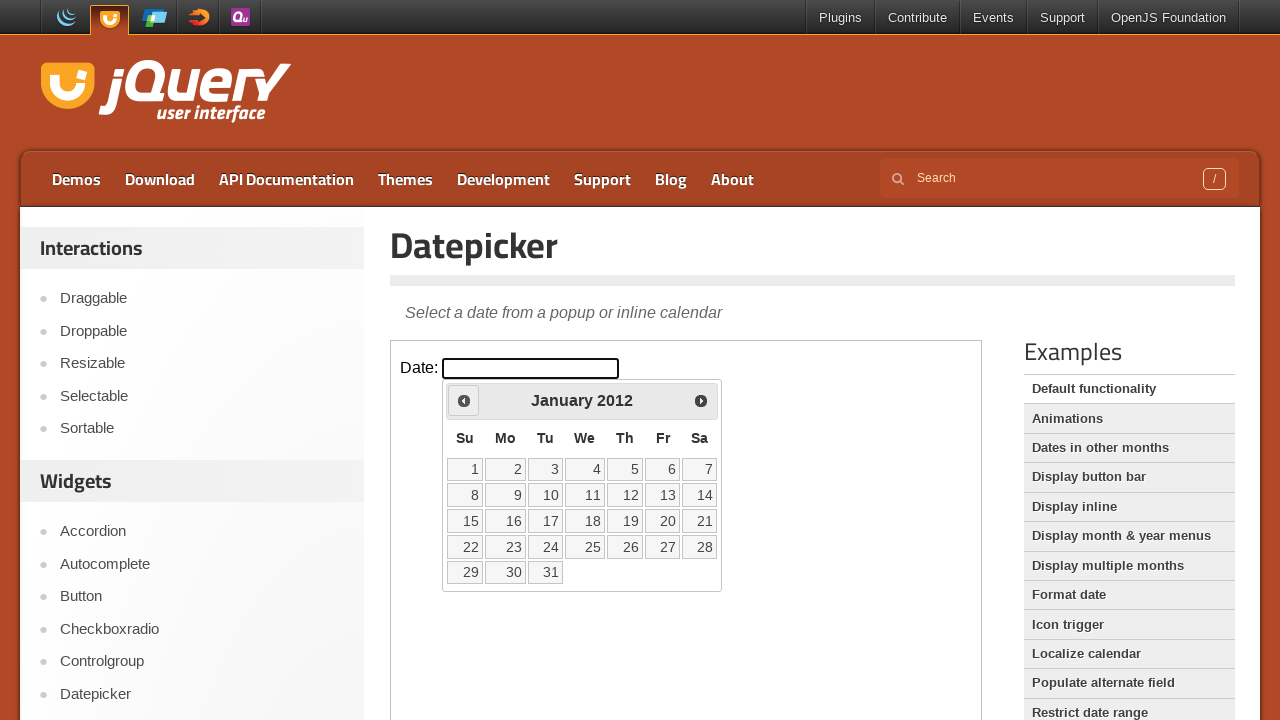

Clicked previous month button to navigate away from January 2012 at (464, 400) on iframe >> nth=0 >> internal:control=enter-frame >> span.ui-icon.ui-icon-circle-t
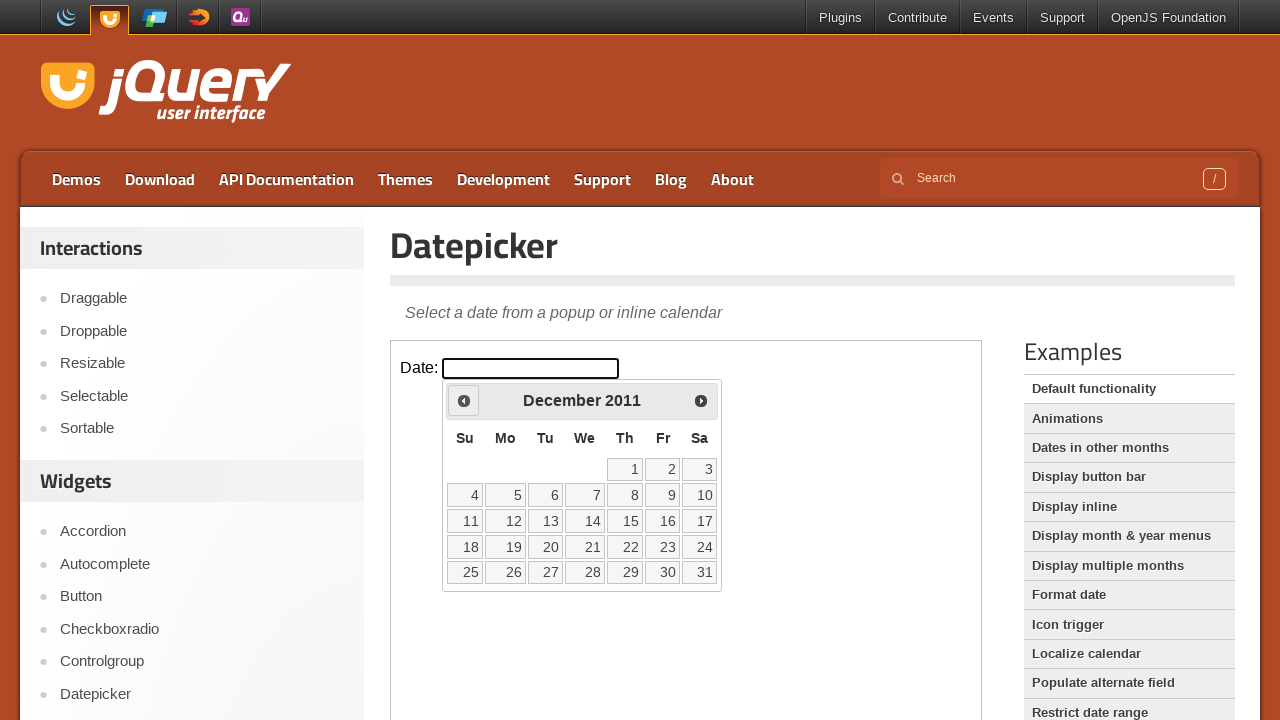

Retrieved current month: December
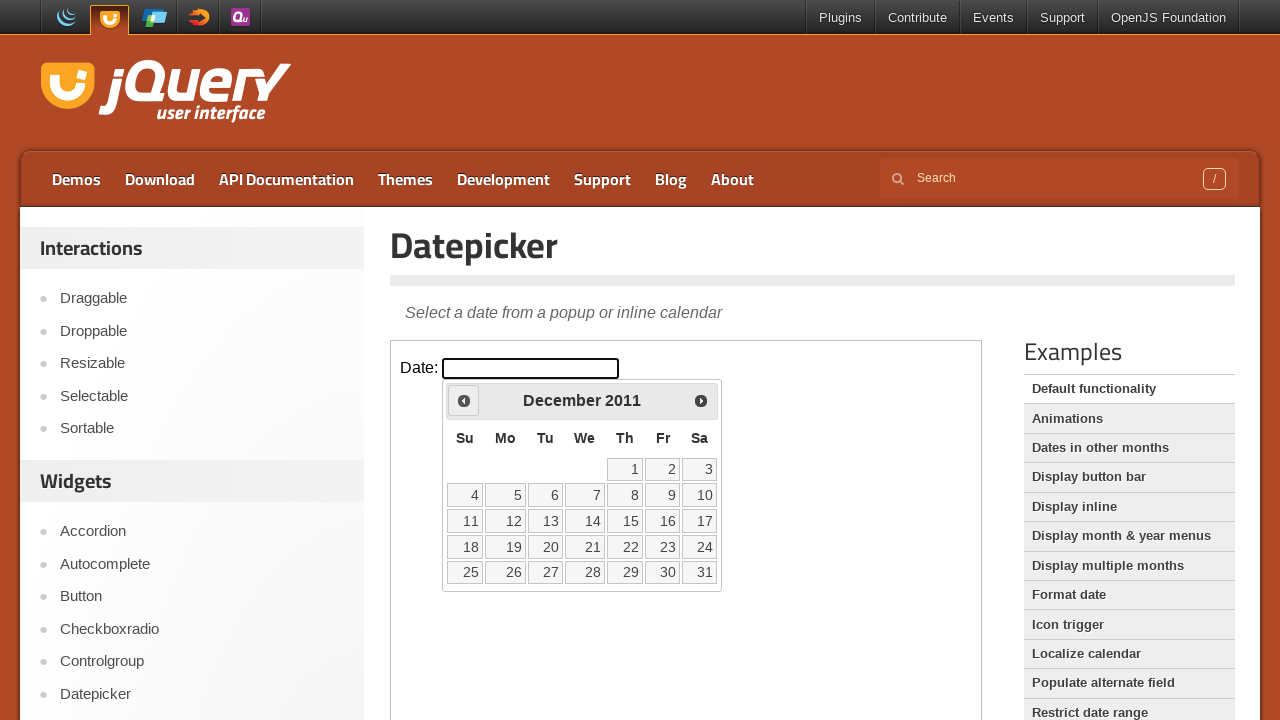

Retrieved current year: 2011
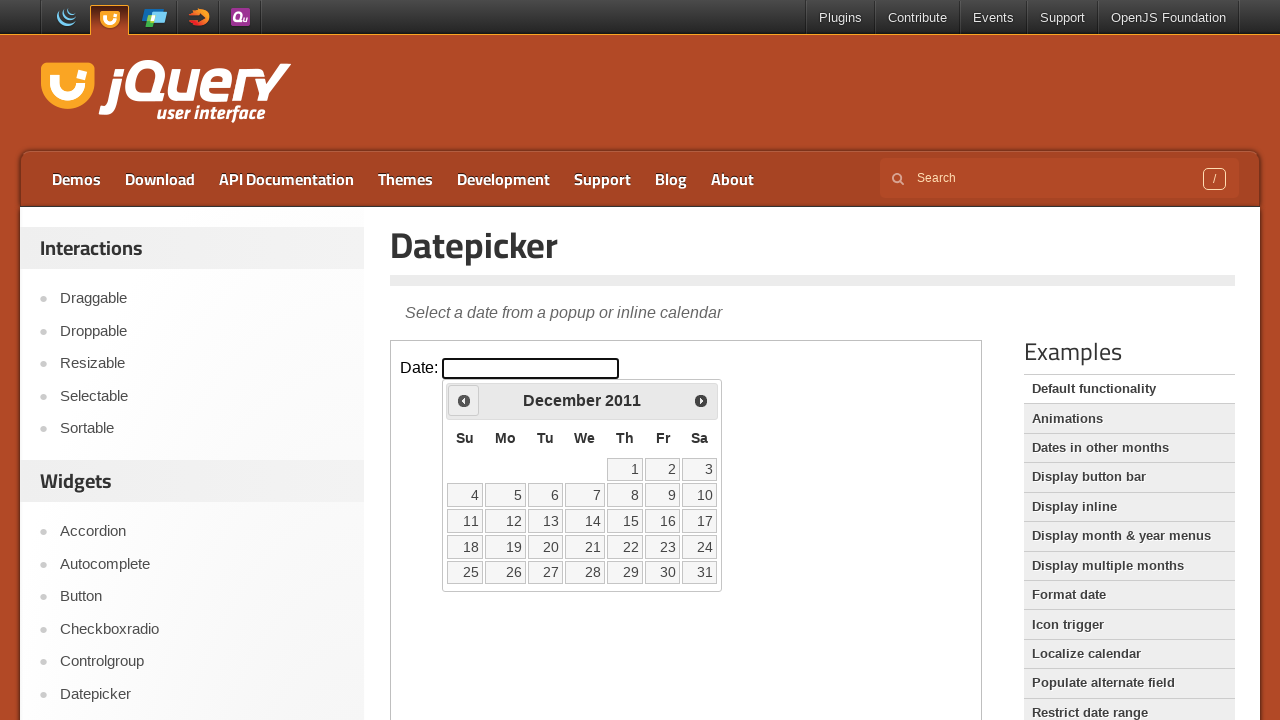

Clicked previous month button to navigate away from December 2011 at (464, 400) on iframe >> nth=0 >> internal:control=enter-frame >> span.ui-icon.ui-icon-circle-t
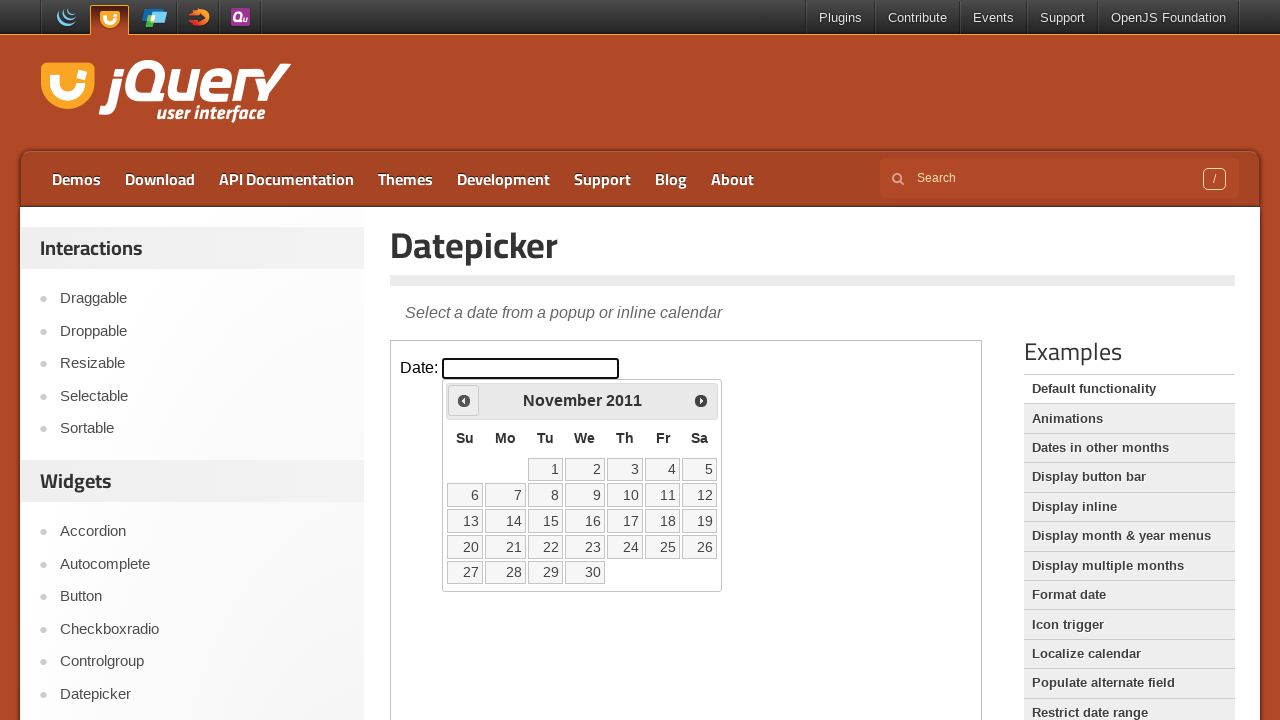

Retrieved current month: November
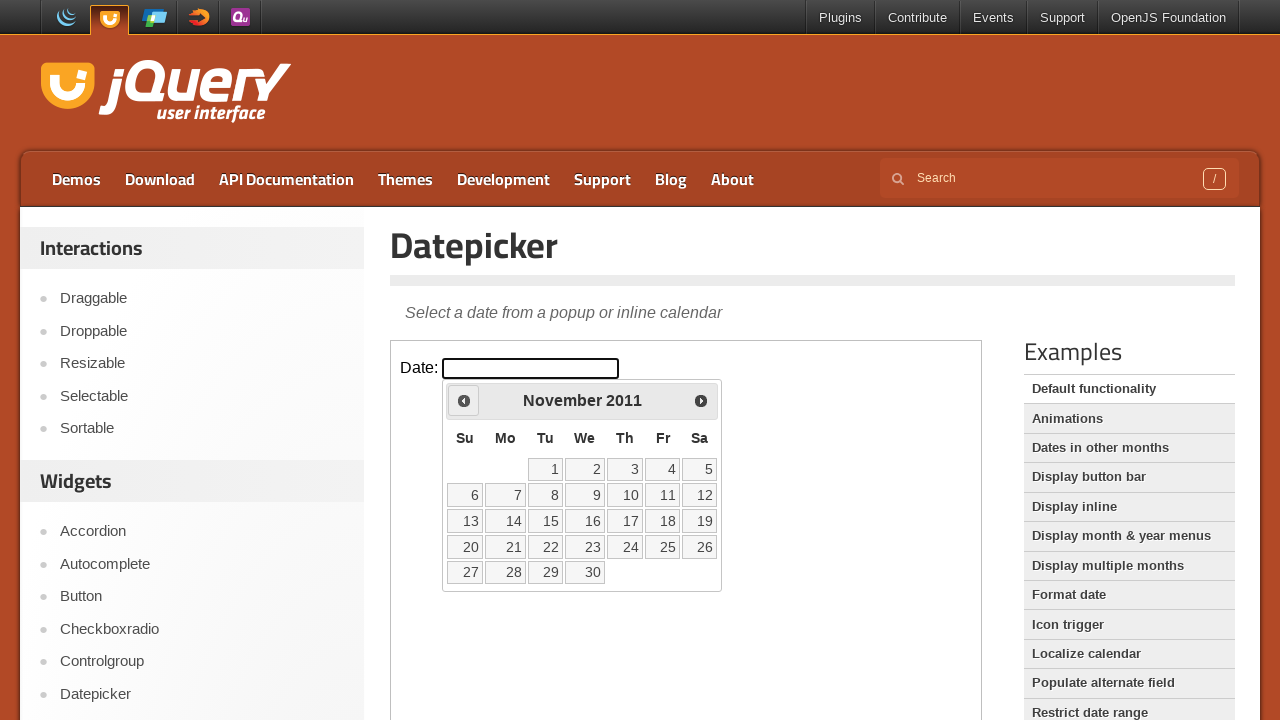

Retrieved current year: 2011
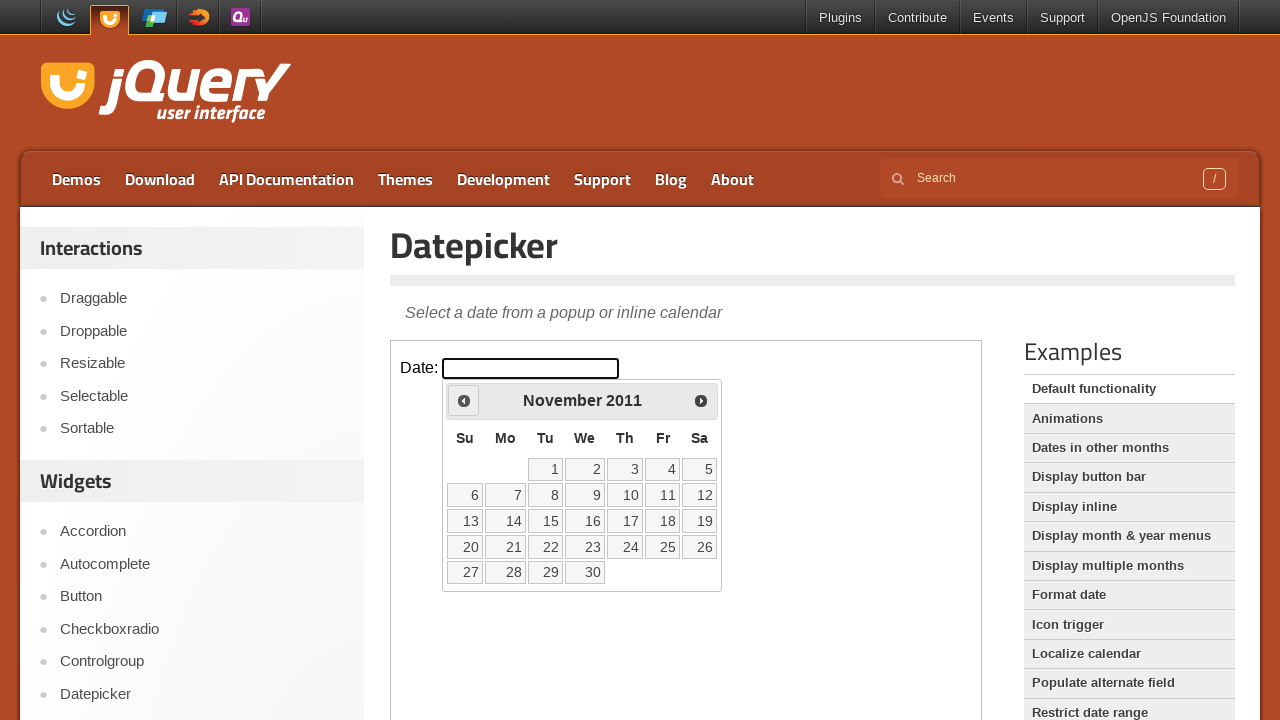

Clicked previous month button to navigate away from November 2011 at (464, 400) on iframe >> nth=0 >> internal:control=enter-frame >> span.ui-icon.ui-icon-circle-t
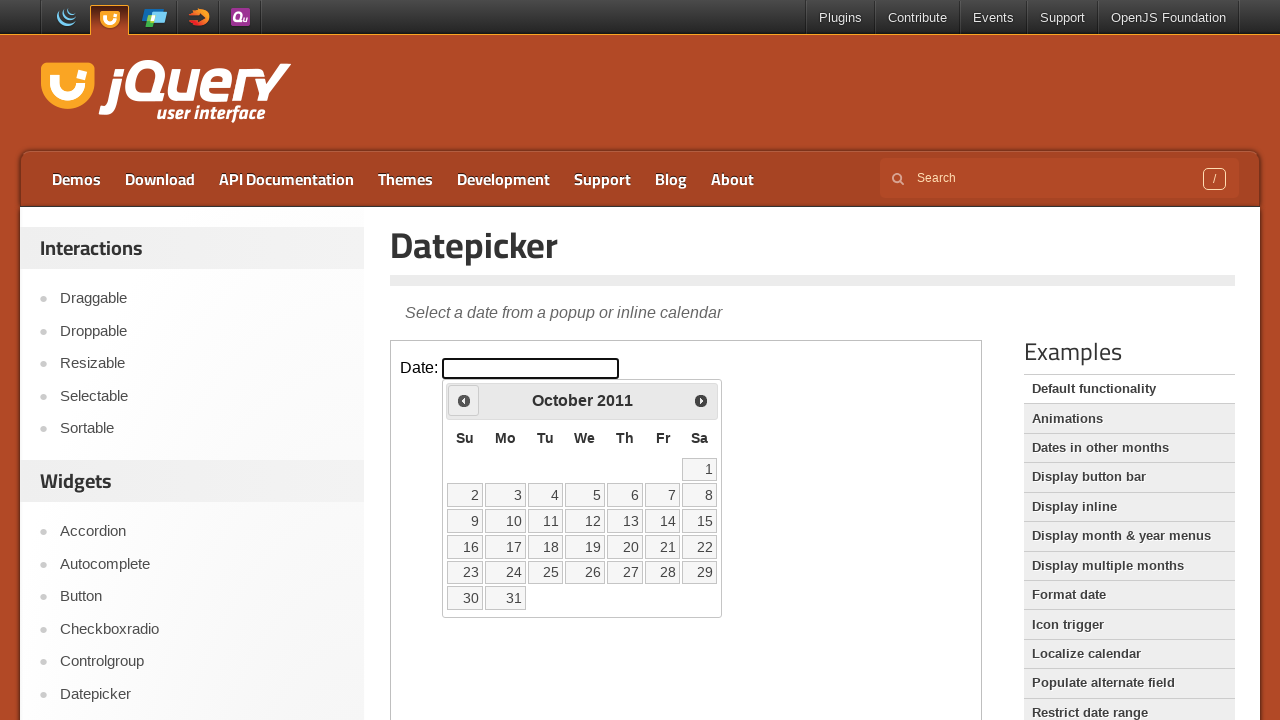

Retrieved current month: October
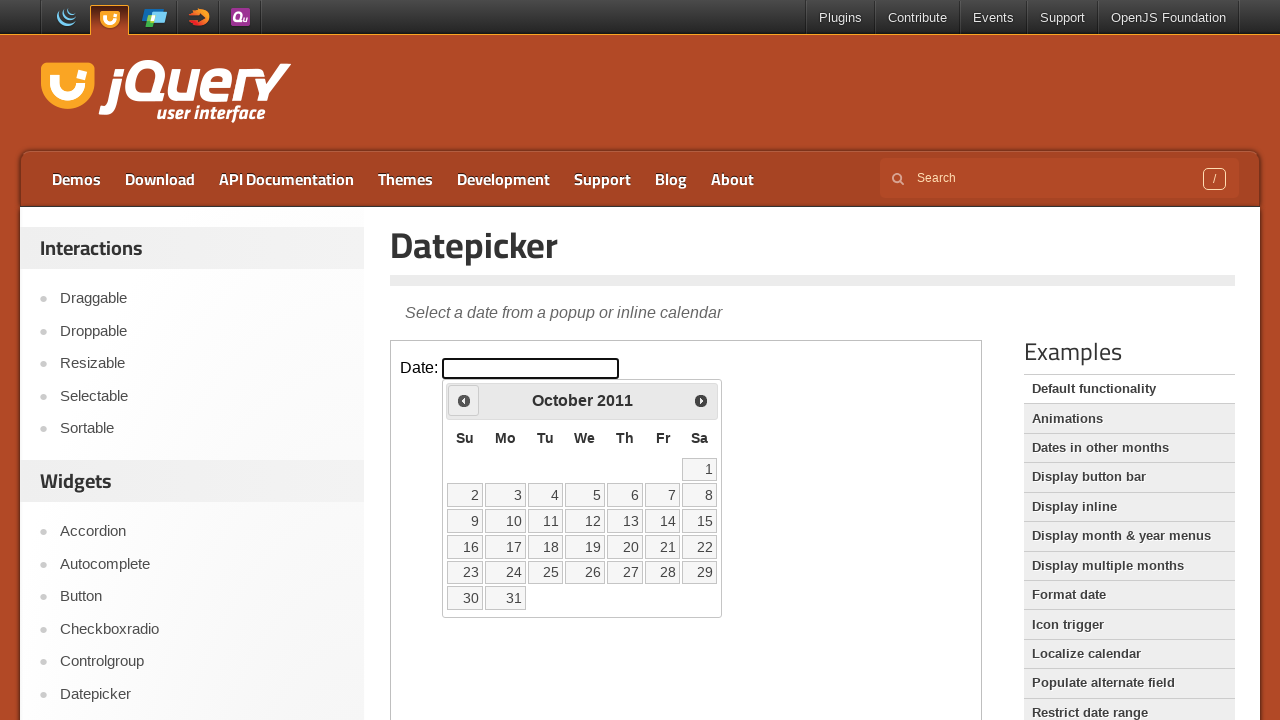

Retrieved current year: 2011
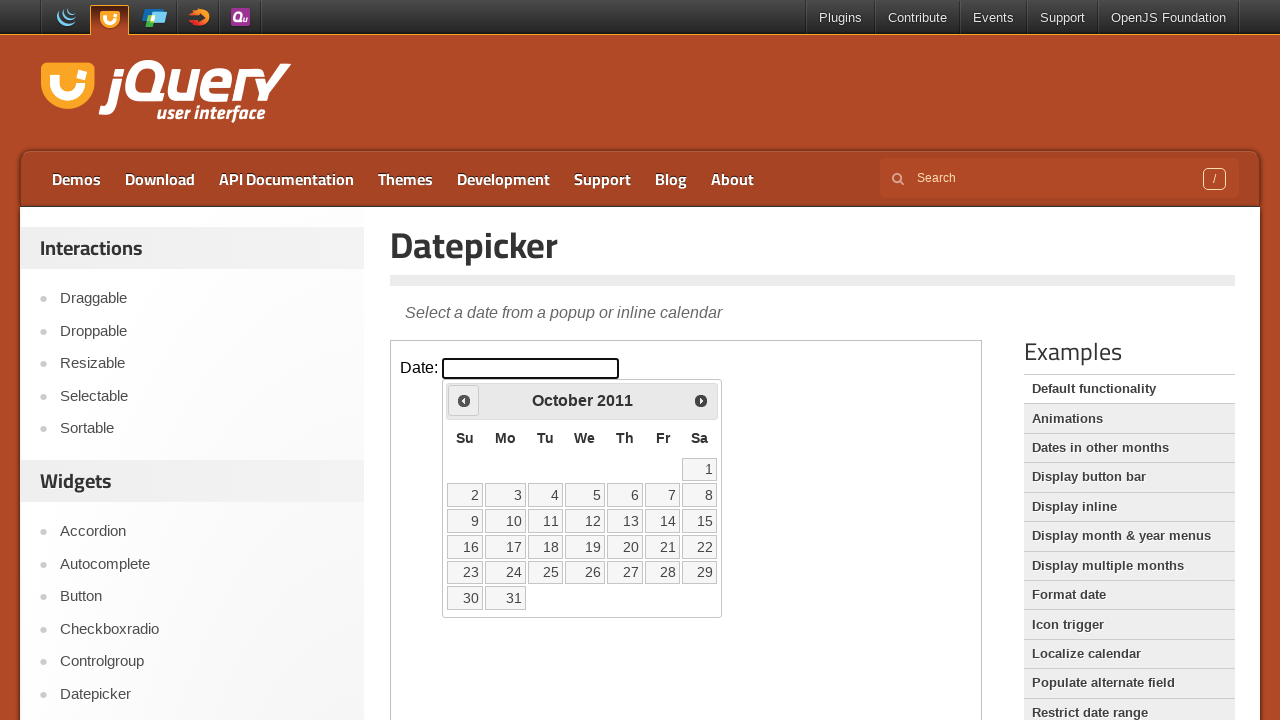

Clicked previous month button to navigate away from October 2011 at (464, 400) on iframe >> nth=0 >> internal:control=enter-frame >> span.ui-icon.ui-icon-circle-t
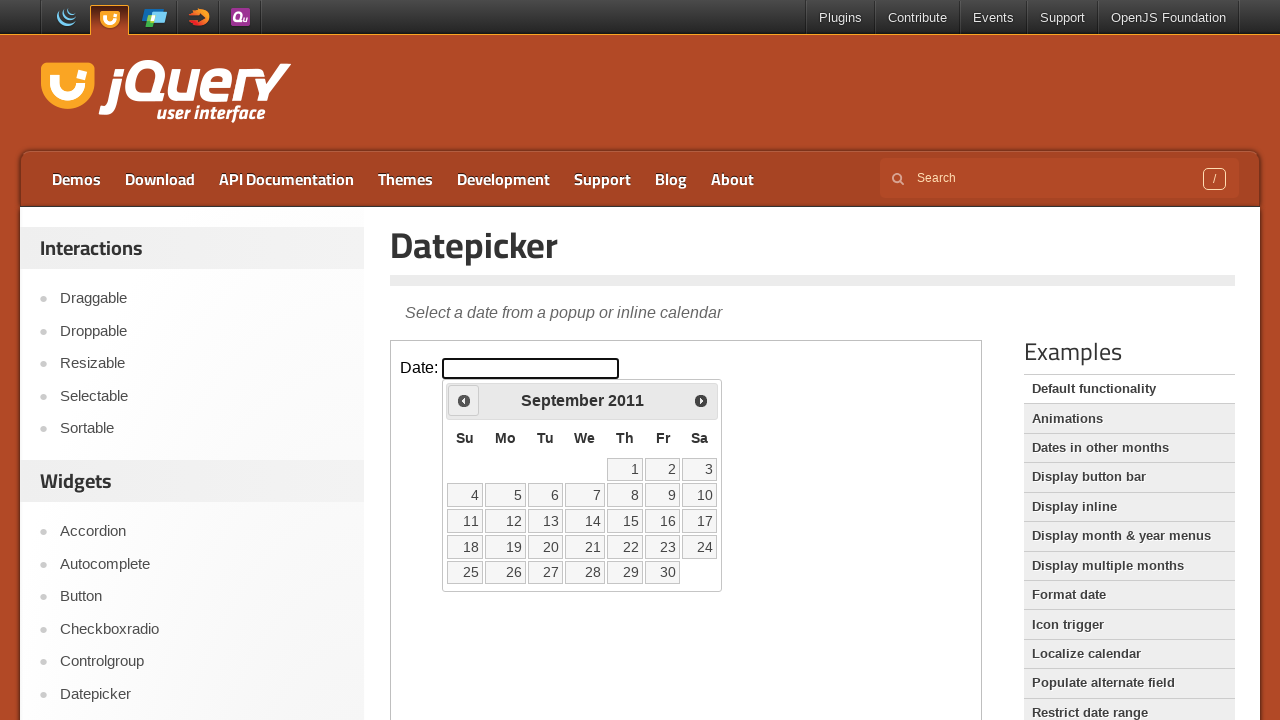

Retrieved current month: September
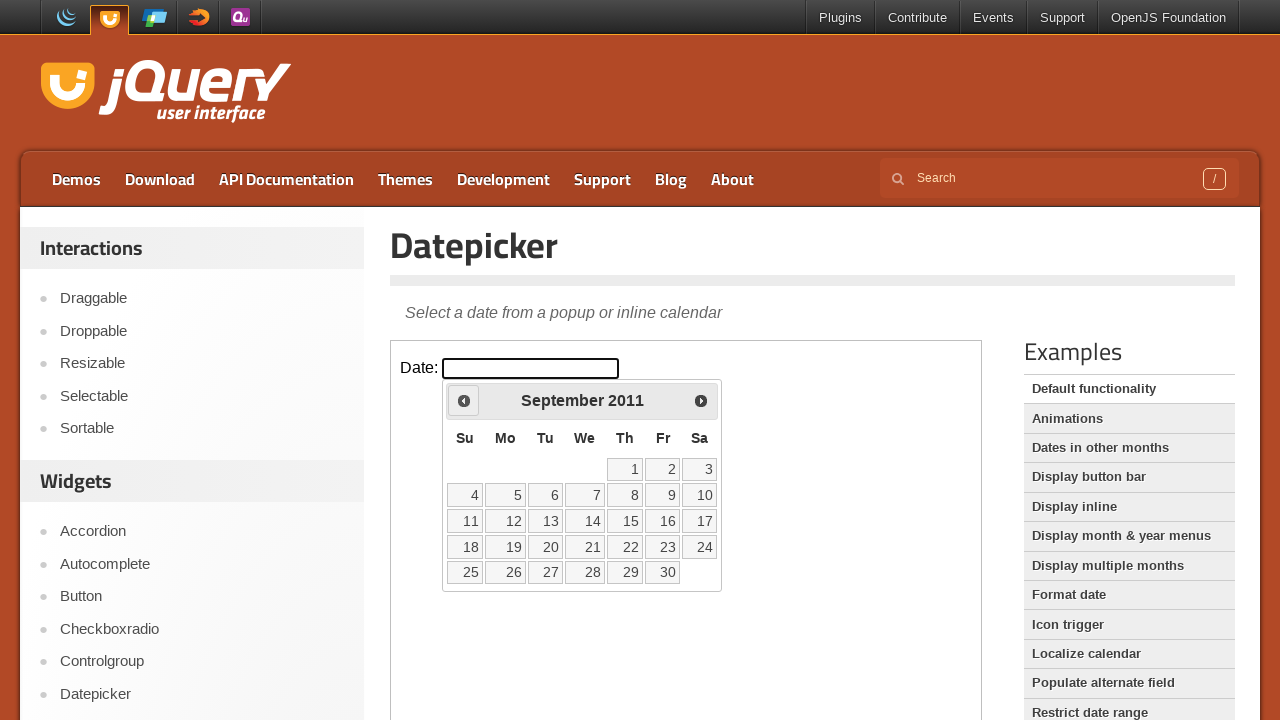

Retrieved current year: 2011
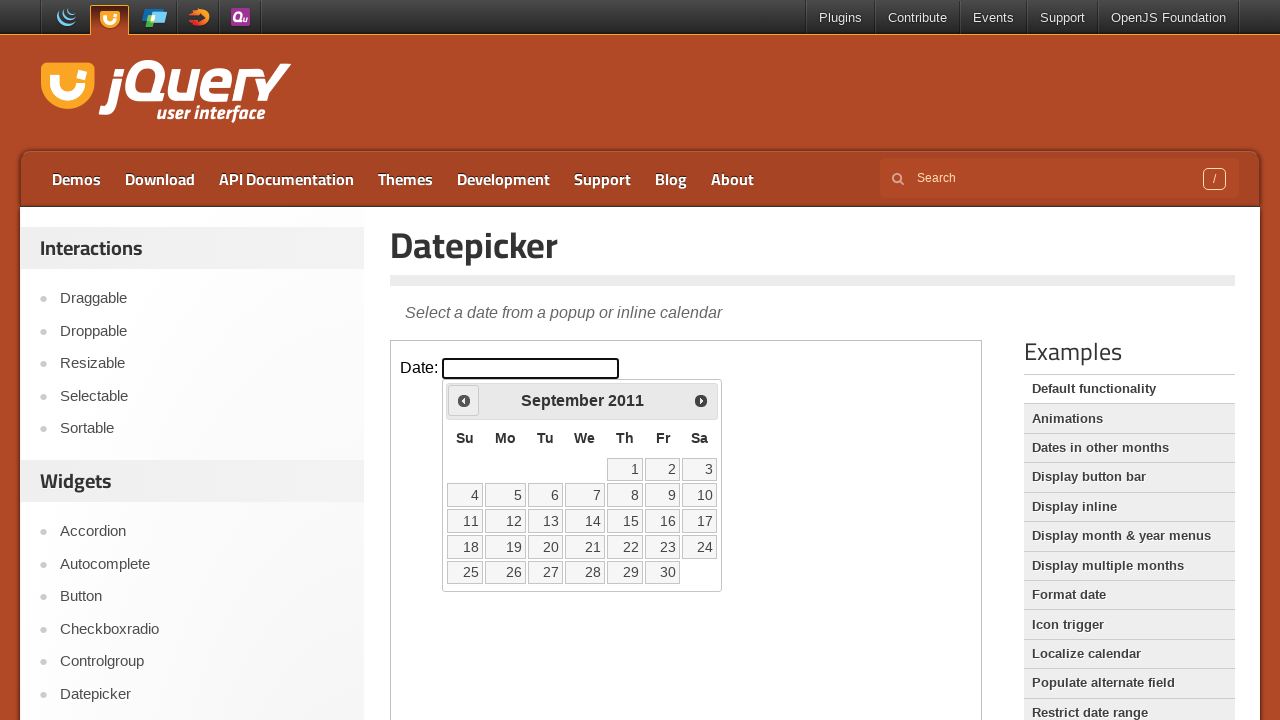

Clicked previous month button to navigate away from September 2011 at (464, 400) on iframe >> nth=0 >> internal:control=enter-frame >> span.ui-icon.ui-icon-circle-t
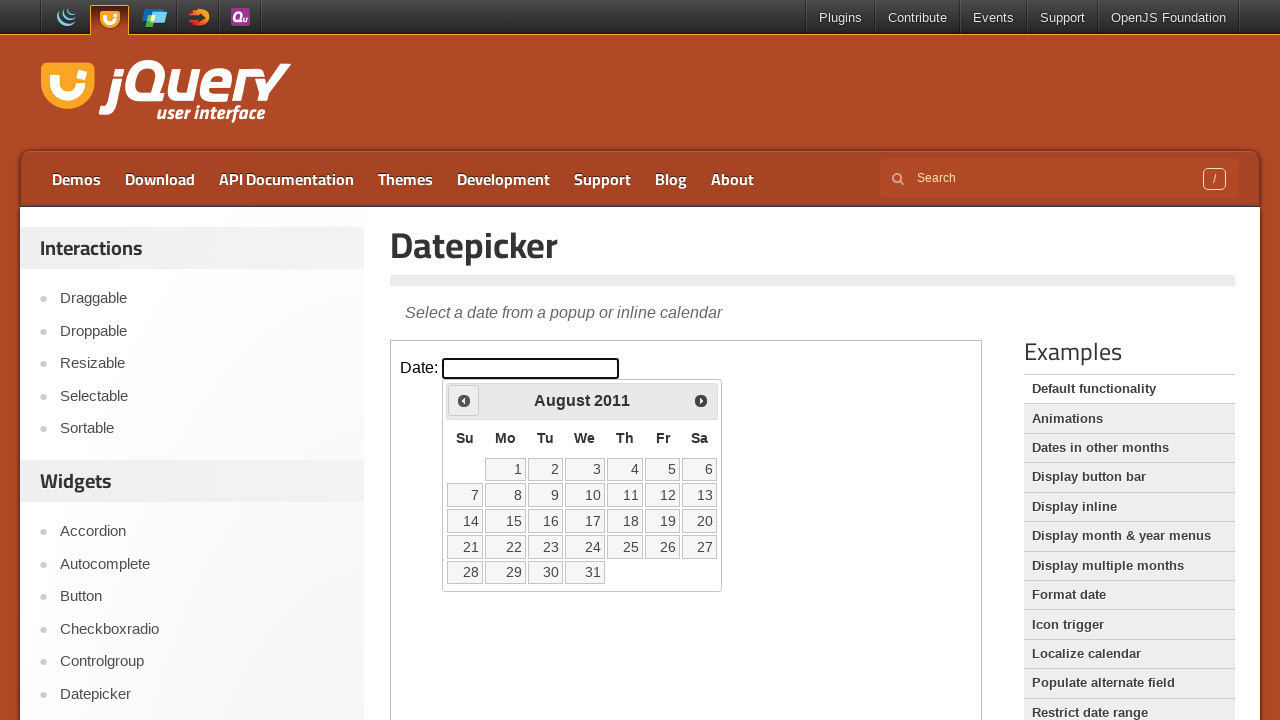

Retrieved current month: August
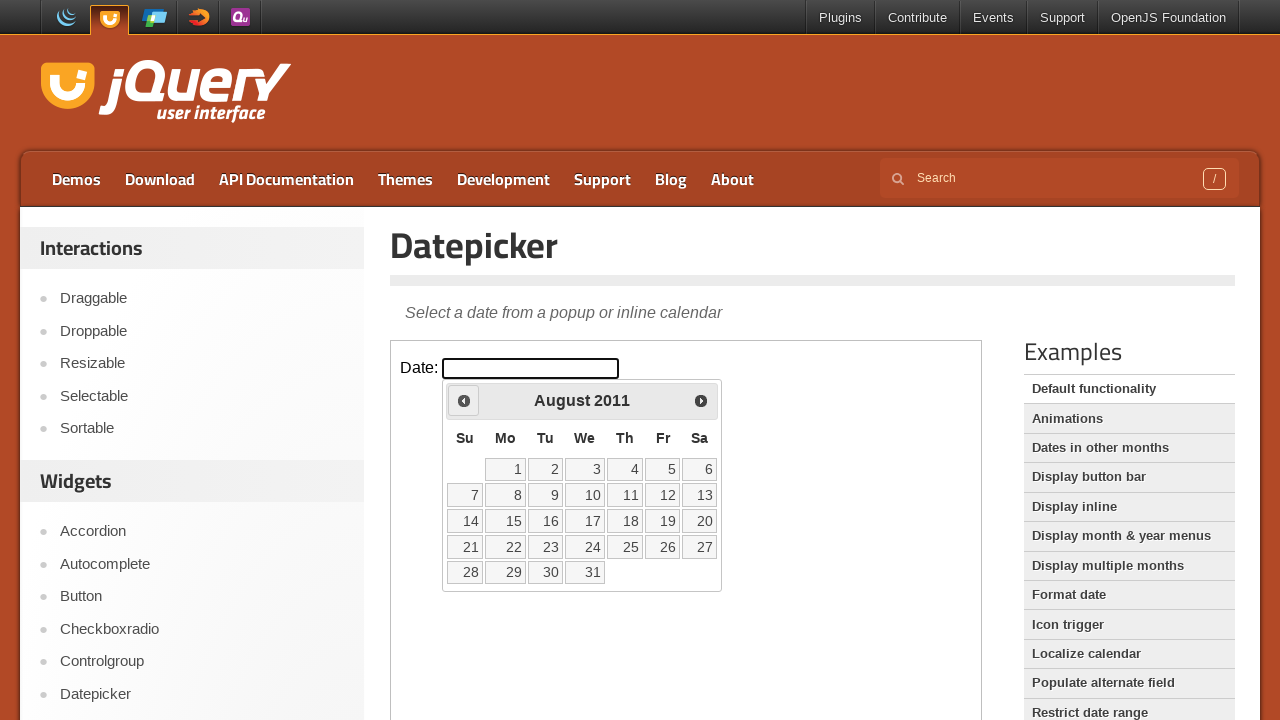

Retrieved current year: 2011
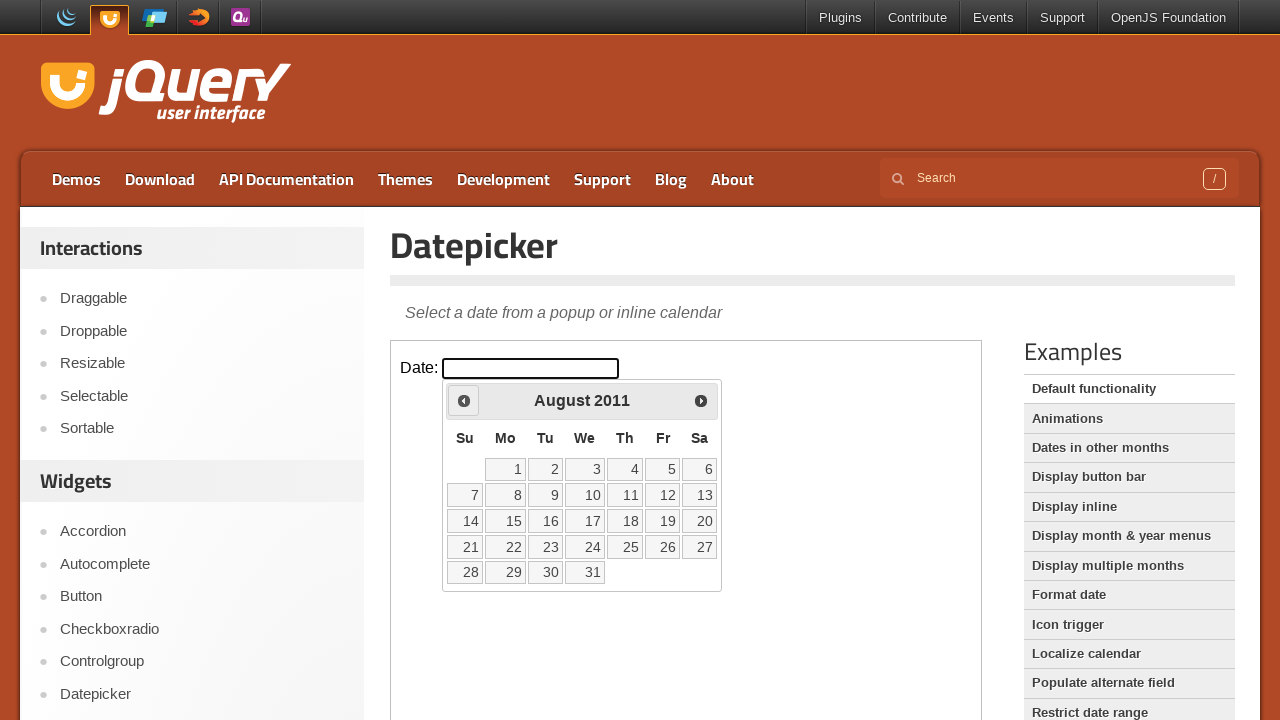

Clicked previous month button to navigate away from August 2011 at (464, 400) on iframe >> nth=0 >> internal:control=enter-frame >> span.ui-icon.ui-icon-circle-t
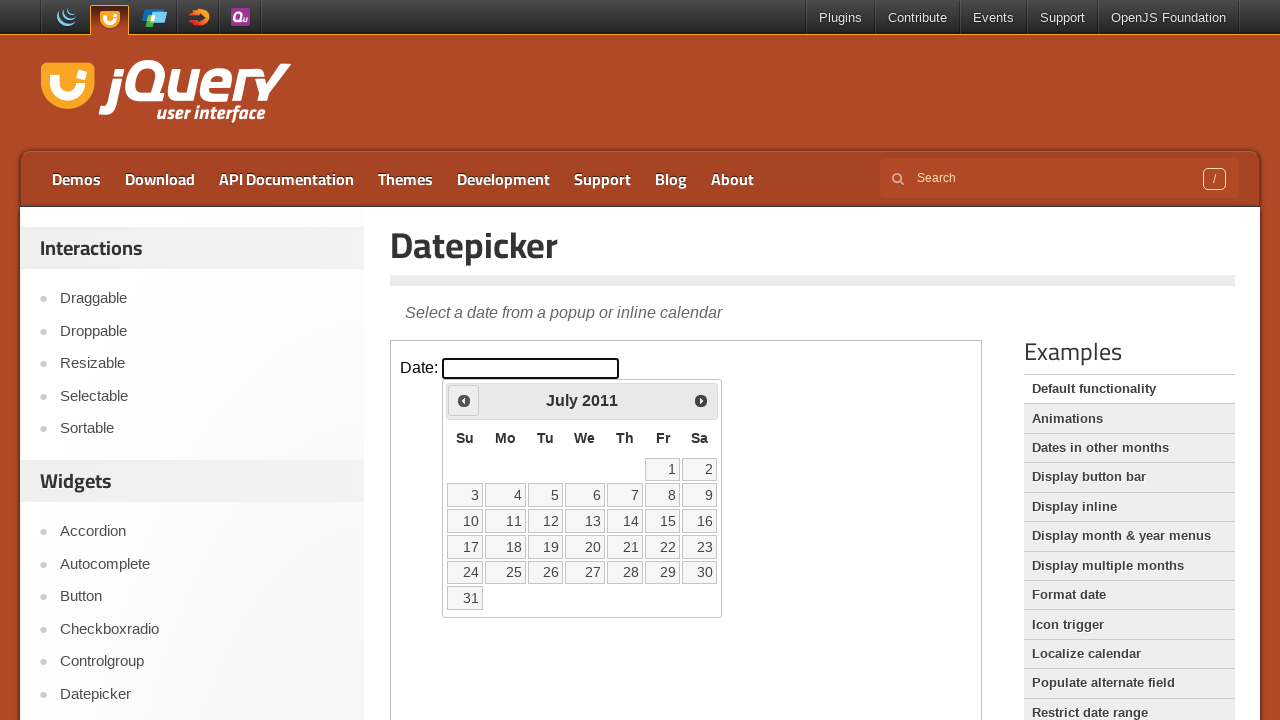

Retrieved current month: July
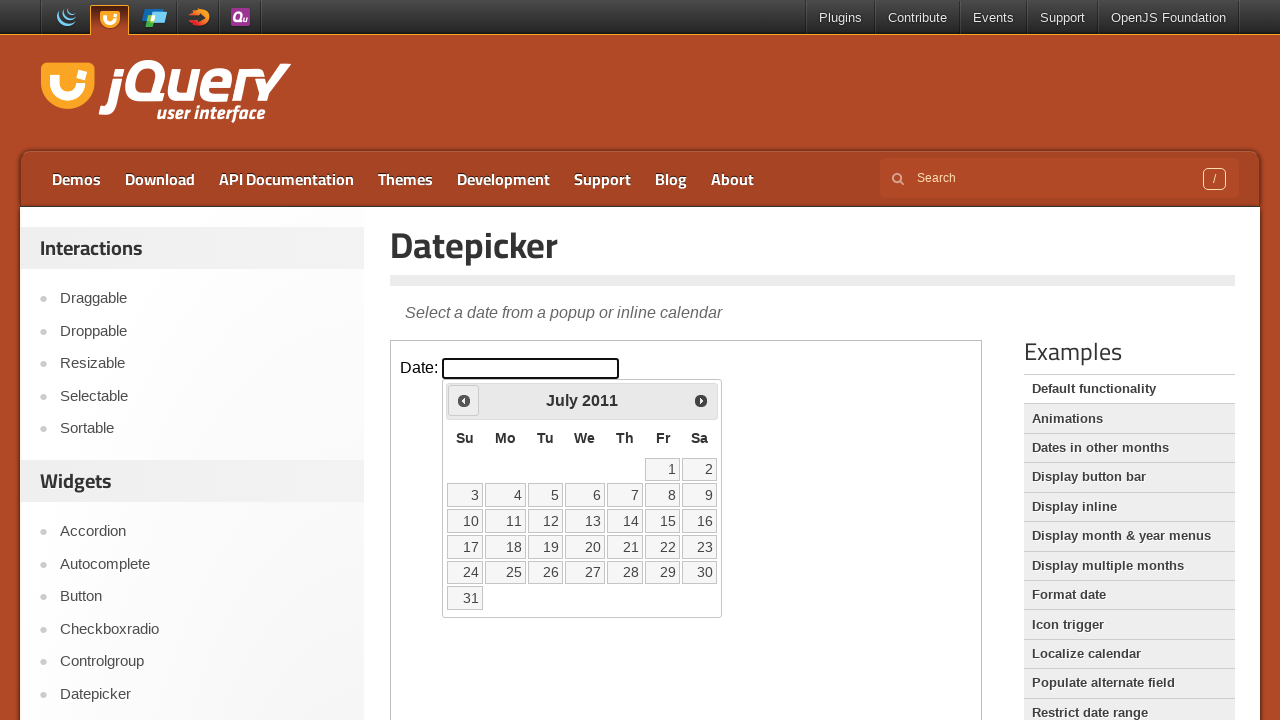

Retrieved current year: 2011
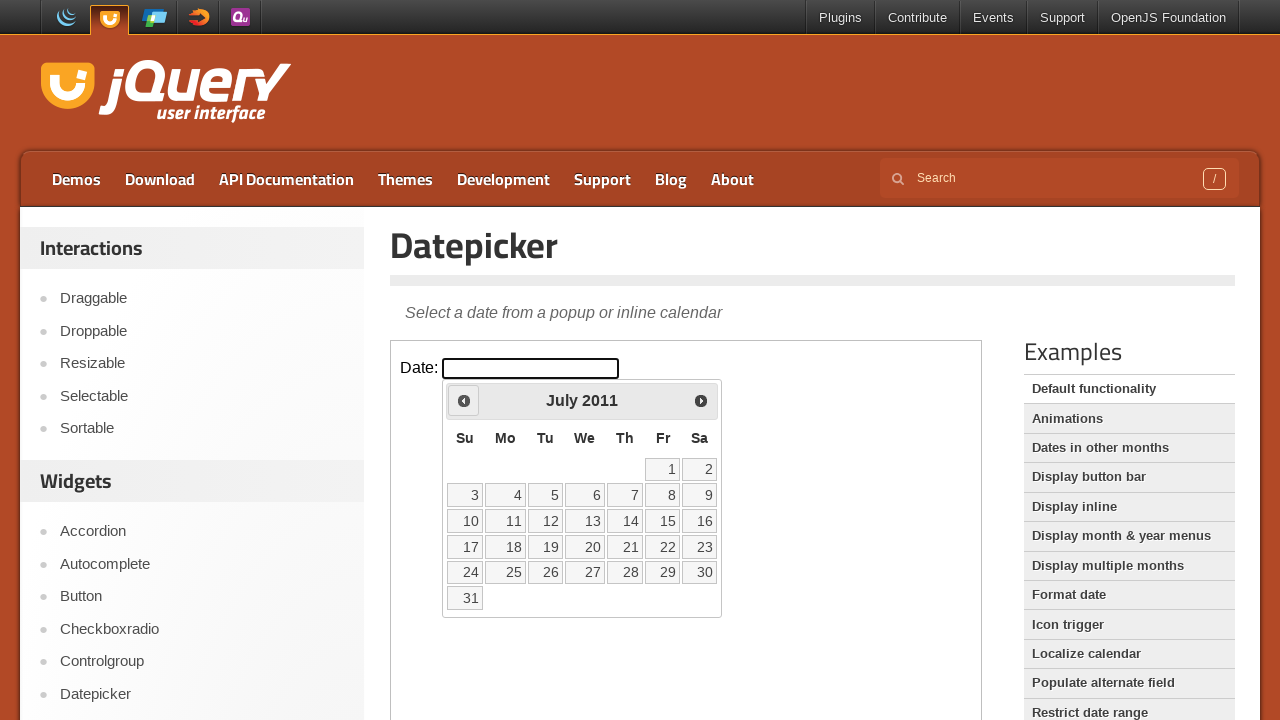

Clicked previous month button to navigate away from July 2011 at (464, 400) on iframe >> nth=0 >> internal:control=enter-frame >> span.ui-icon.ui-icon-circle-t
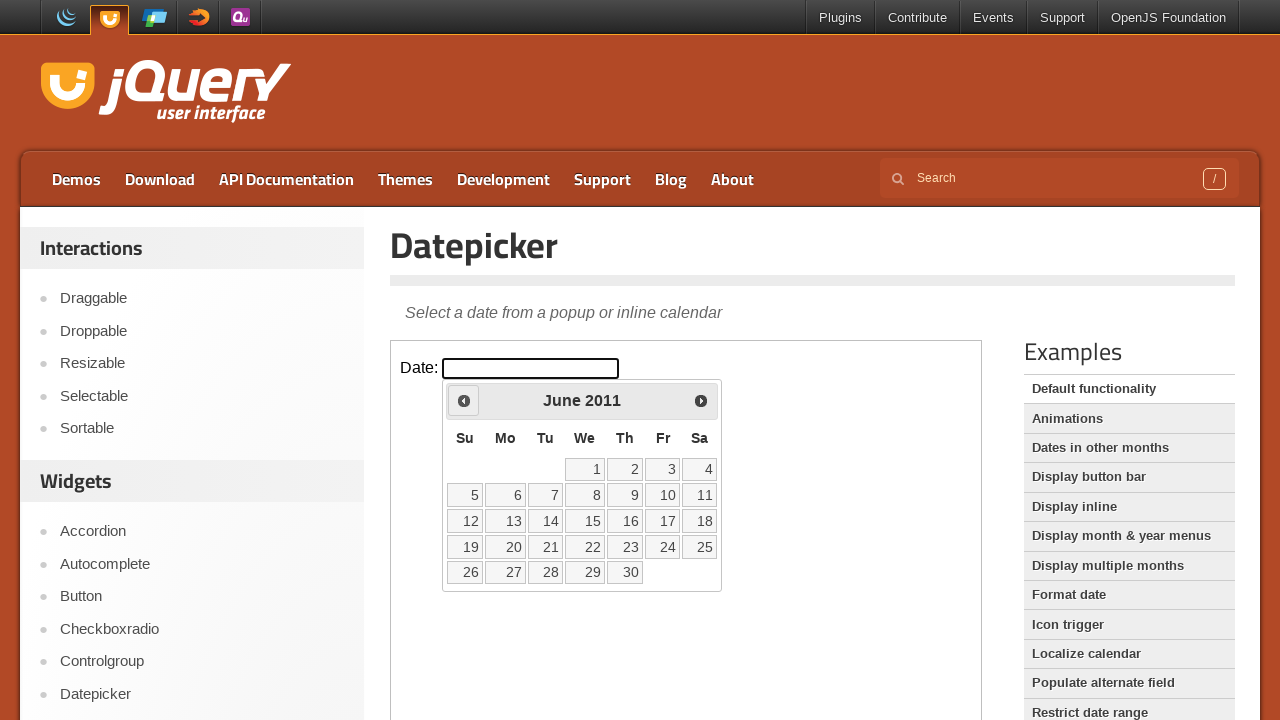

Retrieved current month: June
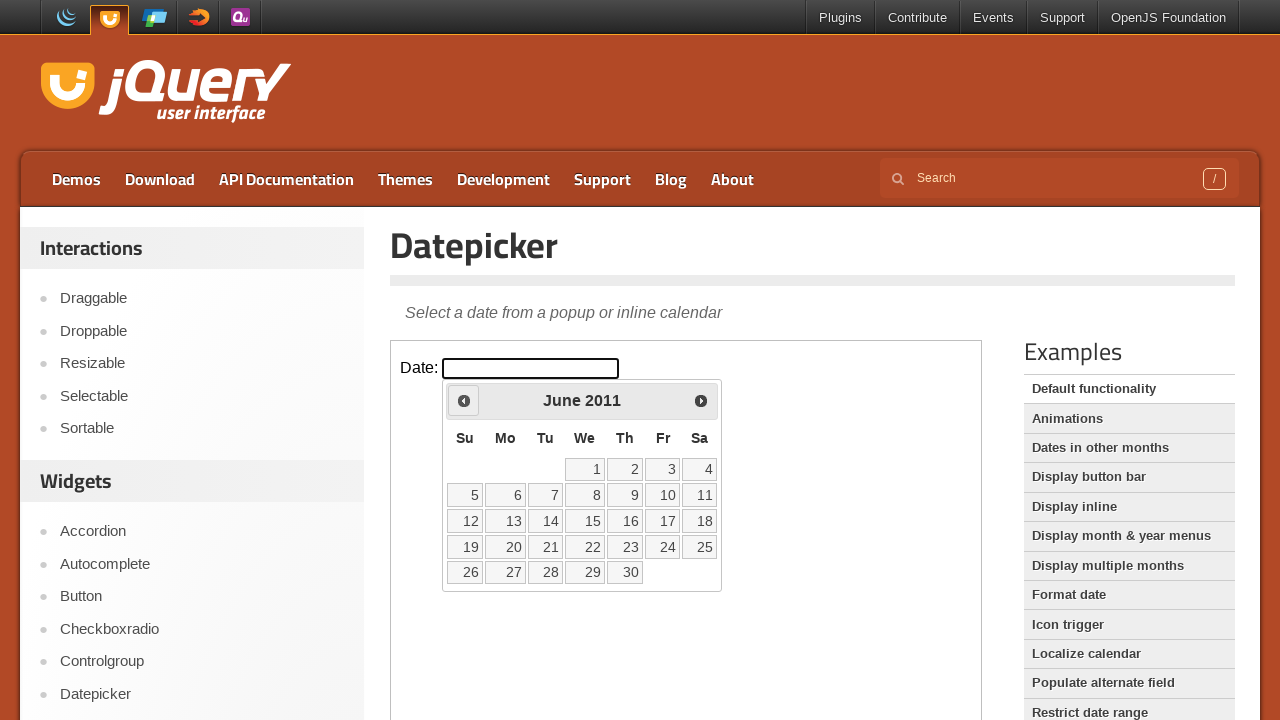

Retrieved current year: 2011
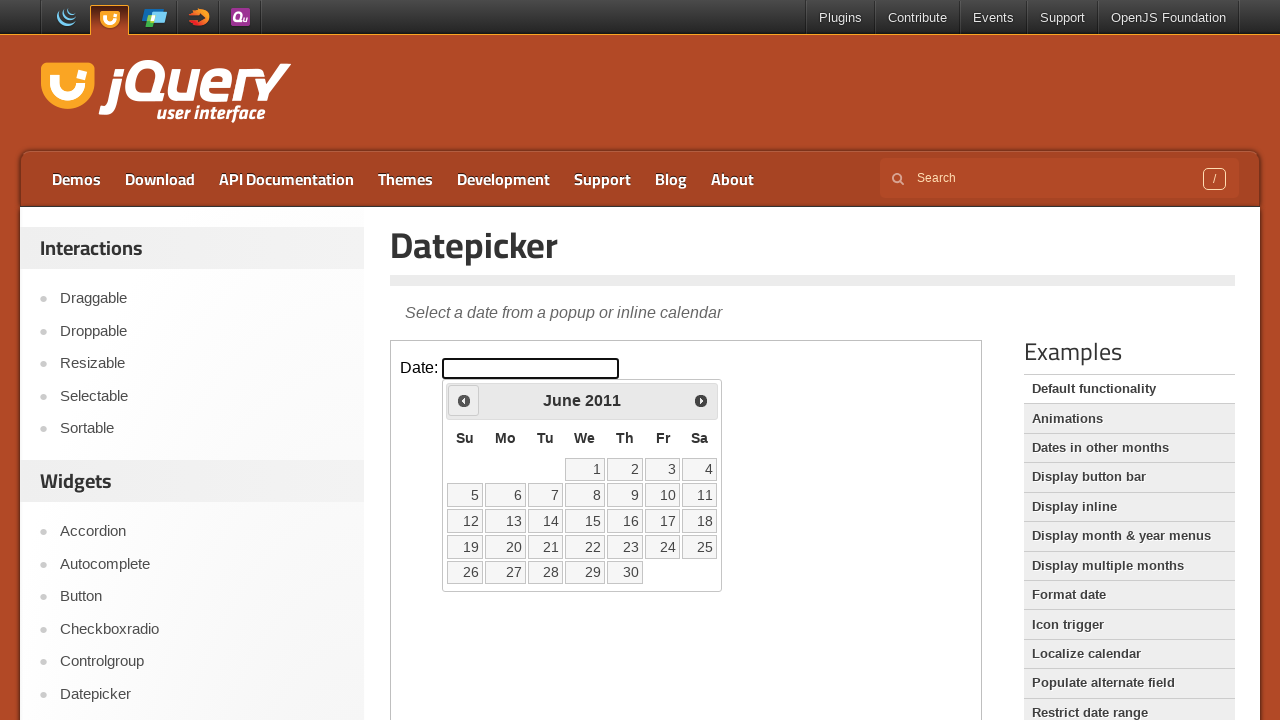

Clicked previous month button to navigate away from June 2011 at (464, 400) on iframe >> nth=0 >> internal:control=enter-frame >> span.ui-icon.ui-icon-circle-t
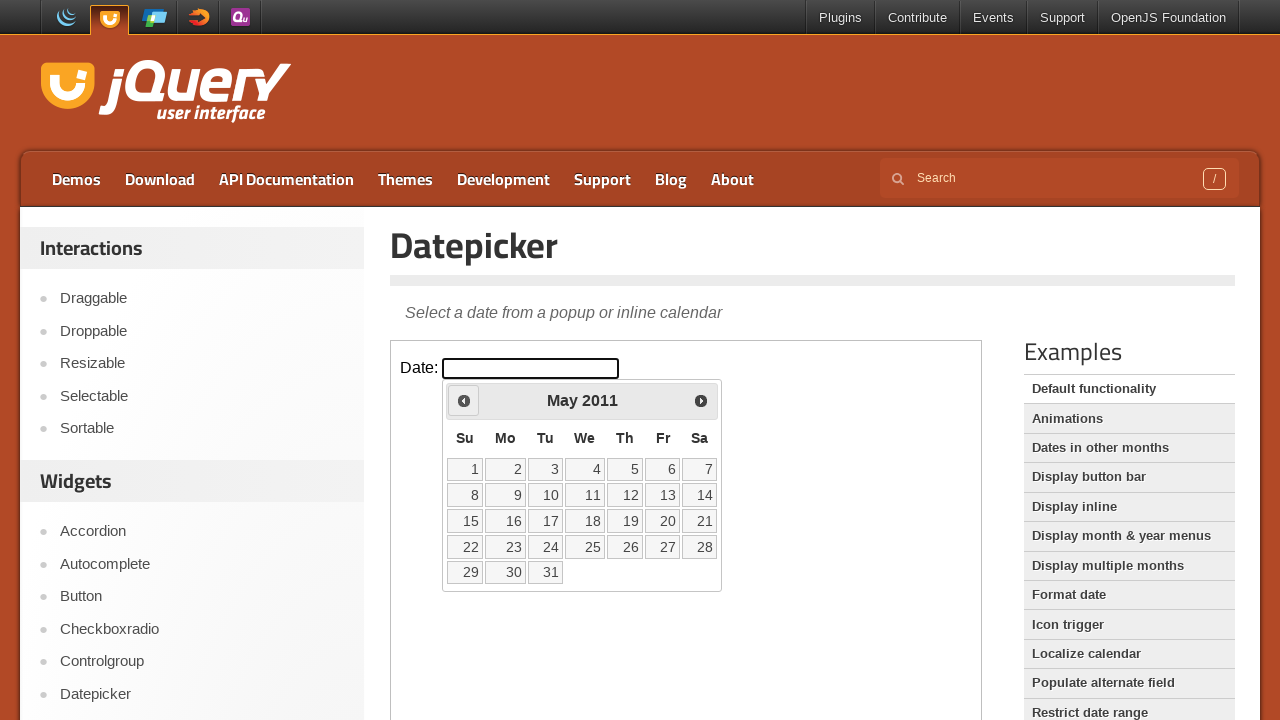

Retrieved current month: May
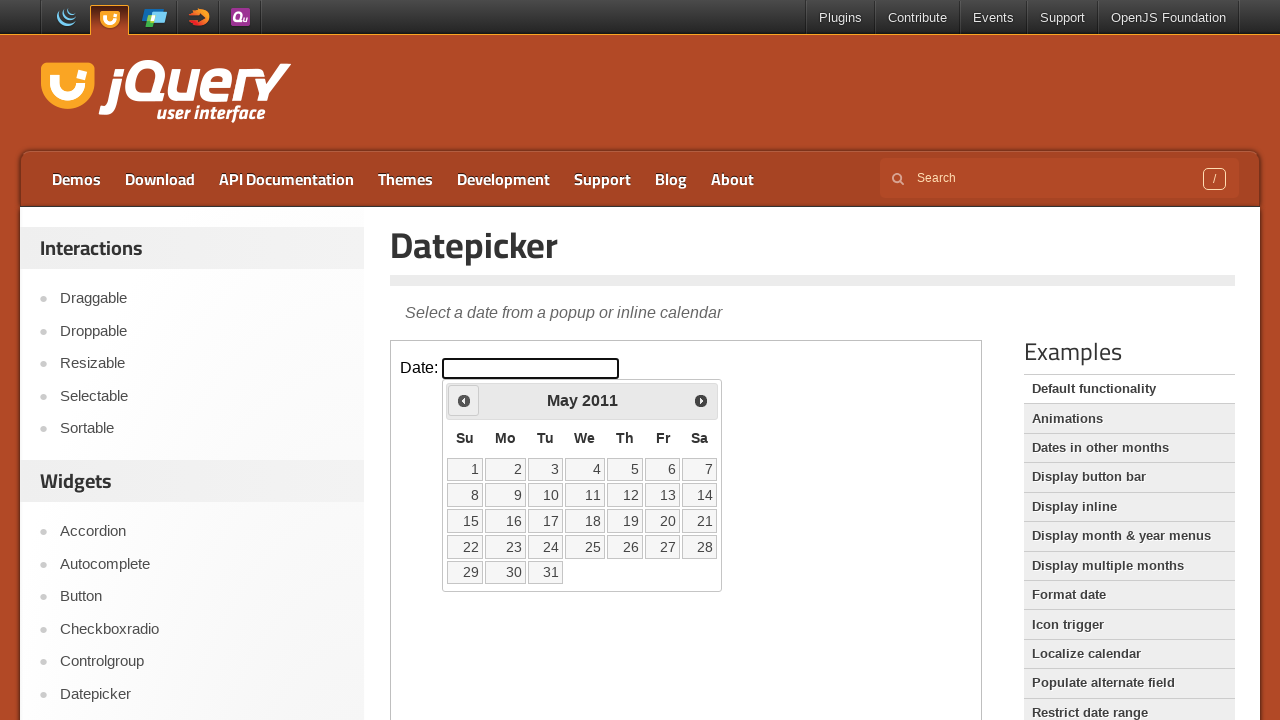

Retrieved current year: 2011
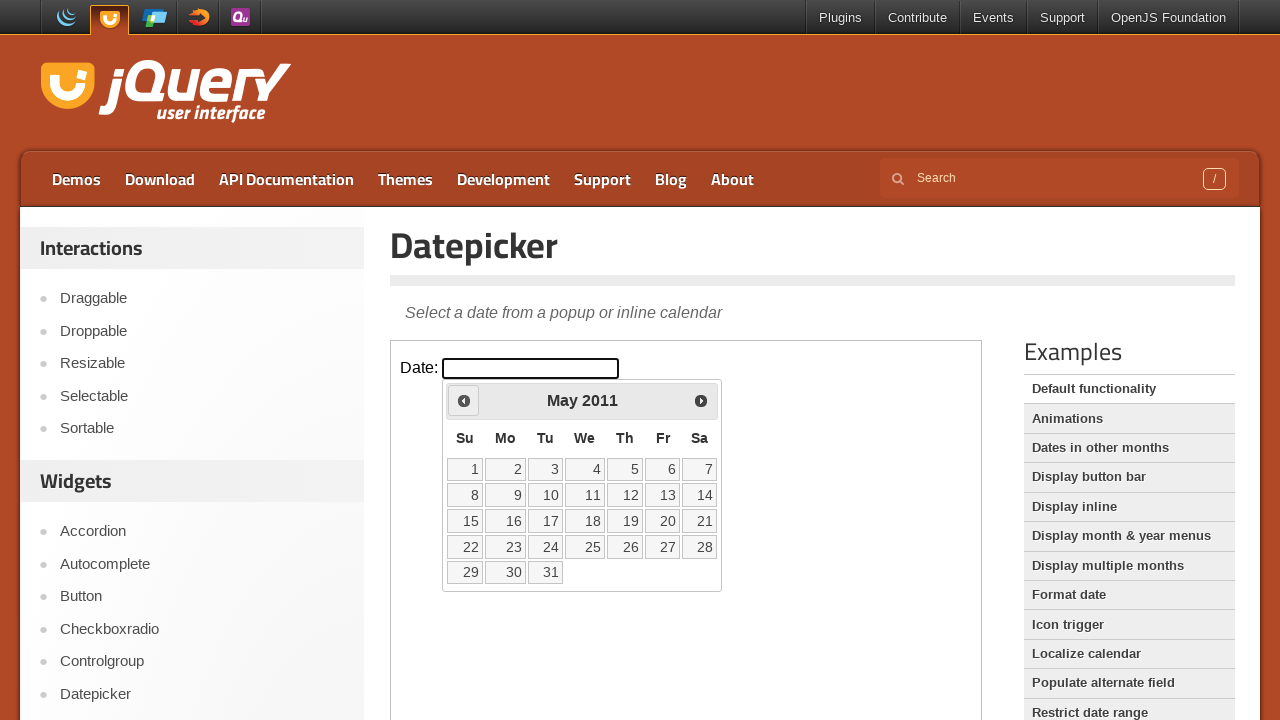

Clicked previous month button to navigate away from May 2011 at (464, 400) on iframe >> nth=0 >> internal:control=enter-frame >> span.ui-icon.ui-icon-circle-t
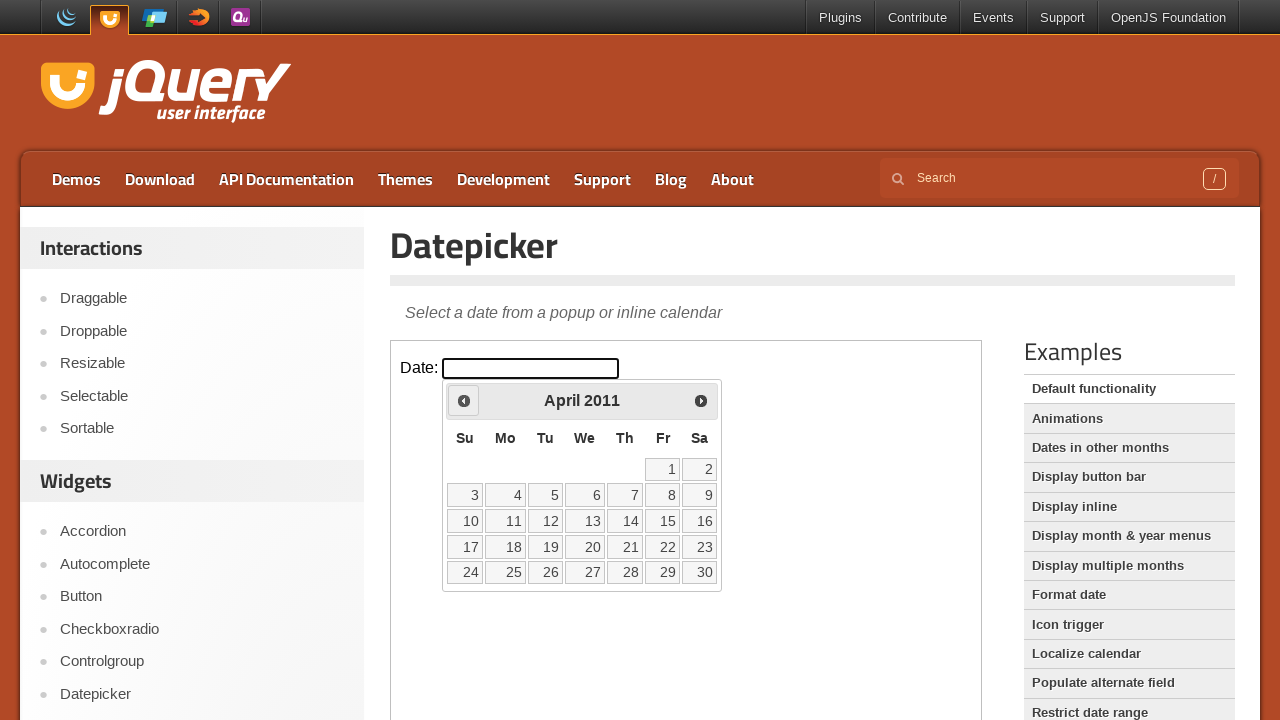

Retrieved current month: April
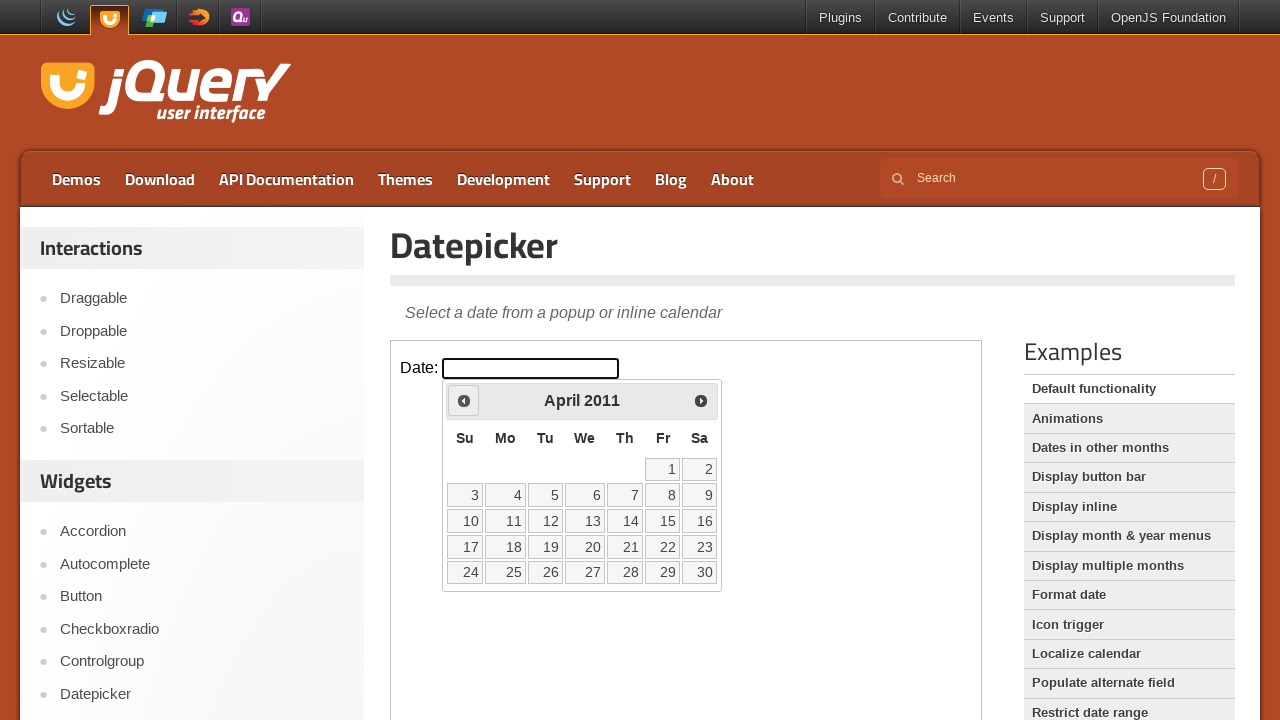

Retrieved current year: 2011
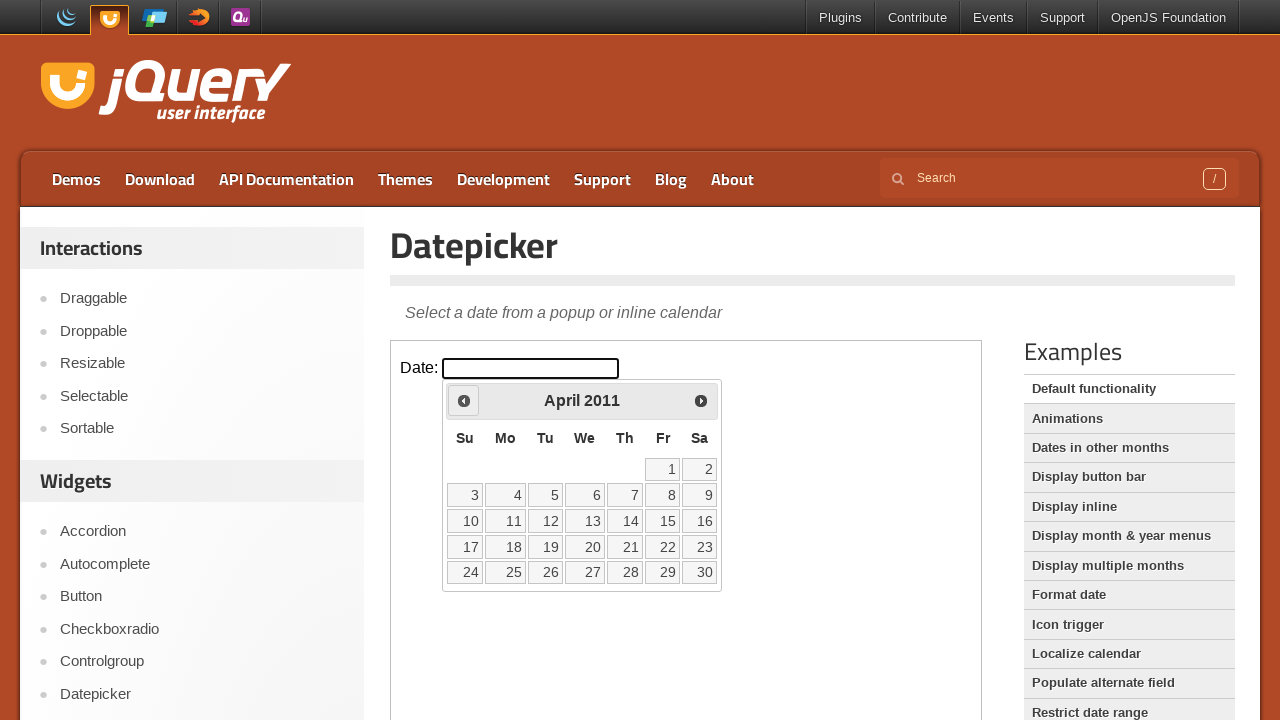

Clicked previous month button to navigate away from April 2011 at (464, 400) on iframe >> nth=0 >> internal:control=enter-frame >> span.ui-icon.ui-icon-circle-t
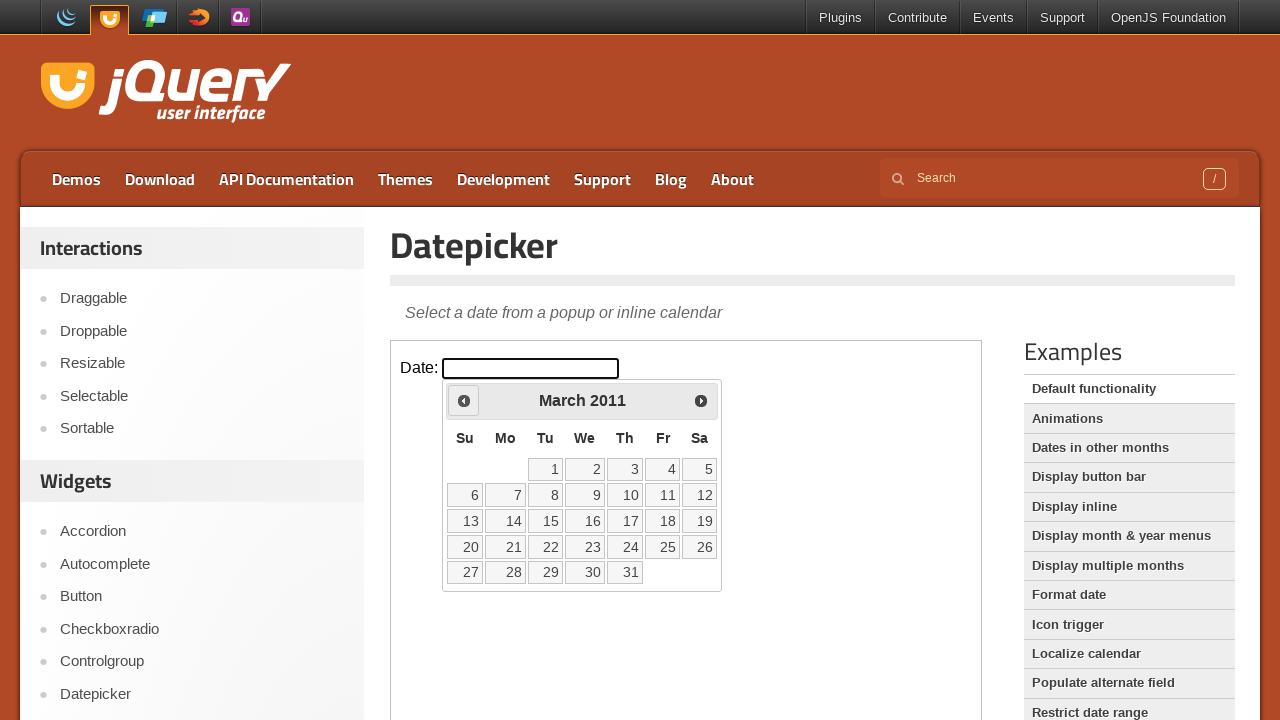

Retrieved current month: March
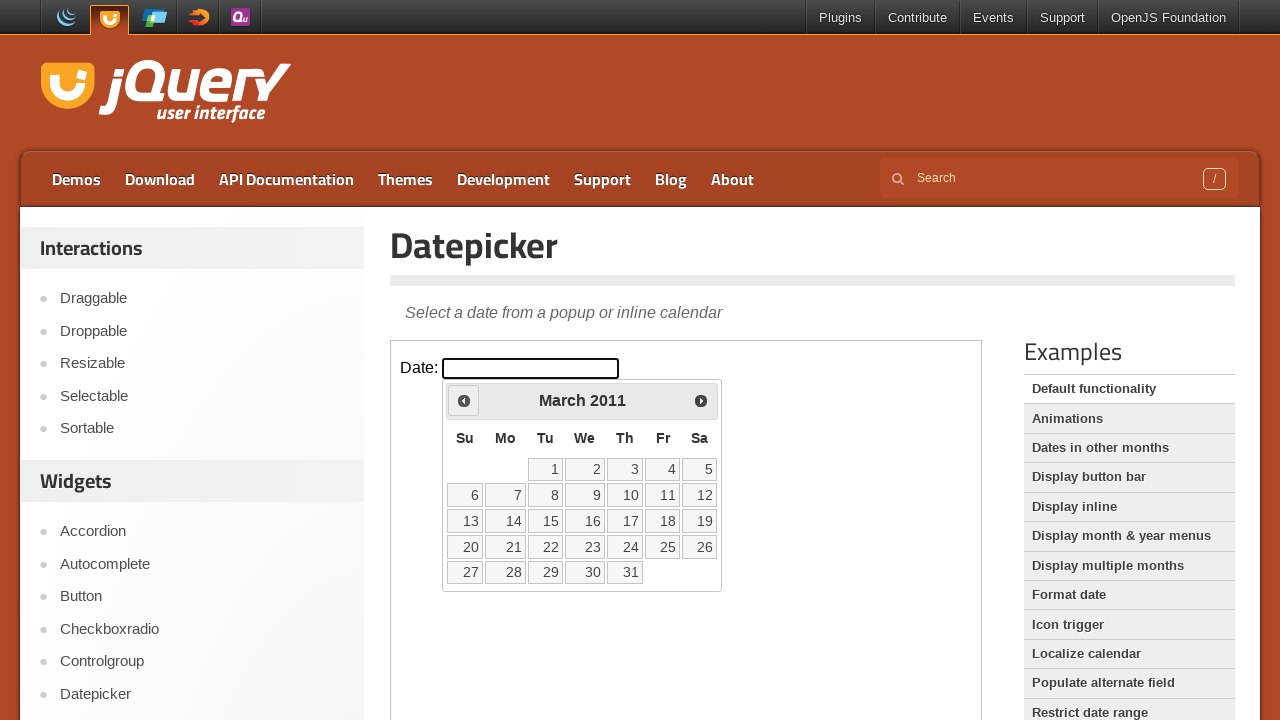

Retrieved current year: 2011
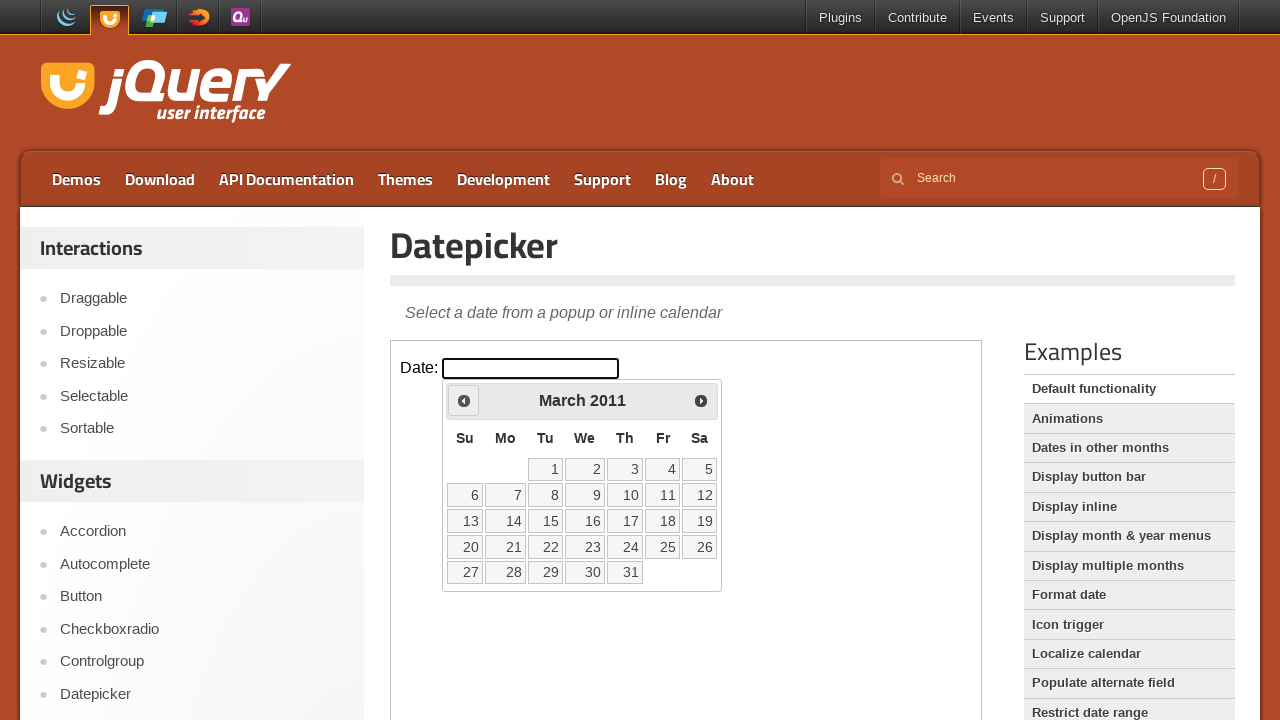

Clicked previous month button to navigate away from March 2011 at (464, 400) on iframe >> nth=0 >> internal:control=enter-frame >> span.ui-icon.ui-icon-circle-t
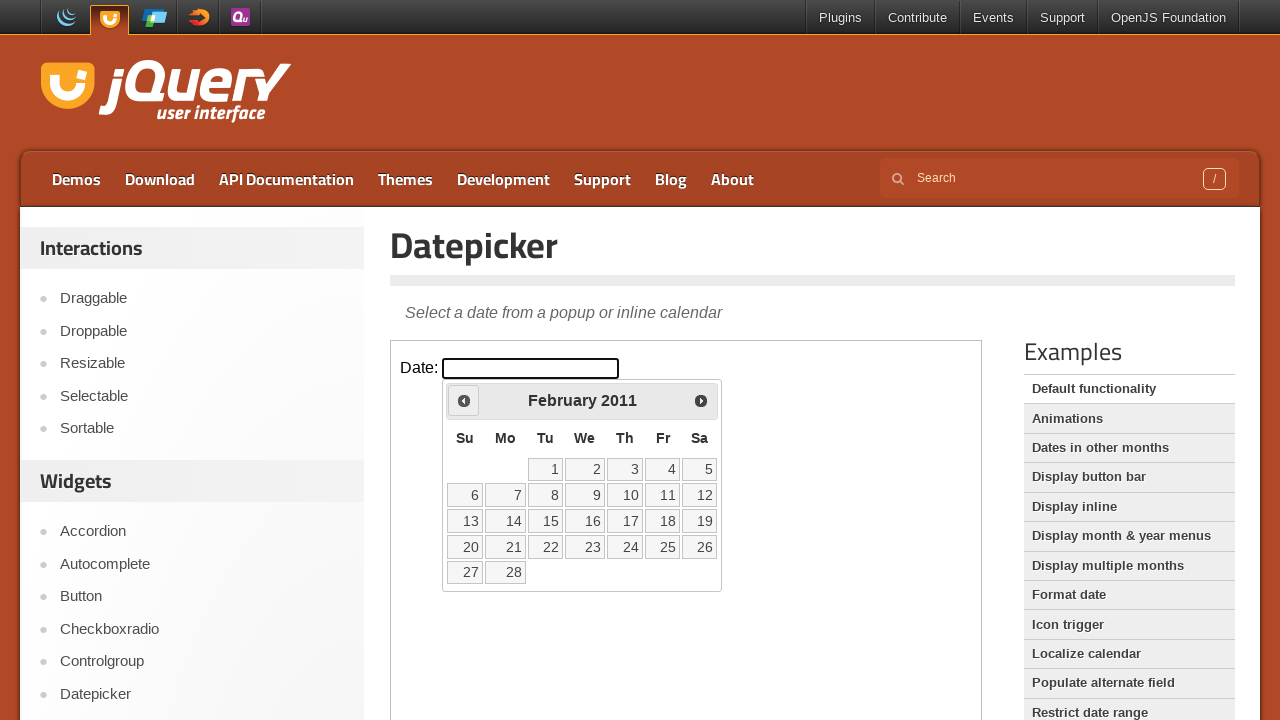

Retrieved current month: February
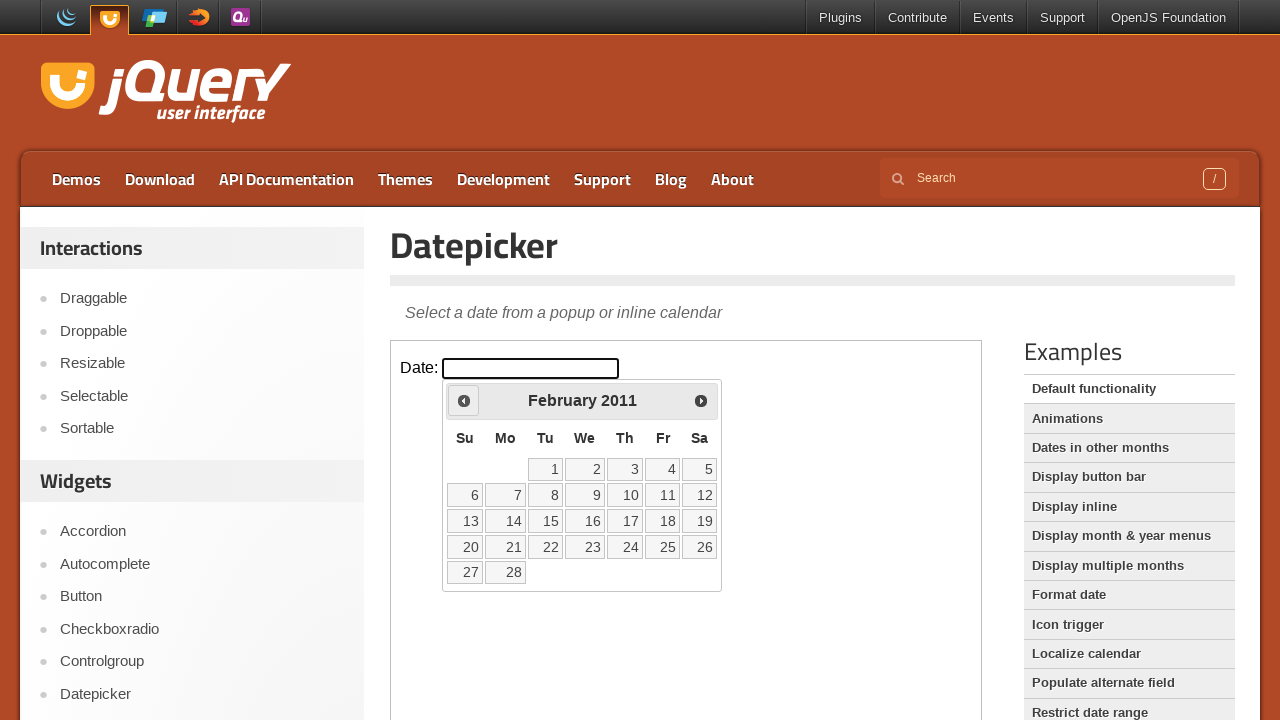

Retrieved current year: 2011
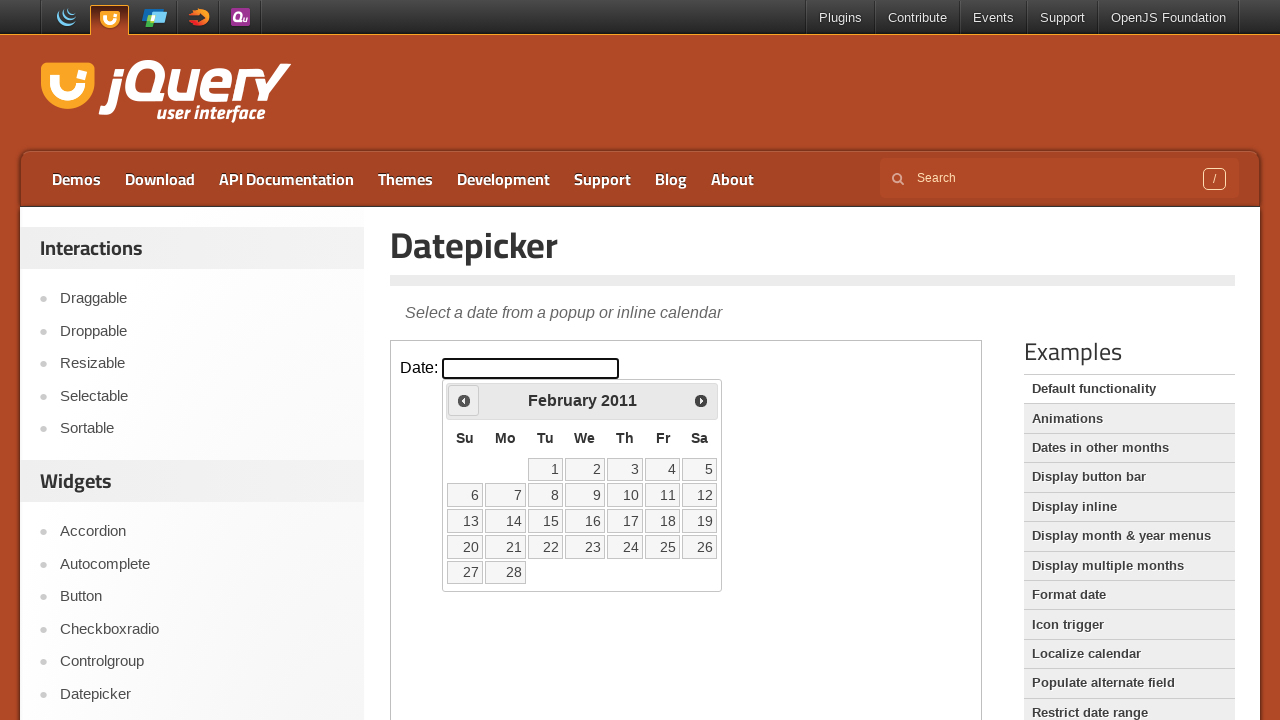

Clicked previous month button to navigate away from February 2011 at (464, 400) on iframe >> nth=0 >> internal:control=enter-frame >> span.ui-icon.ui-icon-circle-t
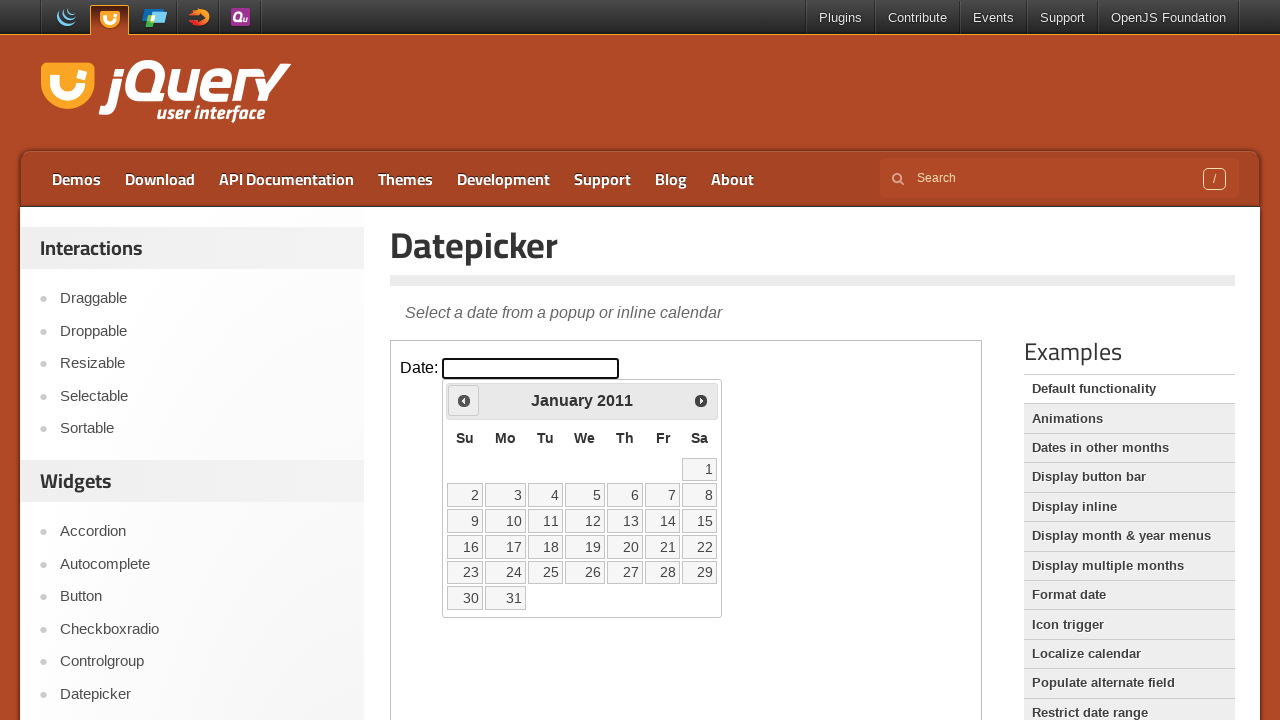

Retrieved current month: January
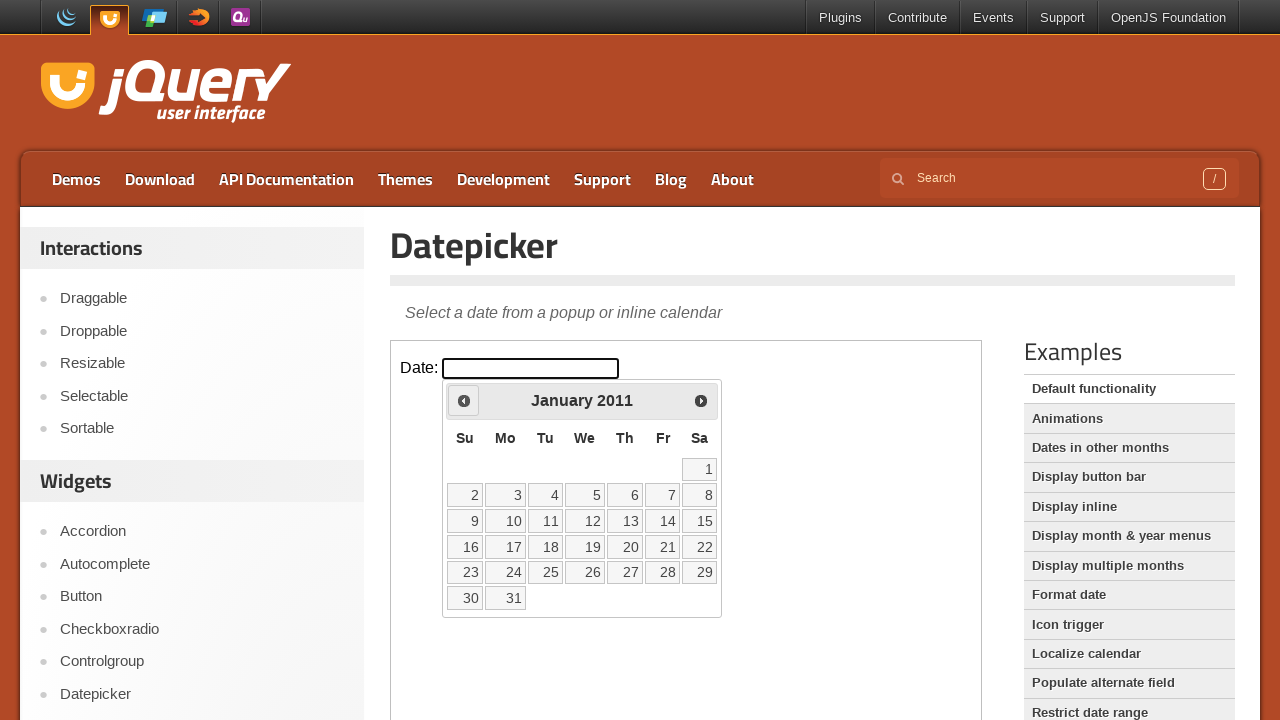

Retrieved current year: 2011
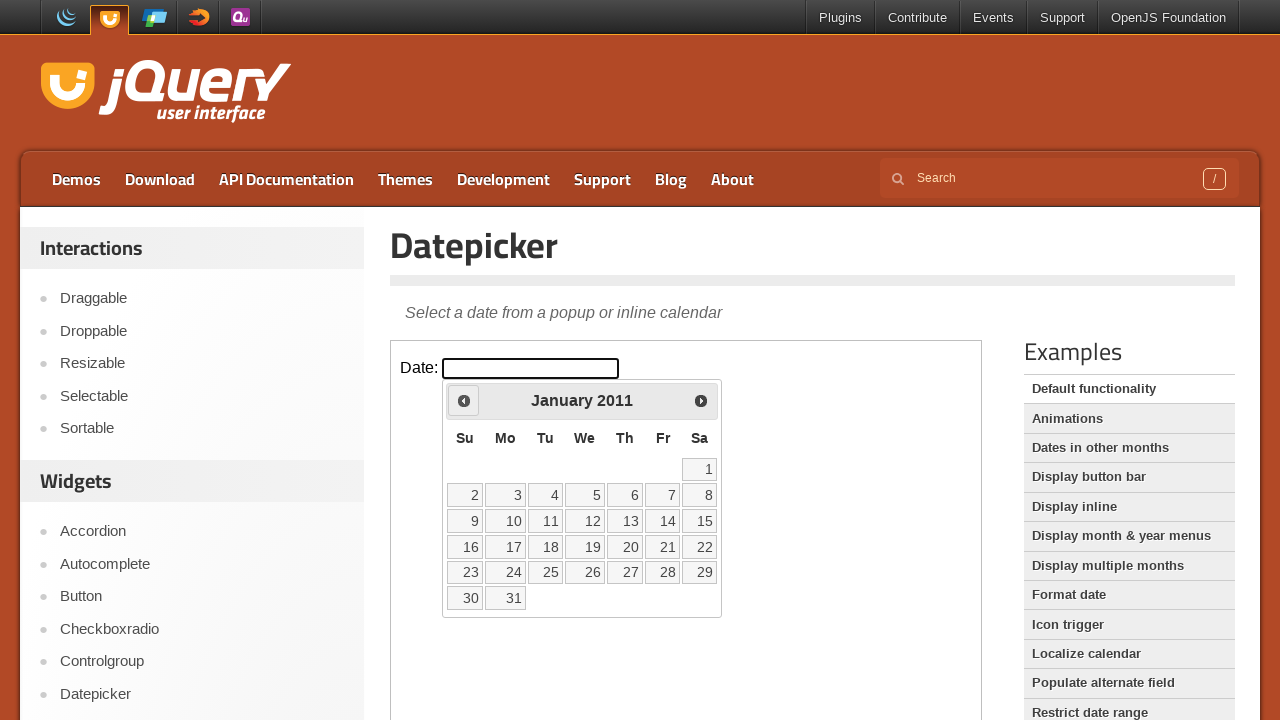

Clicked previous month button to navigate away from January 2011 at (464, 400) on iframe >> nth=0 >> internal:control=enter-frame >> span.ui-icon.ui-icon-circle-t
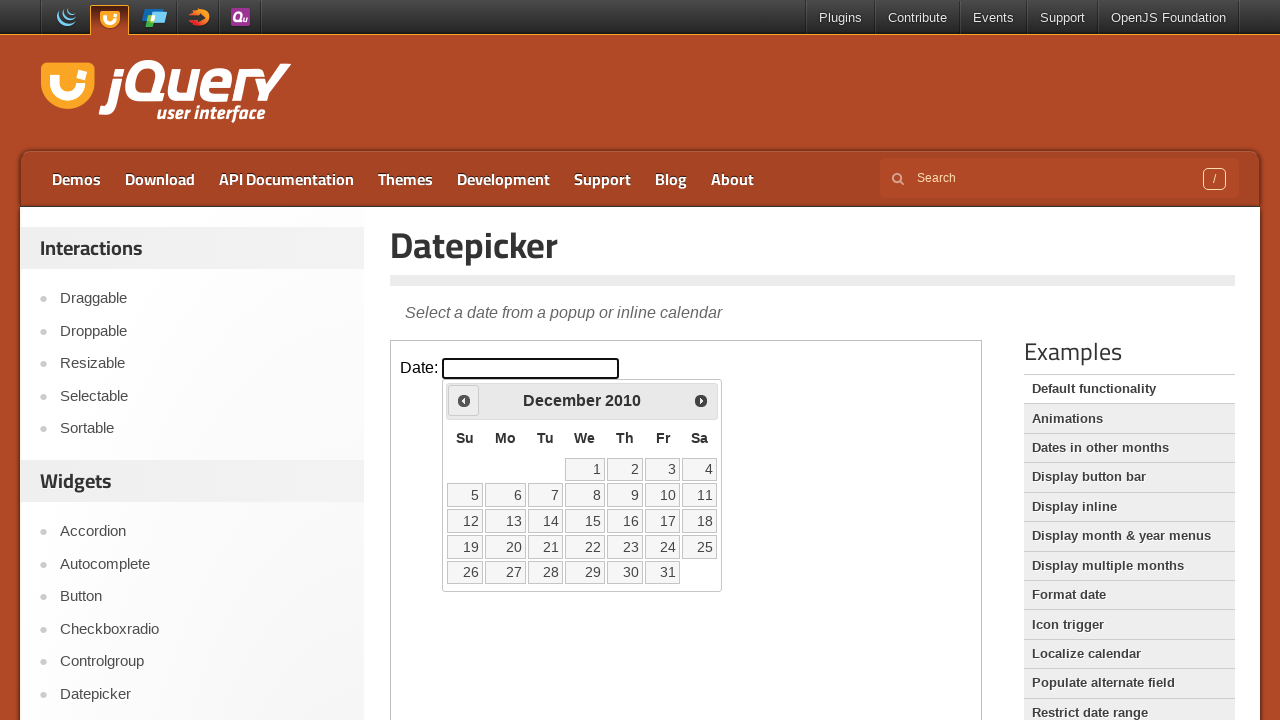

Retrieved current month: December
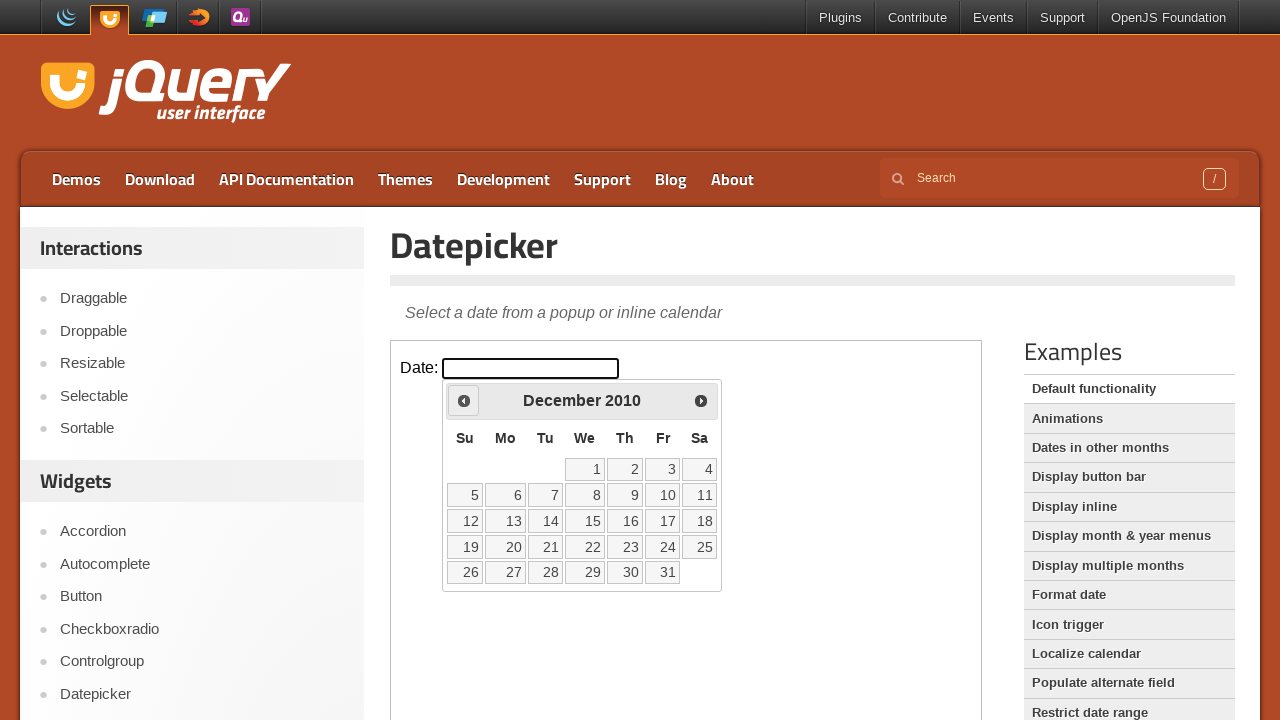

Retrieved current year: 2010
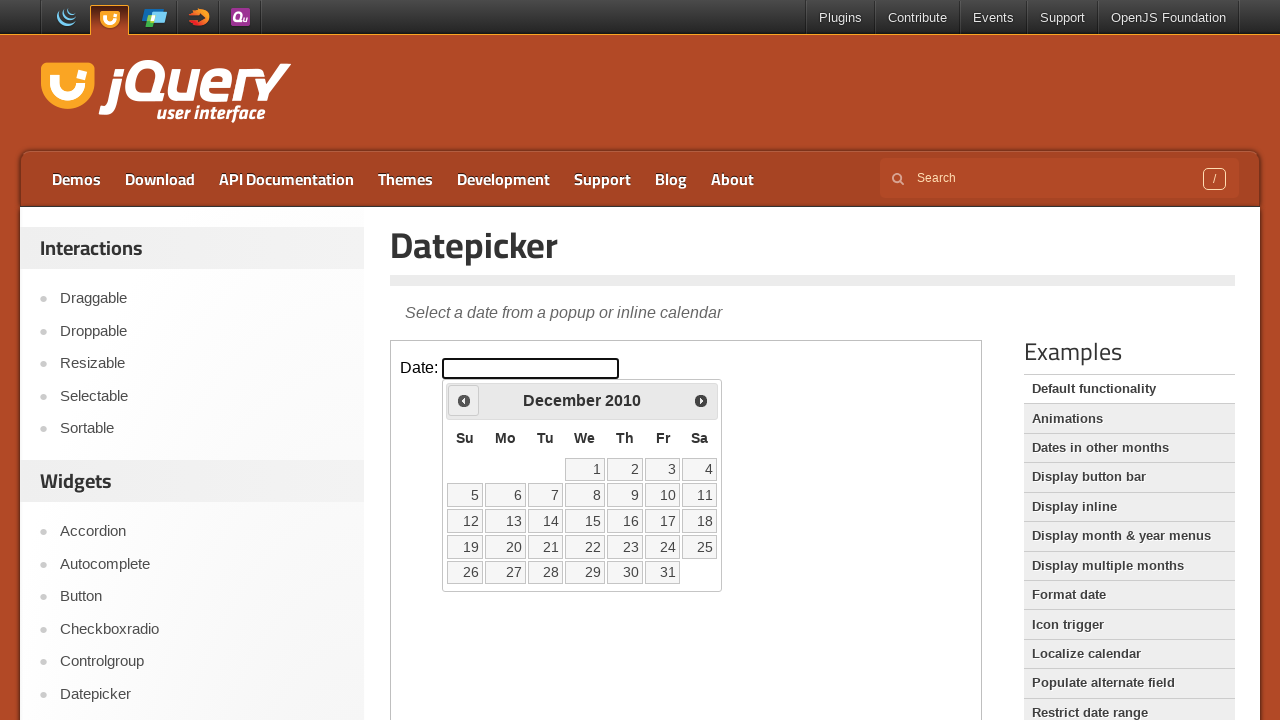

Clicked previous month button to navigate away from December 2010 at (464, 400) on iframe >> nth=0 >> internal:control=enter-frame >> span.ui-icon.ui-icon-circle-t
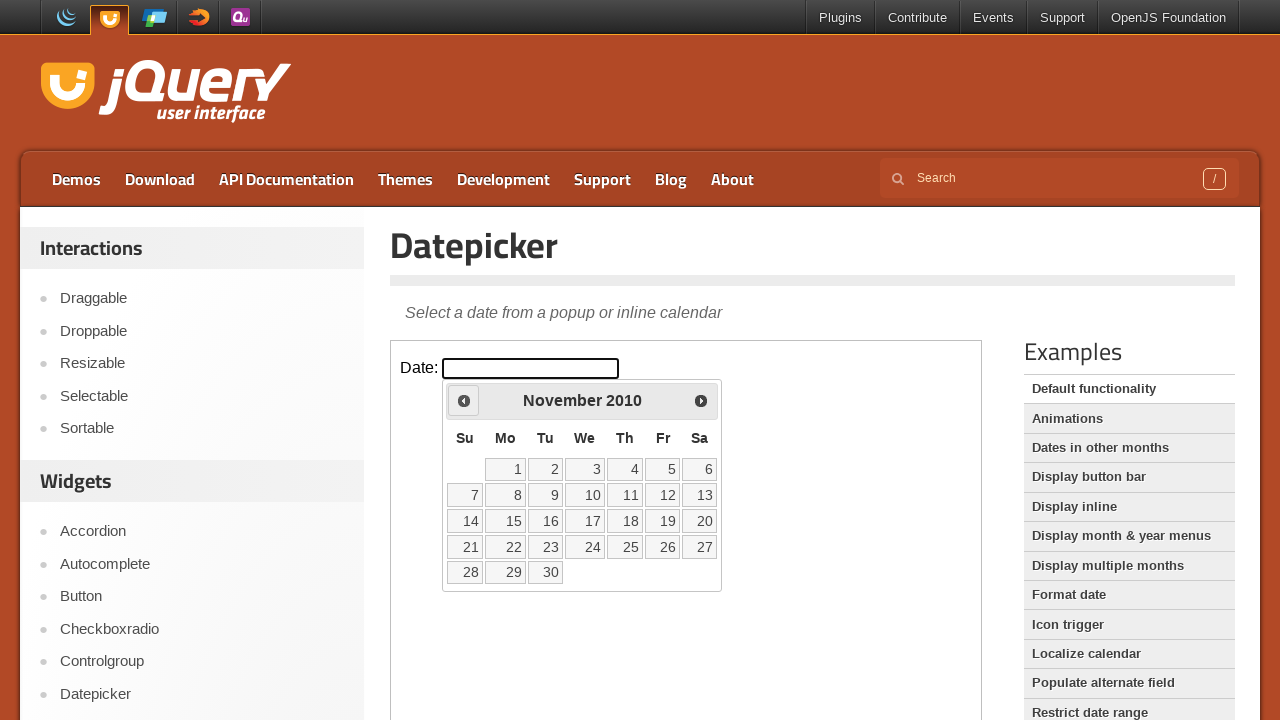

Retrieved current month: November
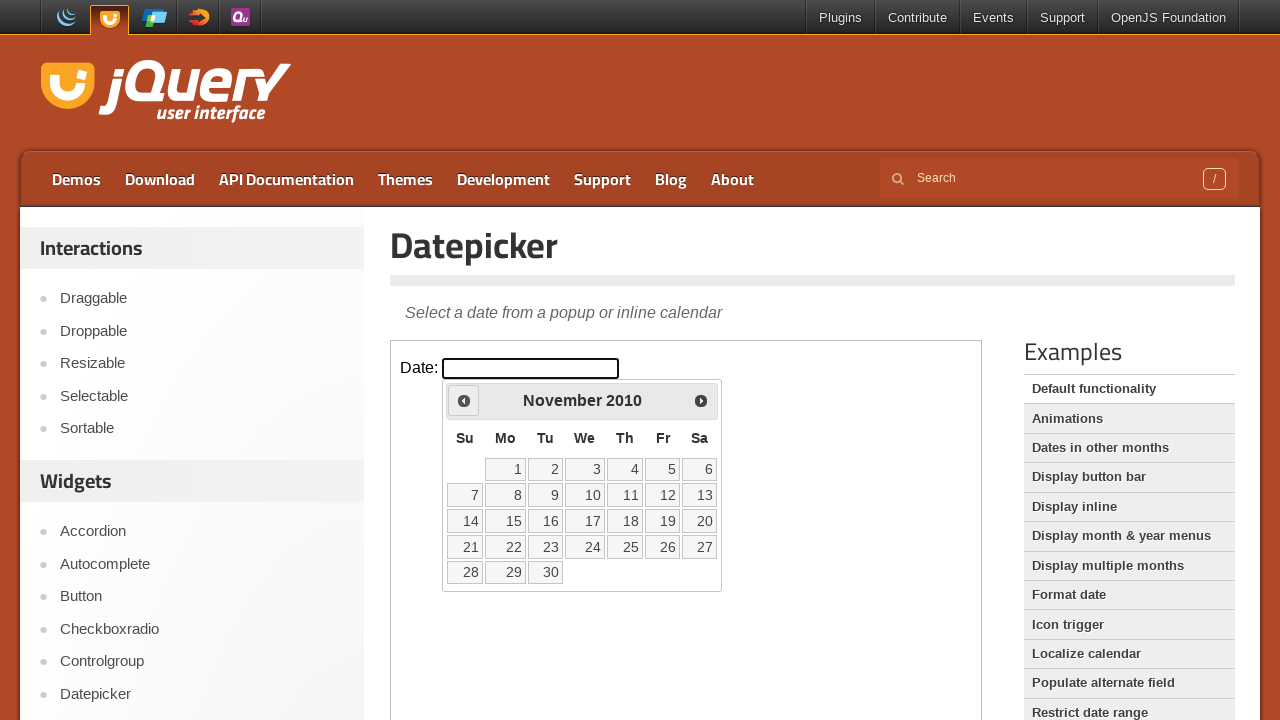

Retrieved current year: 2010
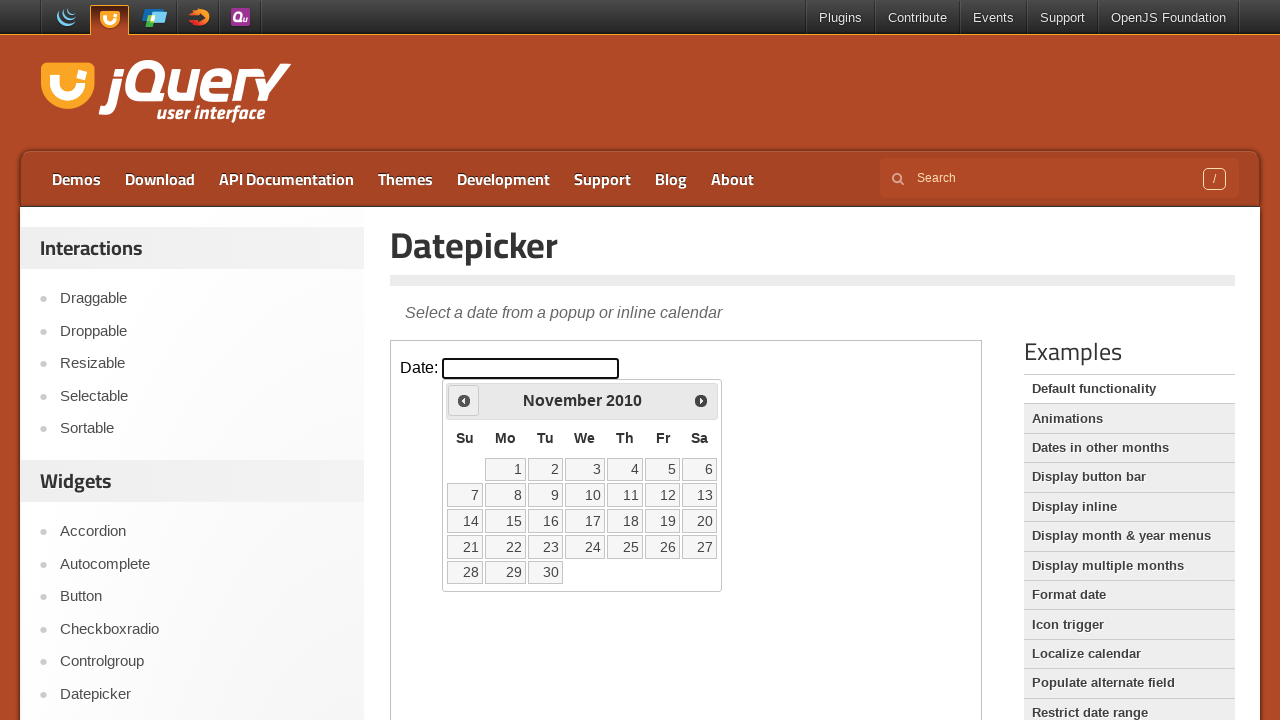

Clicked previous month button to navigate away from November 2010 at (464, 400) on iframe >> nth=0 >> internal:control=enter-frame >> span.ui-icon.ui-icon-circle-t
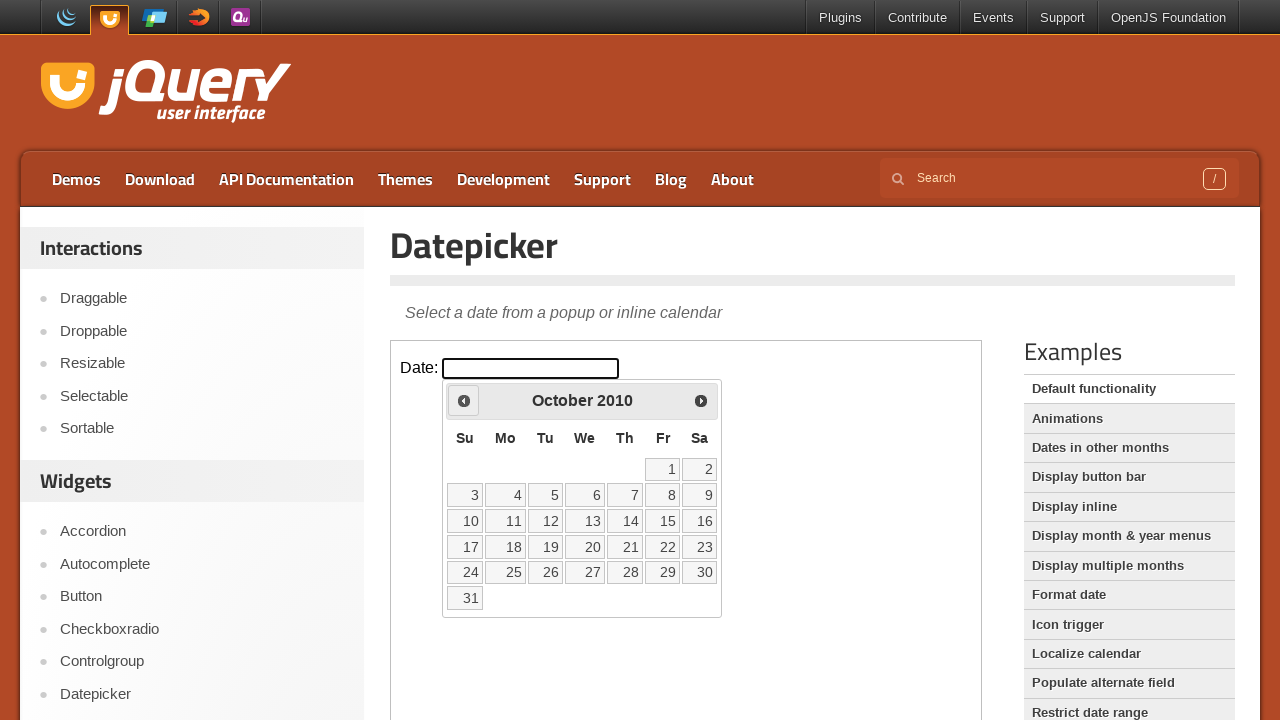

Retrieved current month: October
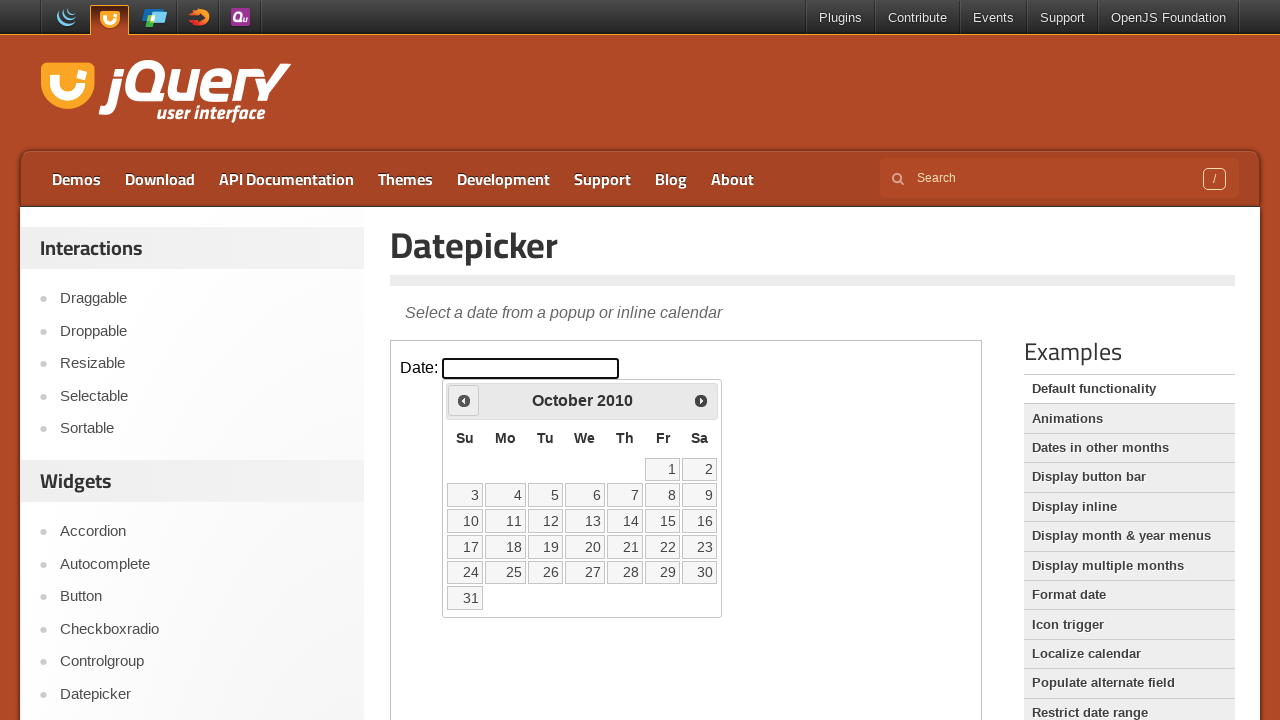

Retrieved current year: 2010
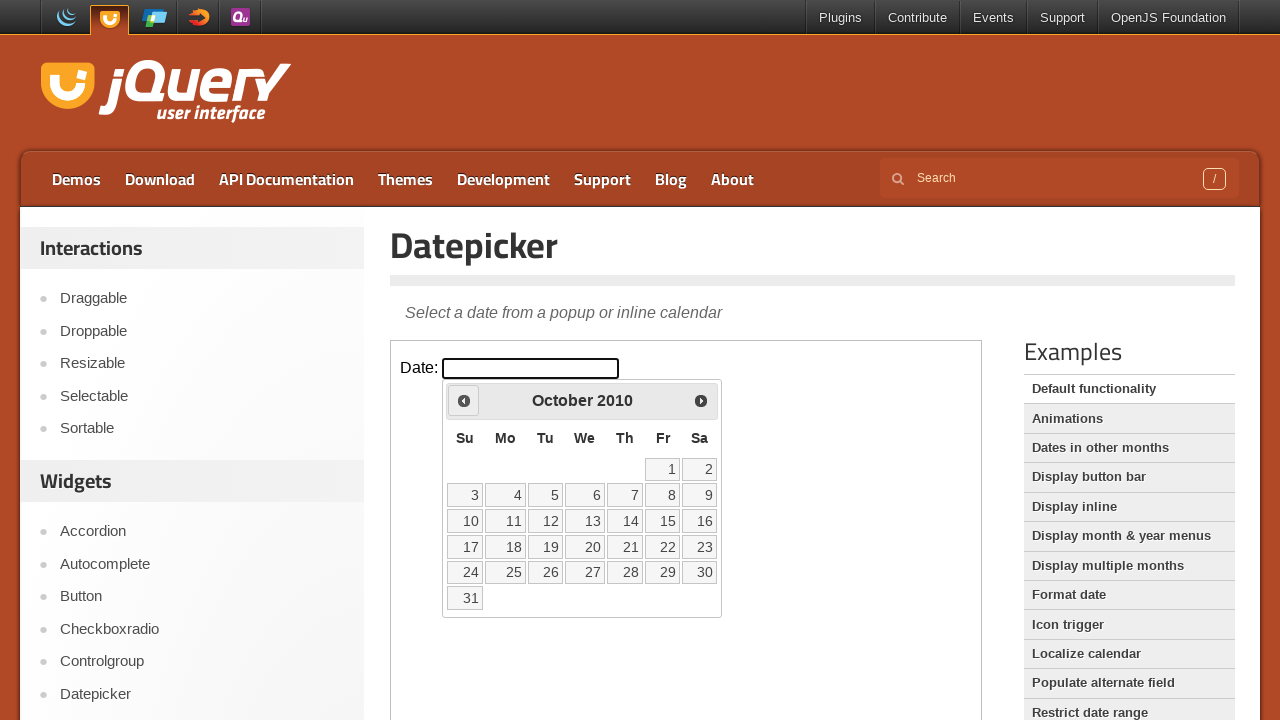

Clicked previous month button to navigate away from October 2010 at (464, 400) on iframe >> nth=0 >> internal:control=enter-frame >> span.ui-icon.ui-icon-circle-t
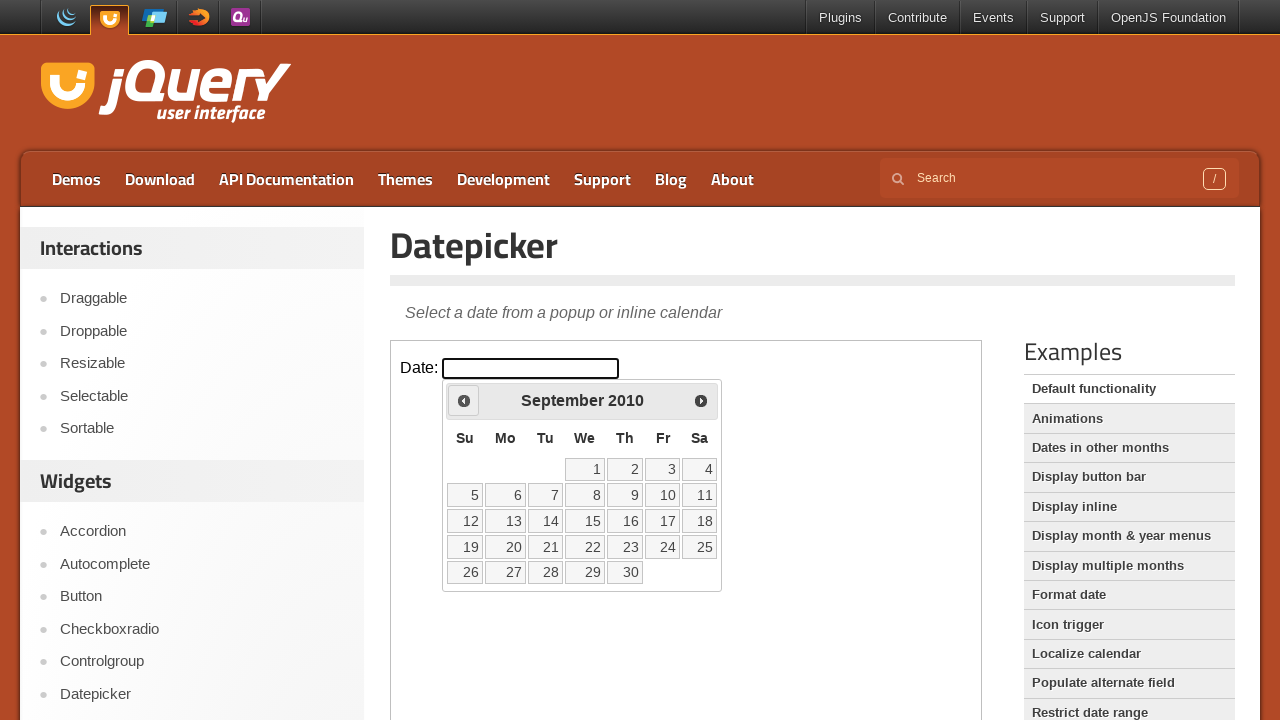

Retrieved current month: September
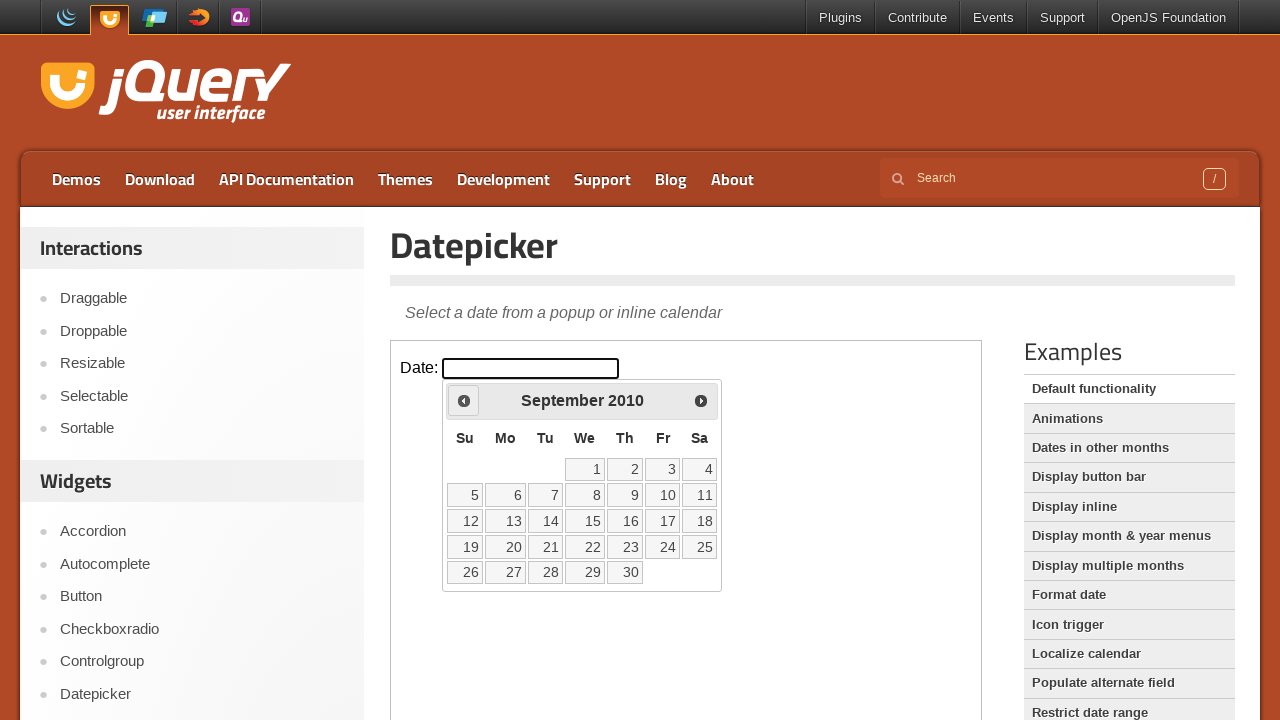

Retrieved current year: 2010
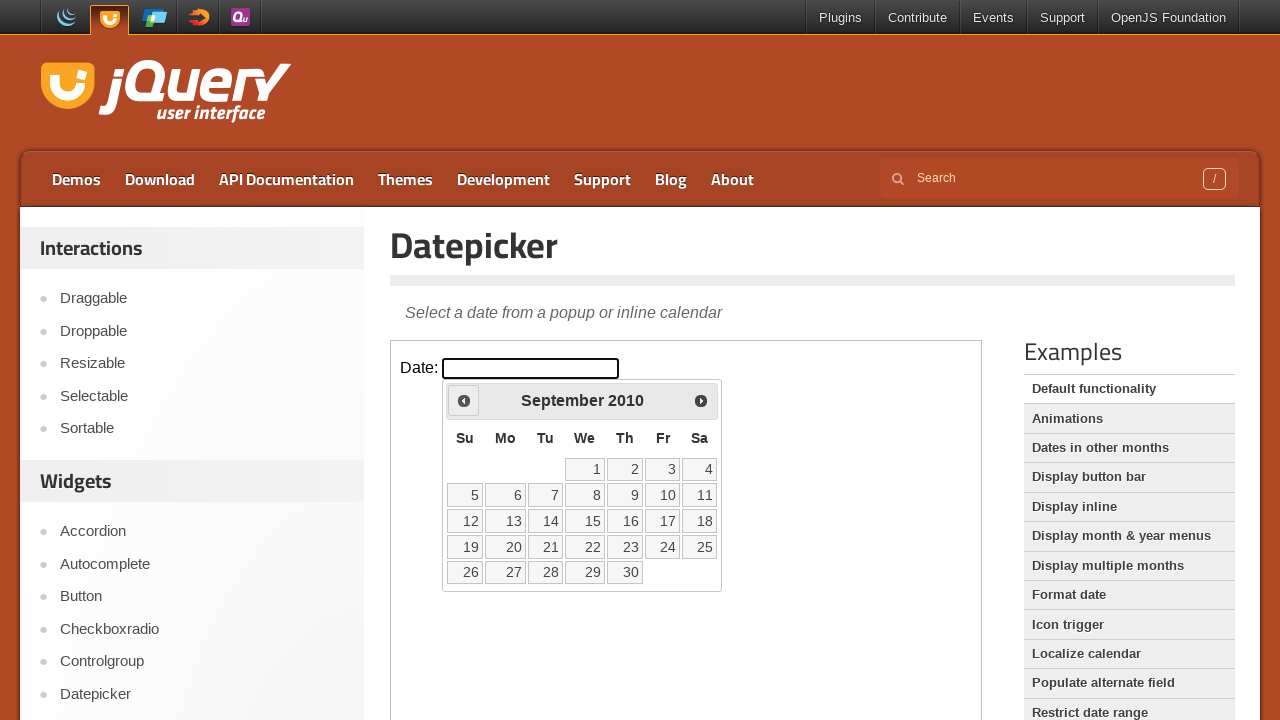

Clicked previous month button to navigate away from September 2010 at (464, 400) on iframe >> nth=0 >> internal:control=enter-frame >> span.ui-icon.ui-icon-circle-t
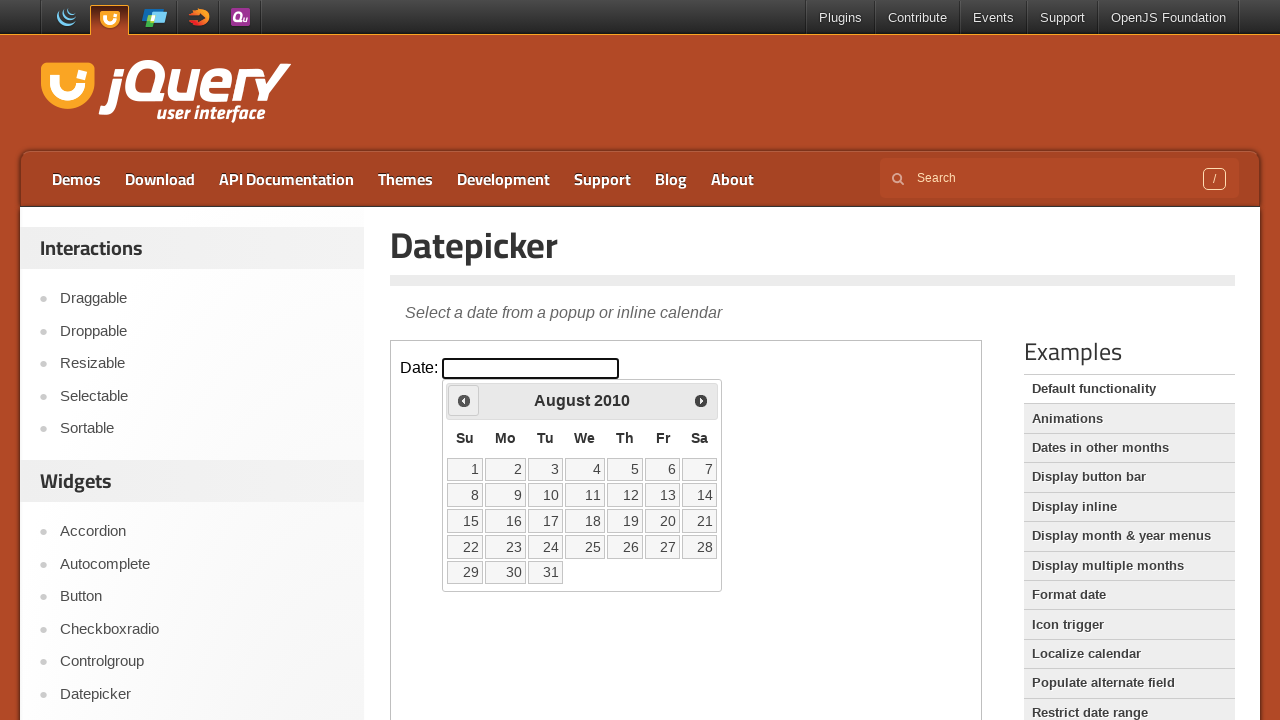

Retrieved current month: August
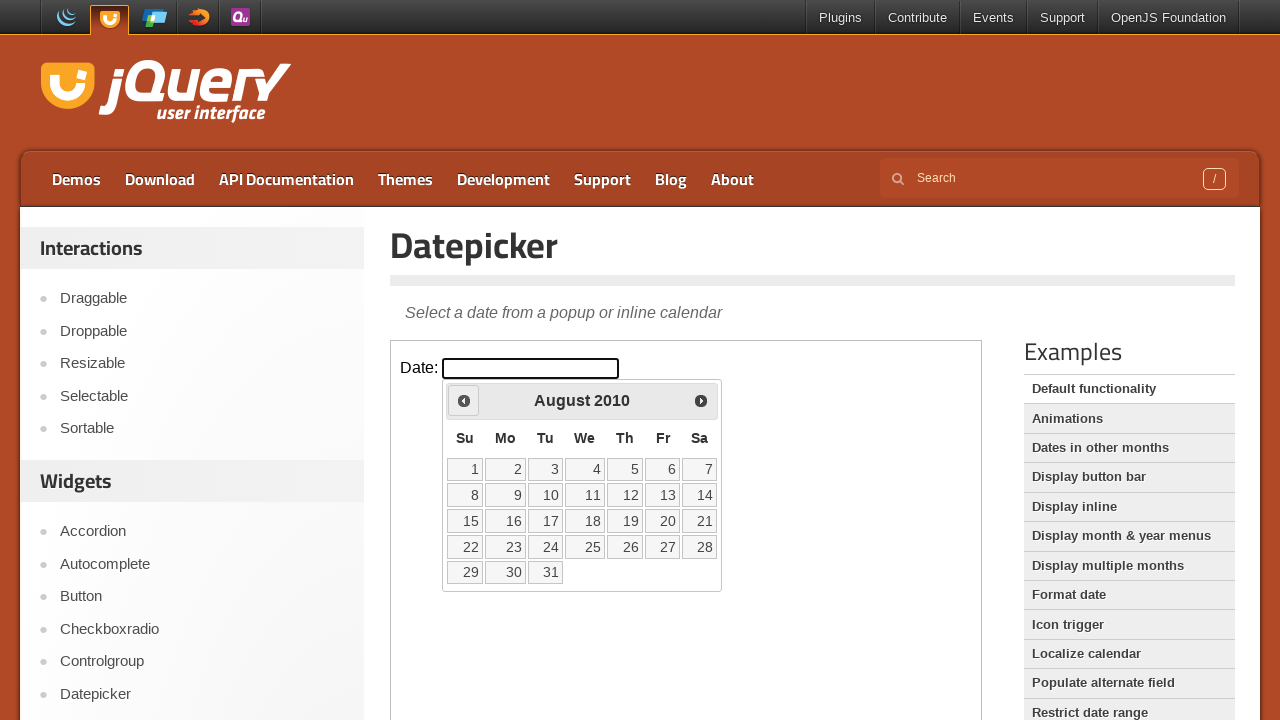

Retrieved current year: 2010
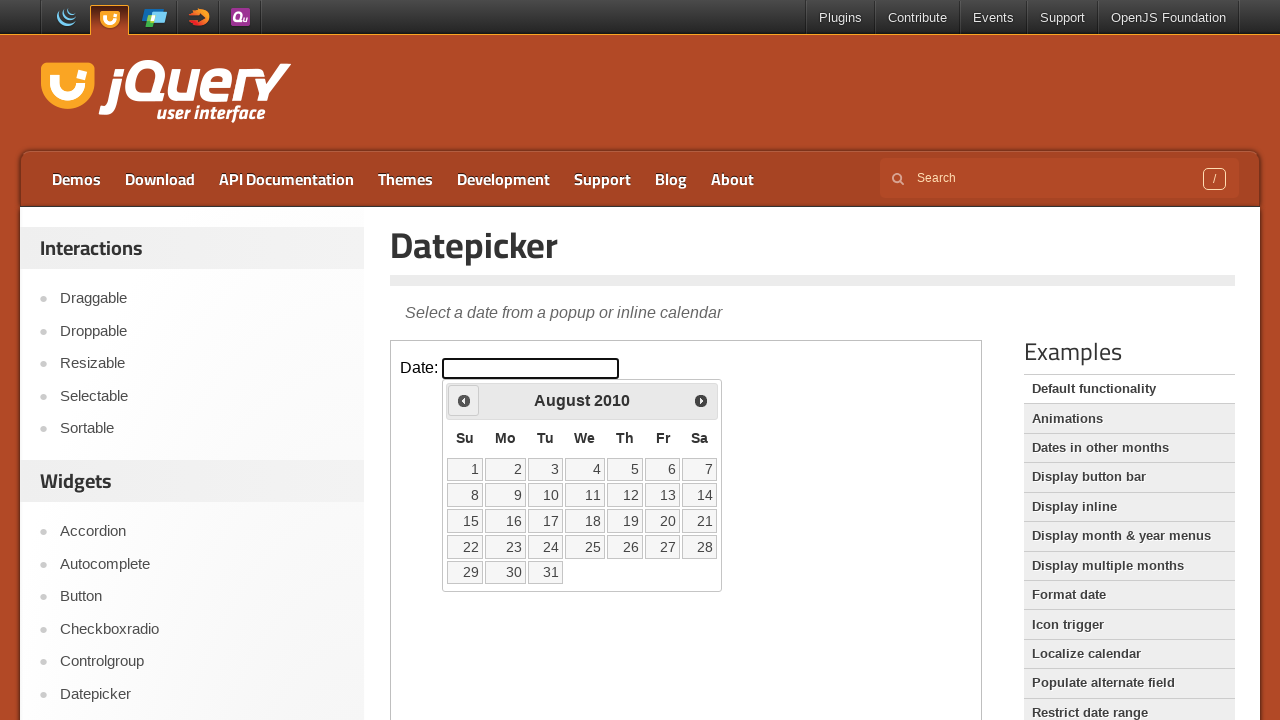

Clicked previous month button to navigate away from August 2010 at (464, 400) on iframe >> nth=0 >> internal:control=enter-frame >> span.ui-icon.ui-icon-circle-t
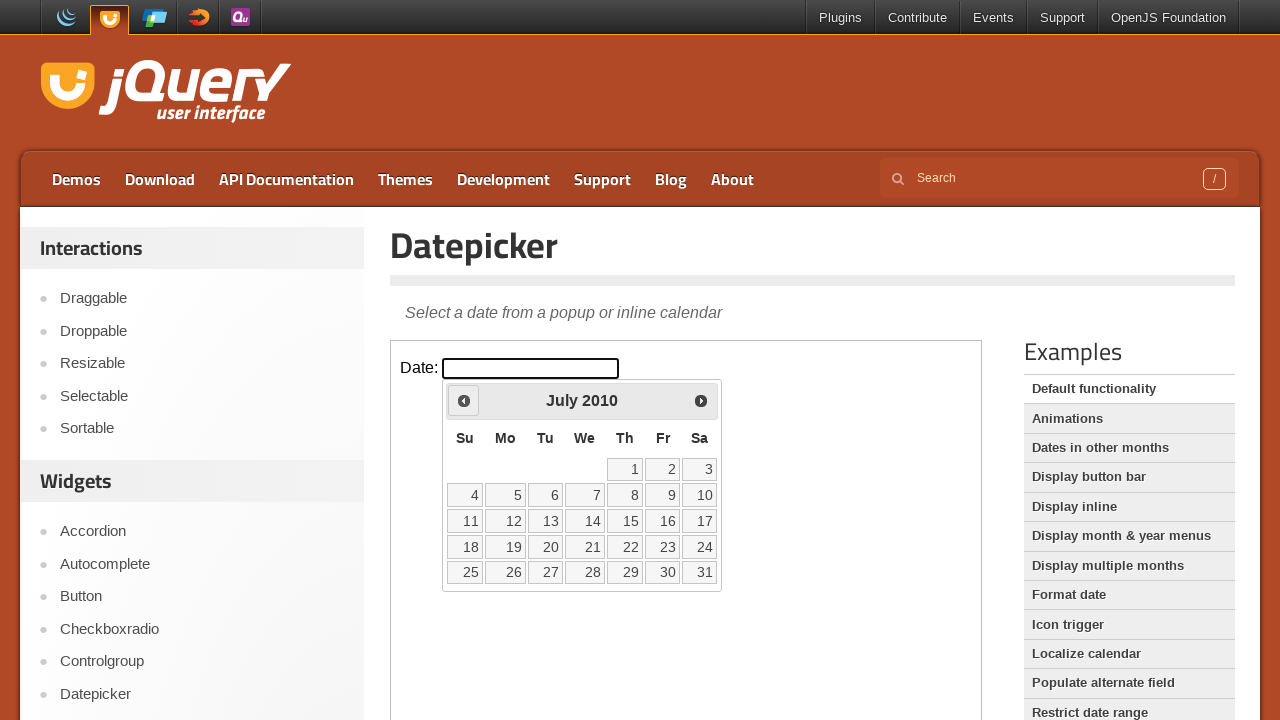

Retrieved current month: July
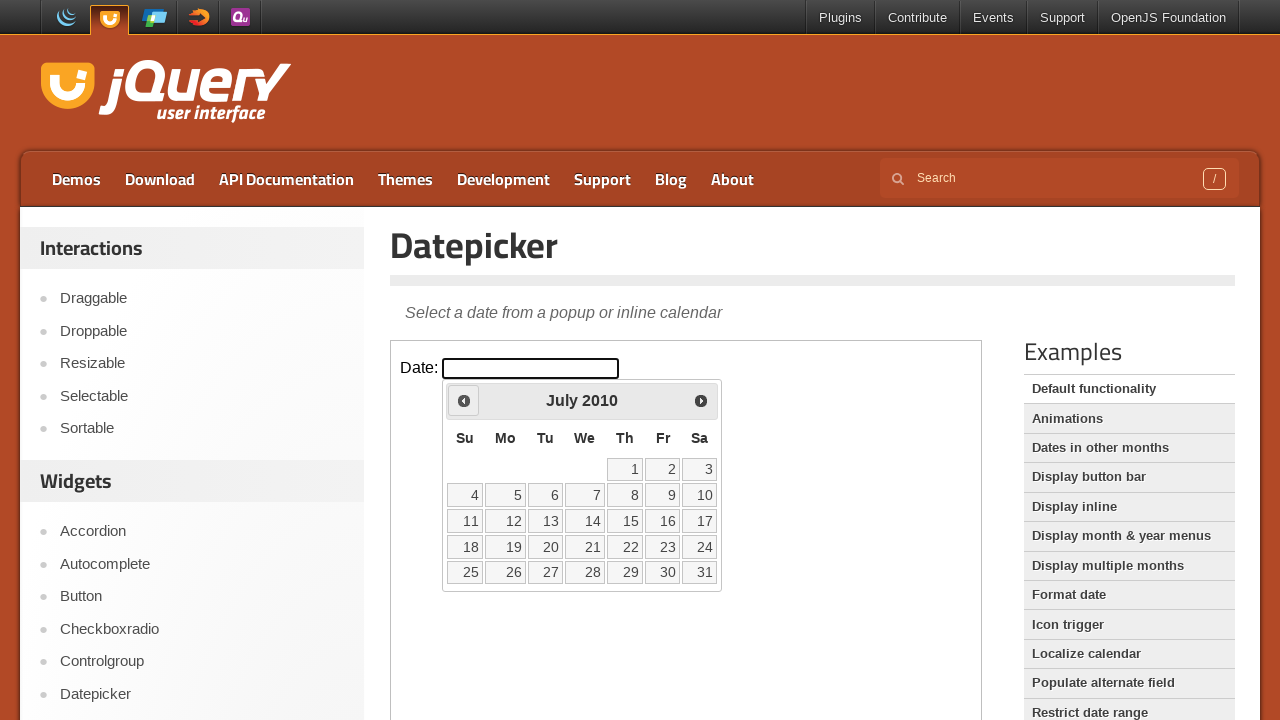

Retrieved current year: 2010
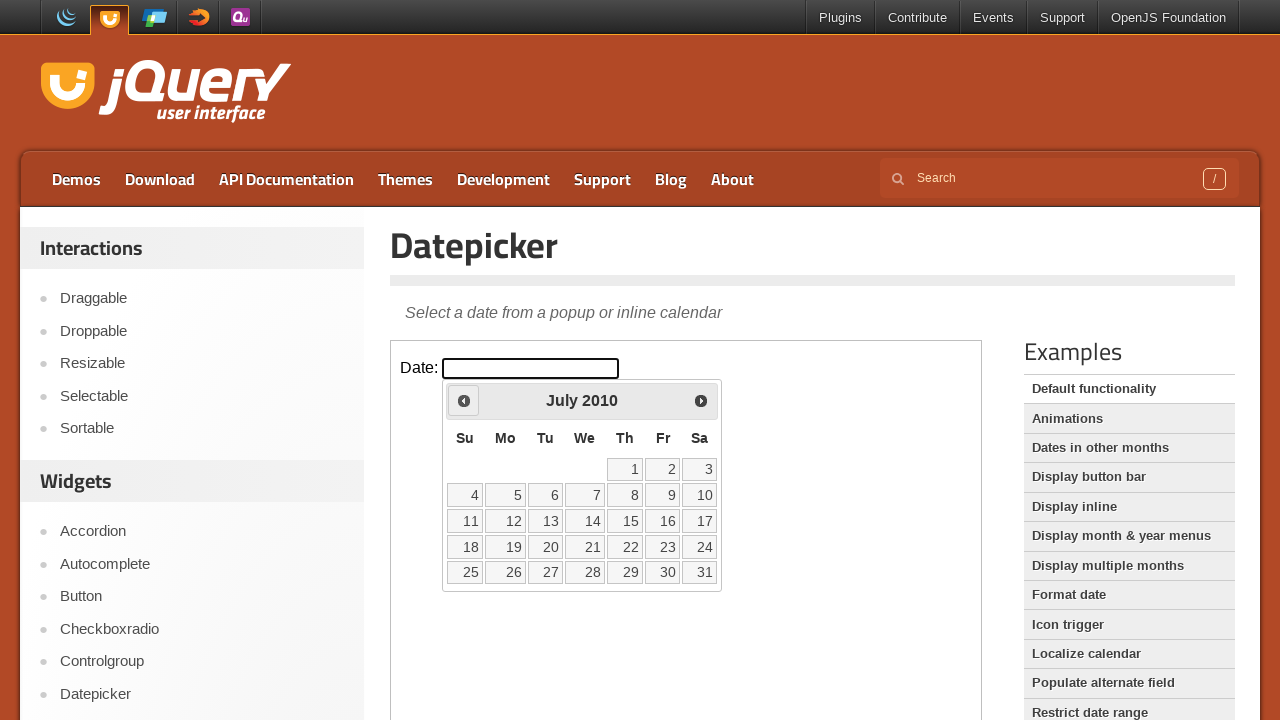

Clicked previous month button to navigate away from July 2010 at (464, 400) on iframe >> nth=0 >> internal:control=enter-frame >> span.ui-icon.ui-icon-circle-t
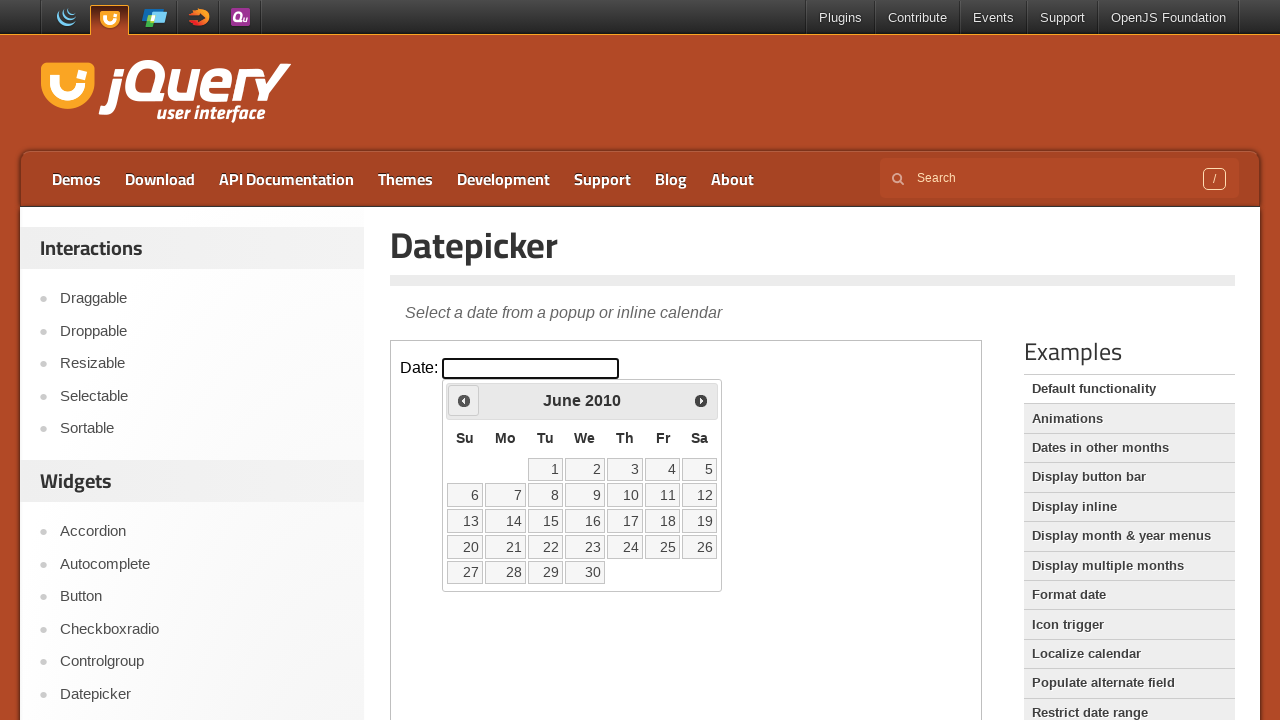

Retrieved current month: June
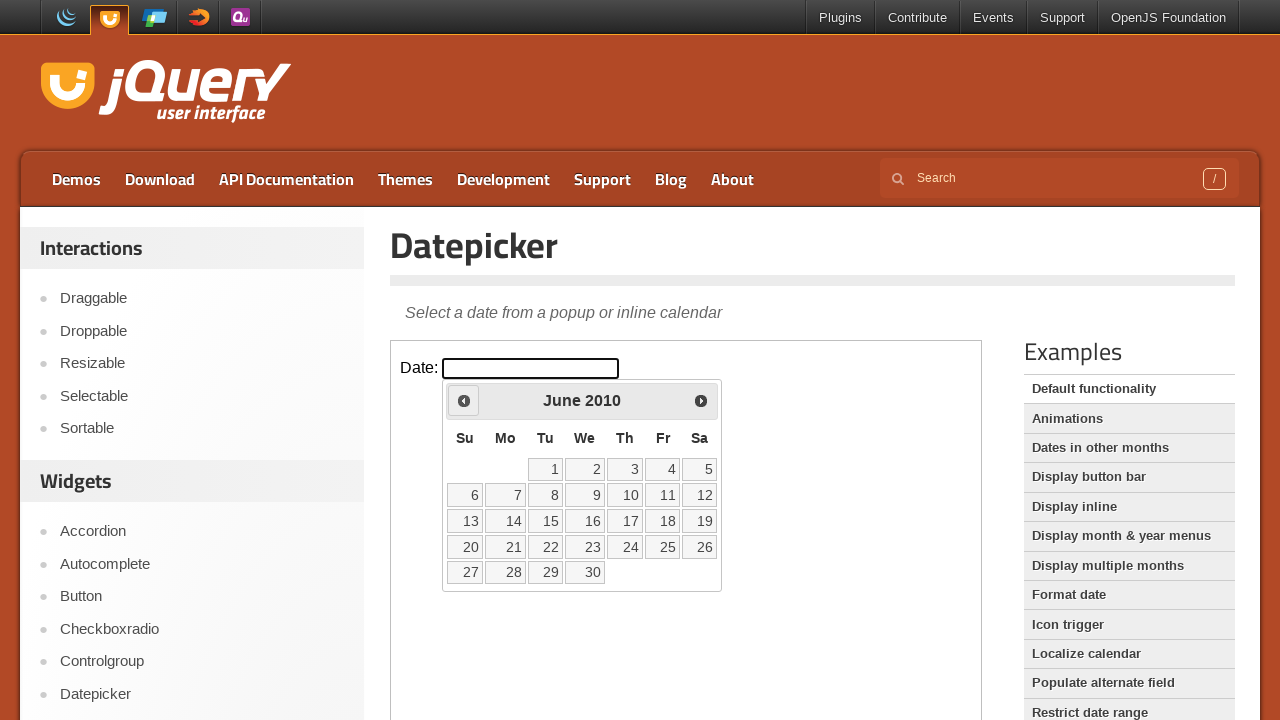

Retrieved current year: 2010
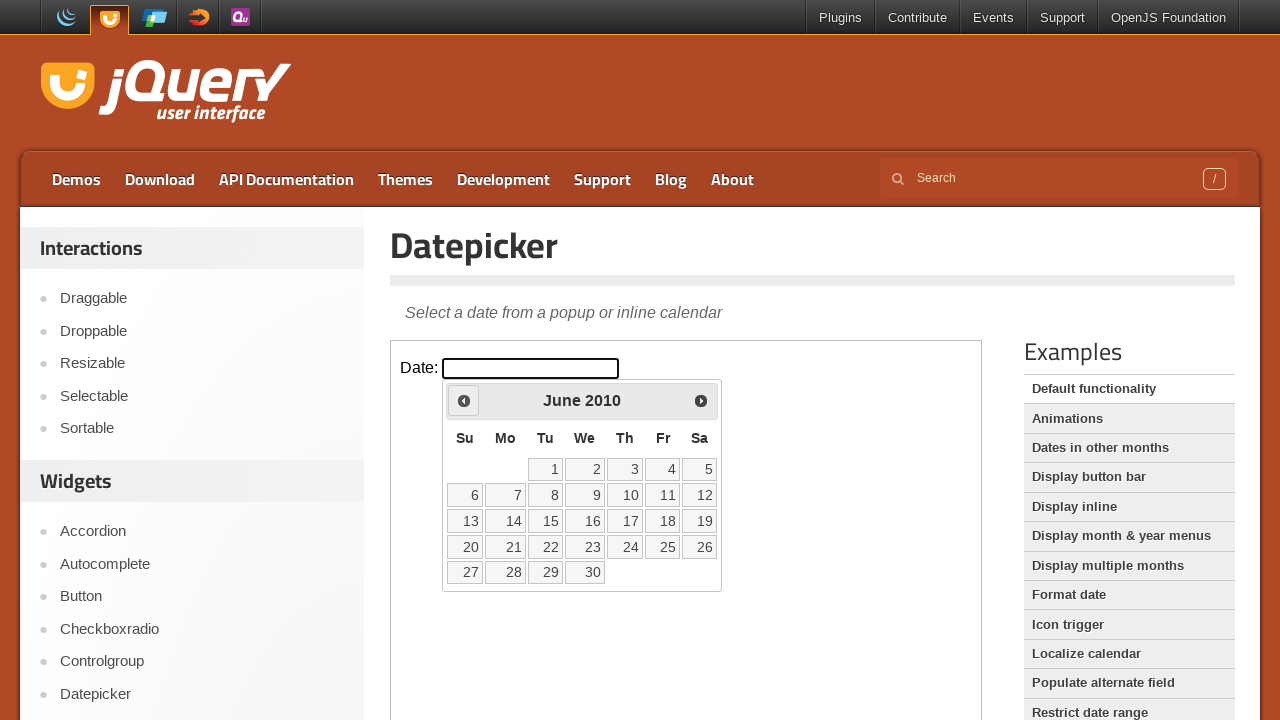

Clicked previous month button to navigate away from June 2010 at (464, 400) on iframe >> nth=0 >> internal:control=enter-frame >> span.ui-icon.ui-icon-circle-t
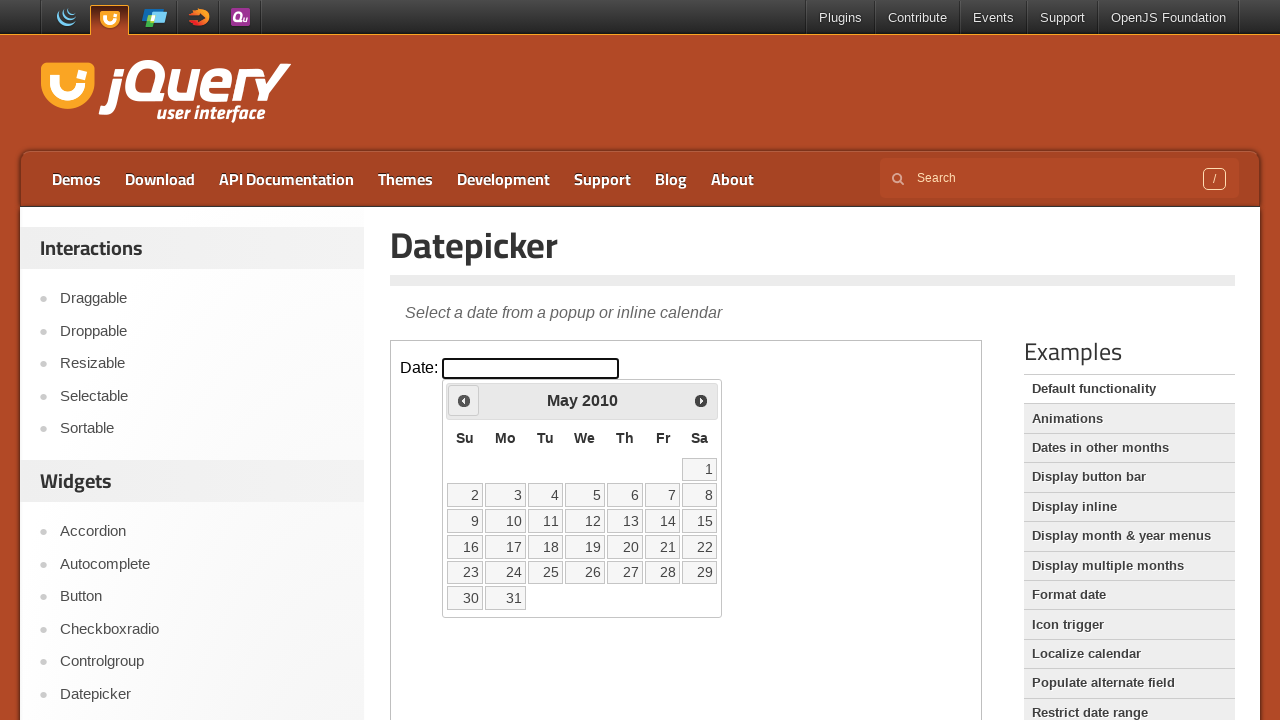

Retrieved current month: May
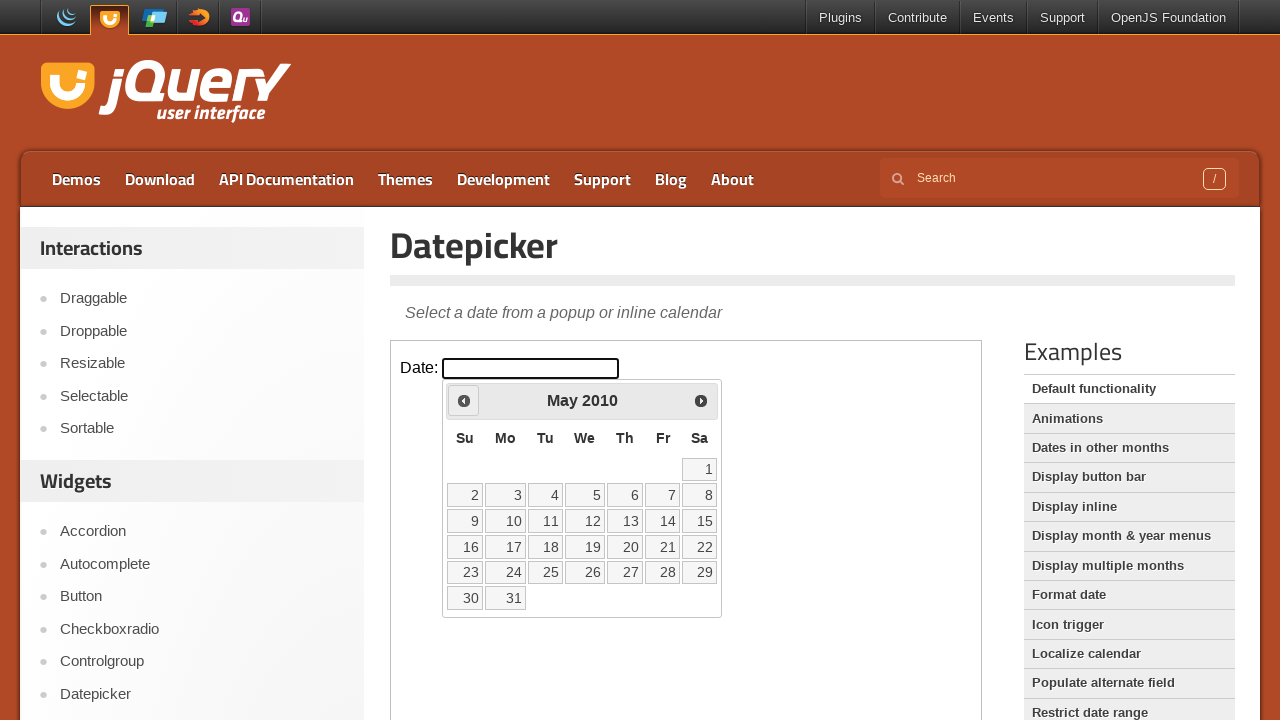

Retrieved current year: 2010
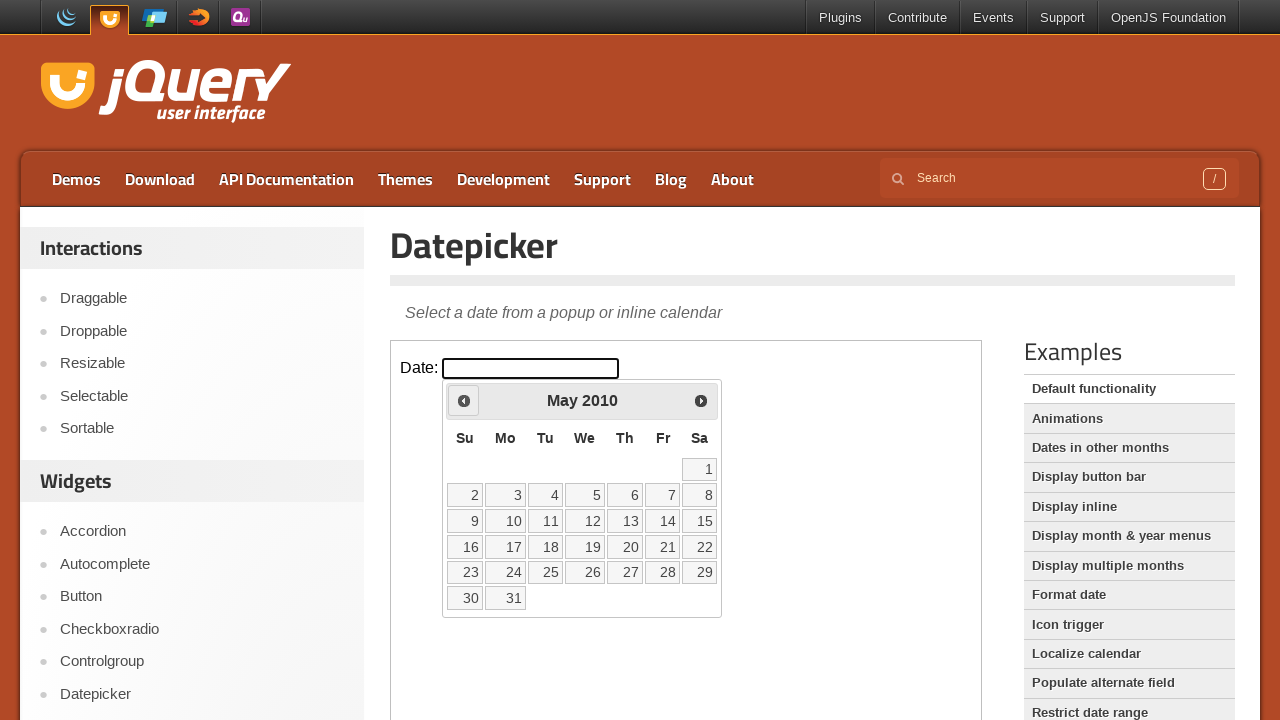

Clicked previous month button to navigate away from May 2010 at (464, 400) on iframe >> nth=0 >> internal:control=enter-frame >> span.ui-icon.ui-icon-circle-t
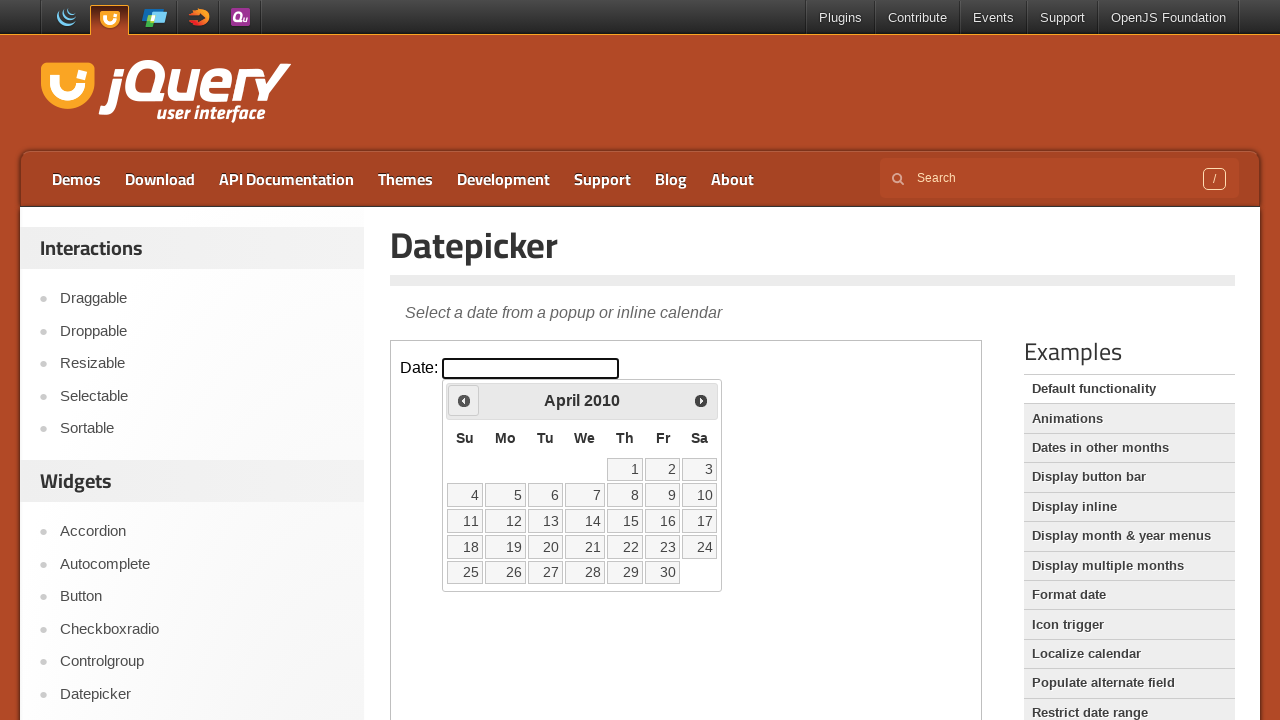

Retrieved current month: April
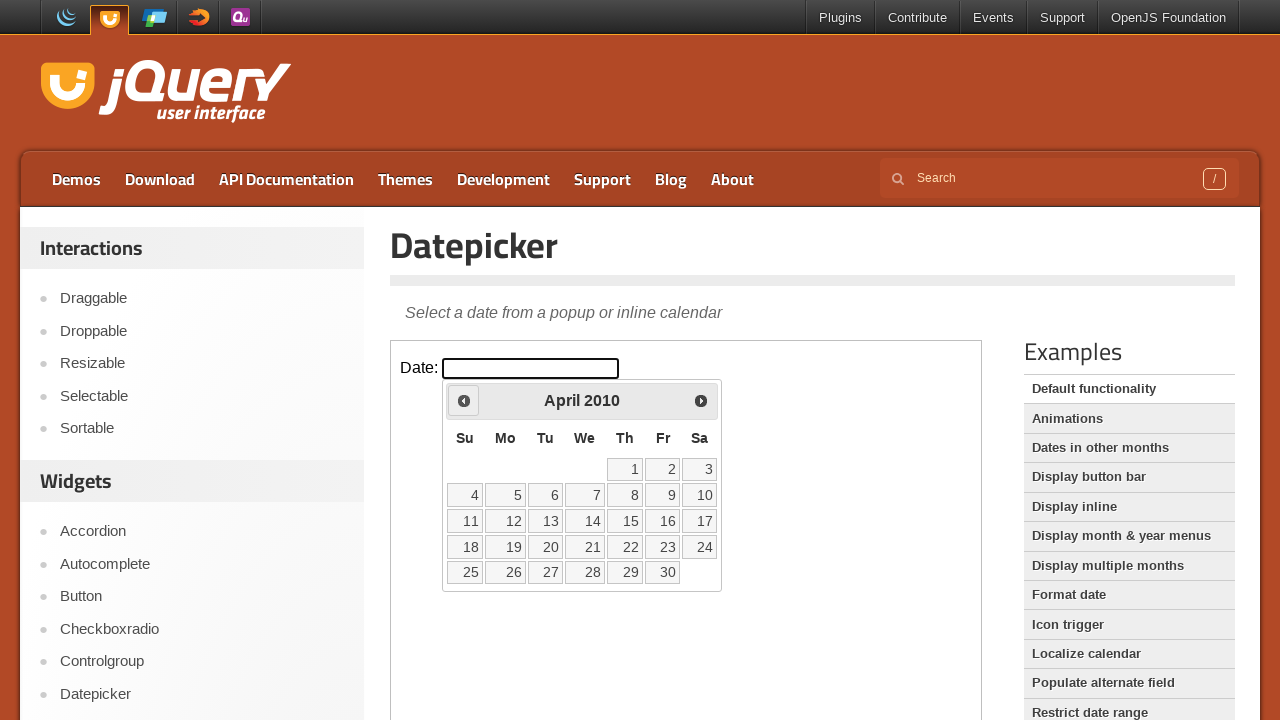

Retrieved current year: 2010
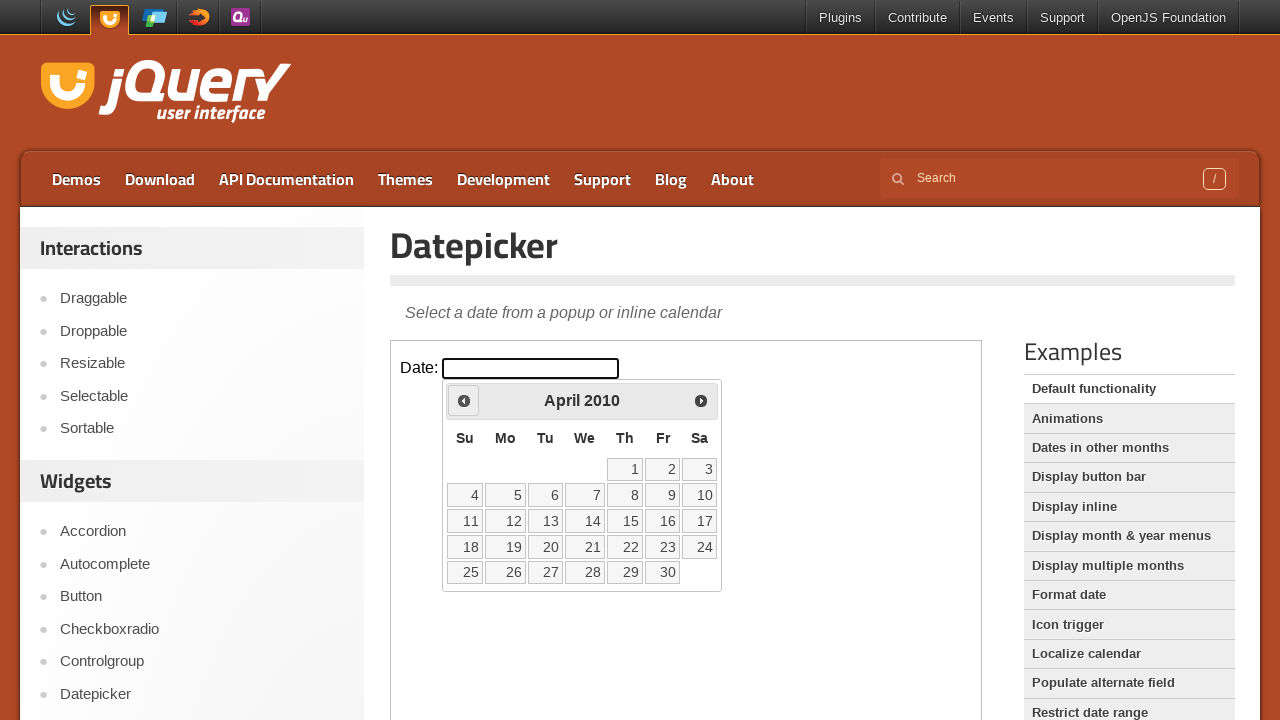

Clicked previous month button to navigate away from April 2010 at (464, 400) on iframe >> nth=0 >> internal:control=enter-frame >> span.ui-icon.ui-icon-circle-t
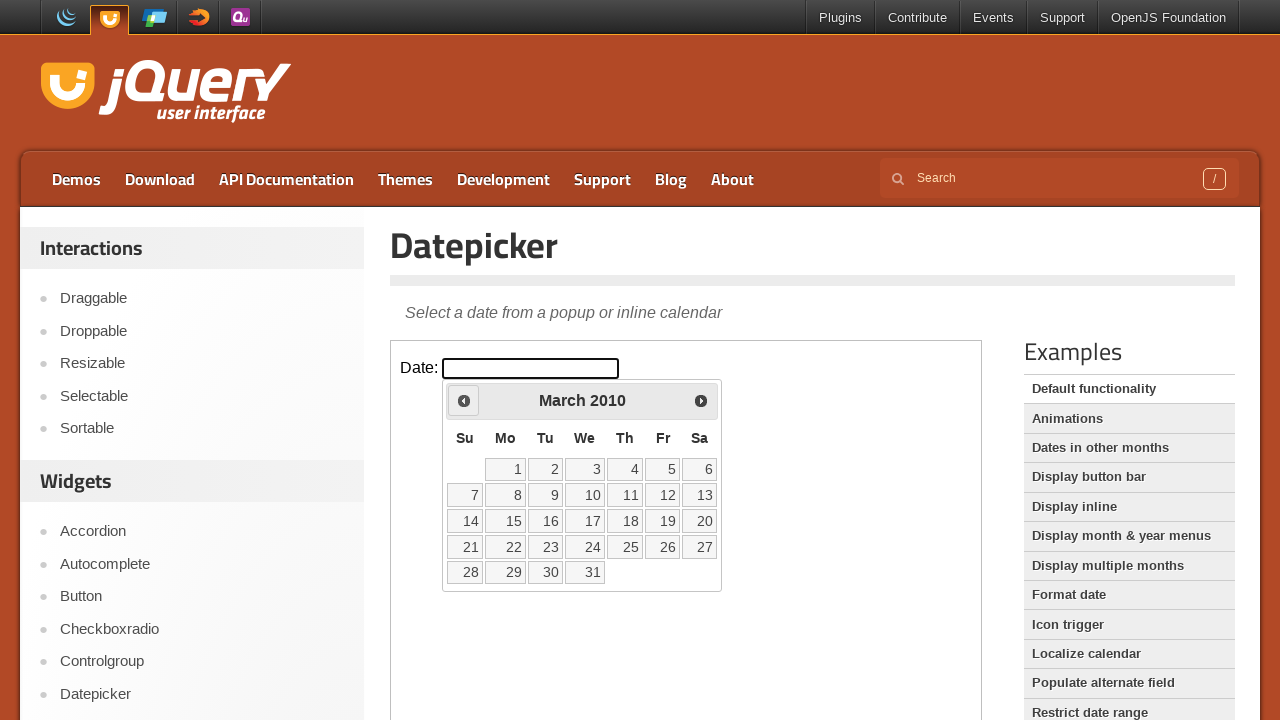

Retrieved current month: March
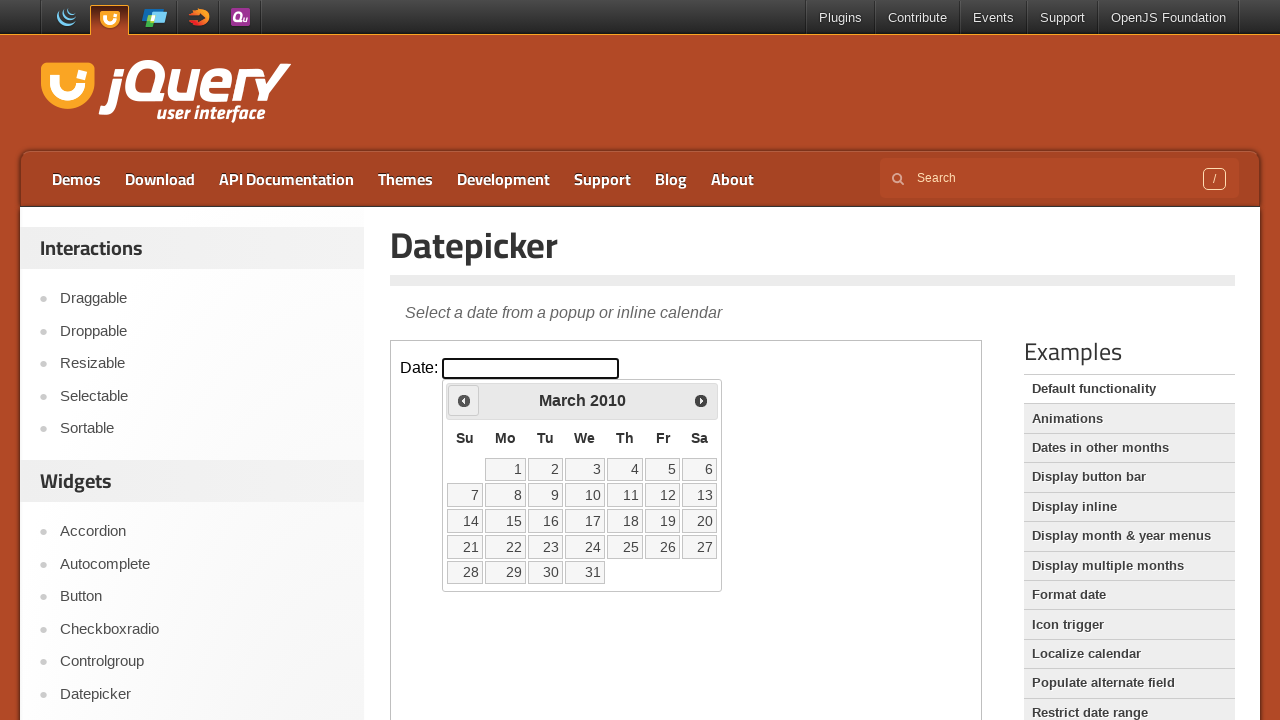

Retrieved current year: 2010
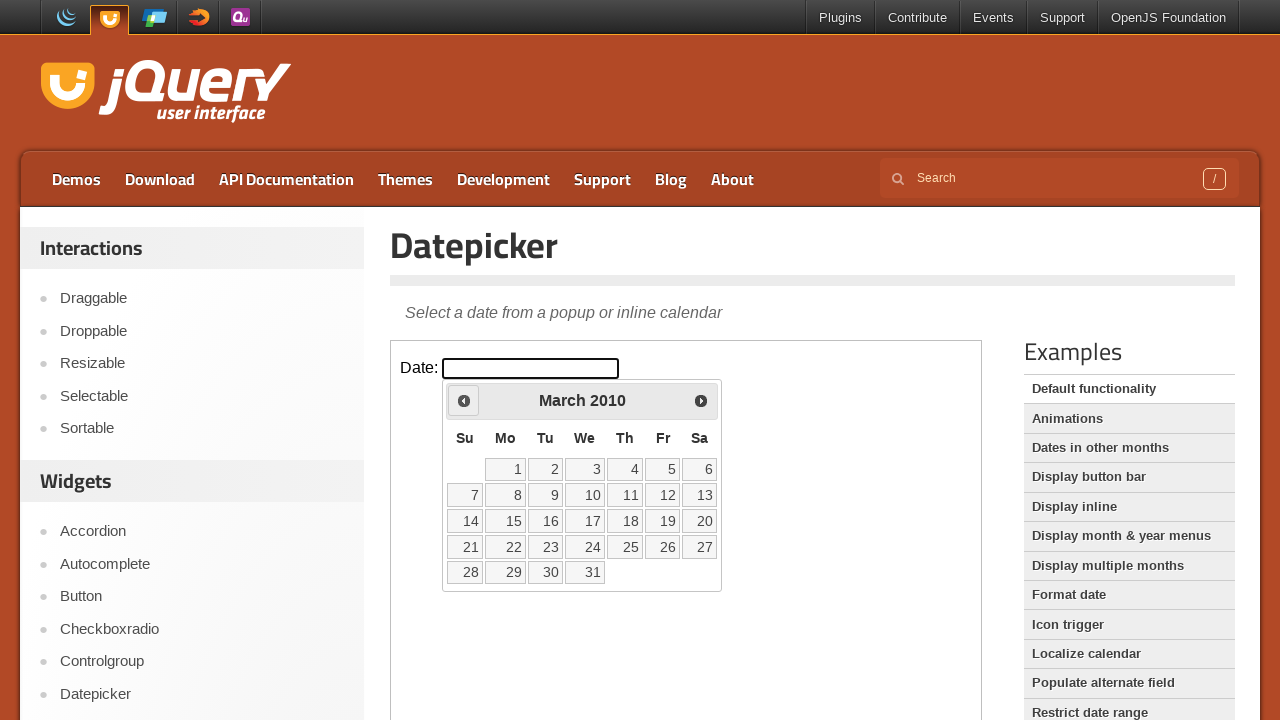

Clicked previous month button to navigate away from March 2010 at (464, 400) on iframe >> nth=0 >> internal:control=enter-frame >> span.ui-icon.ui-icon-circle-t
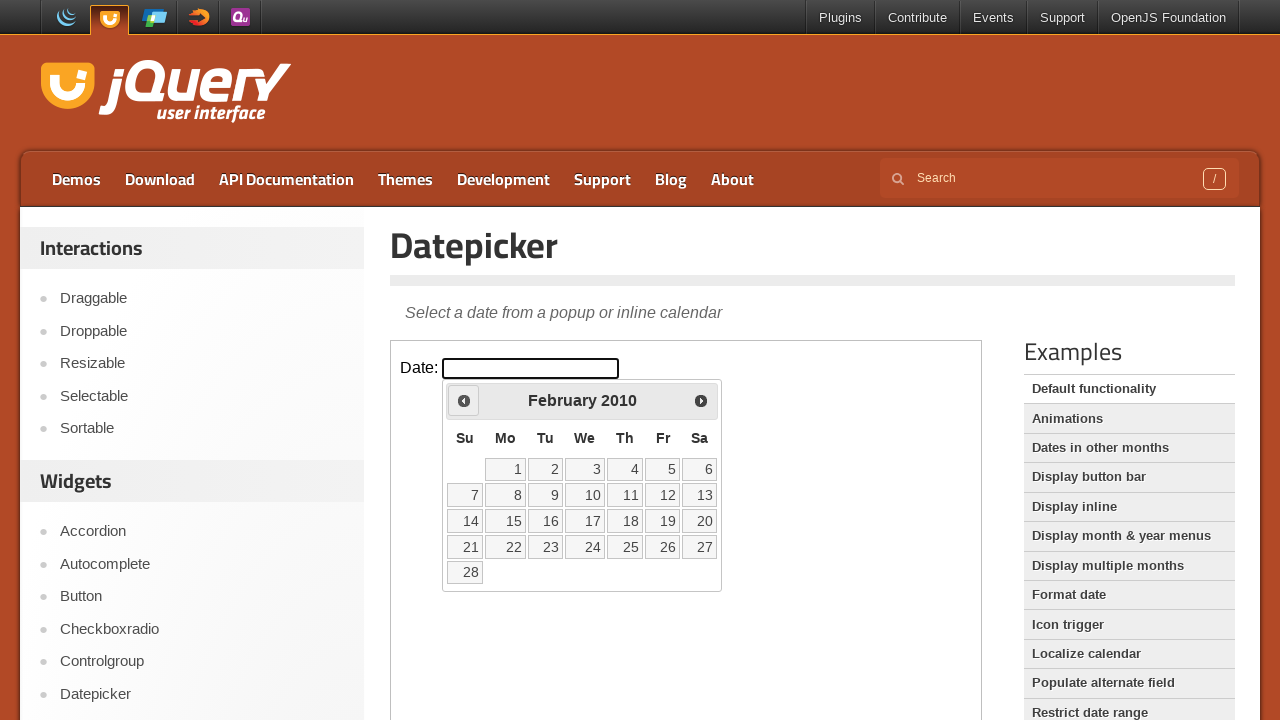

Retrieved current month: February
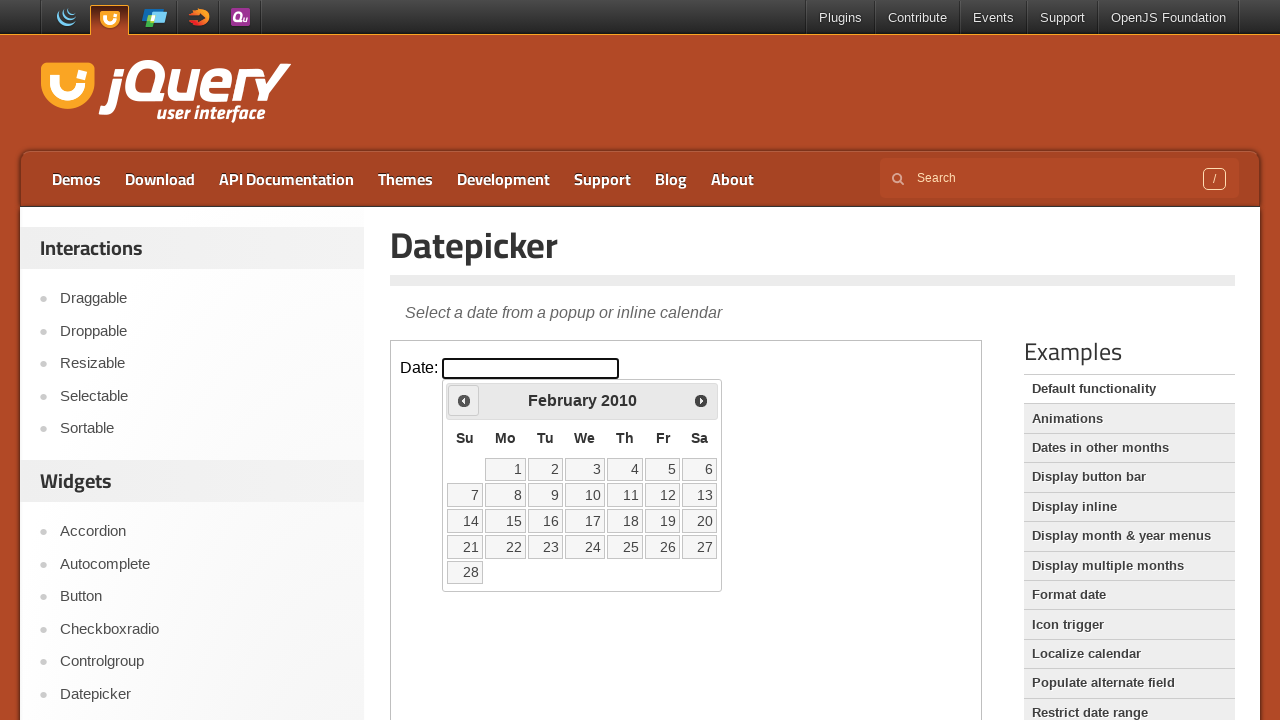

Retrieved current year: 2010
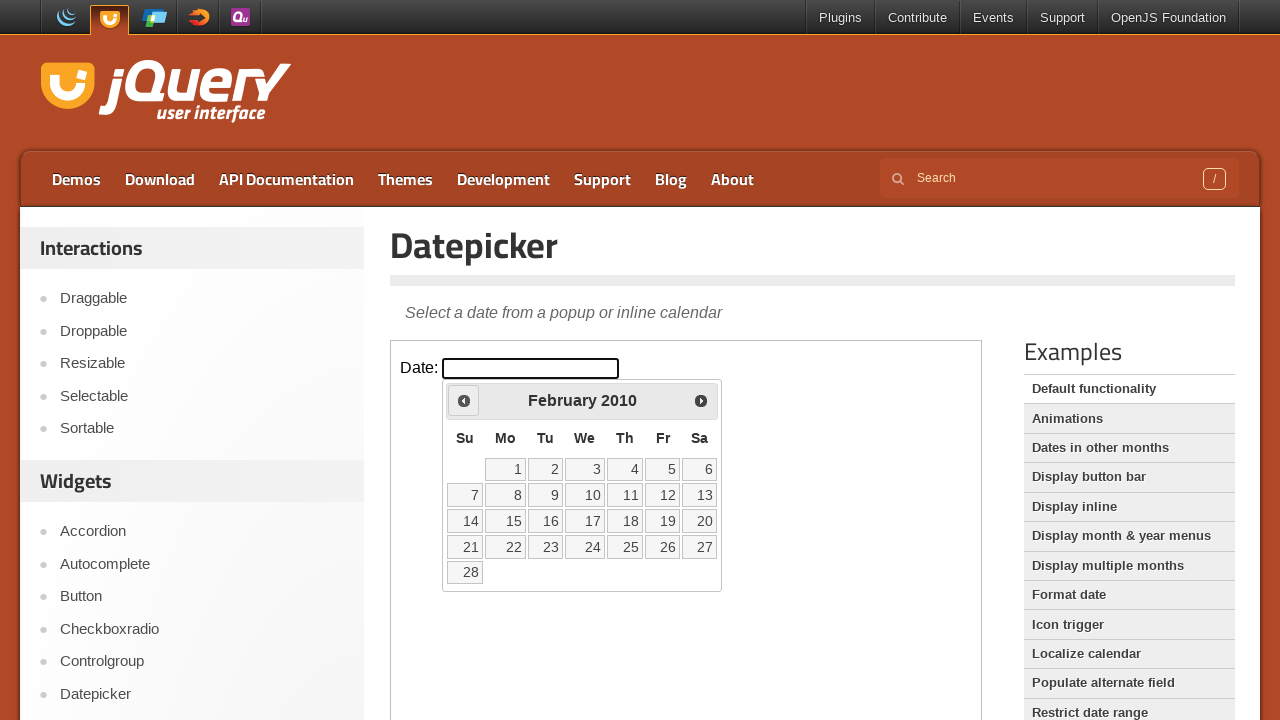

Clicked previous month button to navigate away from February 2010 at (464, 400) on iframe >> nth=0 >> internal:control=enter-frame >> span.ui-icon.ui-icon-circle-t
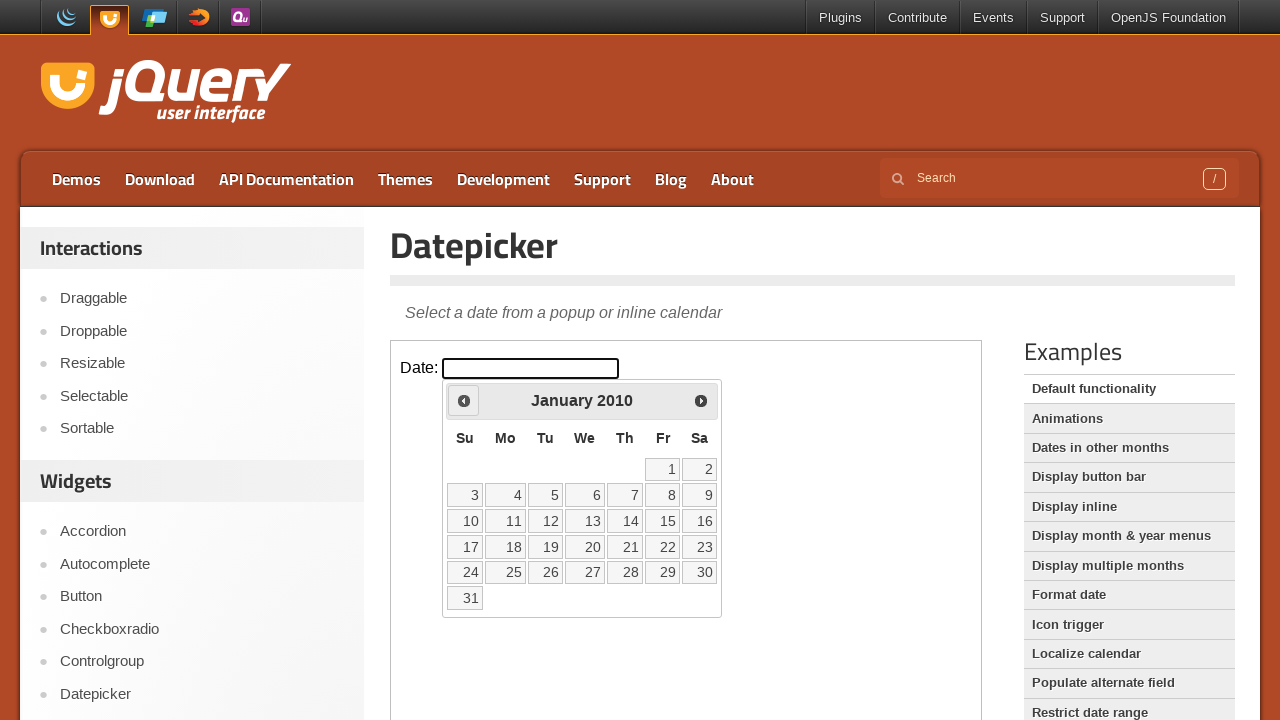

Retrieved current month: January
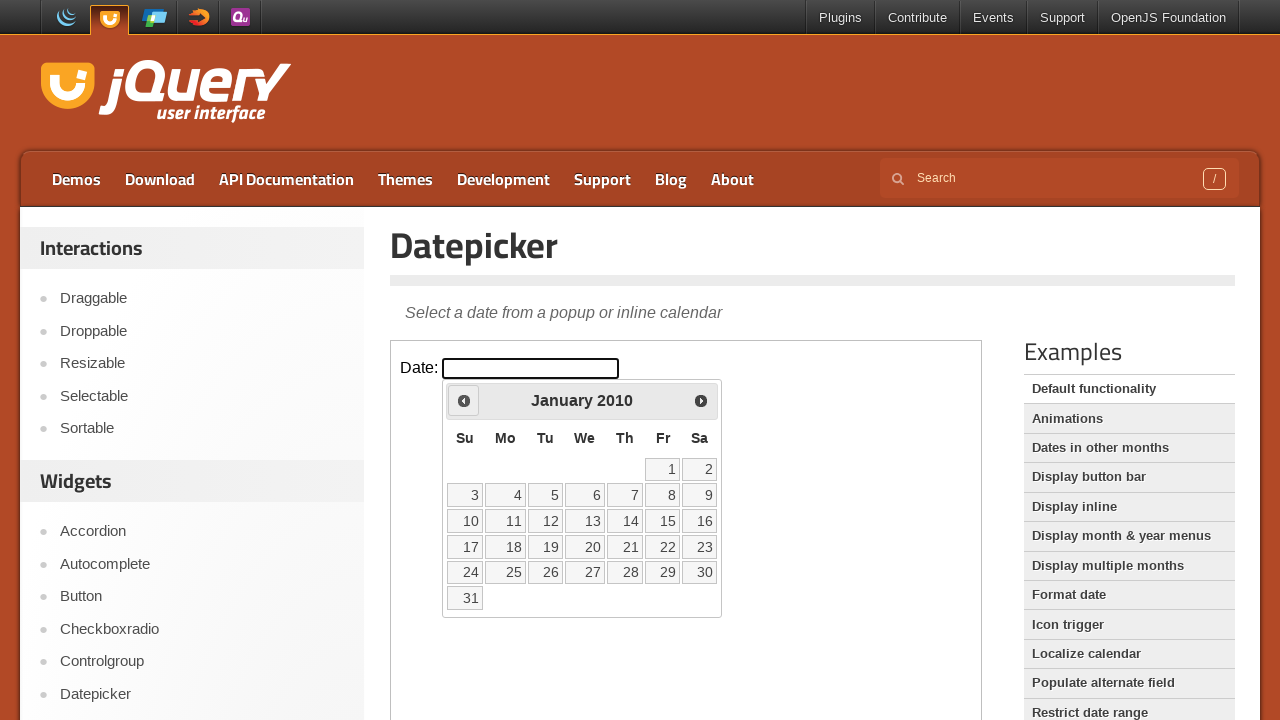

Retrieved current year: 2010
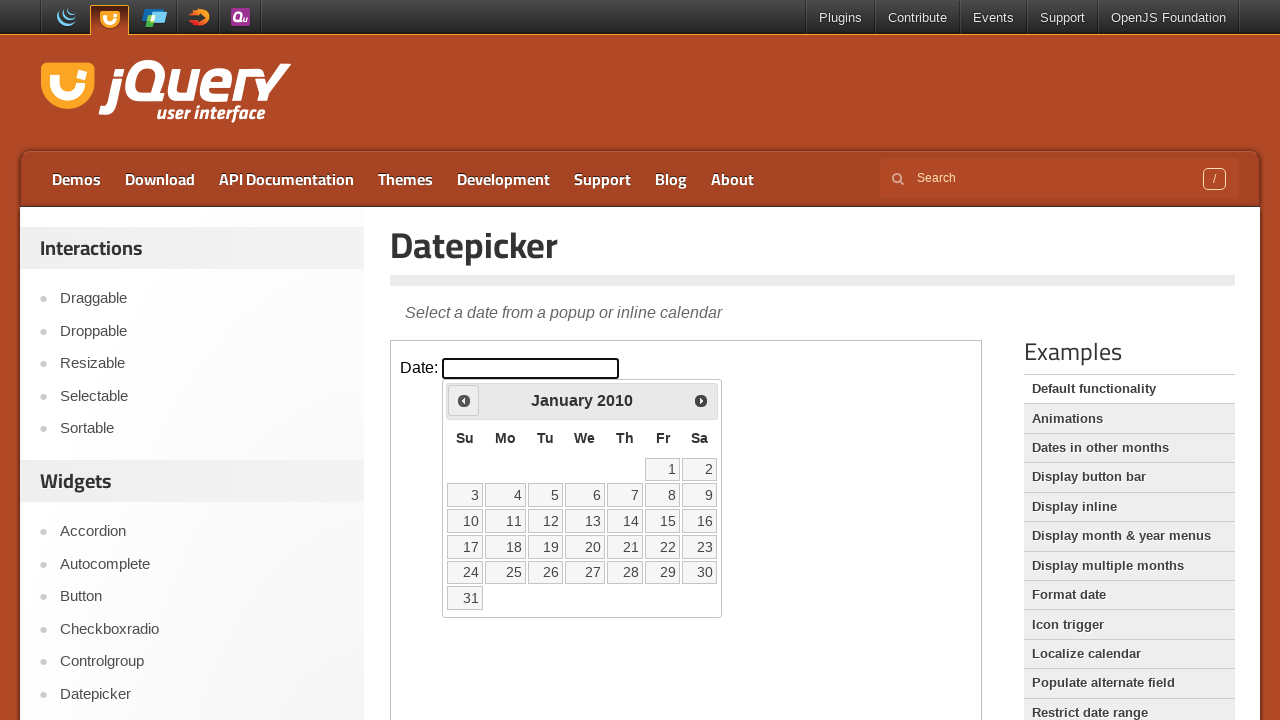

Clicked previous month button to navigate away from January 2010 at (464, 400) on iframe >> nth=0 >> internal:control=enter-frame >> span.ui-icon.ui-icon-circle-t
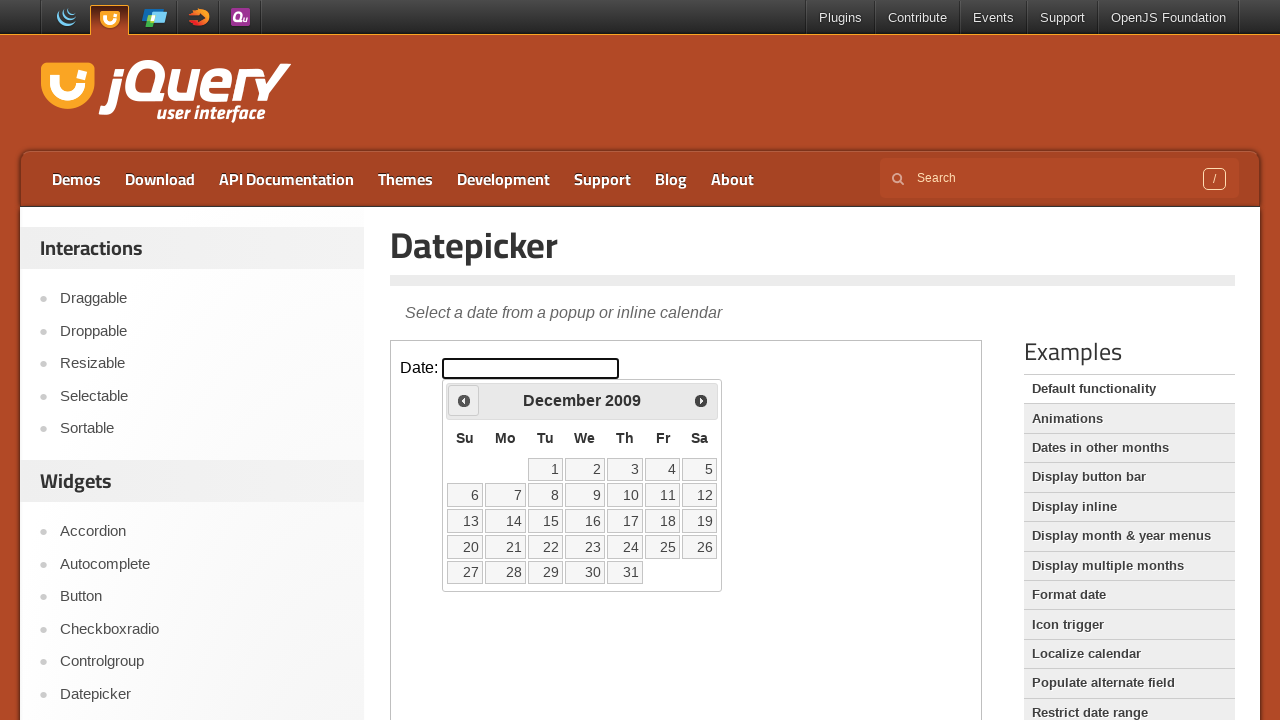

Retrieved current month: December
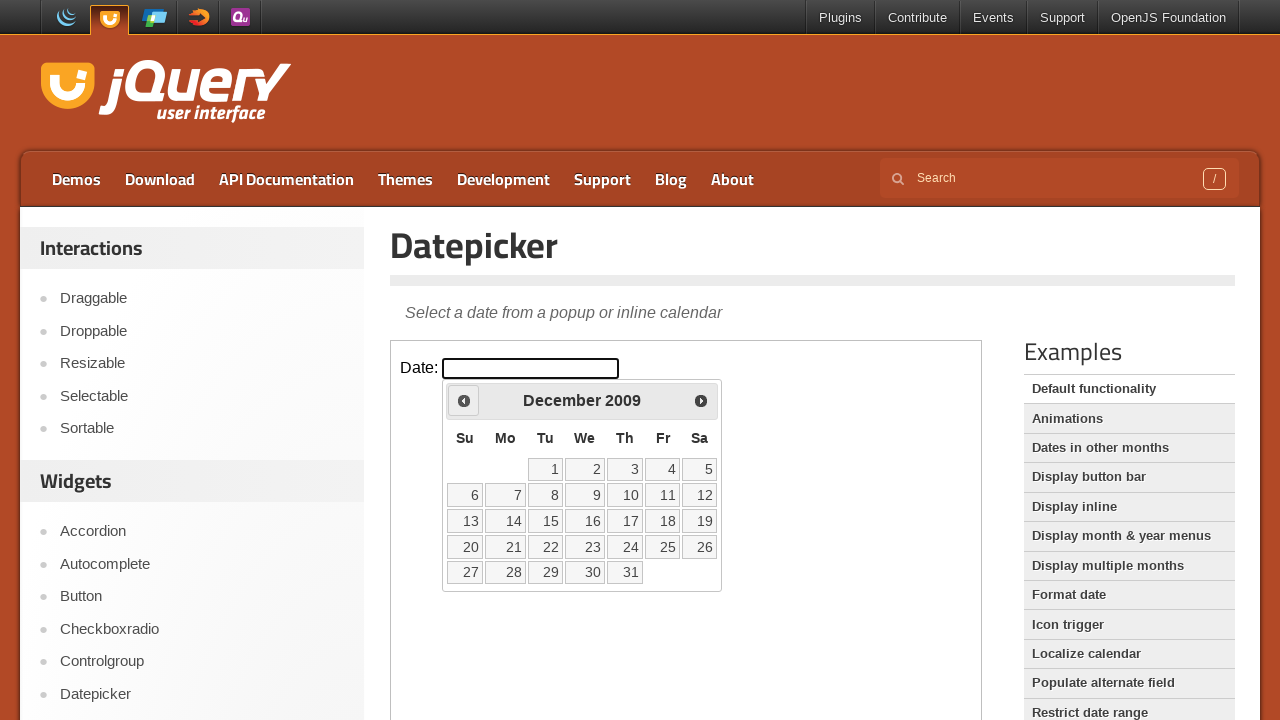

Retrieved current year: 2009
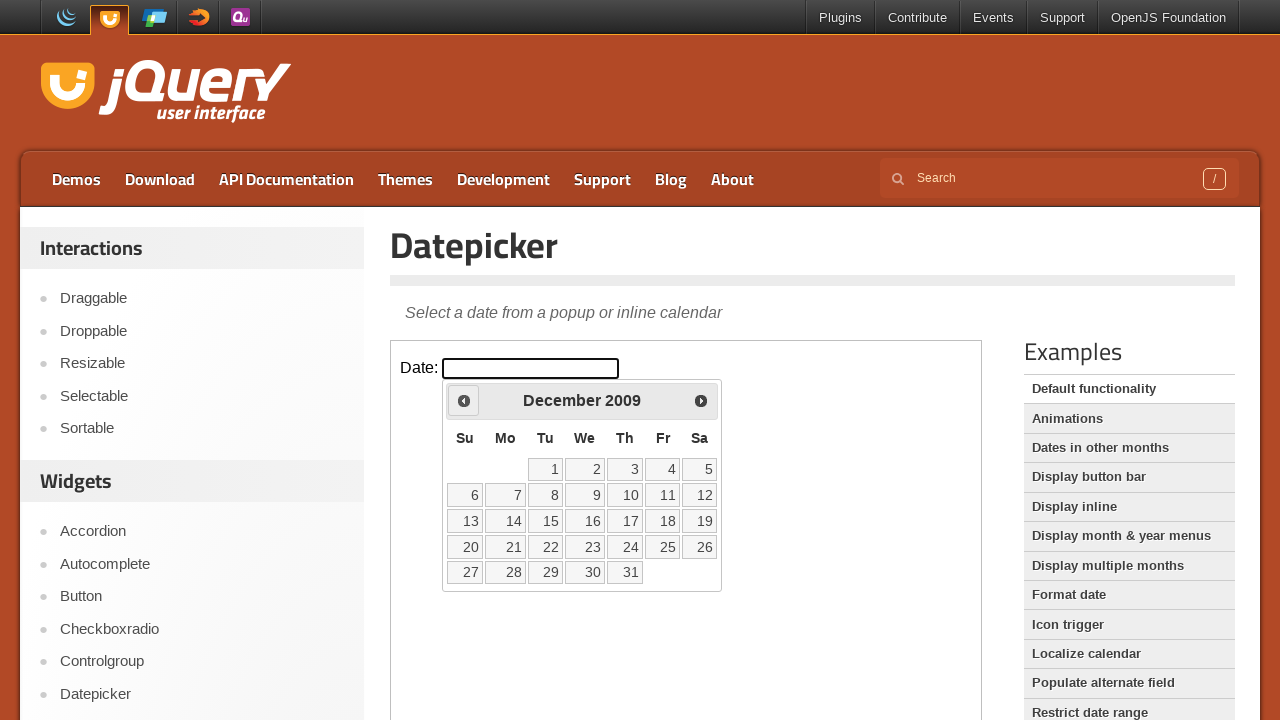

Clicked previous month button to navigate away from December 2009 at (464, 400) on iframe >> nth=0 >> internal:control=enter-frame >> span.ui-icon.ui-icon-circle-t
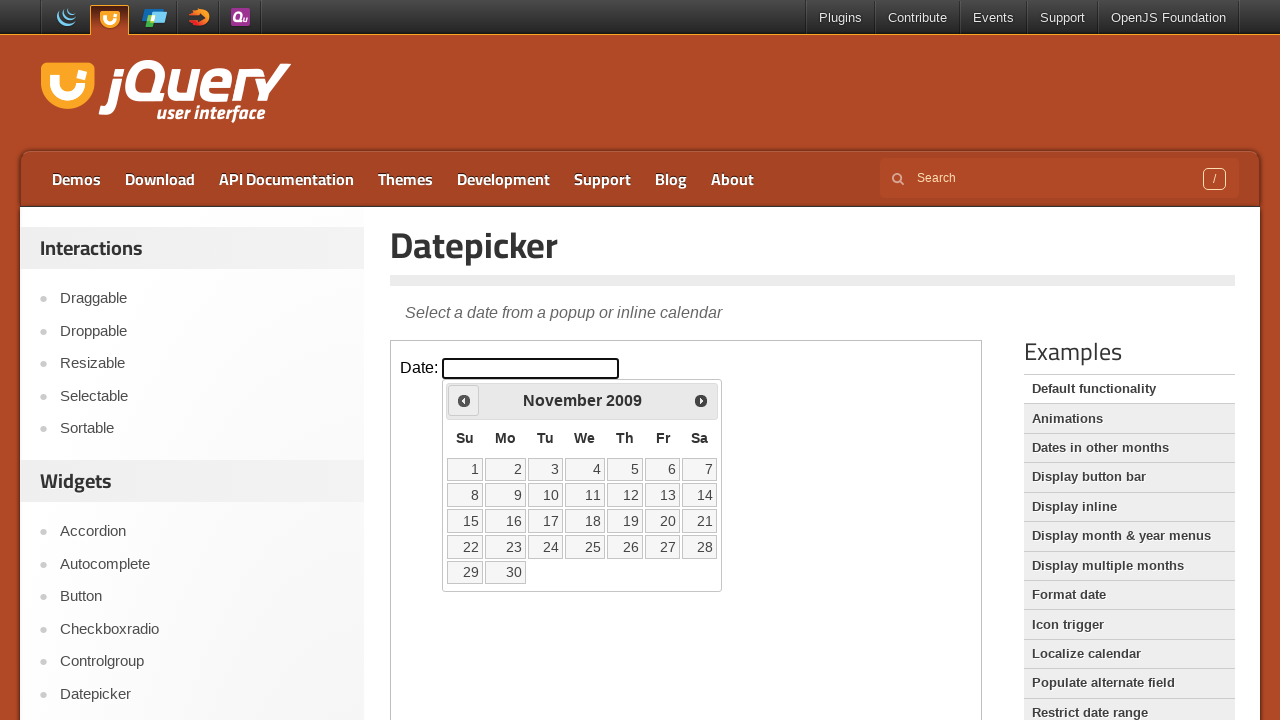

Retrieved current month: November
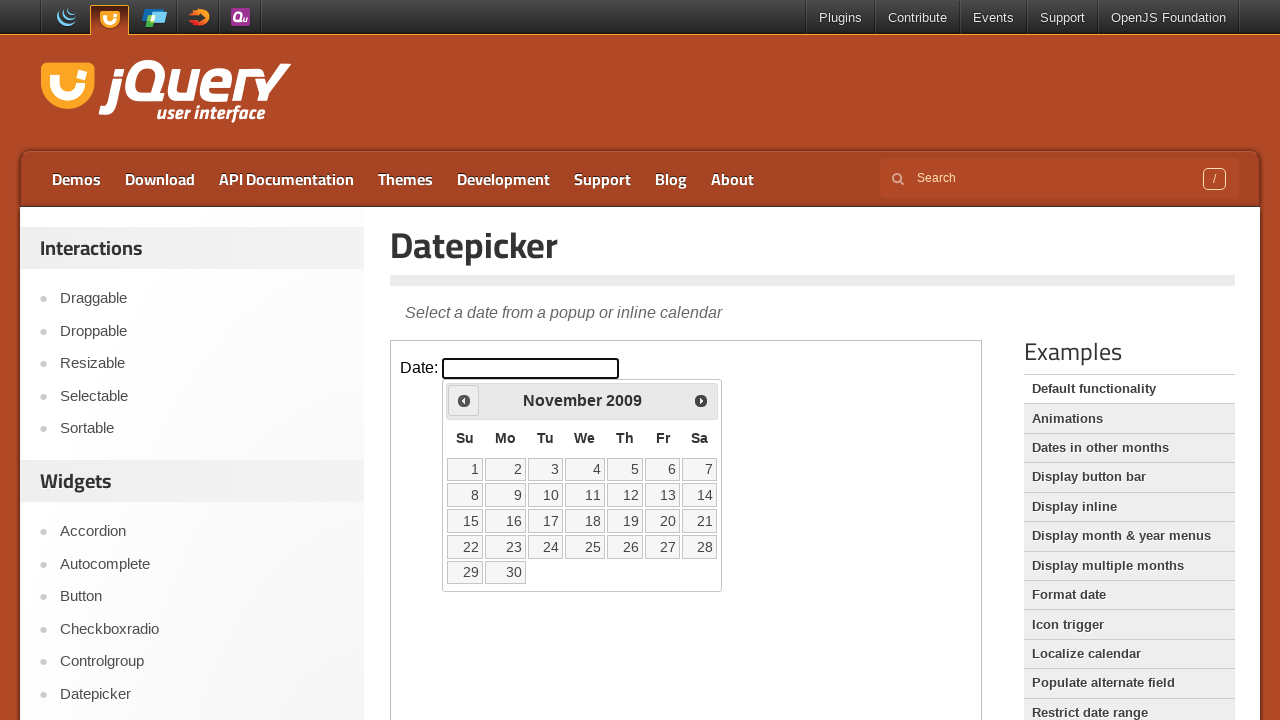

Retrieved current year: 2009
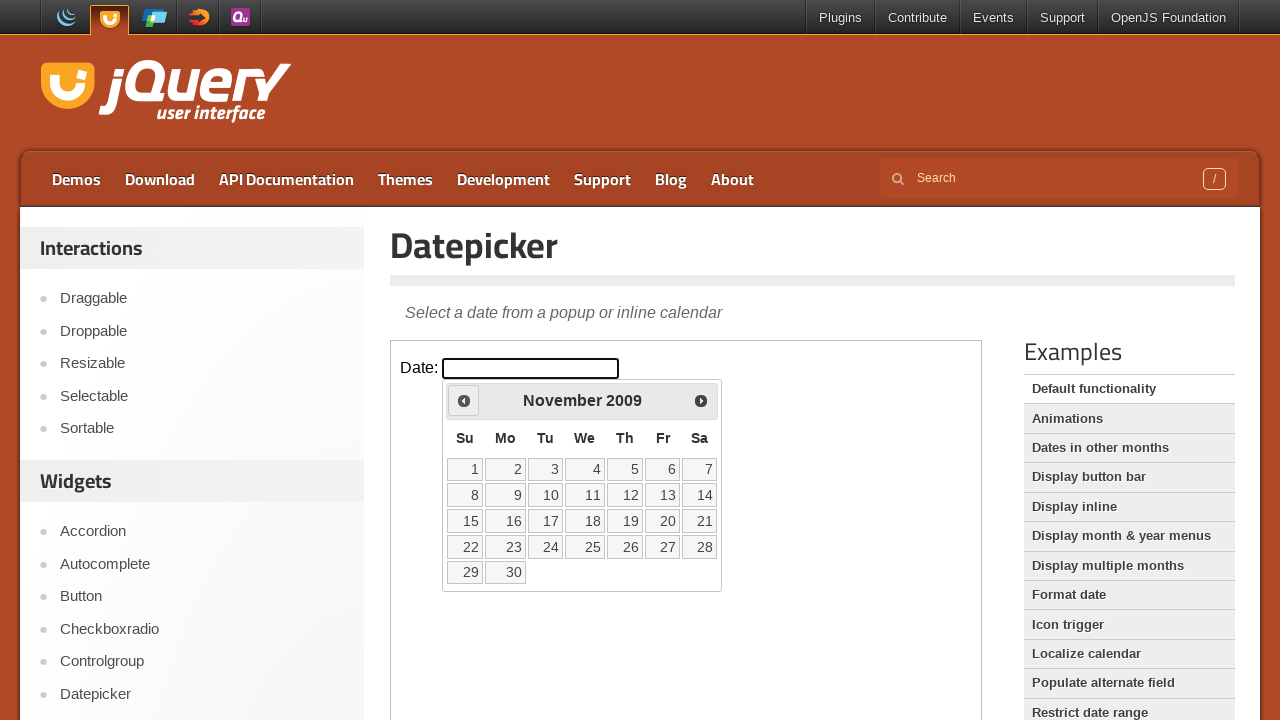

Clicked previous month button to navigate away from November 2009 at (464, 400) on iframe >> nth=0 >> internal:control=enter-frame >> span.ui-icon.ui-icon-circle-t
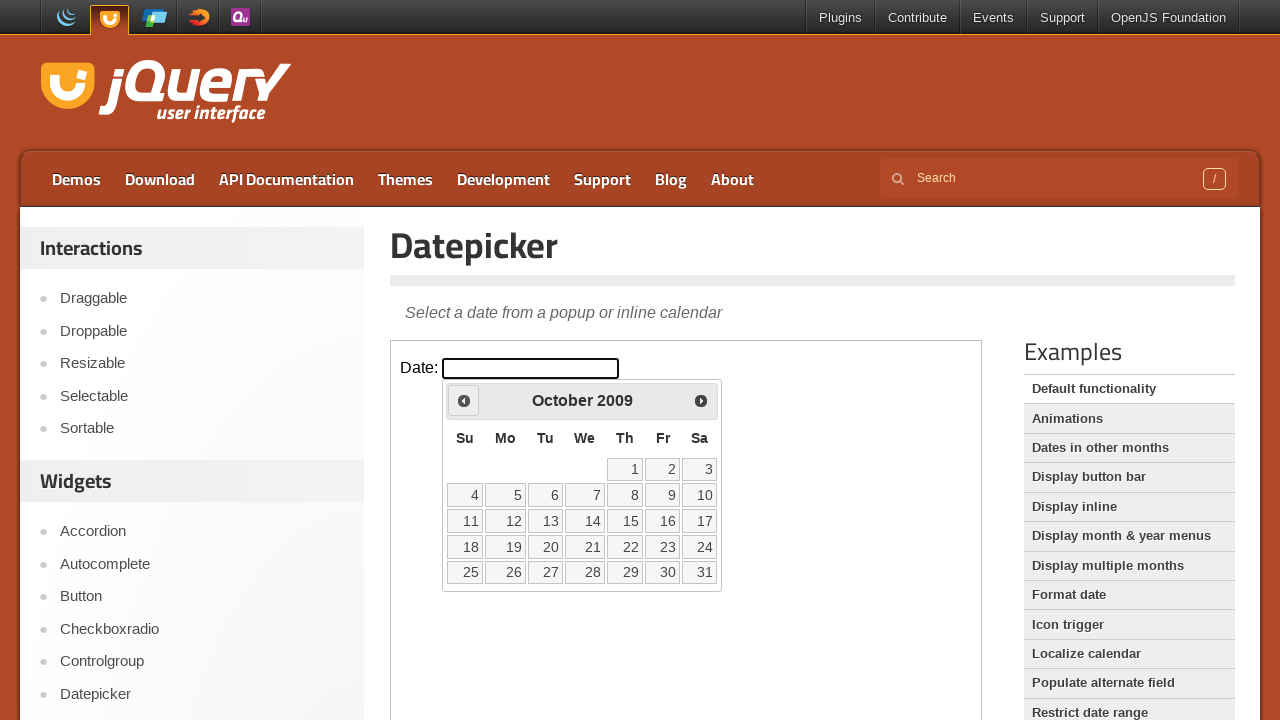

Retrieved current month: October
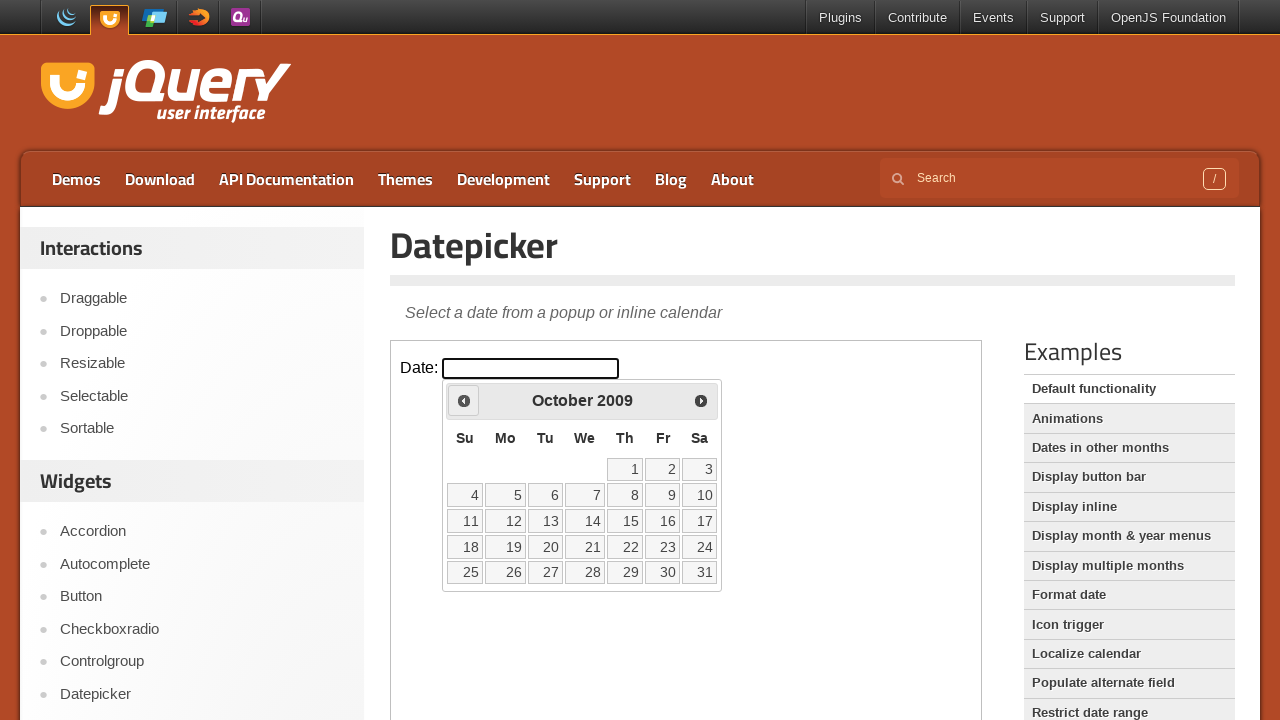

Retrieved current year: 2009
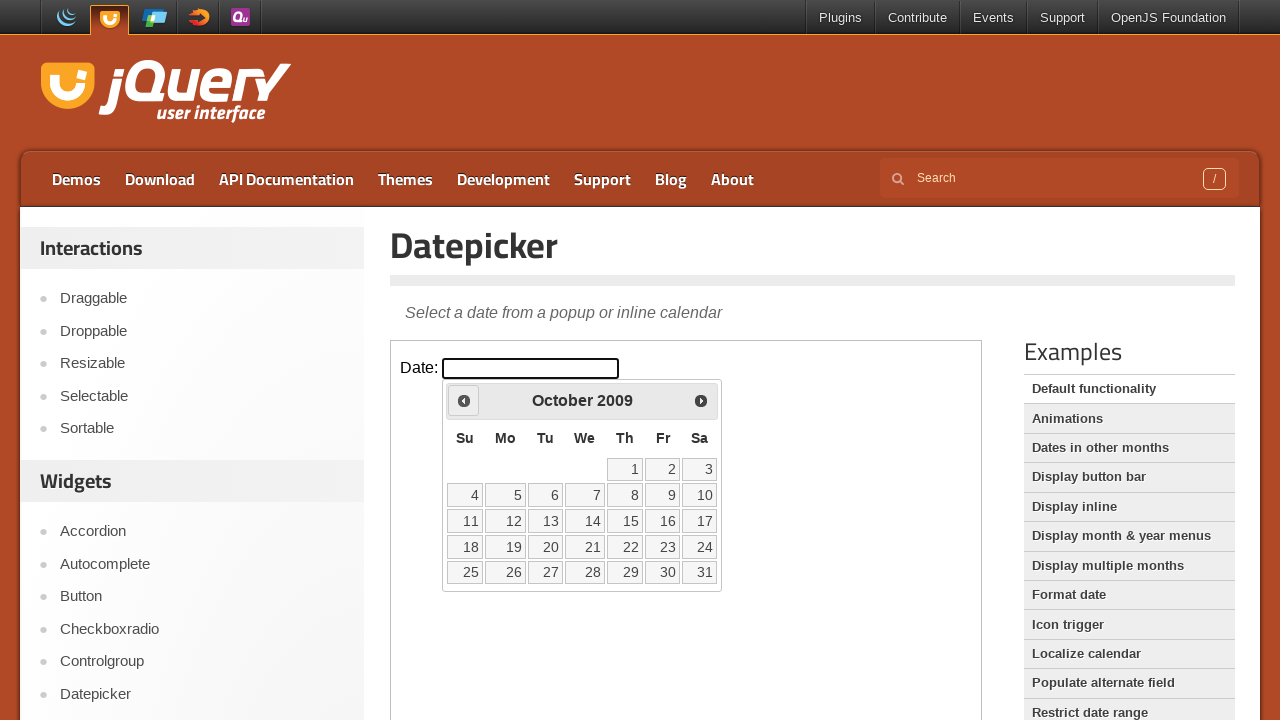

Clicked previous month button to navigate away from October 2009 at (464, 400) on iframe >> nth=0 >> internal:control=enter-frame >> span.ui-icon.ui-icon-circle-t
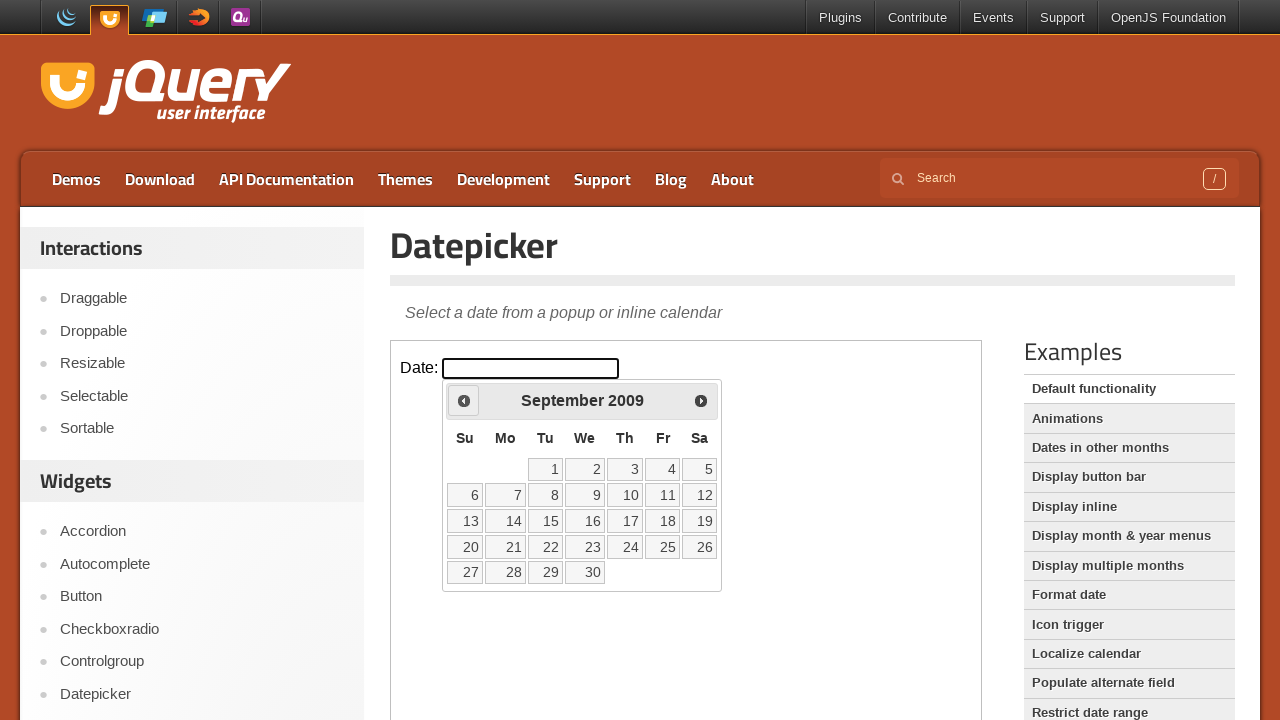

Retrieved current month: September
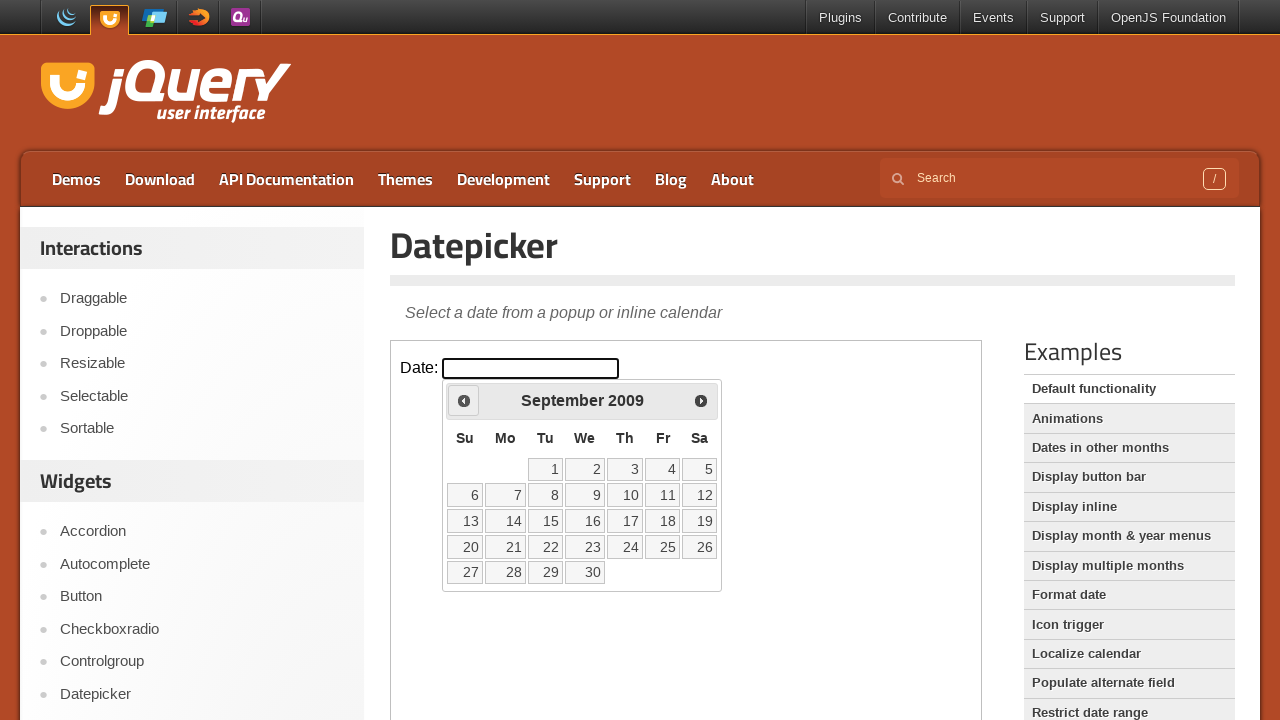

Retrieved current year: 2009
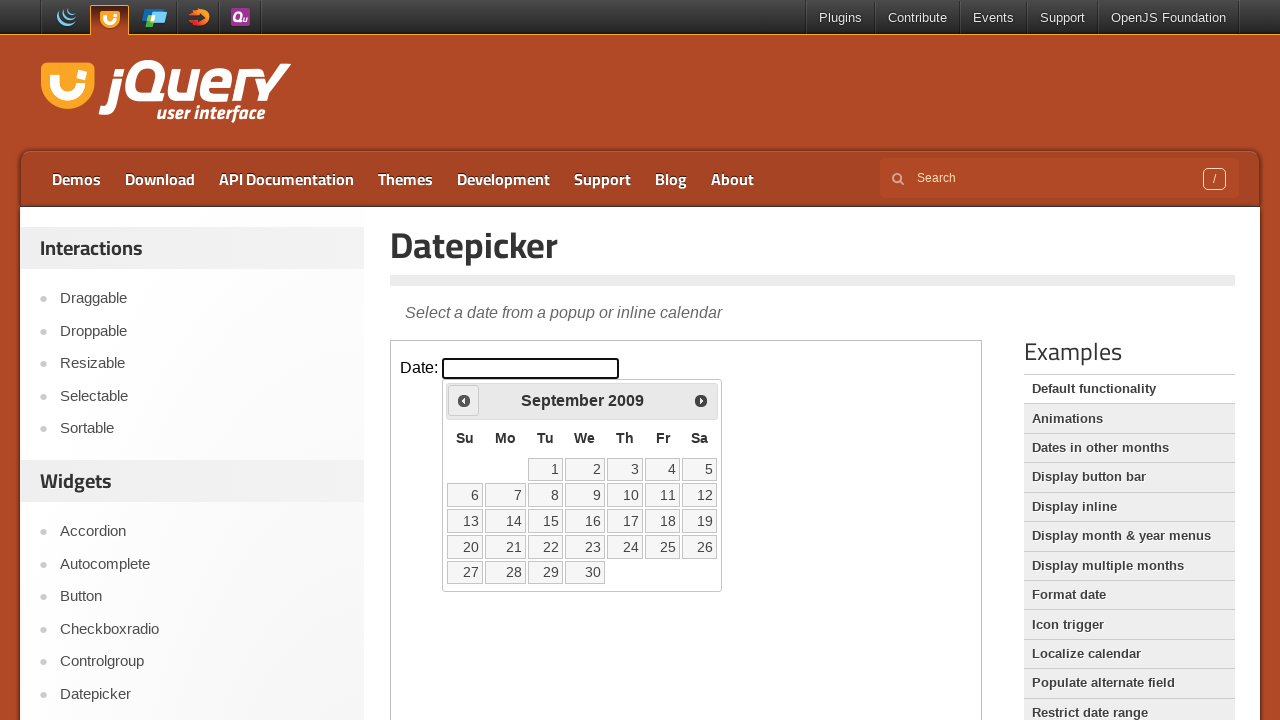

Clicked previous month button to navigate away from September 2009 at (464, 400) on iframe >> nth=0 >> internal:control=enter-frame >> span.ui-icon.ui-icon-circle-t
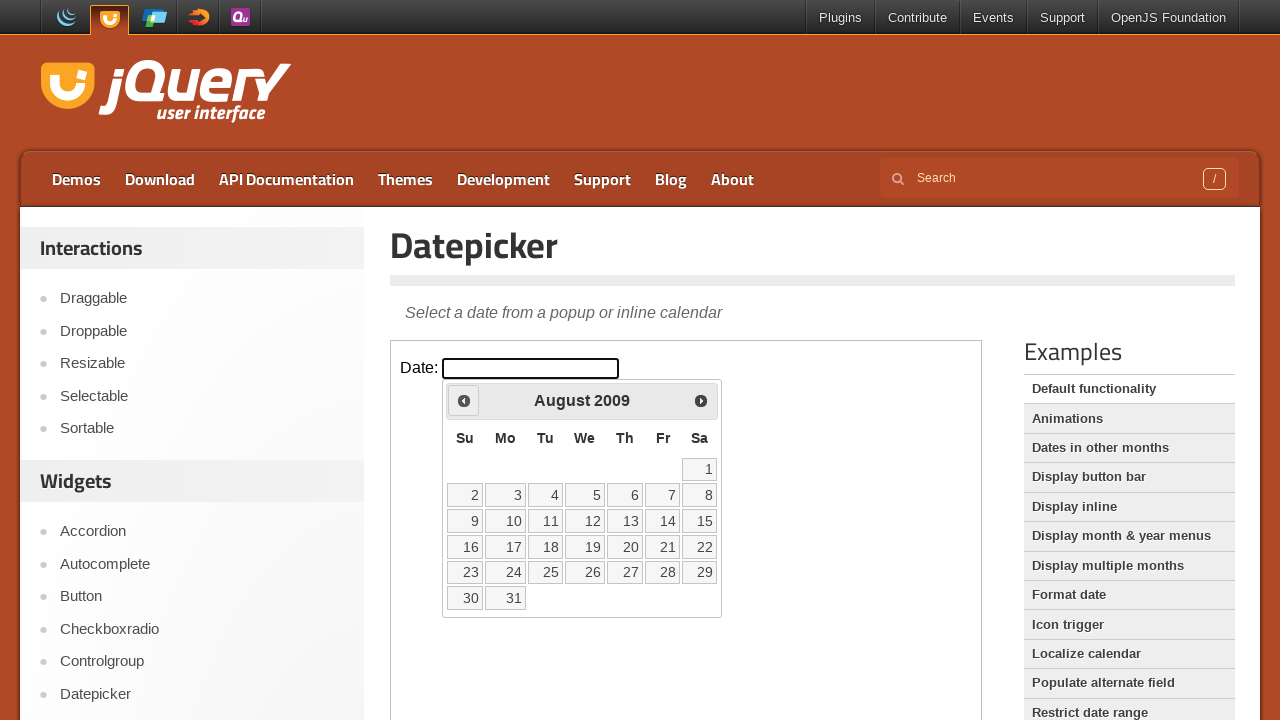

Retrieved current month: August
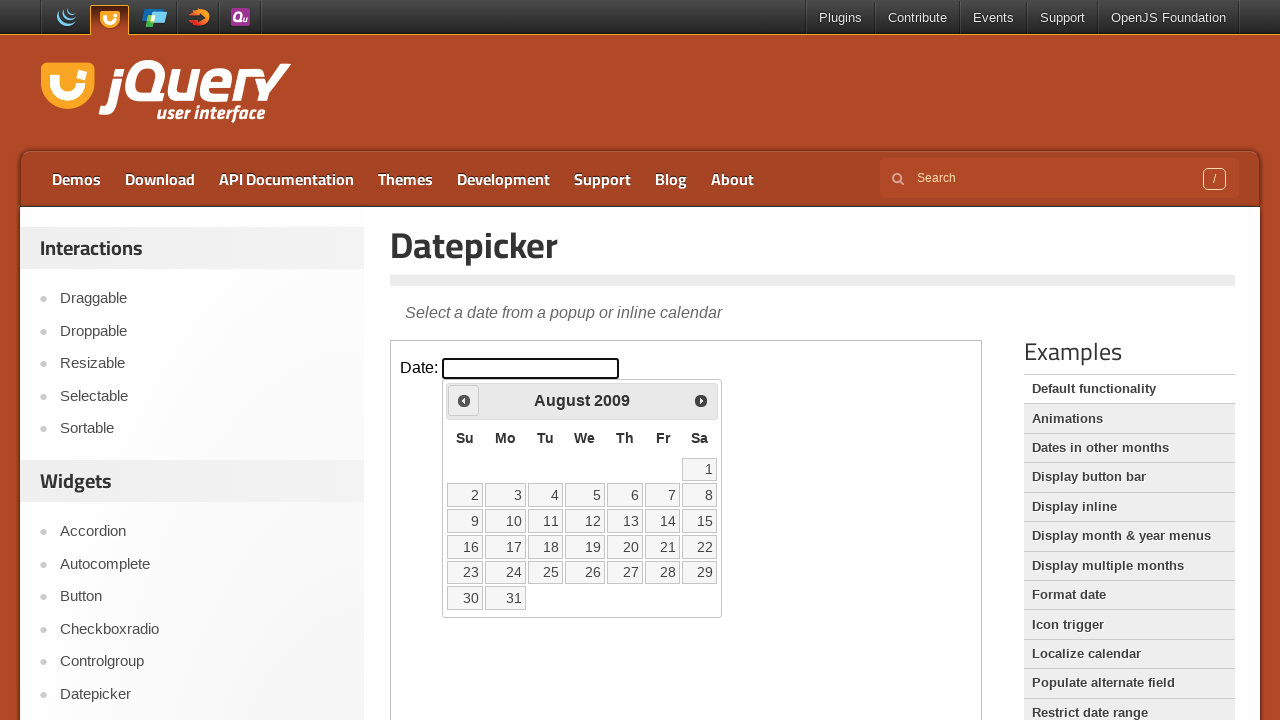

Retrieved current year: 2009
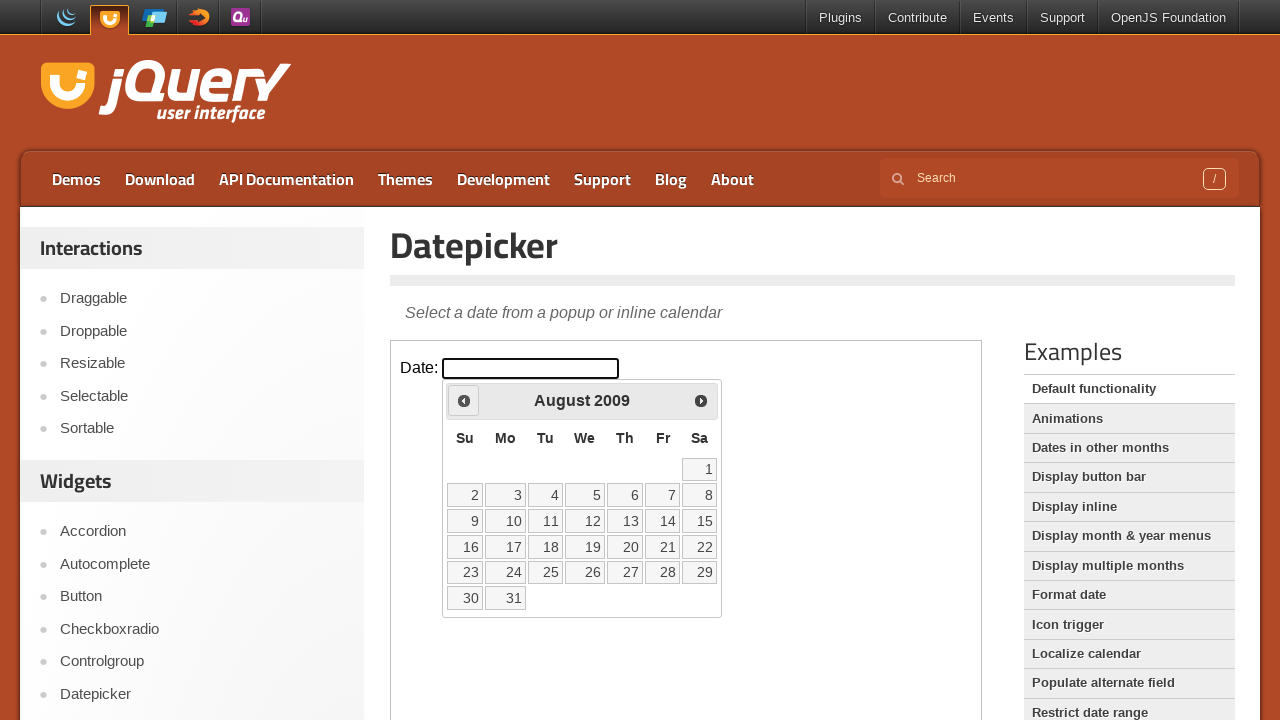

Clicked previous month button to navigate away from August 2009 at (464, 400) on iframe >> nth=0 >> internal:control=enter-frame >> span.ui-icon.ui-icon-circle-t
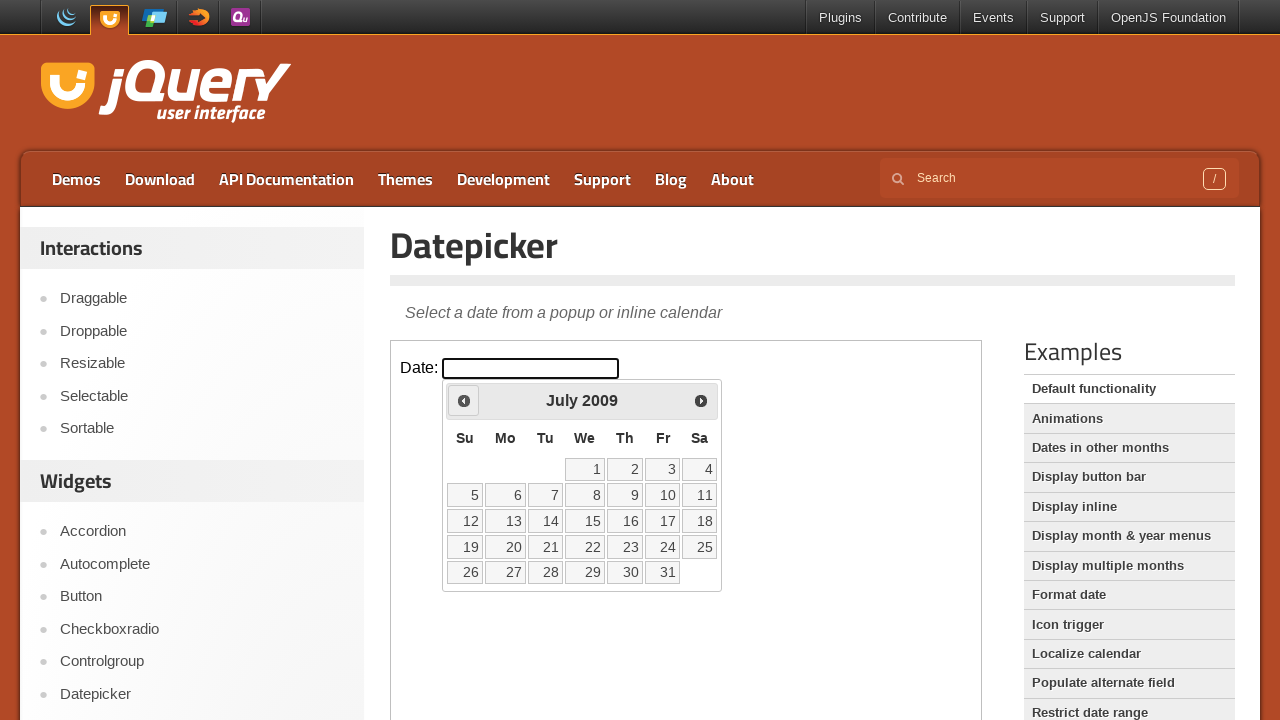

Retrieved current month: July
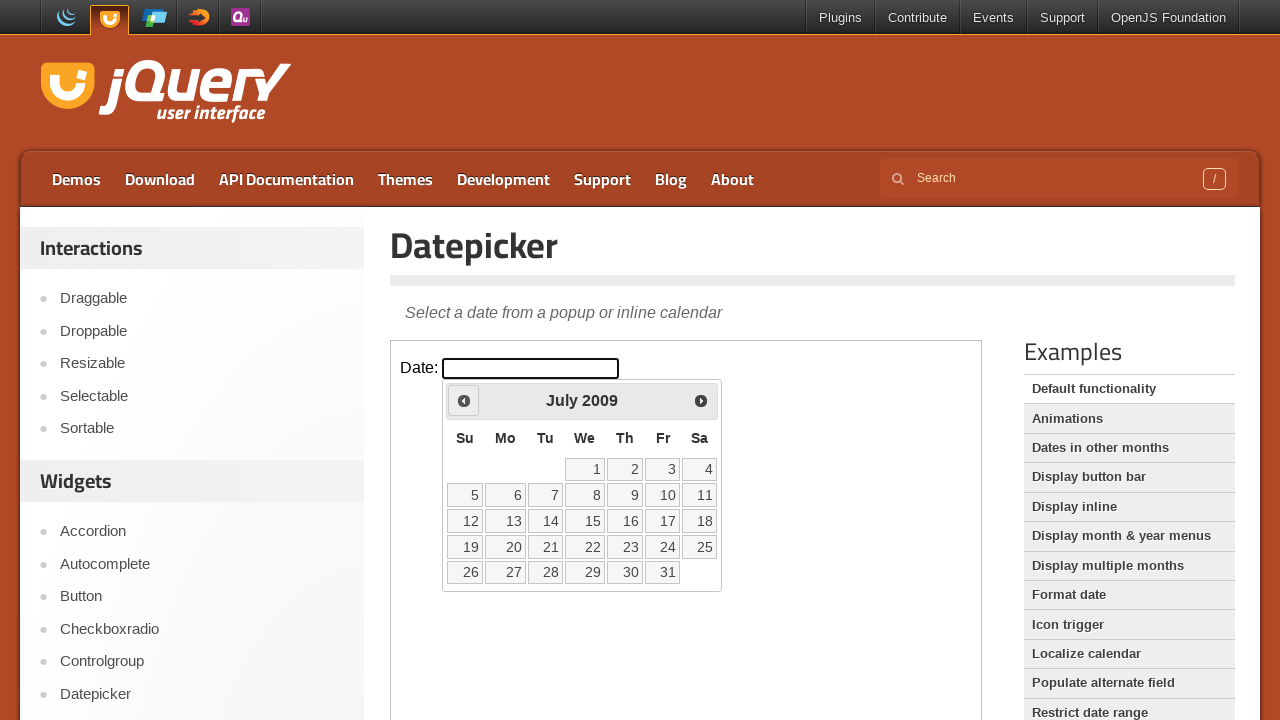

Retrieved current year: 2009
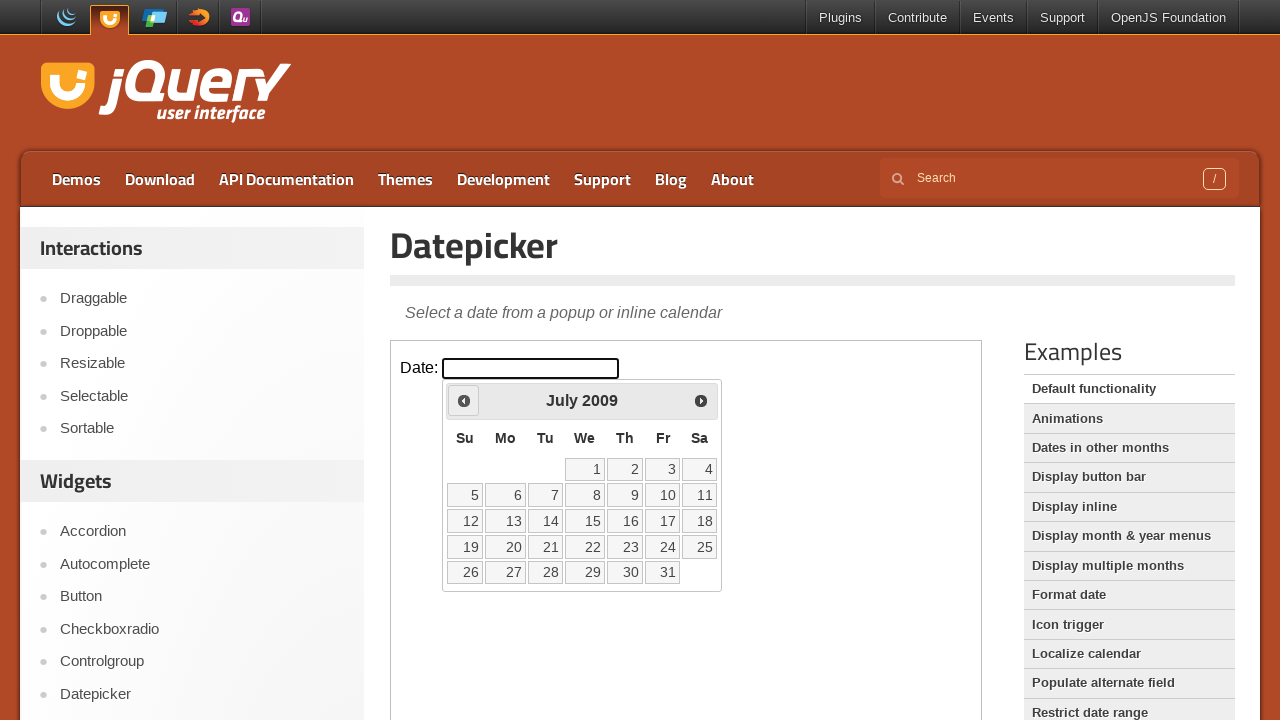

Clicked previous month button to navigate away from July 2009 at (464, 400) on iframe >> nth=0 >> internal:control=enter-frame >> span.ui-icon.ui-icon-circle-t
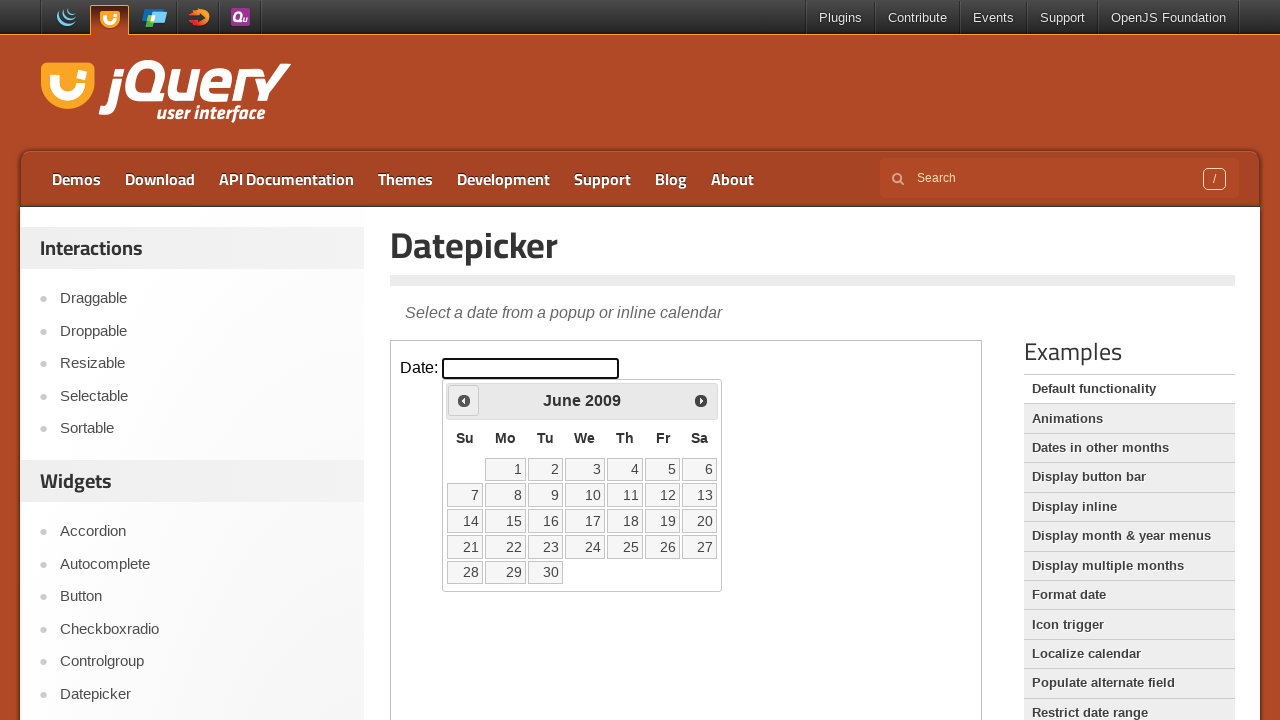

Retrieved current month: June
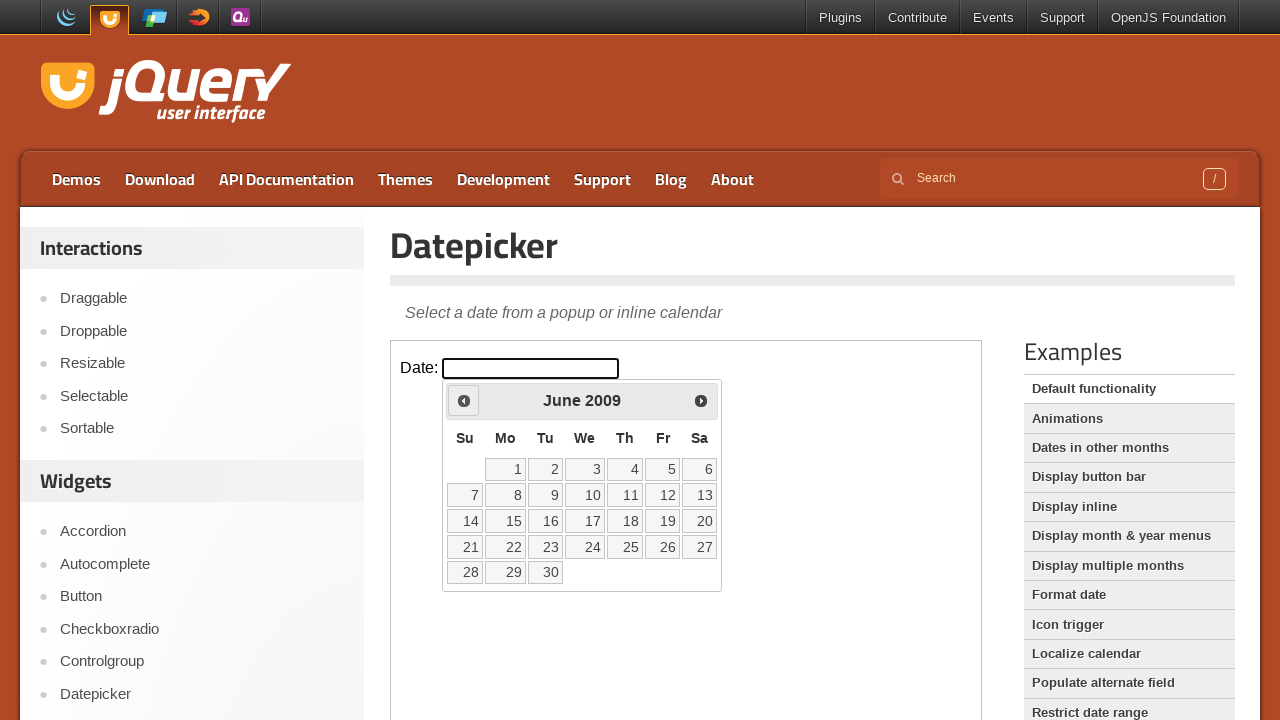

Retrieved current year: 2009
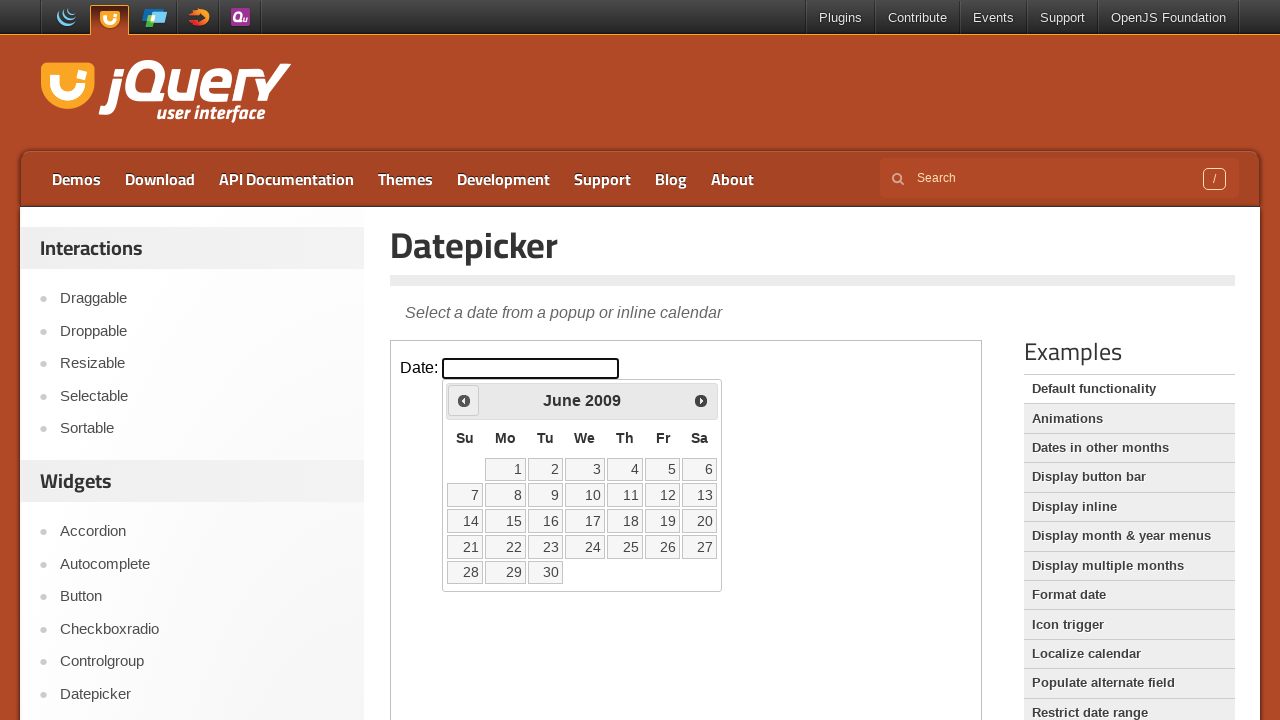

Clicked previous month button to navigate away from June 2009 at (464, 400) on iframe >> nth=0 >> internal:control=enter-frame >> span.ui-icon.ui-icon-circle-t
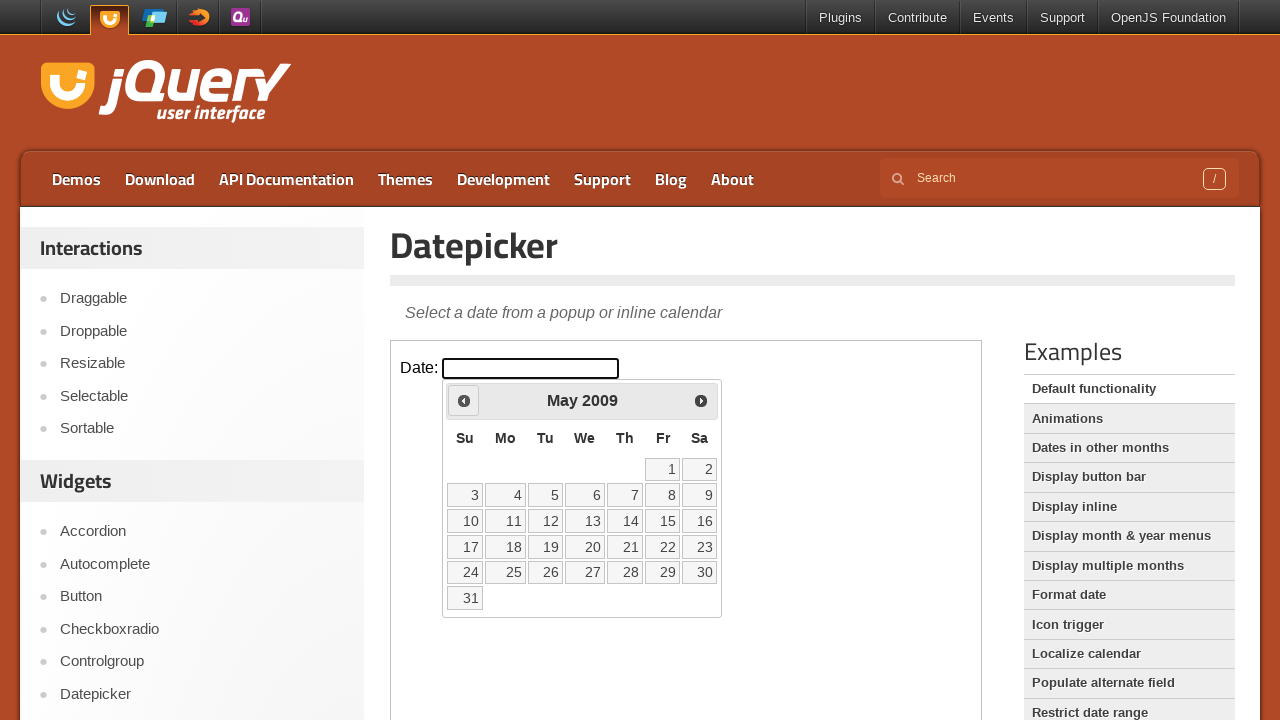

Retrieved current month: May
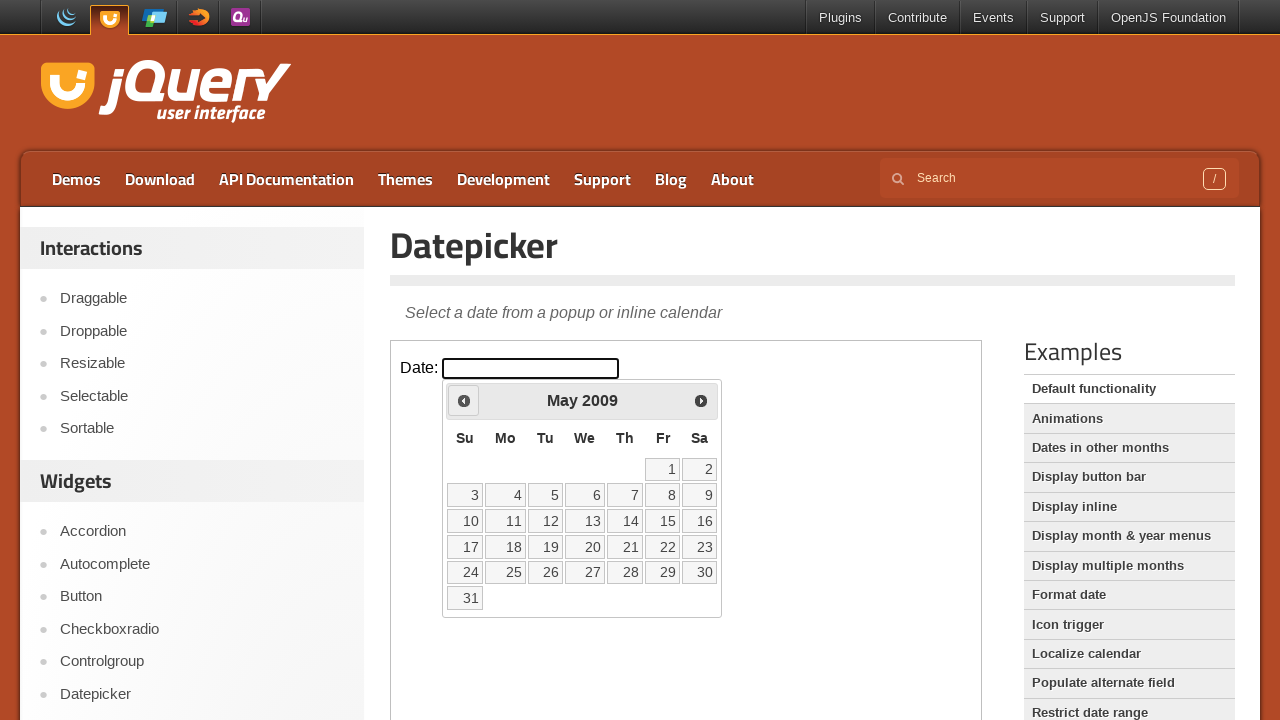

Retrieved current year: 2009
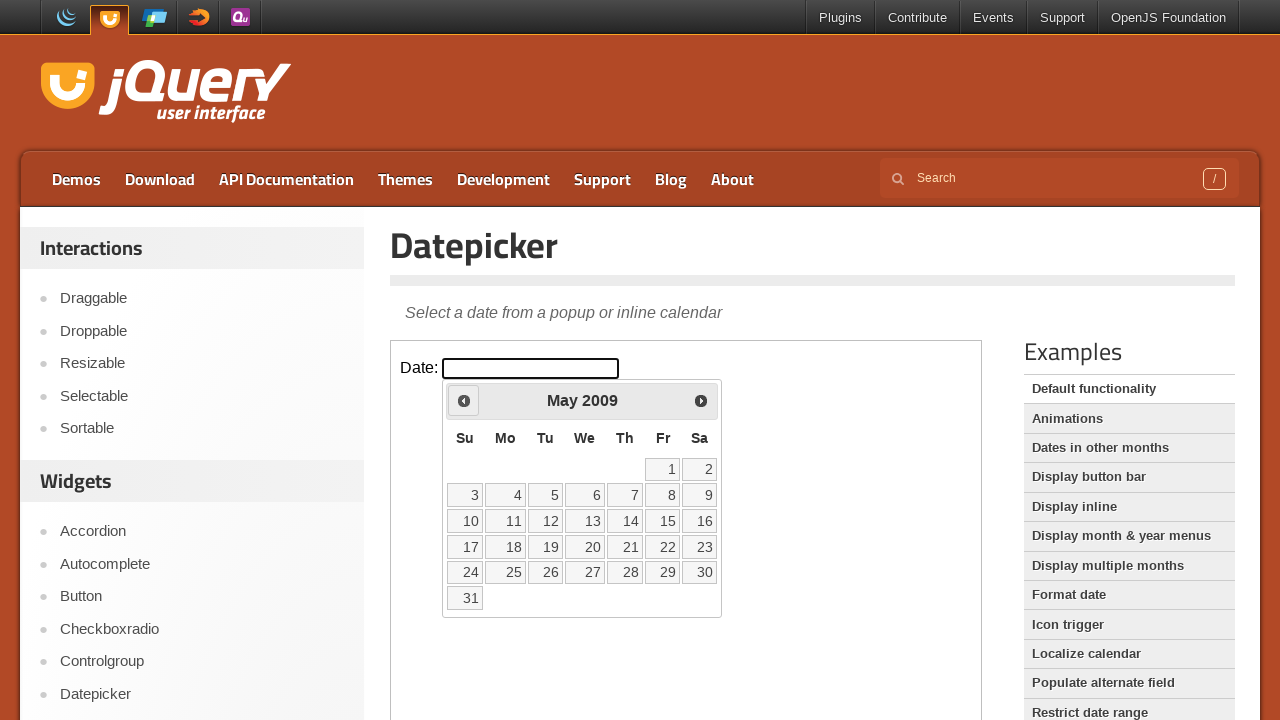

Clicked previous month button to navigate away from May 2009 at (464, 400) on iframe >> nth=0 >> internal:control=enter-frame >> span.ui-icon.ui-icon-circle-t
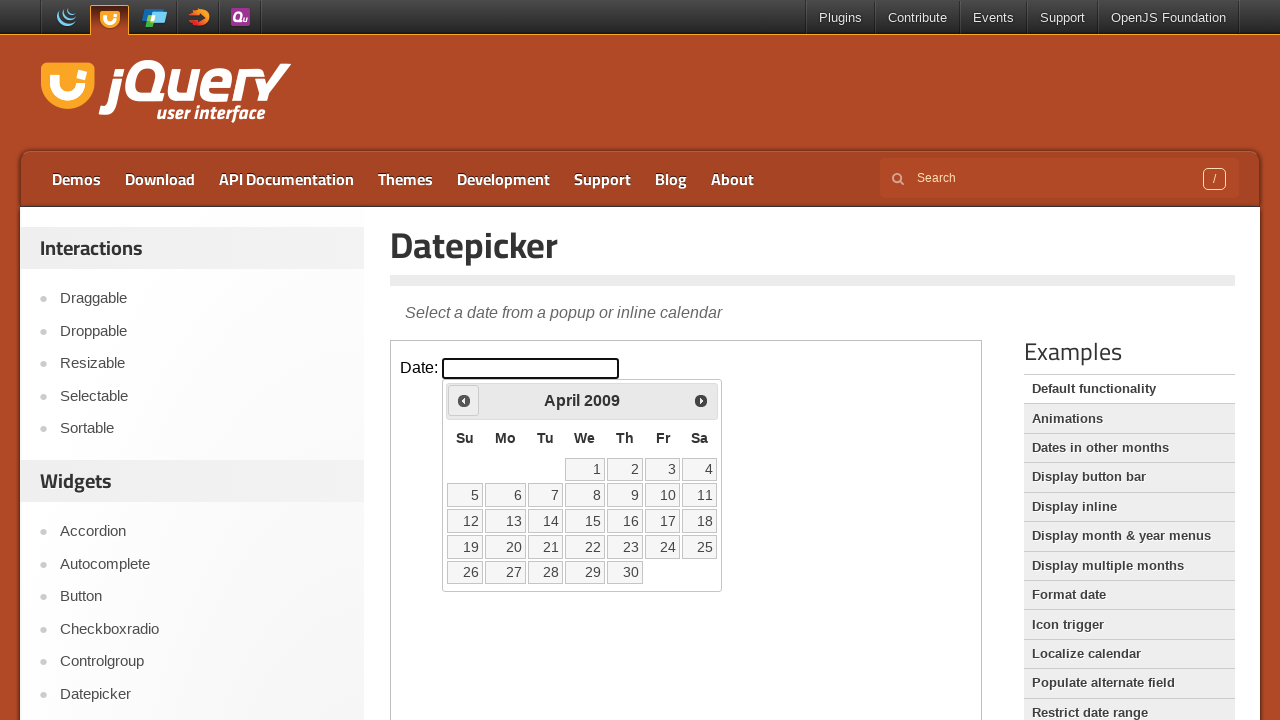

Retrieved current month: April
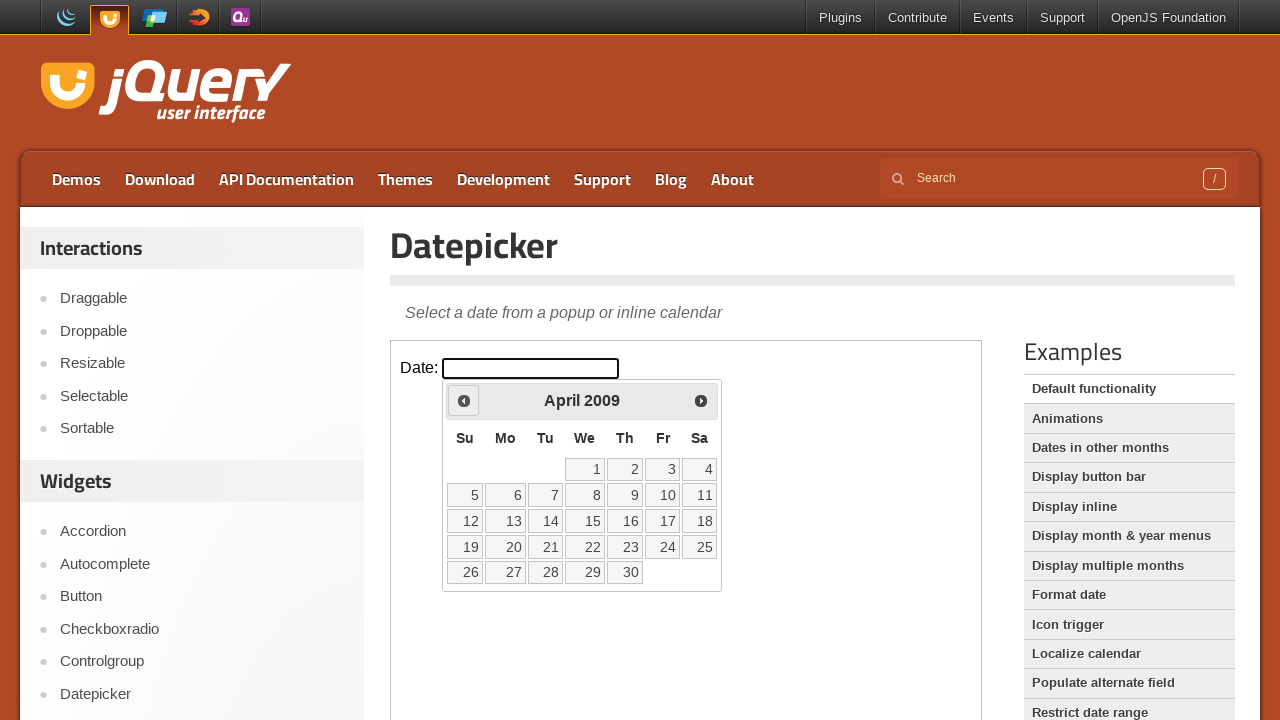

Retrieved current year: 2009
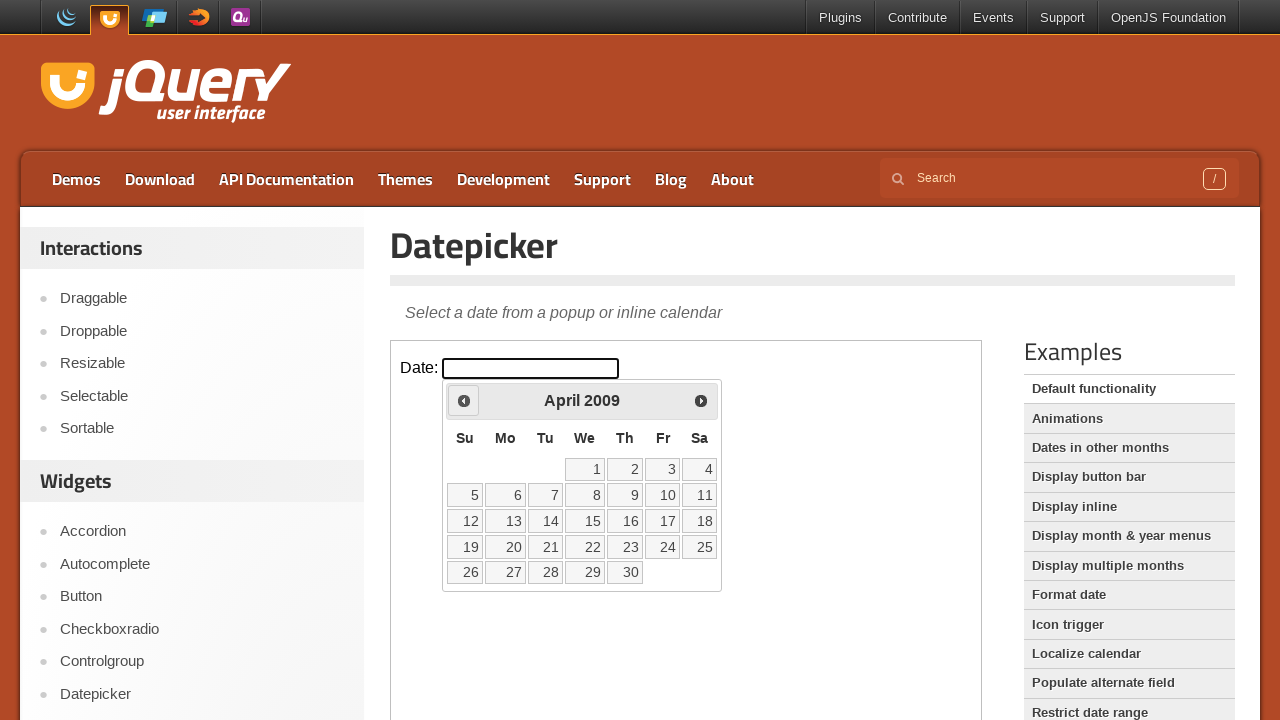

Clicked previous month button to navigate away from April 2009 at (464, 400) on iframe >> nth=0 >> internal:control=enter-frame >> span.ui-icon.ui-icon-circle-t
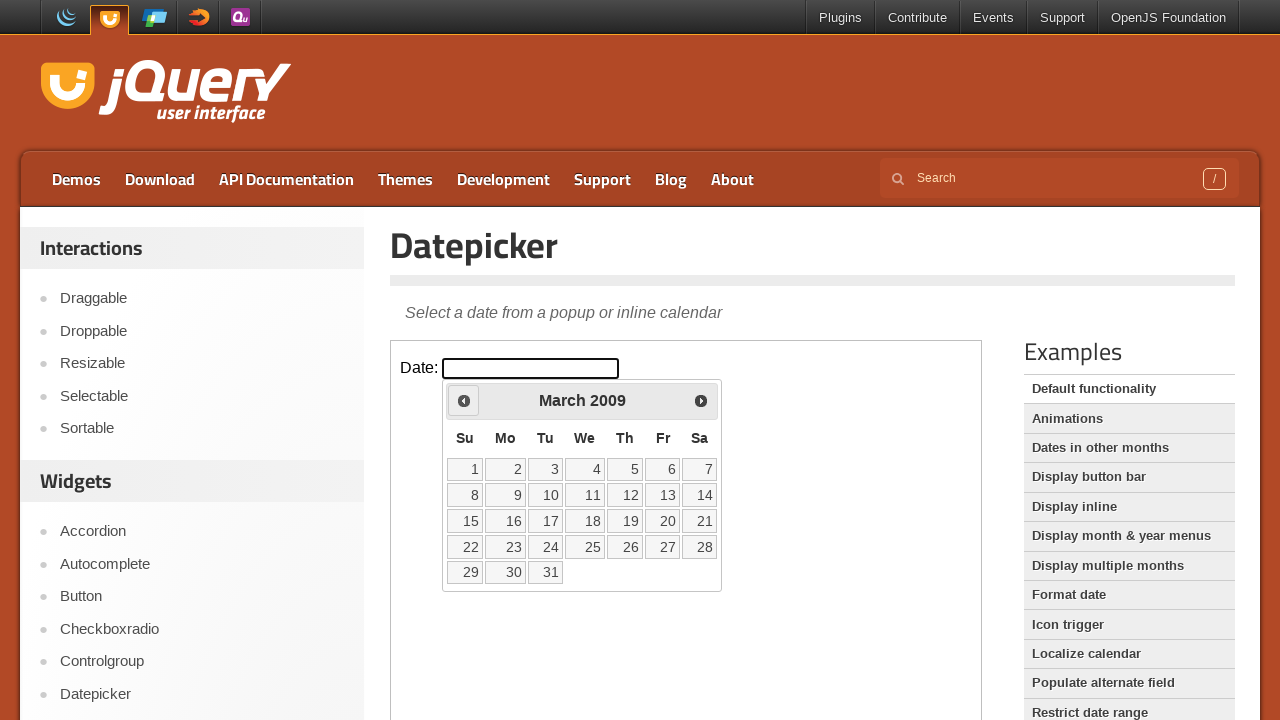

Retrieved current month: March
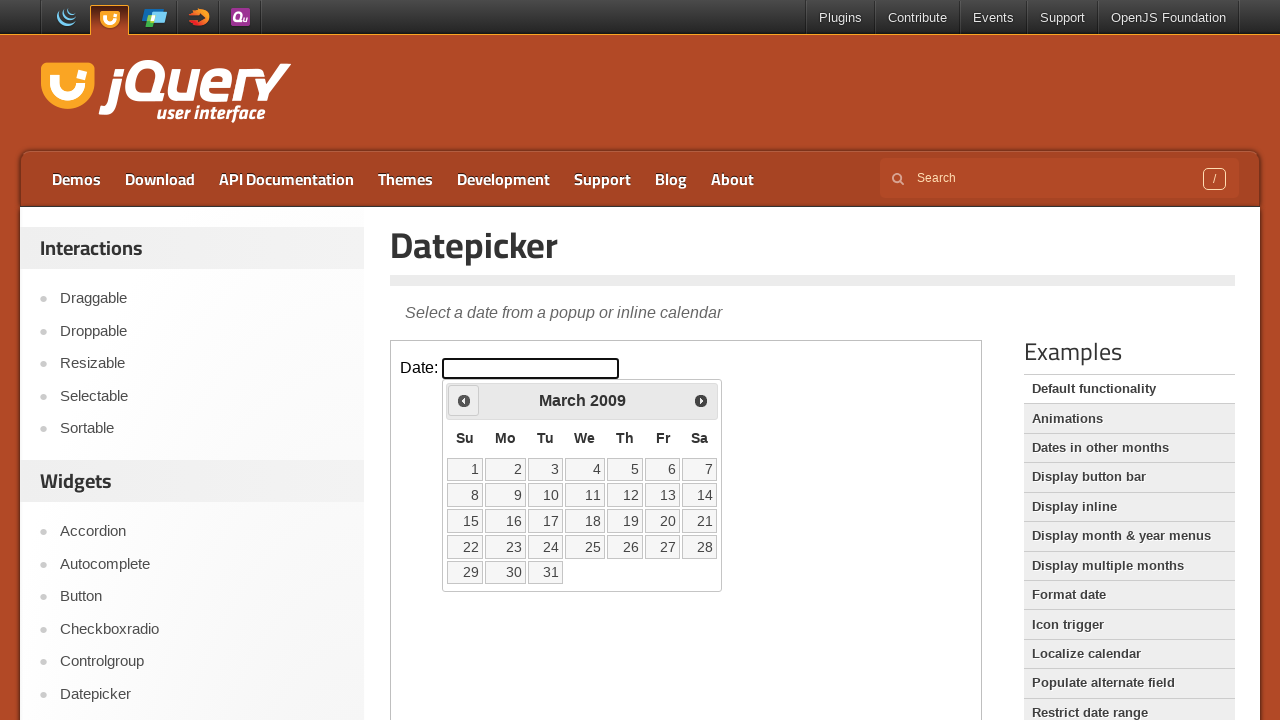

Retrieved current year: 2009
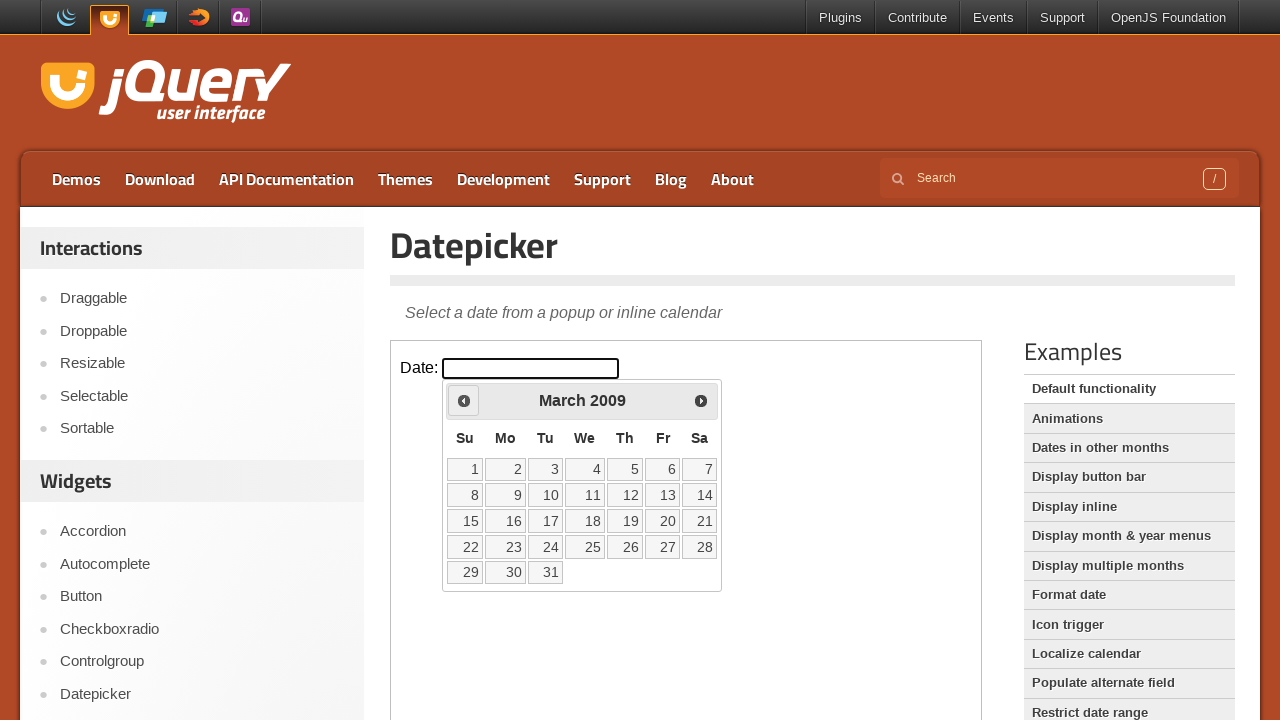

Clicked previous month button to navigate away from March 2009 at (464, 400) on iframe >> nth=0 >> internal:control=enter-frame >> span.ui-icon.ui-icon-circle-t
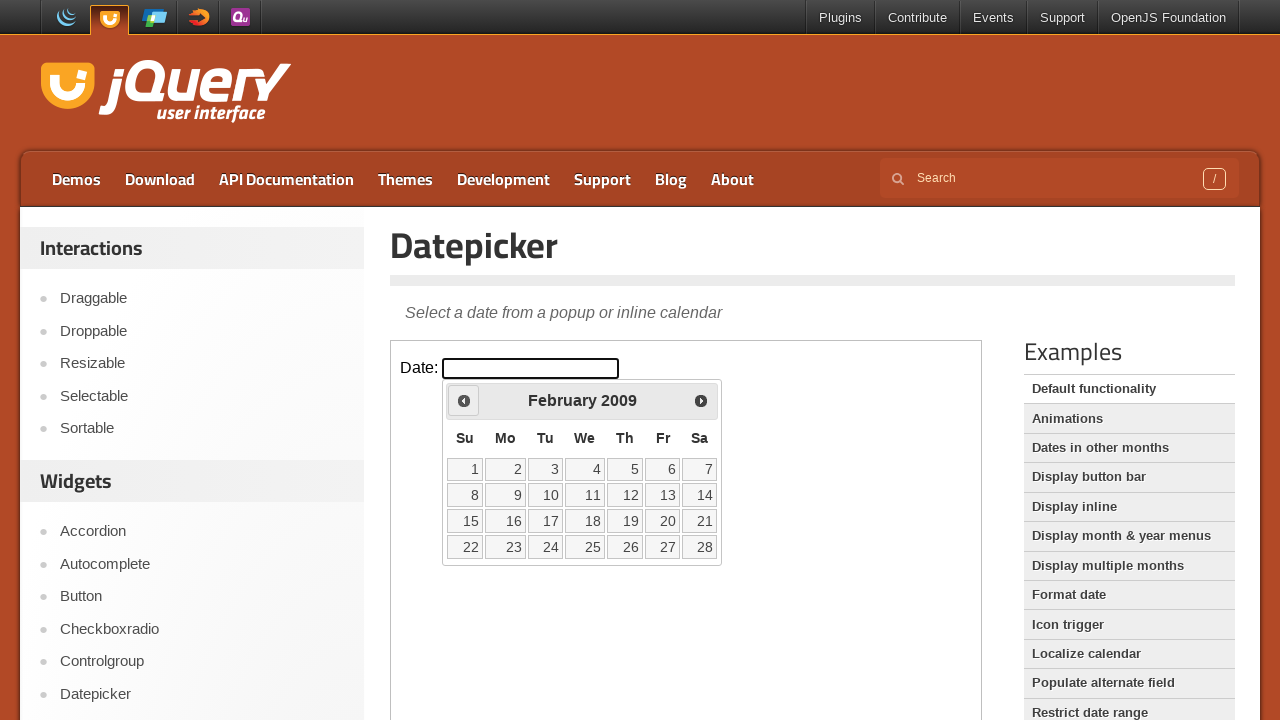

Retrieved current month: February
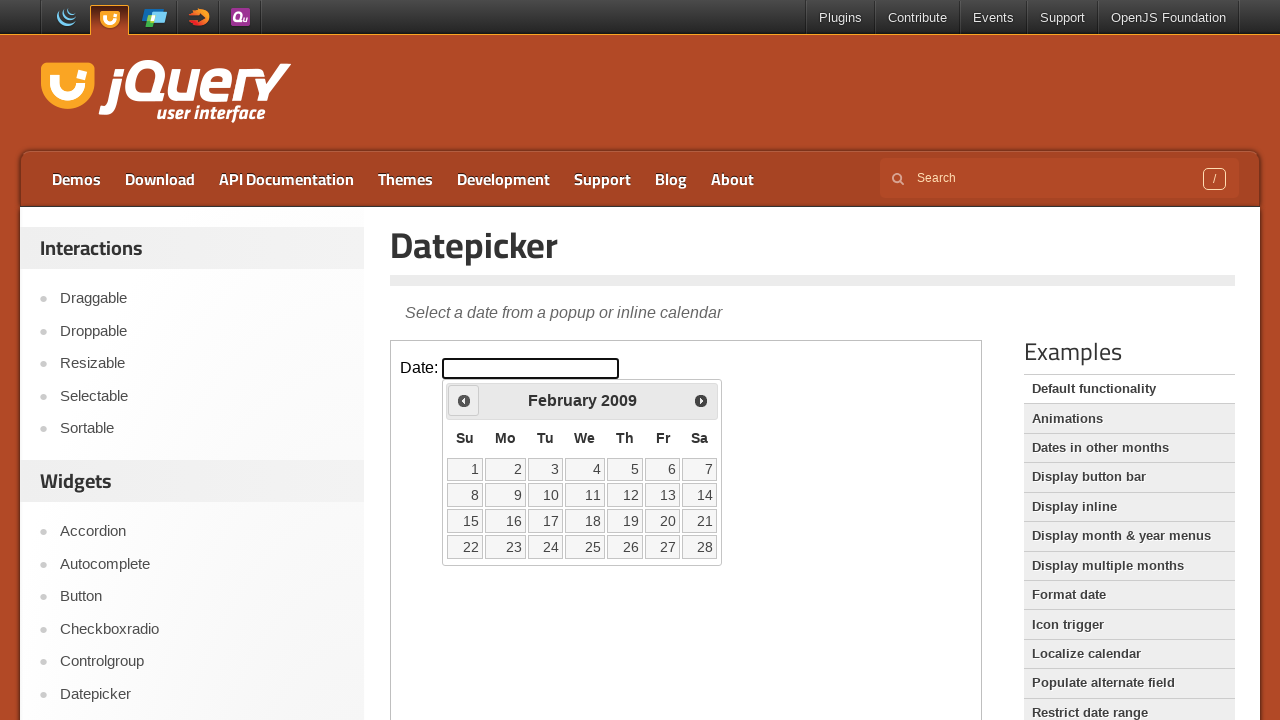

Retrieved current year: 2009
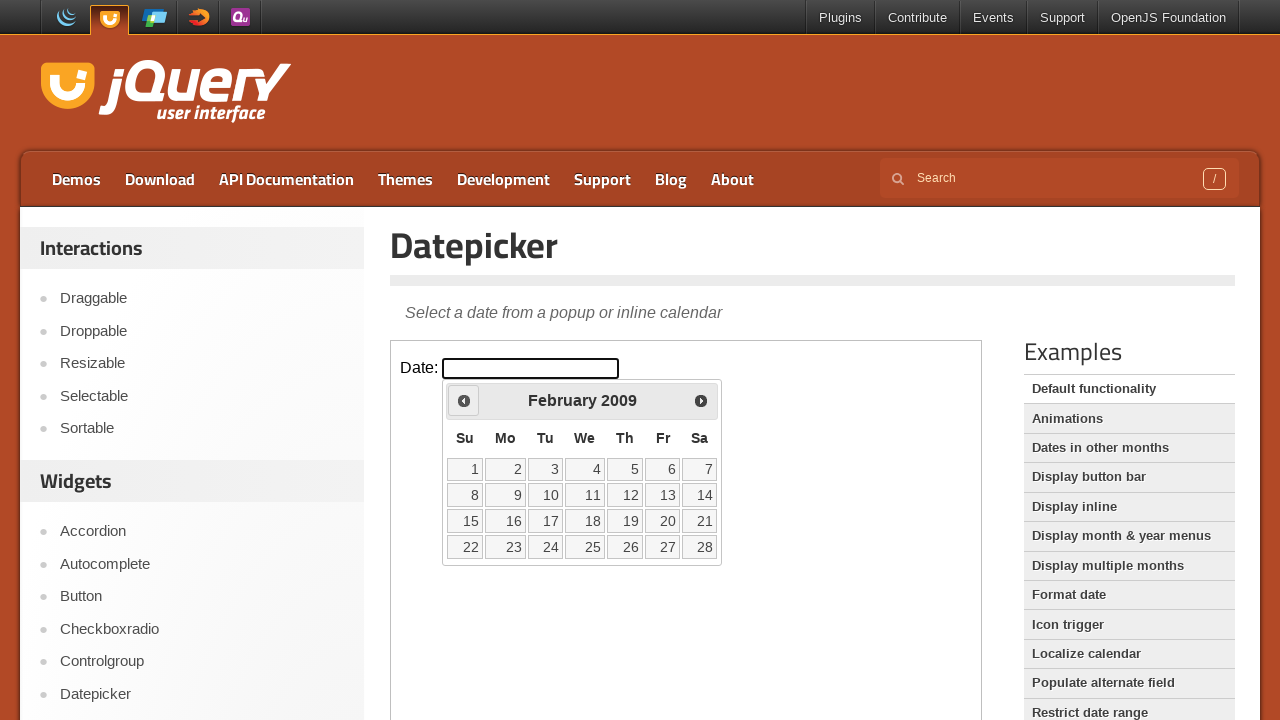

Clicked previous month button to navigate away from February 2009 at (464, 400) on iframe >> nth=0 >> internal:control=enter-frame >> span.ui-icon.ui-icon-circle-t
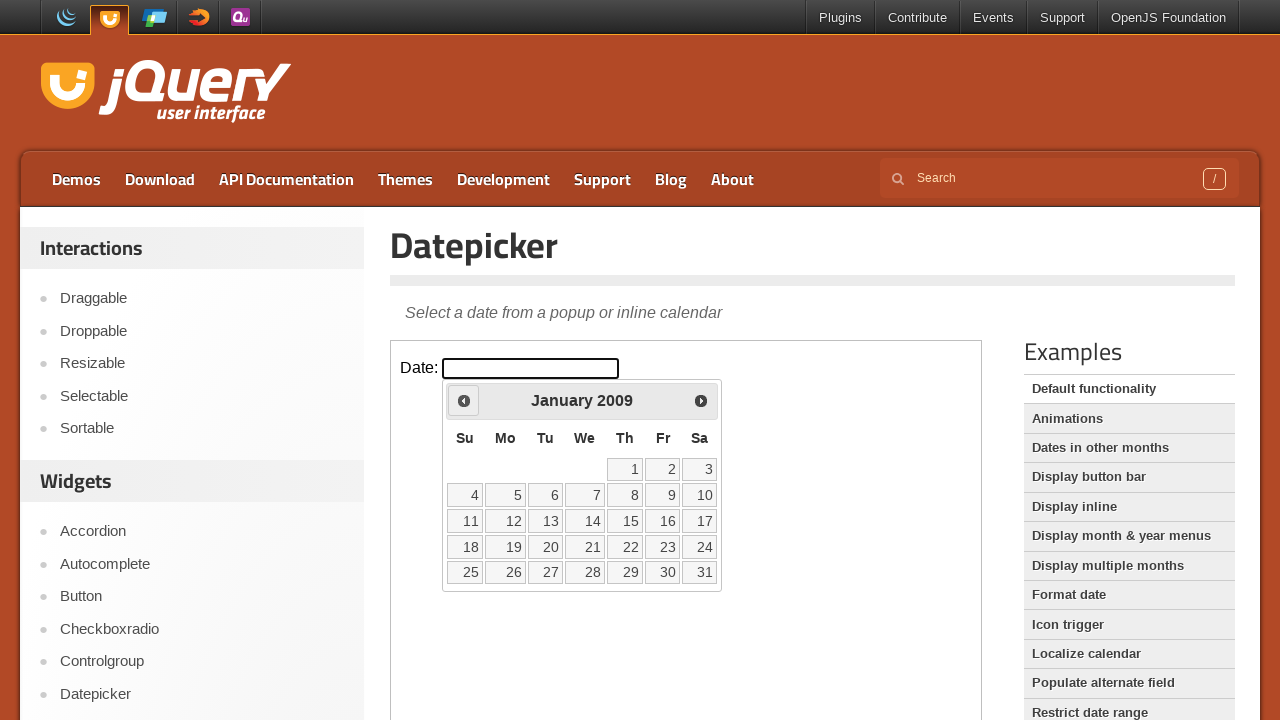

Retrieved current month: January
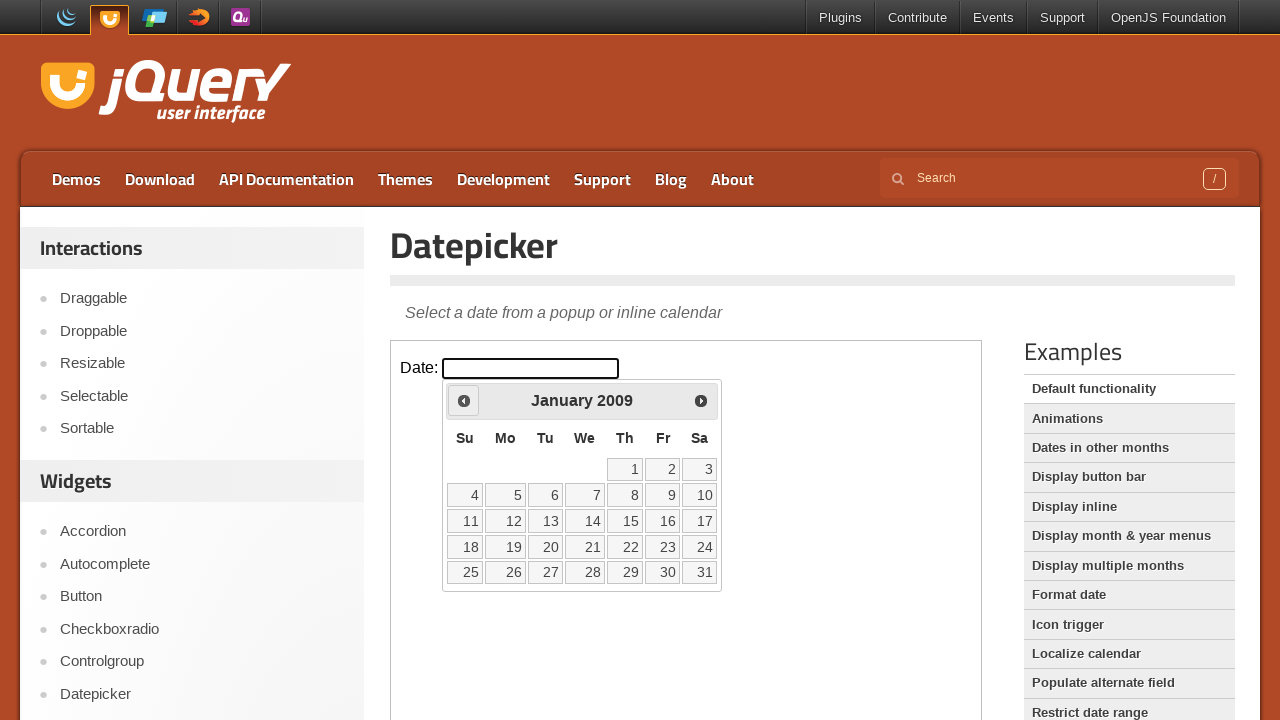

Retrieved current year: 2009
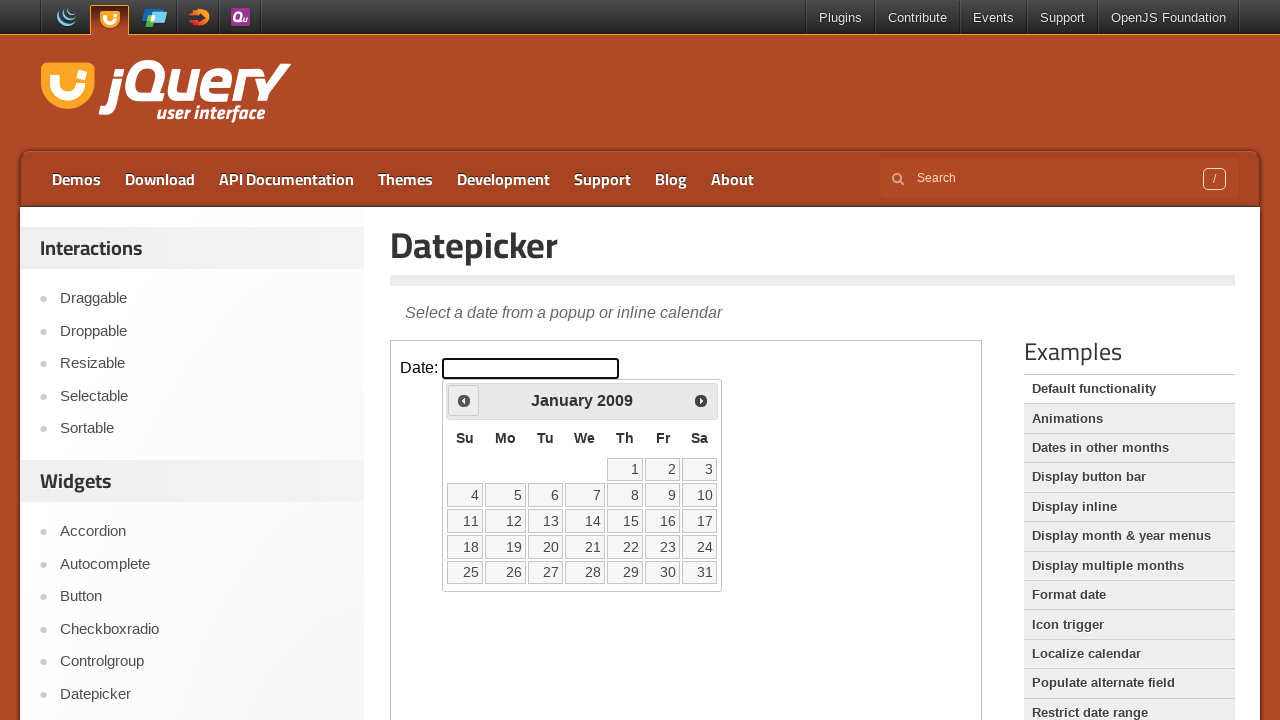

Clicked previous month button to navigate away from January 2009 at (464, 400) on iframe >> nth=0 >> internal:control=enter-frame >> span.ui-icon.ui-icon-circle-t
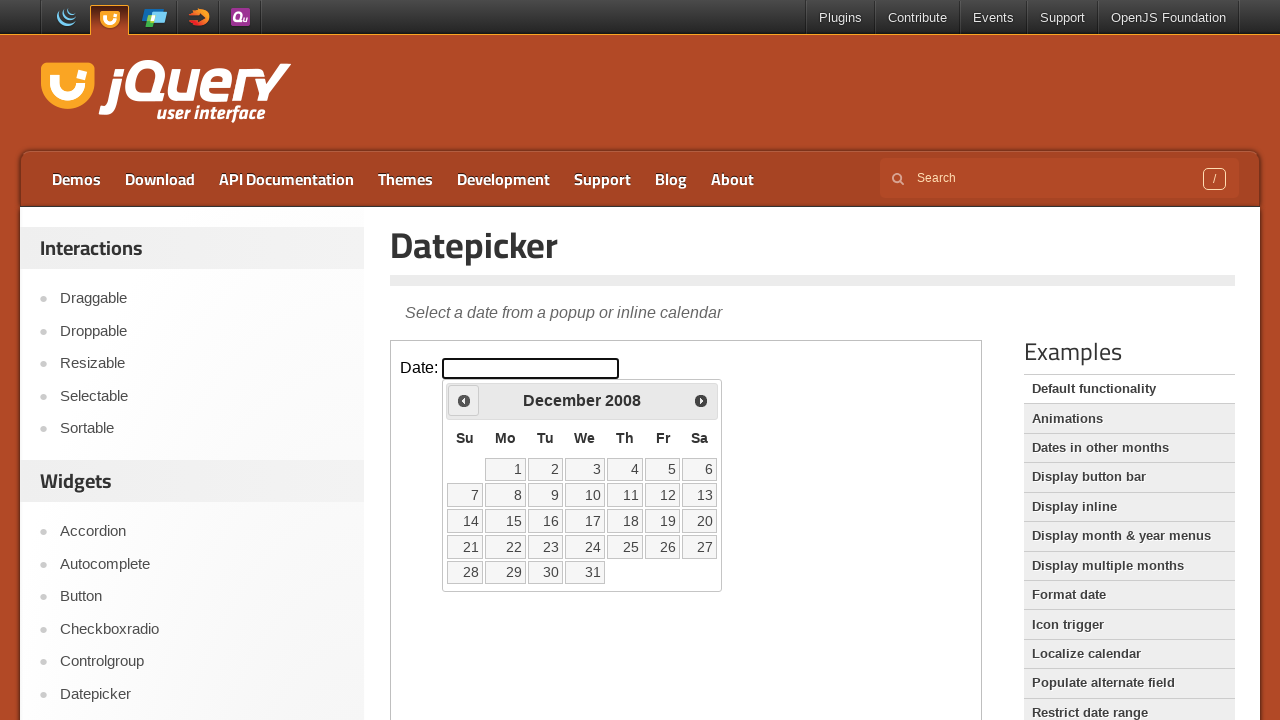

Retrieved current month: December
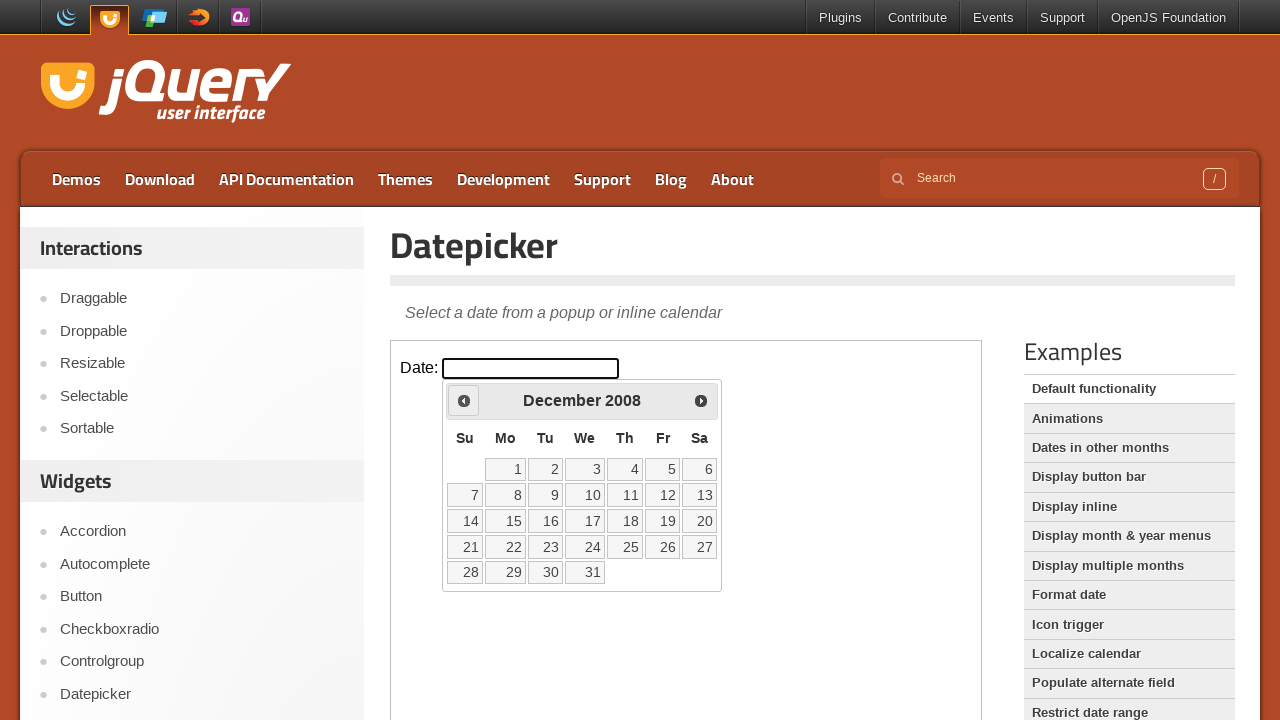

Retrieved current year: 2008
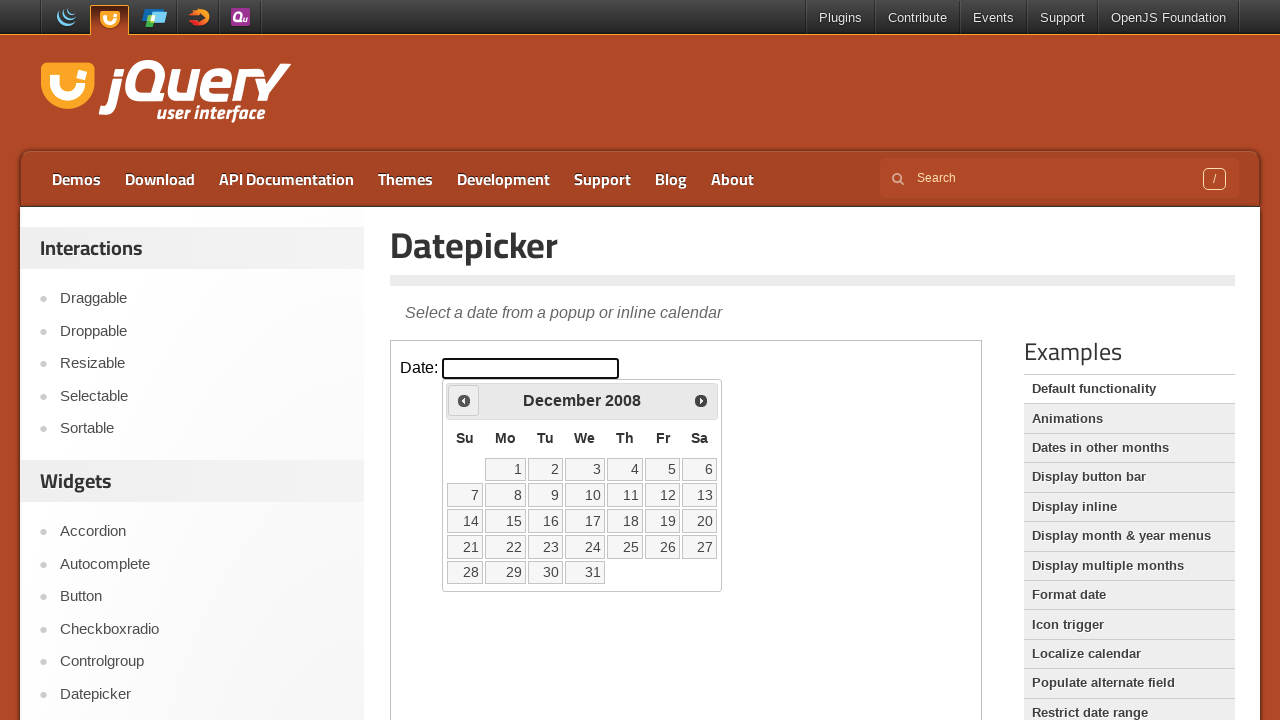

Clicked previous month button to navigate away from December 2008 at (464, 400) on iframe >> nth=0 >> internal:control=enter-frame >> span.ui-icon.ui-icon-circle-t
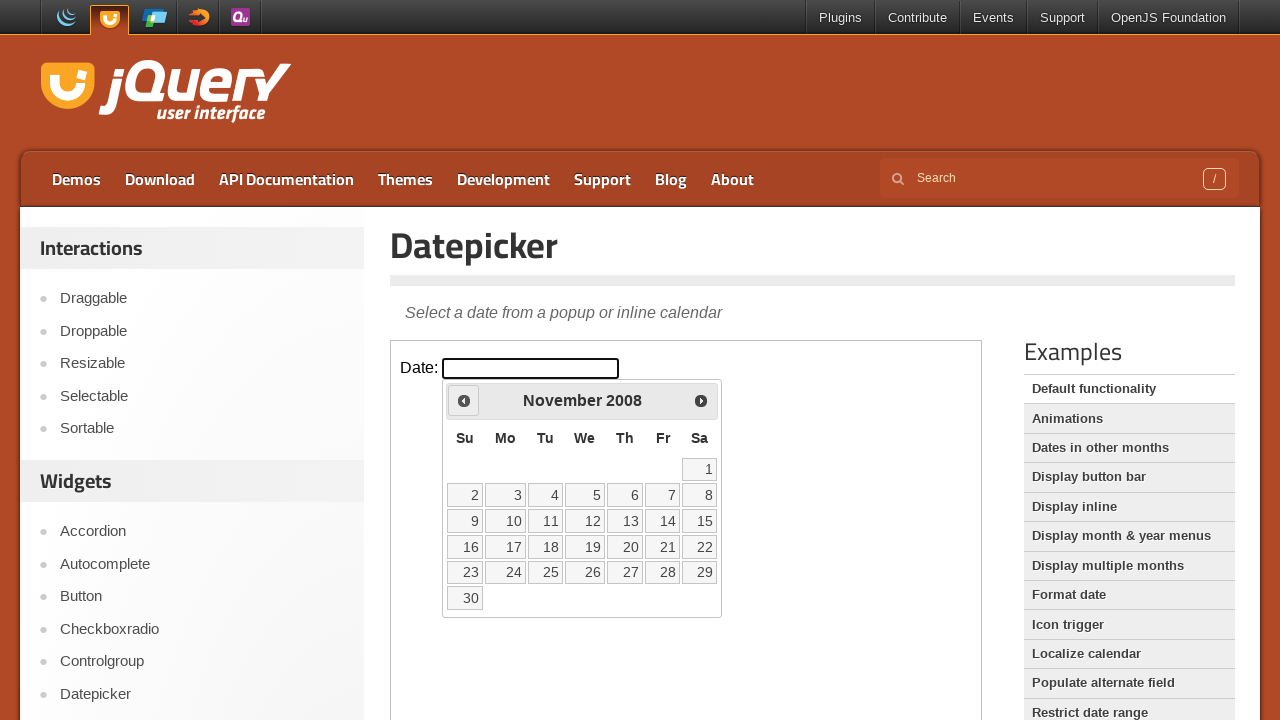

Retrieved current month: November
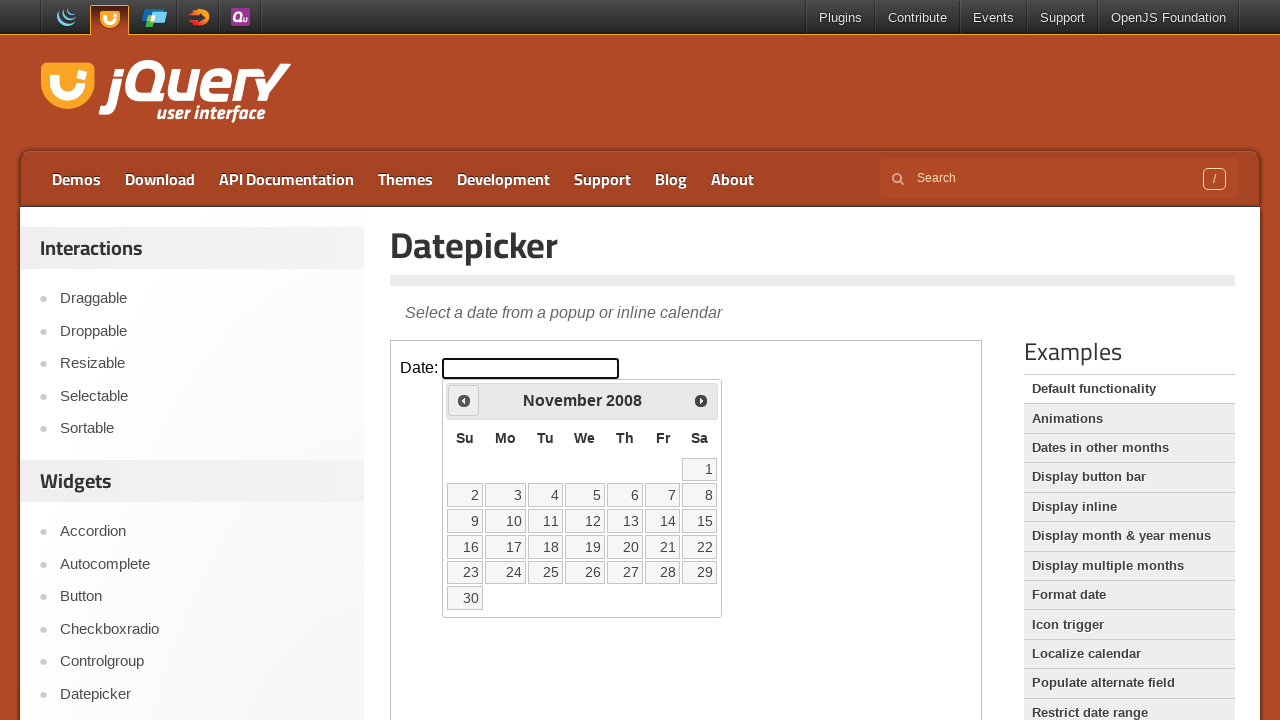

Retrieved current year: 2008
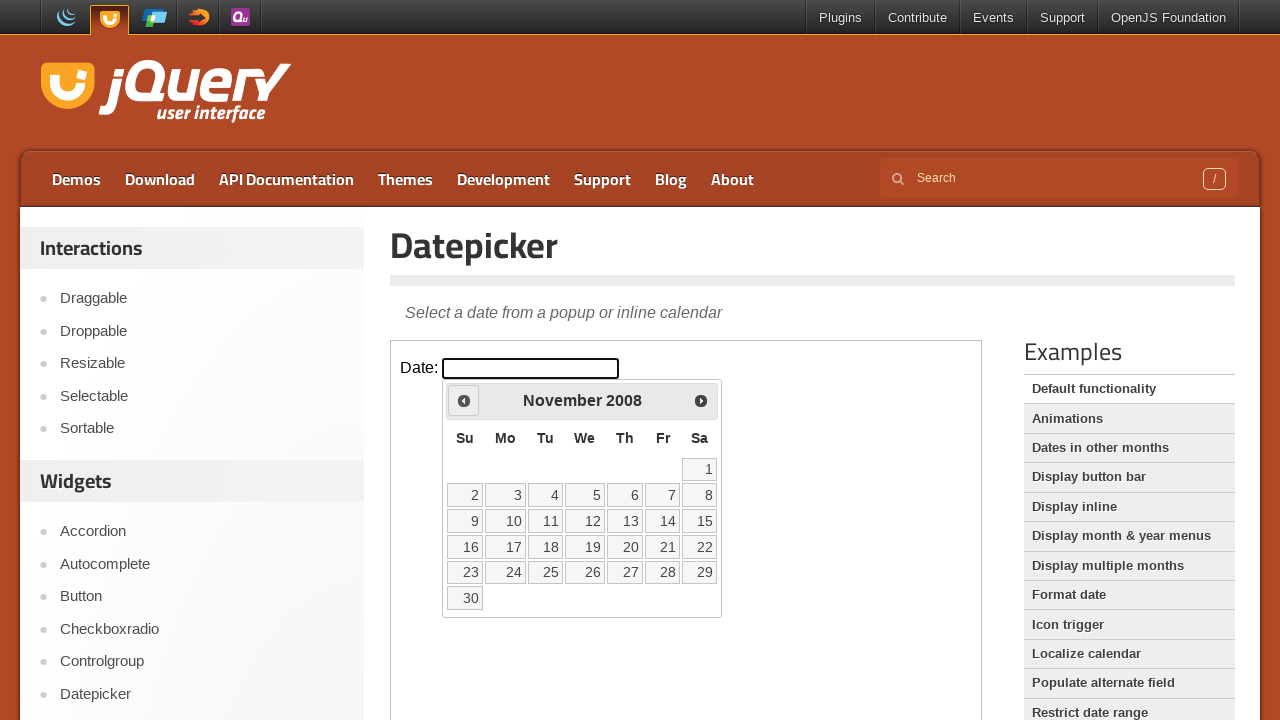

Clicked previous month button to navigate away from November 2008 at (464, 400) on iframe >> nth=0 >> internal:control=enter-frame >> span.ui-icon.ui-icon-circle-t
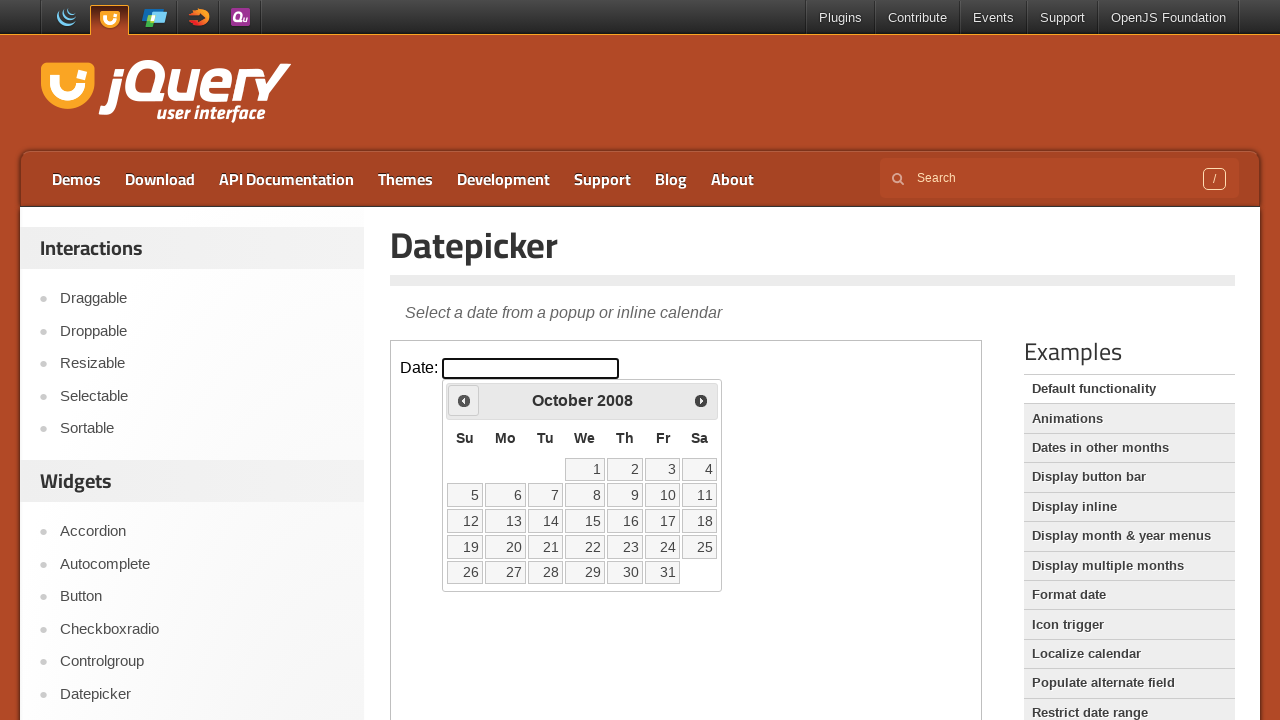

Retrieved current month: October
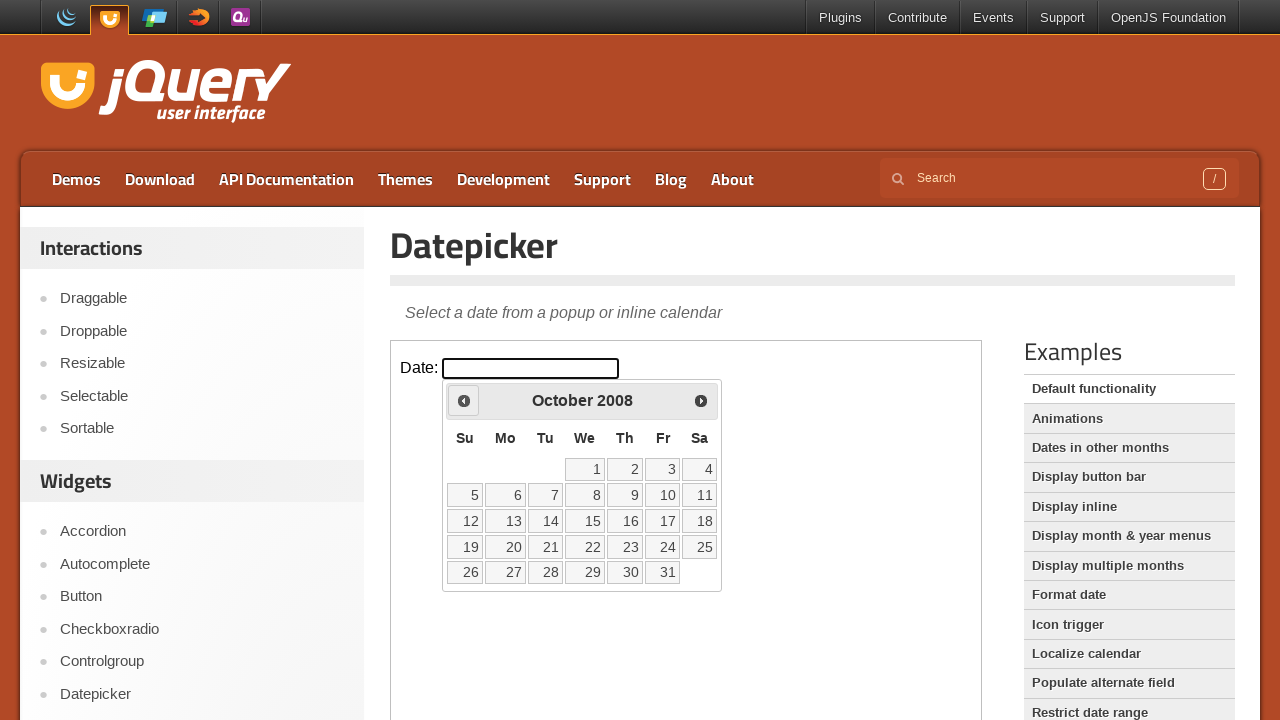

Retrieved current year: 2008
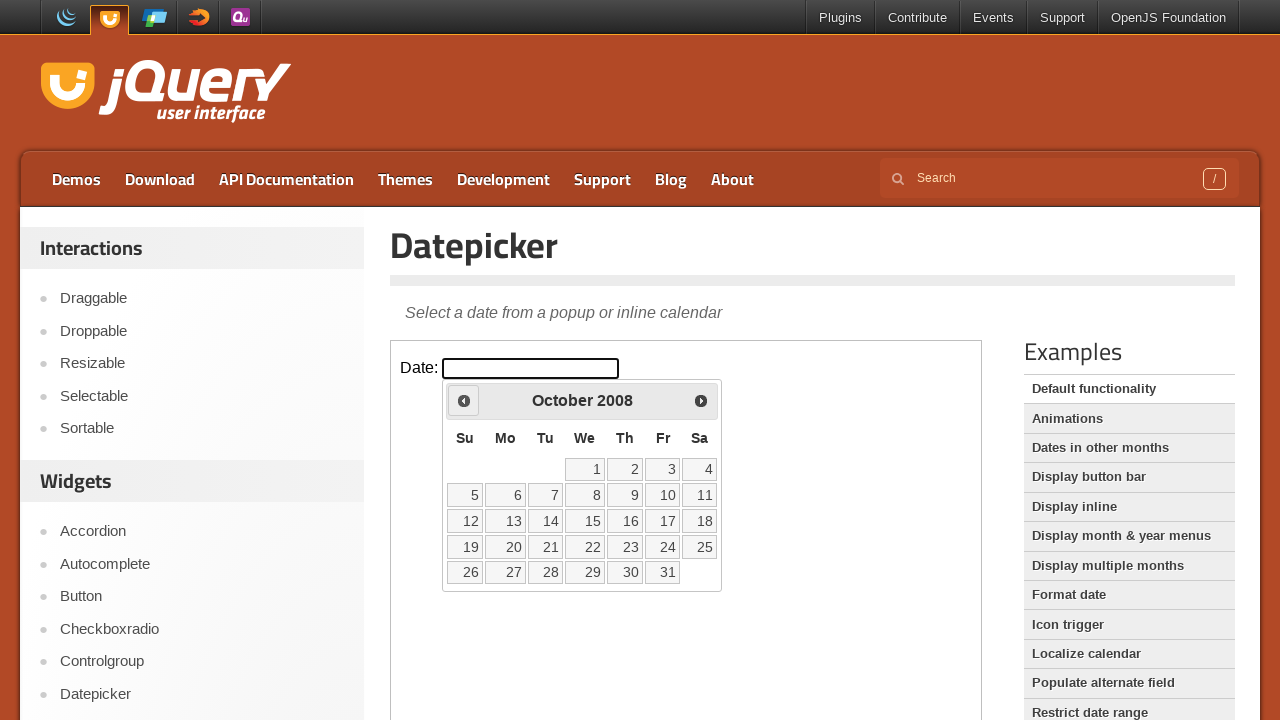

Clicked previous month button to navigate away from October 2008 at (464, 400) on iframe >> nth=0 >> internal:control=enter-frame >> span.ui-icon.ui-icon-circle-t
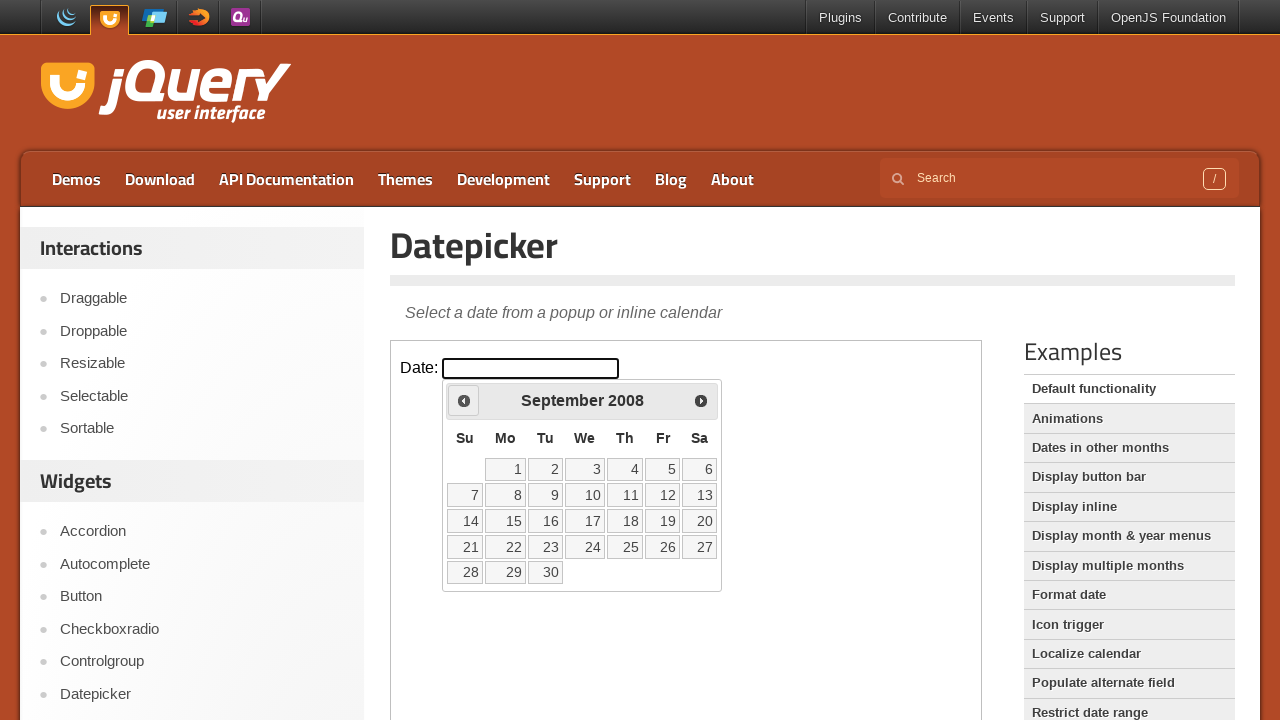

Retrieved current month: September
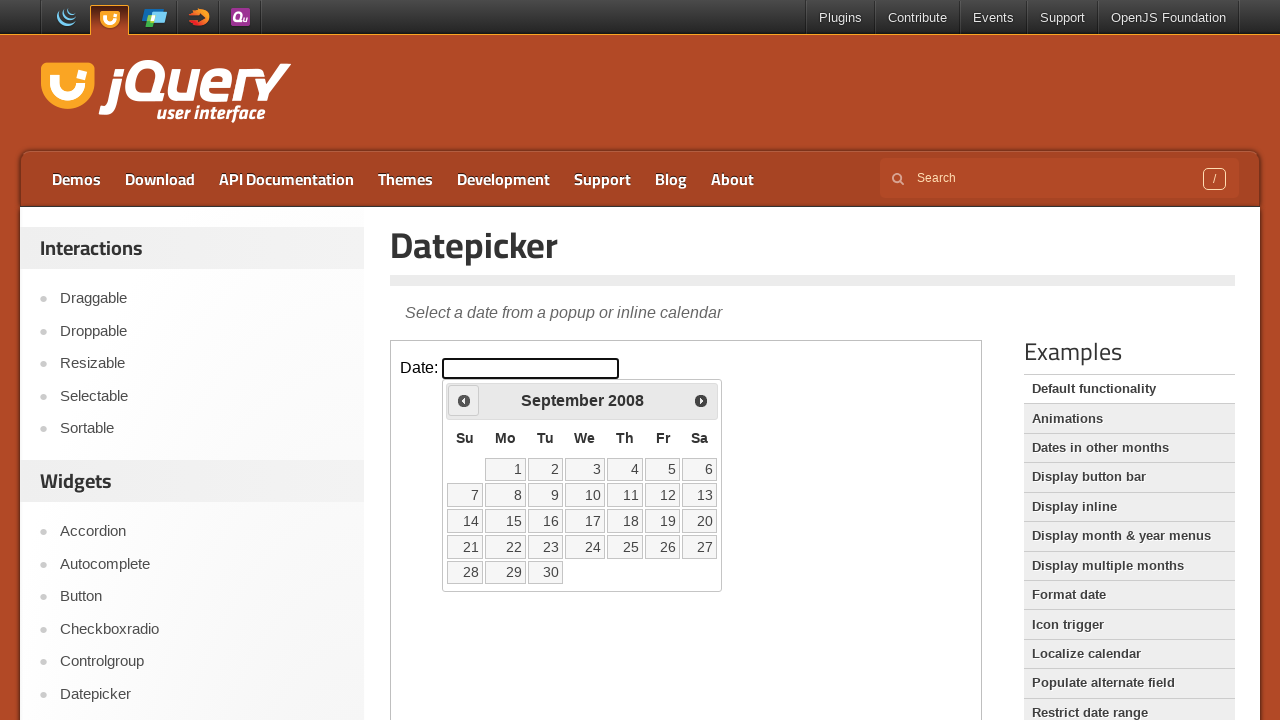

Retrieved current year: 2008
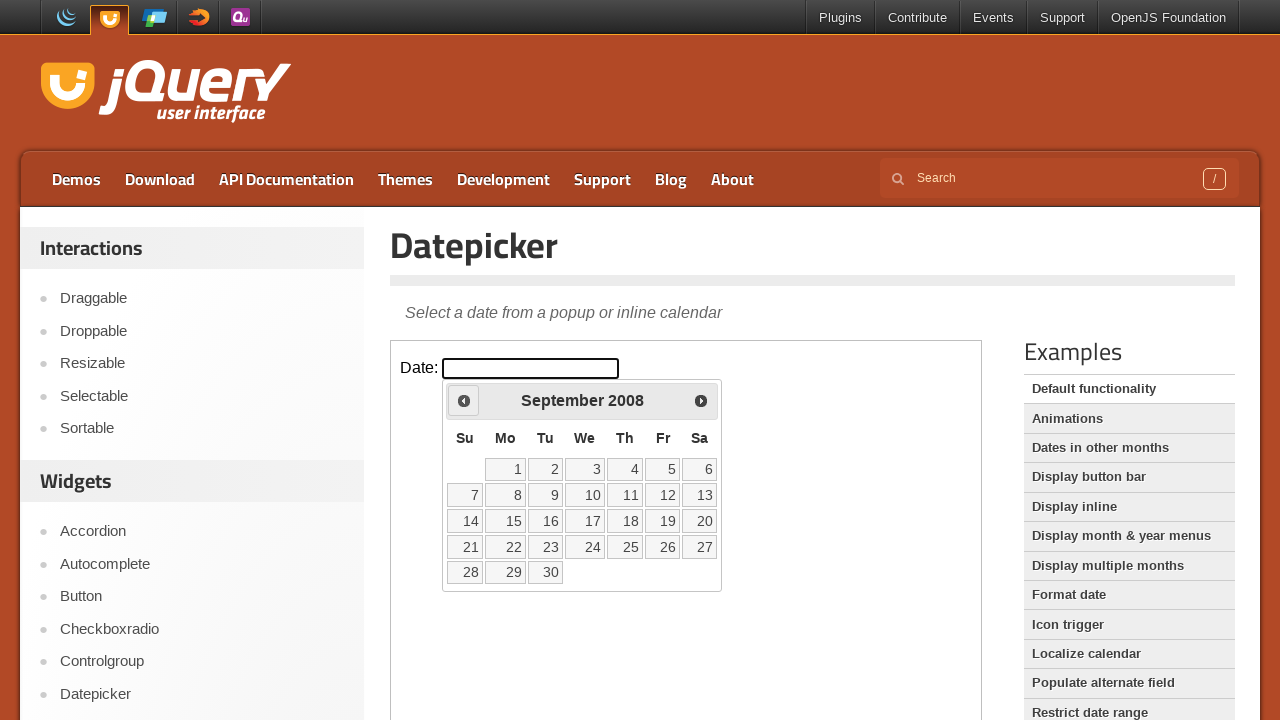

Clicked previous month button to navigate away from September 2008 at (464, 400) on iframe >> nth=0 >> internal:control=enter-frame >> span.ui-icon.ui-icon-circle-t
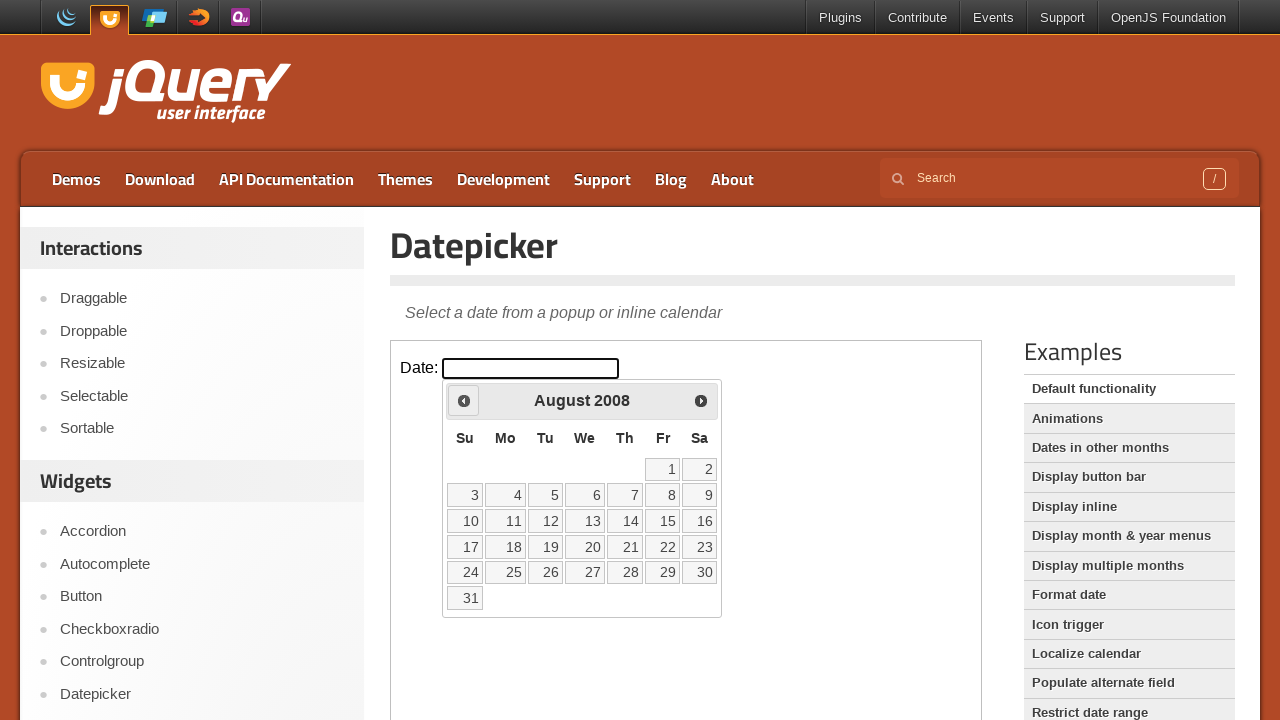

Retrieved current month: August
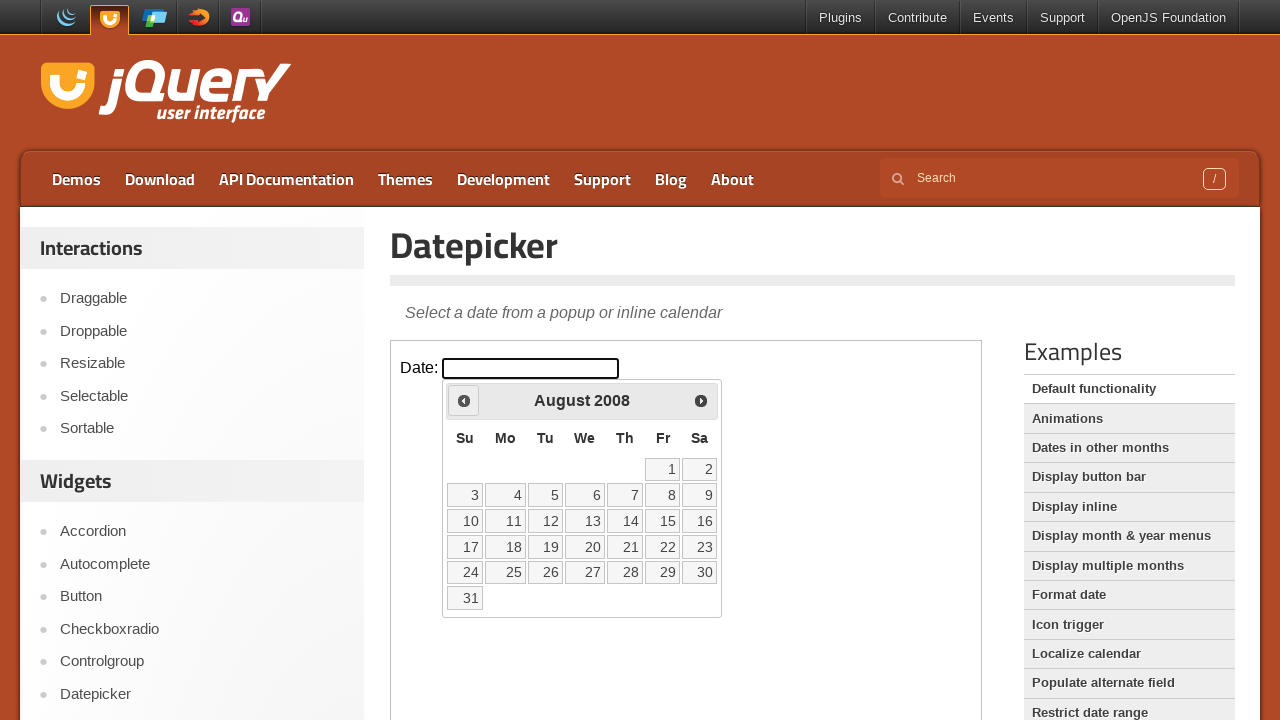

Retrieved current year: 2008
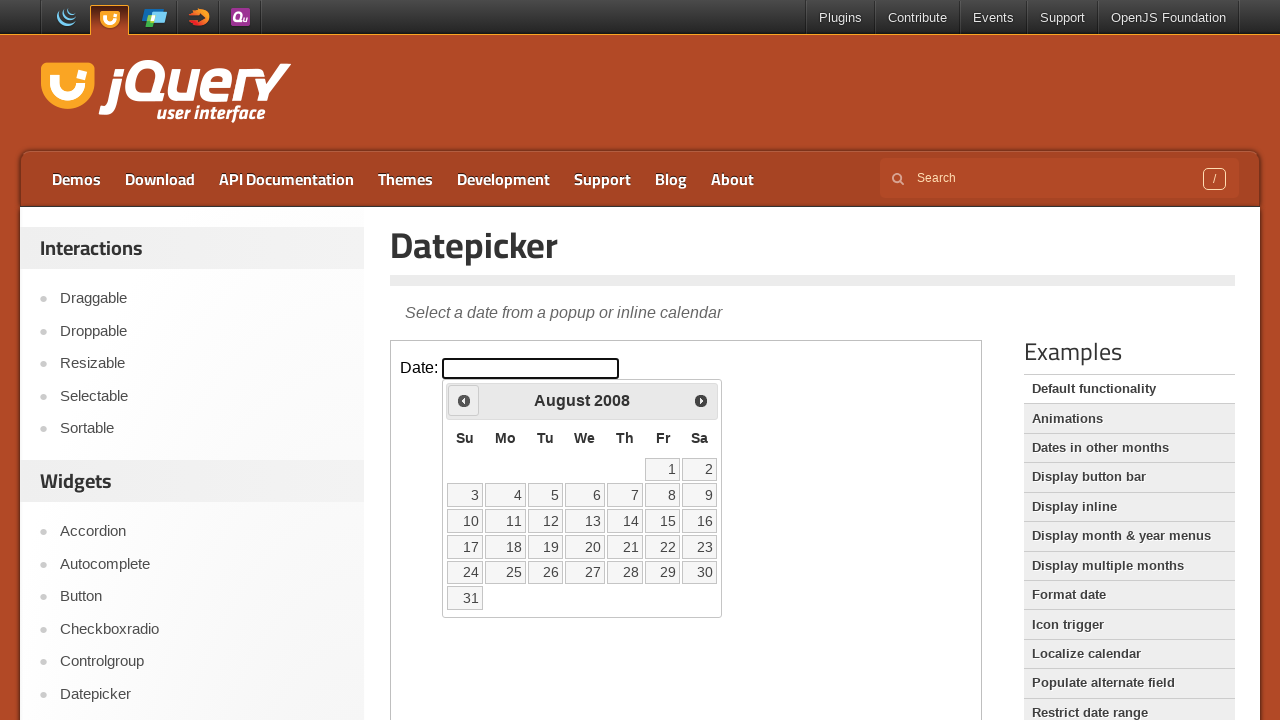

Clicked previous month button to navigate away from August 2008 at (464, 400) on iframe >> nth=0 >> internal:control=enter-frame >> span.ui-icon.ui-icon-circle-t
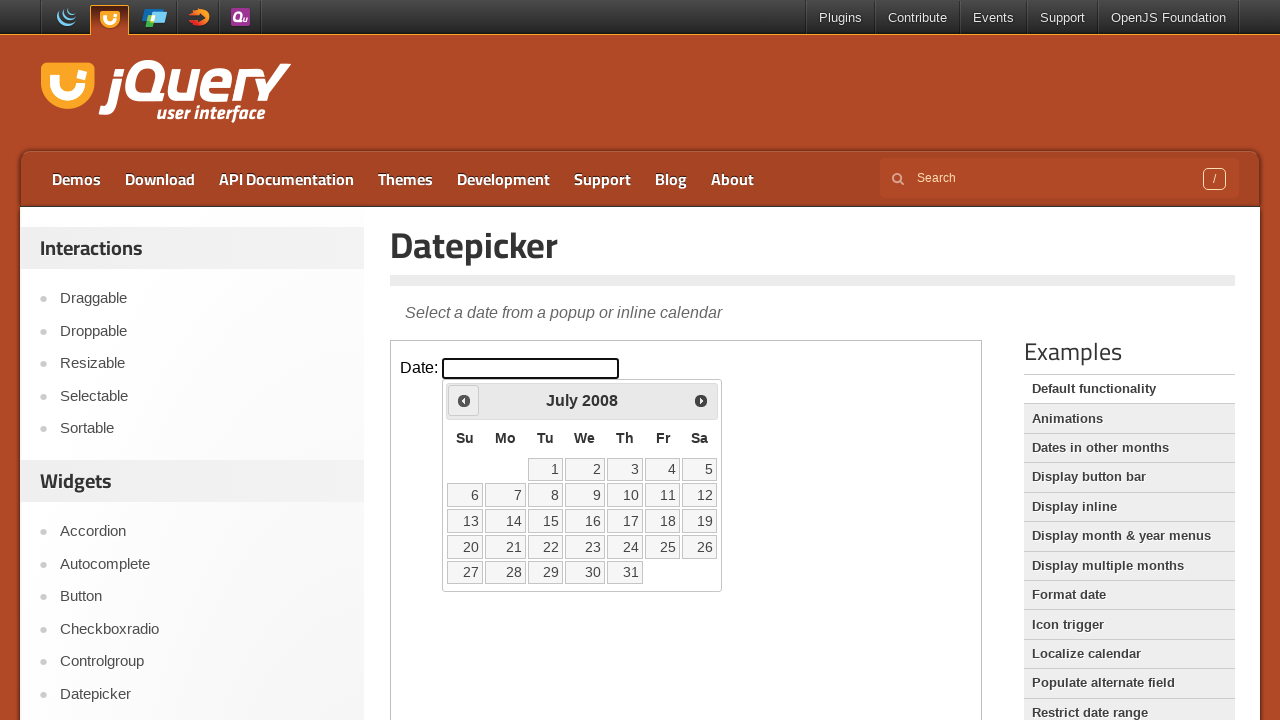

Retrieved current month: July
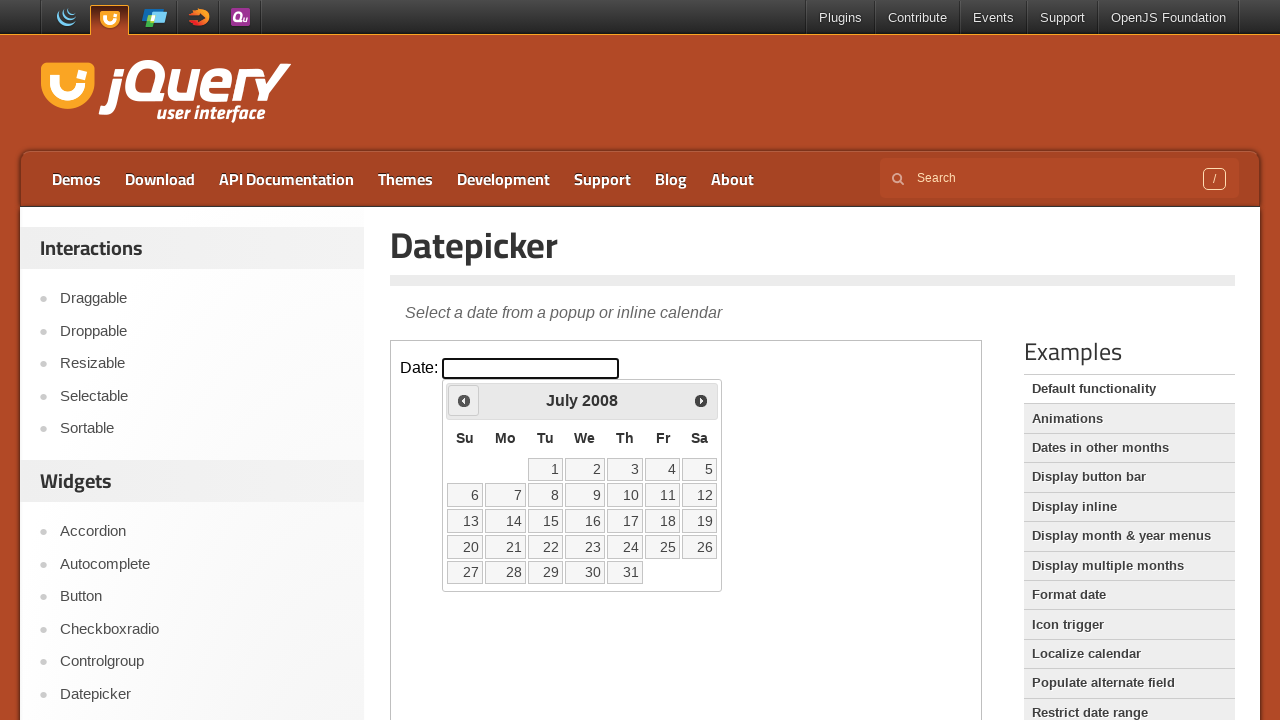

Retrieved current year: 2008
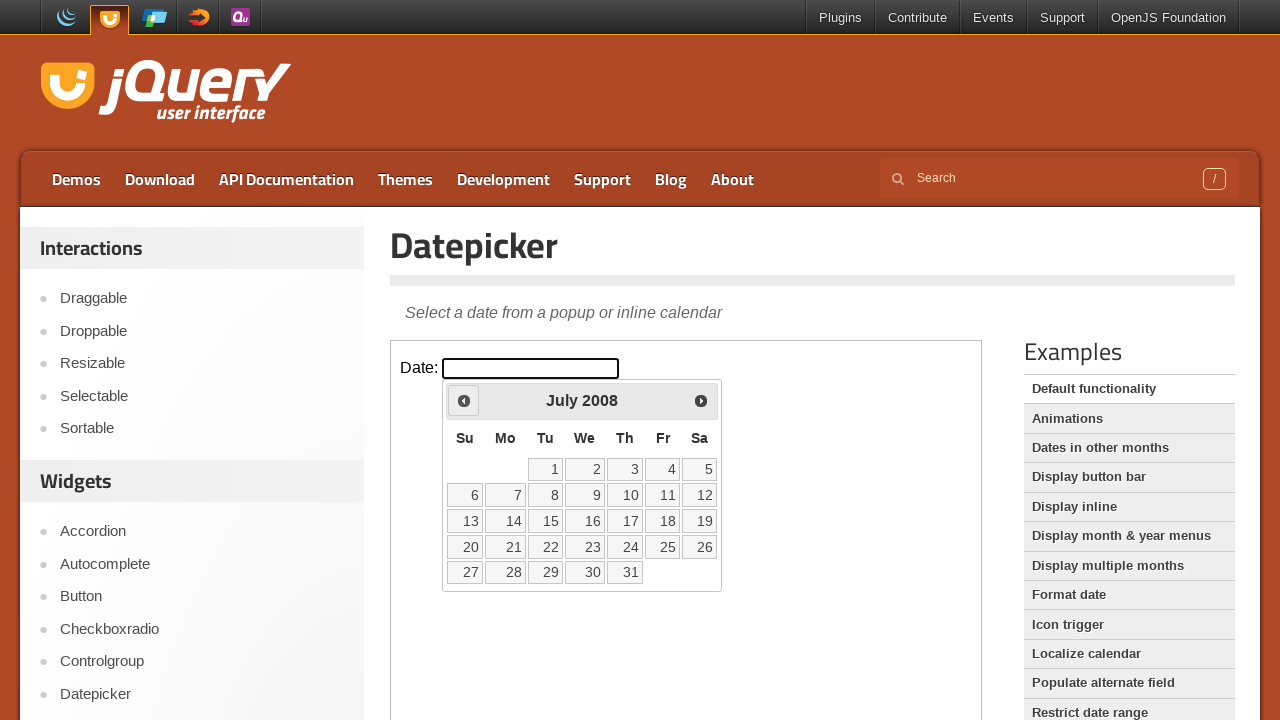

Clicked previous month button to navigate away from July 2008 at (464, 400) on iframe >> nth=0 >> internal:control=enter-frame >> span.ui-icon.ui-icon-circle-t
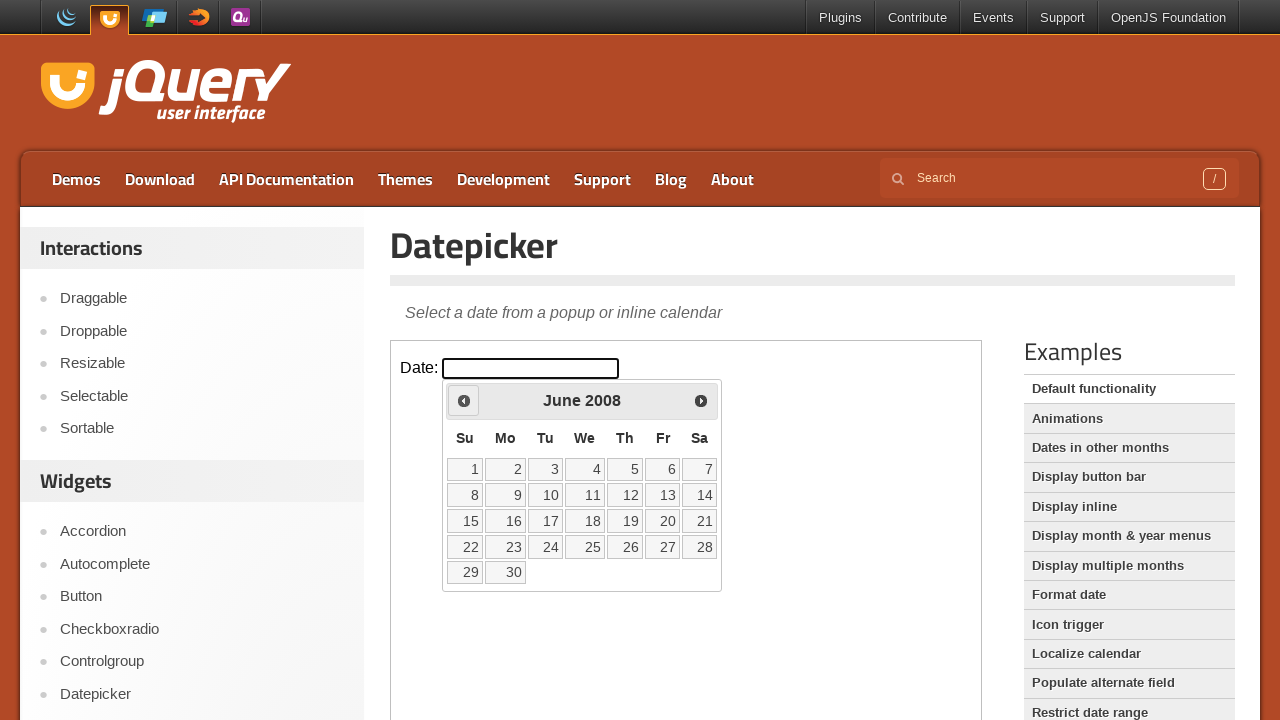

Retrieved current month: June
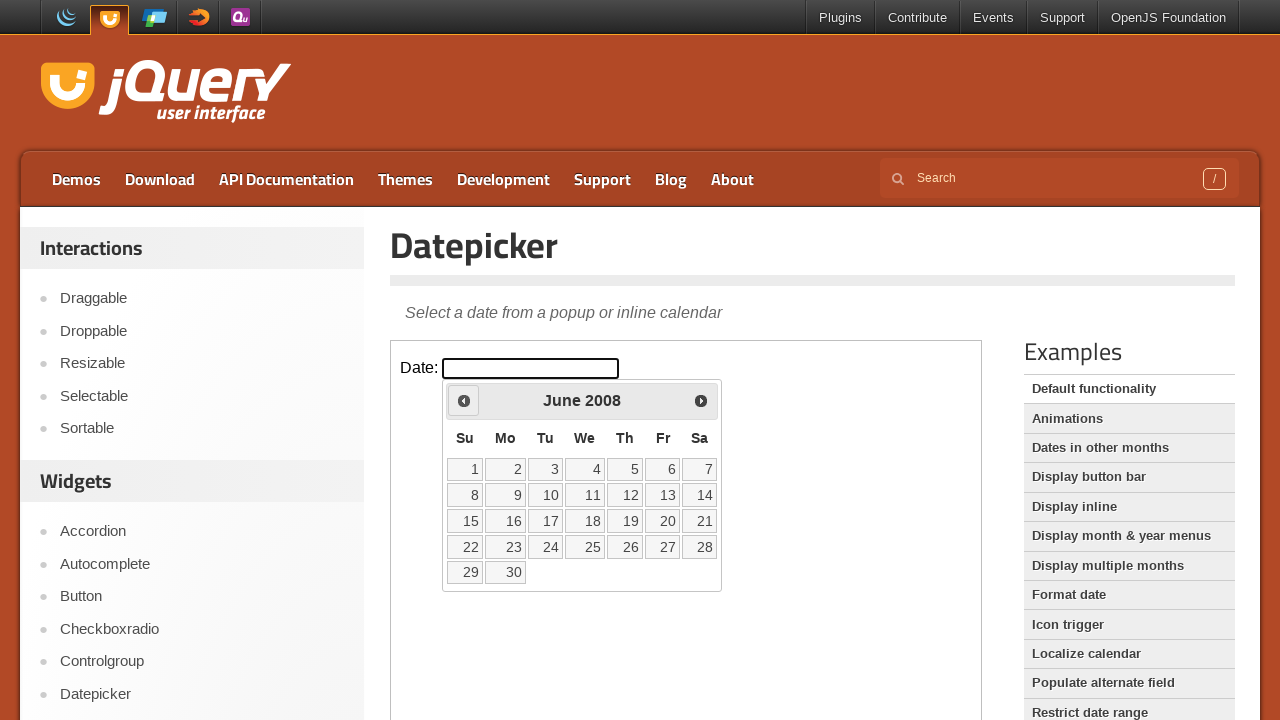

Retrieved current year: 2008
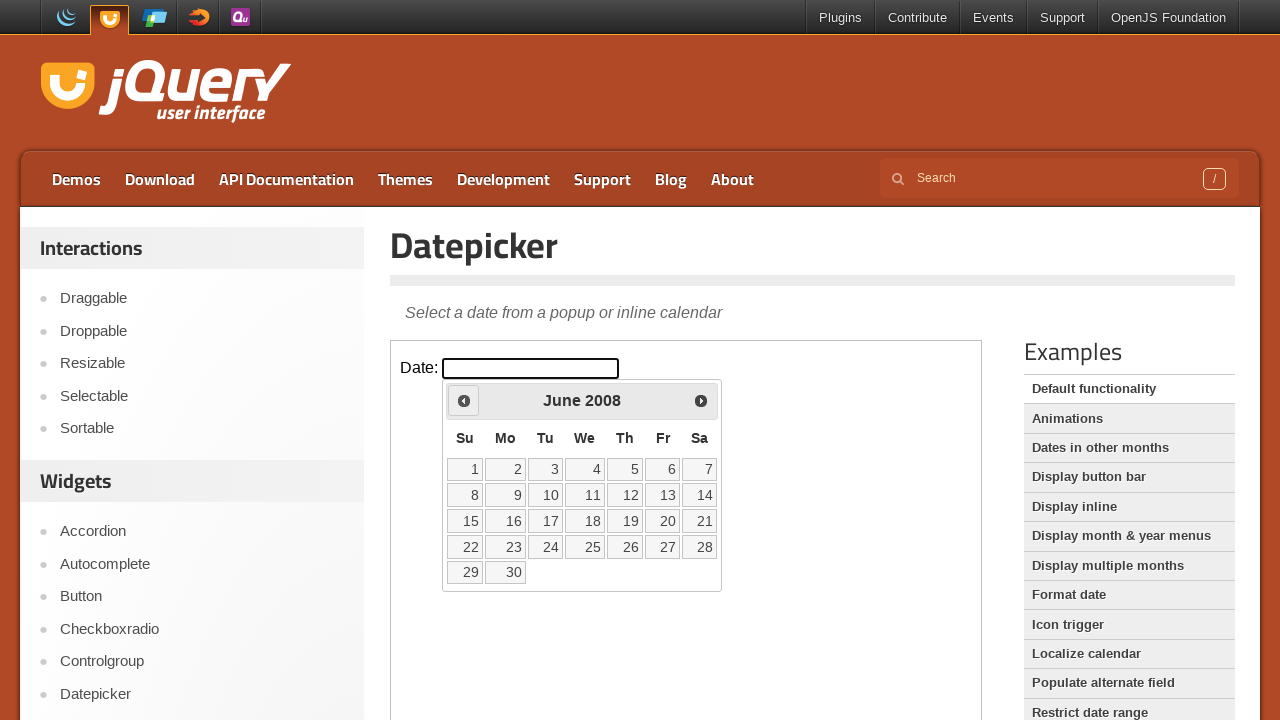

Clicked previous month button to navigate away from June 2008 at (464, 400) on iframe >> nth=0 >> internal:control=enter-frame >> span.ui-icon.ui-icon-circle-t
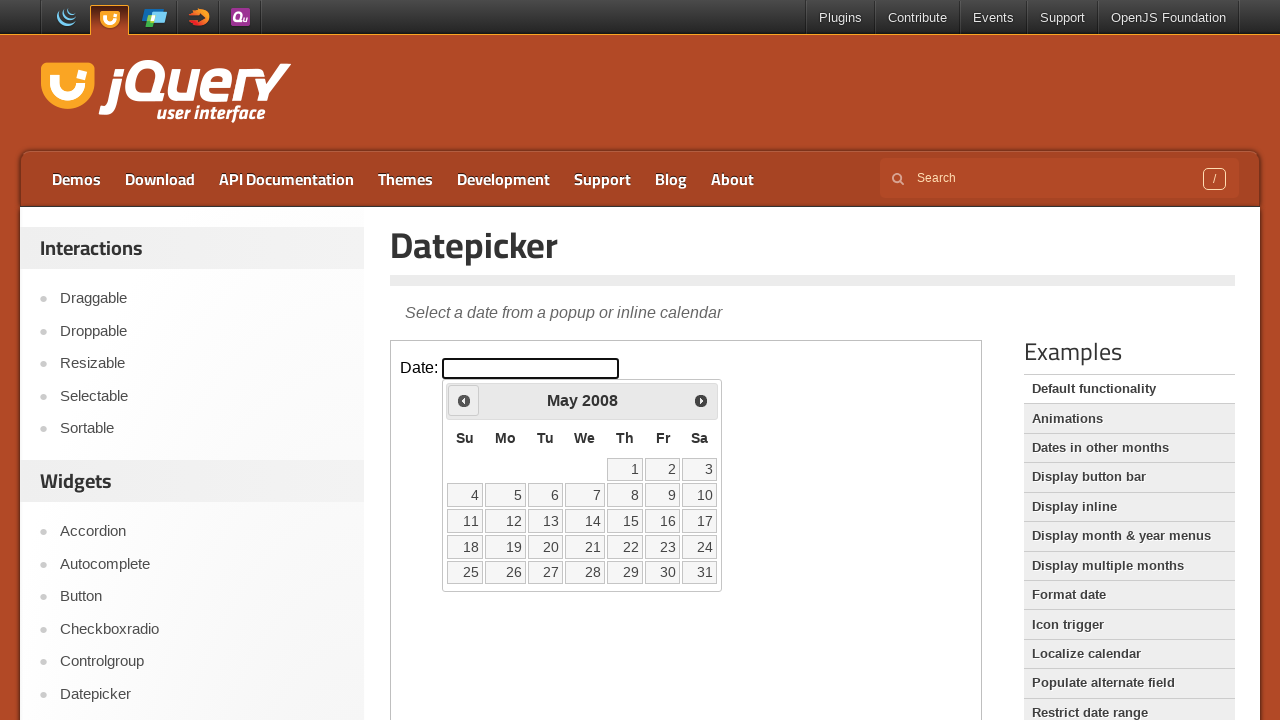

Retrieved current month: May
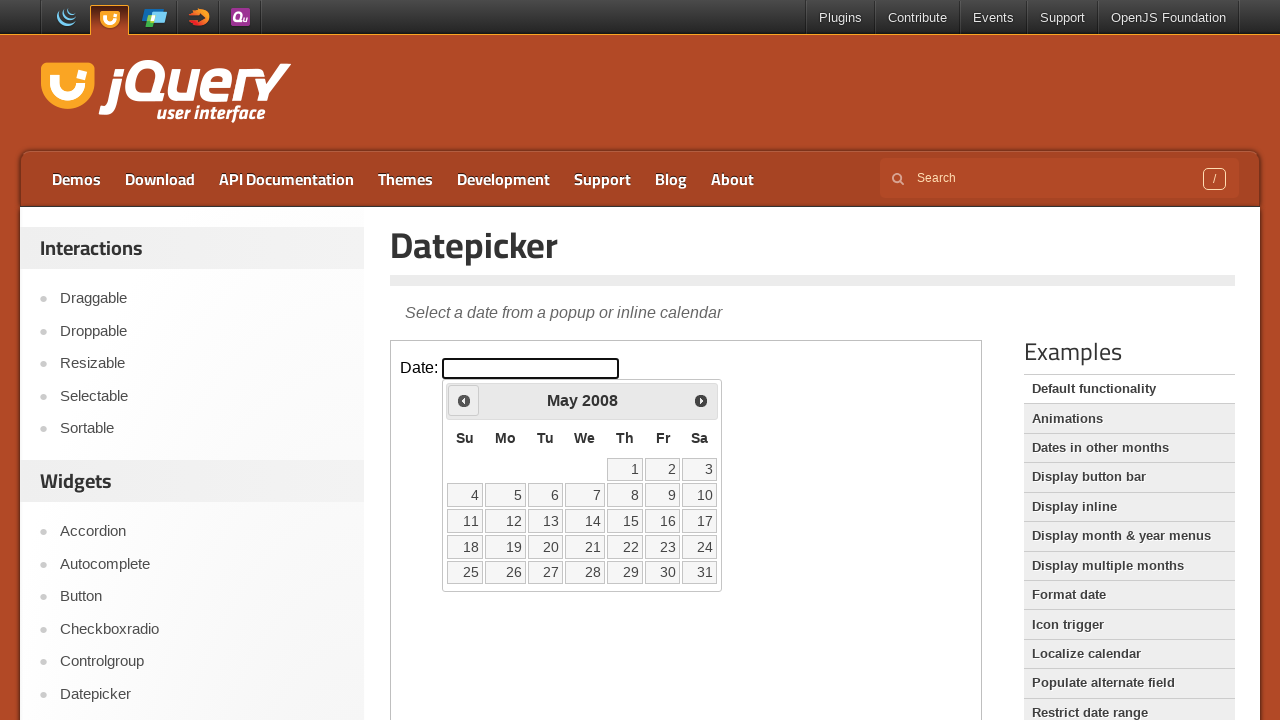

Retrieved current year: 2008
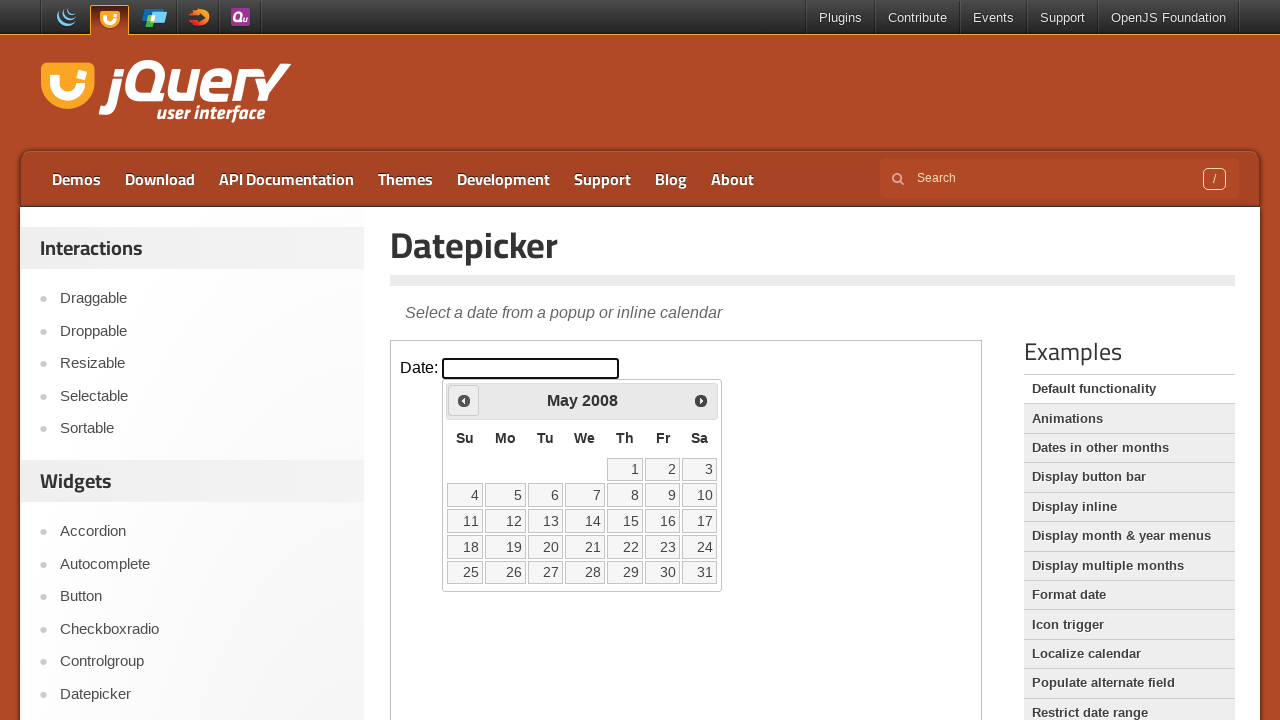

Clicked previous month button to navigate away from May 2008 at (464, 400) on iframe >> nth=0 >> internal:control=enter-frame >> span.ui-icon.ui-icon-circle-t
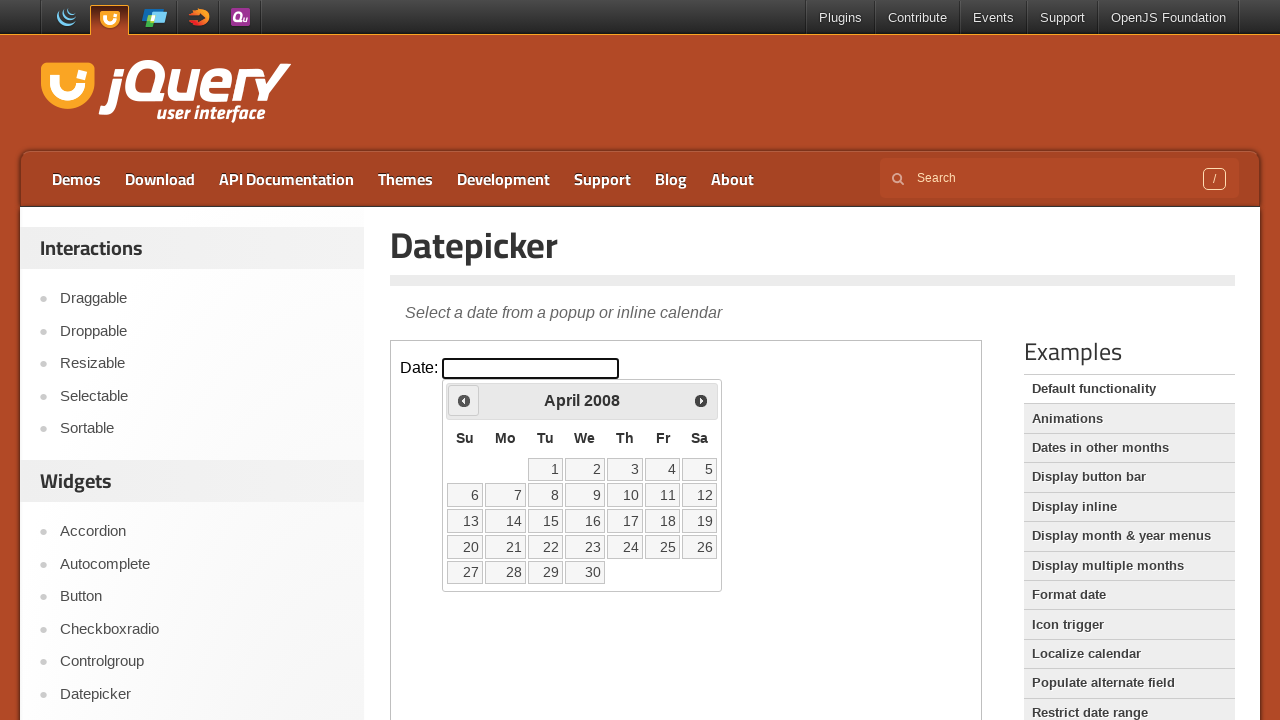

Retrieved current month: April
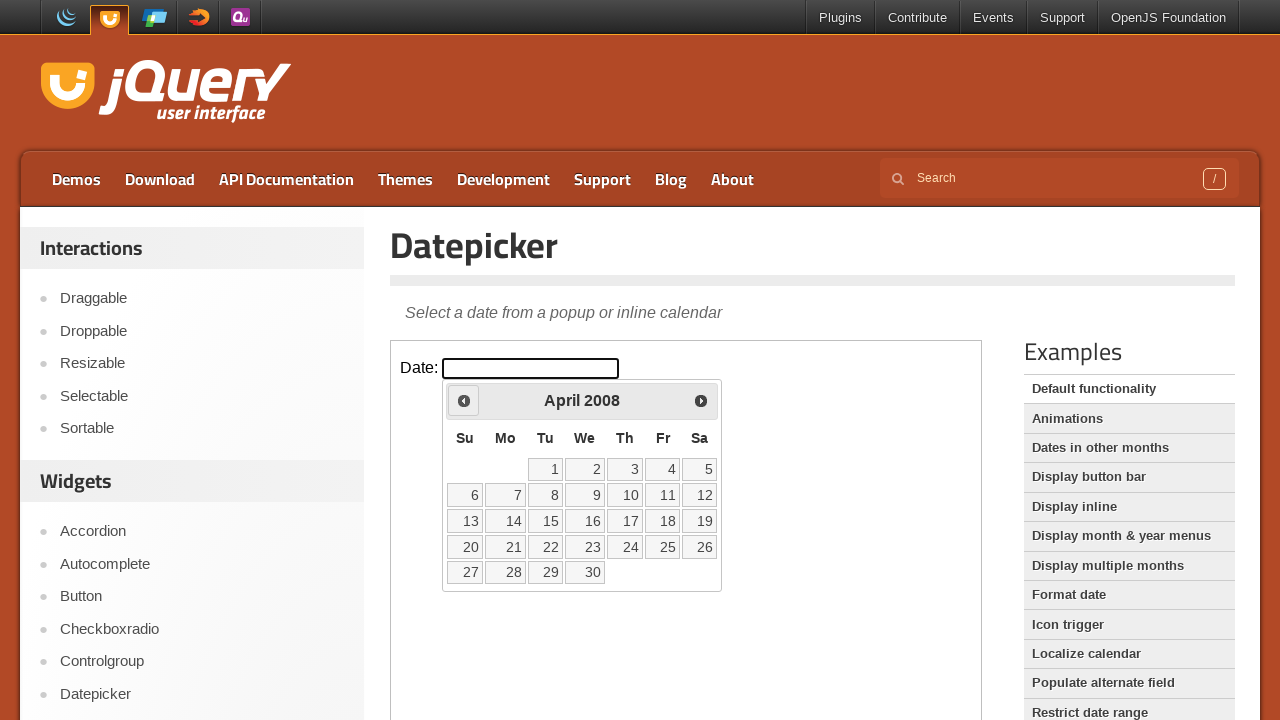

Retrieved current year: 2008
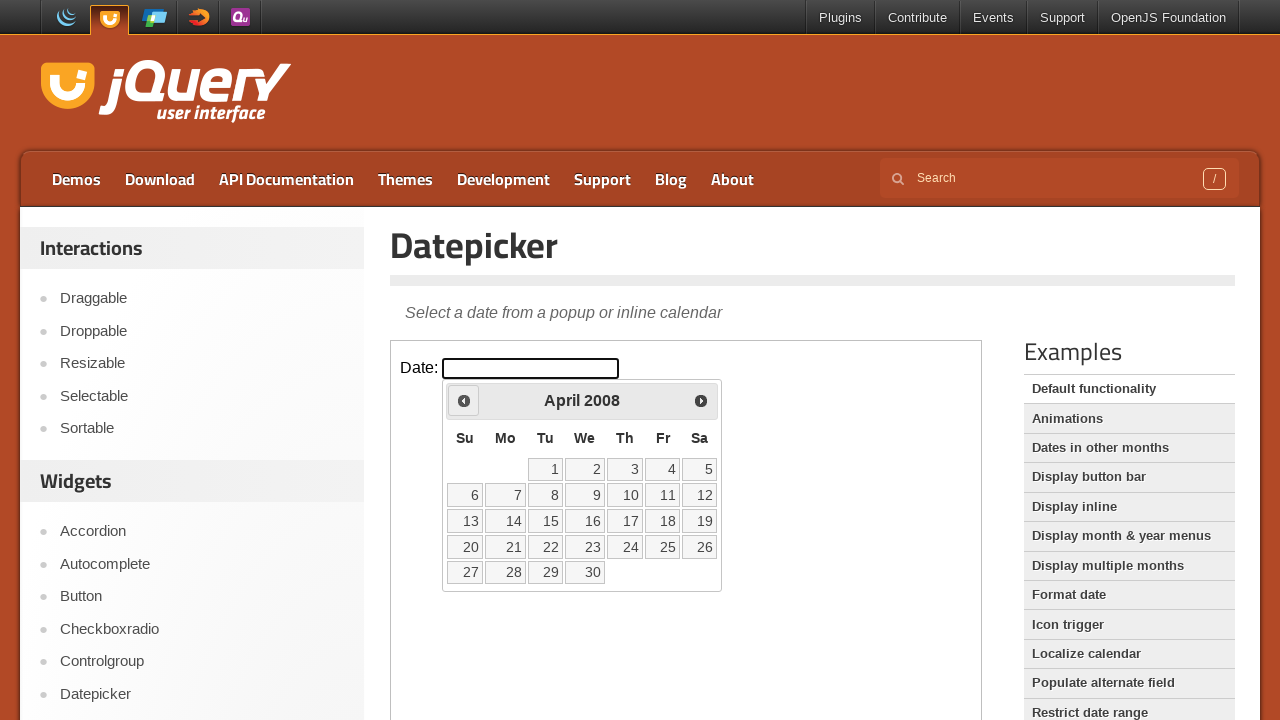

Clicked previous month button to navigate away from April 2008 at (464, 400) on iframe >> nth=0 >> internal:control=enter-frame >> span.ui-icon.ui-icon-circle-t
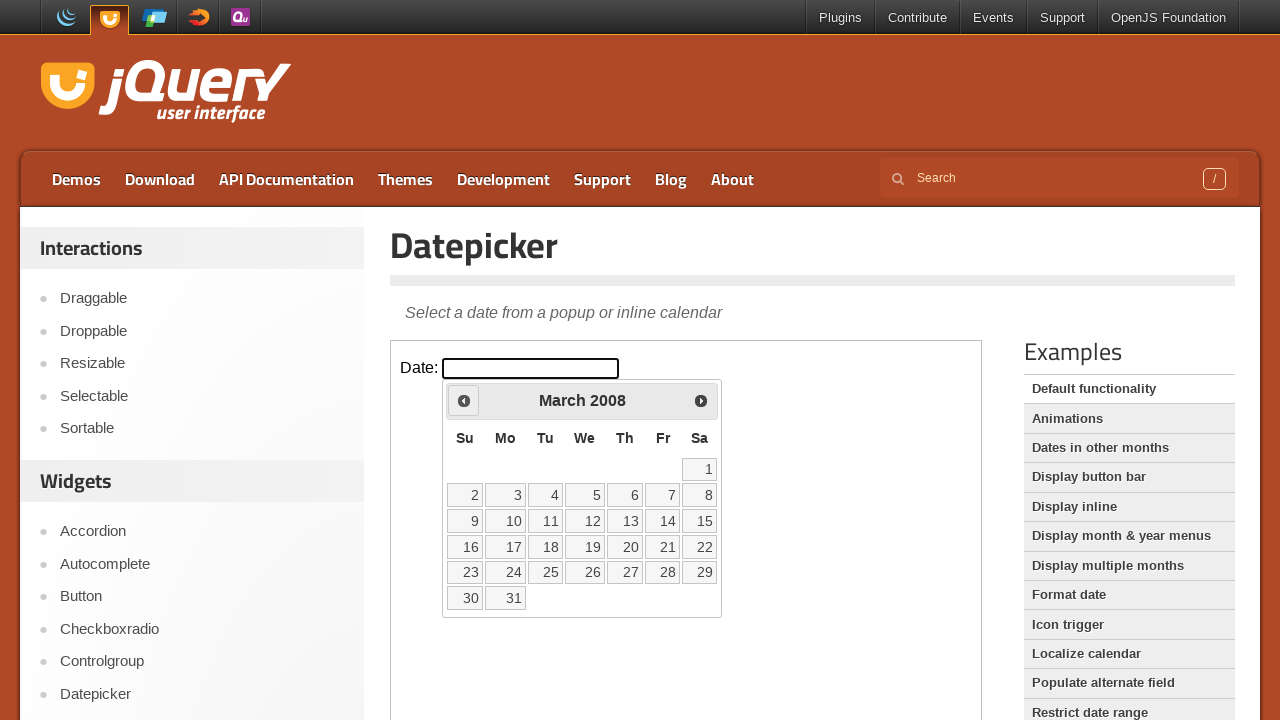

Retrieved current month: March
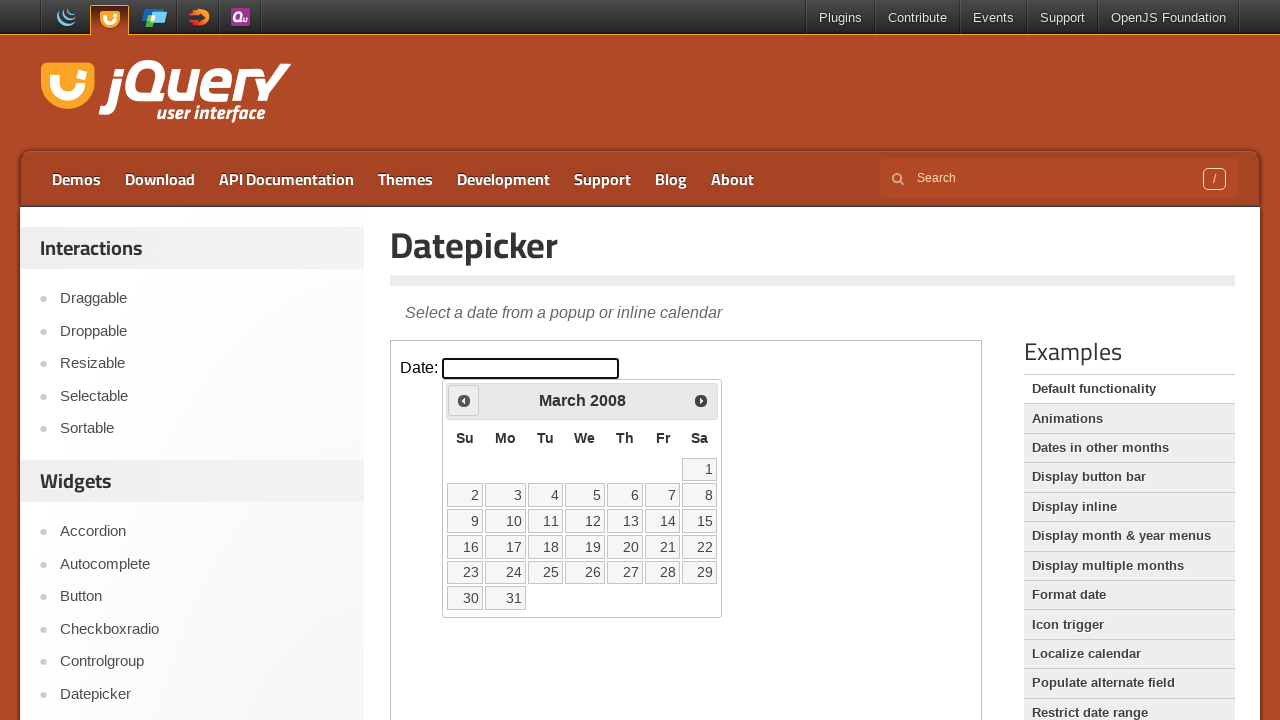

Retrieved current year: 2008
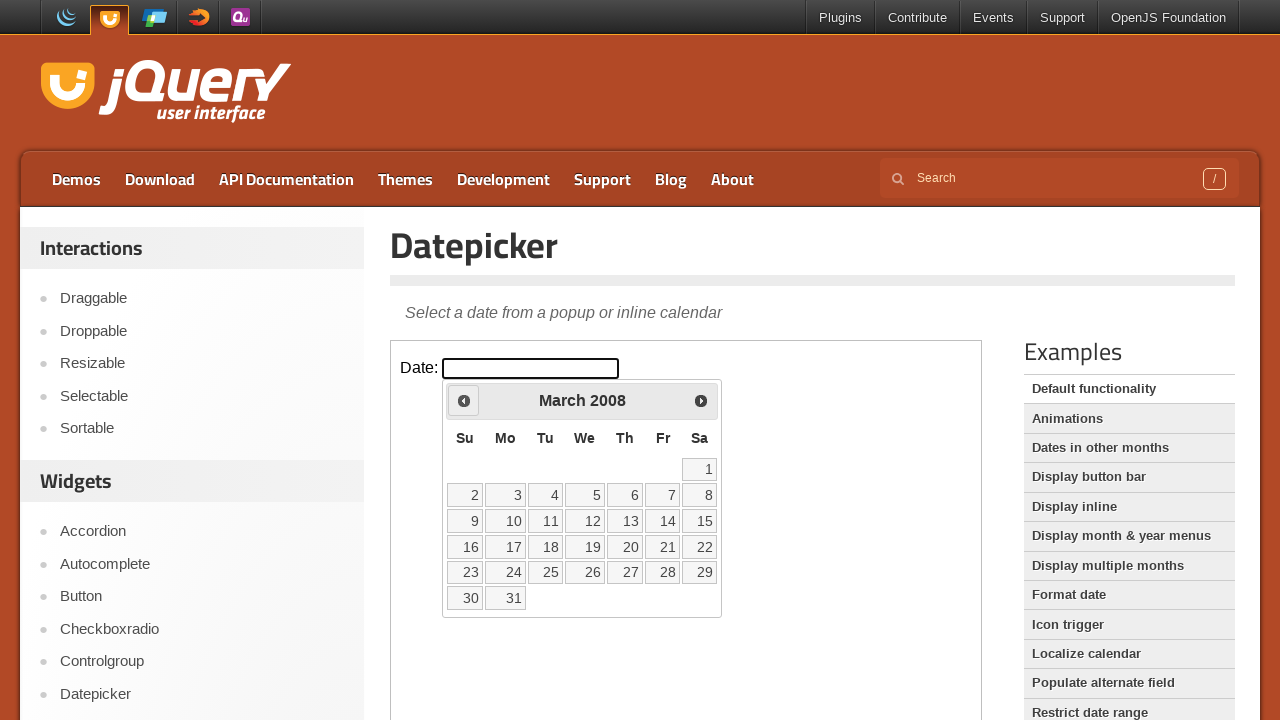

Clicked previous month button to navigate away from March 2008 at (464, 400) on iframe >> nth=0 >> internal:control=enter-frame >> span.ui-icon.ui-icon-circle-t
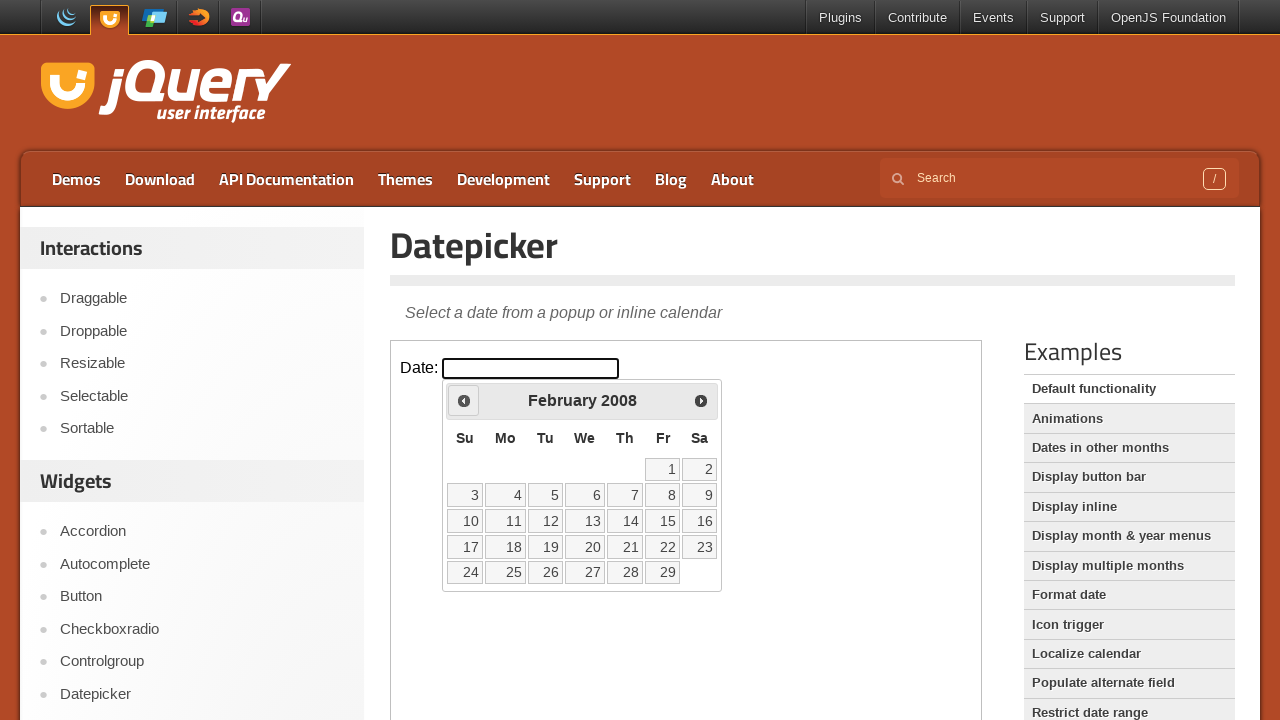

Retrieved current month: February
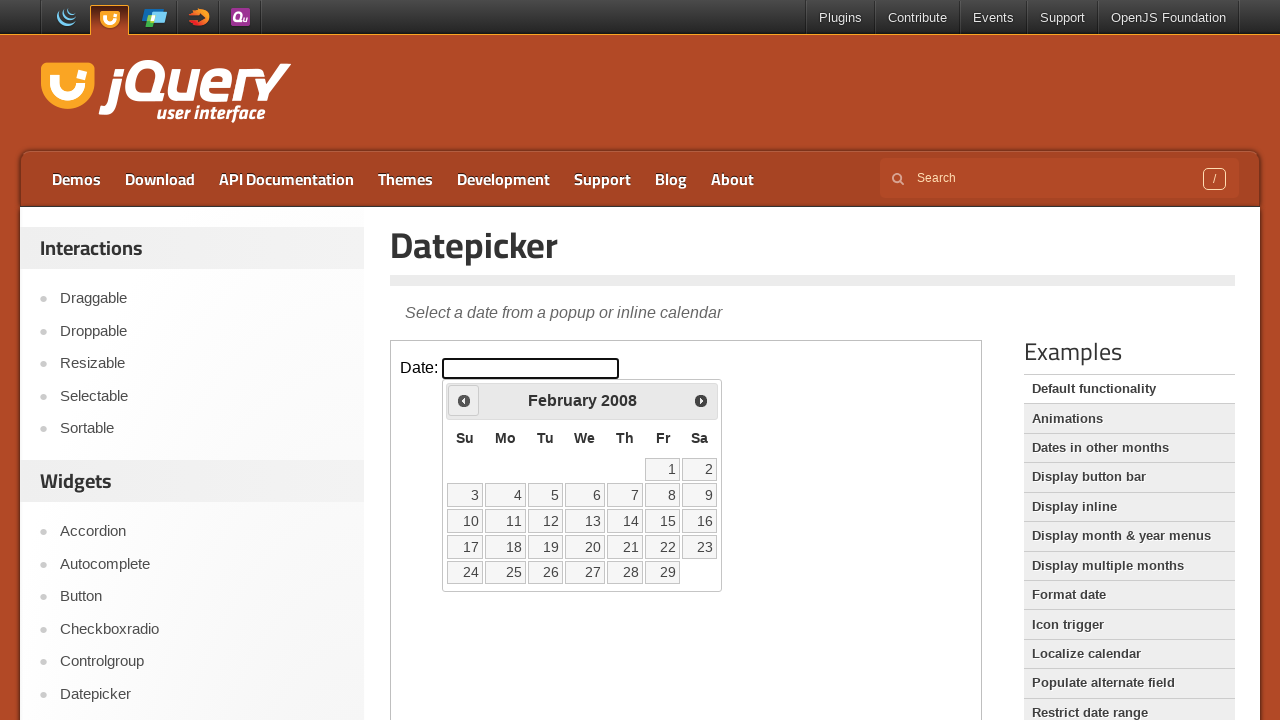

Retrieved current year: 2008
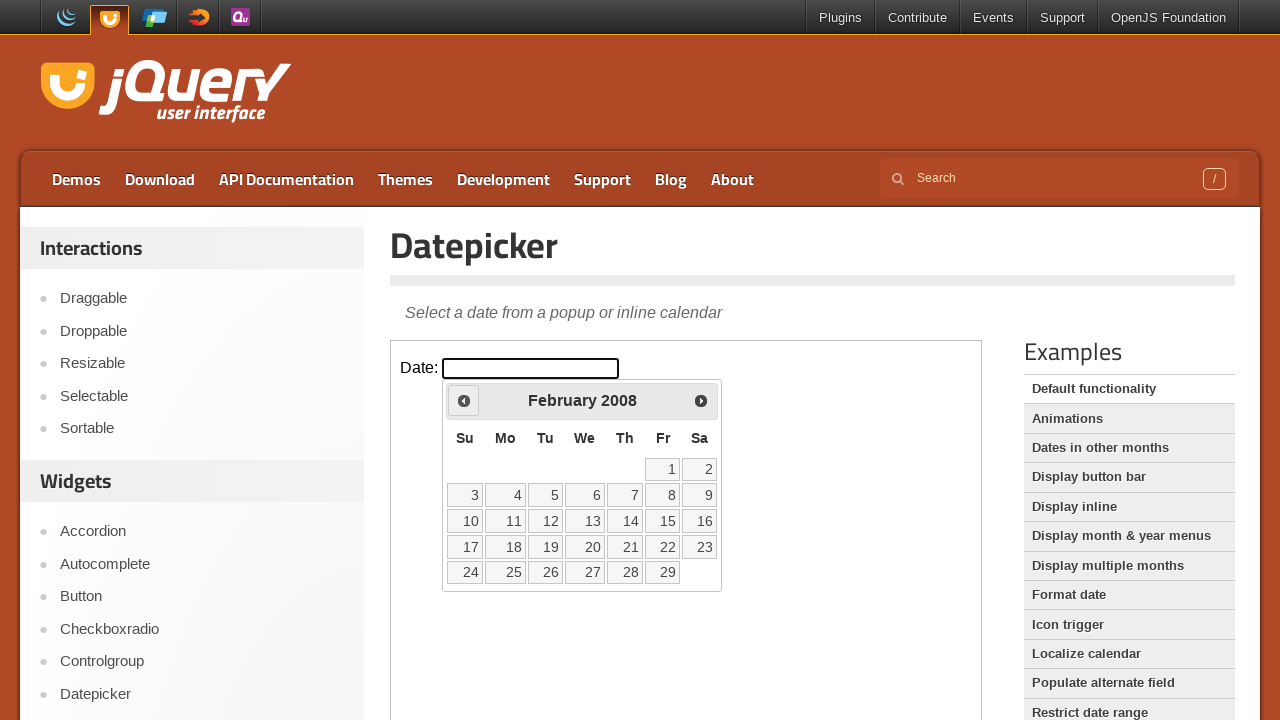

Clicked previous month button to navigate away from February 2008 at (464, 400) on iframe >> nth=0 >> internal:control=enter-frame >> span.ui-icon.ui-icon-circle-t
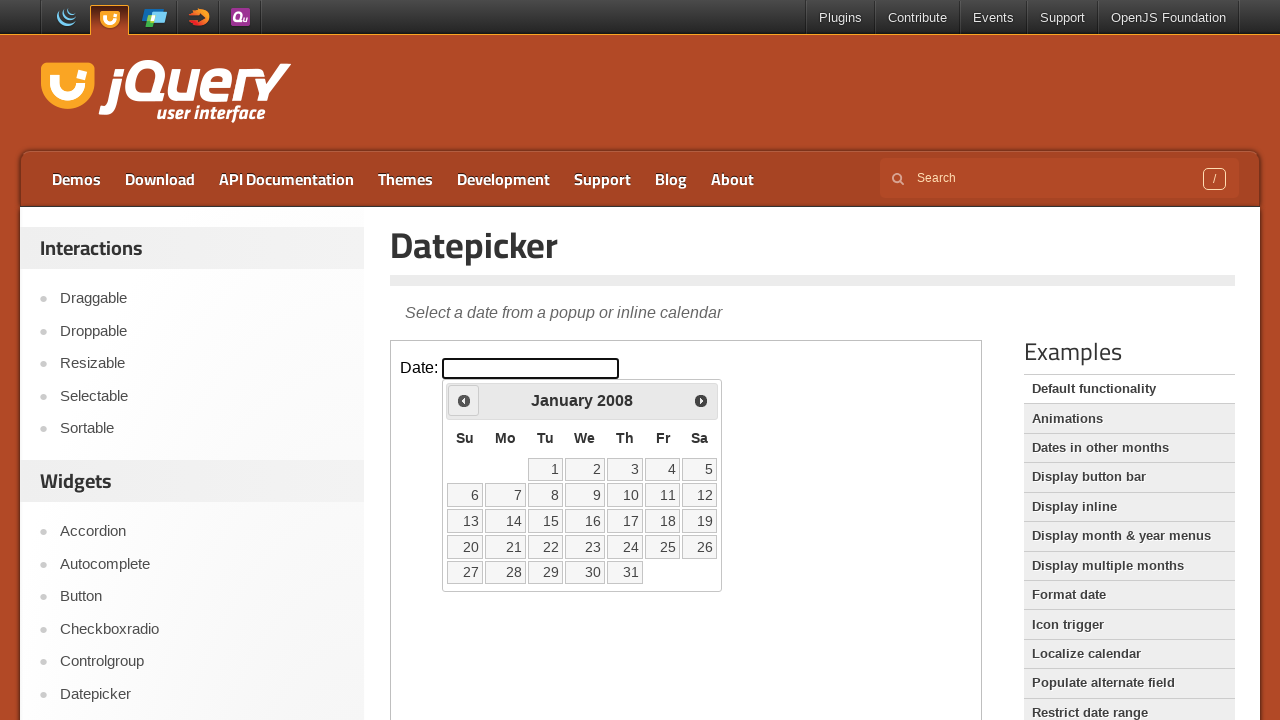

Retrieved current month: January
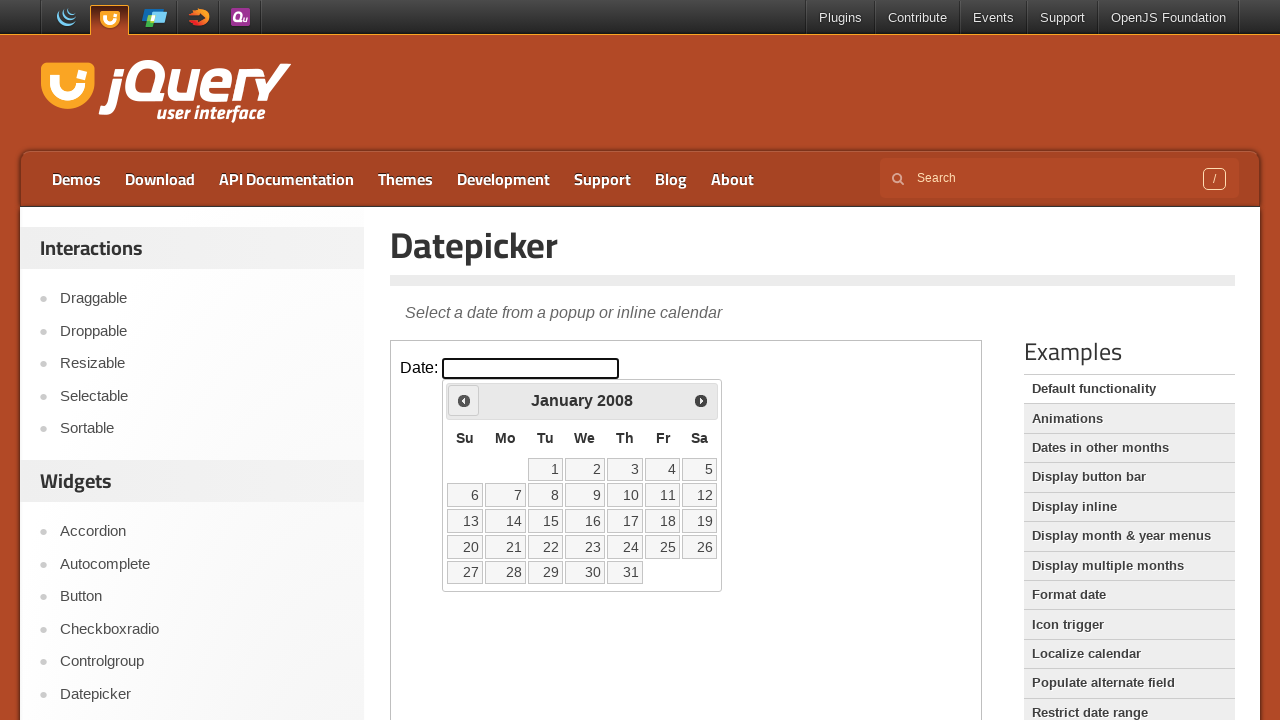

Retrieved current year: 2008
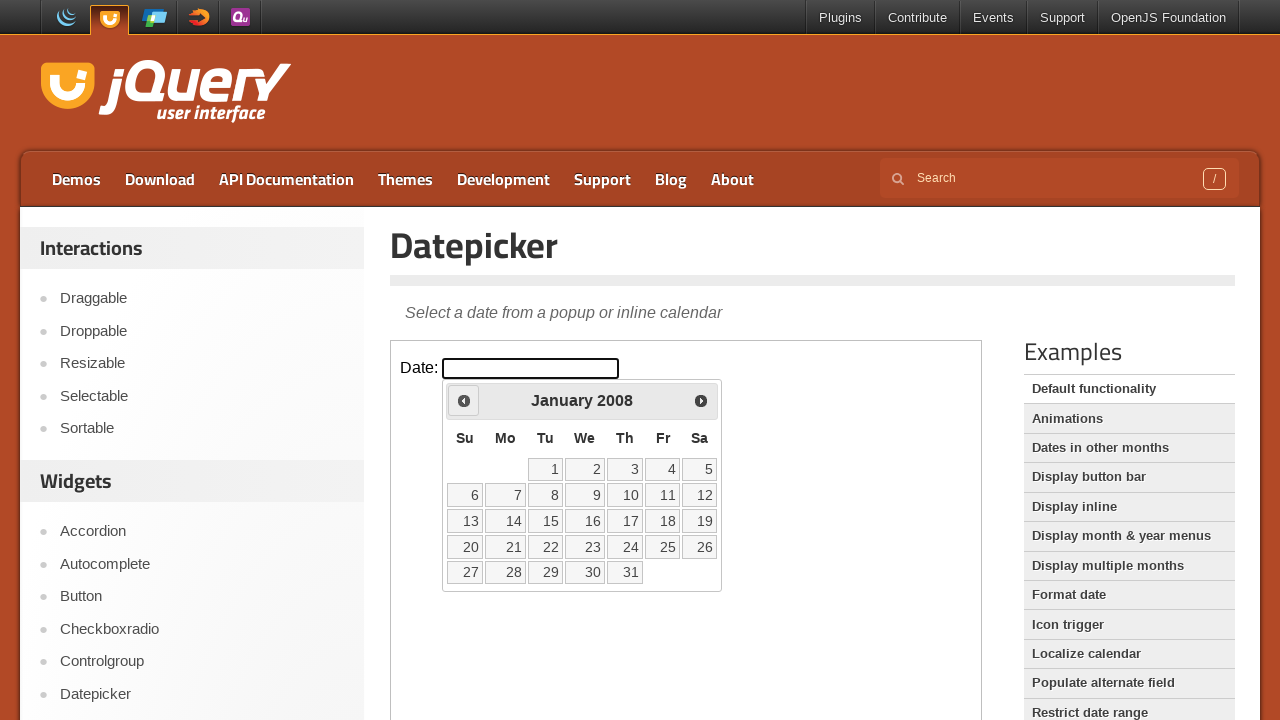

Clicked previous month button to navigate away from January 2008 at (464, 400) on iframe >> nth=0 >> internal:control=enter-frame >> span.ui-icon.ui-icon-circle-t
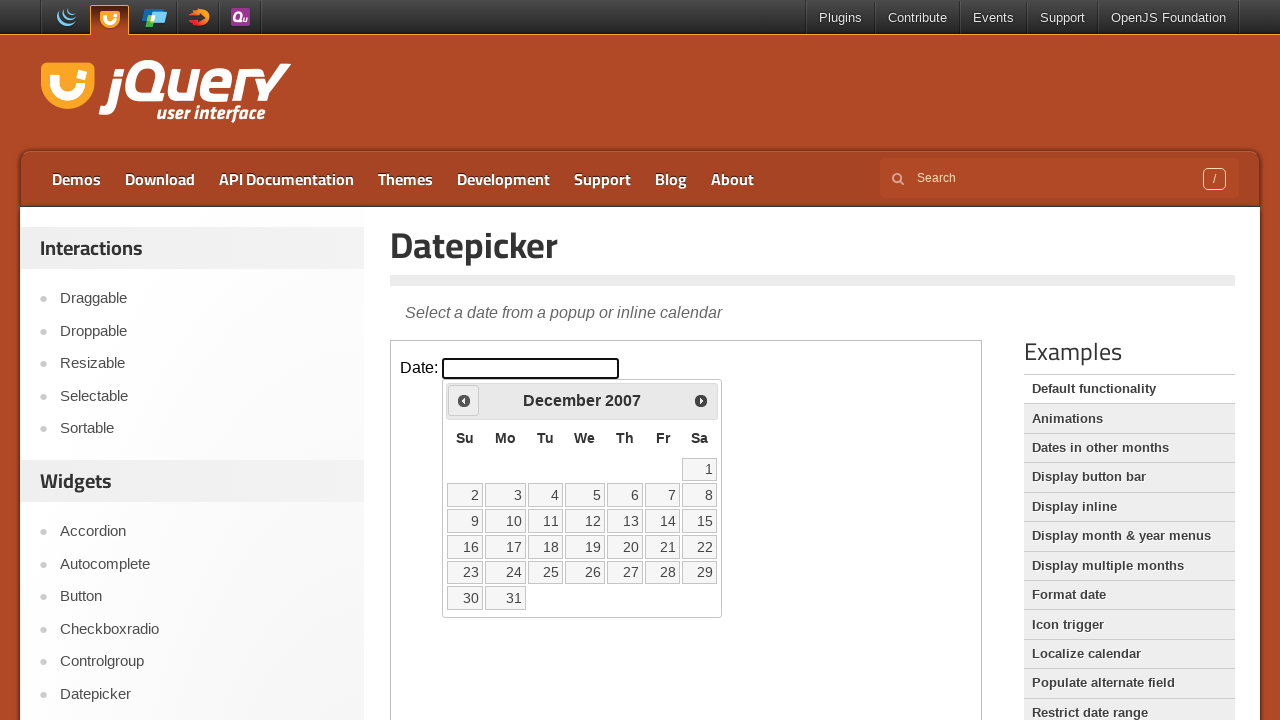

Retrieved current month: December
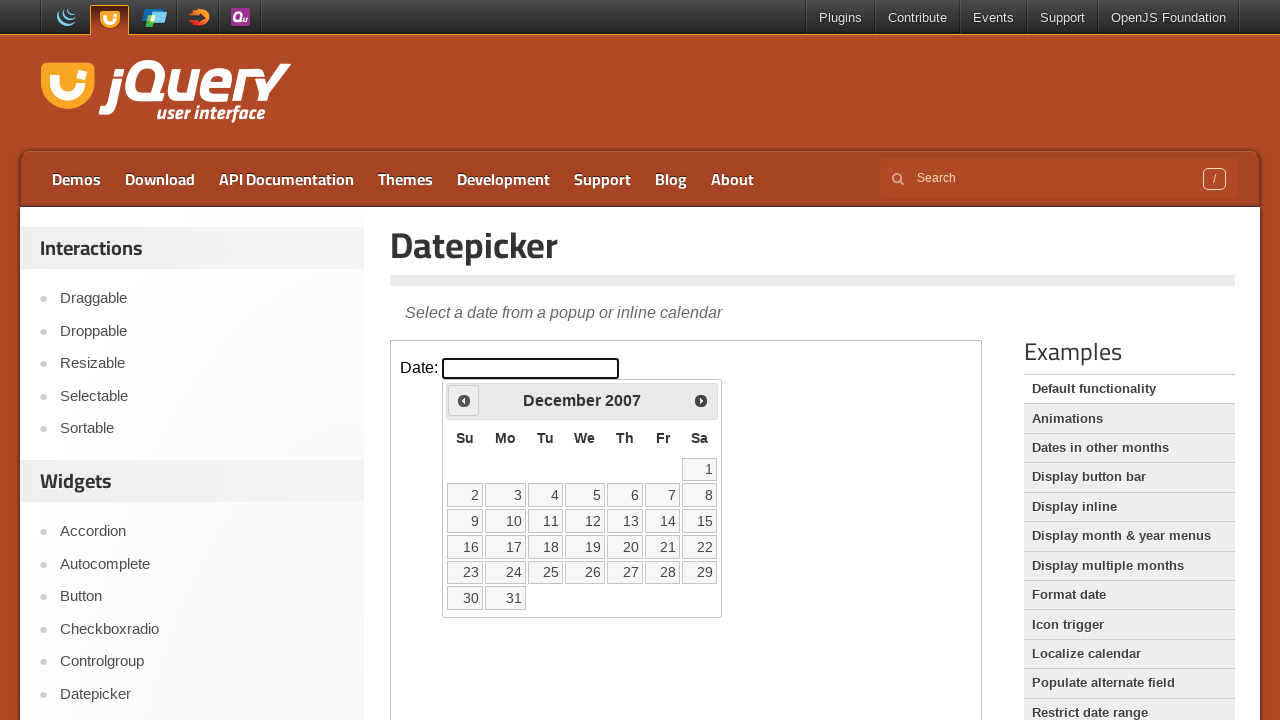

Retrieved current year: 2007
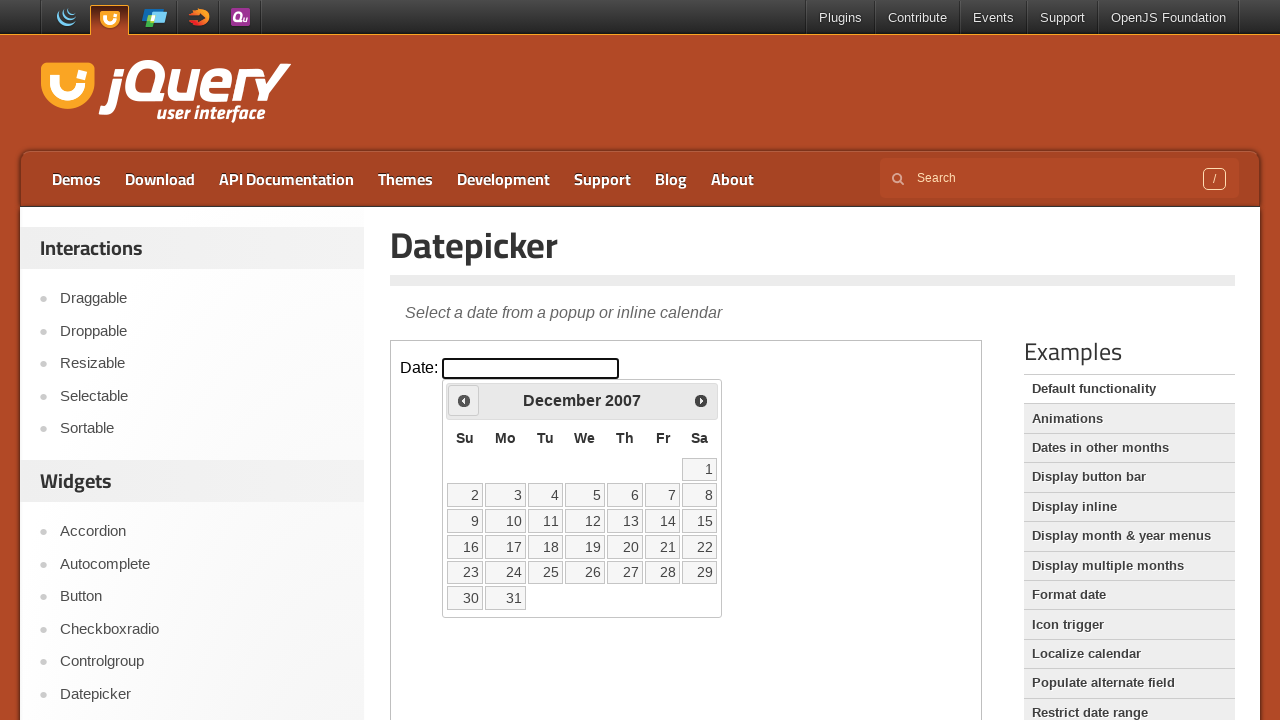

Clicked previous month button to navigate away from December 2007 at (464, 400) on iframe >> nth=0 >> internal:control=enter-frame >> span.ui-icon.ui-icon-circle-t
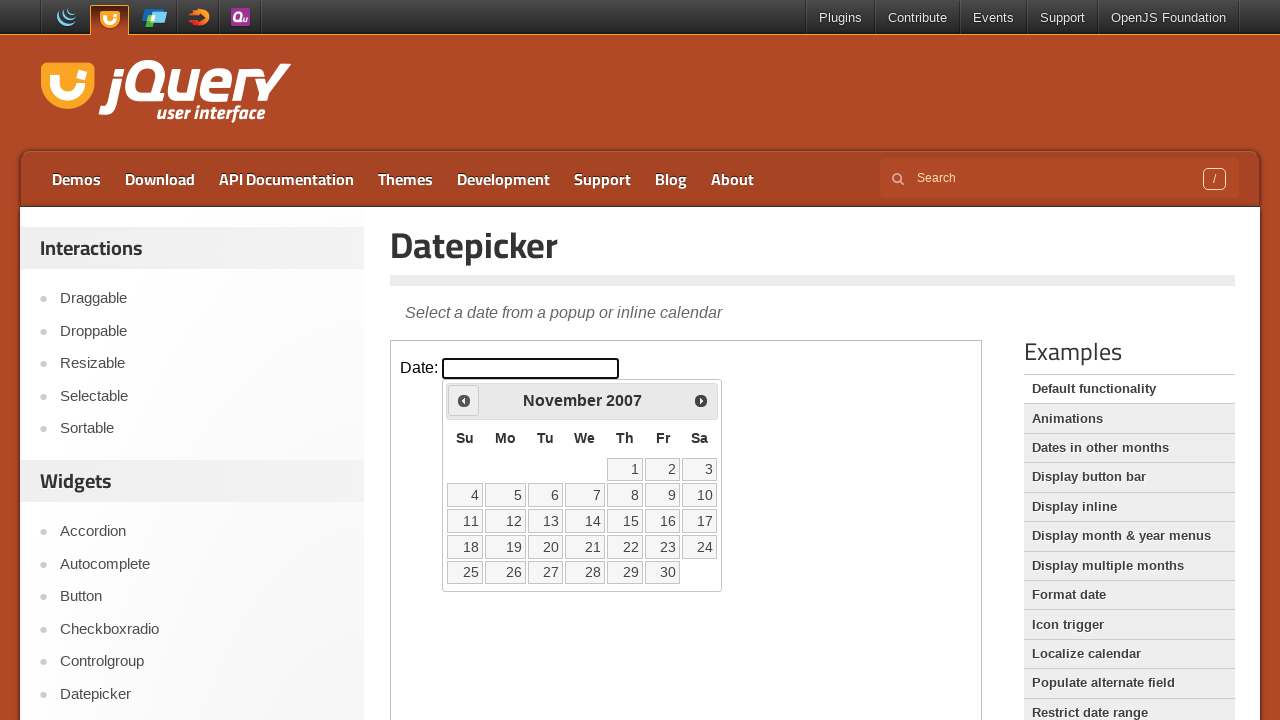

Retrieved current month: November
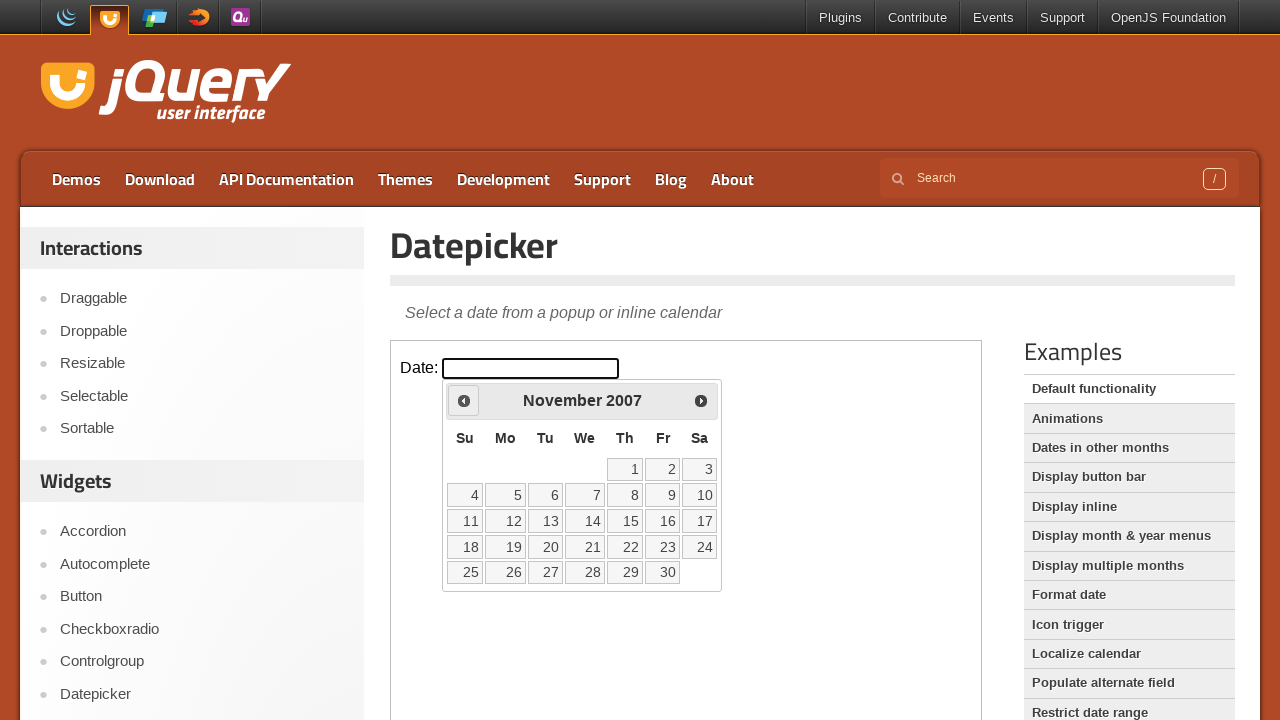

Retrieved current year: 2007
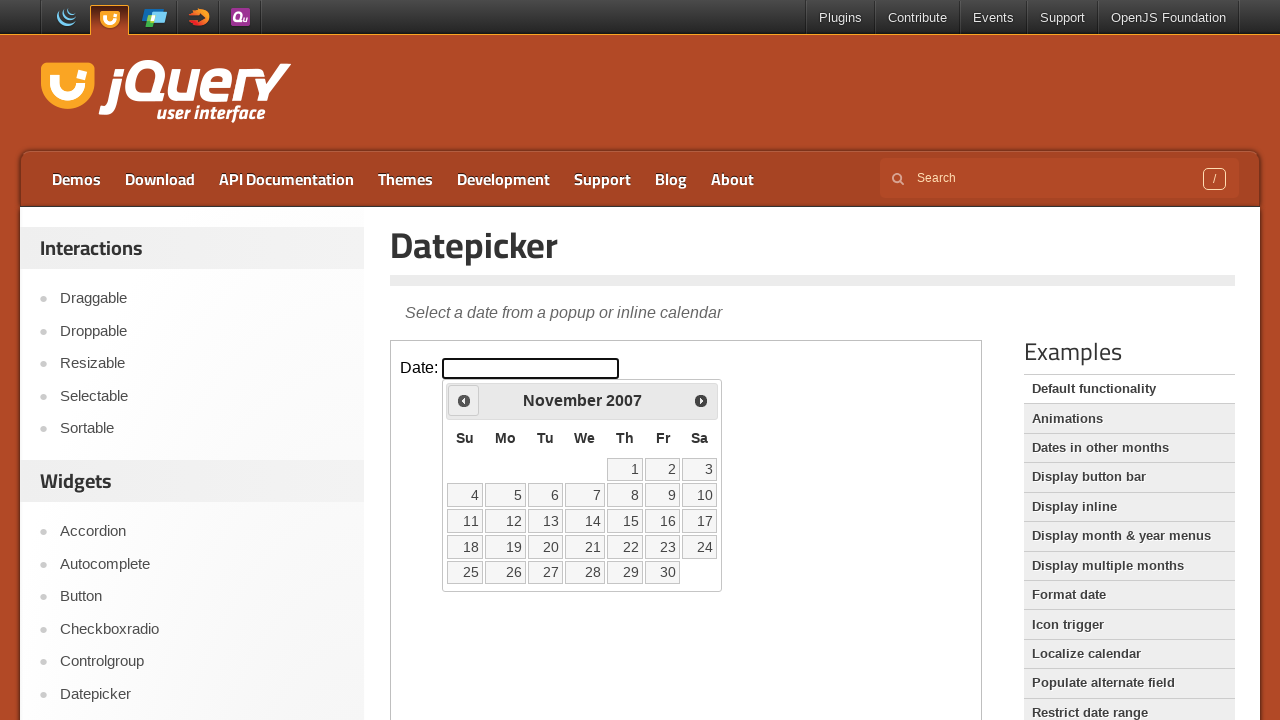

Clicked previous month button to navigate away from November 2007 at (464, 400) on iframe >> nth=0 >> internal:control=enter-frame >> span.ui-icon.ui-icon-circle-t
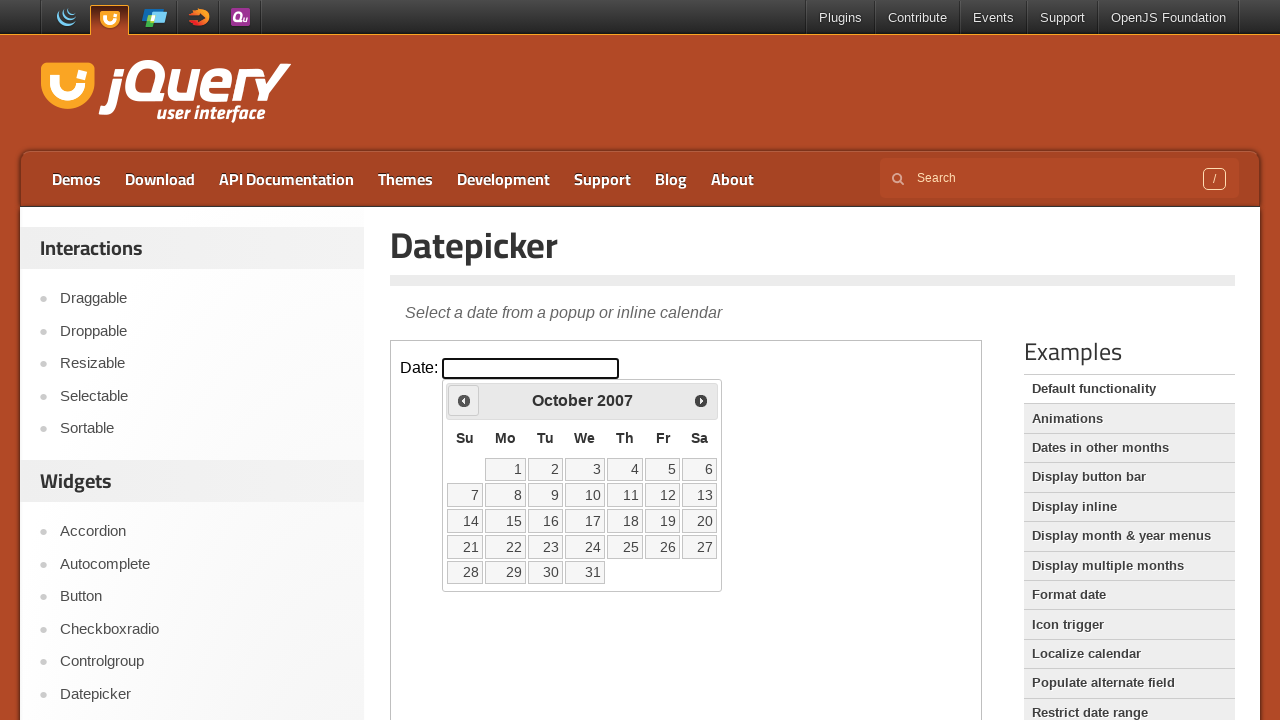

Retrieved current month: October
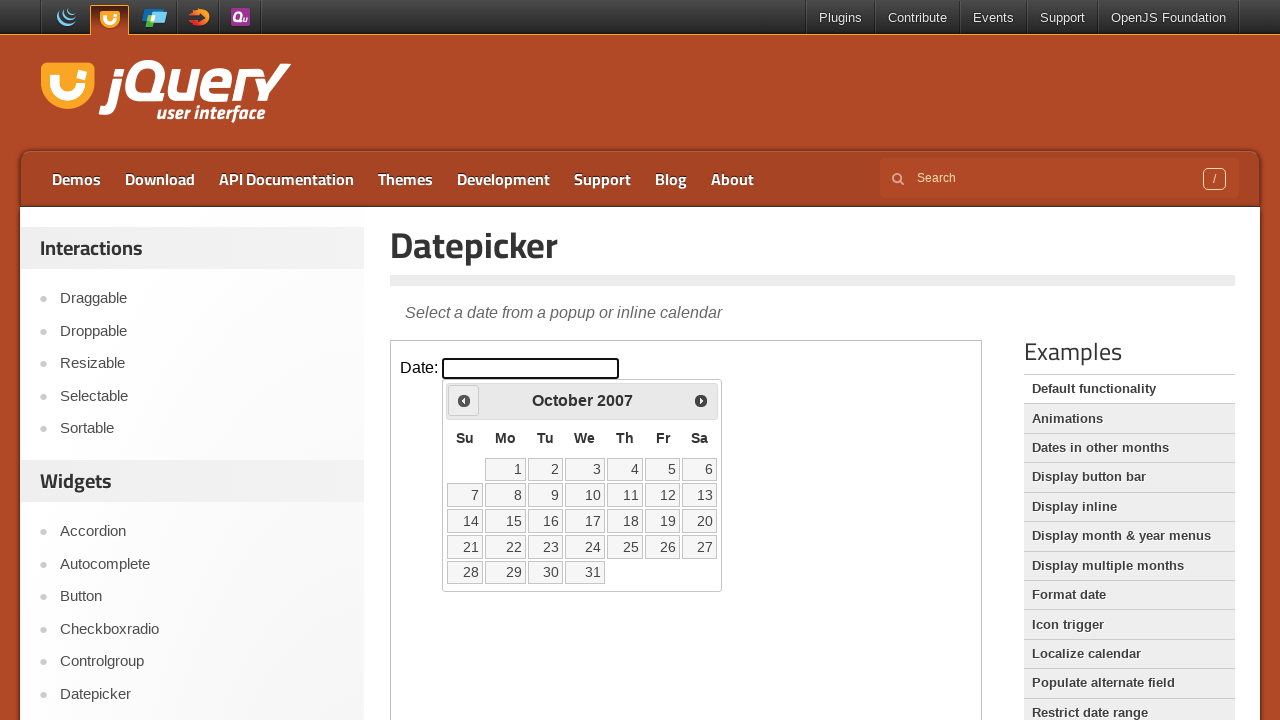

Retrieved current year: 2007
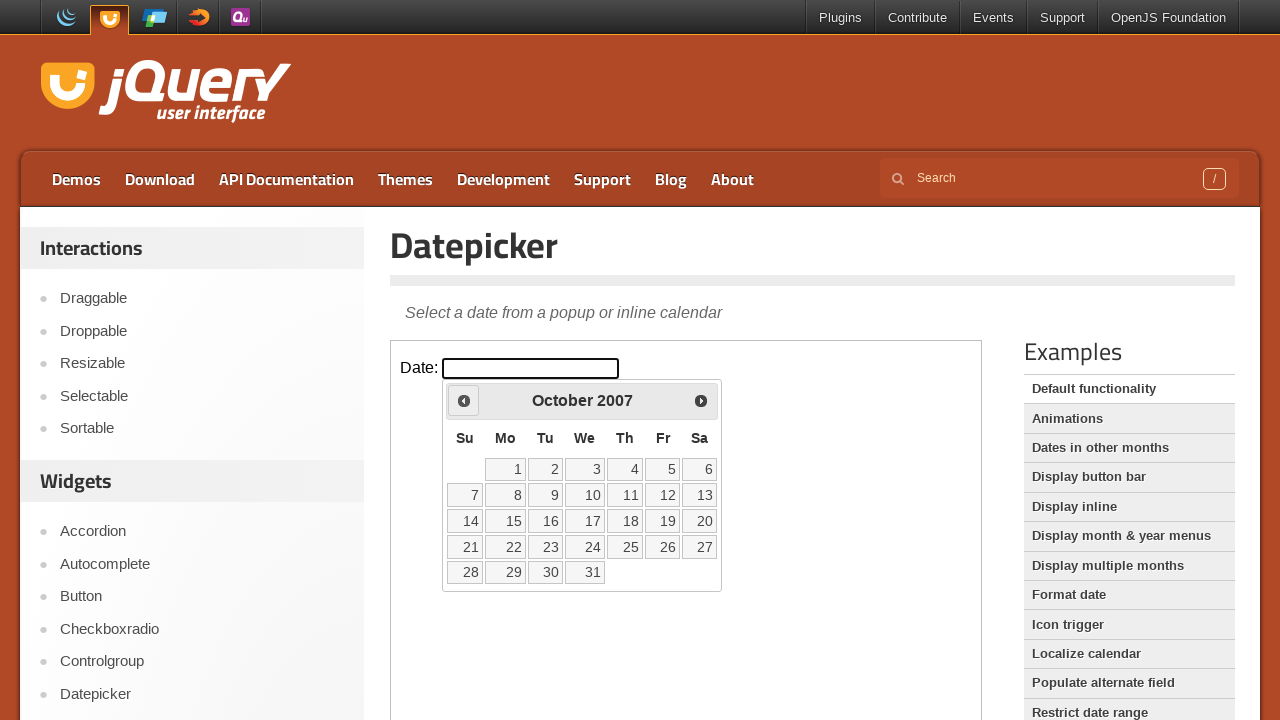

Clicked previous month button to navigate away from October 2007 at (464, 400) on iframe >> nth=0 >> internal:control=enter-frame >> span.ui-icon.ui-icon-circle-t
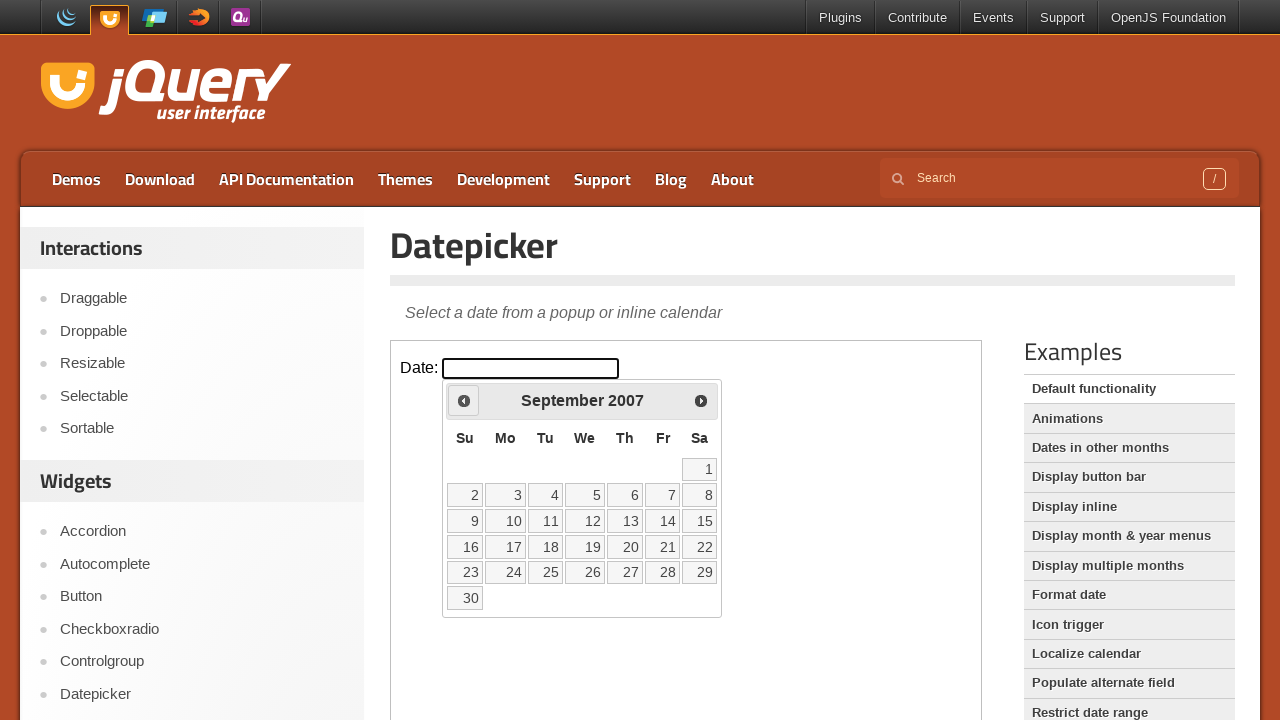

Retrieved current month: September
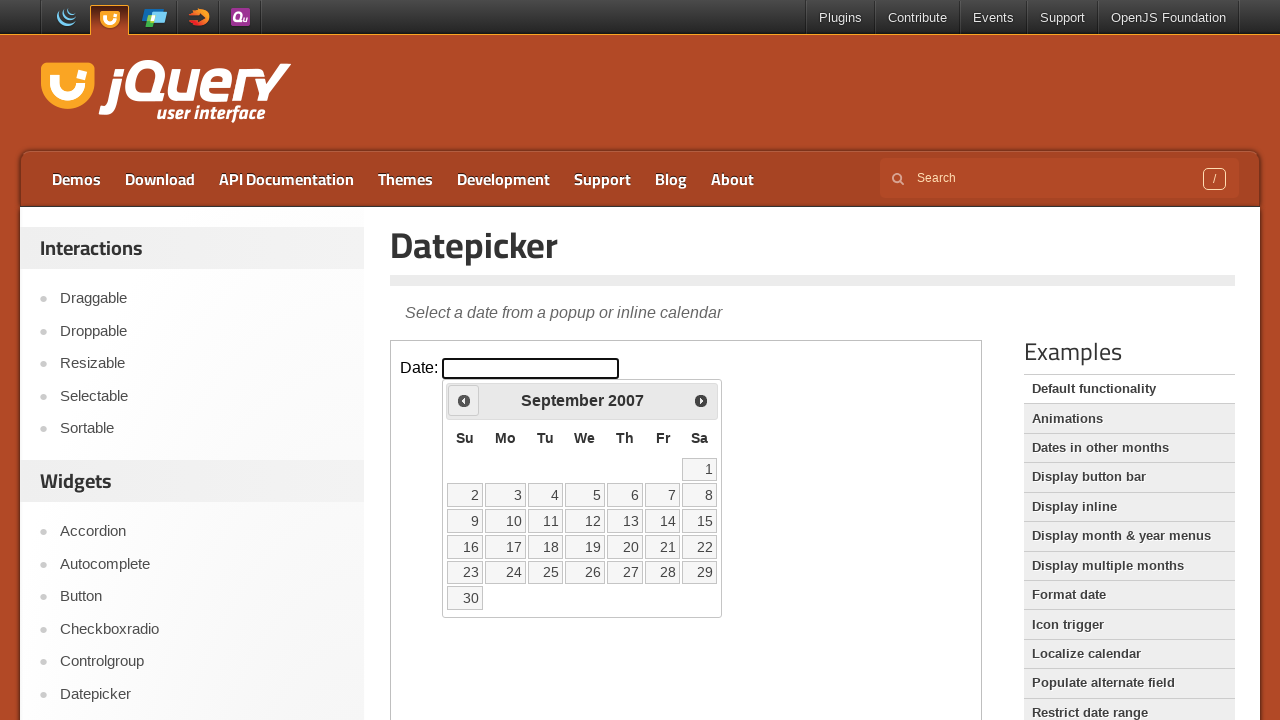

Retrieved current year: 2007
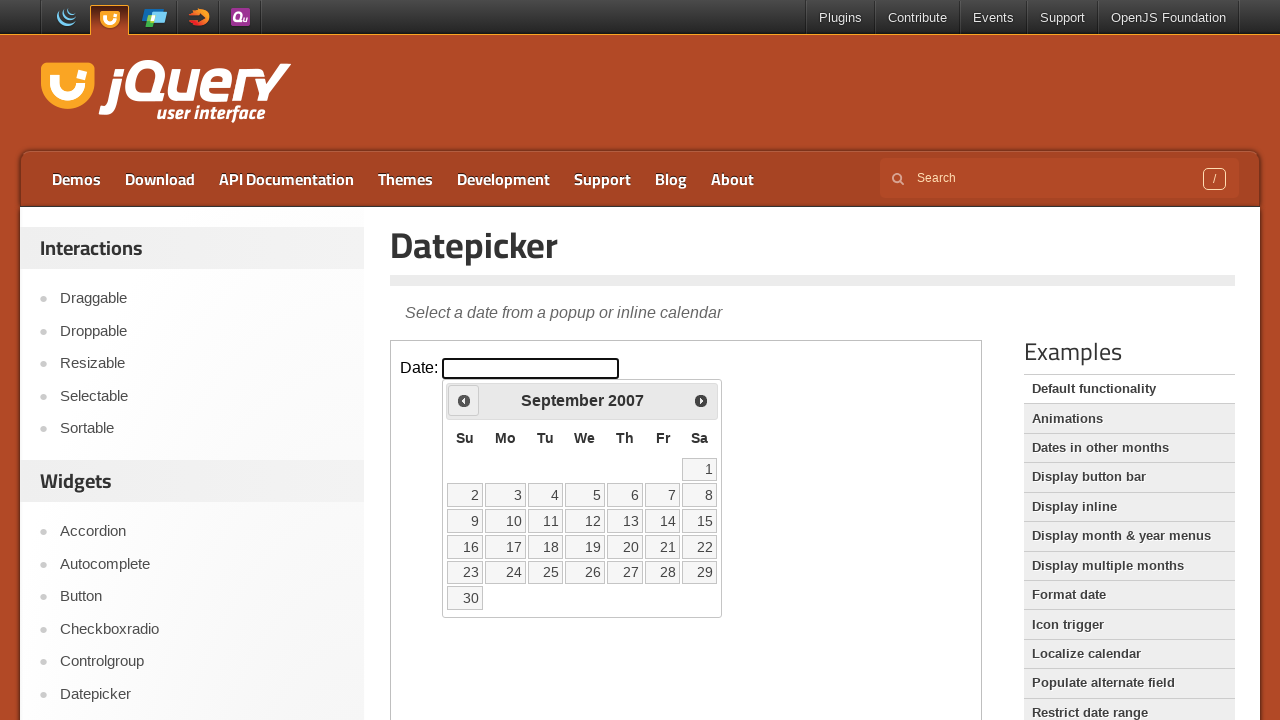

Clicked previous month button to navigate away from September 2007 at (464, 400) on iframe >> nth=0 >> internal:control=enter-frame >> span.ui-icon.ui-icon-circle-t
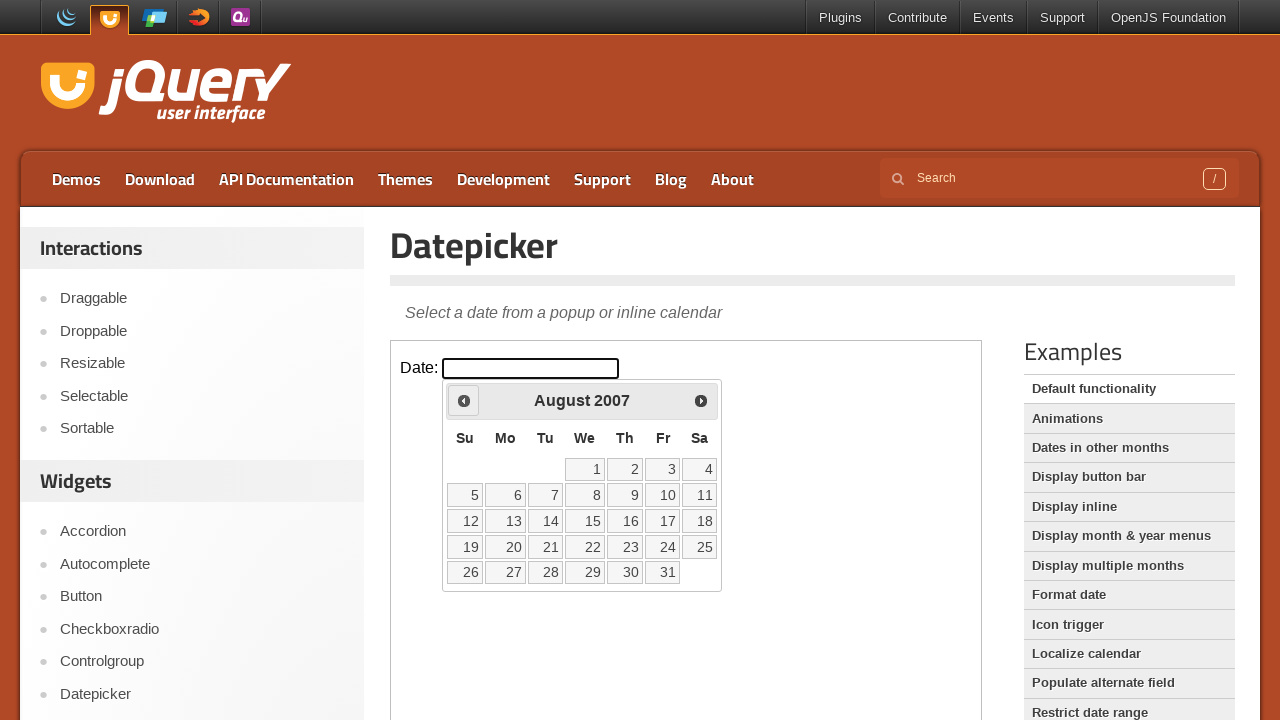

Retrieved current month: August
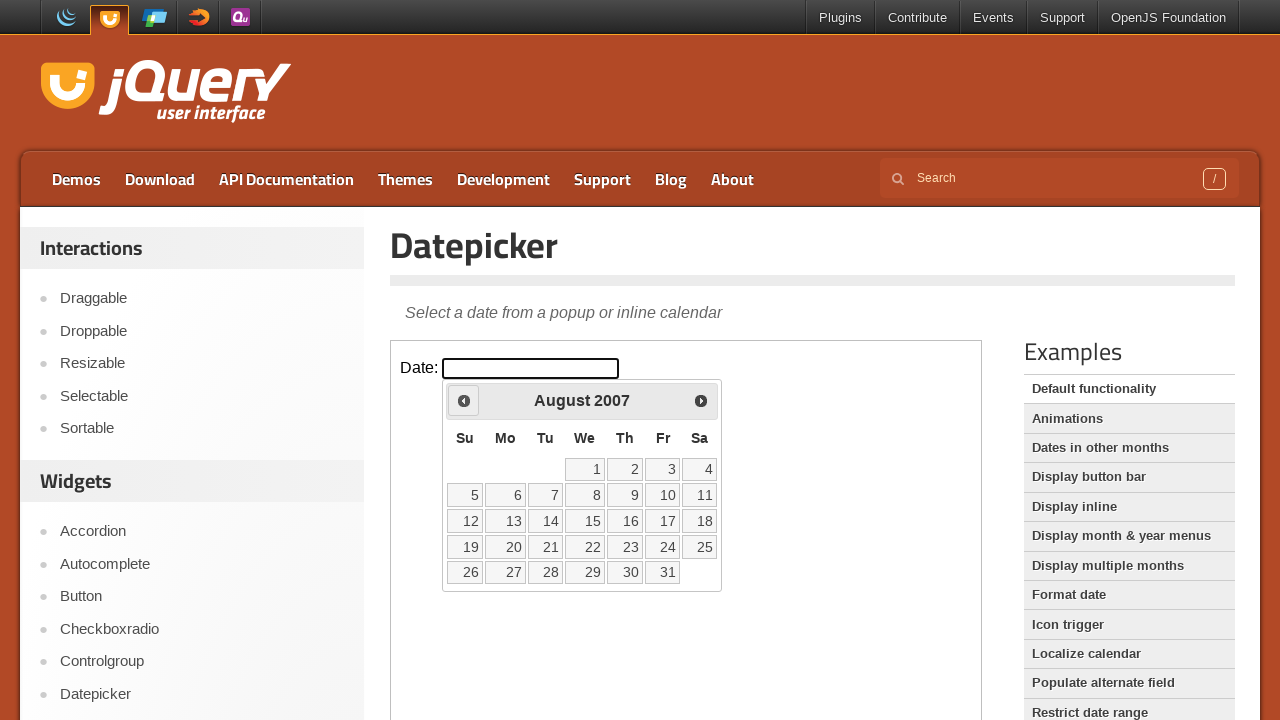

Retrieved current year: 2007
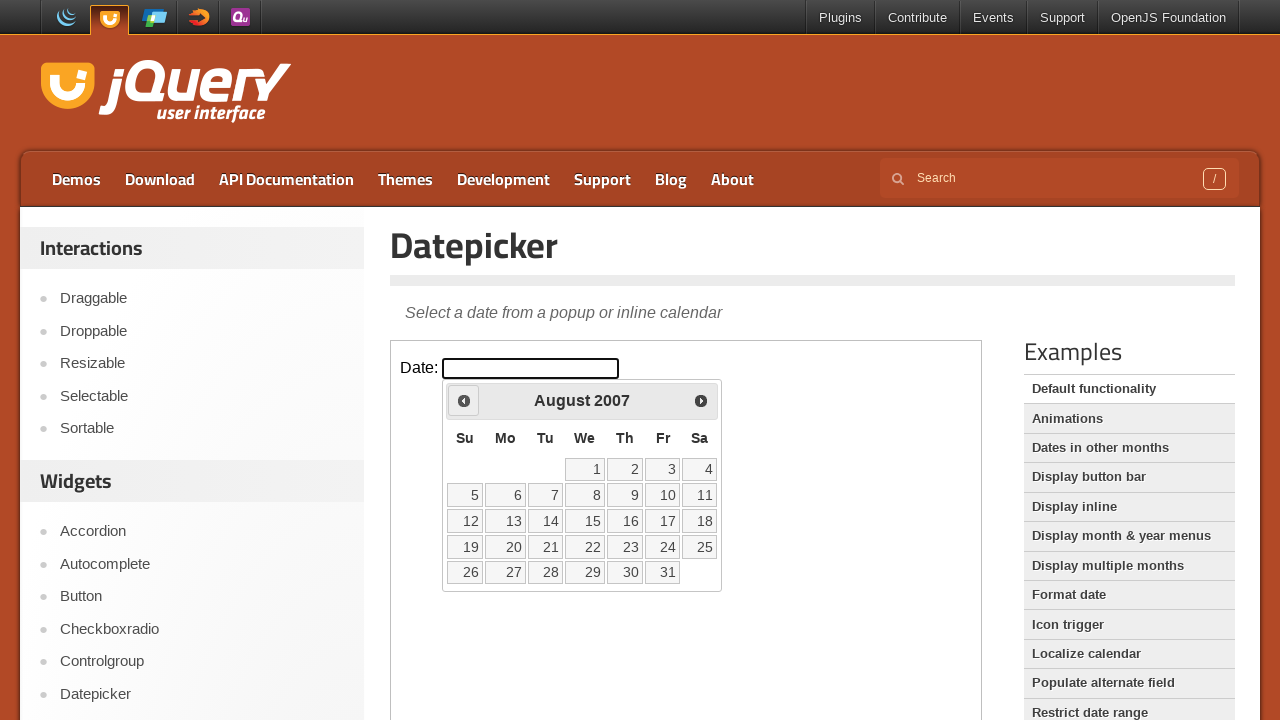

Clicked previous month button to navigate away from August 2007 at (464, 400) on iframe >> nth=0 >> internal:control=enter-frame >> span.ui-icon.ui-icon-circle-t
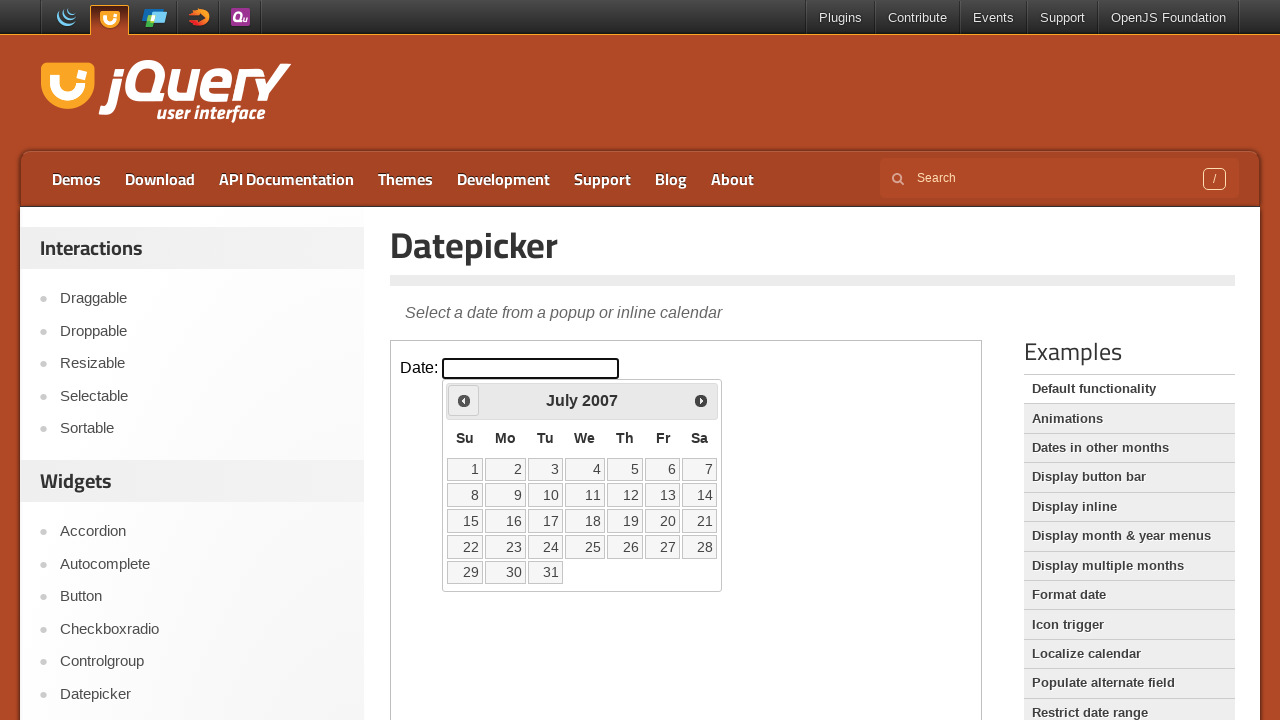

Retrieved current month: July
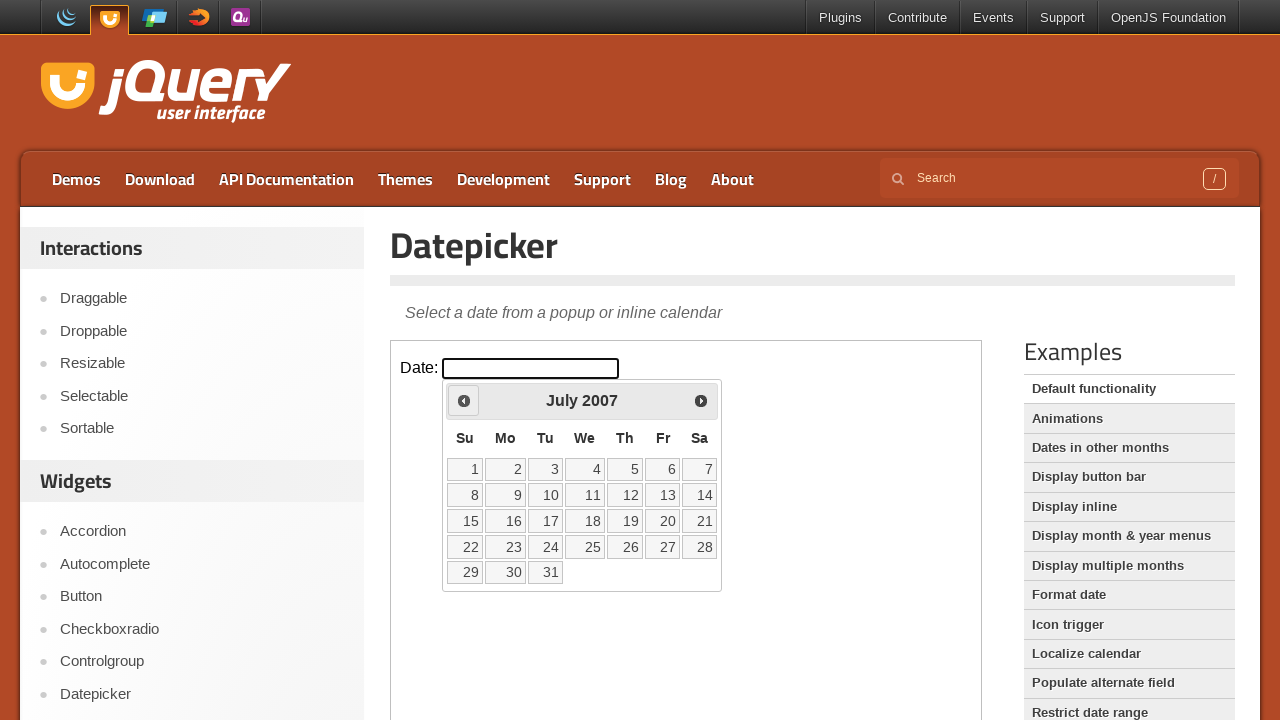

Retrieved current year: 2007
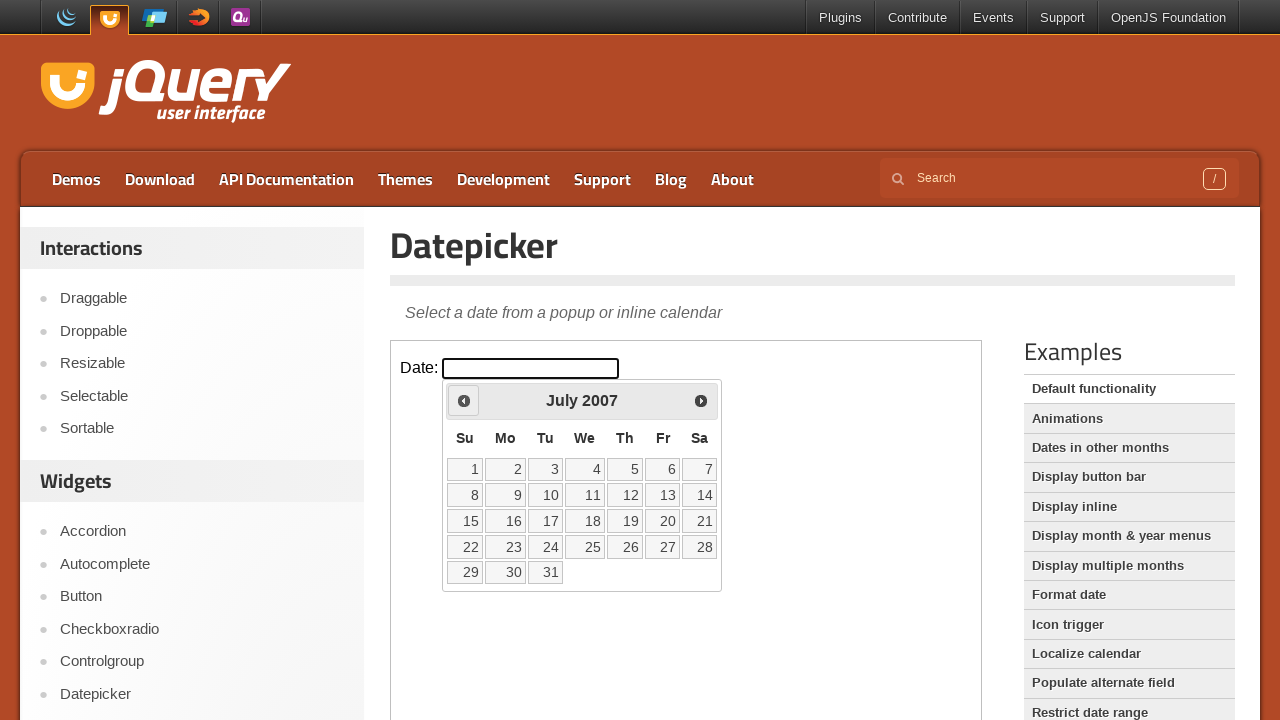

Clicked previous month button to navigate away from July 2007 at (464, 400) on iframe >> nth=0 >> internal:control=enter-frame >> span.ui-icon.ui-icon-circle-t
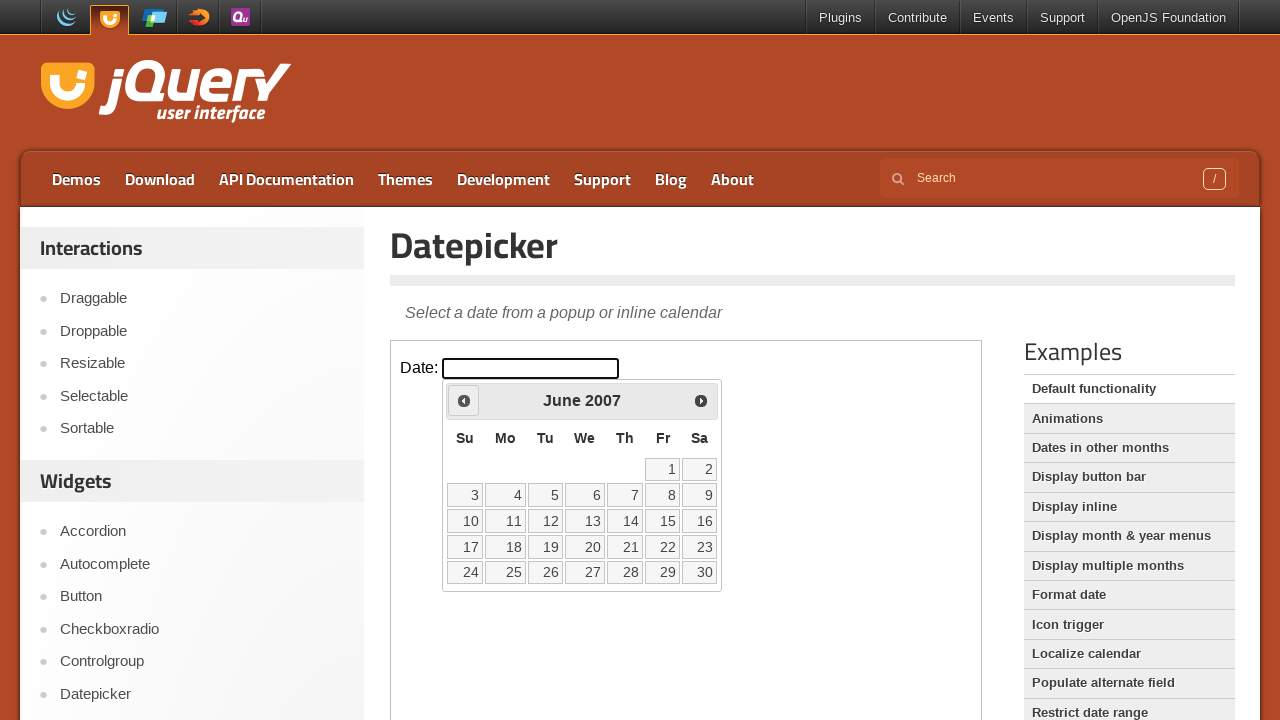

Retrieved current month: June
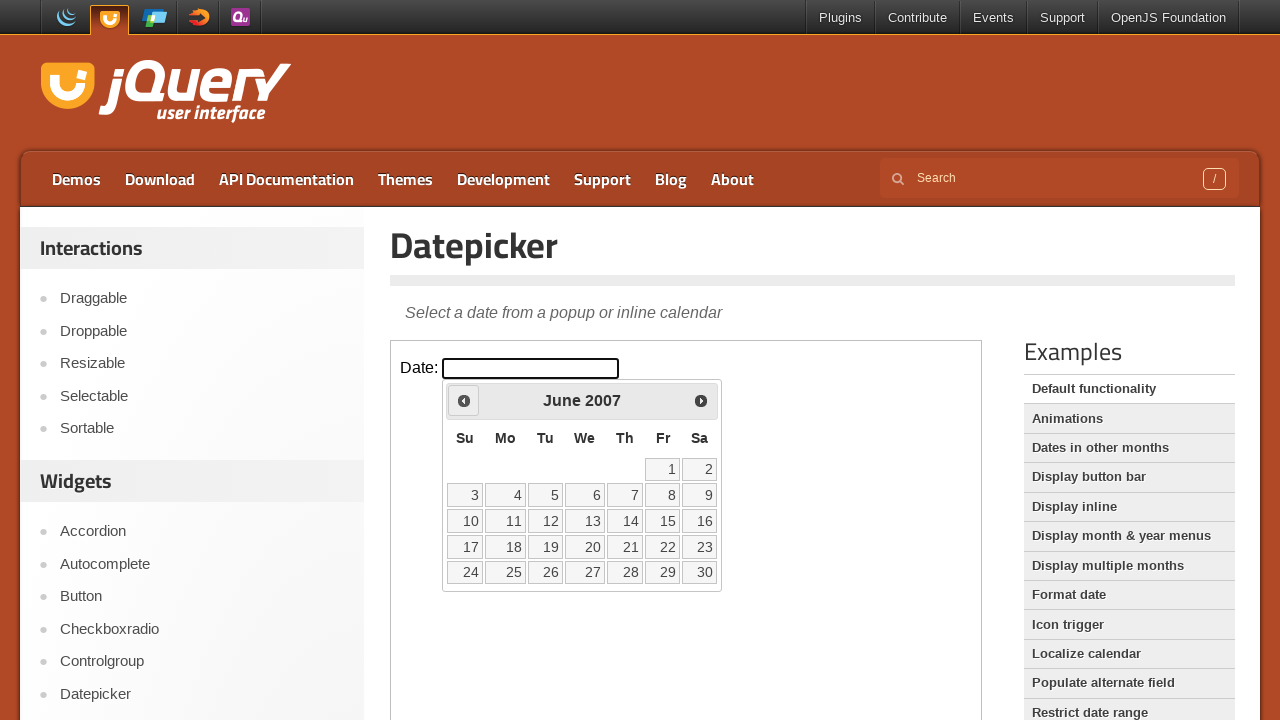

Retrieved current year: 2007
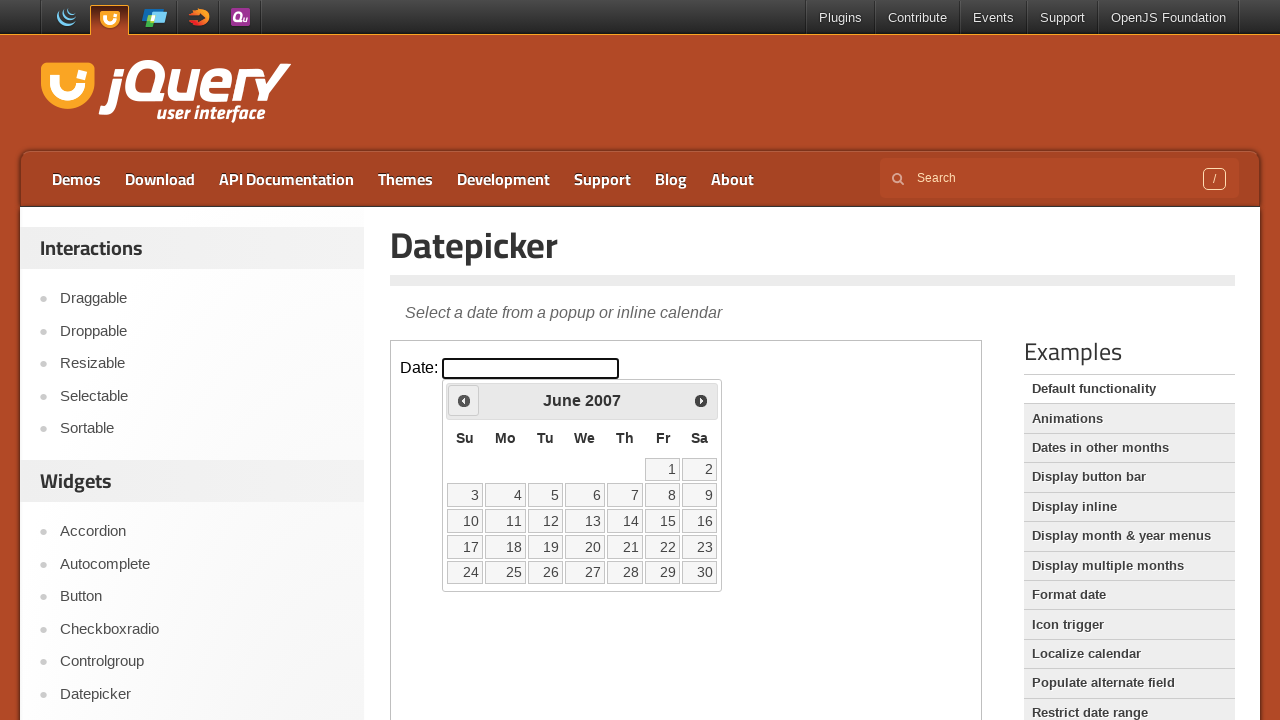

Clicked previous month button to navigate away from June 2007 at (464, 400) on iframe >> nth=0 >> internal:control=enter-frame >> span.ui-icon.ui-icon-circle-t
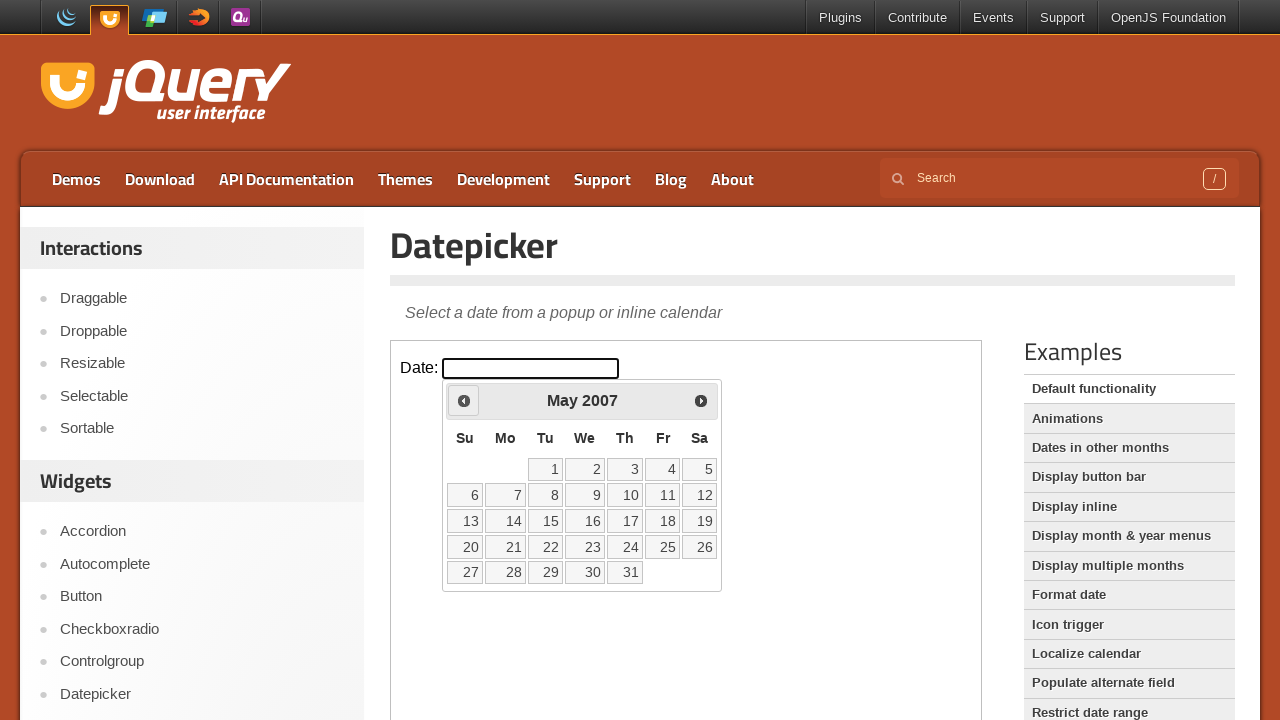

Retrieved current month: May
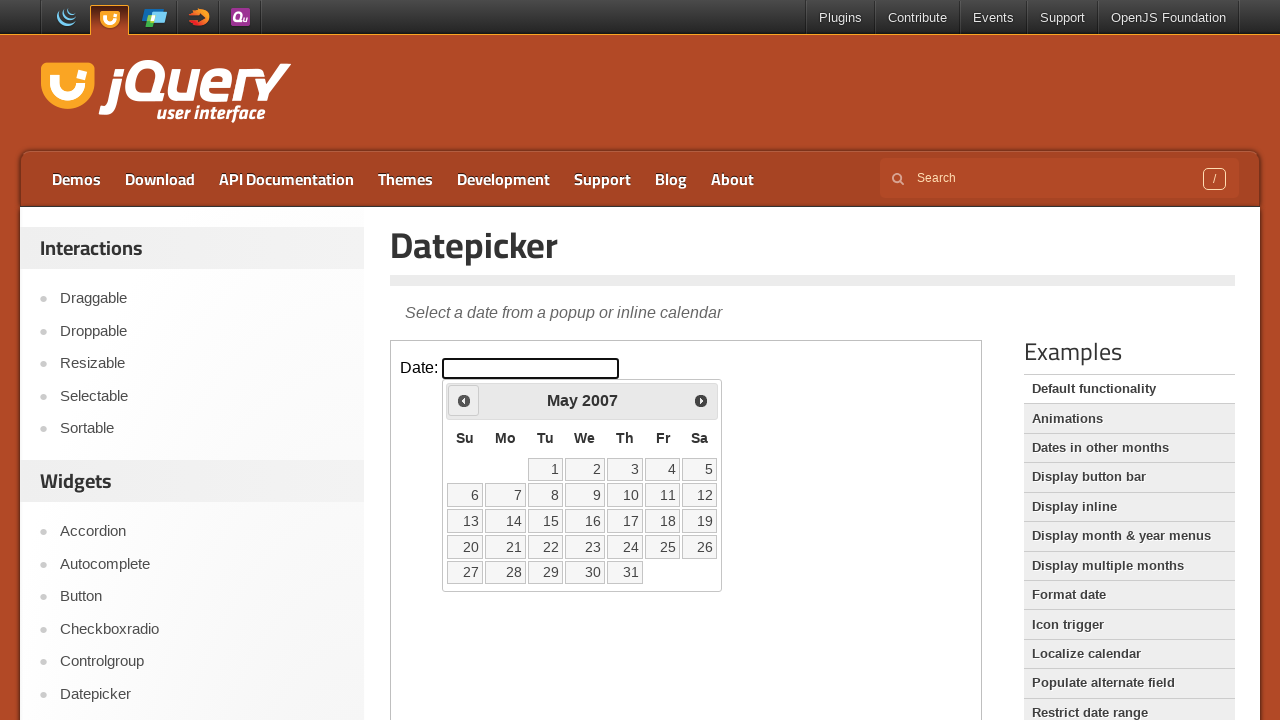

Retrieved current year: 2007
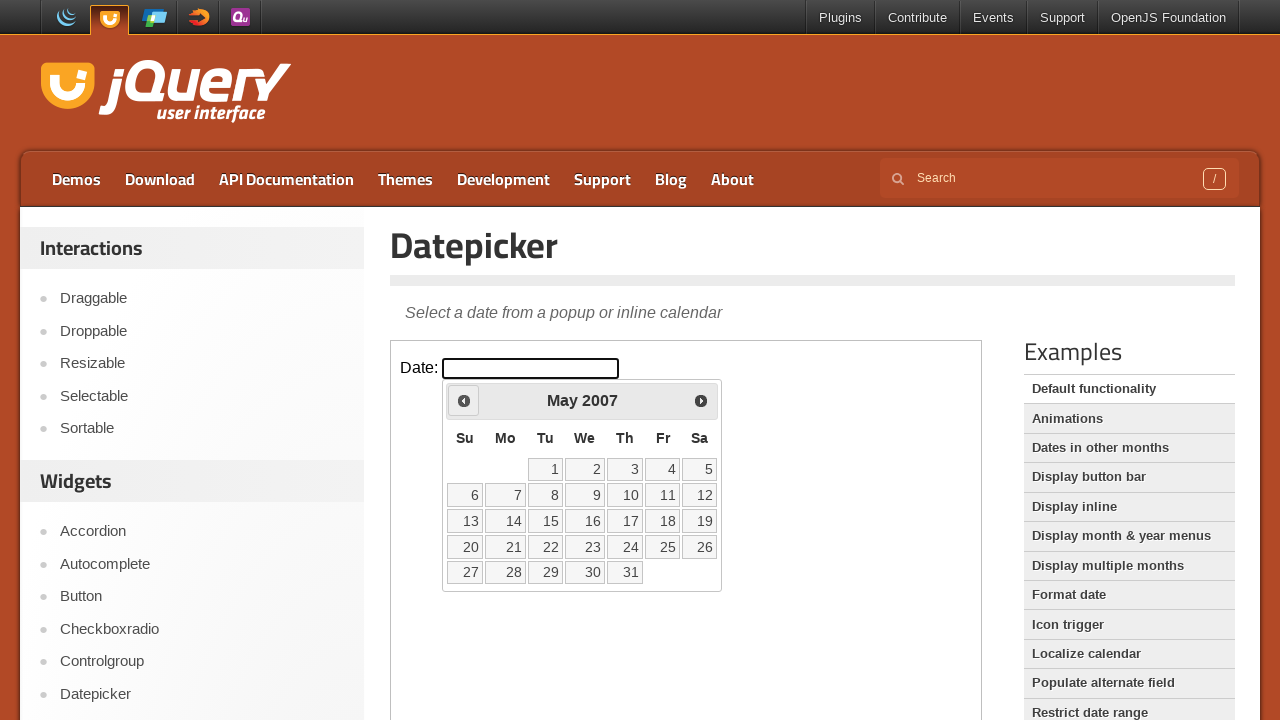

Clicked previous month button to navigate away from May 2007 at (464, 400) on iframe >> nth=0 >> internal:control=enter-frame >> span.ui-icon.ui-icon-circle-t
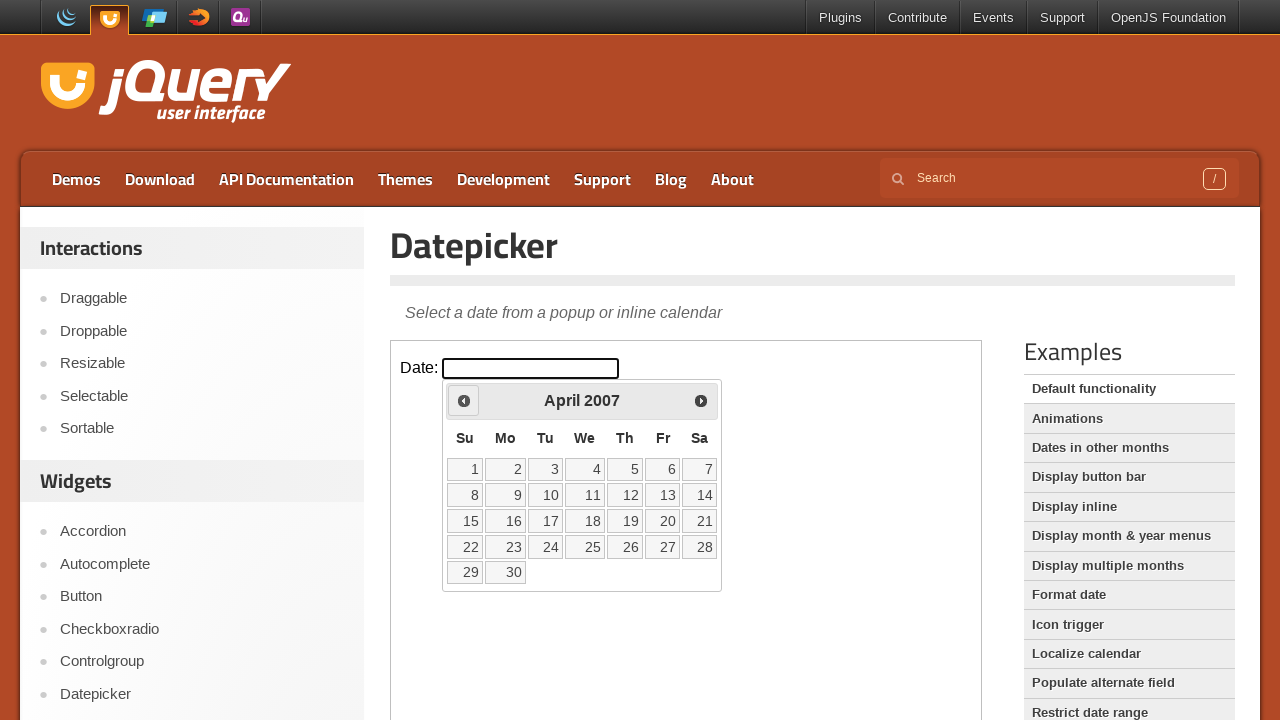

Retrieved current month: April
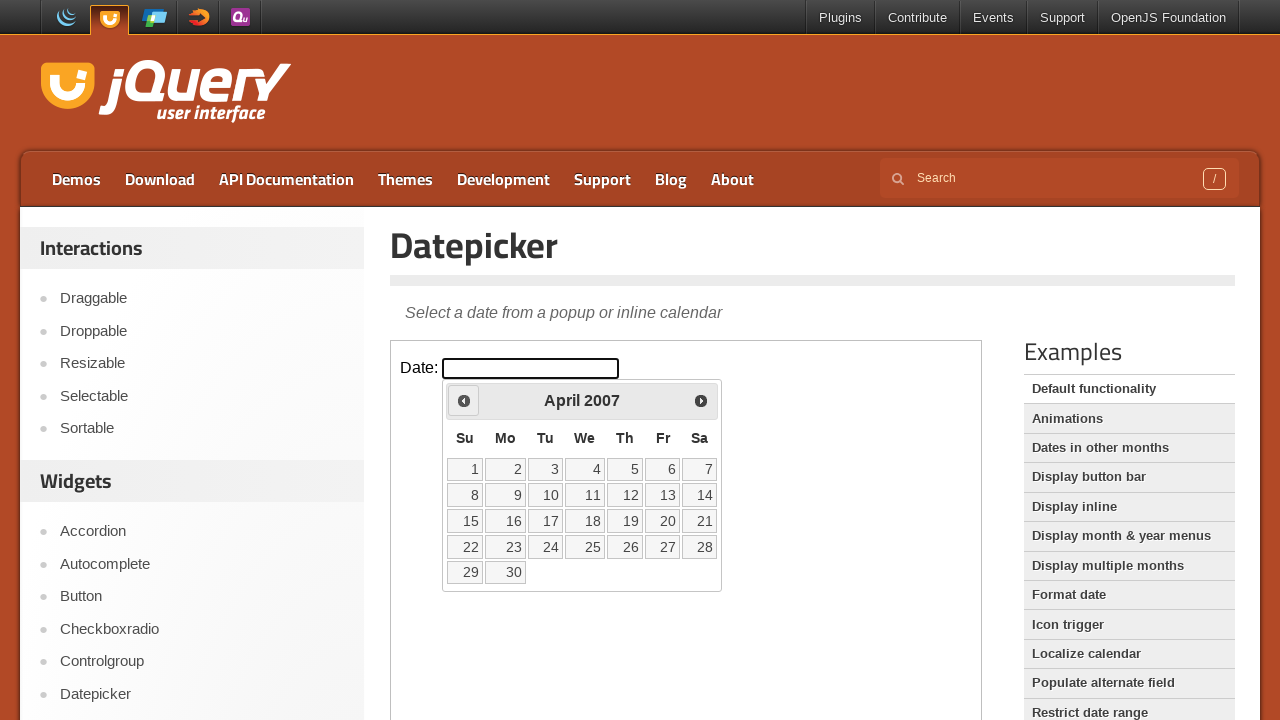

Retrieved current year: 2007
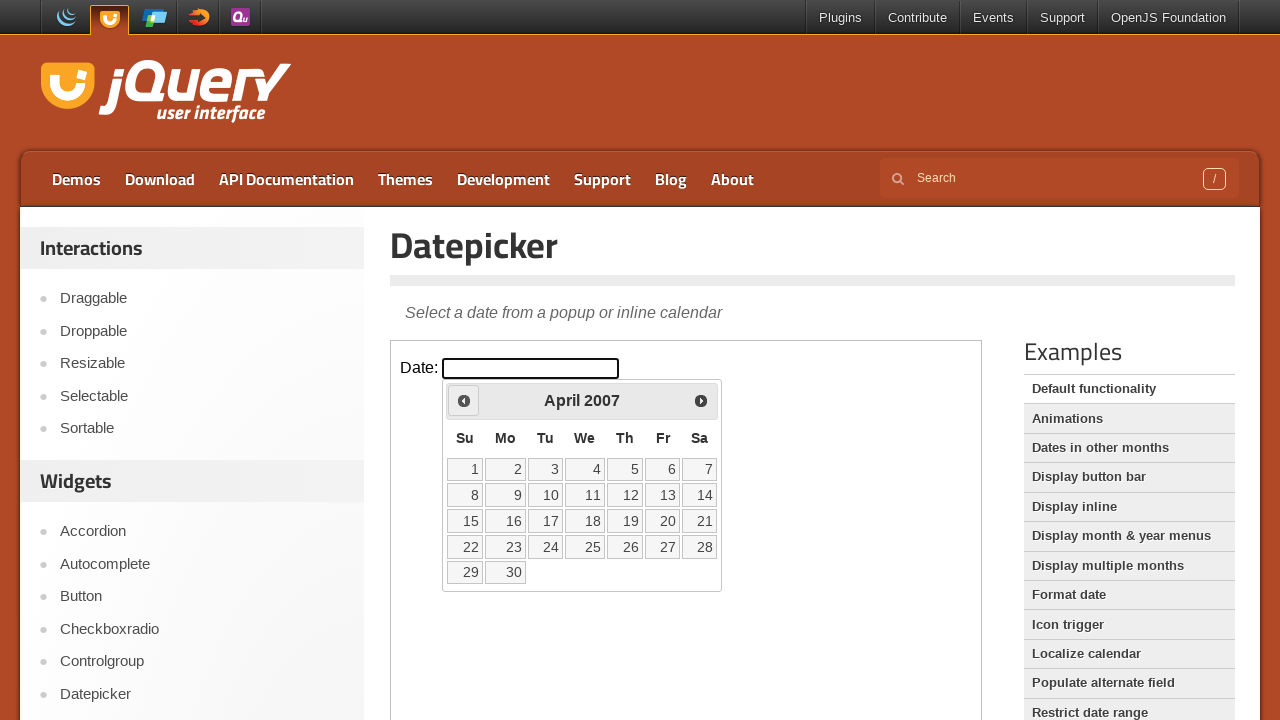

Clicked previous month button to navigate away from April 2007 at (464, 400) on iframe >> nth=0 >> internal:control=enter-frame >> span.ui-icon.ui-icon-circle-t
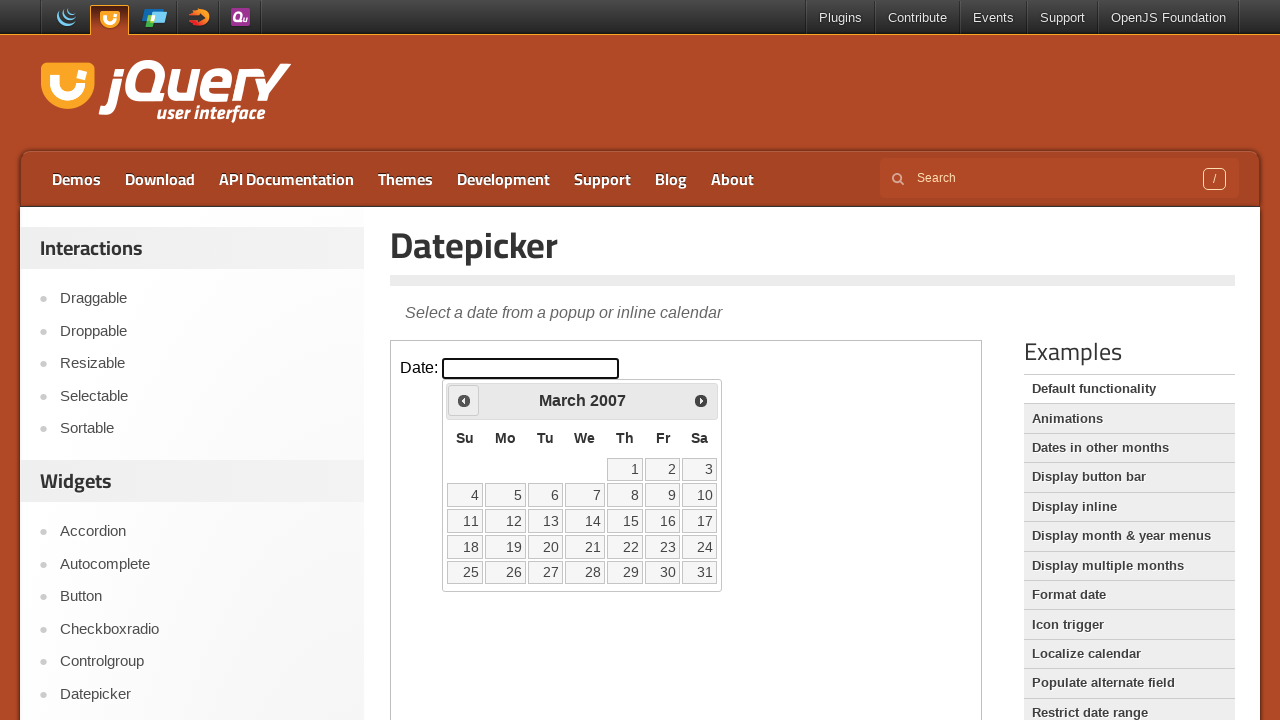

Retrieved current month: March
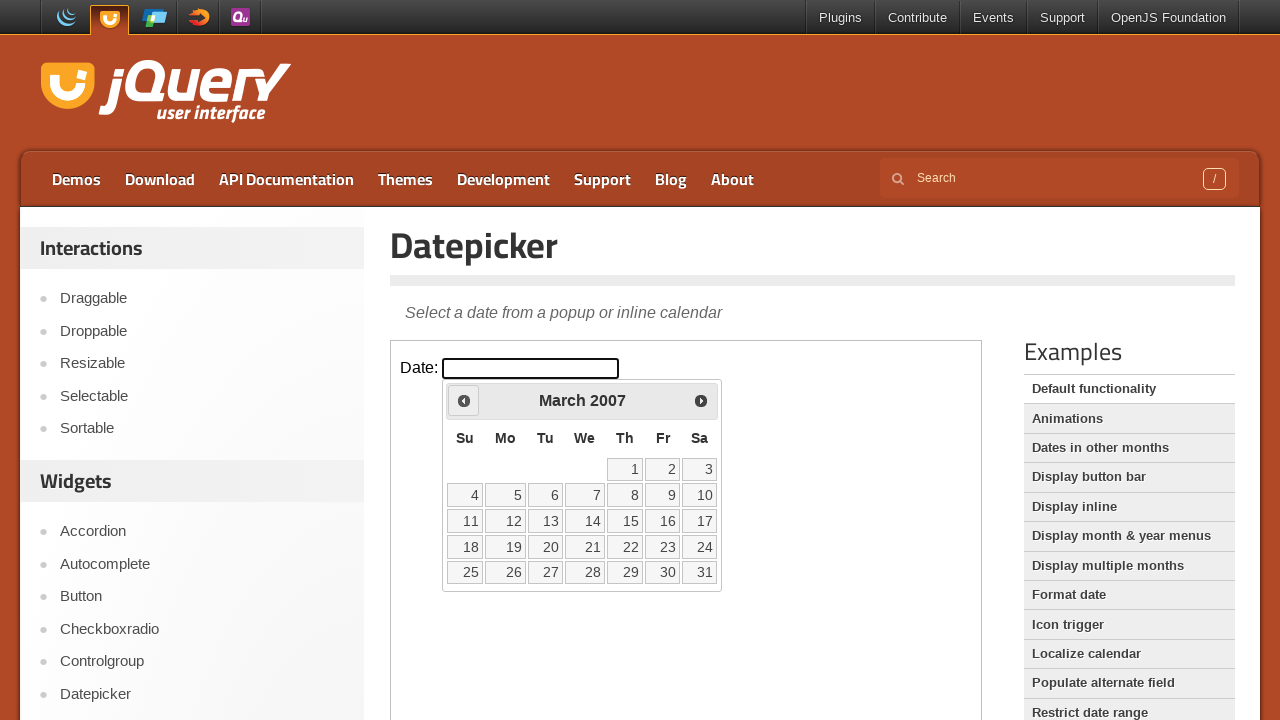

Retrieved current year: 2007
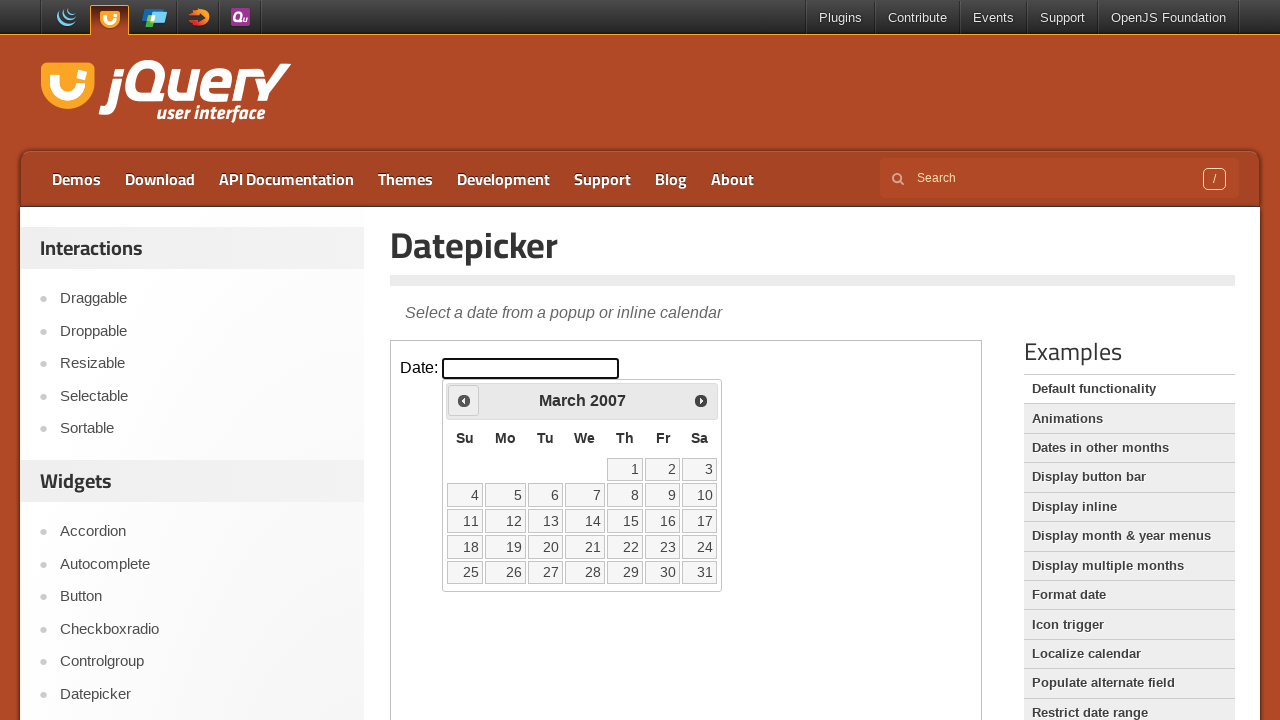

Clicked previous month button to navigate away from March 2007 at (464, 400) on iframe >> nth=0 >> internal:control=enter-frame >> span.ui-icon.ui-icon-circle-t
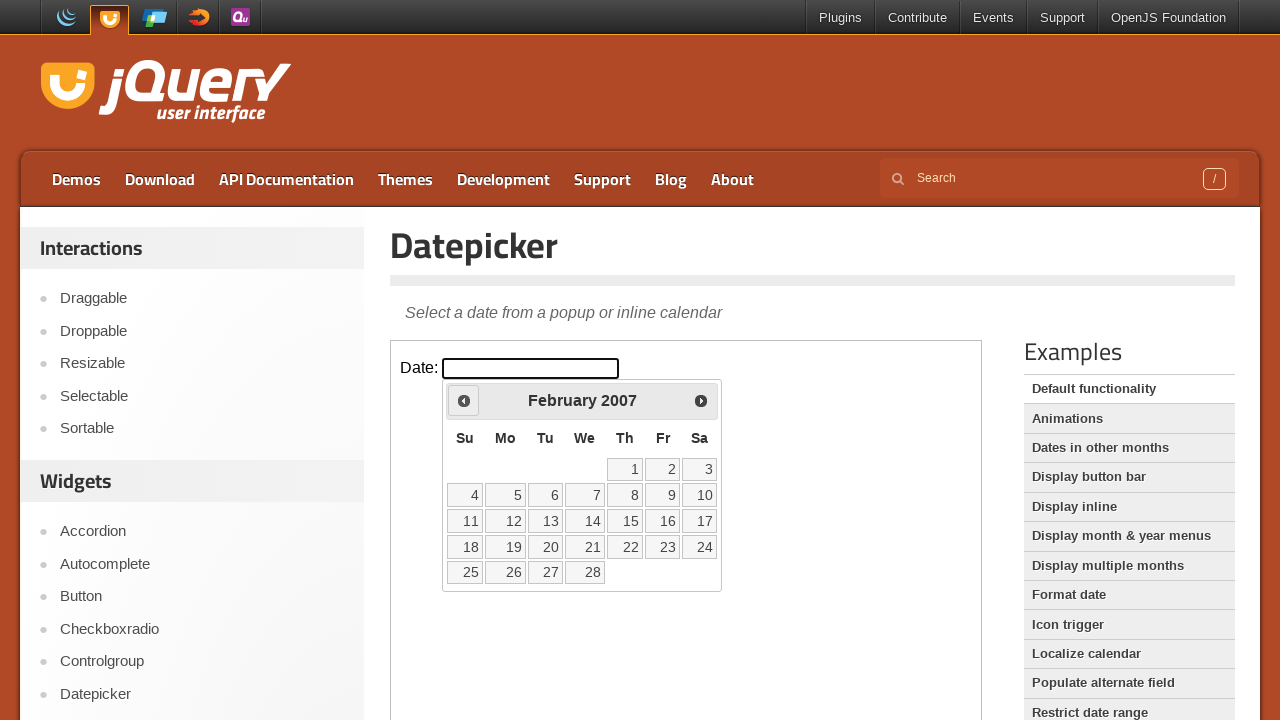

Retrieved current month: February
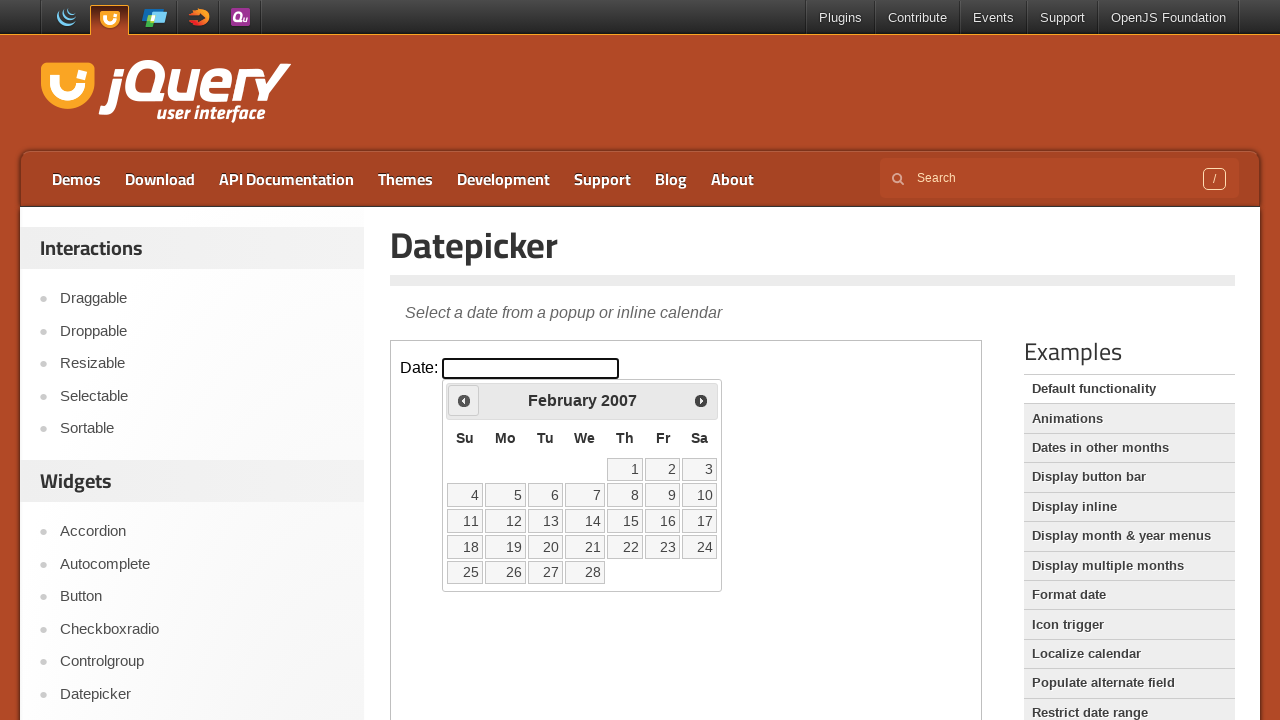

Retrieved current year: 2007
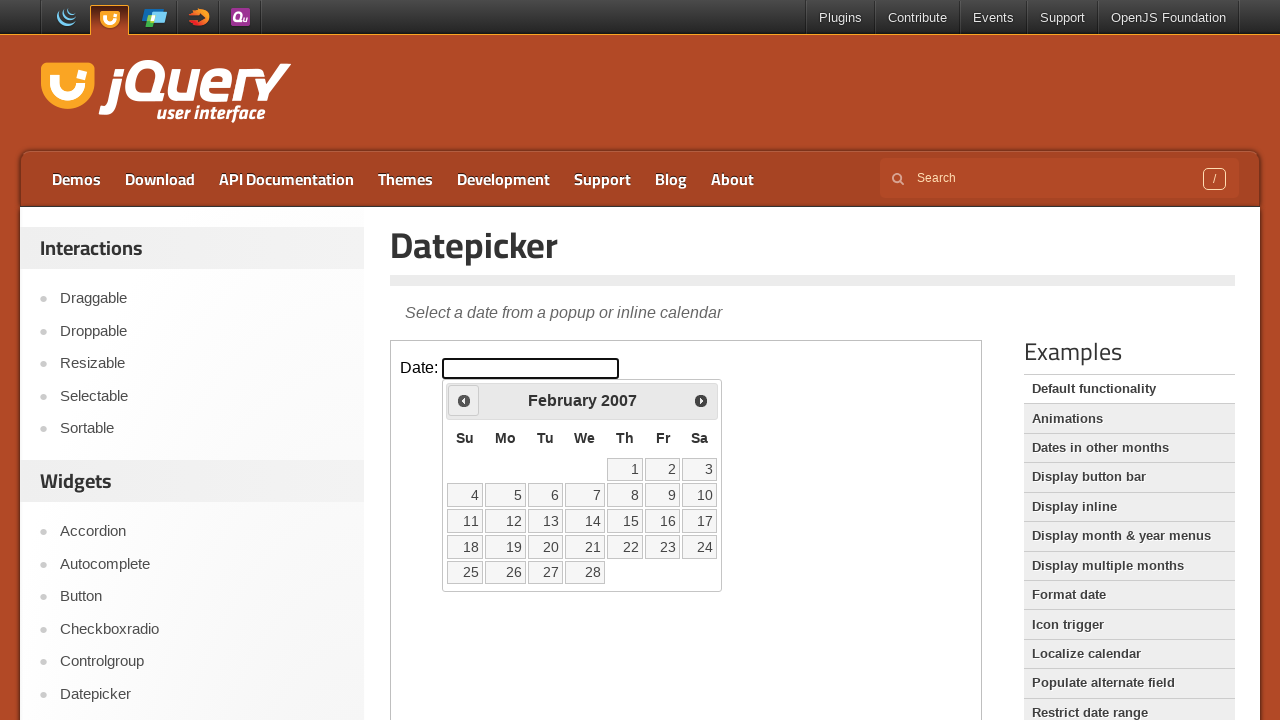

Clicked previous month button to navigate away from February 2007 at (464, 400) on iframe >> nth=0 >> internal:control=enter-frame >> span.ui-icon.ui-icon-circle-t
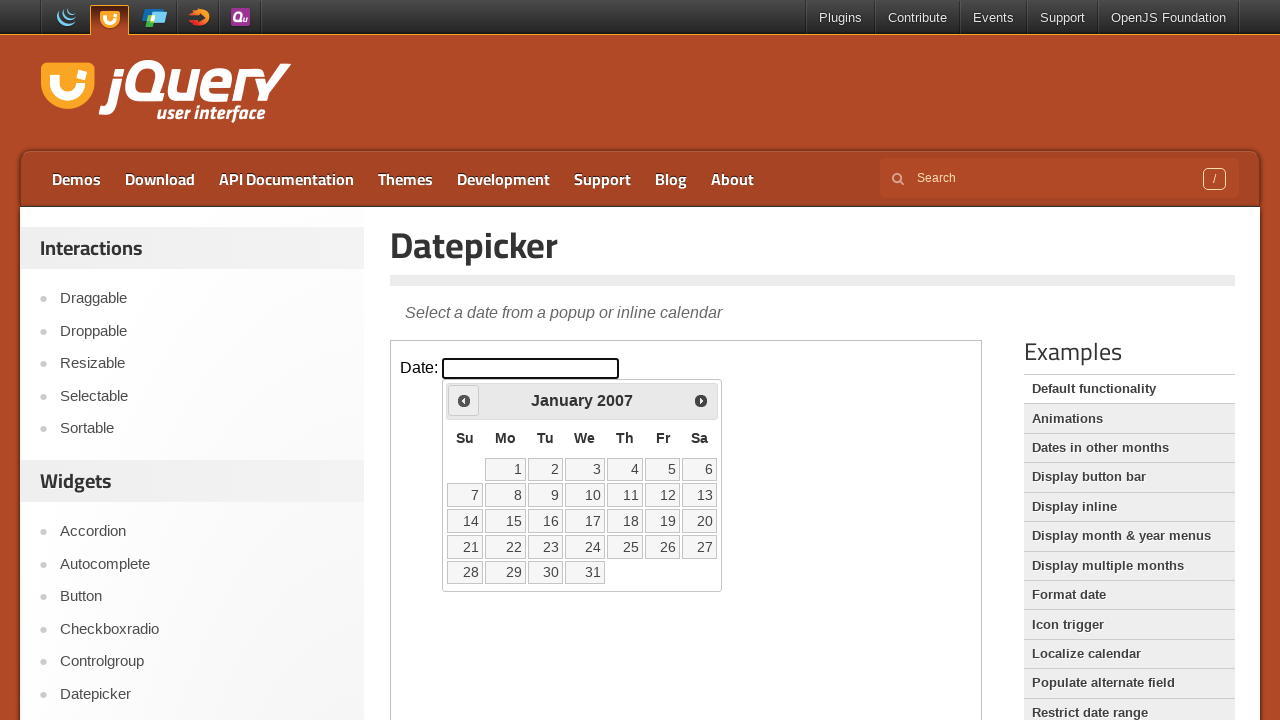

Retrieved current month: January
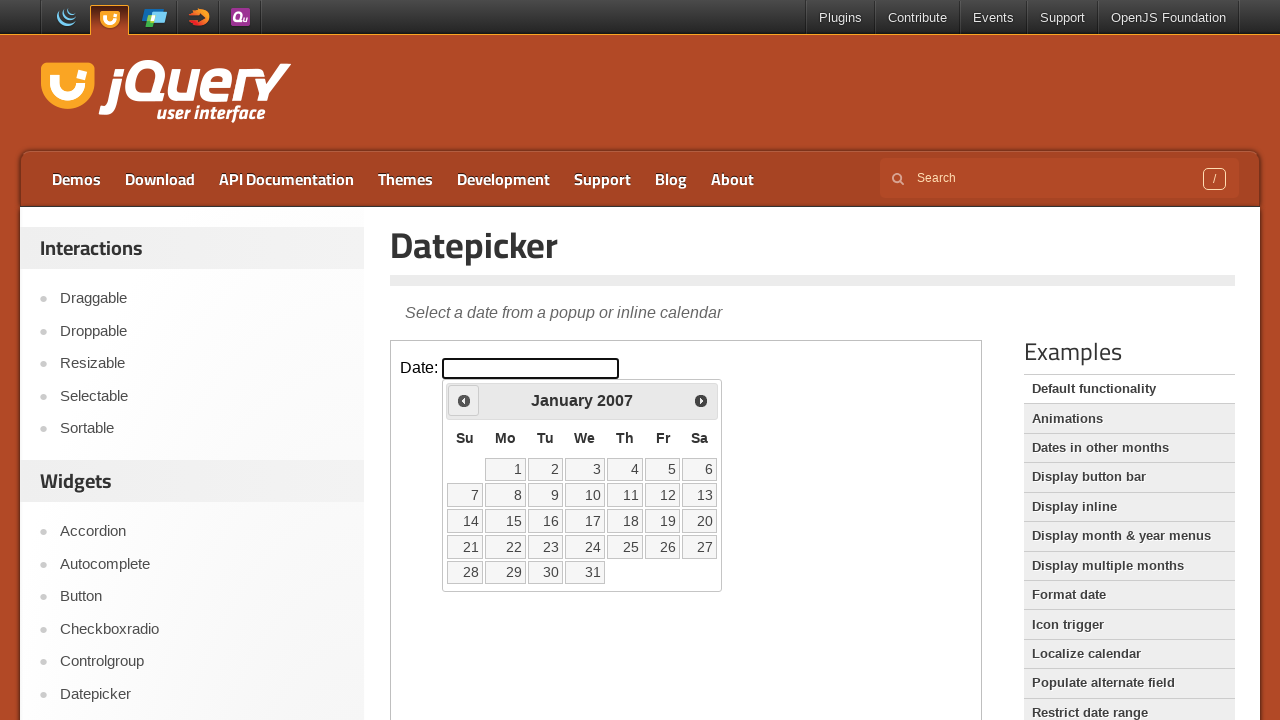

Retrieved current year: 2007
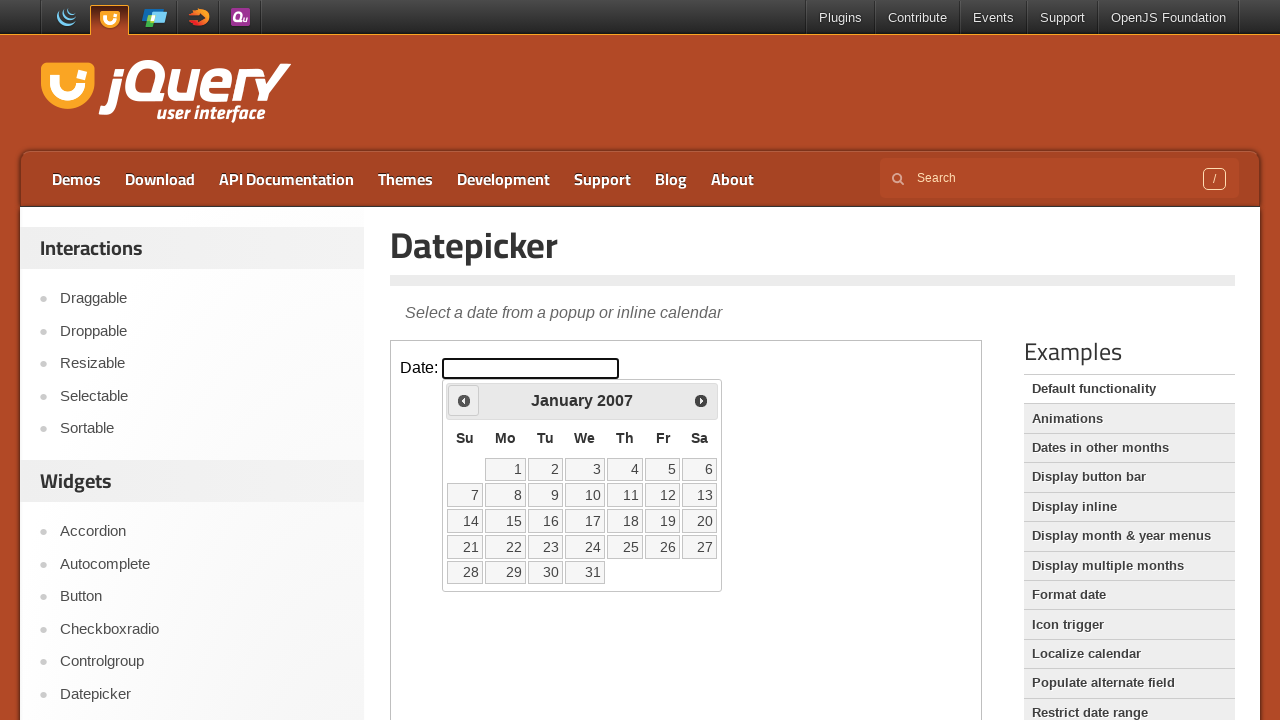

Clicked previous month button to navigate away from January 2007 at (464, 400) on iframe >> nth=0 >> internal:control=enter-frame >> span.ui-icon.ui-icon-circle-t
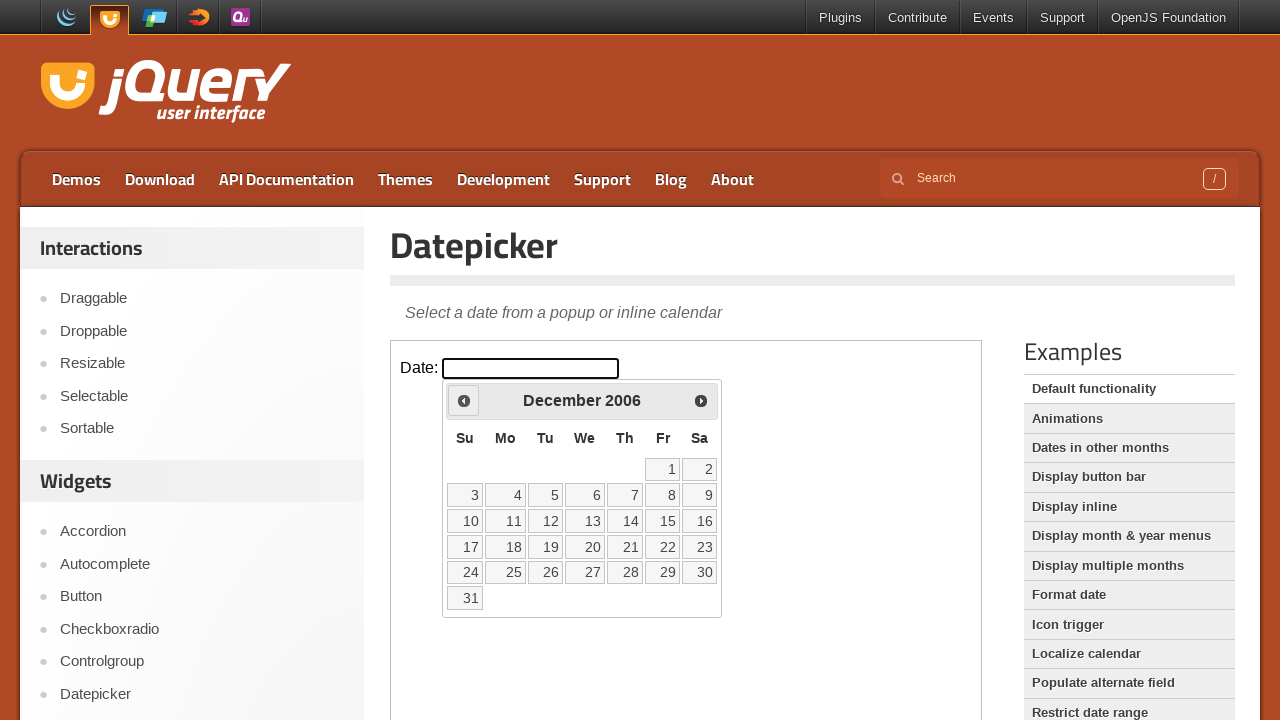

Retrieved current month: December
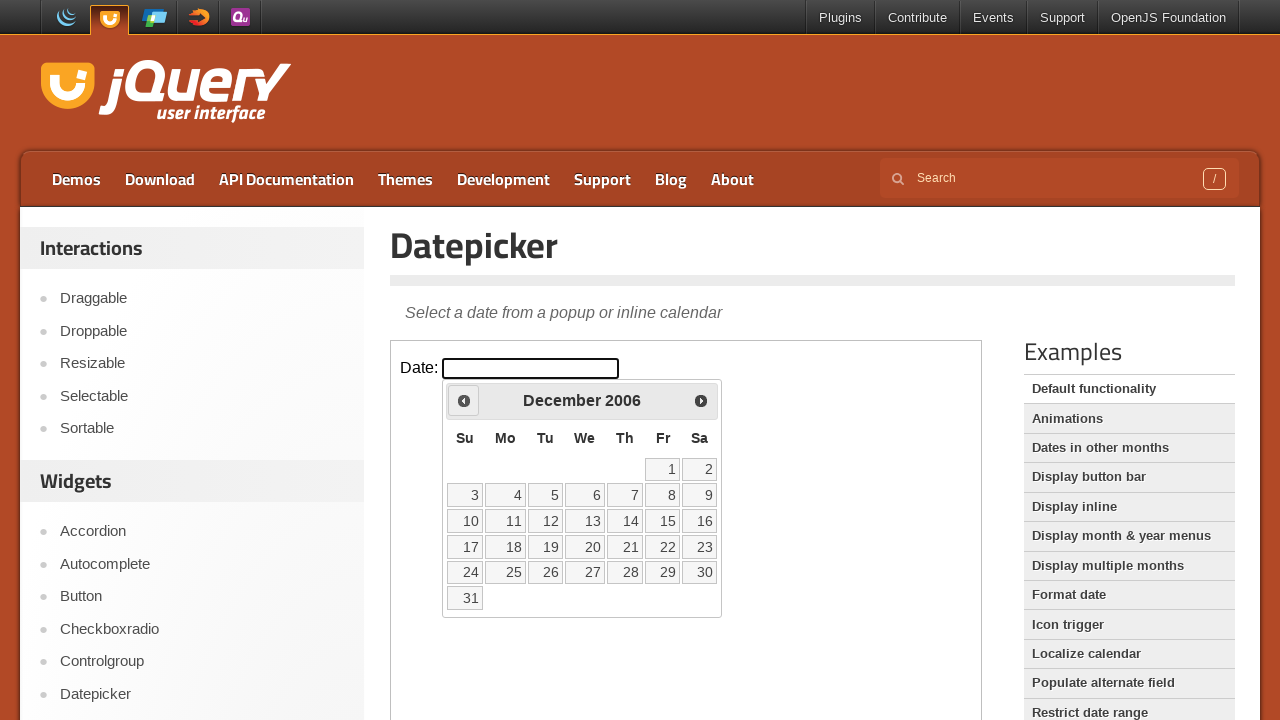

Retrieved current year: 2006
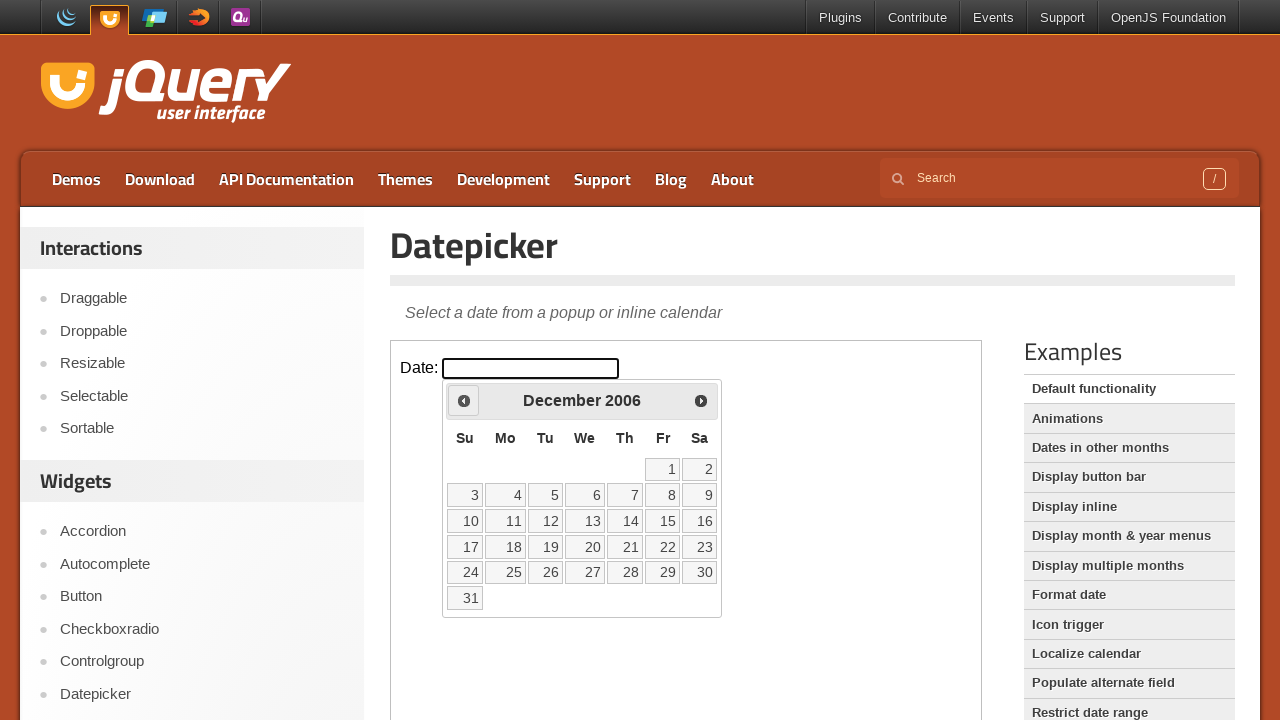

Clicked previous month button to navigate away from December 2006 at (464, 400) on iframe >> nth=0 >> internal:control=enter-frame >> span.ui-icon.ui-icon-circle-t
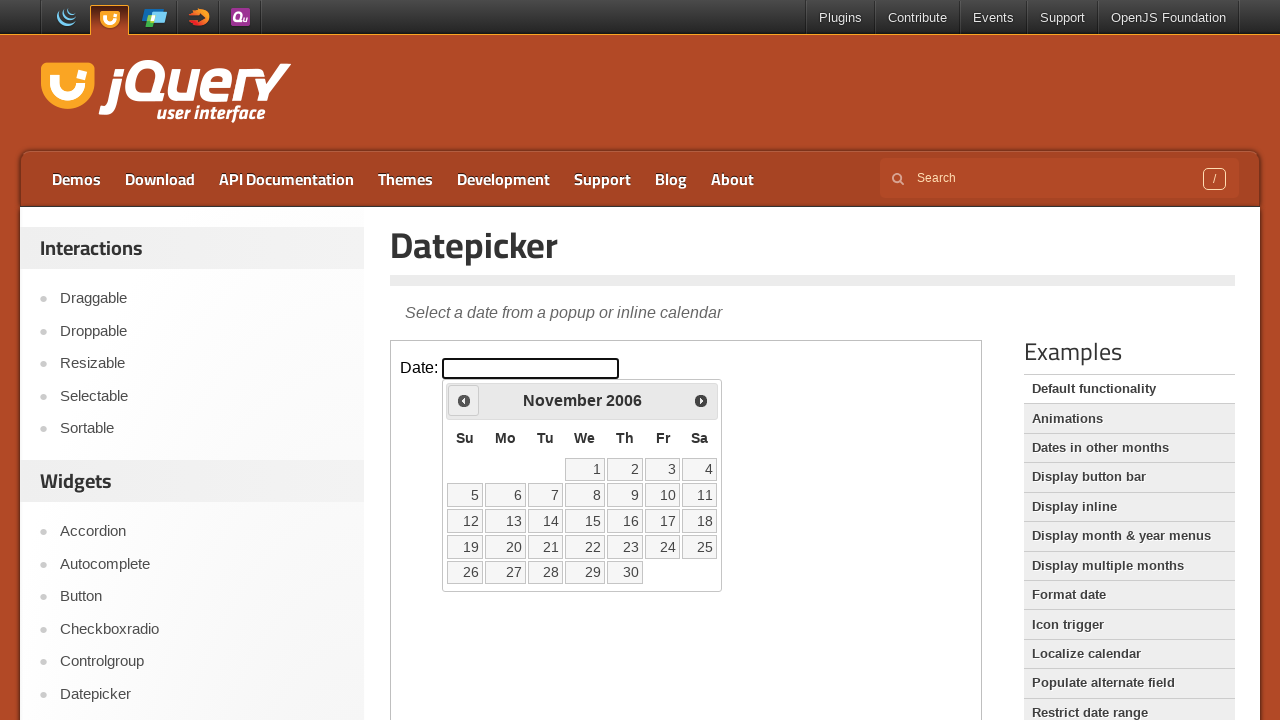

Retrieved current month: November
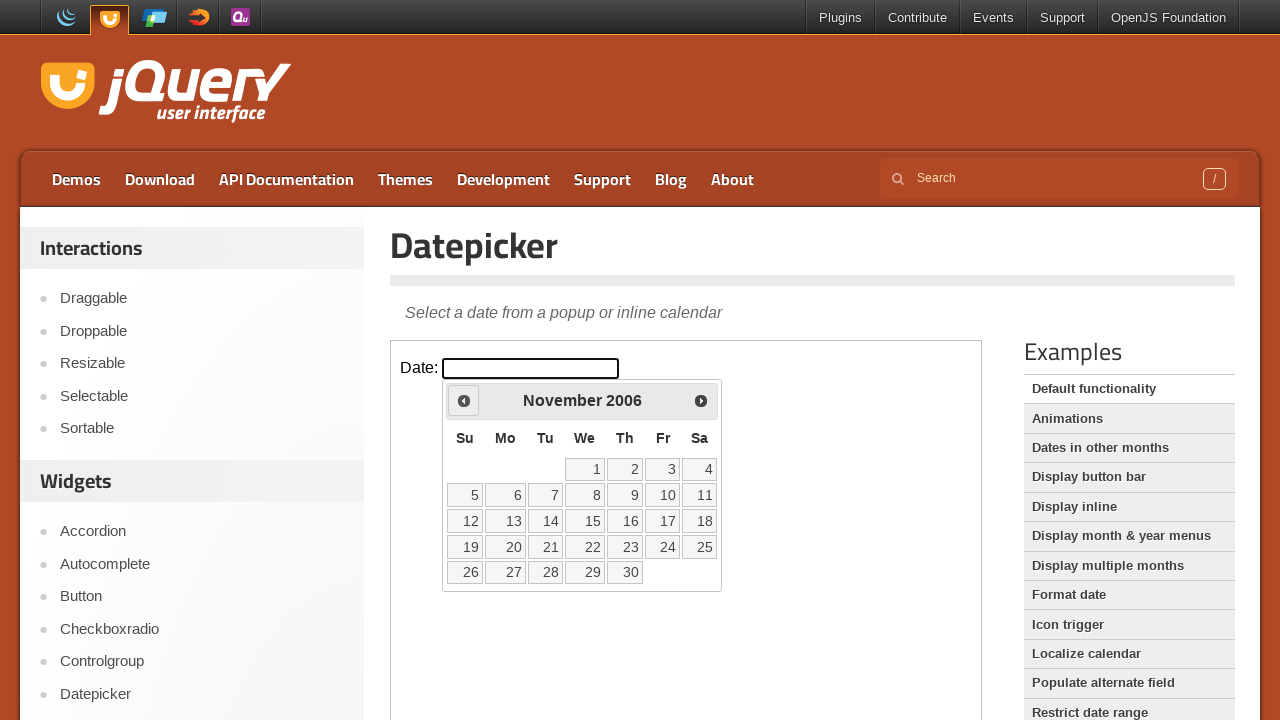

Retrieved current year: 2006
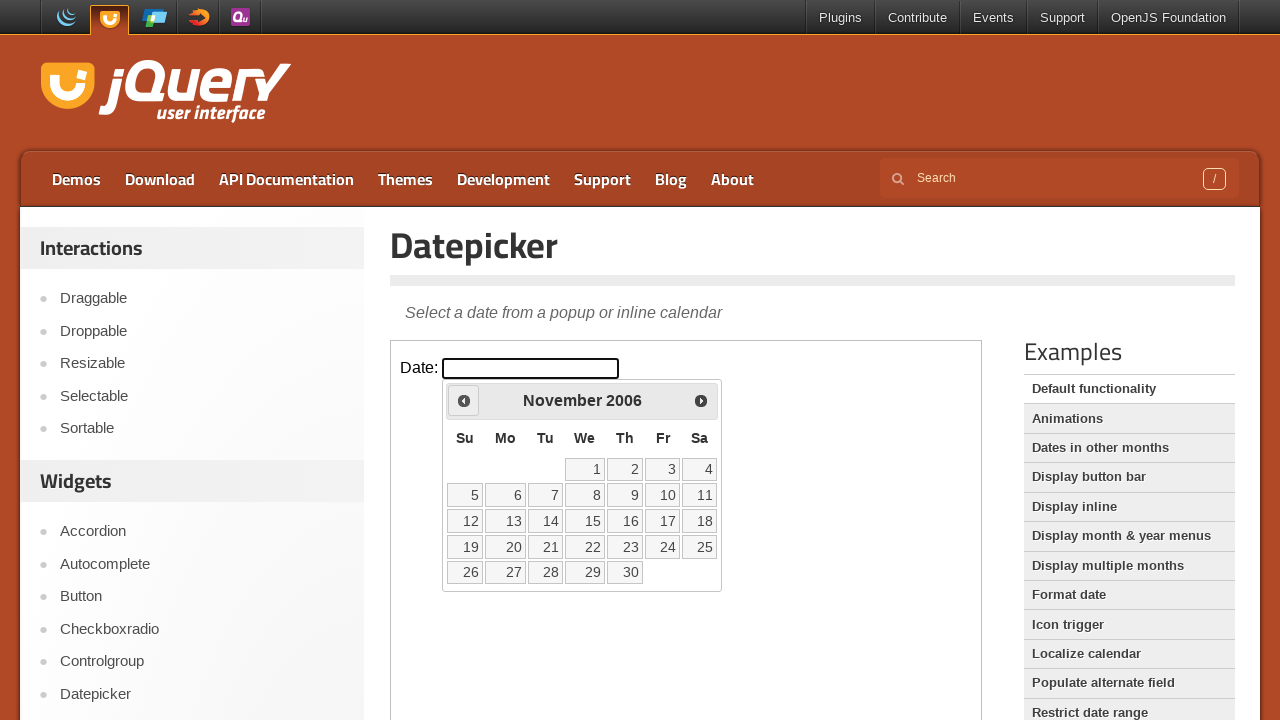

Clicked previous month button to navigate away from November 2006 at (464, 400) on iframe >> nth=0 >> internal:control=enter-frame >> span.ui-icon.ui-icon-circle-t
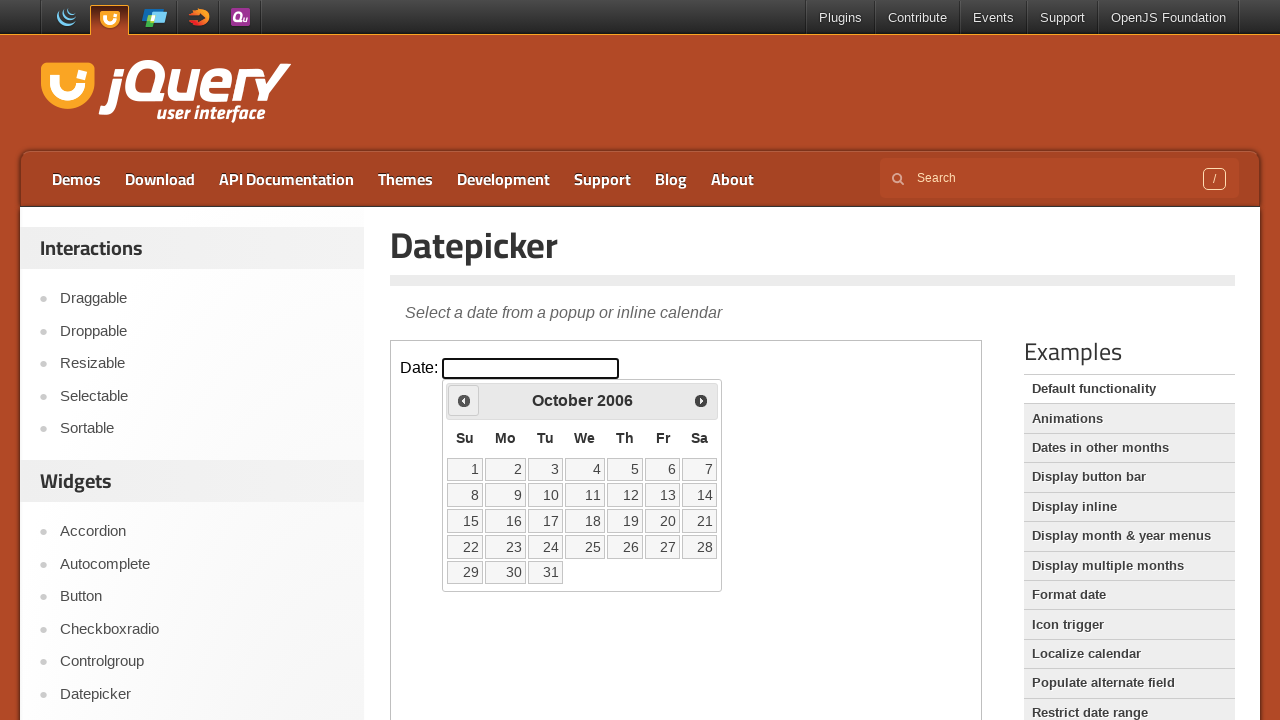

Retrieved current month: October
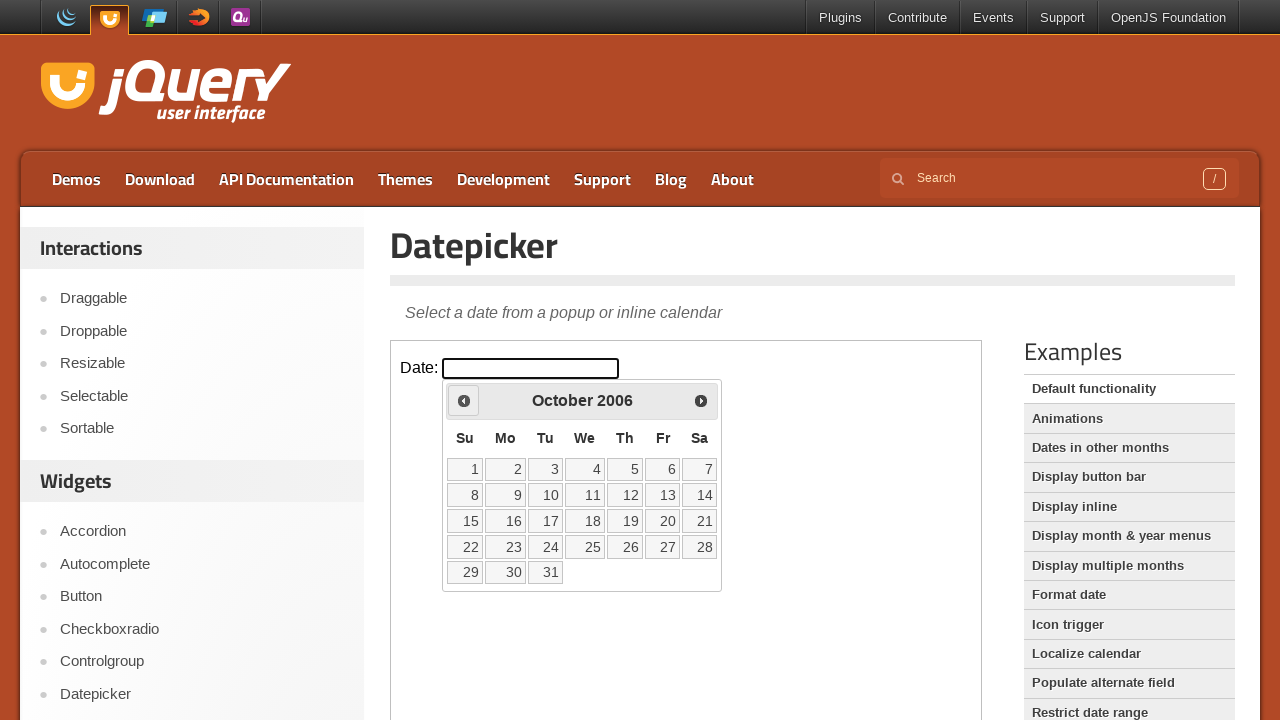

Retrieved current year: 2006
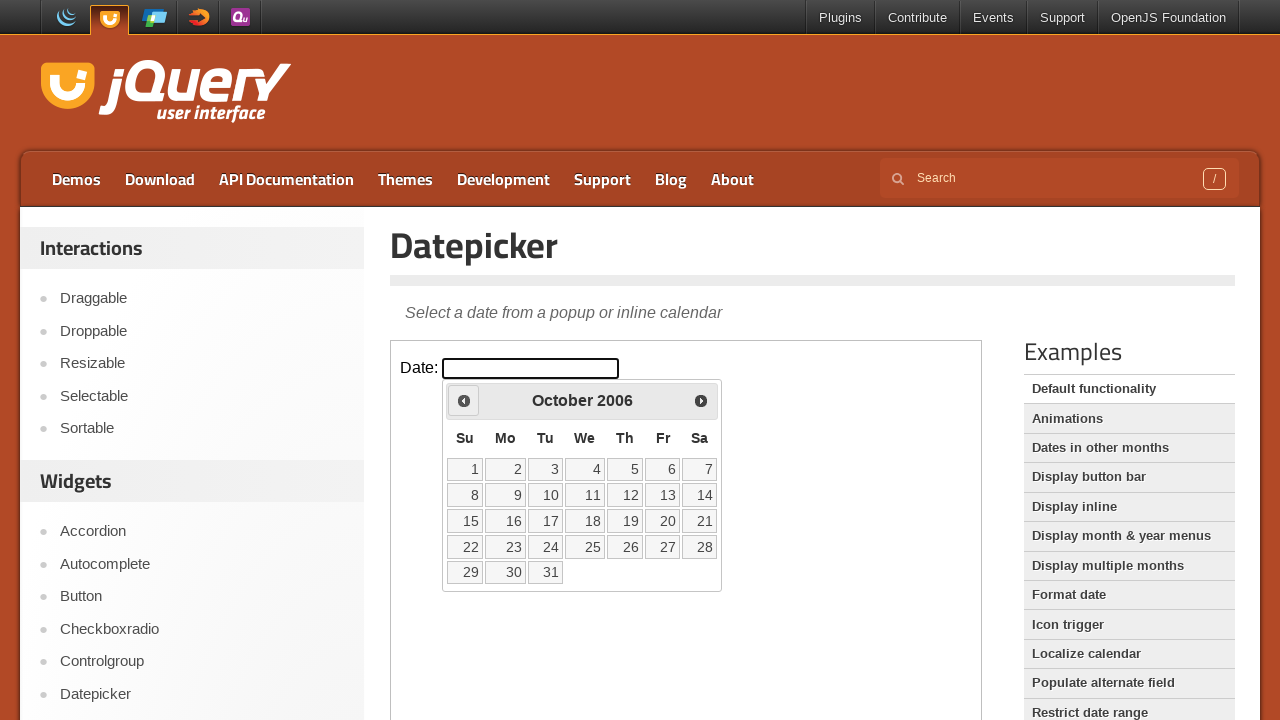

Clicked previous month button to navigate away from October 2006 at (464, 400) on iframe >> nth=0 >> internal:control=enter-frame >> span.ui-icon.ui-icon-circle-t
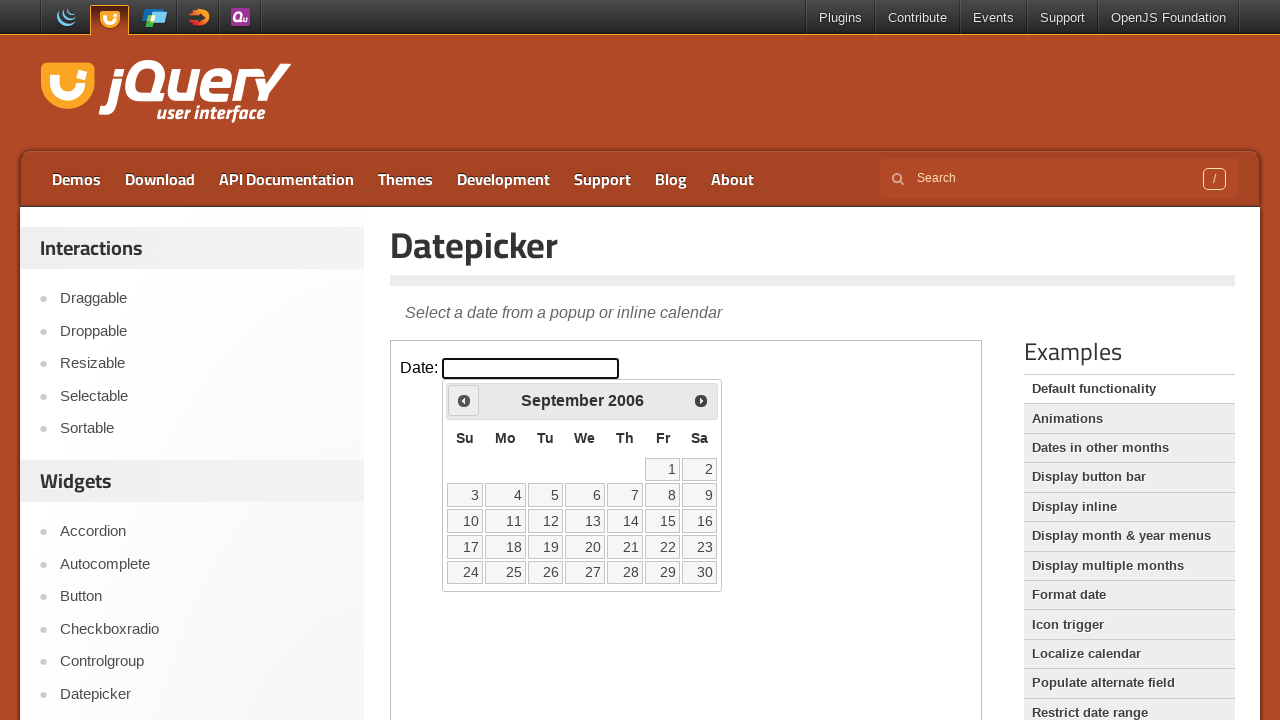

Retrieved current month: September
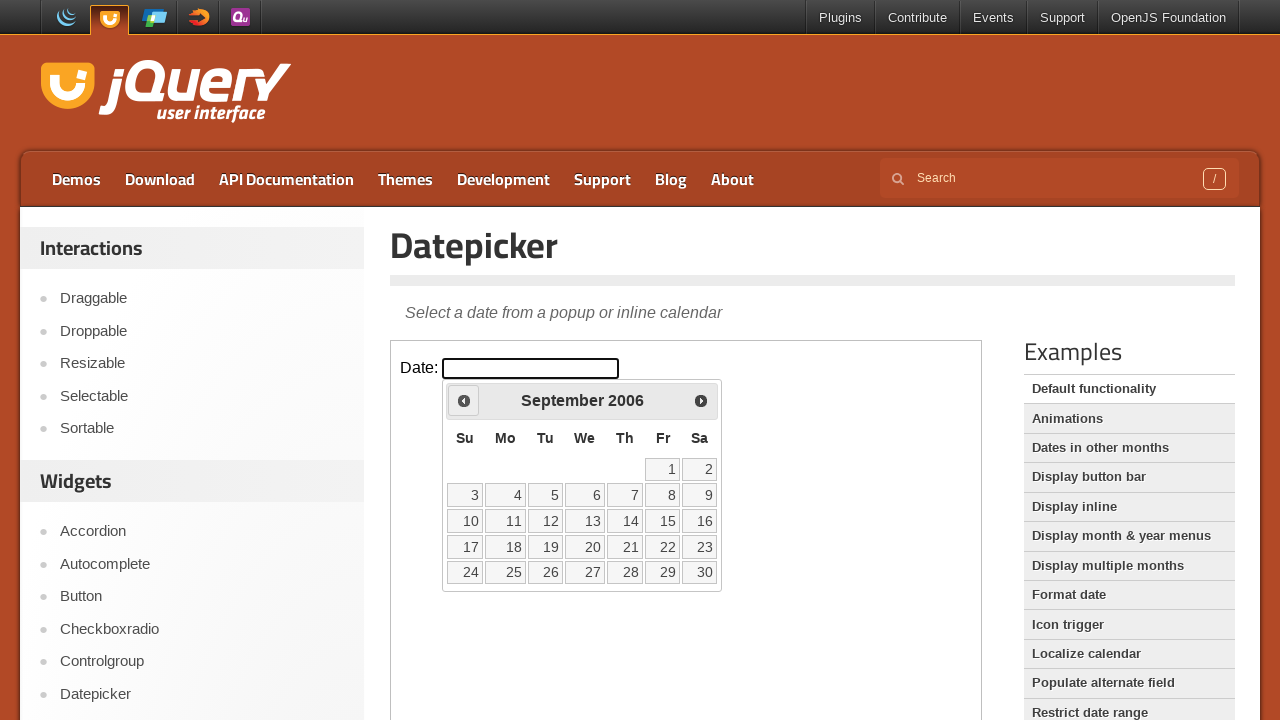

Retrieved current year: 2006
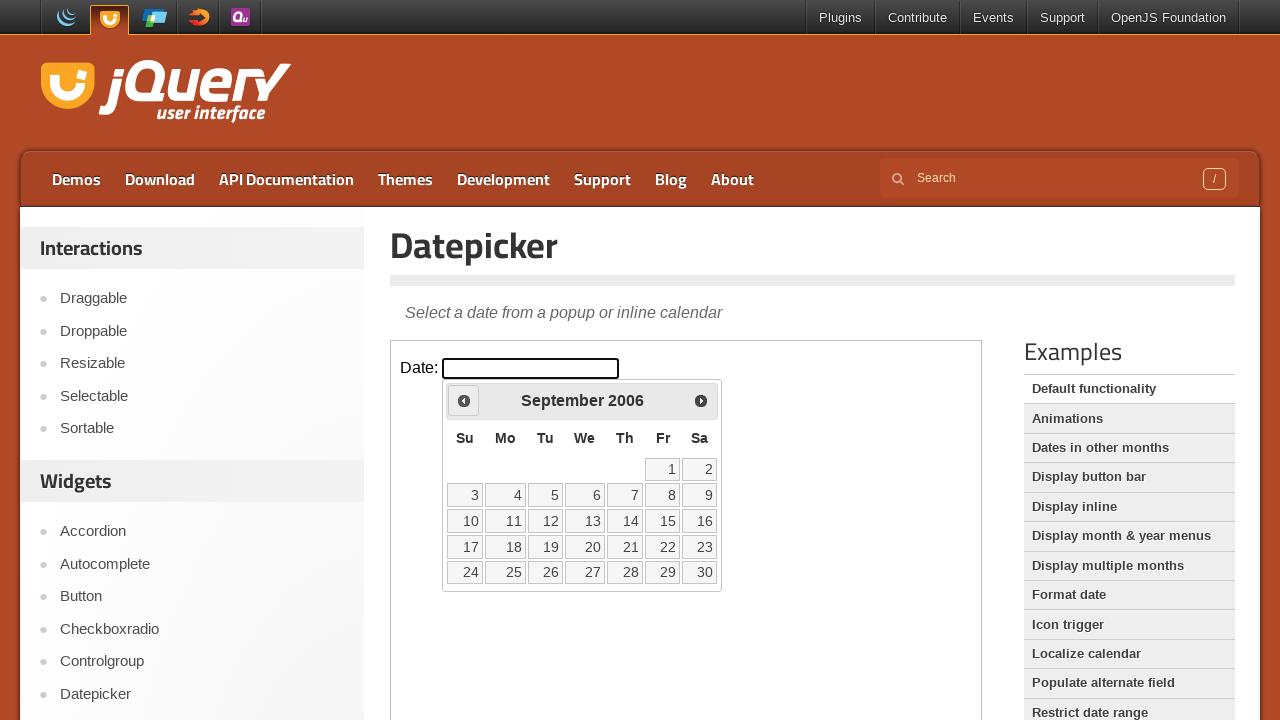

Clicked previous month button to navigate away from September 2006 at (464, 400) on iframe >> nth=0 >> internal:control=enter-frame >> span.ui-icon.ui-icon-circle-t
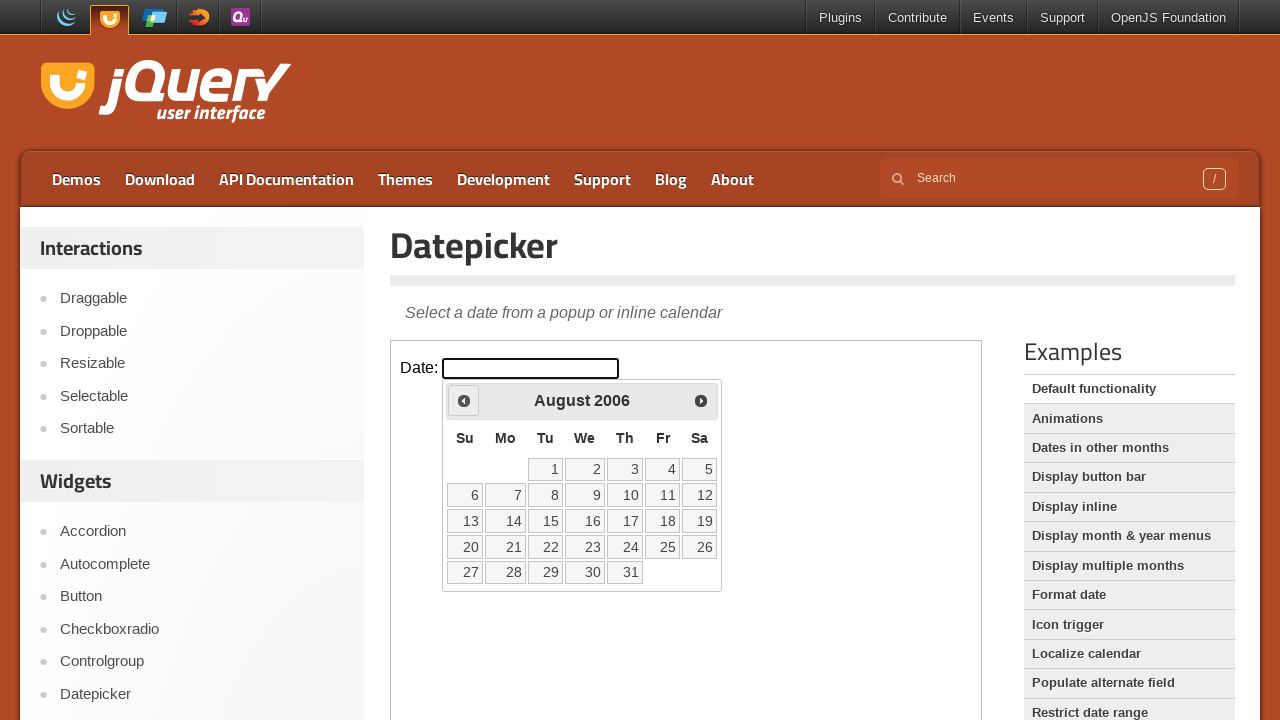

Retrieved current month: August
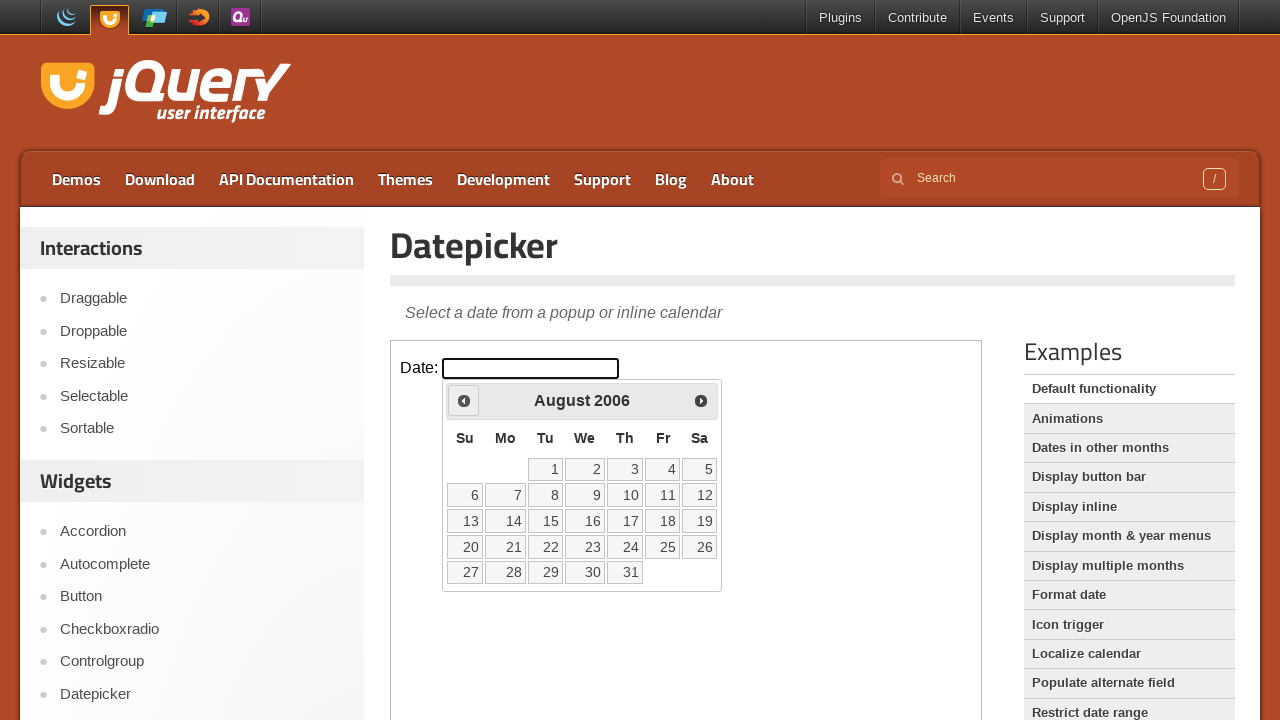

Retrieved current year: 2006
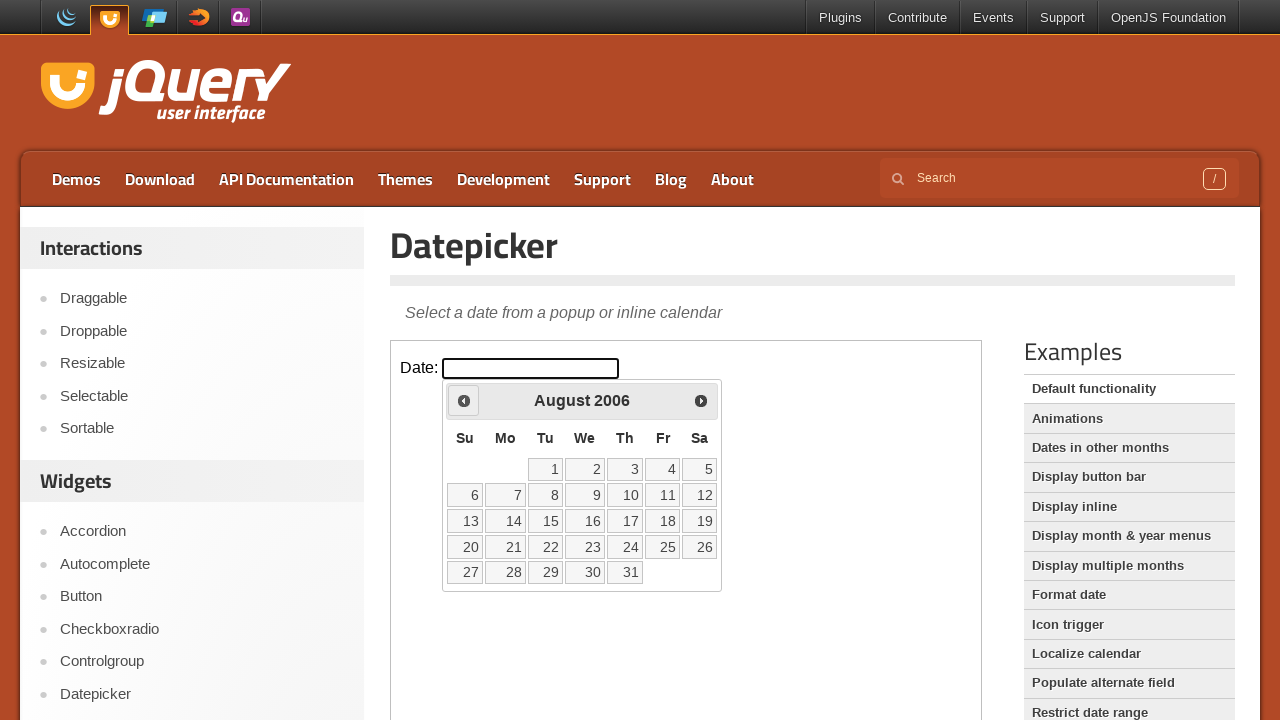

Clicked previous month button to navigate away from August 2006 at (464, 400) on iframe >> nth=0 >> internal:control=enter-frame >> span.ui-icon.ui-icon-circle-t
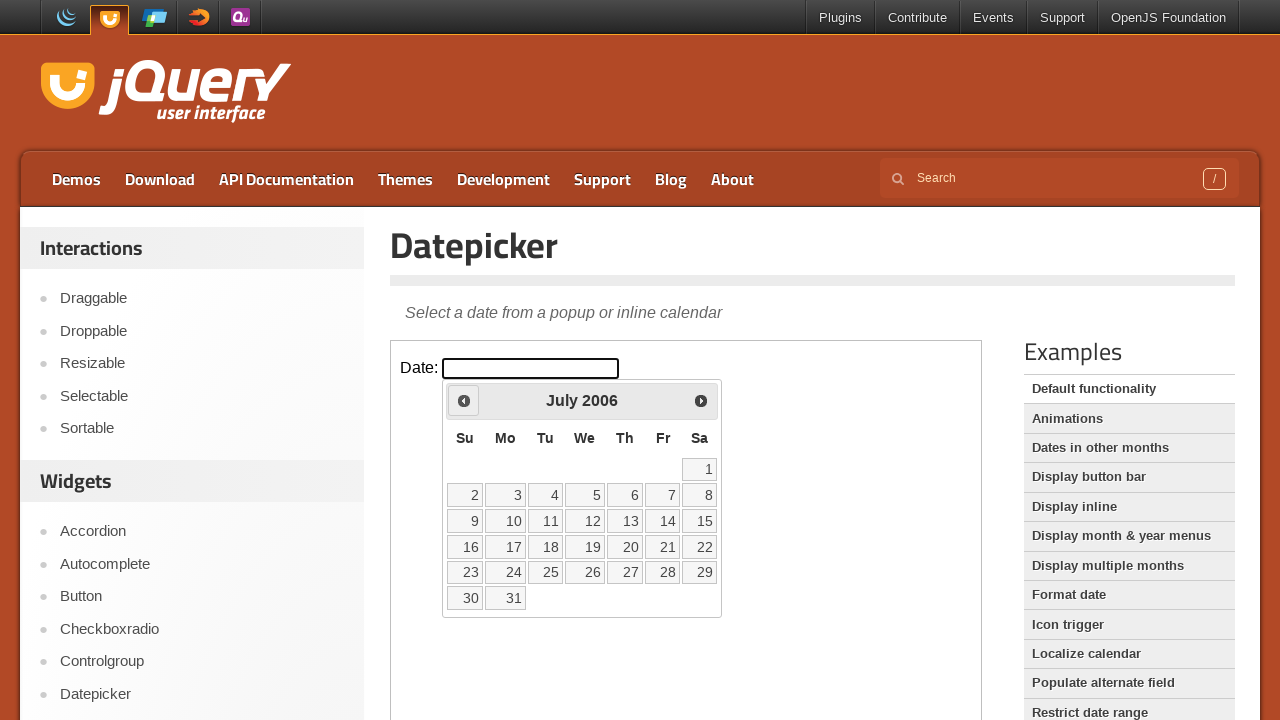

Retrieved current month: July
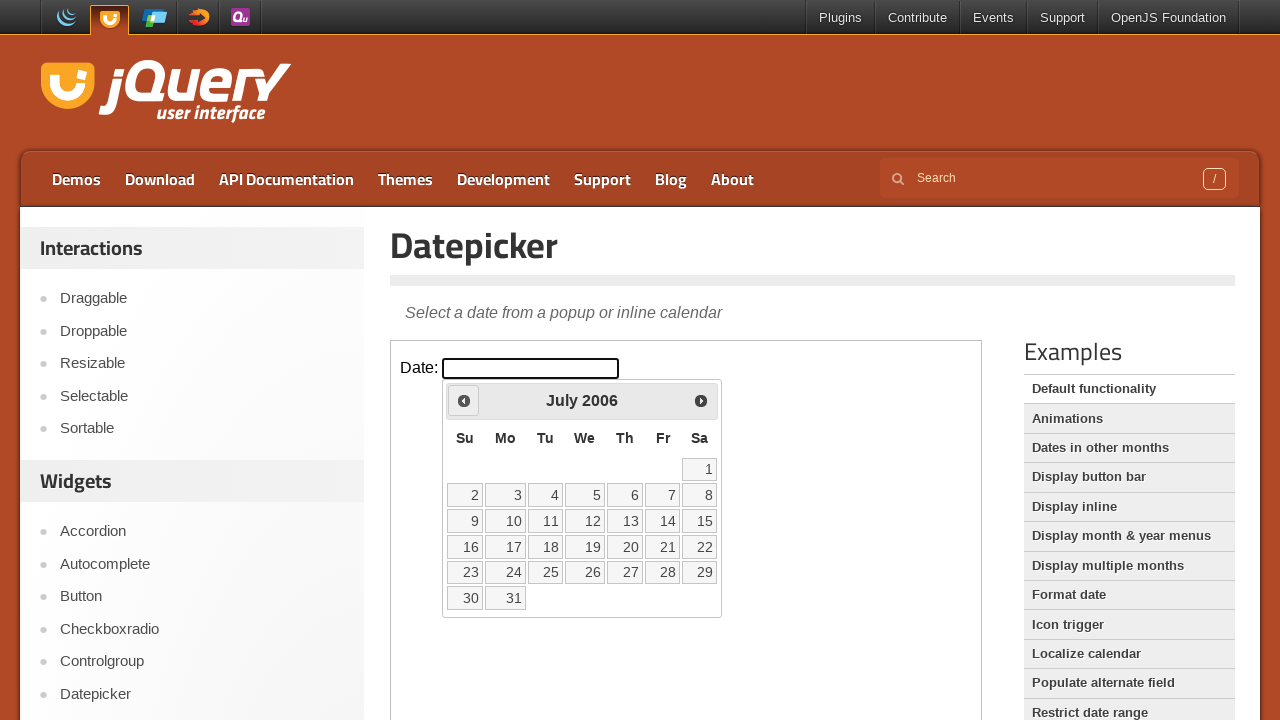

Retrieved current year: 2006
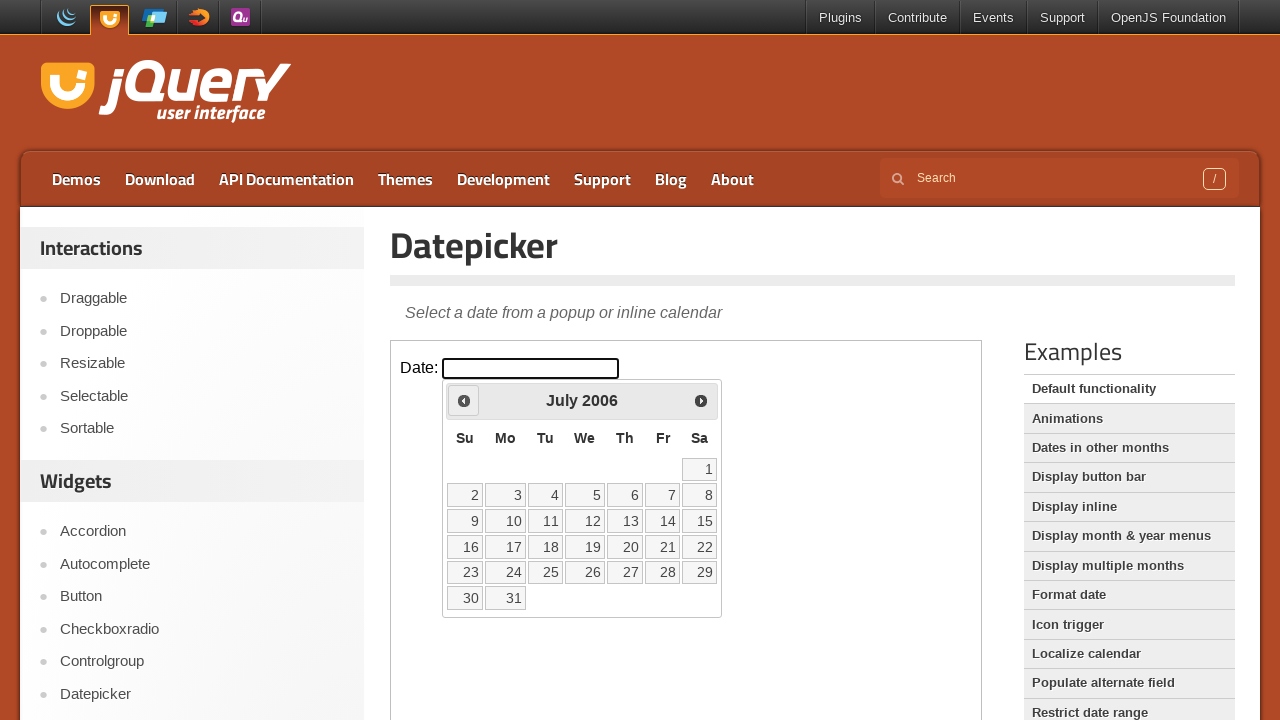

Clicked previous month button to navigate away from July 2006 at (464, 400) on iframe >> nth=0 >> internal:control=enter-frame >> span.ui-icon.ui-icon-circle-t
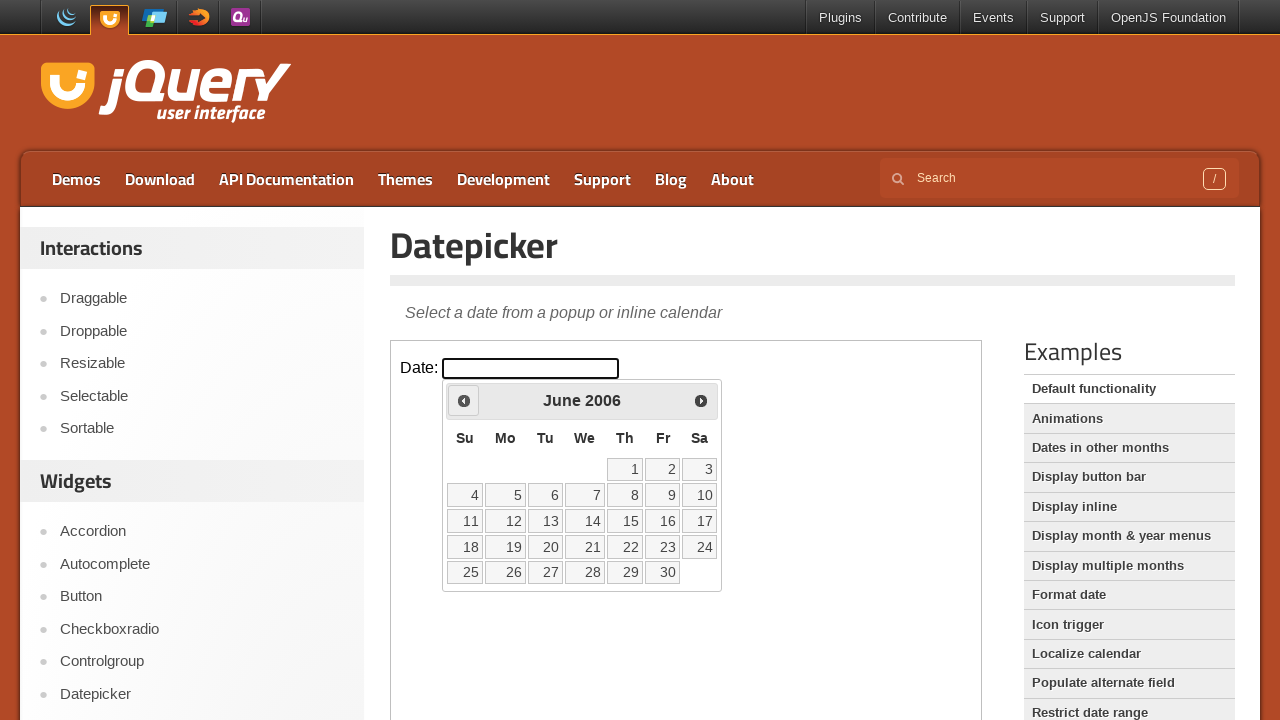

Retrieved current month: June
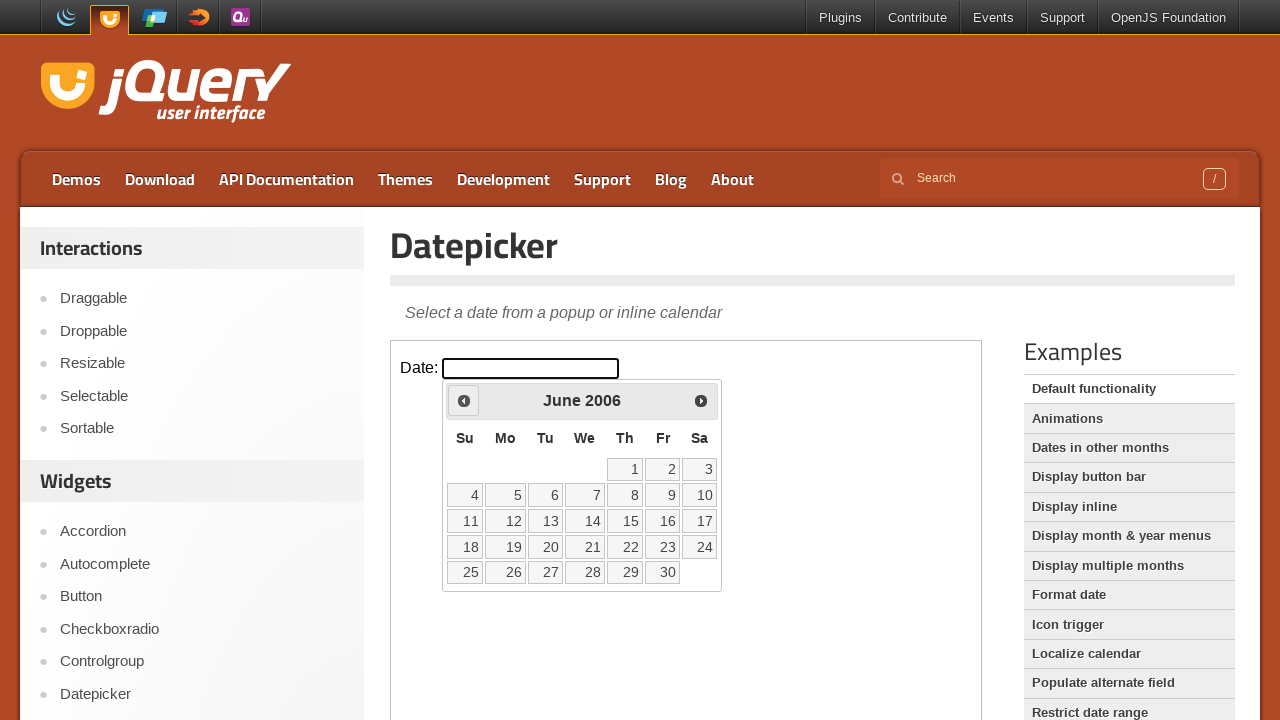

Retrieved current year: 2006
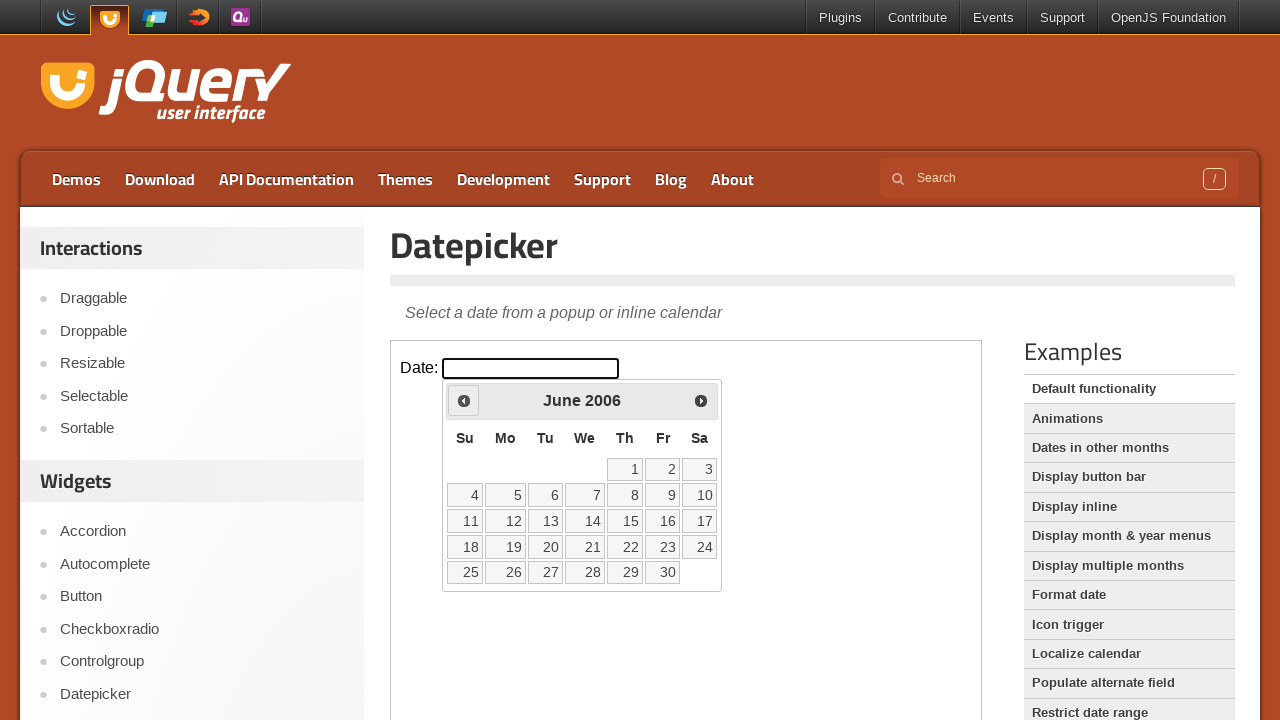

Clicked previous month button to navigate away from June 2006 at (464, 400) on iframe >> nth=0 >> internal:control=enter-frame >> span.ui-icon.ui-icon-circle-t
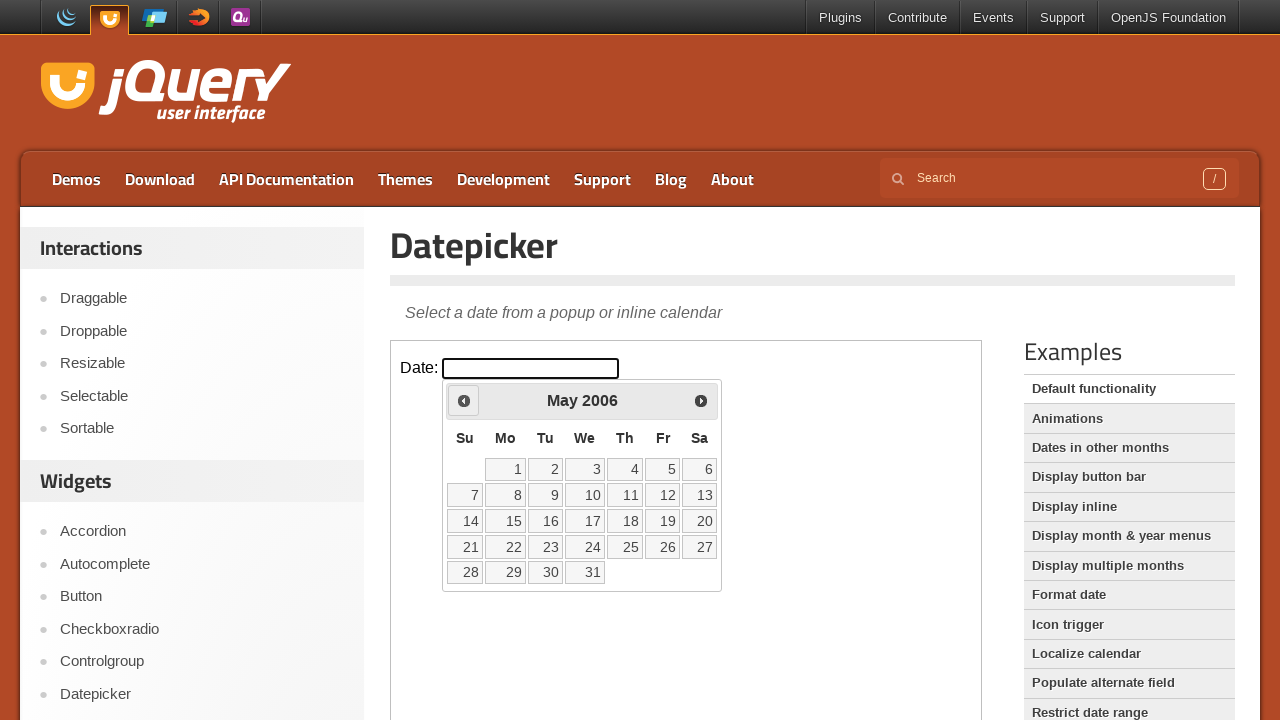

Retrieved current month: May
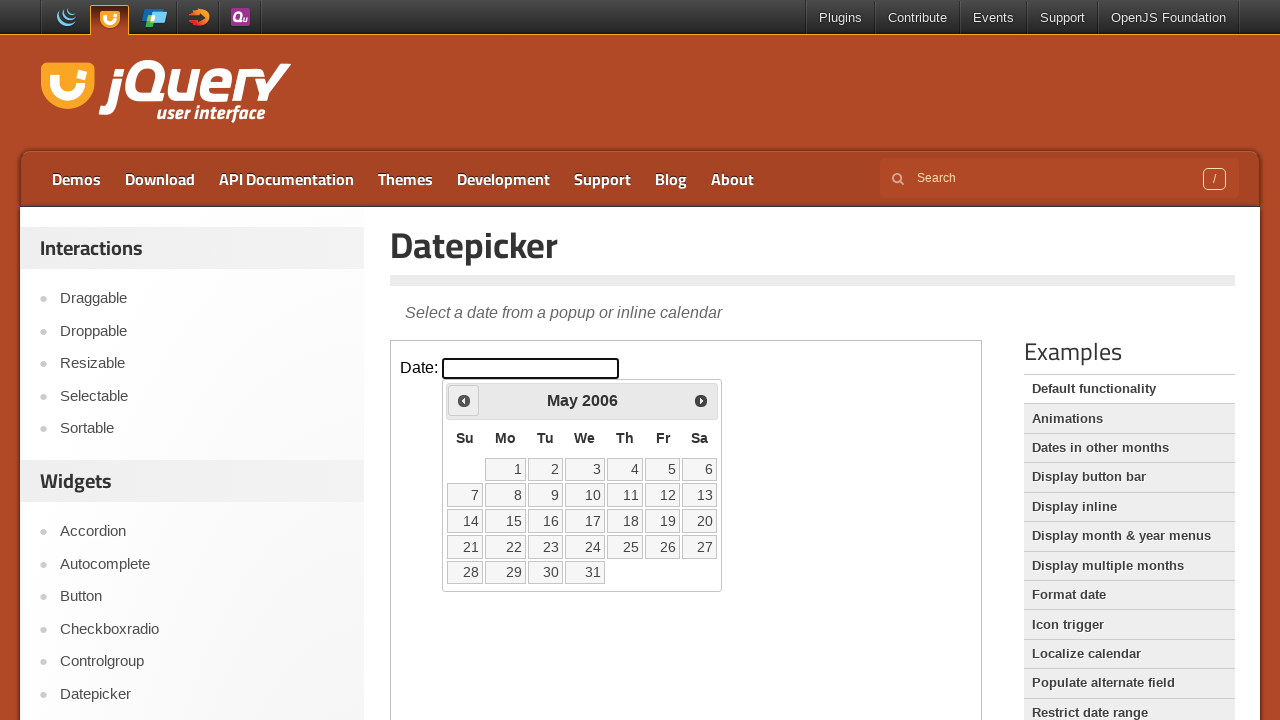

Retrieved current year: 2006
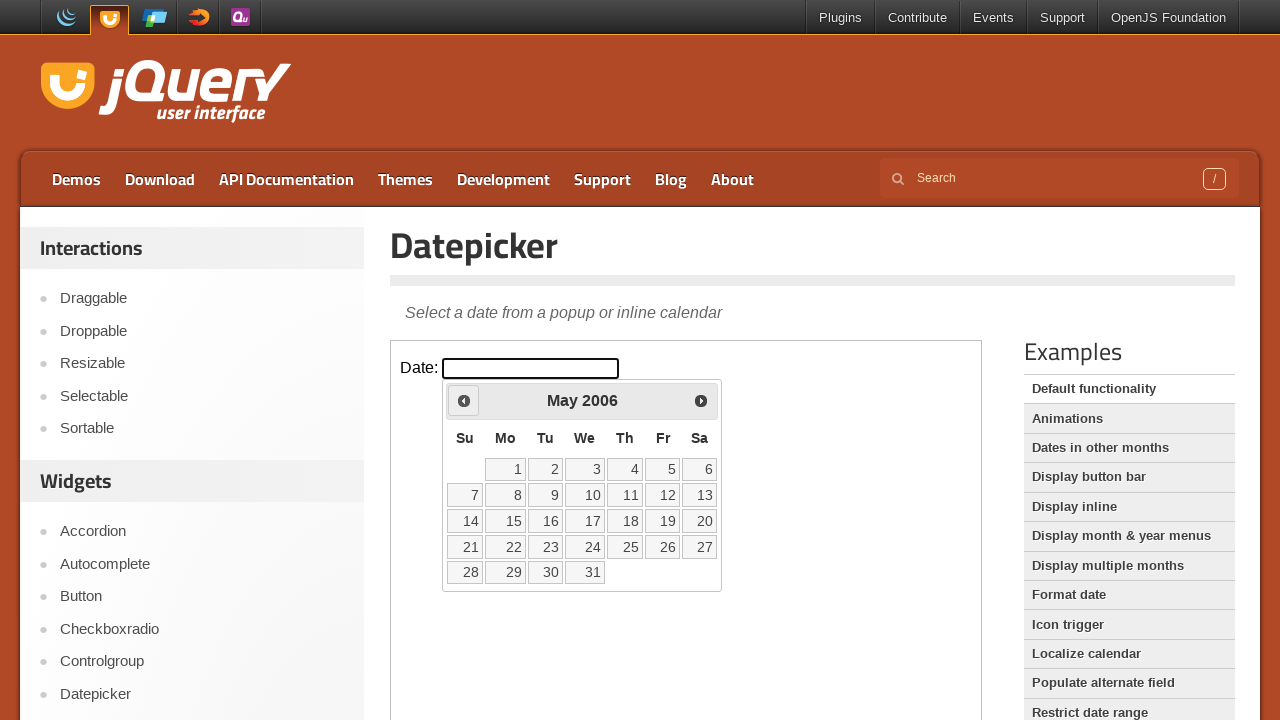

Clicked previous month button to navigate away from May 2006 at (464, 400) on iframe >> nth=0 >> internal:control=enter-frame >> span.ui-icon.ui-icon-circle-t
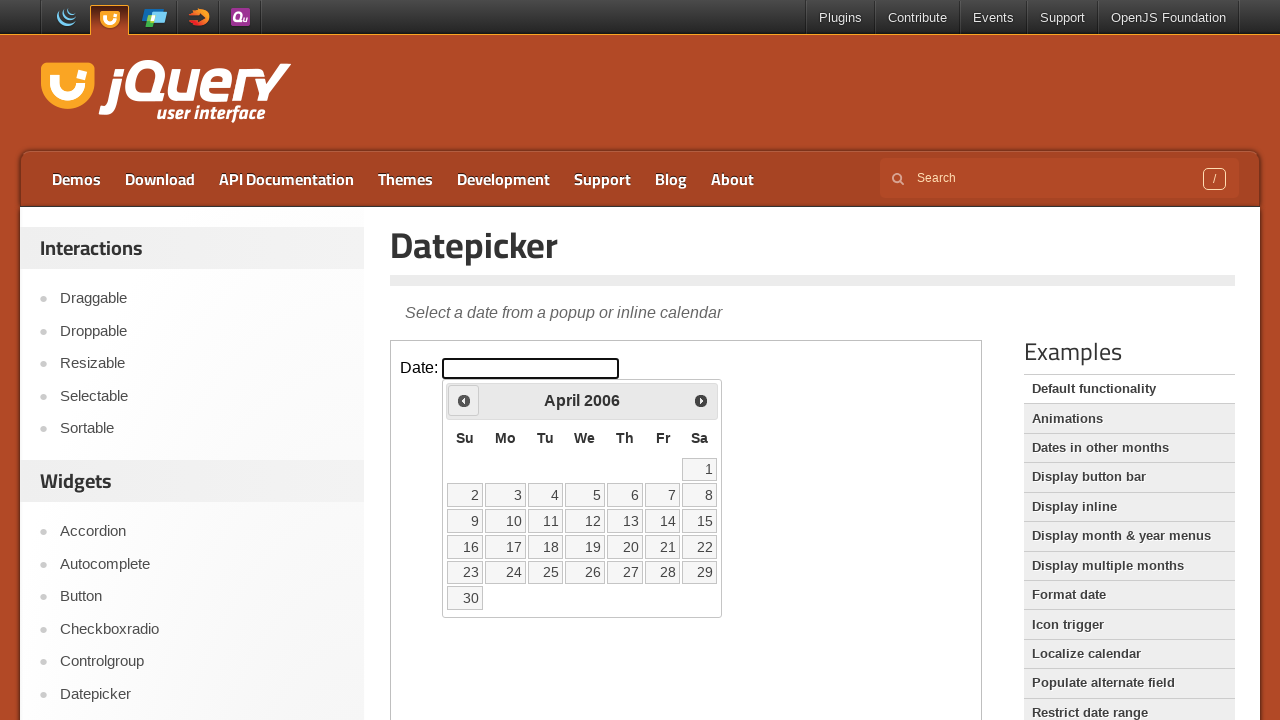

Retrieved current month: April
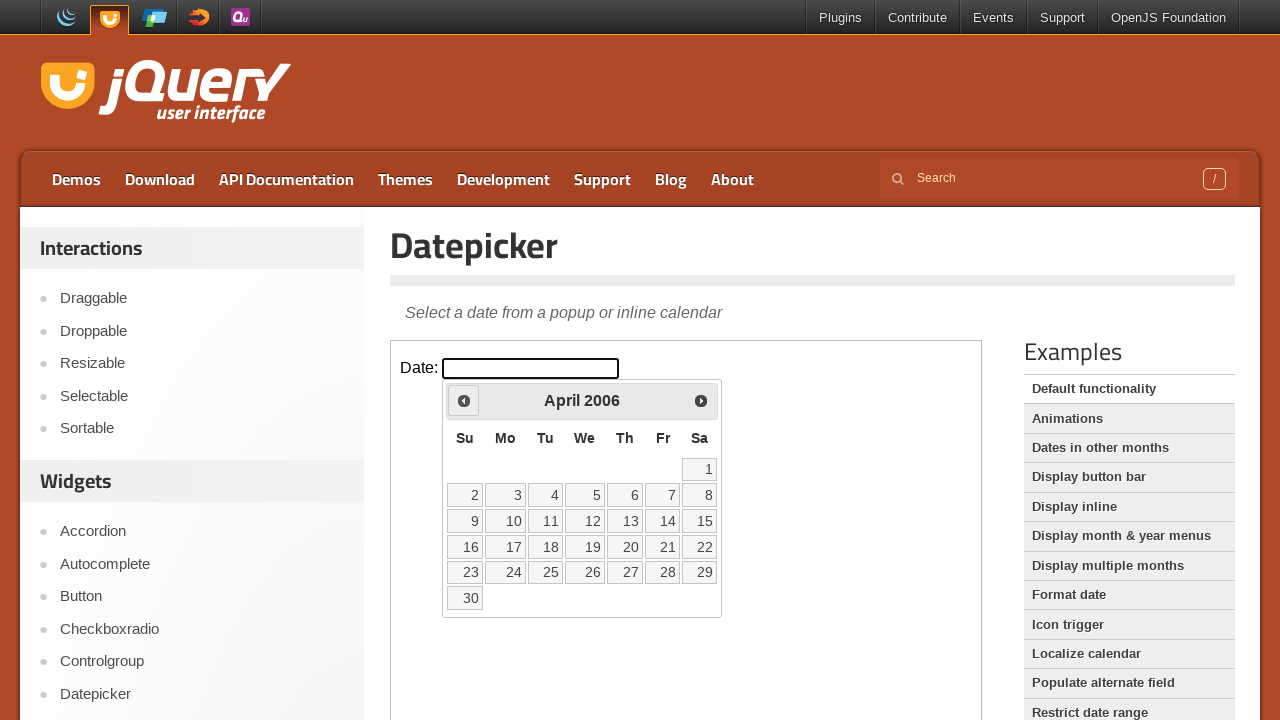

Retrieved current year: 2006
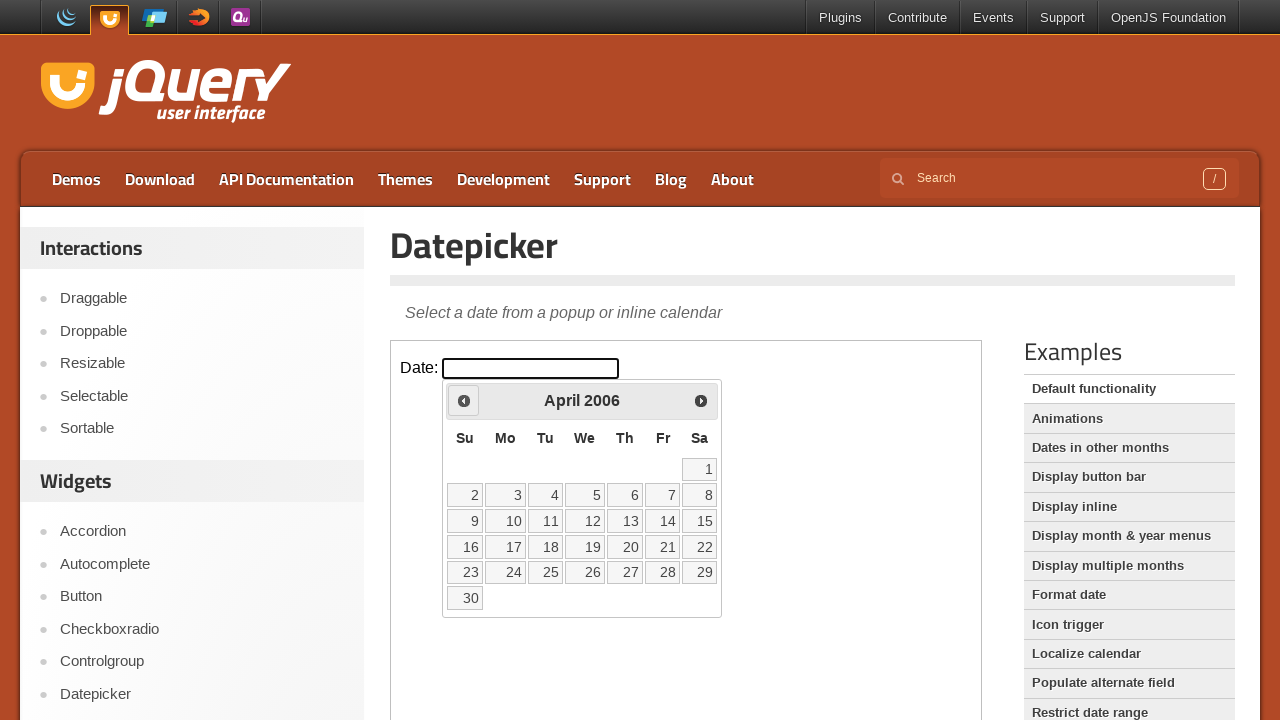

Clicked previous month button to navigate away from April 2006 at (464, 400) on iframe >> nth=0 >> internal:control=enter-frame >> span.ui-icon.ui-icon-circle-t
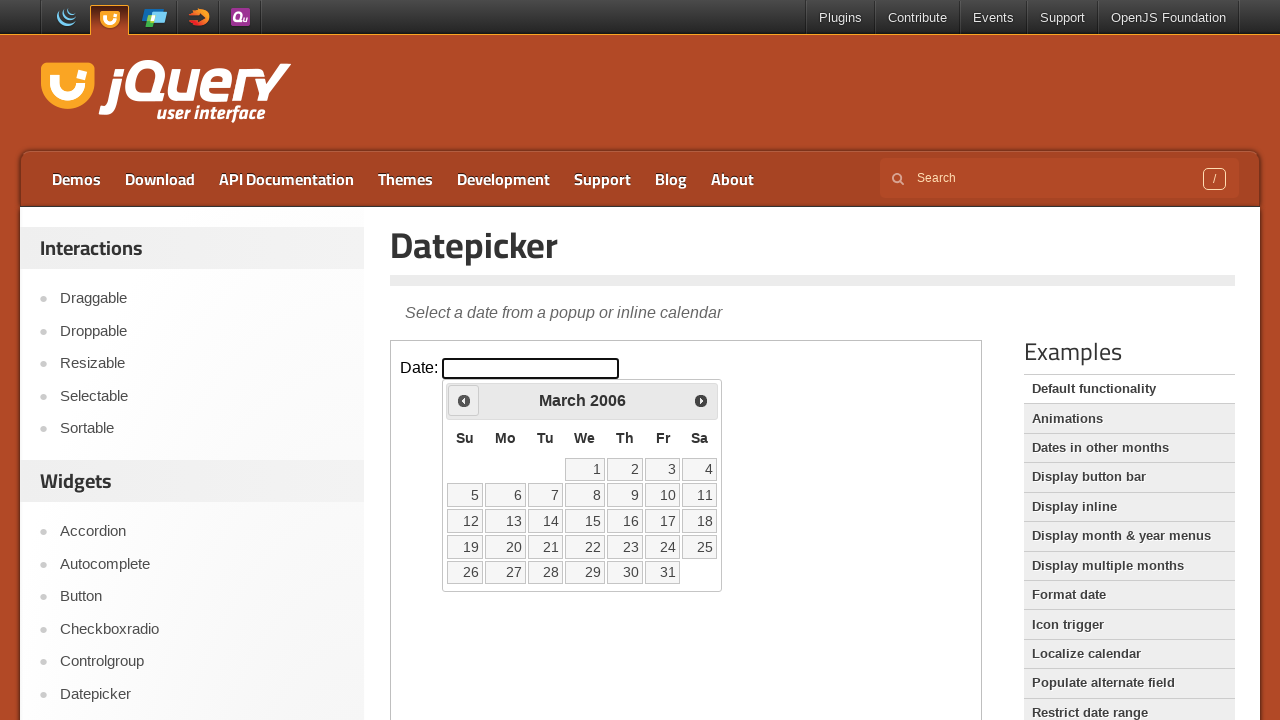

Retrieved current month: March
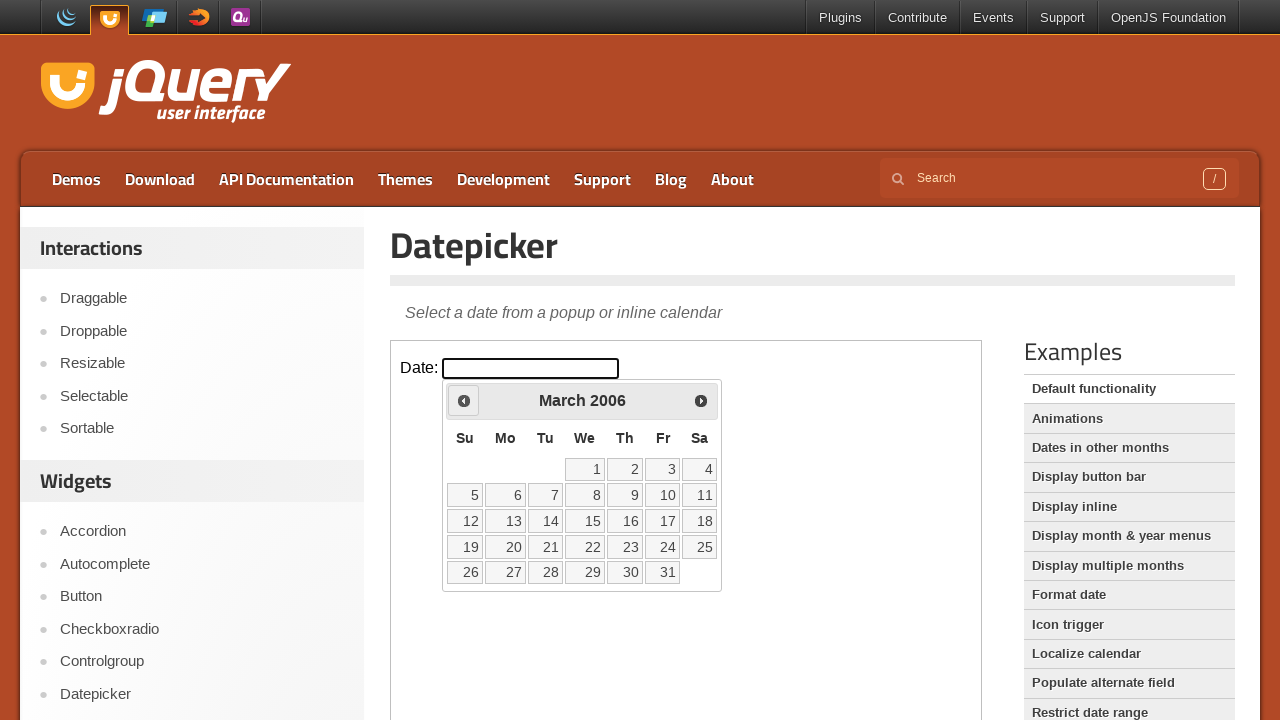

Retrieved current year: 2006
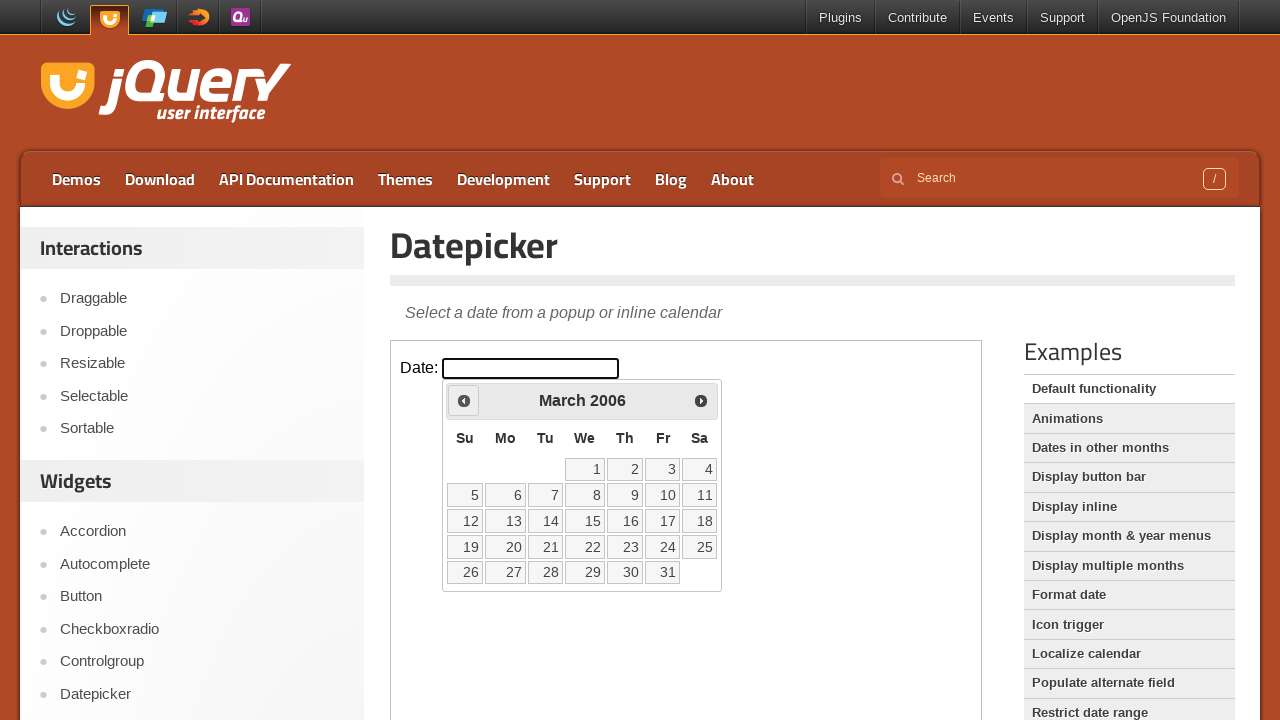

Clicked previous month button to navigate away from March 2006 at (464, 400) on iframe >> nth=0 >> internal:control=enter-frame >> span.ui-icon.ui-icon-circle-t
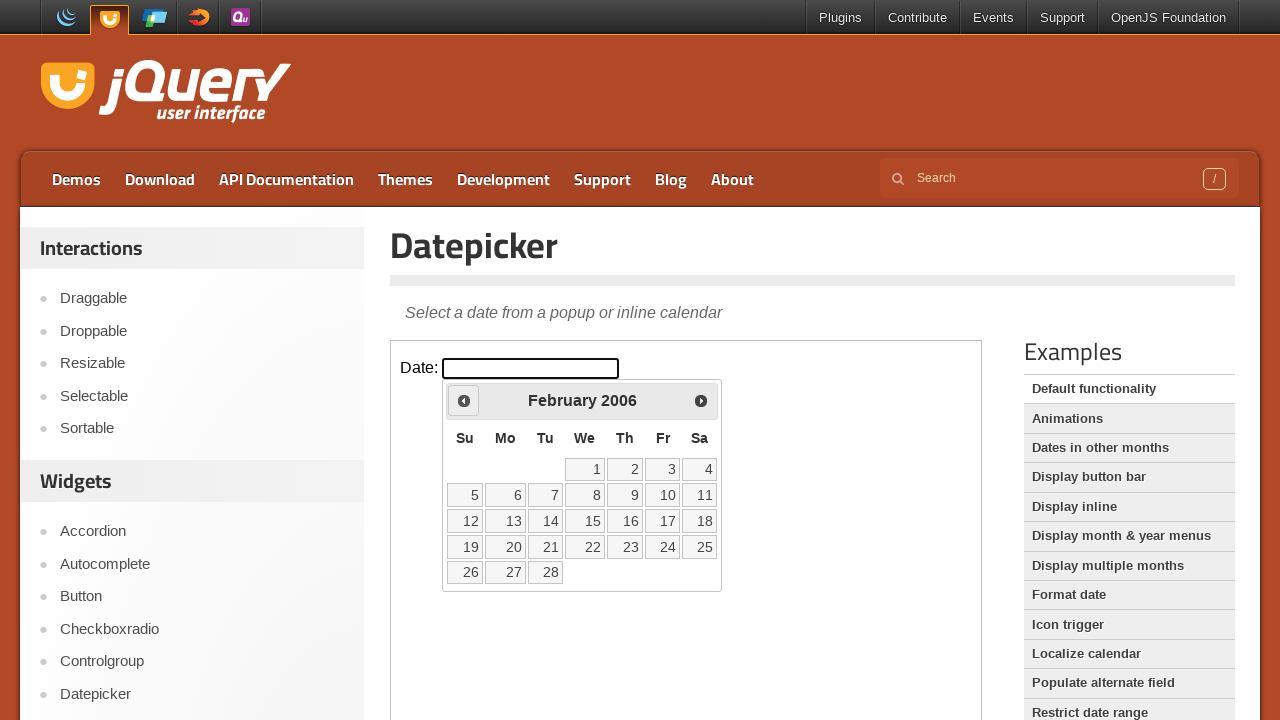

Retrieved current month: February
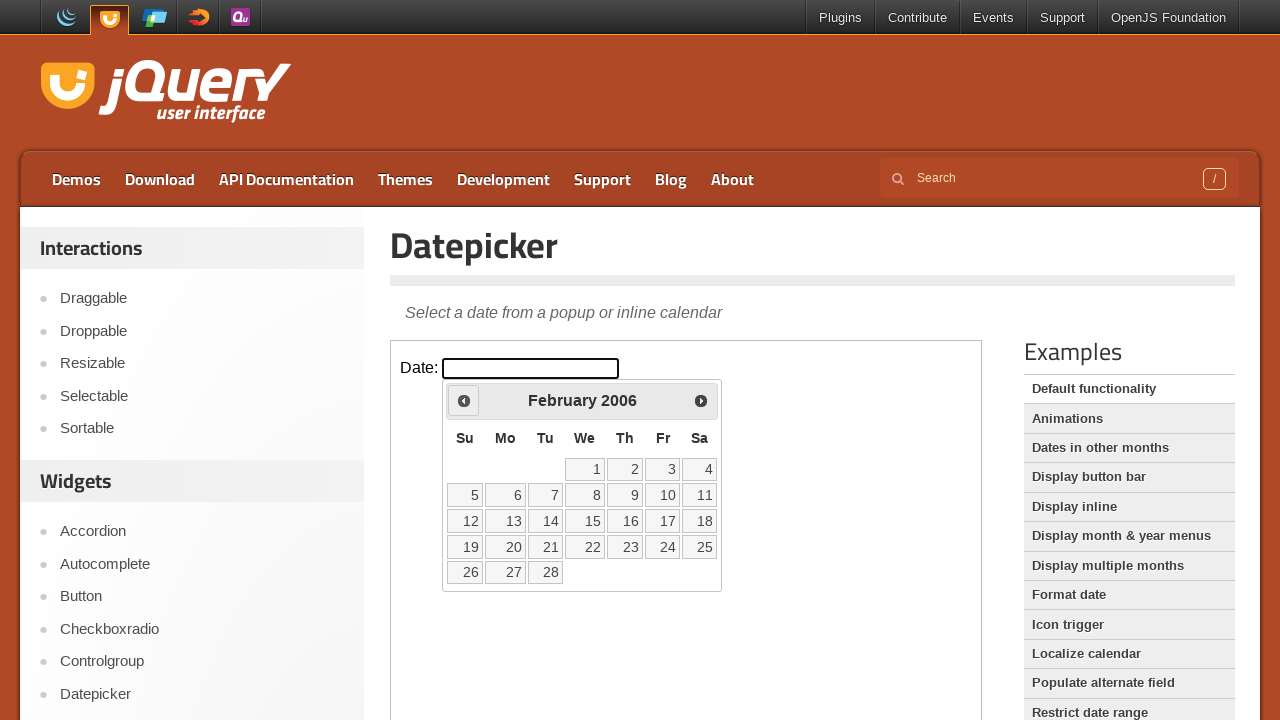

Retrieved current year: 2006
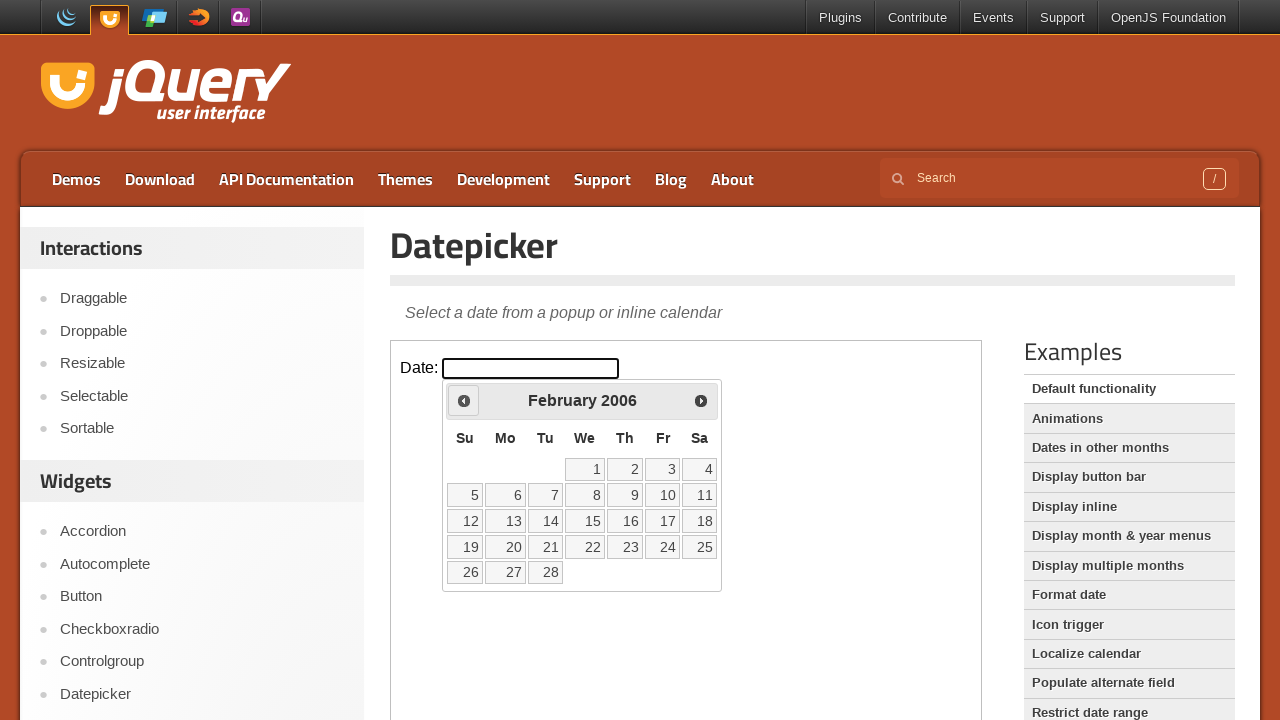

Clicked previous month button to navigate away from February 2006 at (464, 400) on iframe >> nth=0 >> internal:control=enter-frame >> span.ui-icon.ui-icon-circle-t
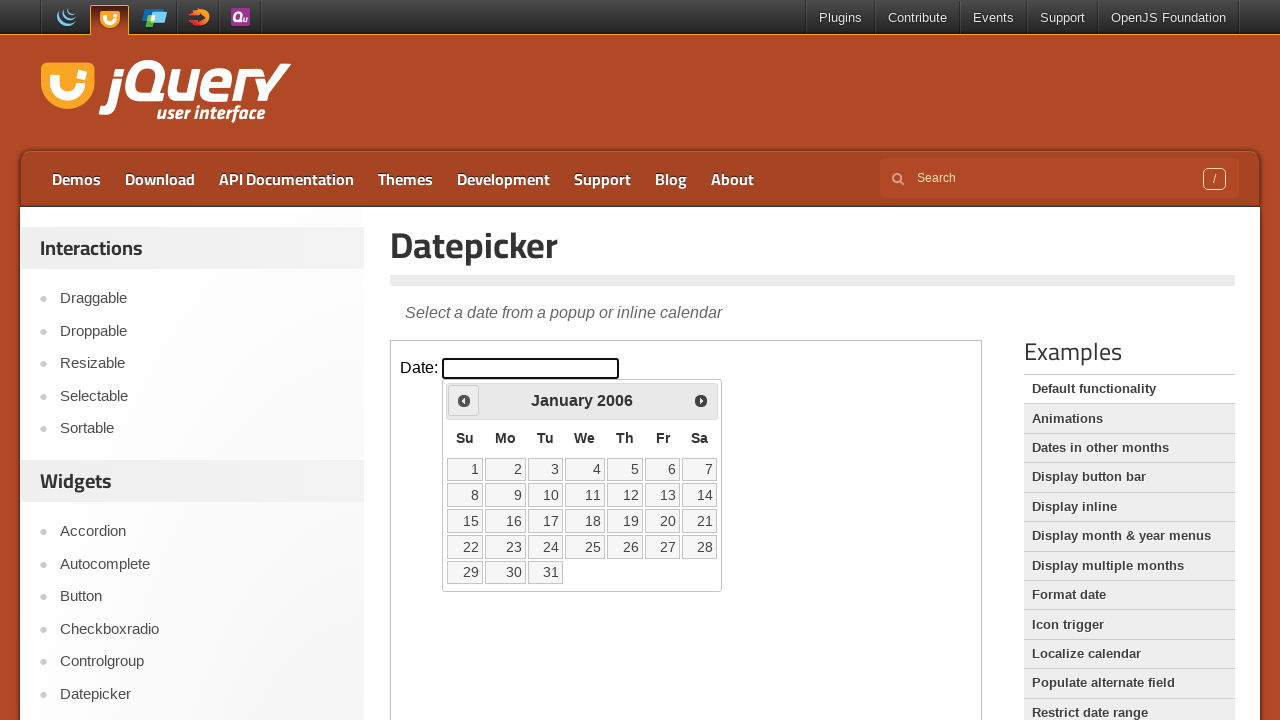

Retrieved current month: January
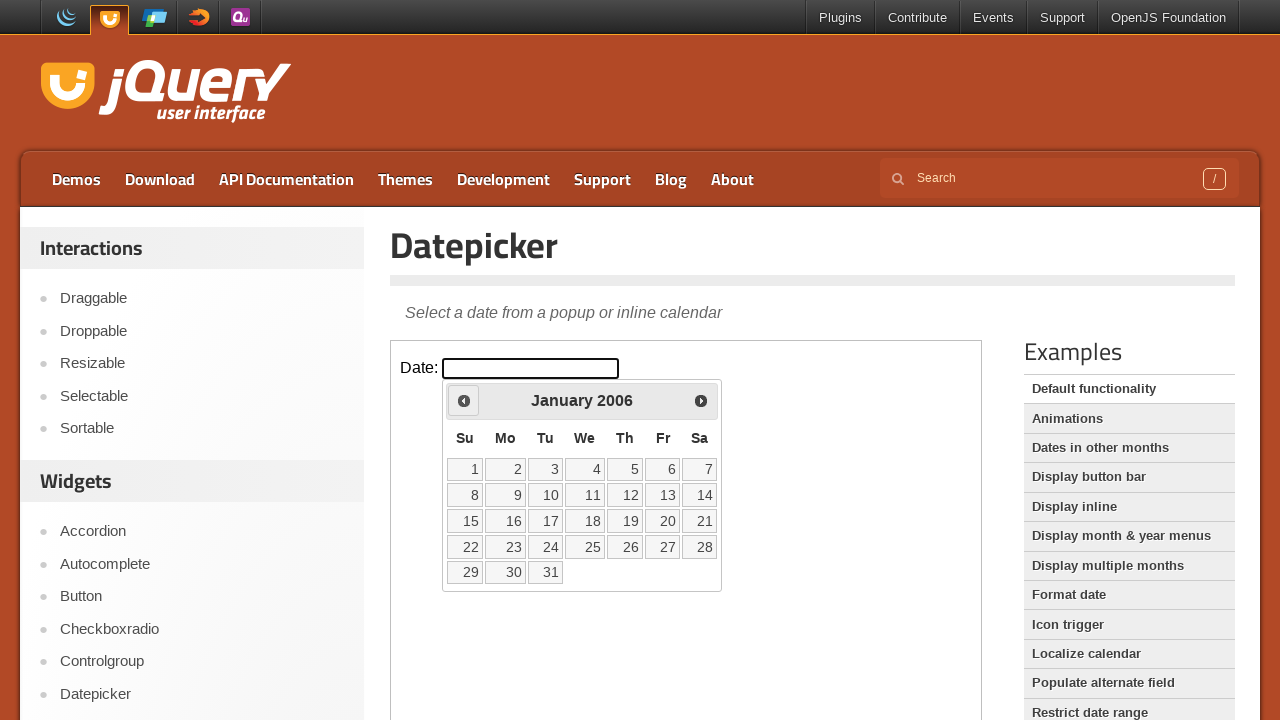

Retrieved current year: 2006
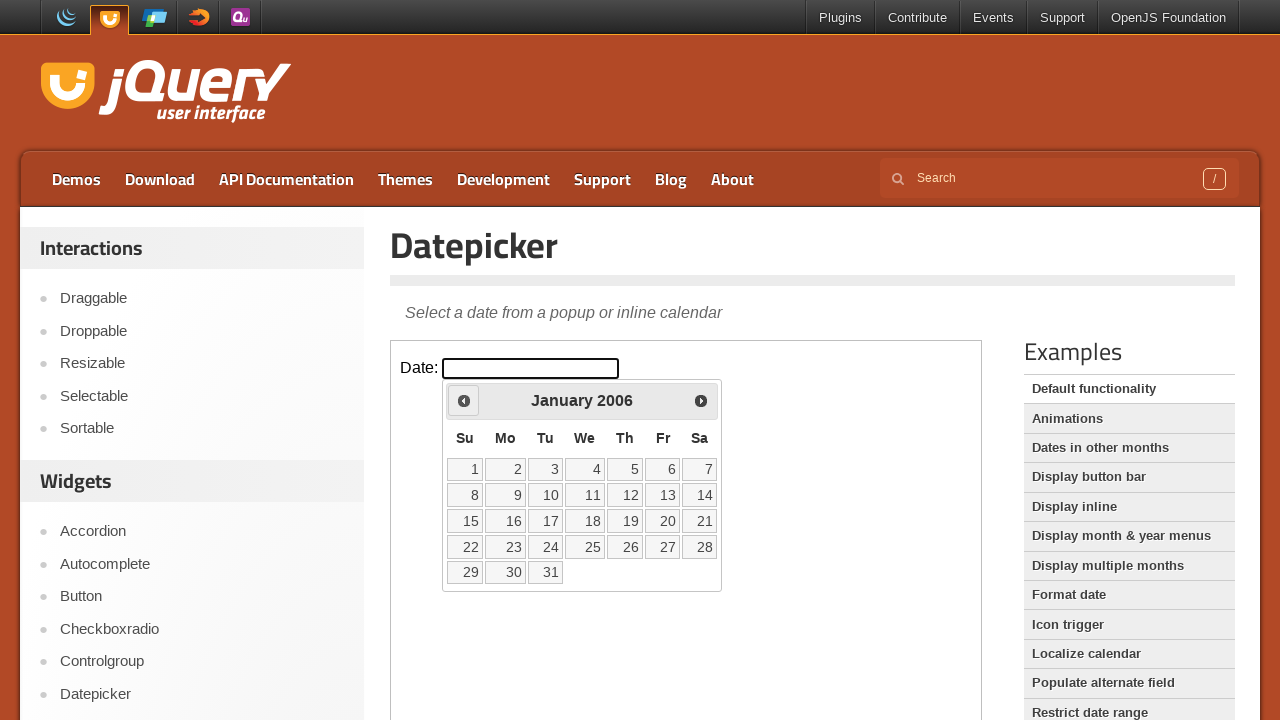

Clicked previous month button to navigate away from January 2006 at (464, 400) on iframe >> nth=0 >> internal:control=enter-frame >> span.ui-icon.ui-icon-circle-t
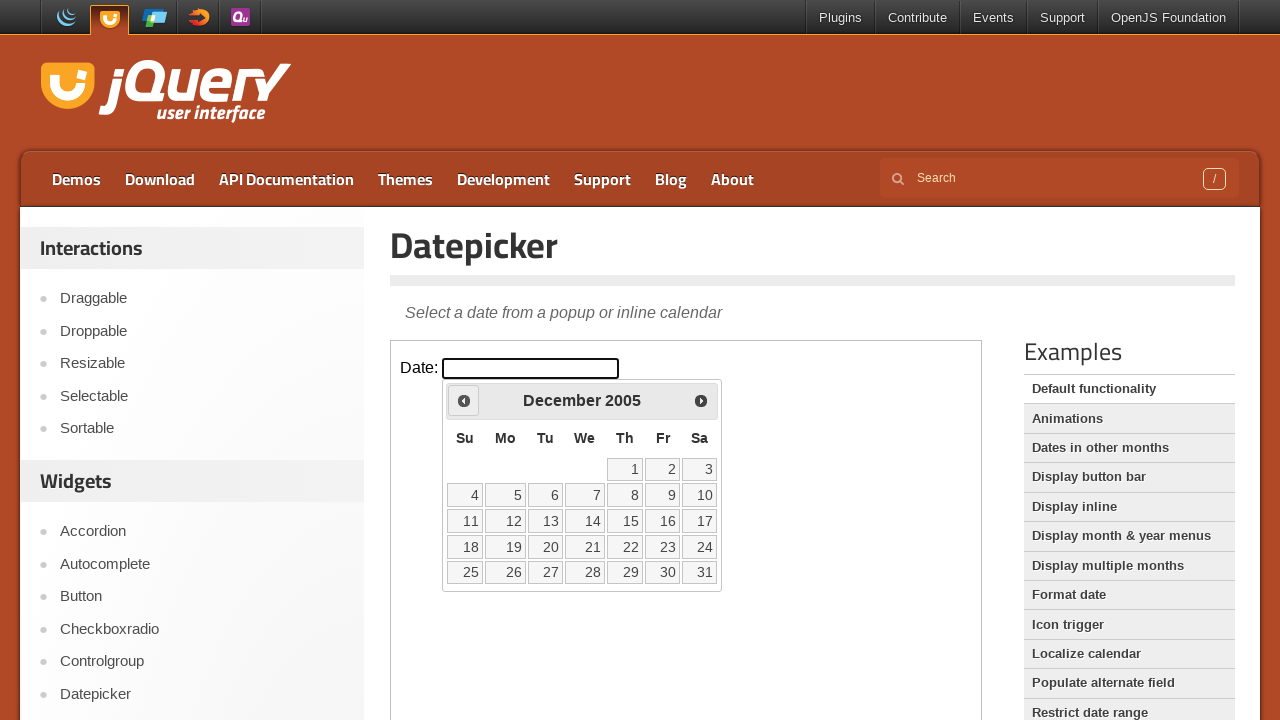

Retrieved current month: December
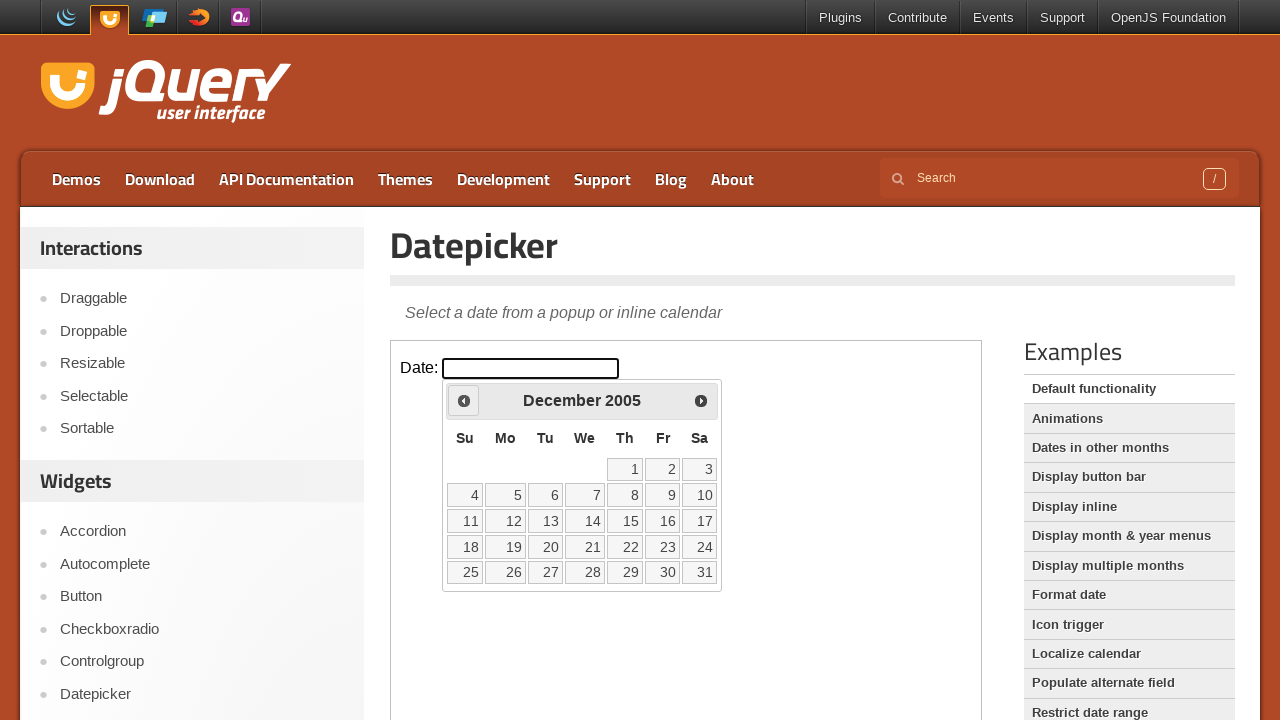

Retrieved current year: 2005
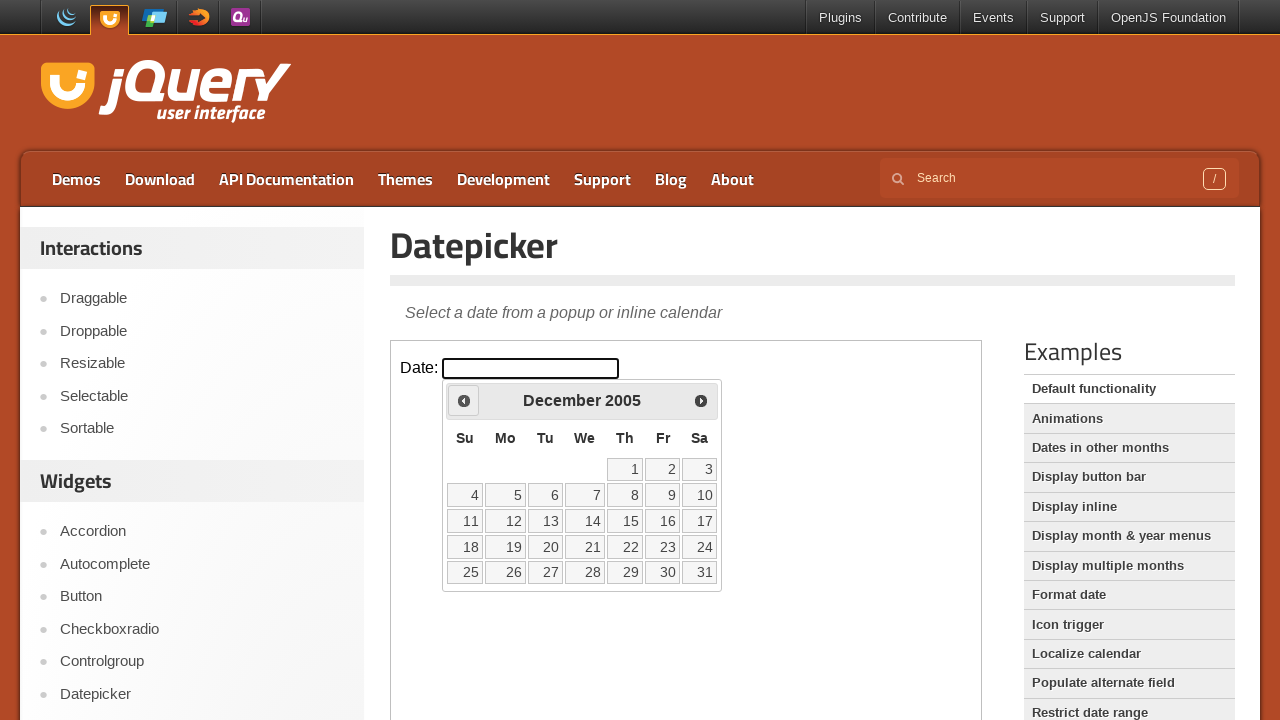

Clicked previous month button to navigate away from December 2005 at (464, 400) on iframe >> nth=0 >> internal:control=enter-frame >> span.ui-icon.ui-icon-circle-t
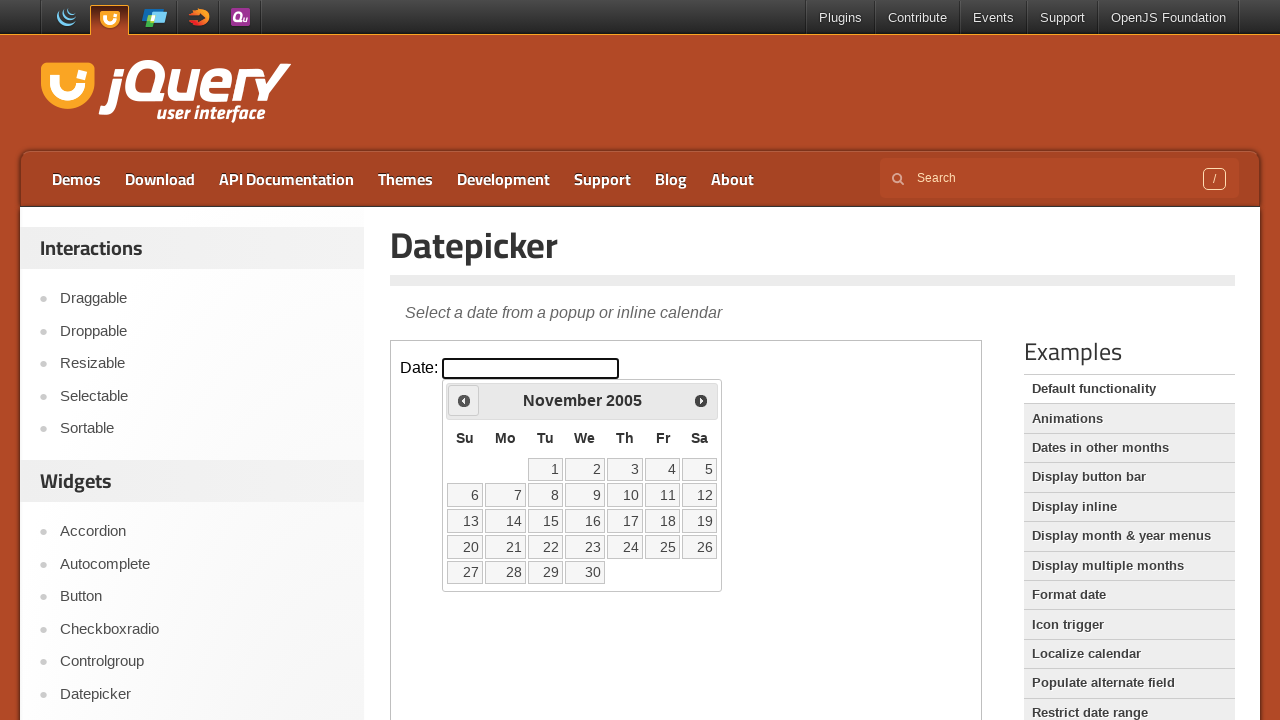

Retrieved current month: November
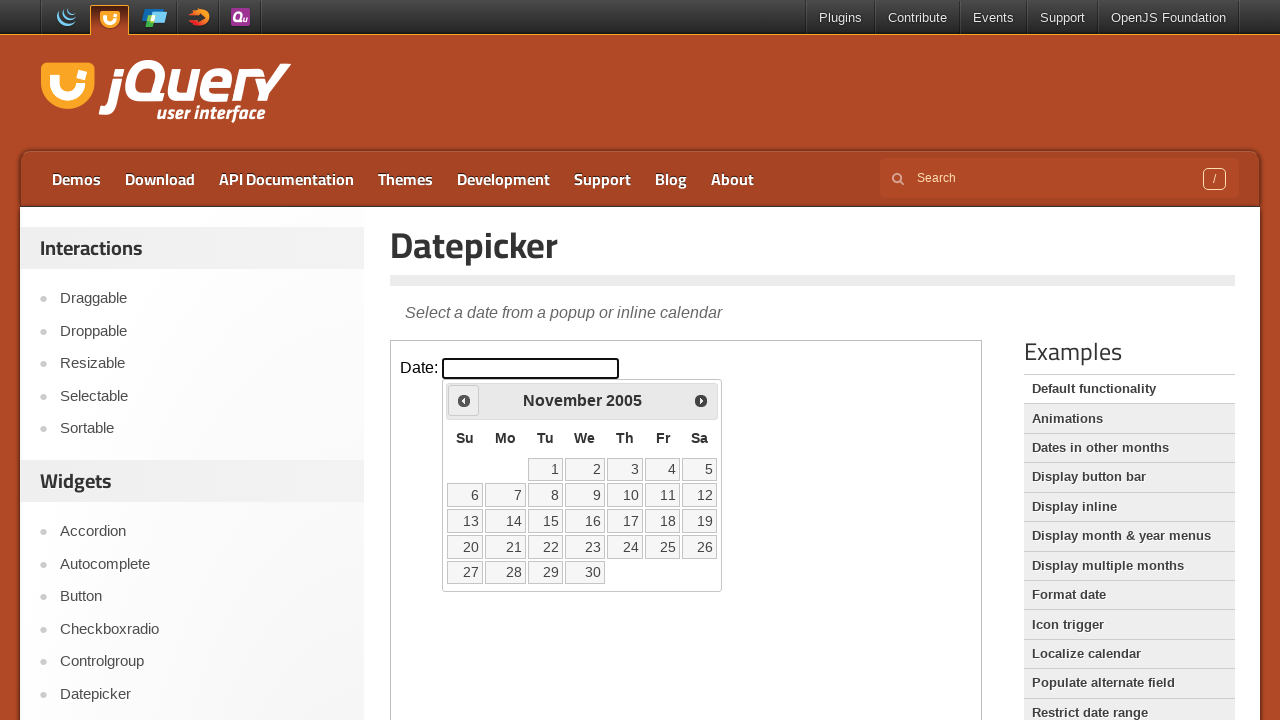

Retrieved current year: 2005
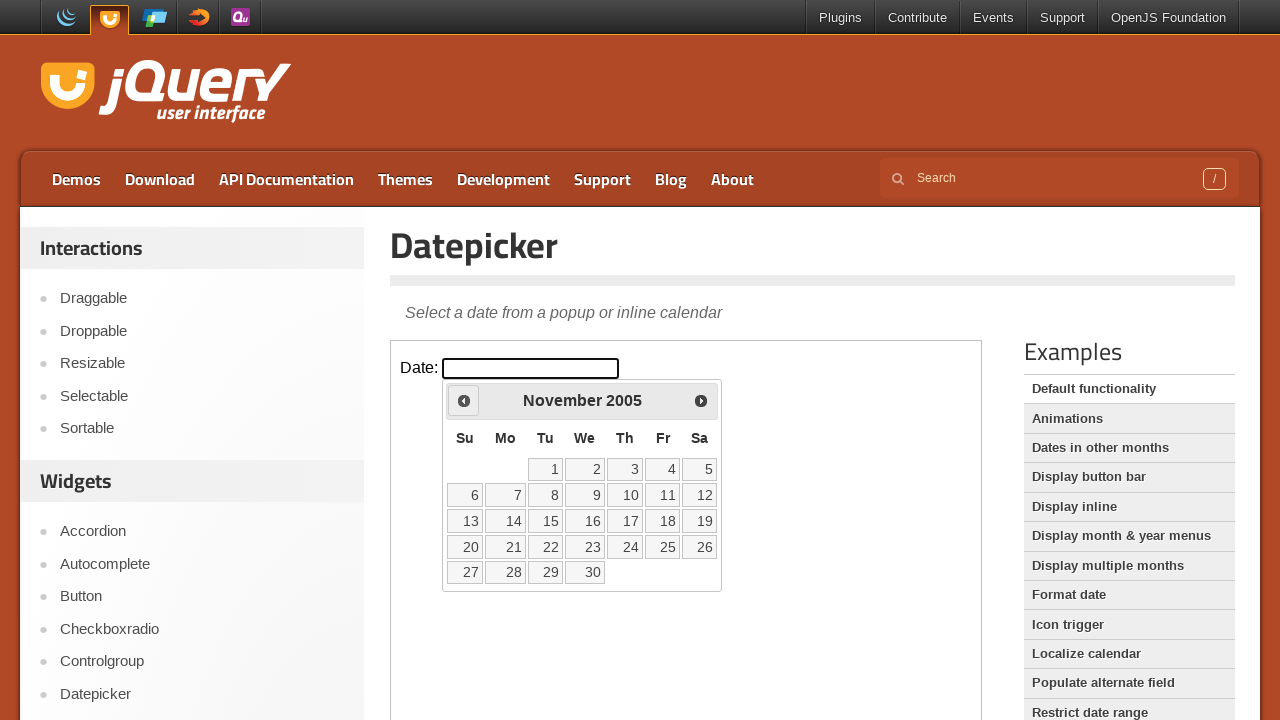

Clicked previous month button to navigate away from November 2005 at (464, 400) on iframe >> nth=0 >> internal:control=enter-frame >> span.ui-icon.ui-icon-circle-t
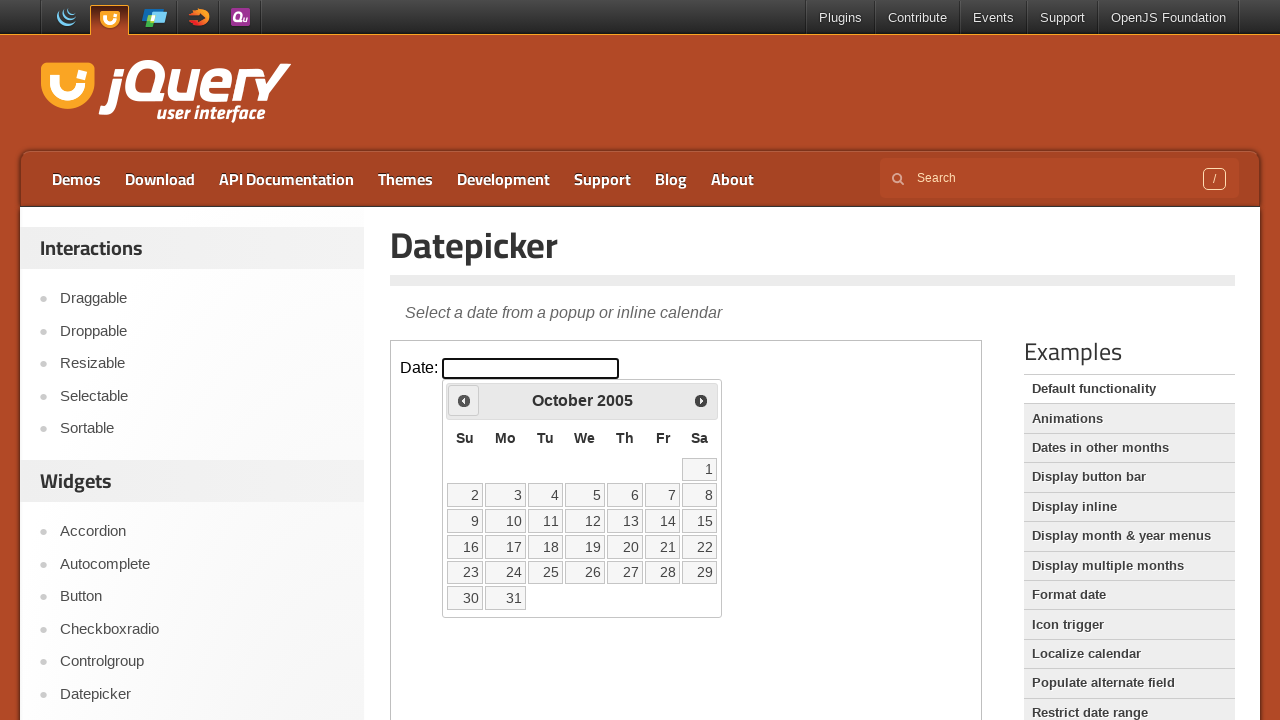

Retrieved current month: October
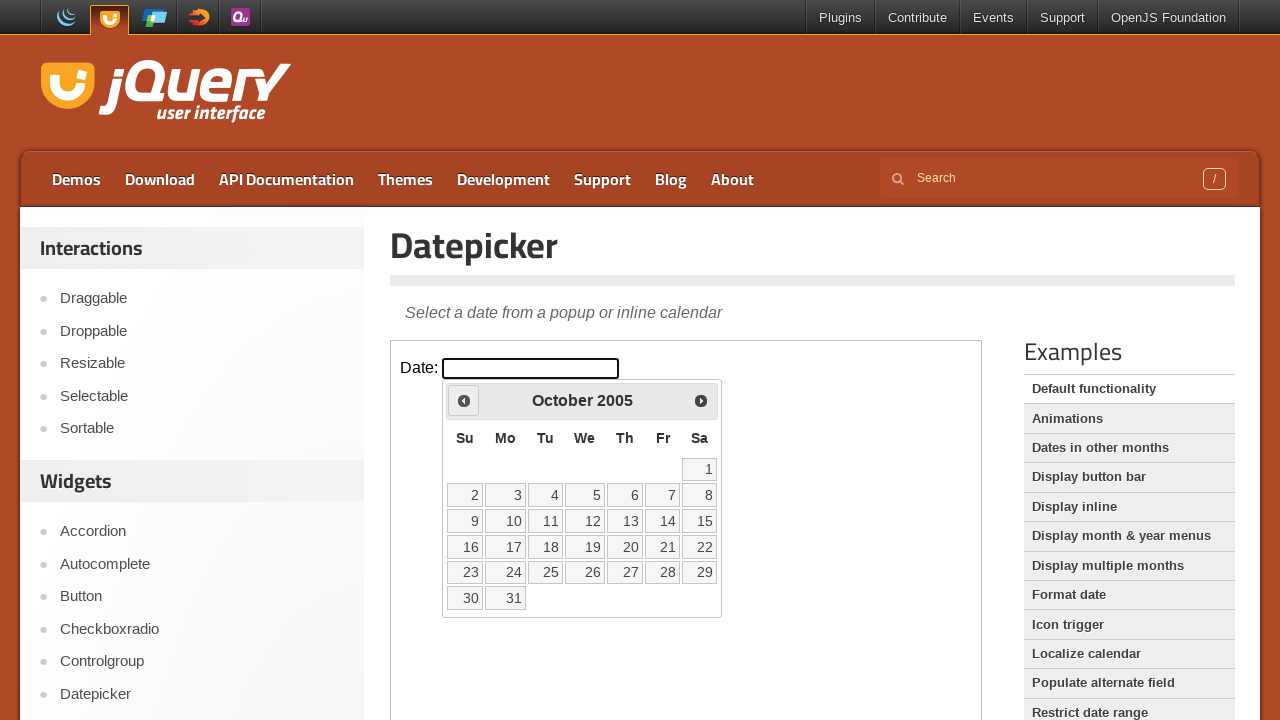

Retrieved current year: 2005
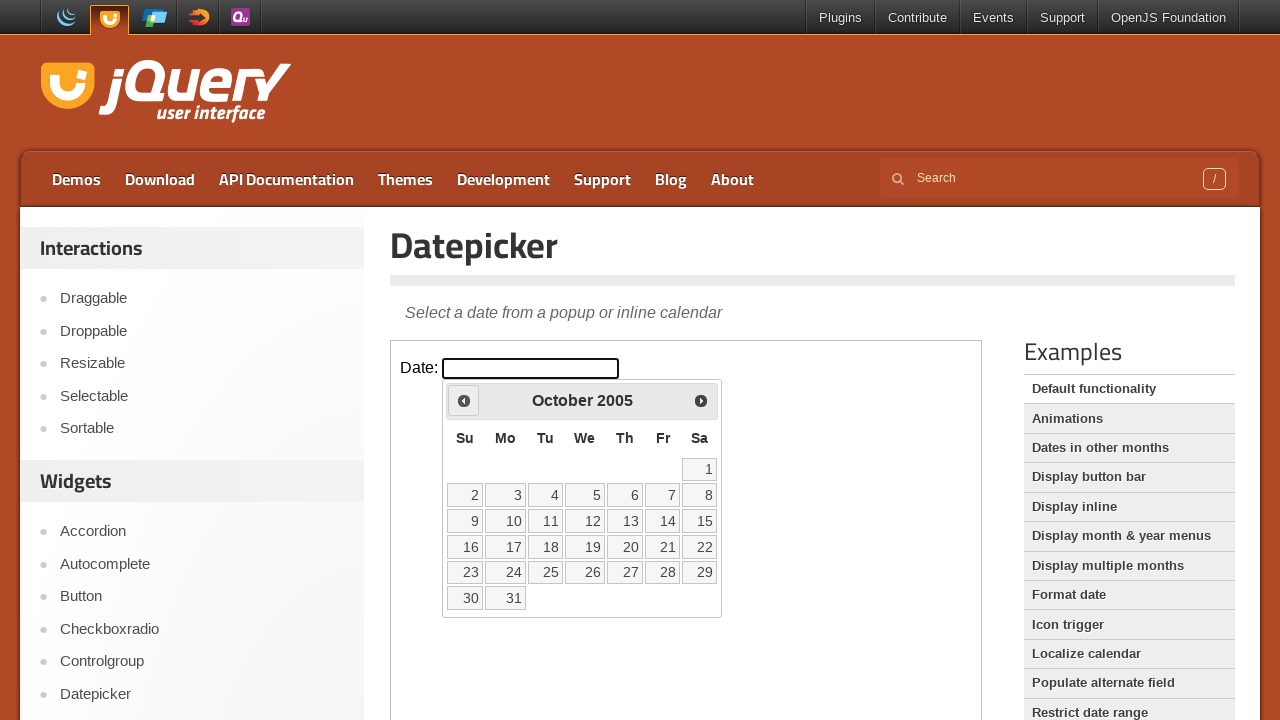

Clicked previous month button to navigate away from October 2005 at (464, 400) on iframe >> nth=0 >> internal:control=enter-frame >> span.ui-icon.ui-icon-circle-t
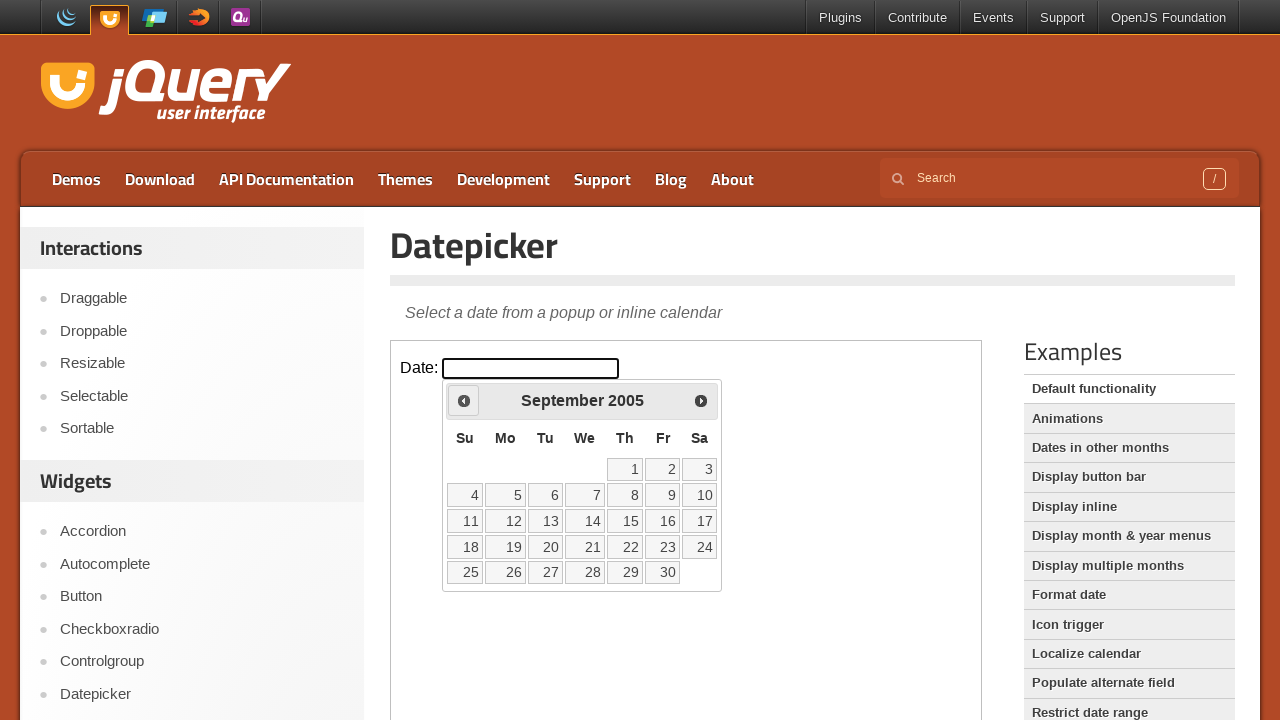

Retrieved current month: September
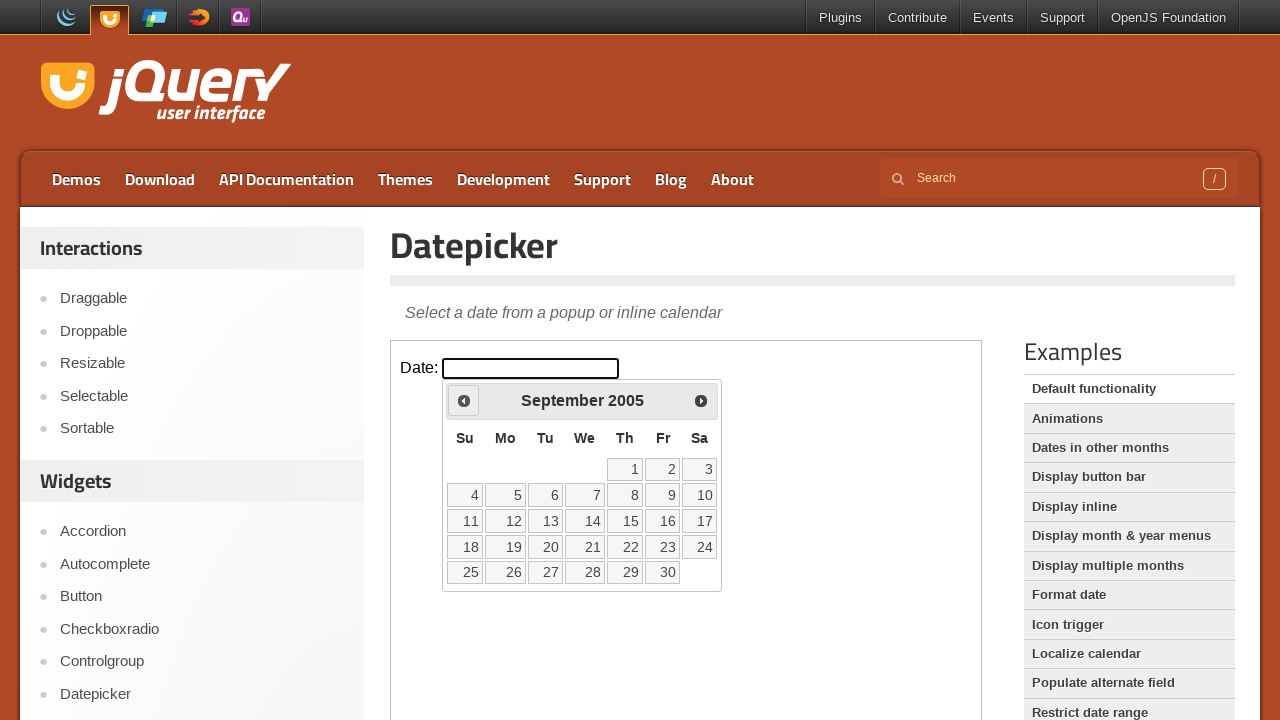

Retrieved current year: 2005
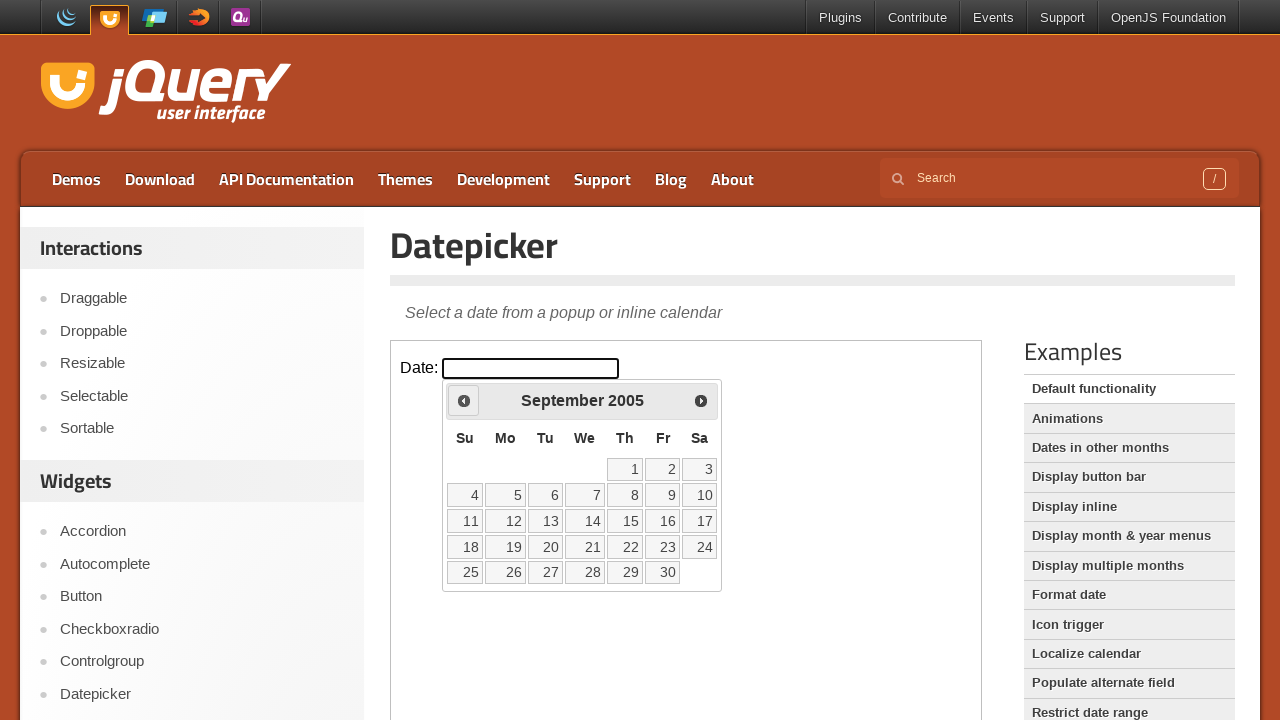

Clicked previous month button to navigate away from September 2005 at (464, 400) on iframe >> nth=0 >> internal:control=enter-frame >> span.ui-icon.ui-icon-circle-t
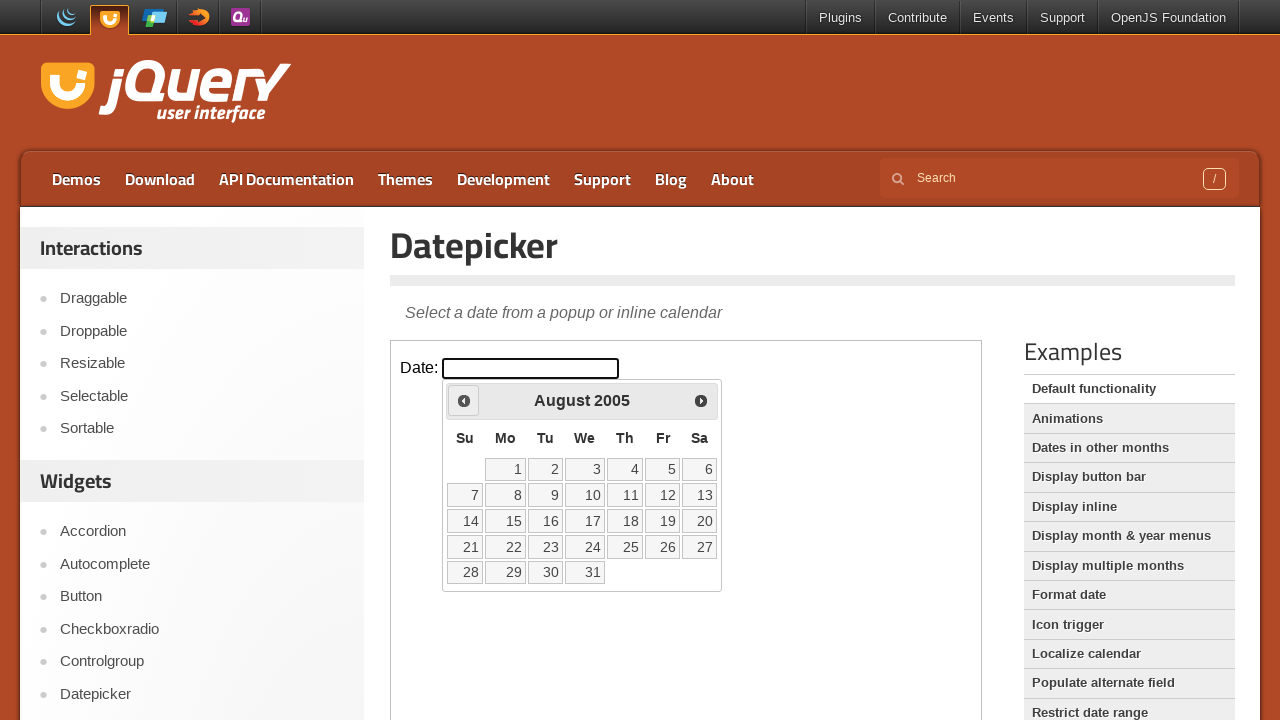

Retrieved current month: August
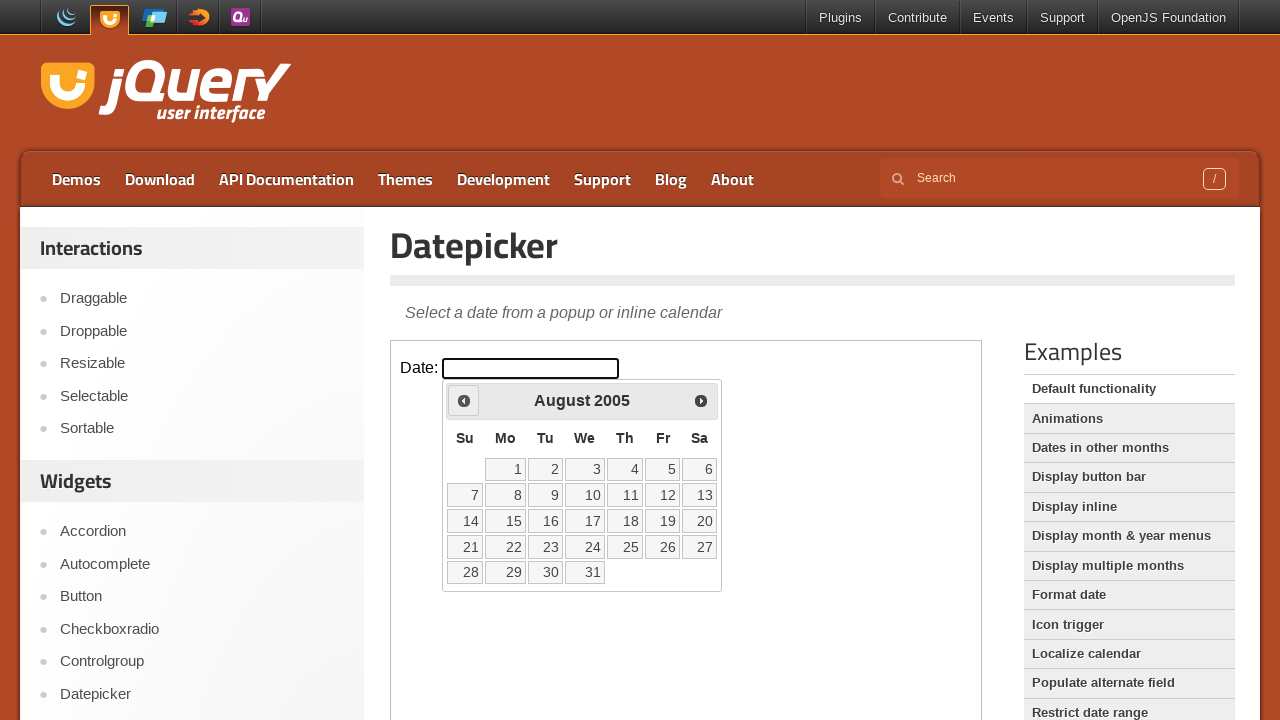

Retrieved current year: 2005
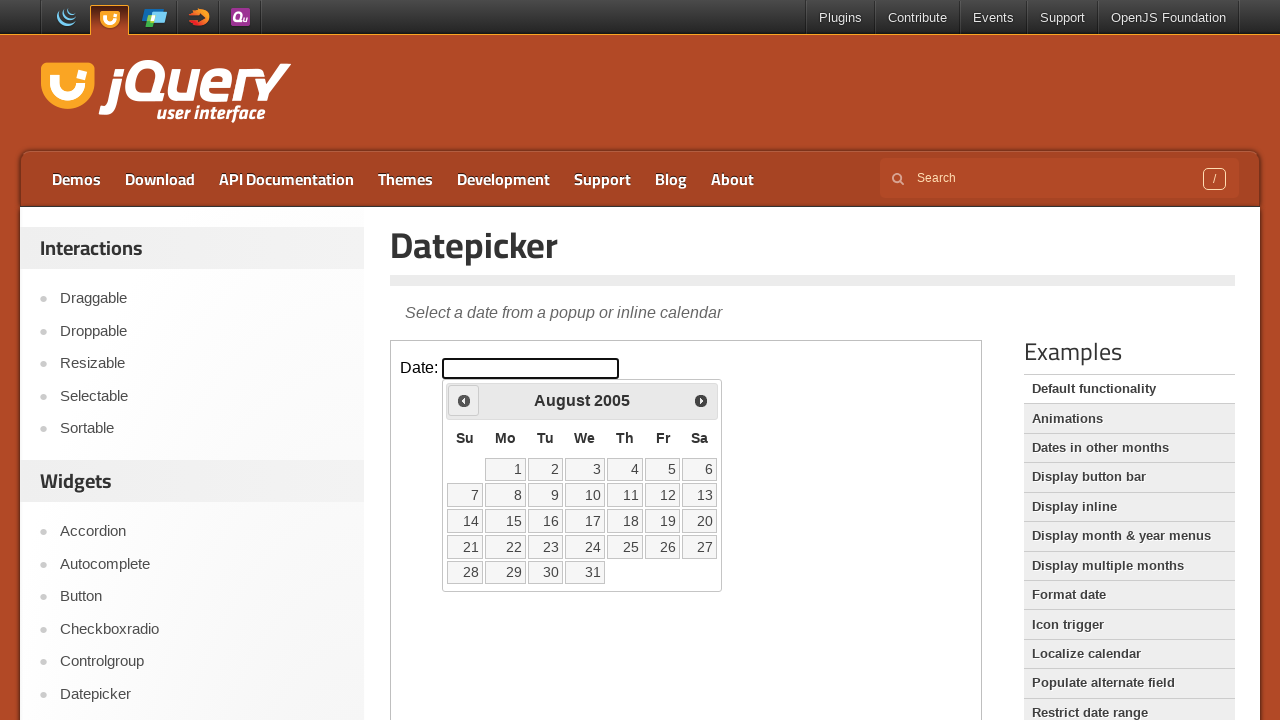

Clicked previous month button to navigate away from August 2005 at (464, 400) on iframe >> nth=0 >> internal:control=enter-frame >> span.ui-icon.ui-icon-circle-t
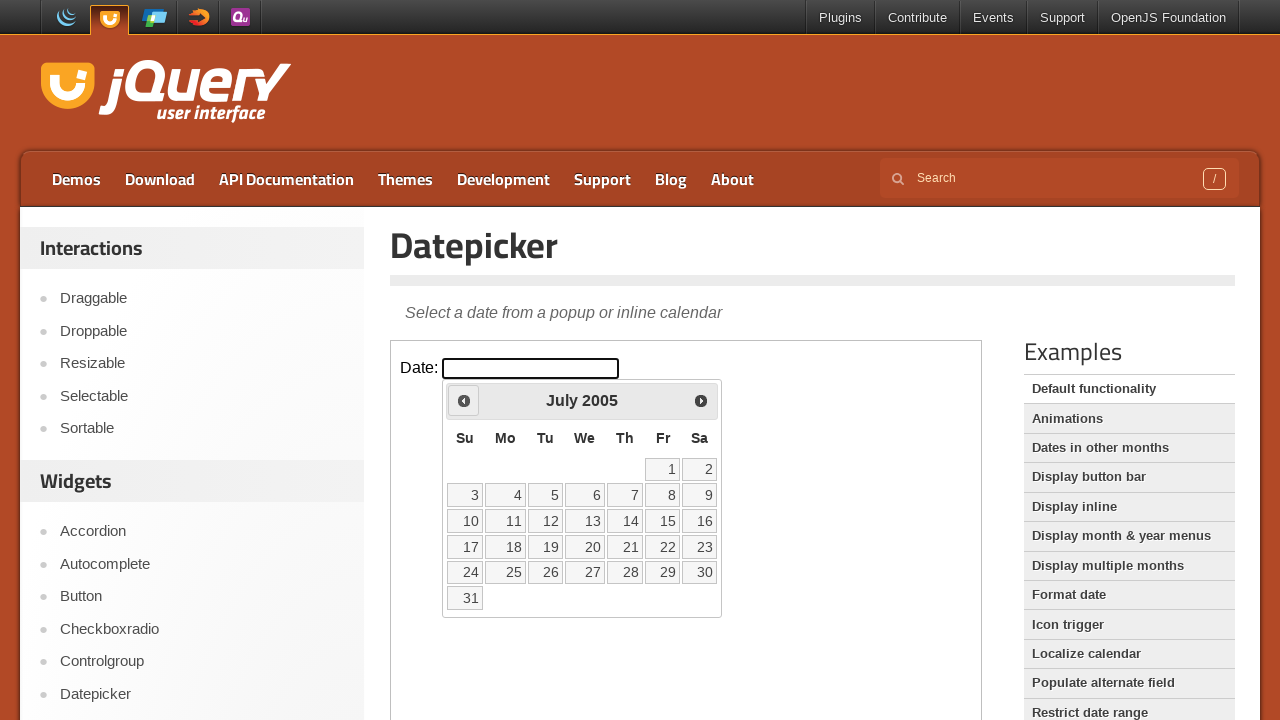

Retrieved current month: July
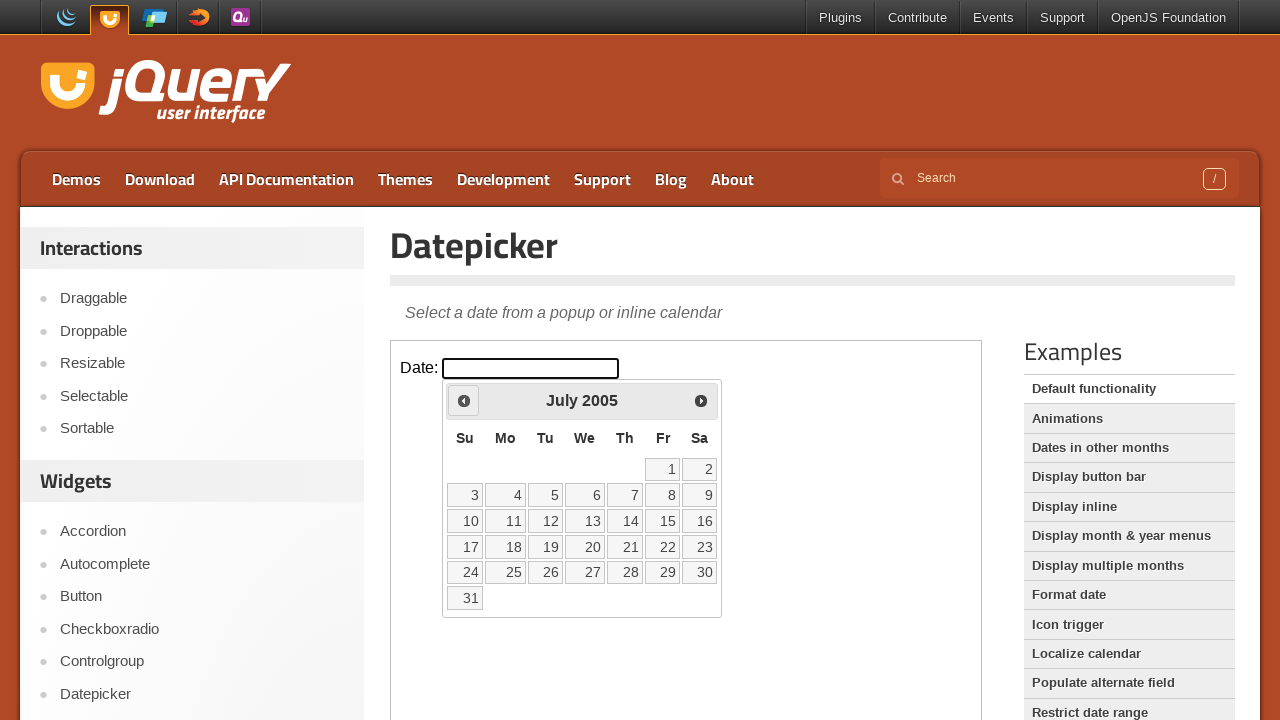

Retrieved current year: 2005
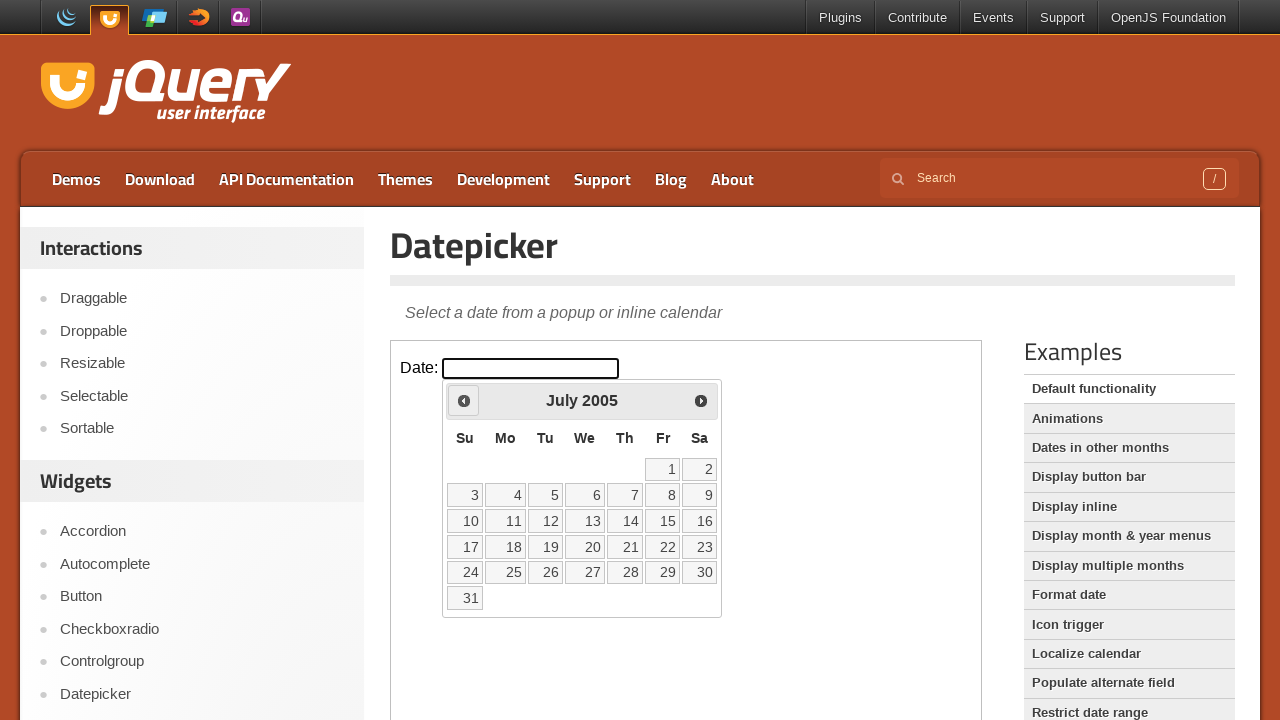

Clicked previous month button to navigate away from July 2005 at (464, 400) on iframe >> nth=0 >> internal:control=enter-frame >> span.ui-icon.ui-icon-circle-t
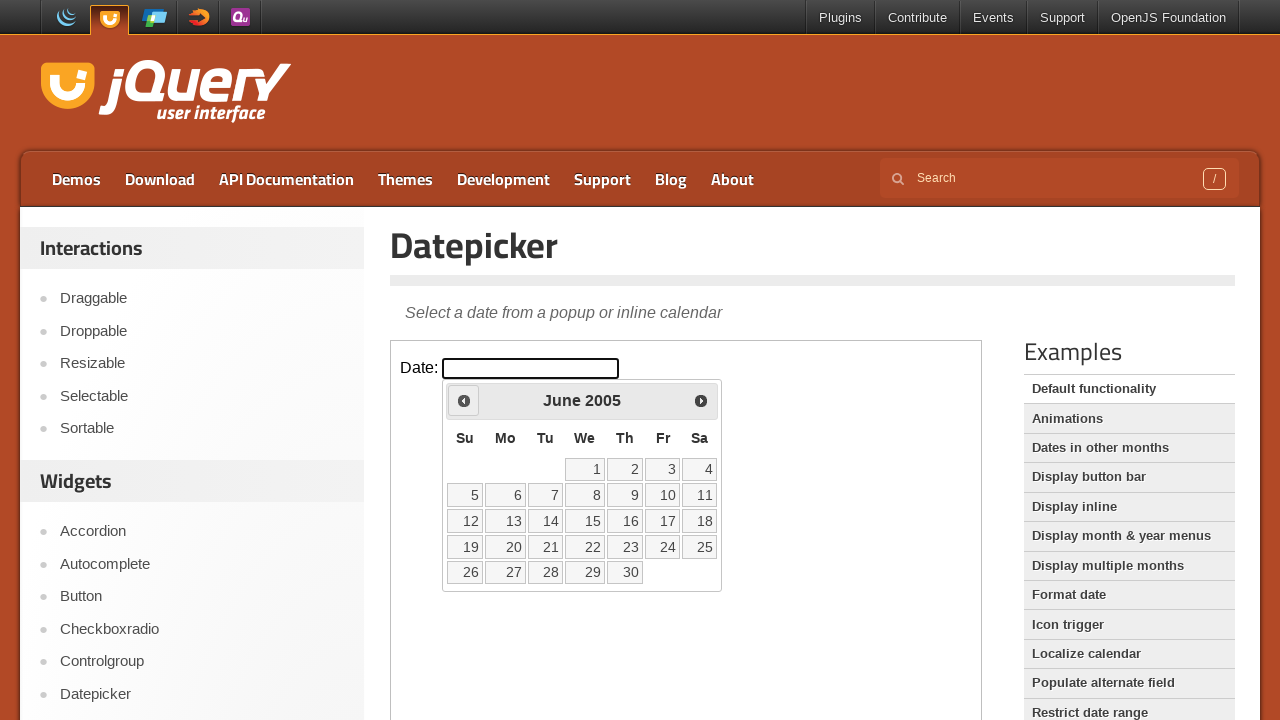

Retrieved current month: June
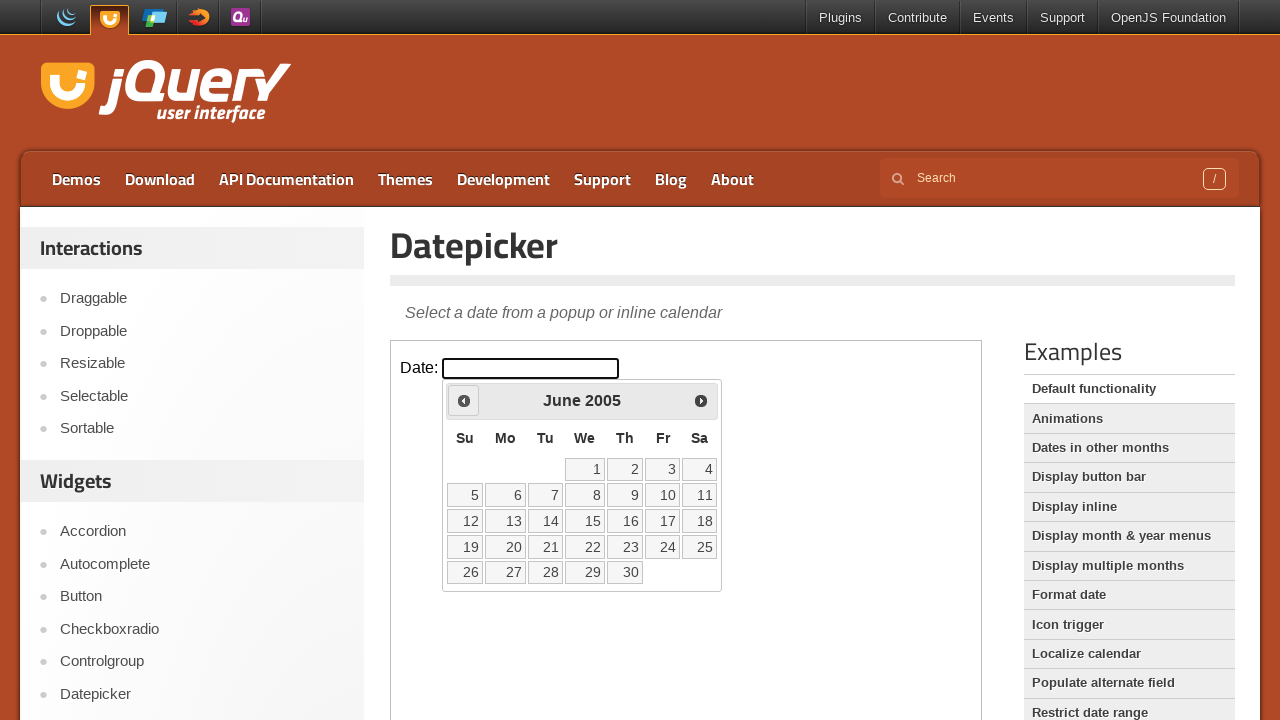

Retrieved current year: 2005
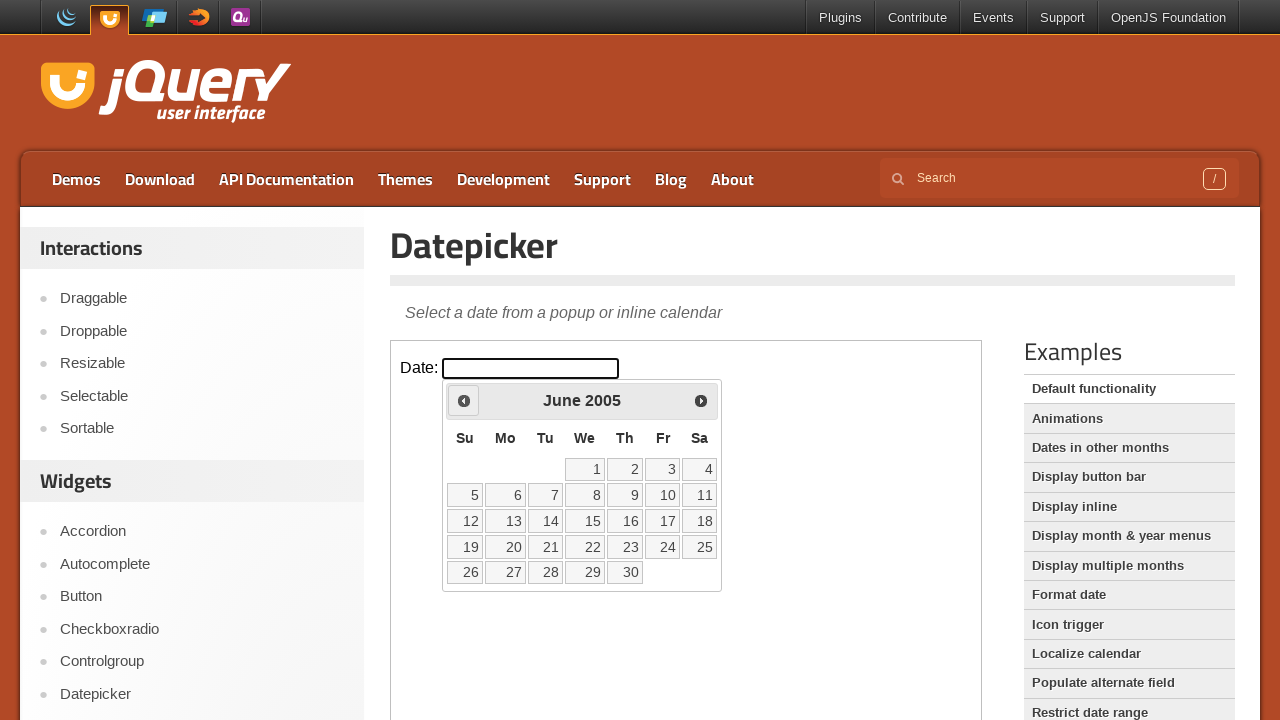

Clicked previous month button to navigate away from June 2005 at (464, 400) on iframe >> nth=0 >> internal:control=enter-frame >> span.ui-icon.ui-icon-circle-t
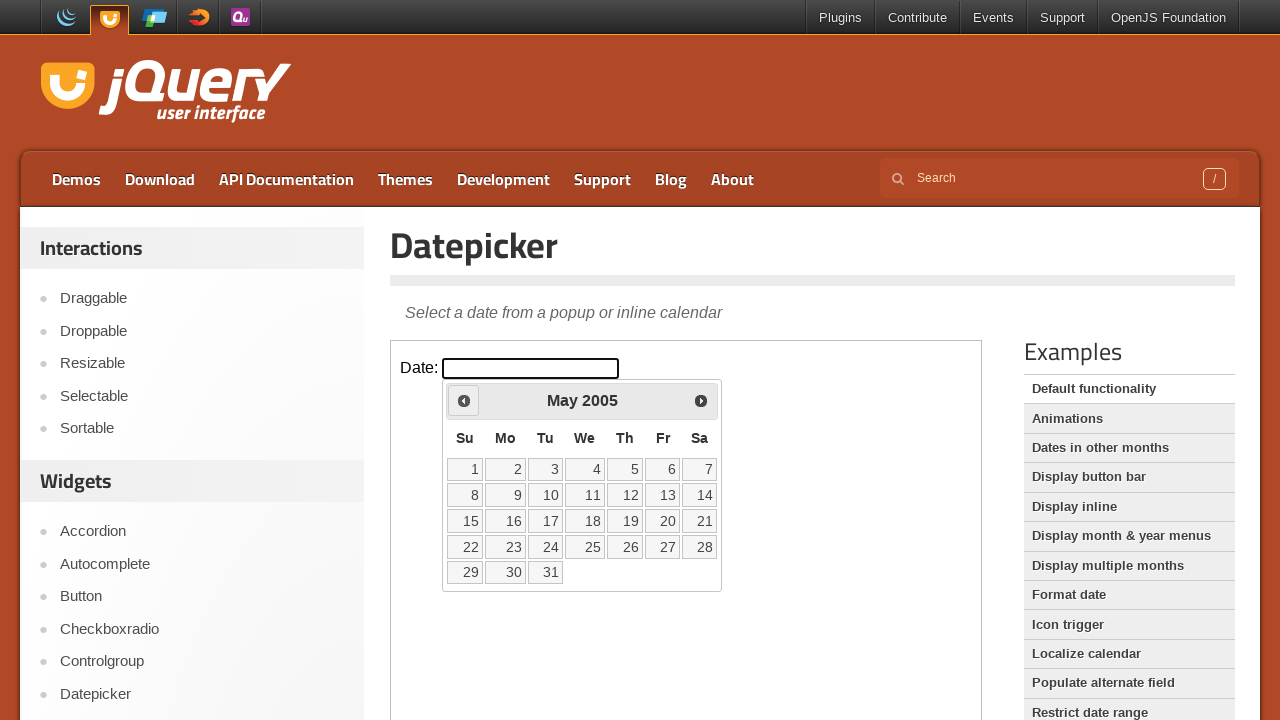

Retrieved current month: May
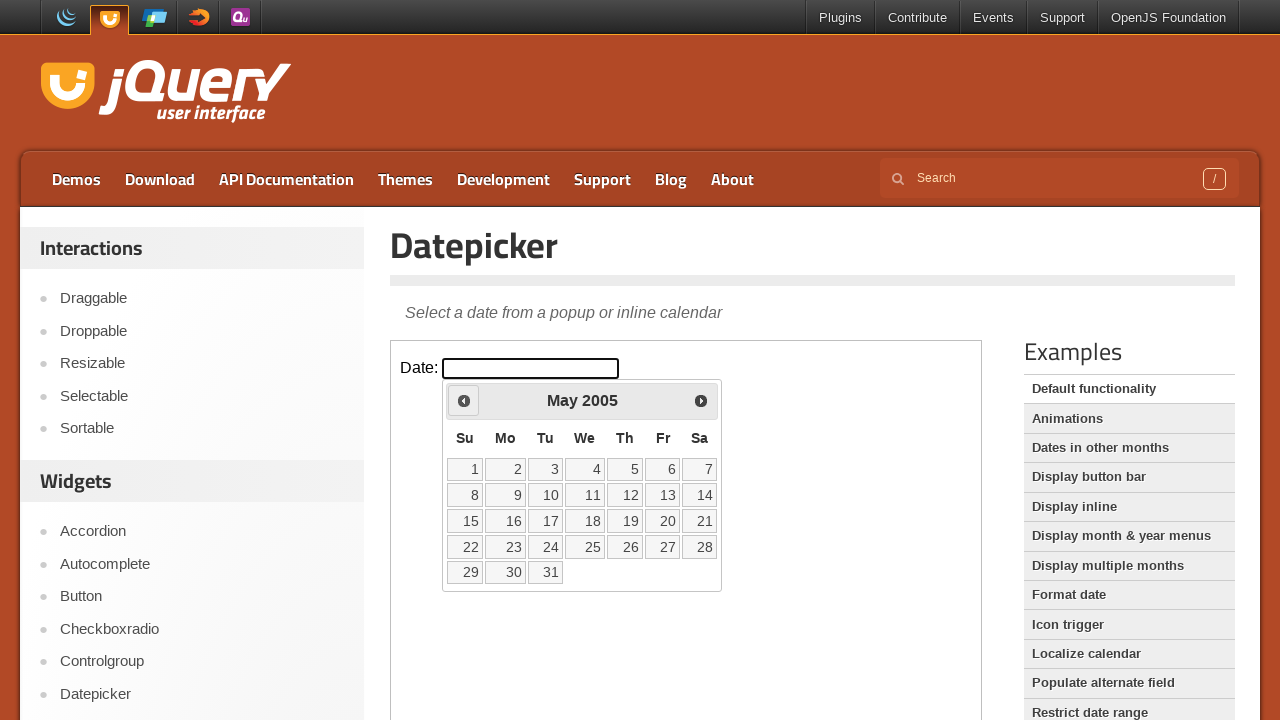

Retrieved current year: 2005
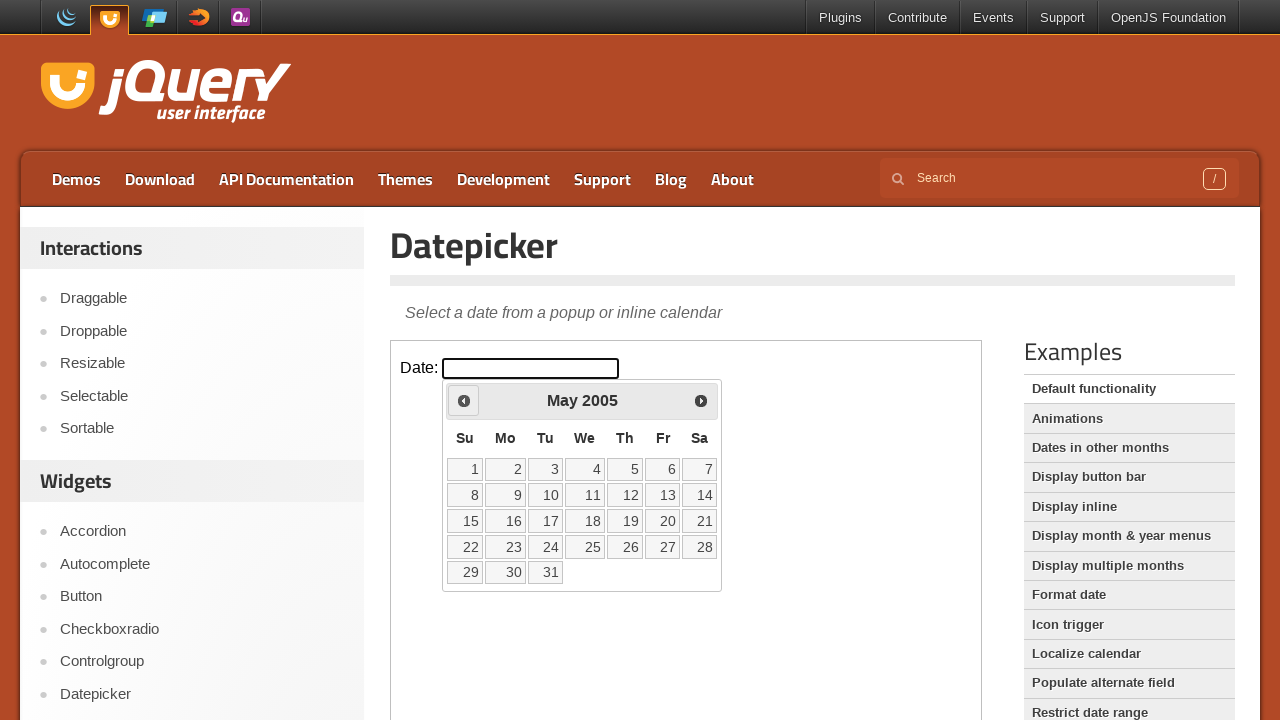

Clicked previous month button to navigate away from May 2005 at (464, 400) on iframe >> nth=0 >> internal:control=enter-frame >> span.ui-icon.ui-icon-circle-t
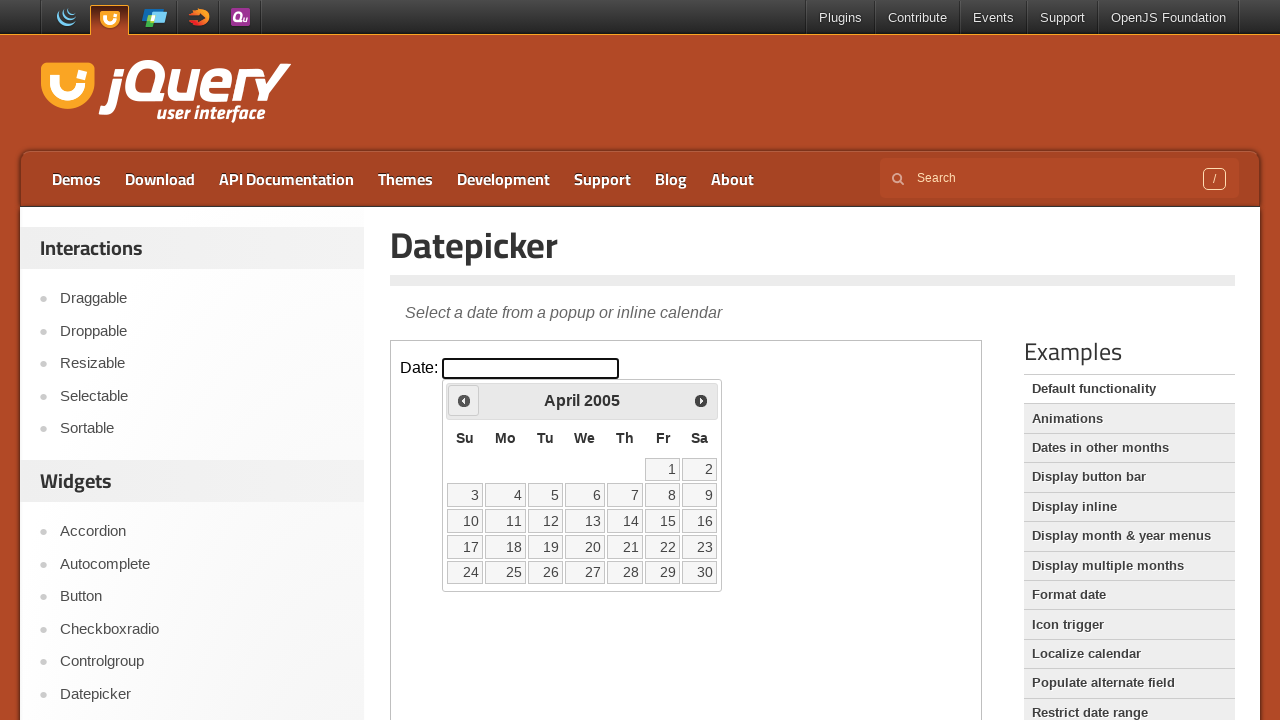

Retrieved current month: April
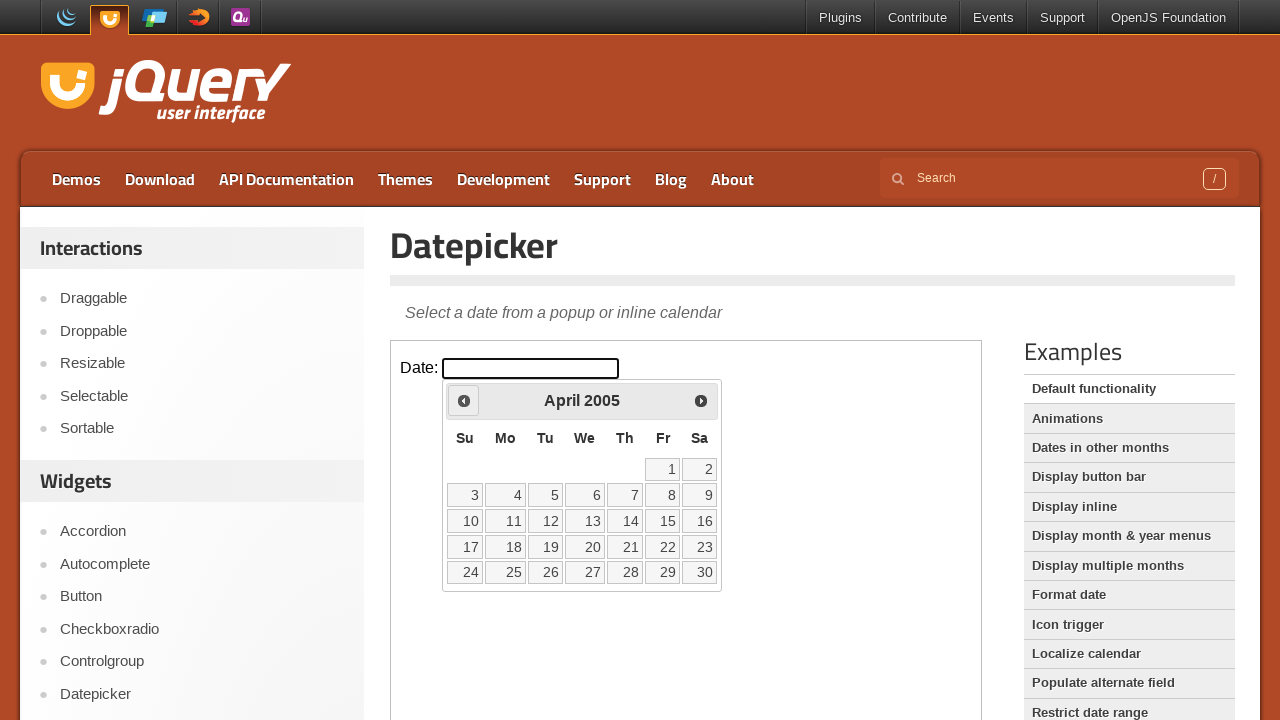

Retrieved current year: 2005
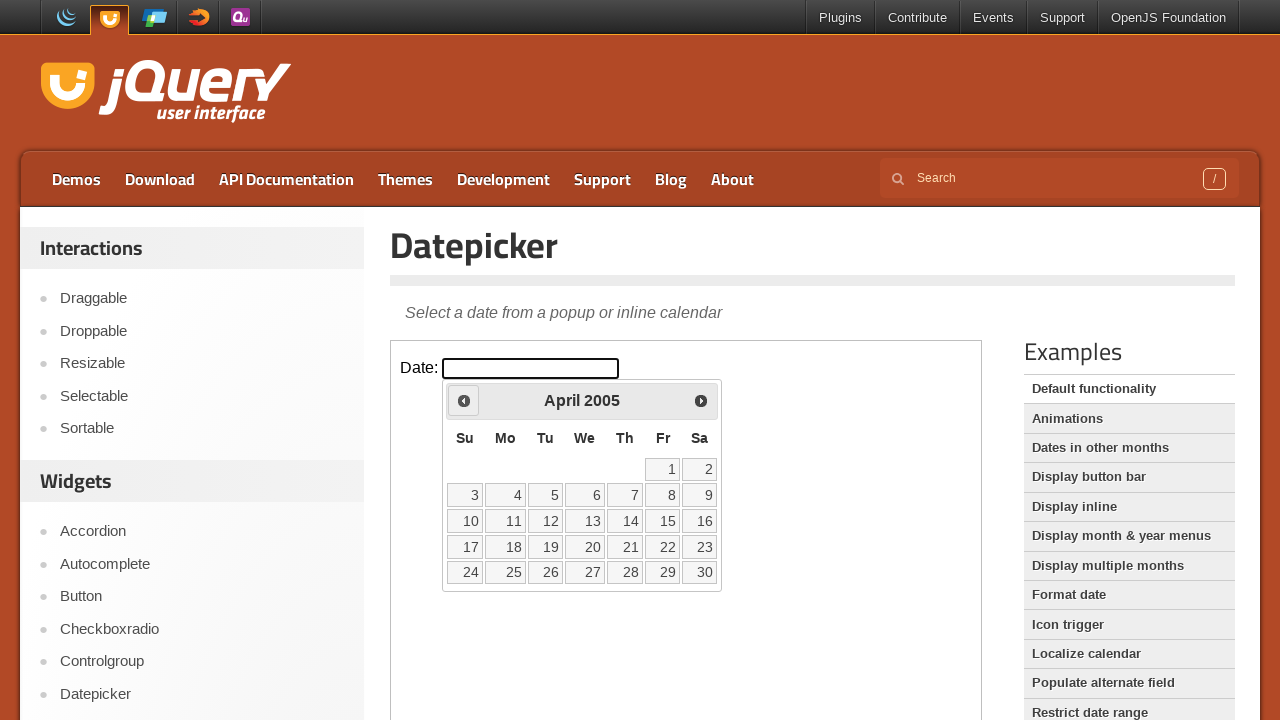

Clicked previous month button to navigate away from April 2005 at (464, 400) on iframe >> nth=0 >> internal:control=enter-frame >> span.ui-icon.ui-icon-circle-t
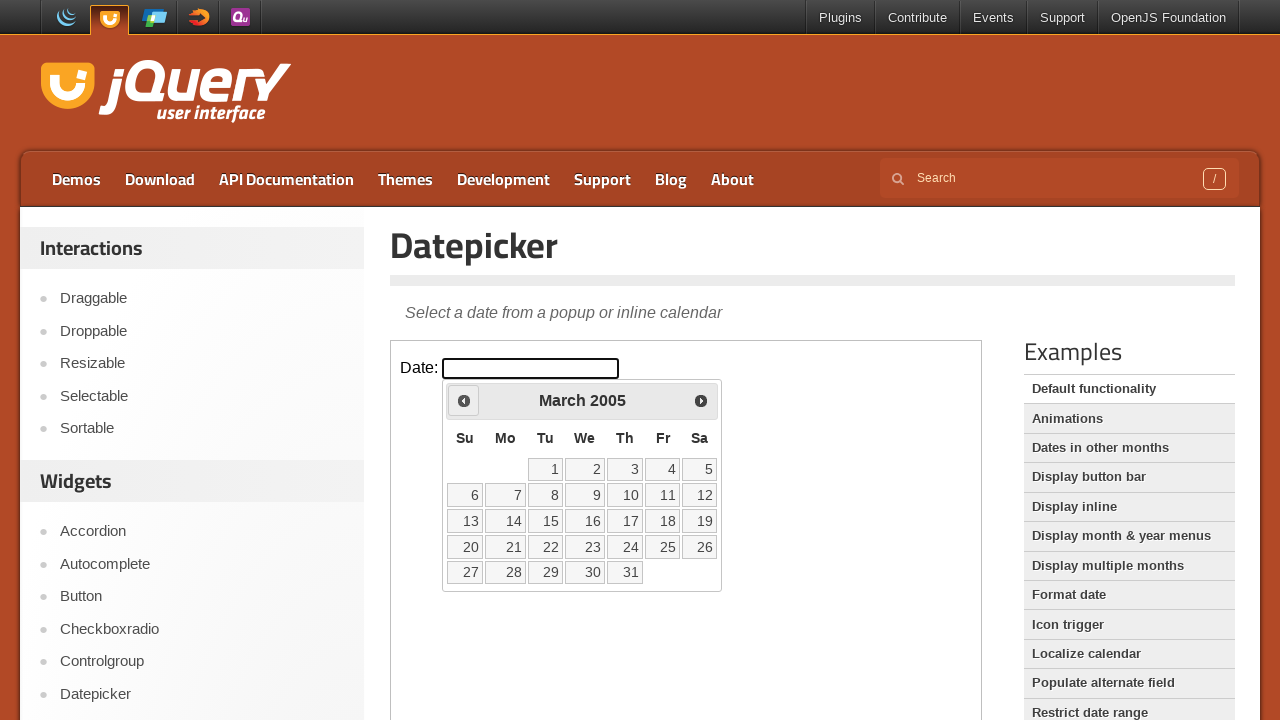

Retrieved current month: March
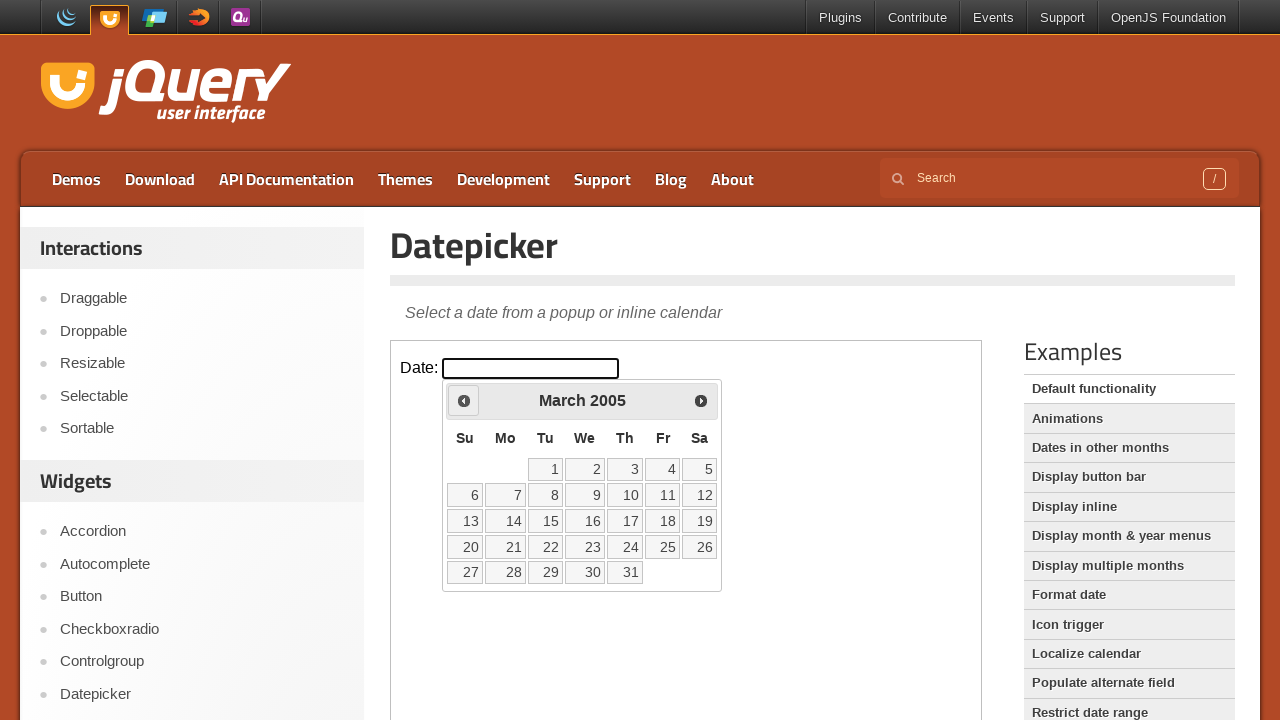

Retrieved current year: 2005
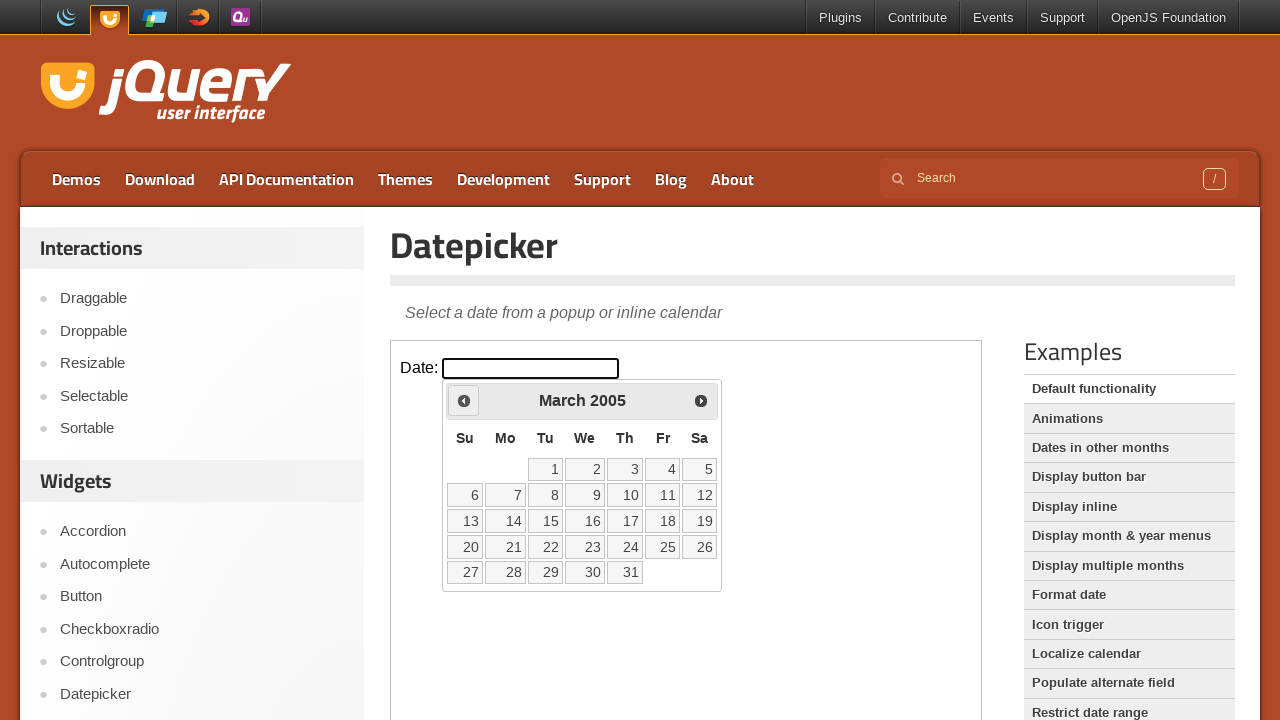

Clicked previous month button to navigate away from March 2005 at (464, 400) on iframe >> nth=0 >> internal:control=enter-frame >> span.ui-icon.ui-icon-circle-t
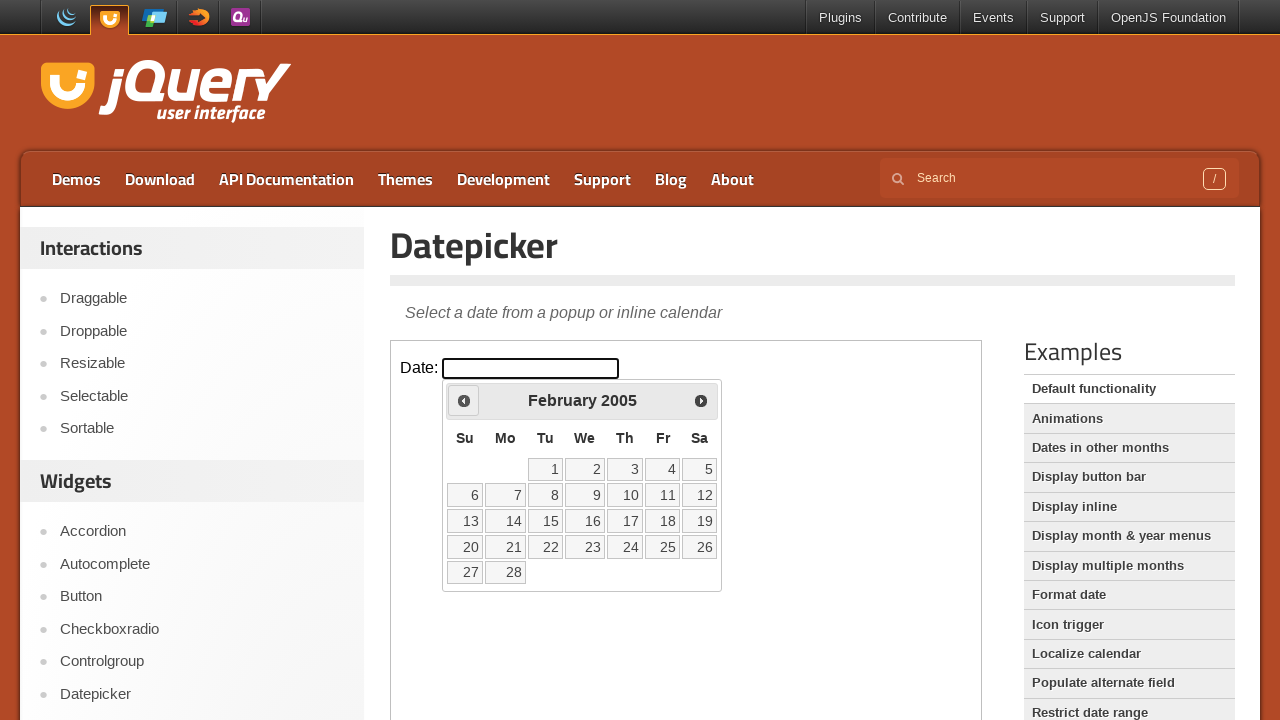

Retrieved current month: February
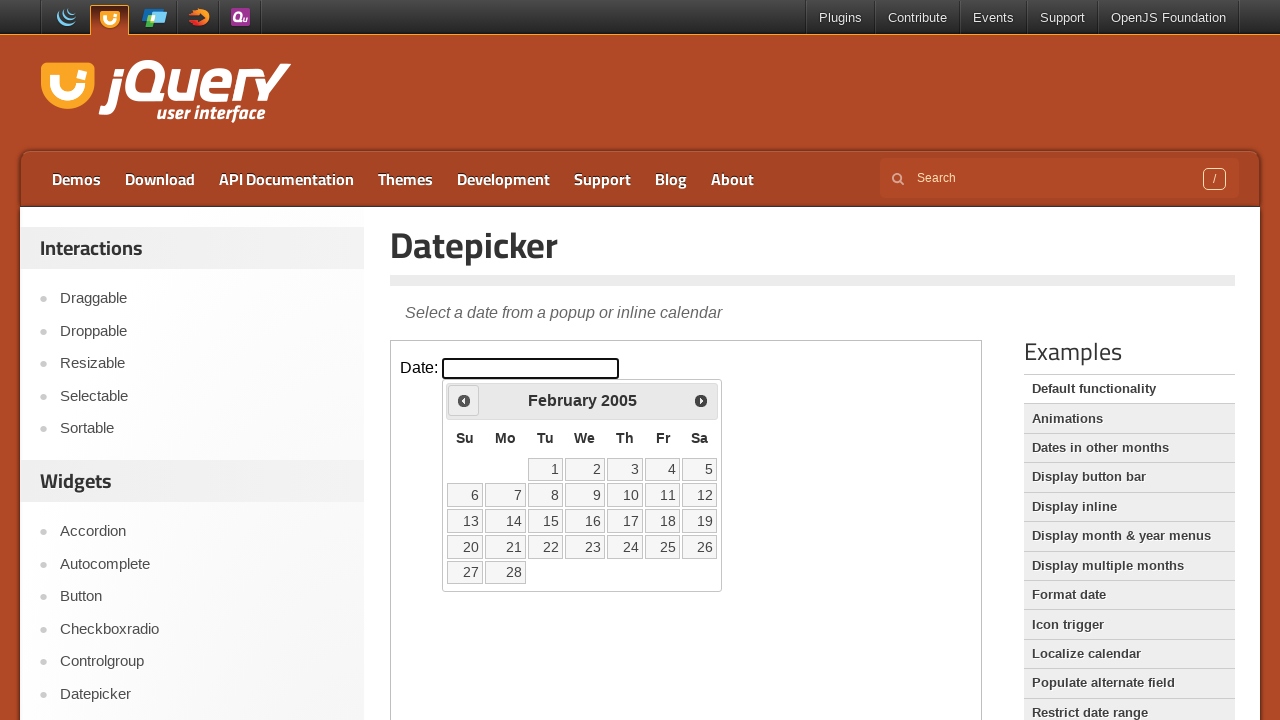

Retrieved current year: 2005
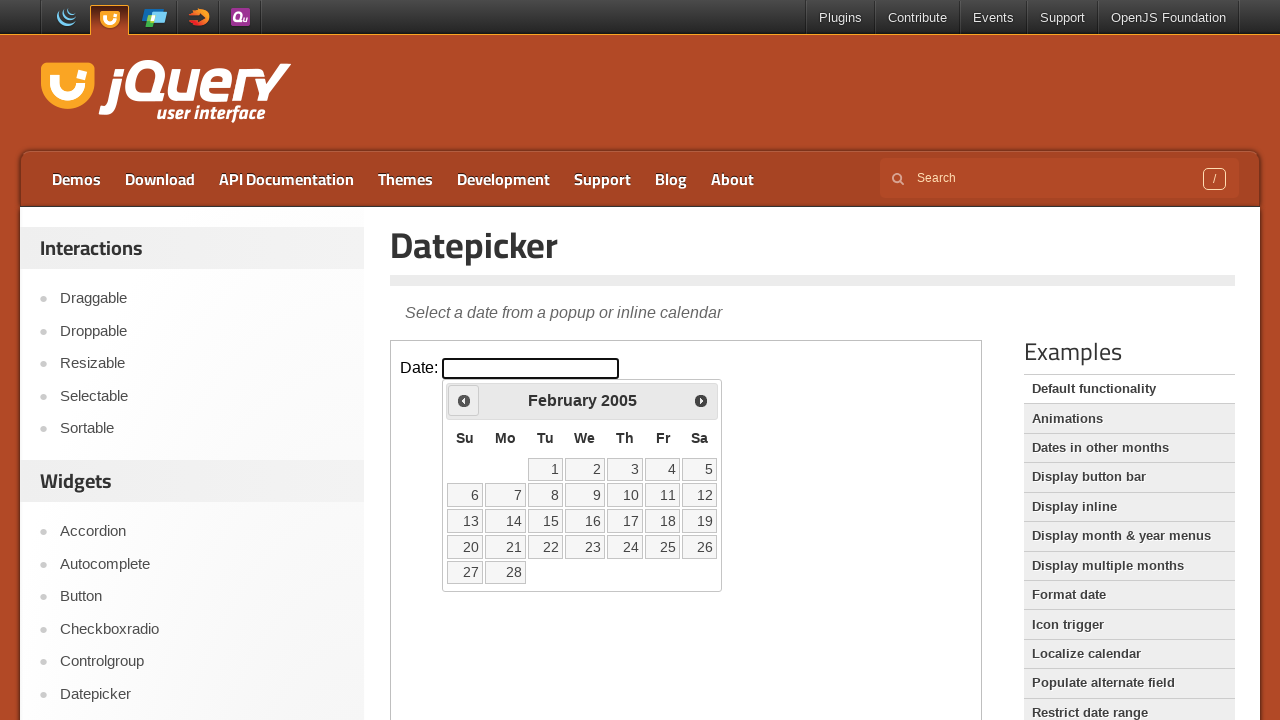

Clicked previous month button to navigate away from February 2005 at (464, 400) on iframe >> nth=0 >> internal:control=enter-frame >> span.ui-icon.ui-icon-circle-t
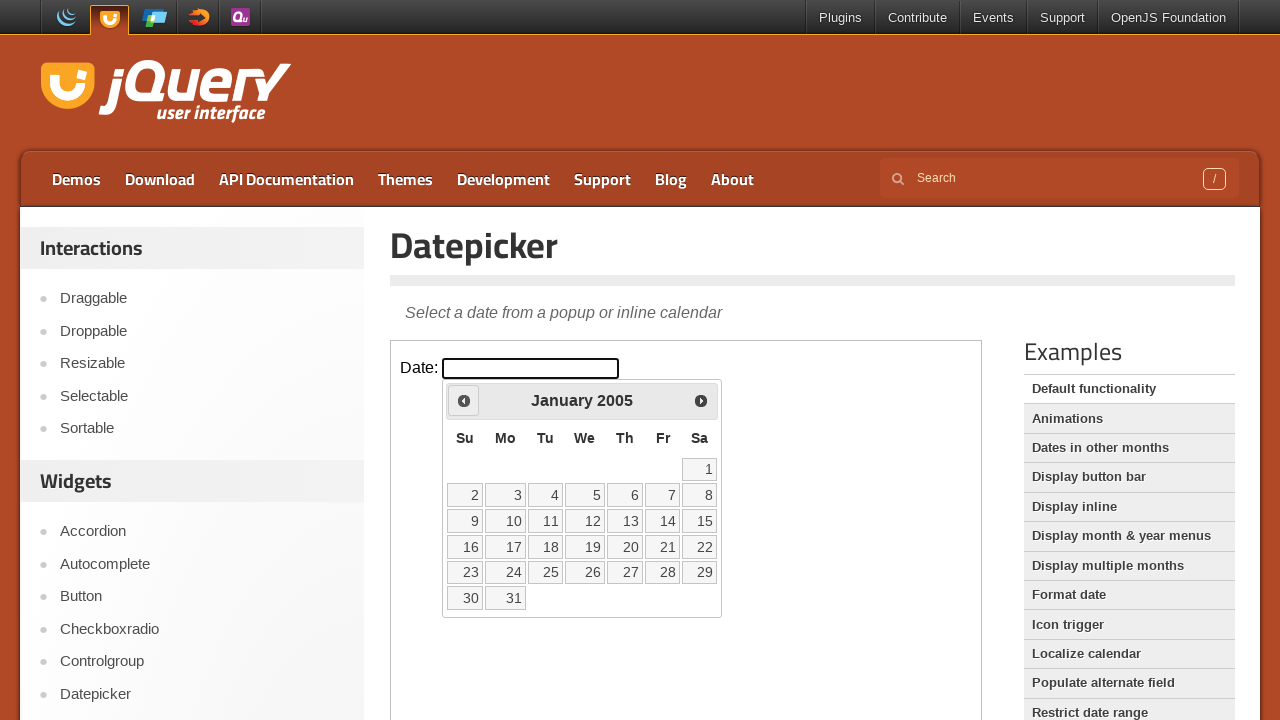

Retrieved current month: January
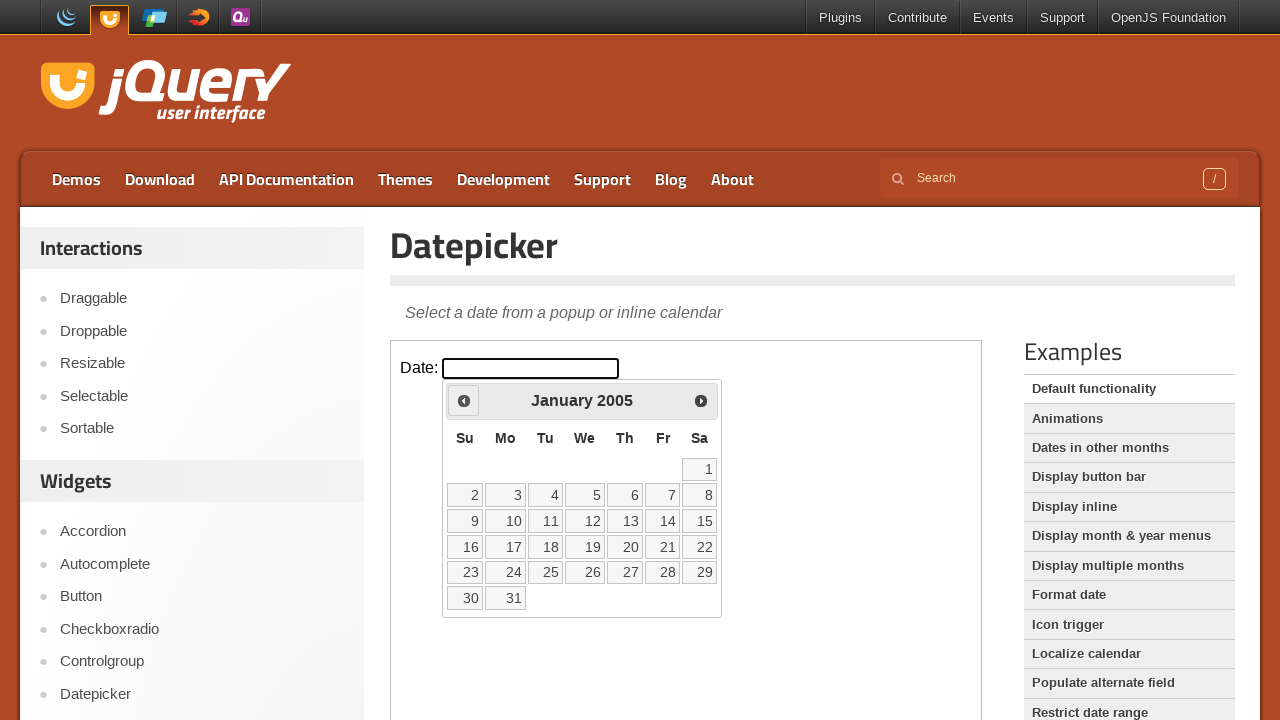

Retrieved current year: 2005
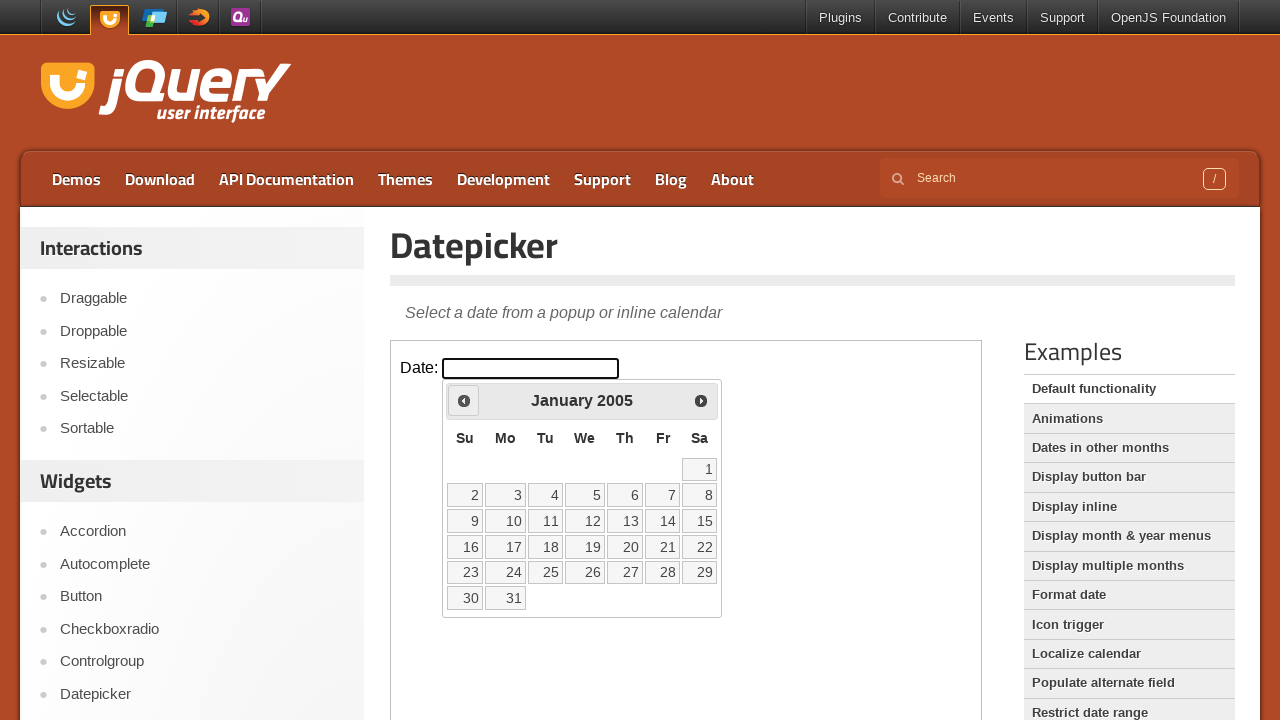

Clicked previous month button to navigate away from January 2005 at (464, 400) on iframe >> nth=0 >> internal:control=enter-frame >> span.ui-icon.ui-icon-circle-t
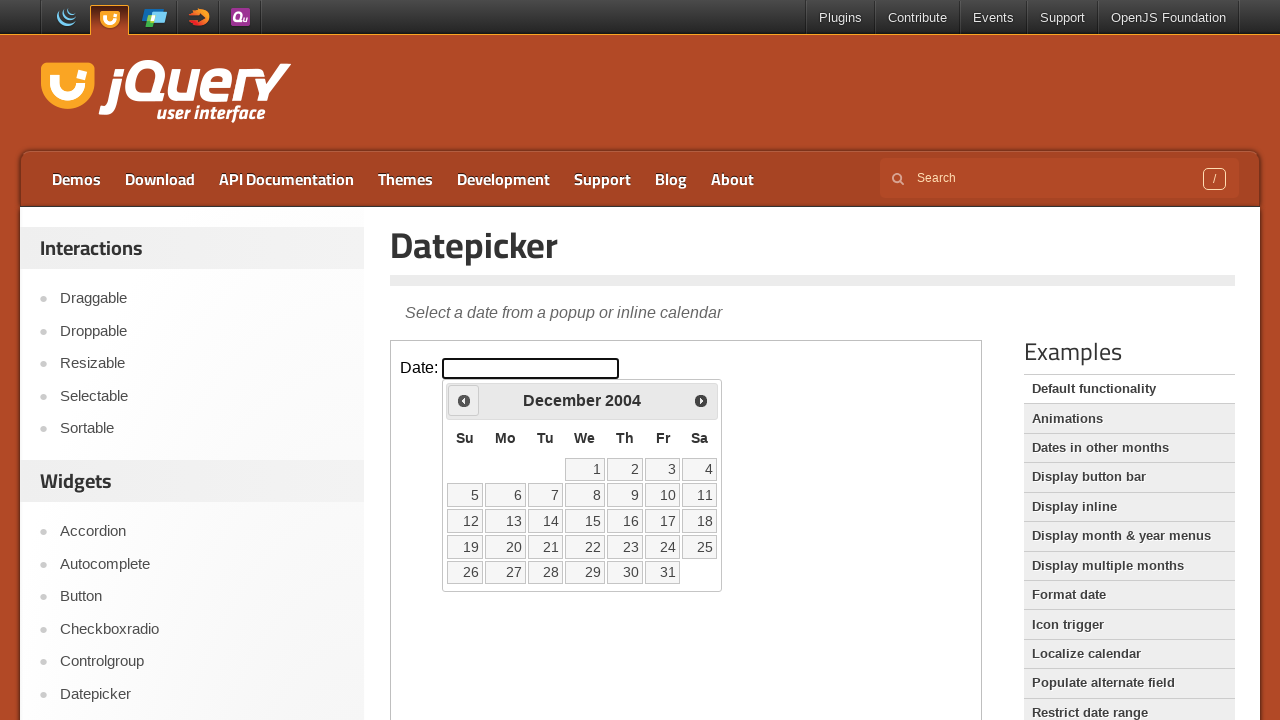

Retrieved current month: December
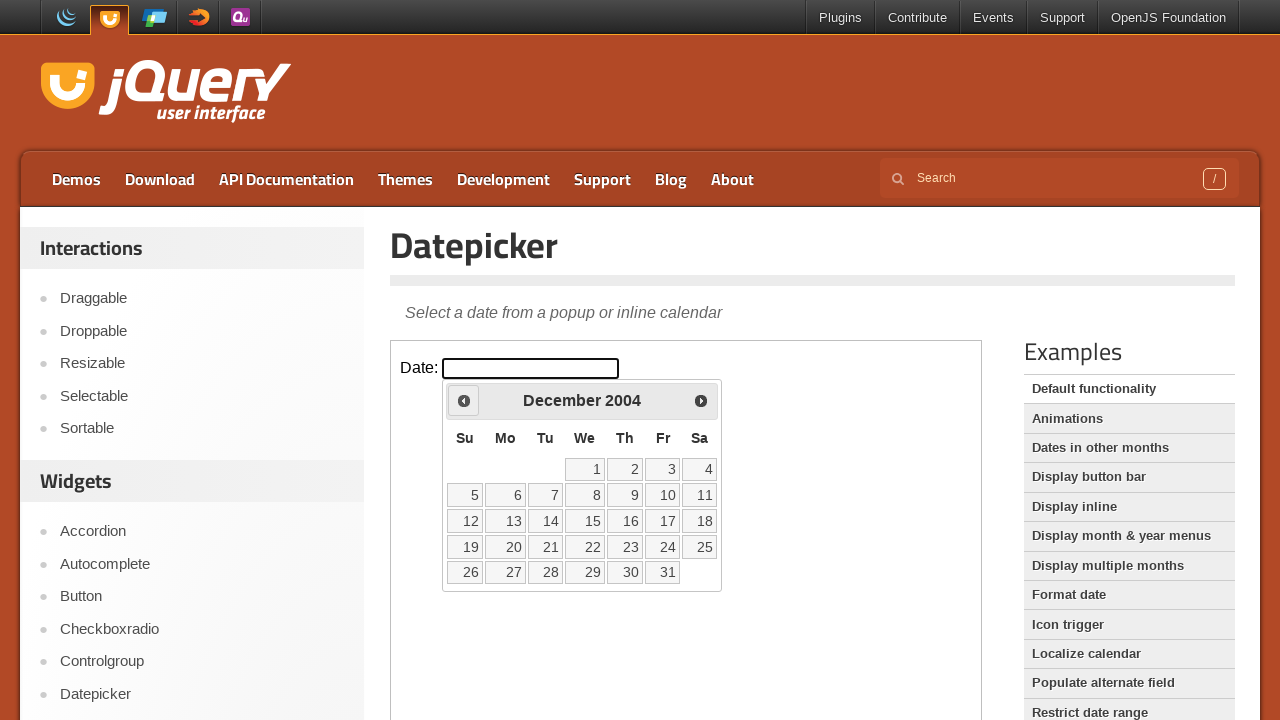

Retrieved current year: 2004
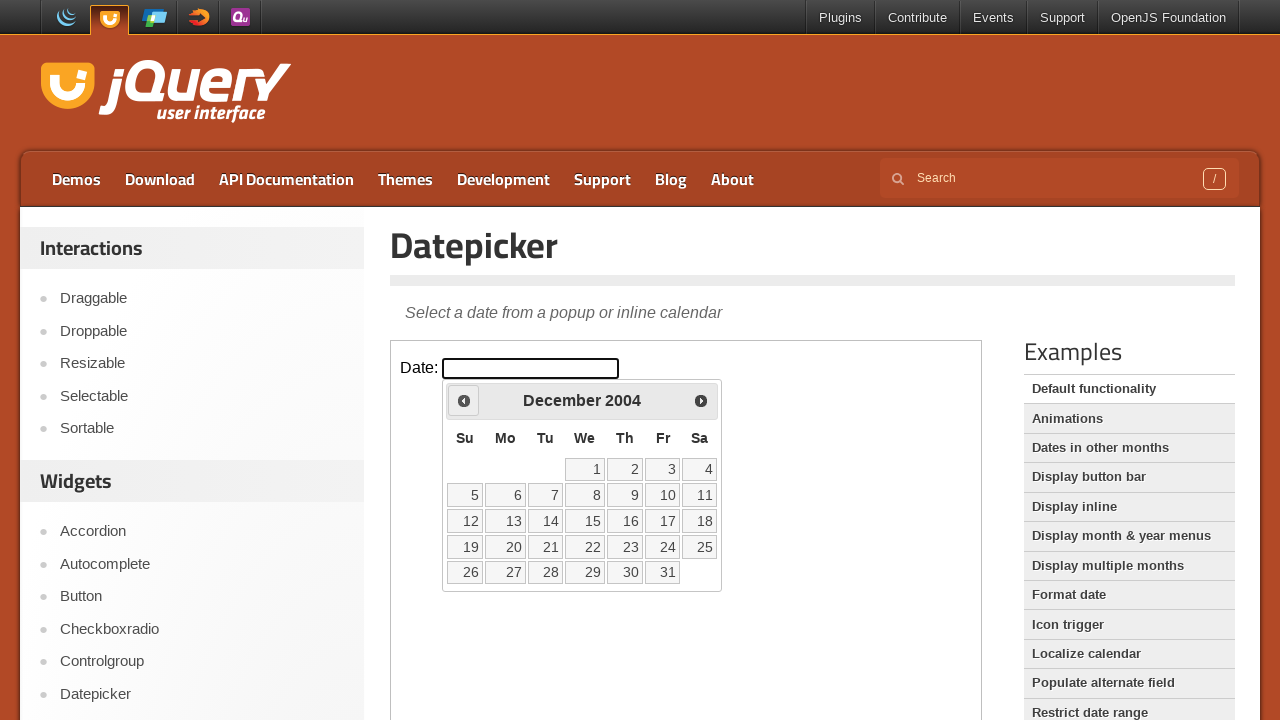

Clicked previous month button to navigate away from December 2004 at (464, 400) on iframe >> nth=0 >> internal:control=enter-frame >> span.ui-icon.ui-icon-circle-t
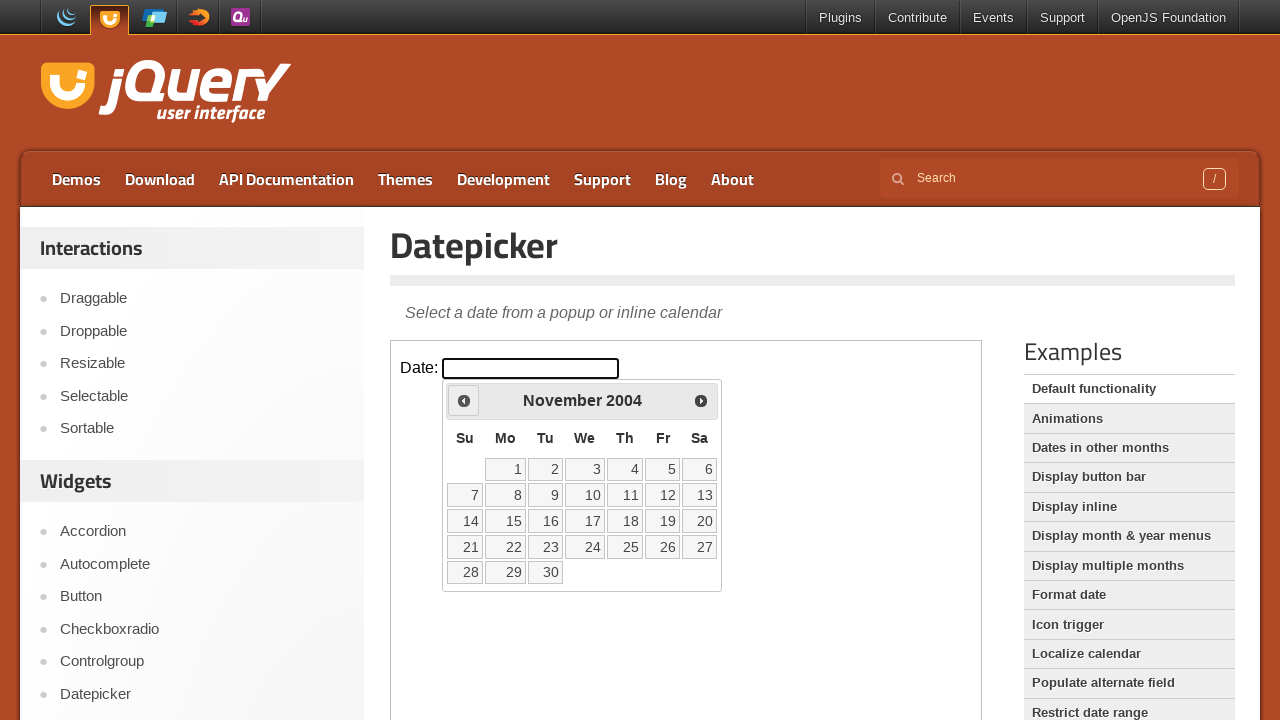

Retrieved current month: November
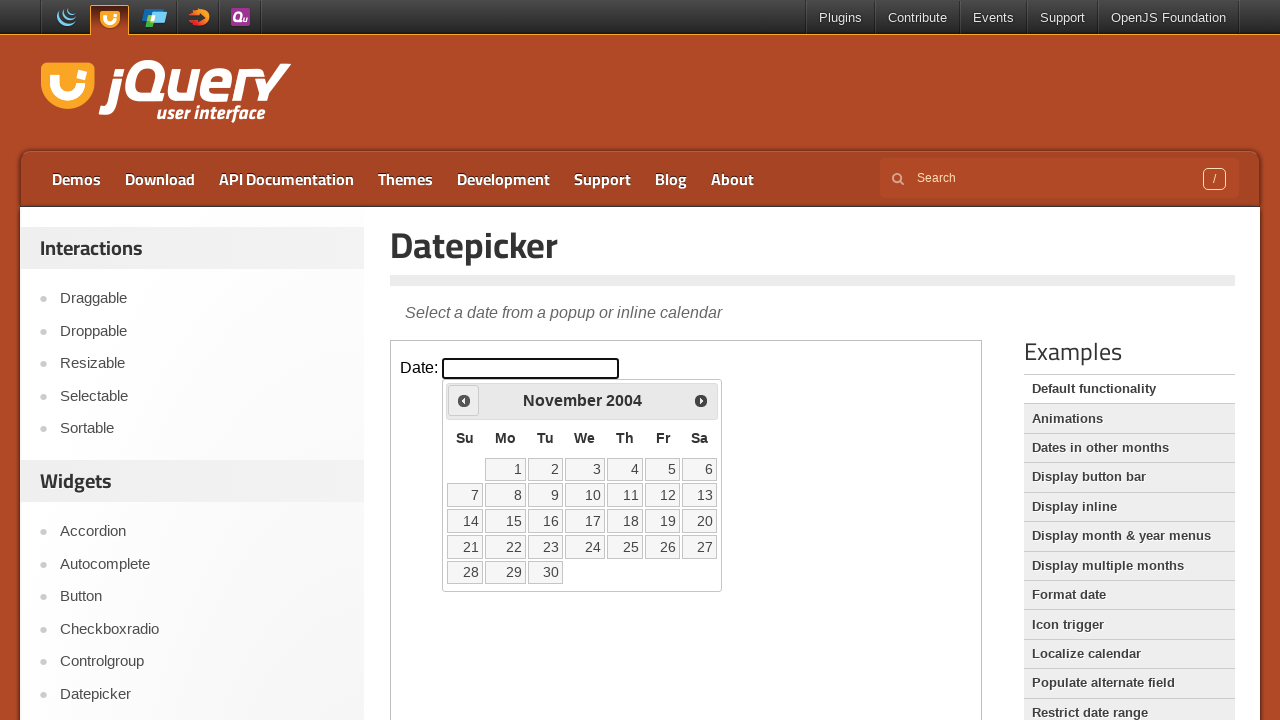

Retrieved current year: 2004
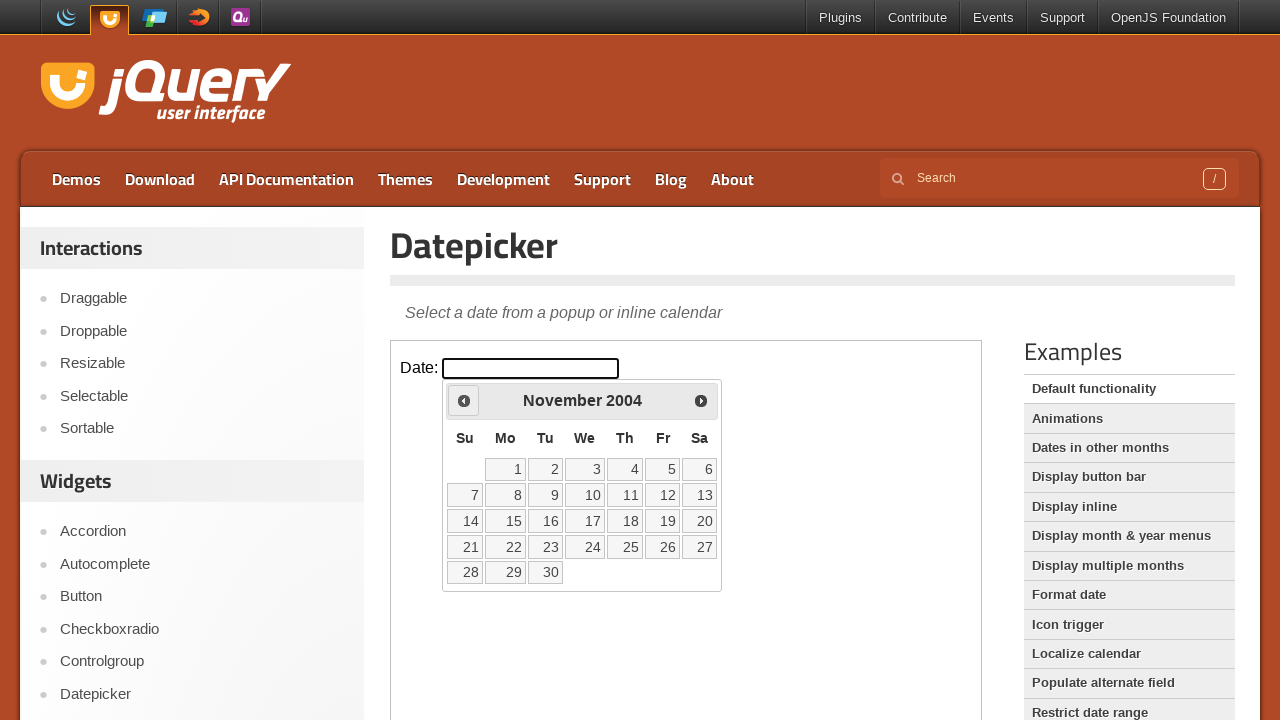

Clicked previous month button to navigate away from November 2004 at (464, 400) on iframe >> nth=0 >> internal:control=enter-frame >> span.ui-icon.ui-icon-circle-t
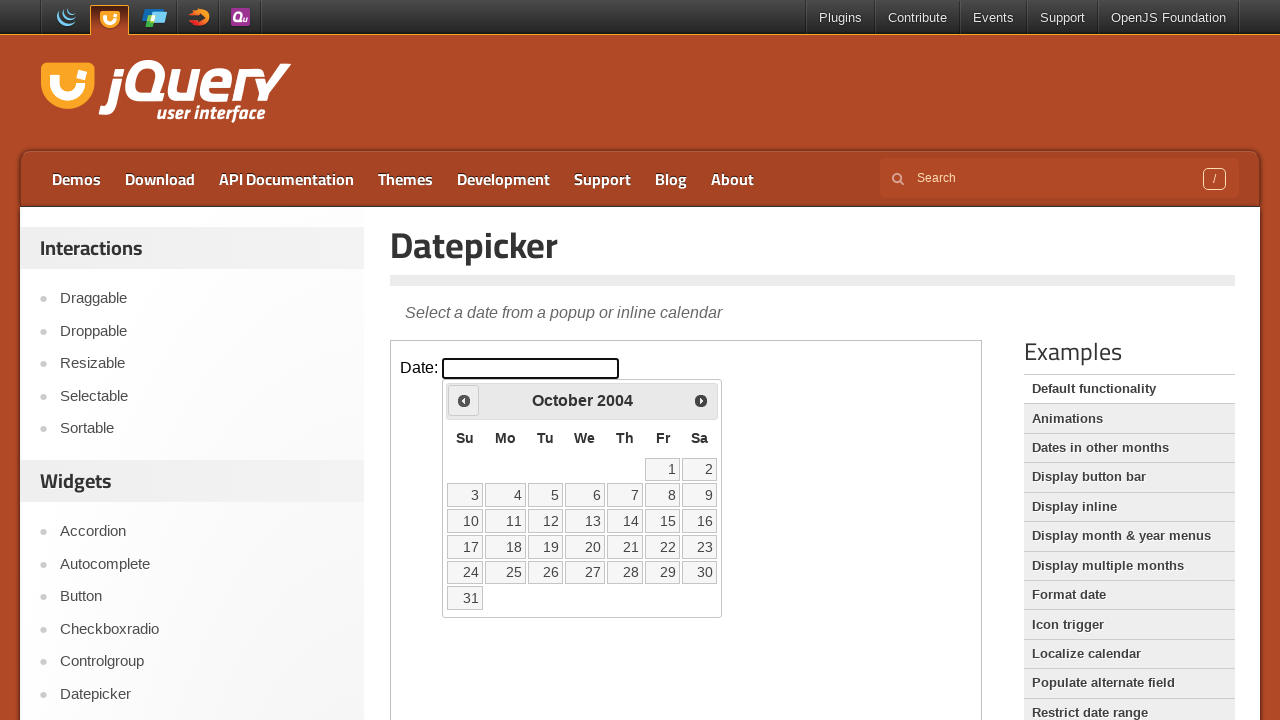

Retrieved current month: October
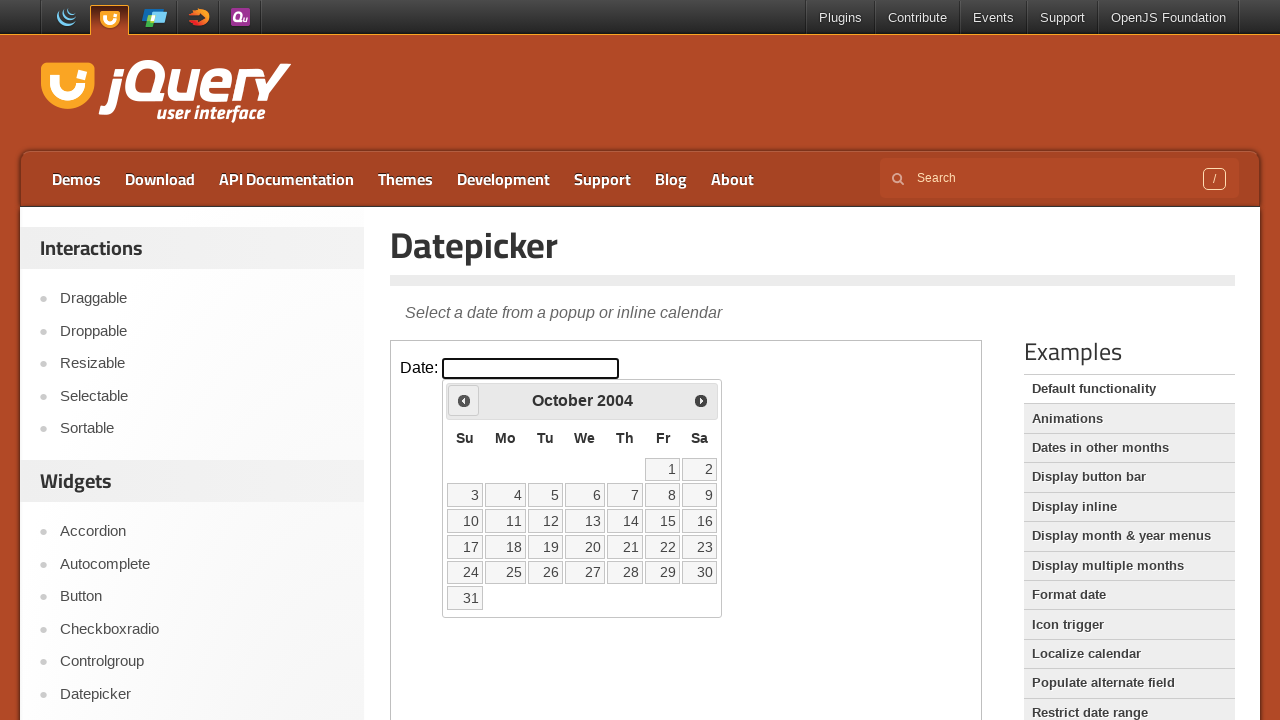

Retrieved current year: 2004
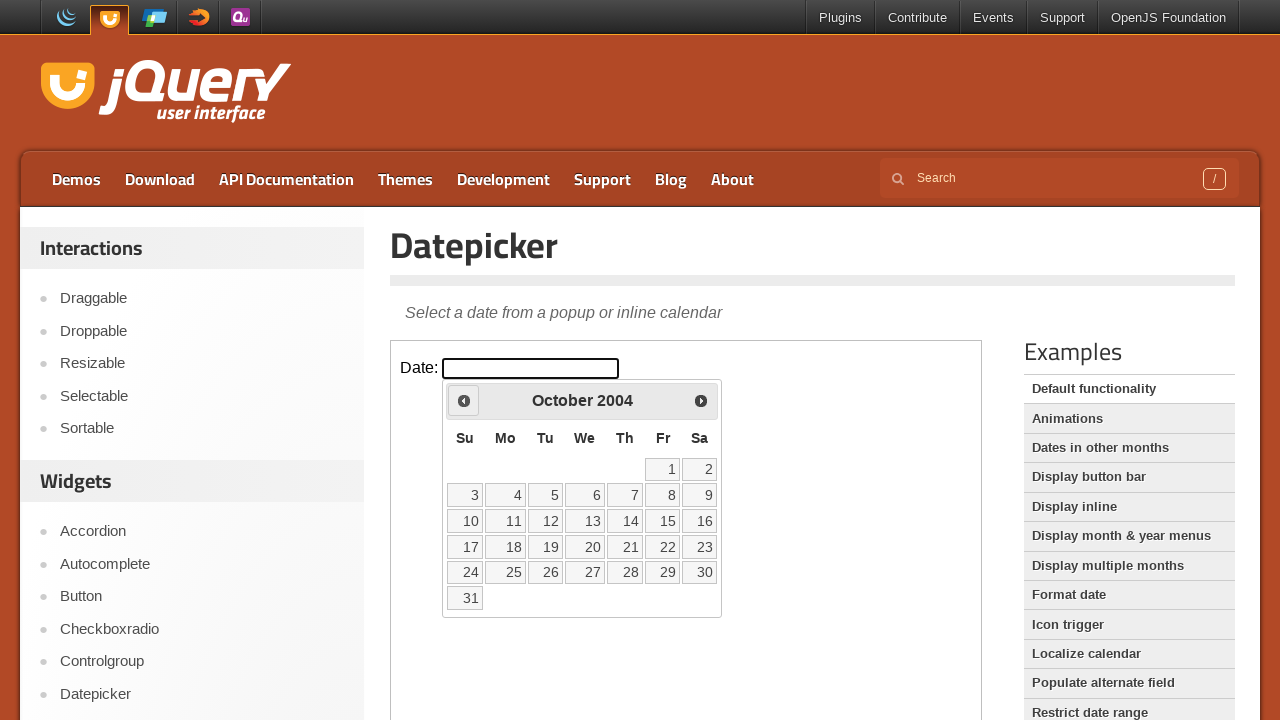

Clicked previous month button to navigate away from October 2004 at (464, 400) on iframe >> nth=0 >> internal:control=enter-frame >> span.ui-icon.ui-icon-circle-t
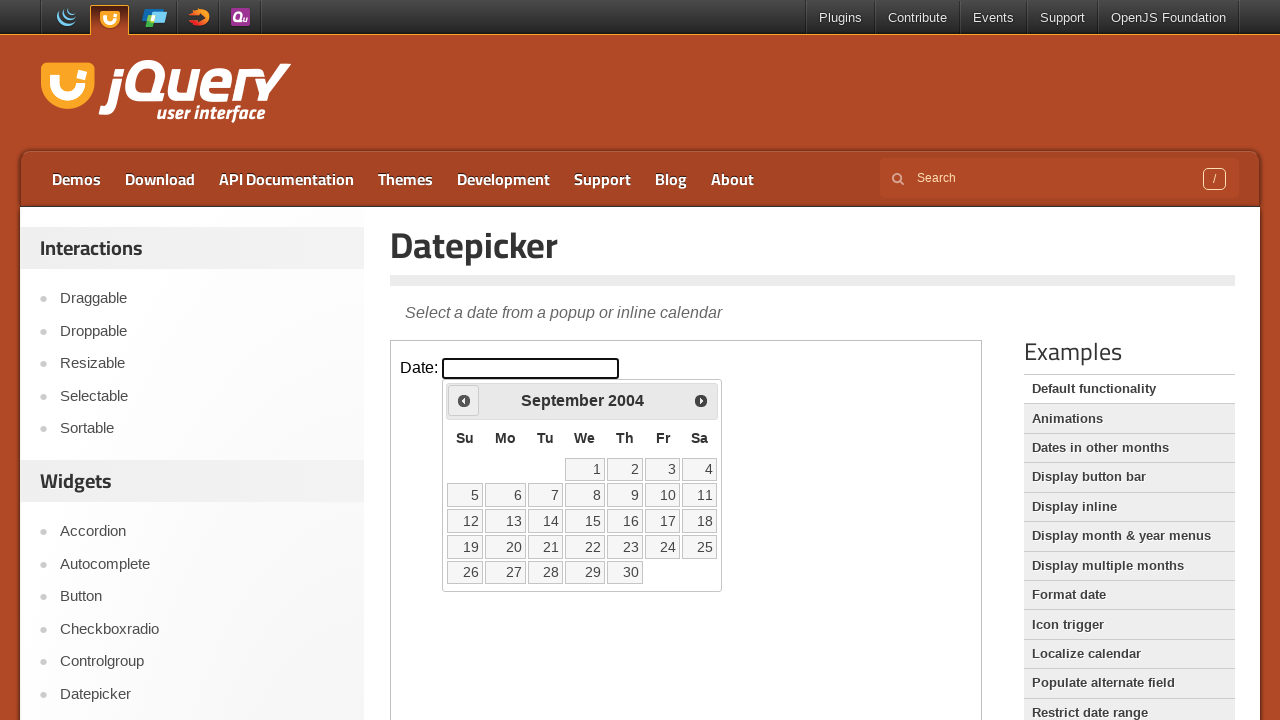

Retrieved current month: September
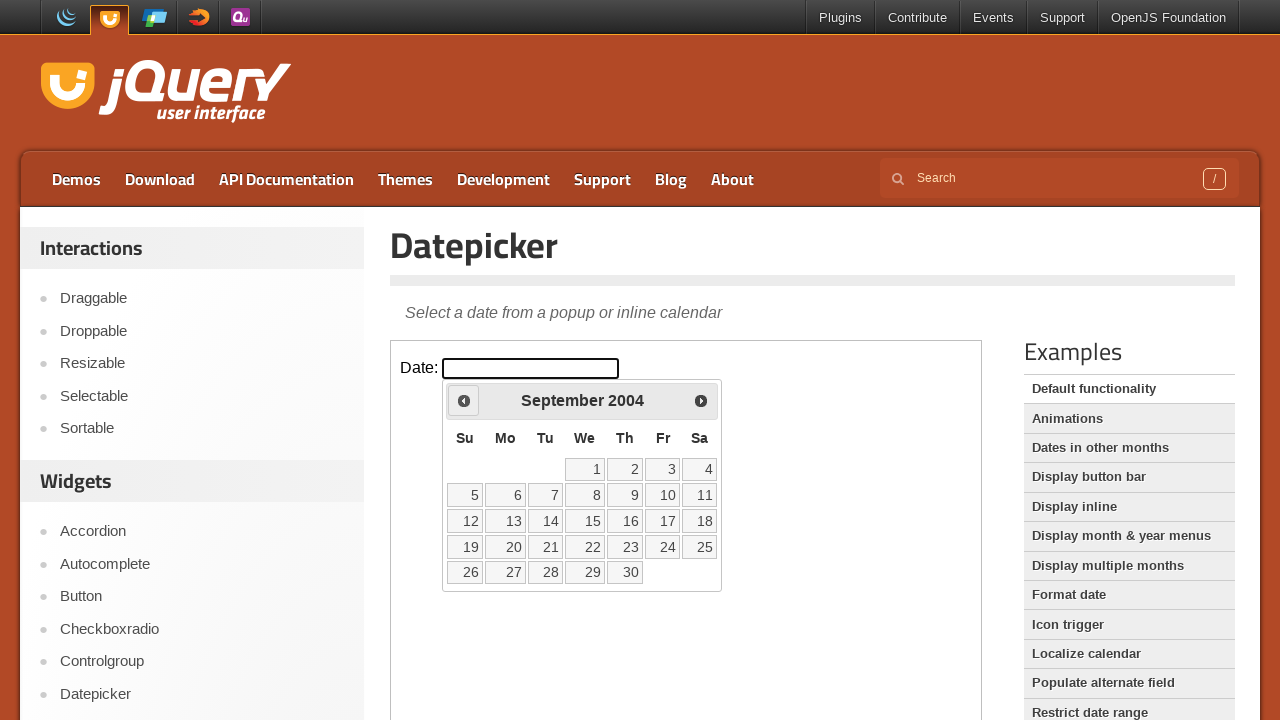

Retrieved current year: 2004
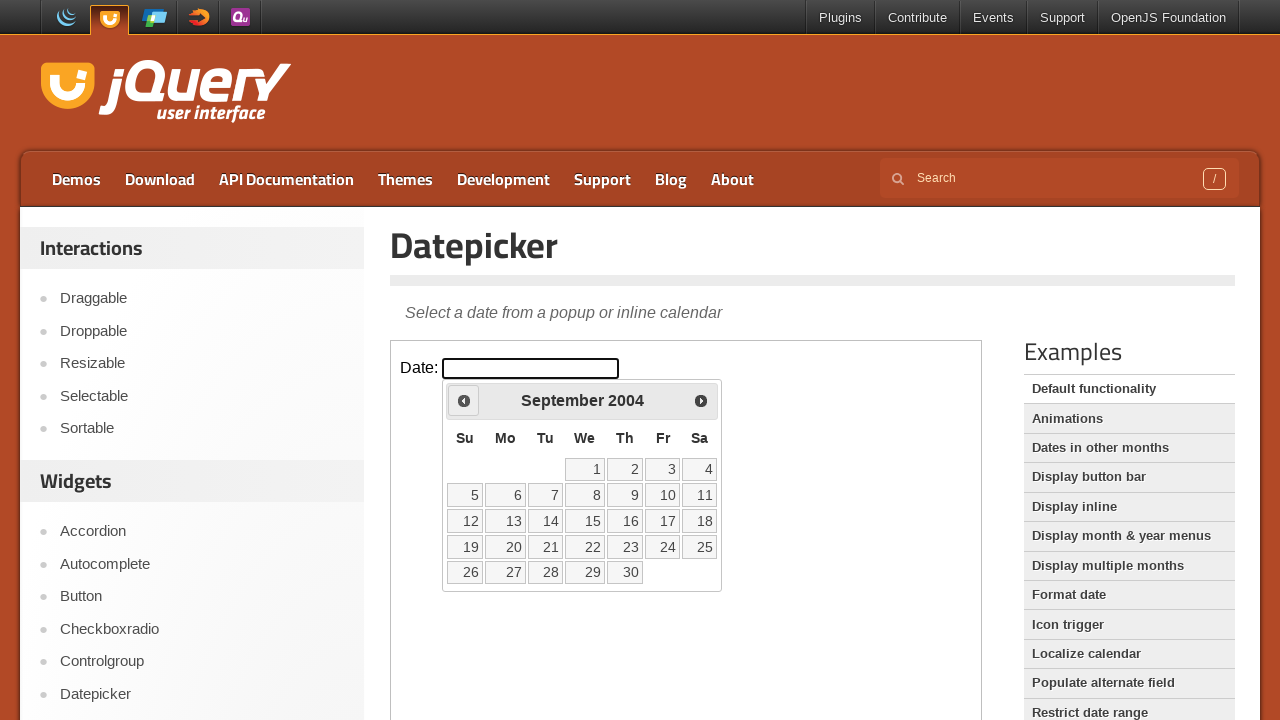

Clicked previous month button to navigate away from September 2004 at (464, 400) on iframe >> nth=0 >> internal:control=enter-frame >> span.ui-icon.ui-icon-circle-t
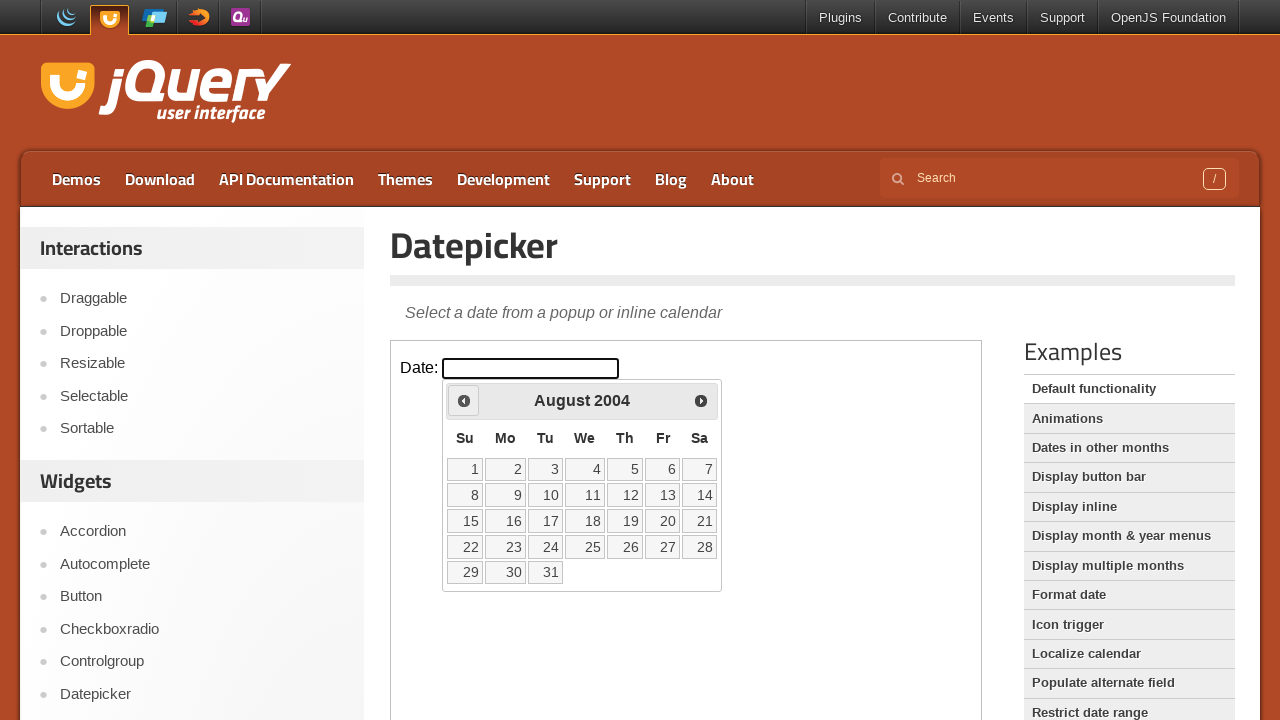

Retrieved current month: August
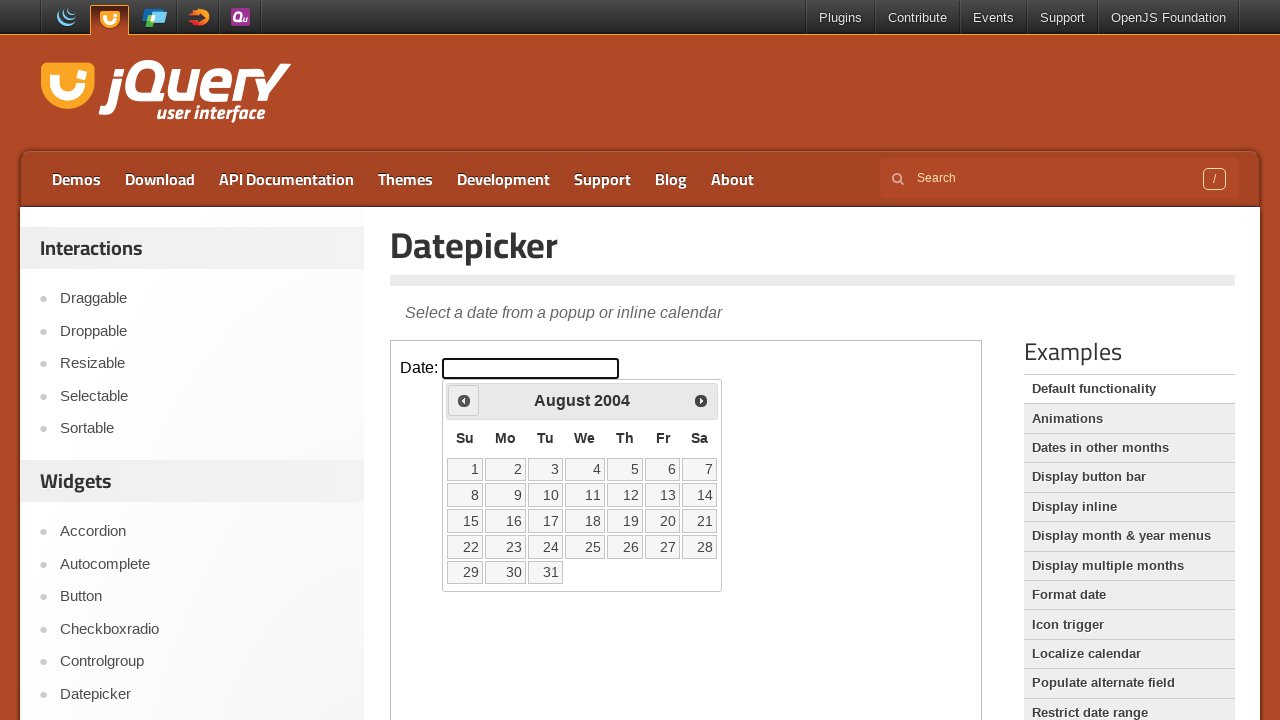

Retrieved current year: 2004
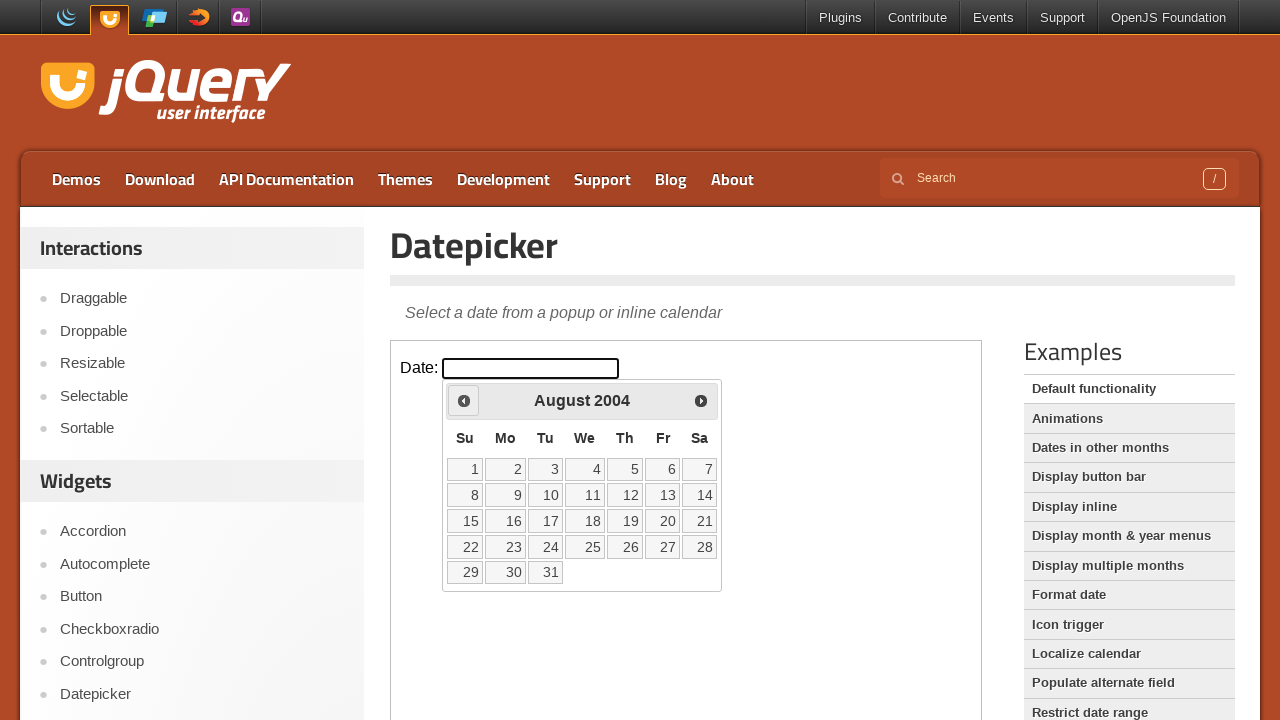

Clicked previous month button to navigate away from August 2004 at (464, 400) on iframe >> nth=0 >> internal:control=enter-frame >> span.ui-icon.ui-icon-circle-t
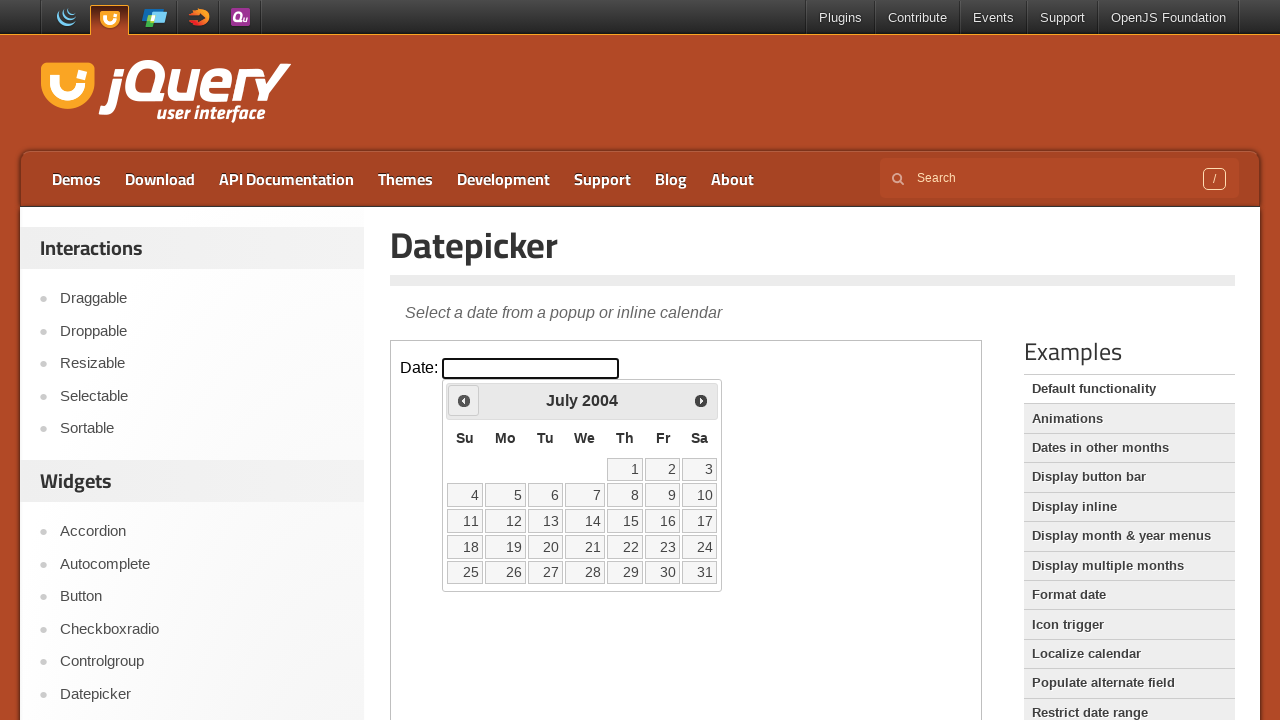

Retrieved current month: July
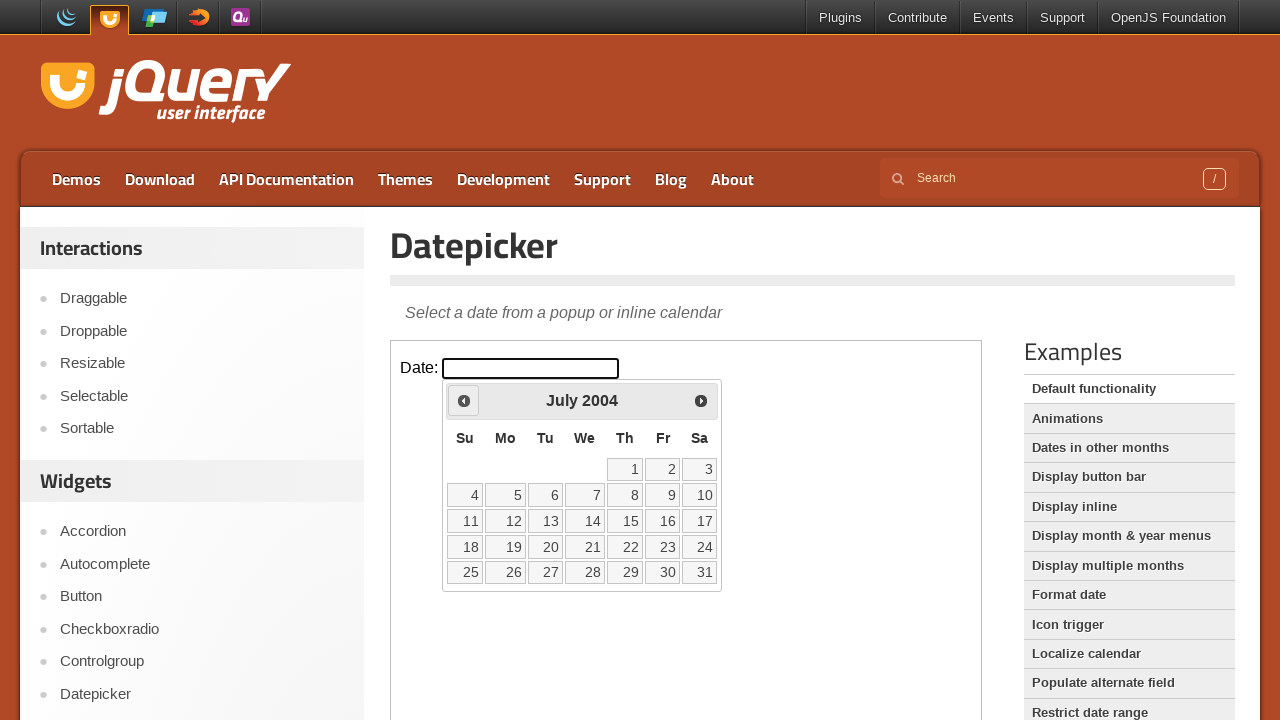

Retrieved current year: 2004
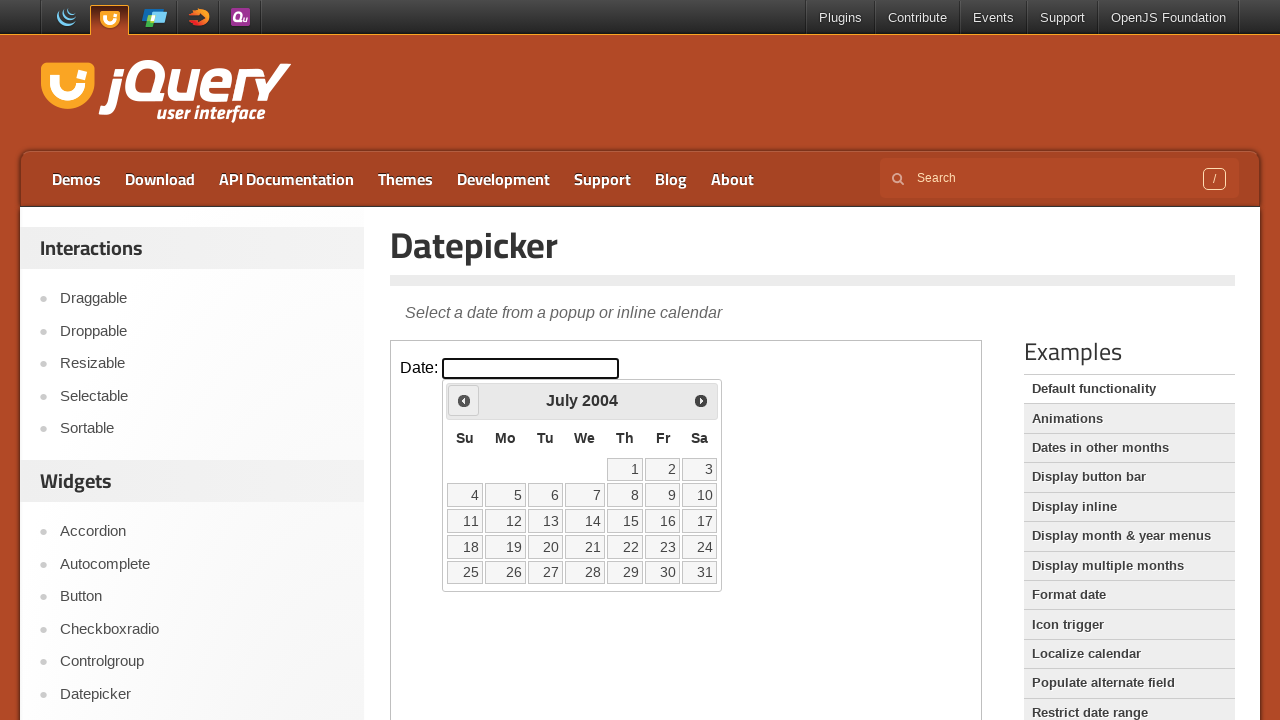

Clicked previous month button to navigate away from July 2004 at (464, 400) on iframe >> nth=0 >> internal:control=enter-frame >> span.ui-icon.ui-icon-circle-t
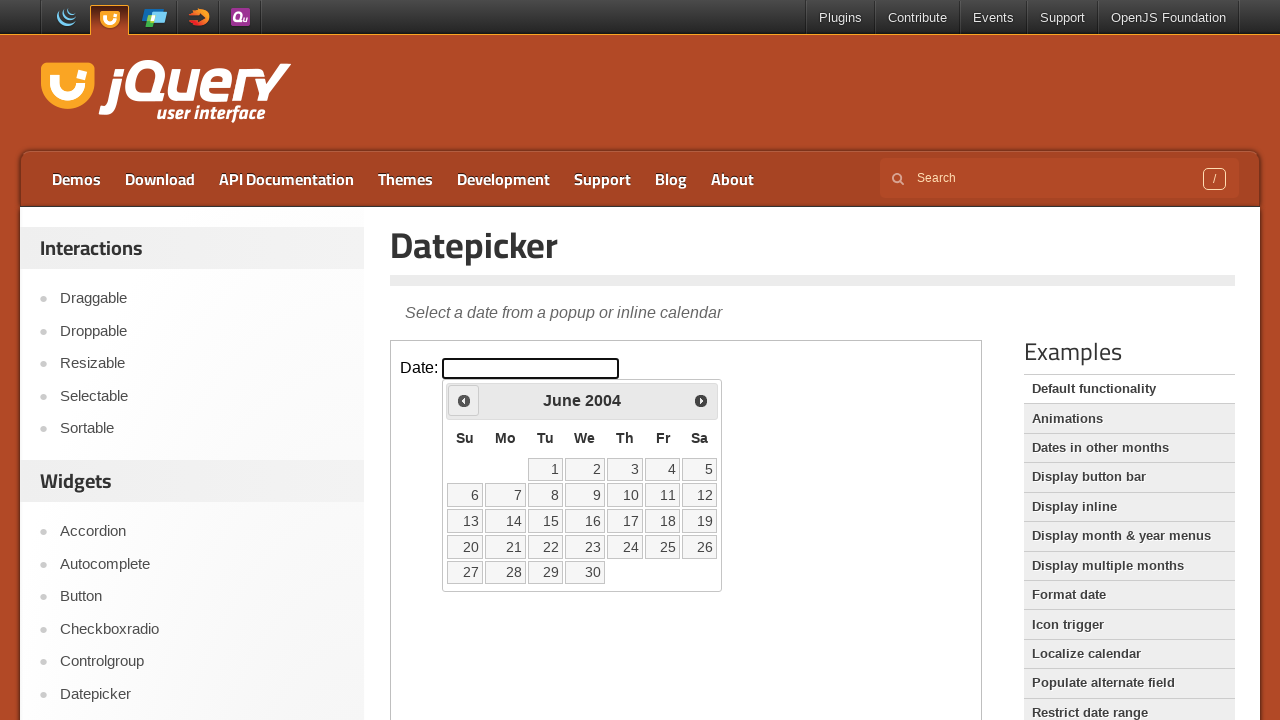

Retrieved current month: June
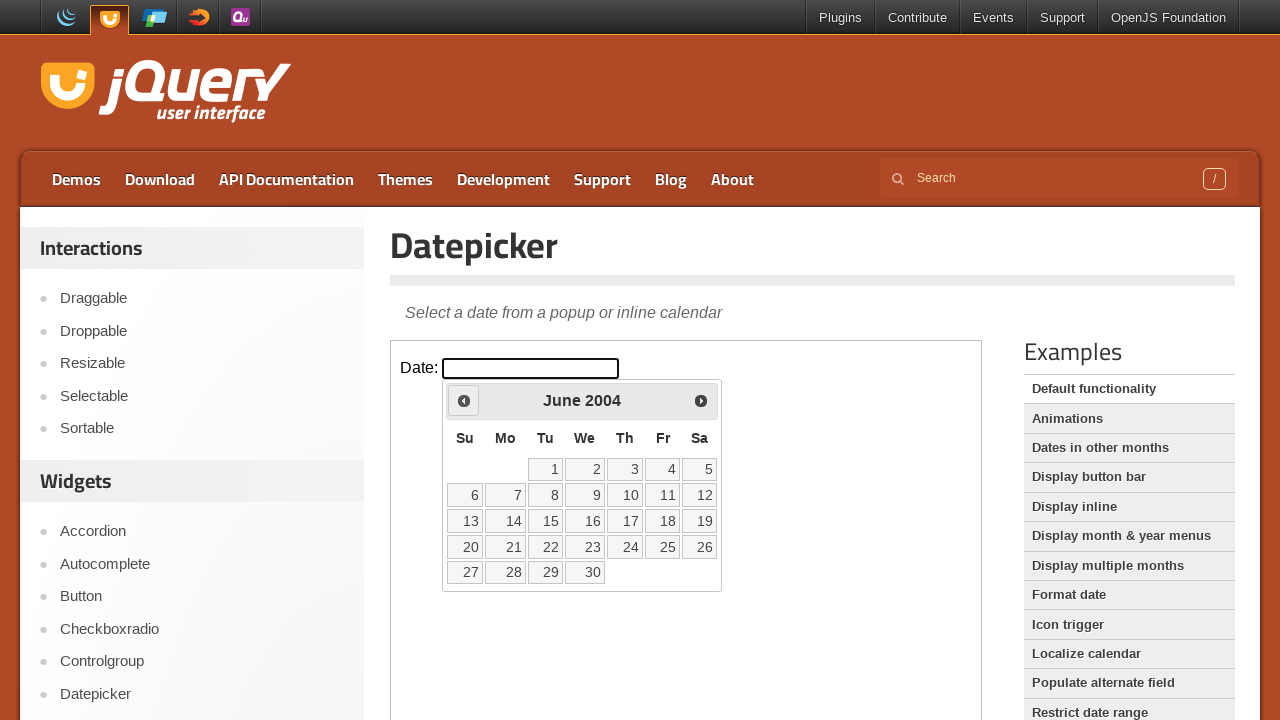

Retrieved current year: 2004
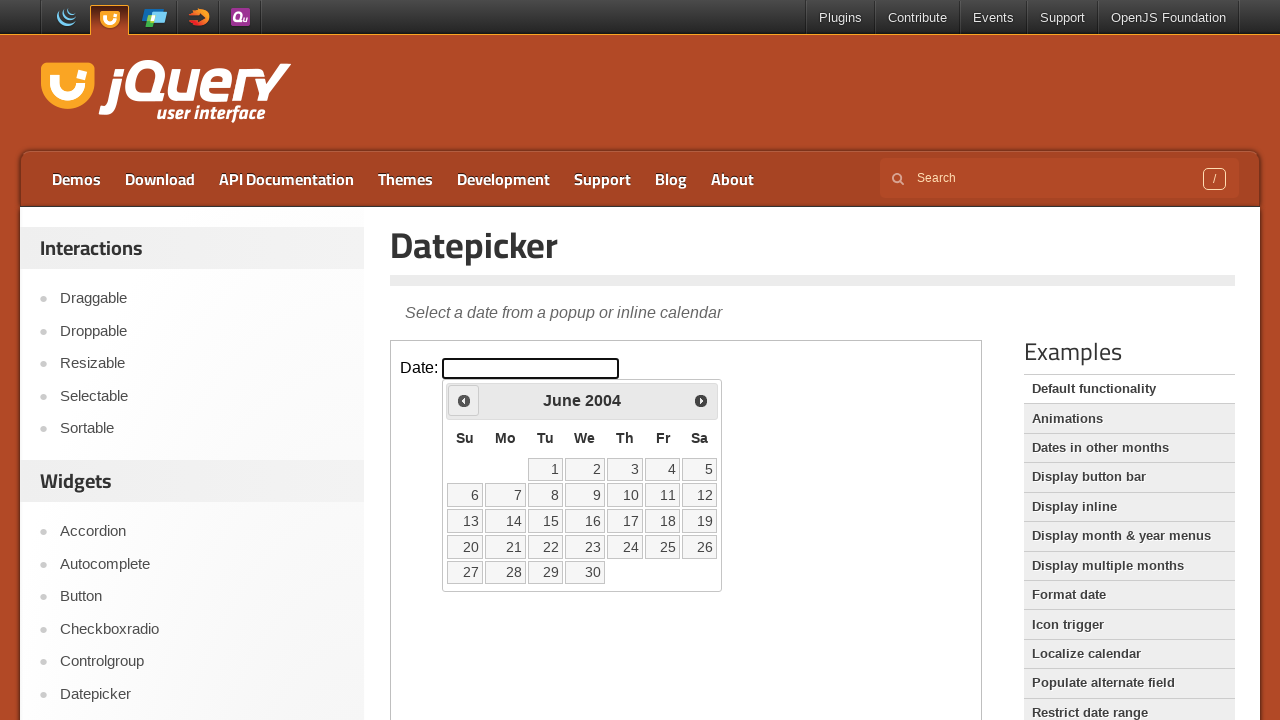

Clicked previous month button to navigate away from June 2004 at (464, 400) on iframe >> nth=0 >> internal:control=enter-frame >> span.ui-icon.ui-icon-circle-t
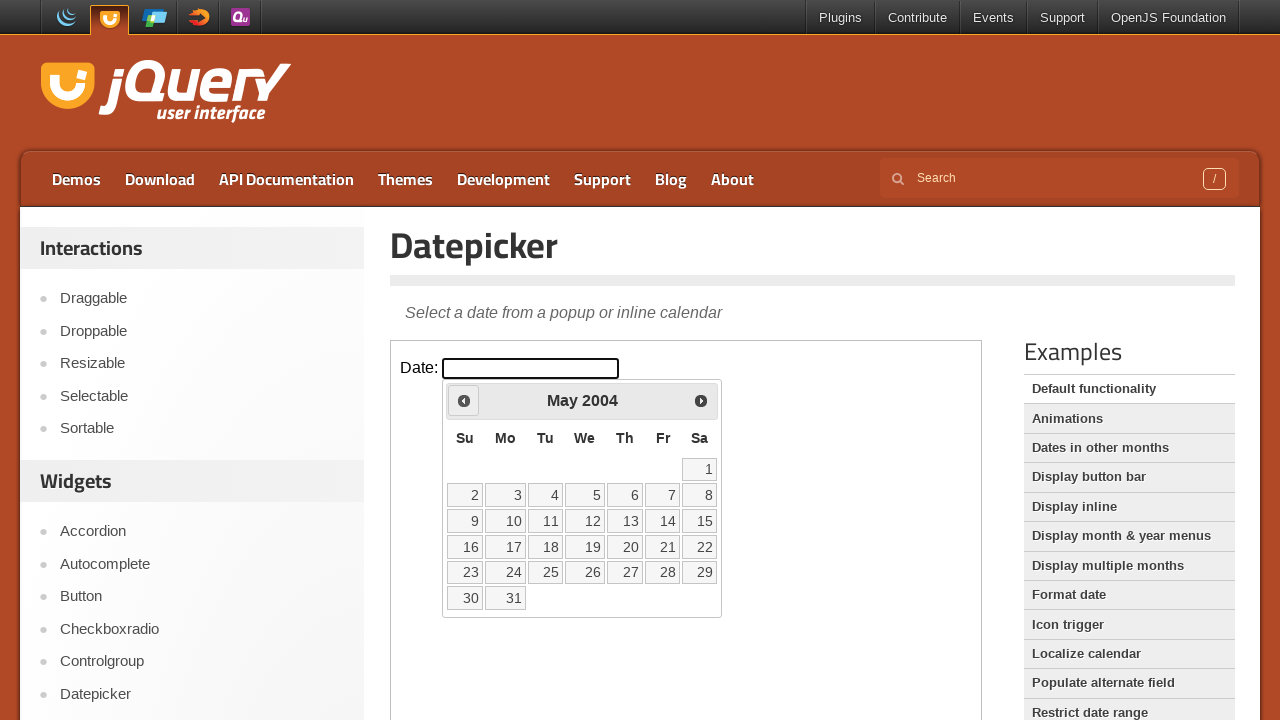

Retrieved current month: May
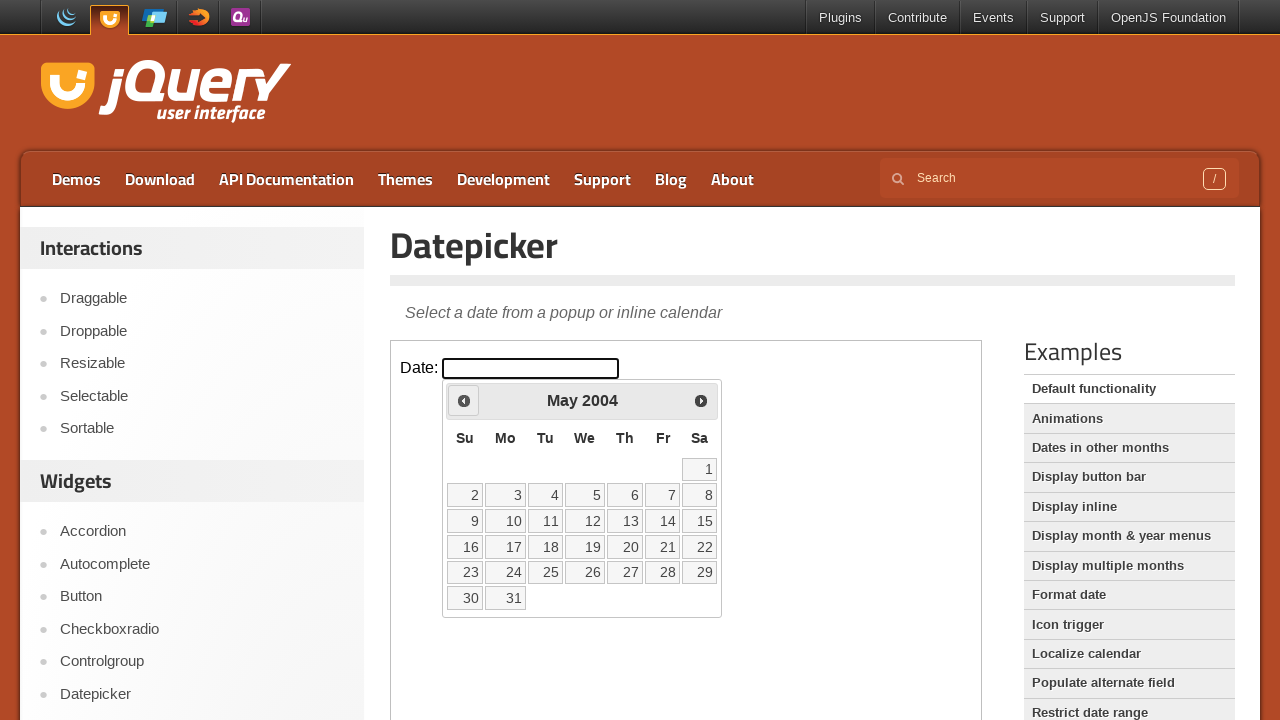

Retrieved current year: 2004
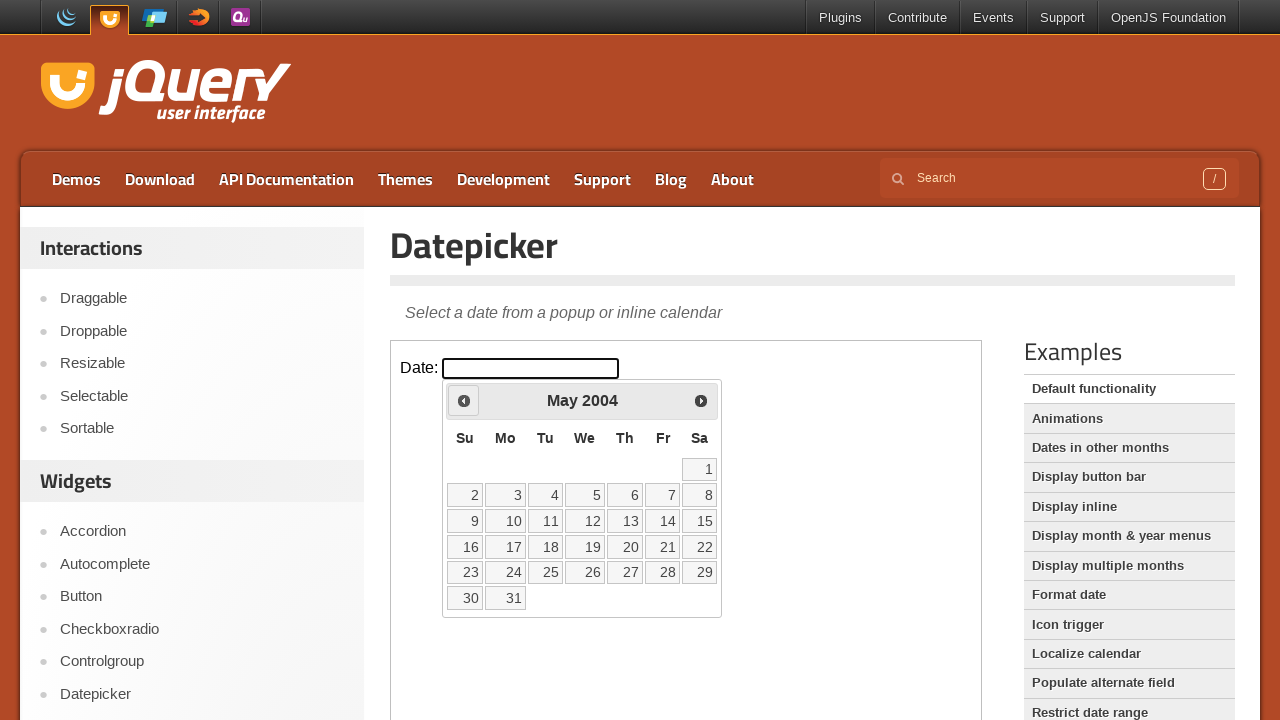

Clicked previous month button to navigate away from May 2004 at (464, 400) on iframe >> nth=0 >> internal:control=enter-frame >> span.ui-icon.ui-icon-circle-t
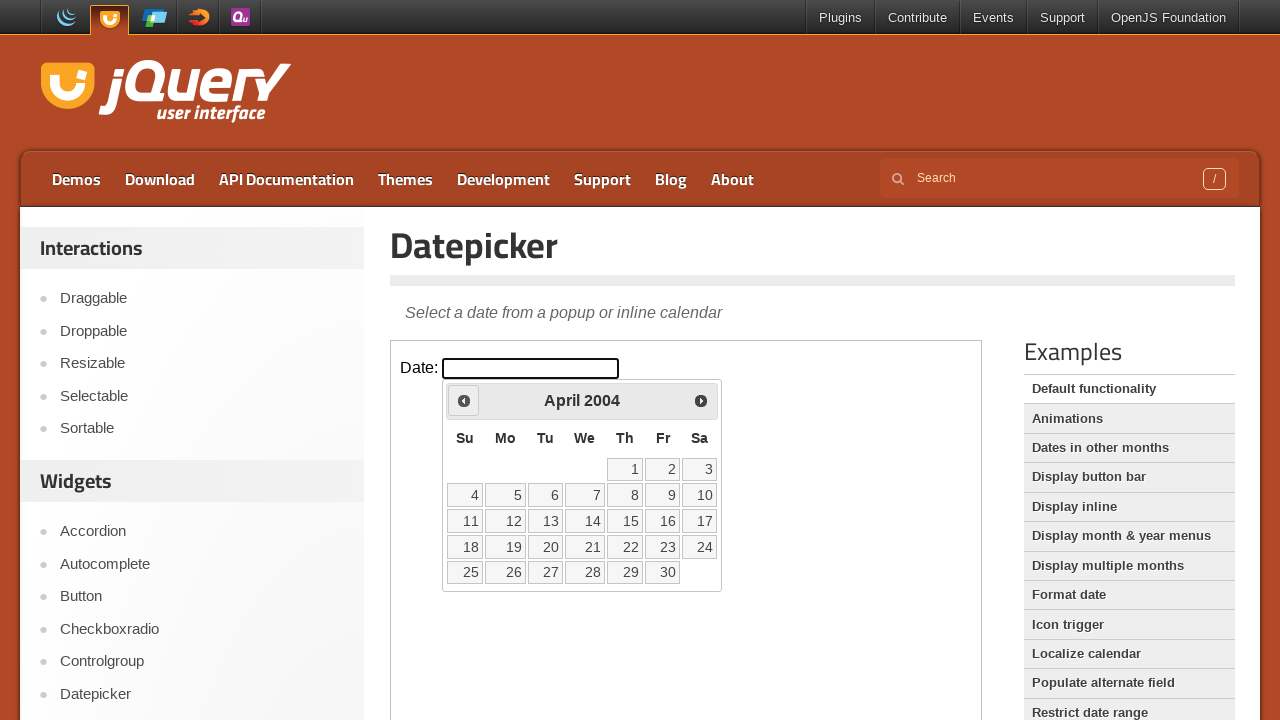

Retrieved current month: April
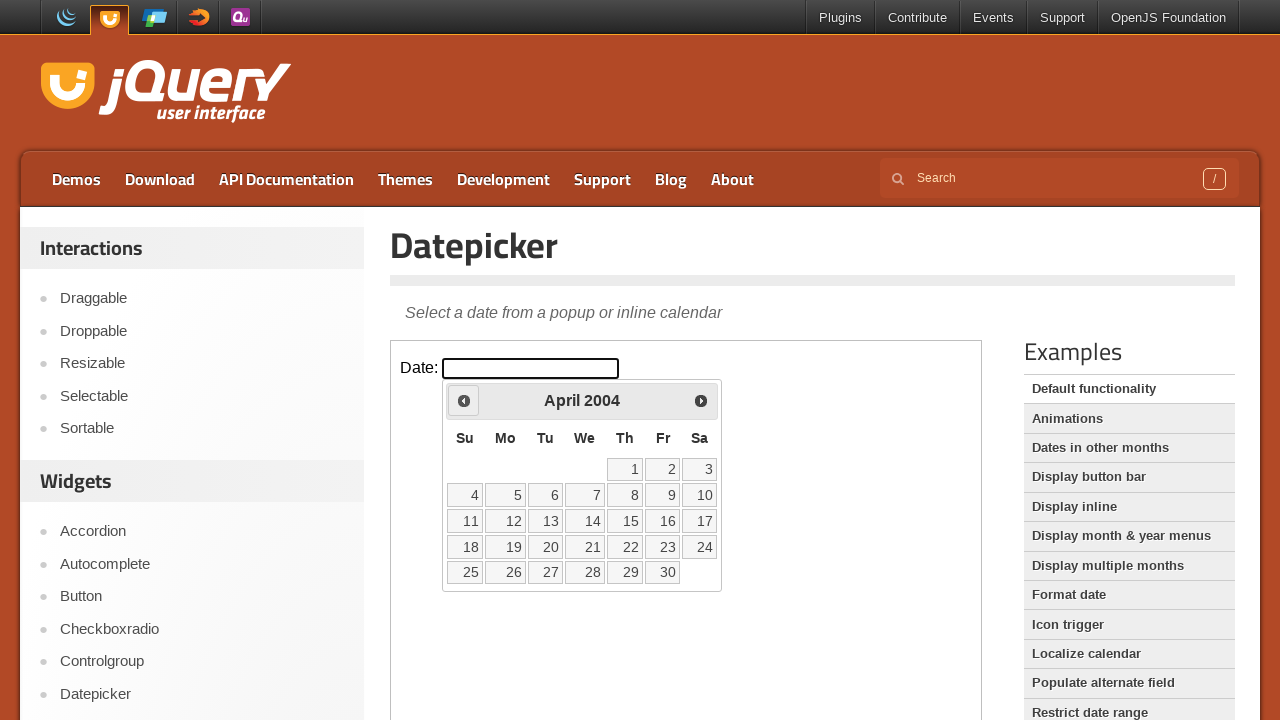

Retrieved current year: 2004
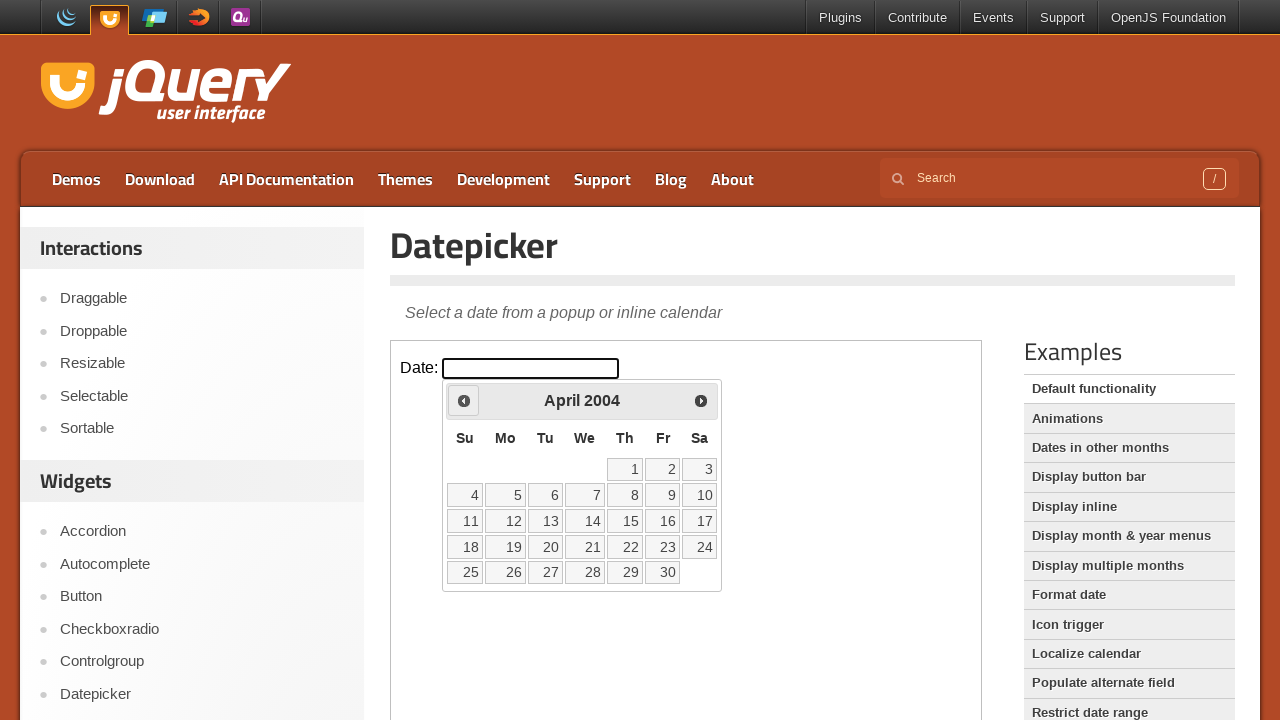

Clicked previous month button to navigate away from April 2004 at (464, 400) on iframe >> nth=0 >> internal:control=enter-frame >> span.ui-icon.ui-icon-circle-t
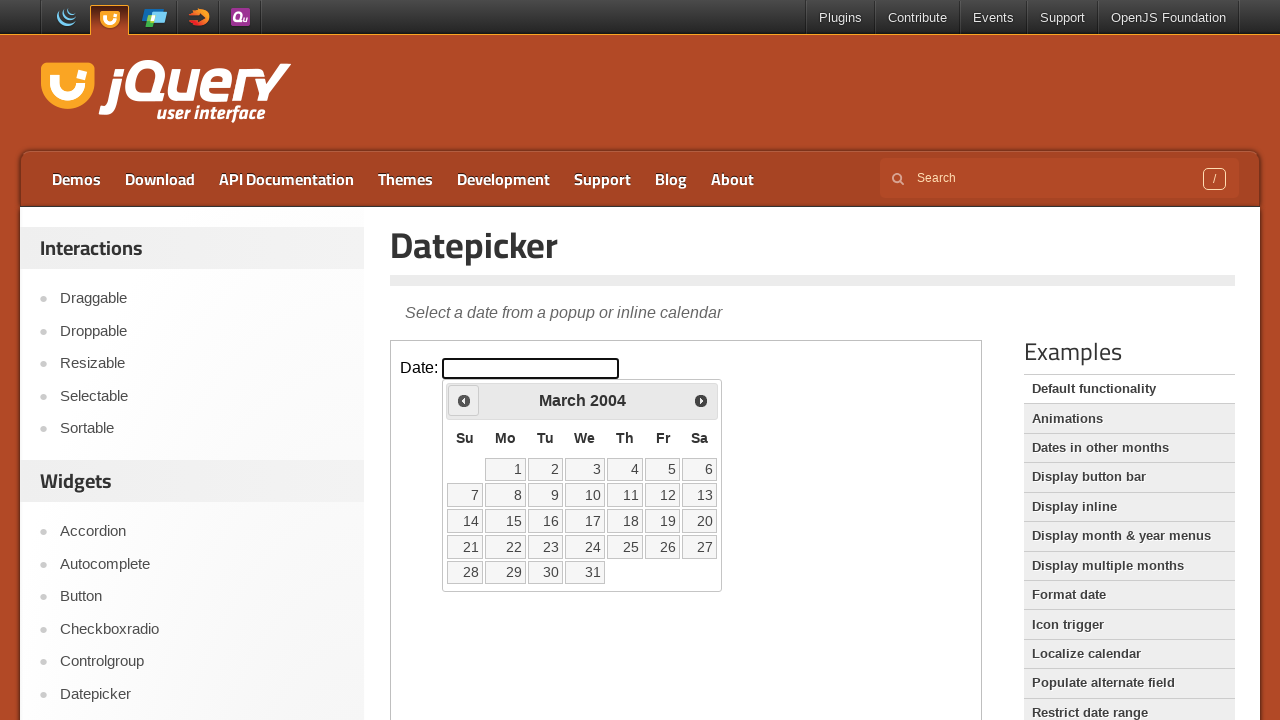

Retrieved current month: March
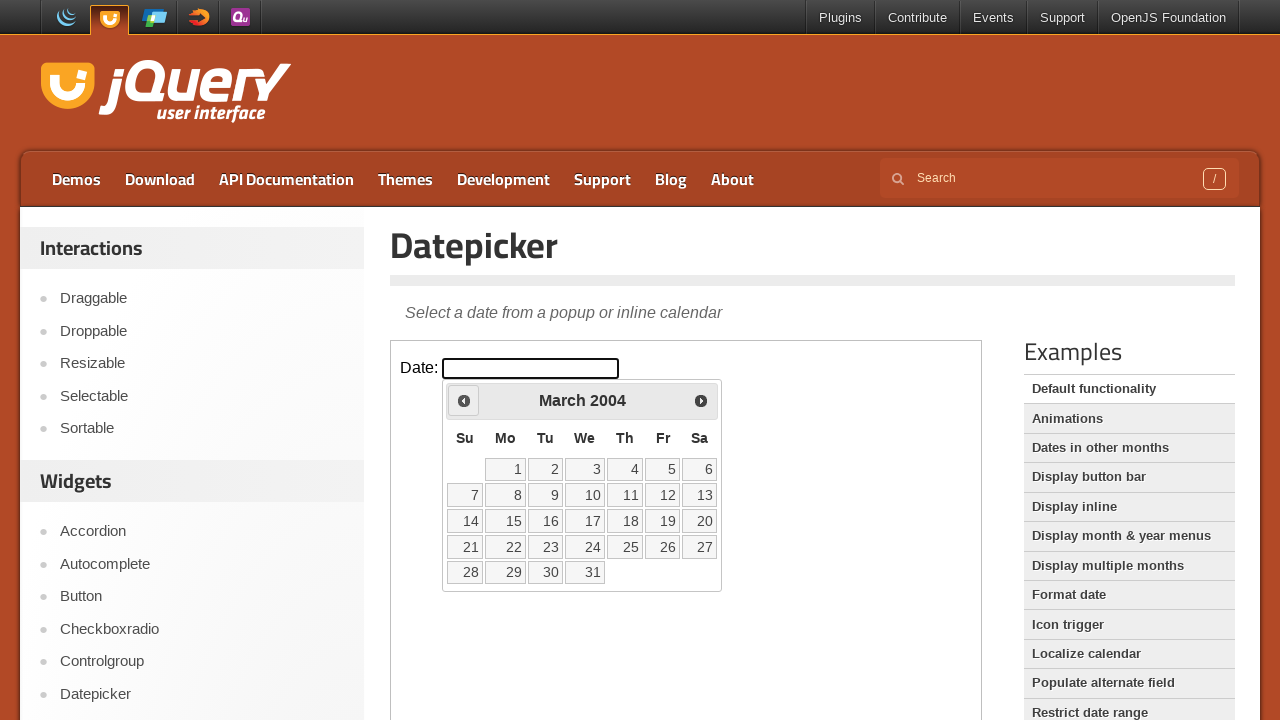

Retrieved current year: 2004
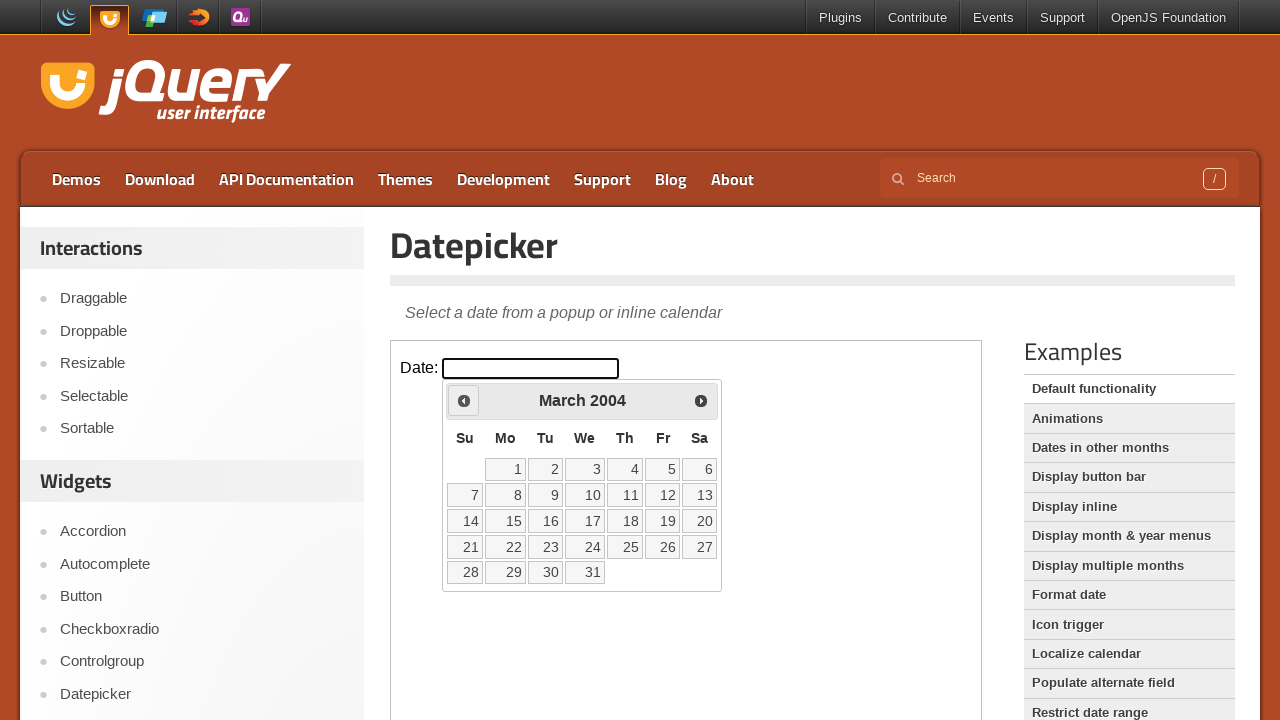

Clicked previous month button to navigate away from March 2004 at (464, 400) on iframe >> nth=0 >> internal:control=enter-frame >> span.ui-icon.ui-icon-circle-t
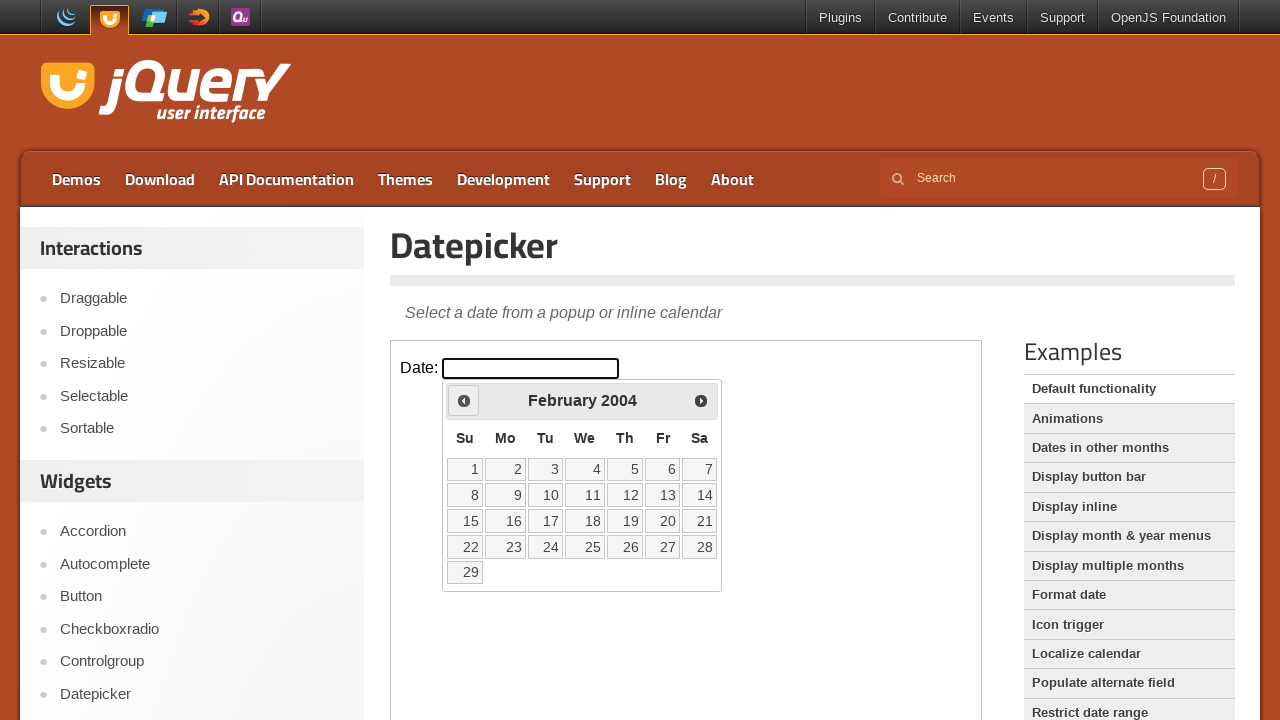

Retrieved current month: February
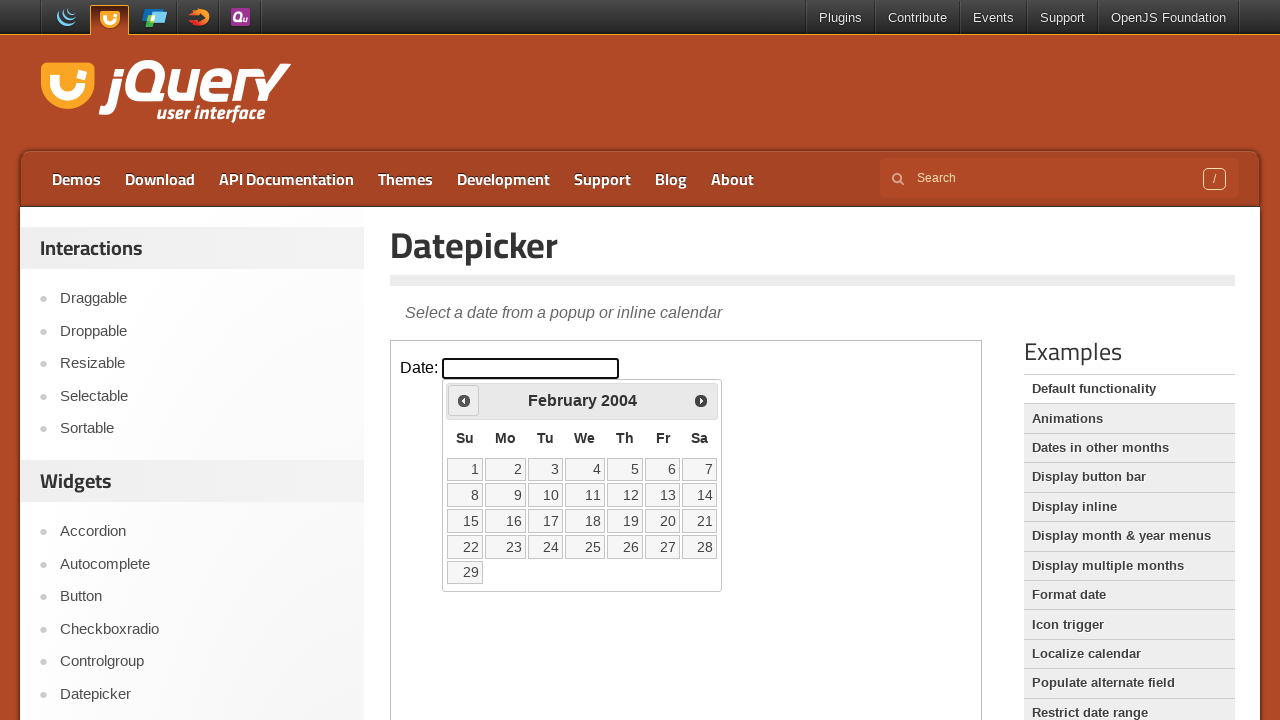

Retrieved current year: 2004
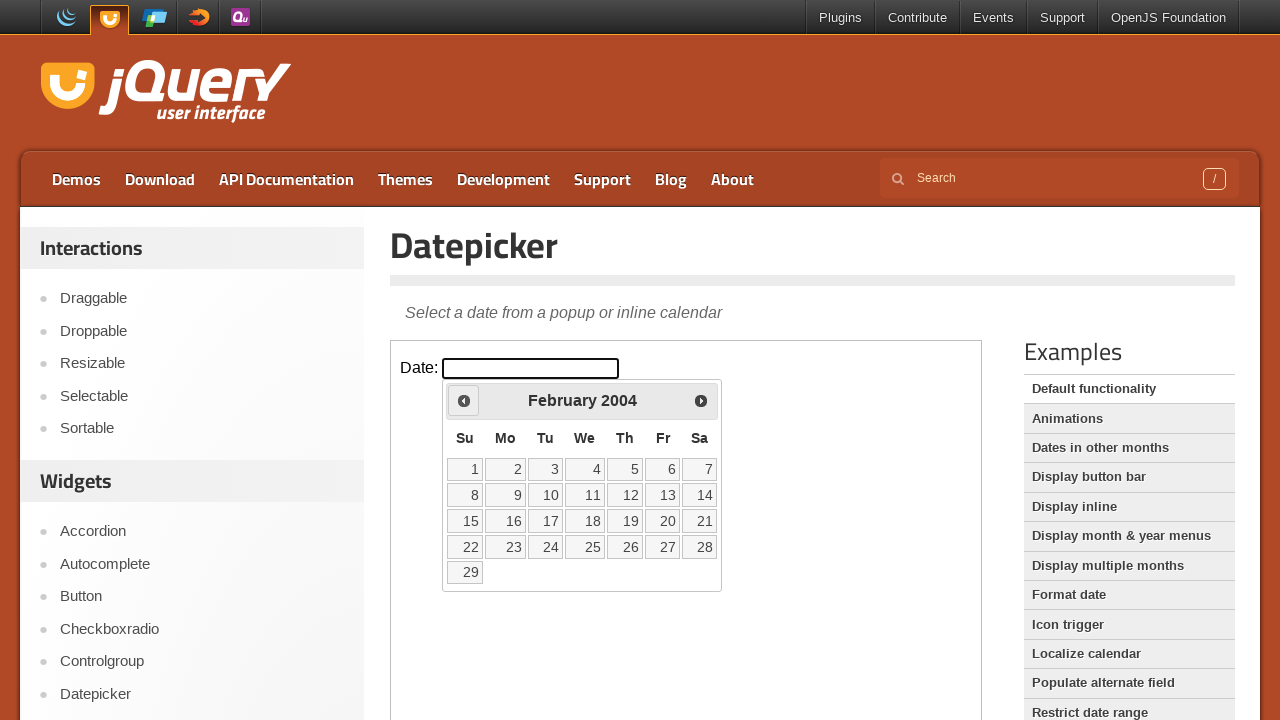

Clicked previous month button to navigate away from February 2004 at (464, 400) on iframe >> nth=0 >> internal:control=enter-frame >> span.ui-icon.ui-icon-circle-t
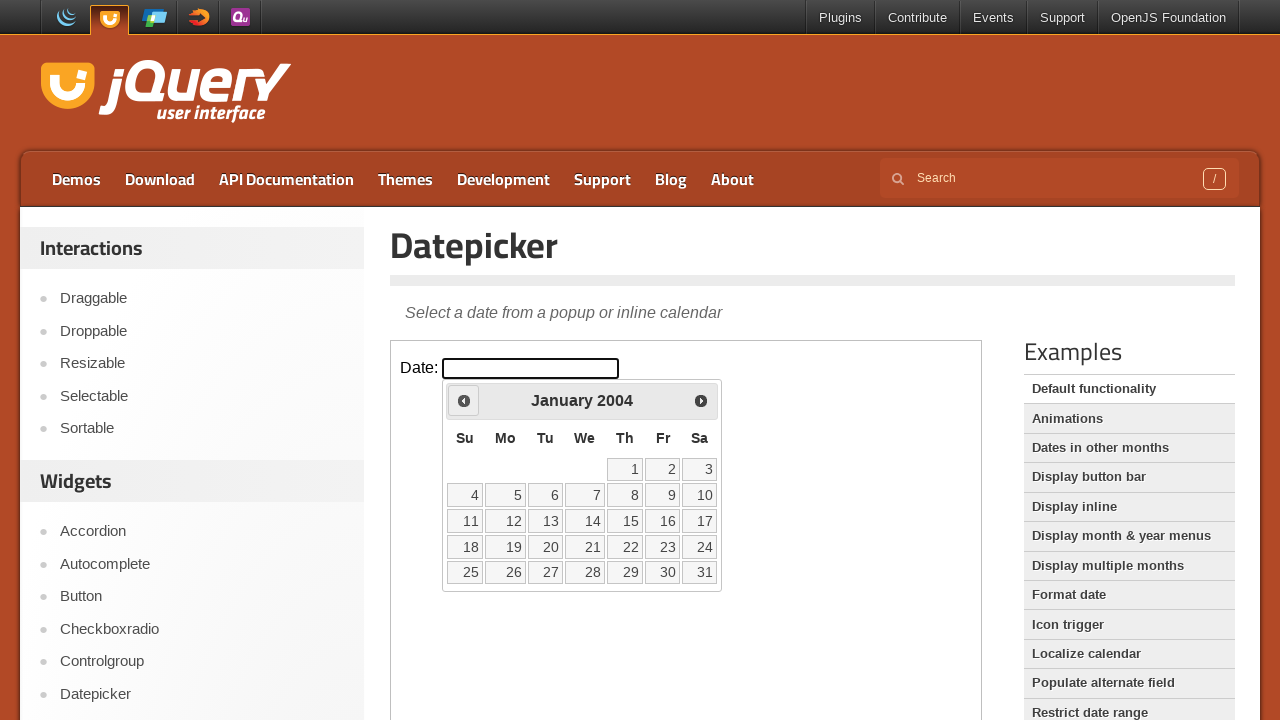

Retrieved current month: January
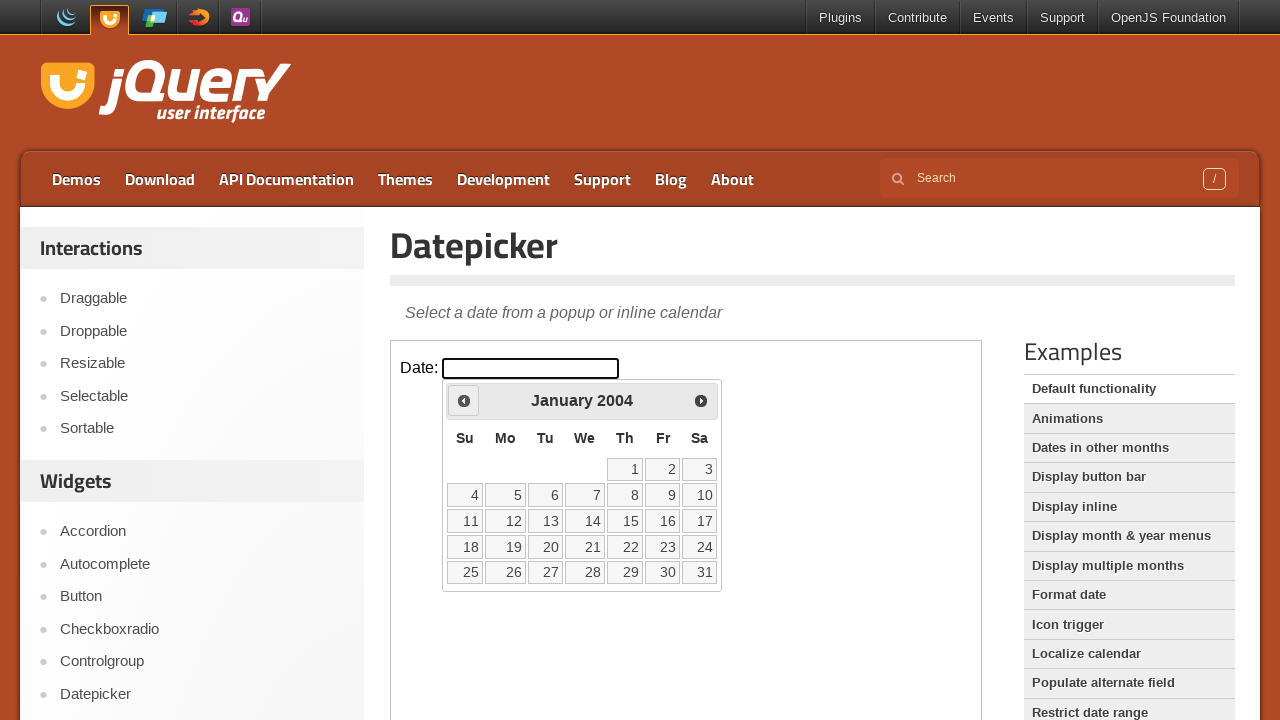

Retrieved current year: 2004
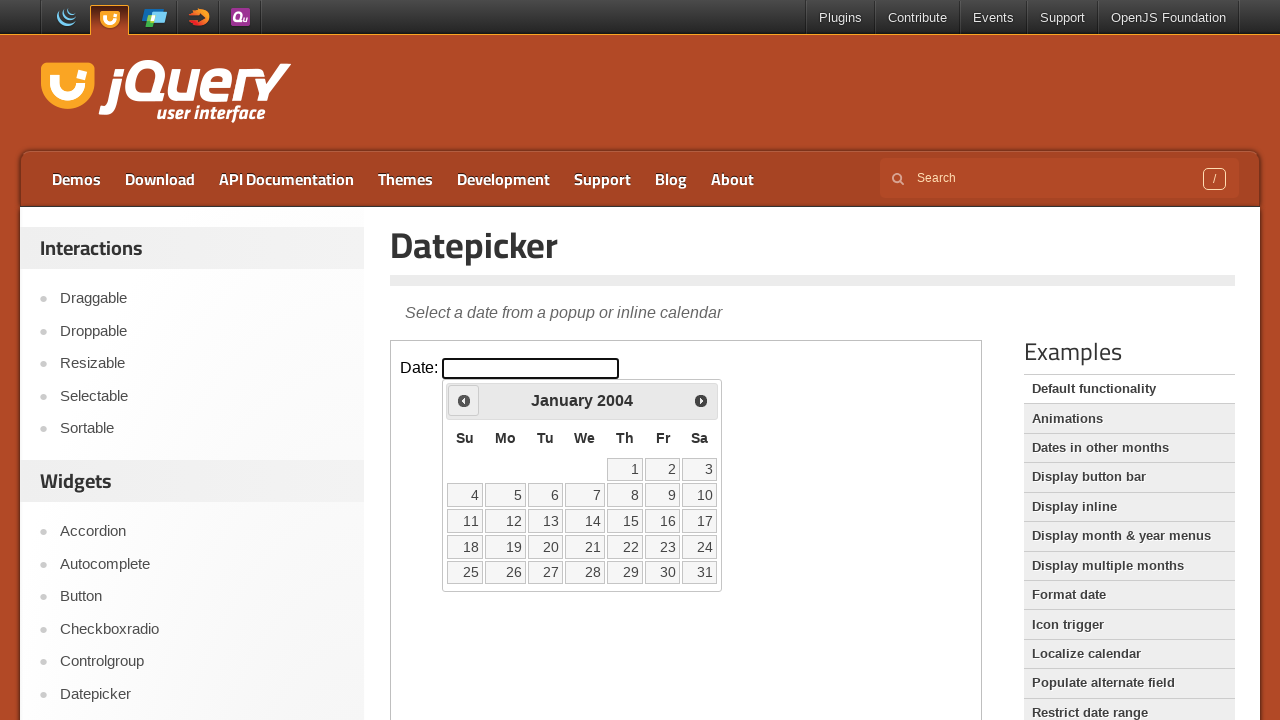

Clicked previous month button to navigate away from January 2004 at (464, 400) on iframe >> nth=0 >> internal:control=enter-frame >> span.ui-icon.ui-icon-circle-t
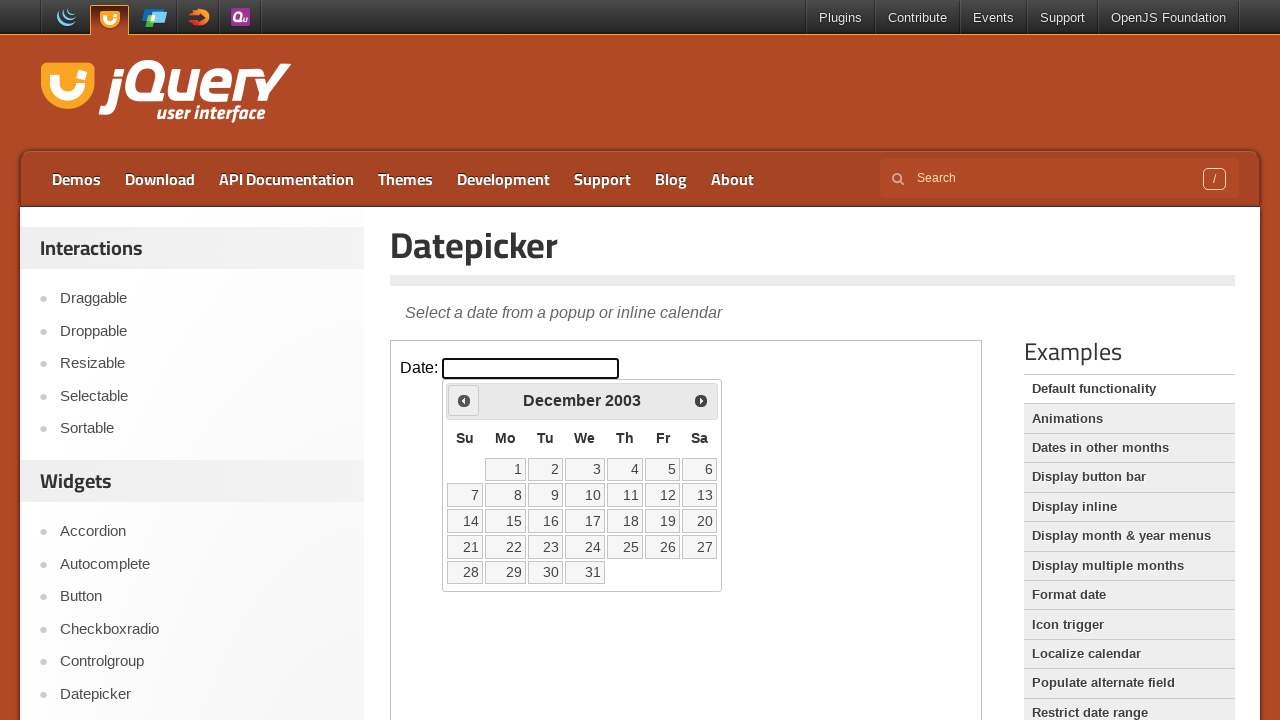

Retrieved current month: December
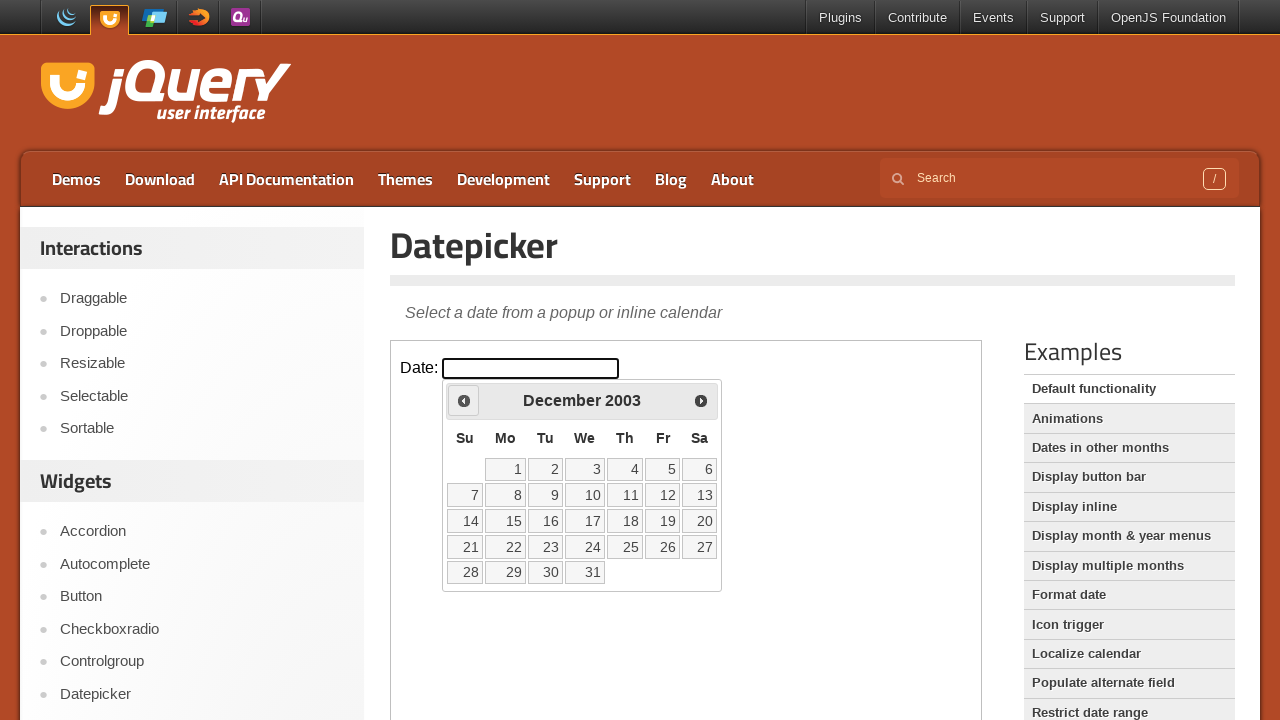

Retrieved current year: 2003
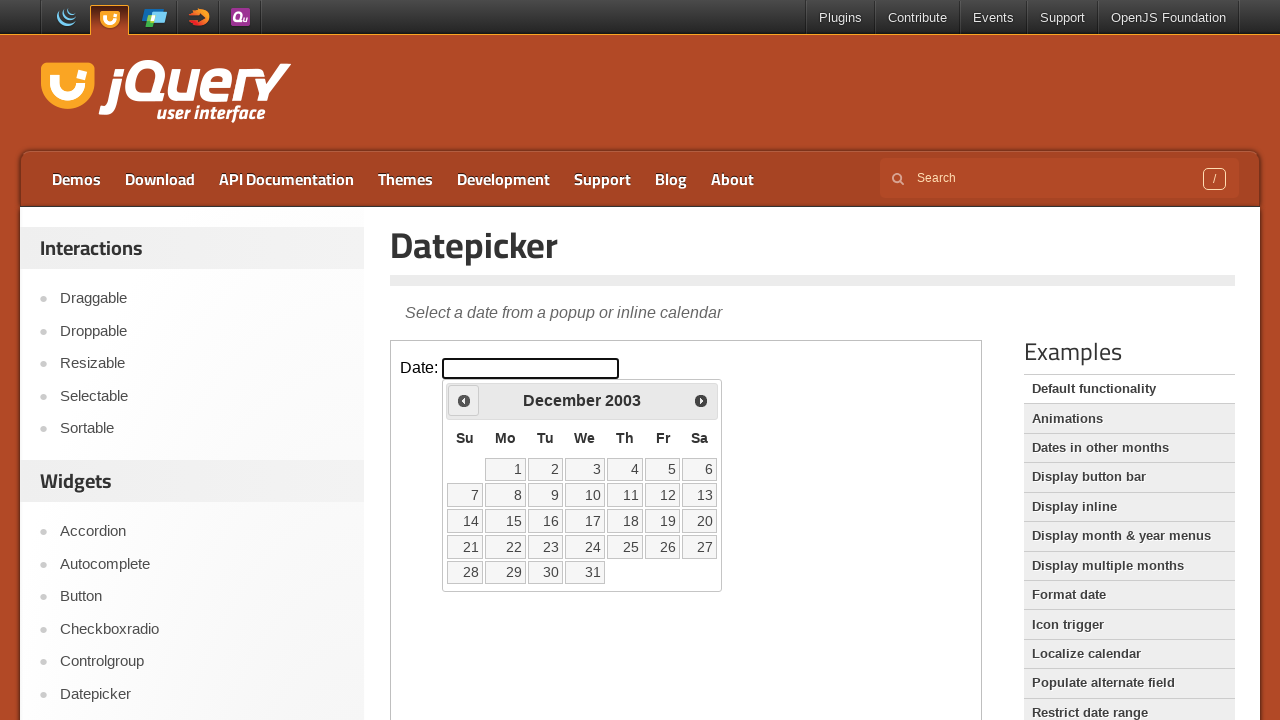

Clicked previous month button to navigate away from December 2003 at (464, 400) on iframe >> nth=0 >> internal:control=enter-frame >> span.ui-icon.ui-icon-circle-t
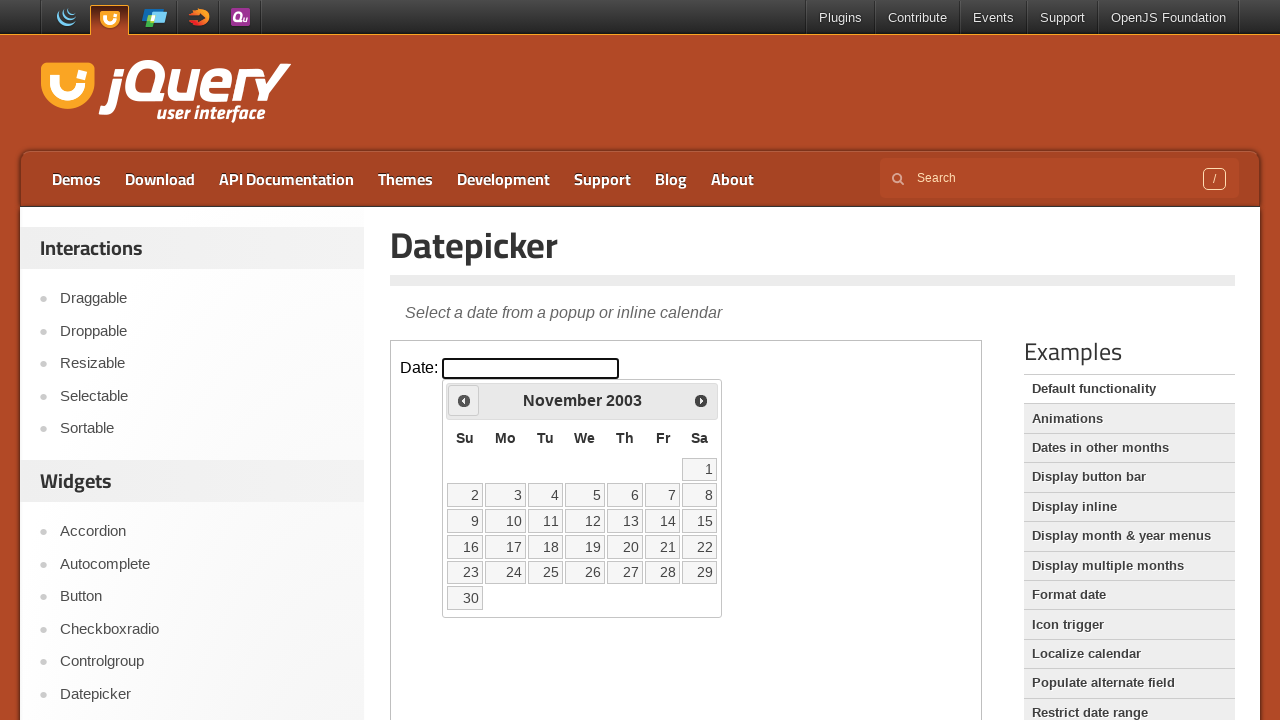

Retrieved current month: November
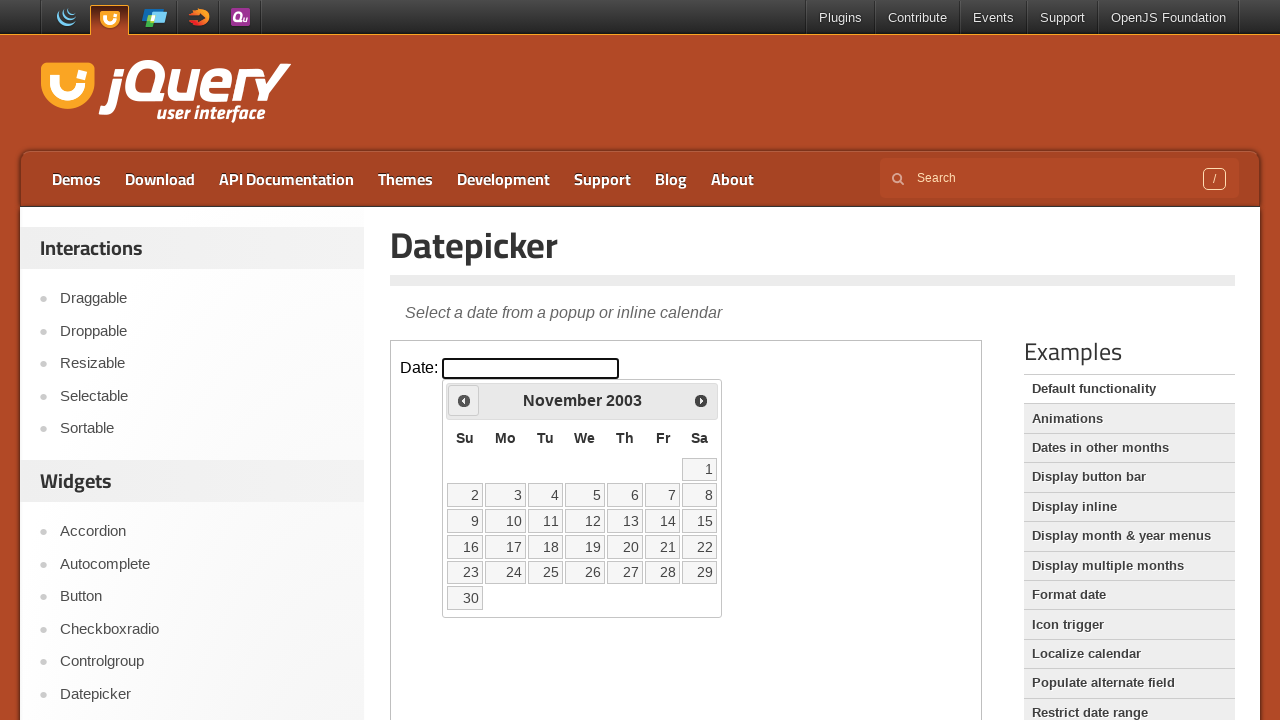

Retrieved current year: 2003
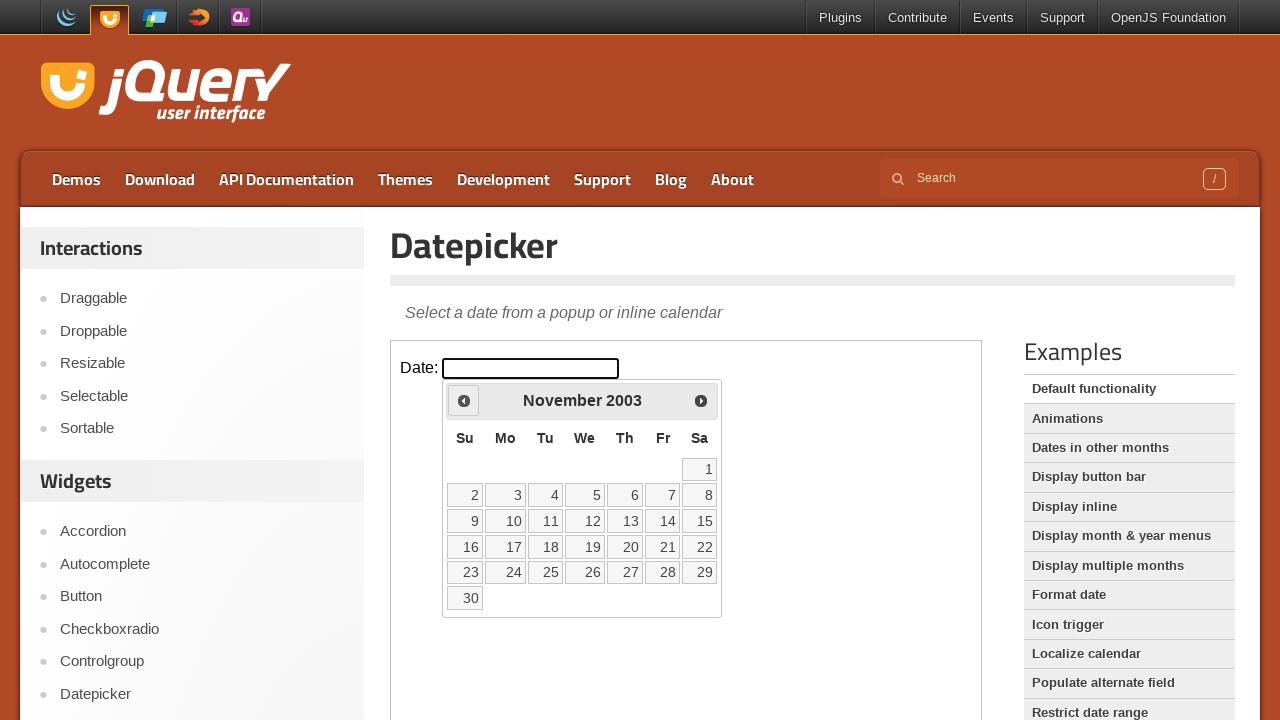

Clicked previous month button to navigate away from November 2003 at (464, 400) on iframe >> nth=0 >> internal:control=enter-frame >> span.ui-icon.ui-icon-circle-t
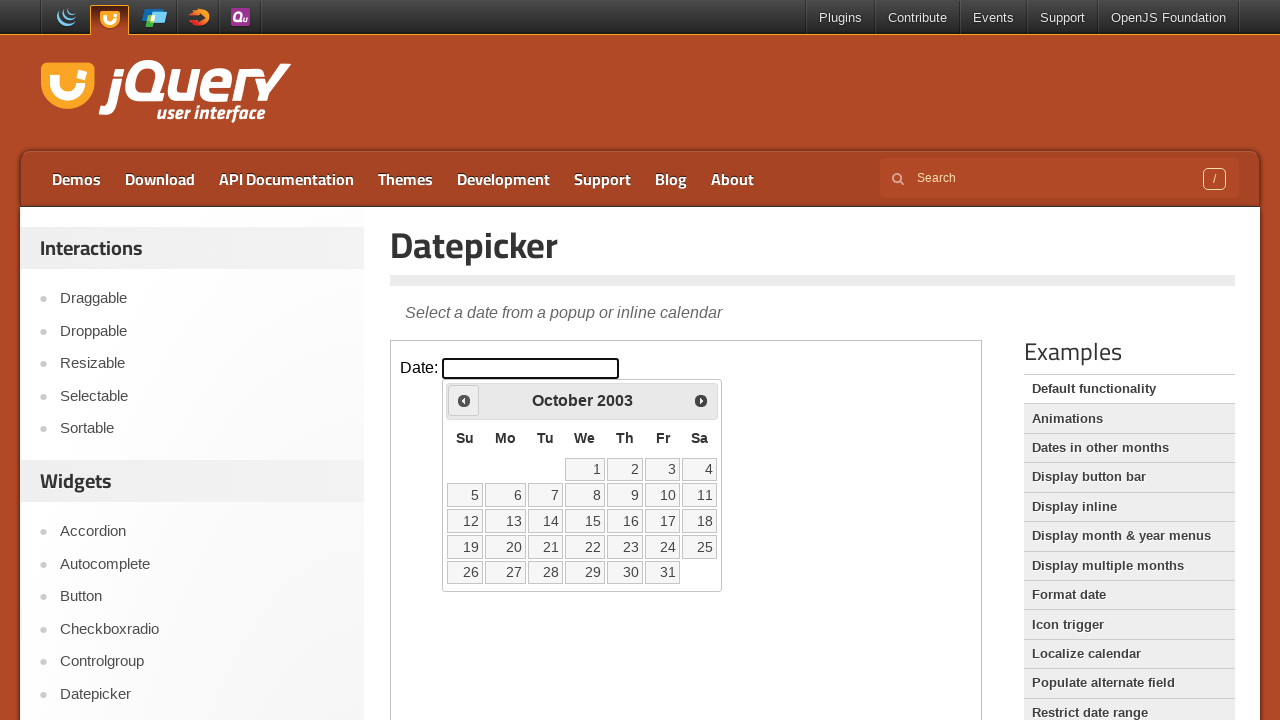

Retrieved current month: October
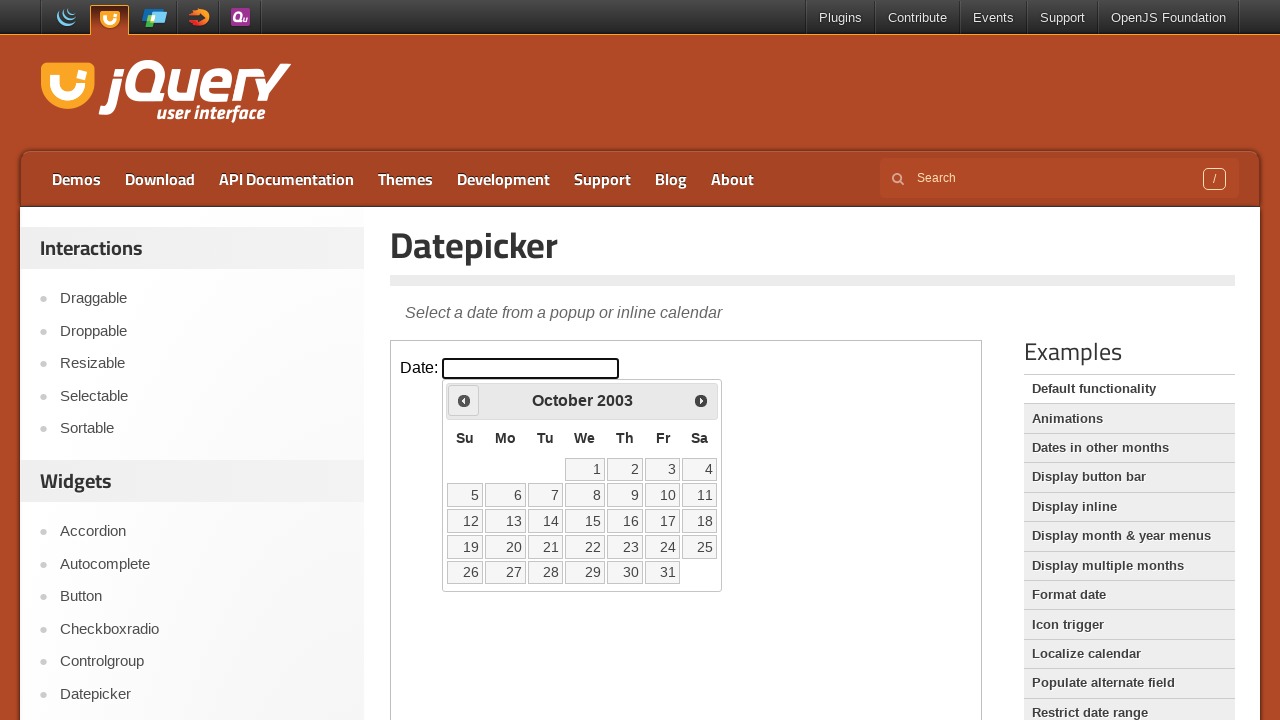

Retrieved current year: 2003
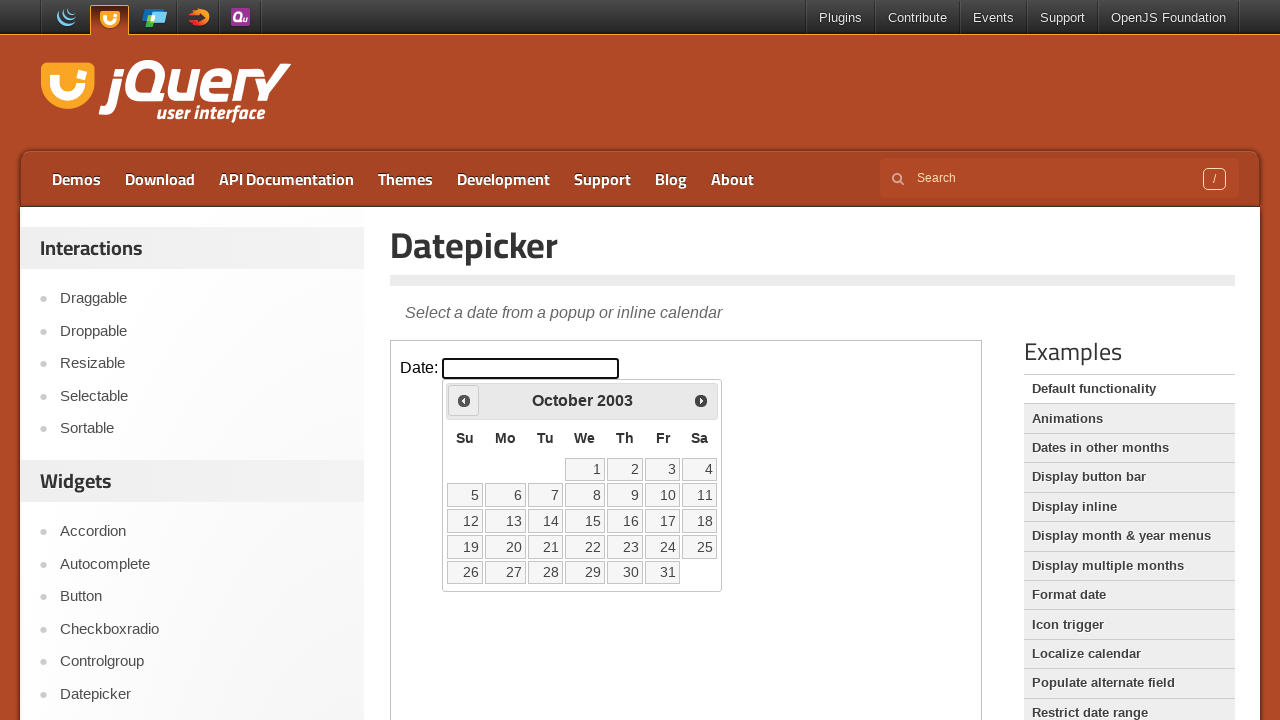

Clicked previous month button to navigate away from October 2003 at (464, 400) on iframe >> nth=0 >> internal:control=enter-frame >> span.ui-icon.ui-icon-circle-t
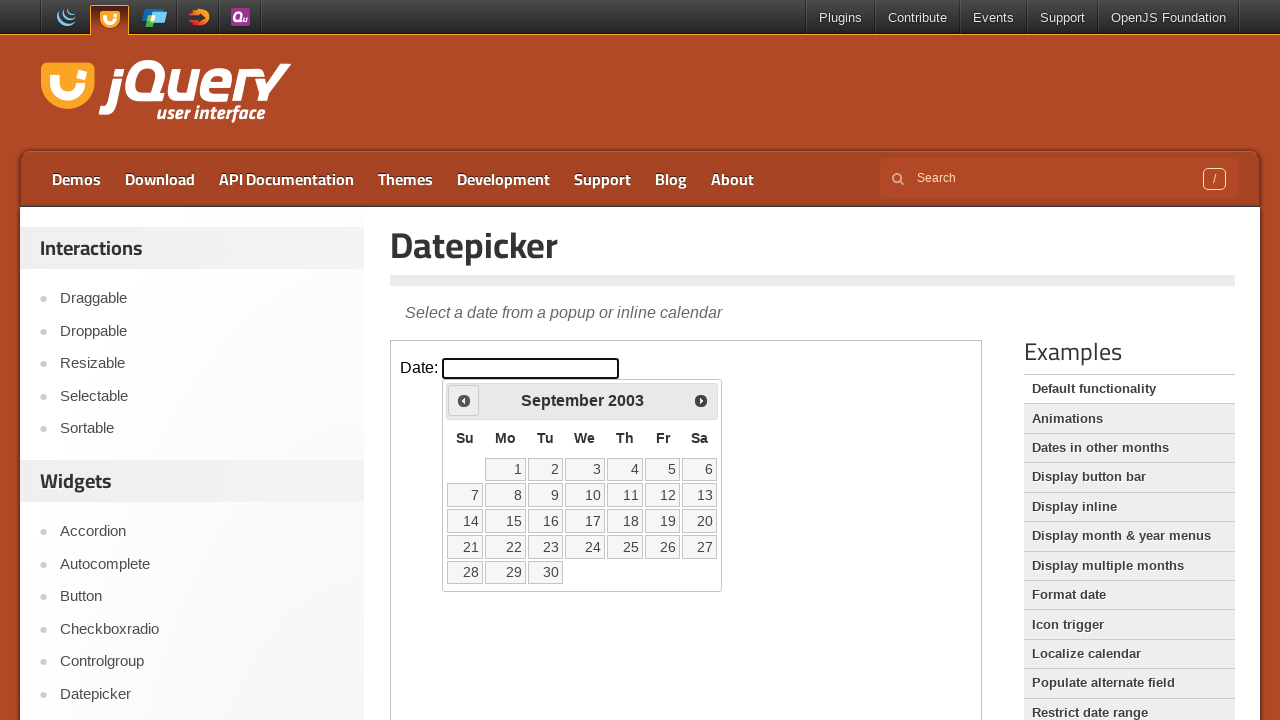

Retrieved current month: September
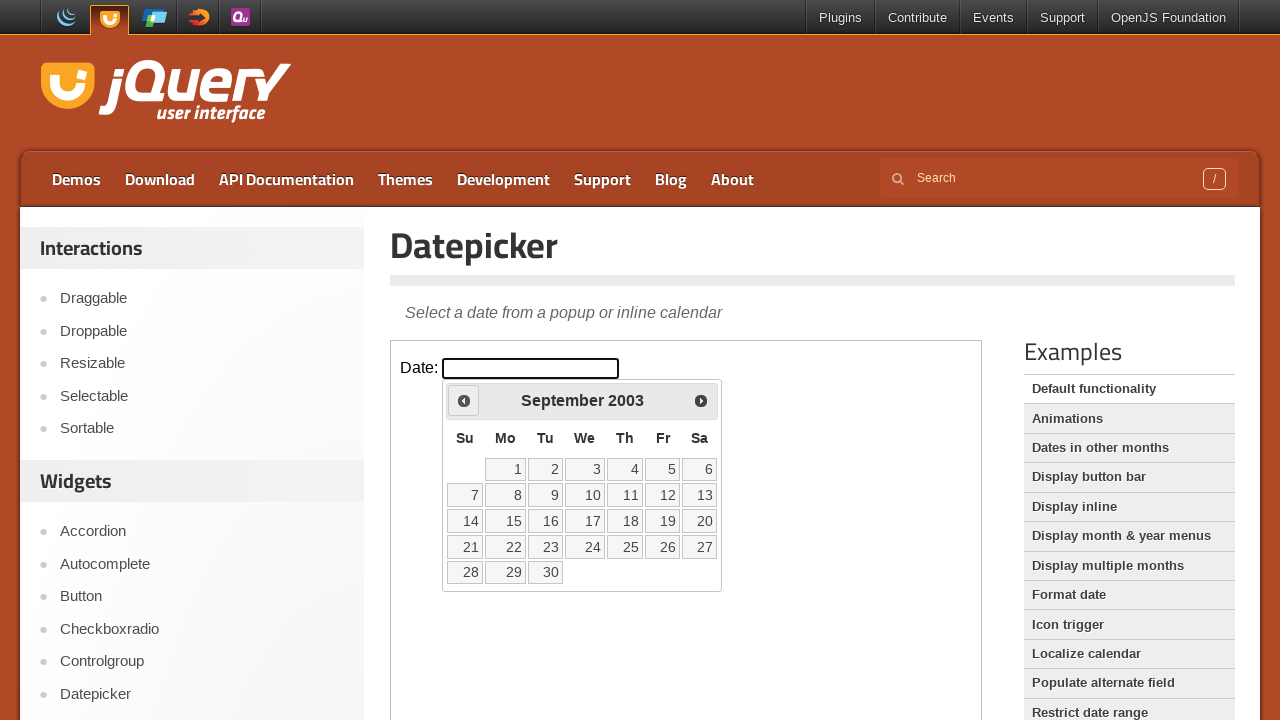

Retrieved current year: 2003
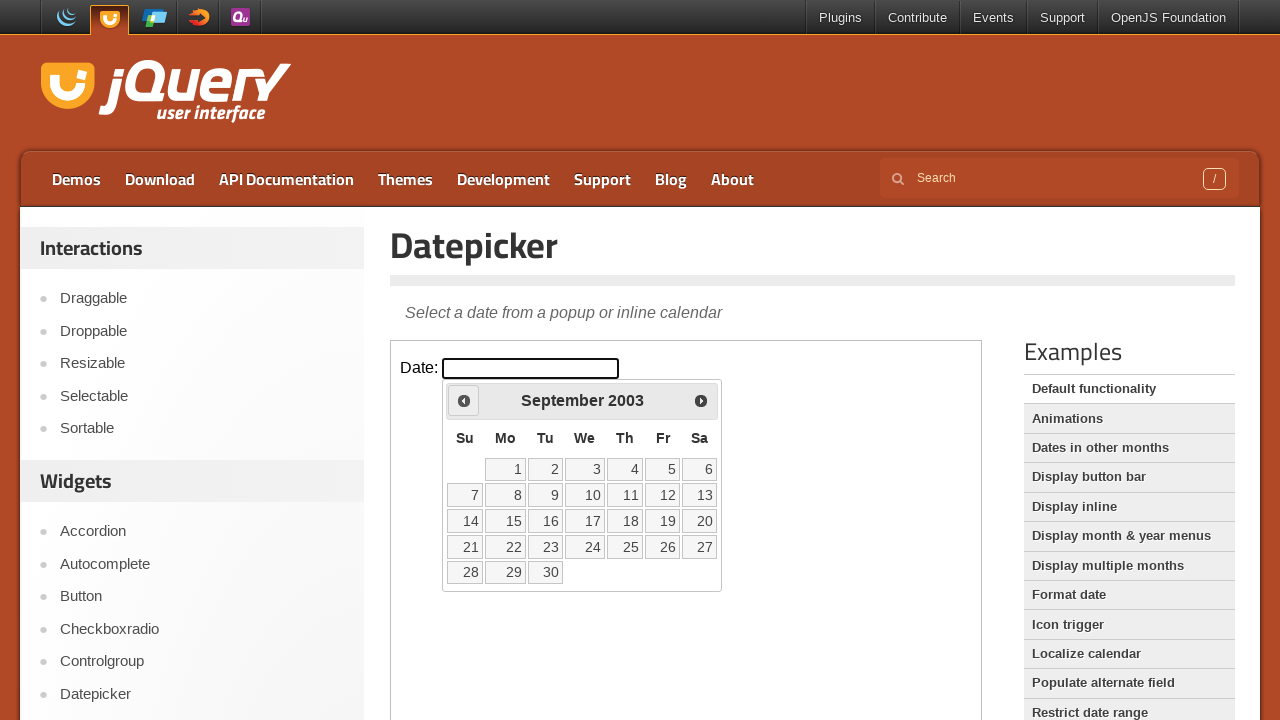

Clicked previous month button to navigate away from September 2003 at (464, 400) on iframe >> nth=0 >> internal:control=enter-frame >> span.ui-icon.ui-icon-circle-t
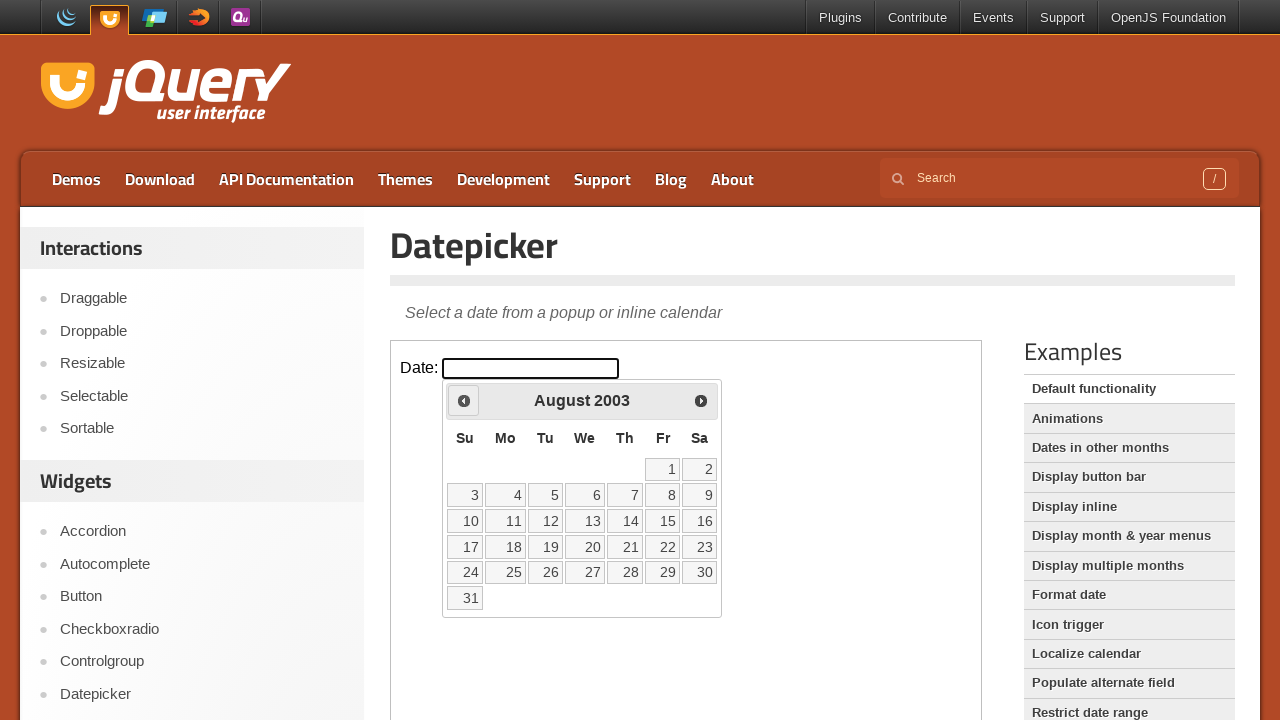

Retrieved current month: August
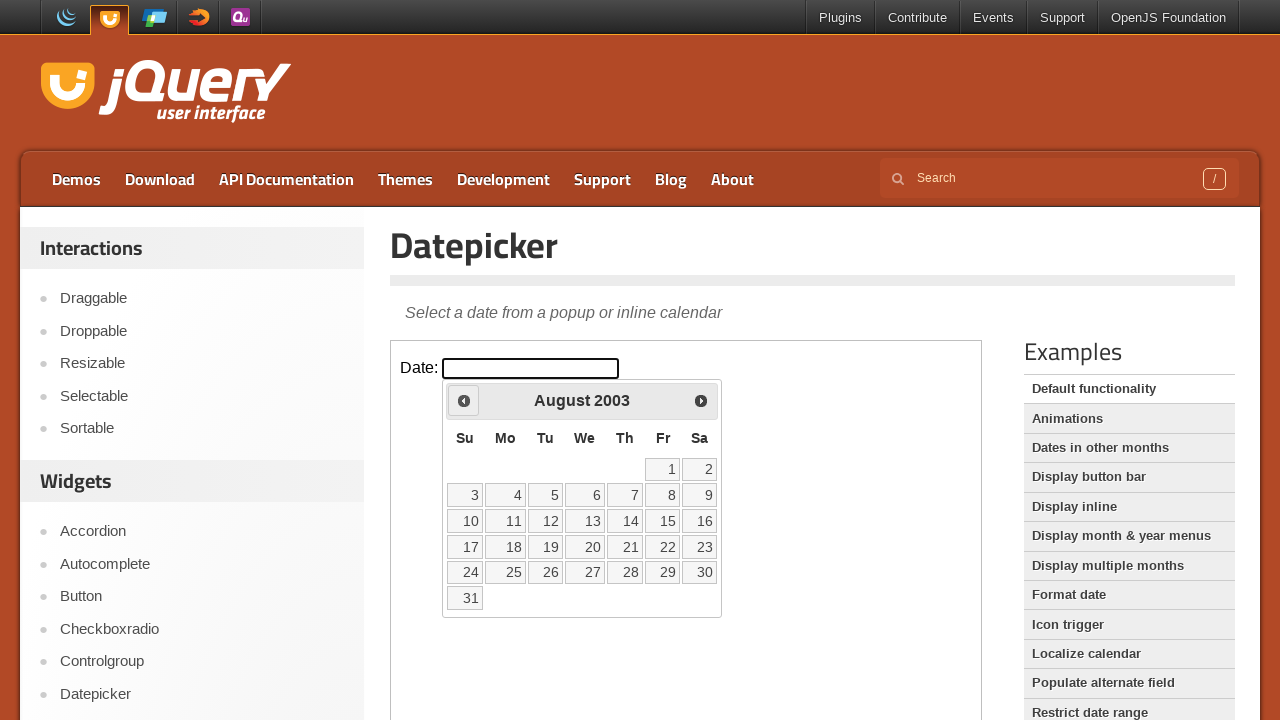

Retrieved current year: 2003
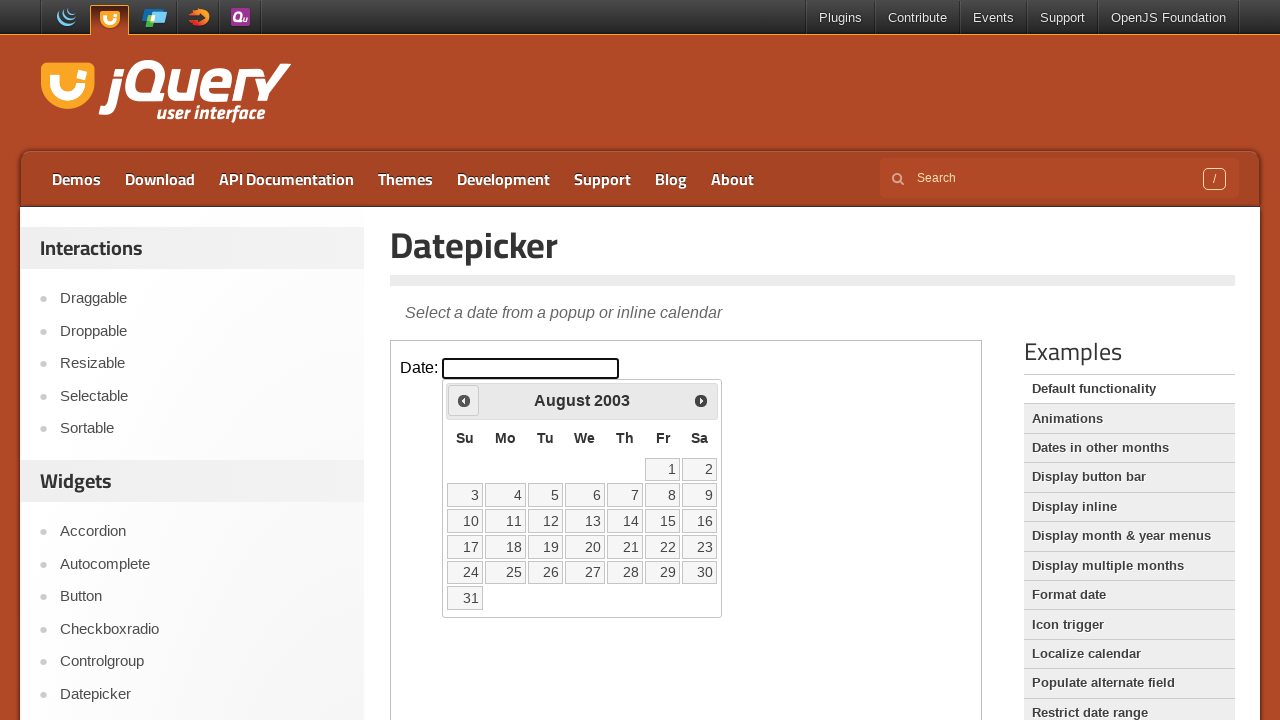

Clicked previous month button to navigate away from August 2003 at (464, 400) on iframe >> nth=0 >> internal:control=enter-frame >> span.ui-icon.ui-icon-circle-t
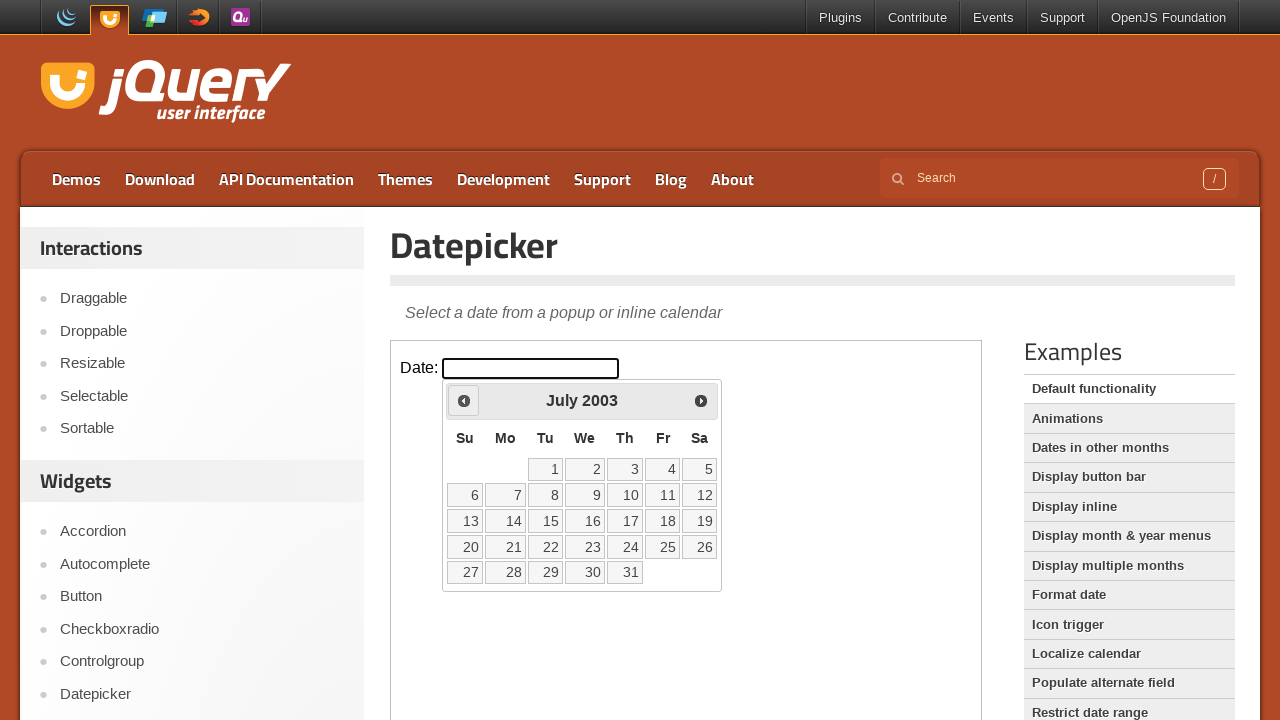

Retrieved current month: July
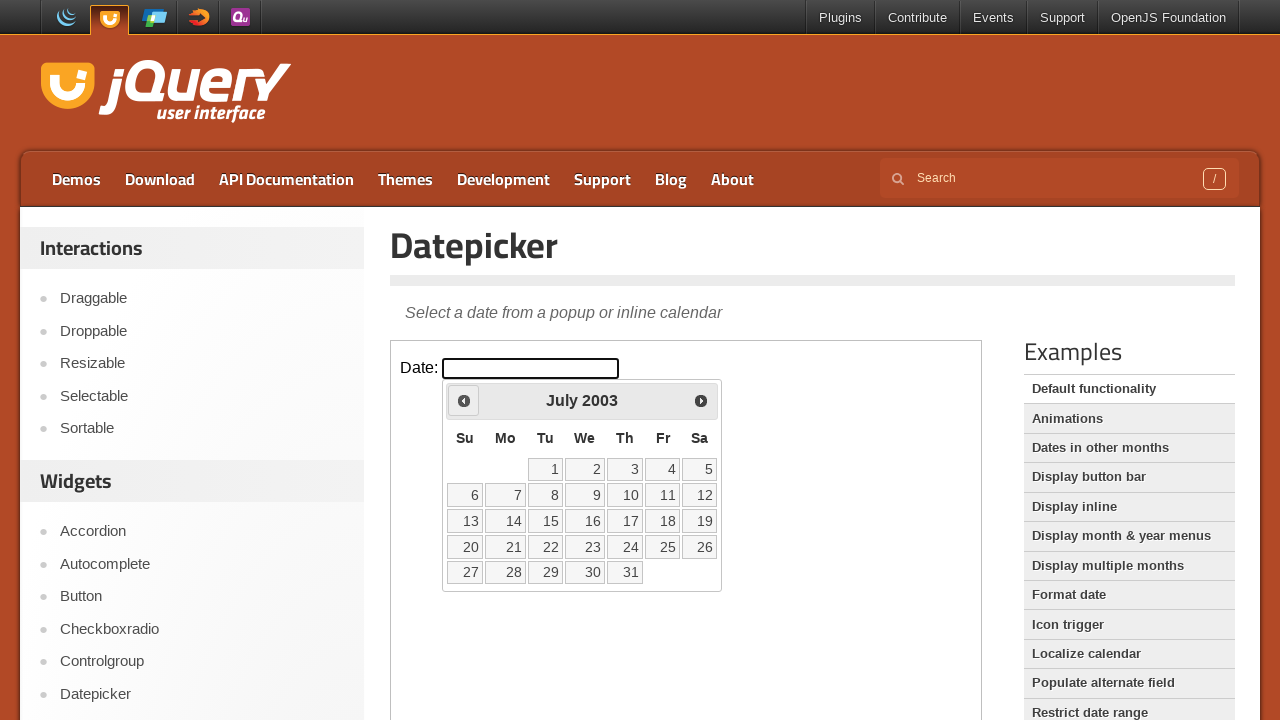

Retrieved current year: 2003
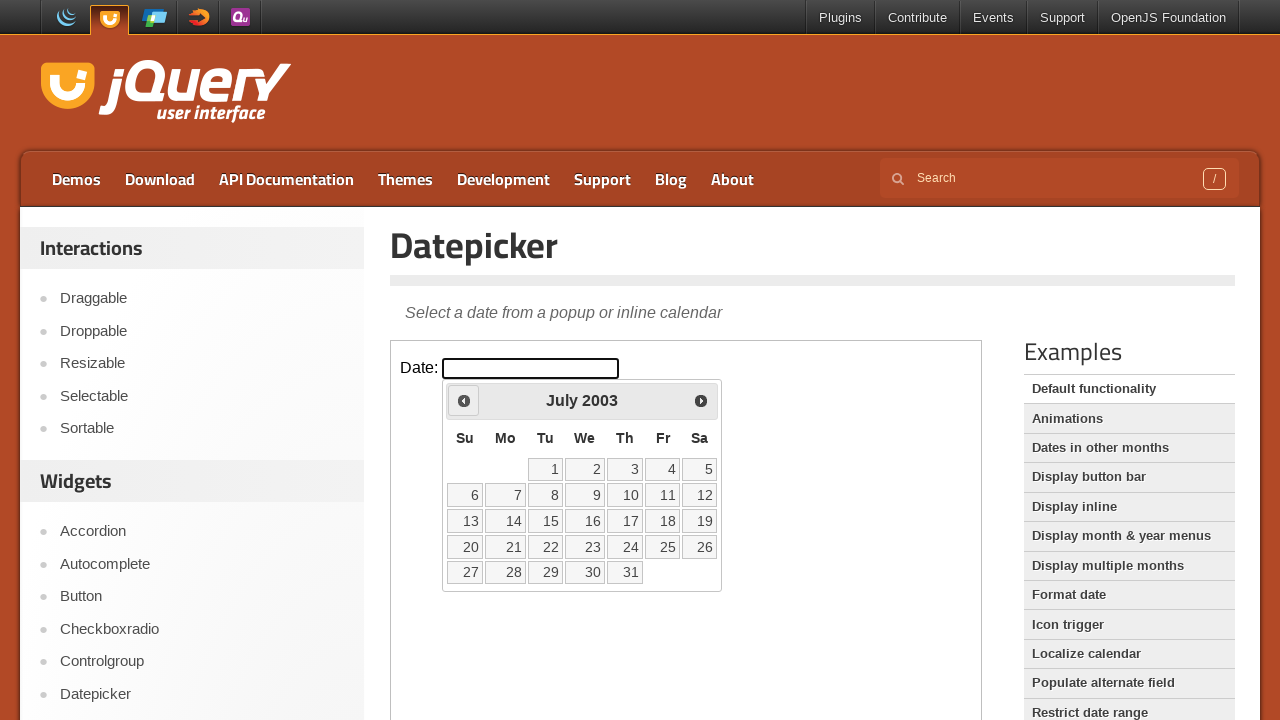

Clicked previous month button to navigate away from July 2003 at (464, 400) on iframe >> nth=0 >> internal:control=enter-frame >> span.ui-icon.ui-icon-circle-t
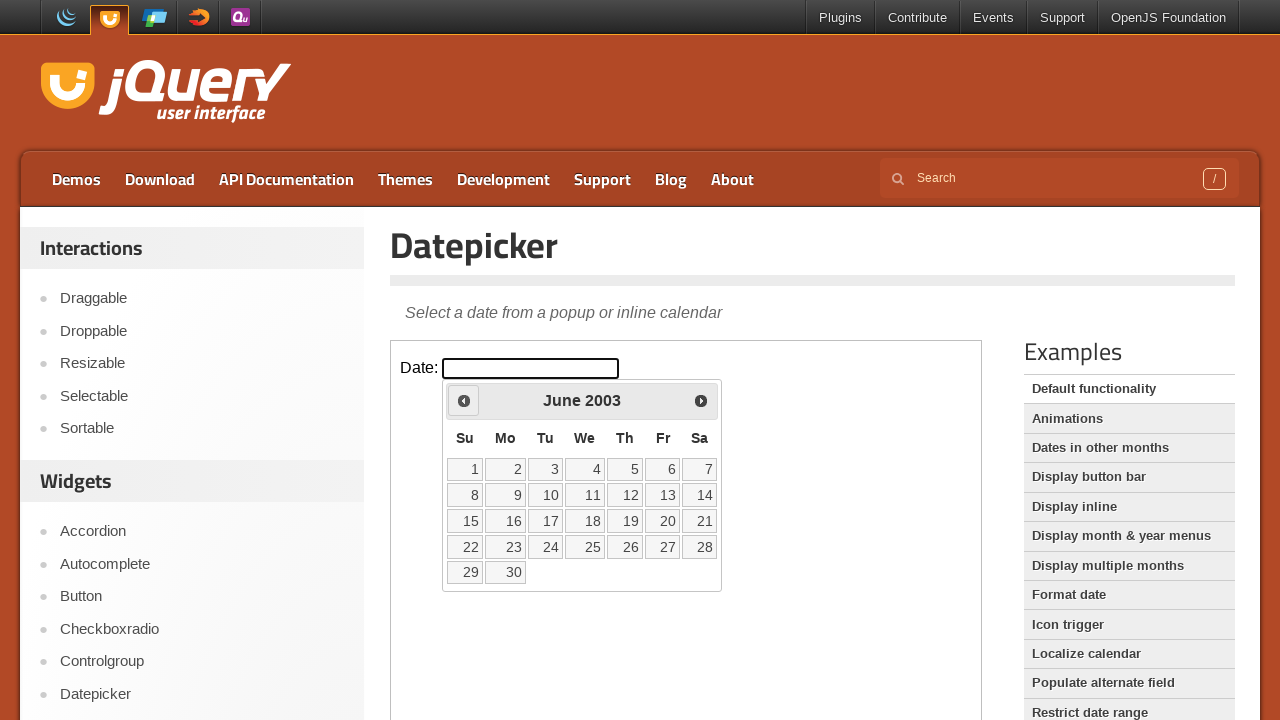

Retrieved current month: June
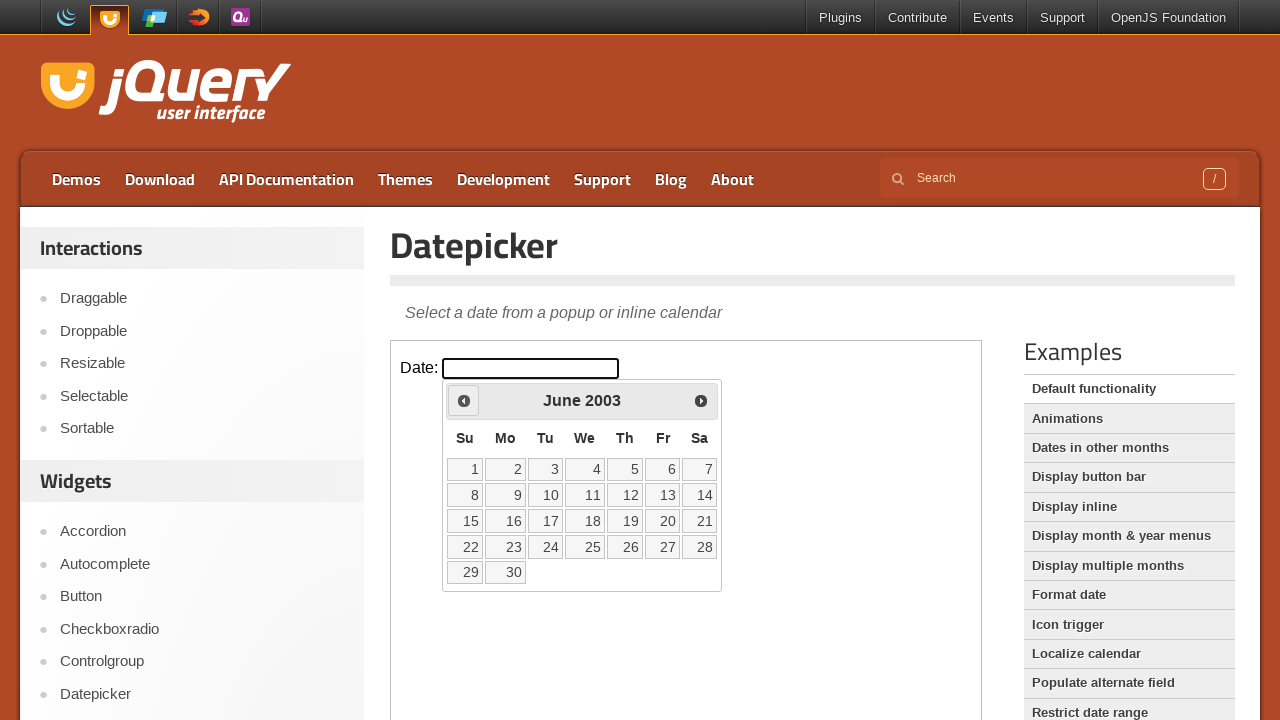

Retrieved current year: 2003
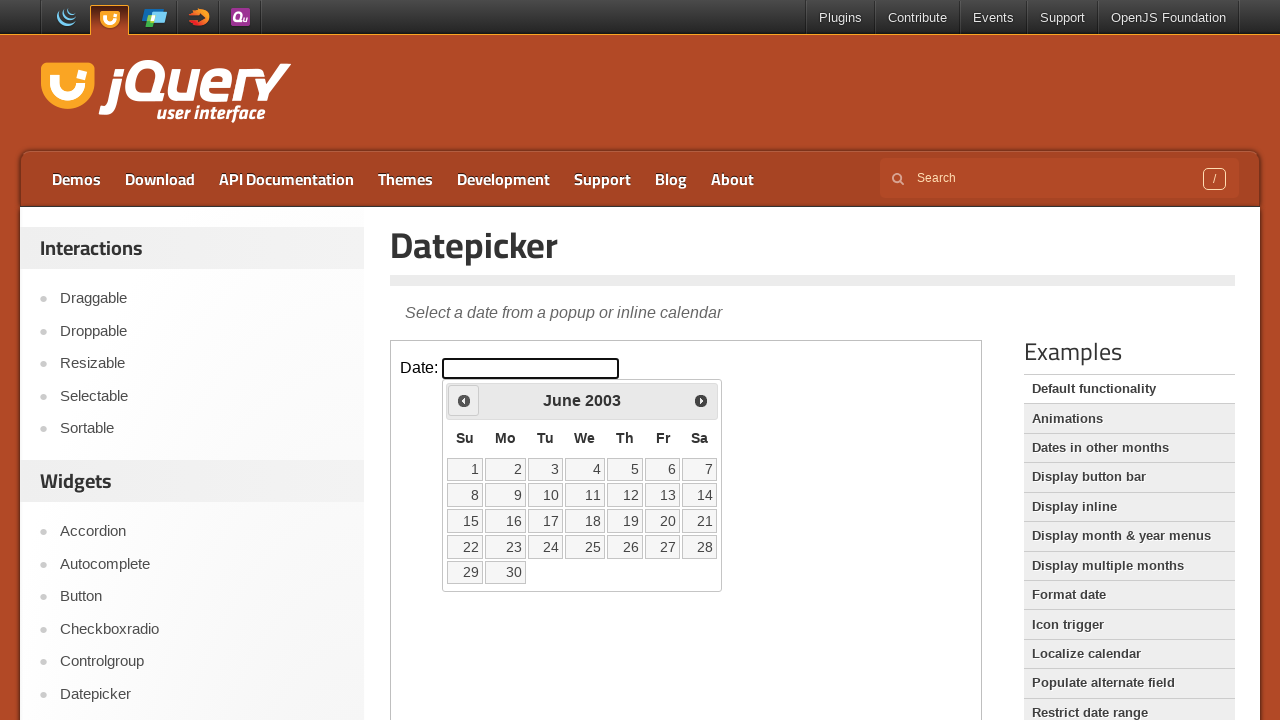

Clicked previous month button to navigate away from June 2003 at (464, 400) on iframe >> nth=0 >> internal:control=enter-frame >> span.ui-icon.ui-icon-circle-t
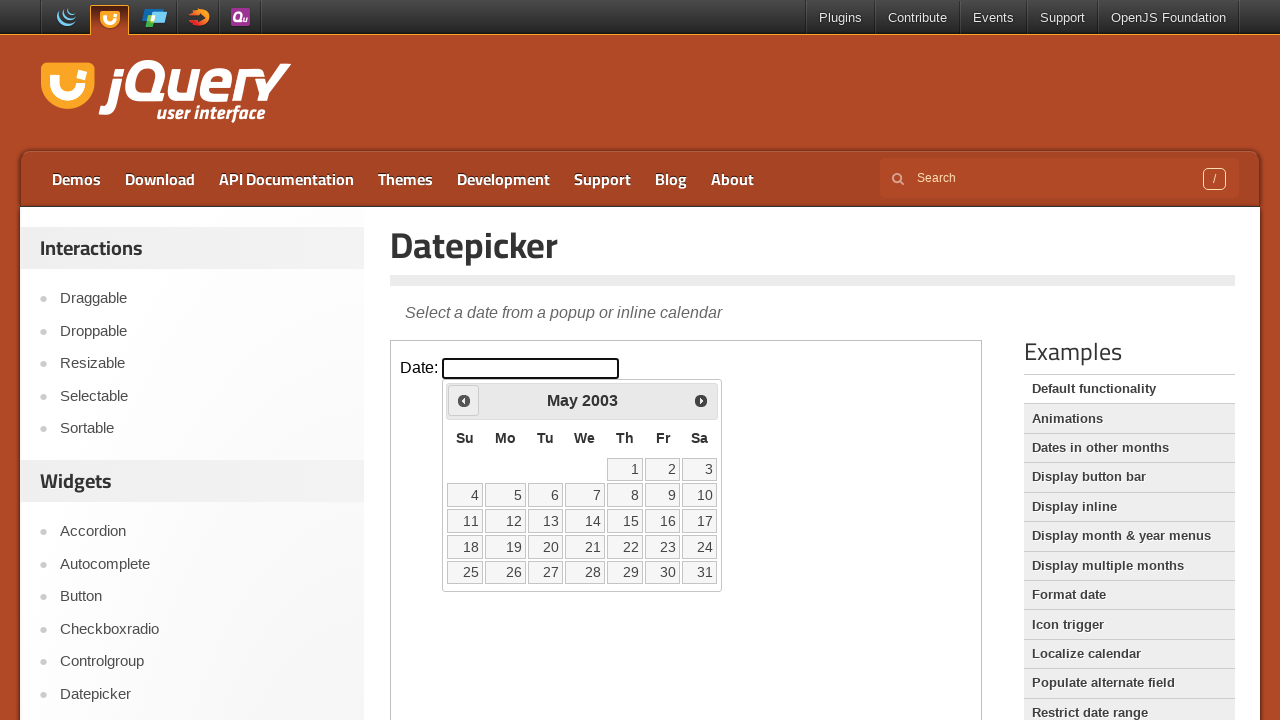

Retrieved current month: May
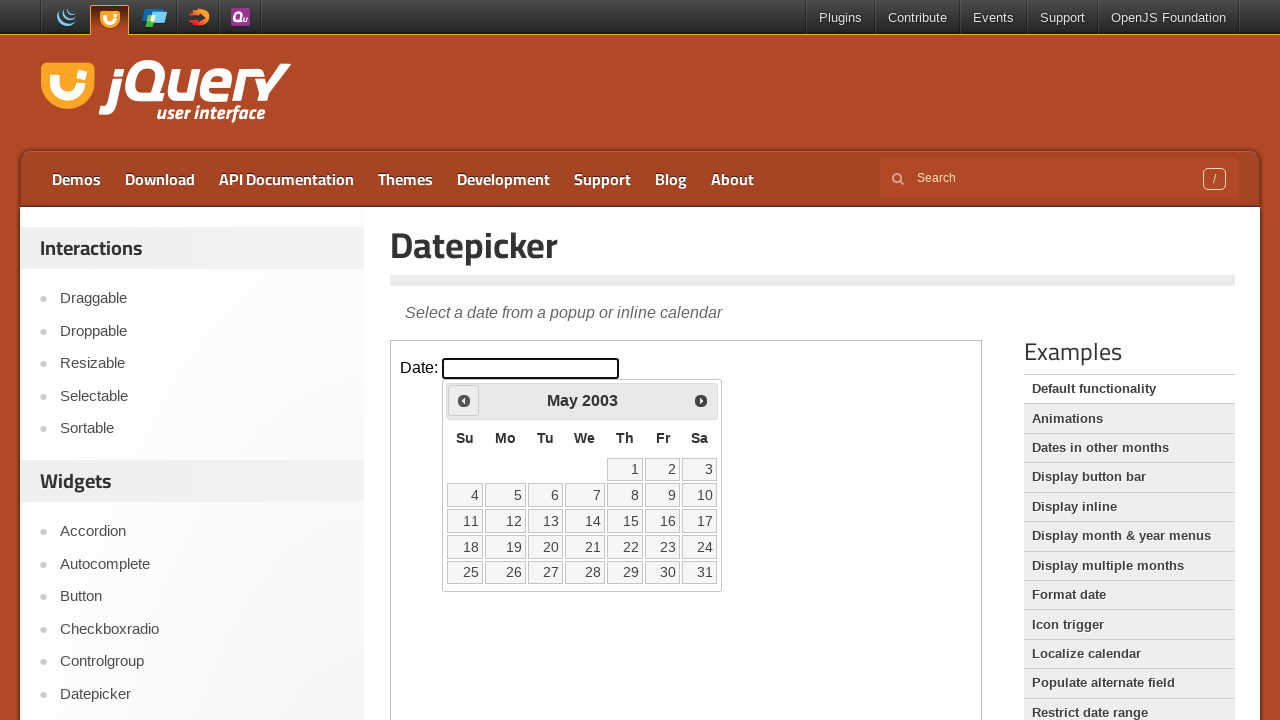

Retrieved current year: 2003
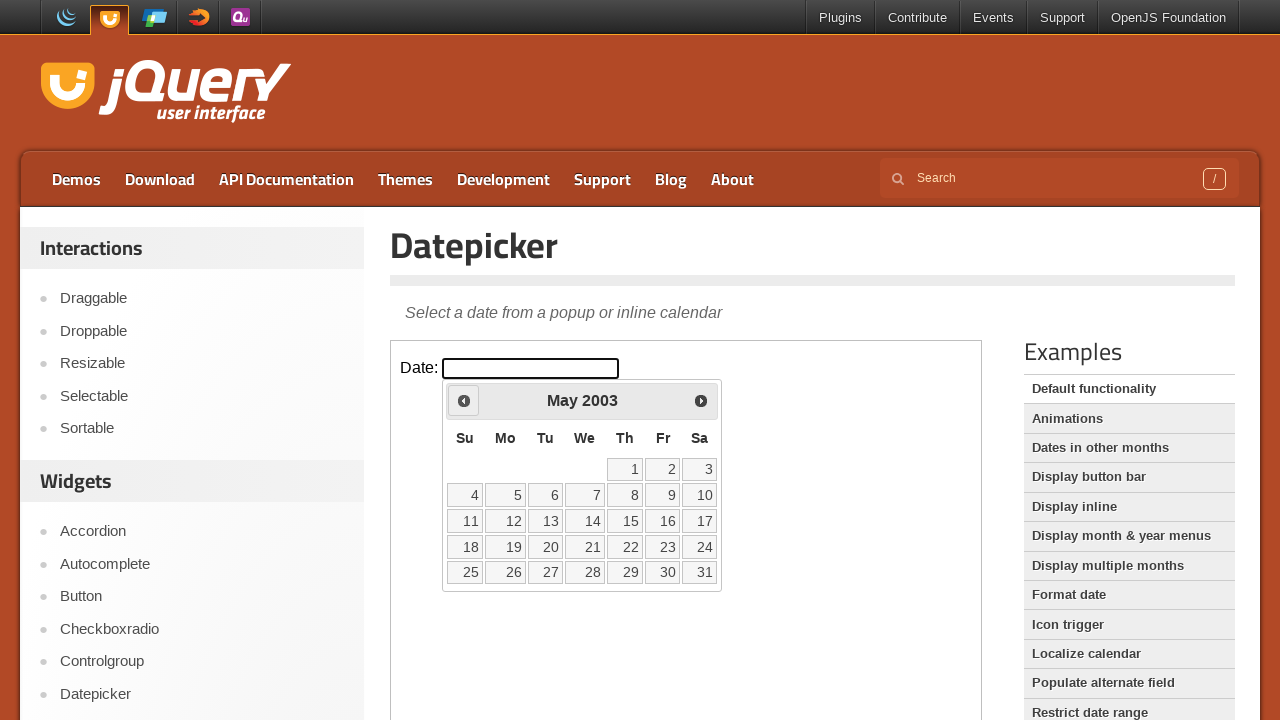

Clicked previous month button to navigate away from May 2003 at (464, 400) on iframe >> nth=0 >> internal:control=enter-frame >> span.ui-icon.ui-icon-circle-t
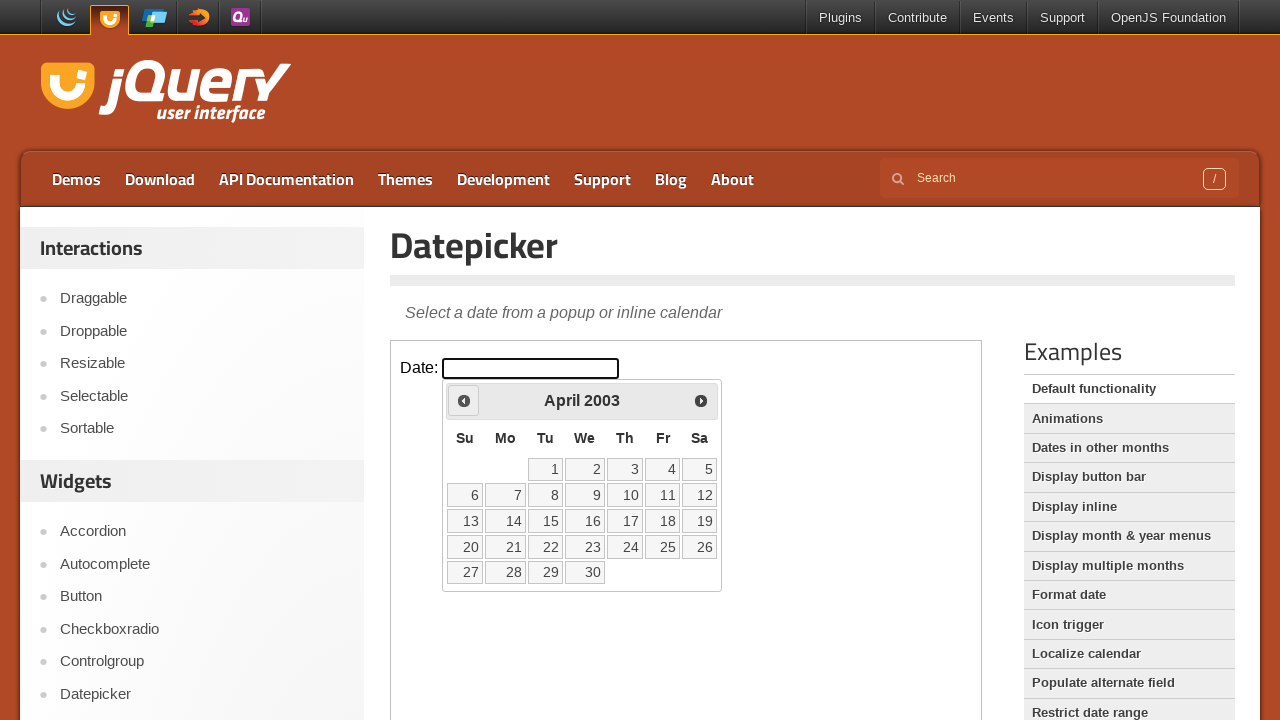

Retrieved current month: April
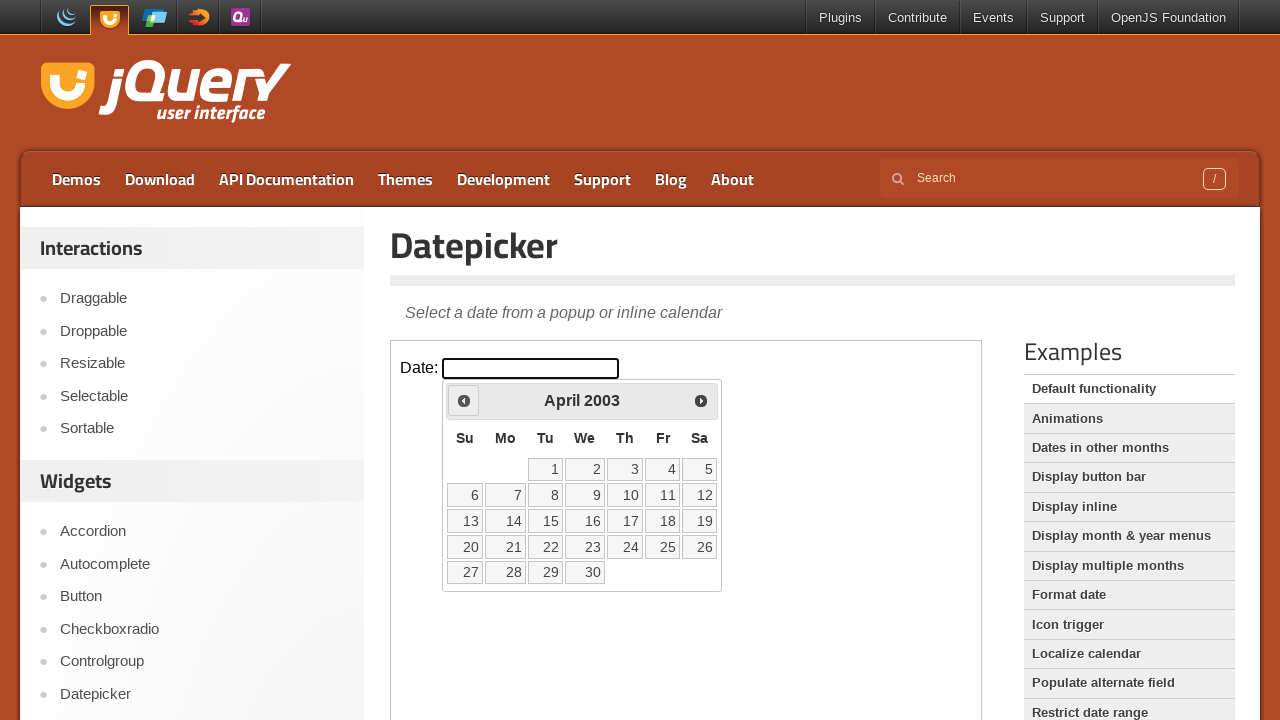

Retrieved current year: 2003
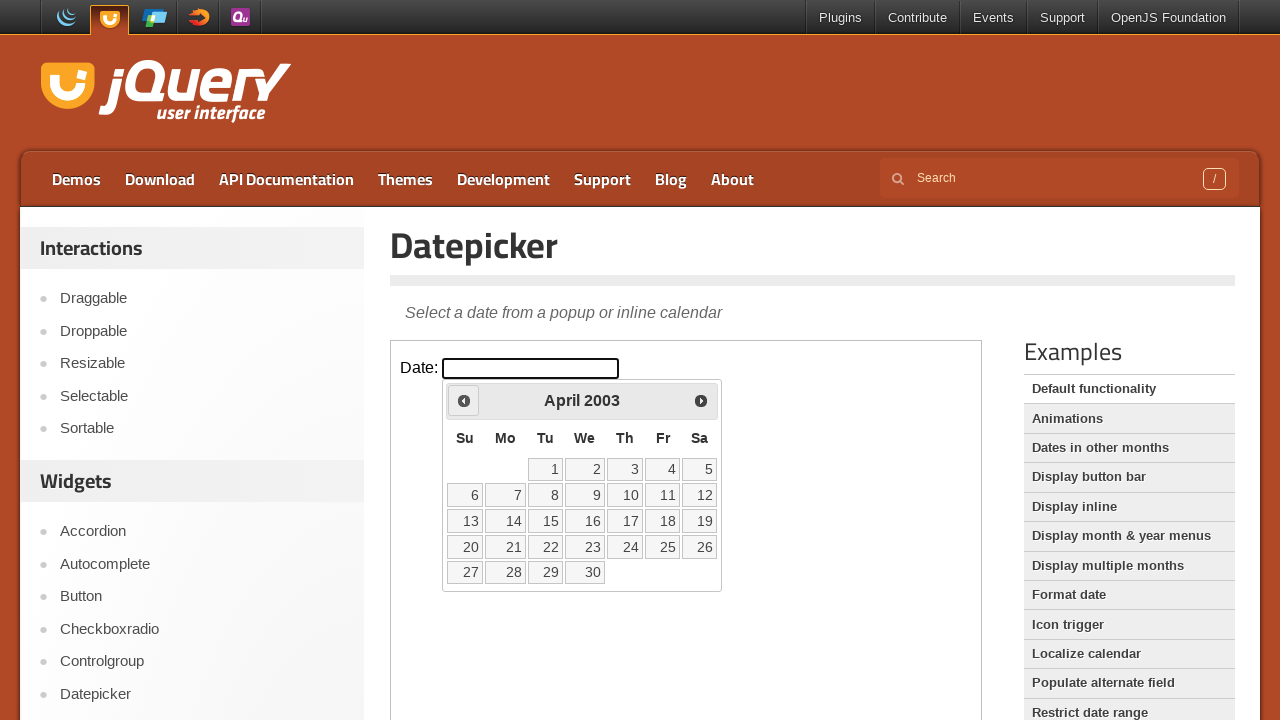

Clicked previous month button to navigate away from April 2003 at (464, 400) on iframe >> nth=0 >> internal:control=enter-frame >> span.ui-icon.ui-icon-circle-t
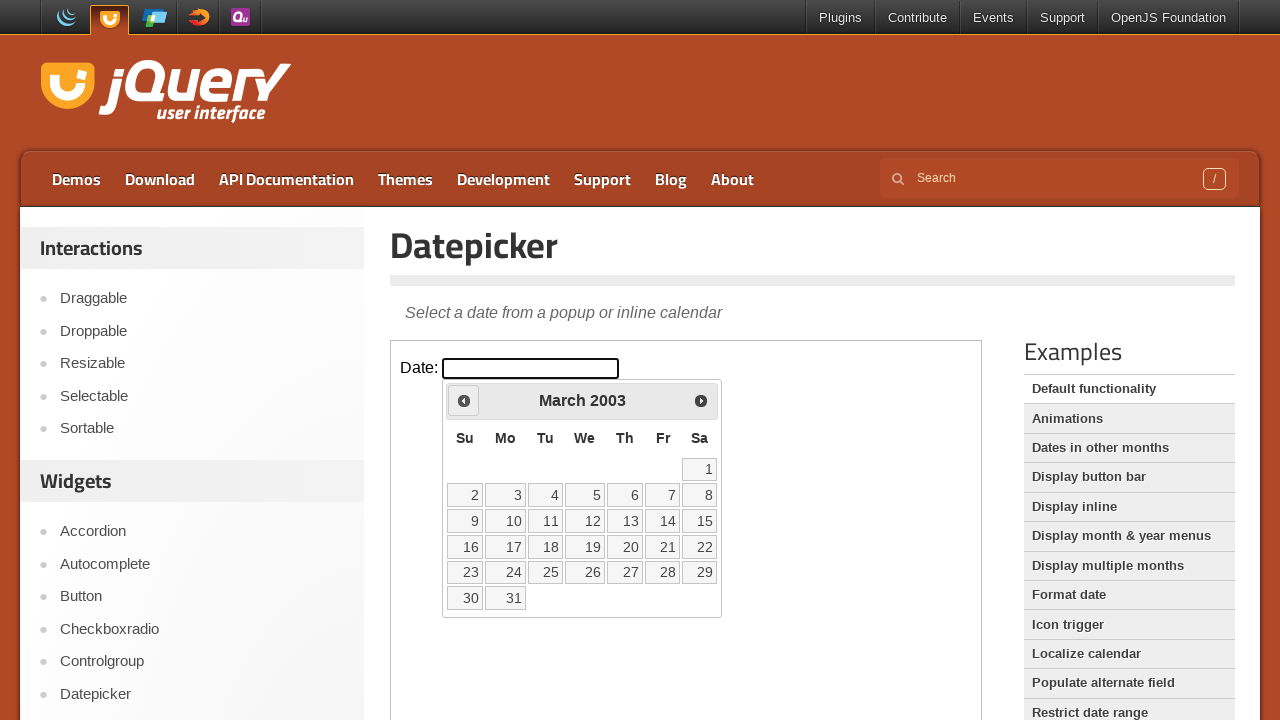

Retrieved current month: March
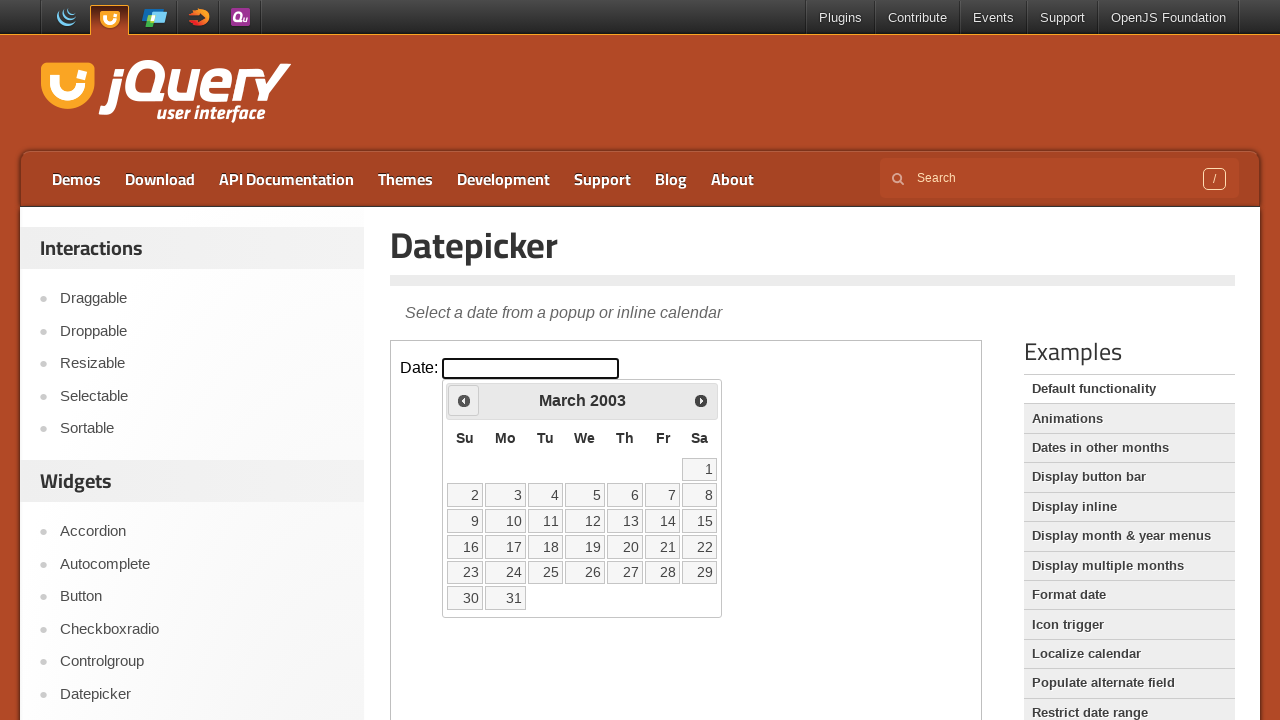

Retrieved current year: 2003
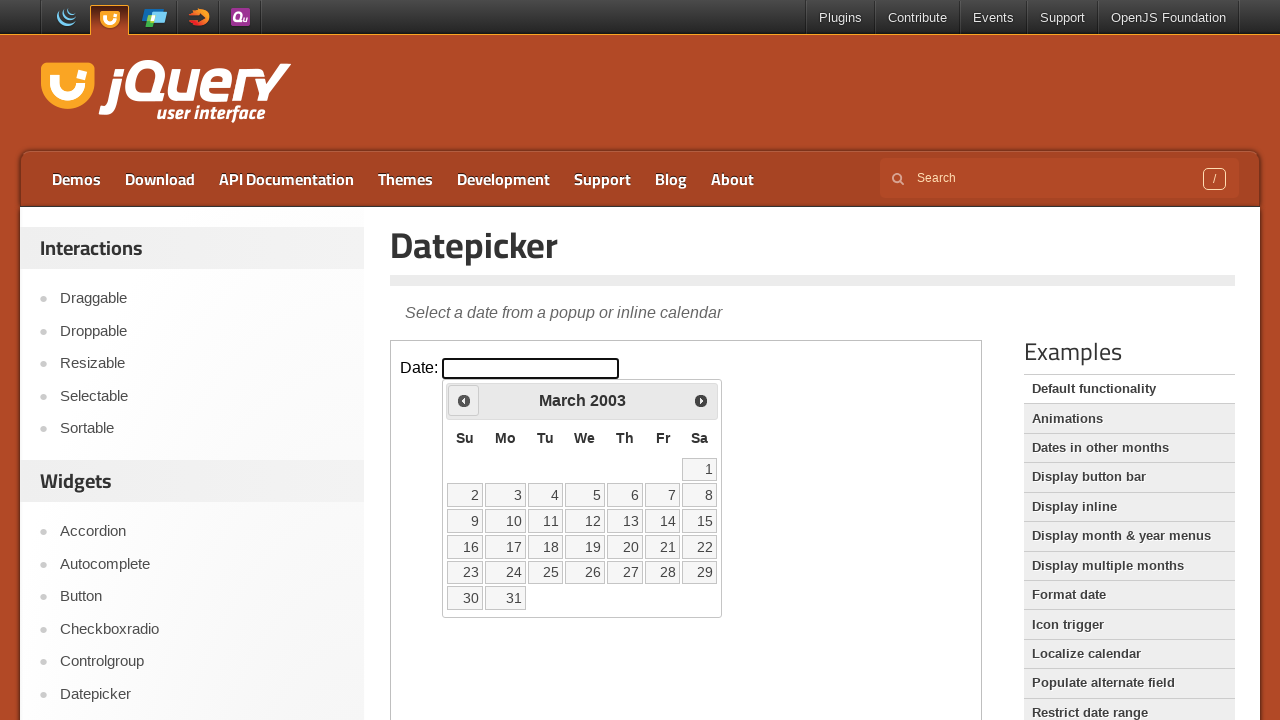

Clicked previous month button to navigate away from March 2003 at (464, 400) on iframe >> nth=0 >> internal:control=enter-frame >> span.ui-icon.ui-icon-circle-t
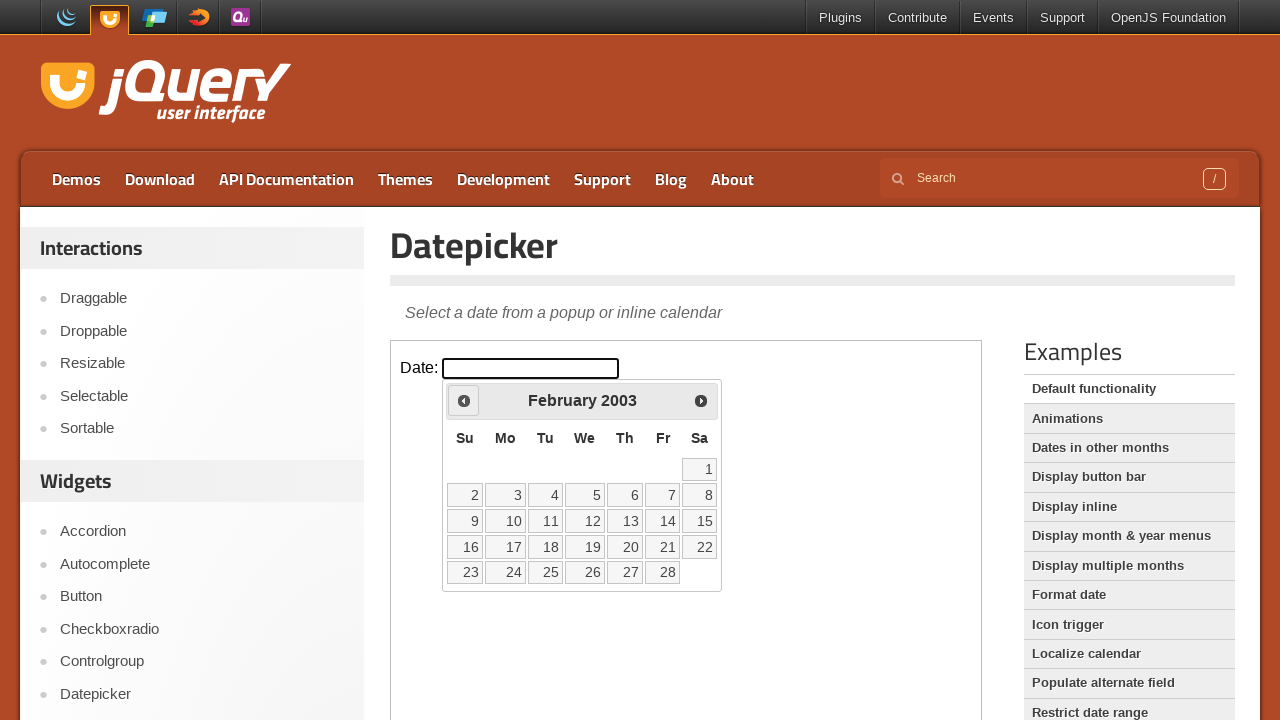

Retrieved current month: February
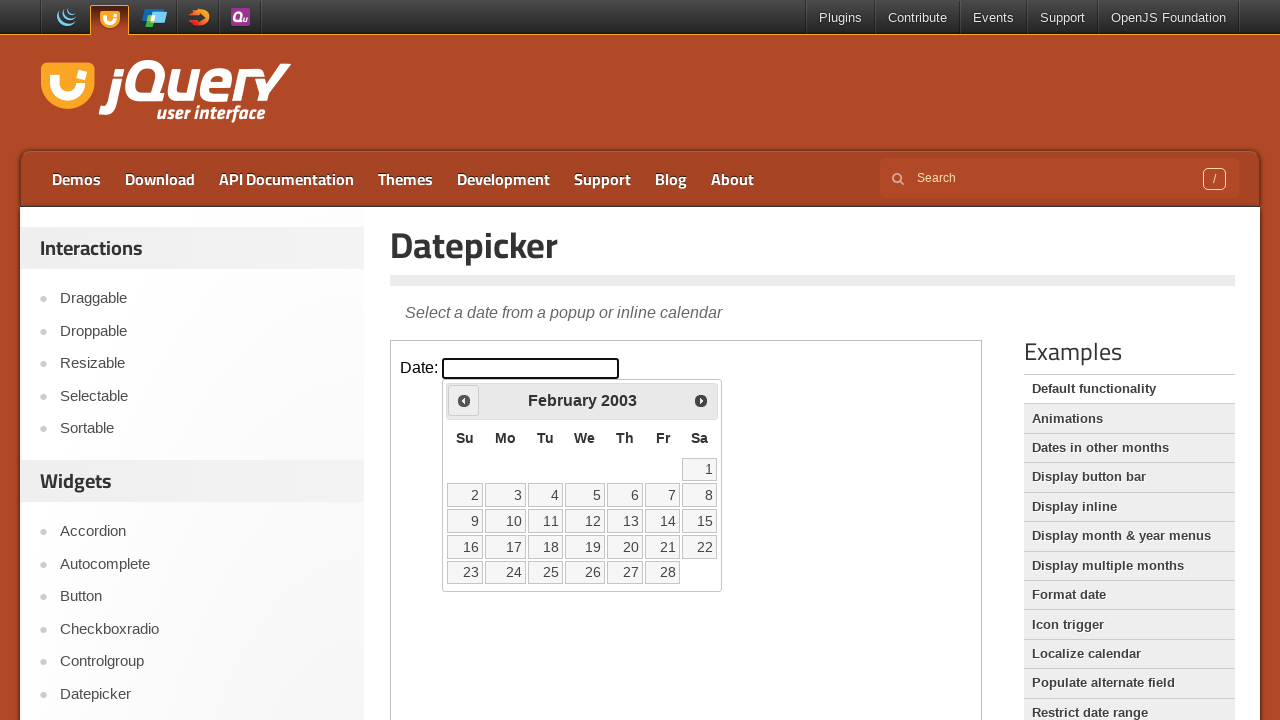

Retrieved current year: 2003
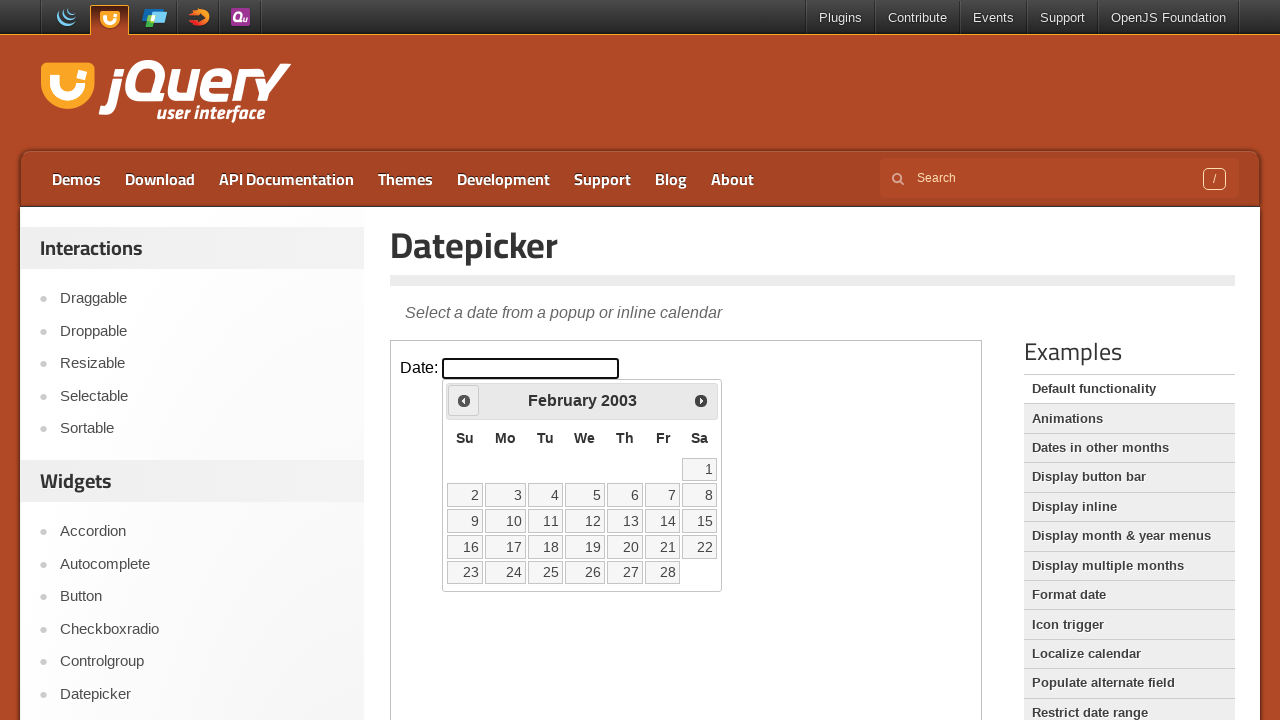

Clicked previous month button to navigate away from February 2003 at (464, 400) on iframe >> nth=0 >> internal:control=enter-frame >> span.ui-icon.ui-icon-circle-t
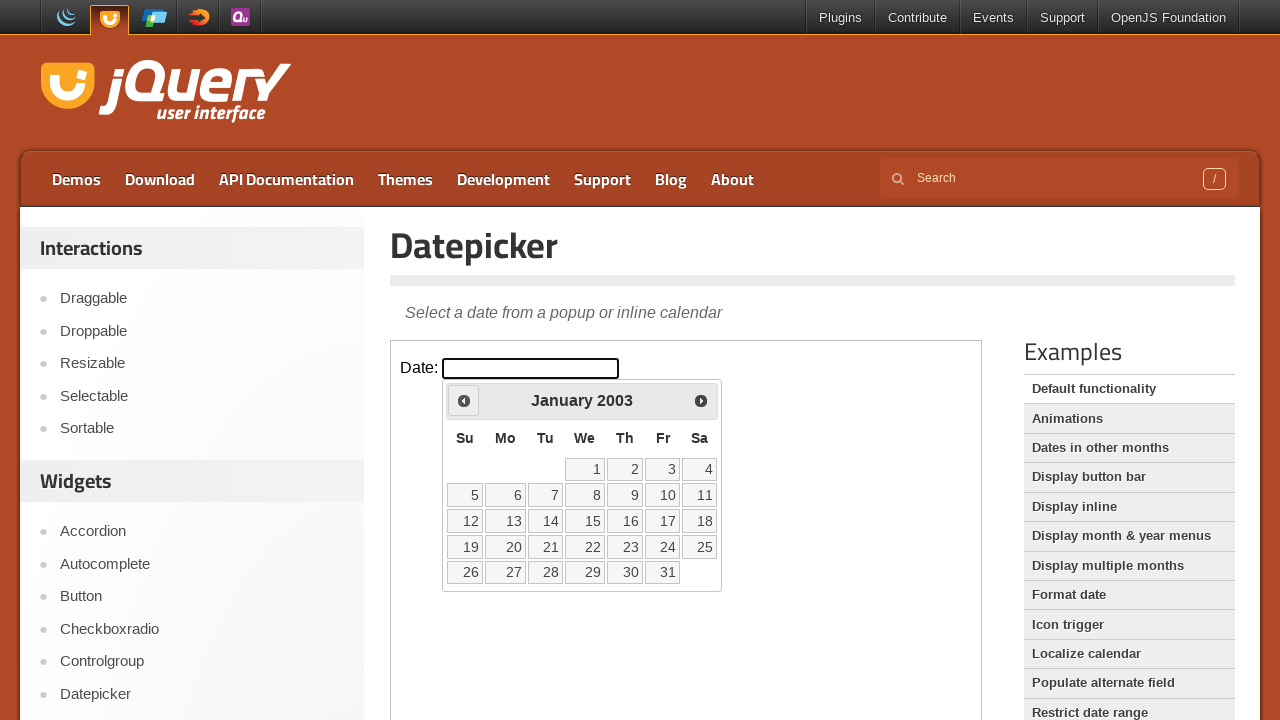

Retrieved current month: January
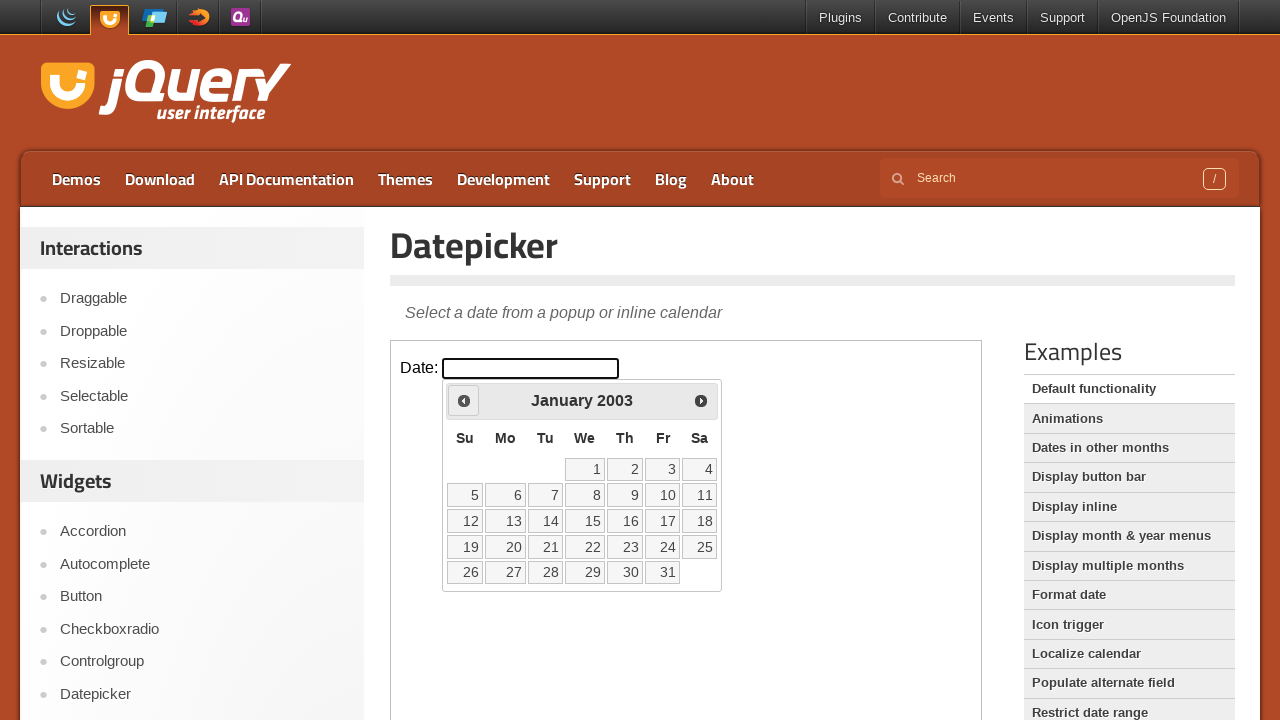

Retrieved current year: 2003
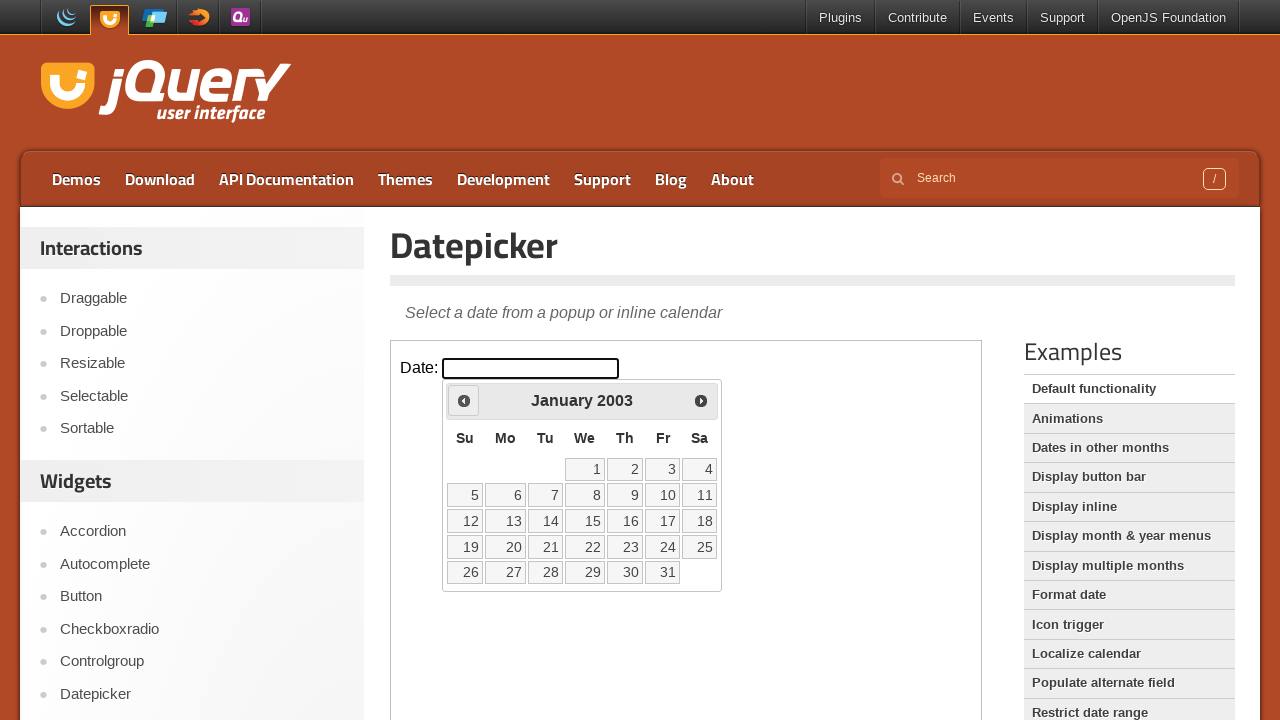

Clicked previous month button to navigate away from January 2003 at (464, 400) on iframe >> nth=0 >> internal:control=enter-frame >> span.ui-icon.ui-icon-circle-t
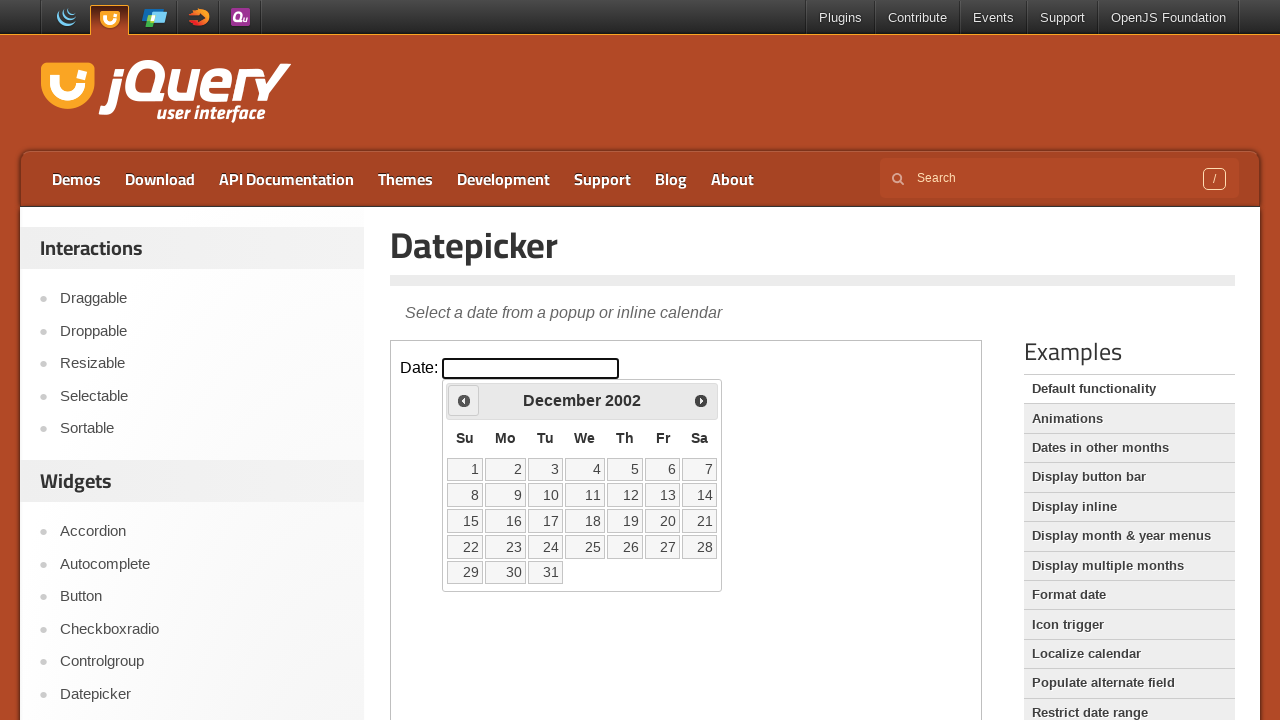

Retrieved current month: December
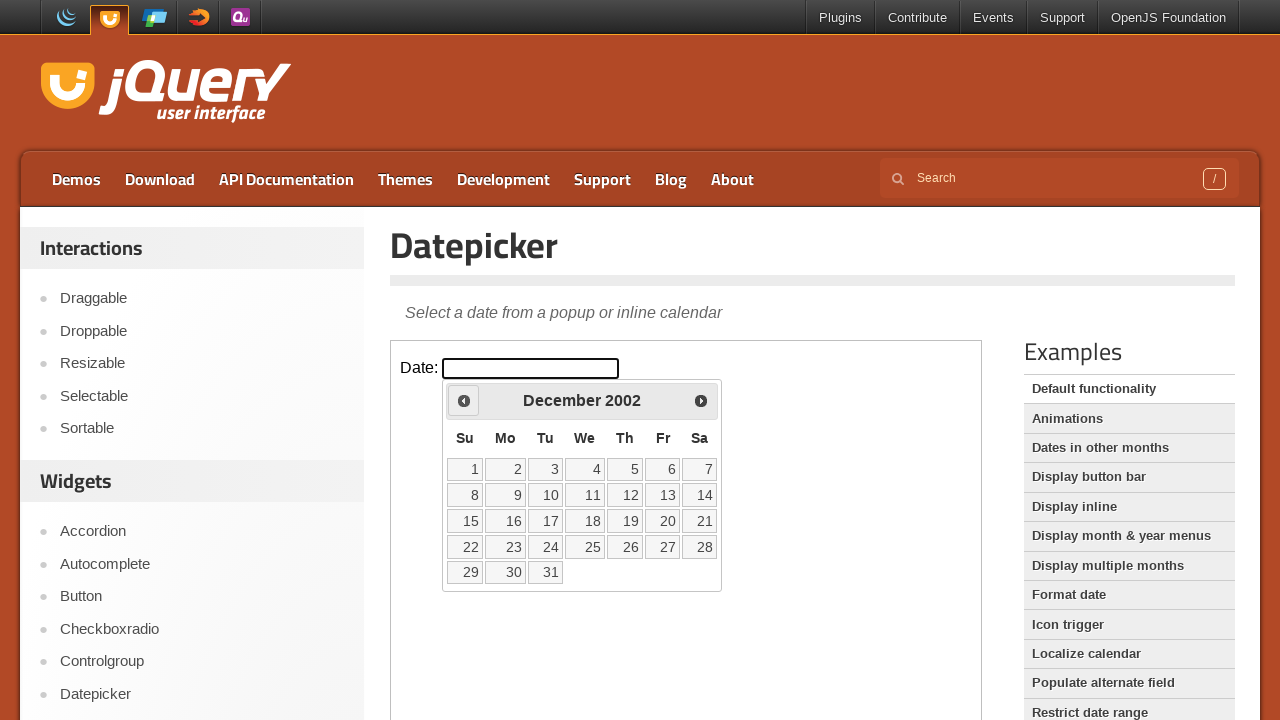

Retrieved current year: 2002
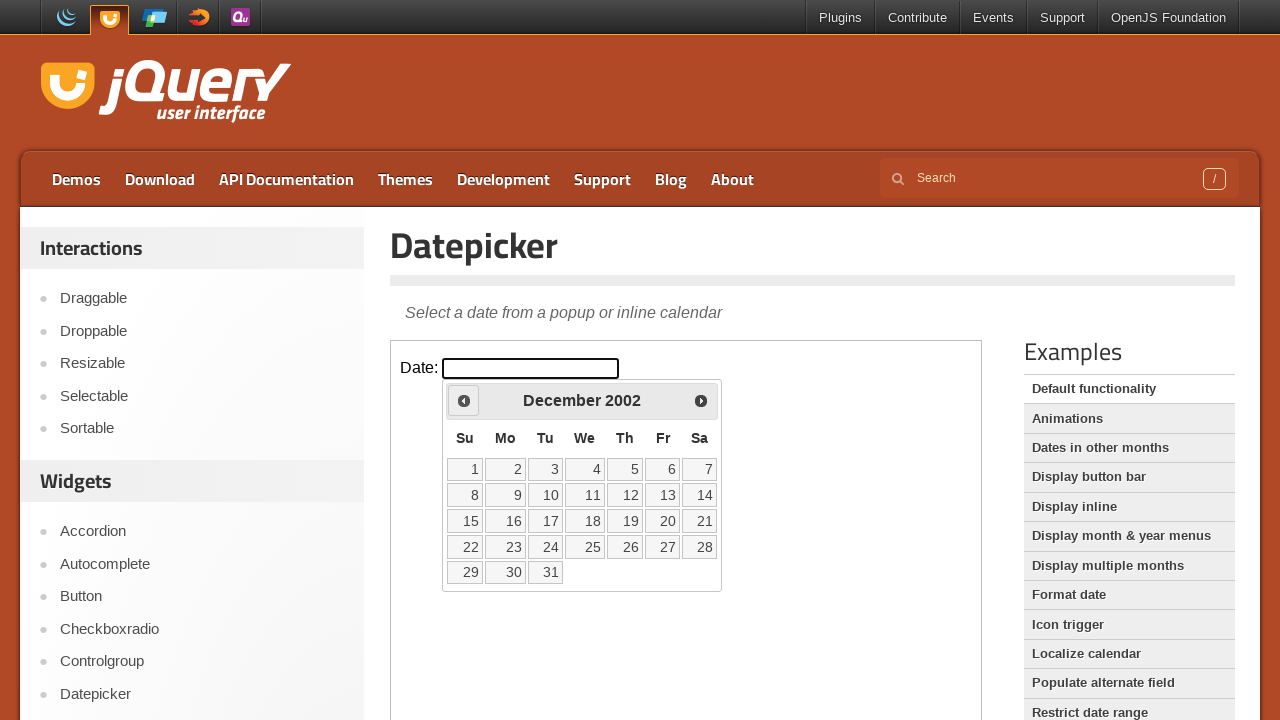

Clicked previous month button to navigate away from December 2002 at (464, 400) on iframe >> nth=0 >> internal:control=enter-frame >> span.ui-icon.ui-icon-circle-t
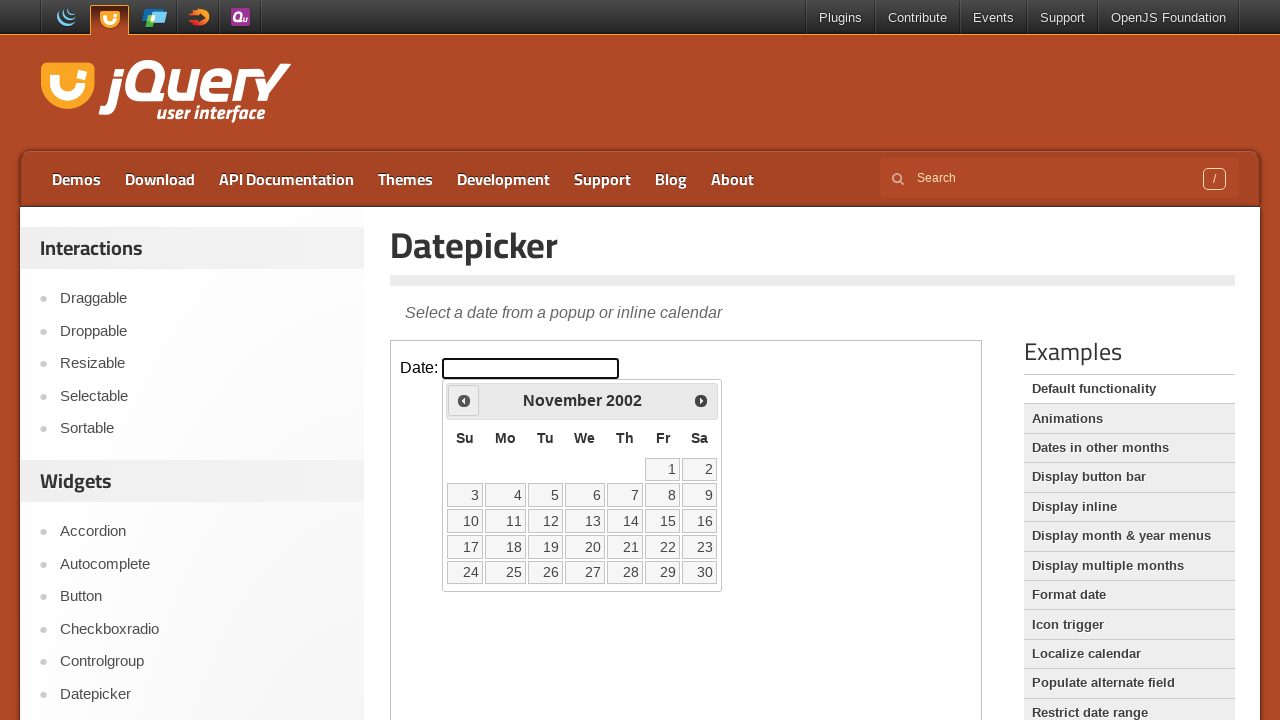

Retrieved current month: November
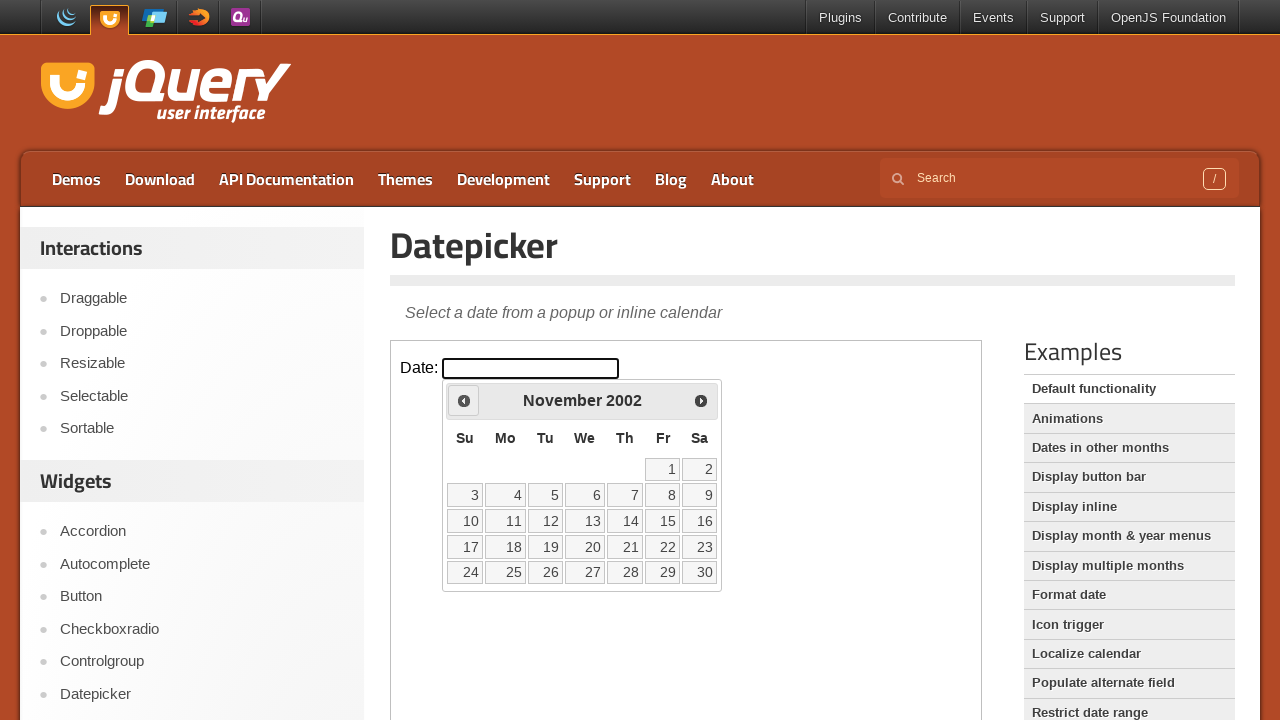

Retrieved current year: 2002
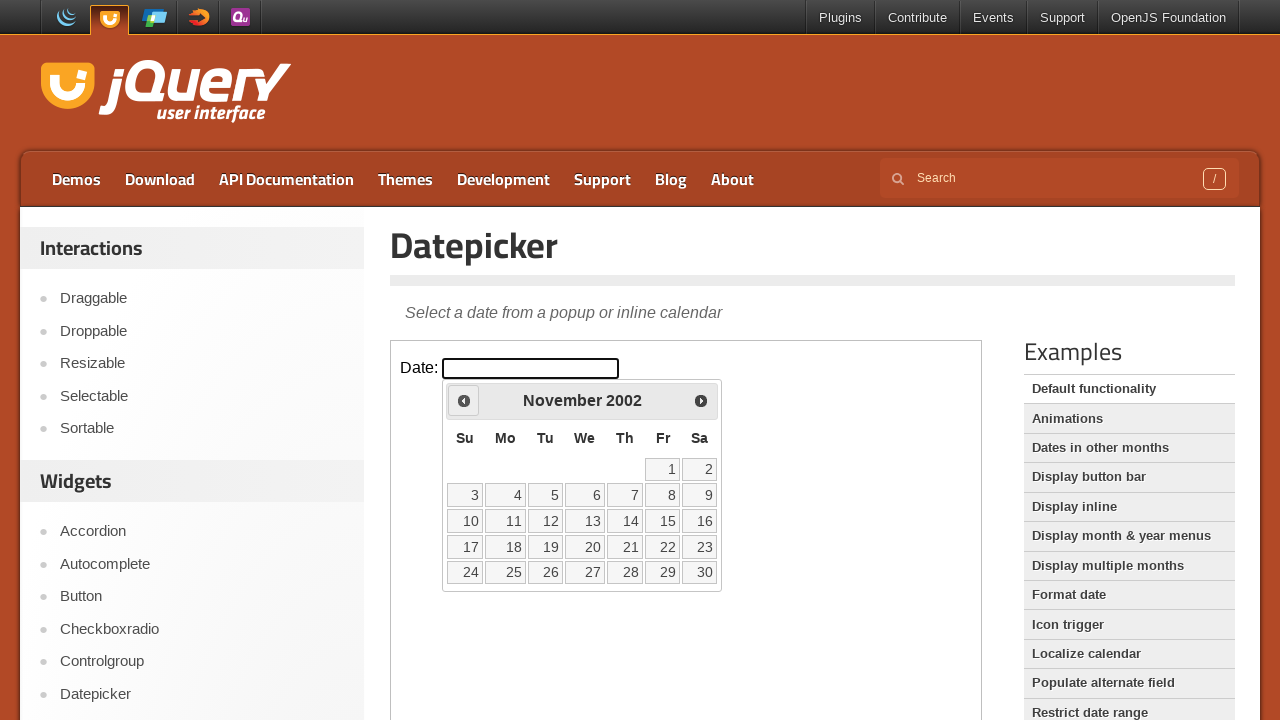

Clicked previous month button to navigate away from November 2002 at (464, 400) on iframe >> nth=0 >> internal:control=enter-frame >> span.ui-icon.ui-icon-circle-t
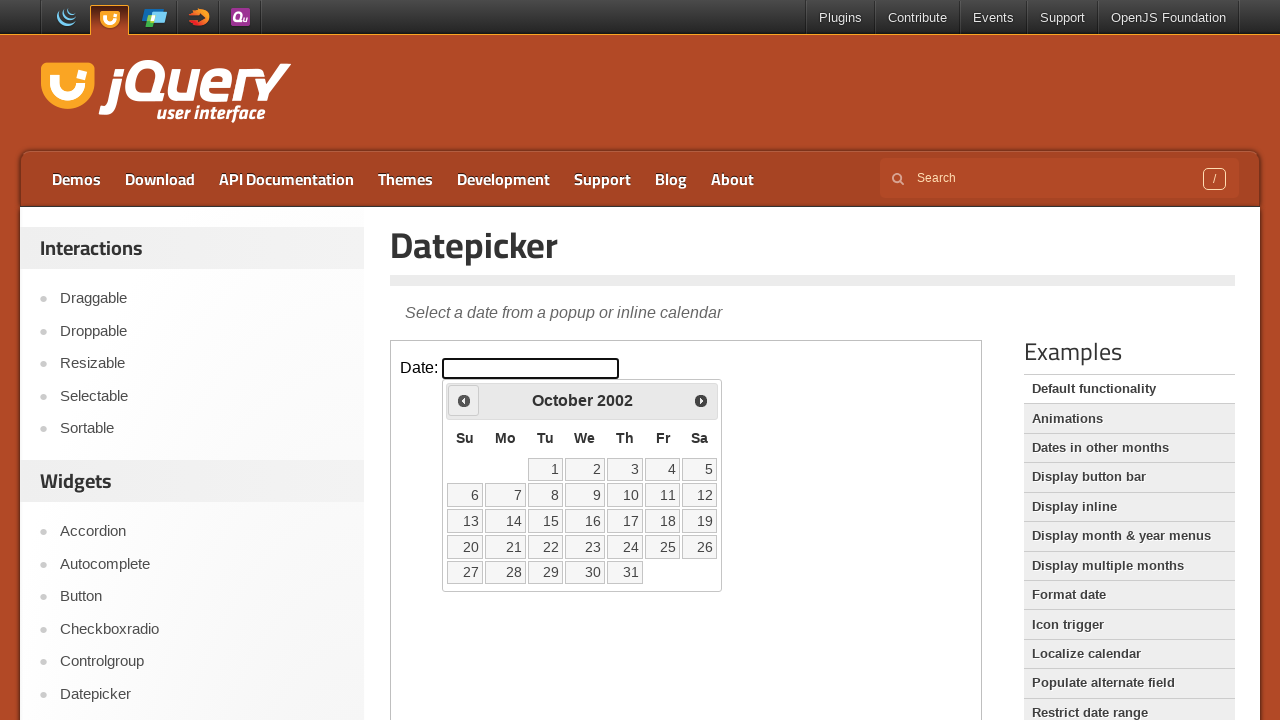

Retrieved current month: October
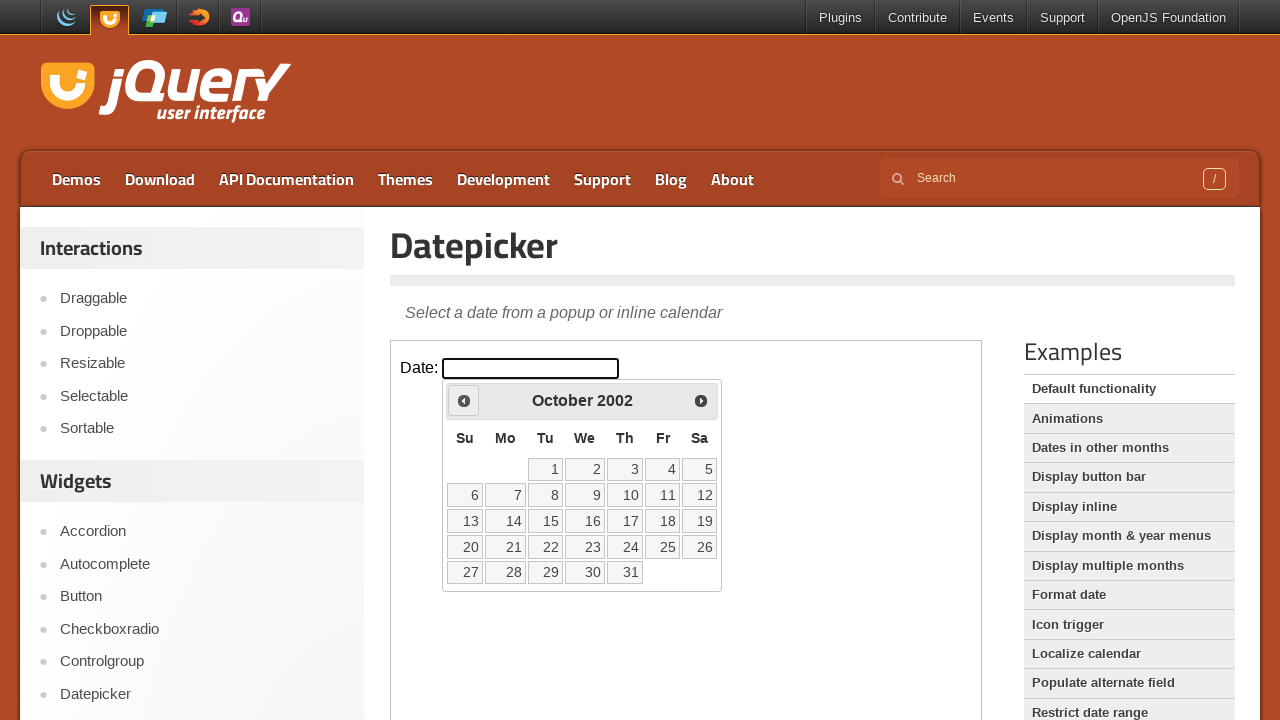

Retrieved current year: 2002
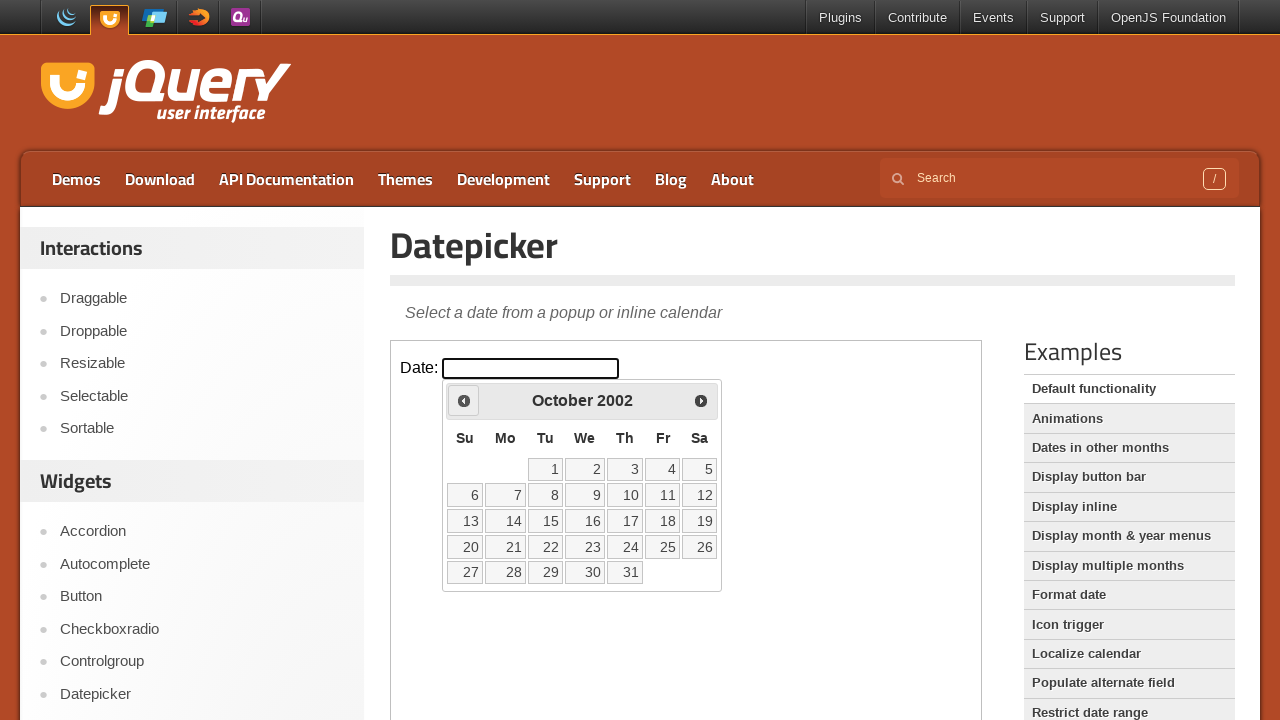

Clicked previous month button to navigate away from October 2002 at (464, 400) on iframe >> nth=0 >> internal:control=enter-frame >> span.ui-icon.ui-icon-circle-t
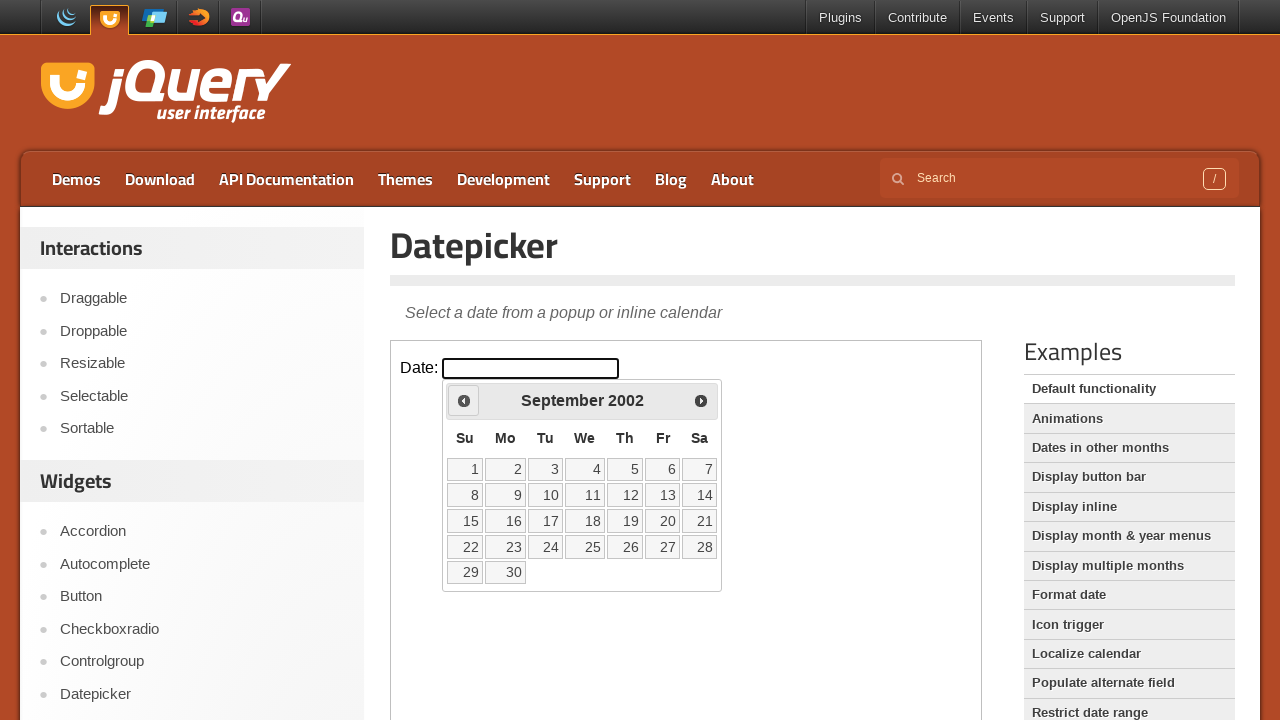

Retrieved current month: September
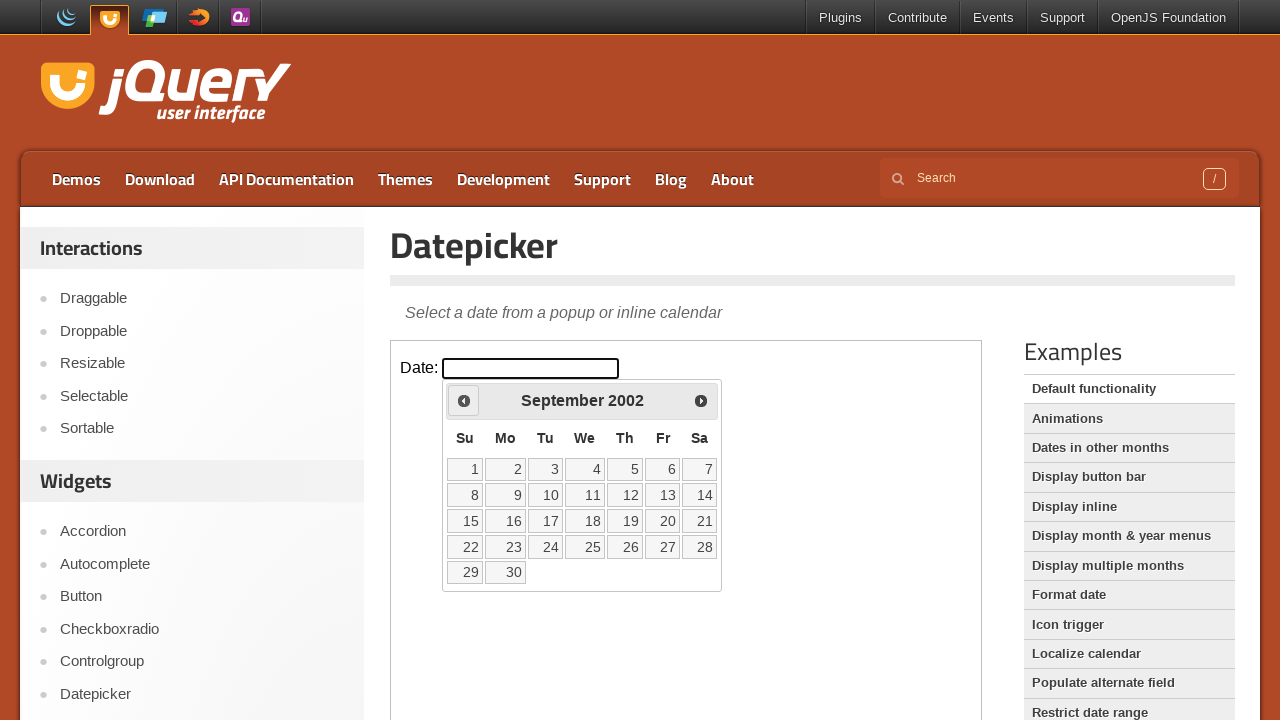

Retrieved current year: 2002
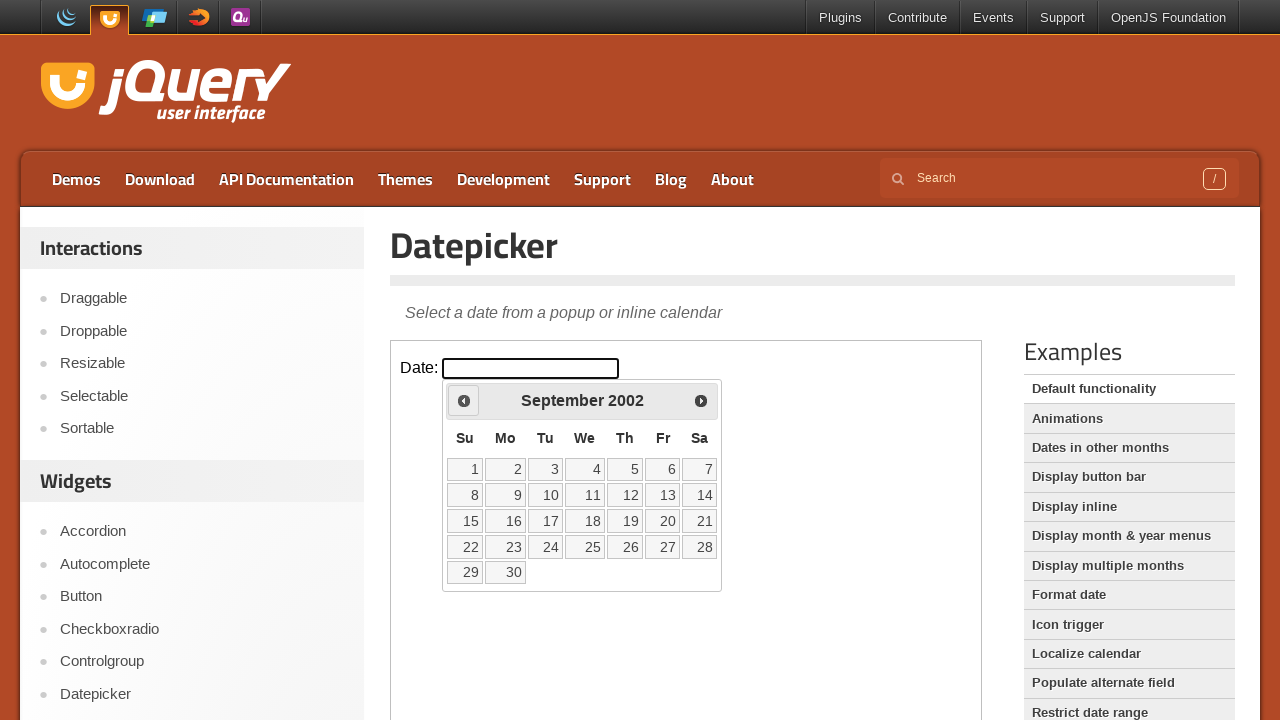

Clicked previous month button to navigate away from September 2002 at (464, 400) on iframe >> nth=0 >> internal:control=enter-frame >> span.ui-icon.ui-icon-circle-t
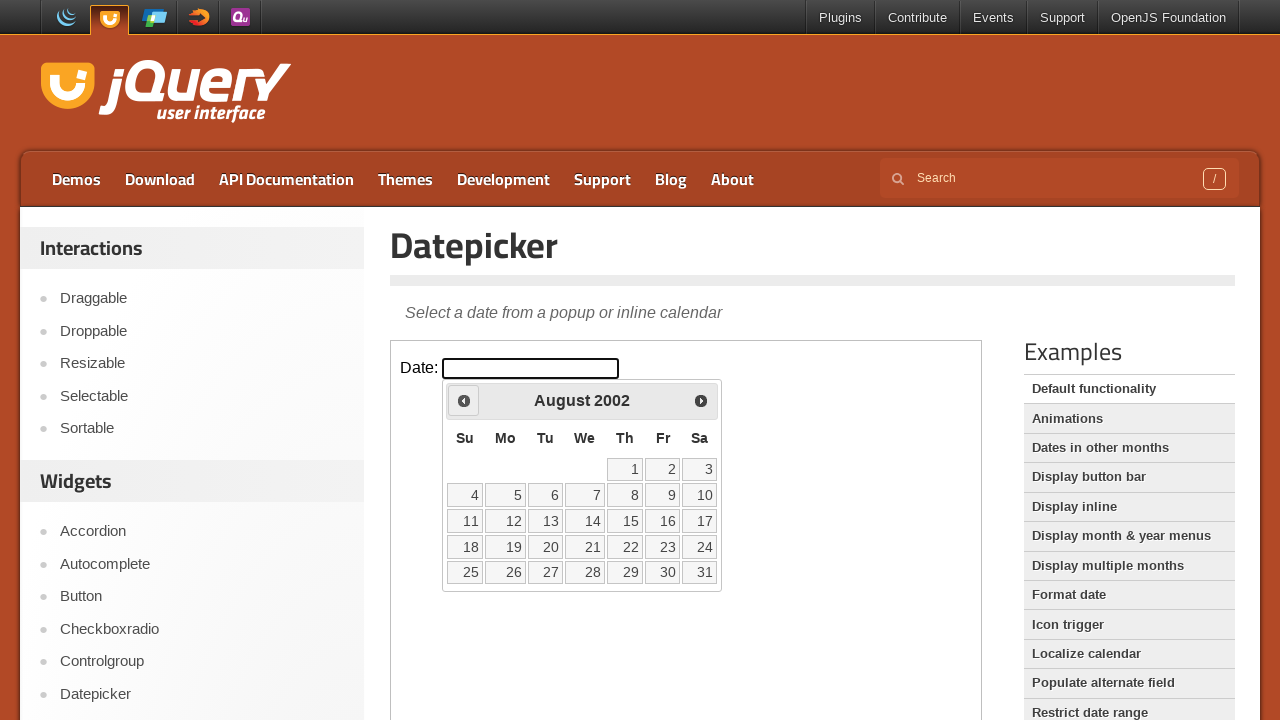

Retrieved current month: August
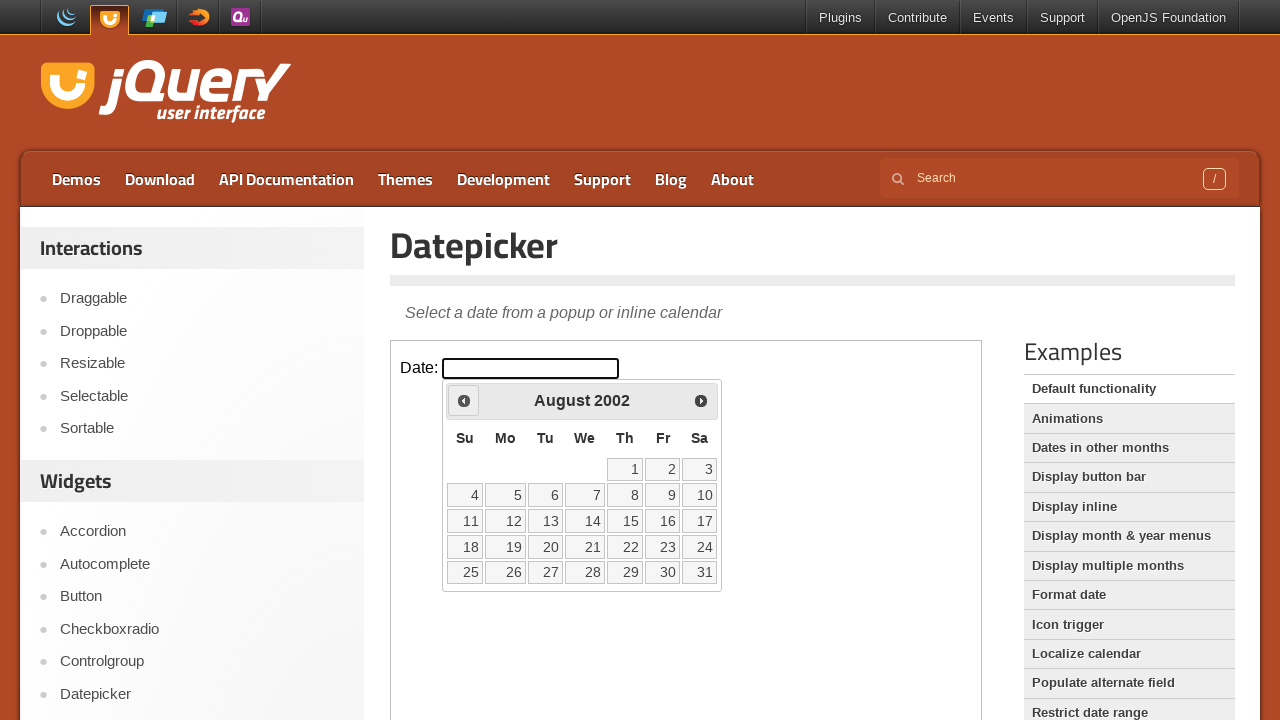

Retrieved current year: 2002
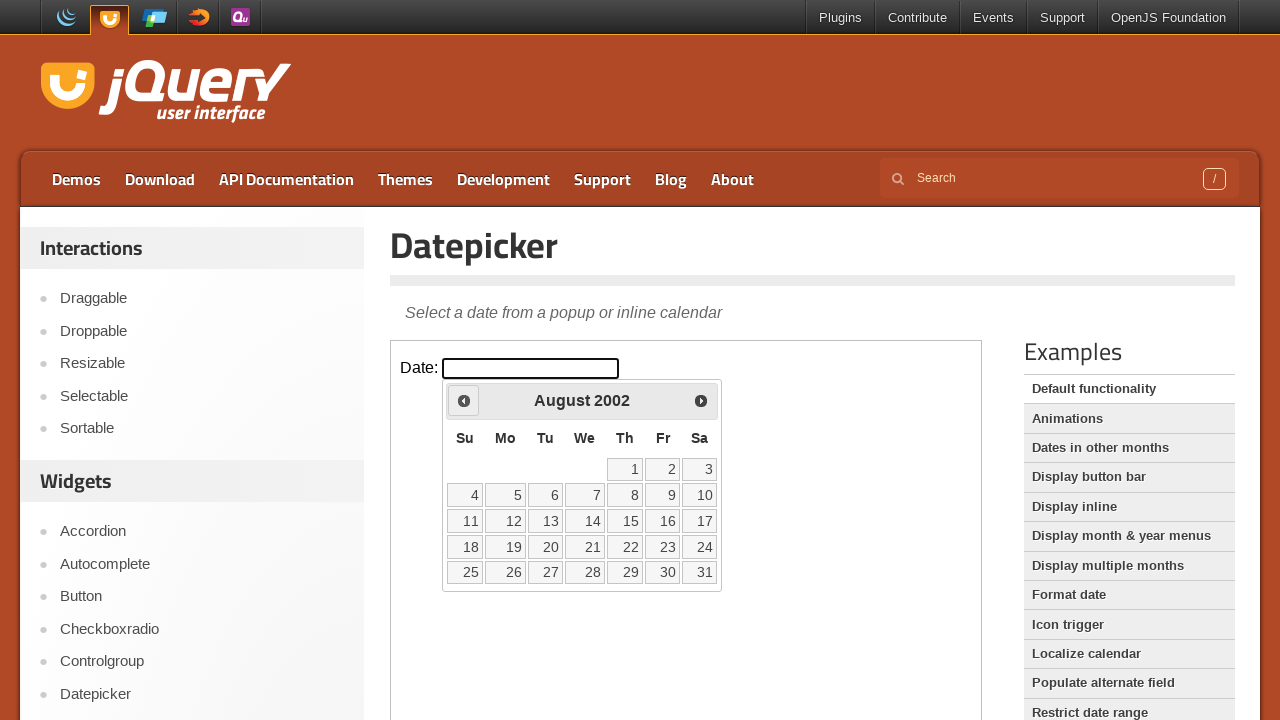

Clicked previous month button to navigate away from August 2002 at (464, 400) on iframe >> nth=0 >> internal:control=enter-frame >> span.ui-icon.ui-icon-circle-t
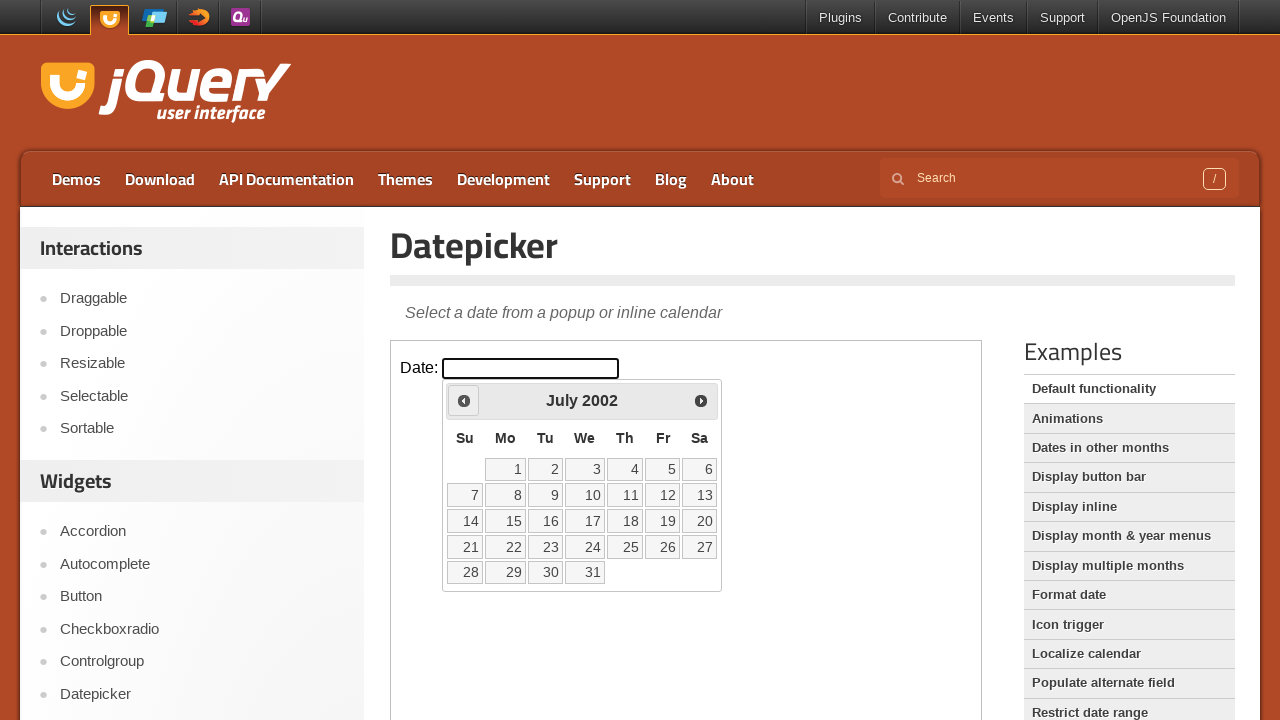

Retrieved current month: July
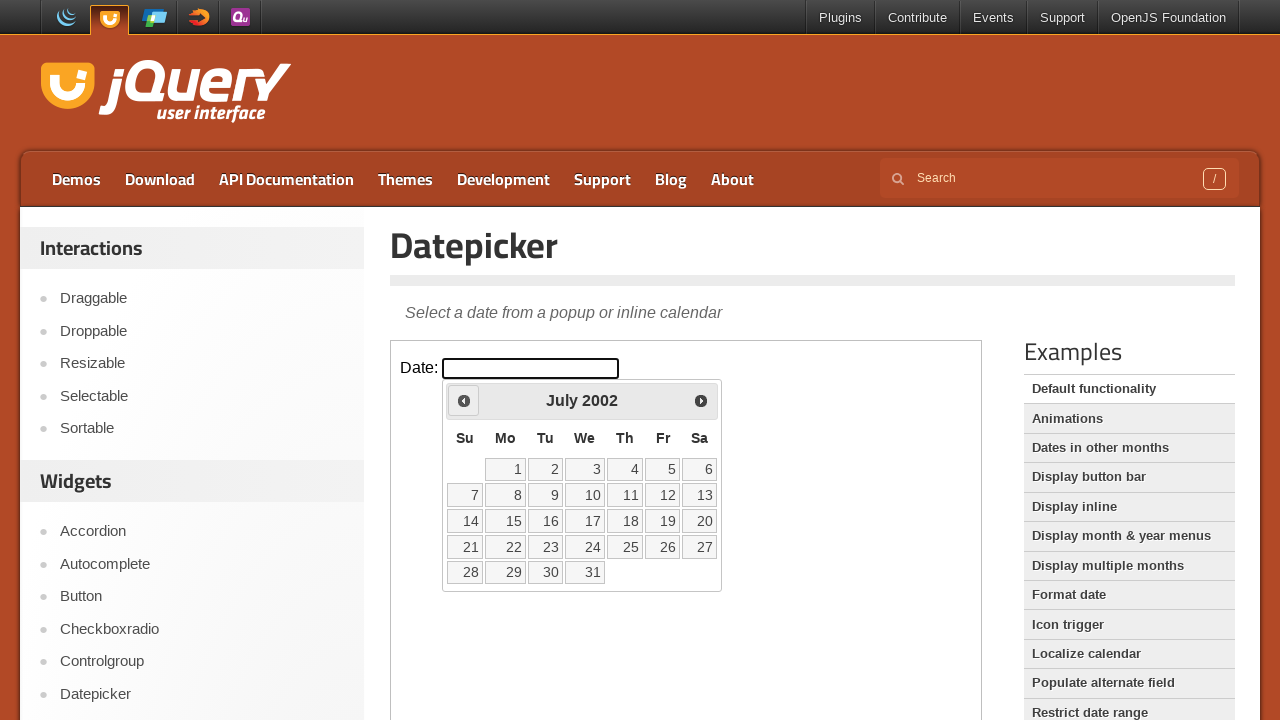

Retrieved current year: 2002
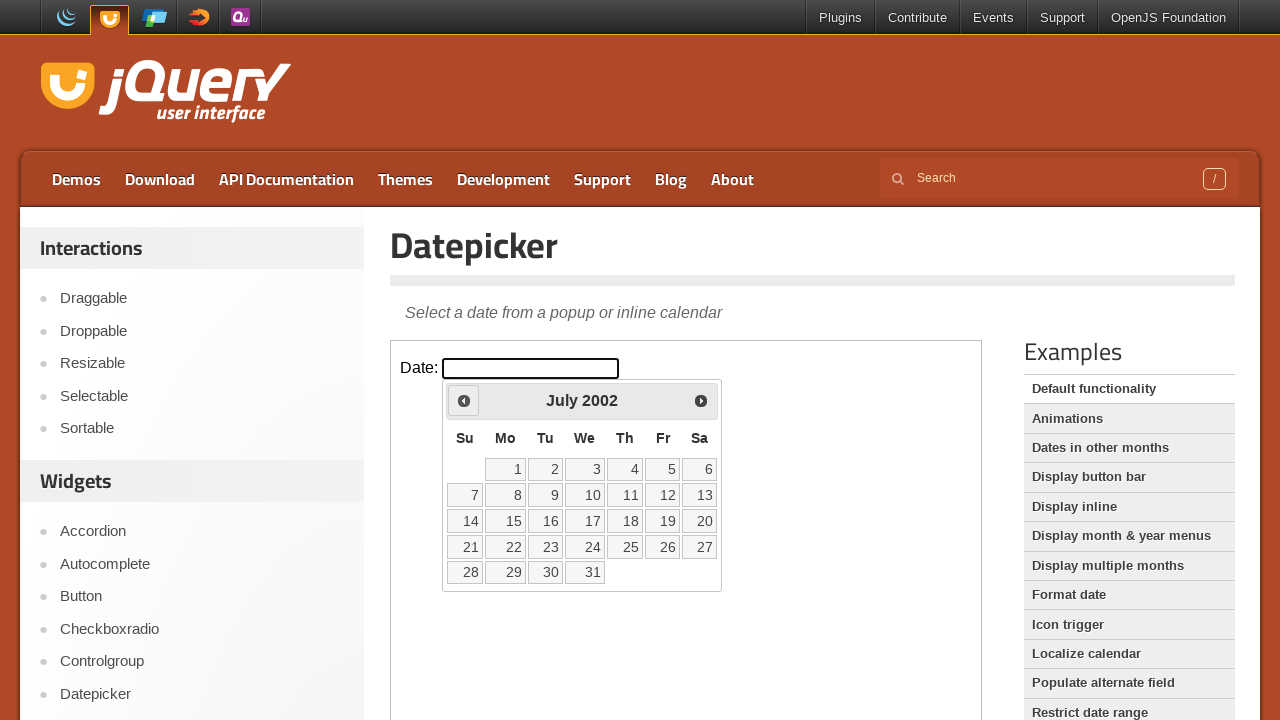

Clicked previous month button to navigate away from July 2002 at (464, 400) on iframe >> nth=0 >> internal:control=enter-frame >> span.ui-icon.ui-icon-circle-t
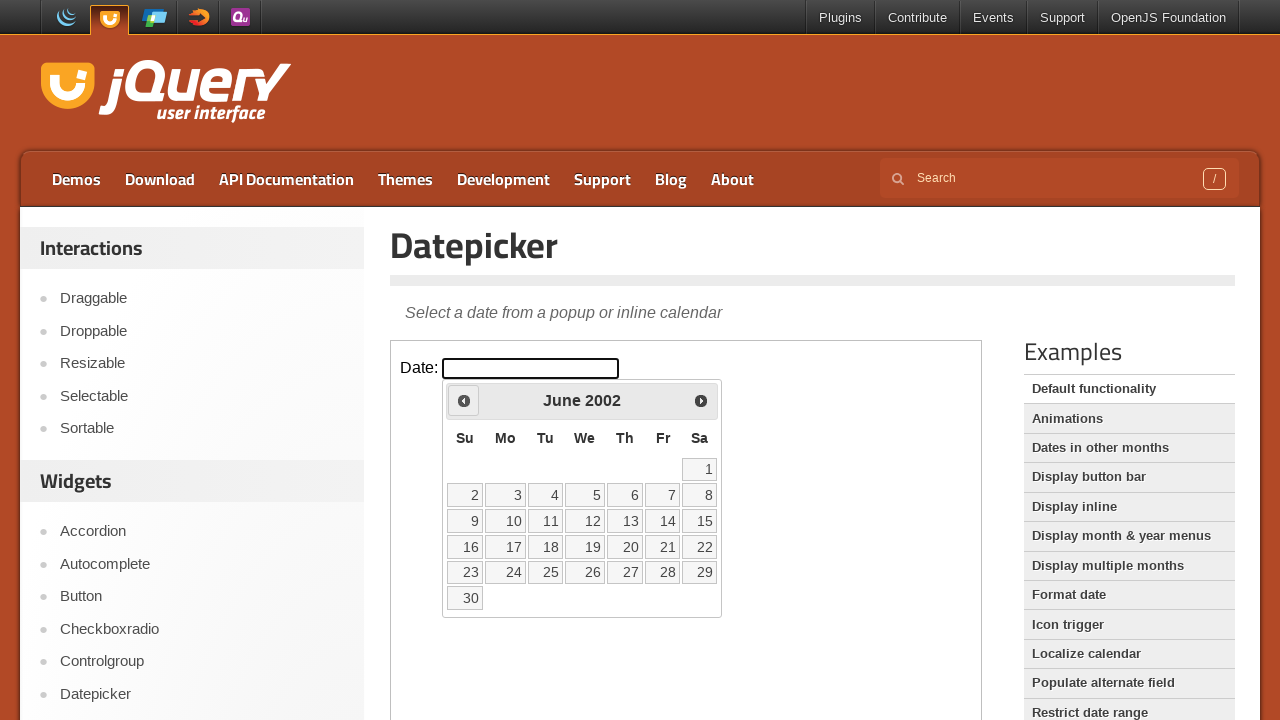

Retrieved current month: June
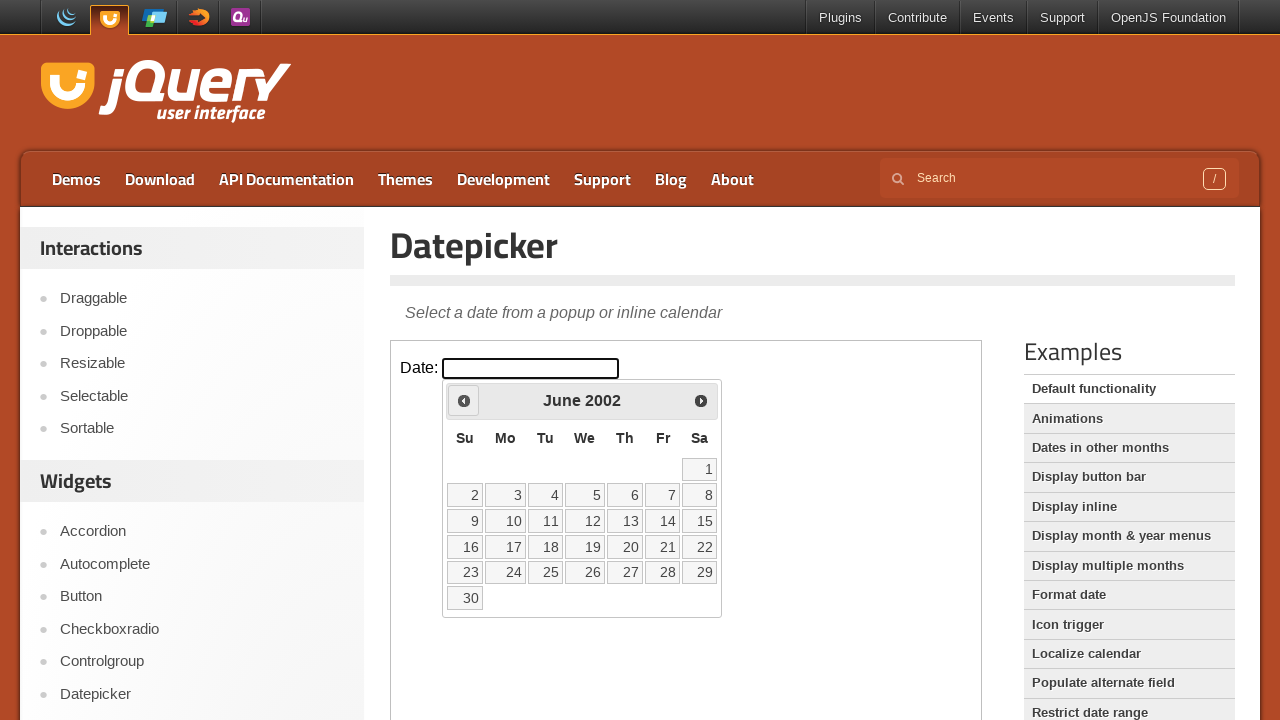

Retrieved current year: 2002
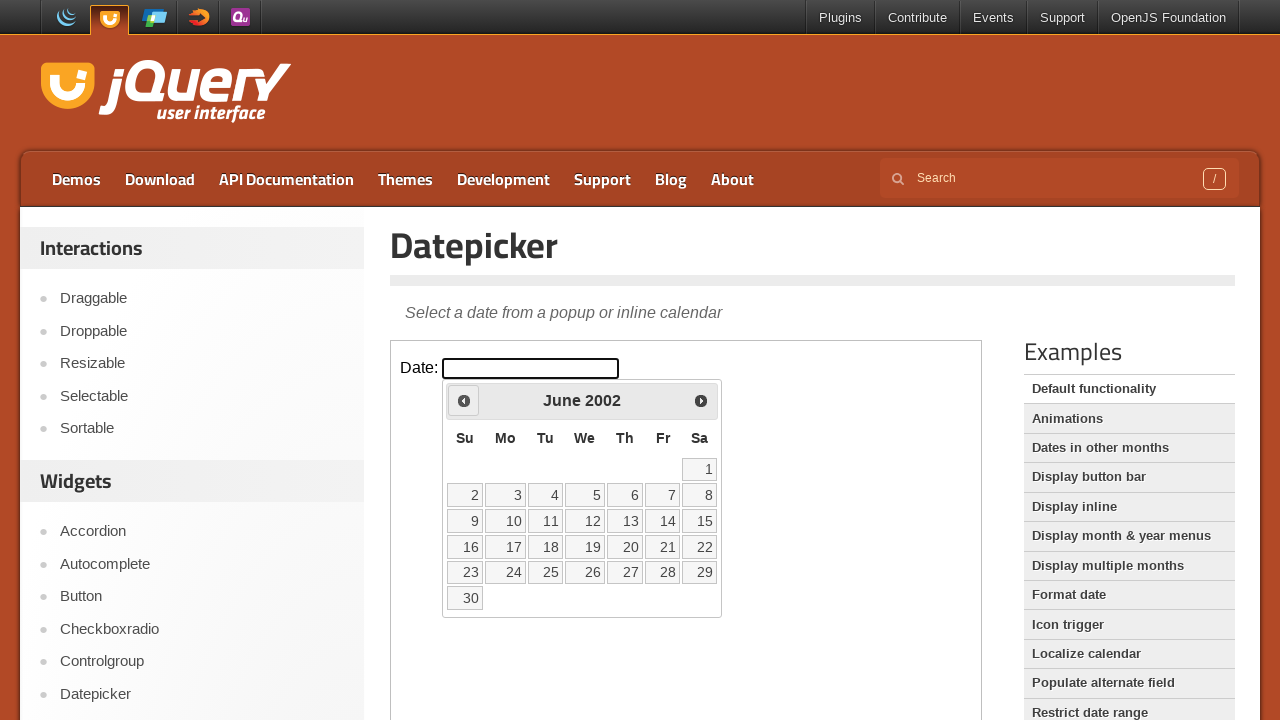

Clicked previous month button to navigate away from June 2002 at (464, 400) on iframe >> nth=0 >> internal:control=enter-frame >> span.ui-icon.ui-icon-circle-t
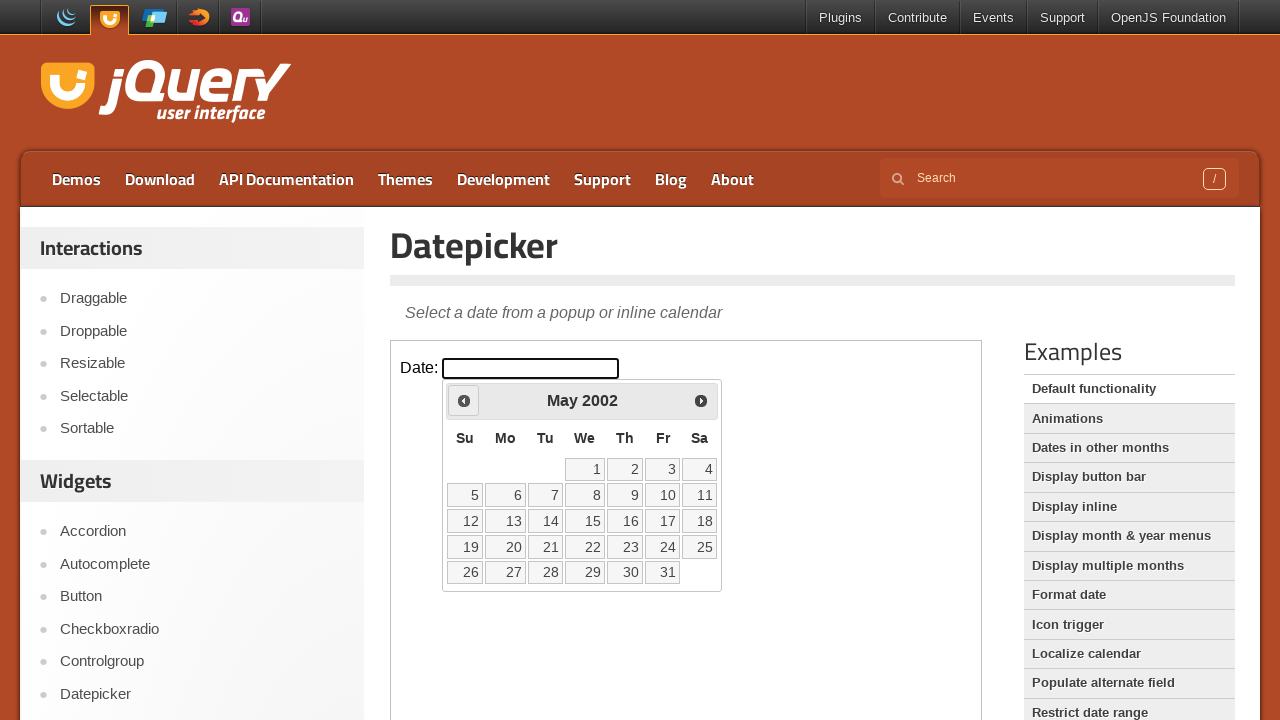

Retrieved current month: May
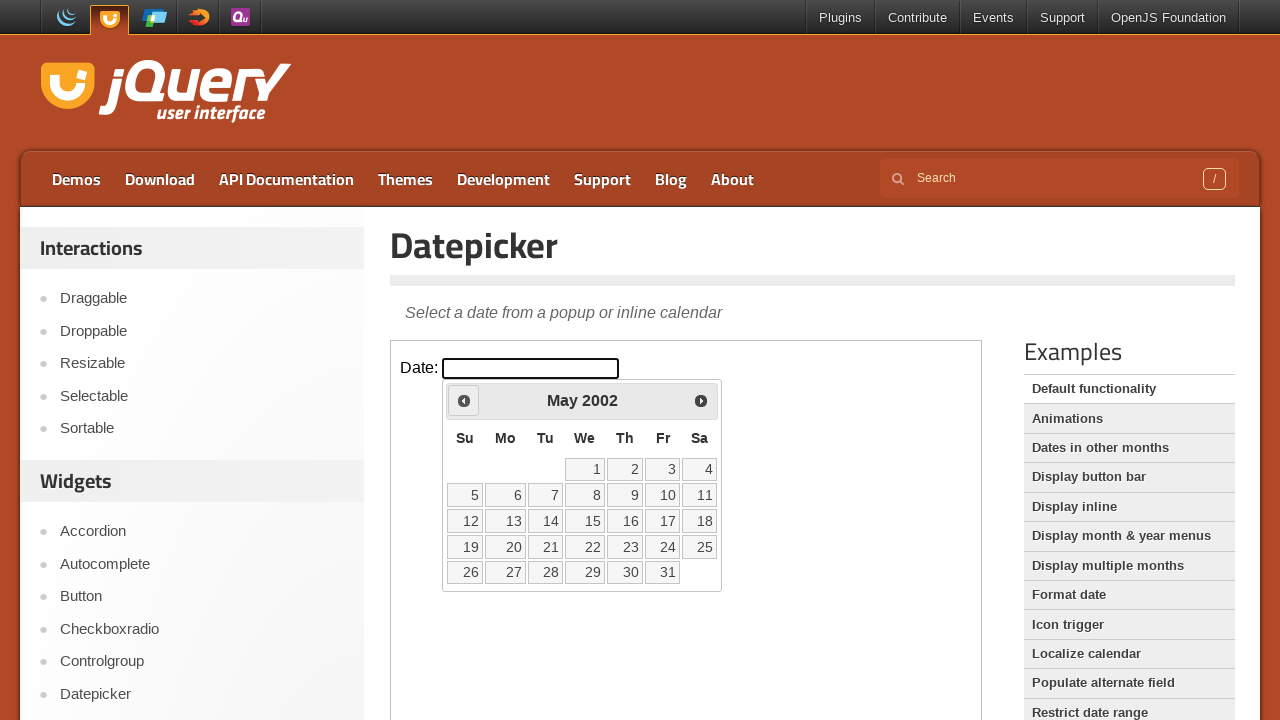

Retrieved current year: 2002
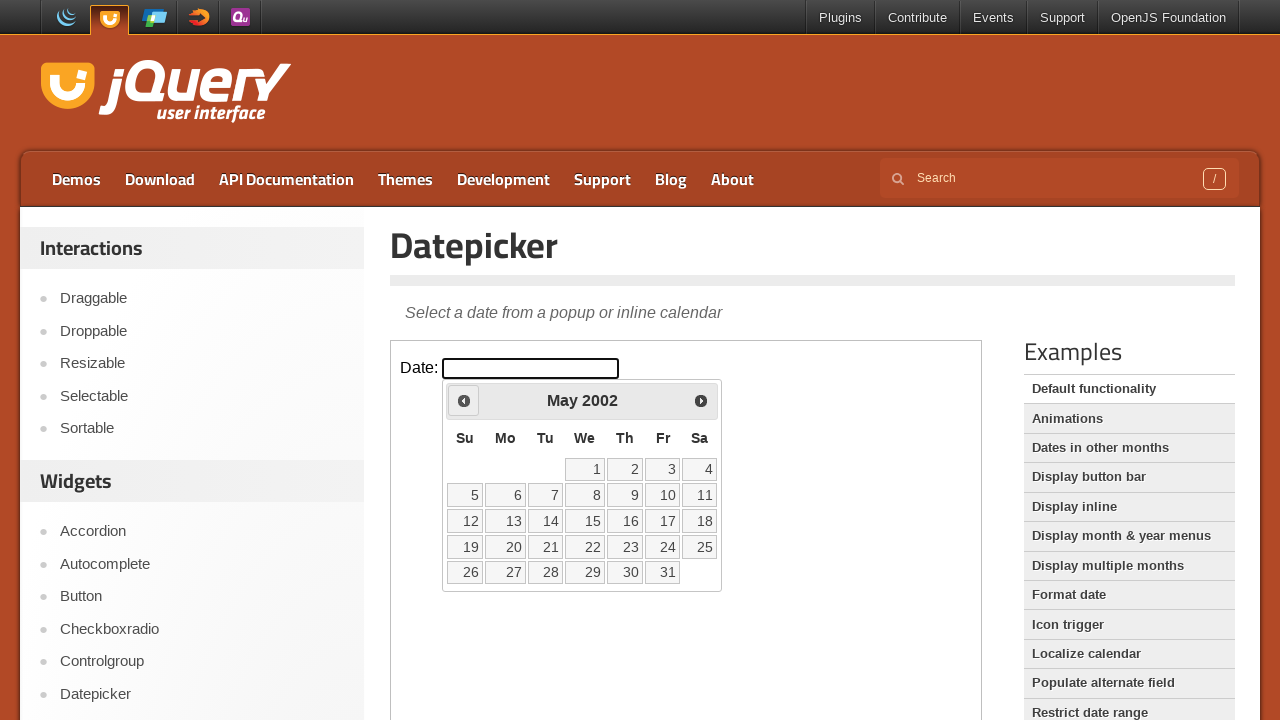

Clicked previous month button to navigate away from May 2002 at (464, 400) on iframe >> nth=0 >> internal:control=enter-frame >> span.ui-icon.ui-icon-circle-t
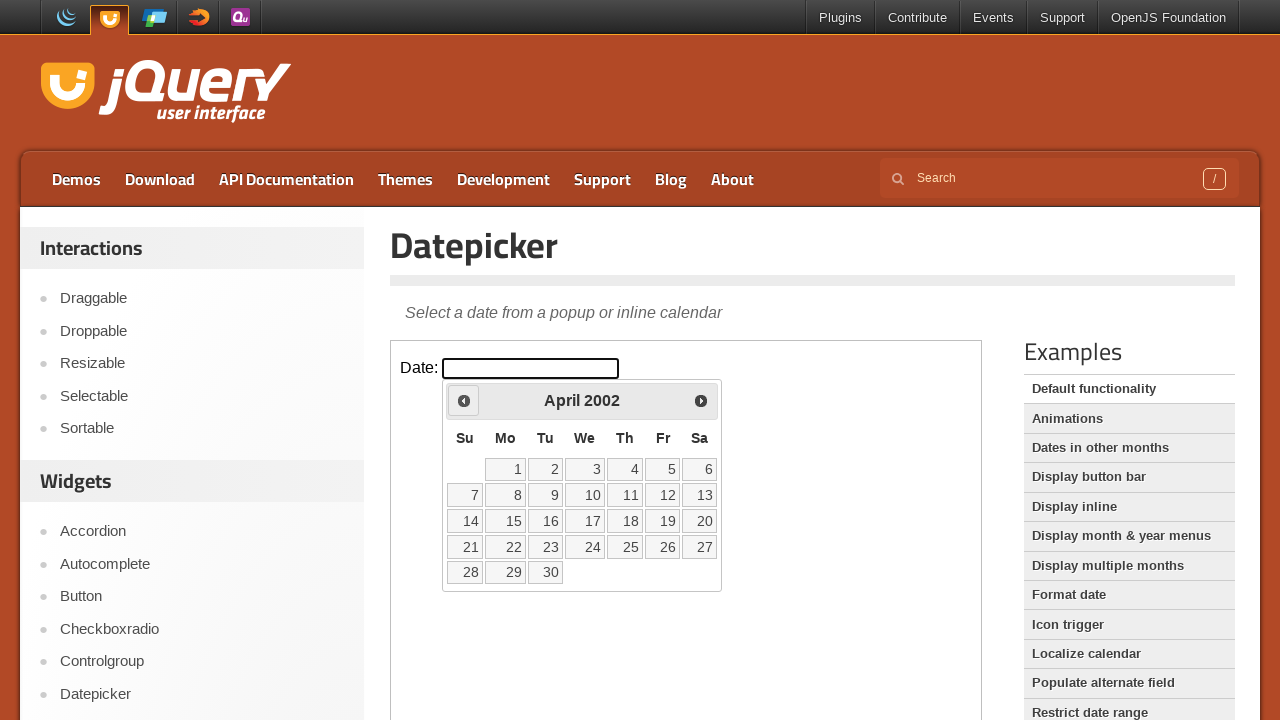

Retrieved current month: April
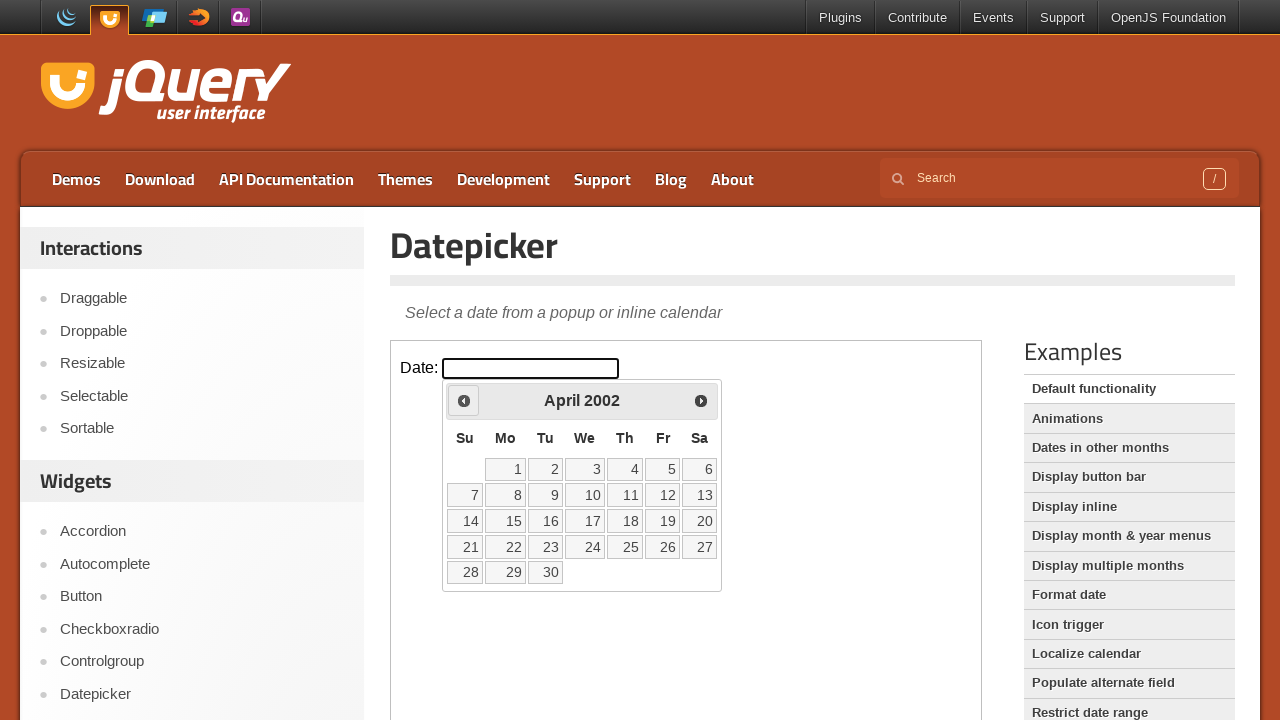

Retrieved current year: 2002
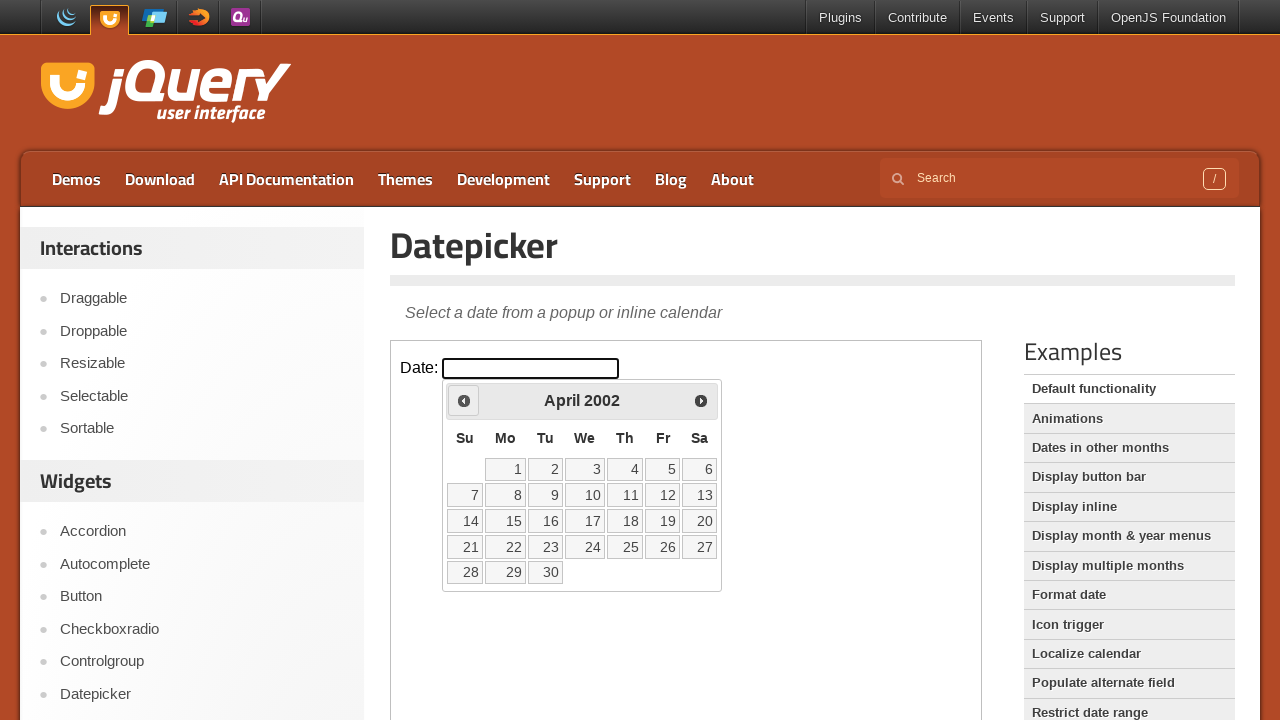

Clicked previous month button to navigate away from April 2002 at (464, 400) on iframe >> nth=0 >> internal:control=enter-frame >> span.ui-icon.ui-icon-circle-t
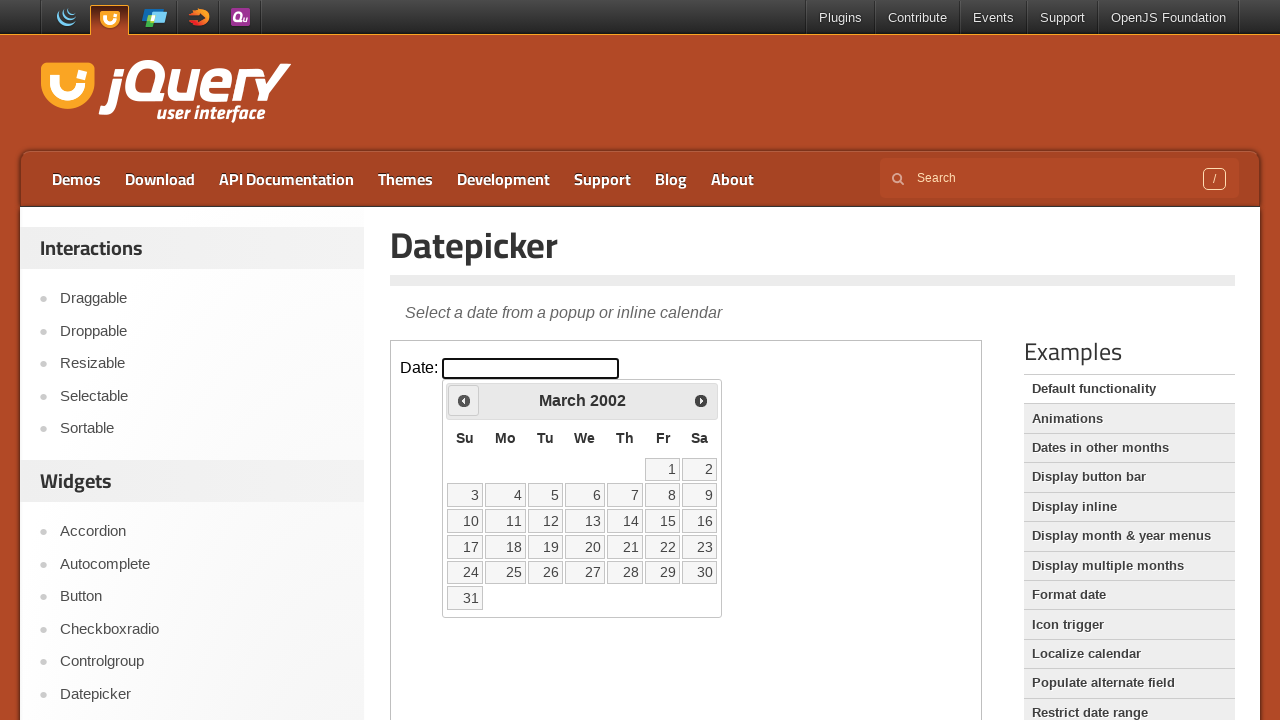

Retrieved current month: March
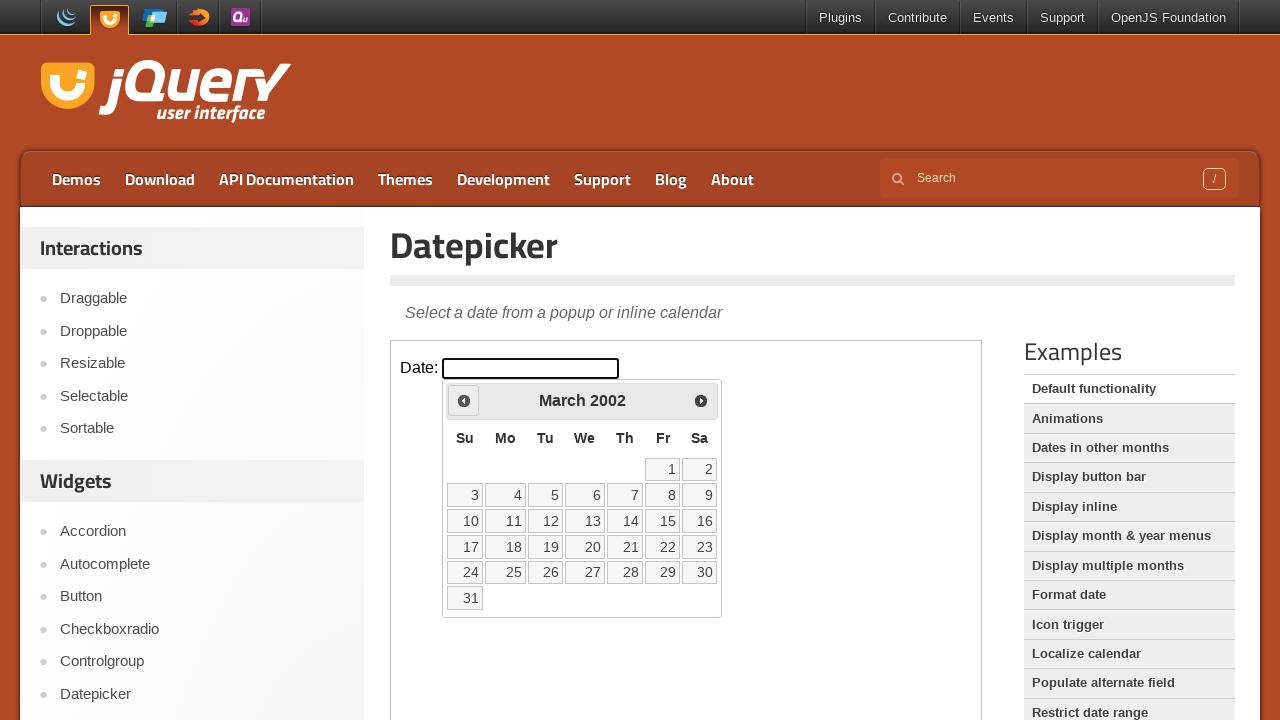

Retrieved current year: 2002
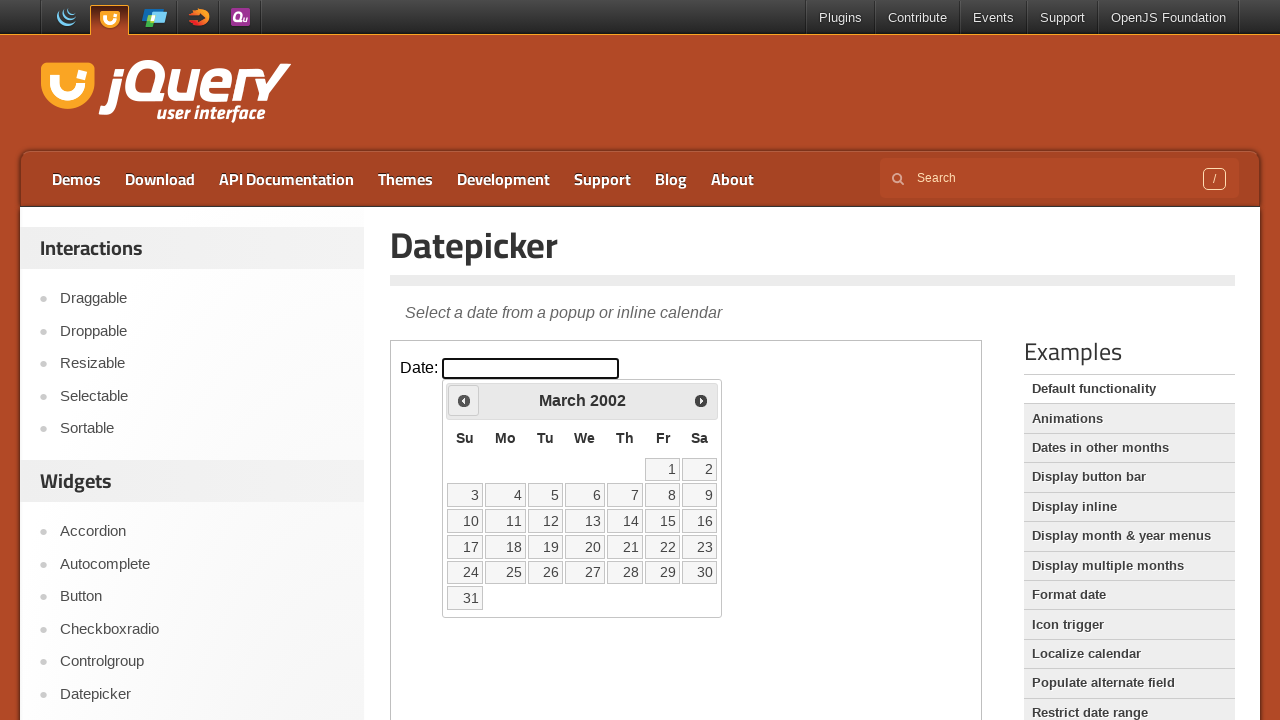

Clicked previous month button to navigate away from March 2002 at (464, 400) on iframe >> nth=0 >> internal:control=enter-frame >> span.ui-icon.ui-icon-circle-t
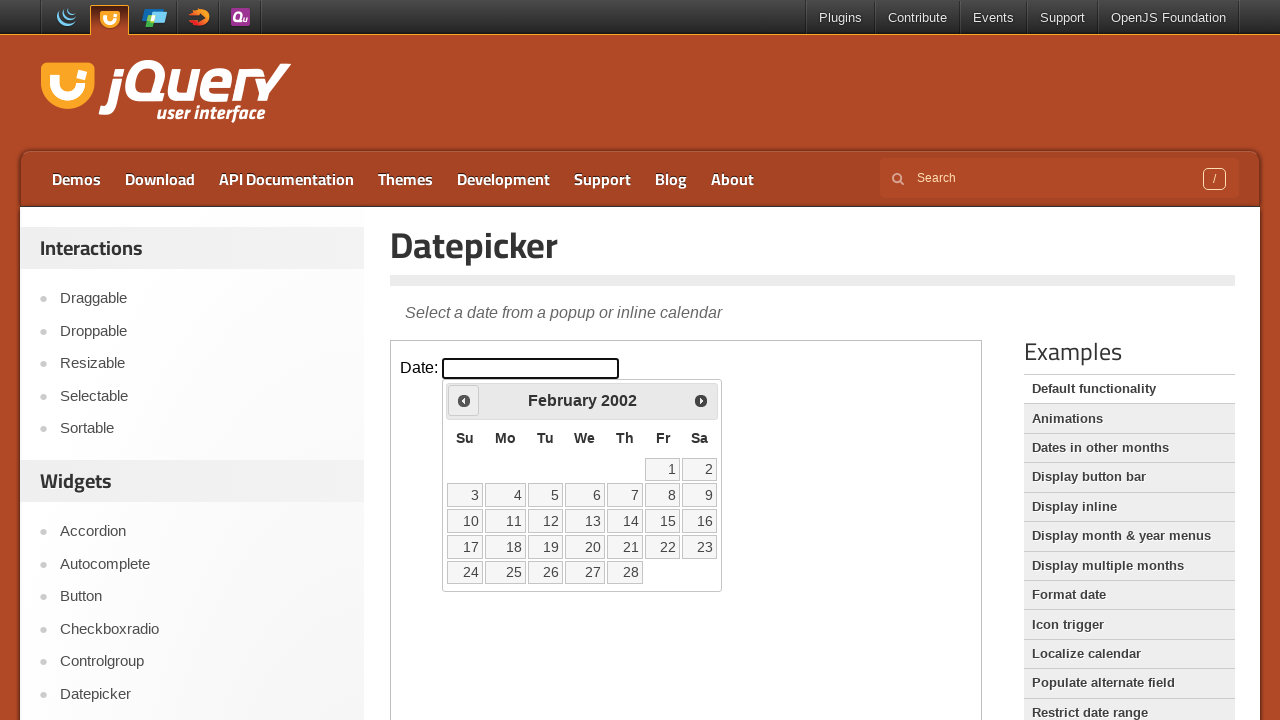

Retrieved current month: February
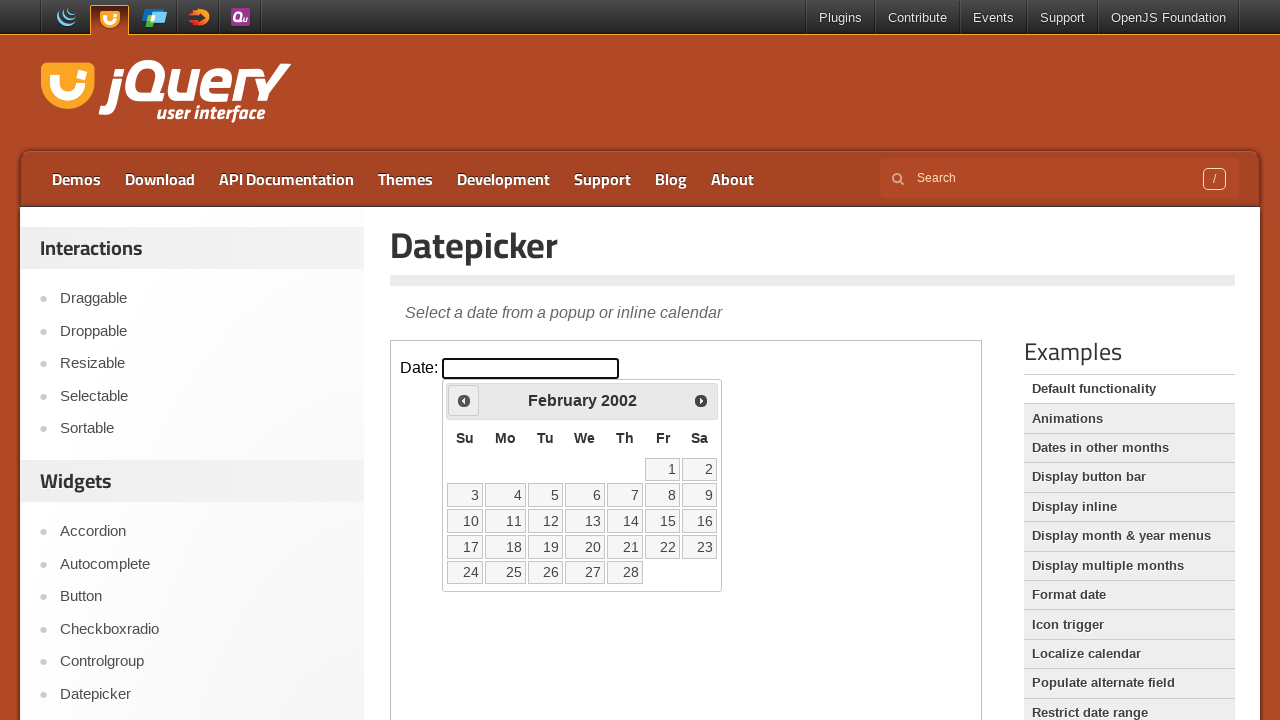

Retrieved current year: 2002
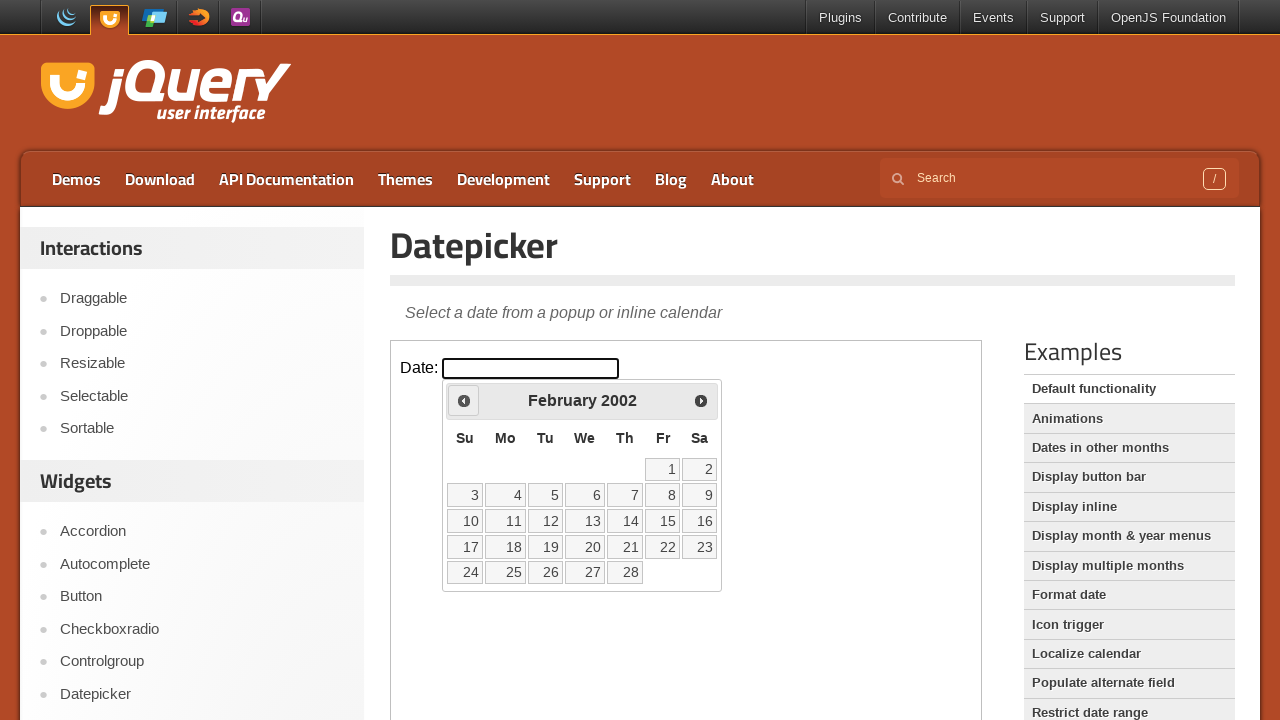

Clicked previous month button to navigate away from February 2002 at (464, 400) on iframe >> nth=0 >> internal:control=enter-frame >> span.ui-icon.ui-icon-circle-t
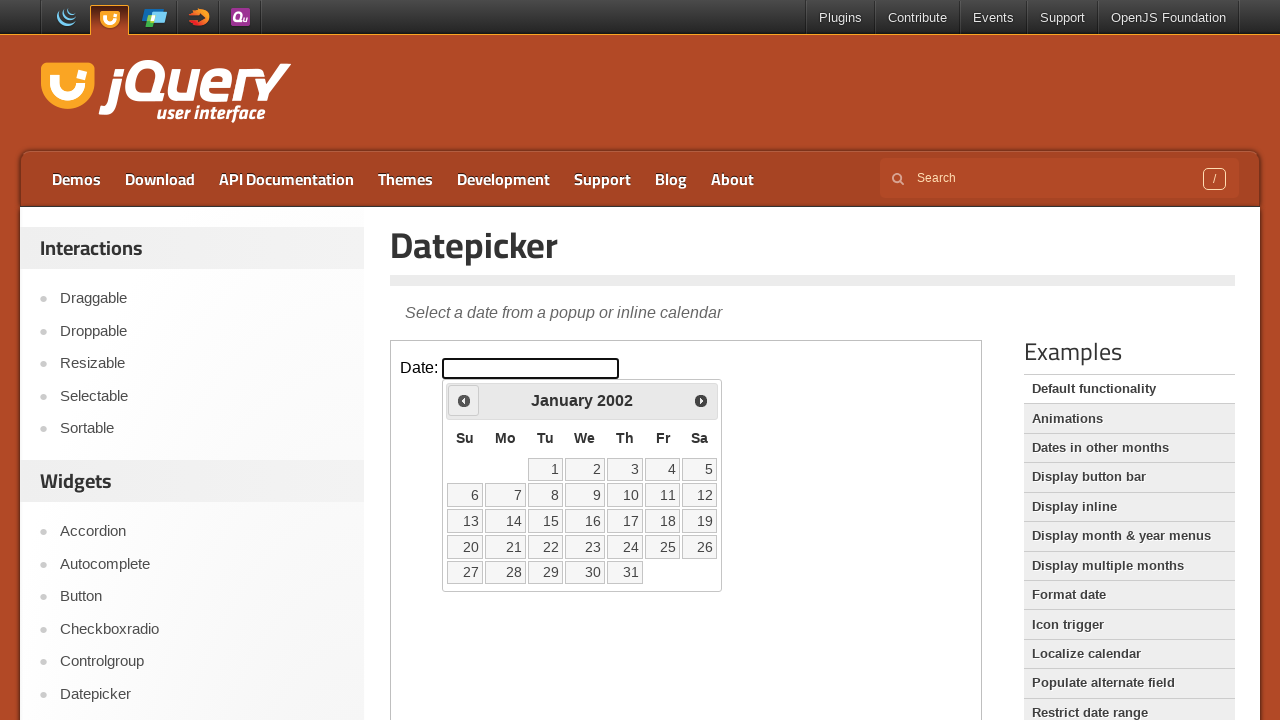

Retrieved current month: January
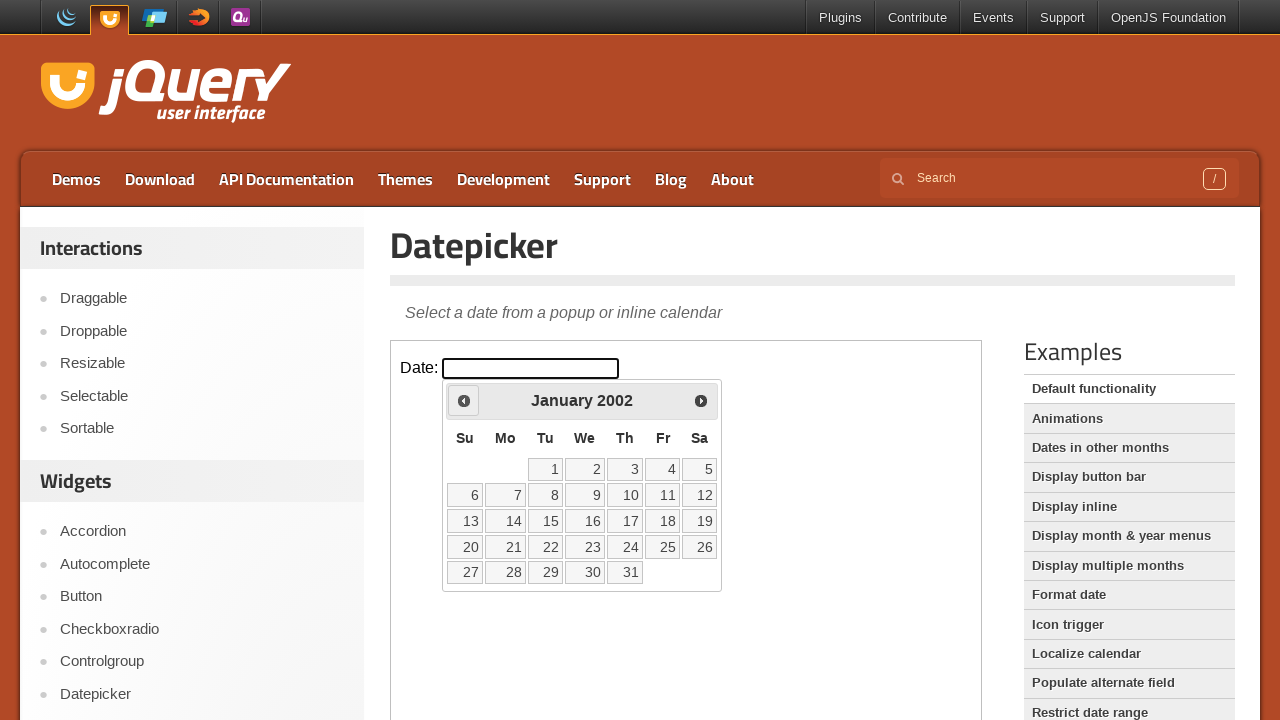

Retrieved current year: 2002
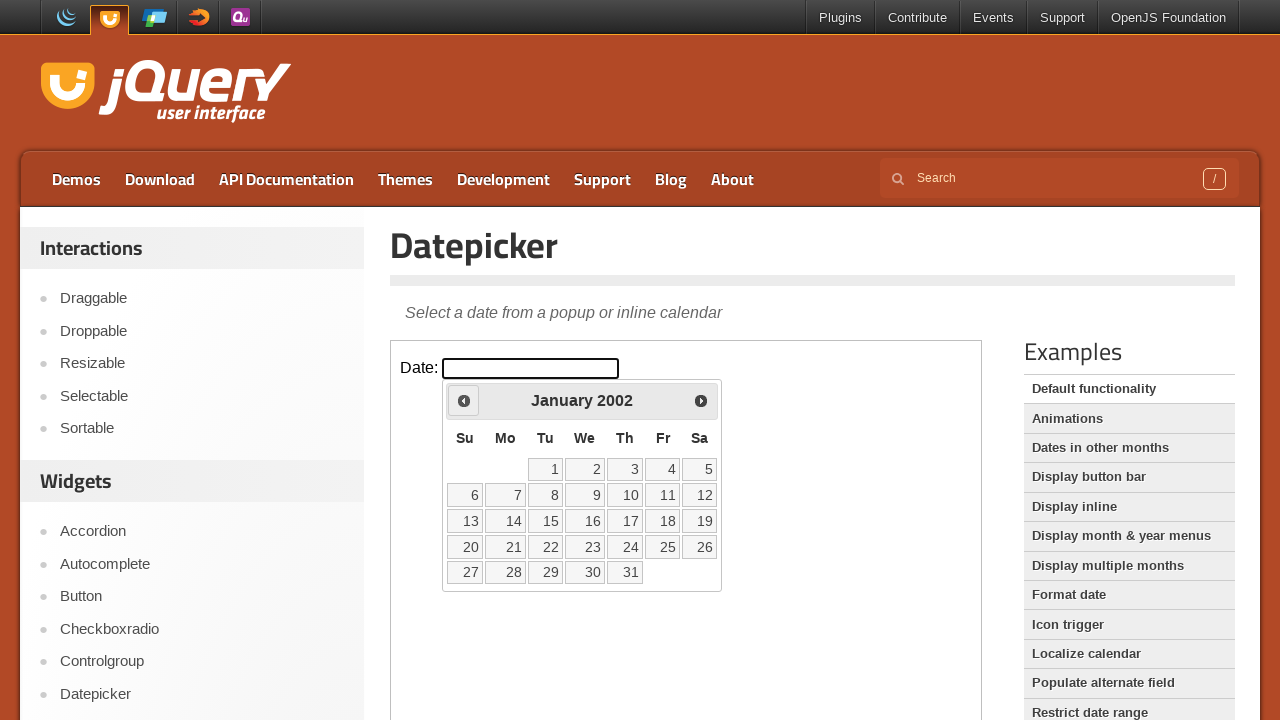

Clicked previous month button to navigate away from January 2002 at (464, 400) on iframe >> nth=0 >> internal:control=enter-frame >> span.ui-icon.ui-icon-circle-t
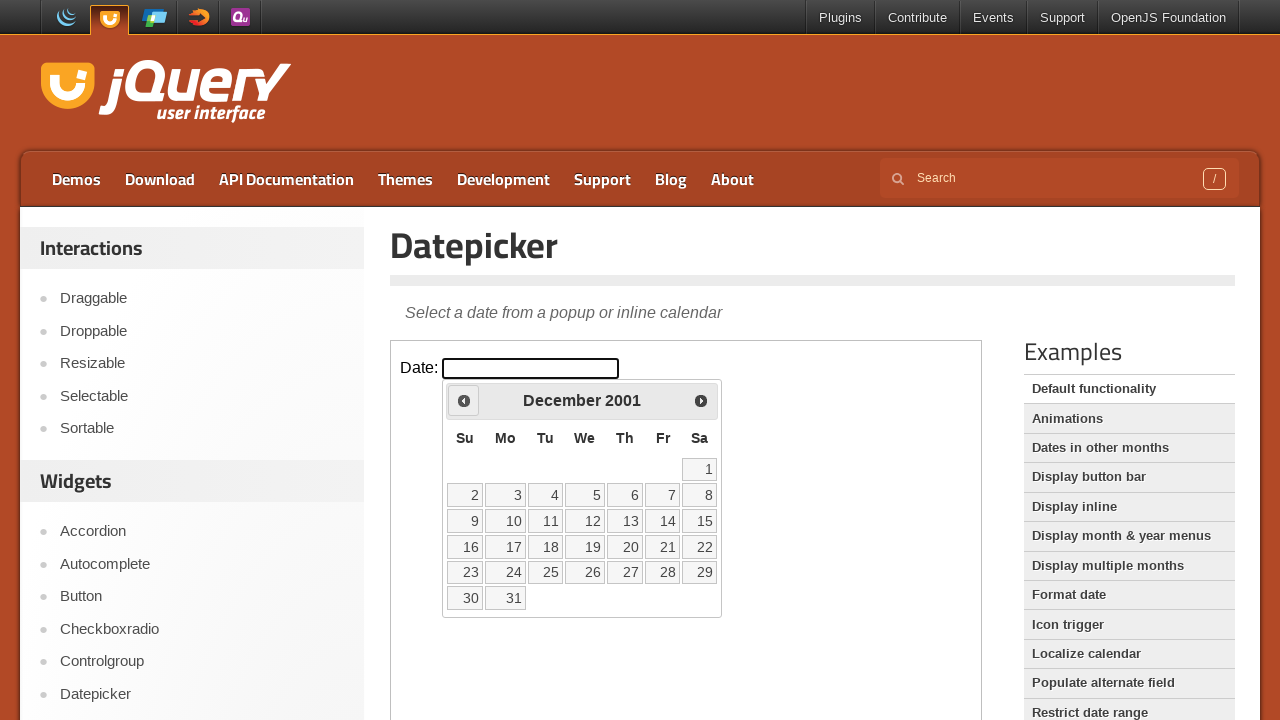

Retrieved current month: December
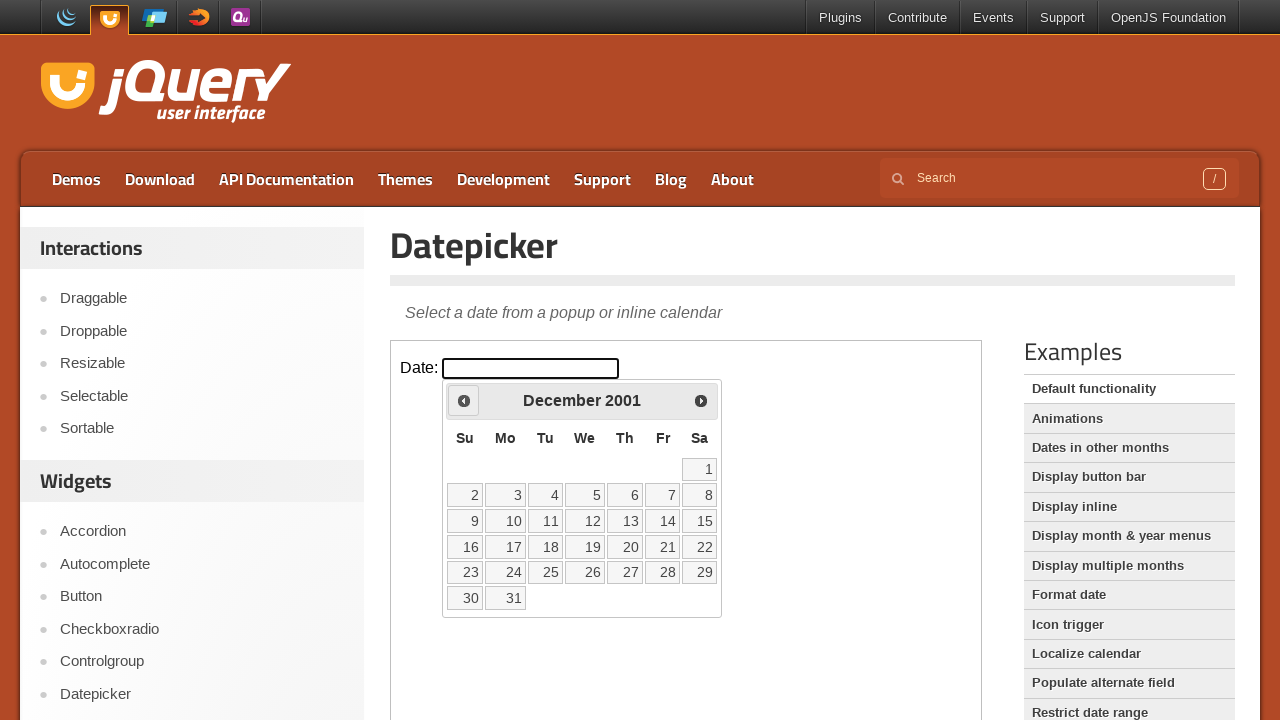

Retrieved current year: 2001
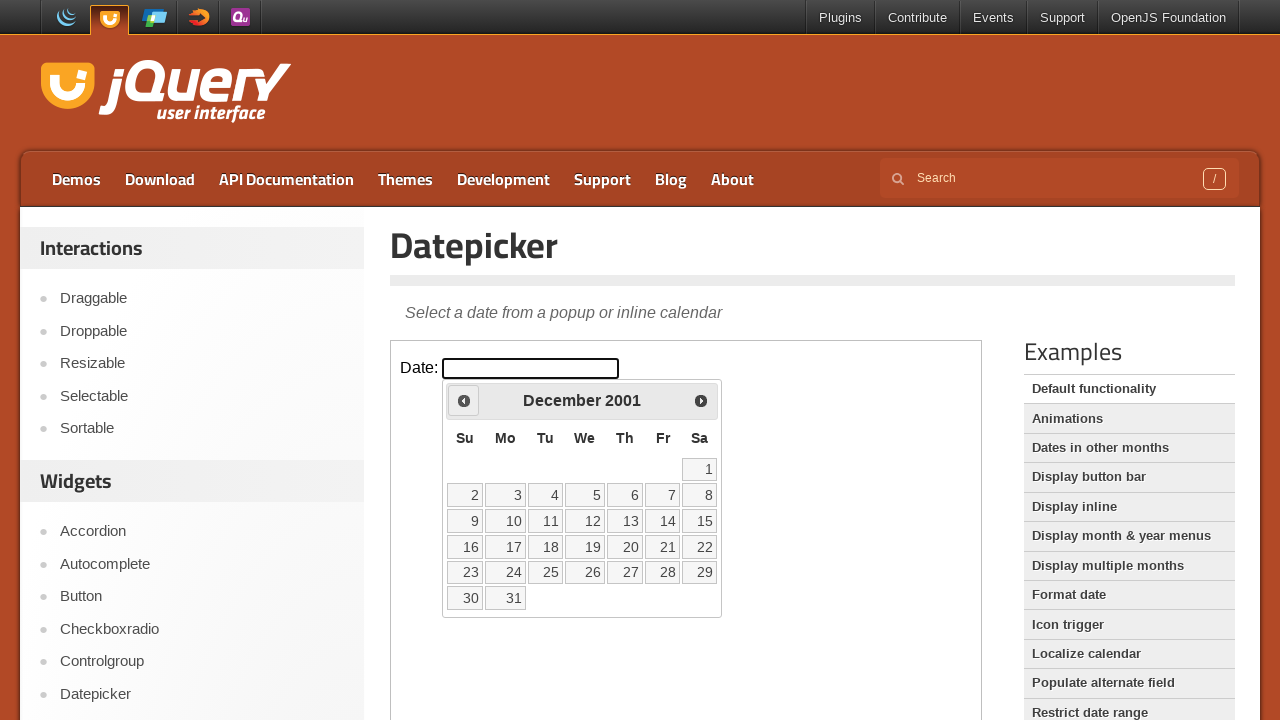

Clicked previous month button to navigate away from December 2001 at (464, 400) on iframe >> nth=0 >> internal:control=enter-frame >> span.ui-icon.ui-icon-circle-t
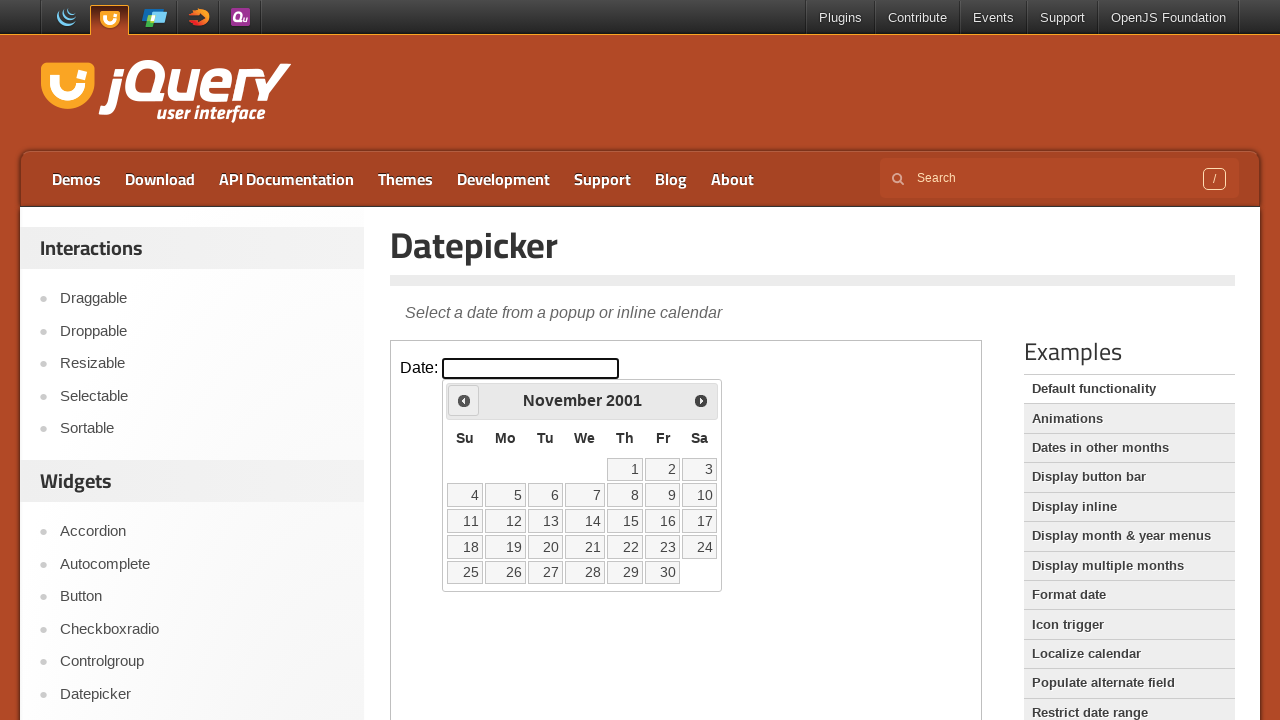

Retrieved current month: November
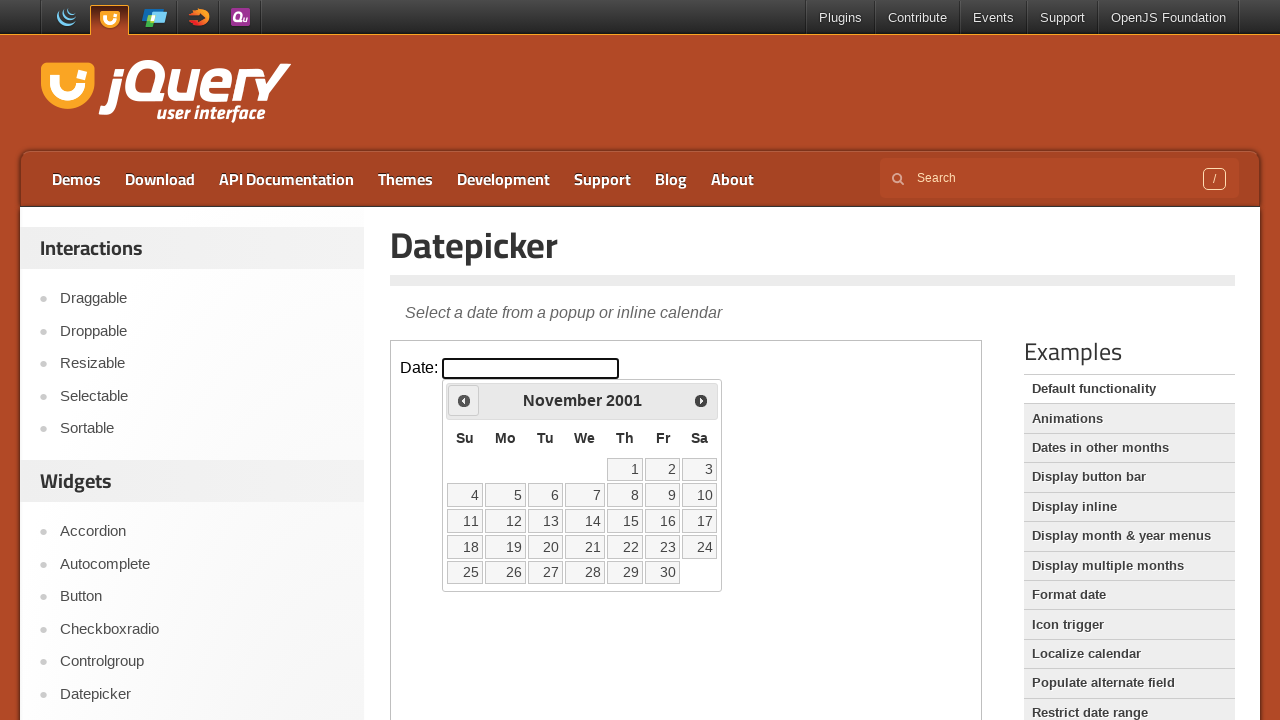

Retrieved current year: 2001
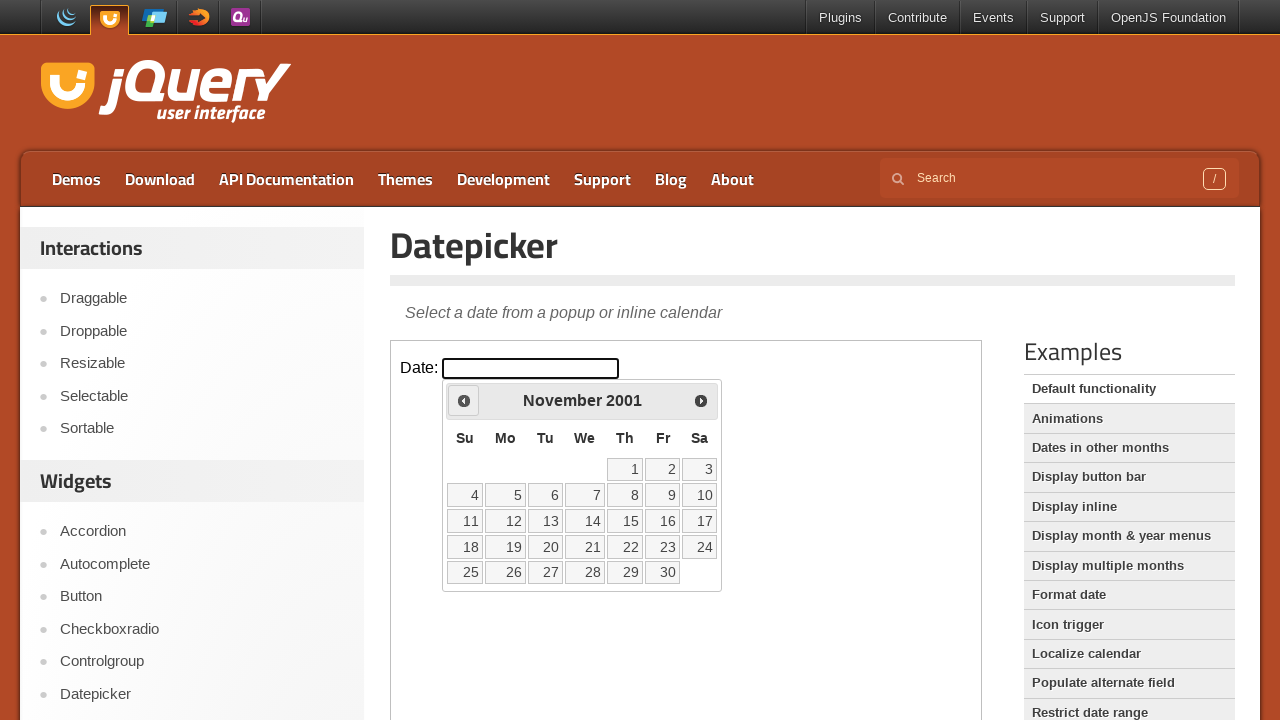

Clicked previous month button to navigate away from November 2001 at (464, 400) on iframe >> nth=0 >> internal:control=enter-frame >> span.ui-icon.ui-icon-circle-t
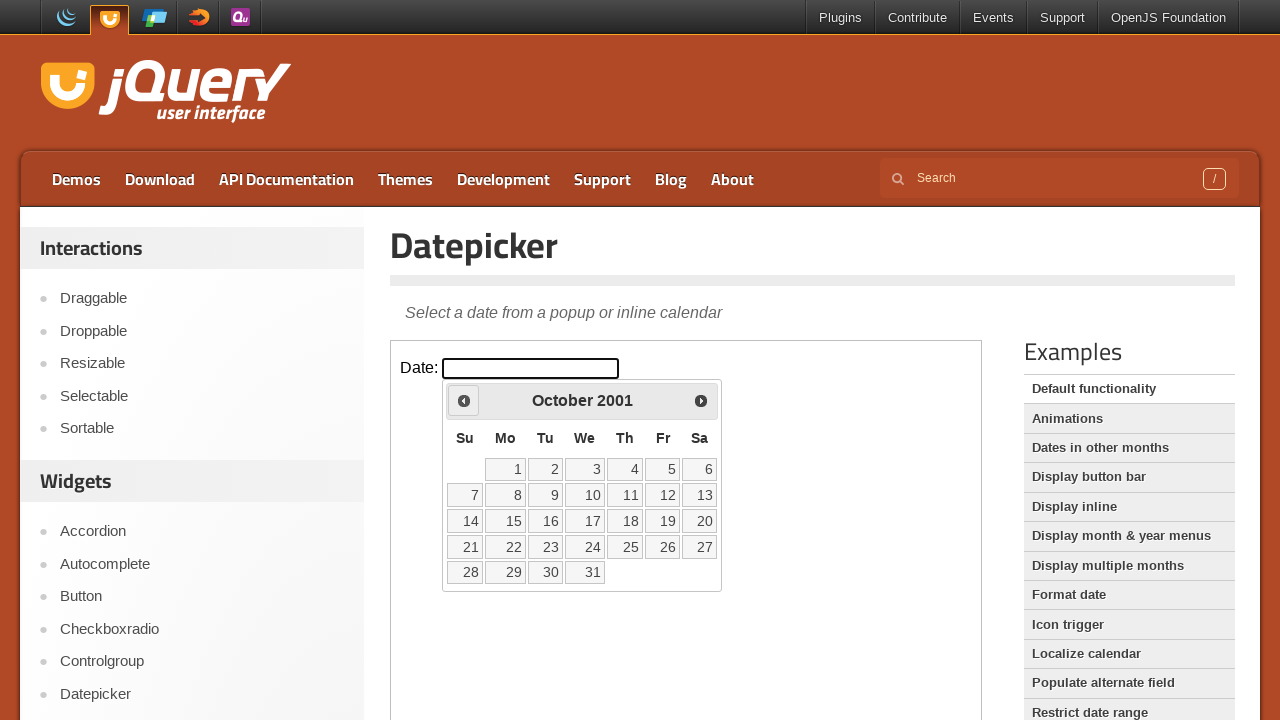

Retrieved current month: October
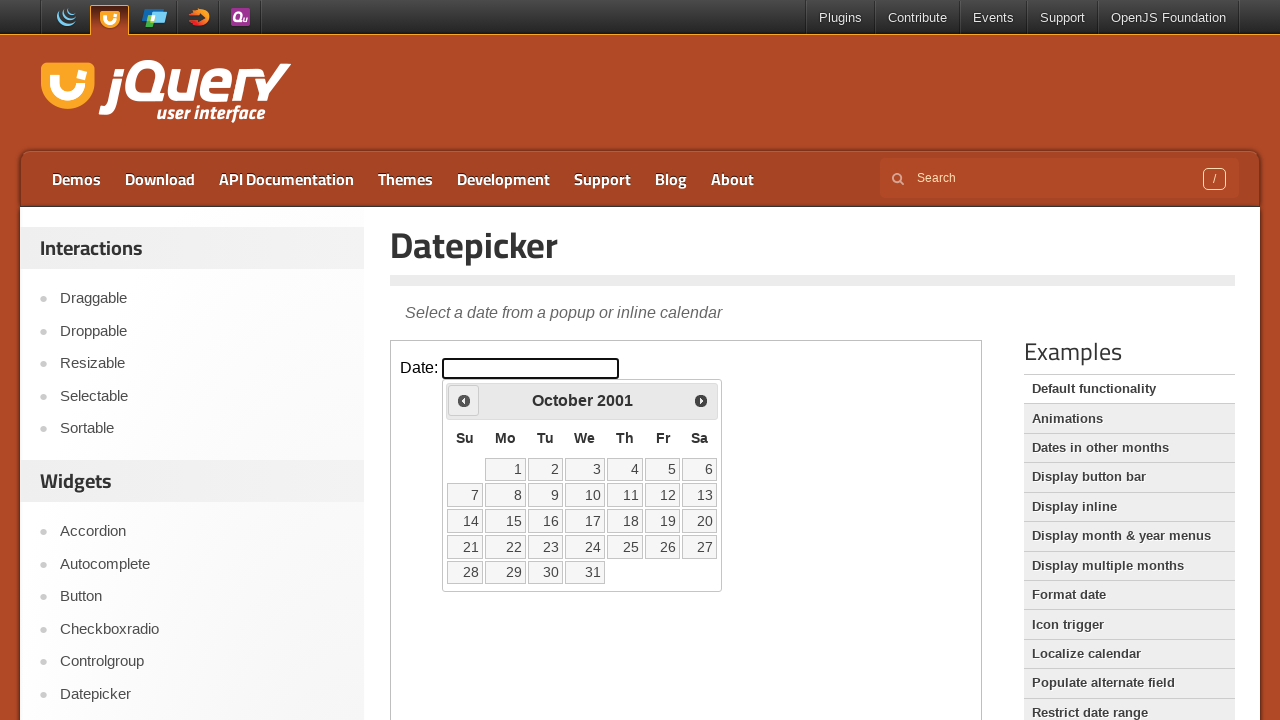

Retrieved current year: 2001
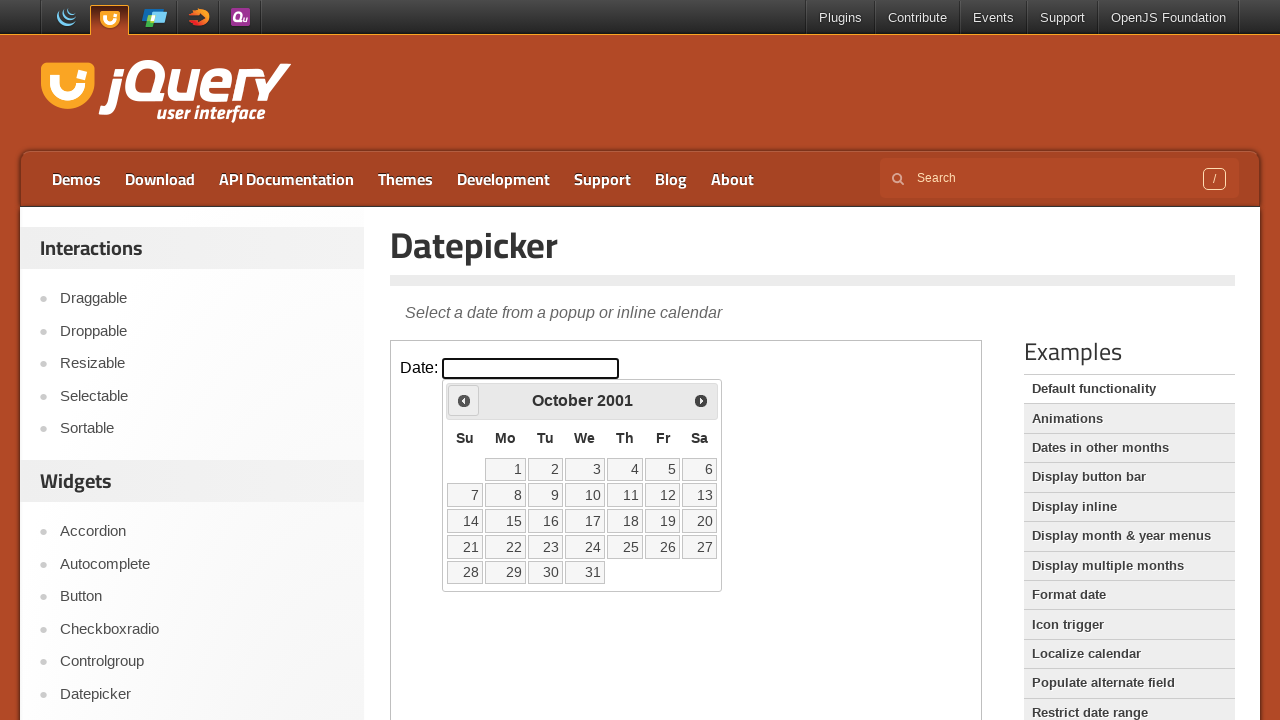

Clicked previous month button to navigate away from October 2001 at (464, 400) on iframe >> nth=0 >> internal:control=enter-frame >> span.ui-icon.ui-icon-circle-t
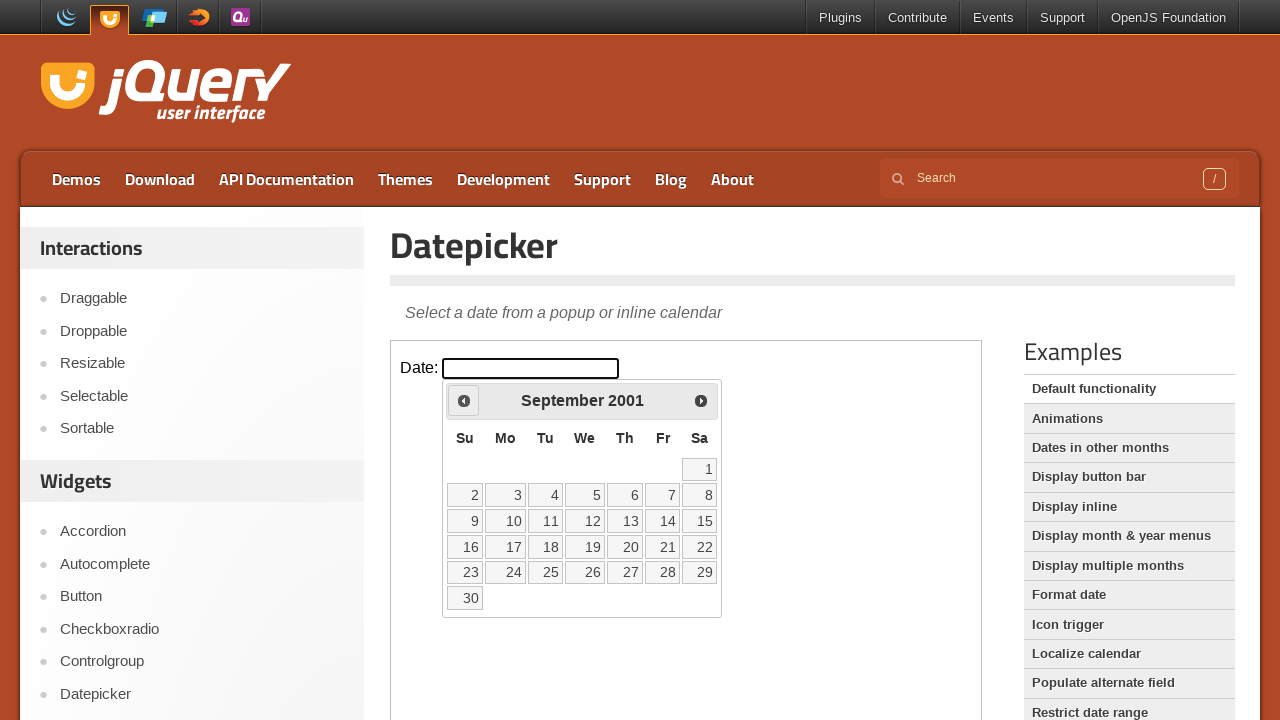

Retrieved current month: September
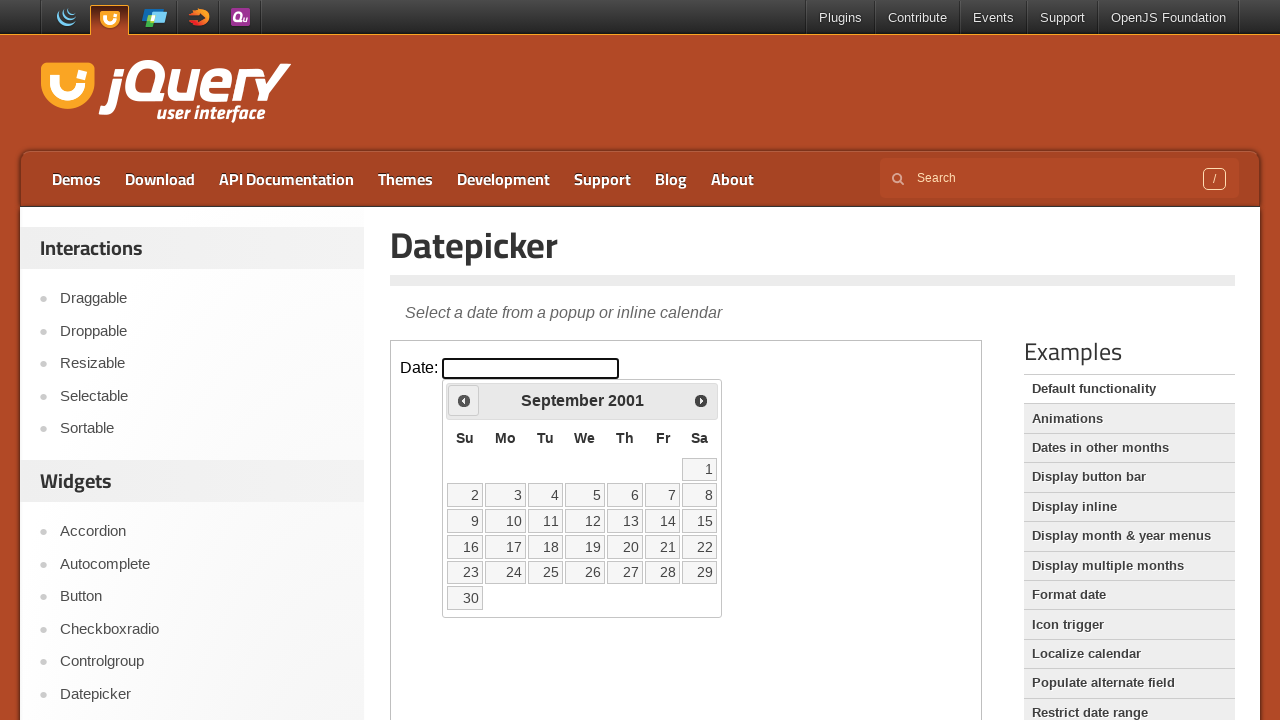

Retrieved current year: 2001
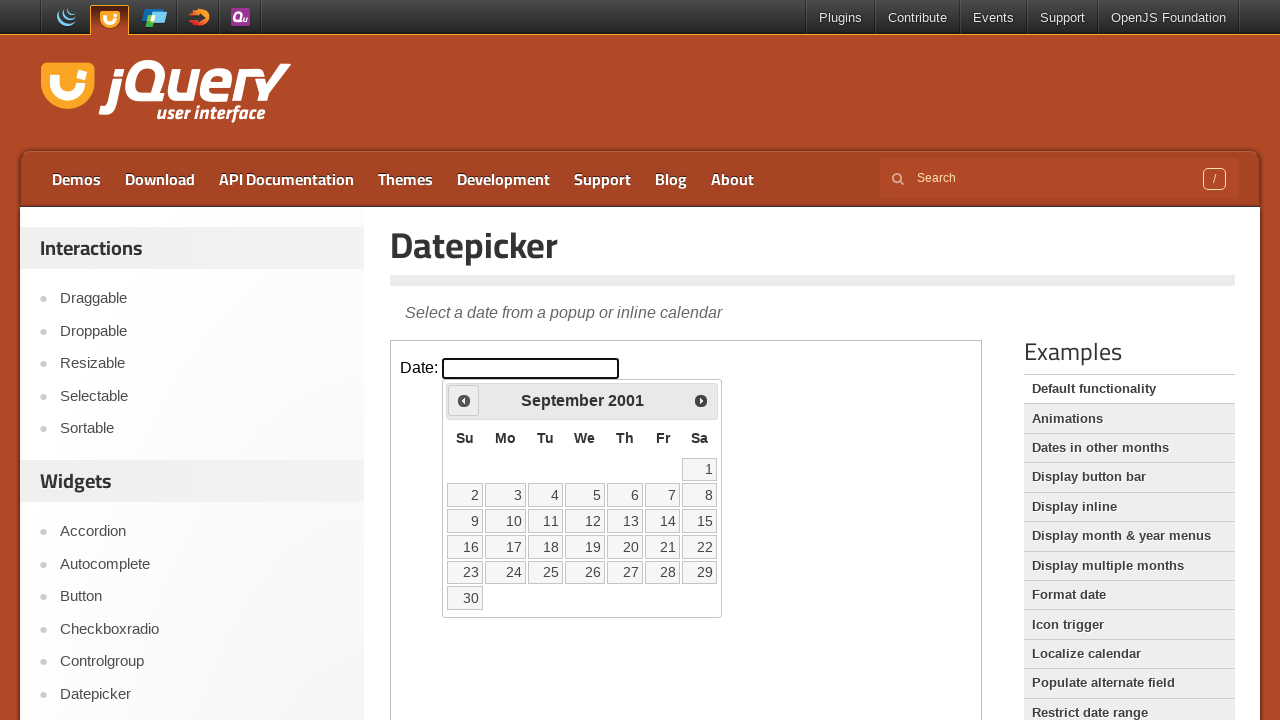

Clicked previous month button to navigate away from September 2001 at (464, 400) on iframe >> nth=0 >> internal:control=enter-frame >> span.ui-icon.ui-icon-circle-t
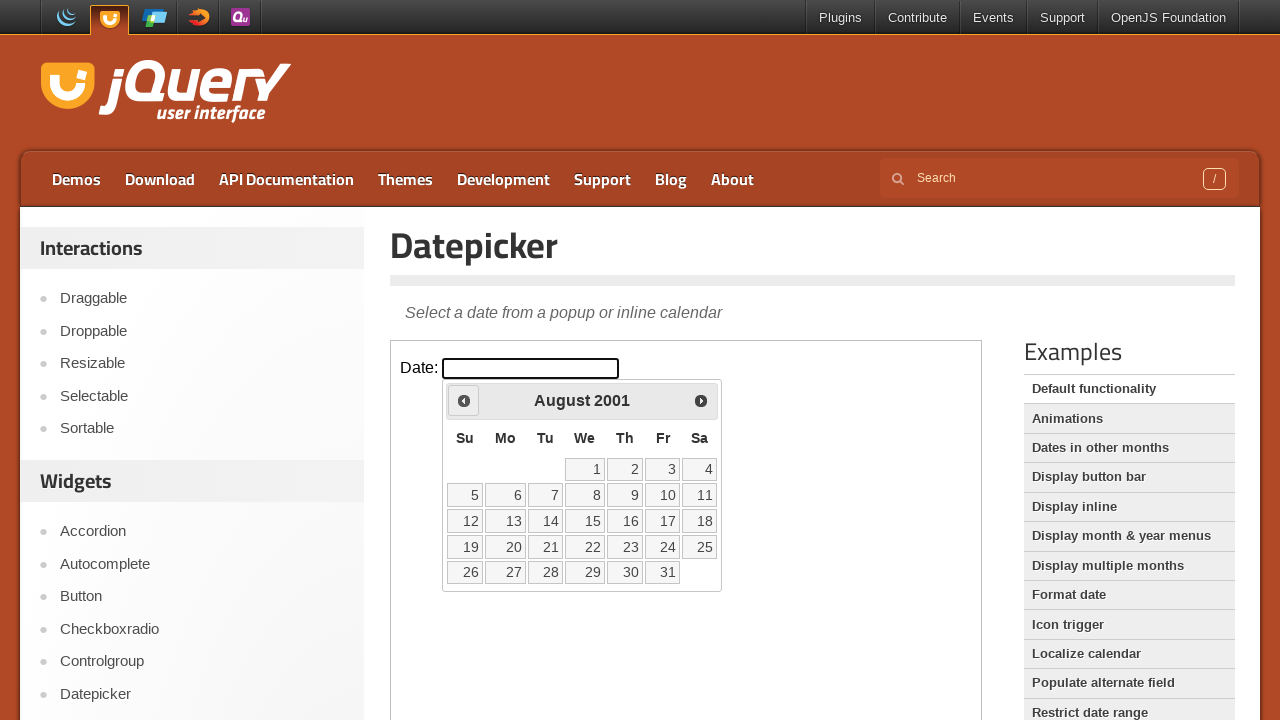

Retrieved current month: August
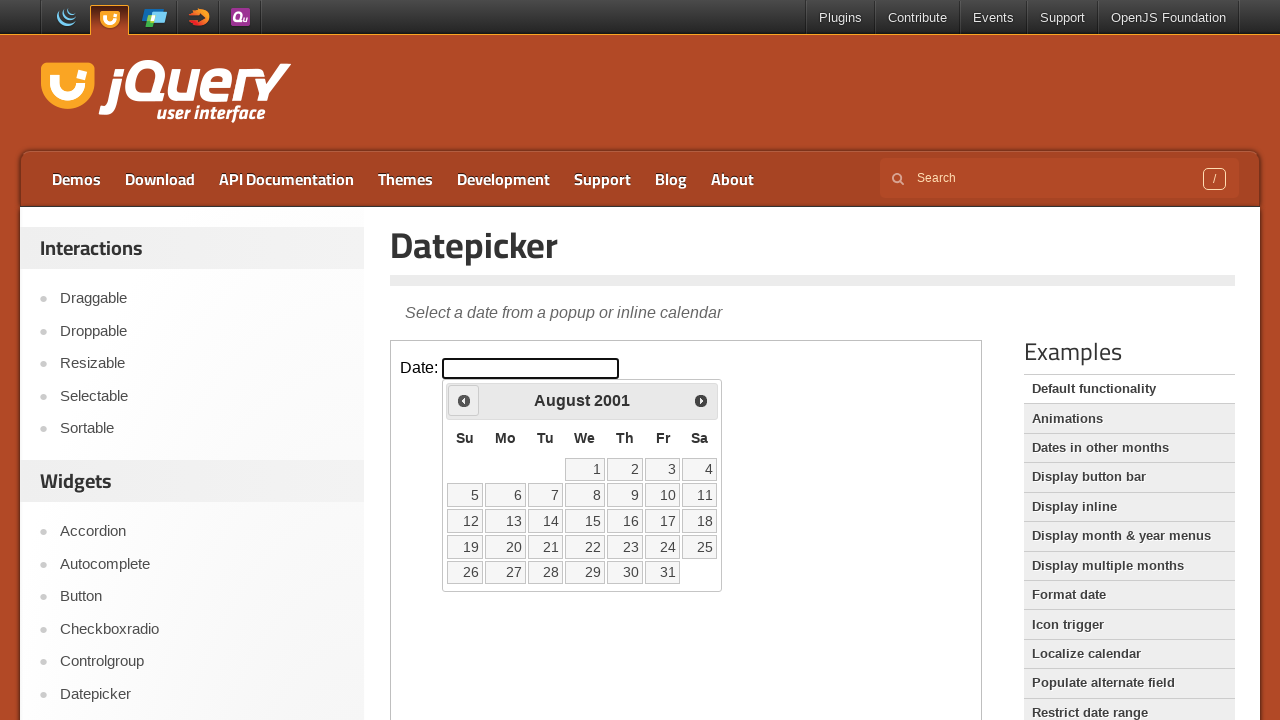

Retrieved current year: 2001
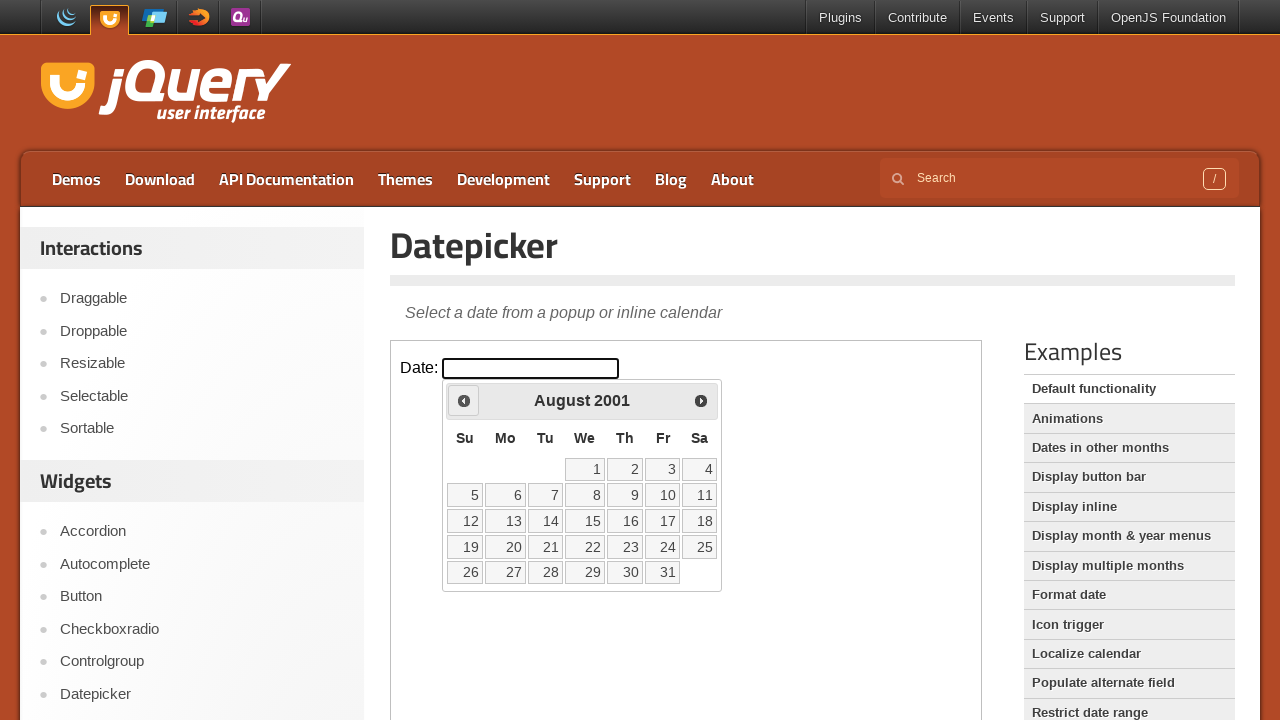

Clicked previous month button to navigate away from August 2001 at (464, 400) on iframe >> nth=0 >> internal:control=enter-frame >> span.ui-icon.ui-icon-circle-t
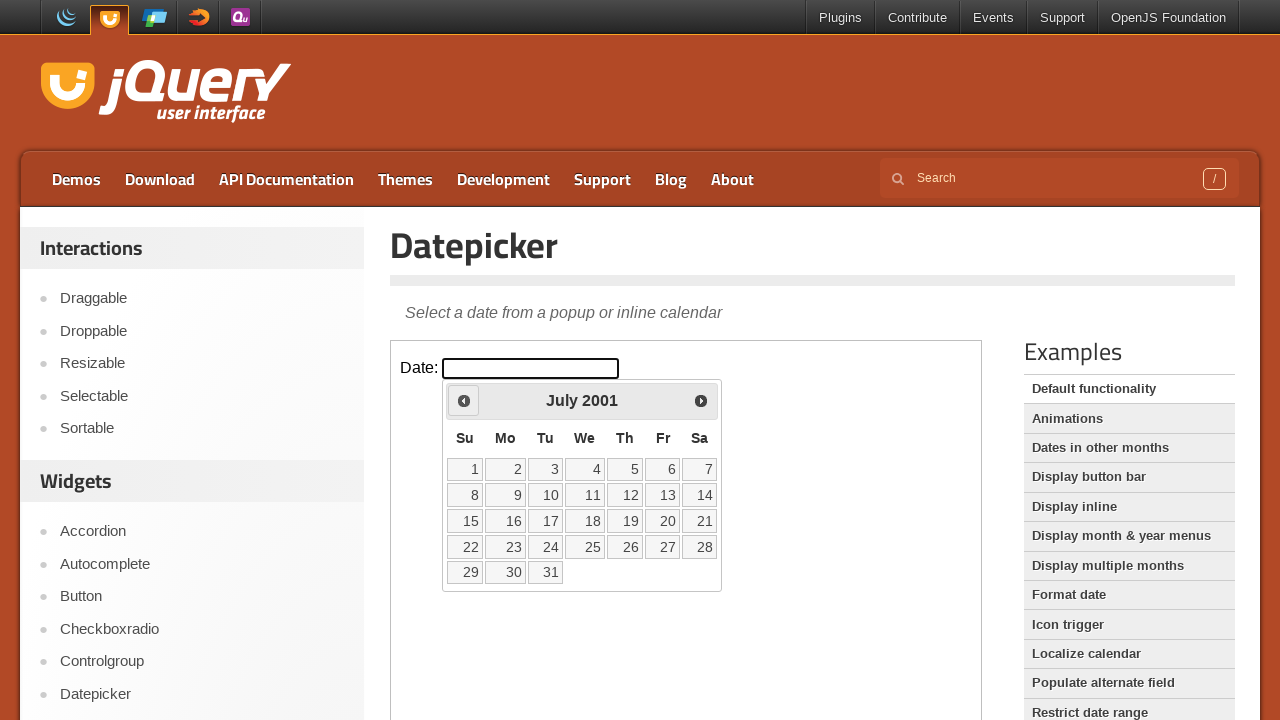

Retrieved current month: July
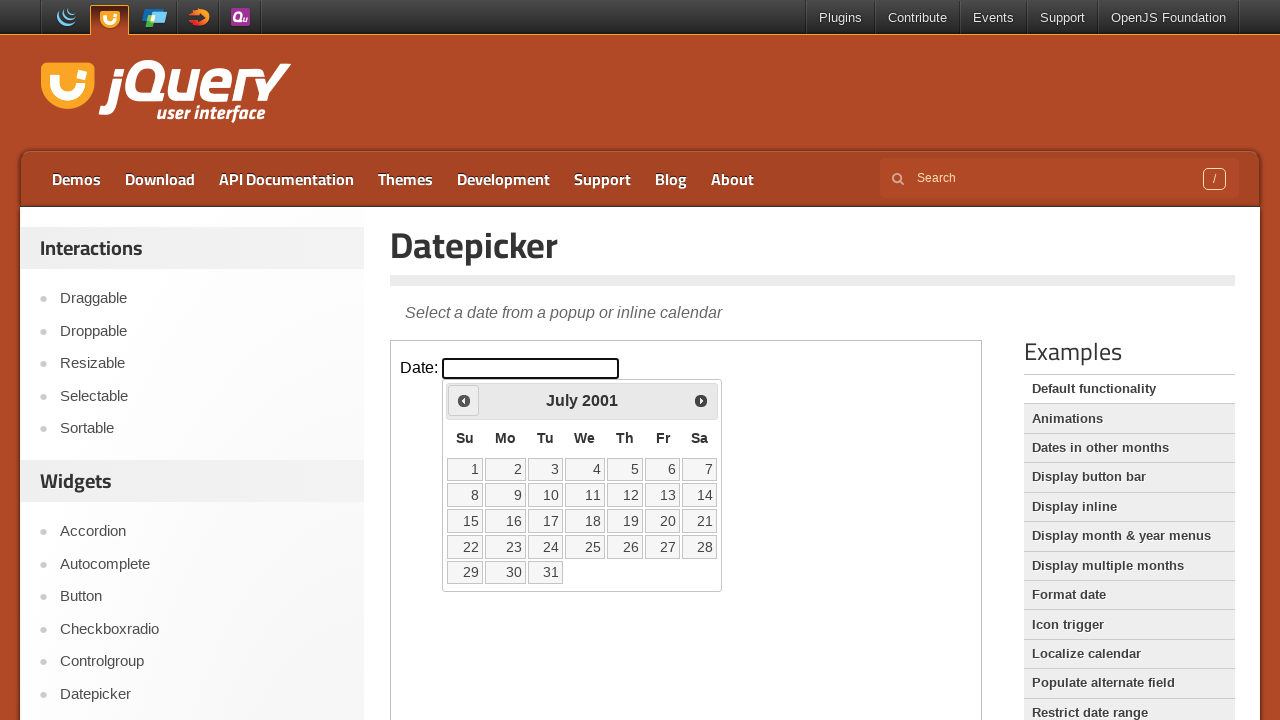

Retrieved current year: 2001
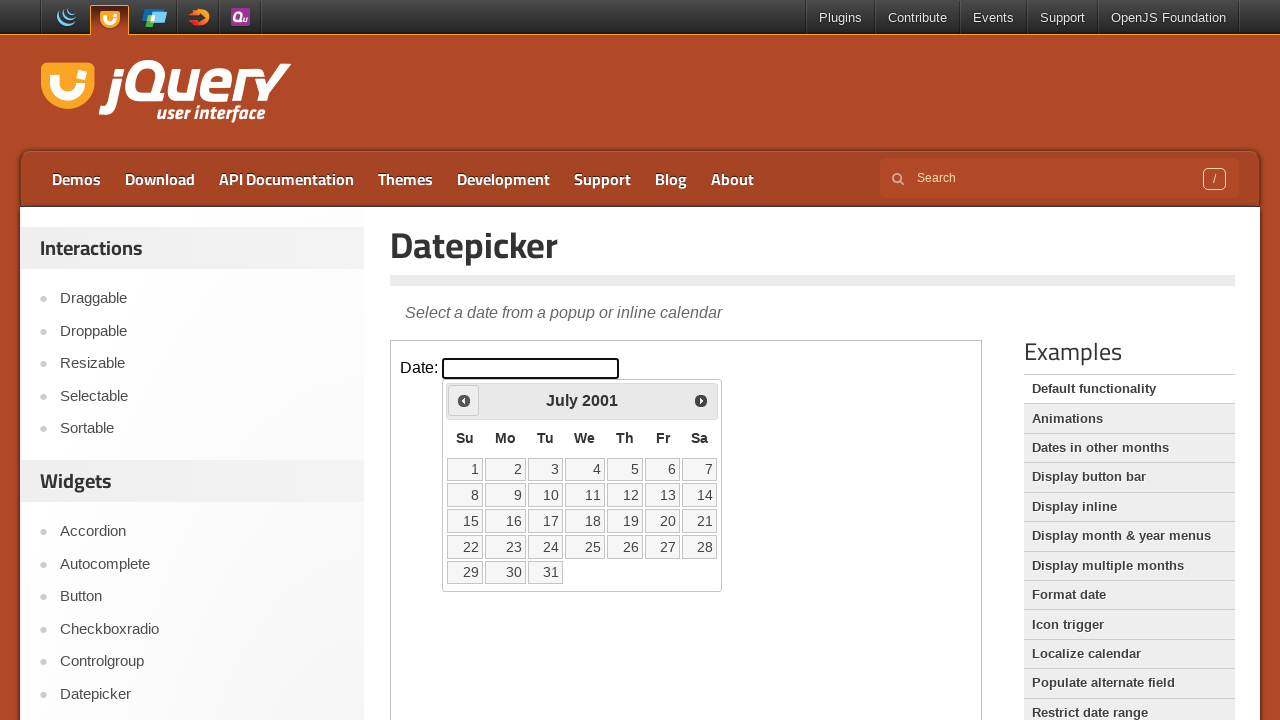

Clicked previous month button to navigate away from July 2001 at (464, 400) on iframe >> nth=0 >> internal:control=enter-frame >> span.ui-icon.ui-icon-circle-t
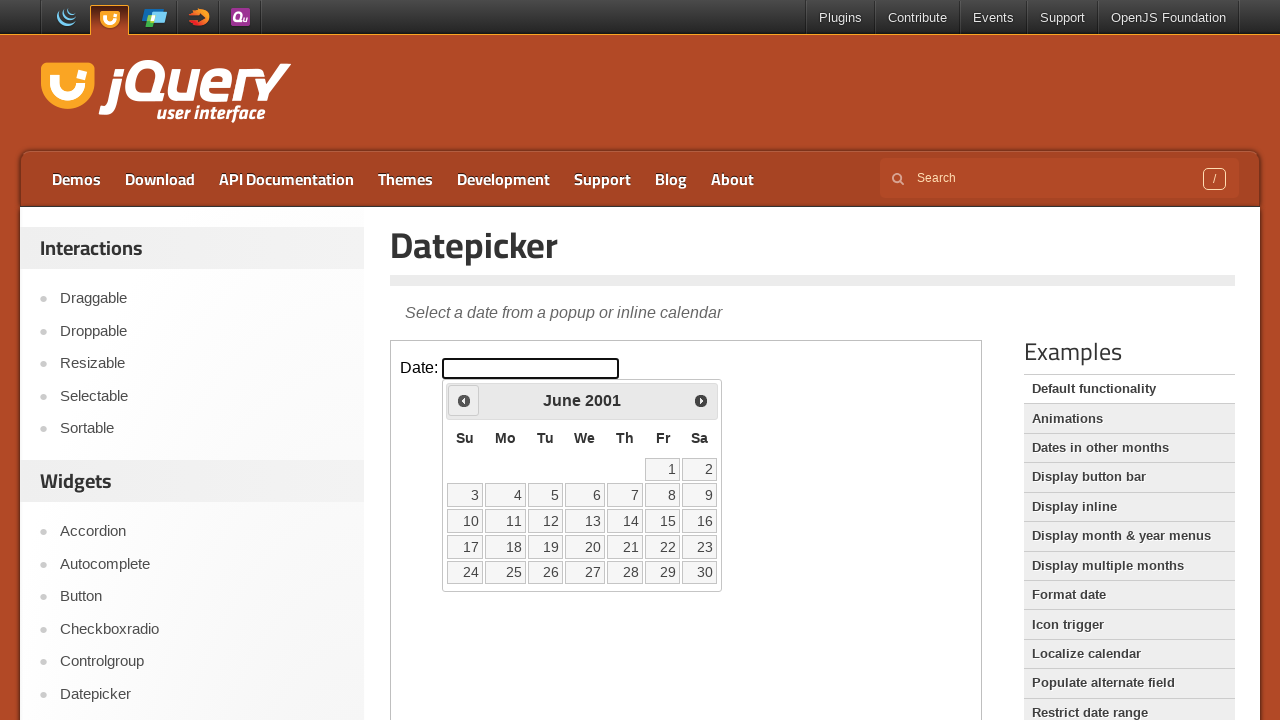

Retrieved current month: June
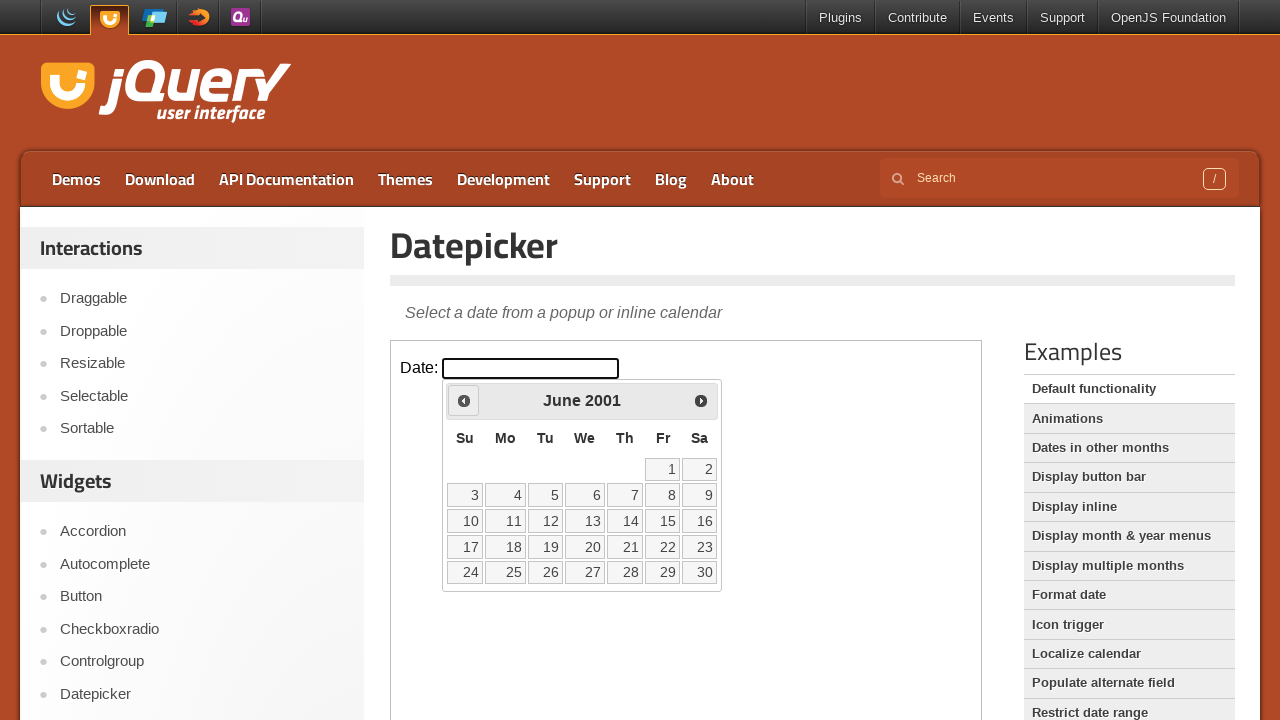

Retrieved current year: 2001
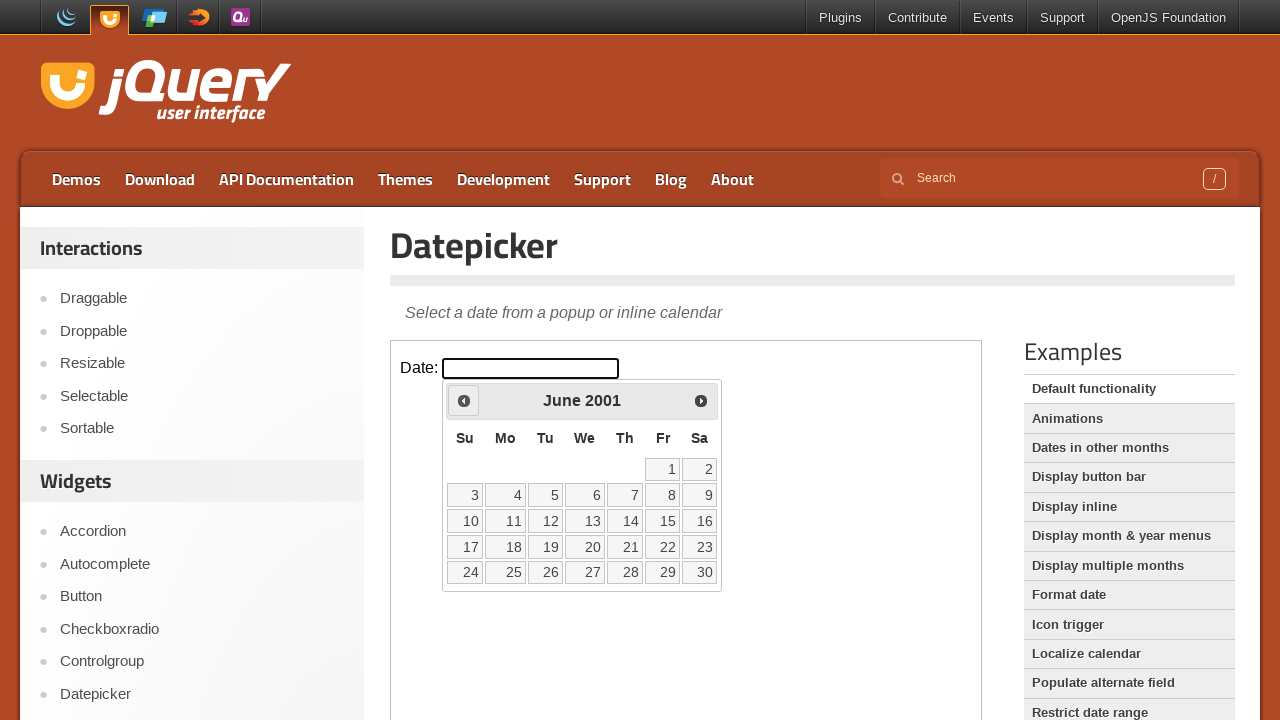

Clicked previous month button to navigate away from June 2001 at (464, 400) on iframe >> nth=0 >> internal:control=enter-frame >> span.ui-icon.ui-icon-circle-t
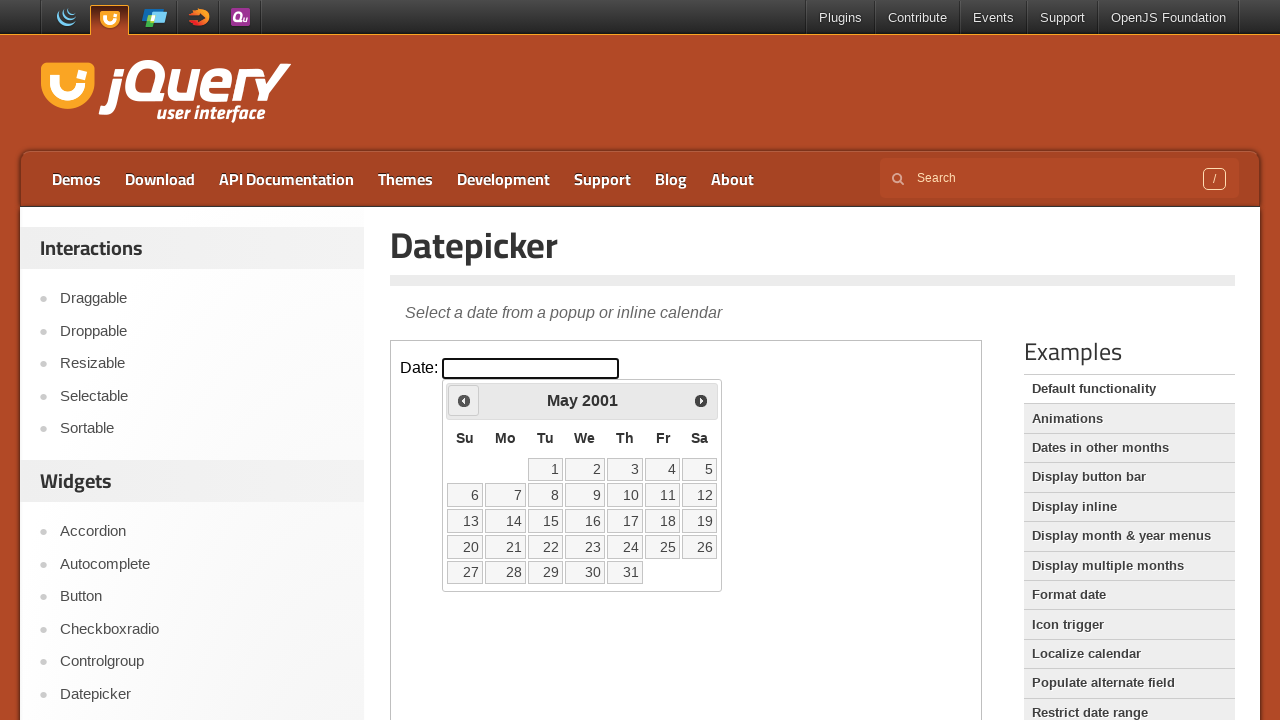

Retrieved current month: May
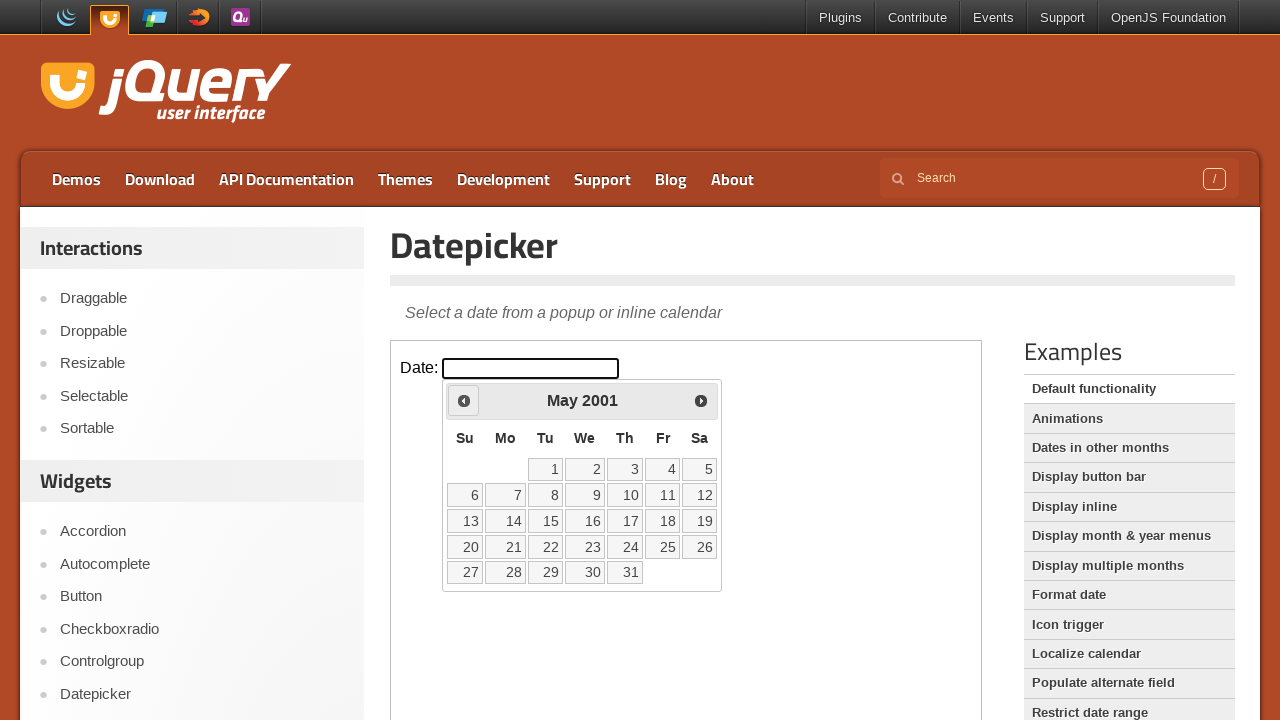

Retrieved current year: 2001
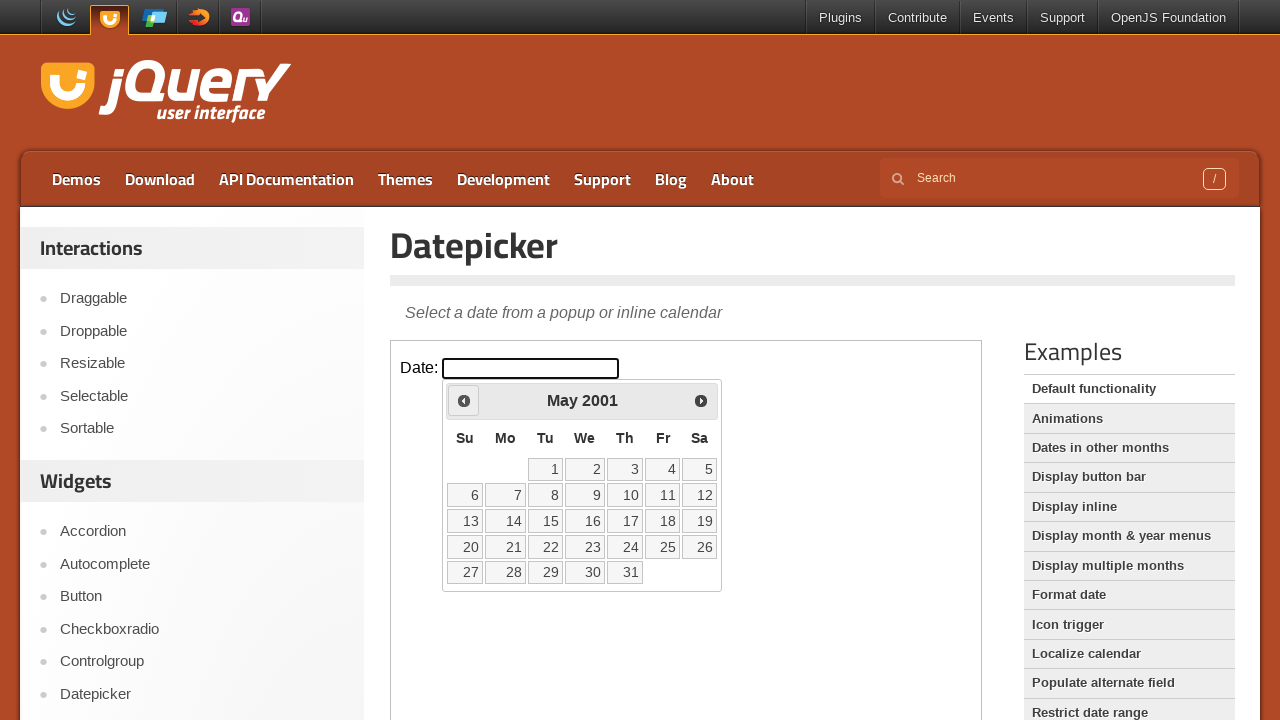

Clicked previous month button to navigate away from May 2001 at (464, 400) on iframe >> nth=0 >> internal:control=enter-frame >> span.ui-icon.ui-icon-circle-t
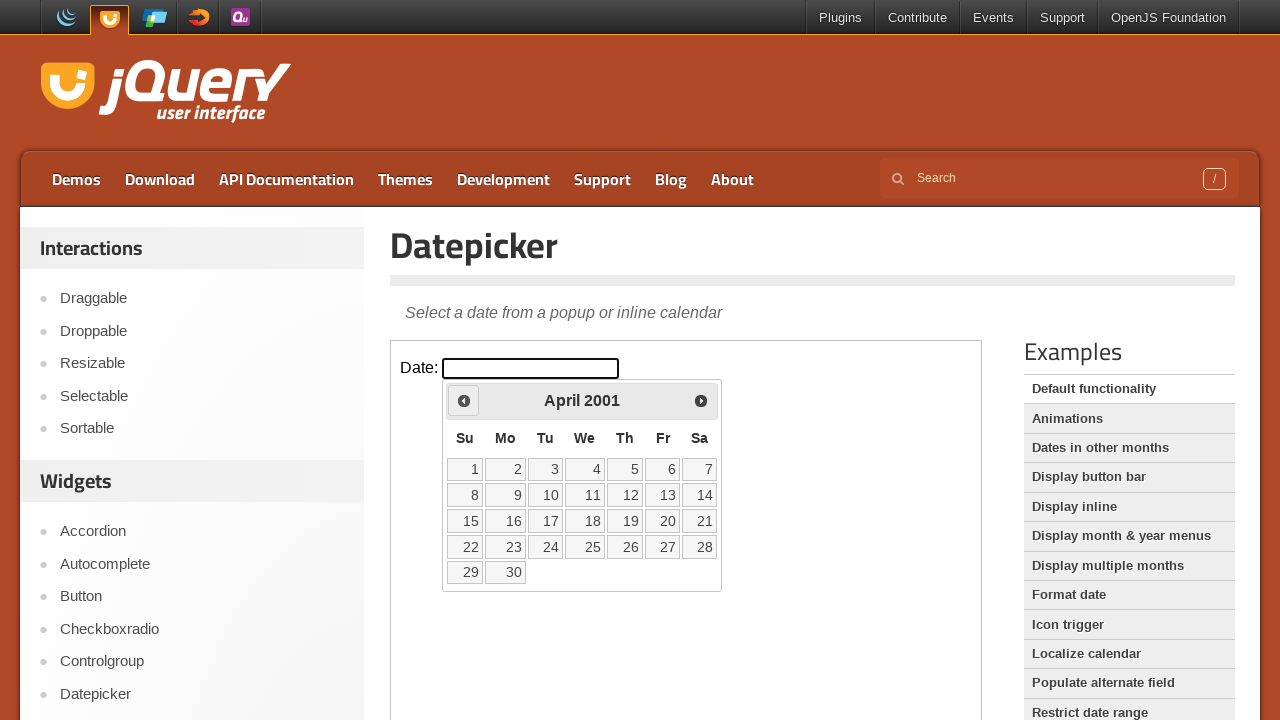

Retrieved current month: April
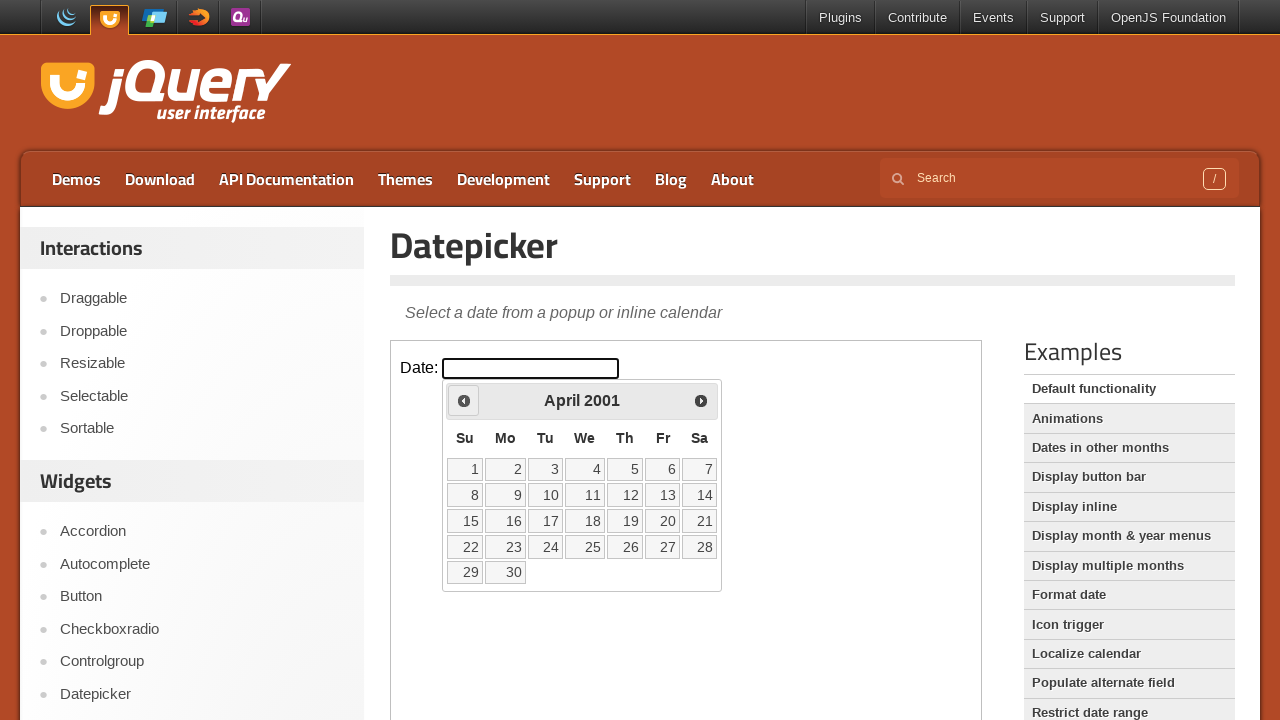

Retrieved current year: 2001
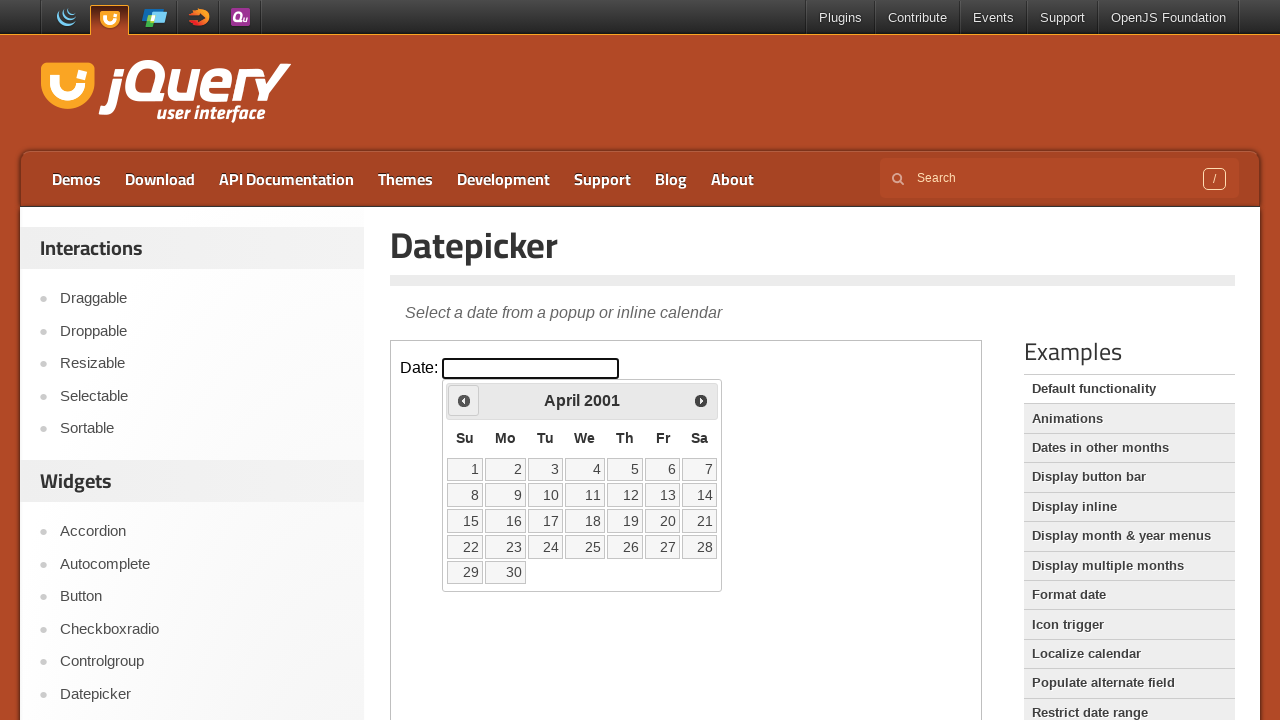

Clicked previous month button to navigate away from April 2001 at (464, 400) on iframe >> nth=0 >> internal:control=enter-frame >> span.ui-icon.ui-icon-circle-t
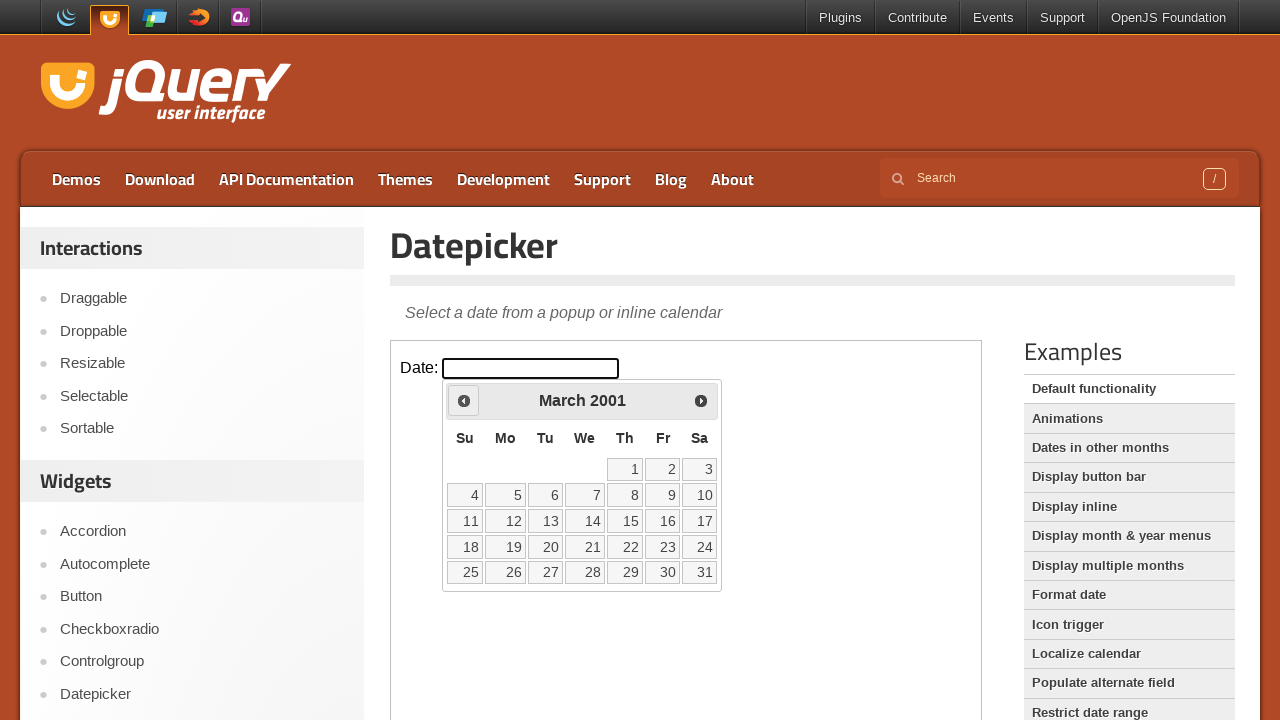

Retrieved current month: March
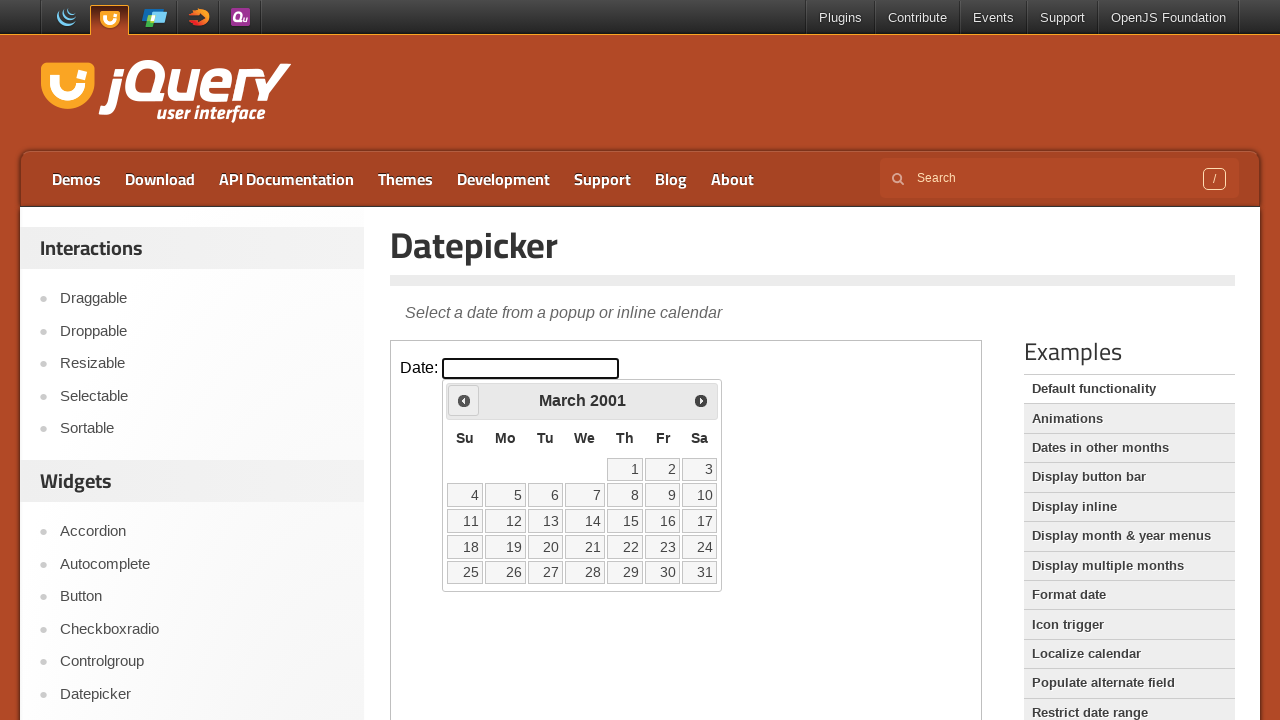

Retrieved current year: 2001
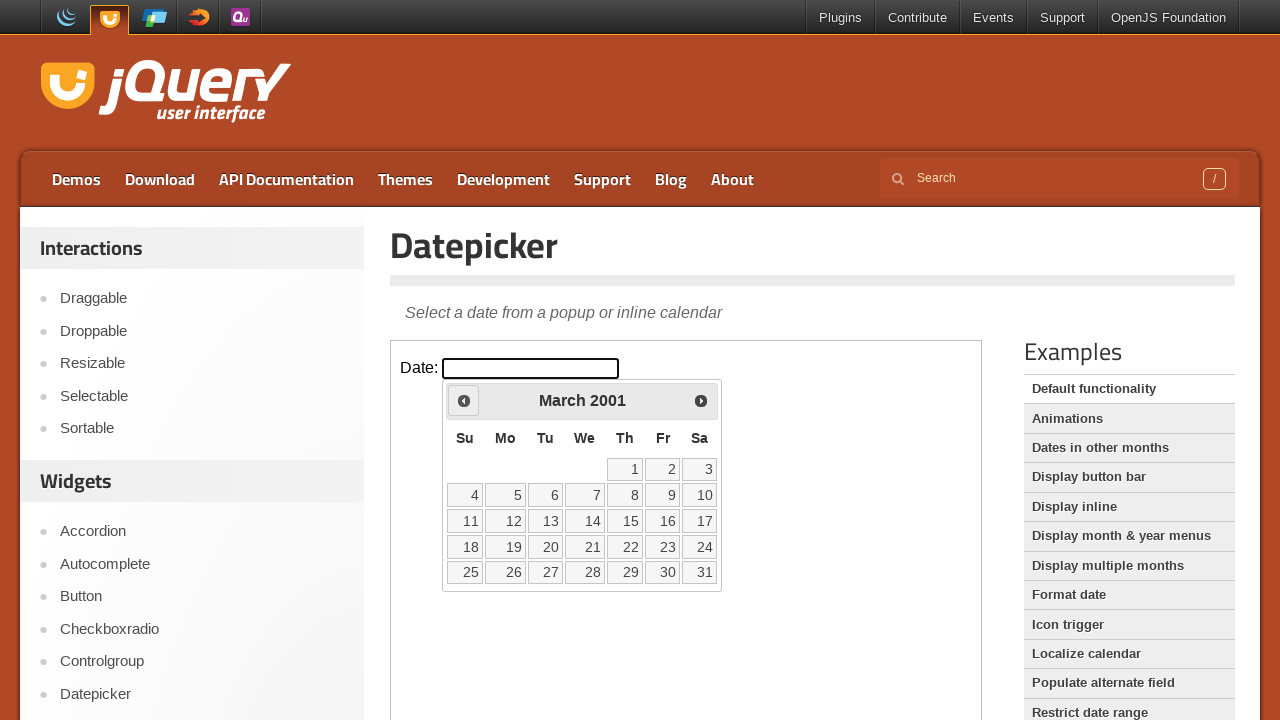

Clicked previous month button to navigate away from March 2001 at (464, 400) on iframe >> nth=0 >> internal:control=enter-frame >> span.ui-icon.ui-icon-circle-t
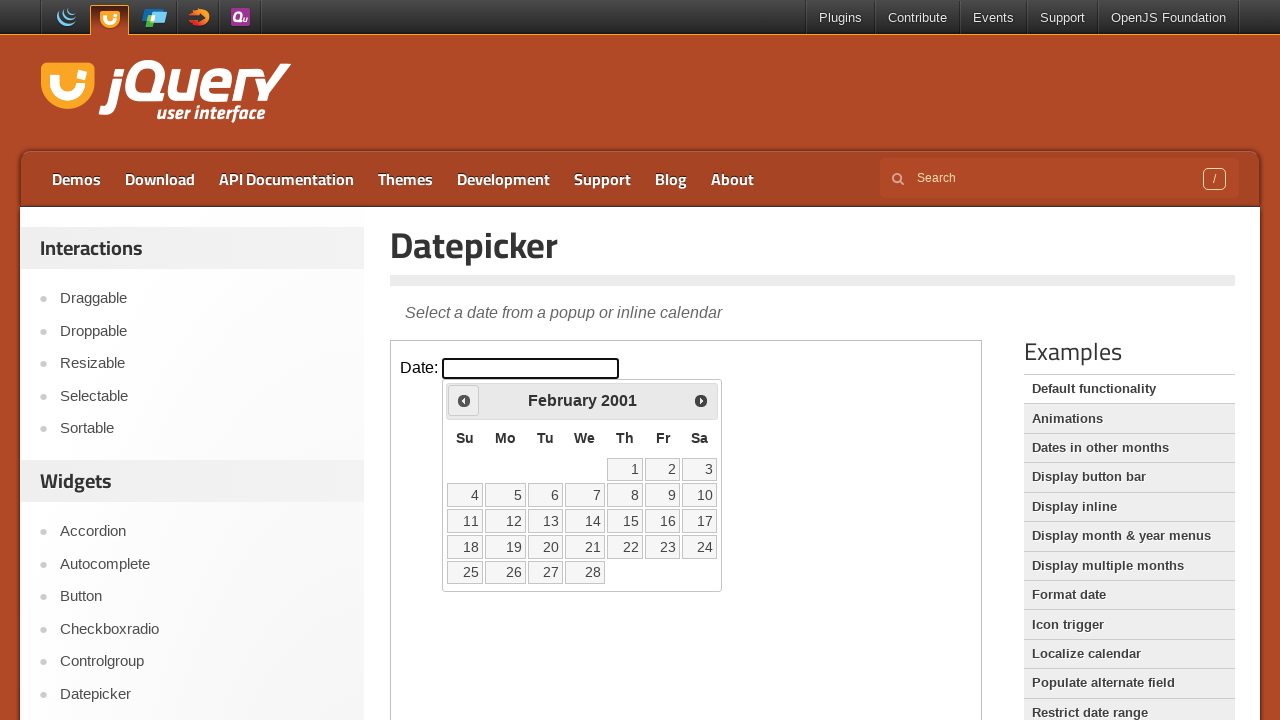

Retrieved current month: February
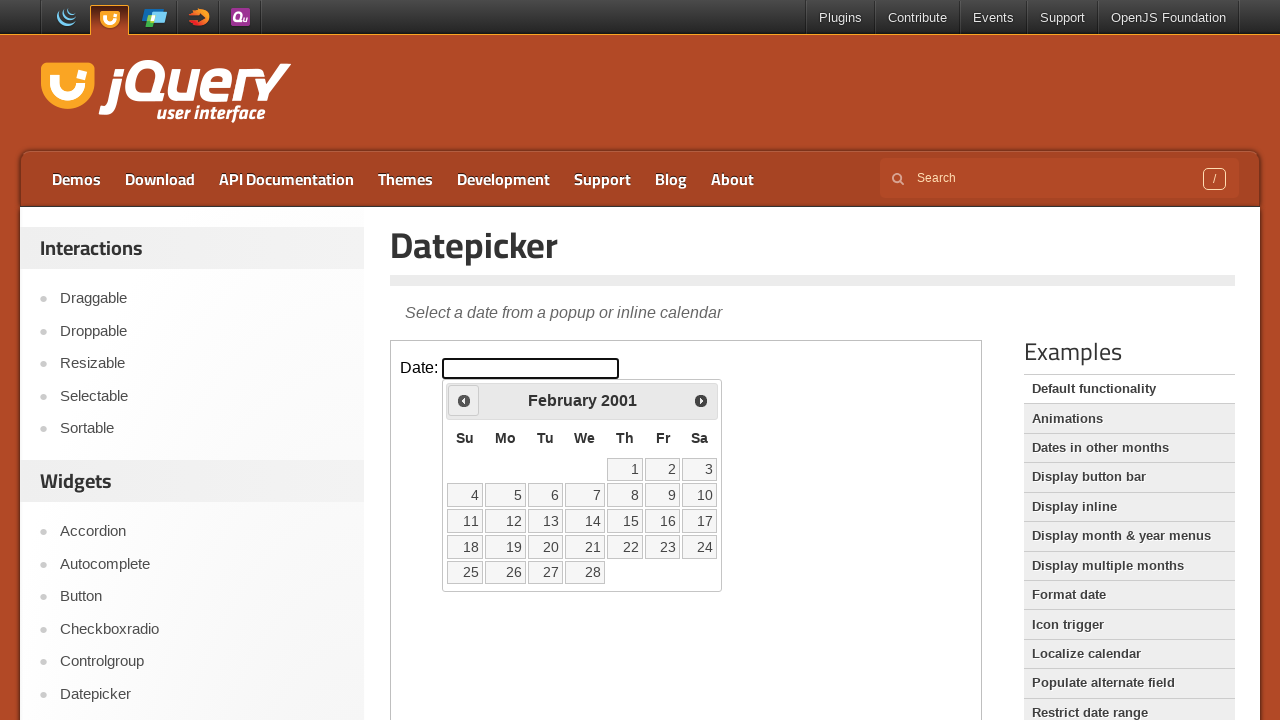

Retrieved current year: 2001
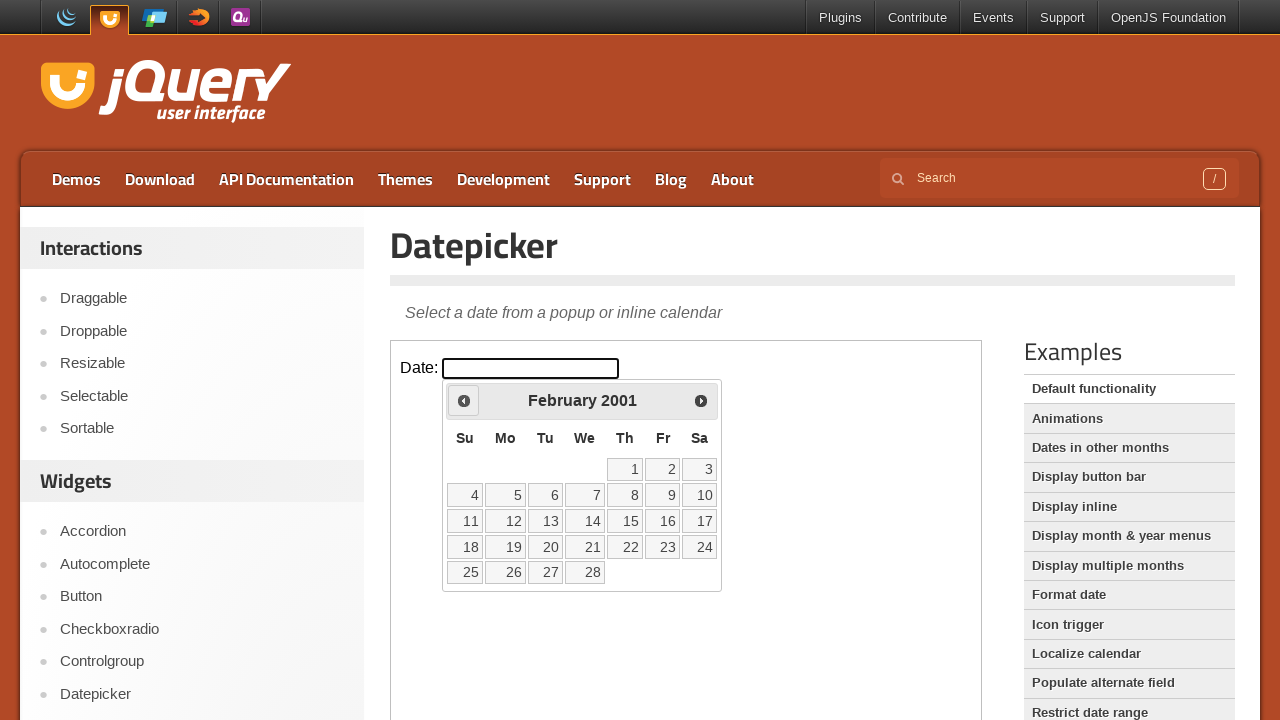

Clicked previous month button to navigate away from February 2001 at (464, 400) on iframe >> nth=0 >> internal:control=enter-frame >> span.ui-icon.ui-icon-circle-t
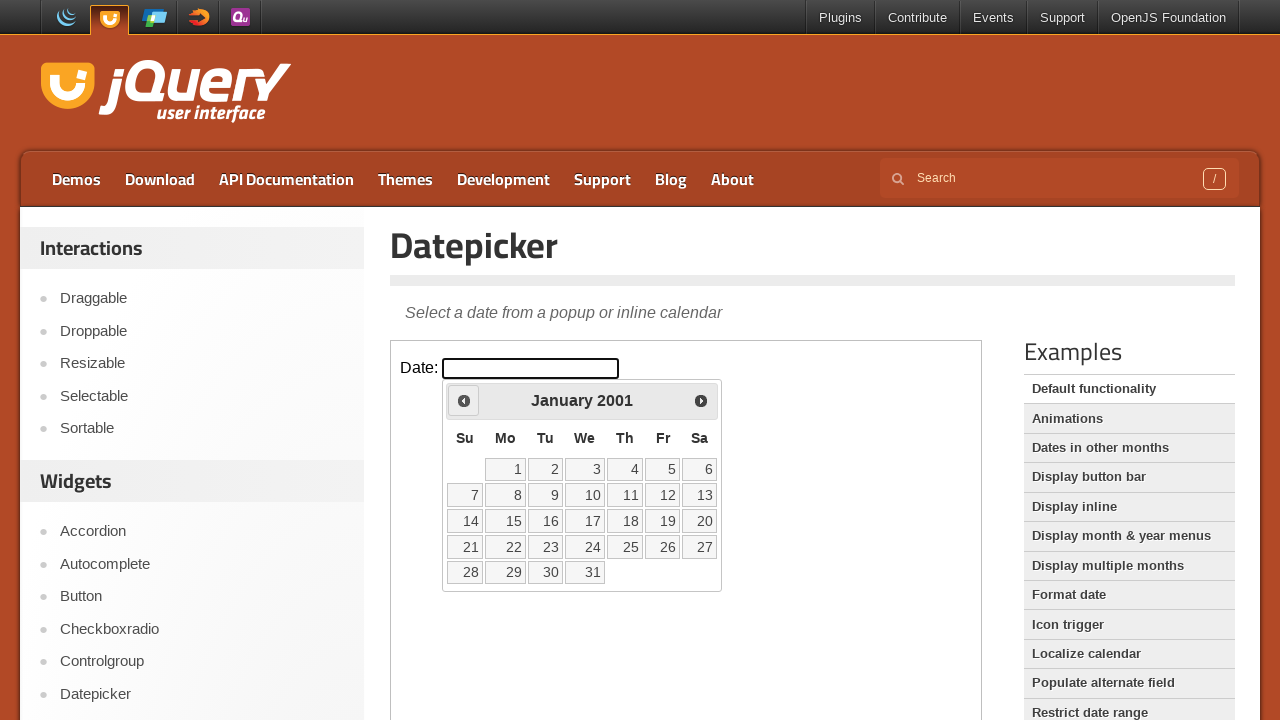

Retrieved current month: January
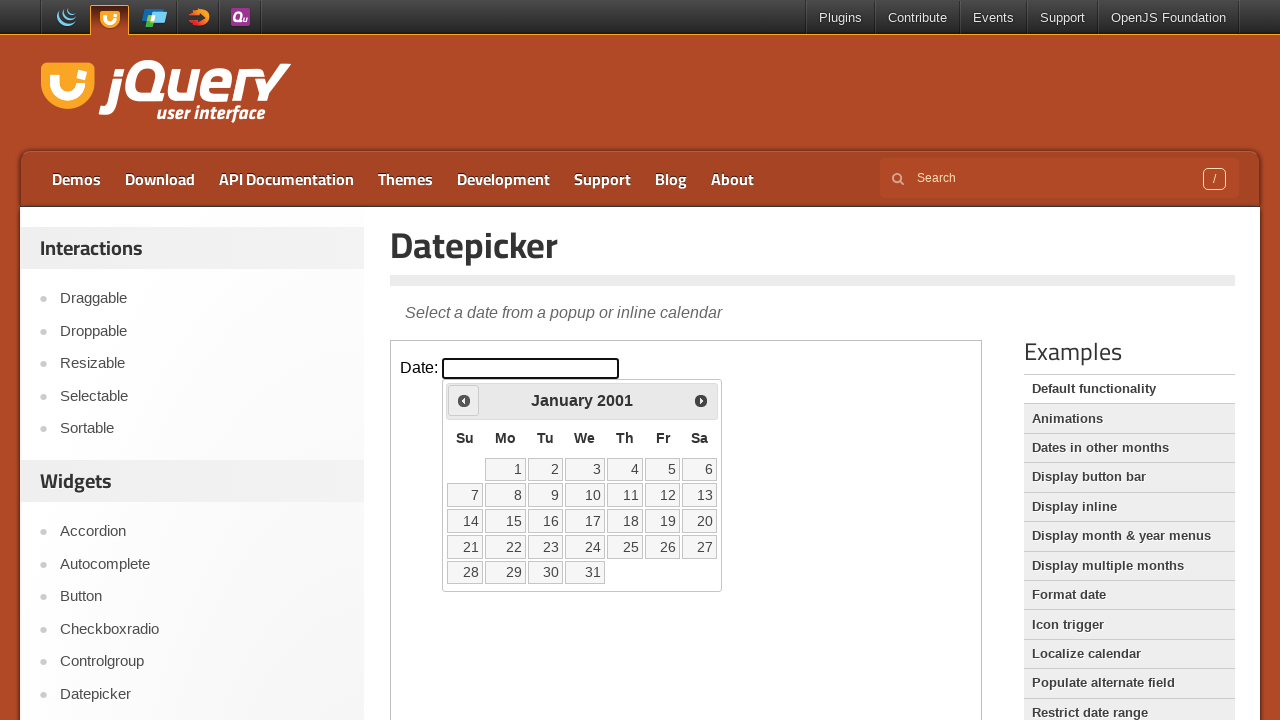

Retrieved current year: 2001
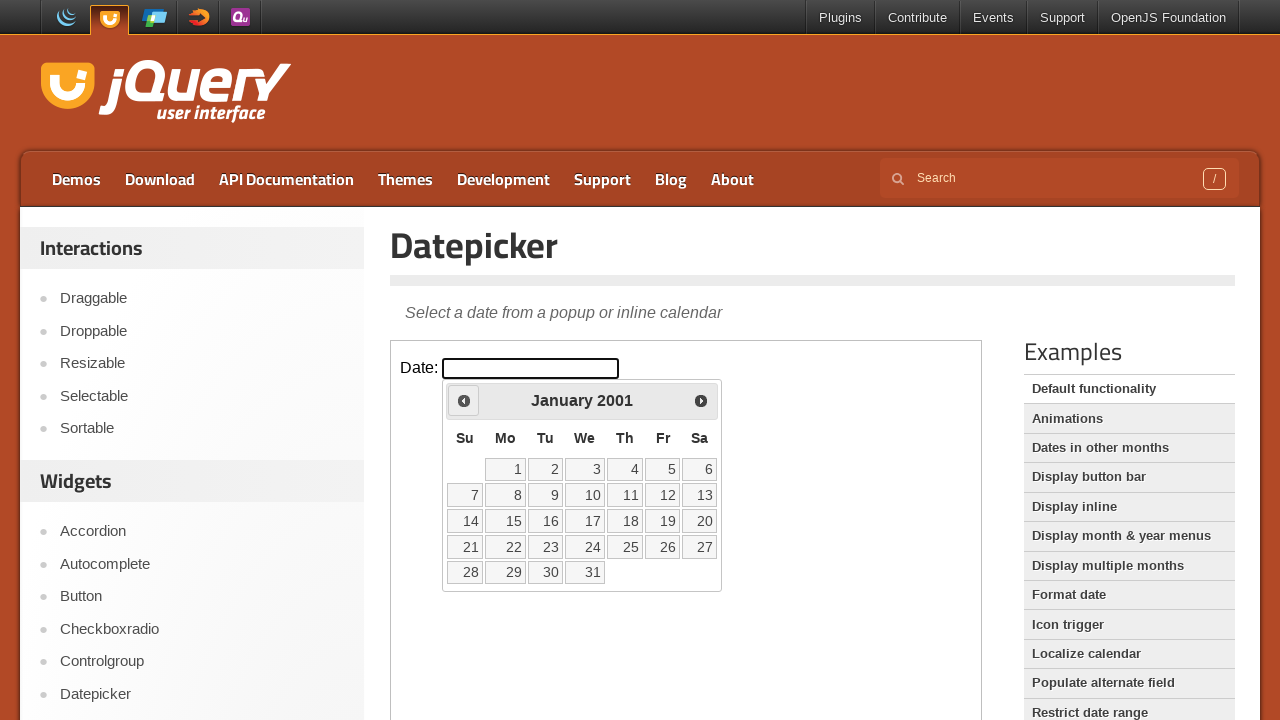

Clicked previous month button to navigate away from January 2001 at (464, 400) on iframe >> nth=0 >> internal:control=enter-frame >> span.ui-icon.ui-icon-circle-t
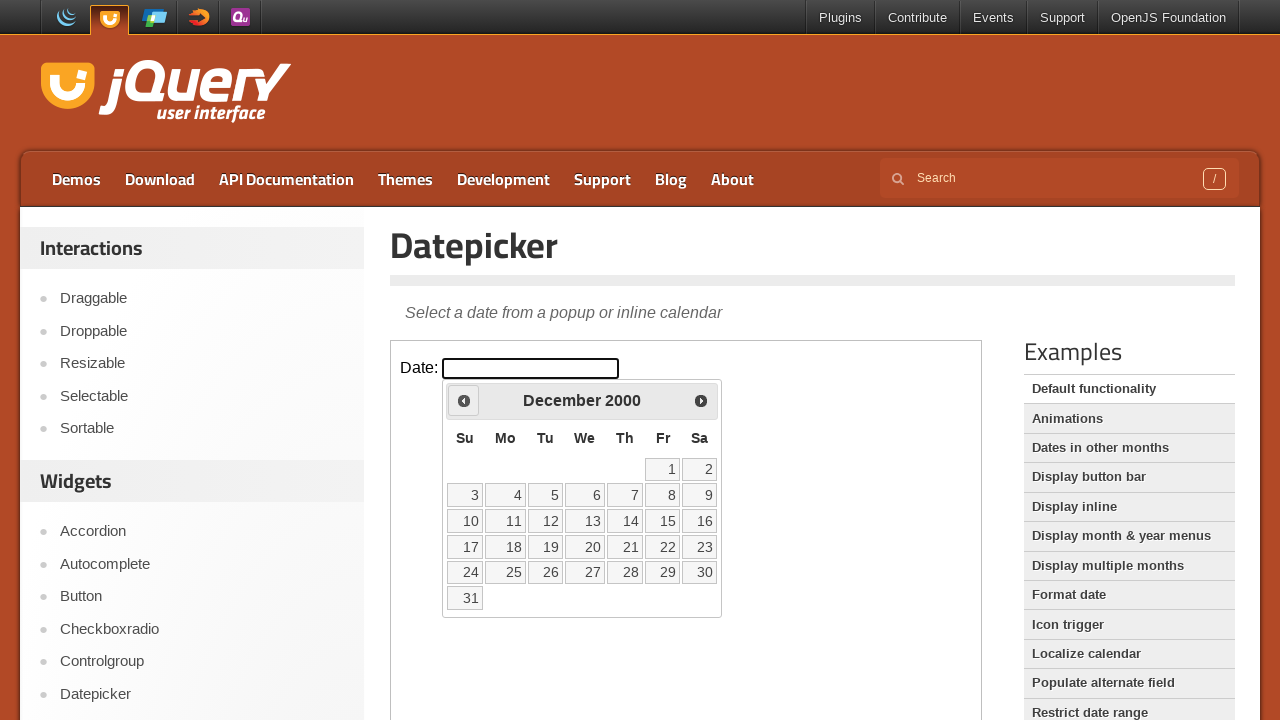

Retrieved current month: December
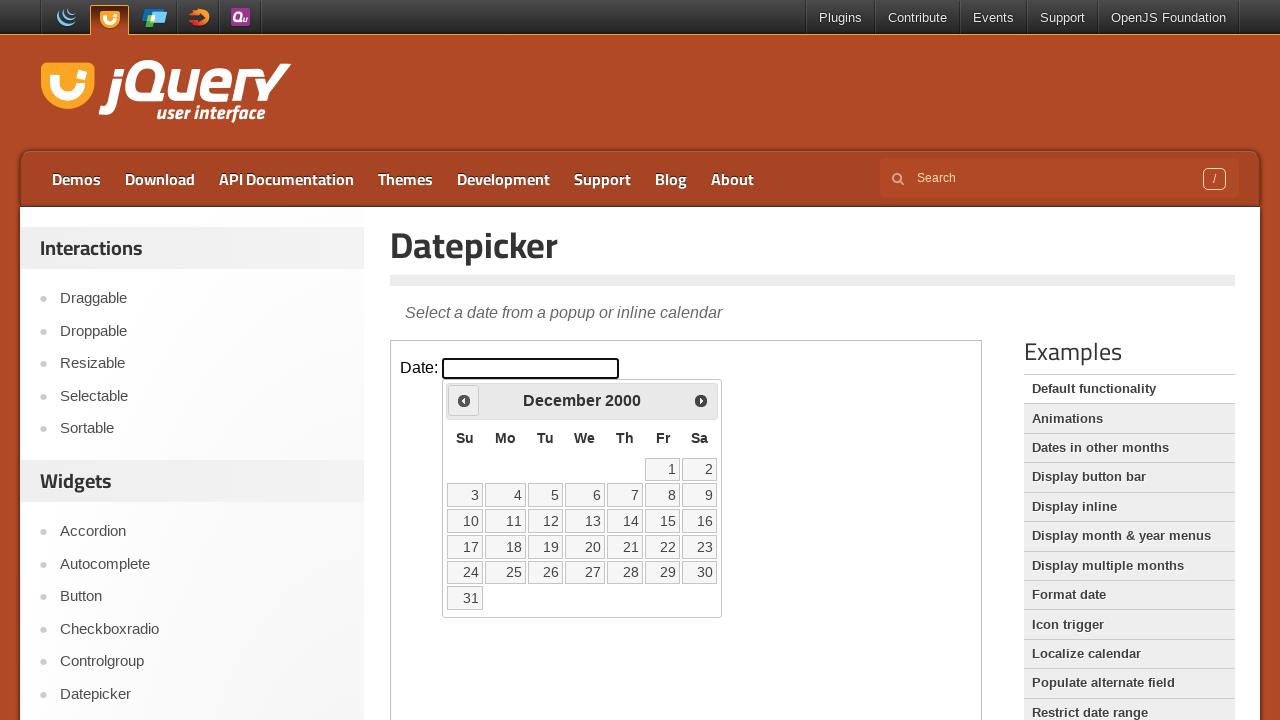

Retrieved current year: 2000
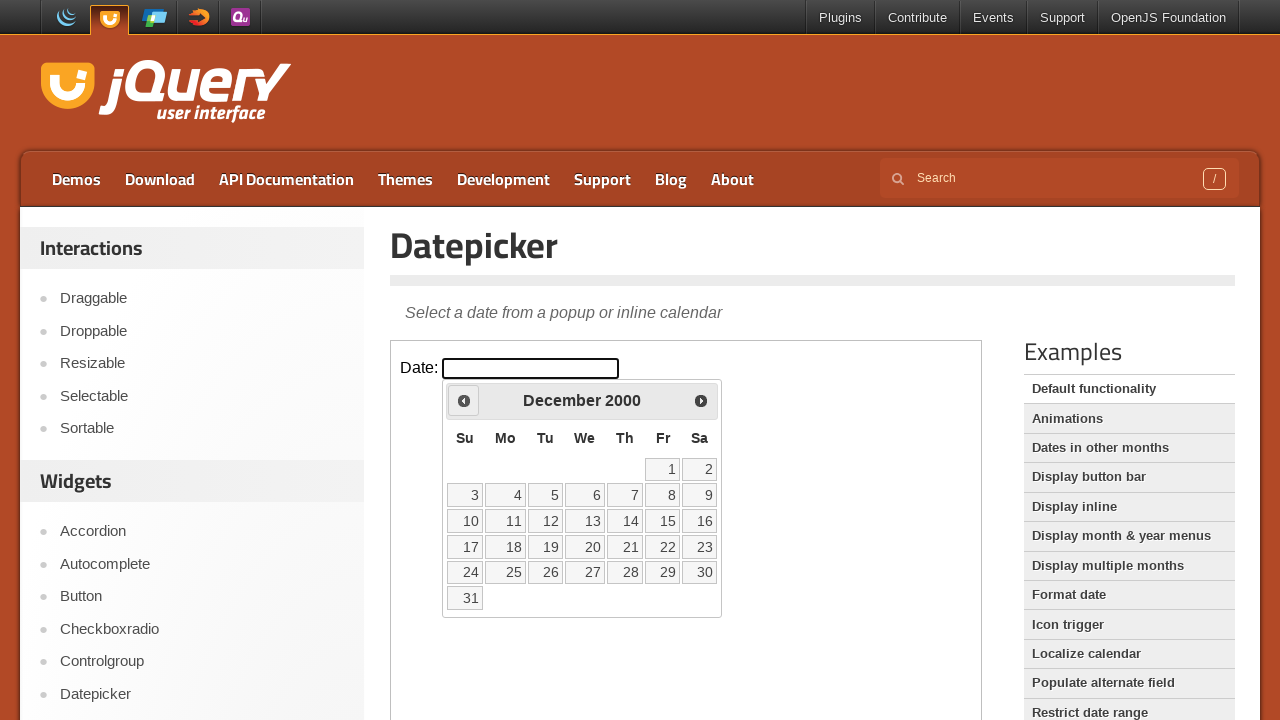

Clicked previous month button to navigate away from December 2000 at (464, 400) on iframe >> nth=0 >> internal:control=enter-frame >> span.ui-icon.ui-icon-circle-t
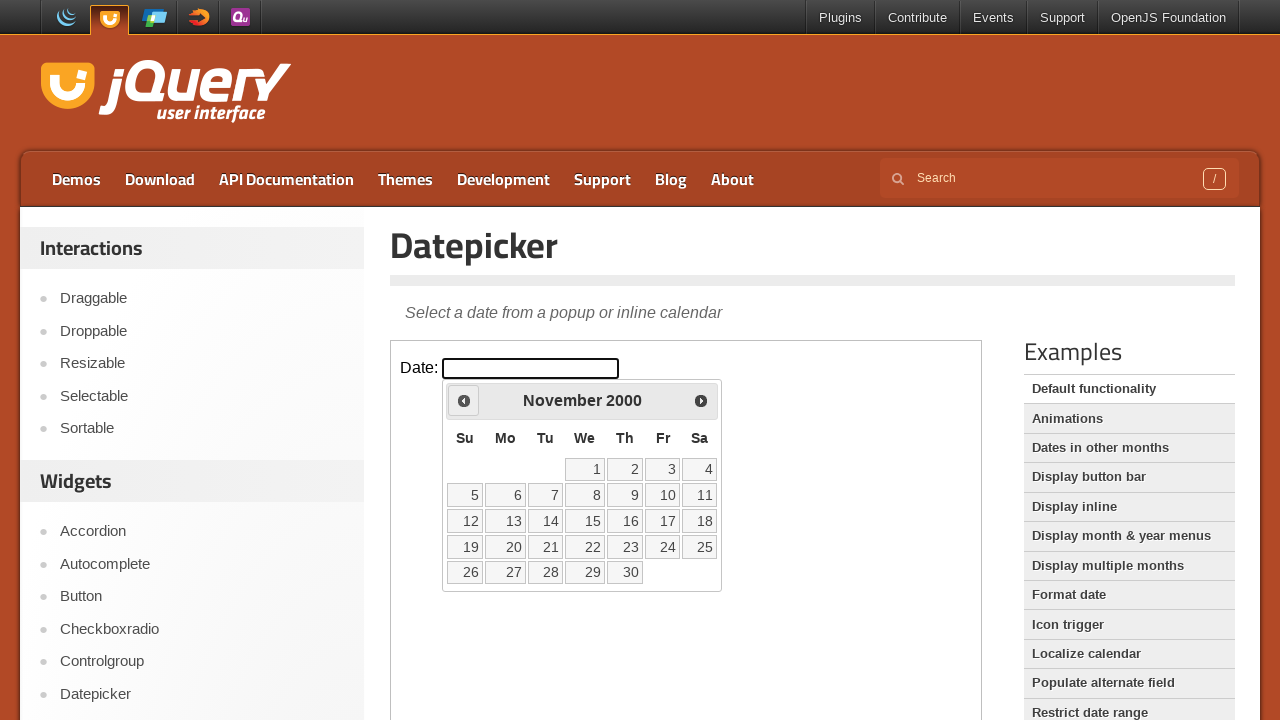

Retrieved current month: November
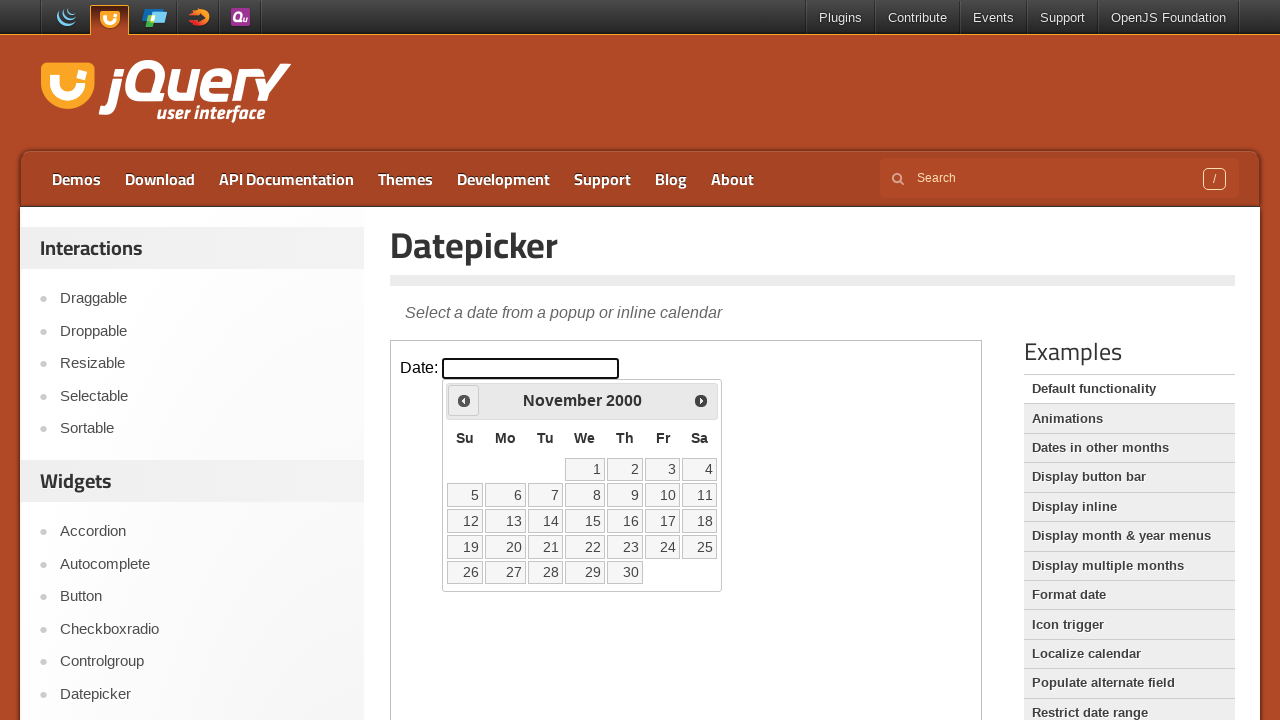

Retrieved current year: 2000
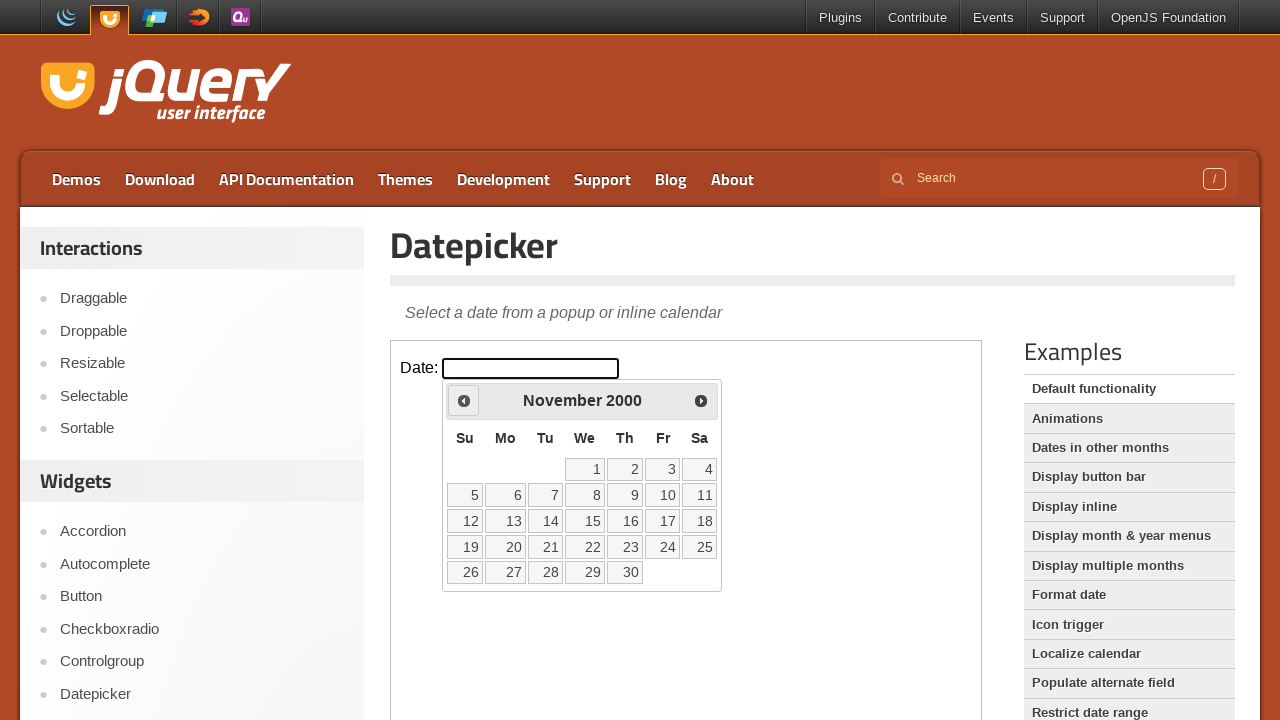

Clicked previous month button to navigate away from November 2000 at (464, 400) on iframe >> nth=0 >> internal:control=enter-frame >> span.ui-icon.ui-icon-circle-t
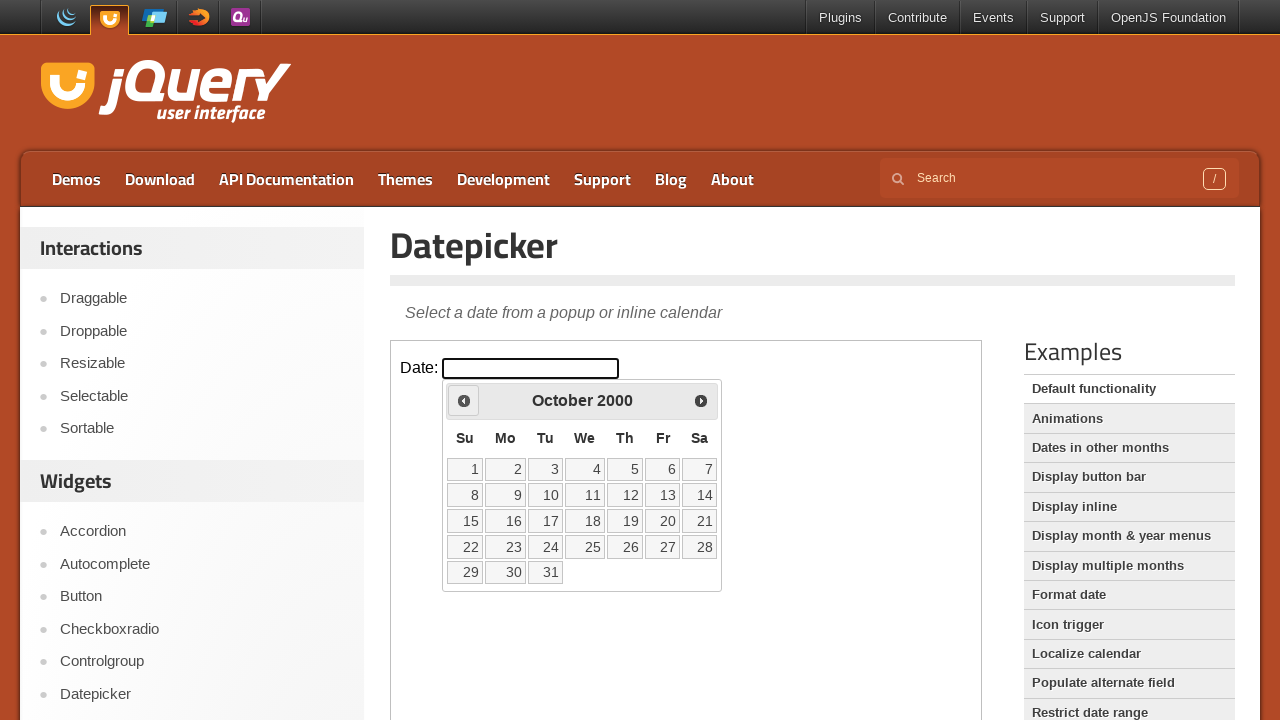

Retrieved current month: October
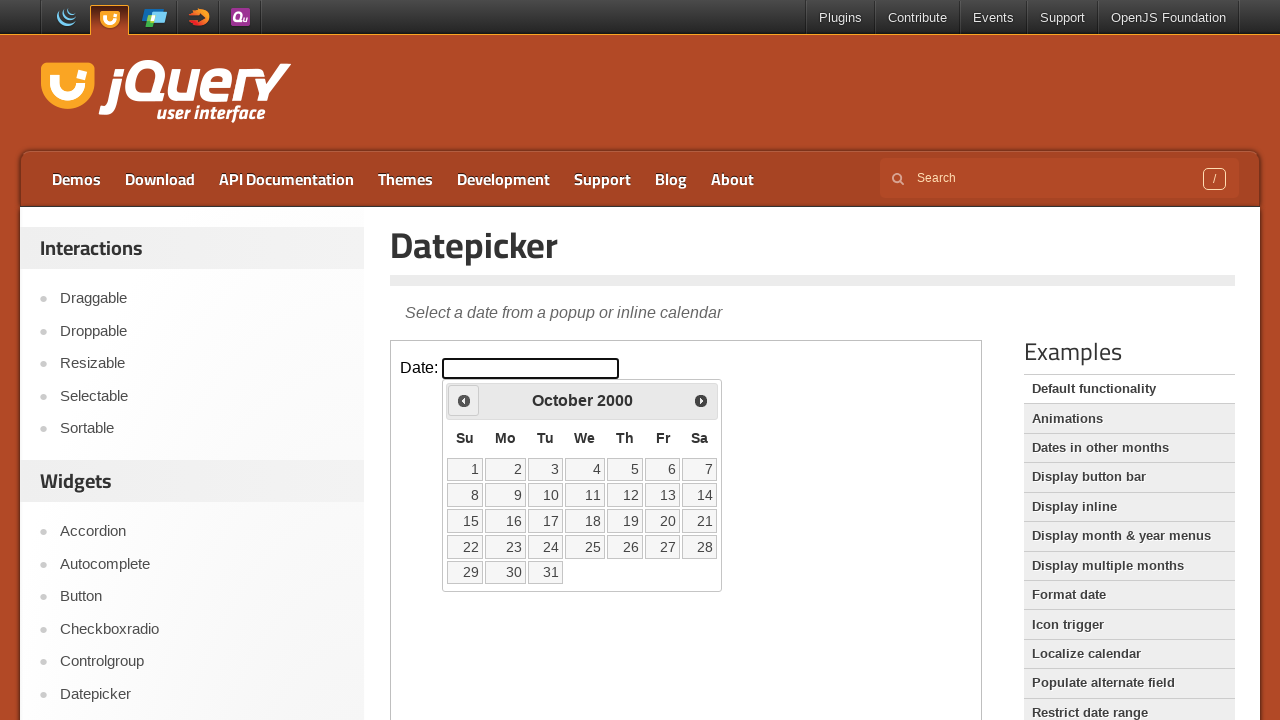

Retrieved current year: 2000
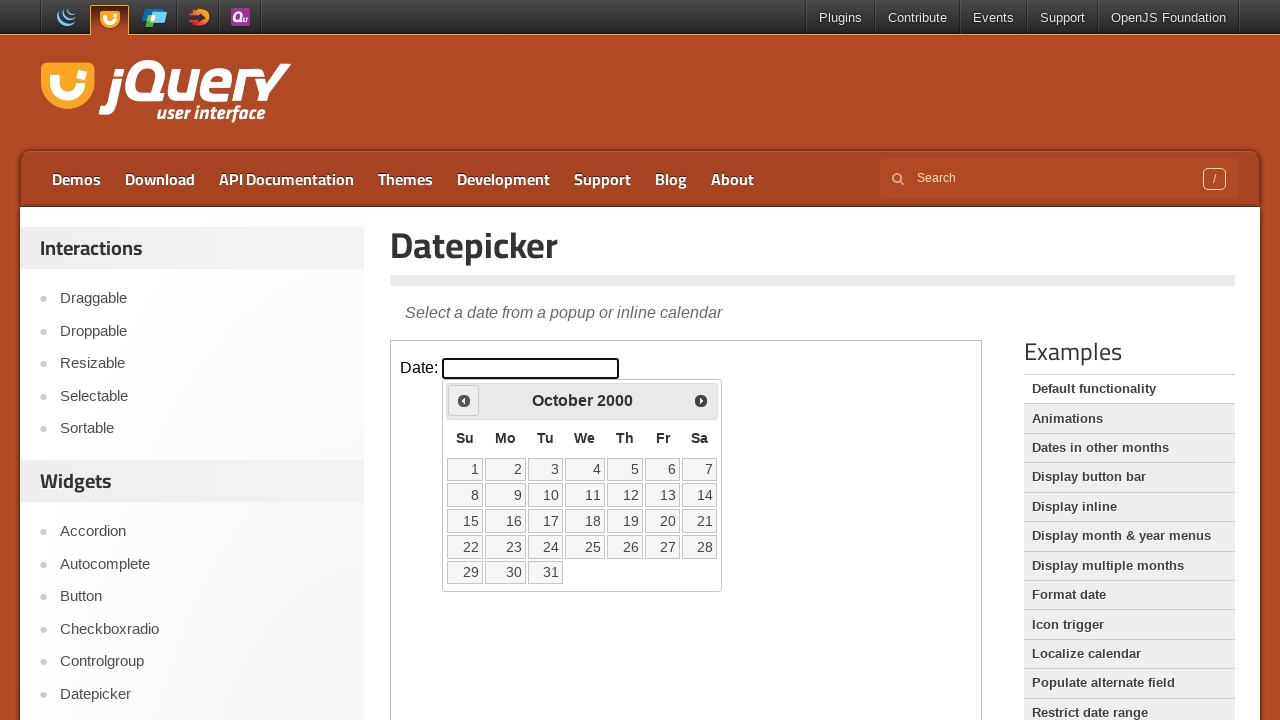

Clicked on October 14, 2000 in the datepicker at (700, 495) on iframe >> nth=0 >> internal:control=enter-frame >> a[data-date='14']
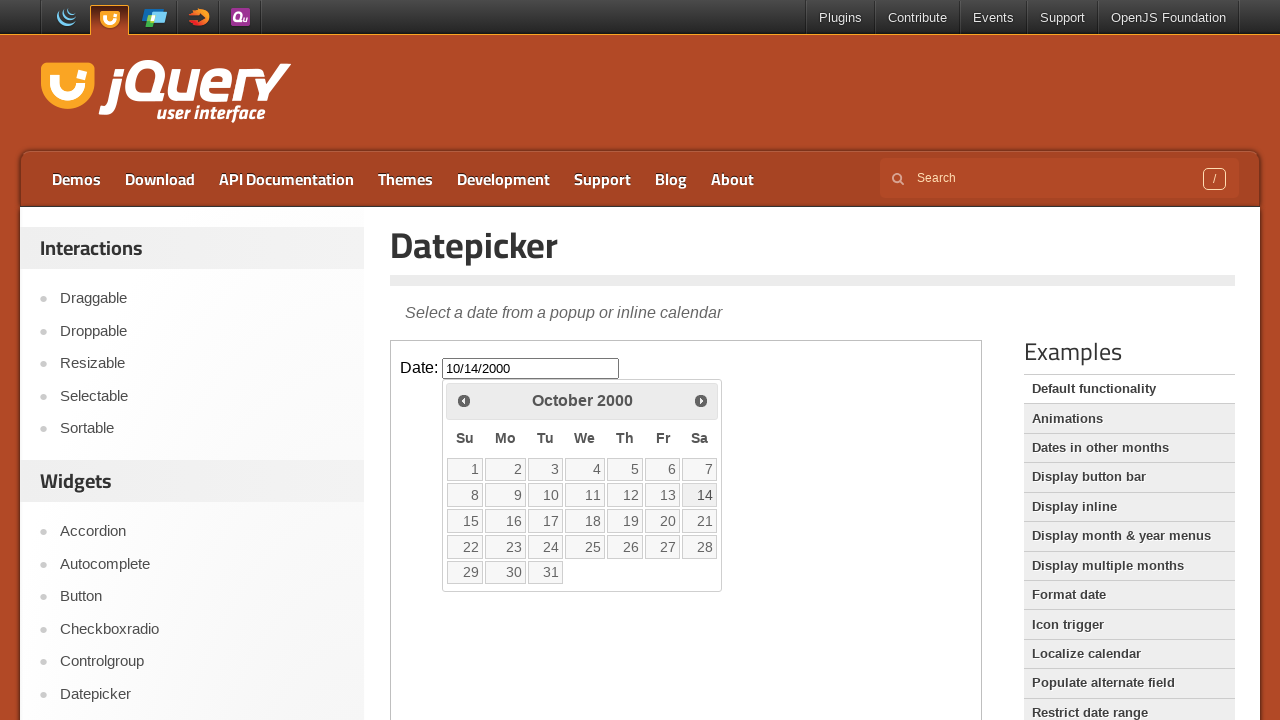

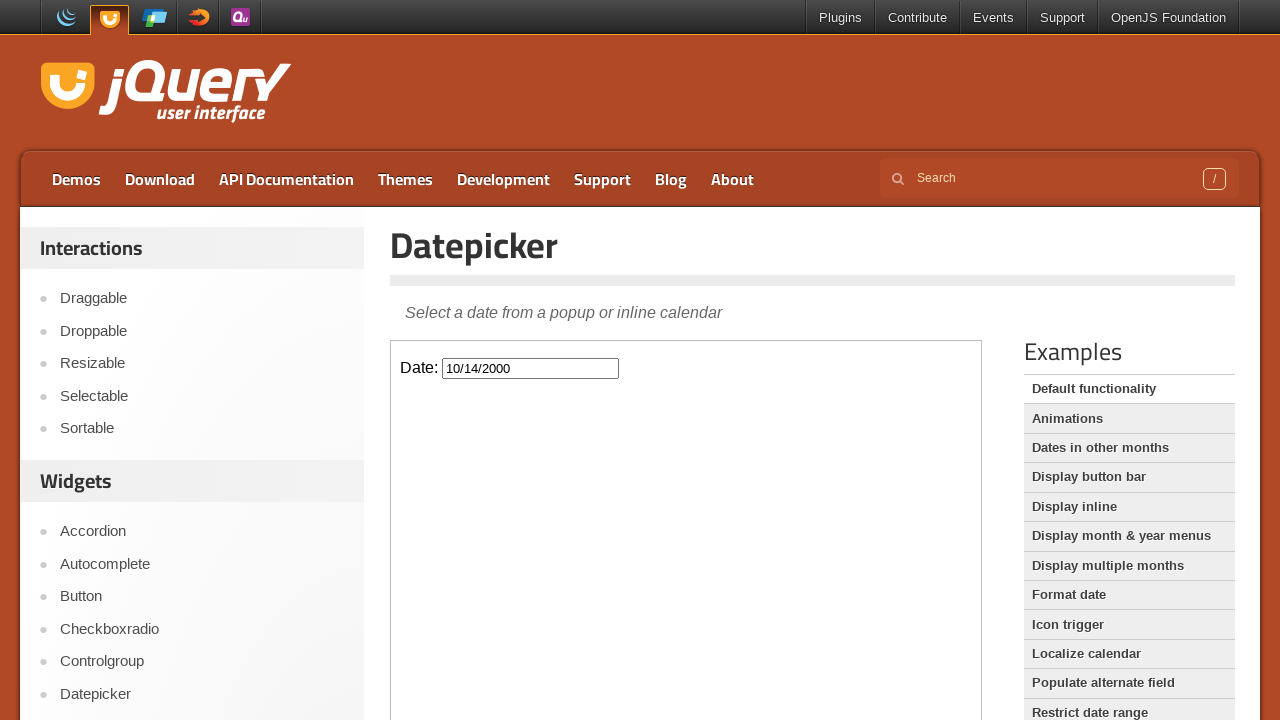